Plays the 2048 game automatically by sending random arrow key presses (up, down, left, right) to move tiles on the game board

Starting URL: https://gabrielecirulli.github.io/2048/

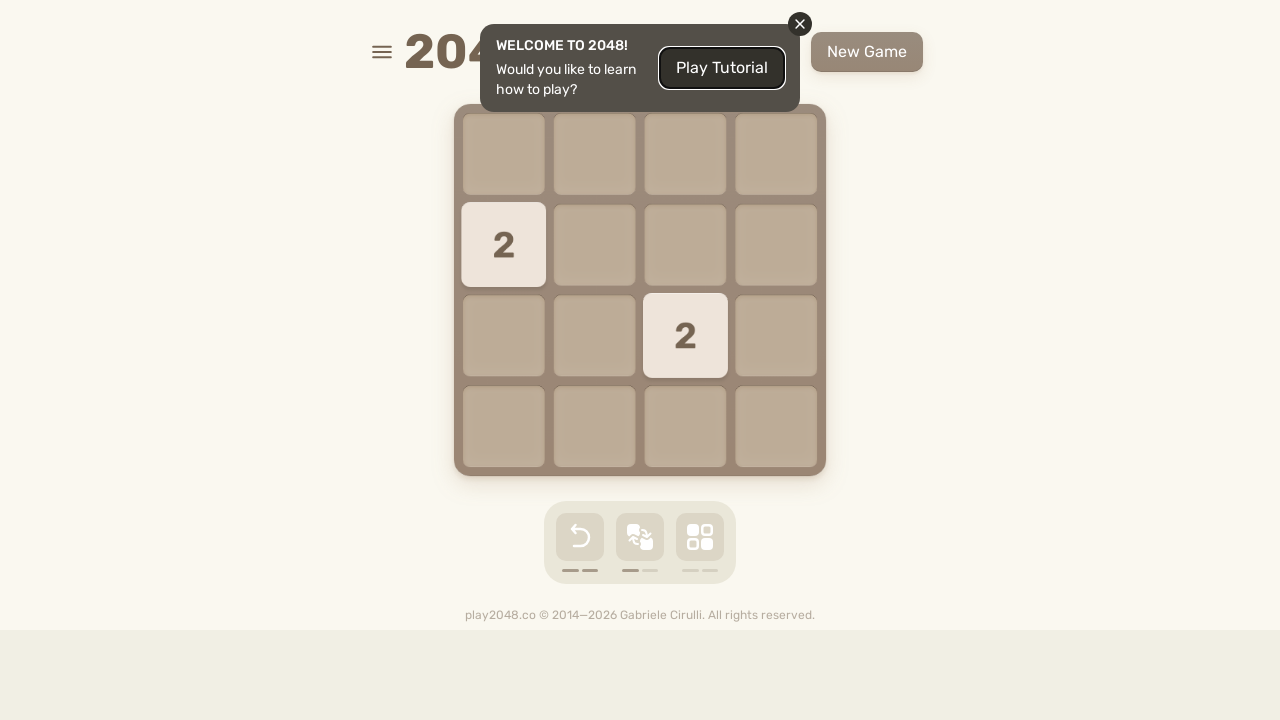

Navigated to 2048 game URL
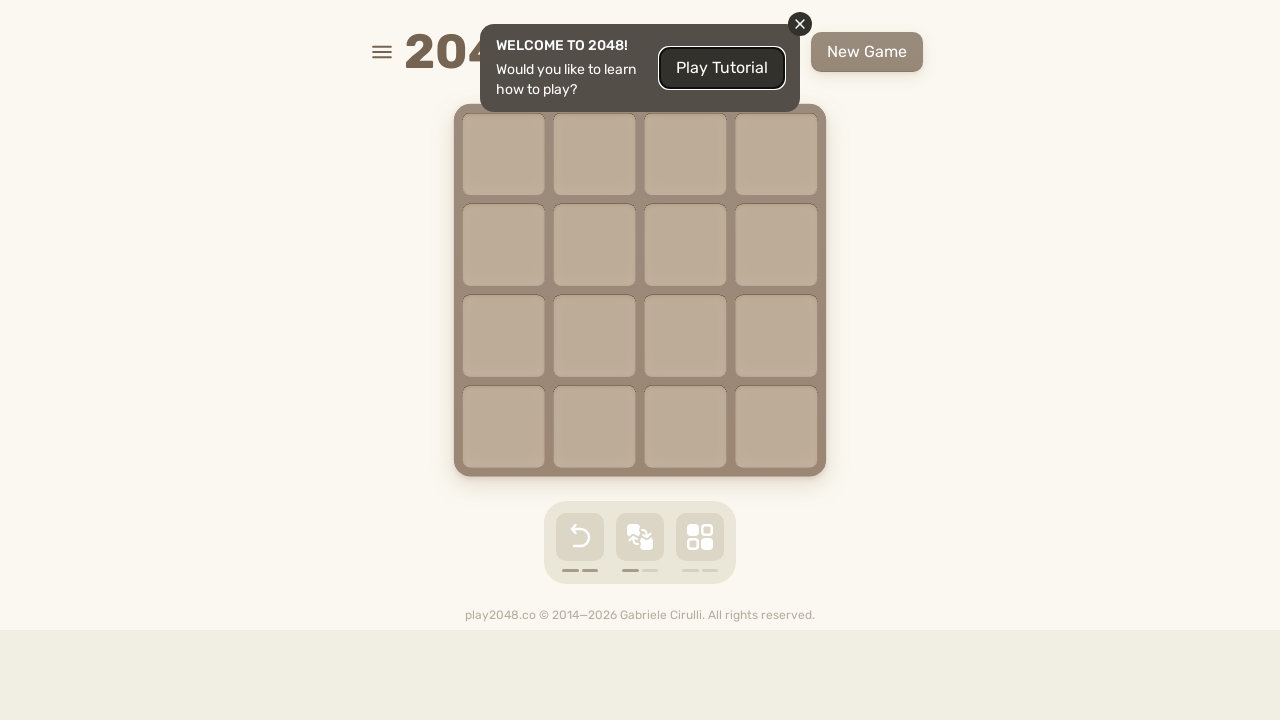

Located html element for key press input
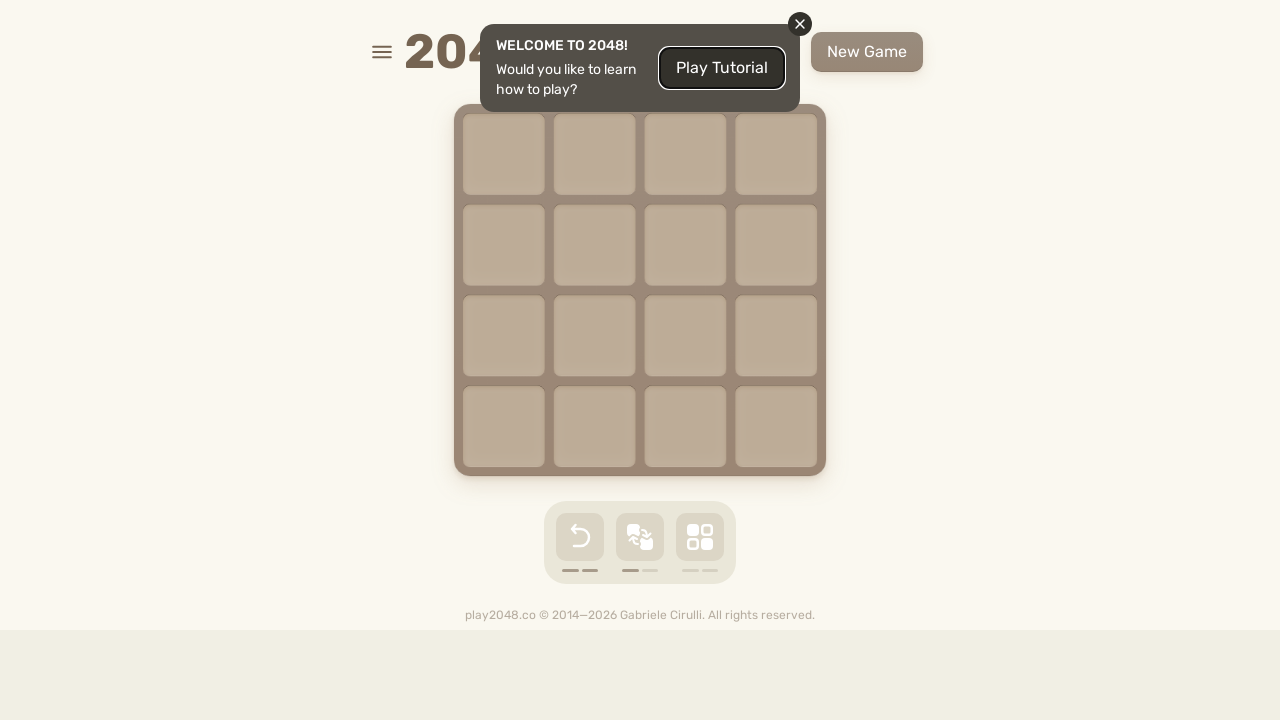

Pressed random arrow key (move 1) on html
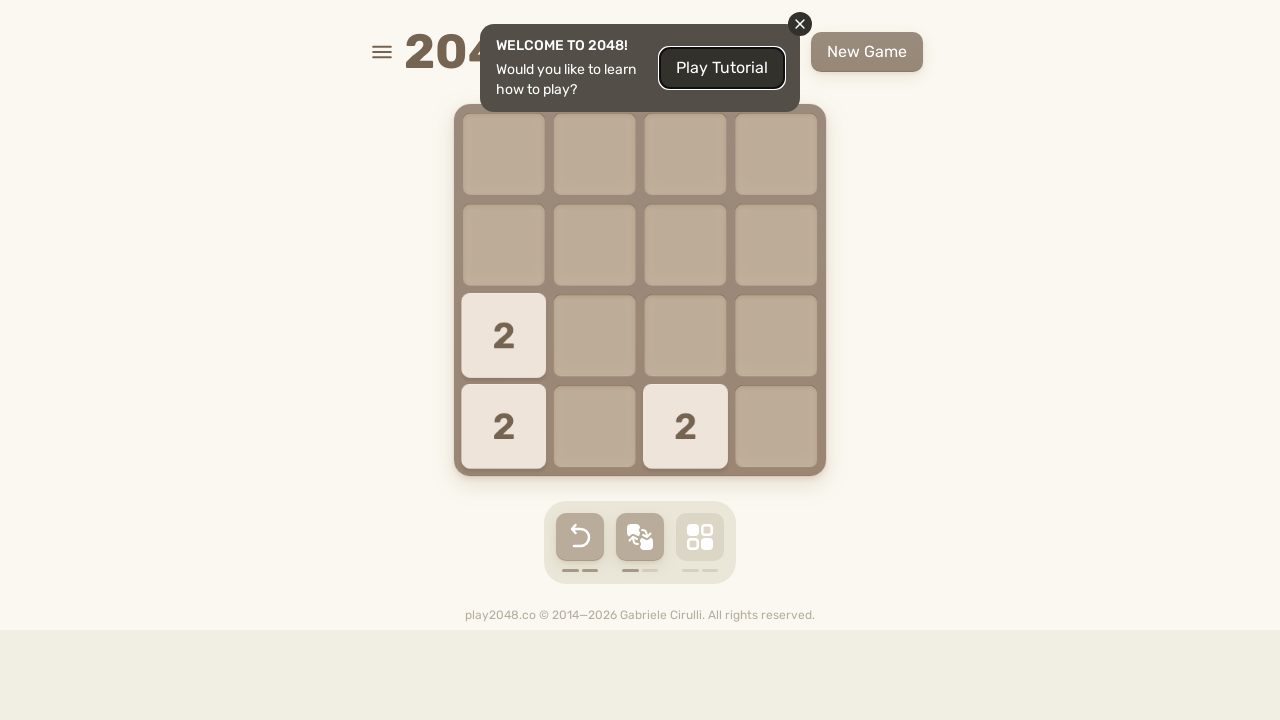

Waited 100ms after key press
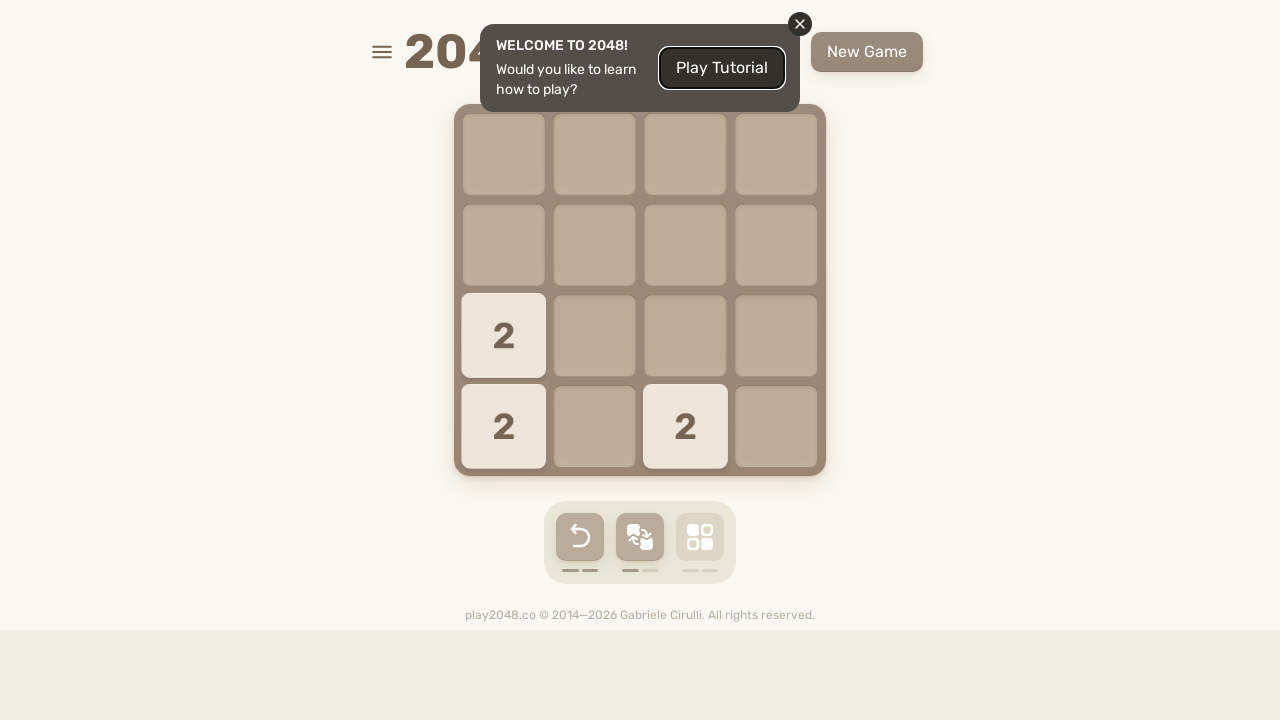

Pressed random arrow key (move 2) on html
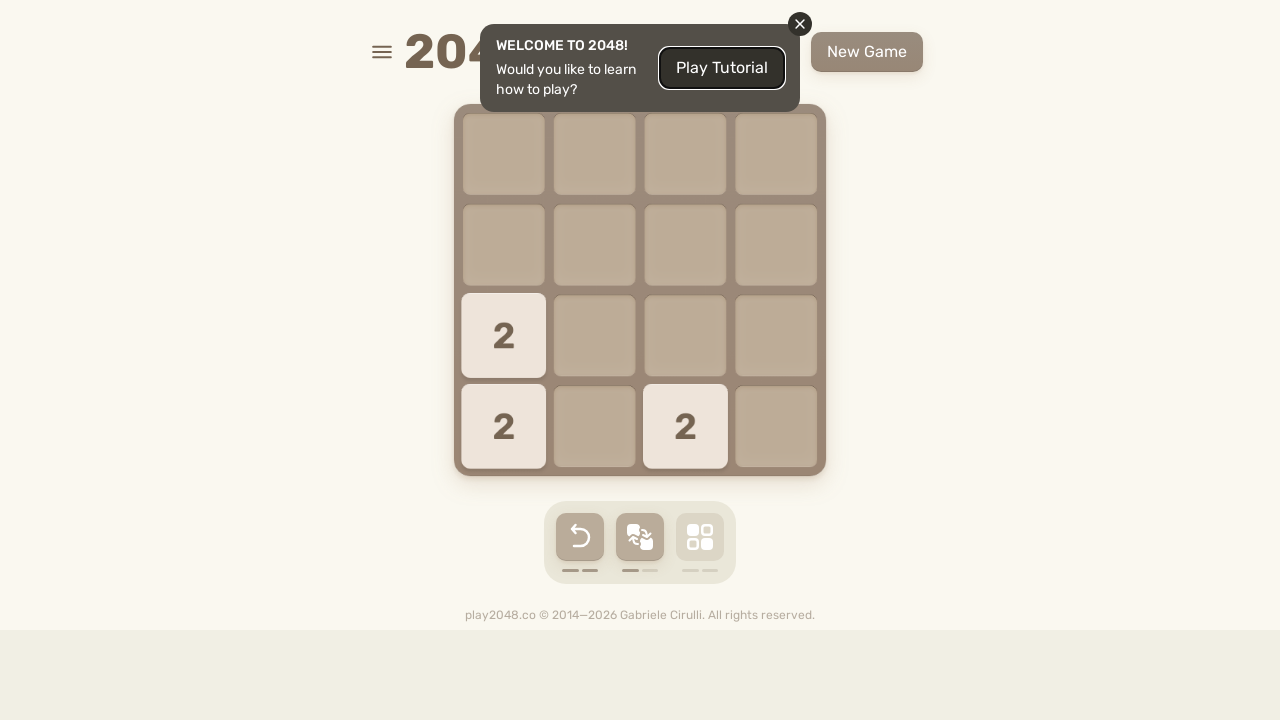

Waited 100ms after key press
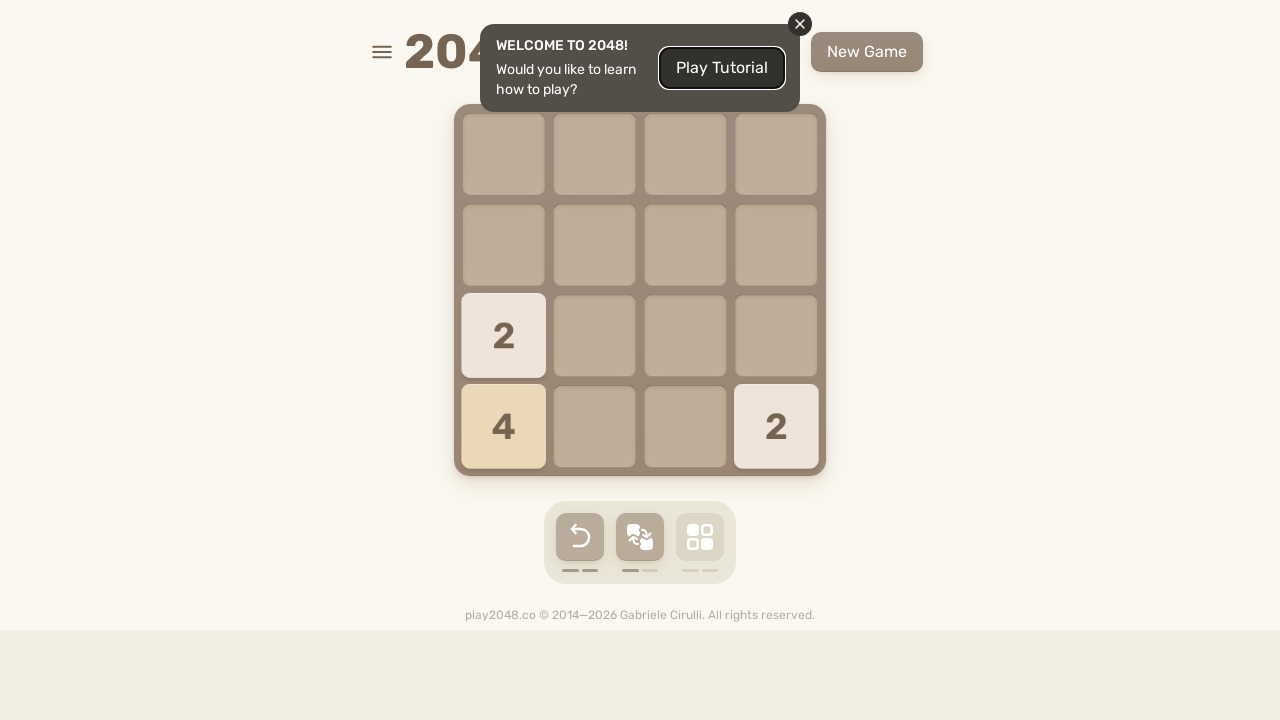

Pressed random arrow key (move 3) on html
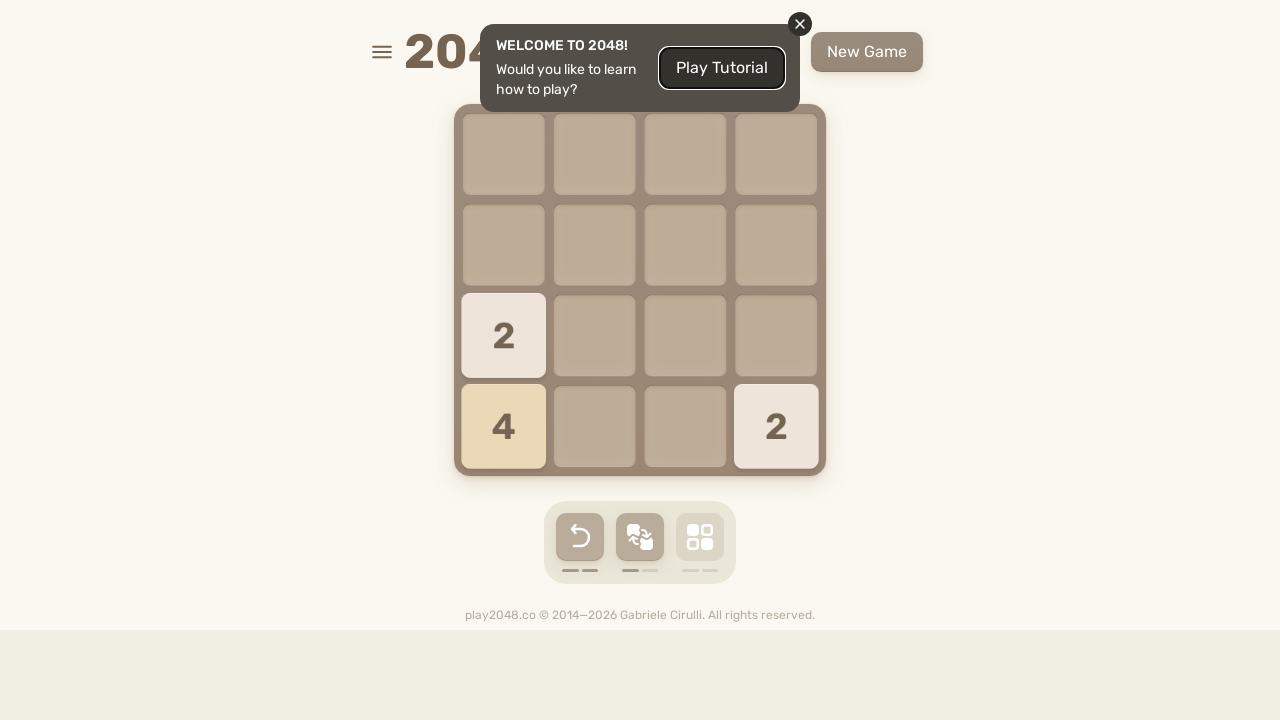

Waited 100ms after key press
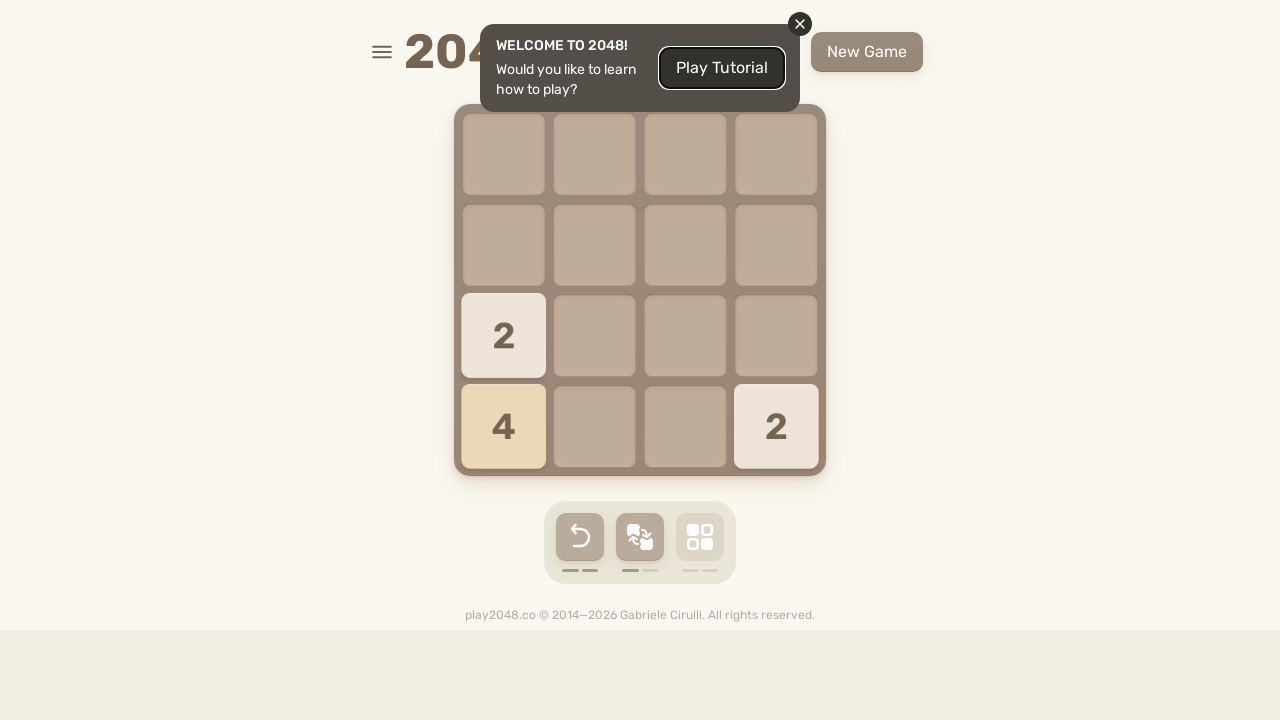

Pressed random arrow key (move 4) on html
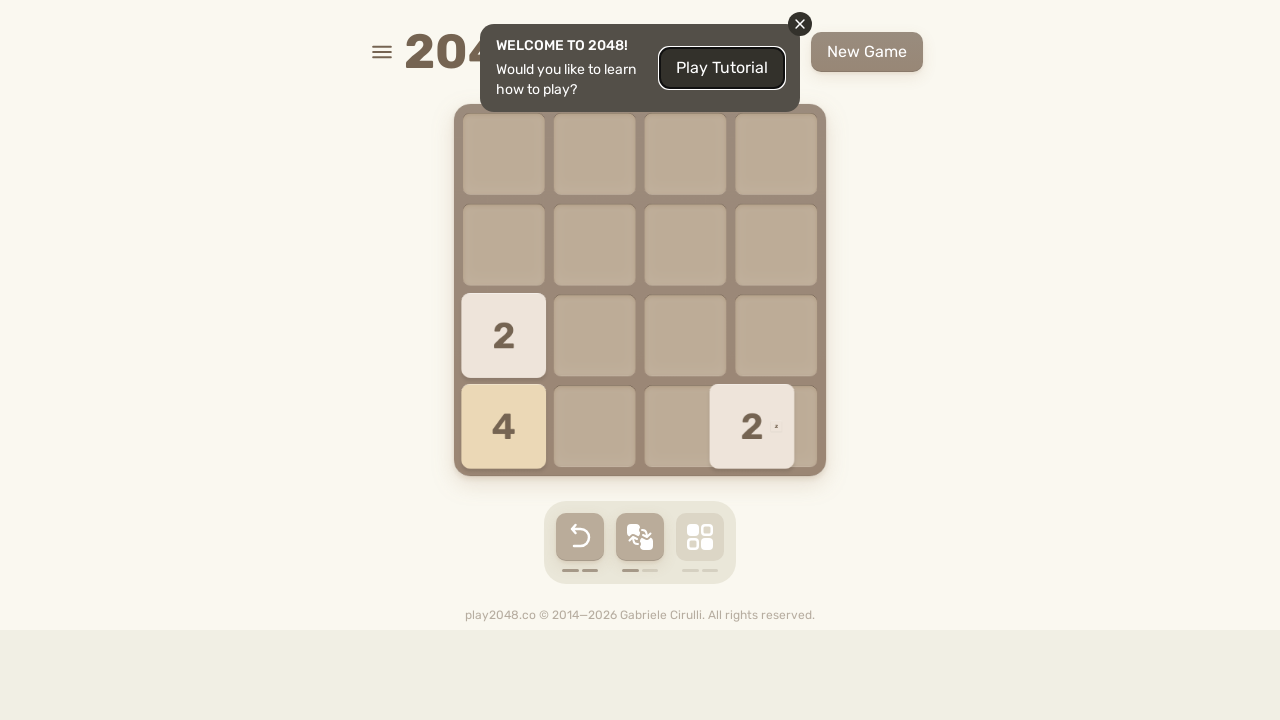

Pressed random arrow key (move 5) on html
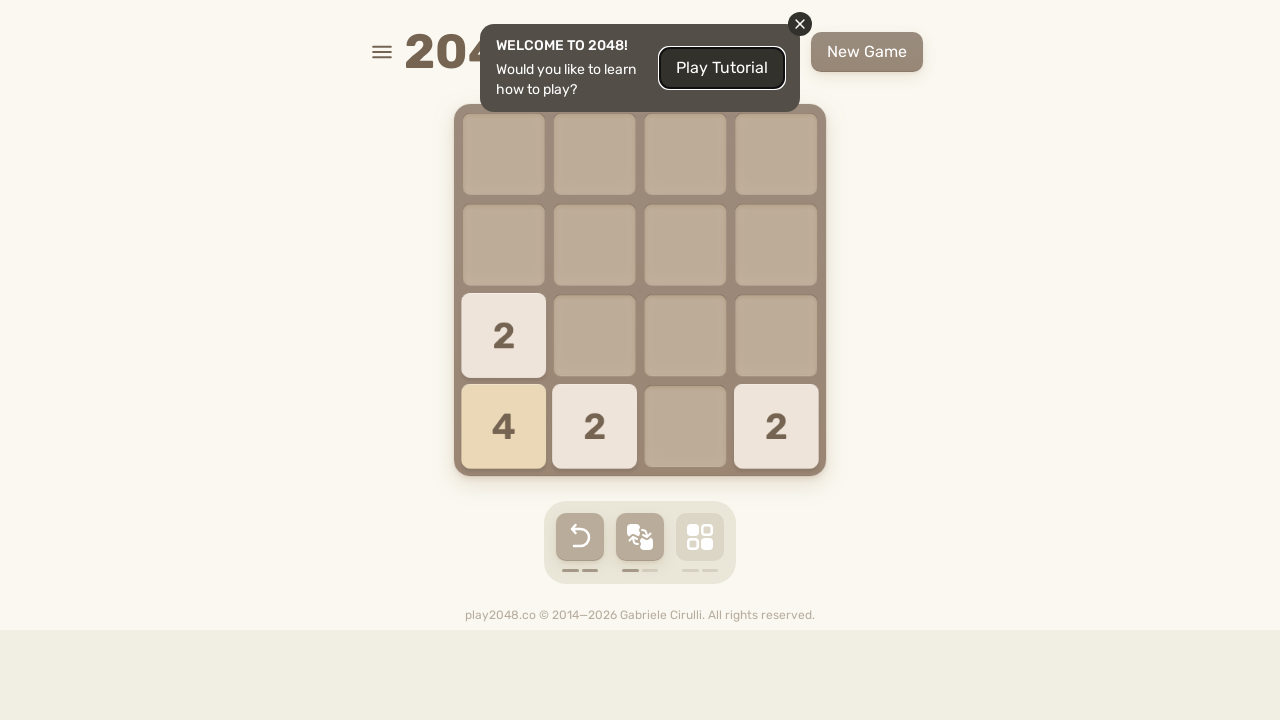

Waited 100ms after key press
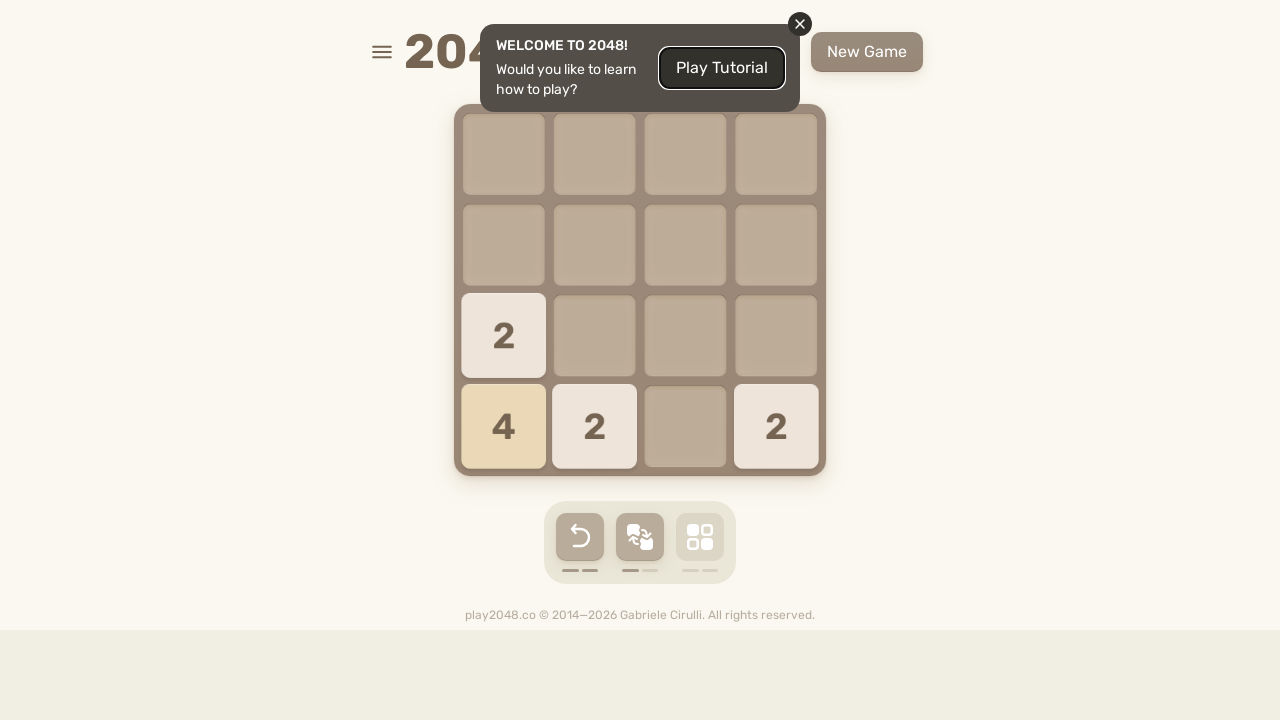

Pressed random arrow key (move 6) on html
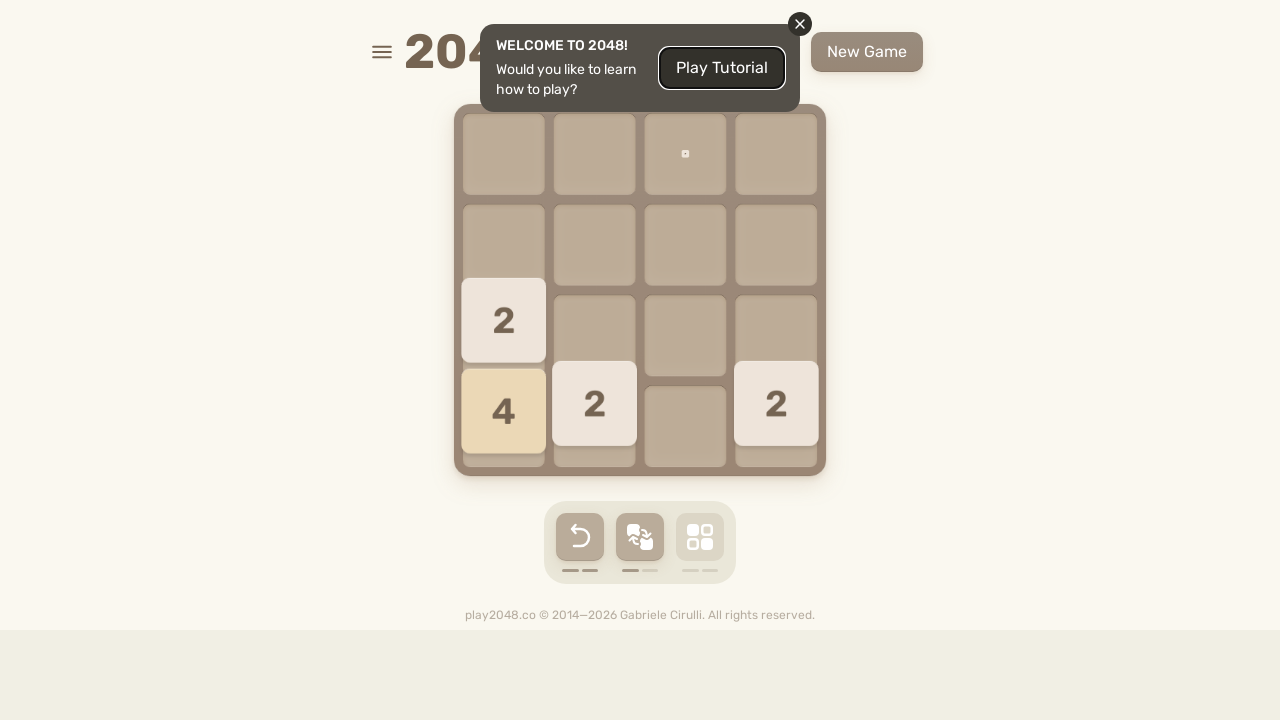

Waited 100ms after key press
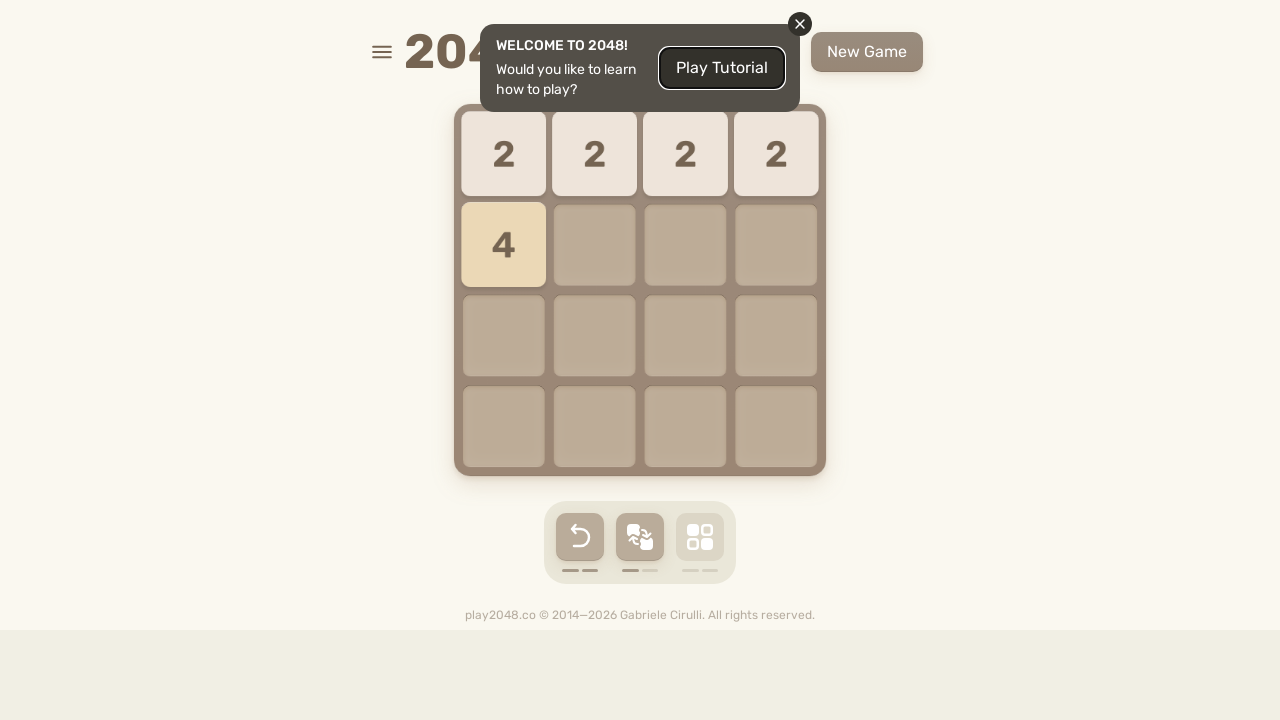

Pressed random arrow key (move 7) on html
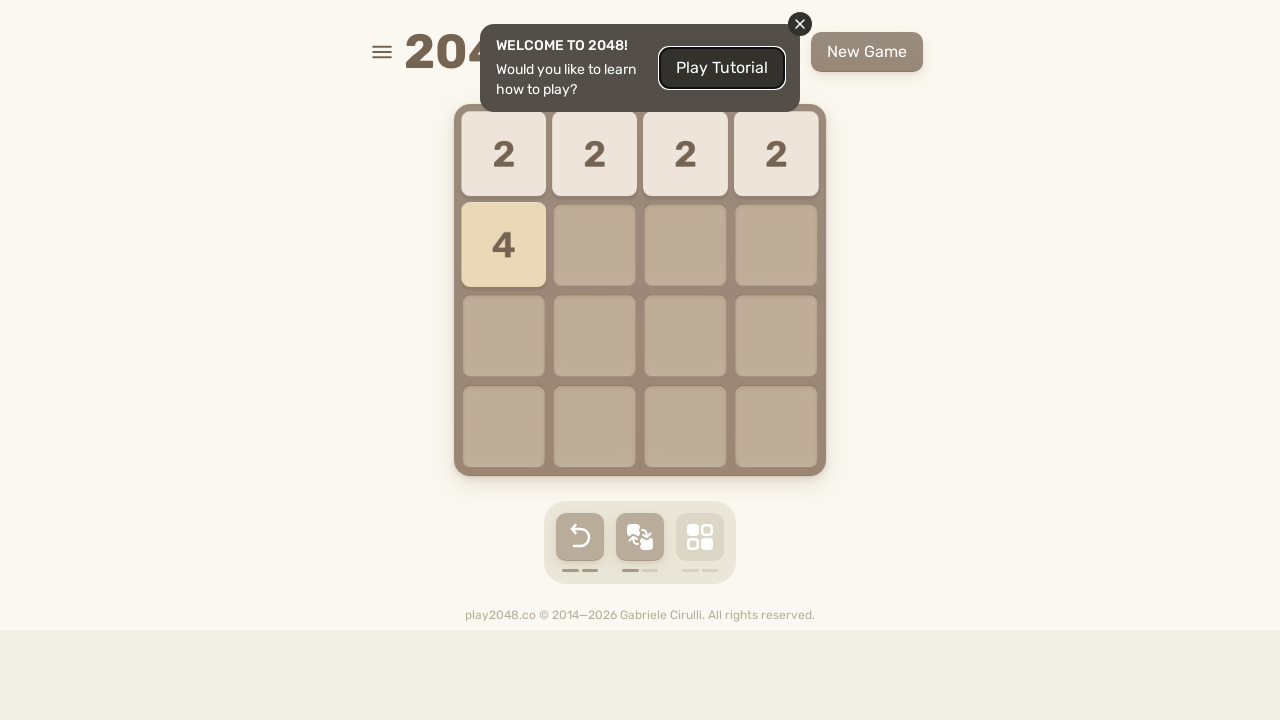

Waited 100ms after key press
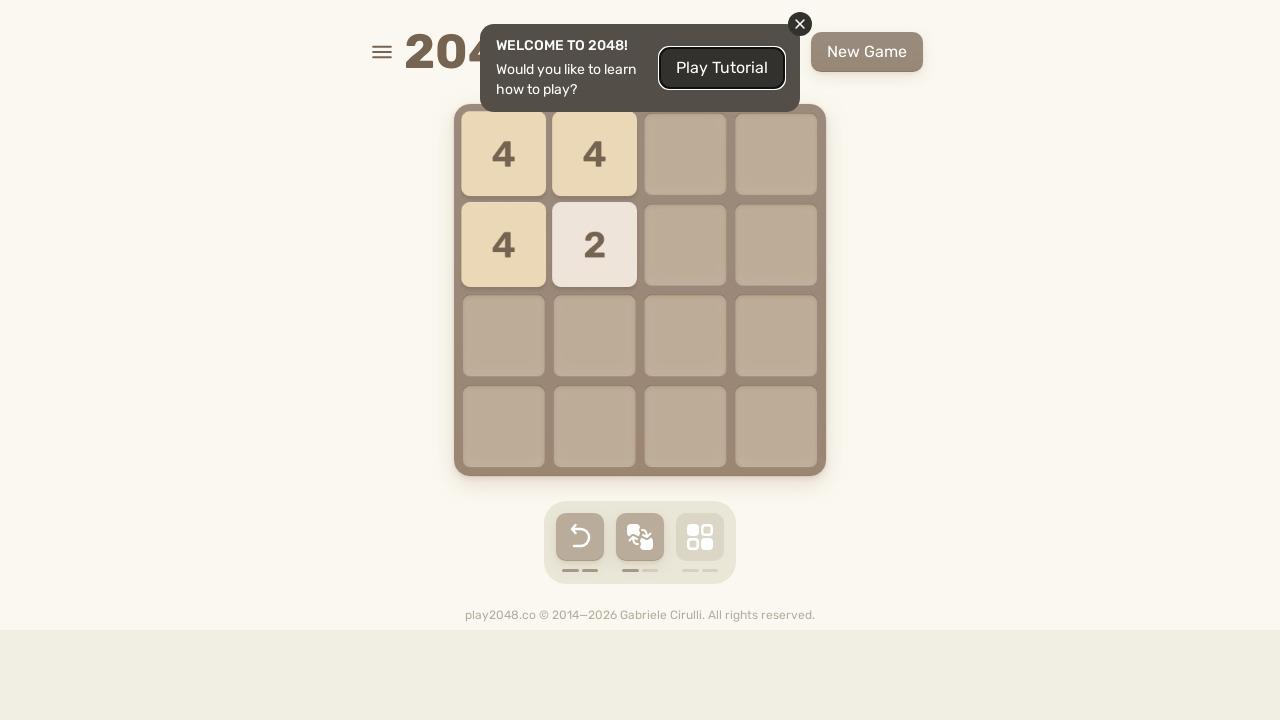

Pressed random arrow key (move 8) on html
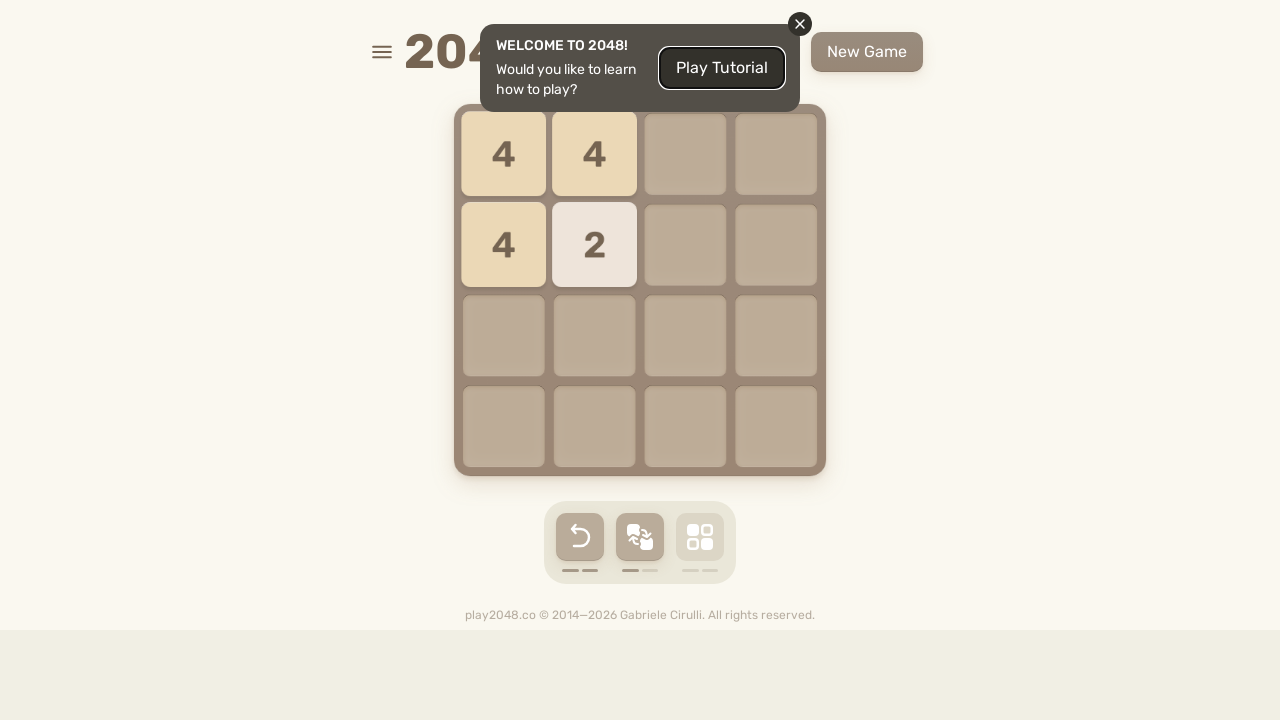

Pressed random arrow key (move 9) on html
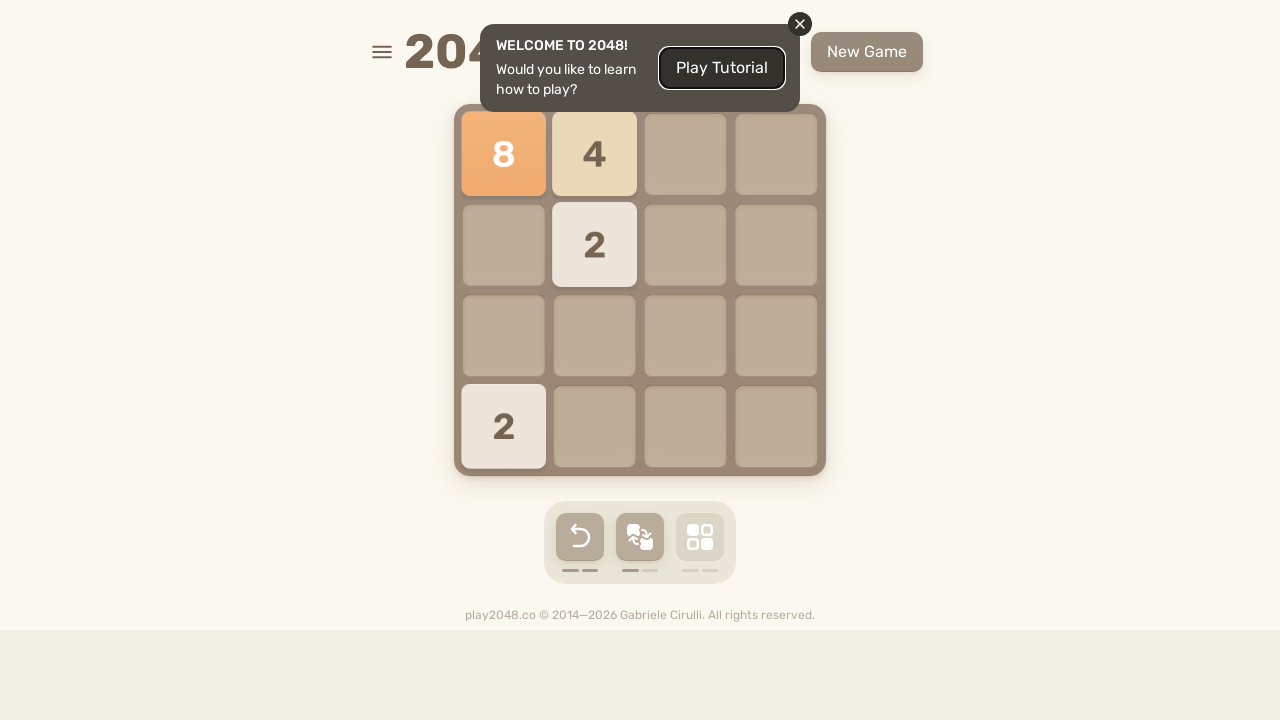

Waited 100ms after key press
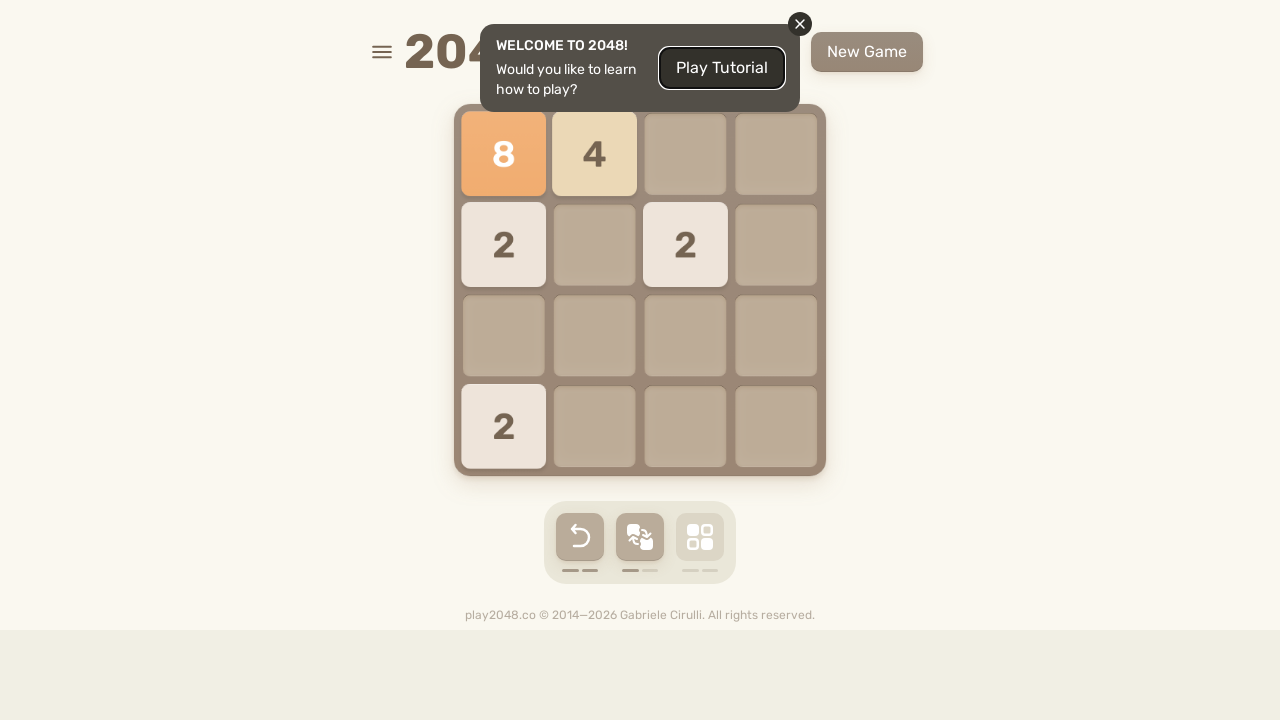

Pressed random arrow key (move 10) on html
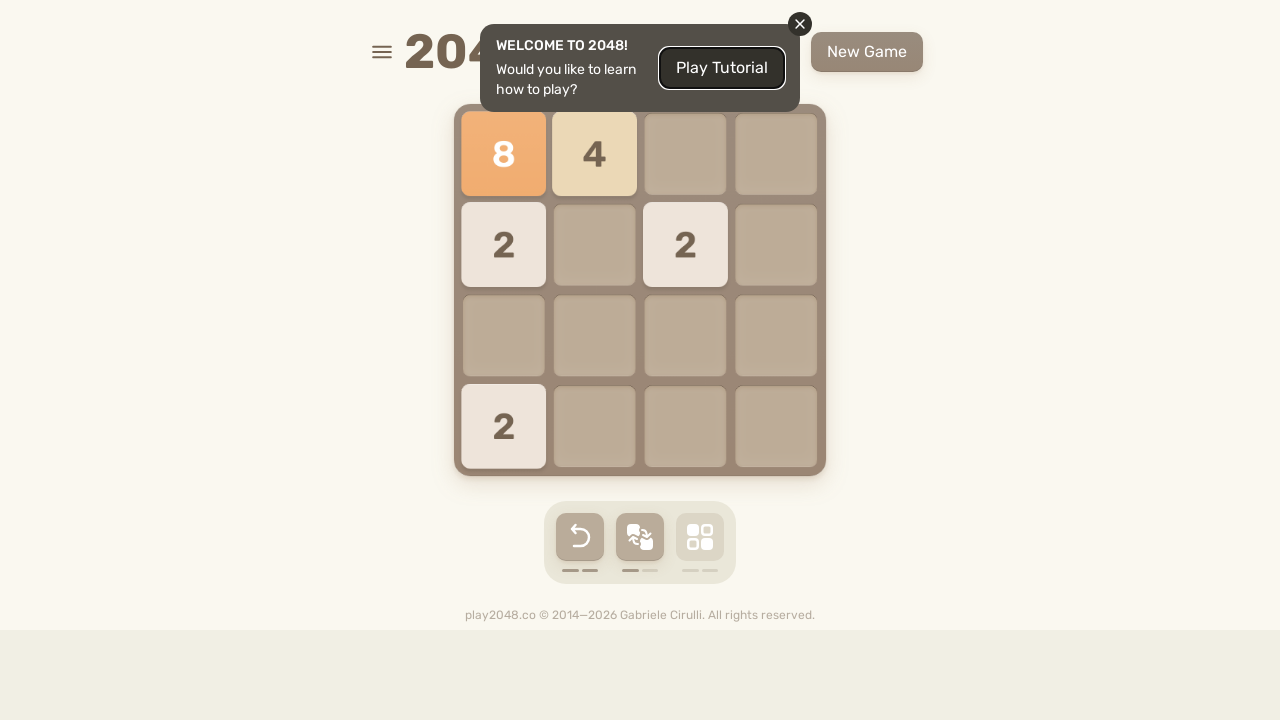

Waited 100ms after key press
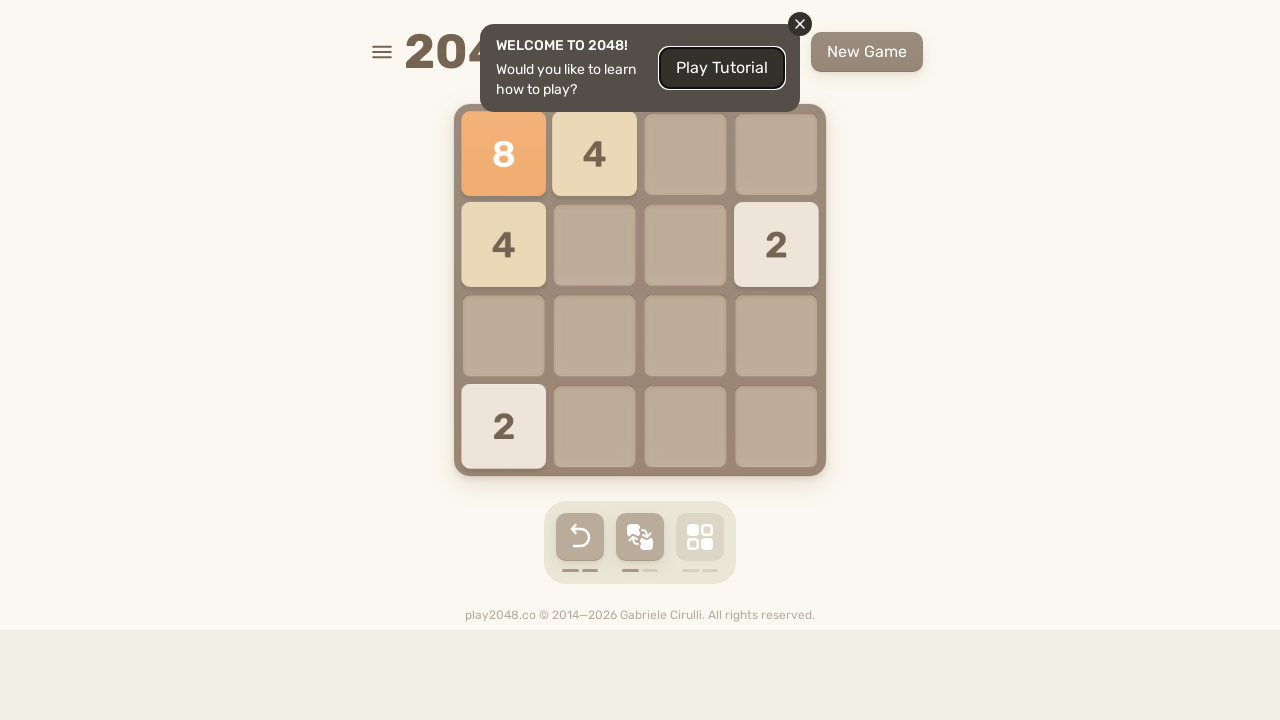

Pressed random arrow key (move 11) on html
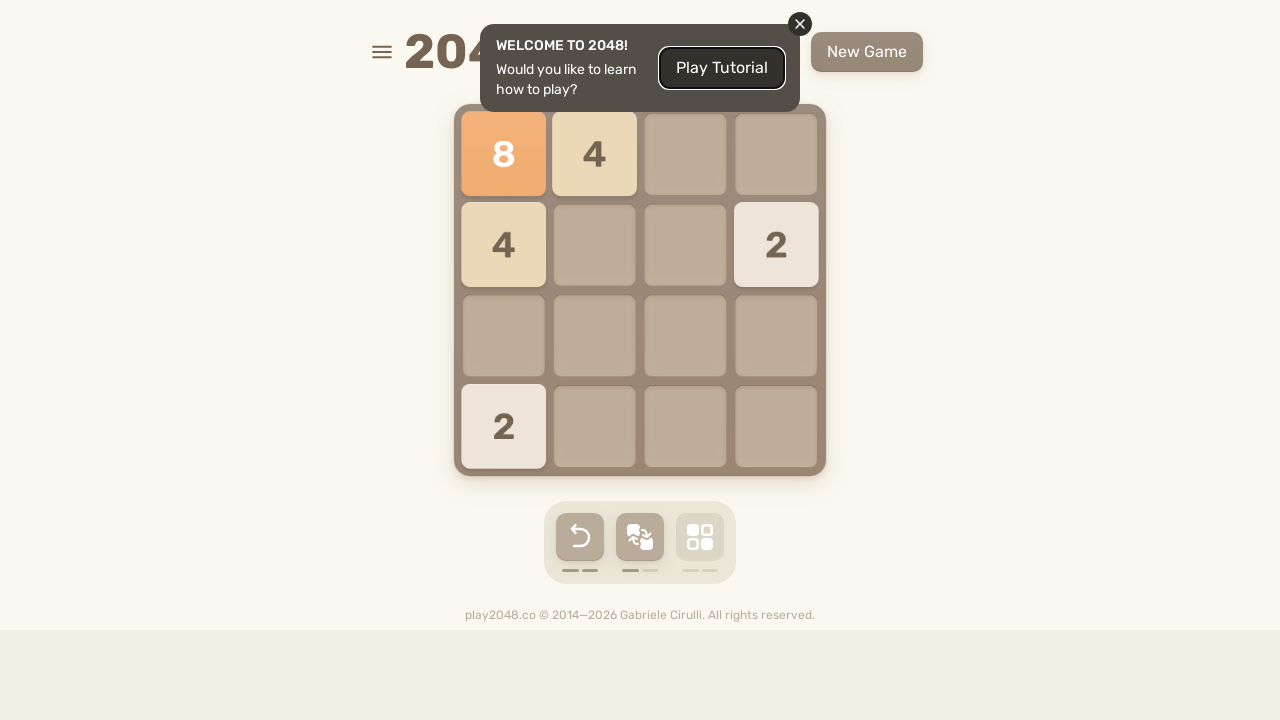

Waited 100ms after key press
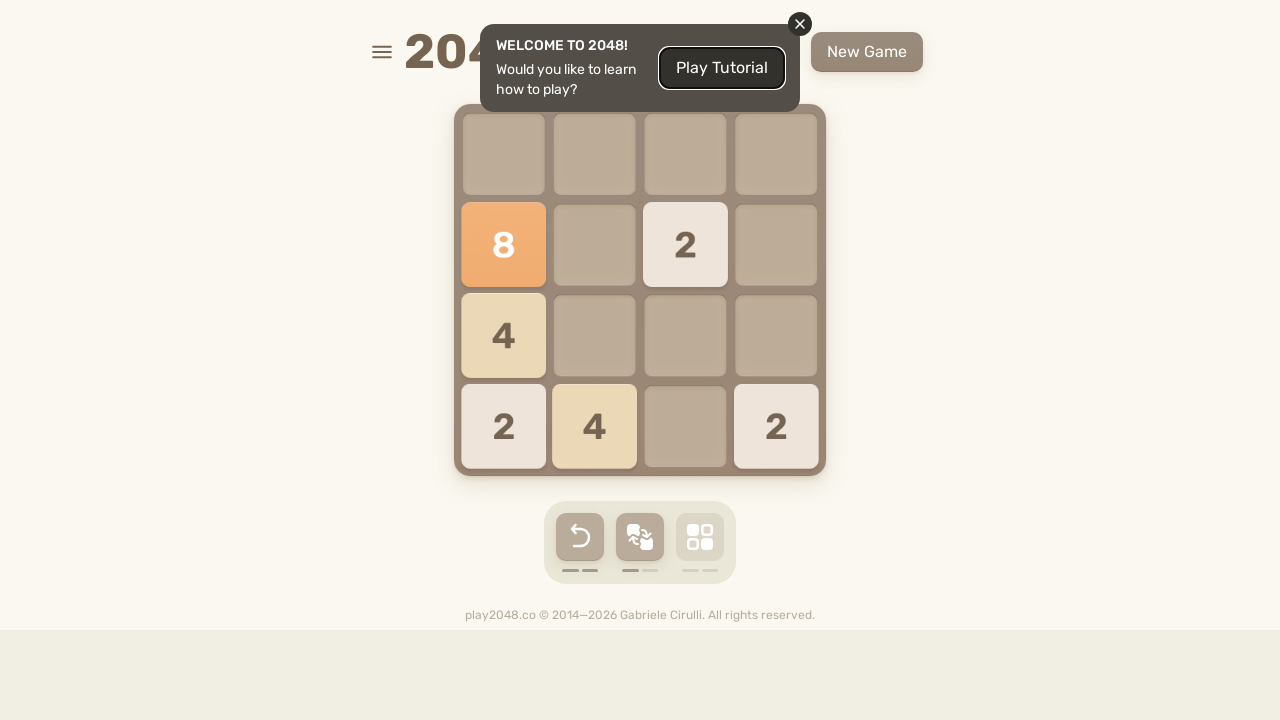

Pressed random arrow key (move 12) on html
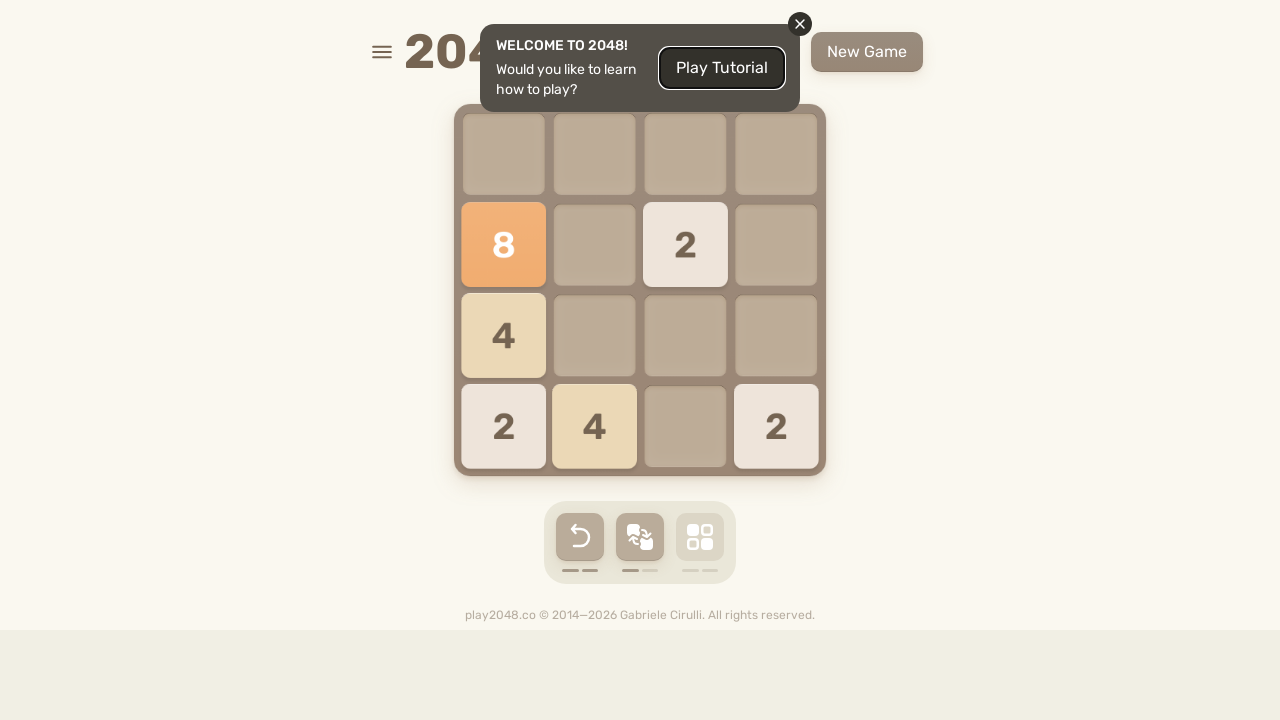

Pressed random arrow key (move 13) on html
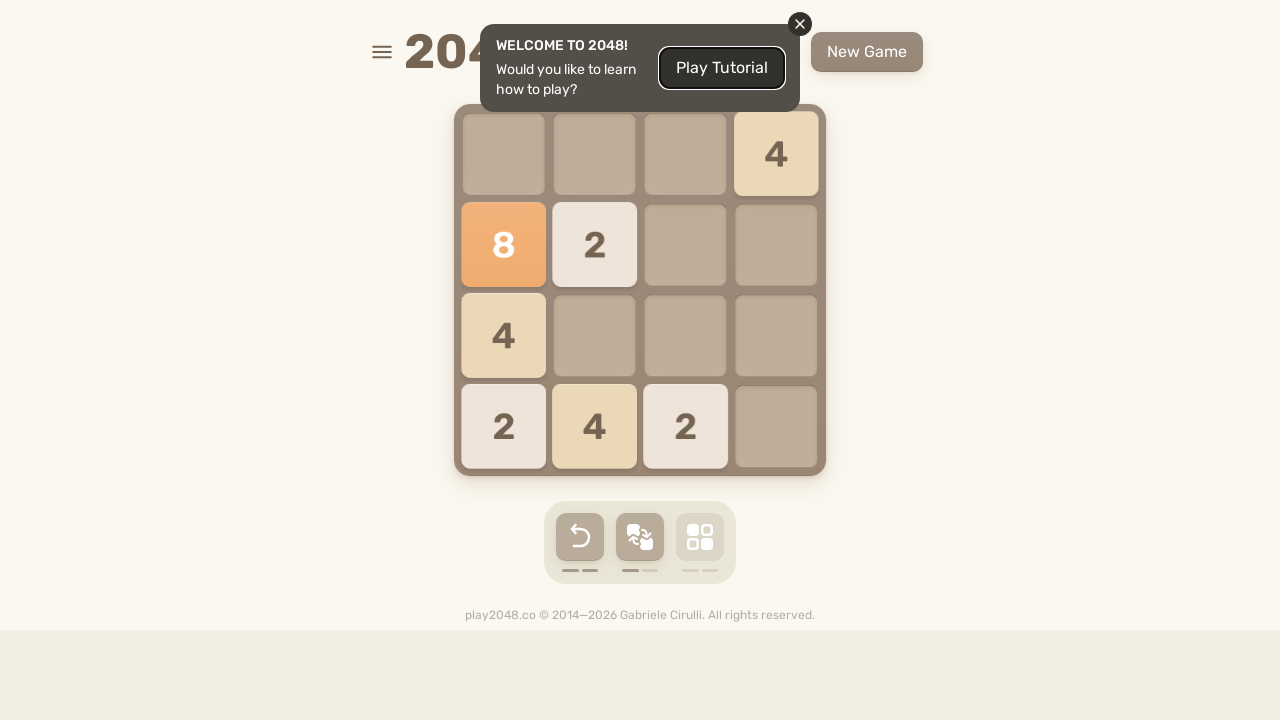

Waited 100ms after key press
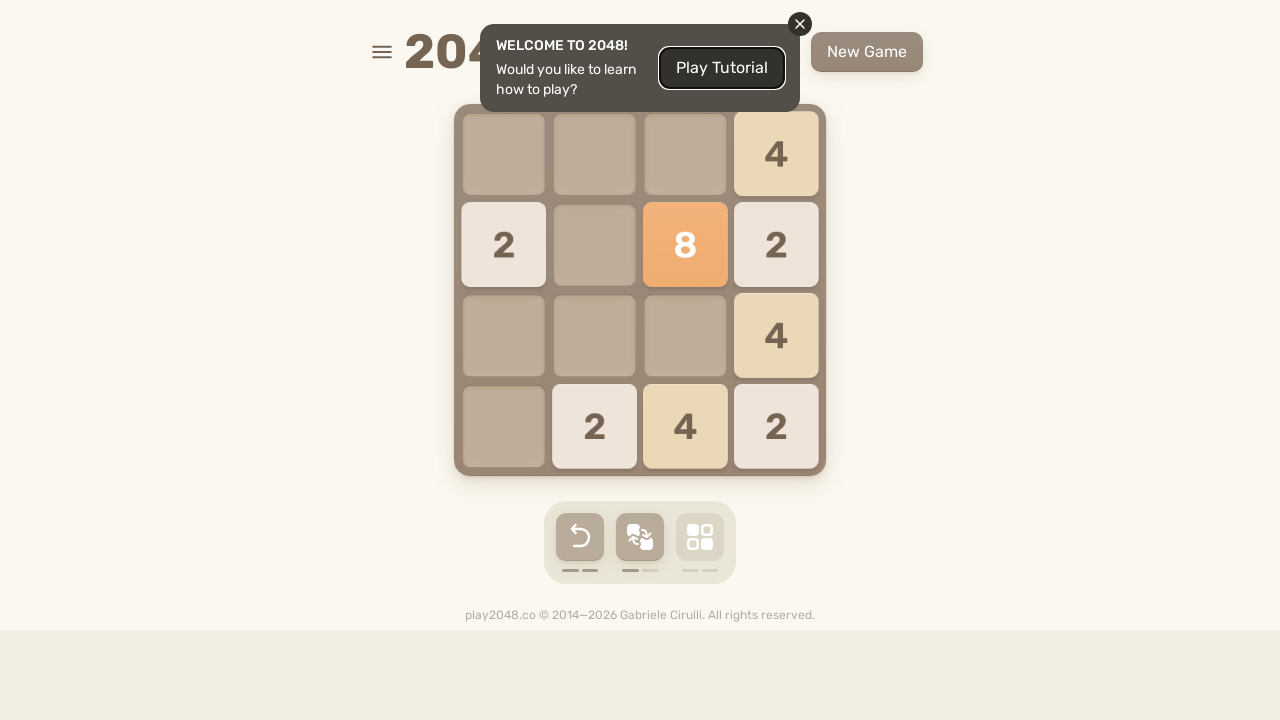

Pressed random arrow key (move 14) on html
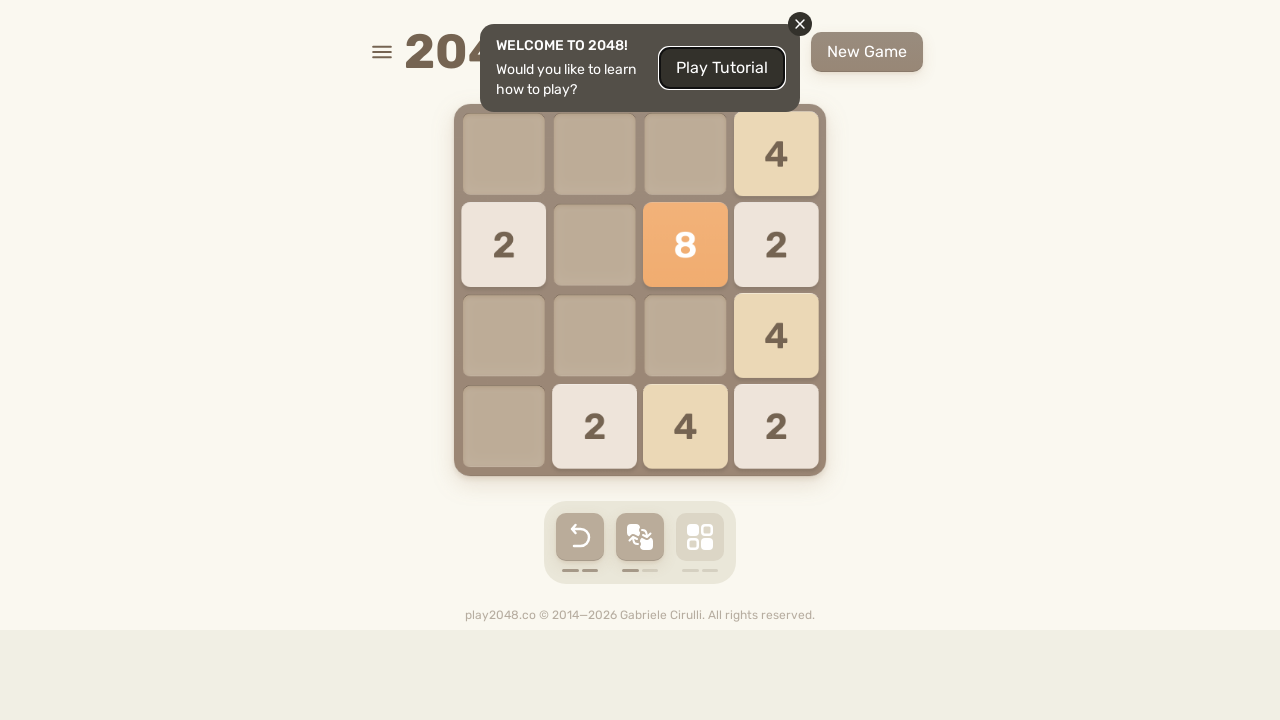

Waited 100ms after key press
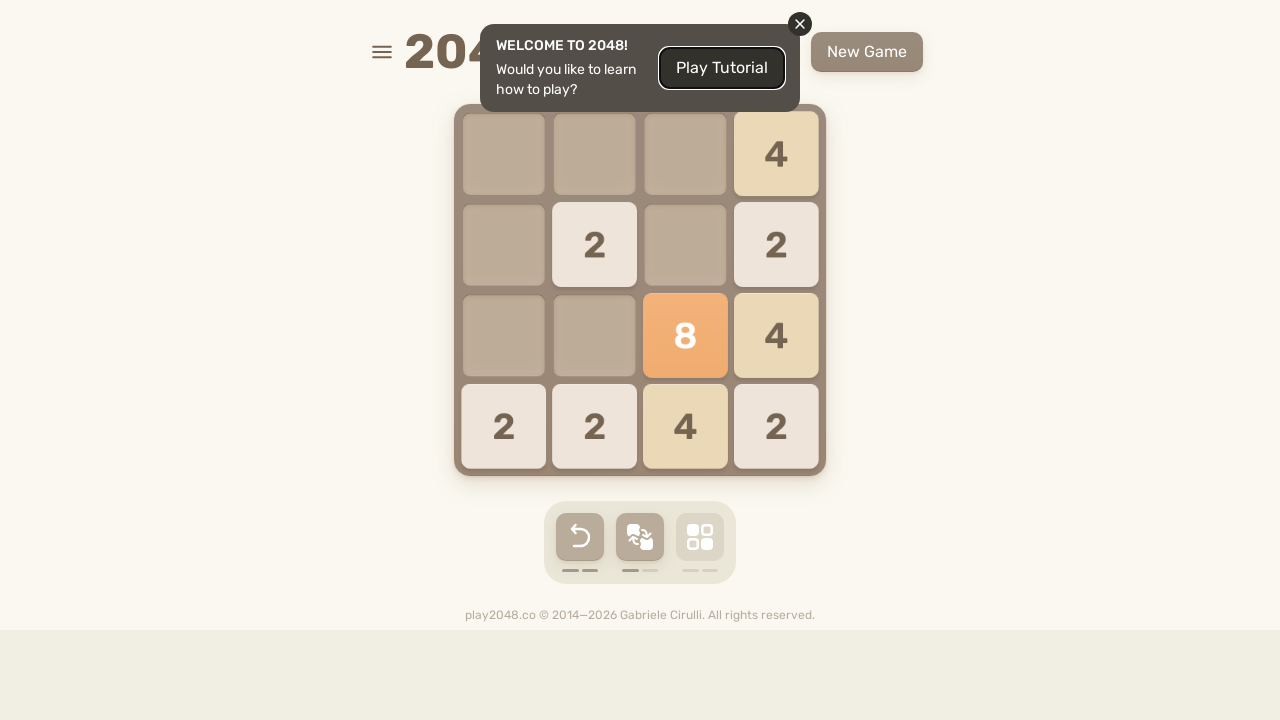

Pressed random arrow key (move 15) on html
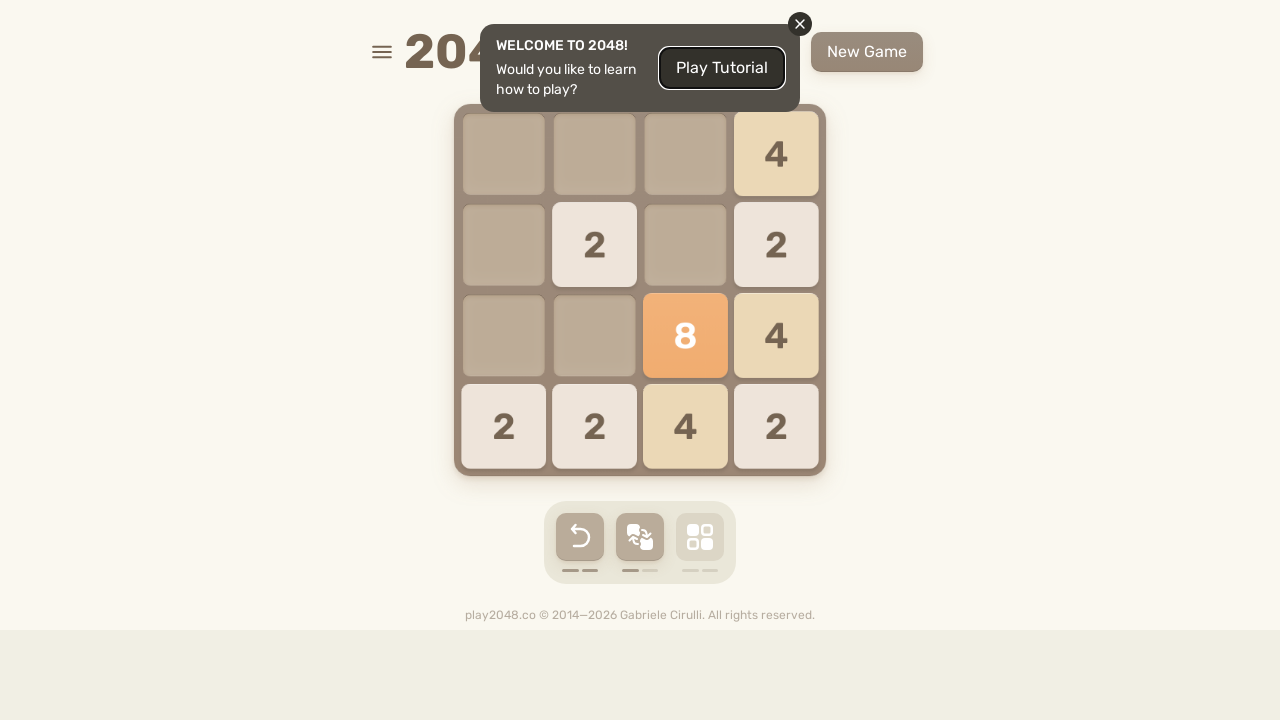

Waited 100ms after key press
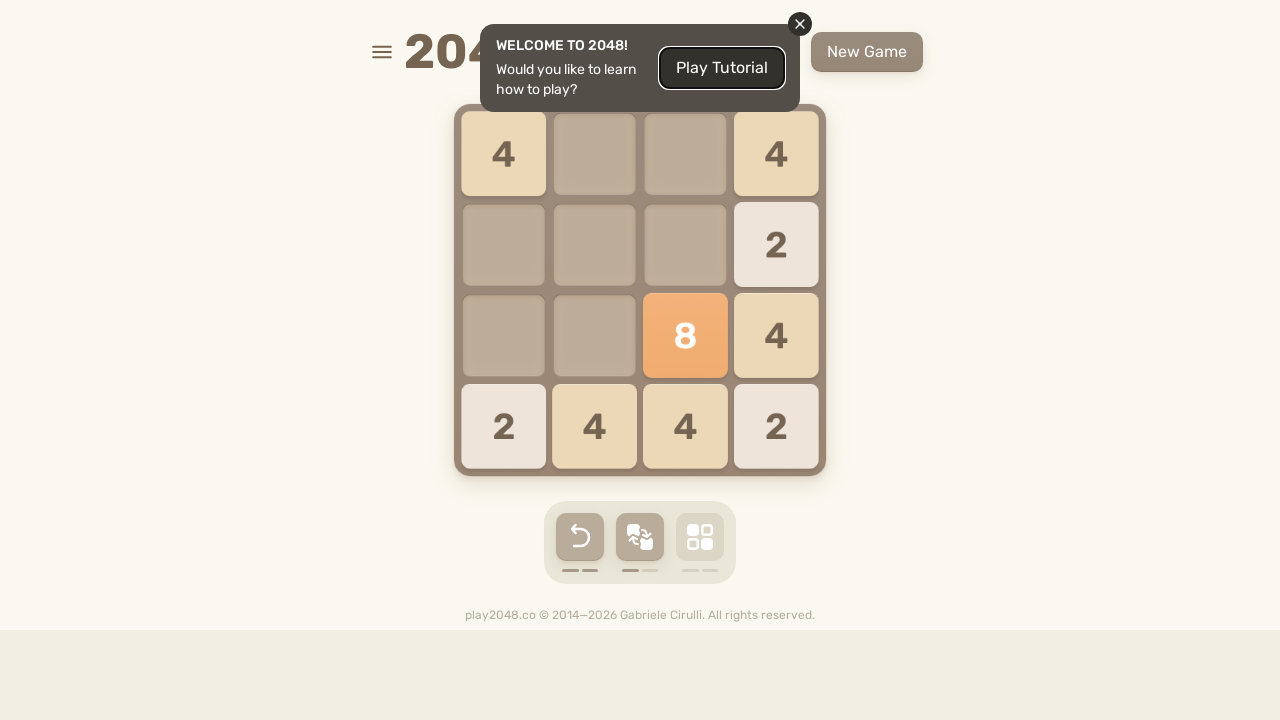

Pressed random arrow key (move 16) on html
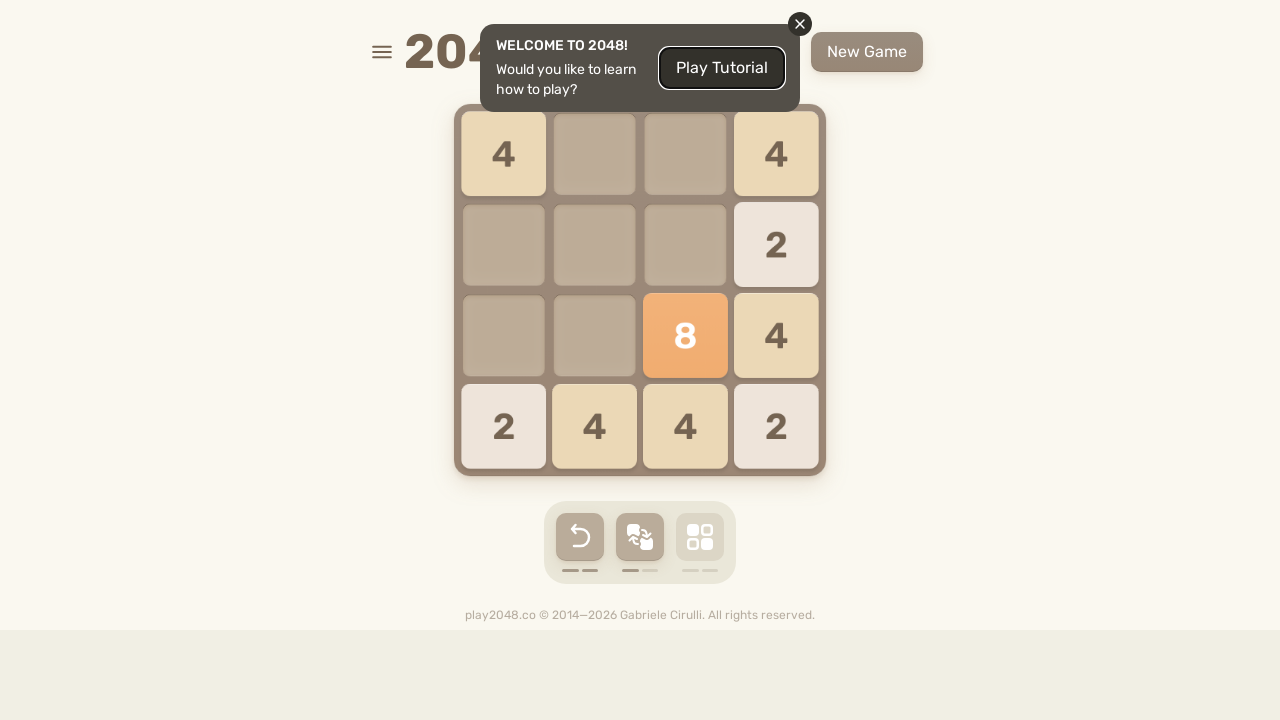

Pressed random arrow key (move 17) on html
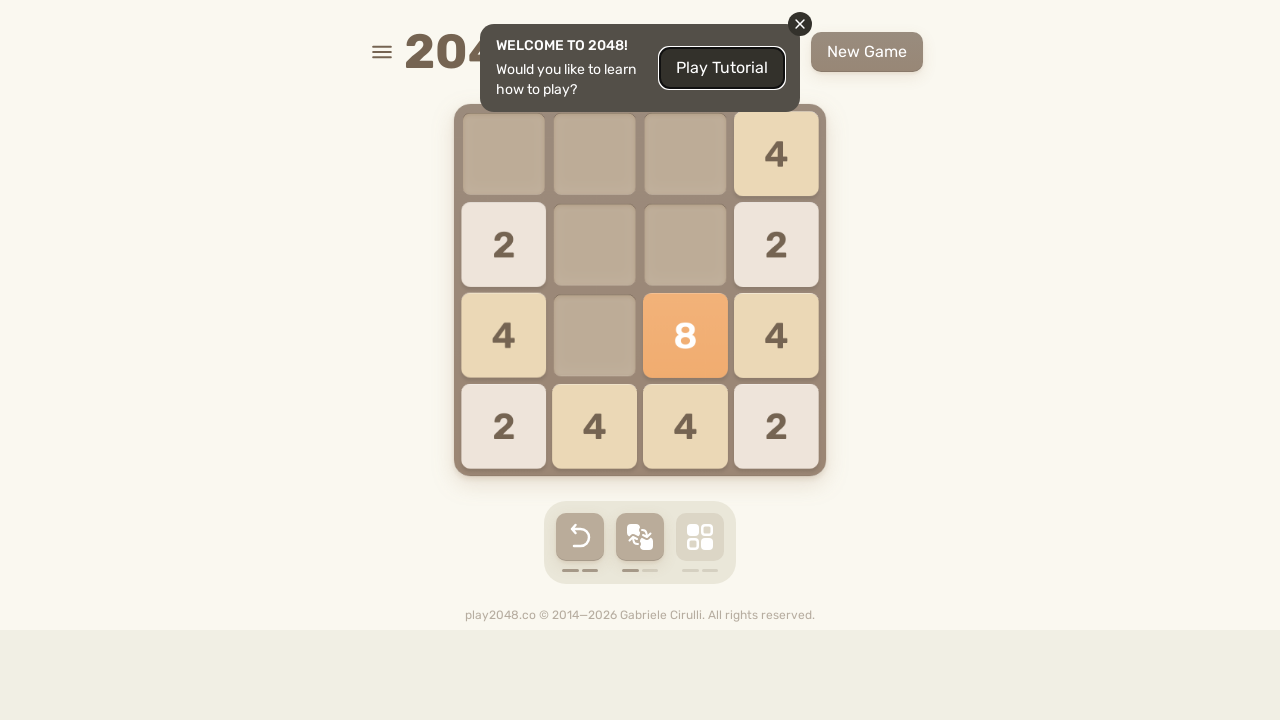

Waited 100ms after key press
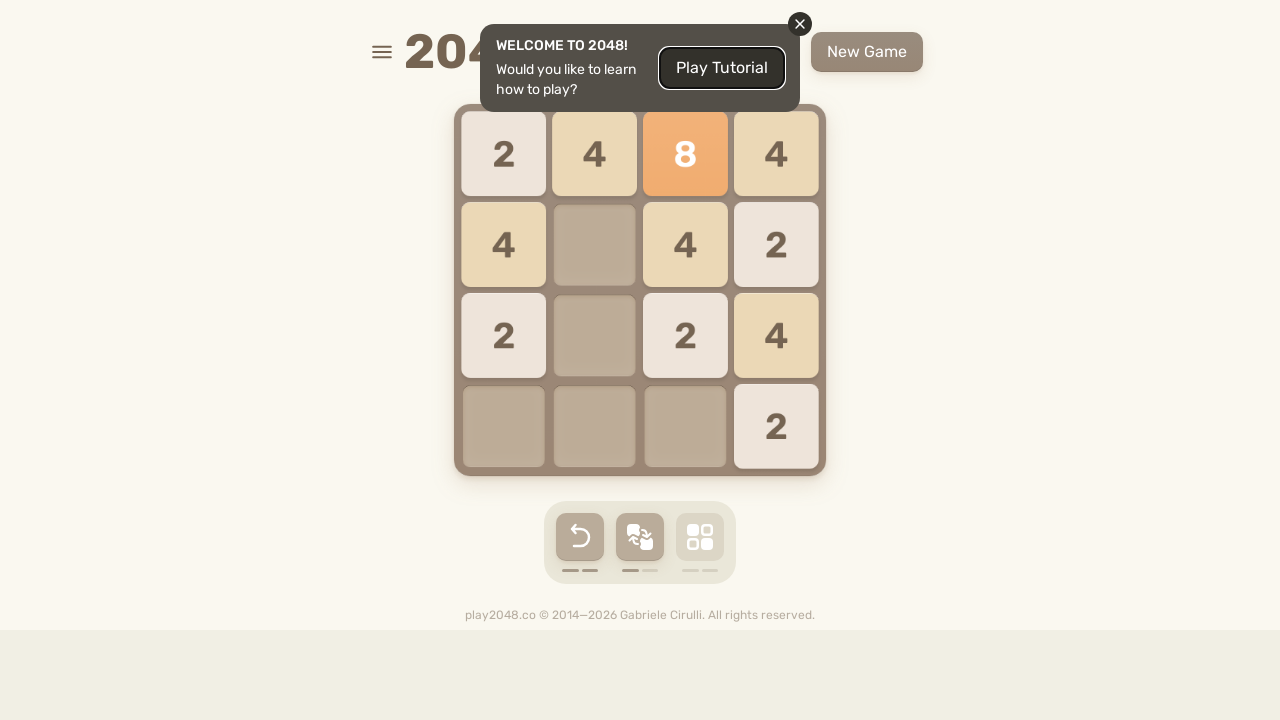

Pressed random arrow key (move 18) on html
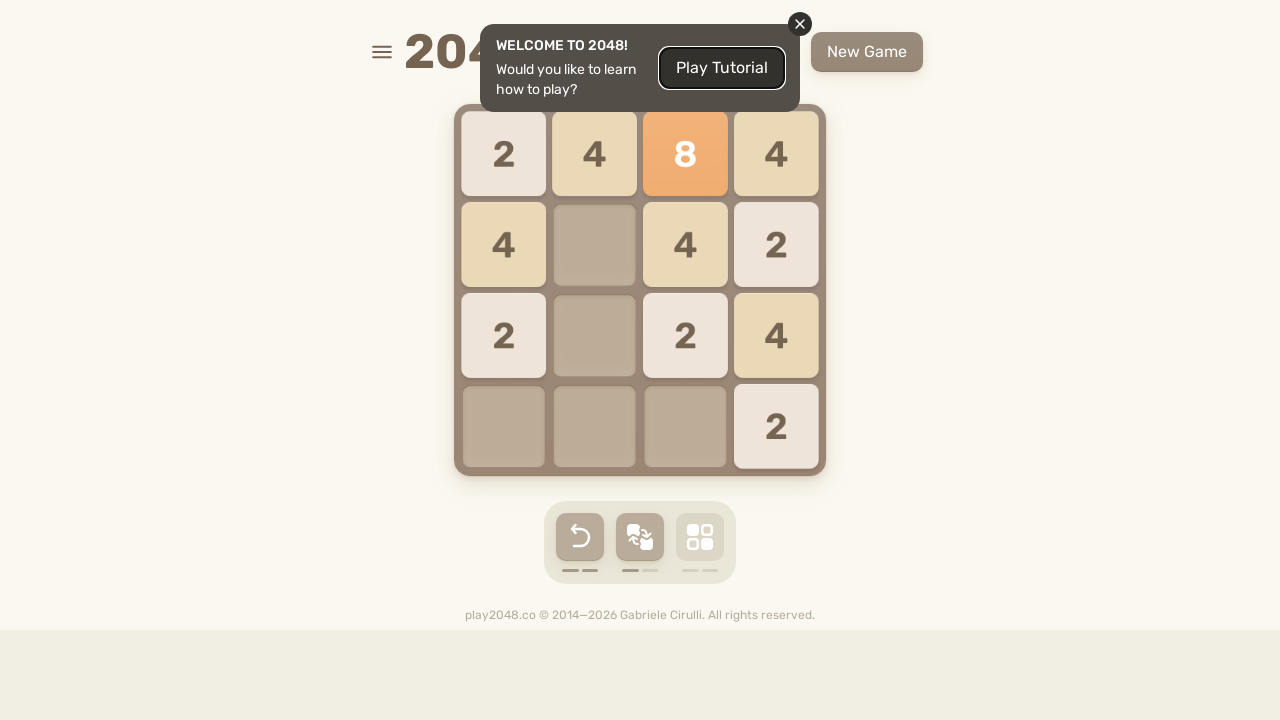

Waited 100ms after key press
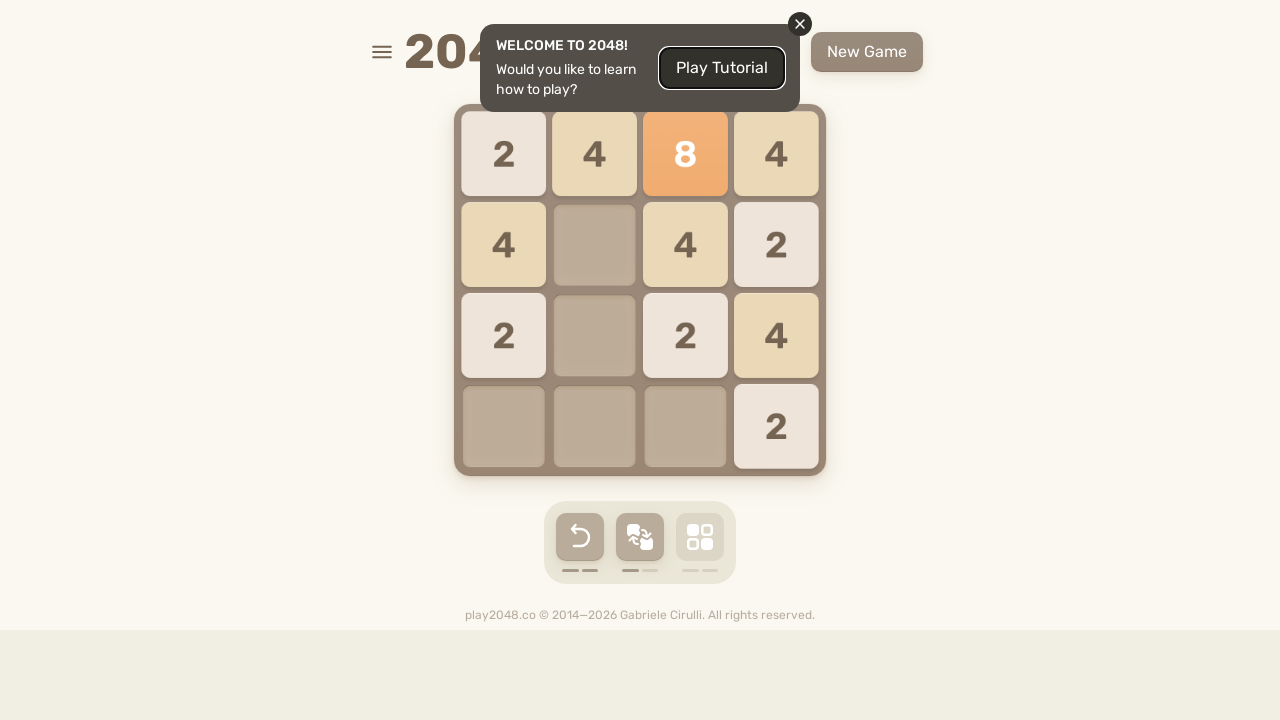

Pressed random arrow key (move 19) on html
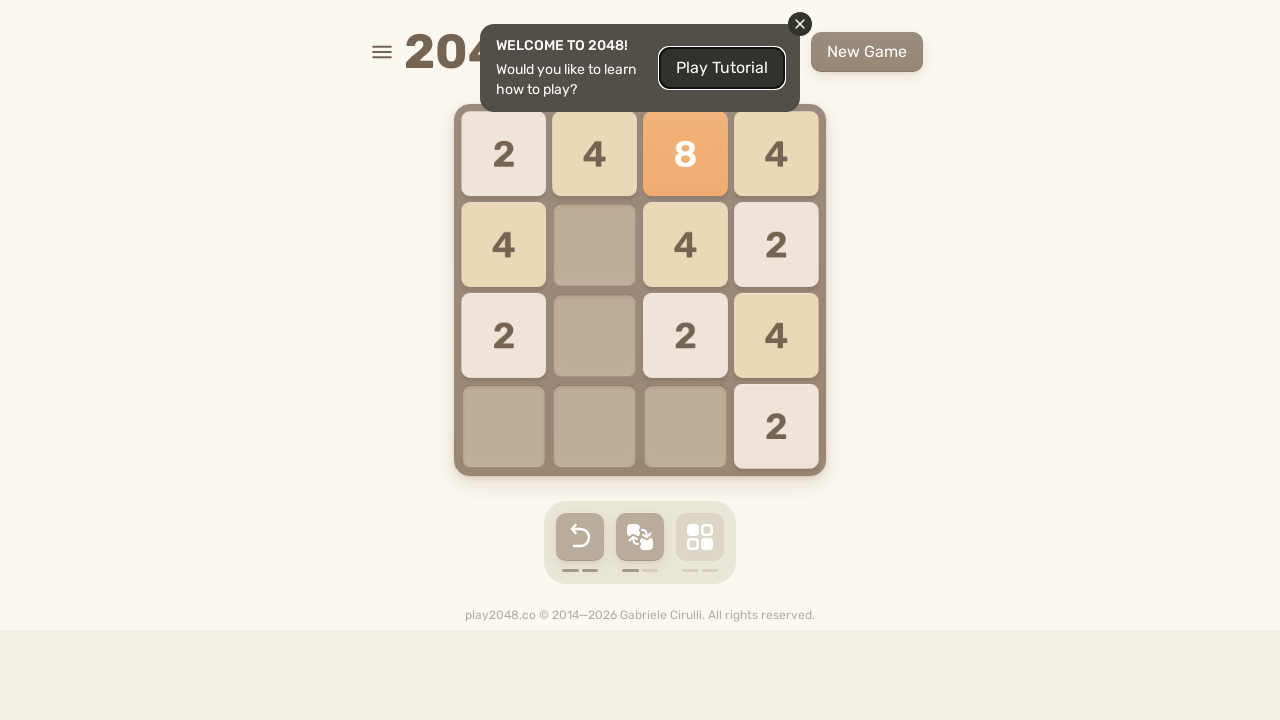

Waited 100ms after key press
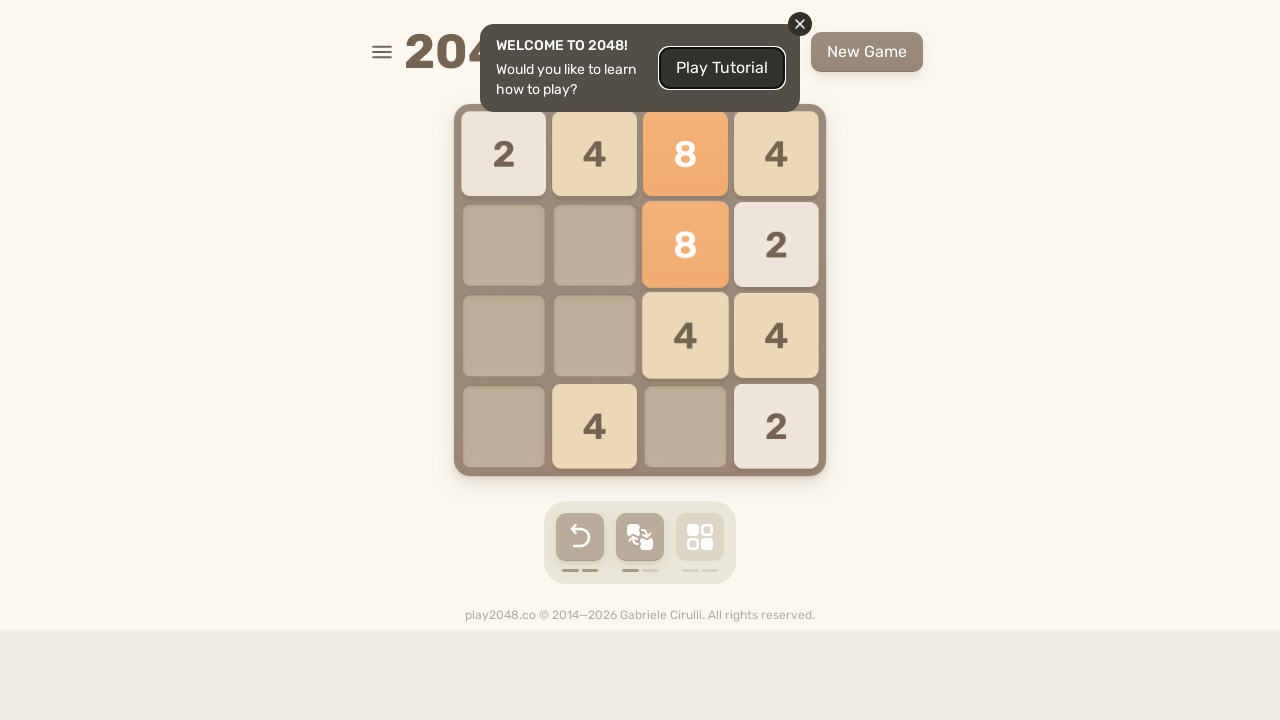

Pressed random arrow key (move 20) on html
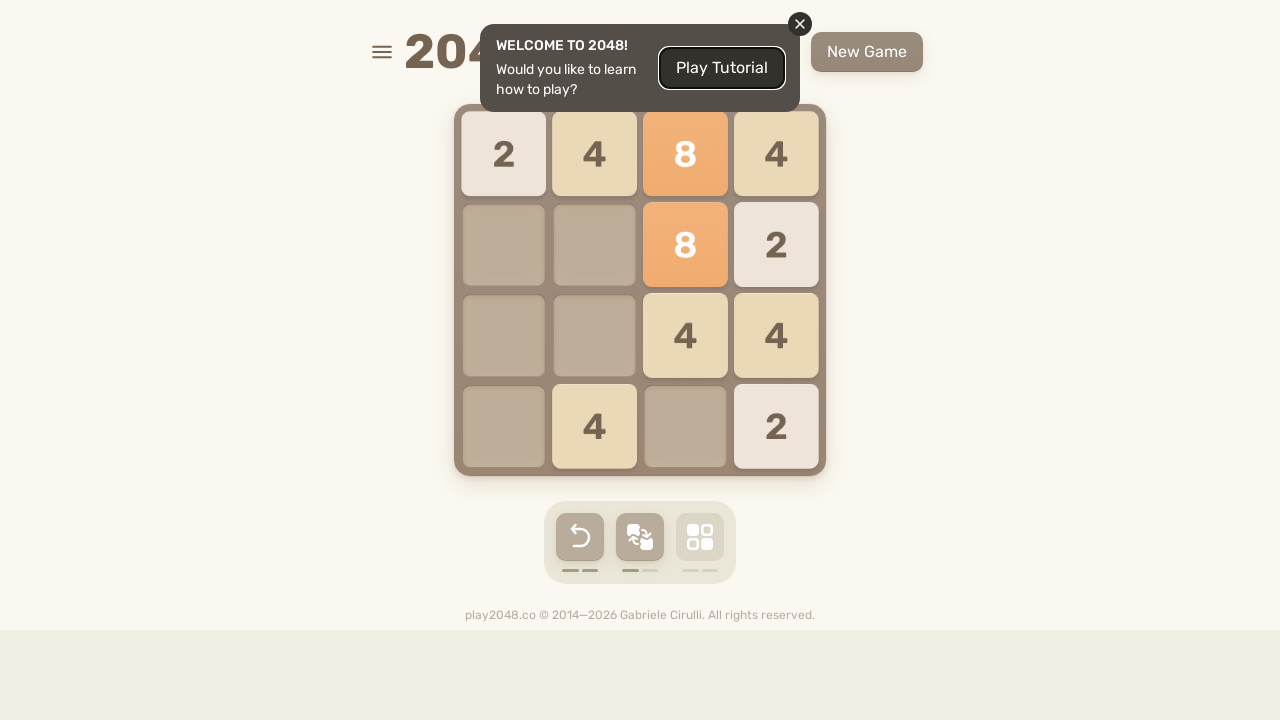

Pressed random arrow key (move 21) on html
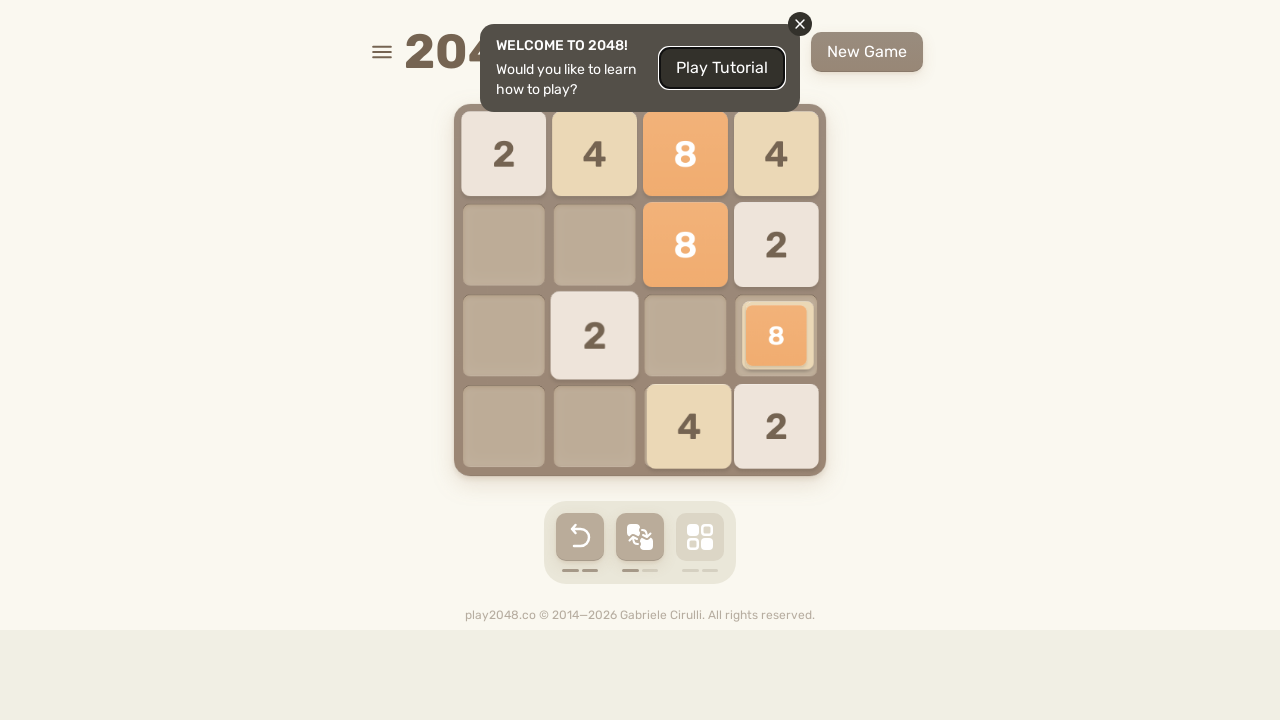

Waited 100ms after key press
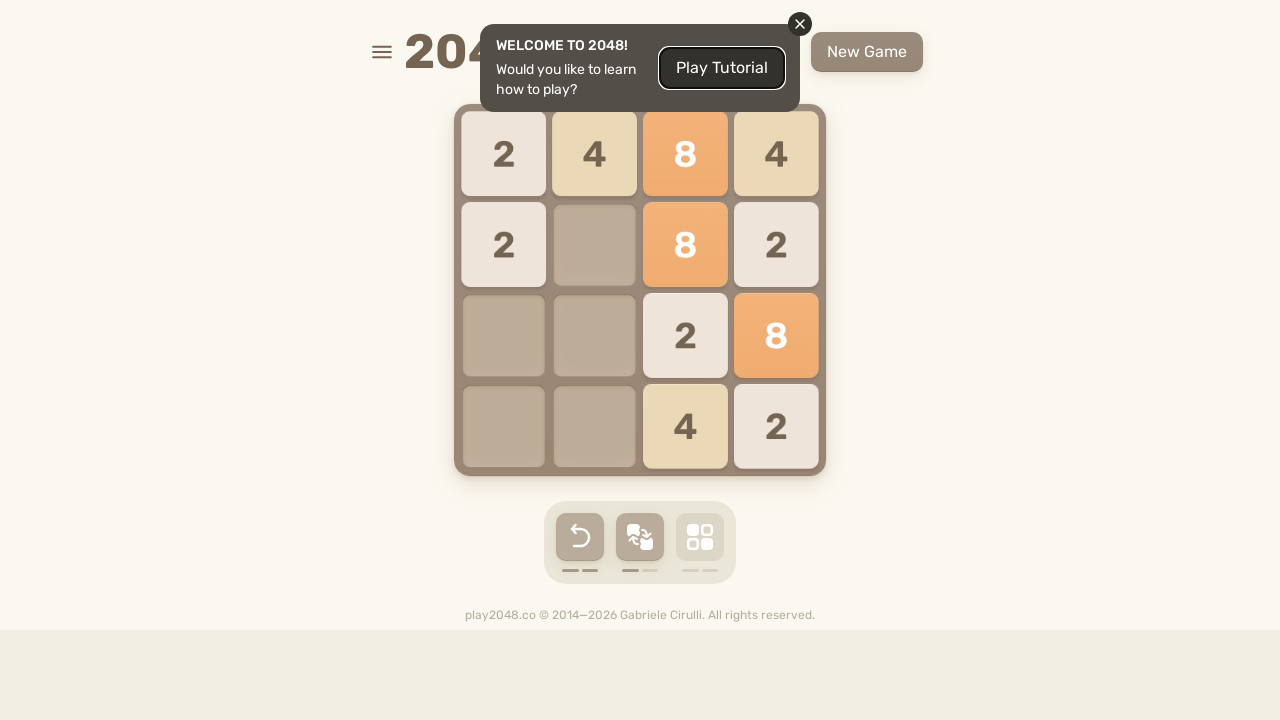

Pressed random arrow key (move 22) on html
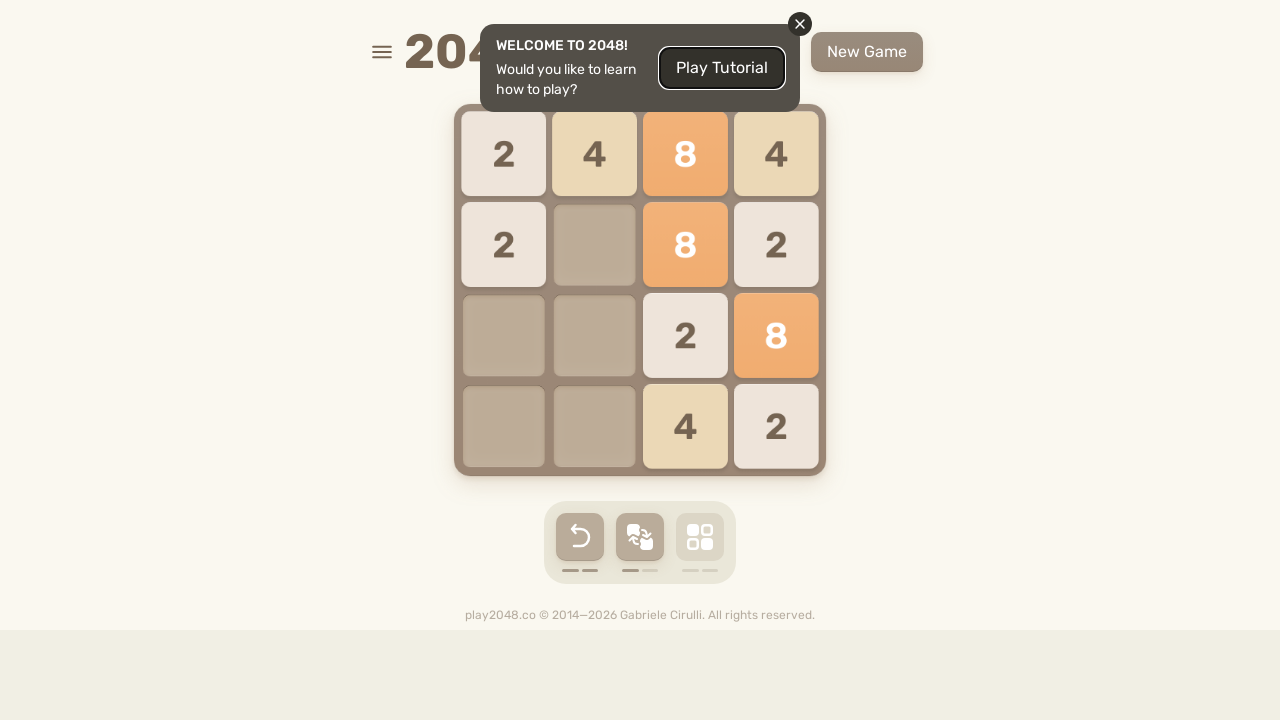

Waited 100ms after key press
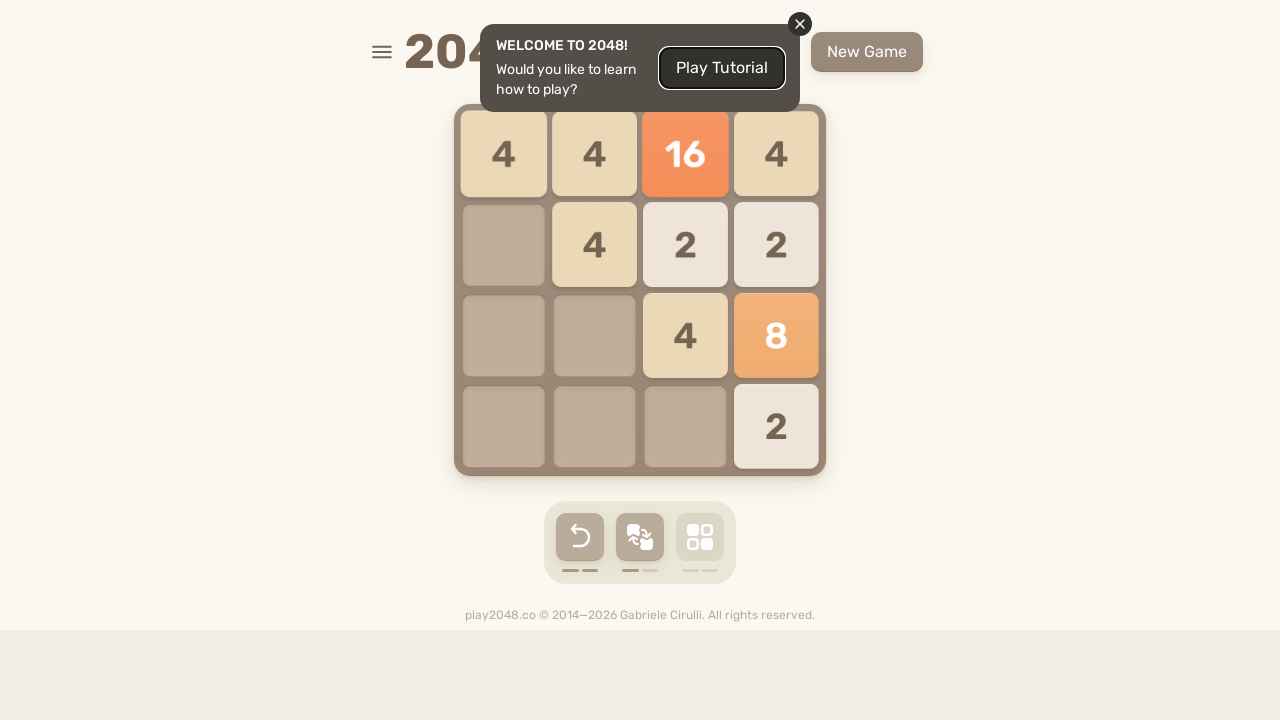

Pressed random arrow key (move 23) on html
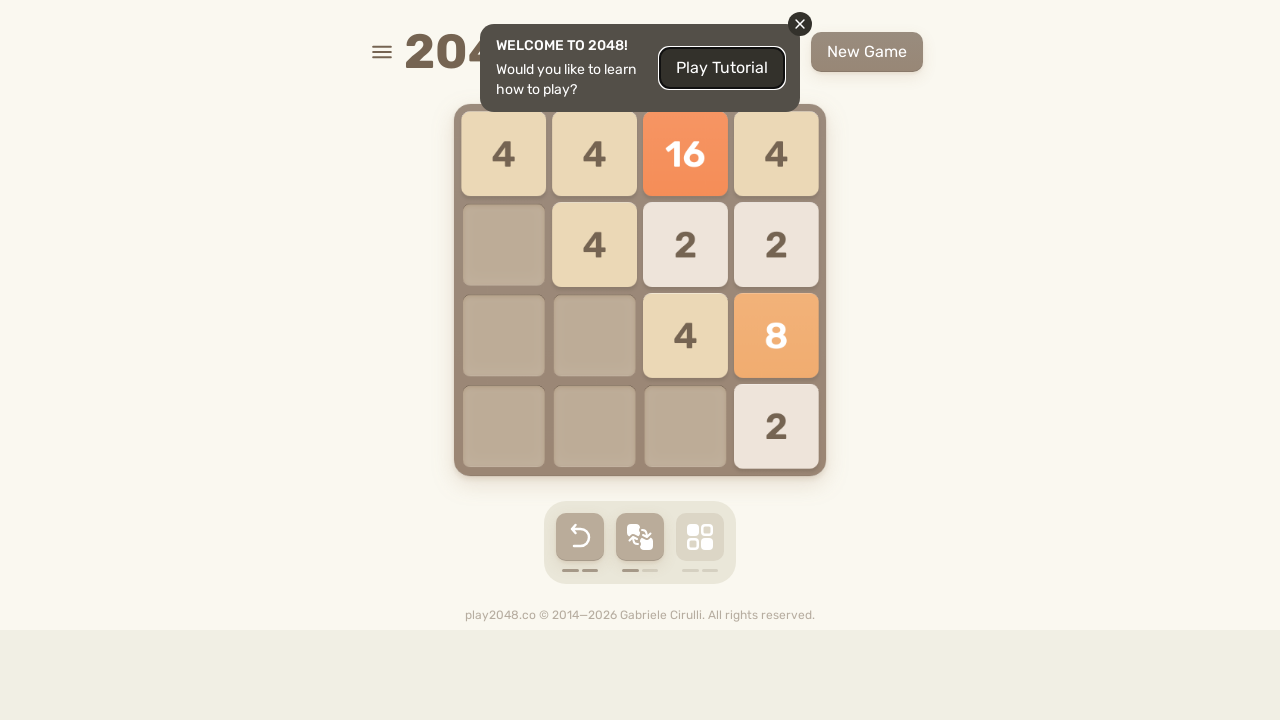

Waited 100ms after key press
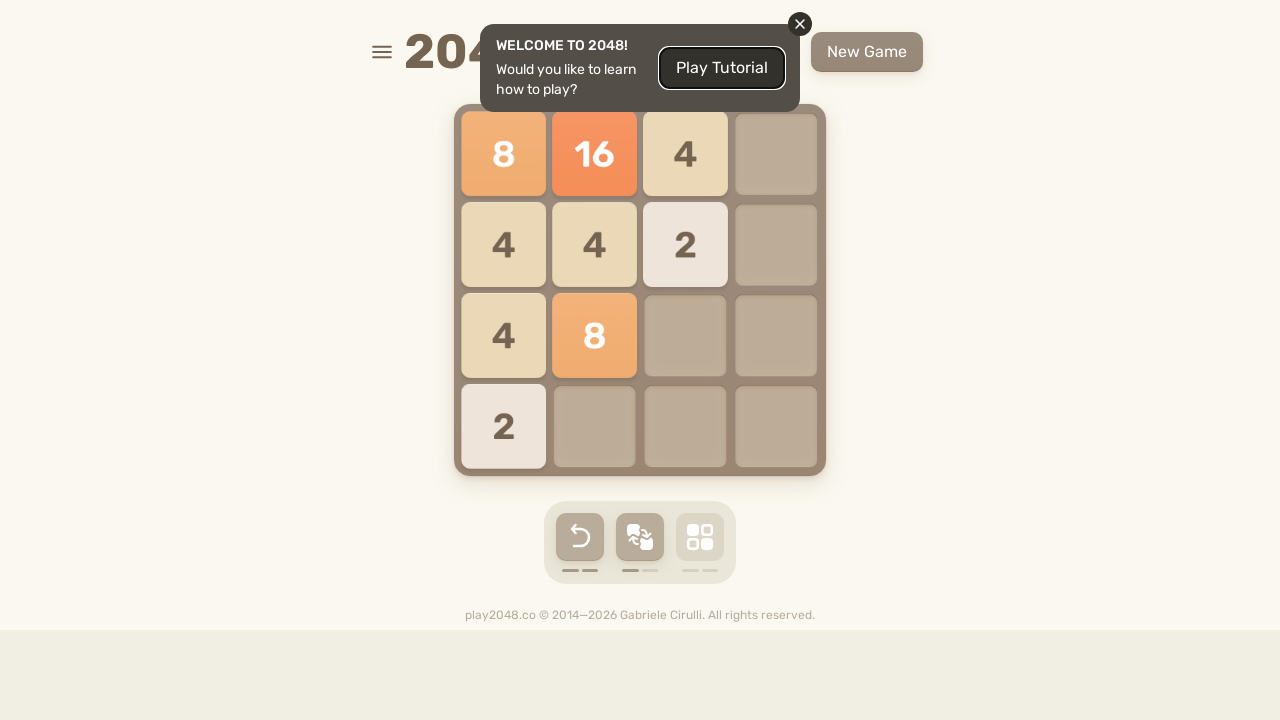

Pressed random arrow key (move 24) on html
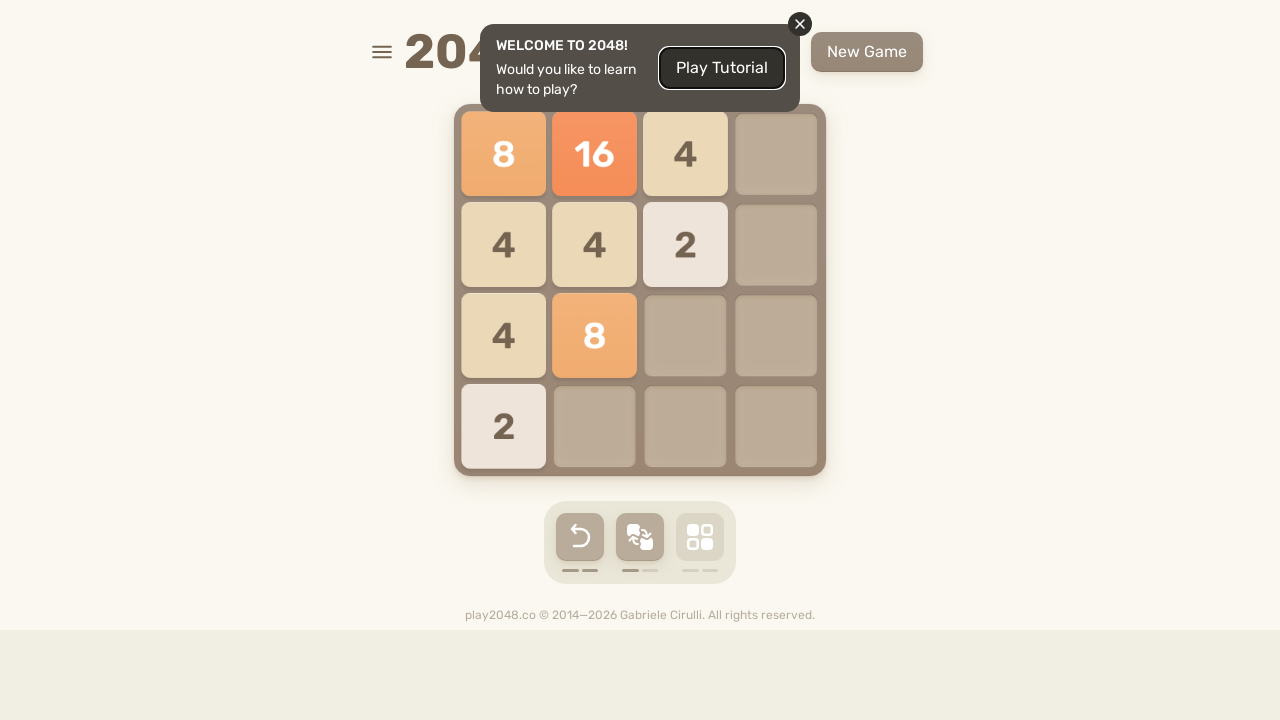

Pressed random arrow key (move 25) on html
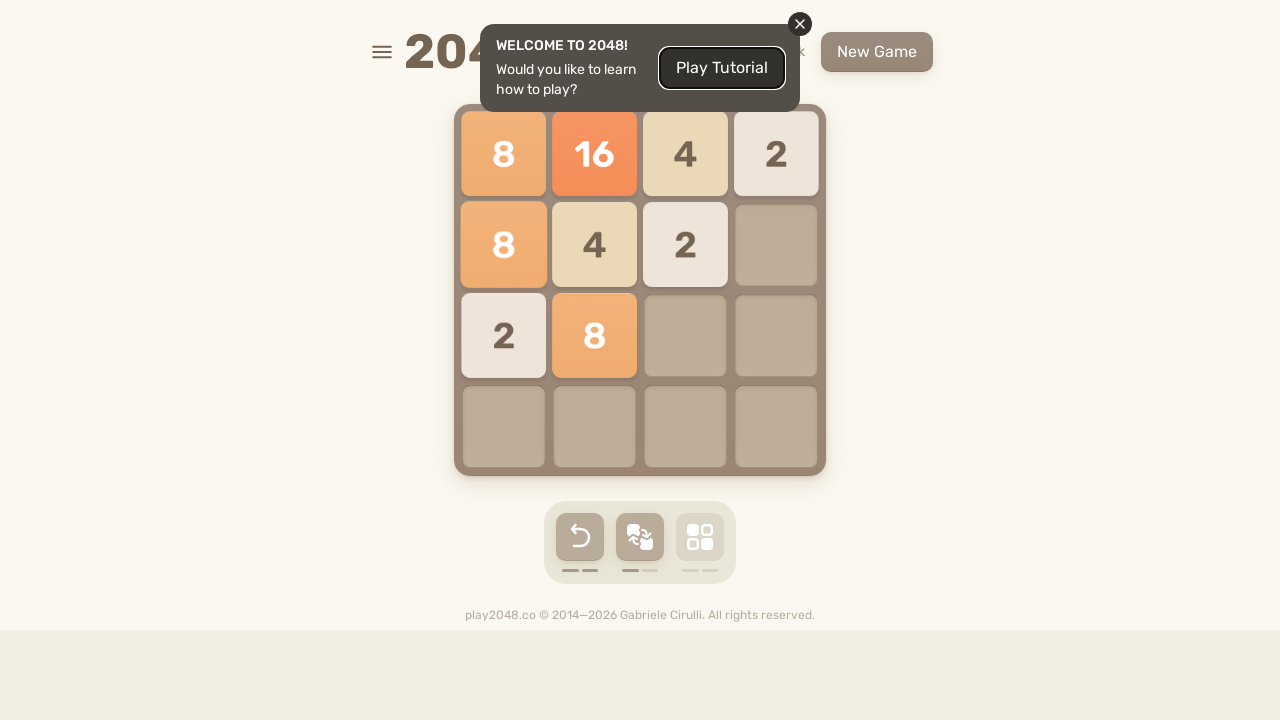

Waited 100ms after key press
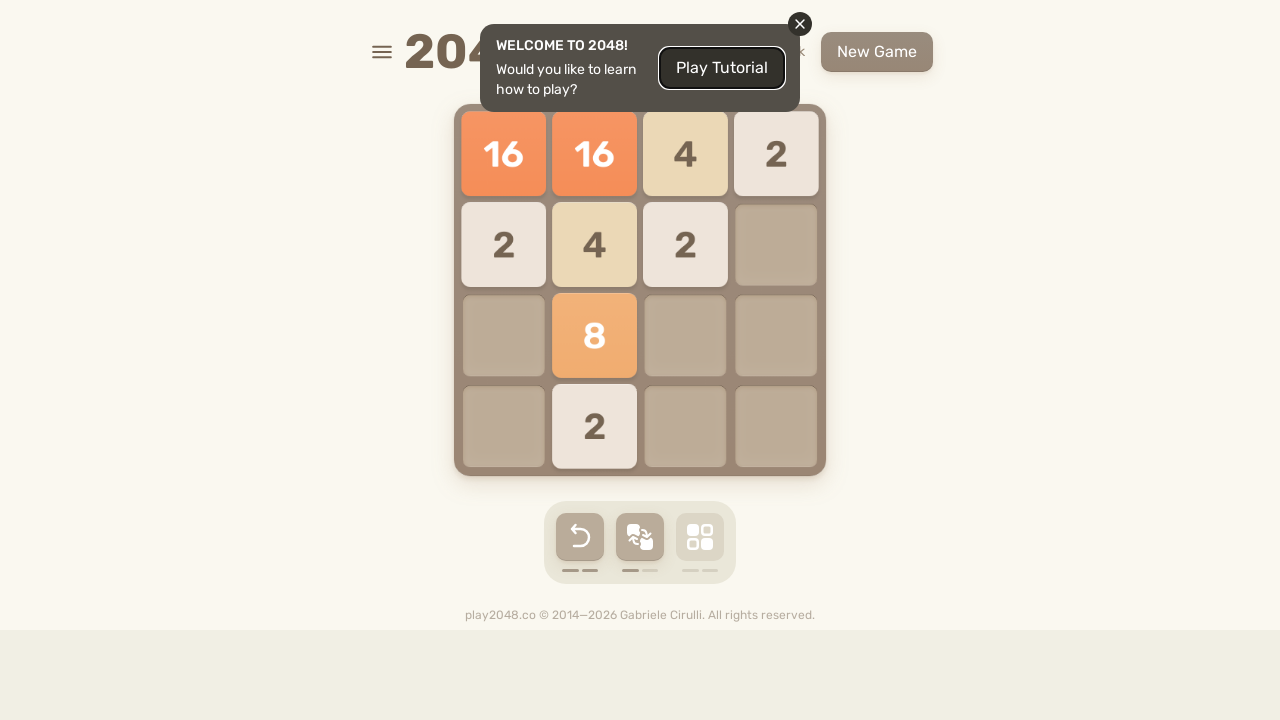

Pressed random arrow key (move 26) on html
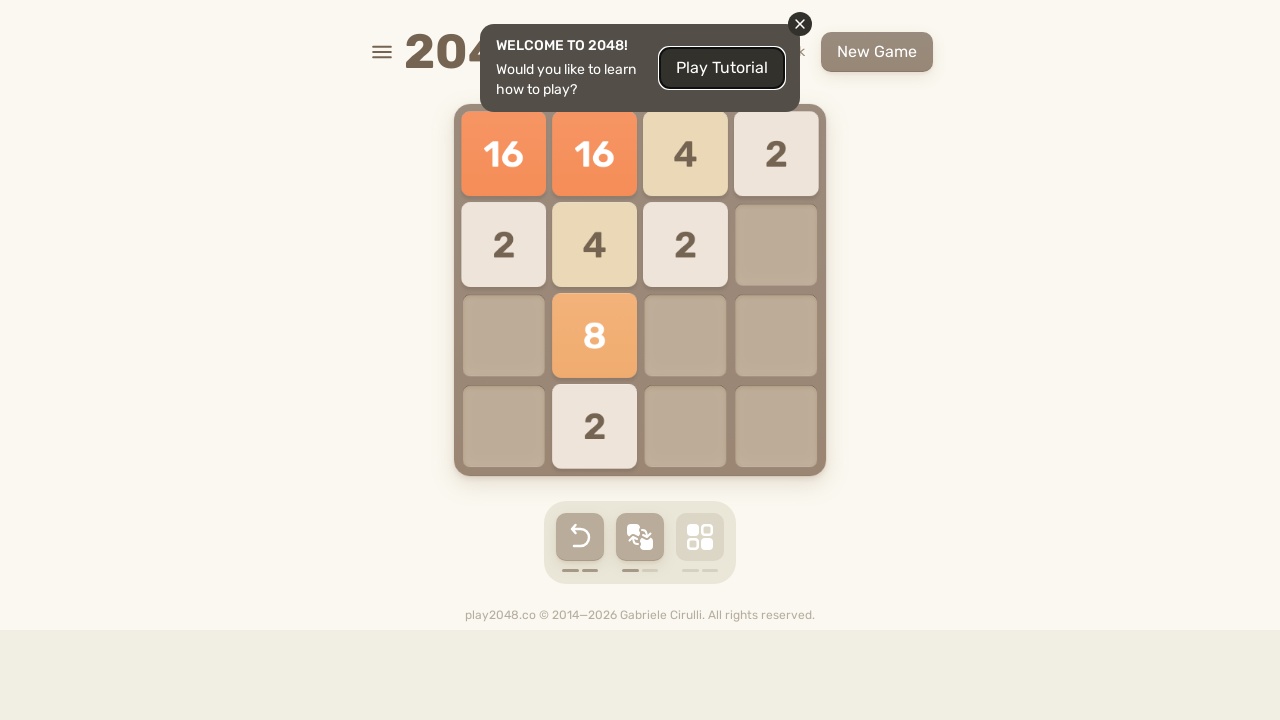

Waited 100ms after key press
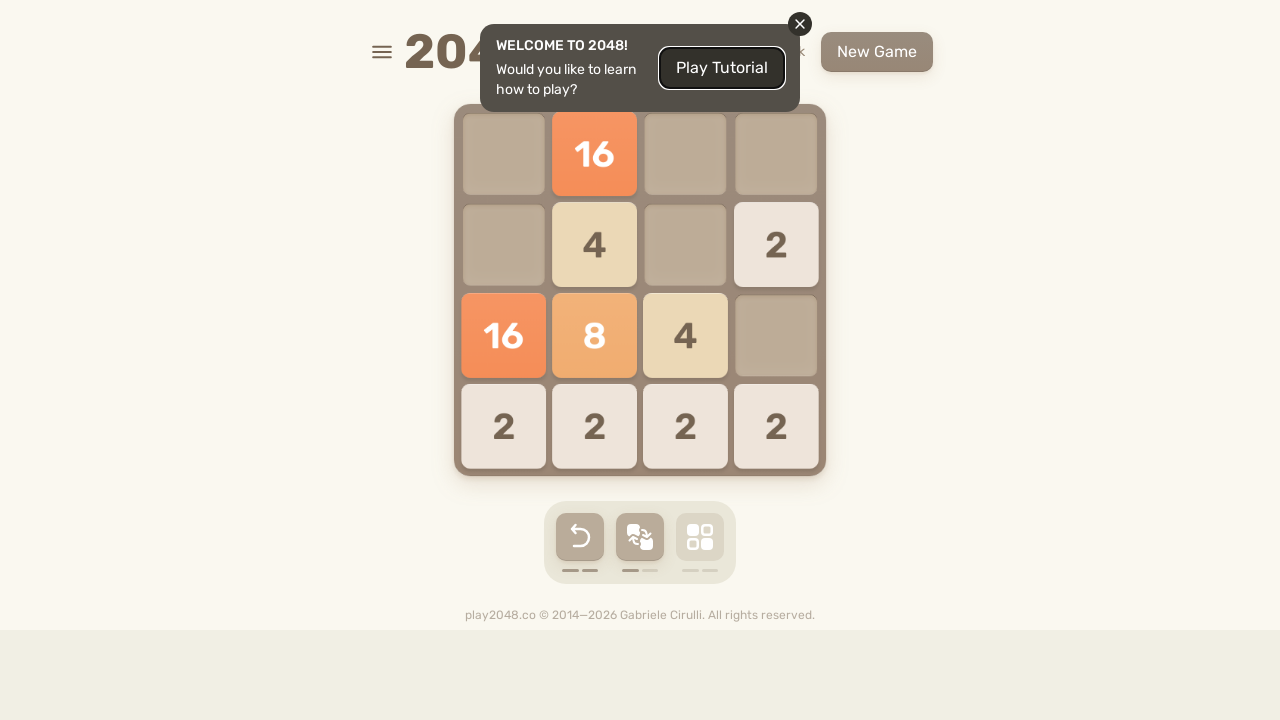

Pressed random arrow key (move 27) on html
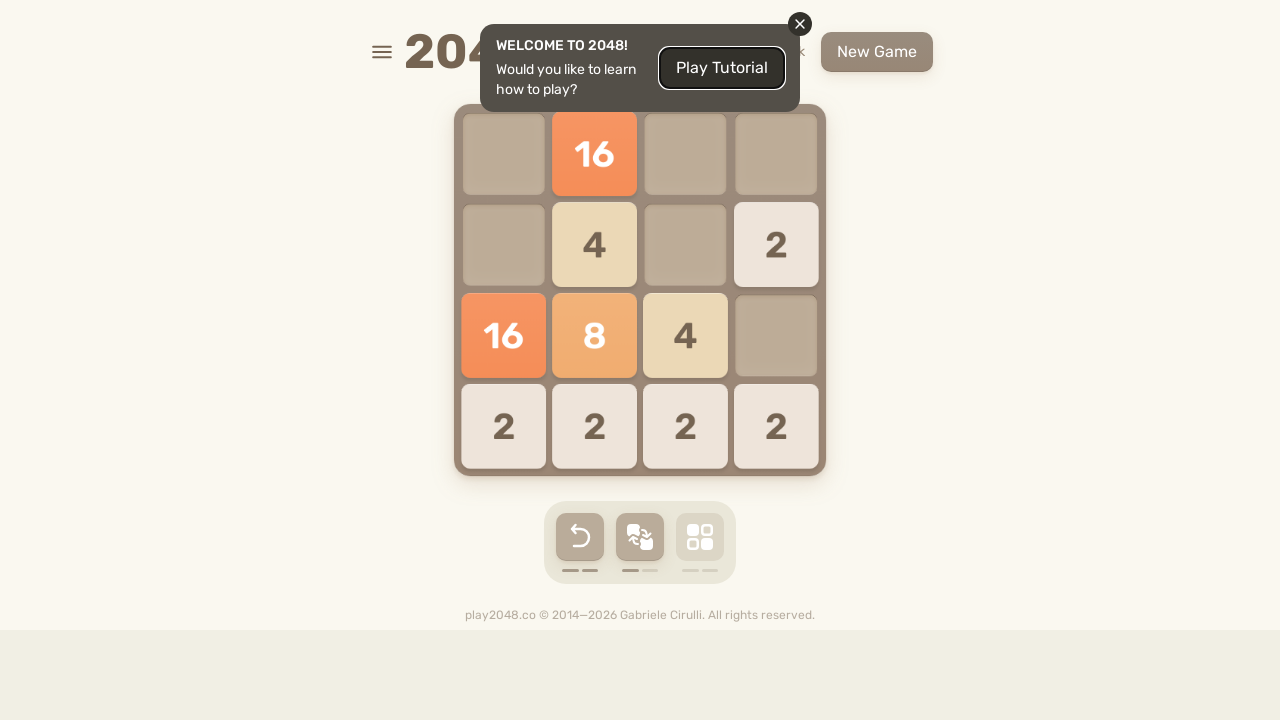

Waited 100ms after key press
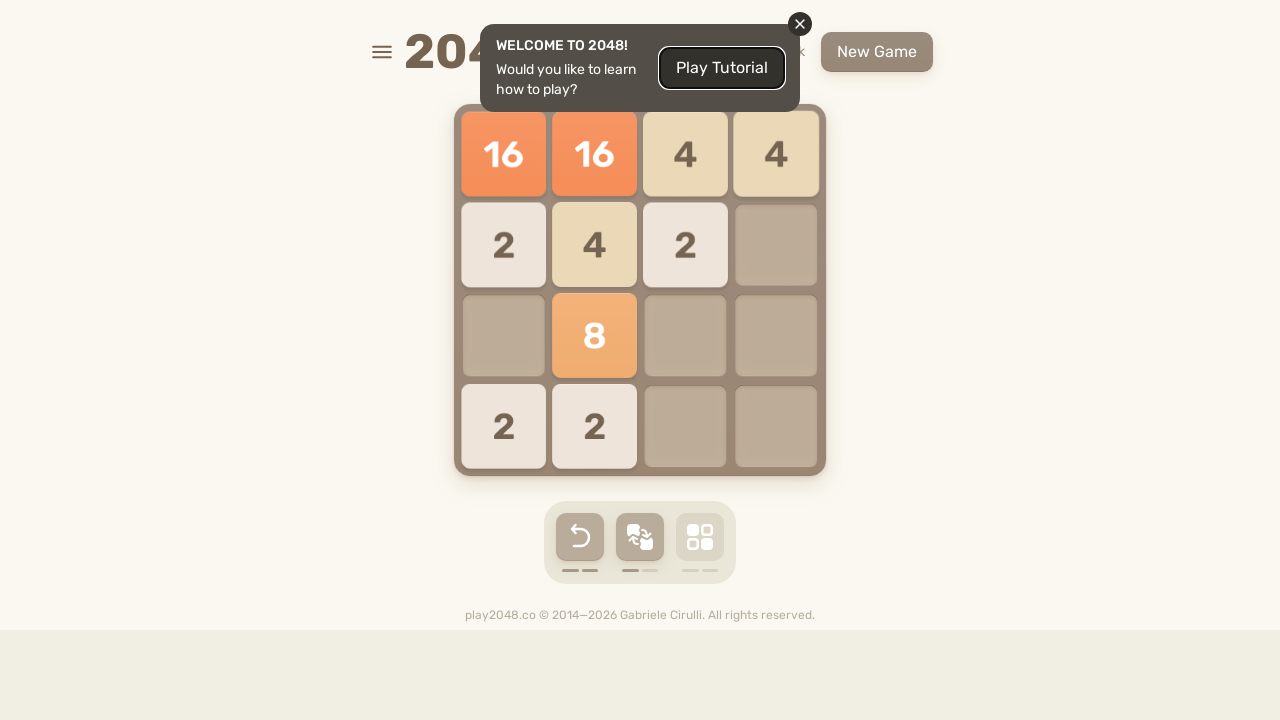

Pressed random arrow key (move 28) on html
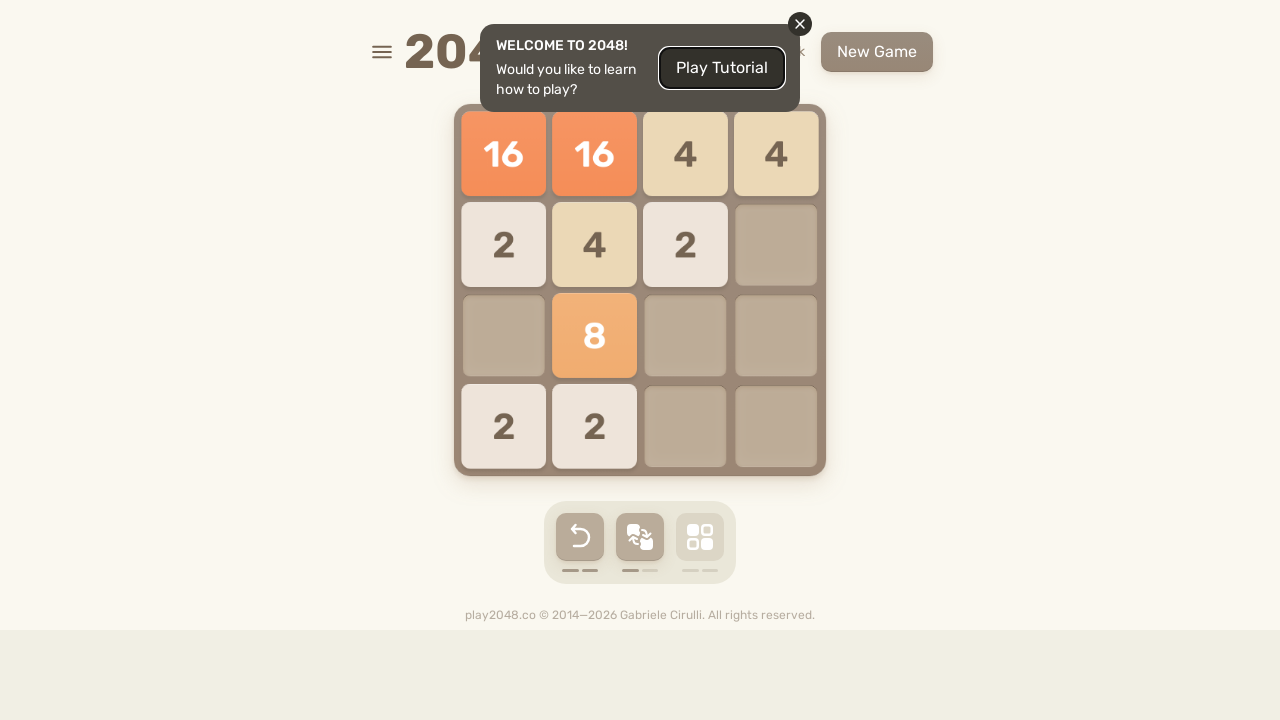

Pressed random arrow key (move 29) on html
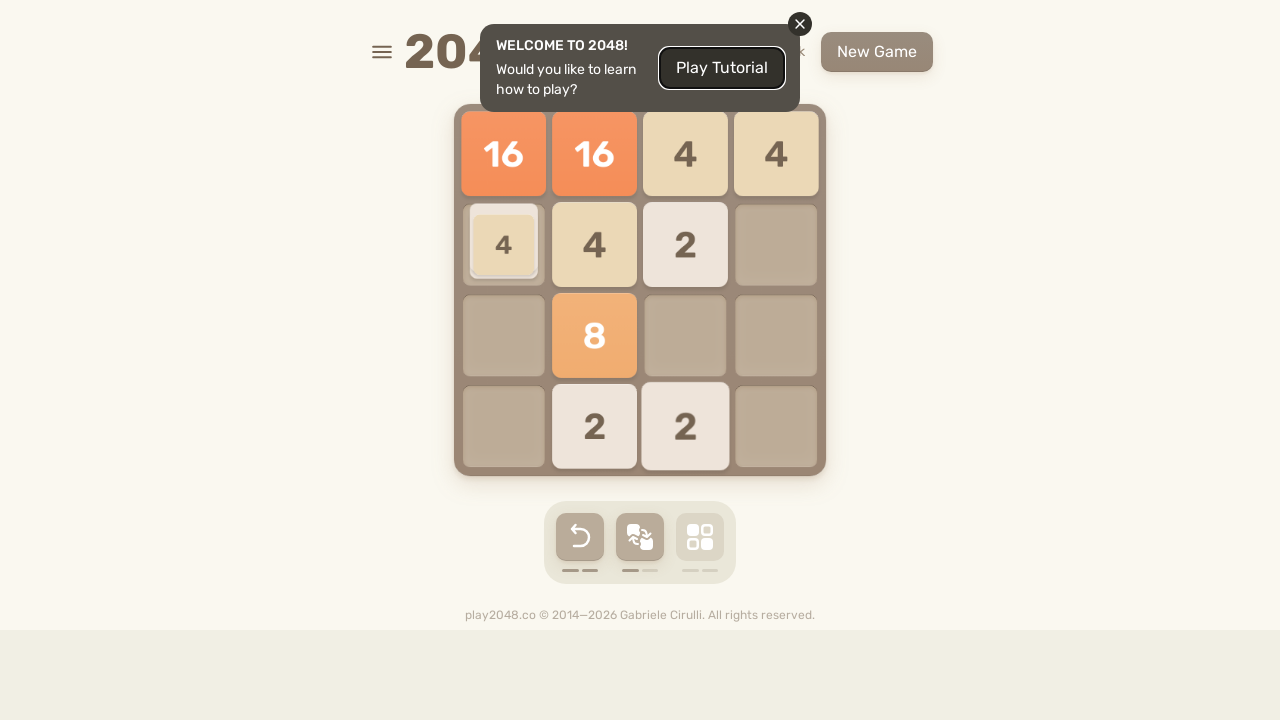

Waited 100ms after key press
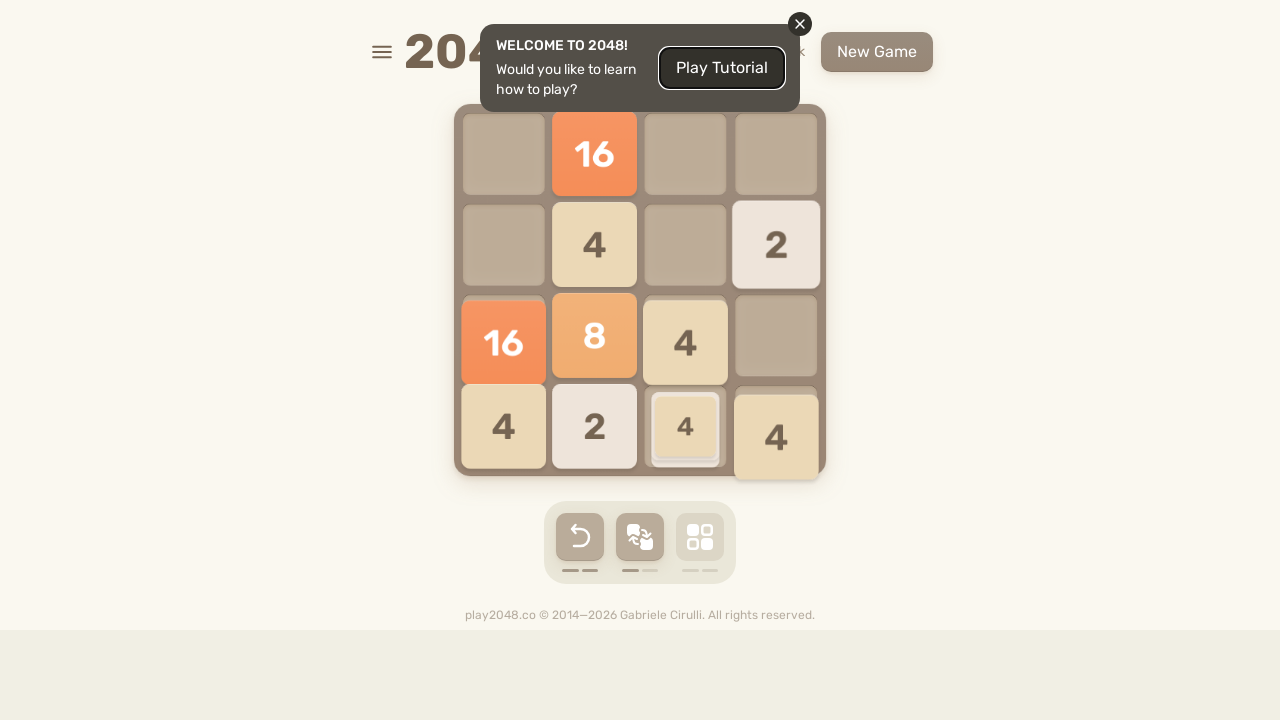

Pressed random arrow key (move 30) on html
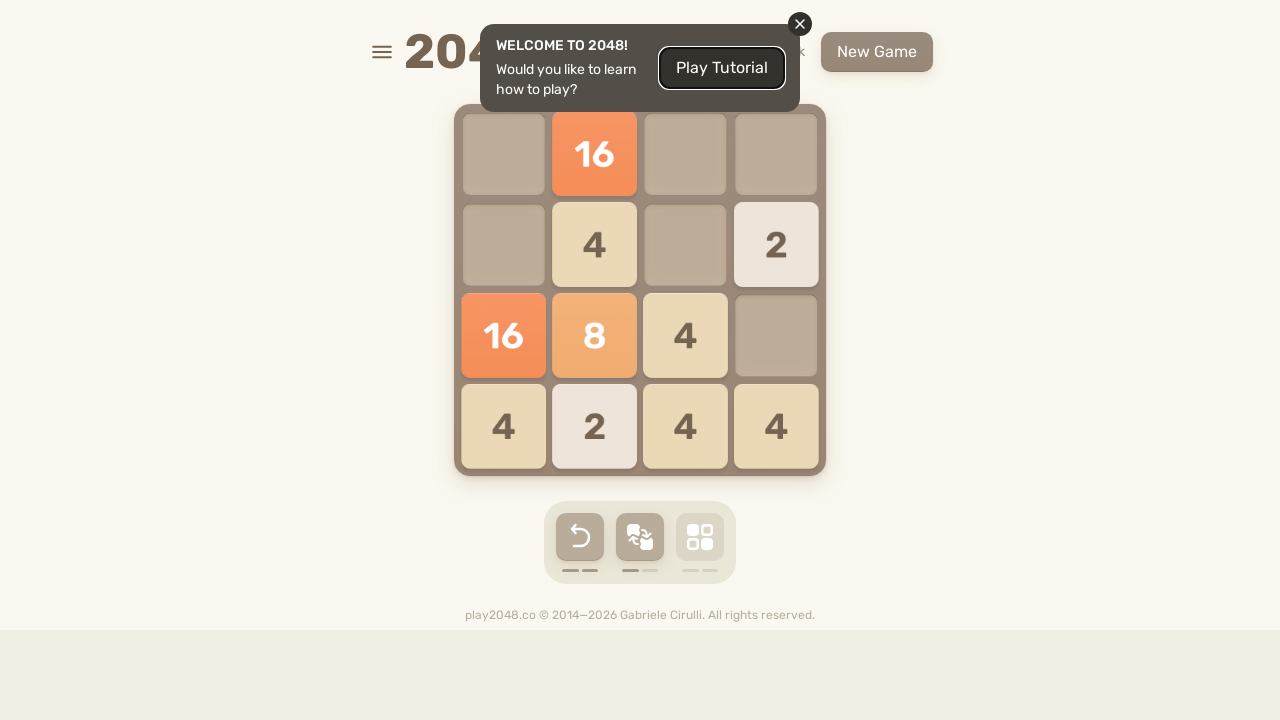

Waited 100ms after key press
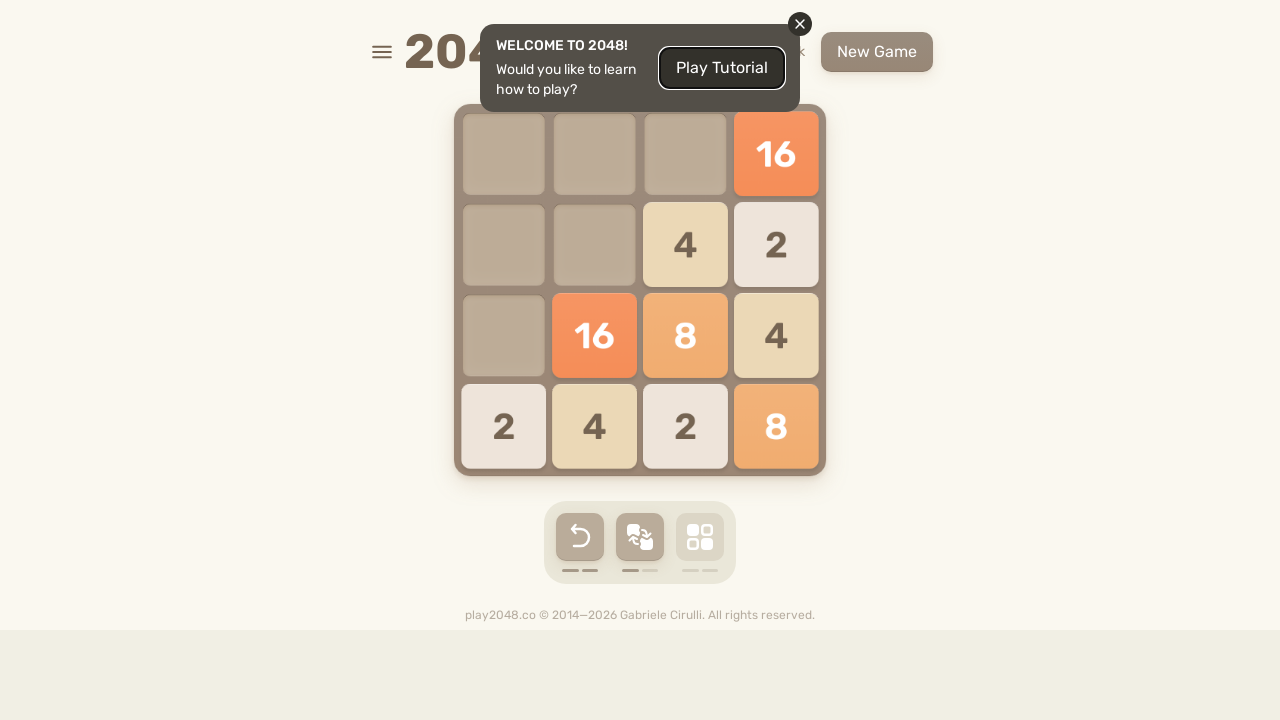

Pressed random arrow key (move 31) on html
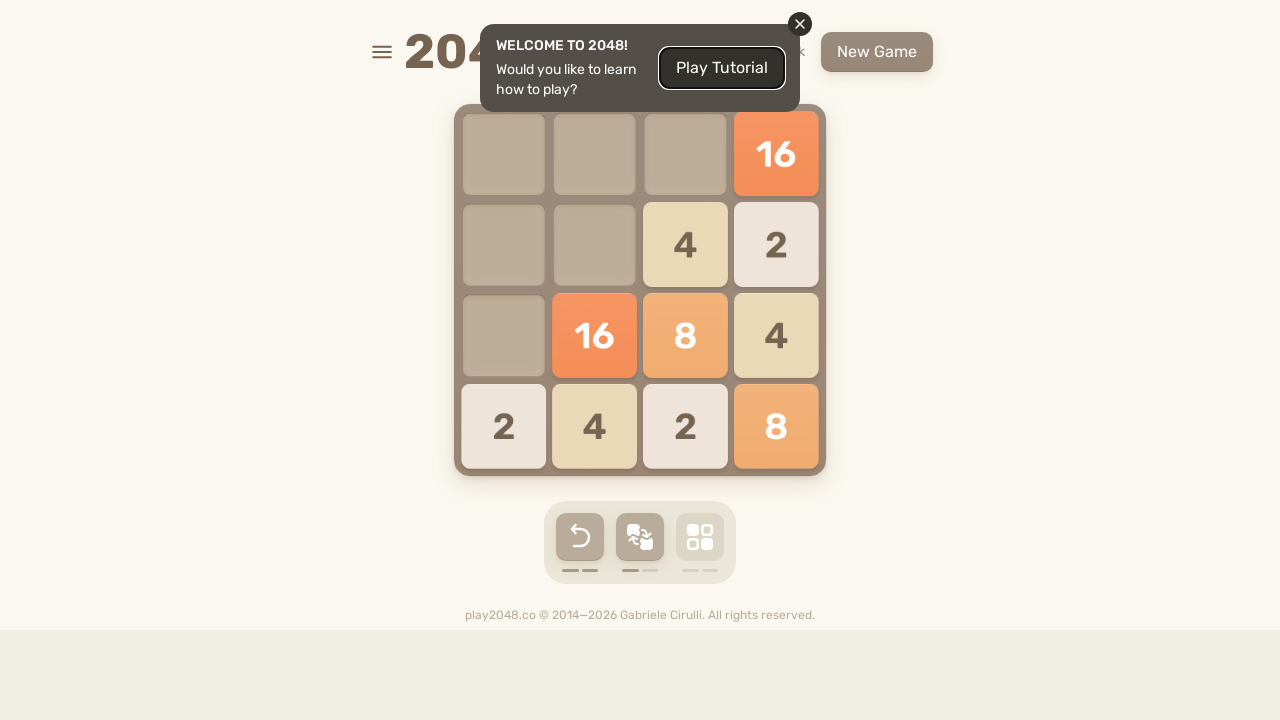

Waited 100ms after key press
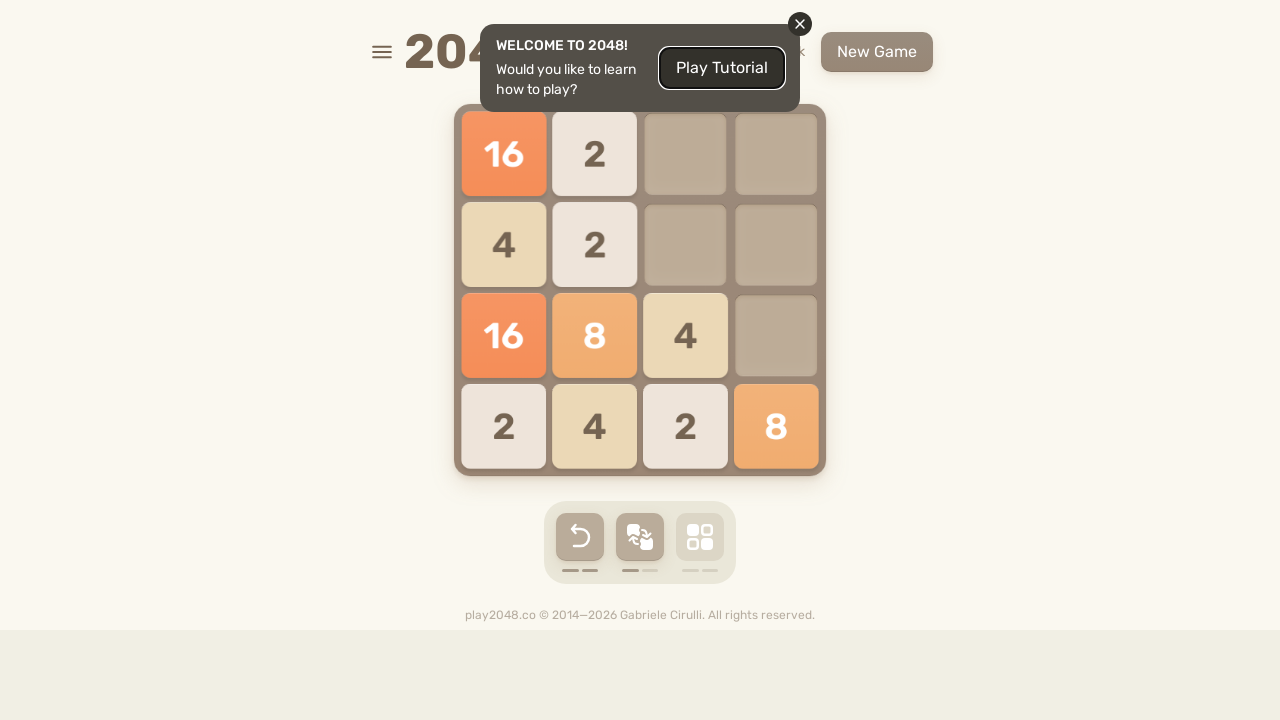

Pressed random arrow key (move 32) on html
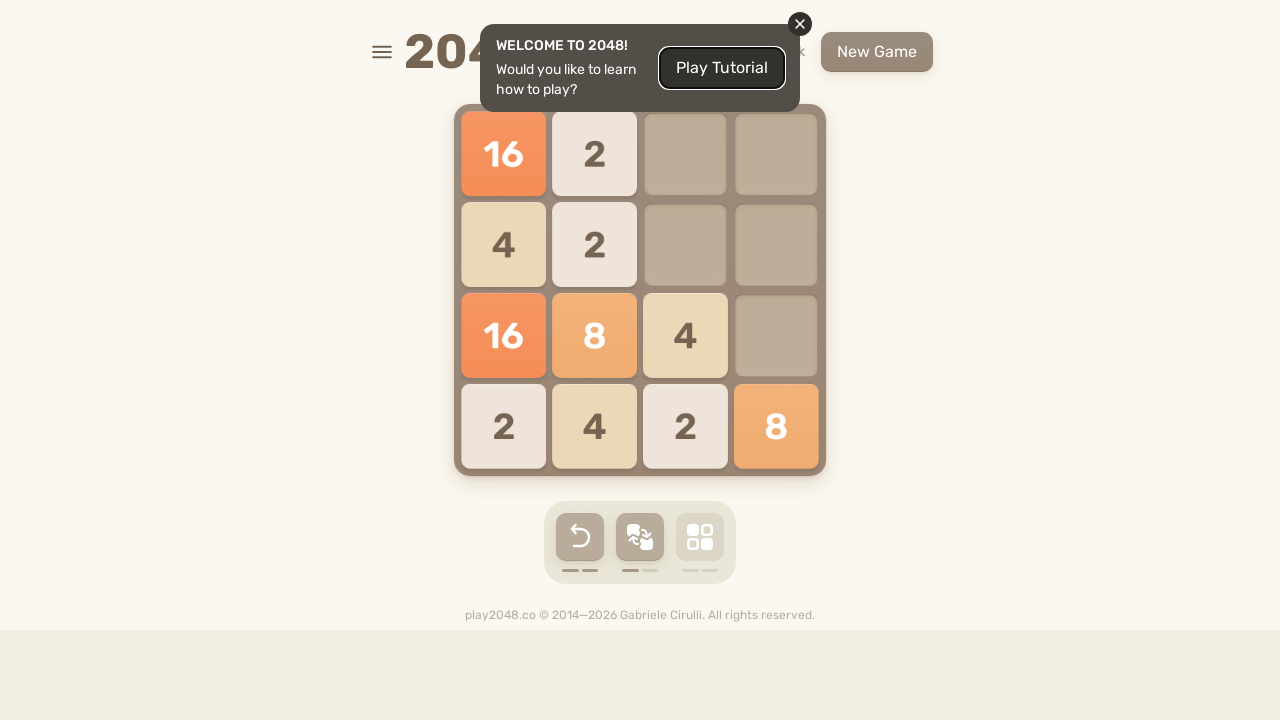

Pressed random arrow key (move 33) on html
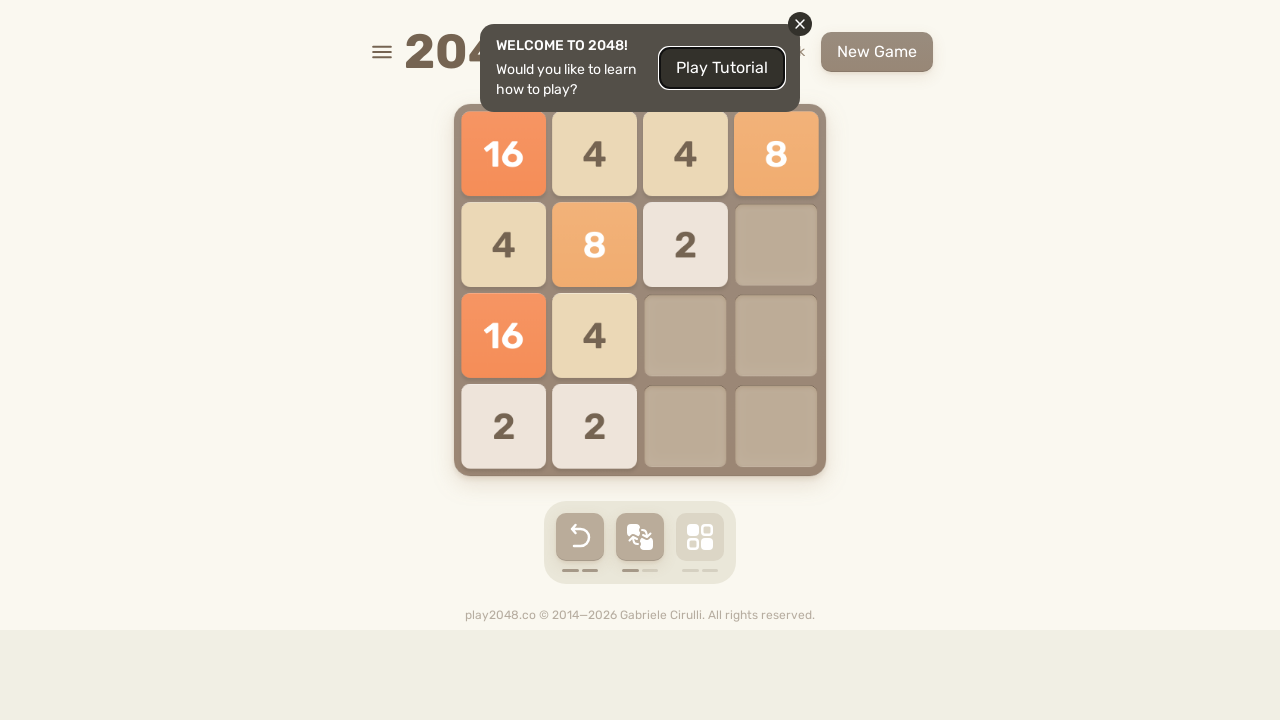

Waited 100ms after key press
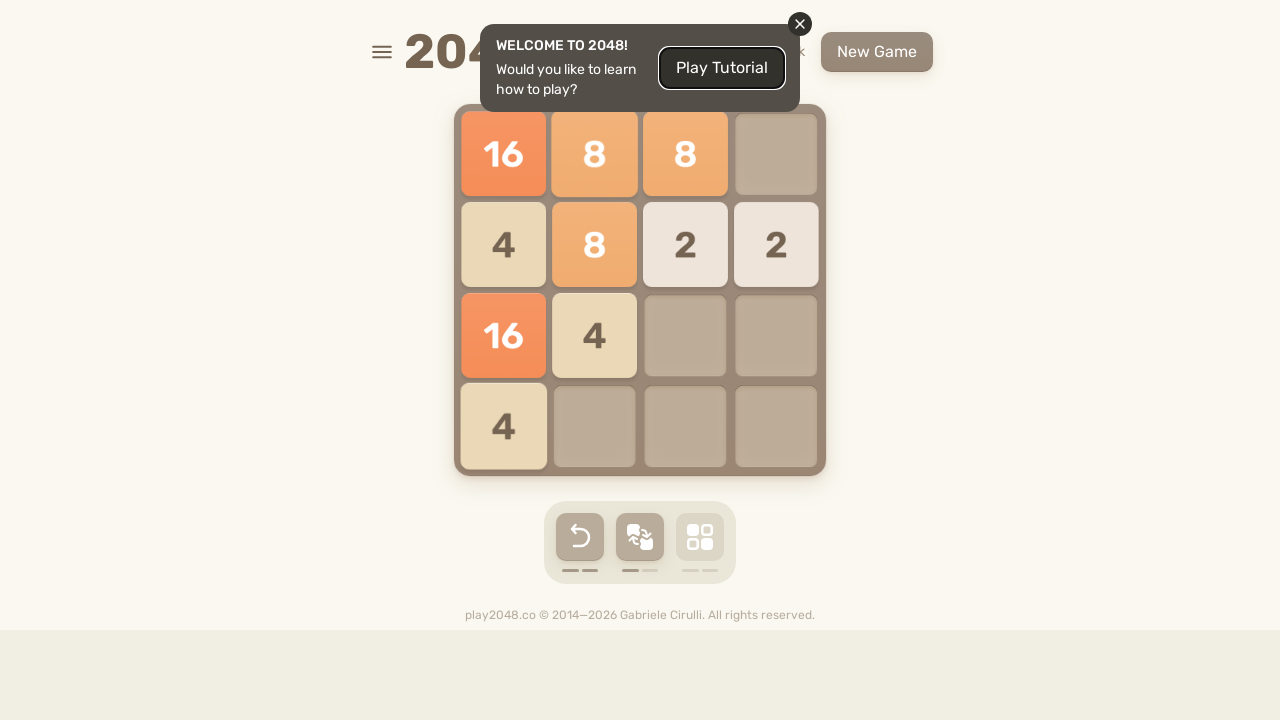

Pressed random arrow key (move 34) on html
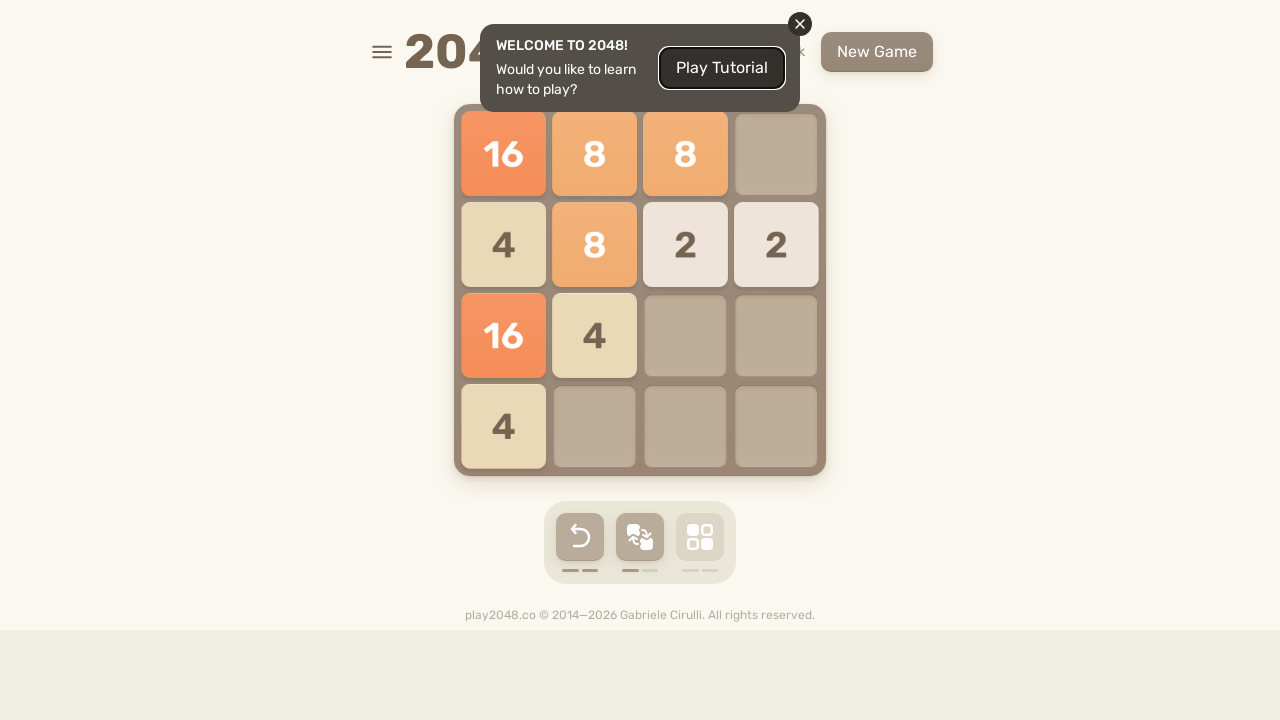

Waited 100ms after key press
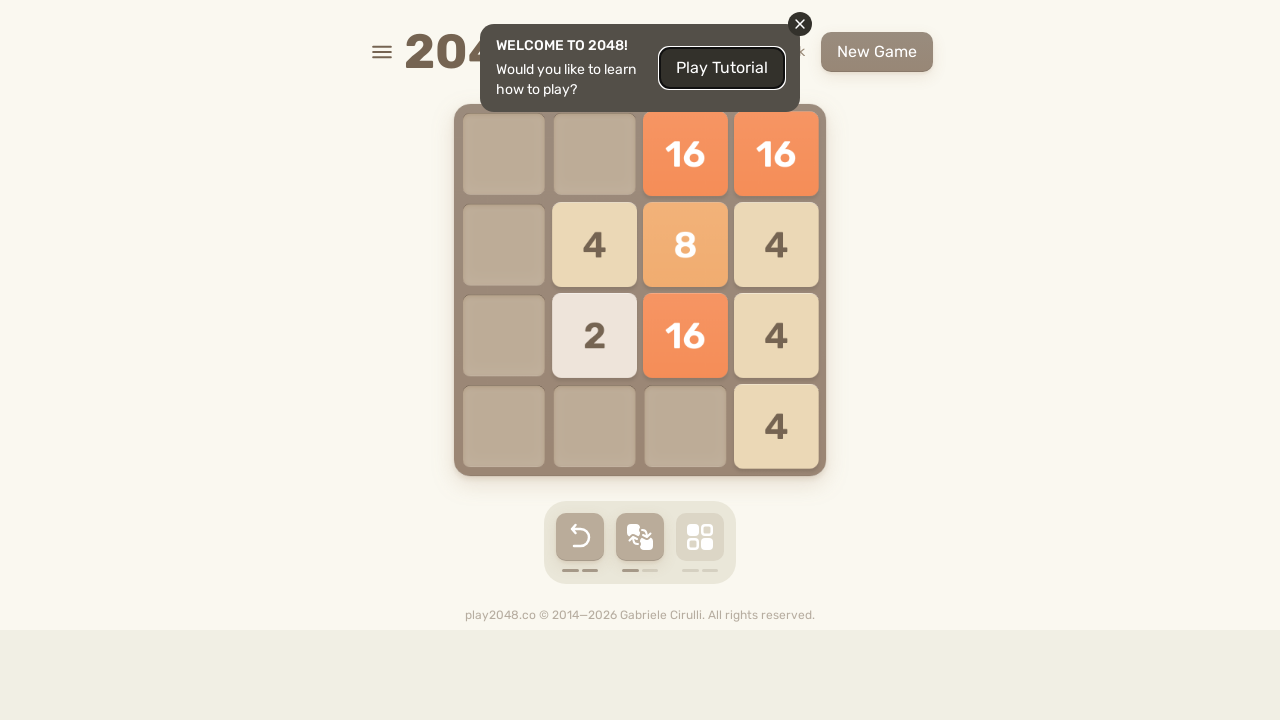

Pressed random arrow key (move 35) on html
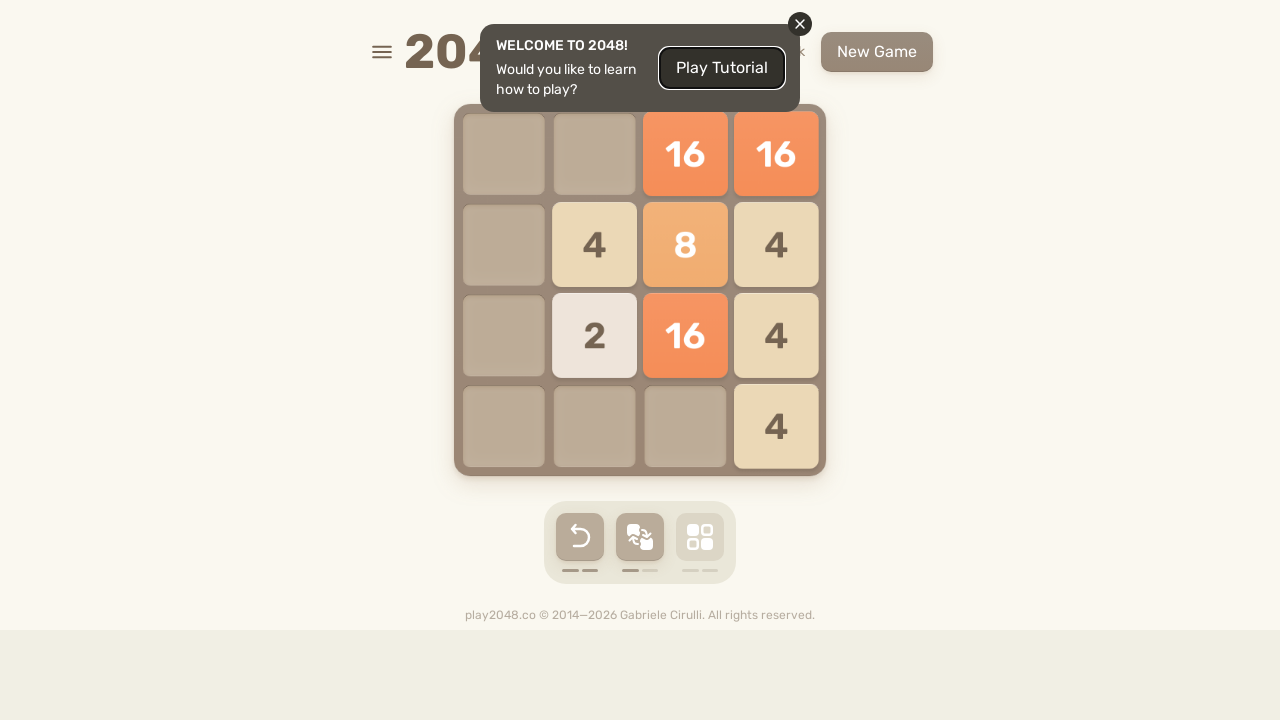

Waited 100ms after key press
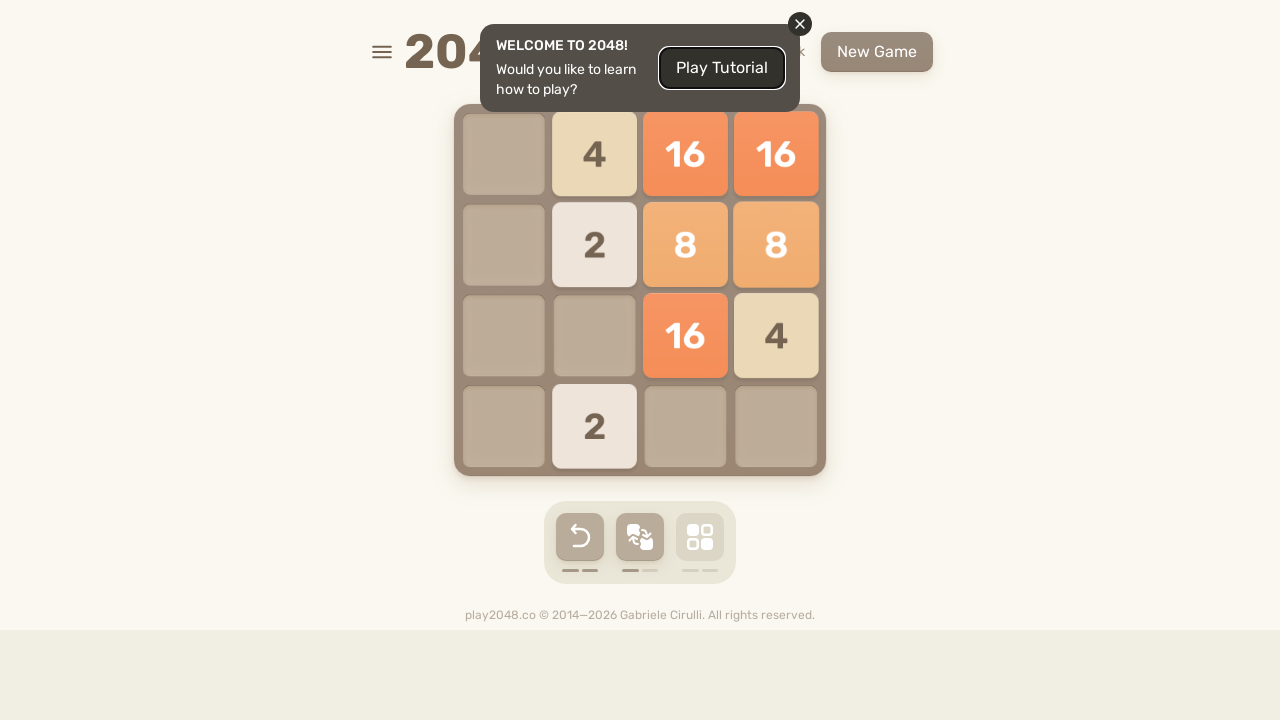

Pressed random arrow key (move 36) on html
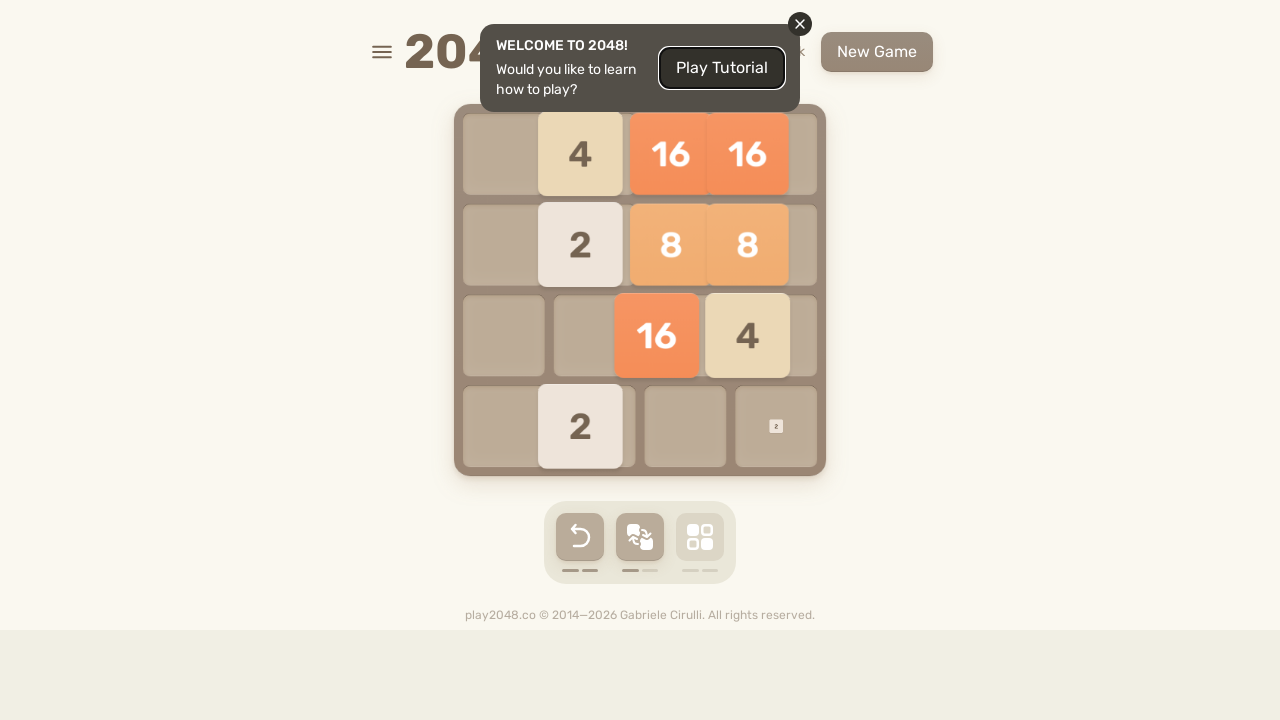

Pressed random arrow key (move 37) on html
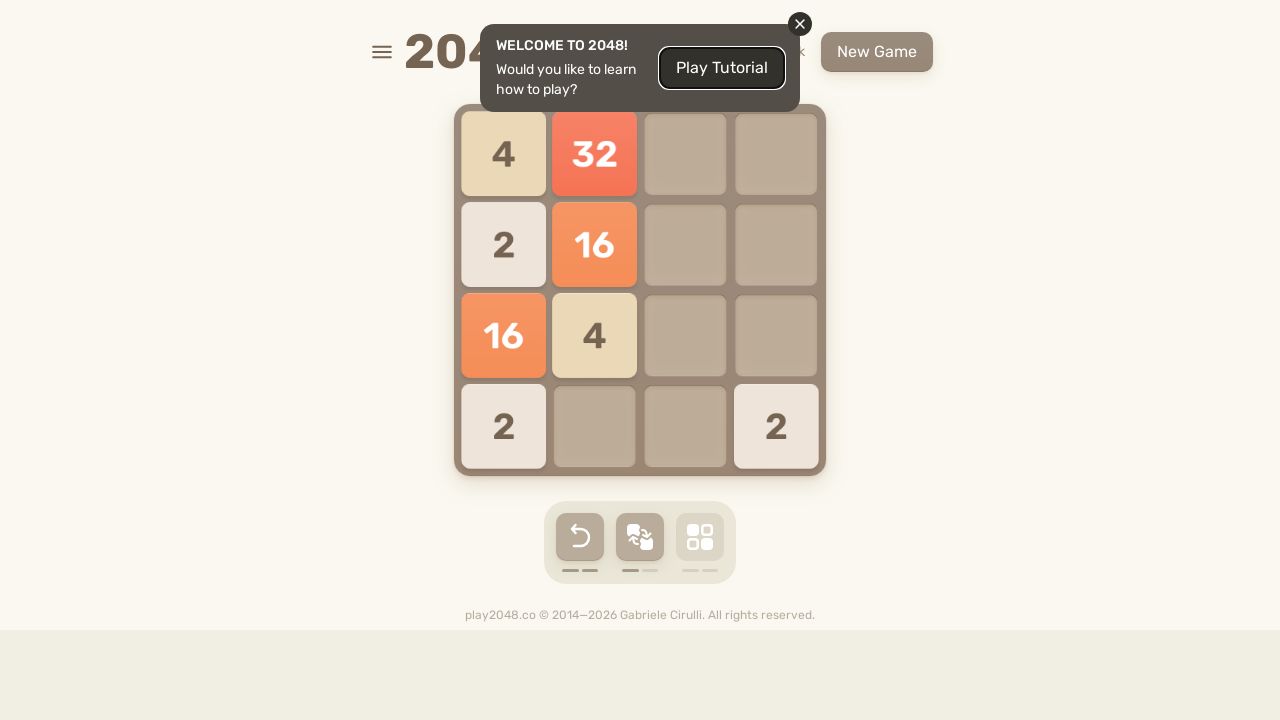

Waited 100ms after key press
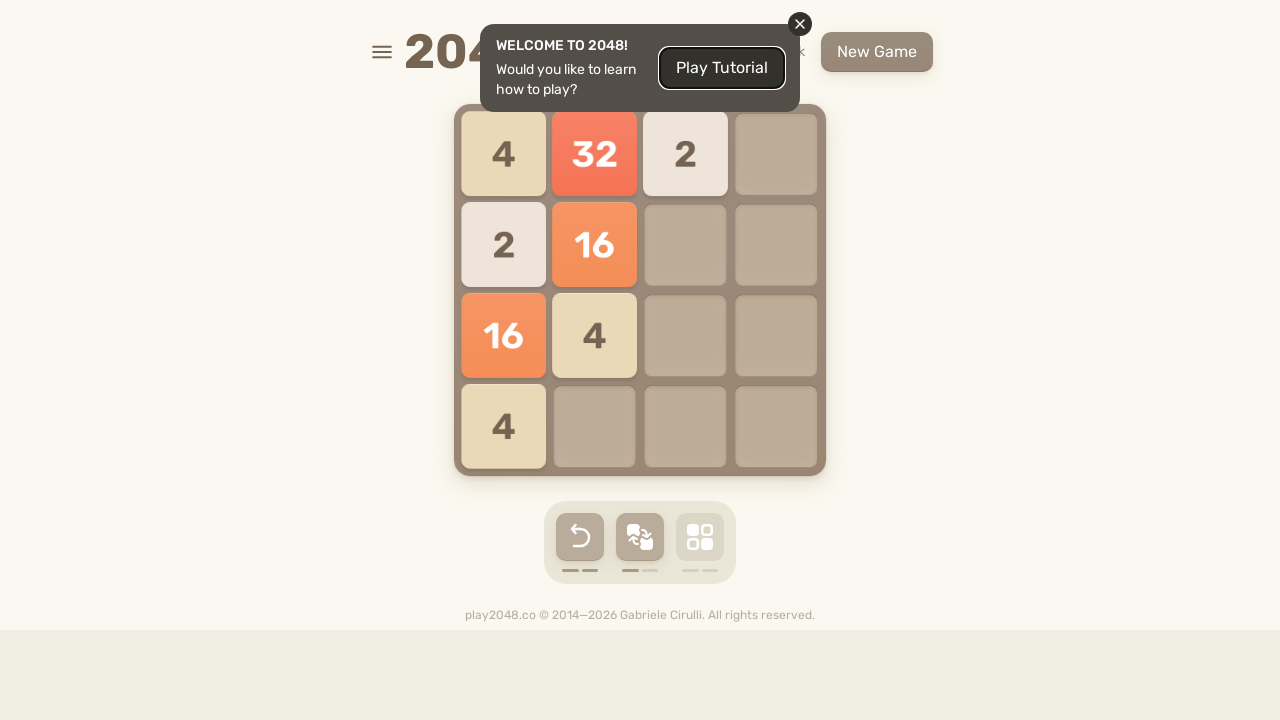

Pressed random arrow key (move 38) on html
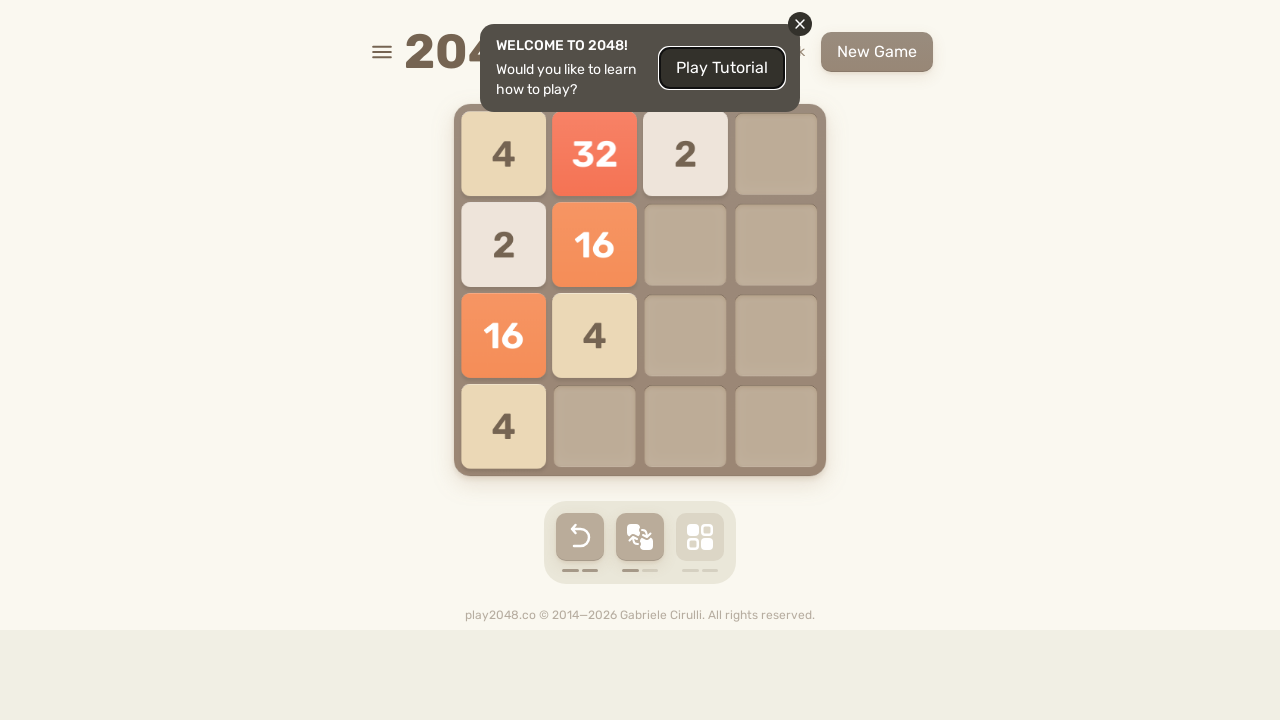

Waited 100ms after key press
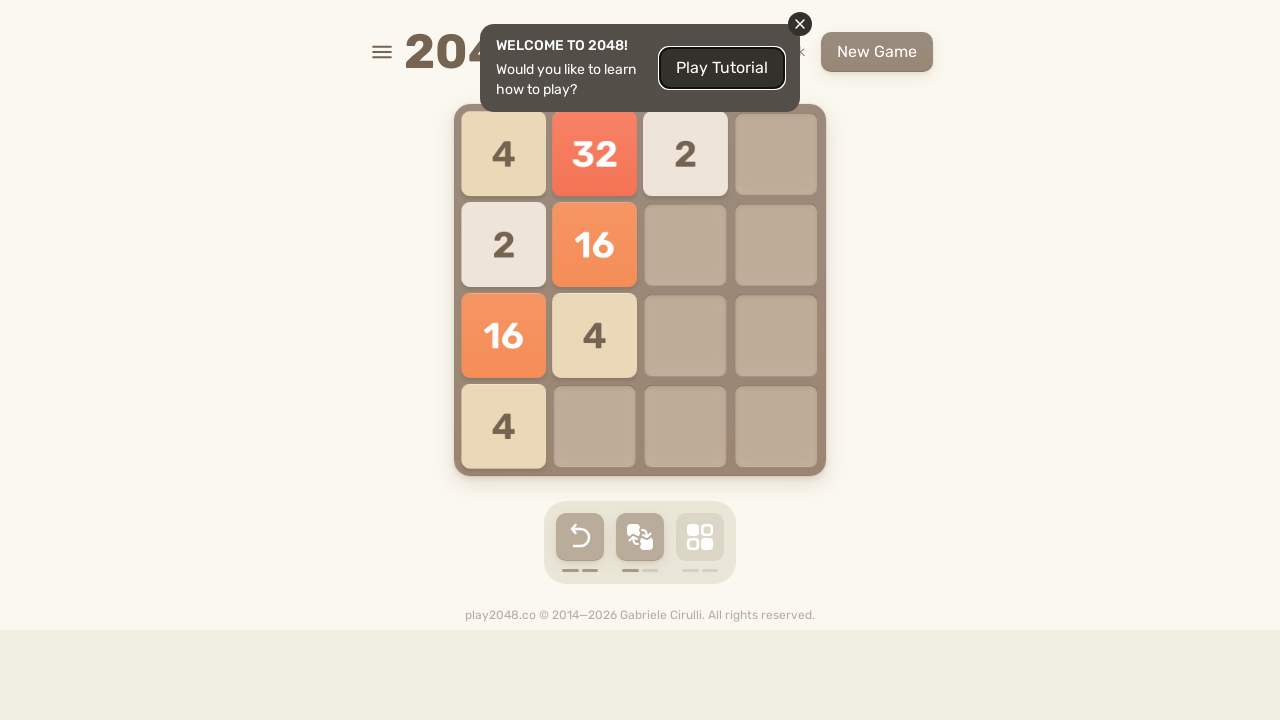

Pressed random arrow key (move 39) on html
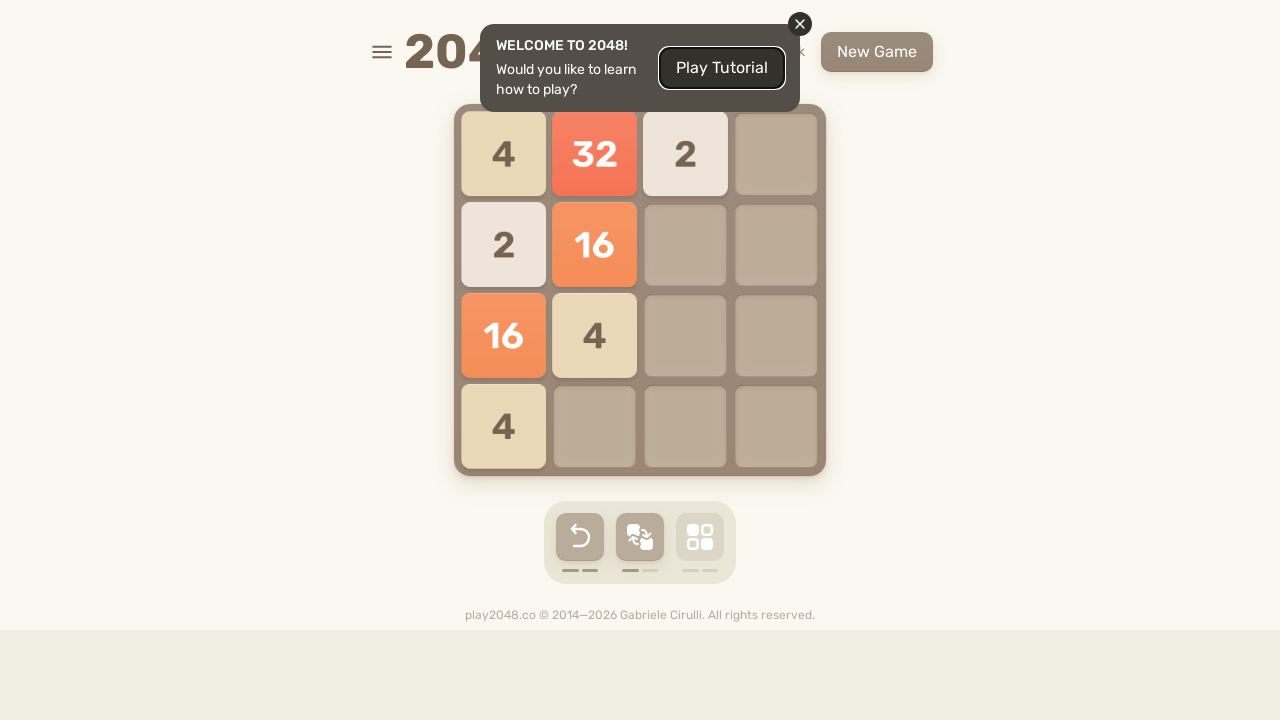

Waited 100ms after key press
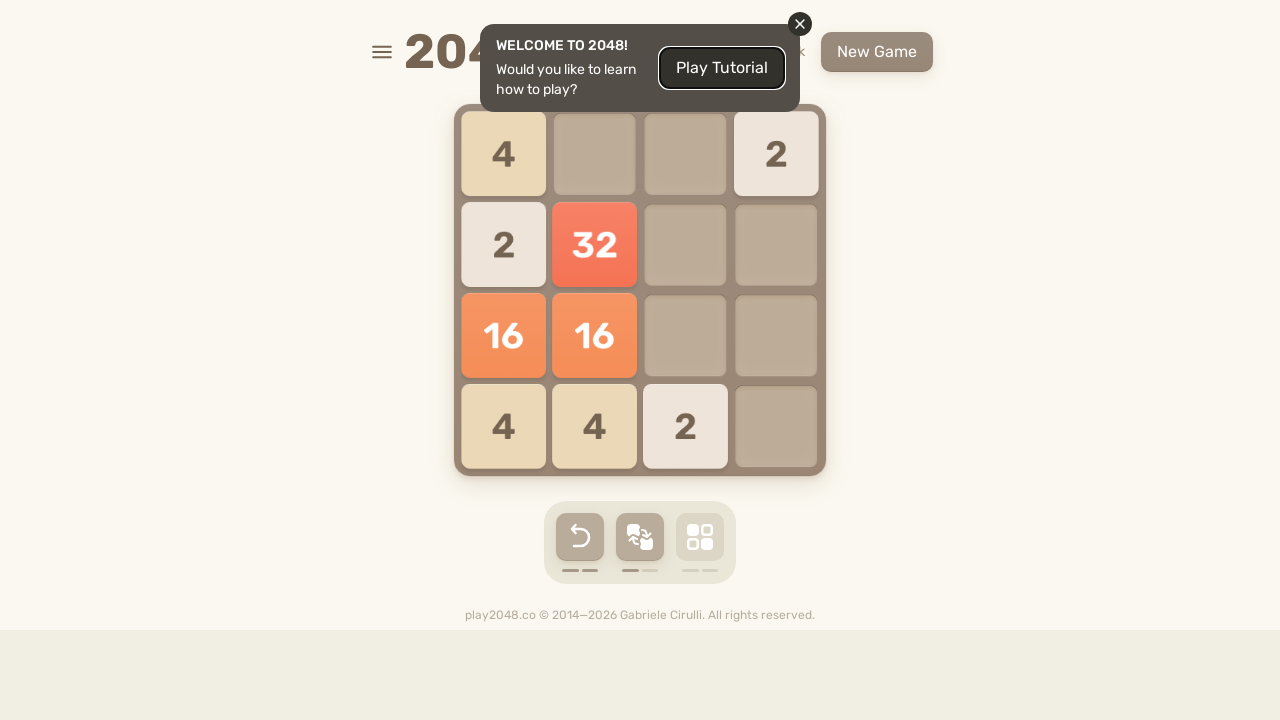

Pressed random arrow key (move 40) on html
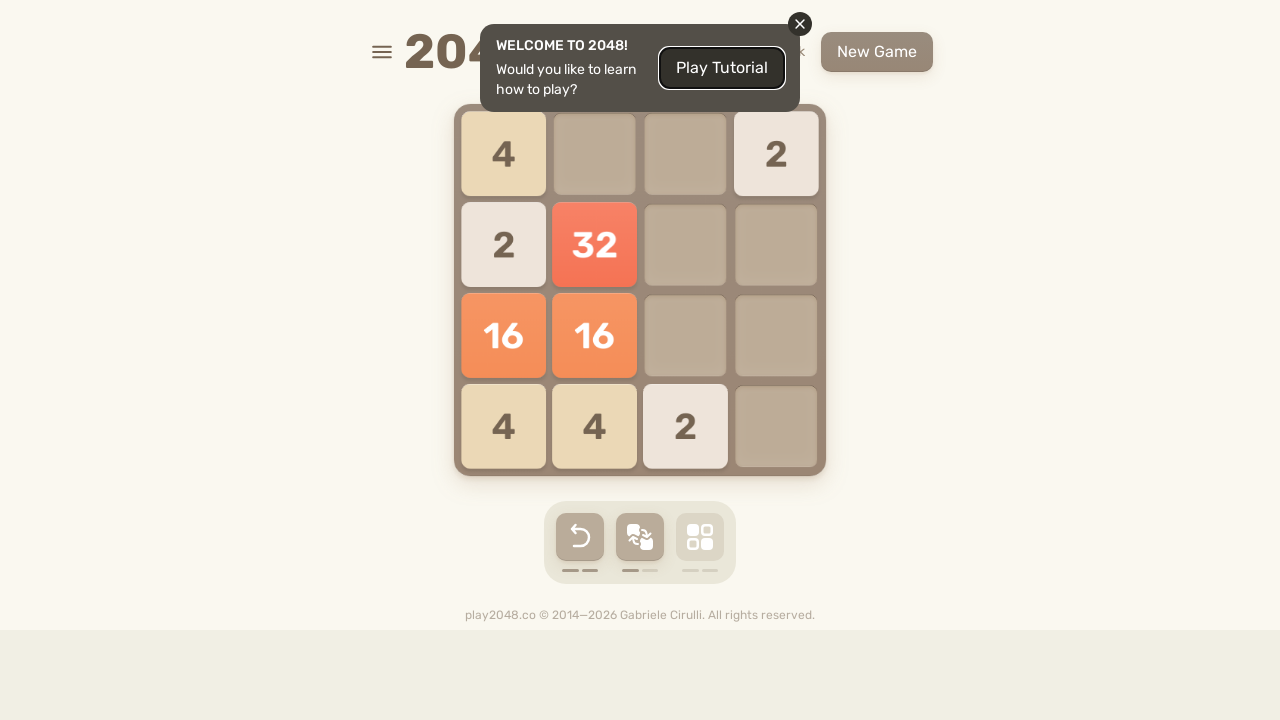

Pressed random arrow key (move 41) on html
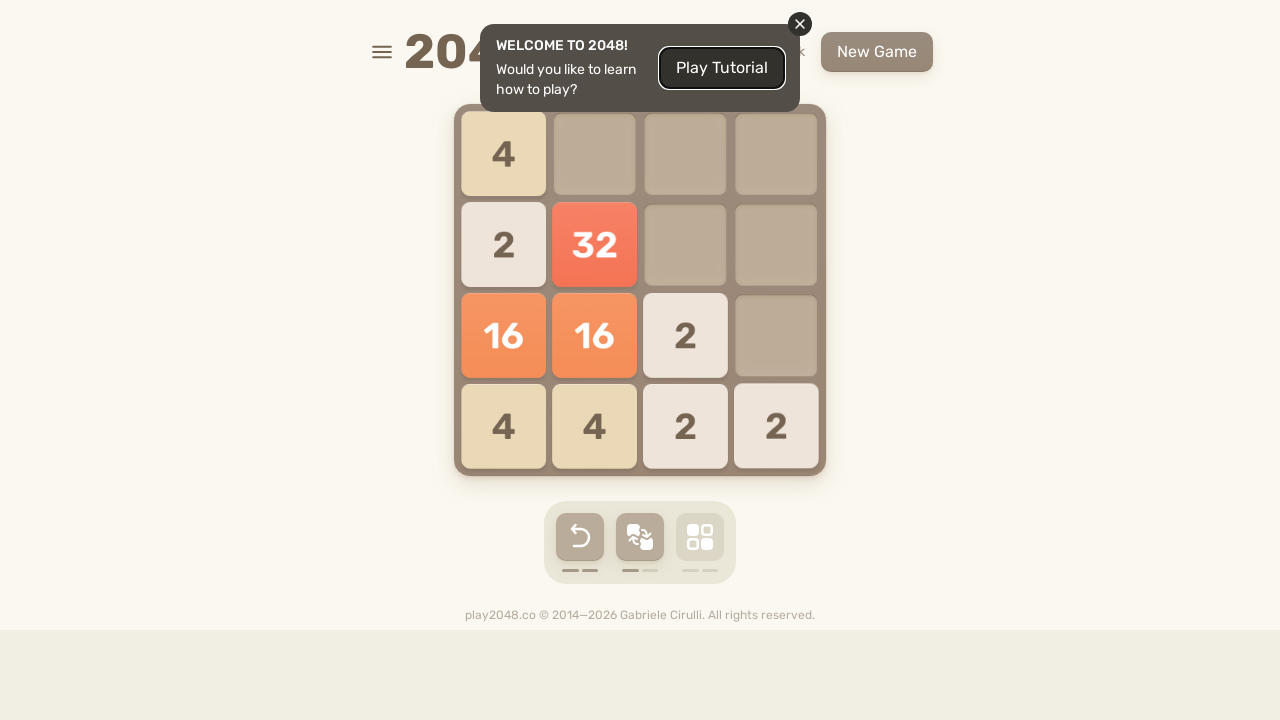

Waited 100ms after key press
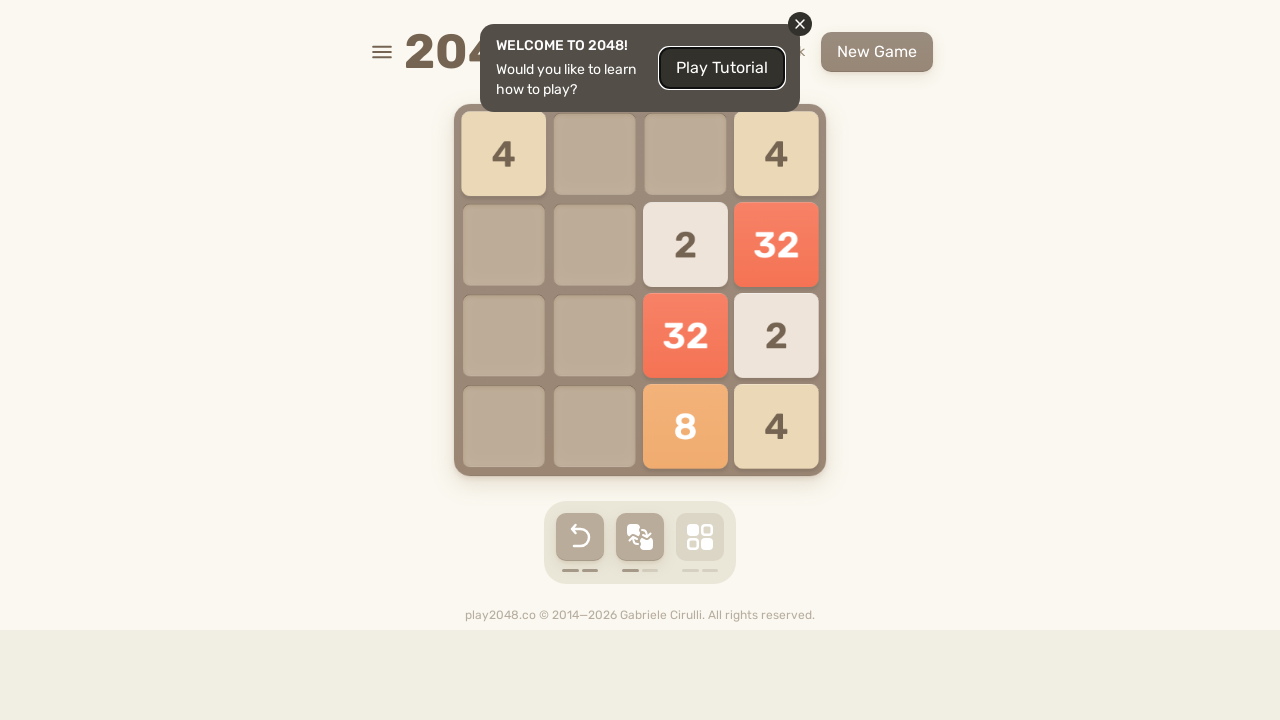

Pressed random arrow key (move 42) on html
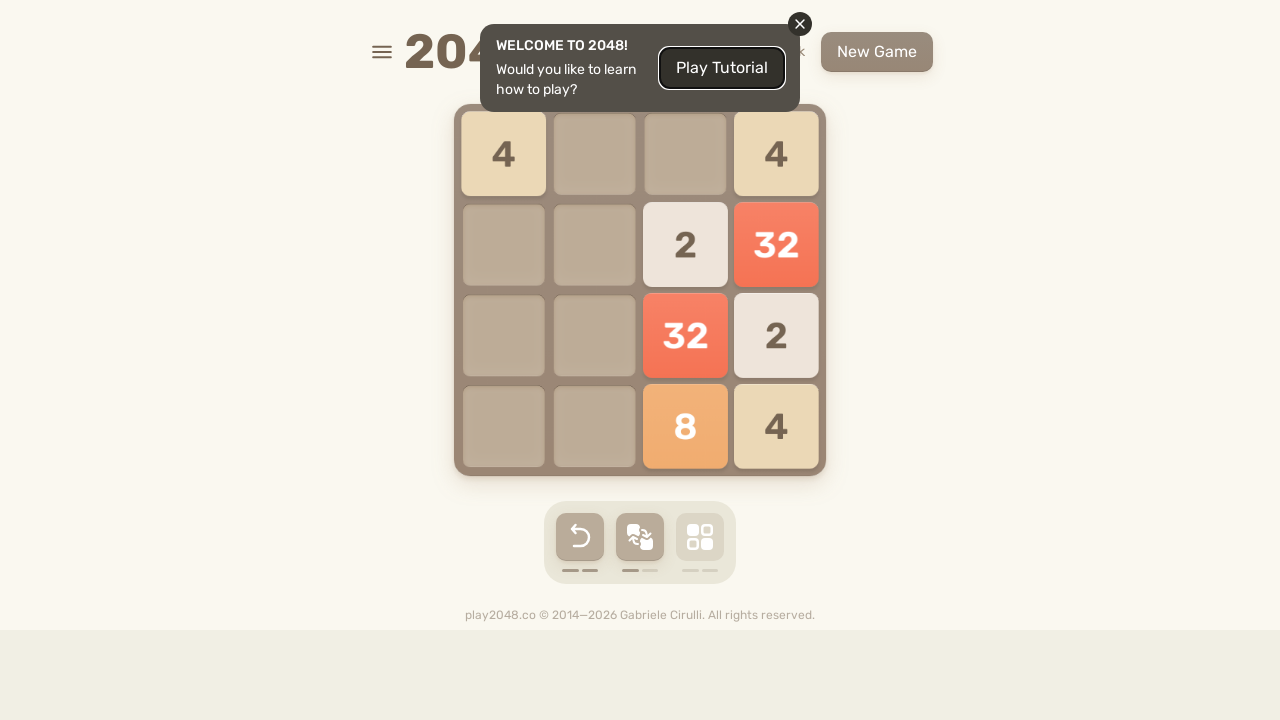

Waited 100ms after key press
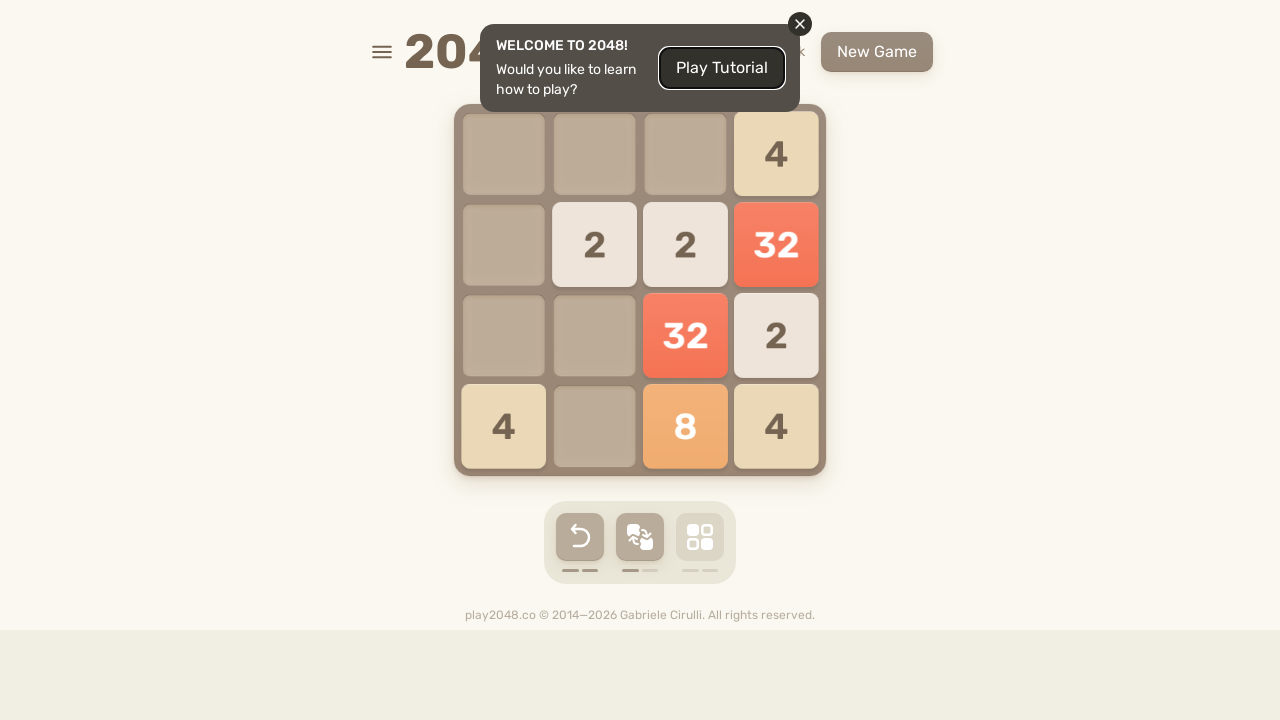

Pressed random arrow key (move 43) on html
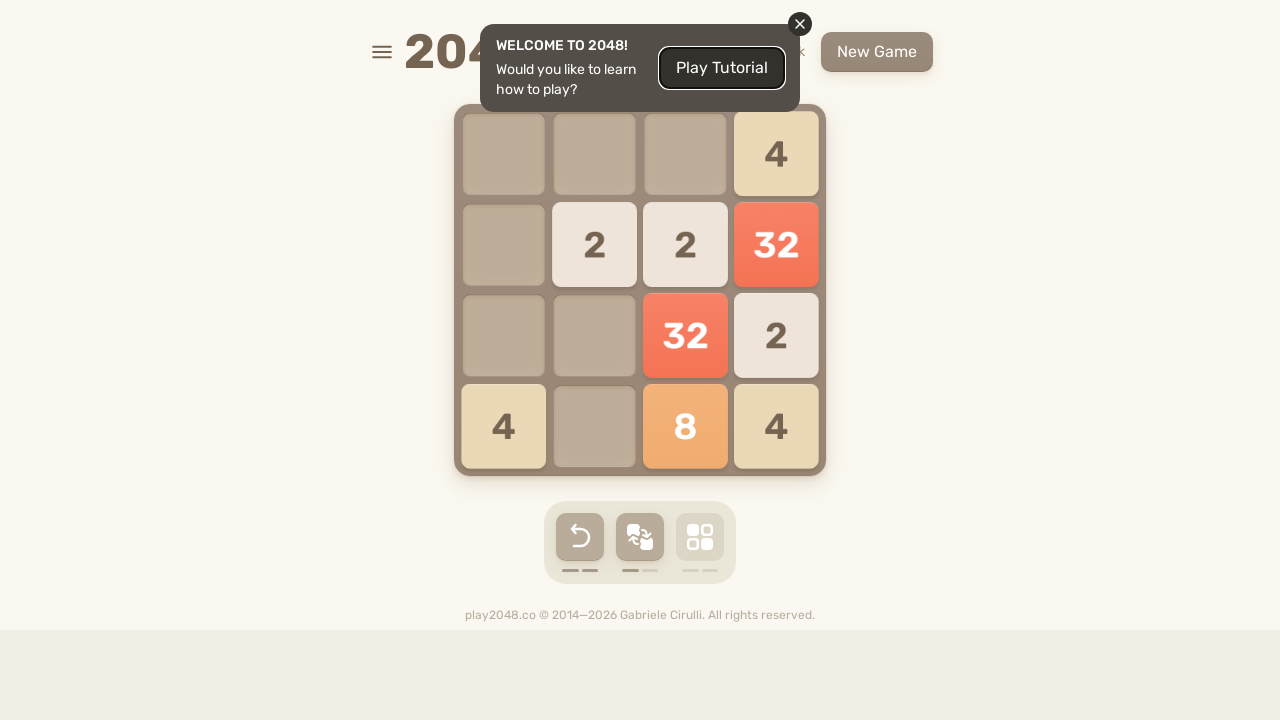

Waited 100ms after key press
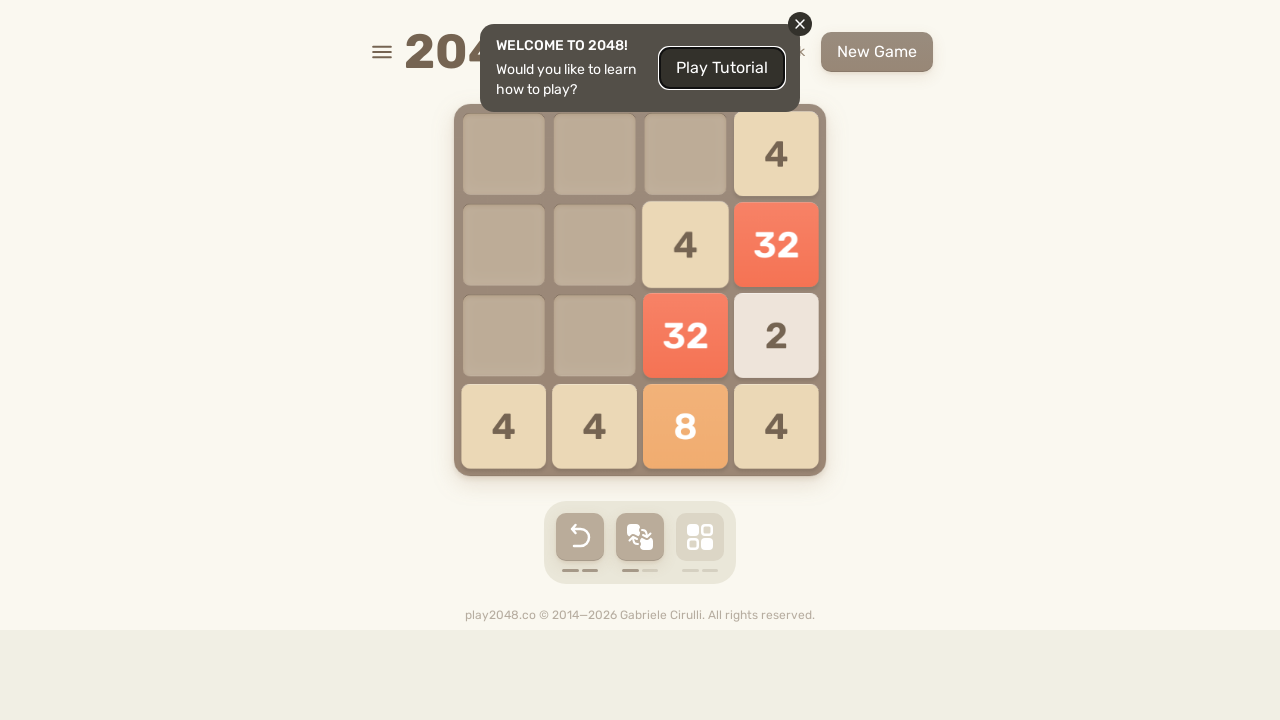

Pressed random arrow key (move 44) on html
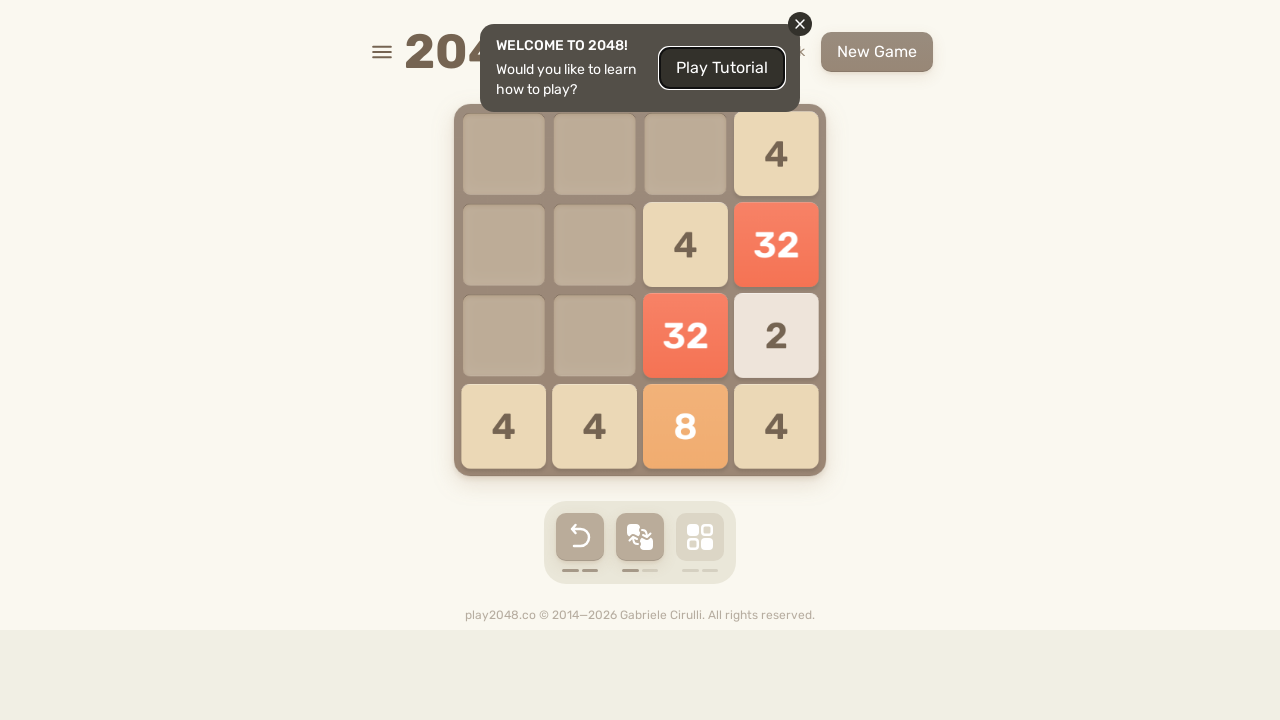

Pressed random arrow key (move 45) on html
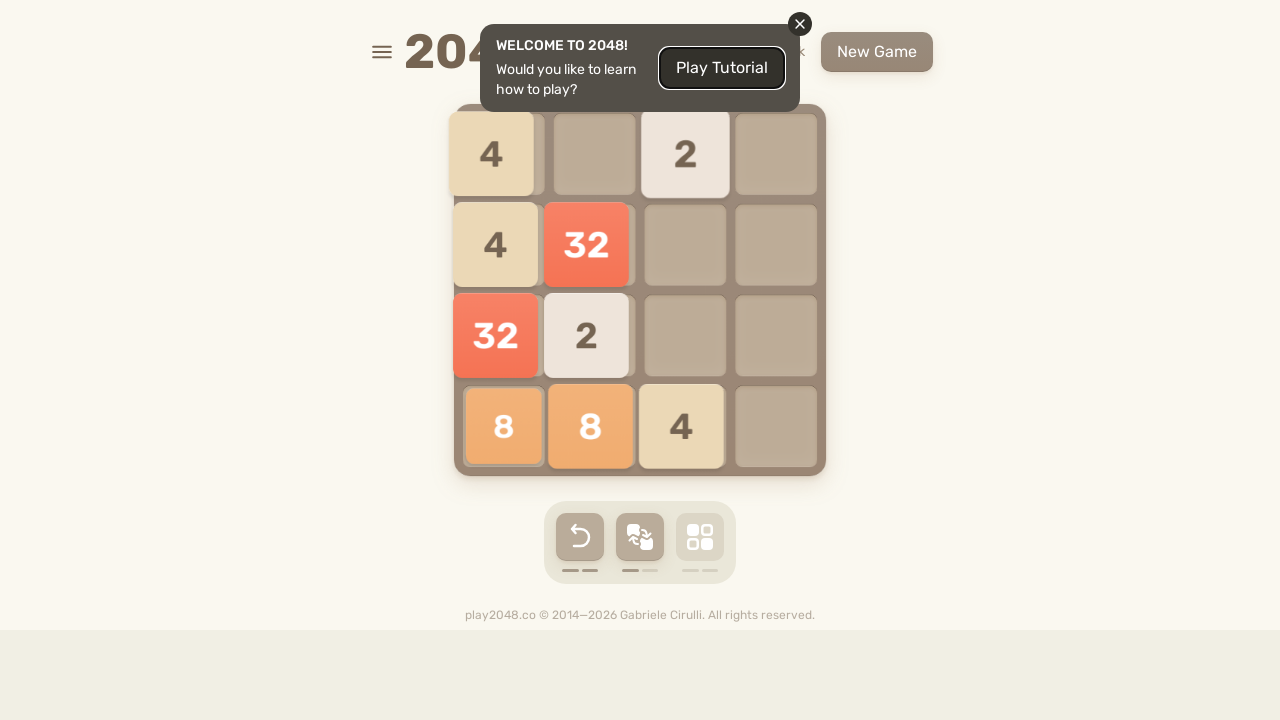

Waited 100ms after key press
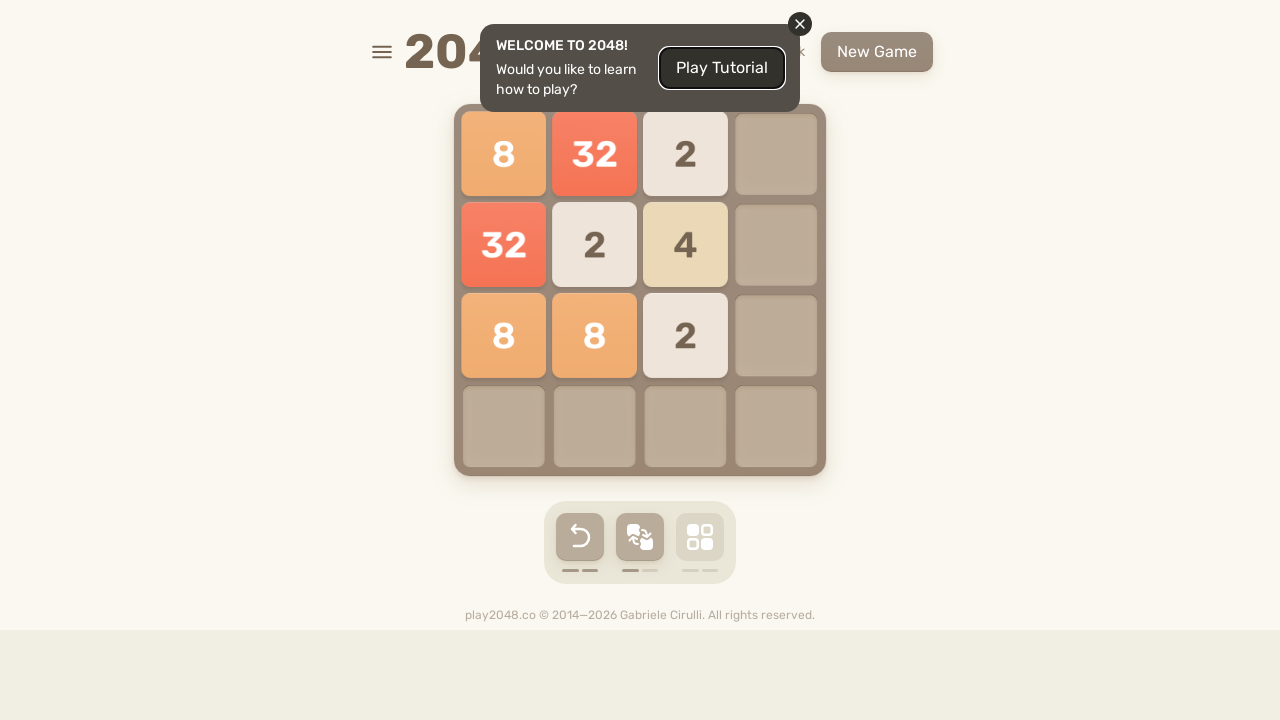

Pressed random arrow key (move 46) on html
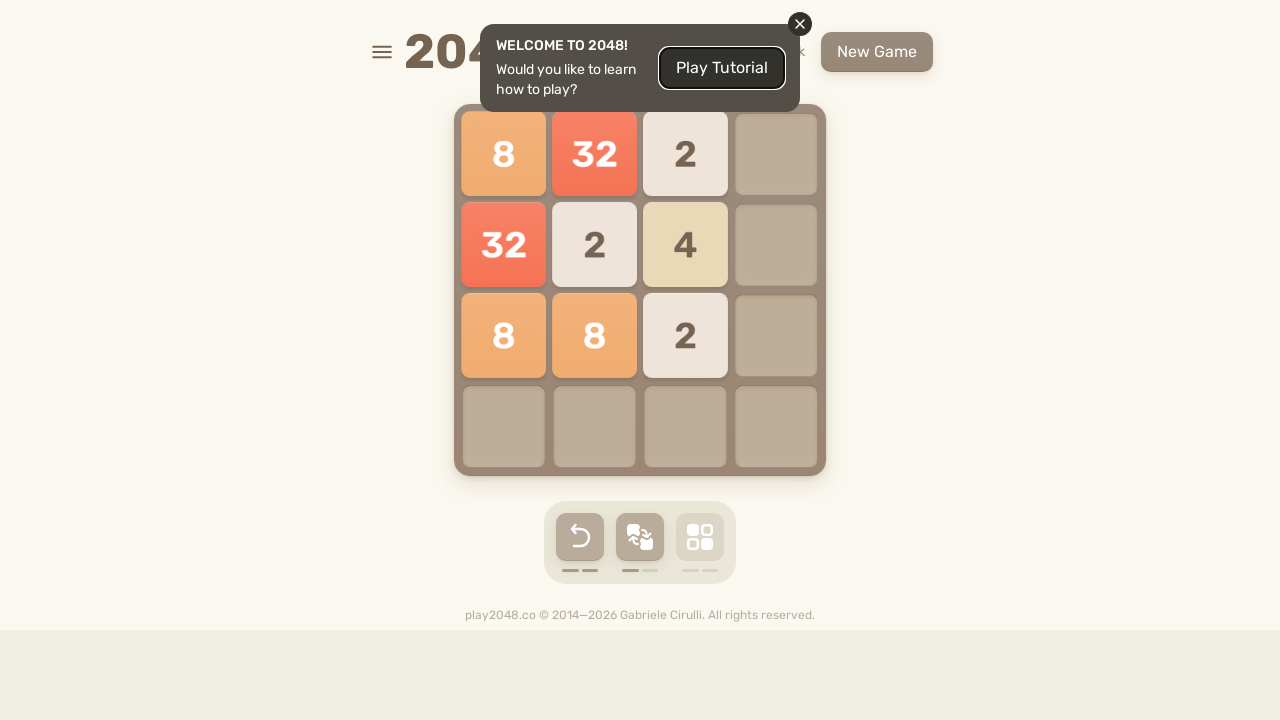

Waited 100ms after key press
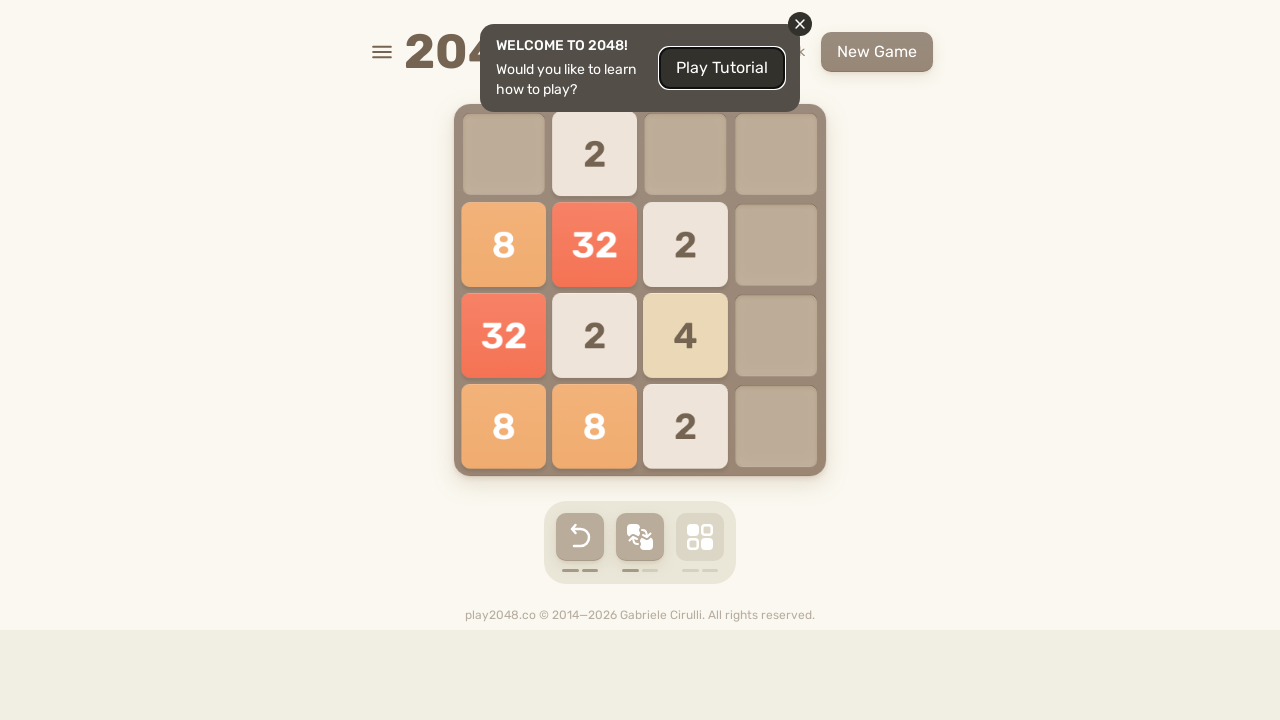

Pressed random arrow key (move 47) on html
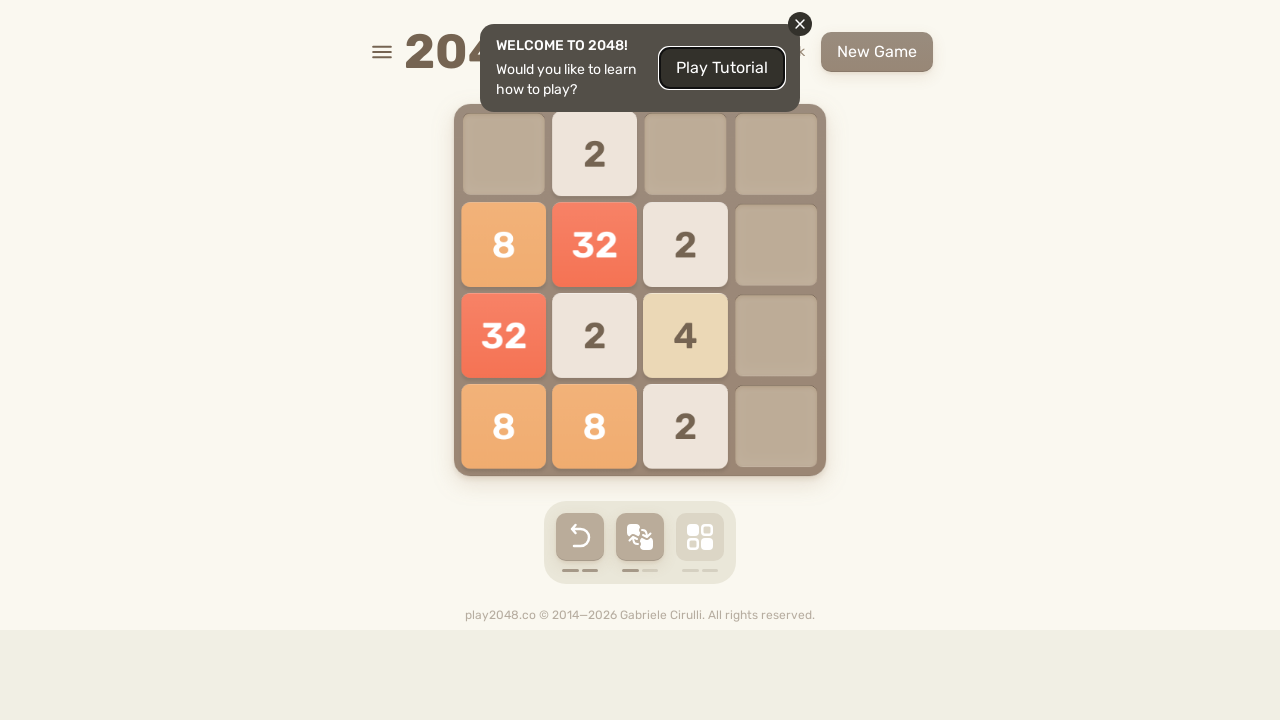

Waited 100ms after key press
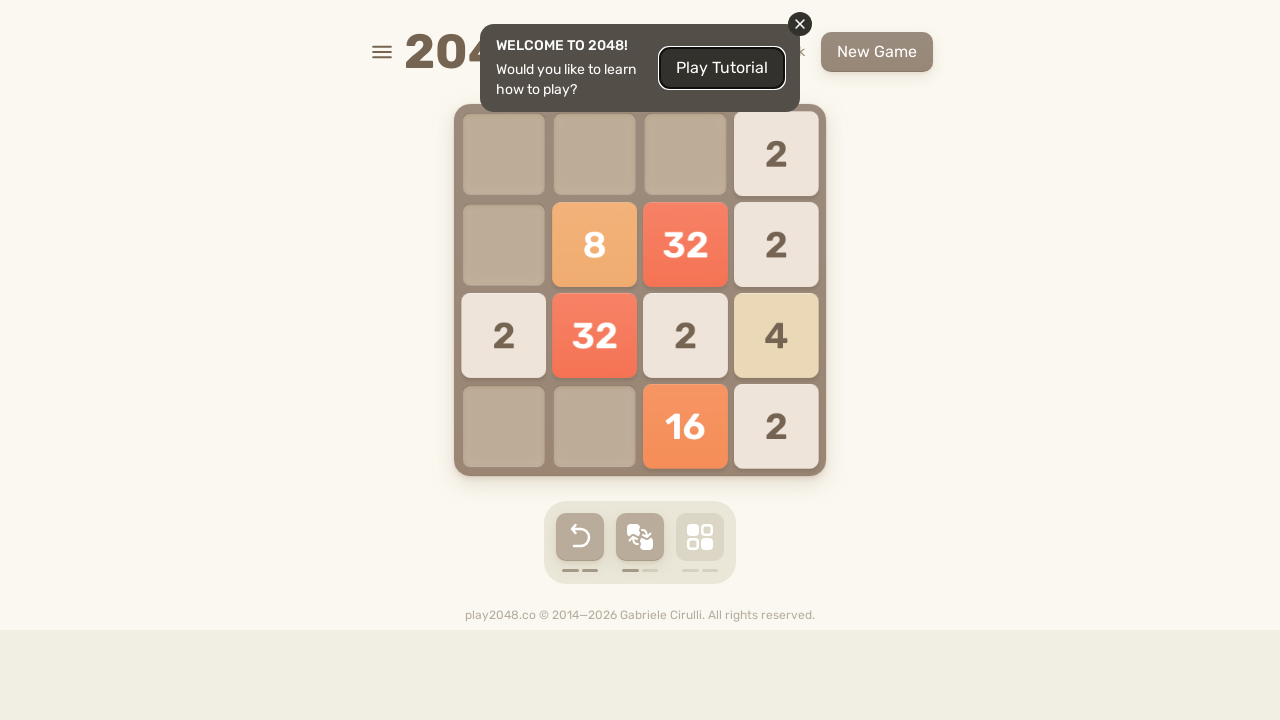

Pressed random arrow key (move 48) on html
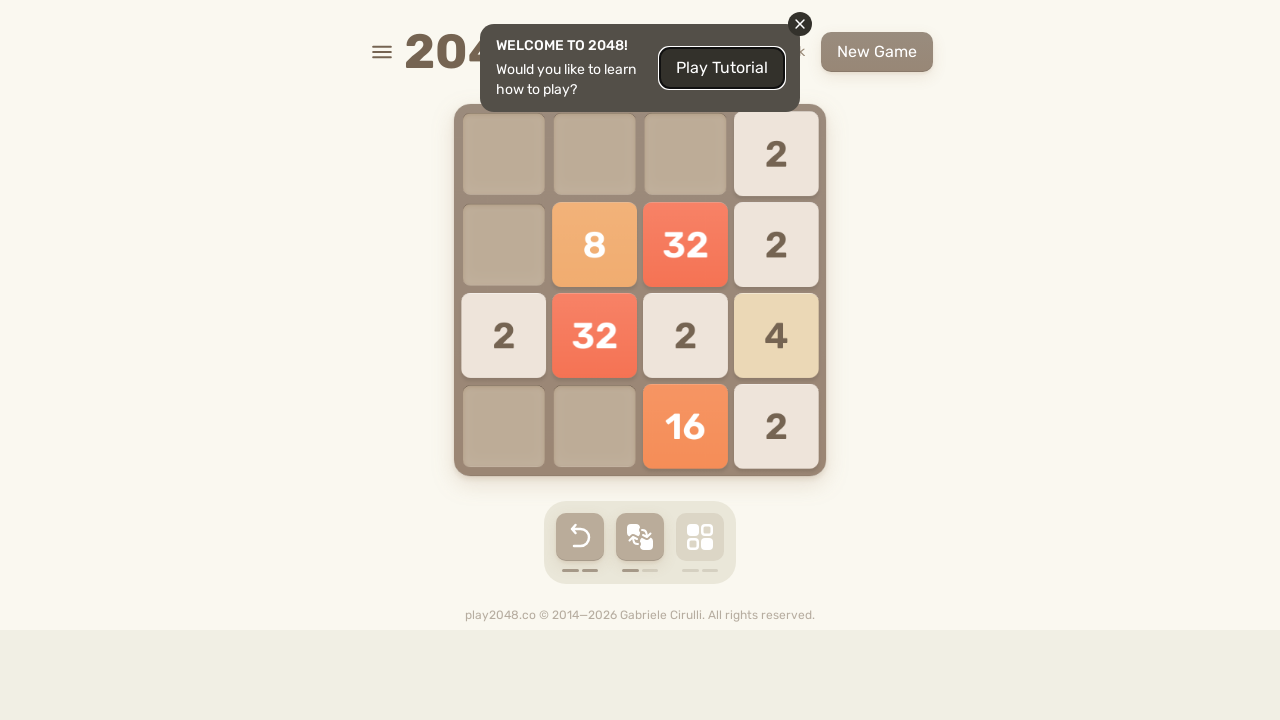

Pressed random arrow key (move 49) on html
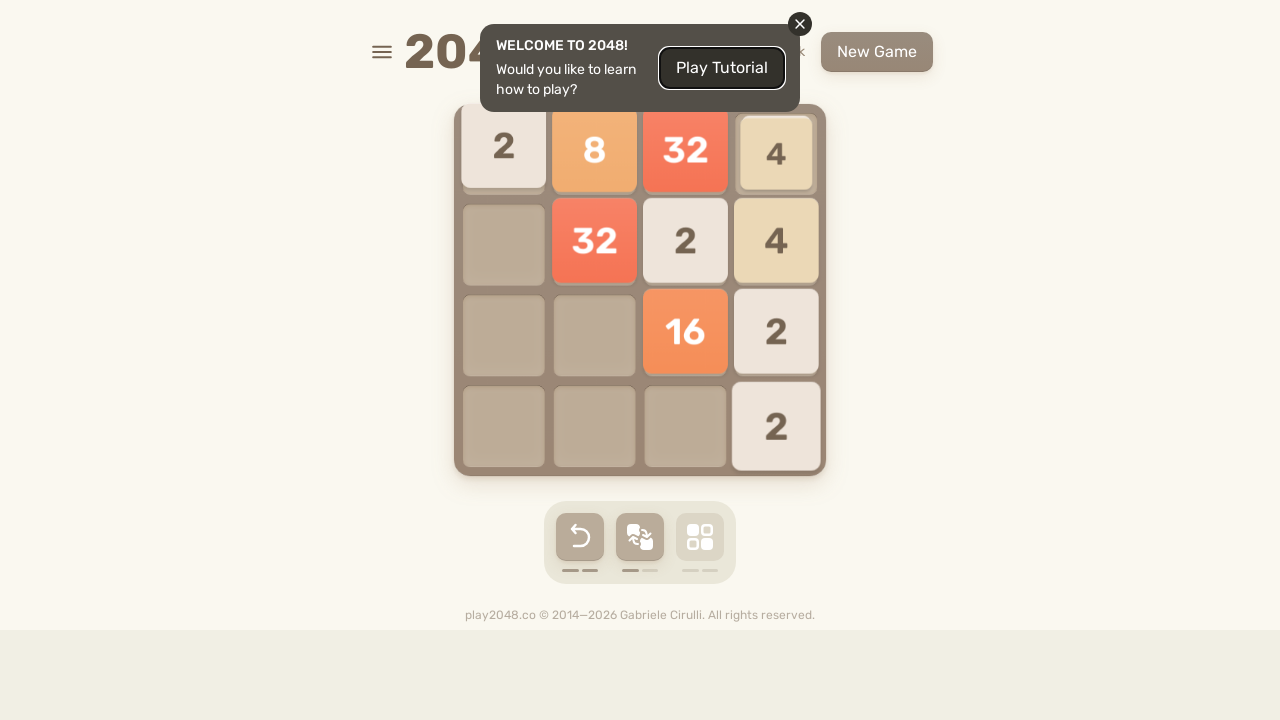

Waited 100ms after key press
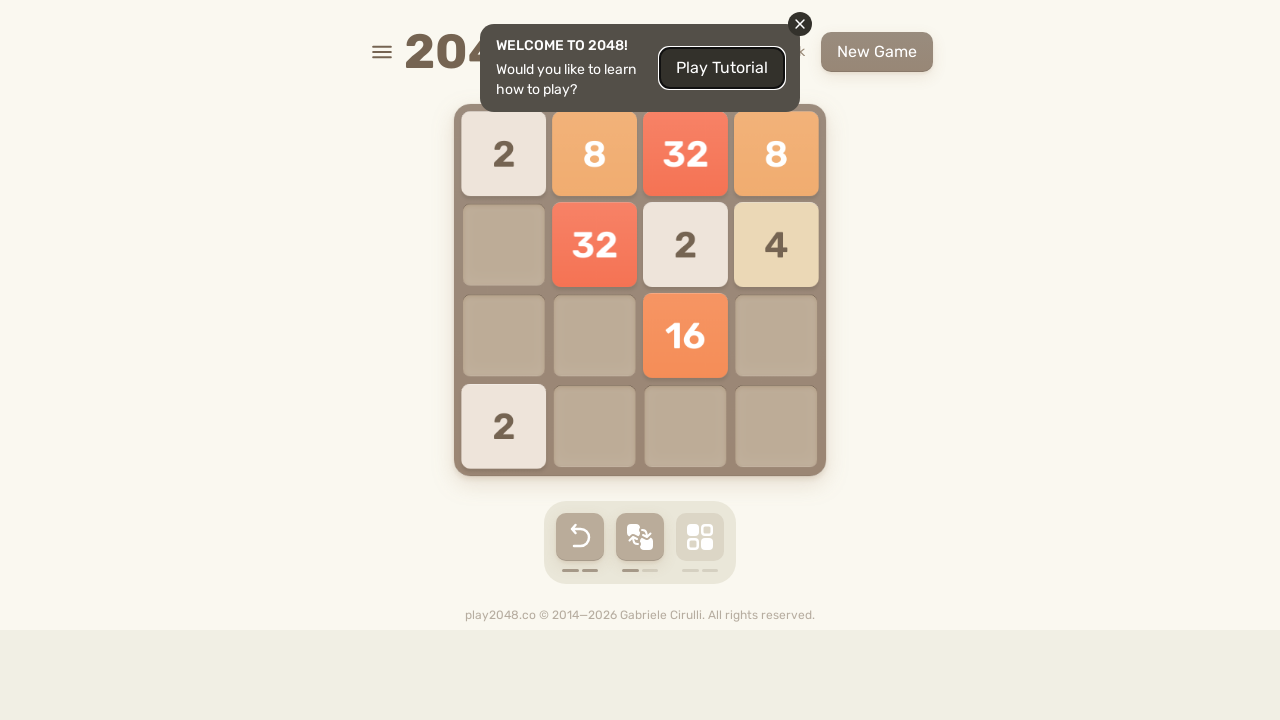

Pressed random arrow key (move 50) on html
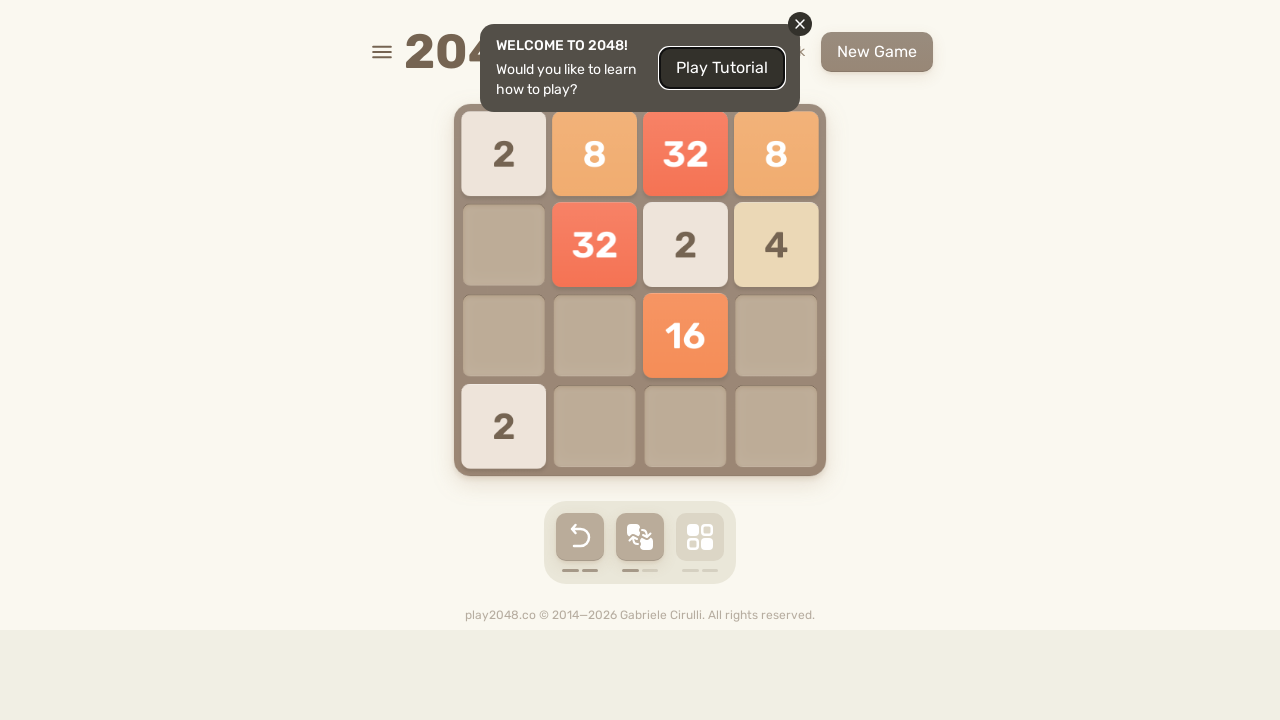

Waited 100ms after key press
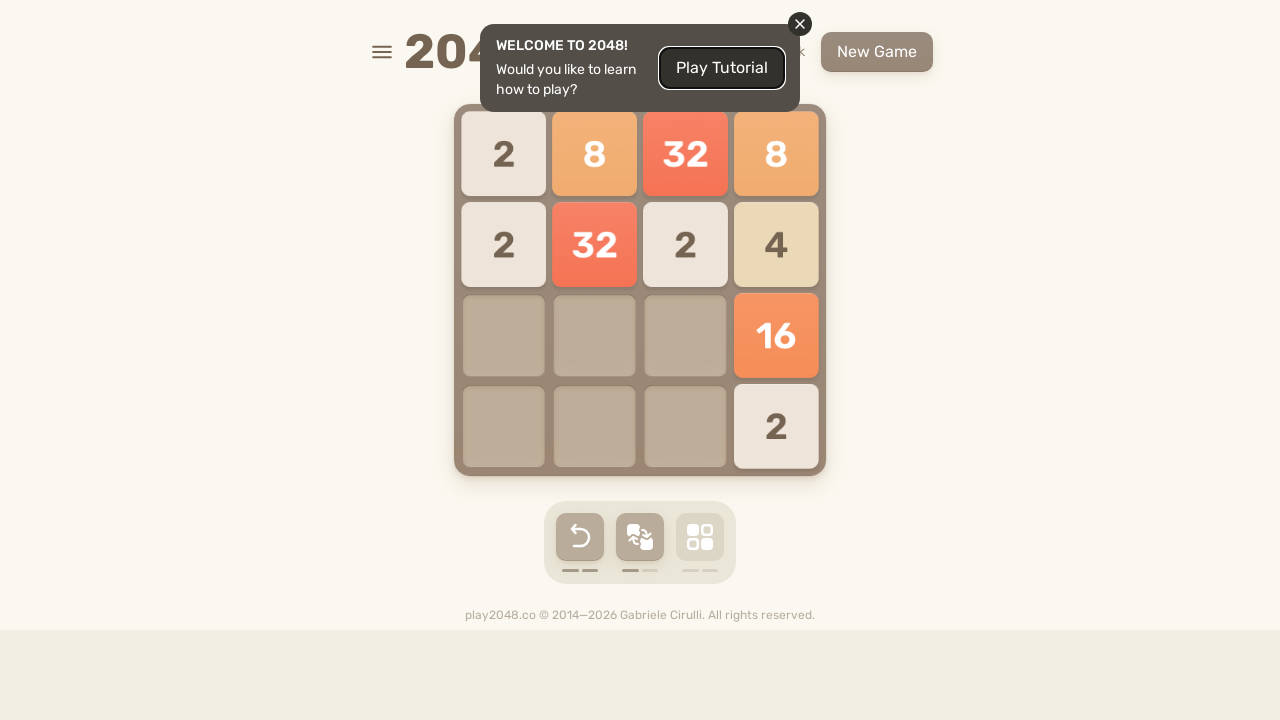

Pressed random arrow key (move 51) on html
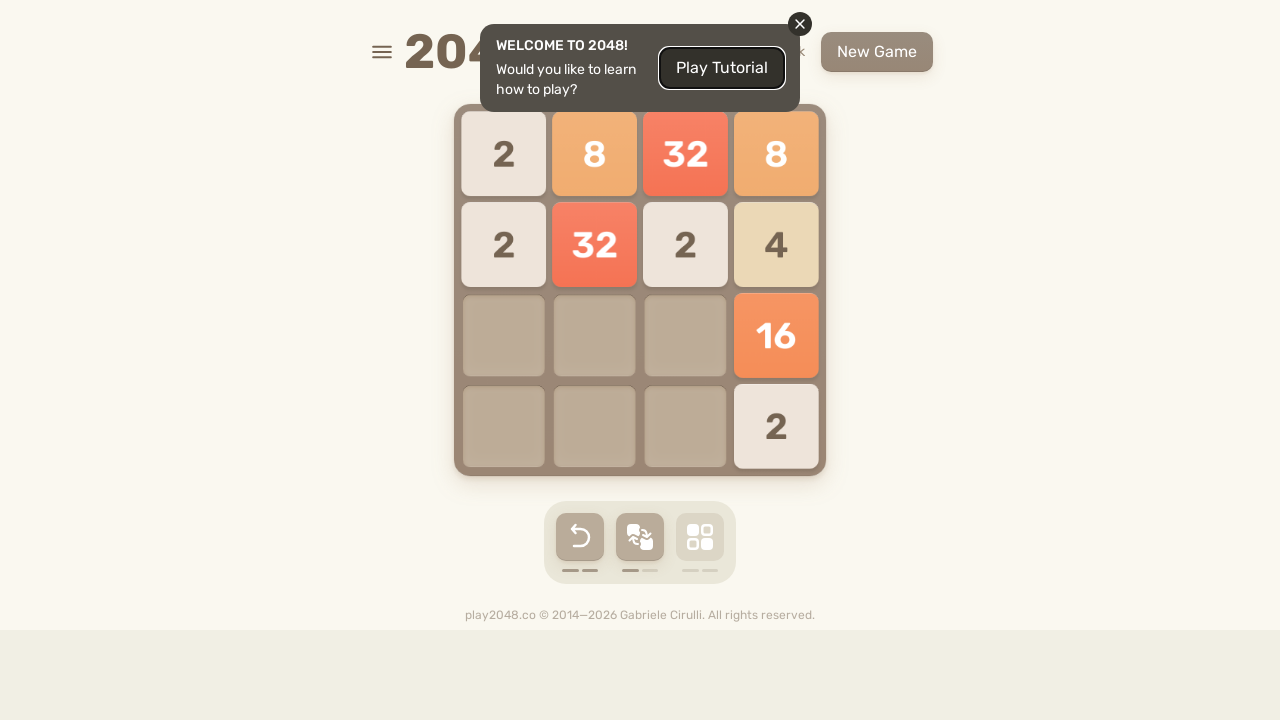

Waited 100ms after key press
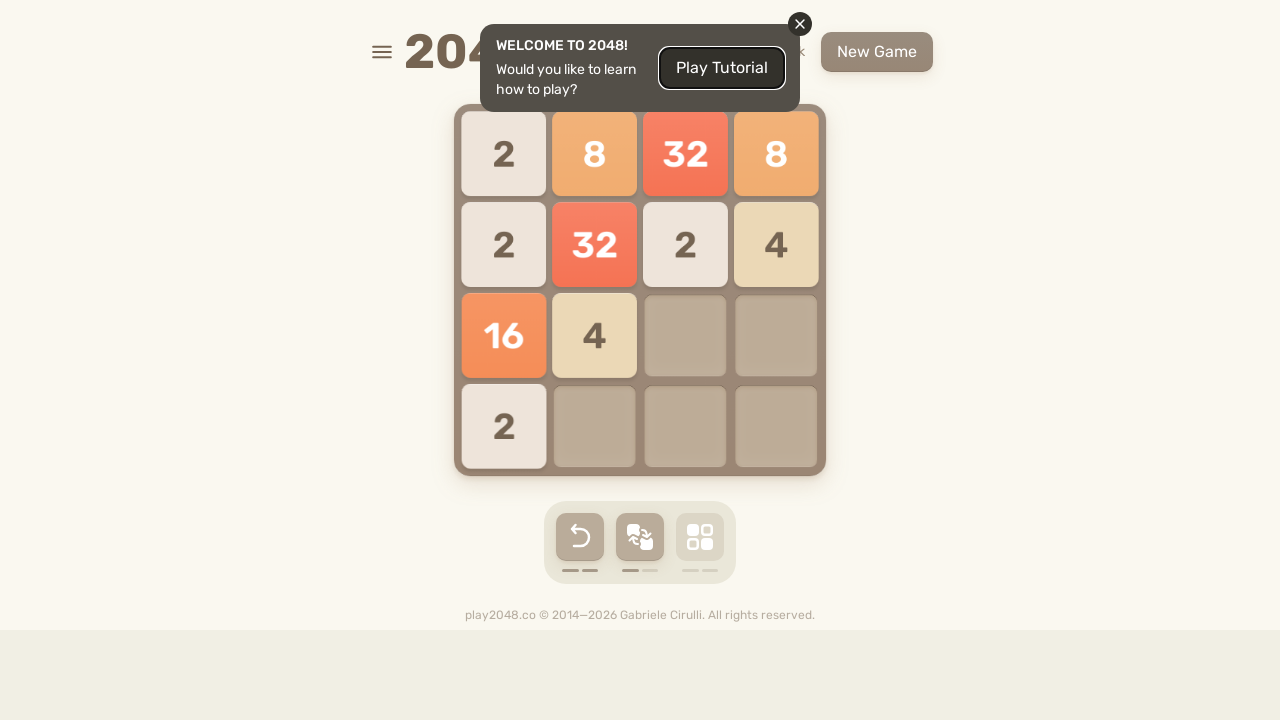

Pressed random arrow key (move 52) on html
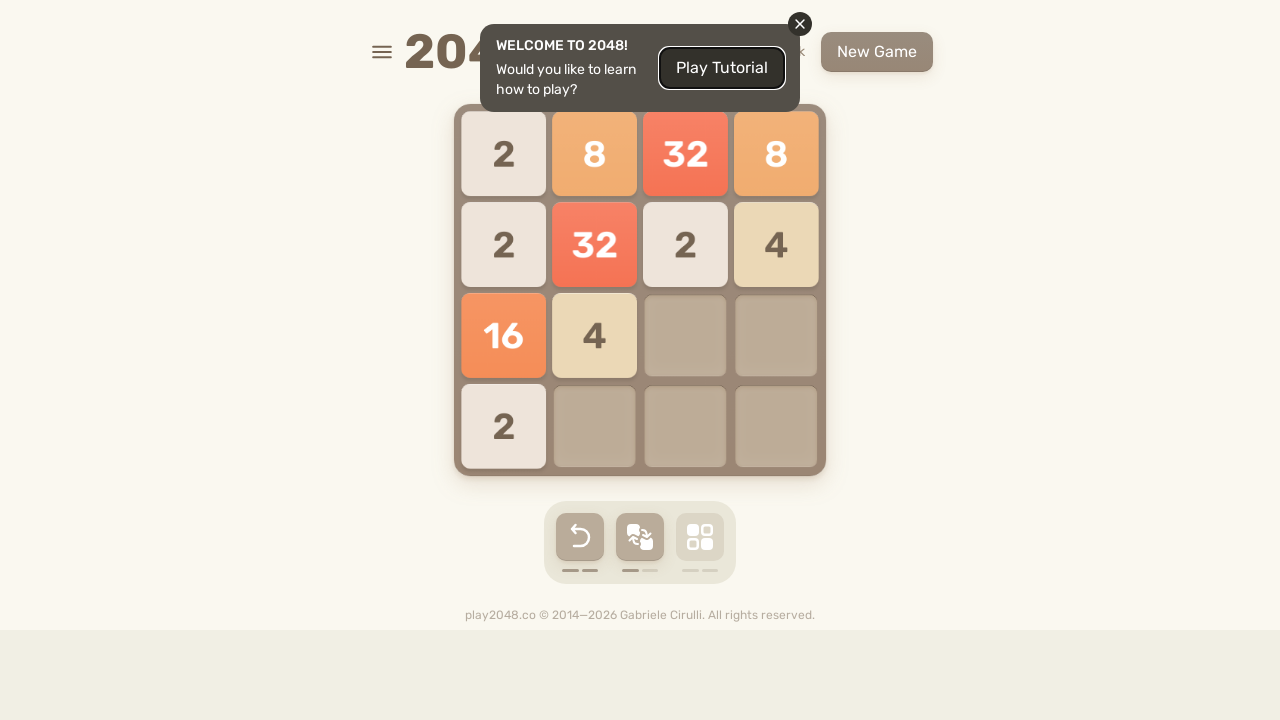

Pressed random arrow key (move 53) on html
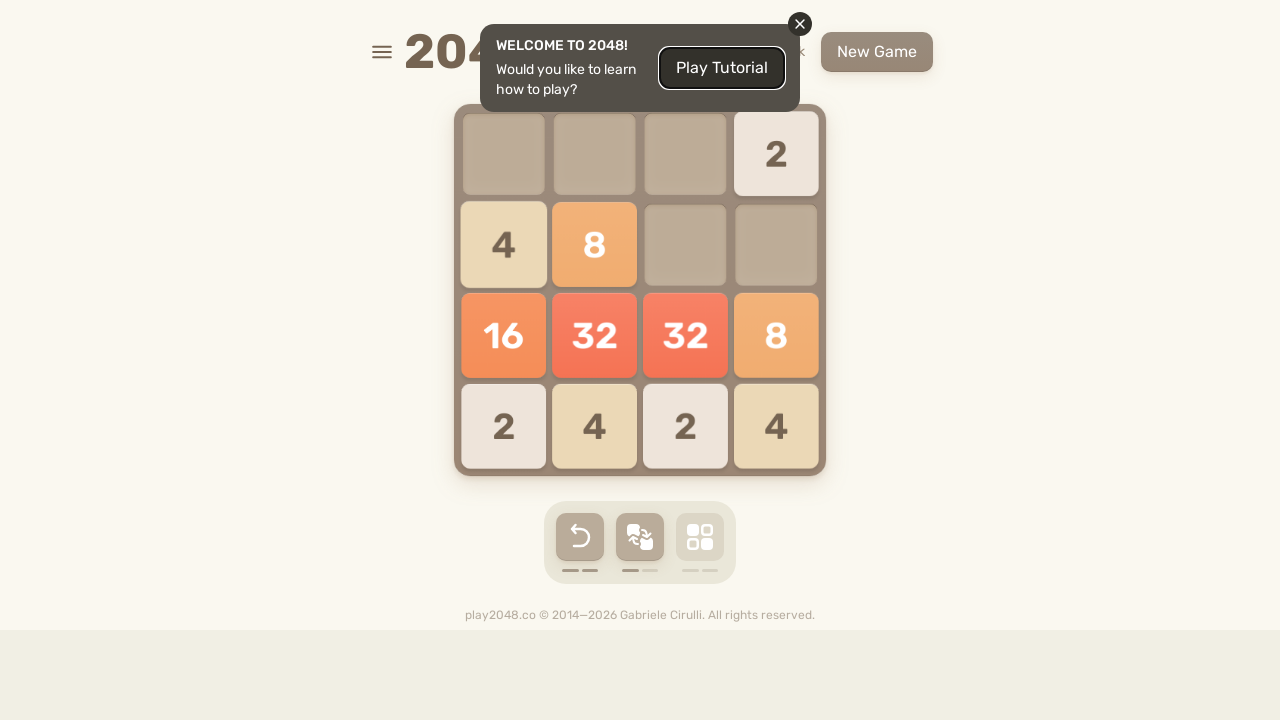

Waited 100ms after key press
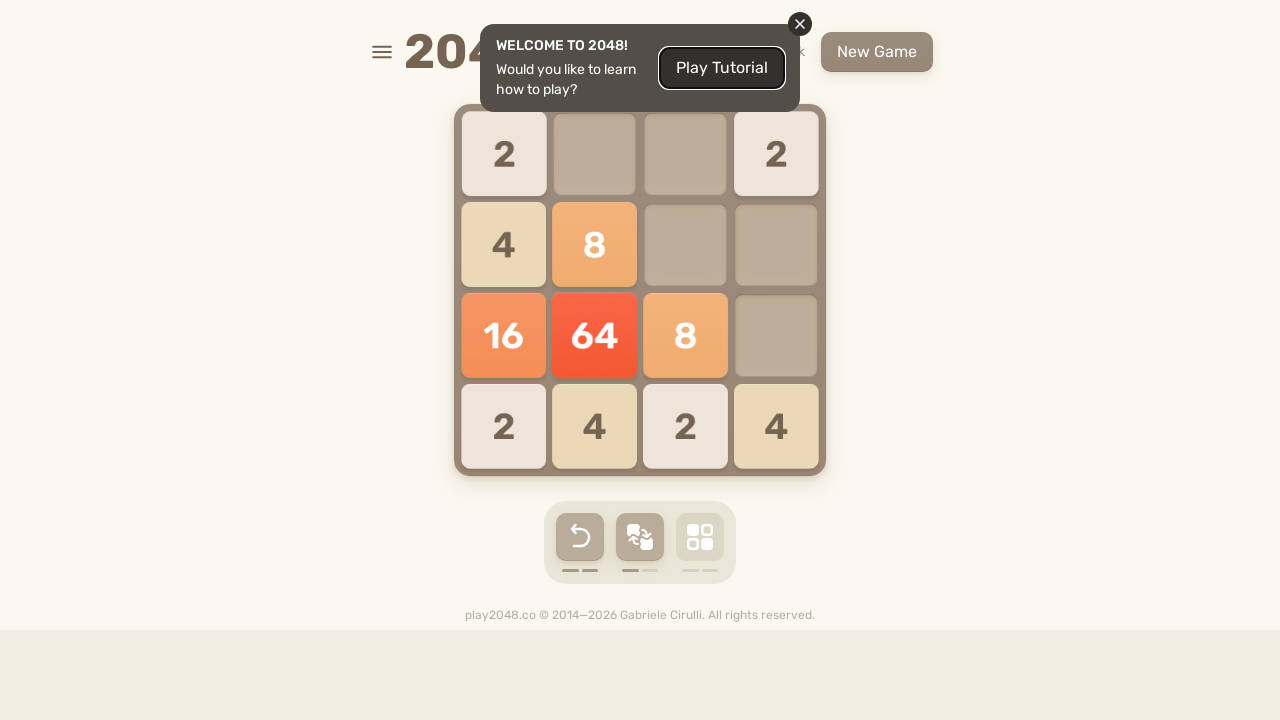

Pressed random arrow key (move 54) on html
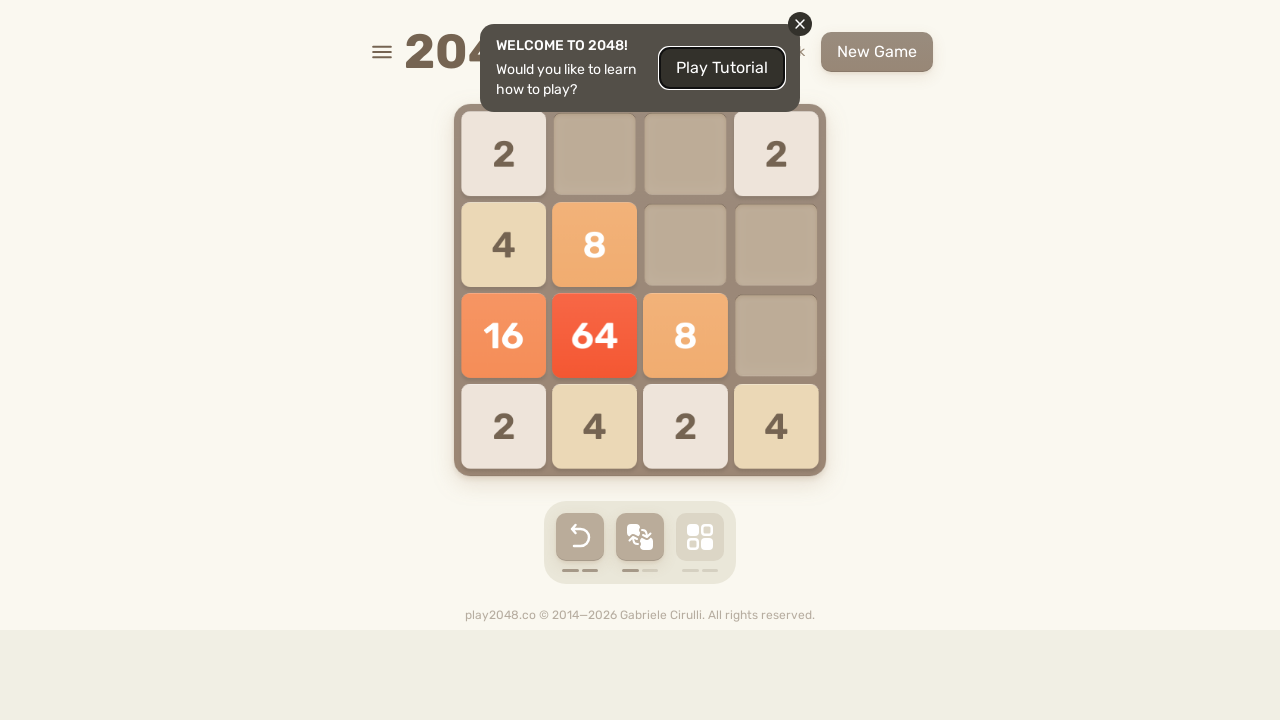

Waited 100ms after key press
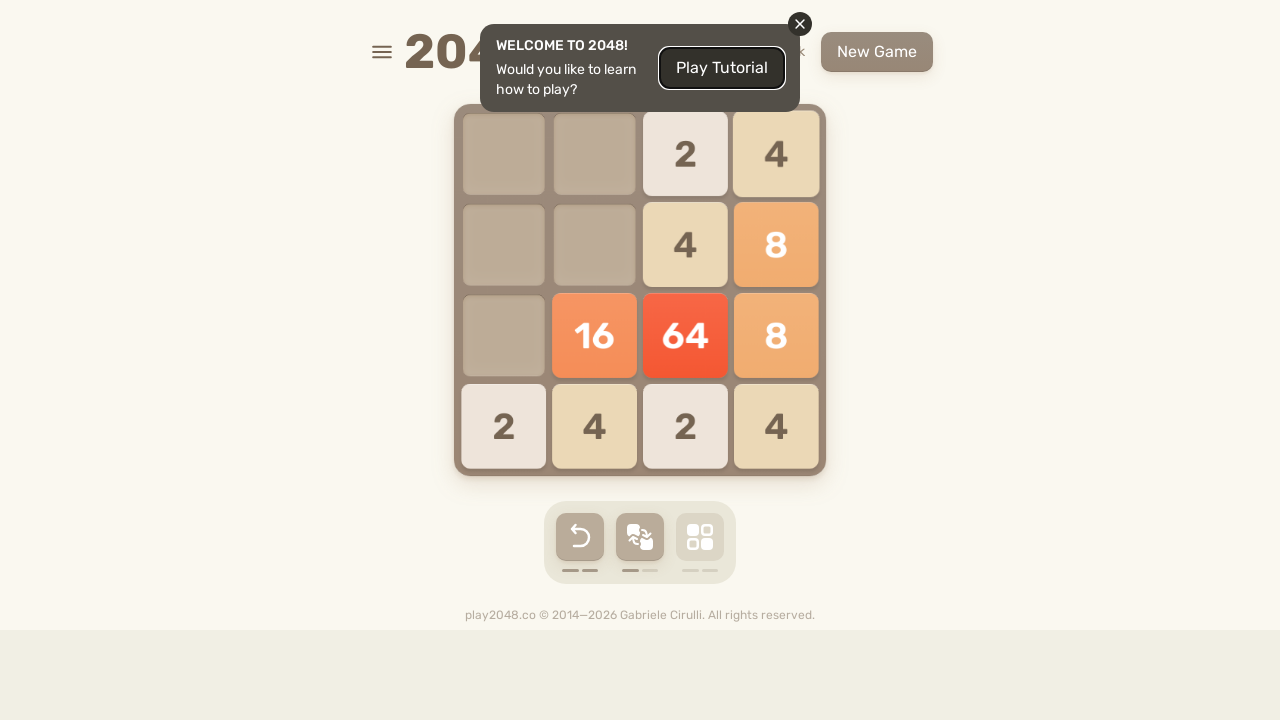

Pressed random arrow key (move 55) on html
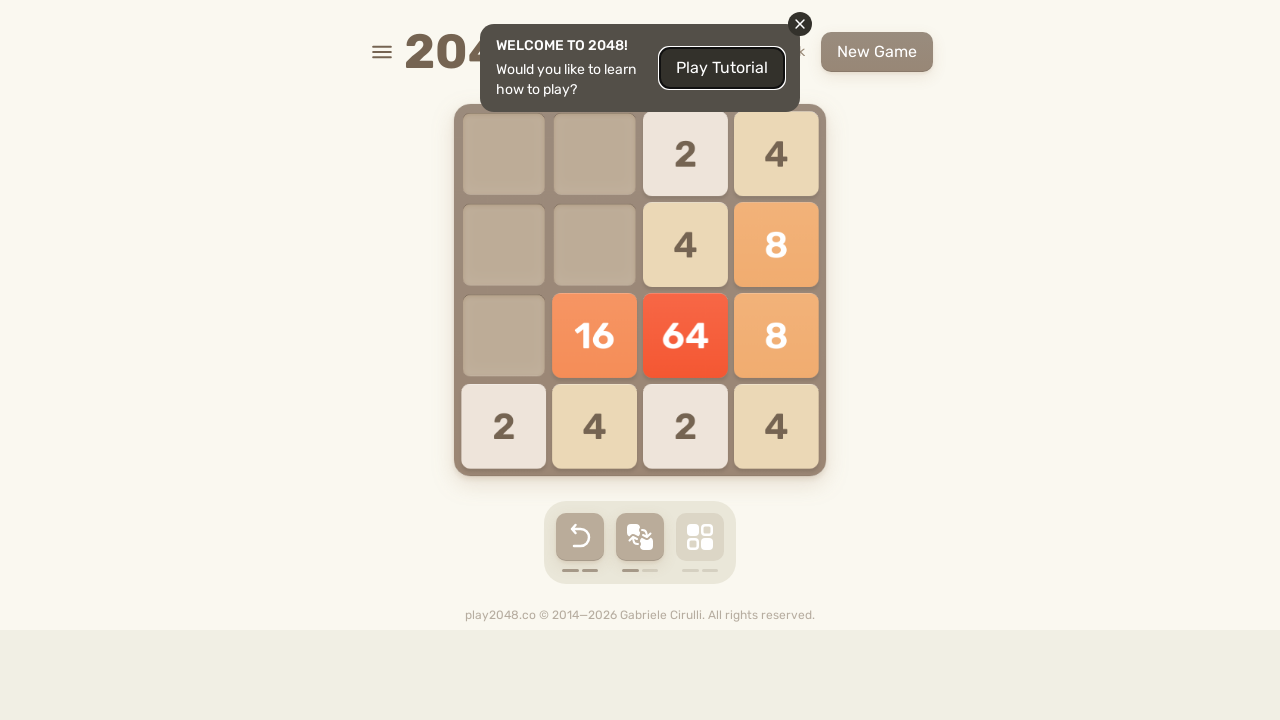

Waited 100ms after key press
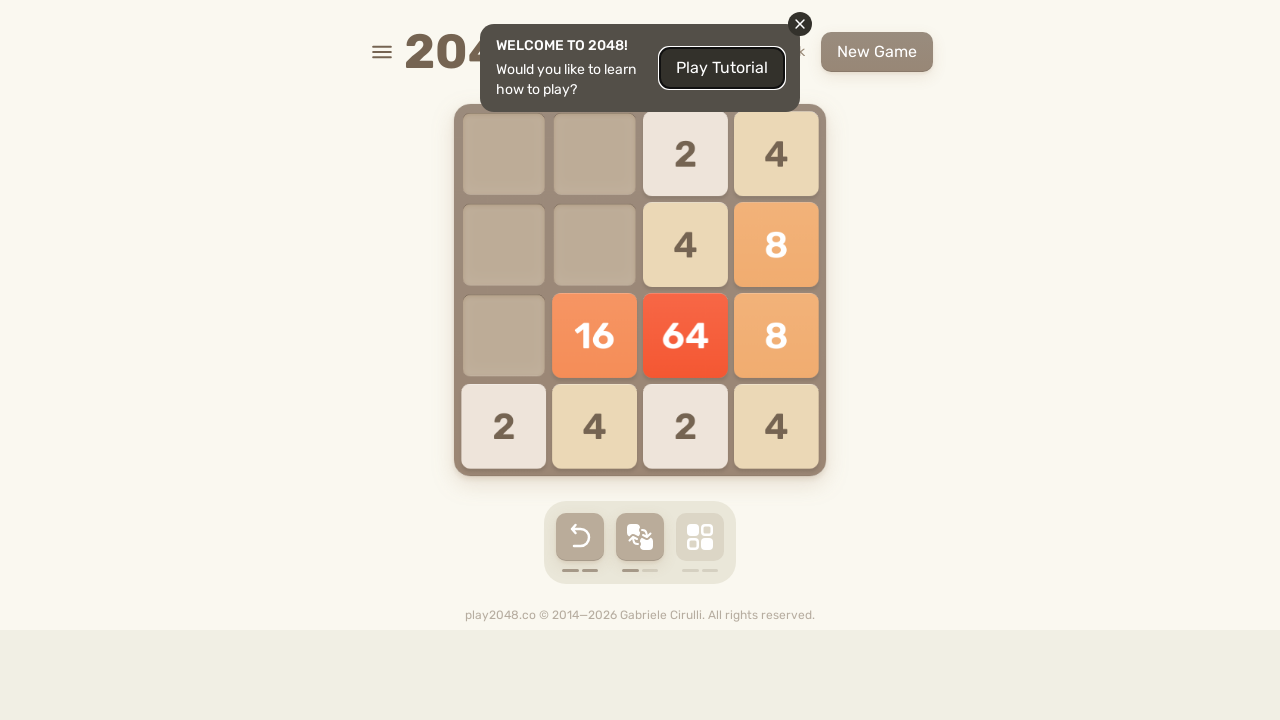

Pressed random arrow key (move 56) on html
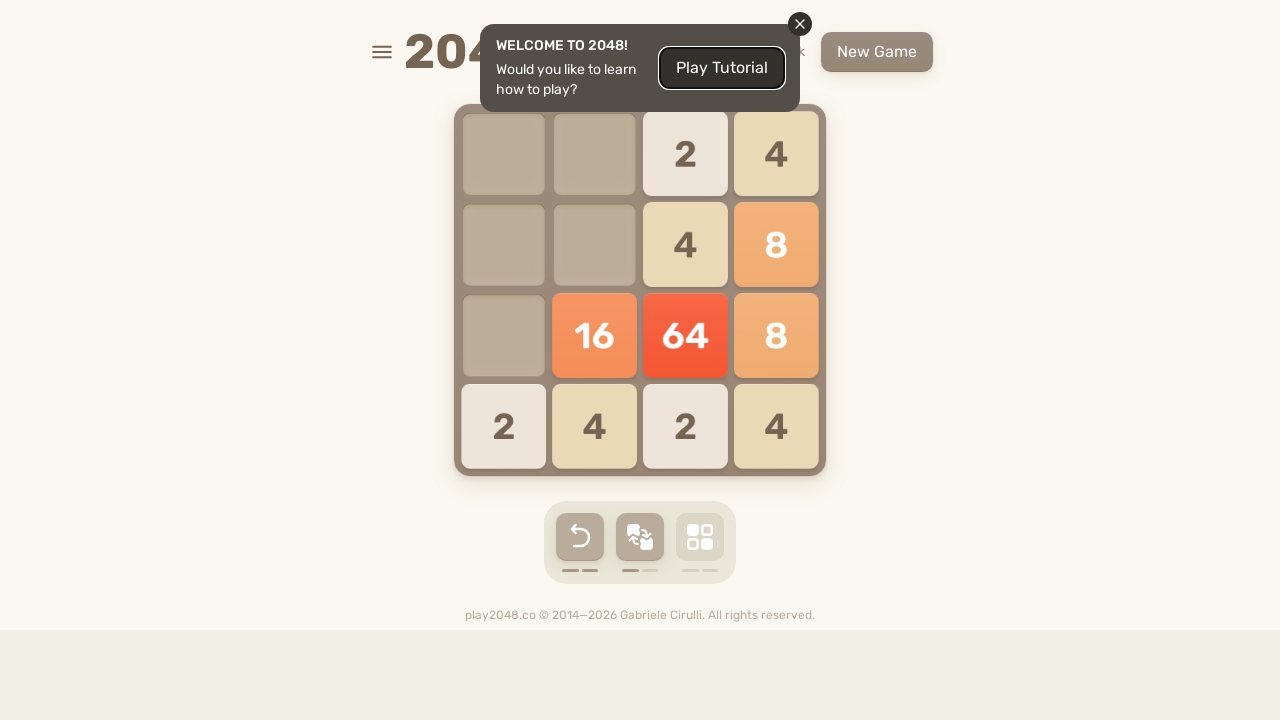

Pressed random arrow key (move 57) on html
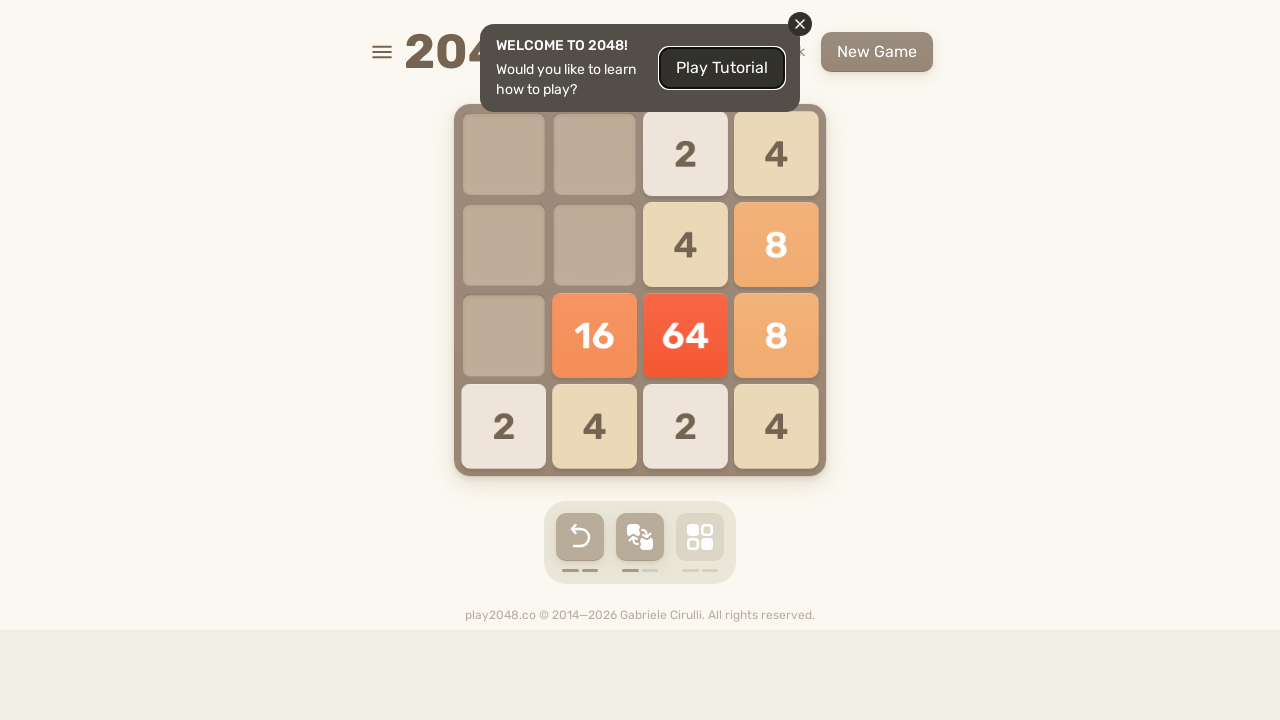

Waited 100ms after key press
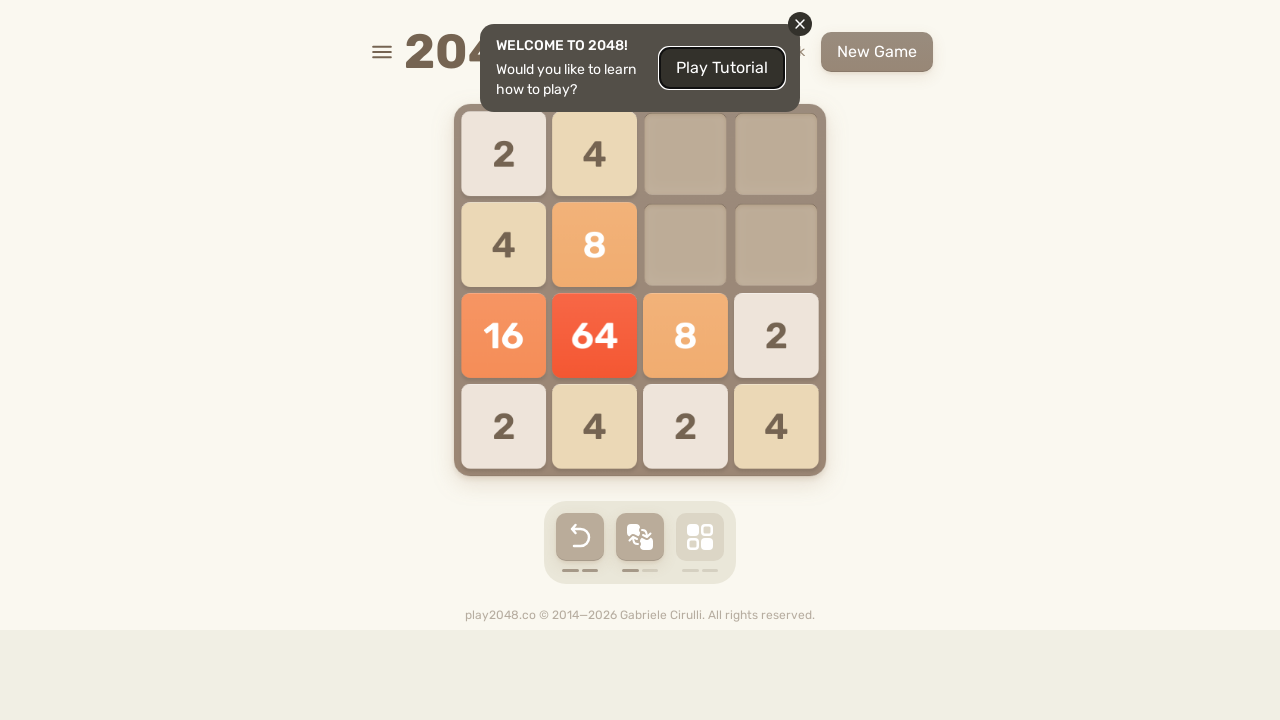

Pressed random arrow key (move 58) on html
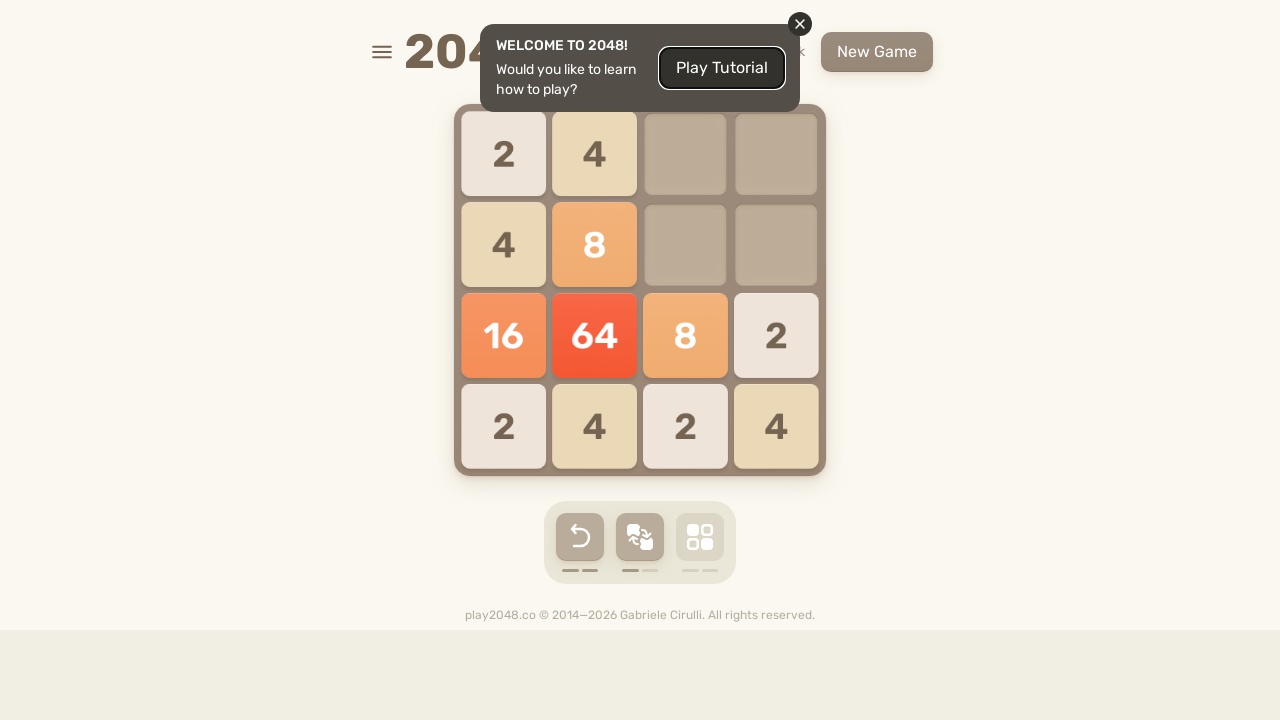

Waited 100ms after key press
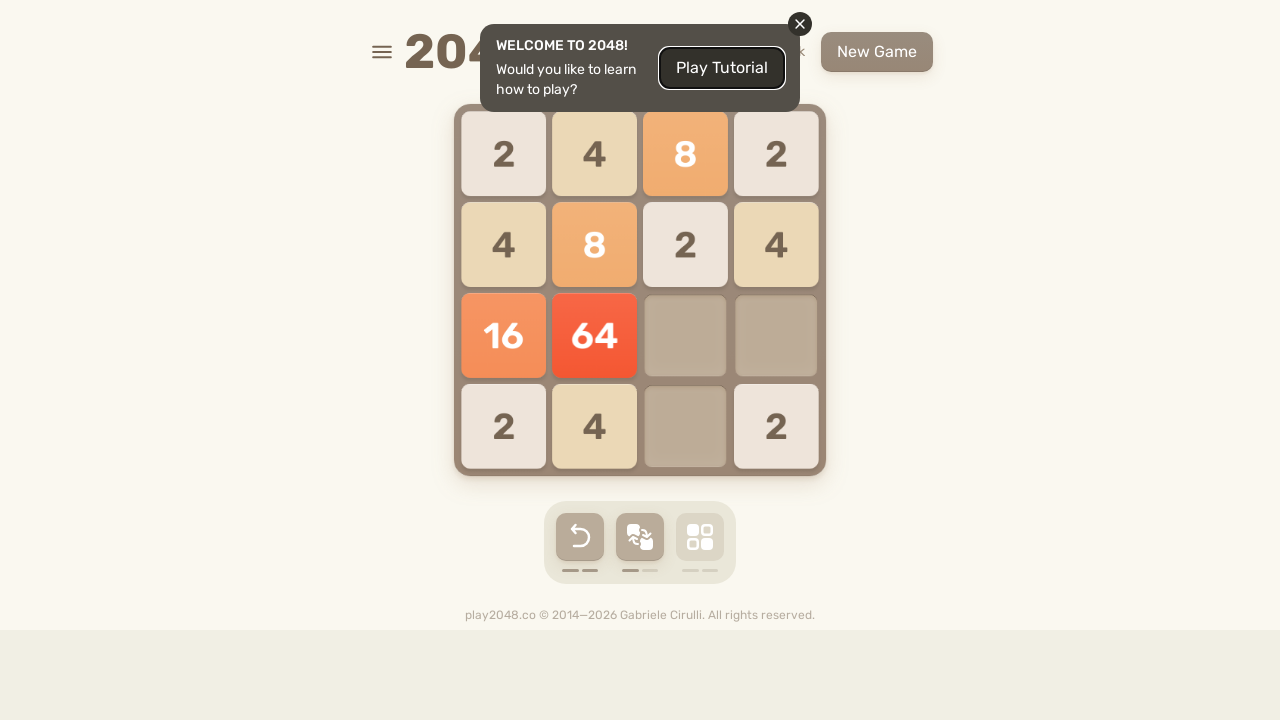

Pressed random arrow key (move 59) on html
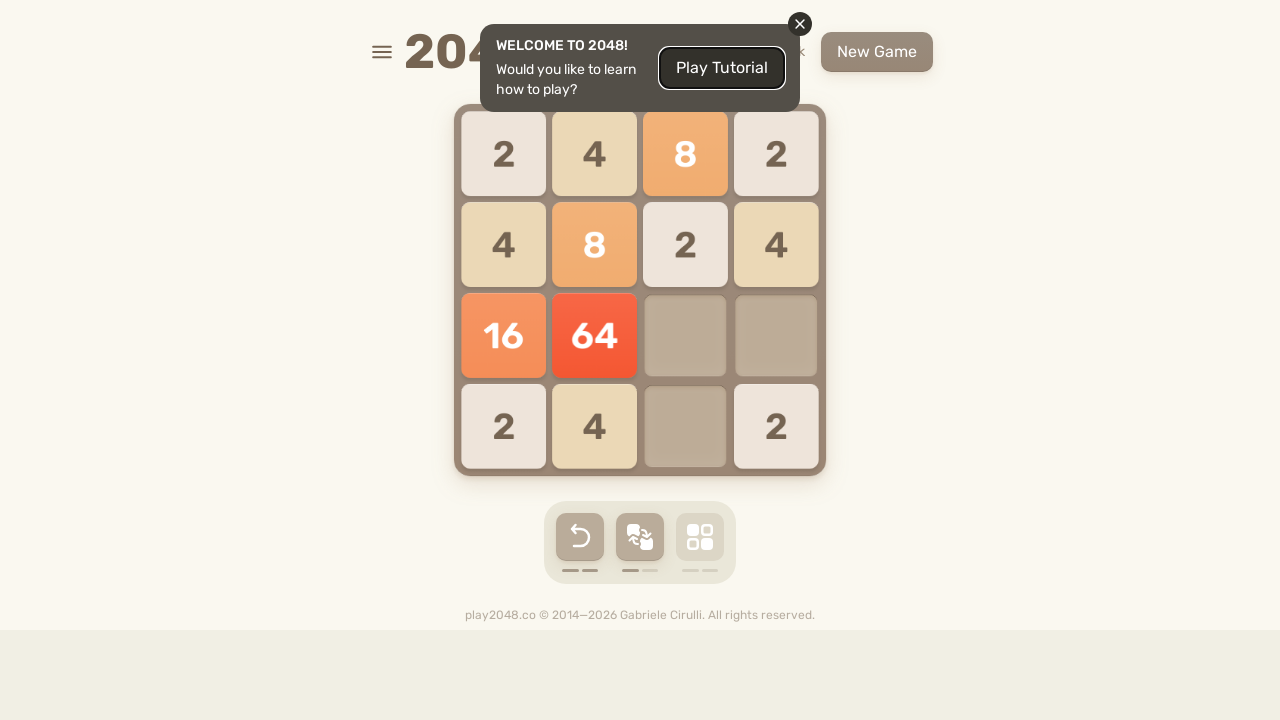

Waited 100ms after key press
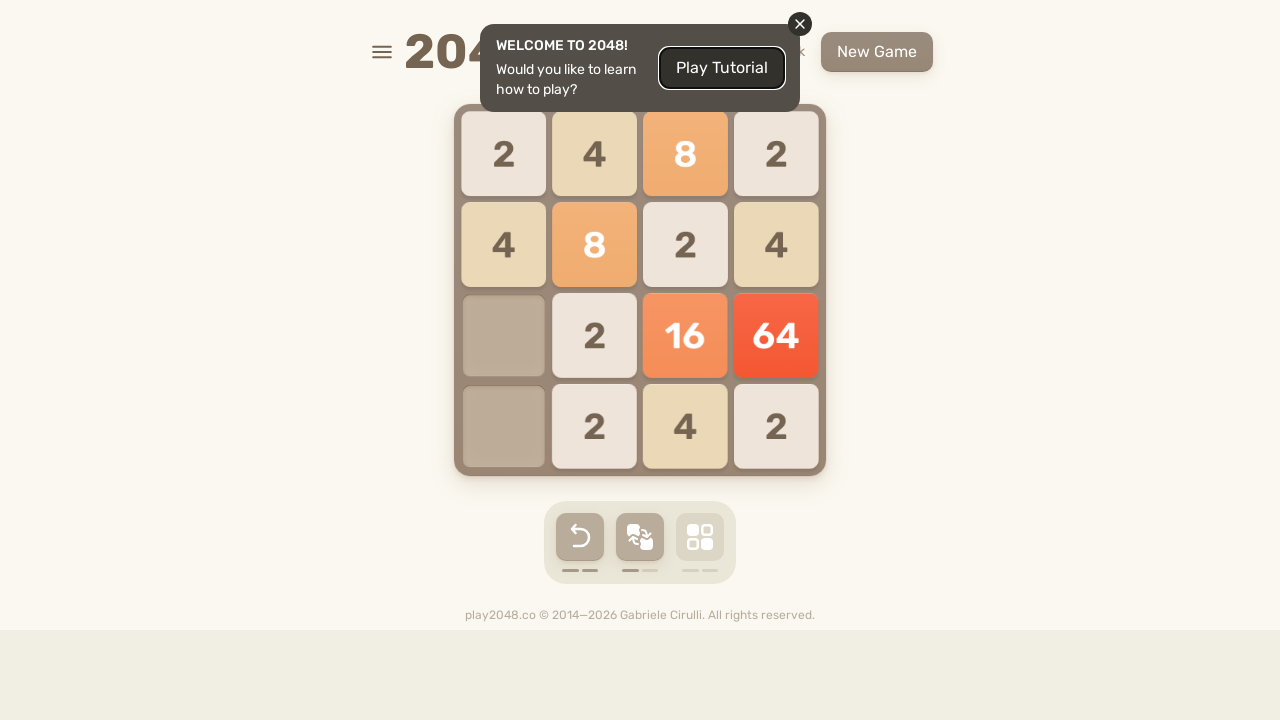

Pressed random arrow key (move 60) on html
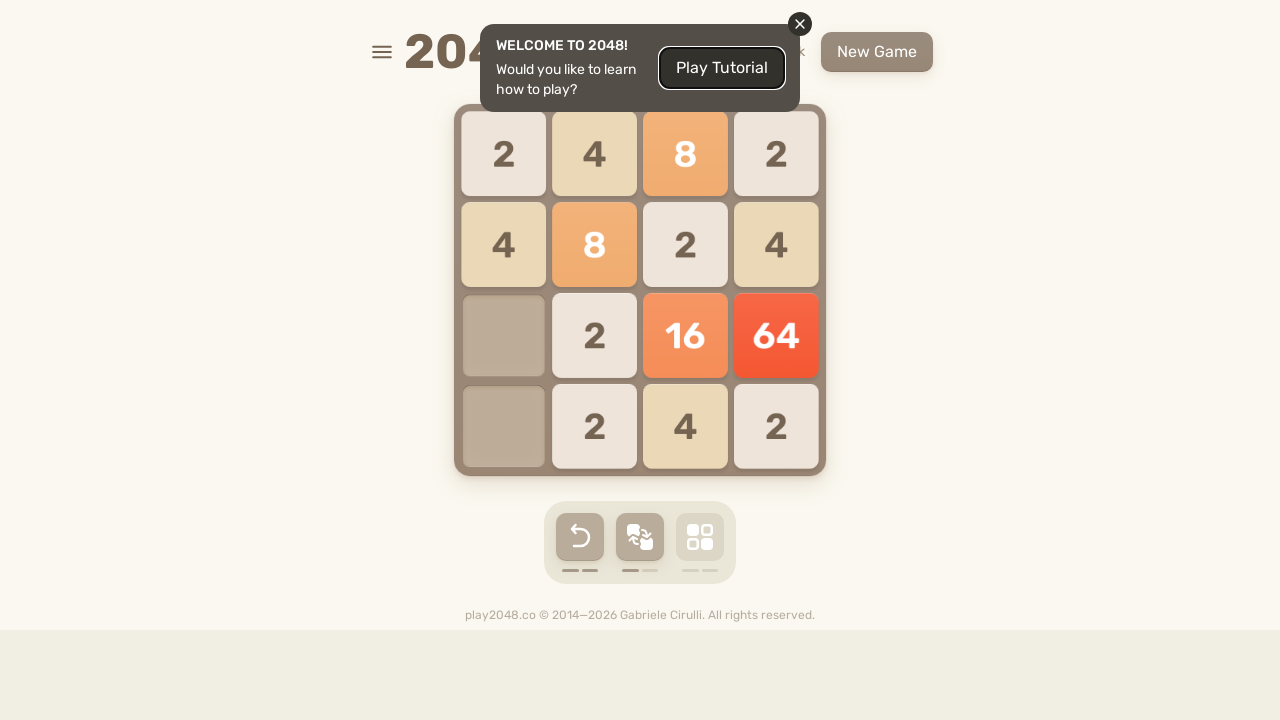

Pressed random arrow key (move 61) on html
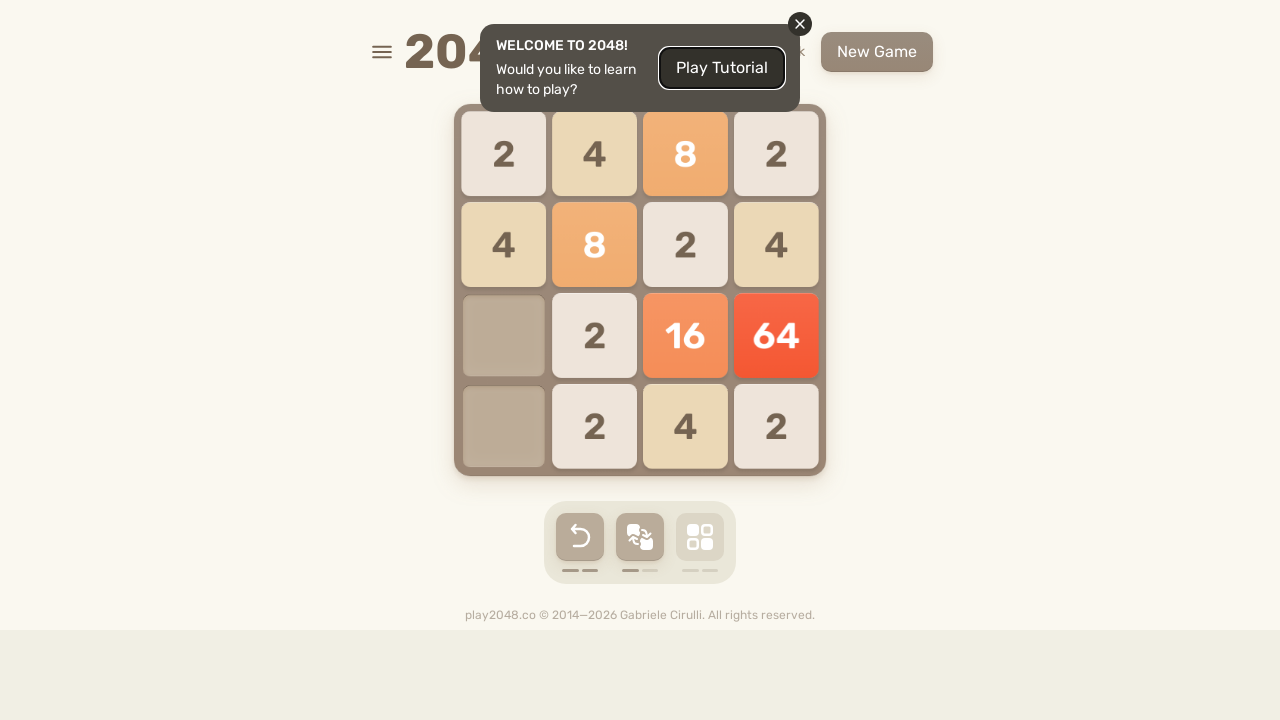

Waited 100ms after key press
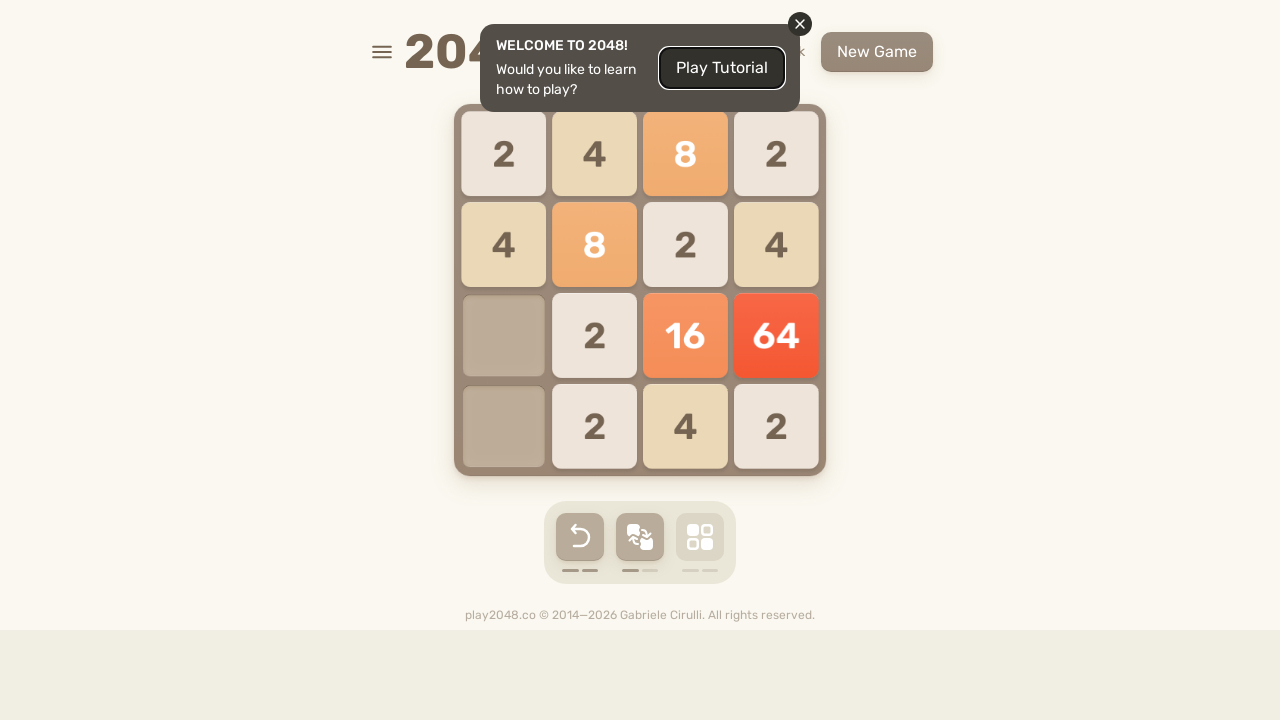

Pressed random arrow key (move 62) on html
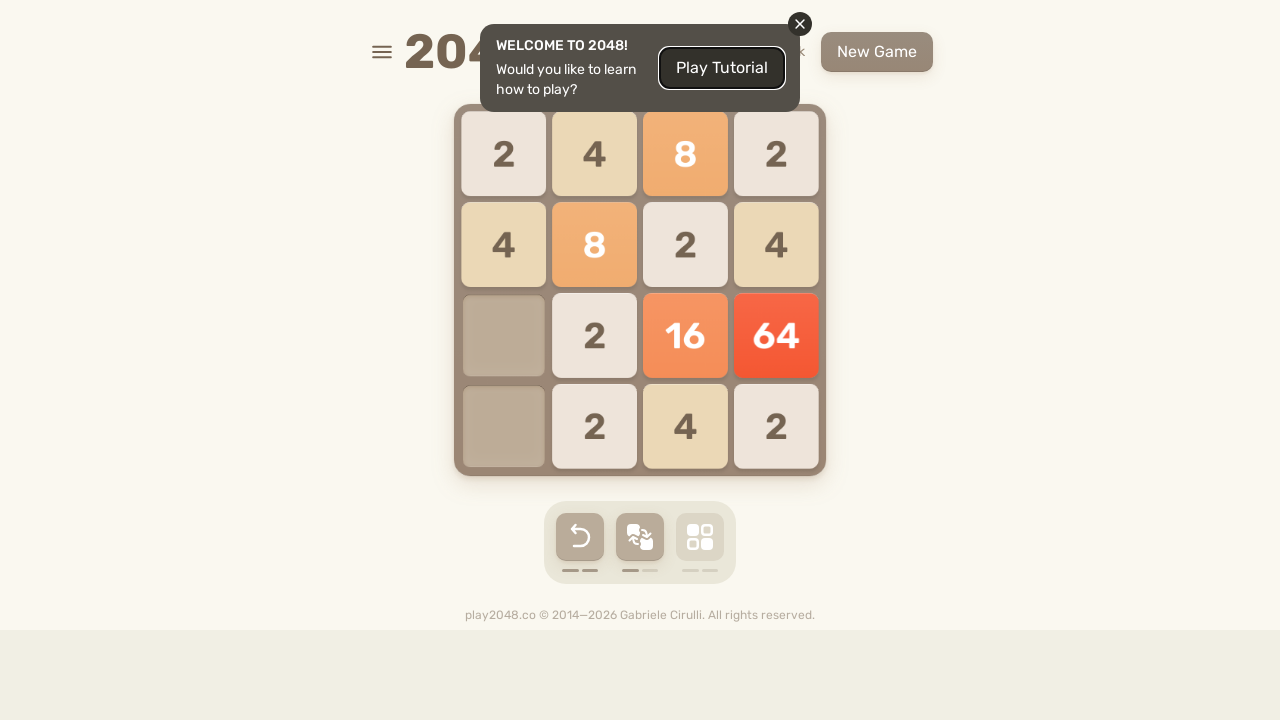

Waited 100ms after key press
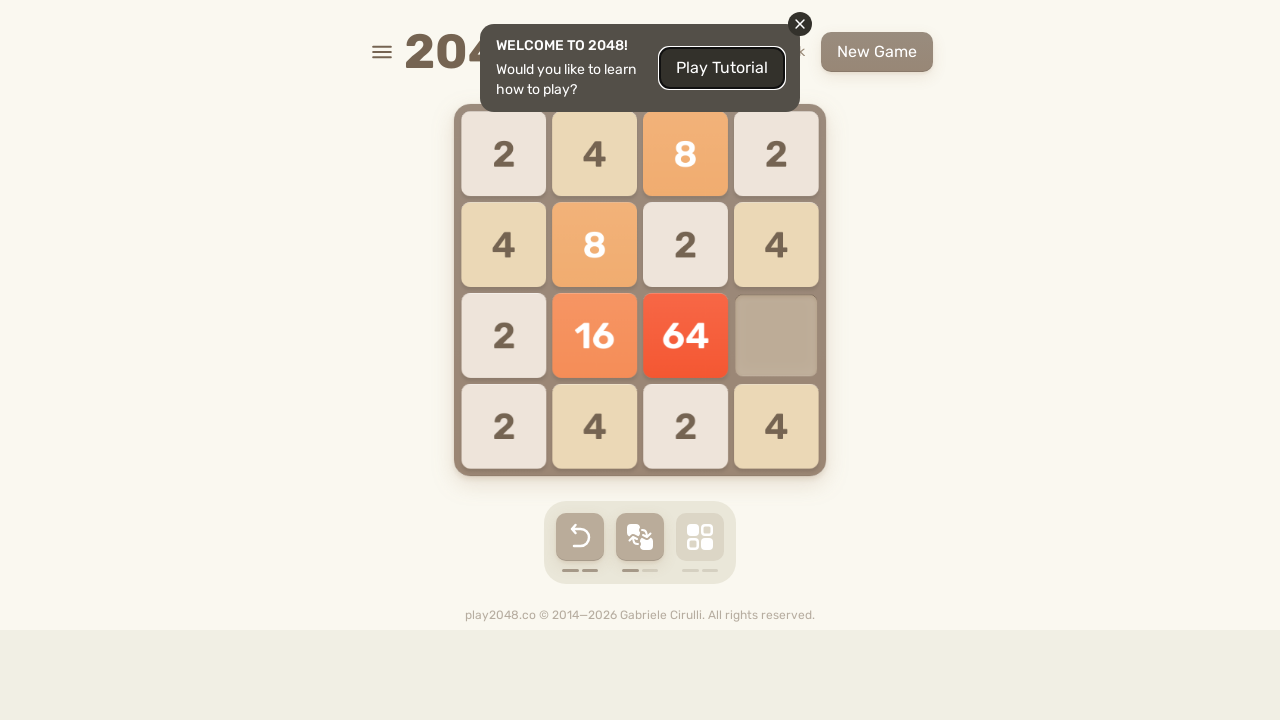

Pressed random arrow key (move 63) on html
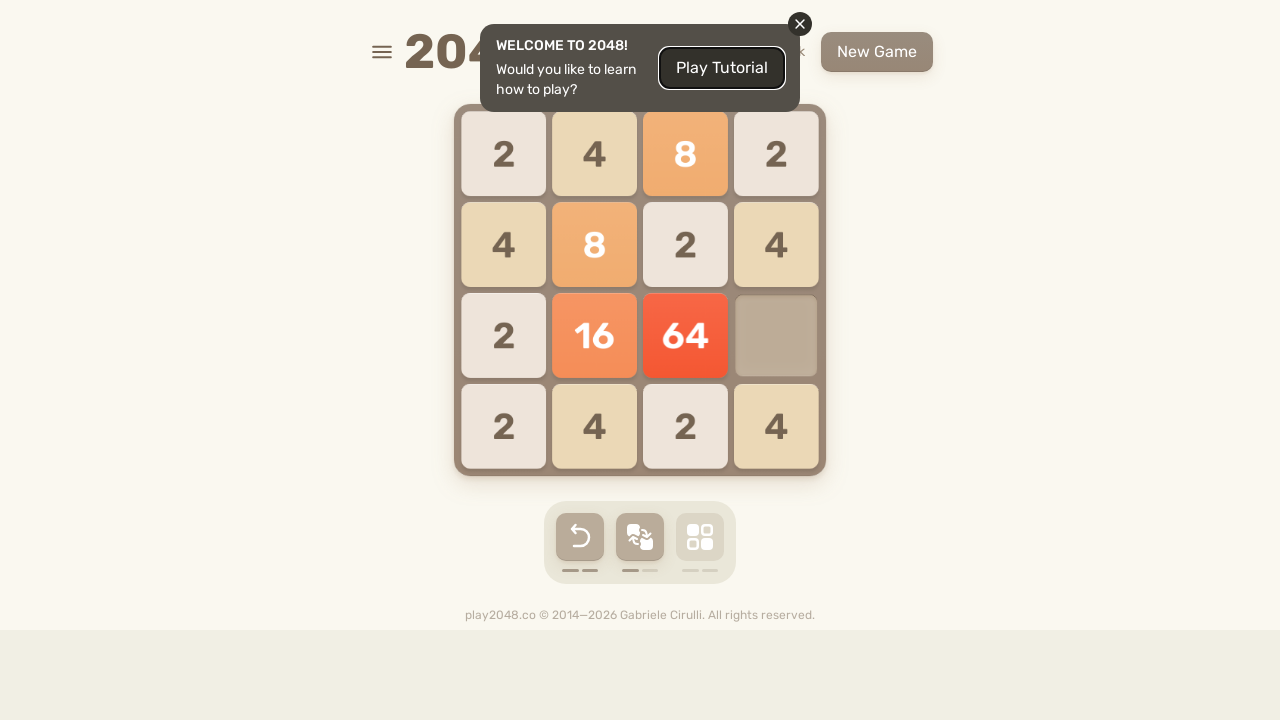

Waited 100ms after key press
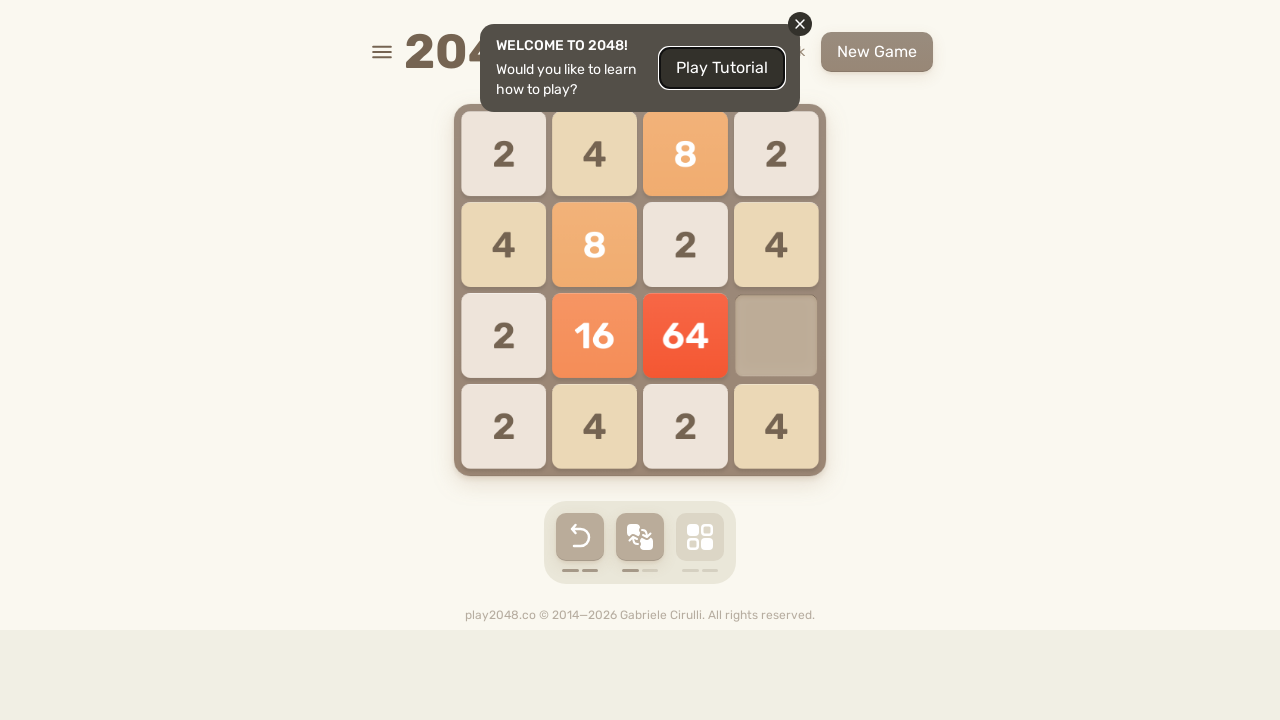

Pressed random arrow key (move 64) on html
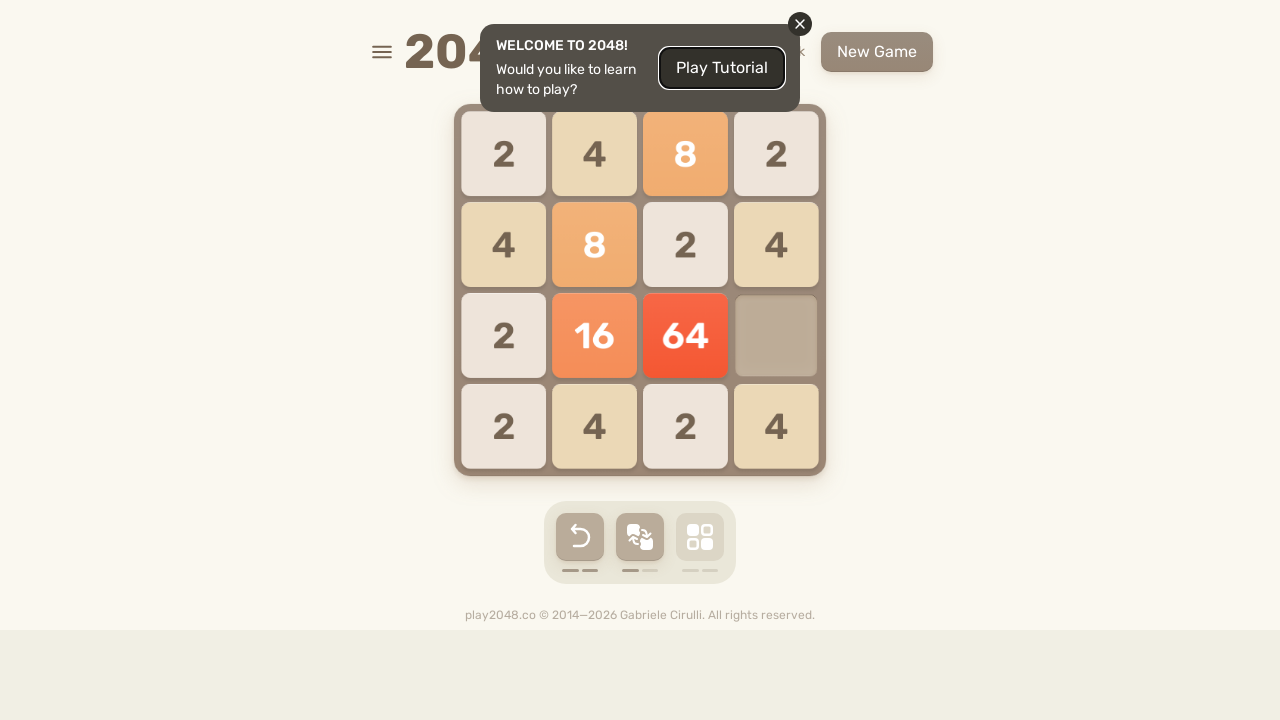

Pressed random arrow key (move 65) on html
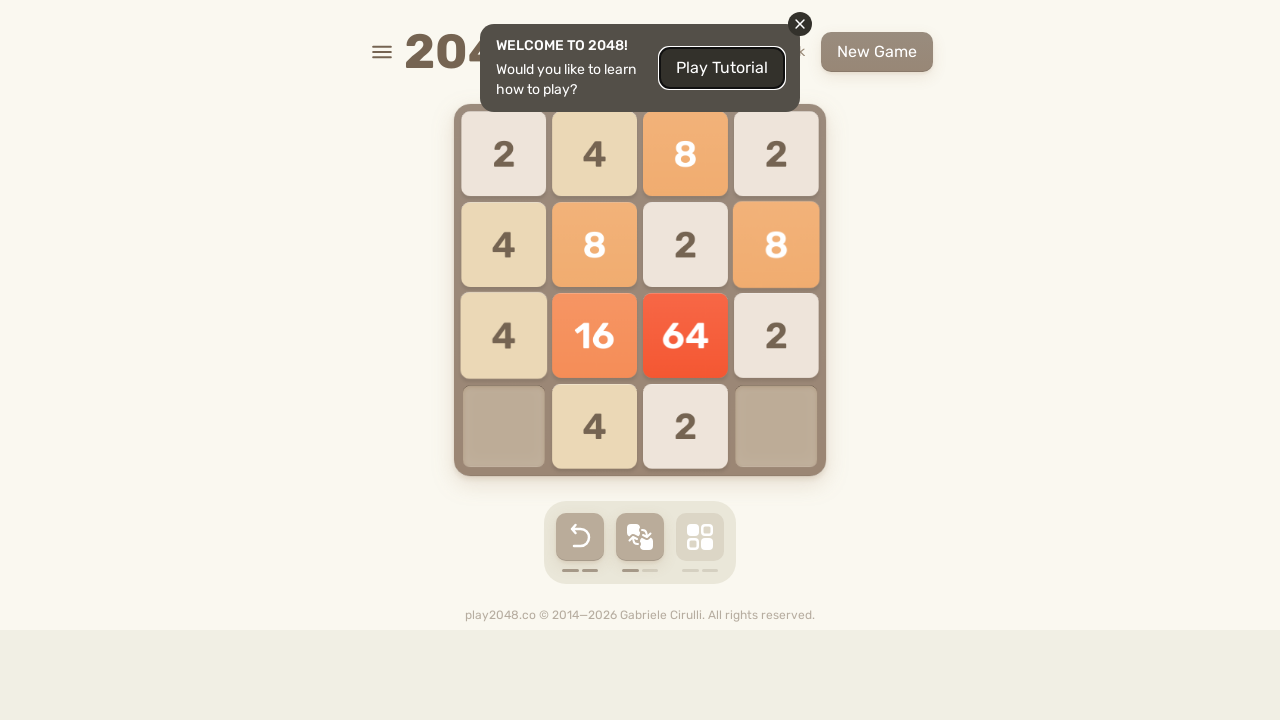

Waited 100ms after key press
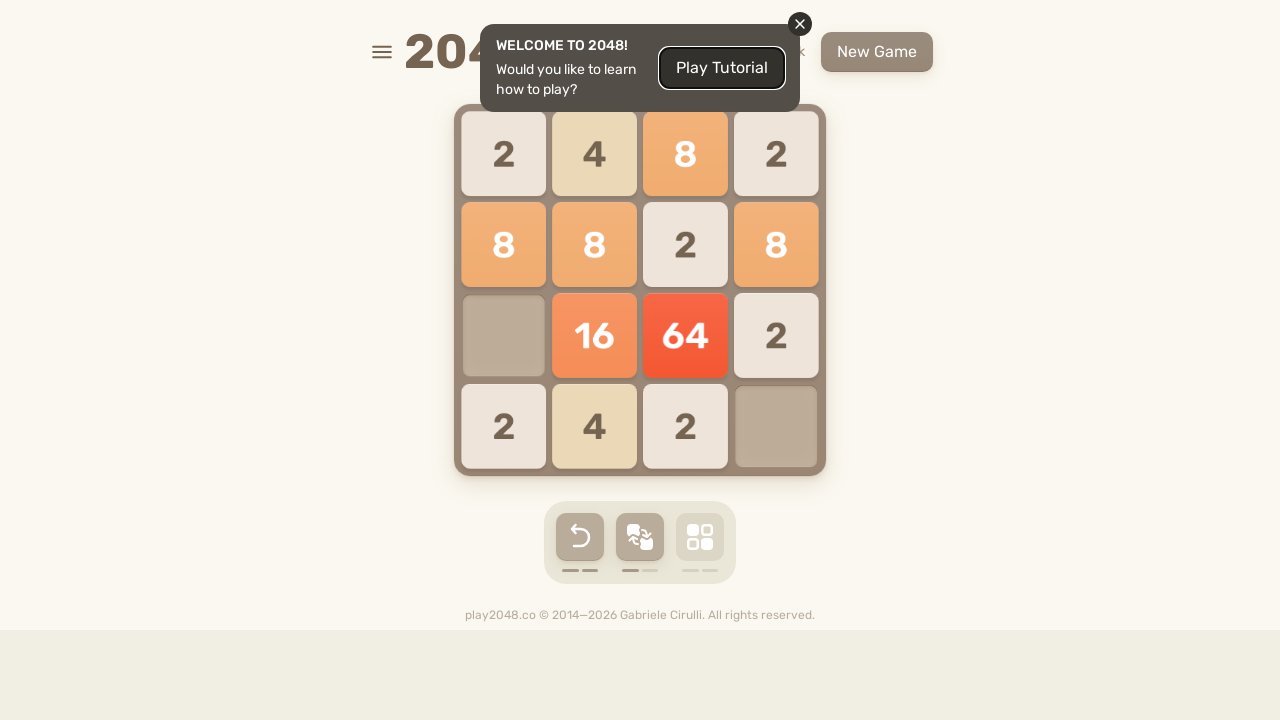

Pressed random arrow key (move 66) on html
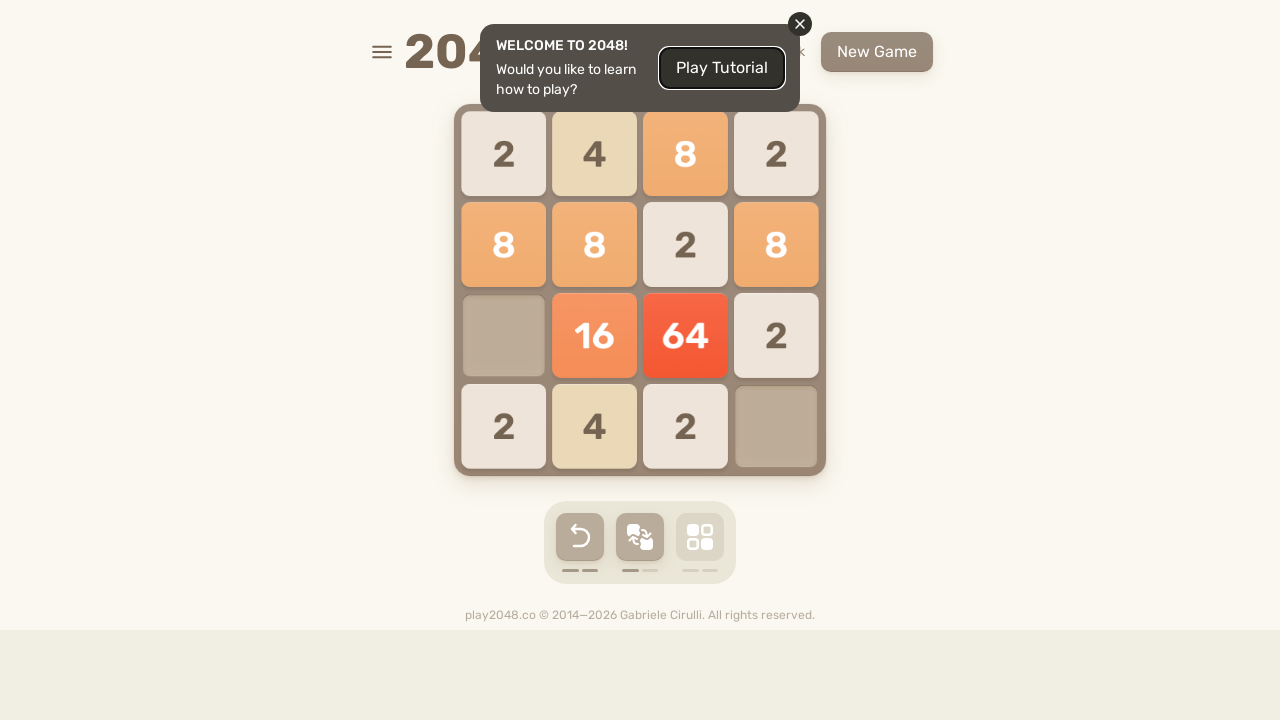

Waited 100ms after key press
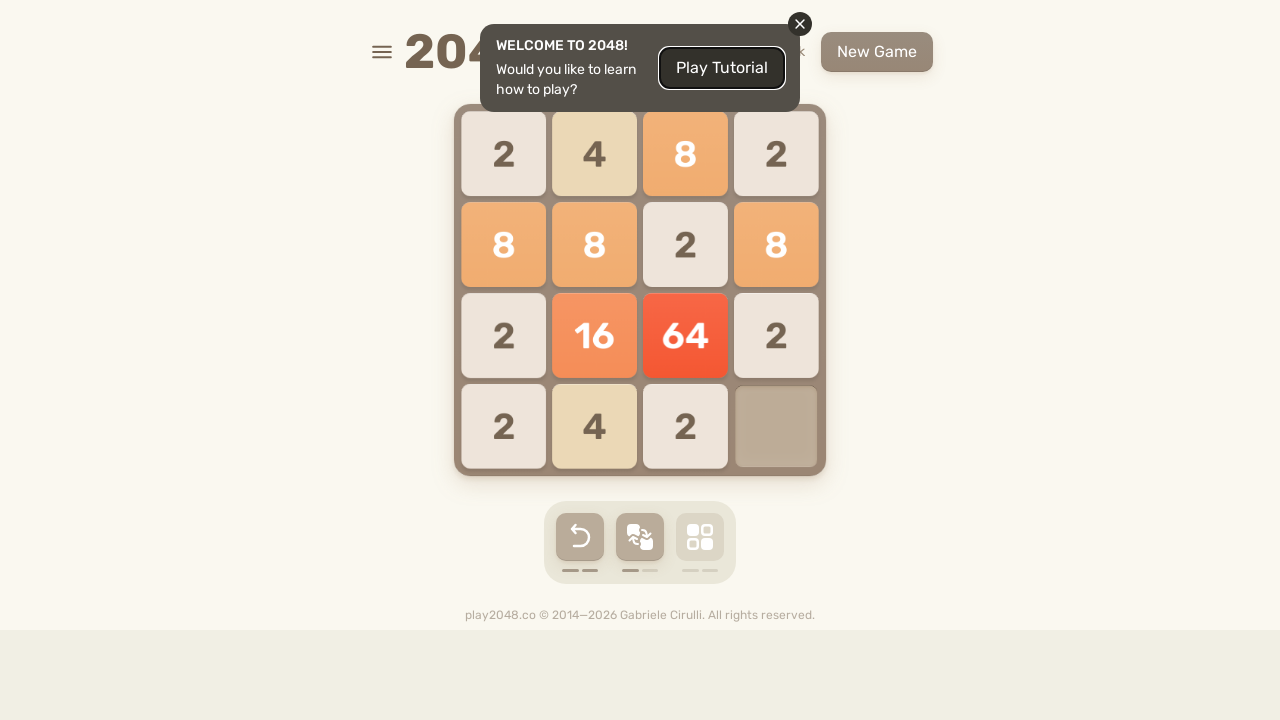

Pressed random arrow key (move 67) on html
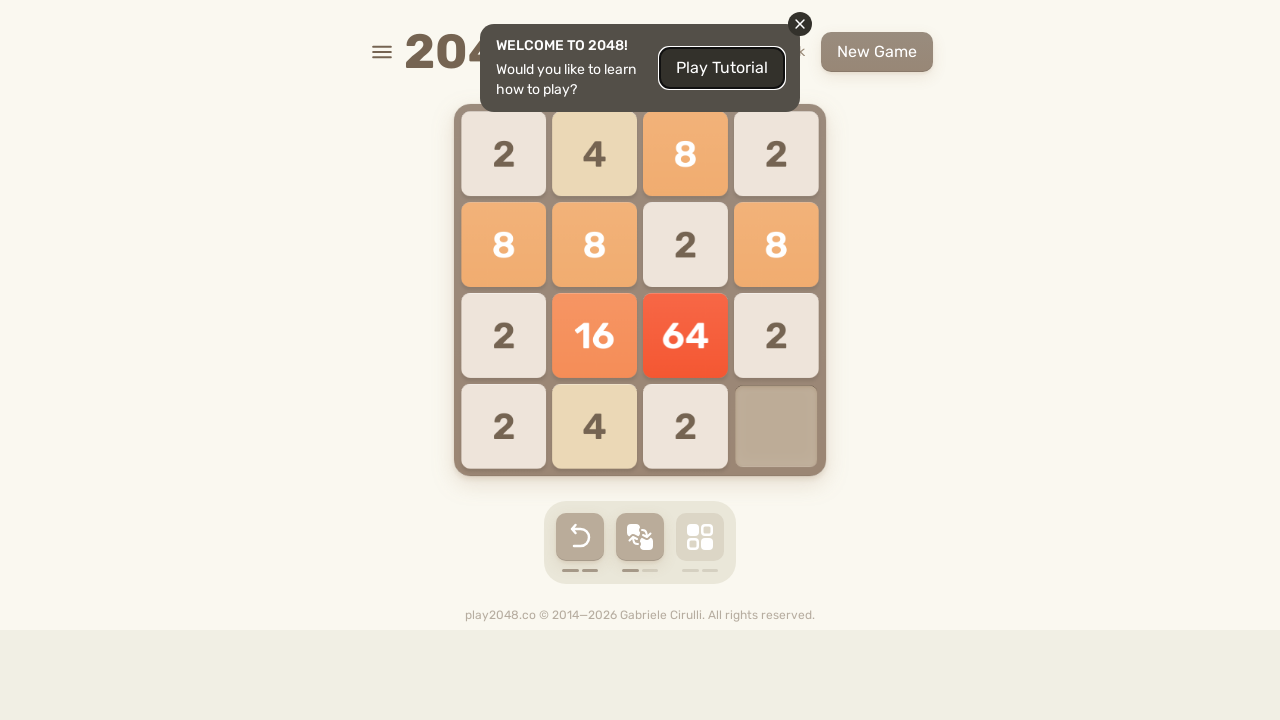

Waited 100ms after key press
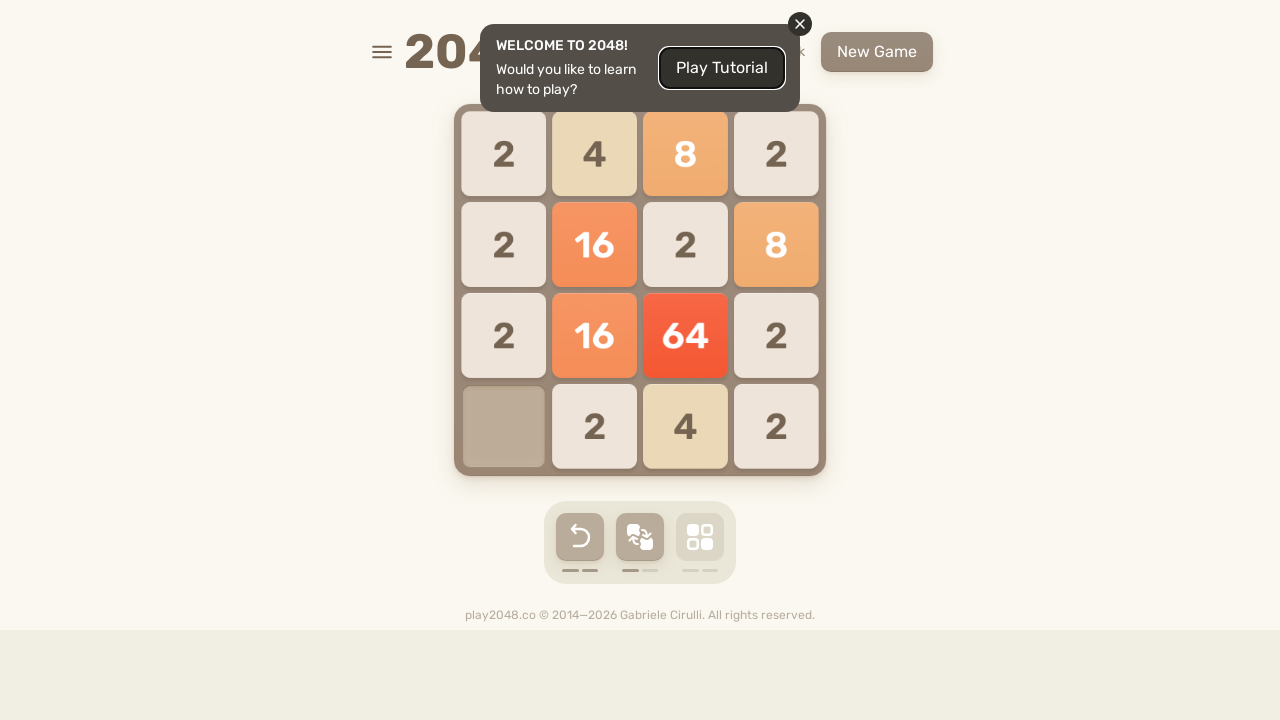

Pressed random arrow key (move 68) on html
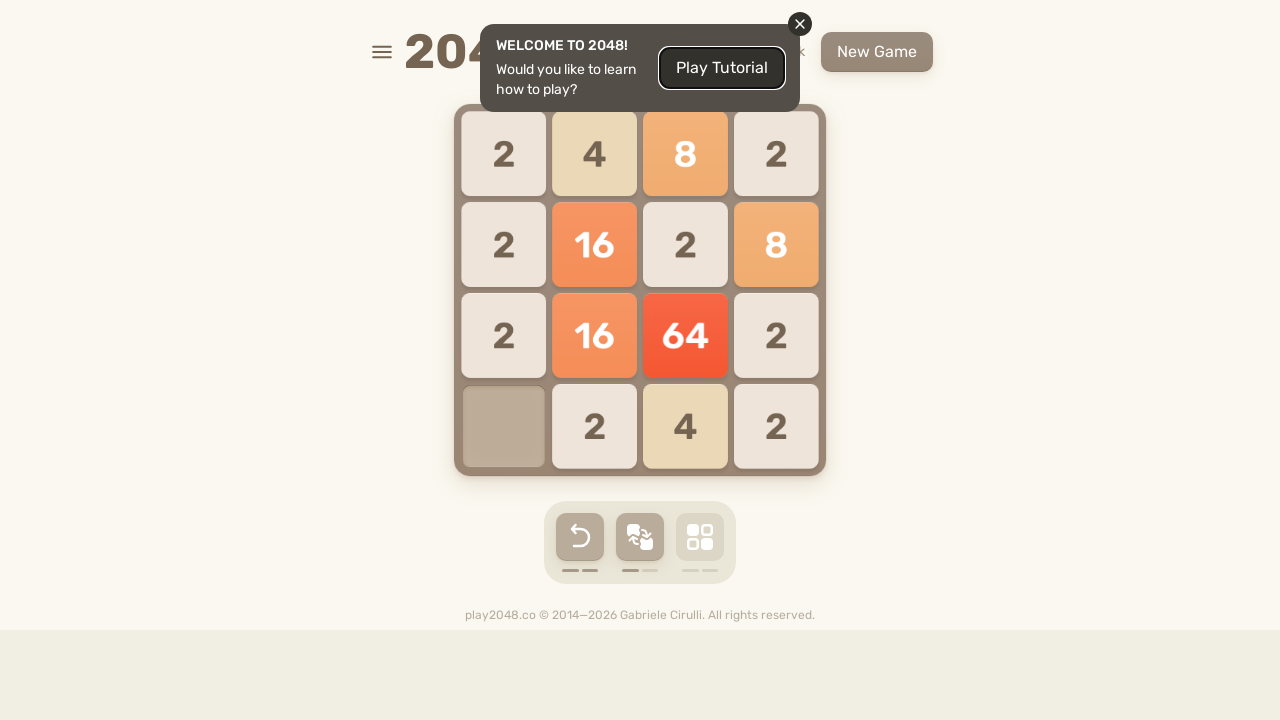

Pressed random arrow key (move 69) on html
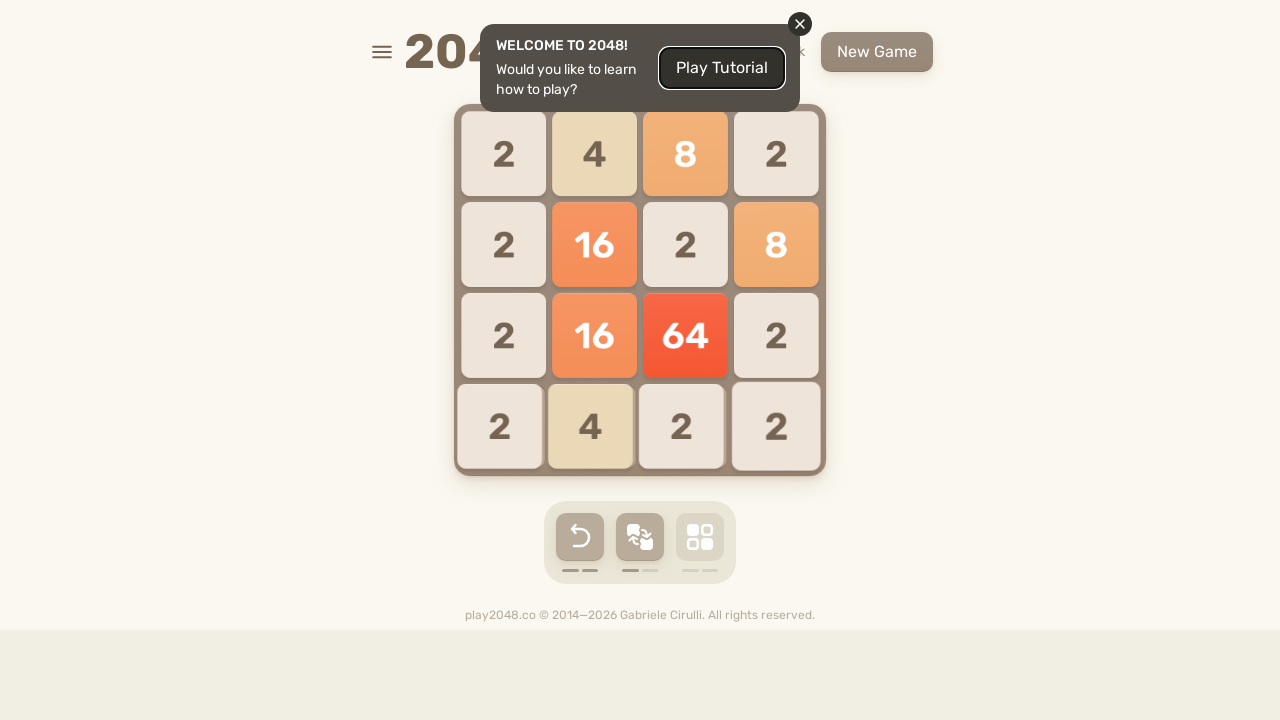

Waited 100ms after key press
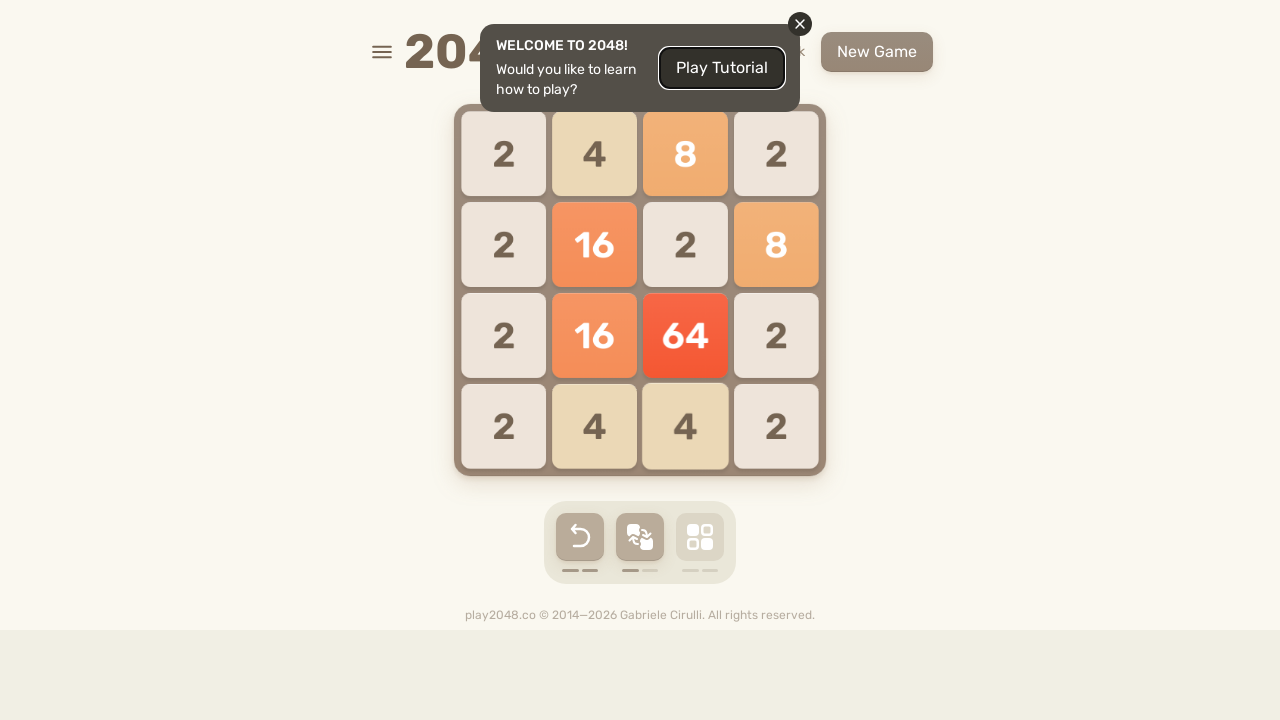

Pressed random arrow key (move 70) on html
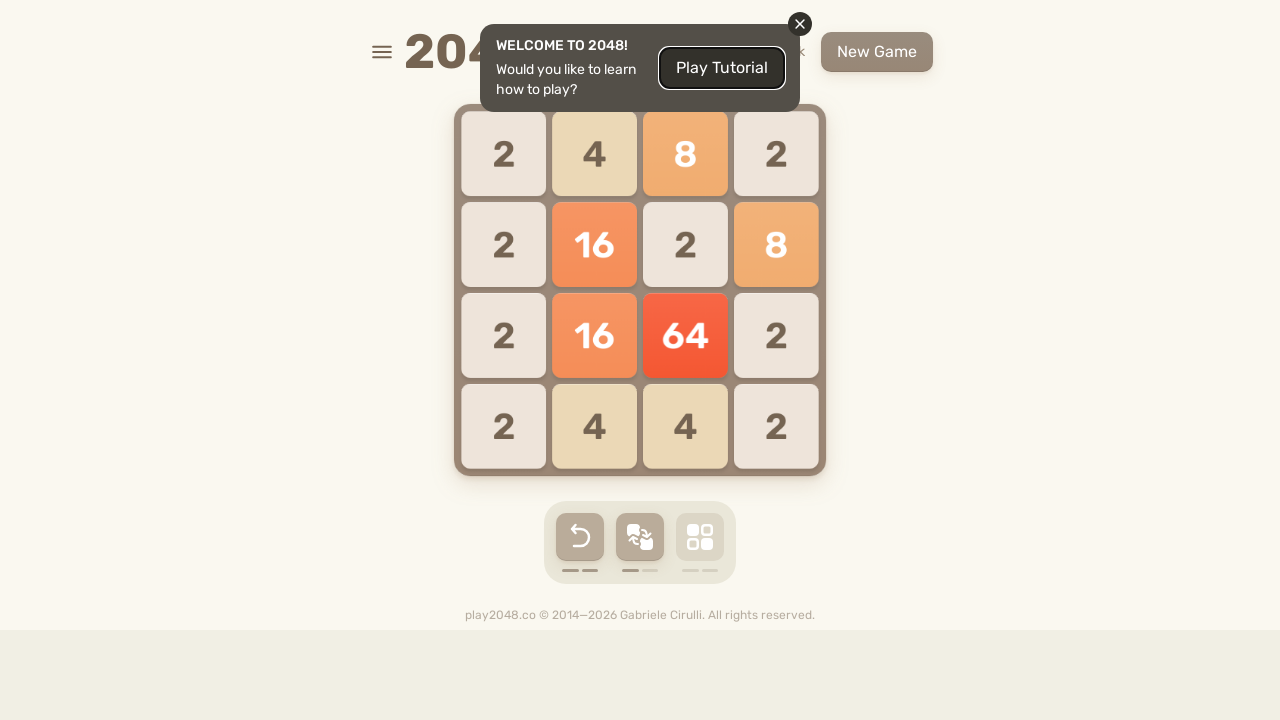

Waited 100ms after key press
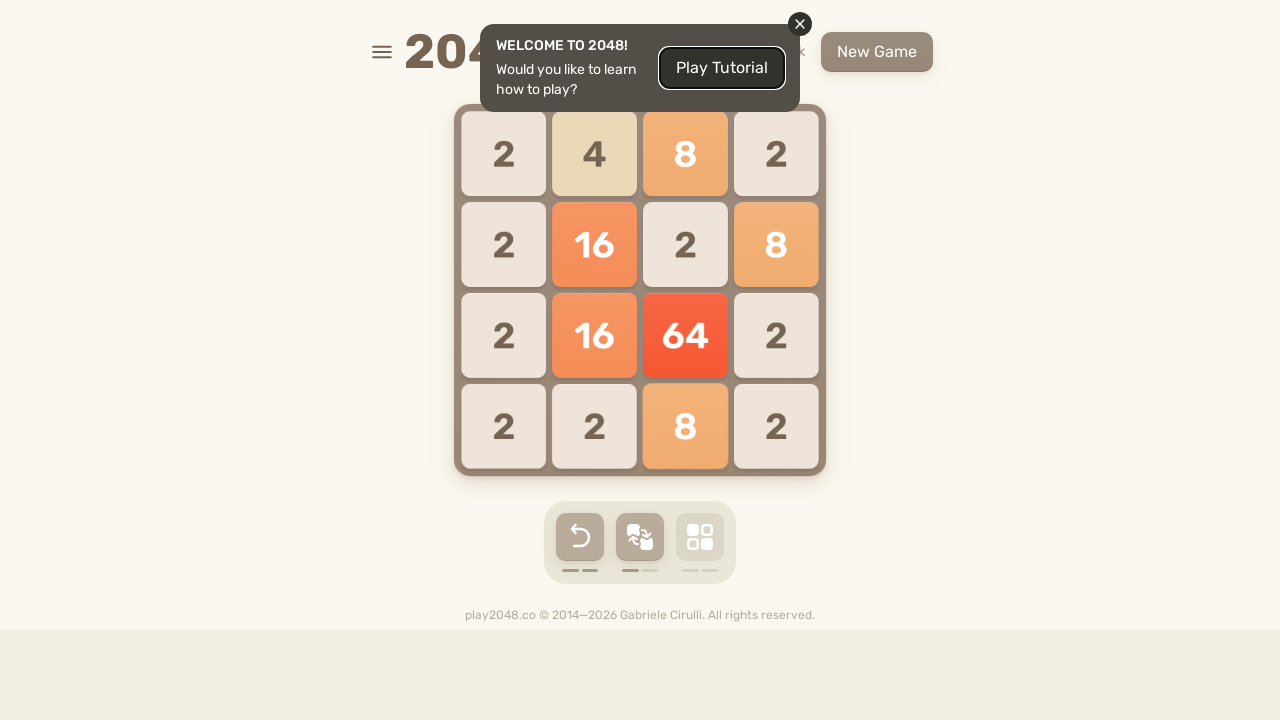

Pressed random arrow key (move 71) on html
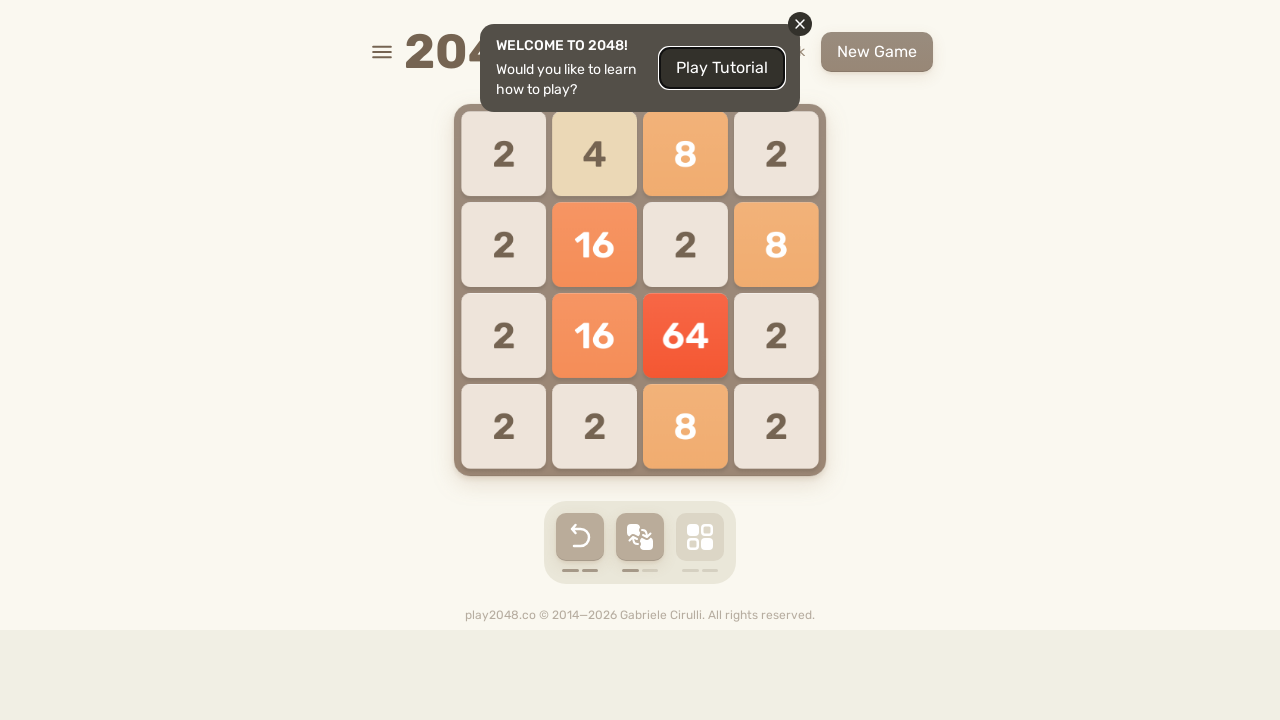

Waited 100ms after key press
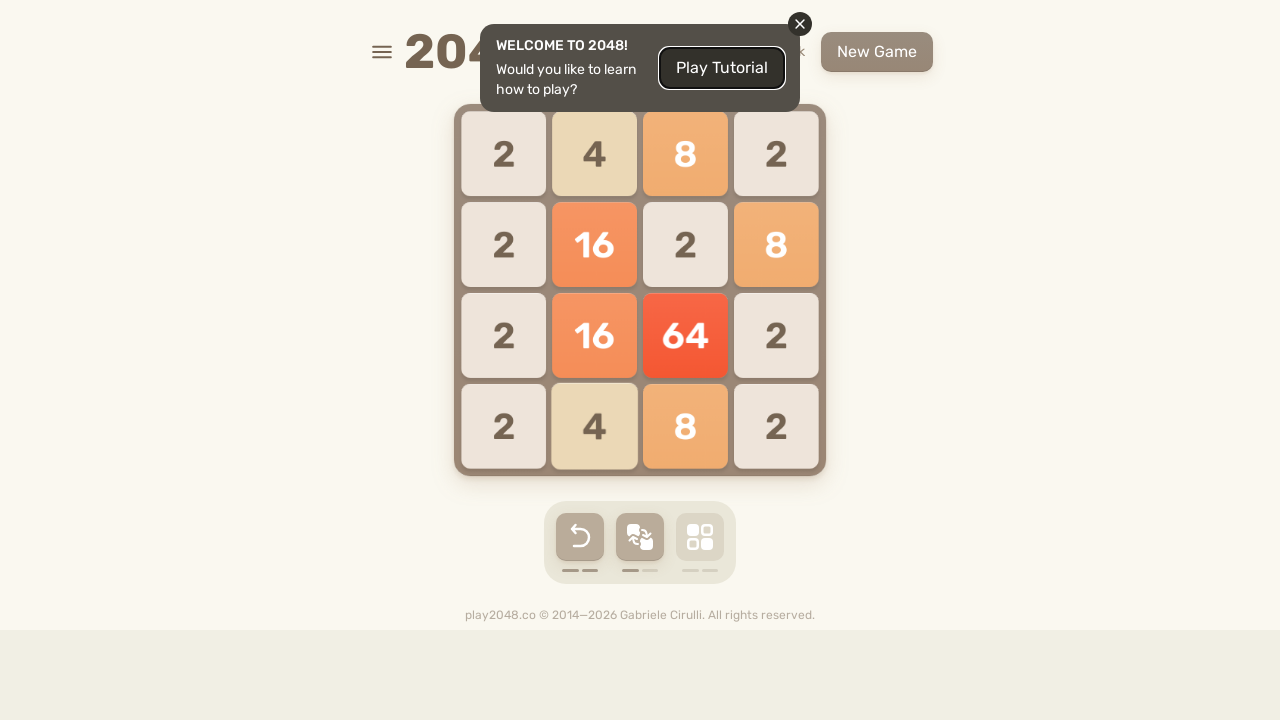

Pressed random arrow key (move 72) on html
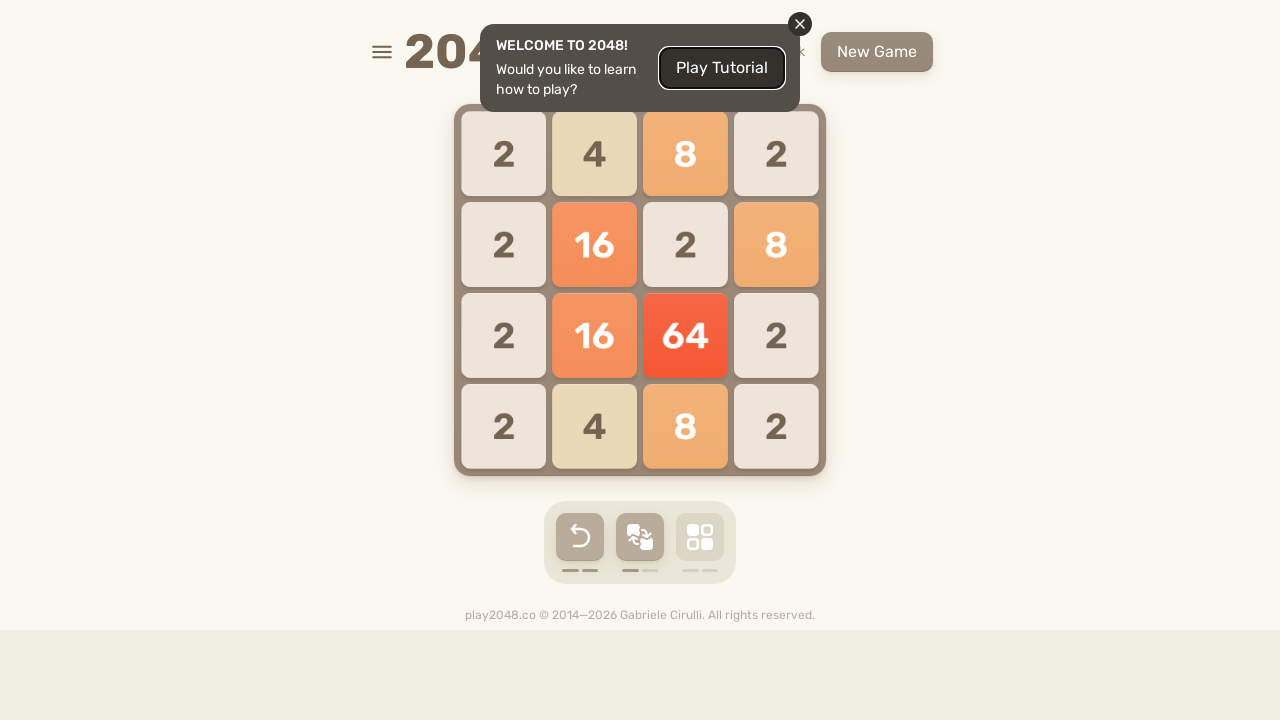

Pressed random arrow key (move 73) on html
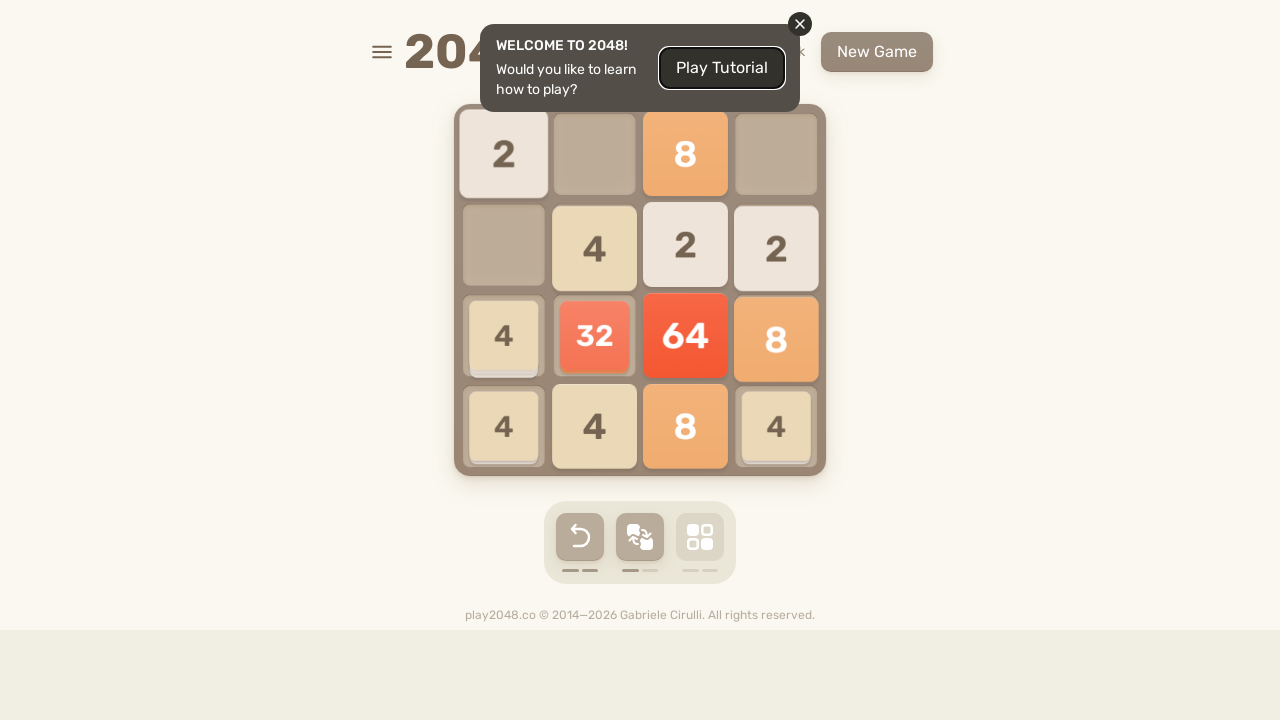

Waited 100ms after key press
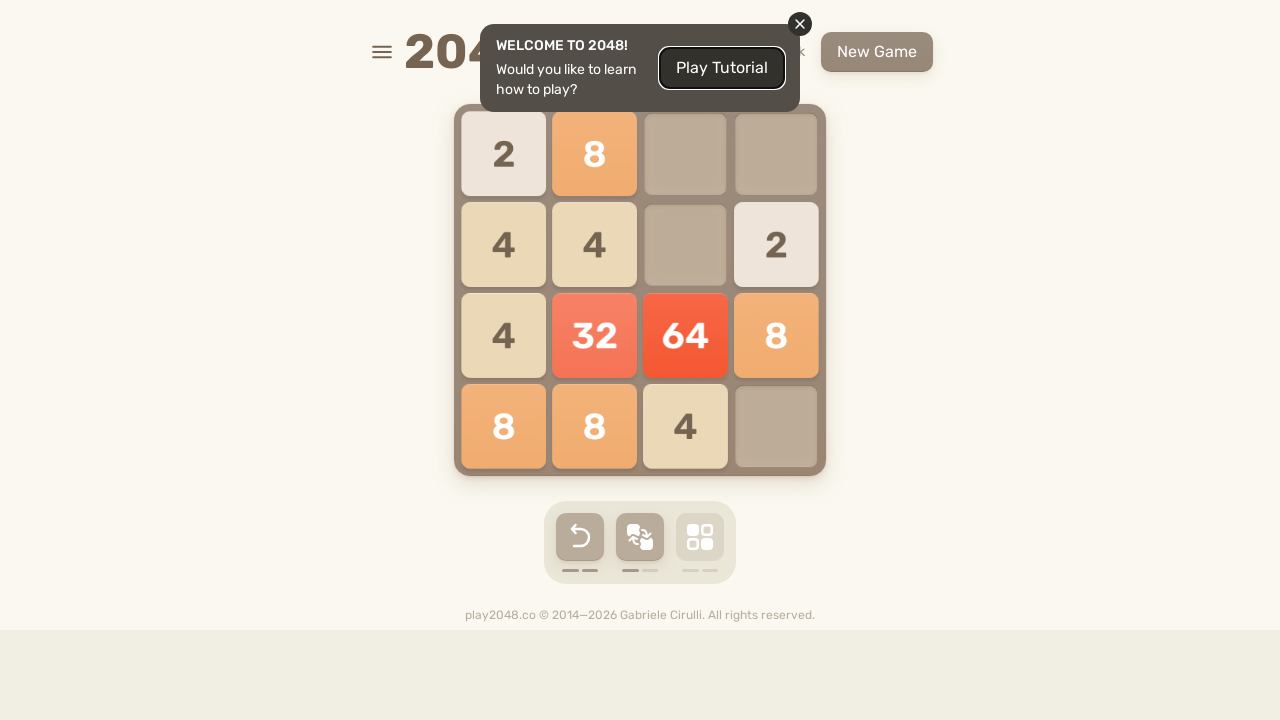

Pressed random arrow key (move 74) on html
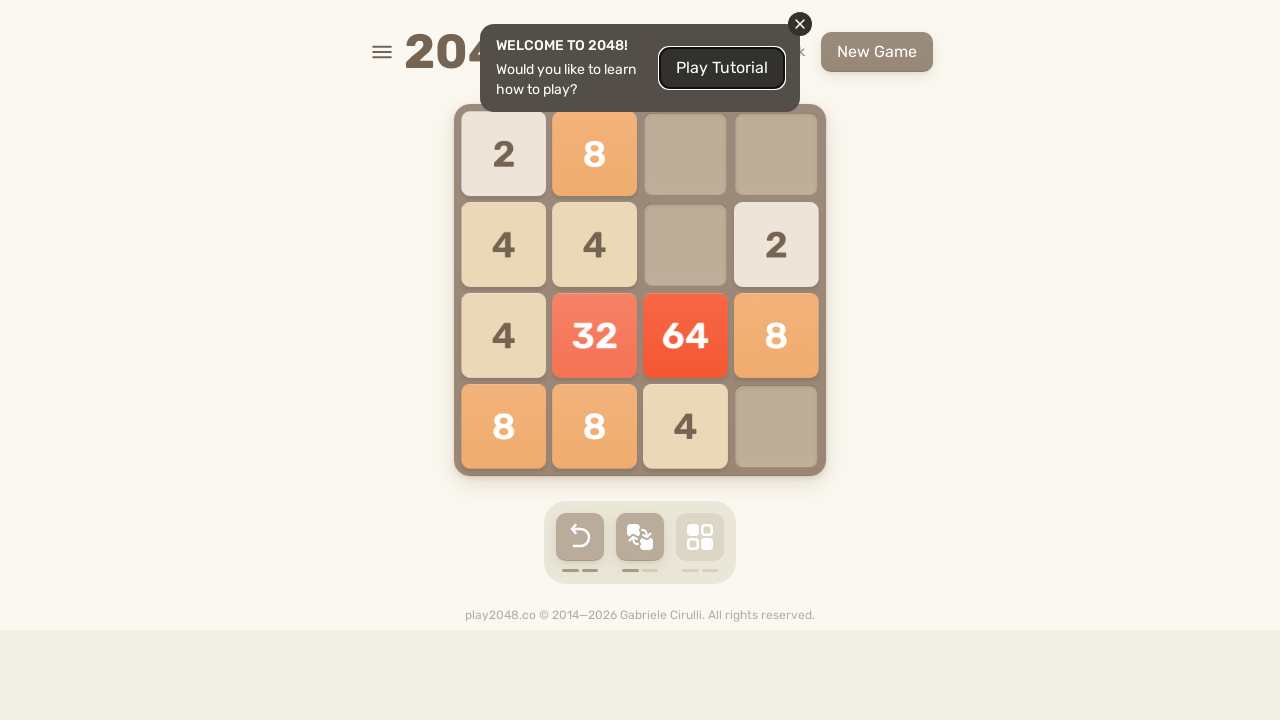

Waited 100ms after key press
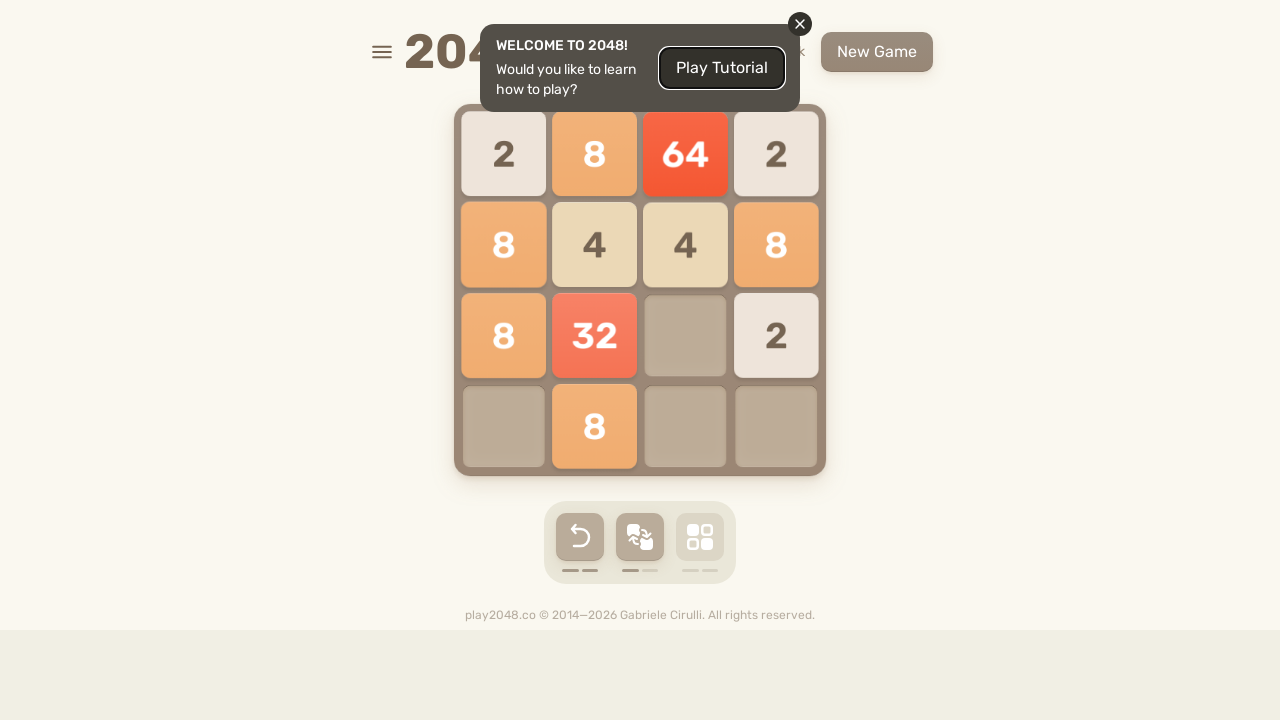

Pressed random arrow key (move 75) on html
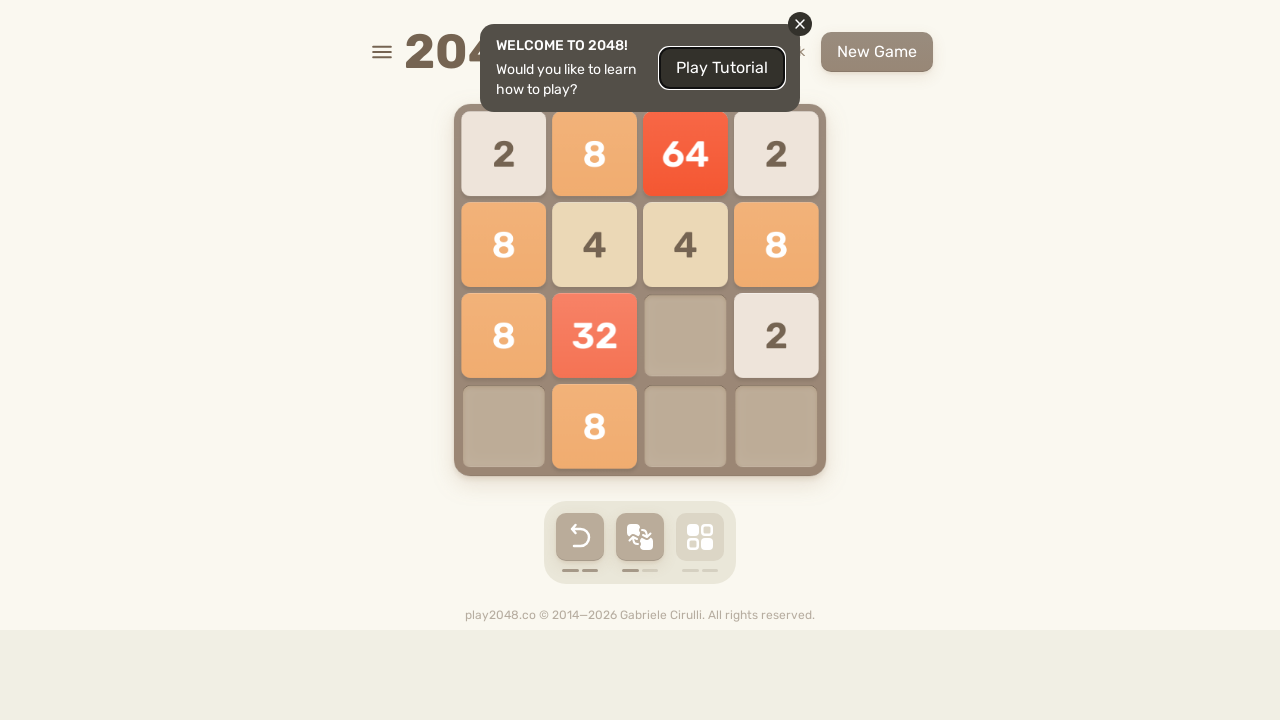

Waited 100ms after key press
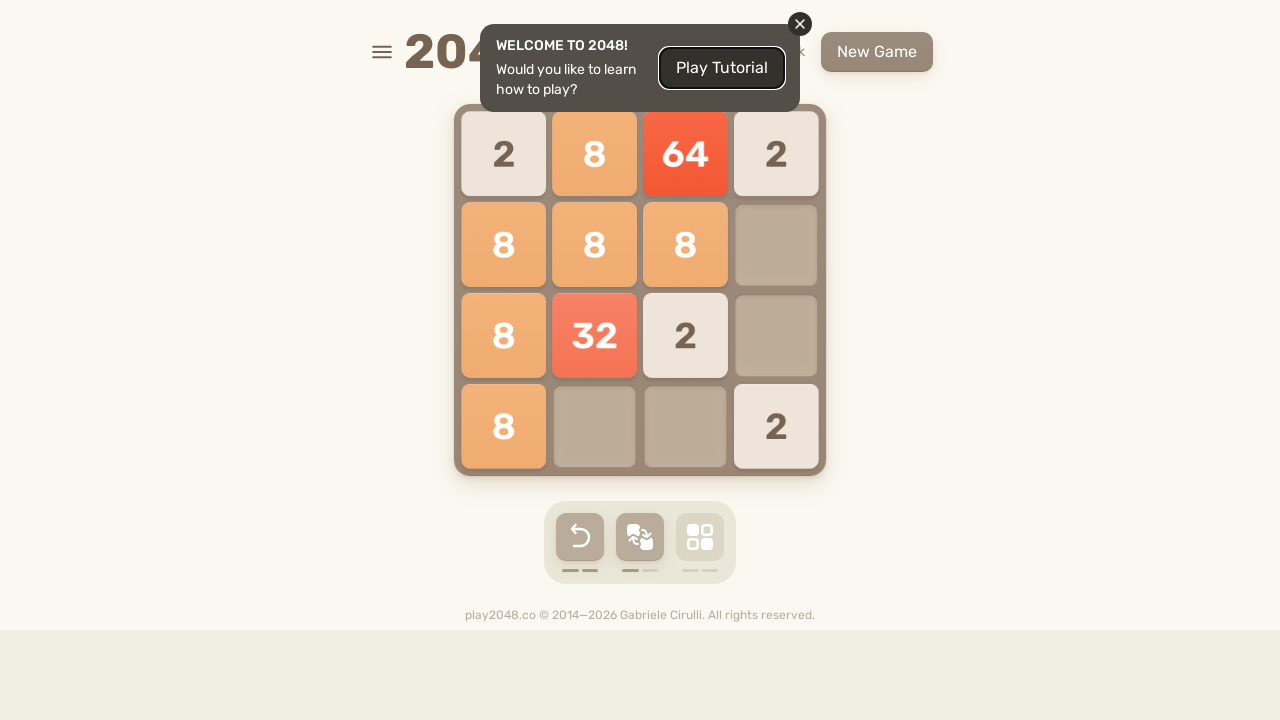

Pressed random arrow key (move 76) on html
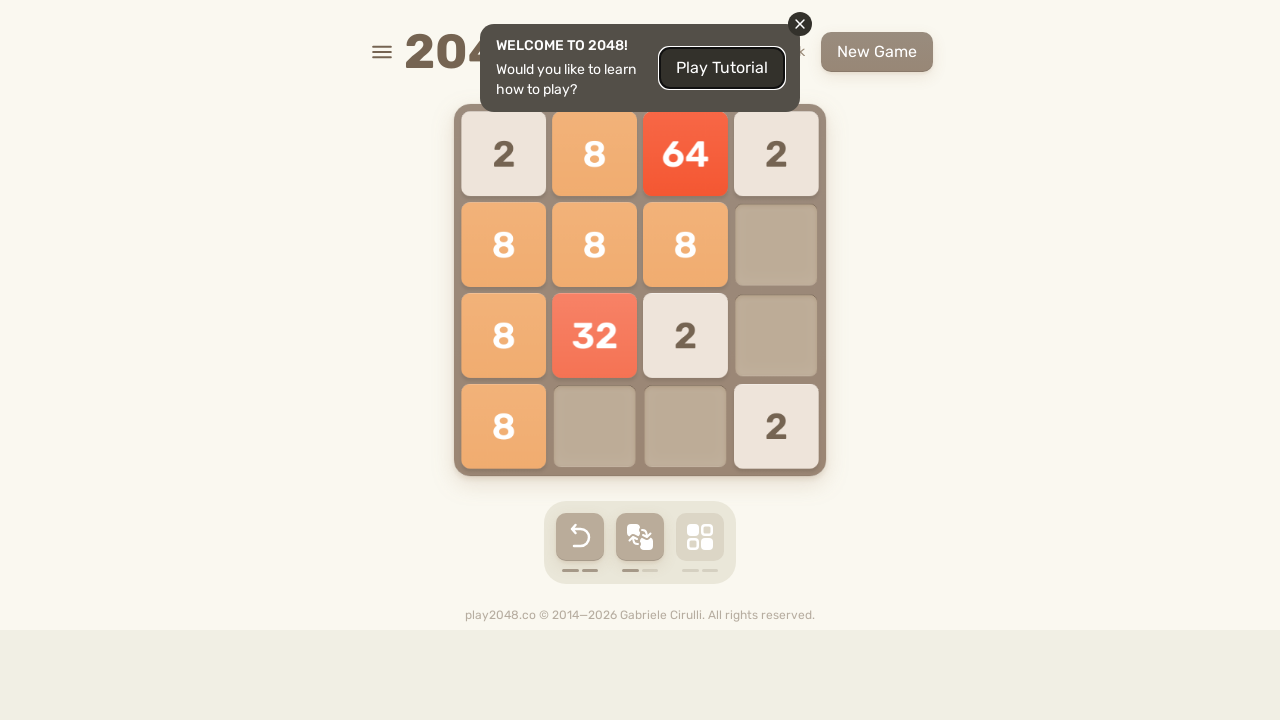

Pressed random arrow key (move 77) on html
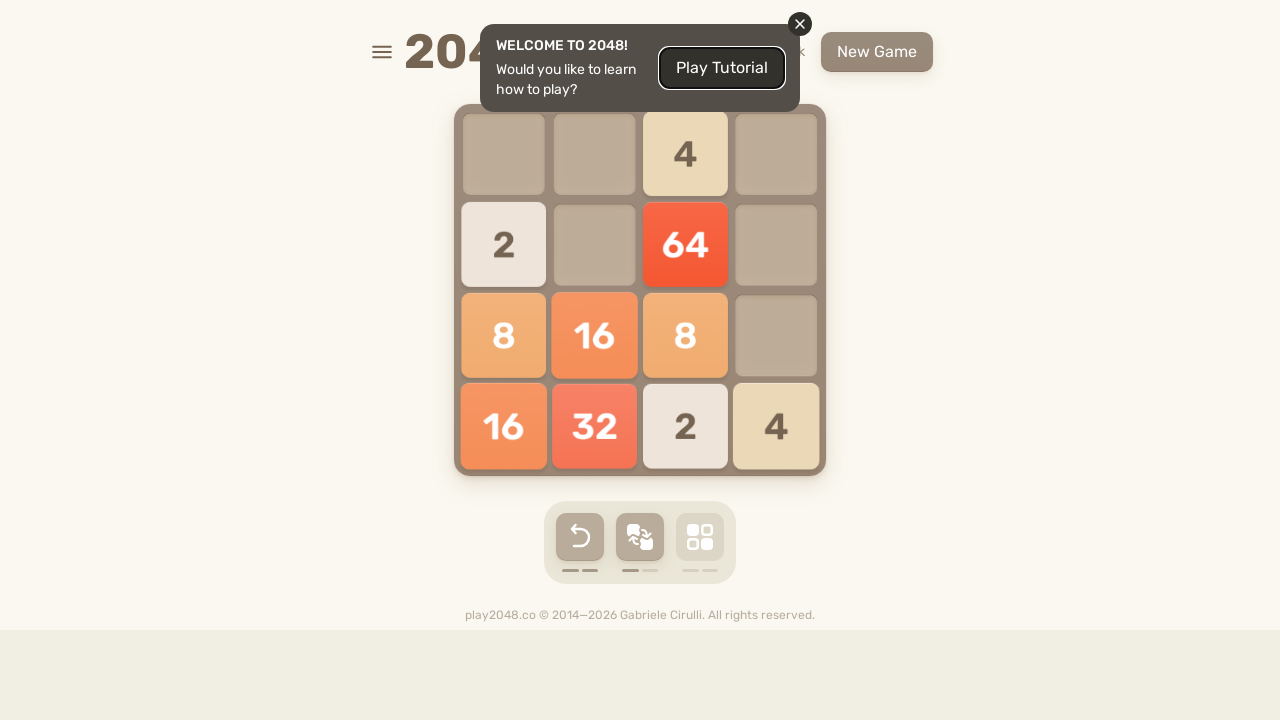

Waited 100ms after key press
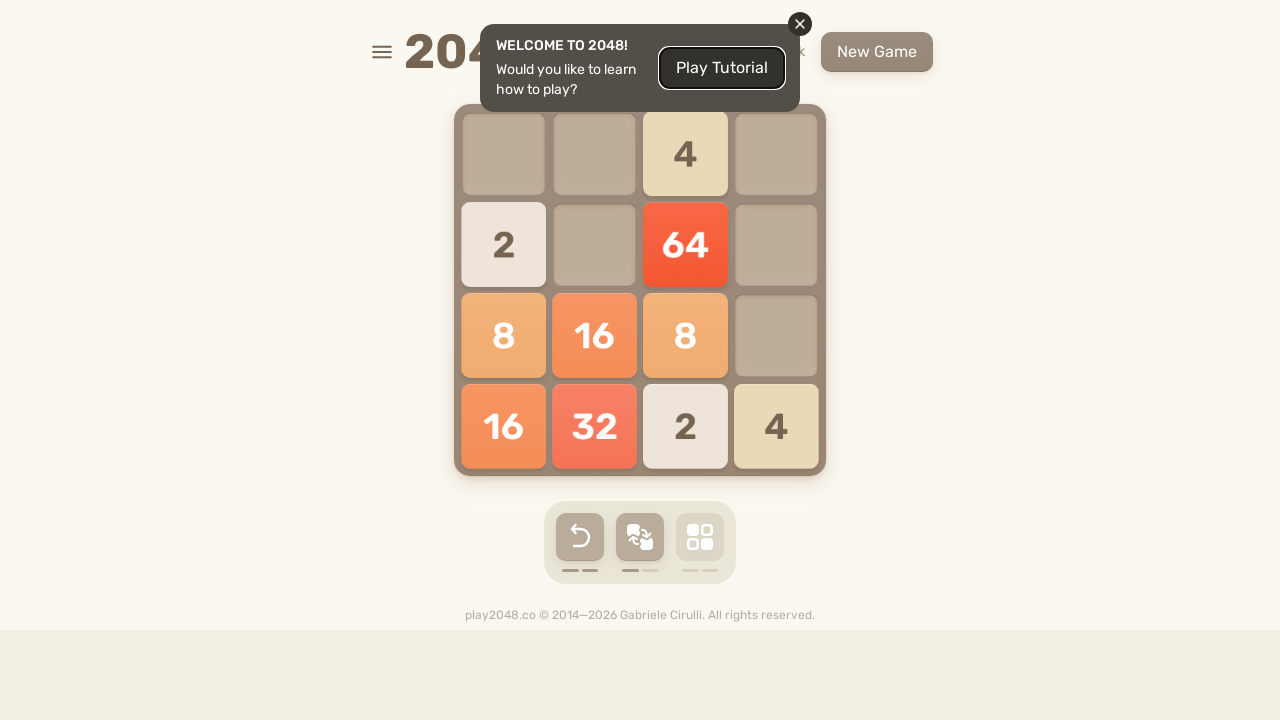

Pressed random arrow key (move 78) on html
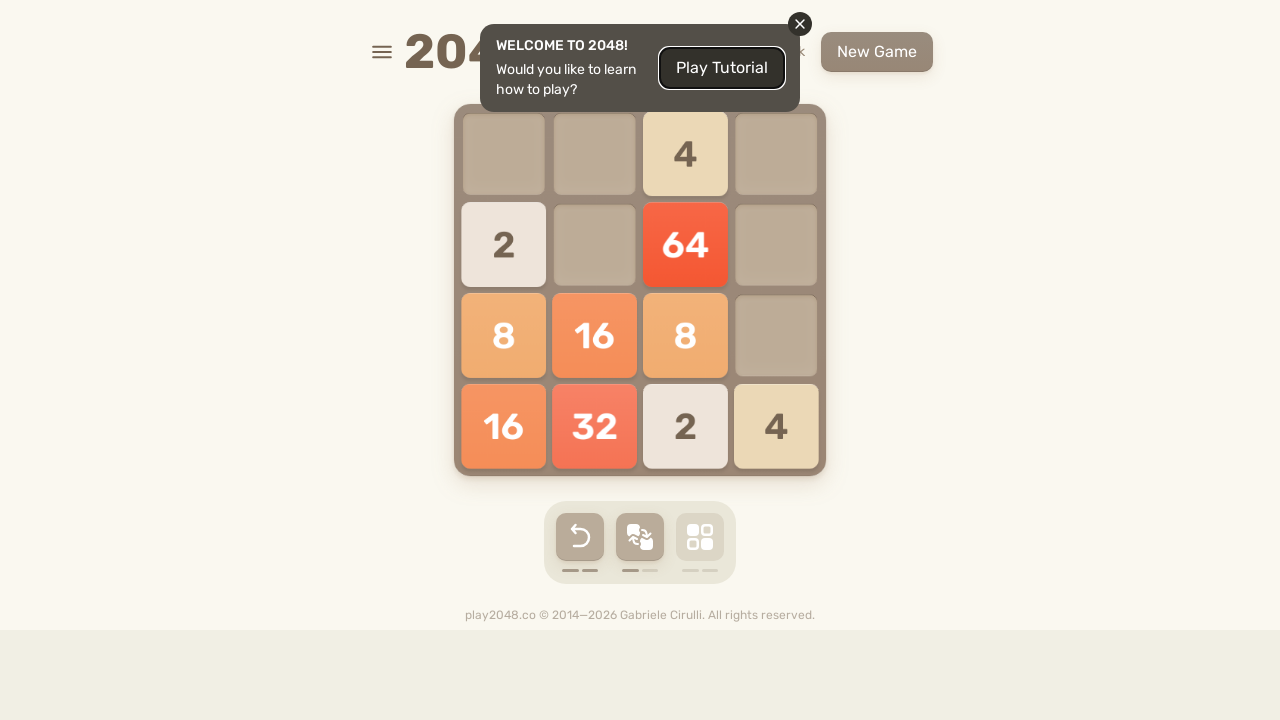

Waited 100ms after key press
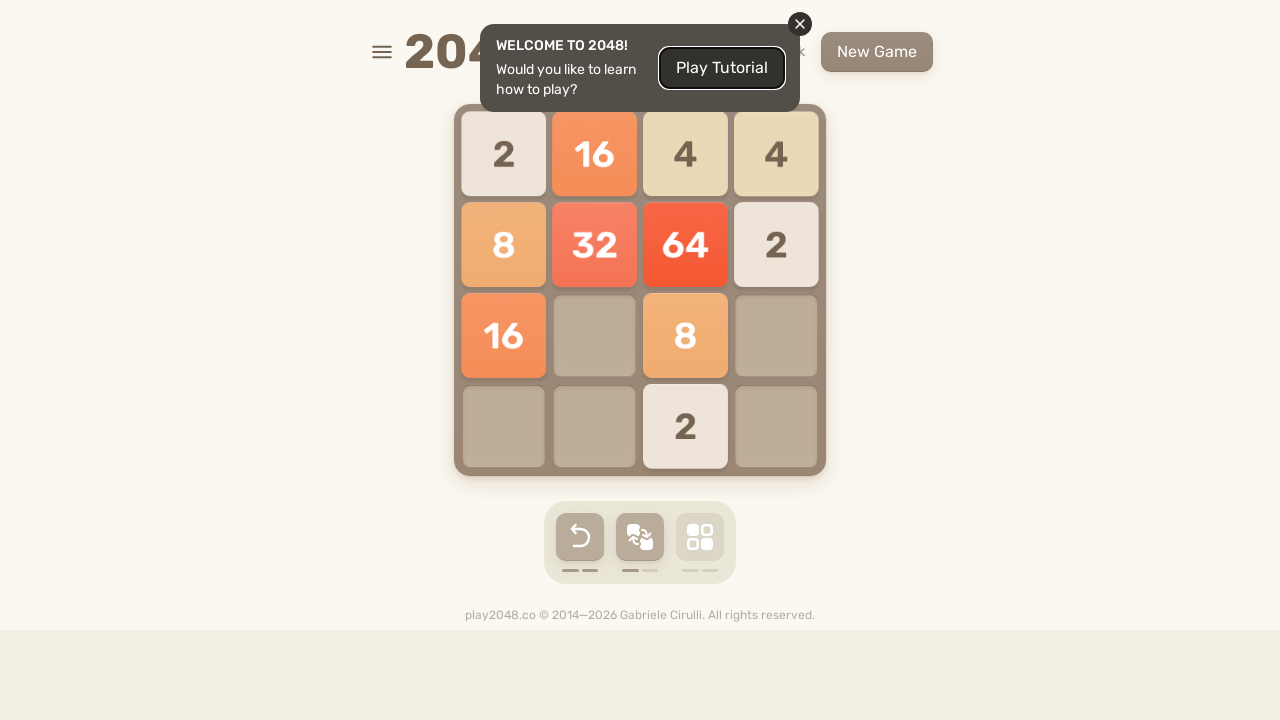

Pressed random arrow key (move 79) on html
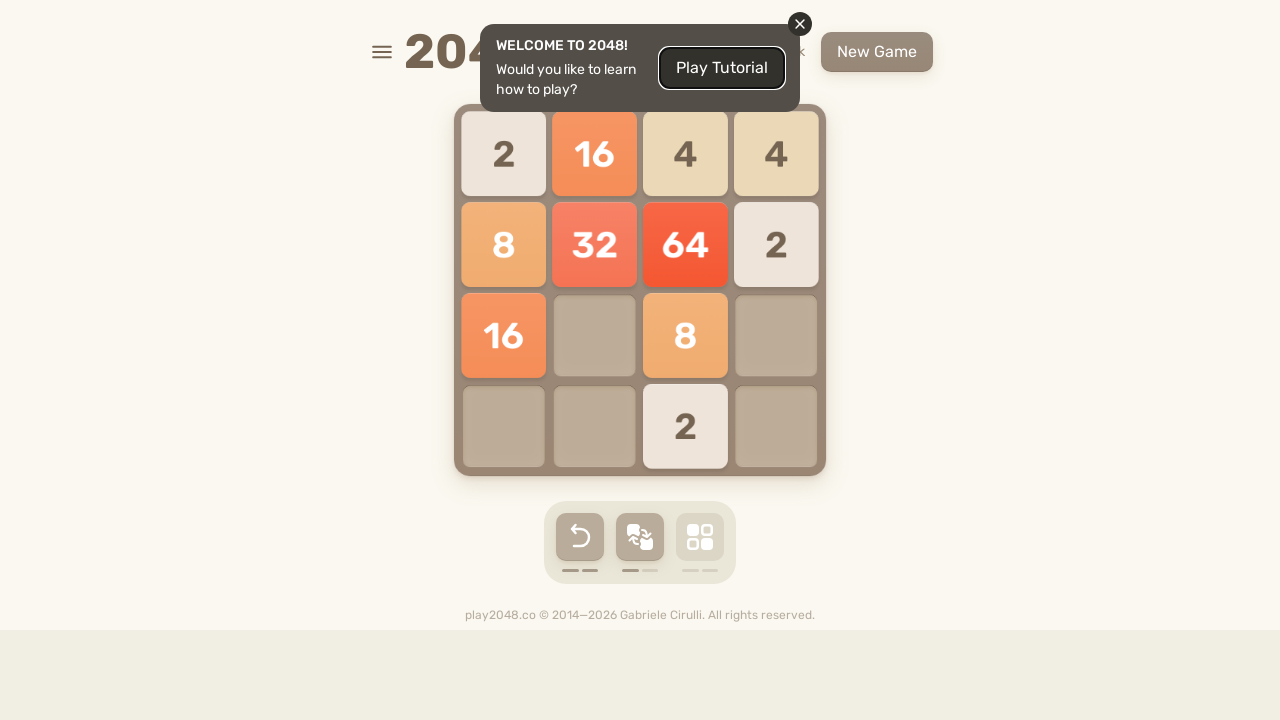

Waited 100ms after key press
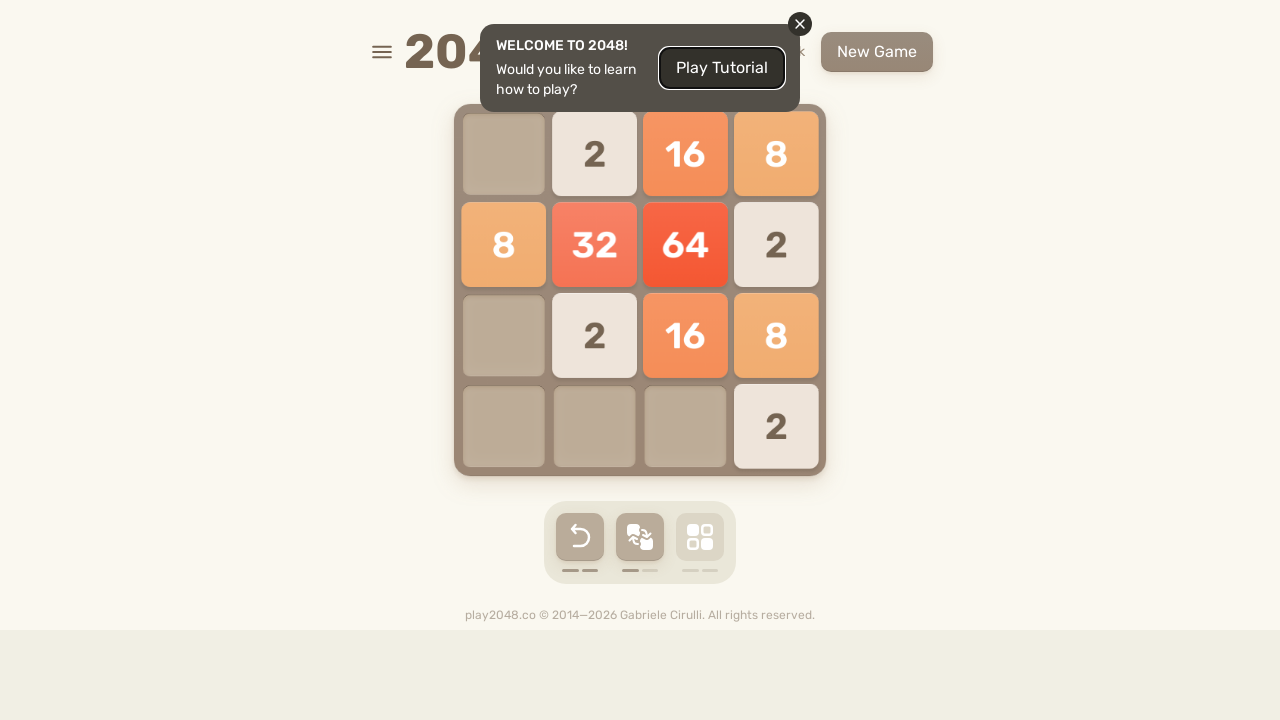

Pressed random arrow key (move 80) on html
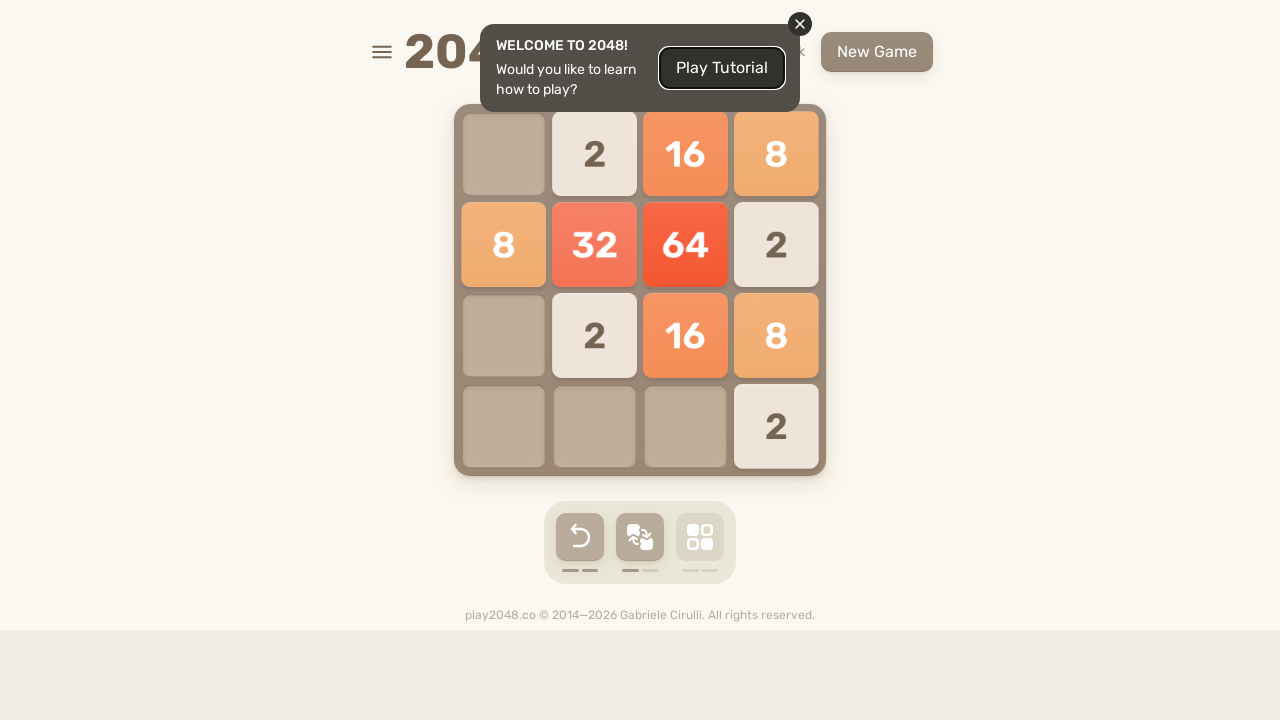

Pressed random arrow key (move 81) on html
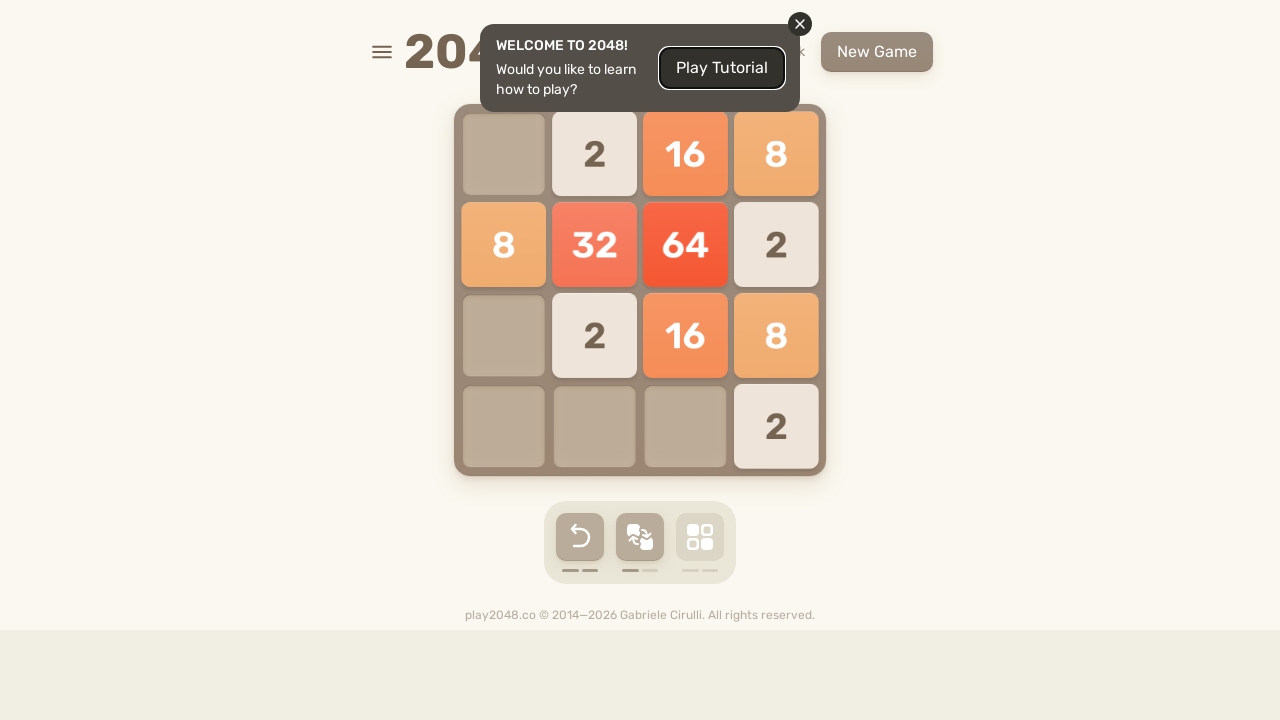

Waited 100ms after key press
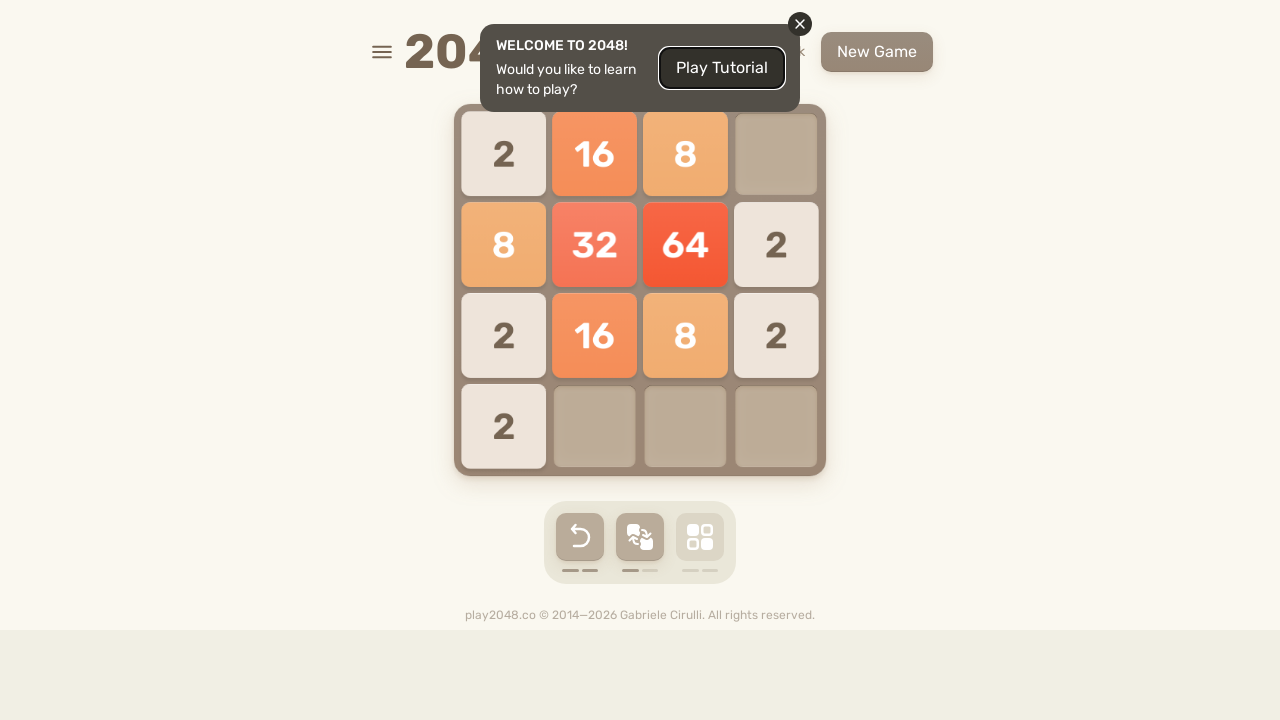

Pressed random arrow key (move 82) on html
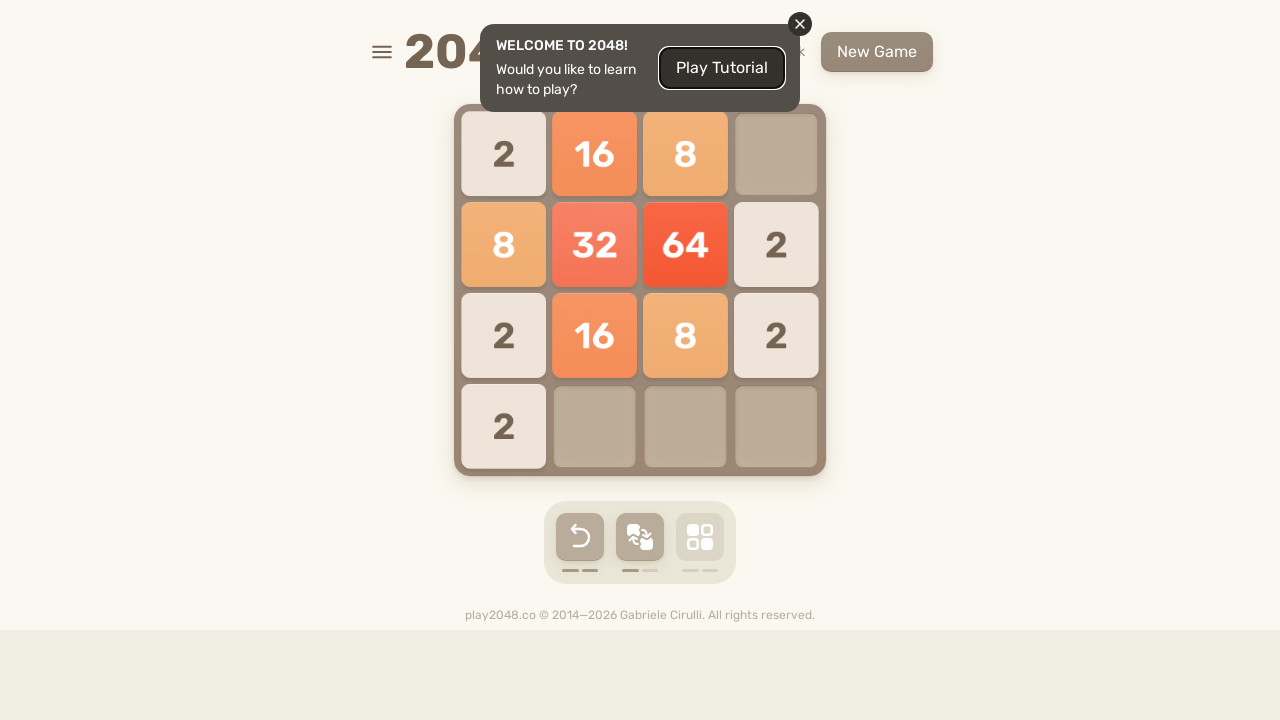

Waited 100ms after key press
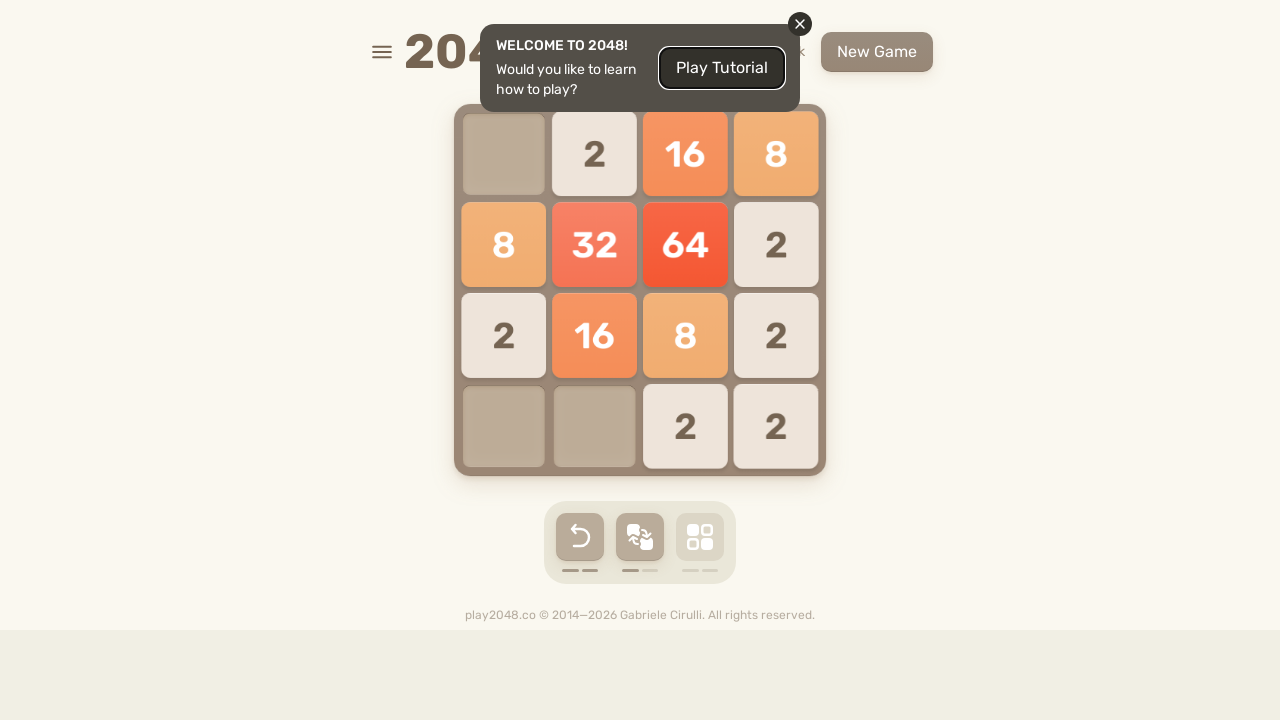

Pressed random arrow key (move 83) on html
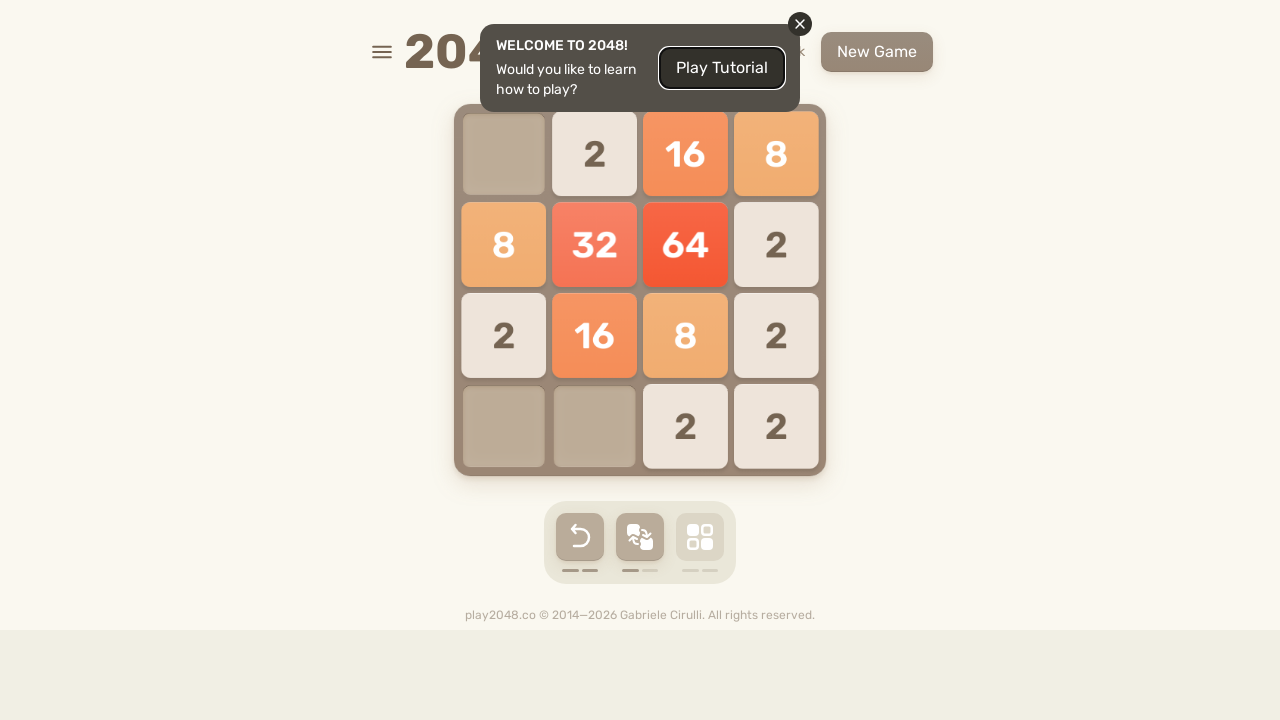

Waited 100ms after key press
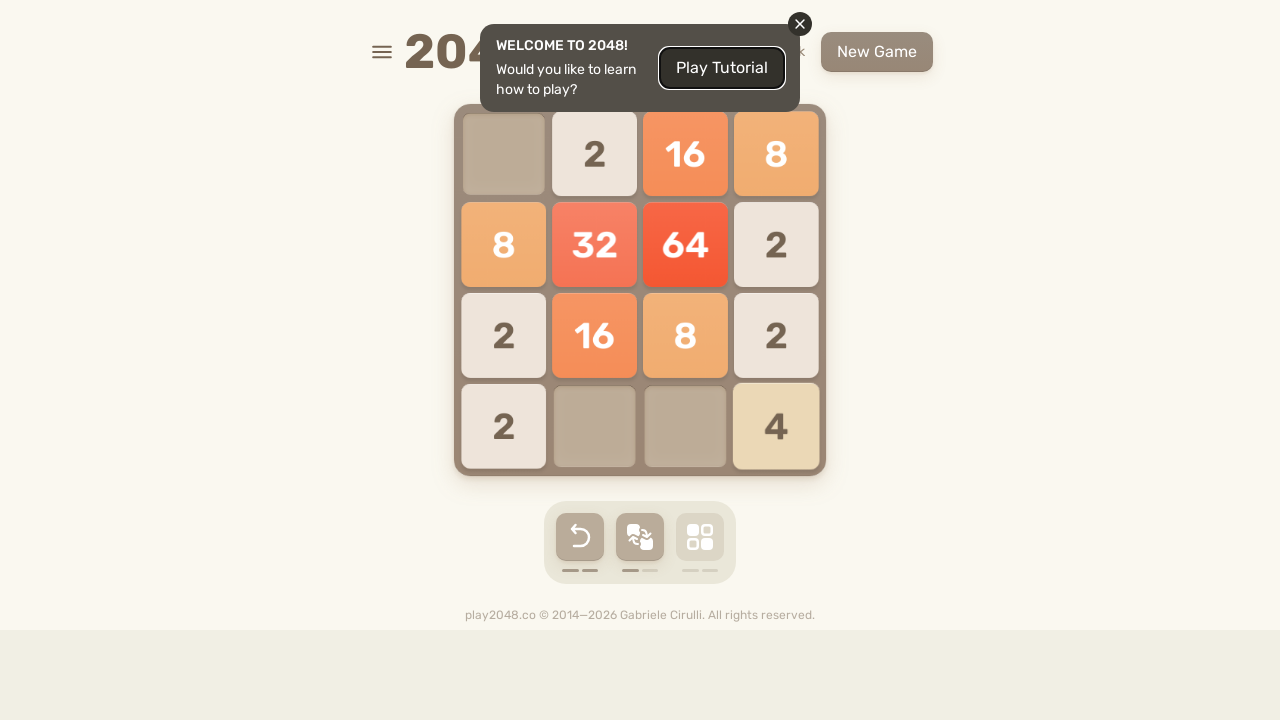

Pressed random arrow key (move 84) on html
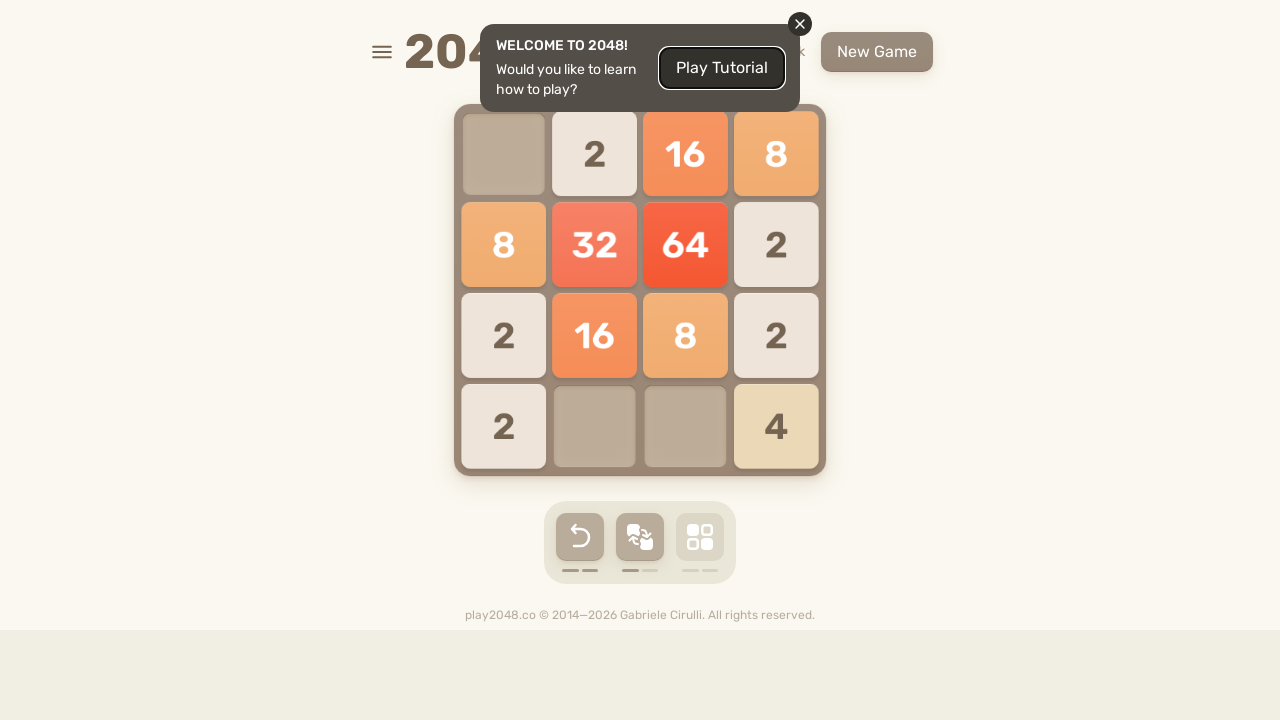

Pressed random arrow key (move 85) on html
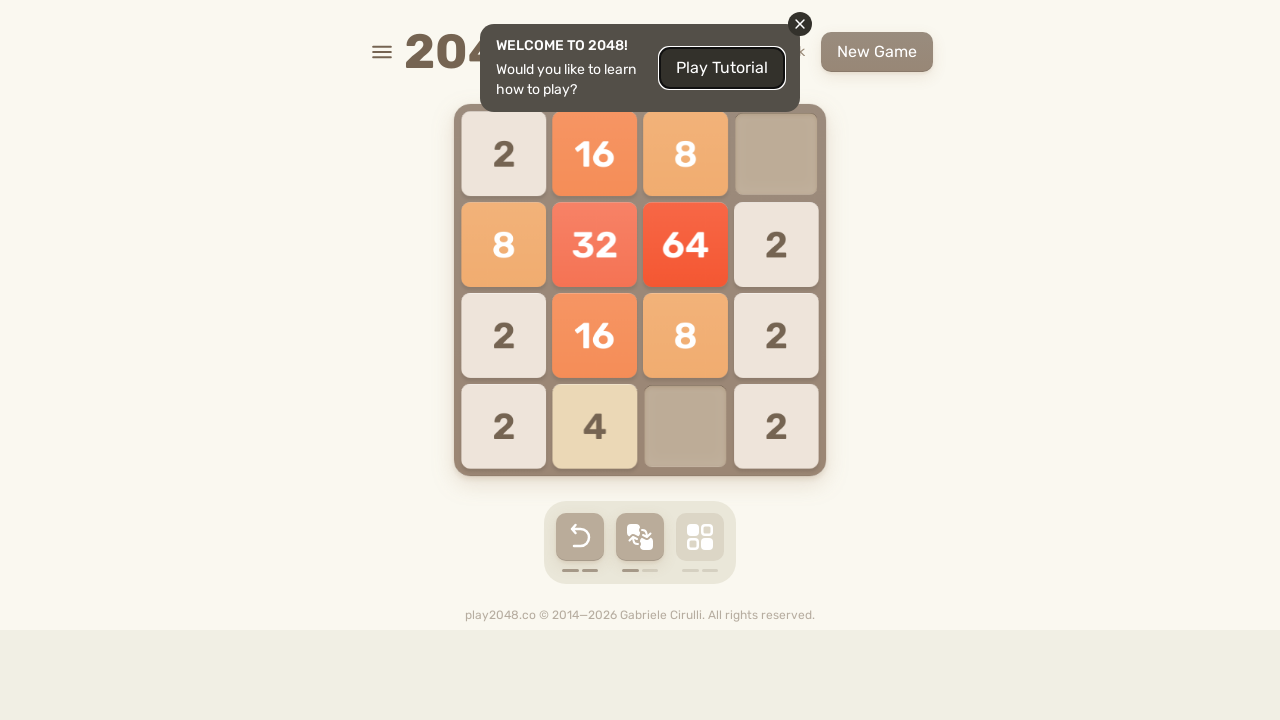

Waited 100ms after key press
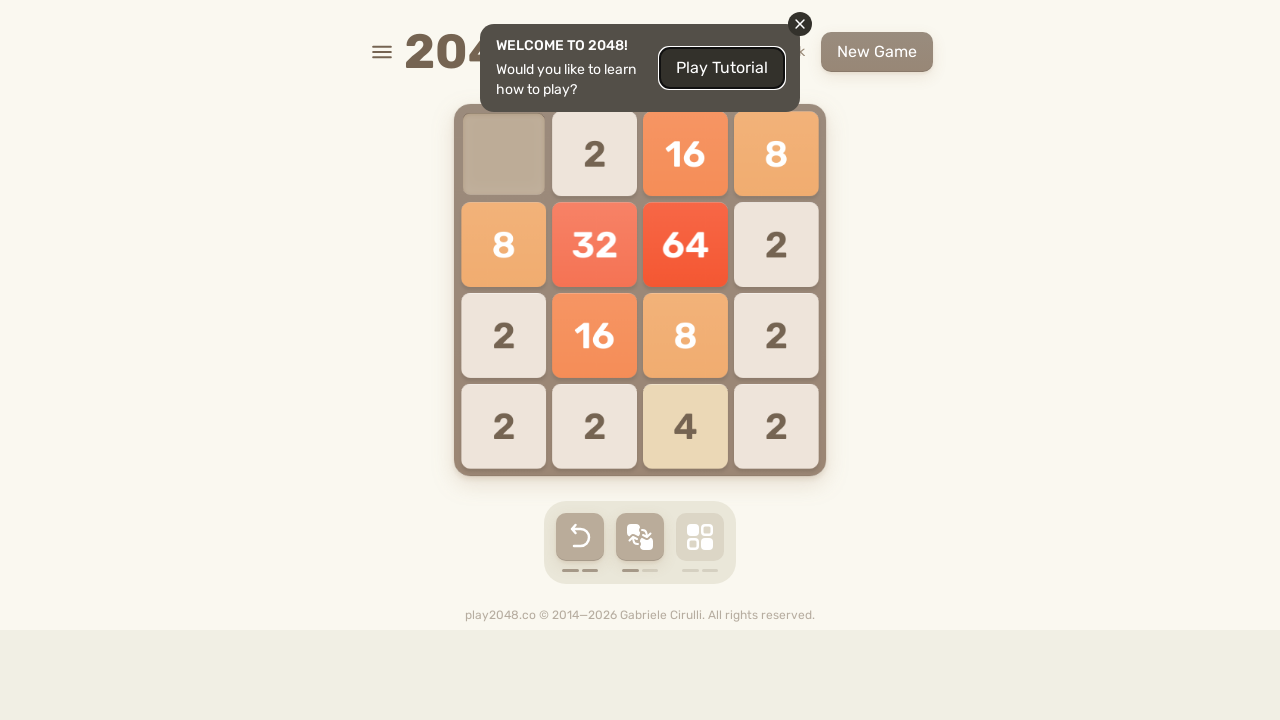

Pressed random arrow key (move 86) on html
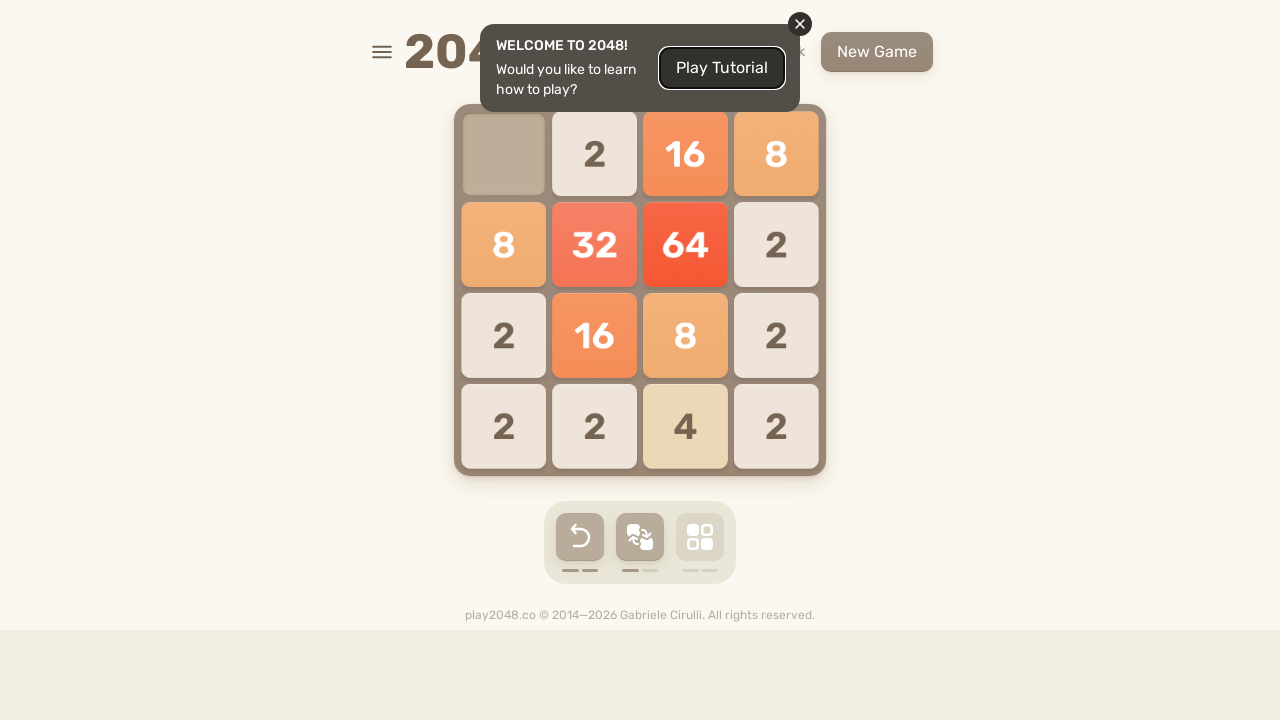

Waited 100ms after key press
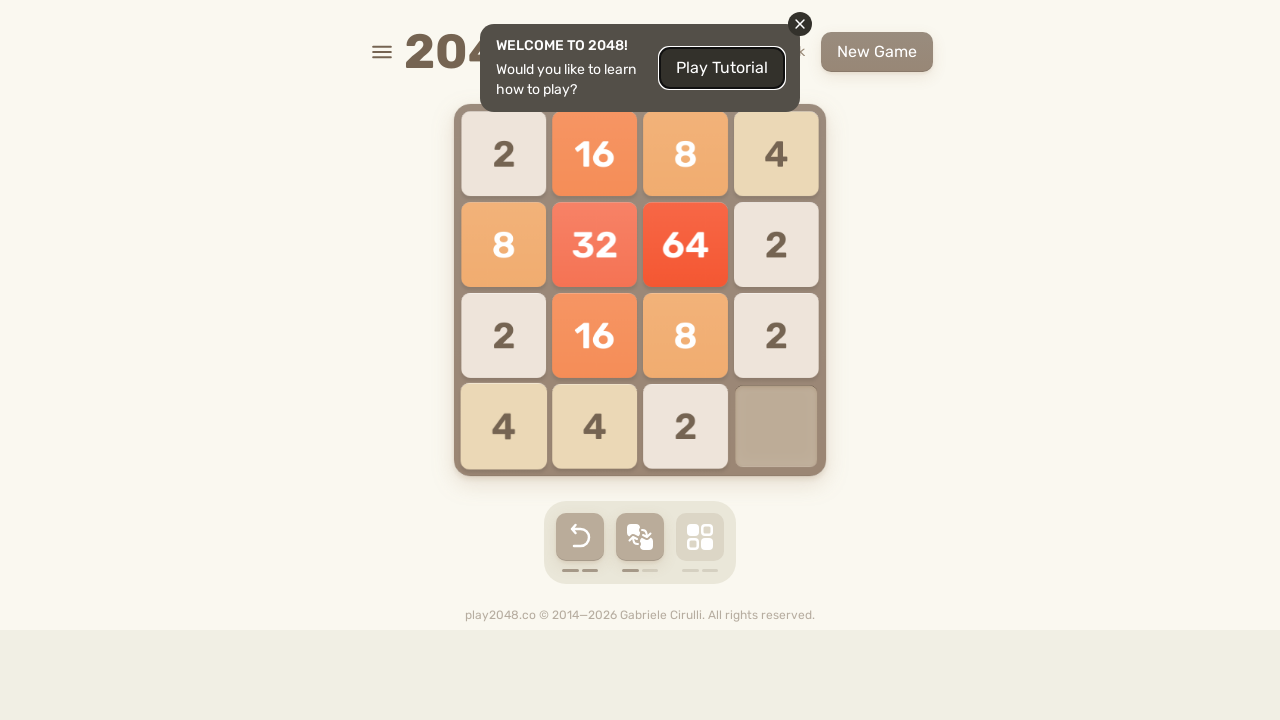

Pressed random arrow key (move 87) on html
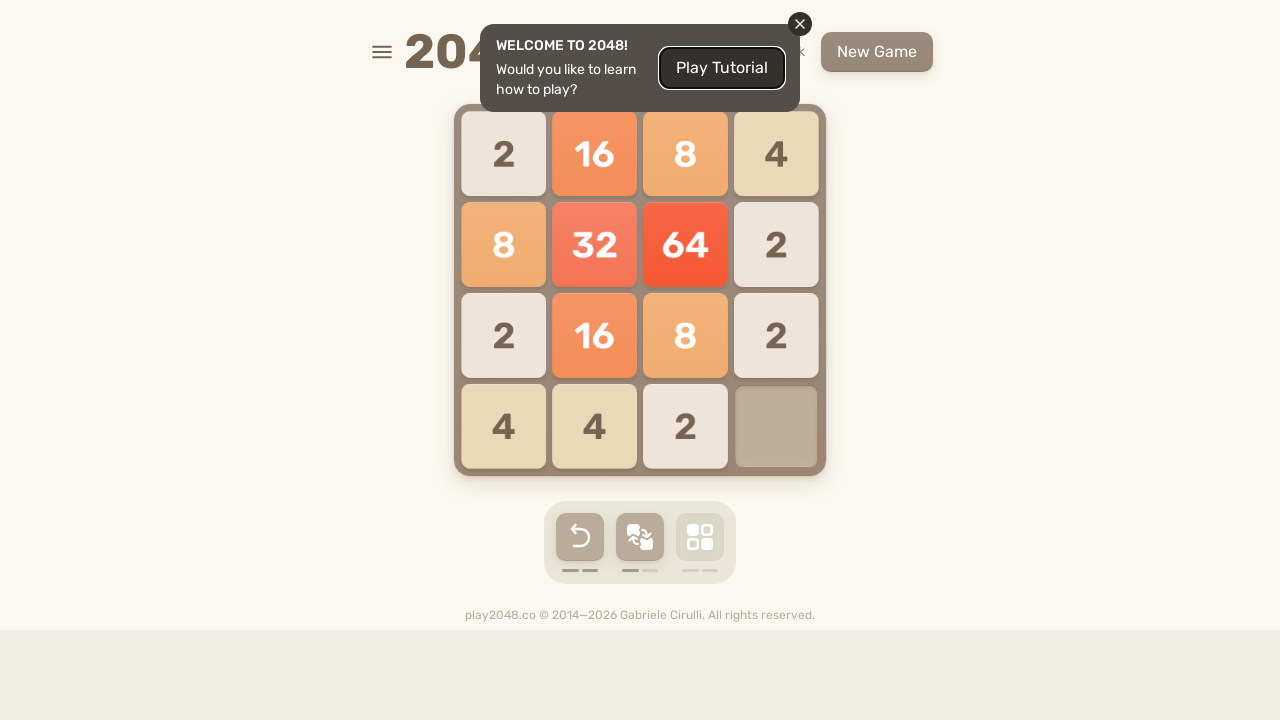

Waited 100ms after key press
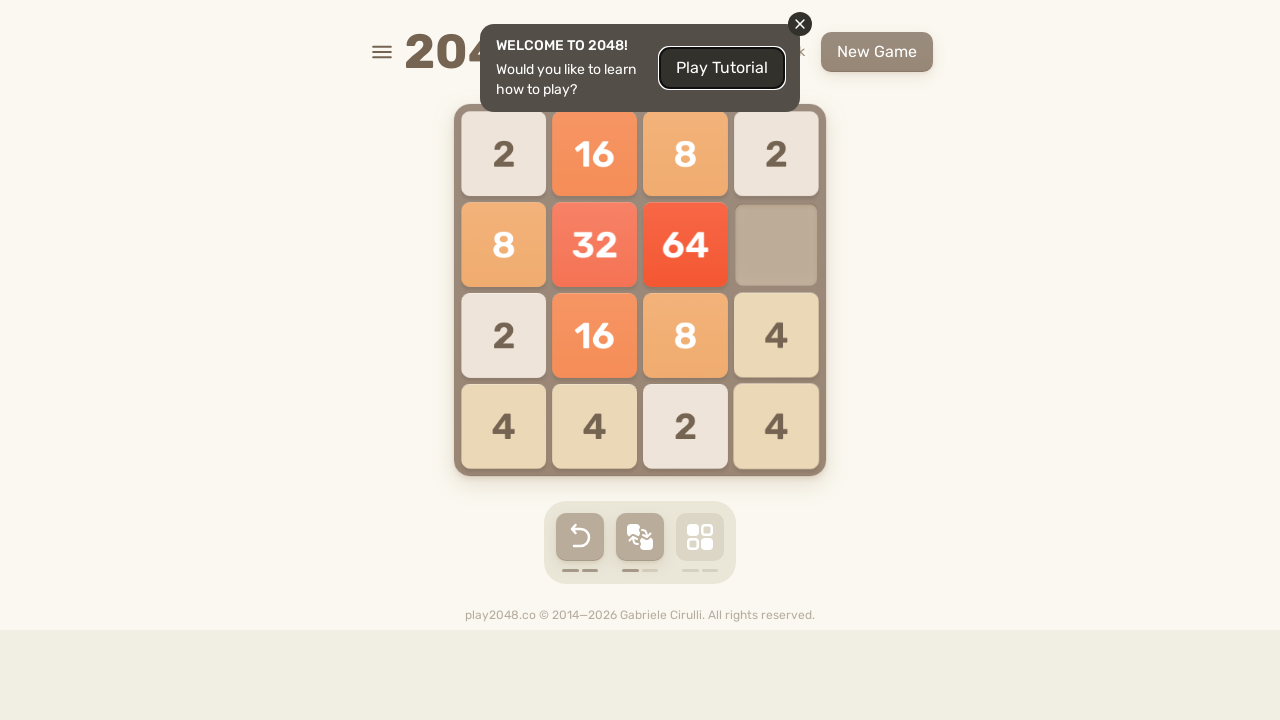

Pressed random arrow key (move 88) on html
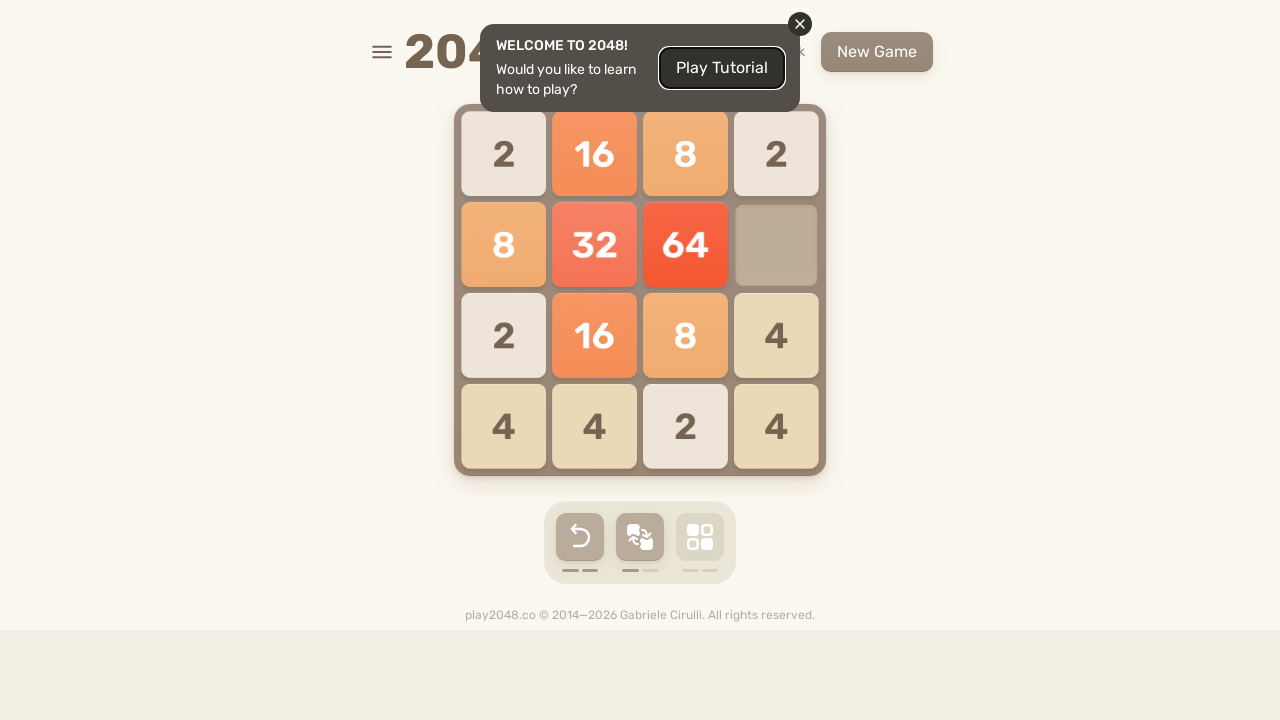

Pressed random arrow key (move 89) on html
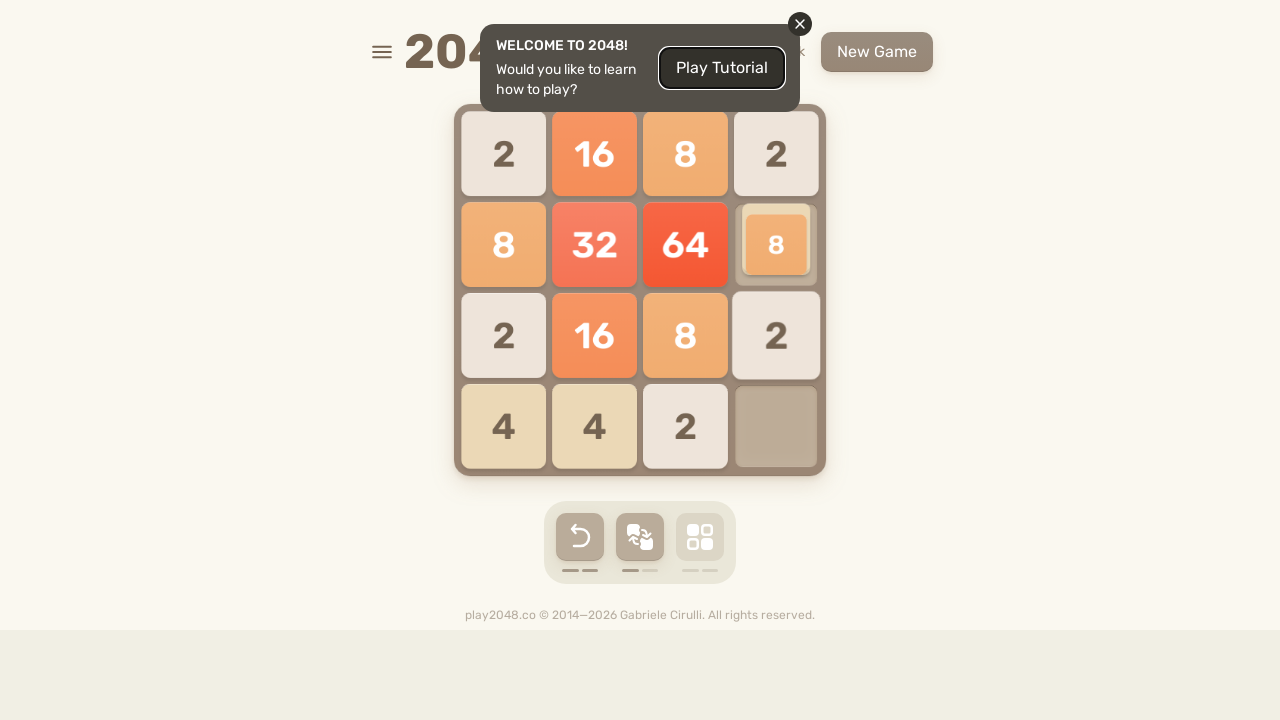

Waited 100ms after key press
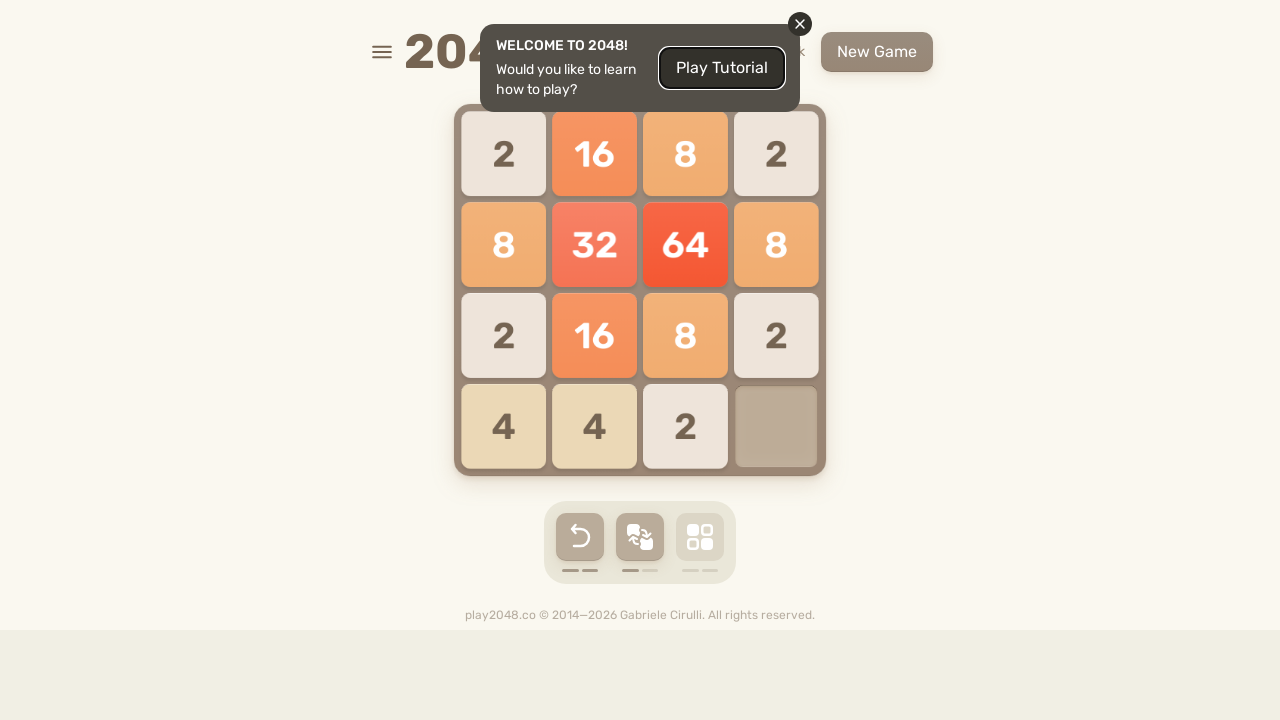

Pressed random arrow key (move 90) on html
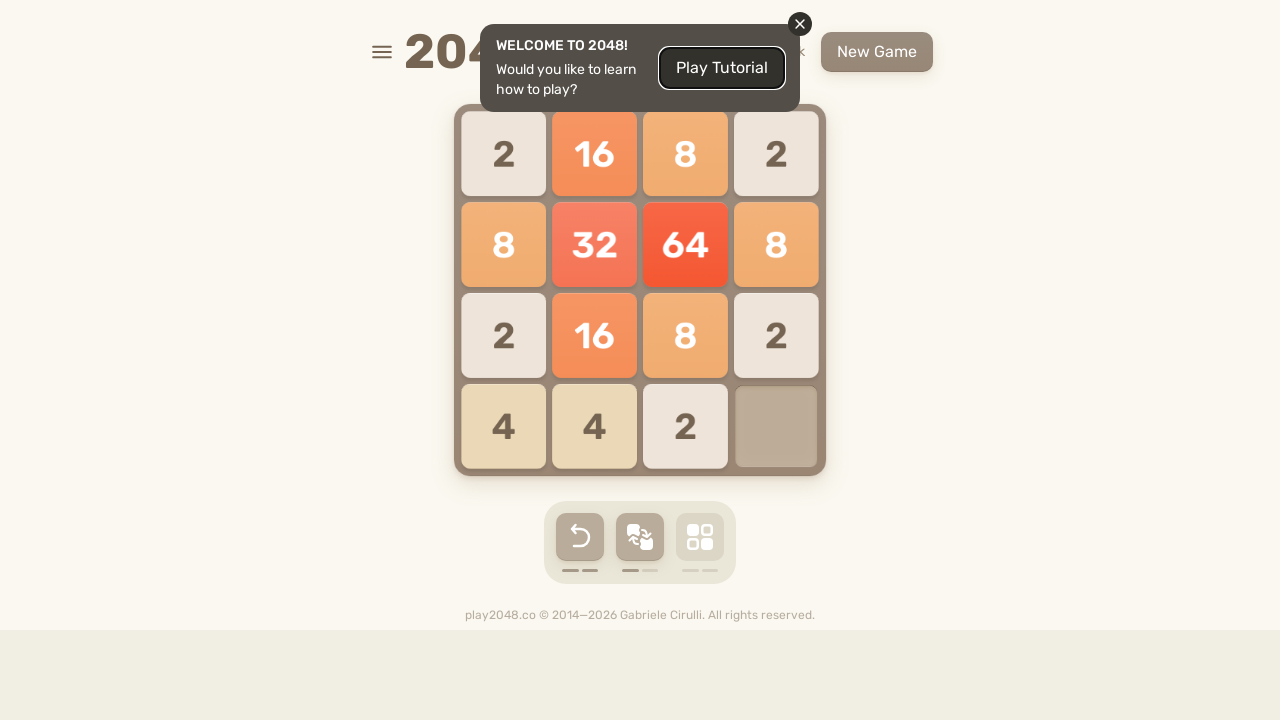

Waited 100ms after key press
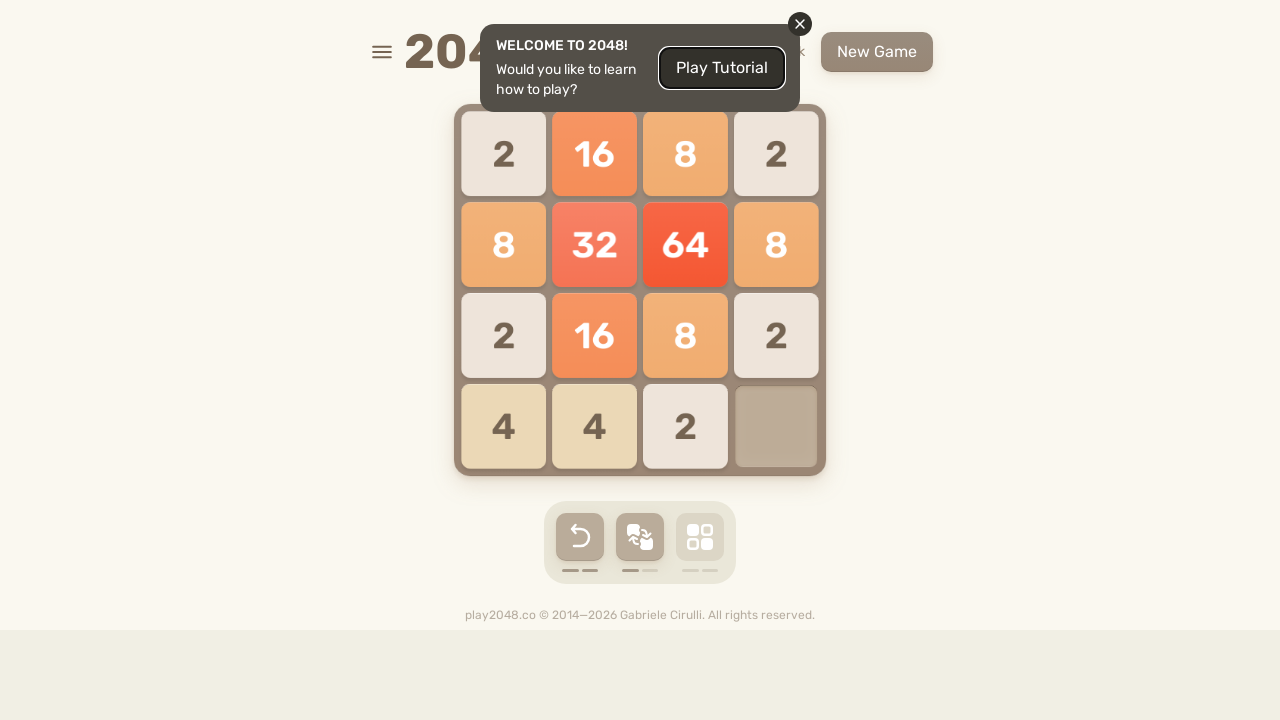

Pressed random arrow key (move 91) on html
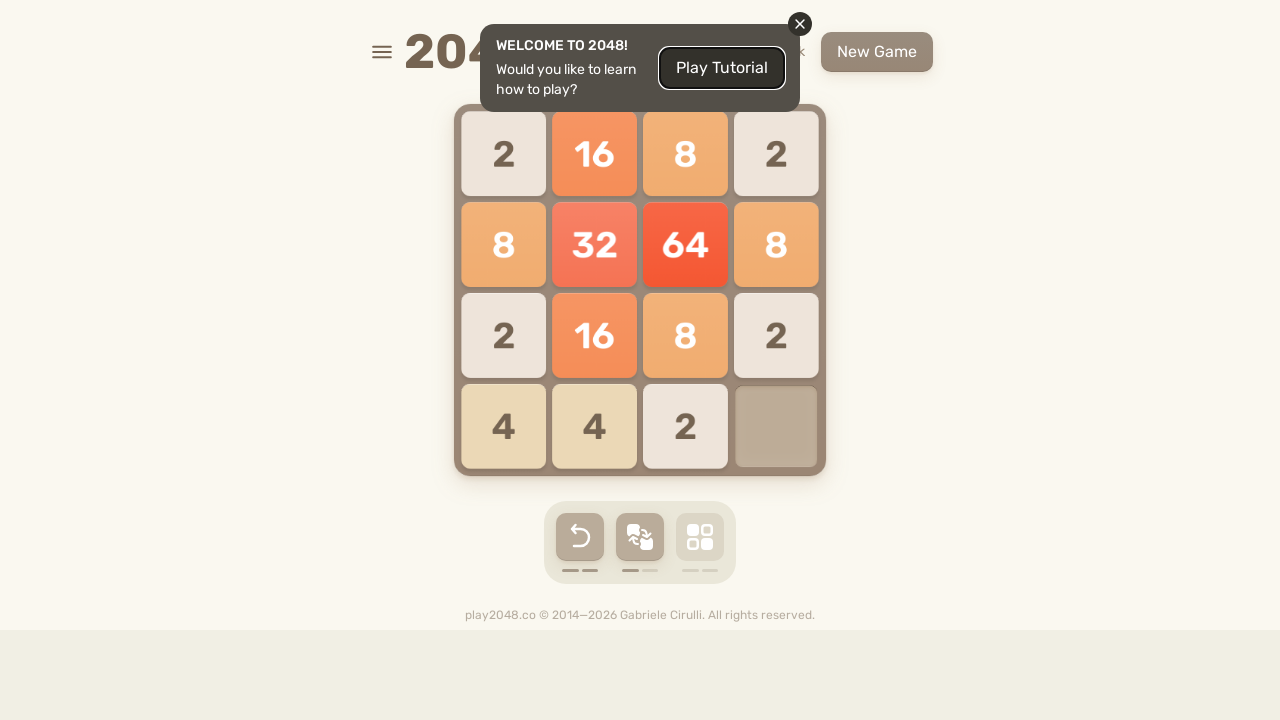

Waited 100ms after key press
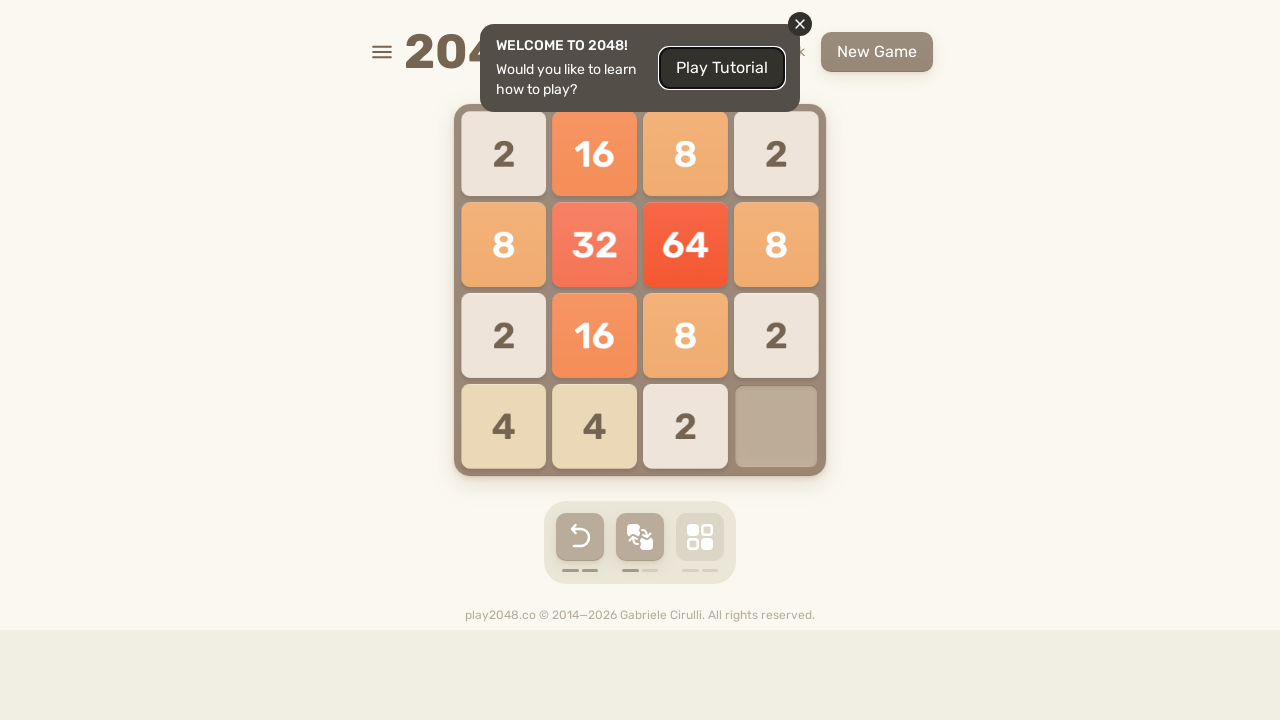

Pressed random arrow key (move 92) on html
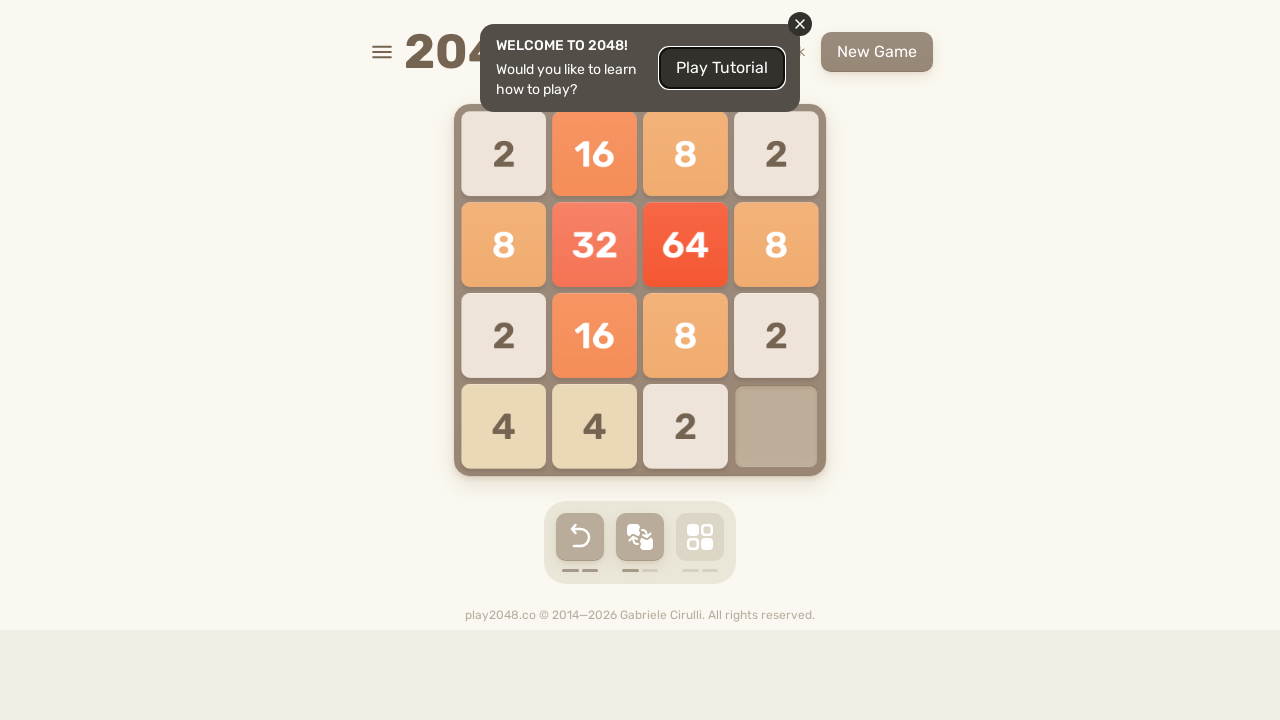

Pressed random arrow key (move 93) on html
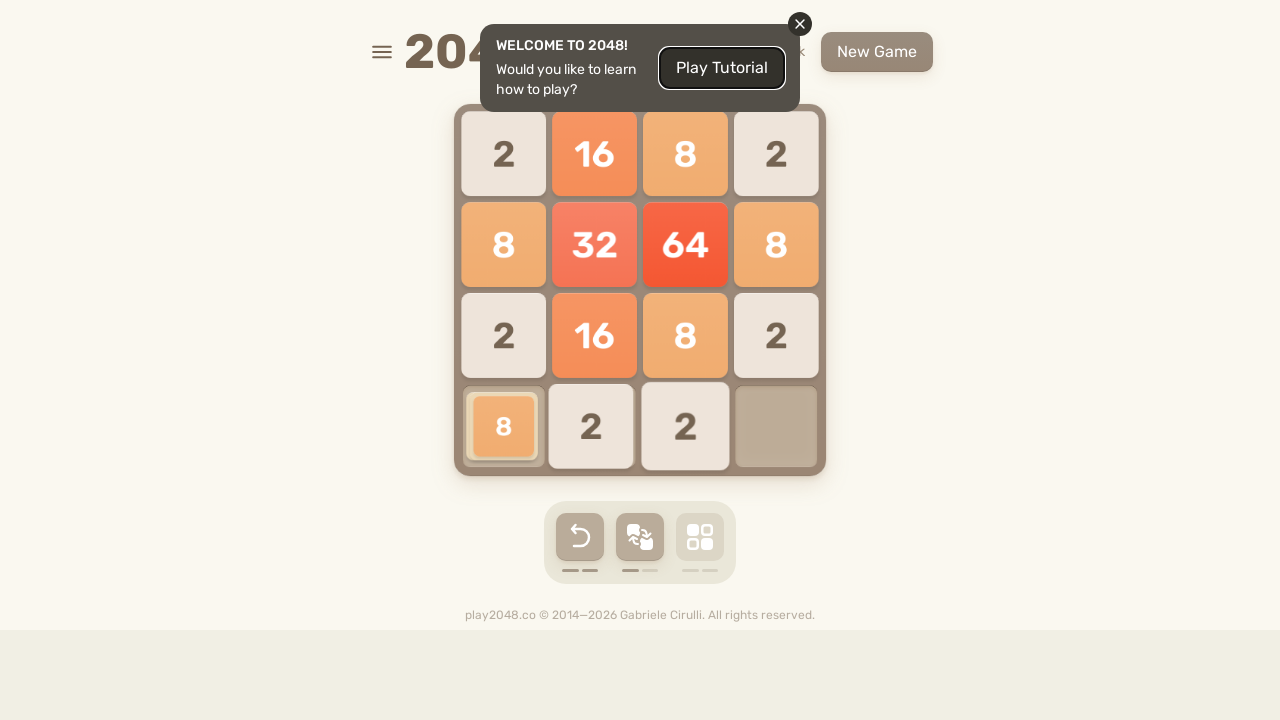

Waited 100ms after key press
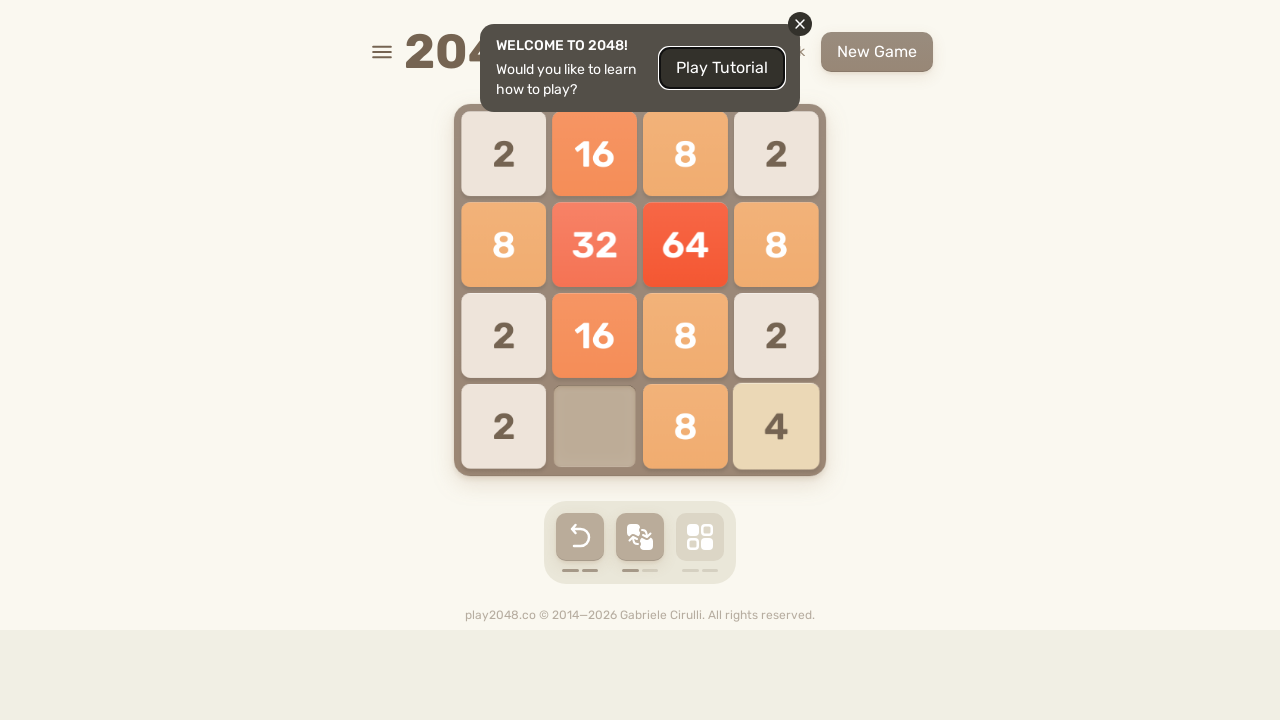

Pressed random arrow key (move 94) on html
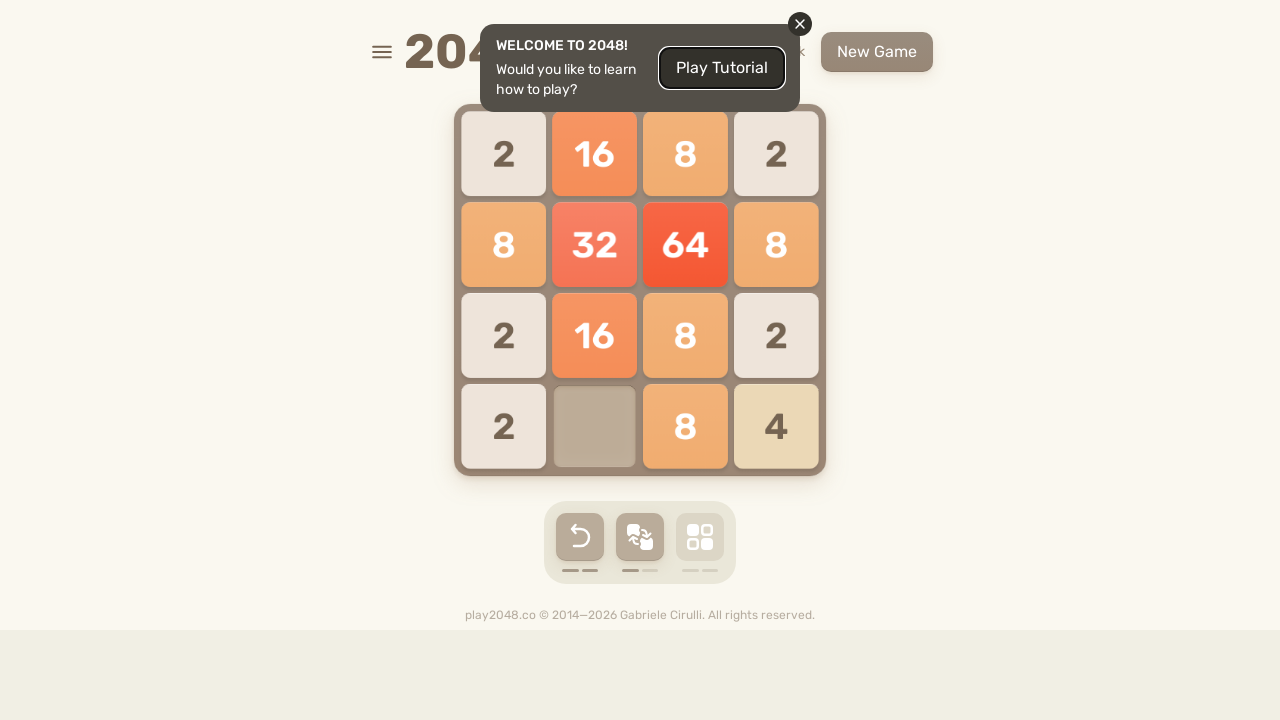

Waited 100ms after key press
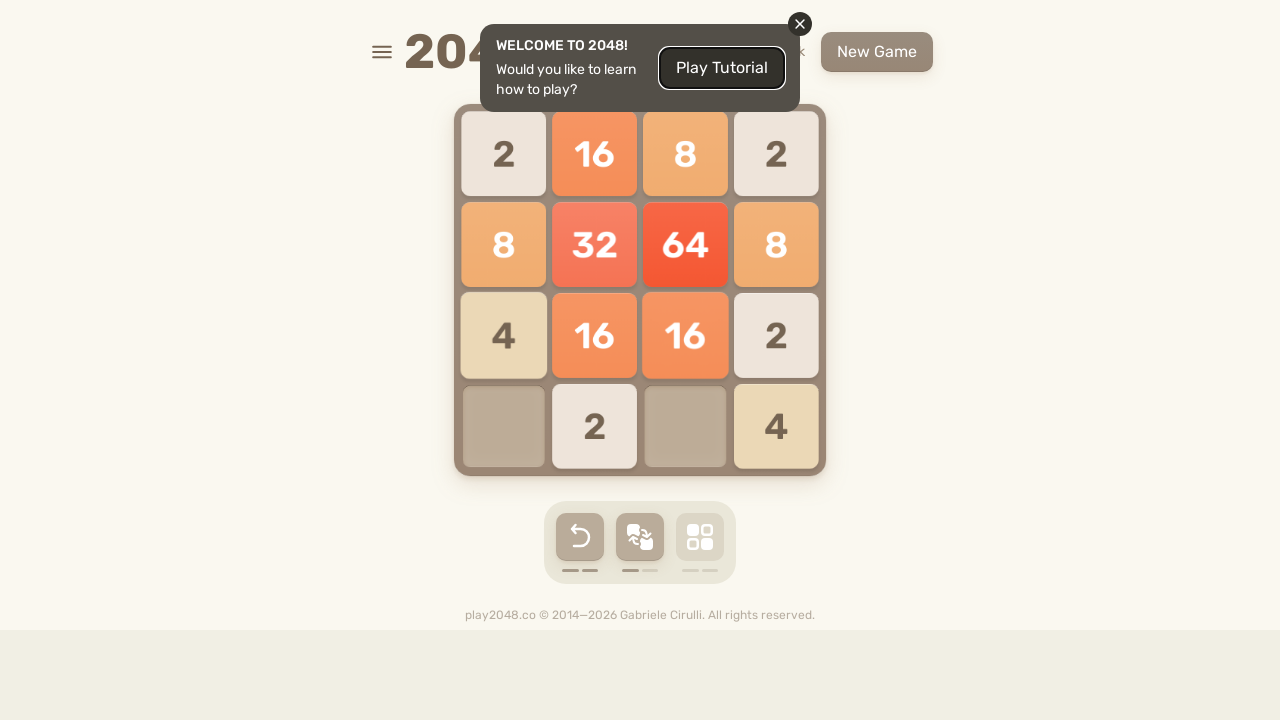

Pressed random arrow key (move 95) on html
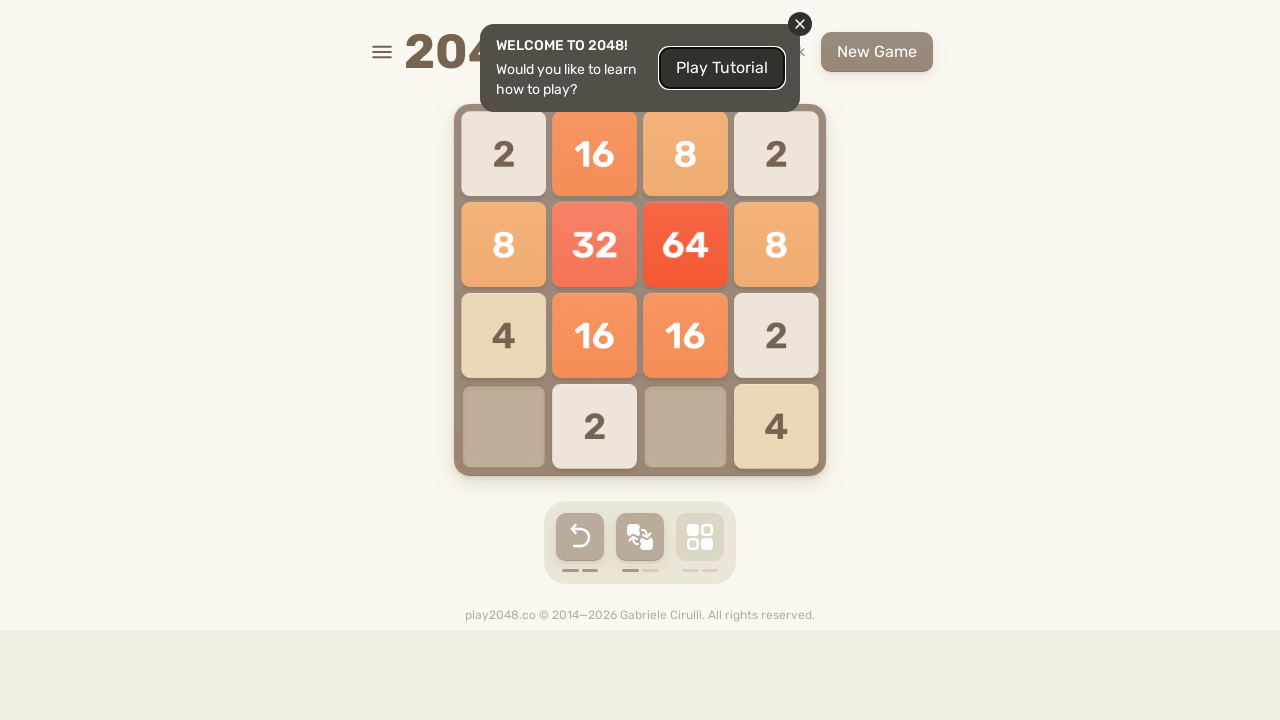

Waited 100ms after key press
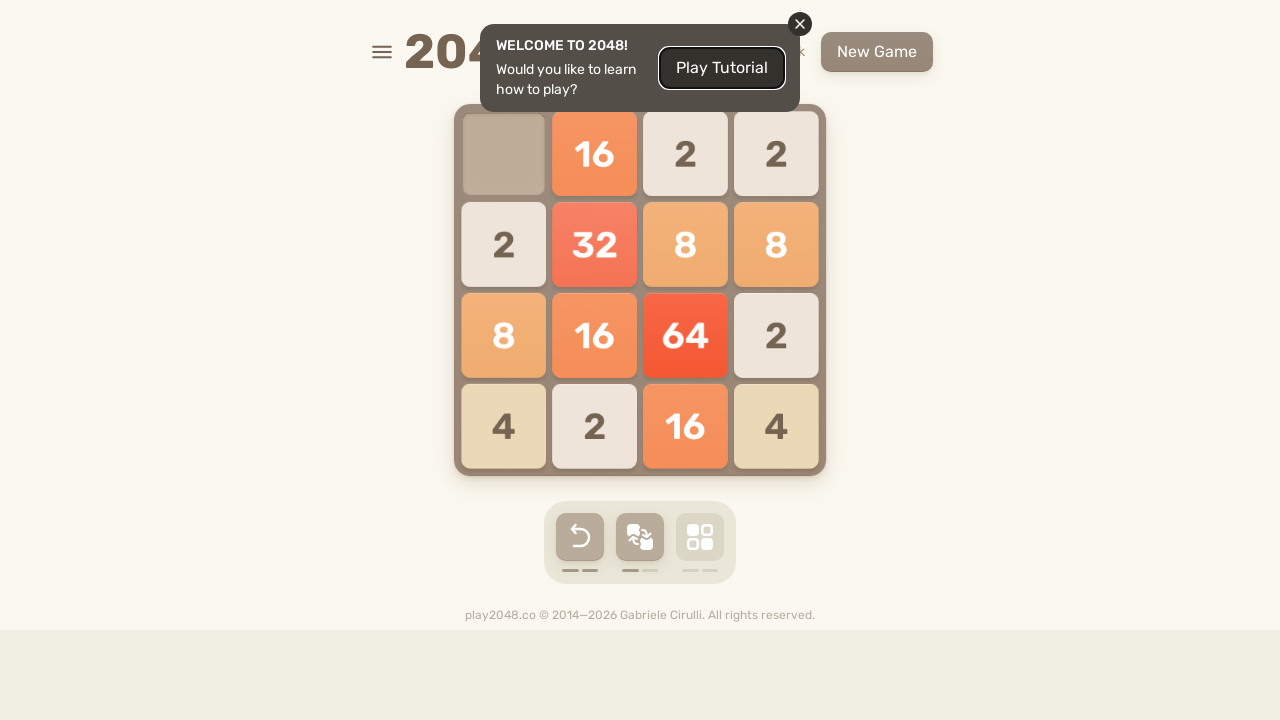

Pressed random arrow key (move 96) on html
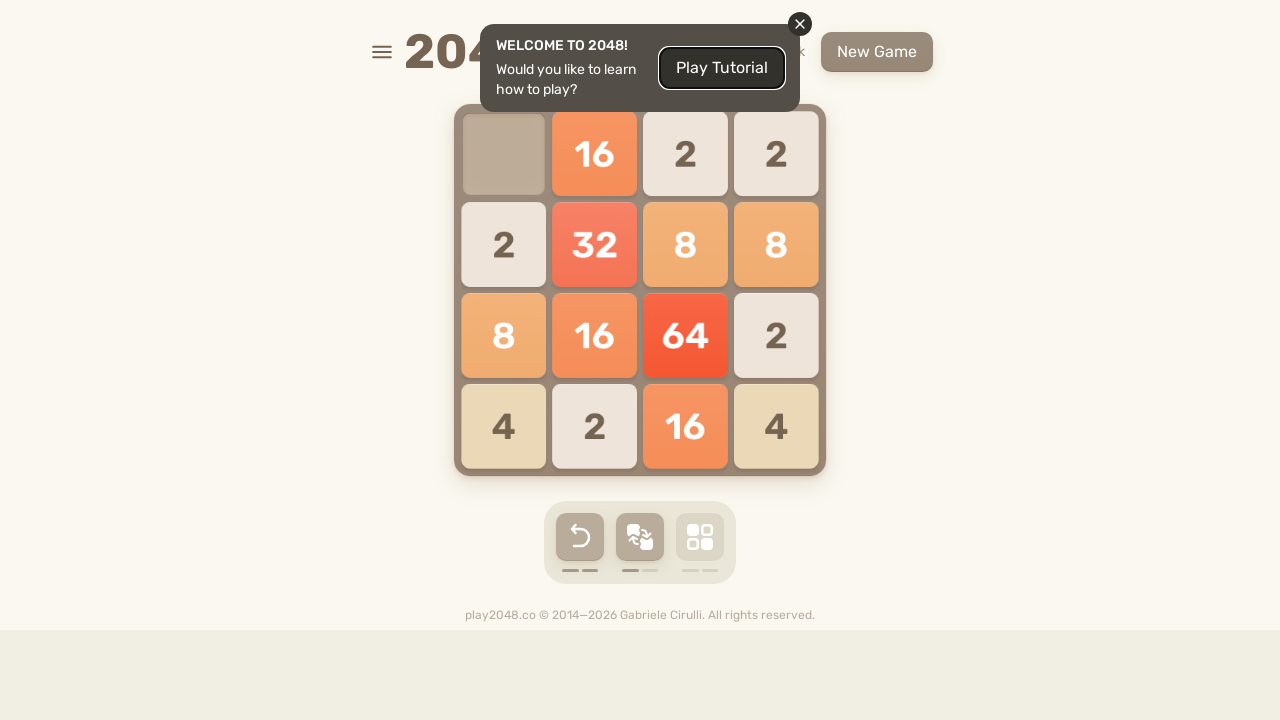

Pressed random arrow key (move 97) on html
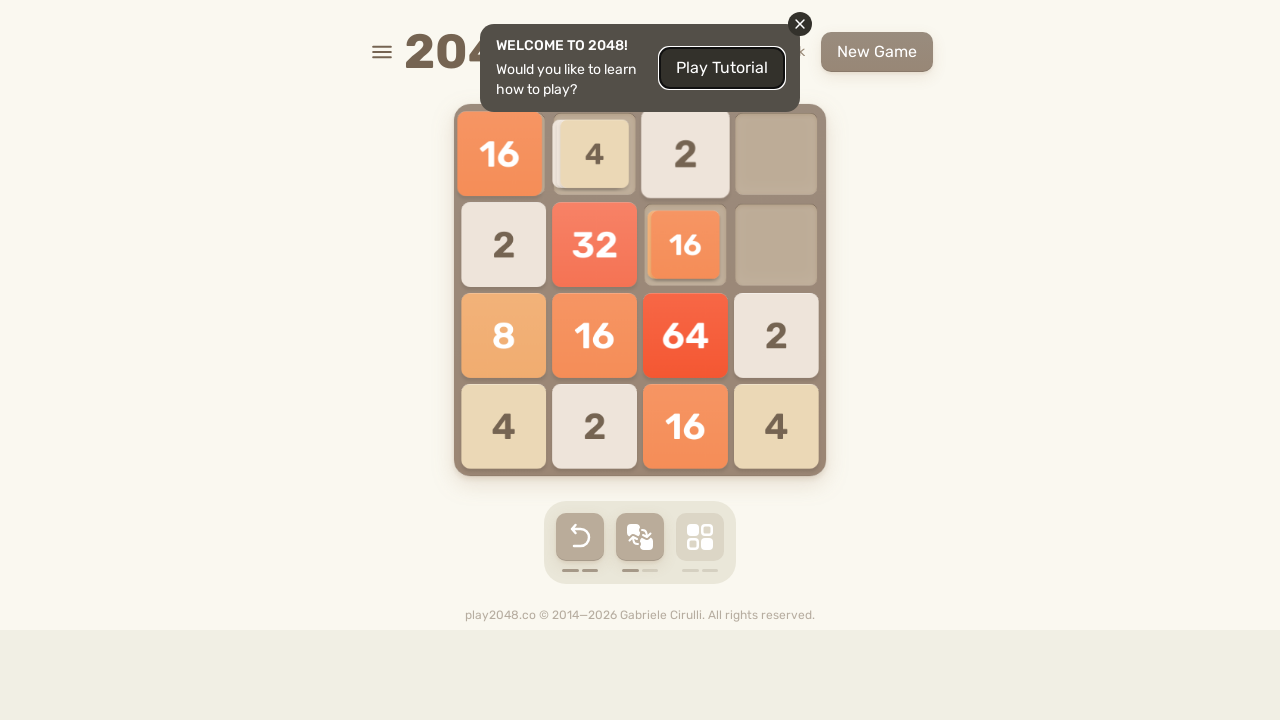

Waited 100ms after key press
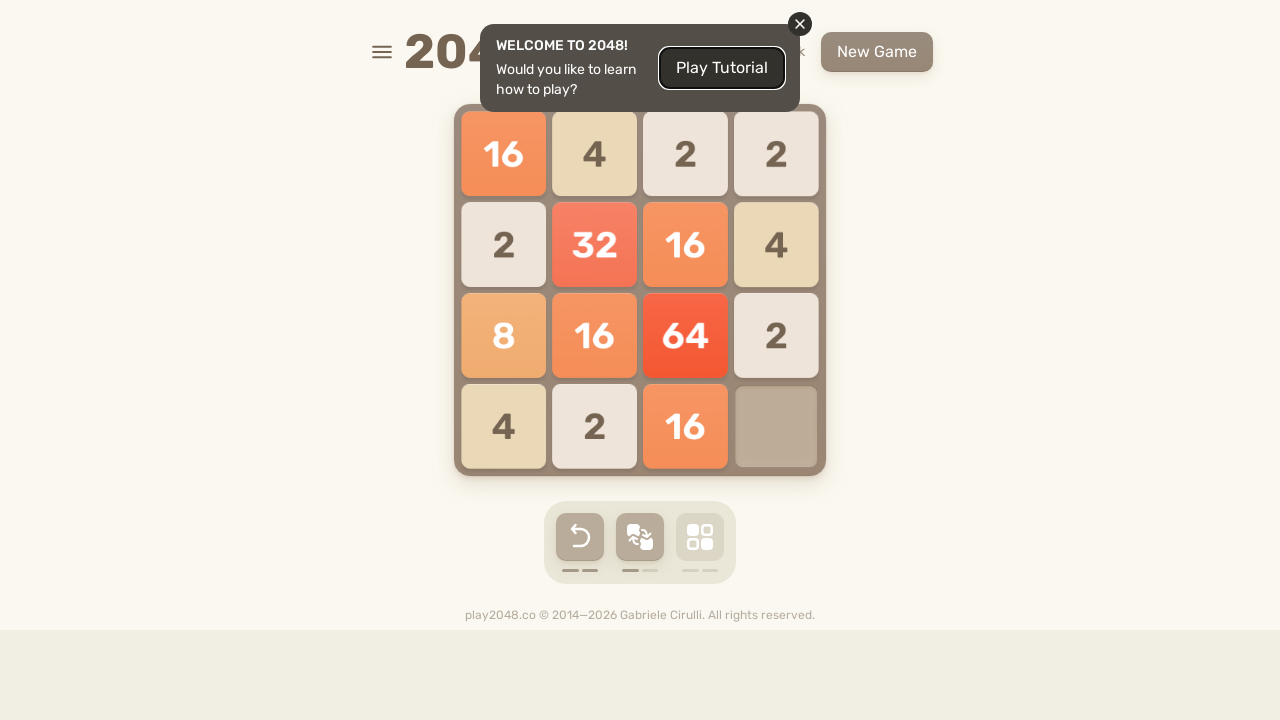

Pressed random arrow key (move 98) on html
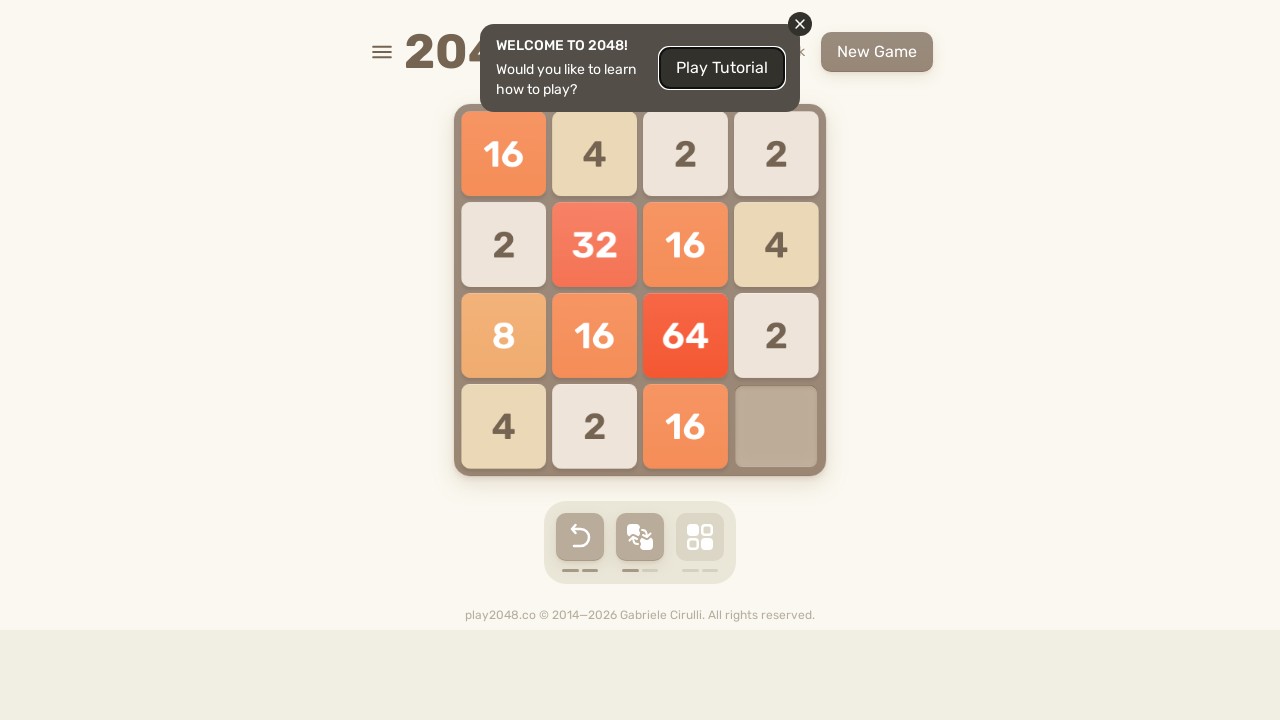

Waited 100ms after key press
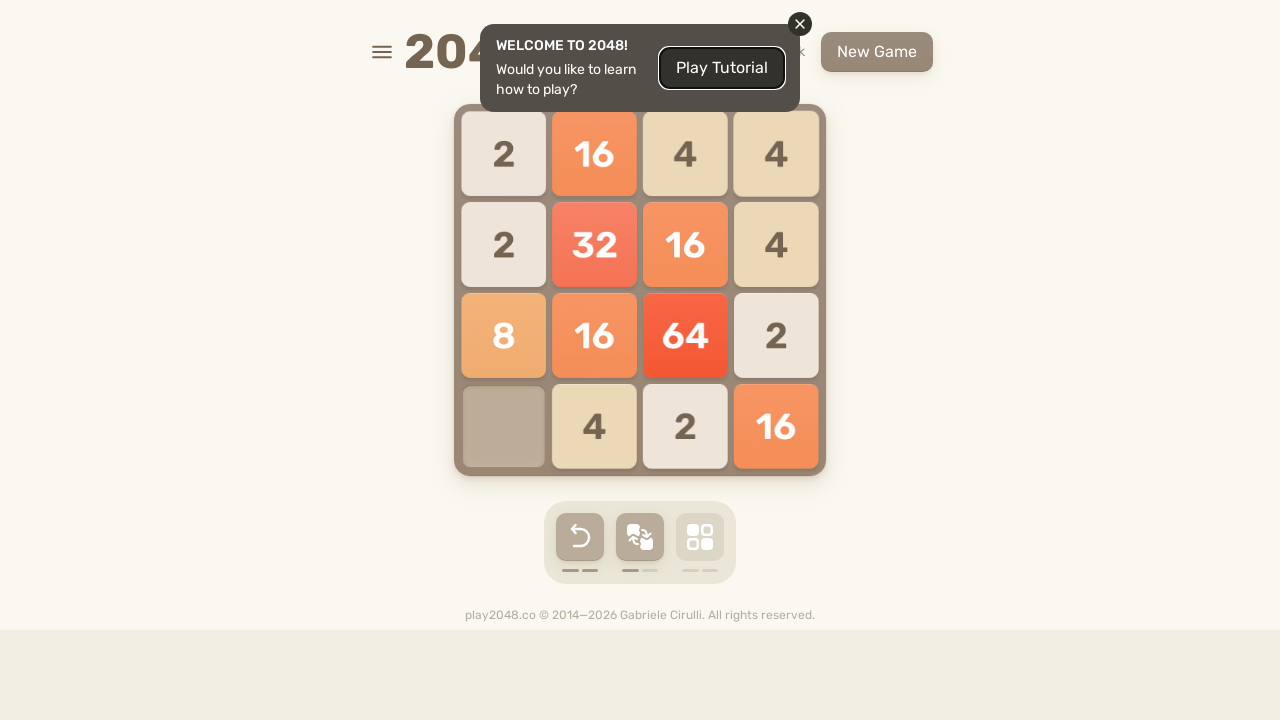

Pressed random arrow key (move 99) on html
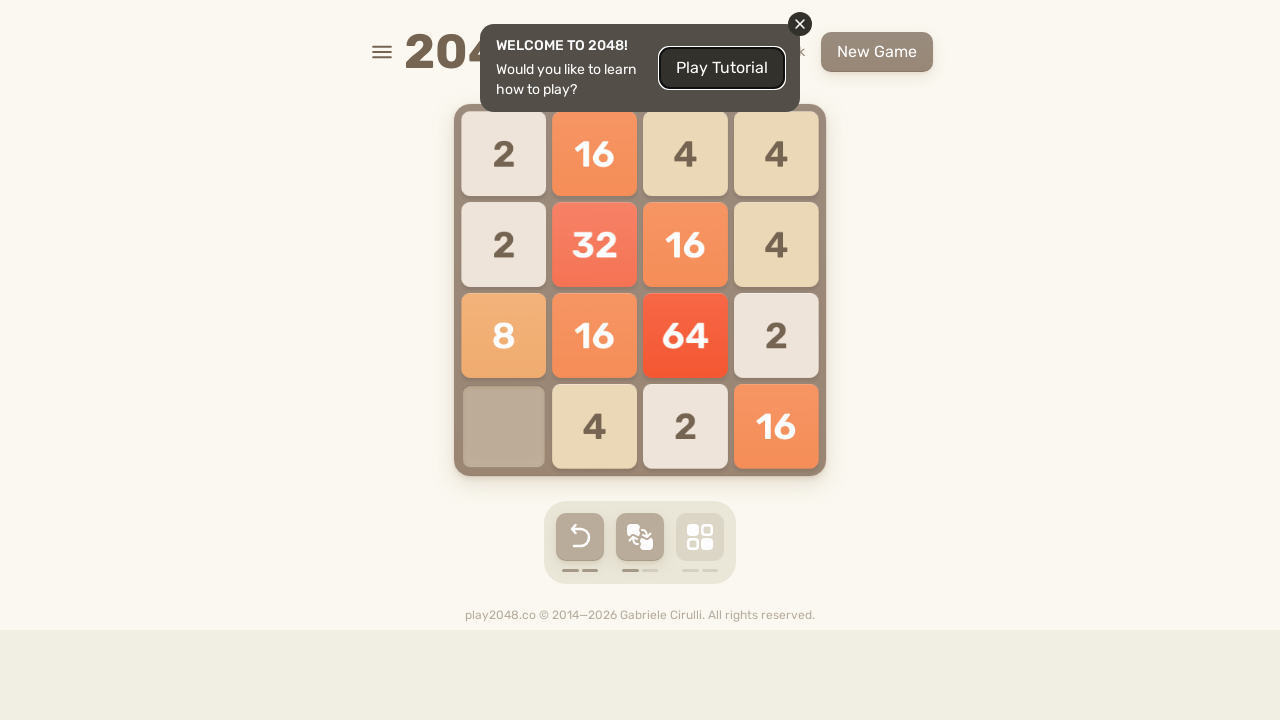

Waited 100ms after key press
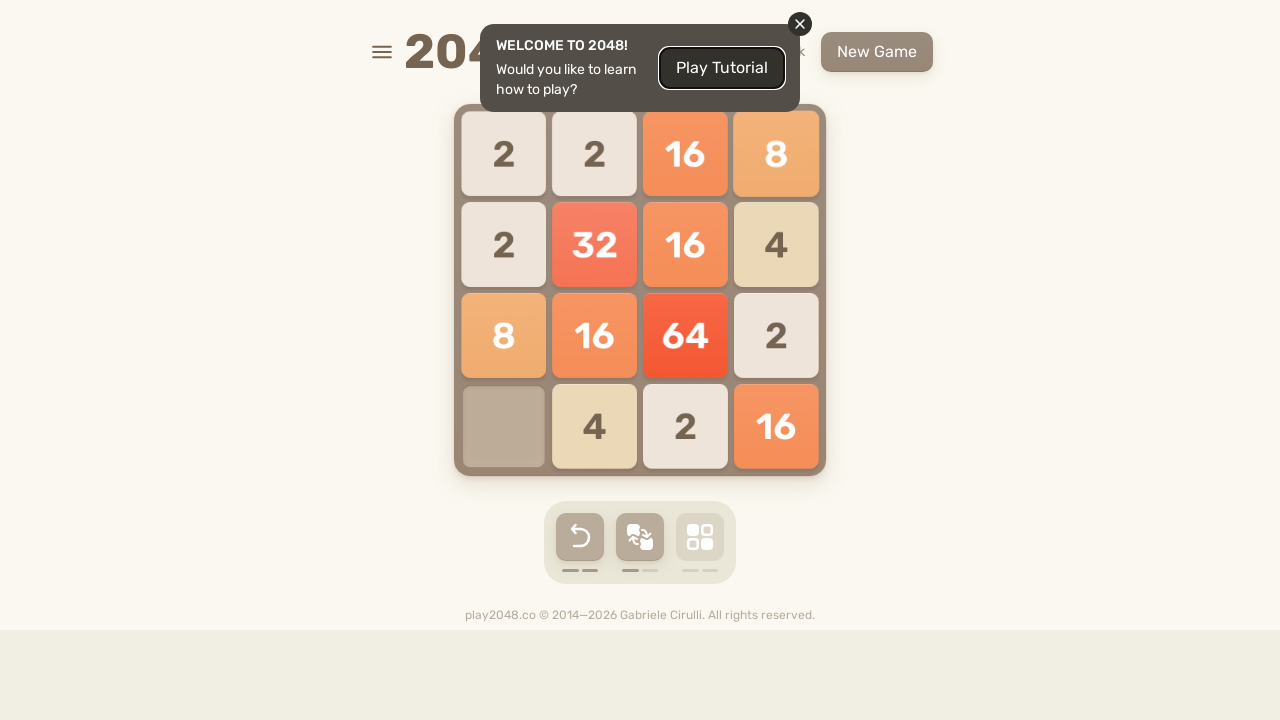

Pressed random arrow key (move 100) on html
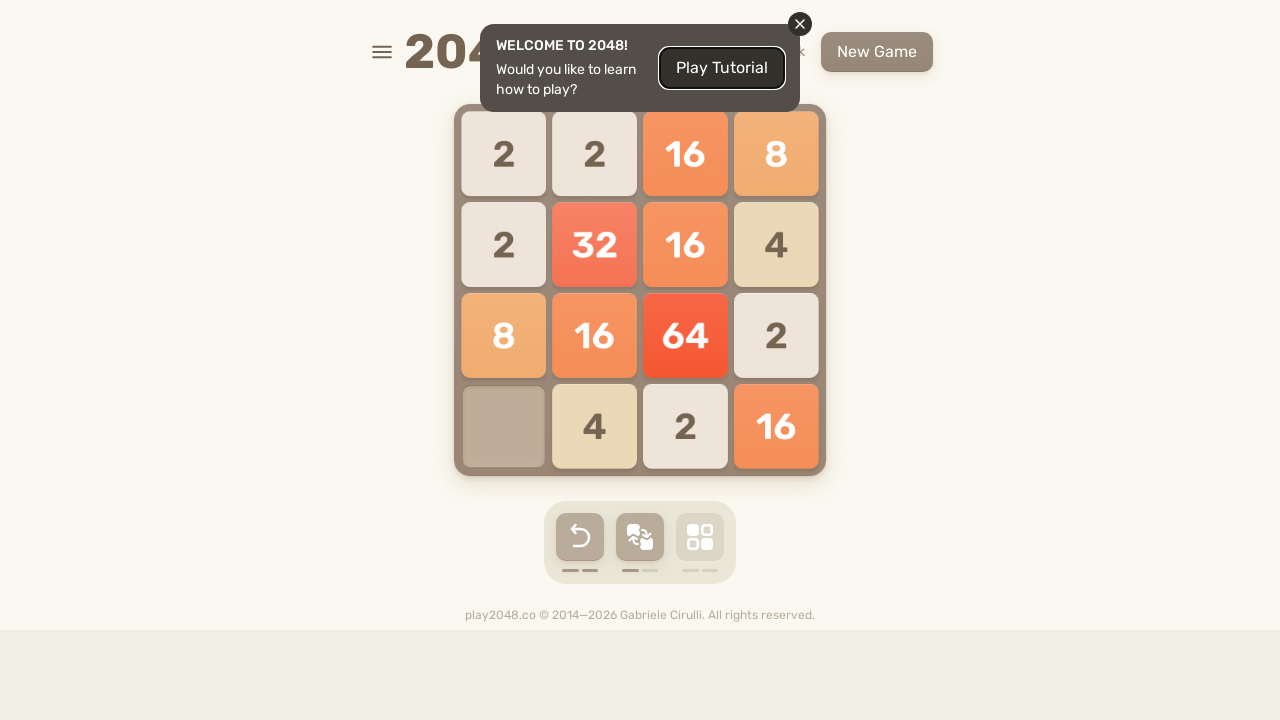

Pressed random arrow key (move 101) on html
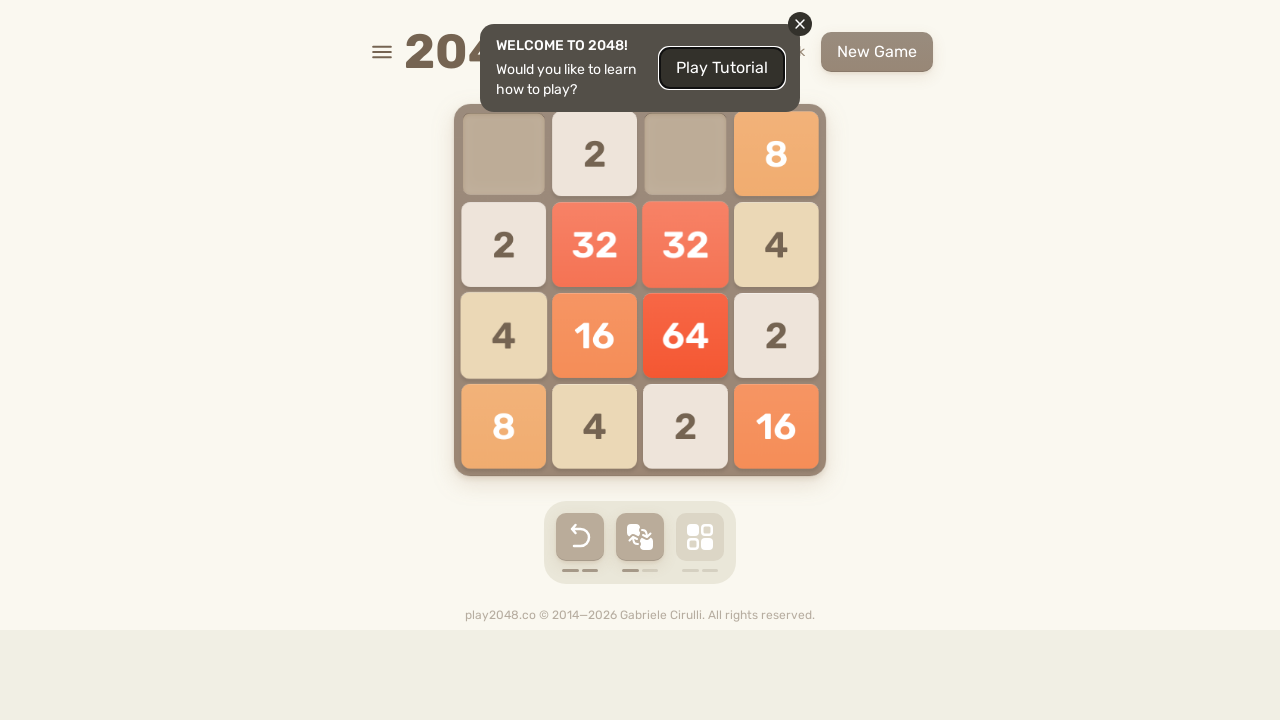

Waited 100ms after key press
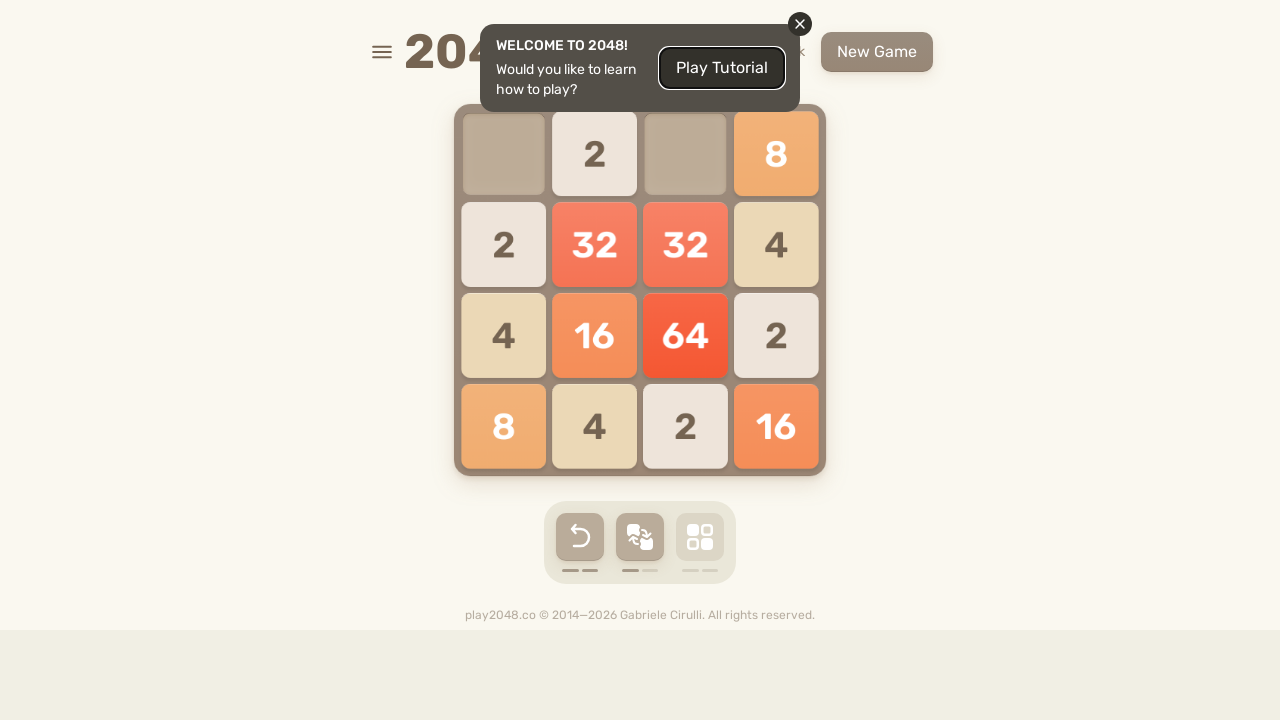

Pressed random arrow key (move 102) on html
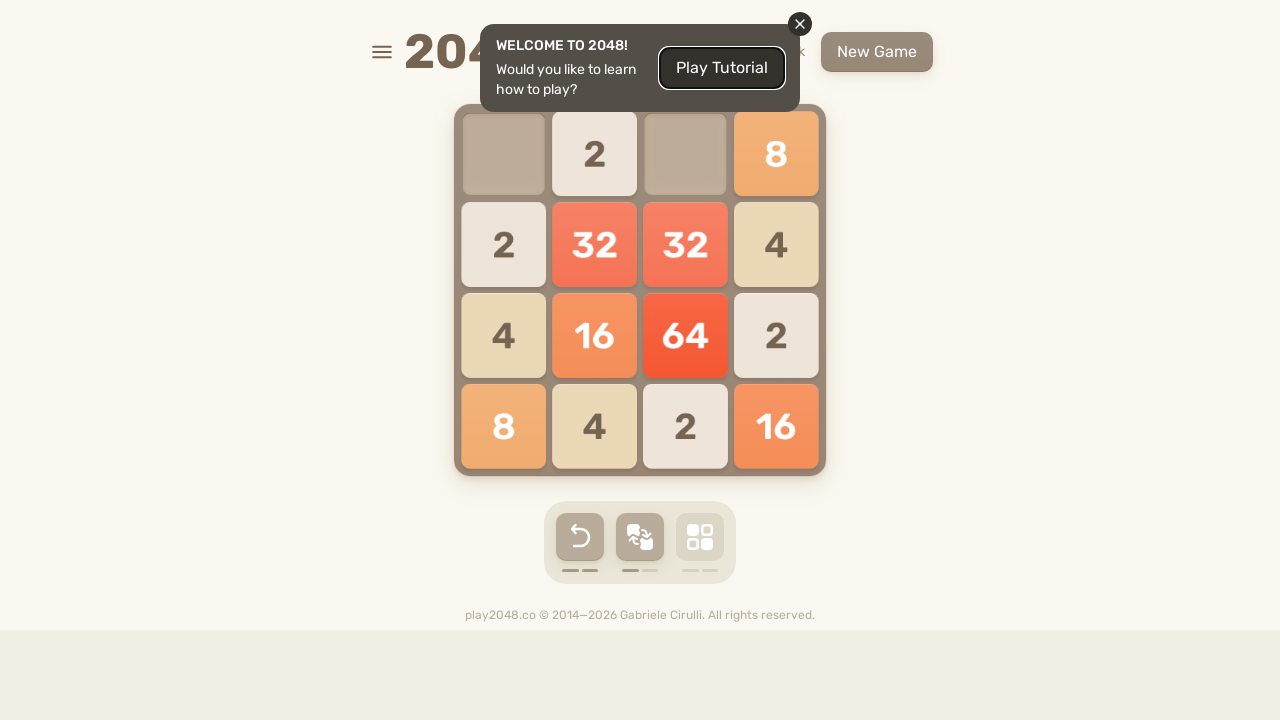

Waited 100ms after key press
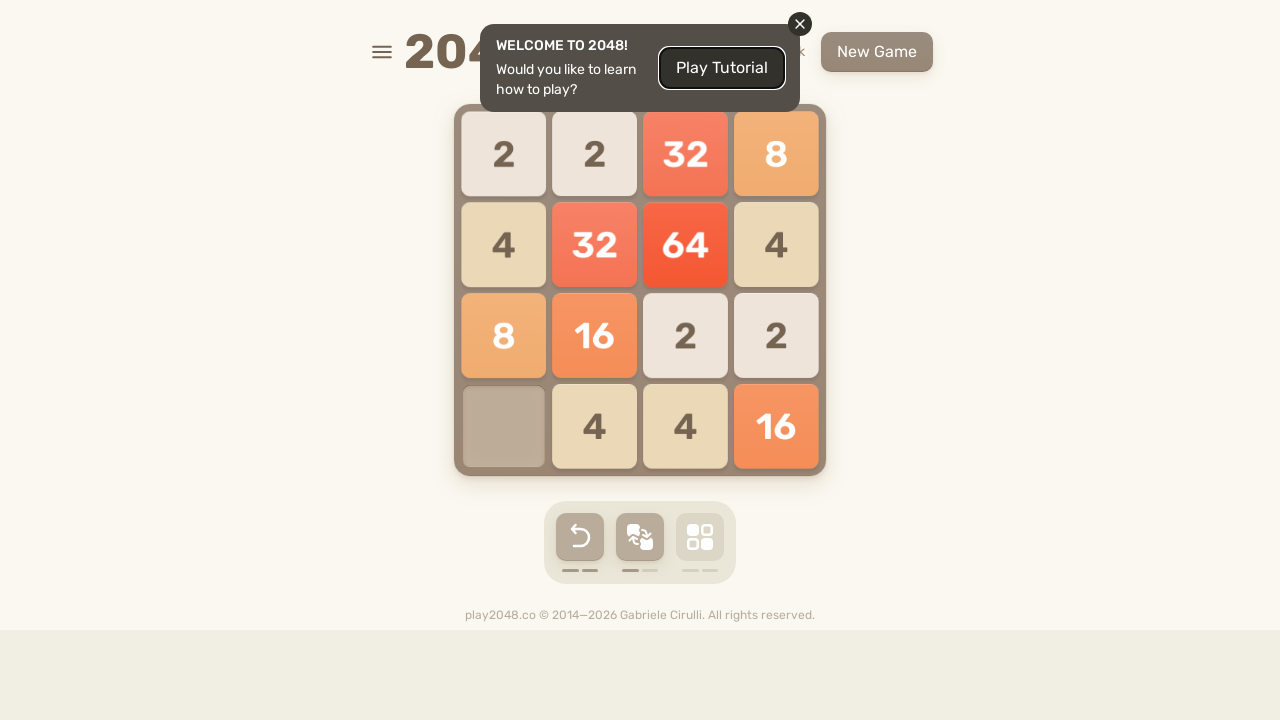

Pressed random arrow key (move 103) on html
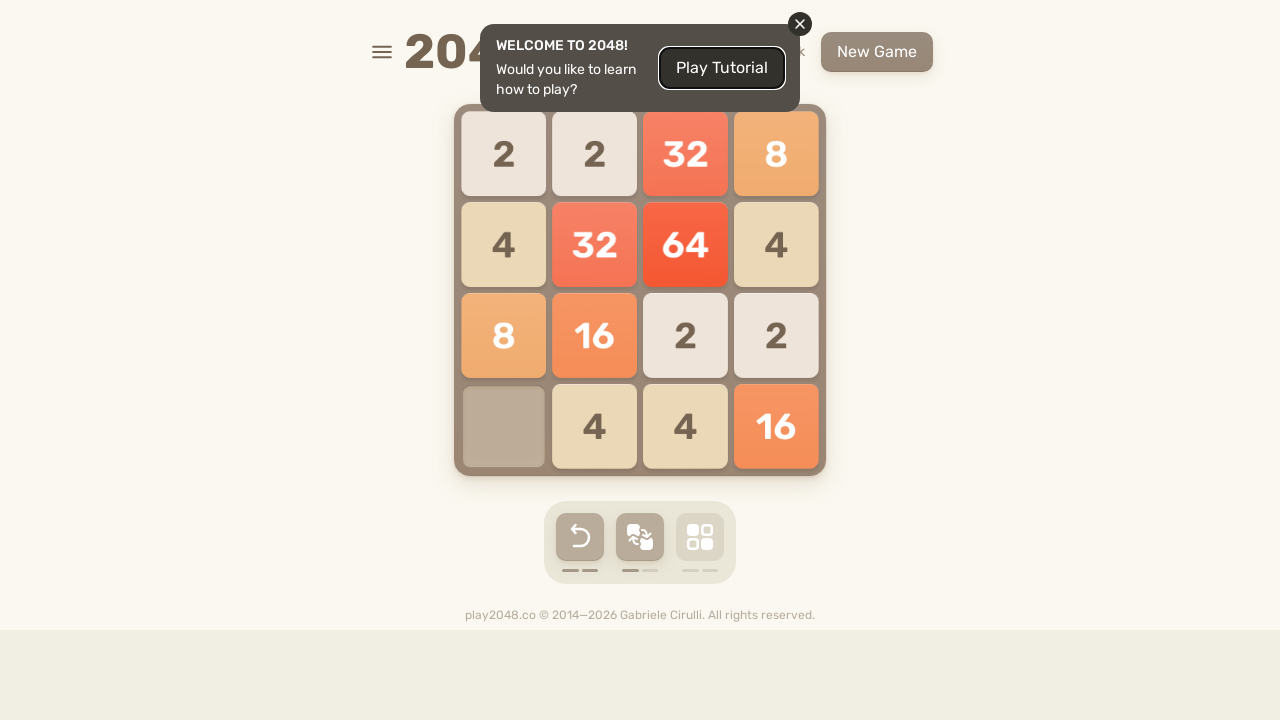

Waited 100ms after key press
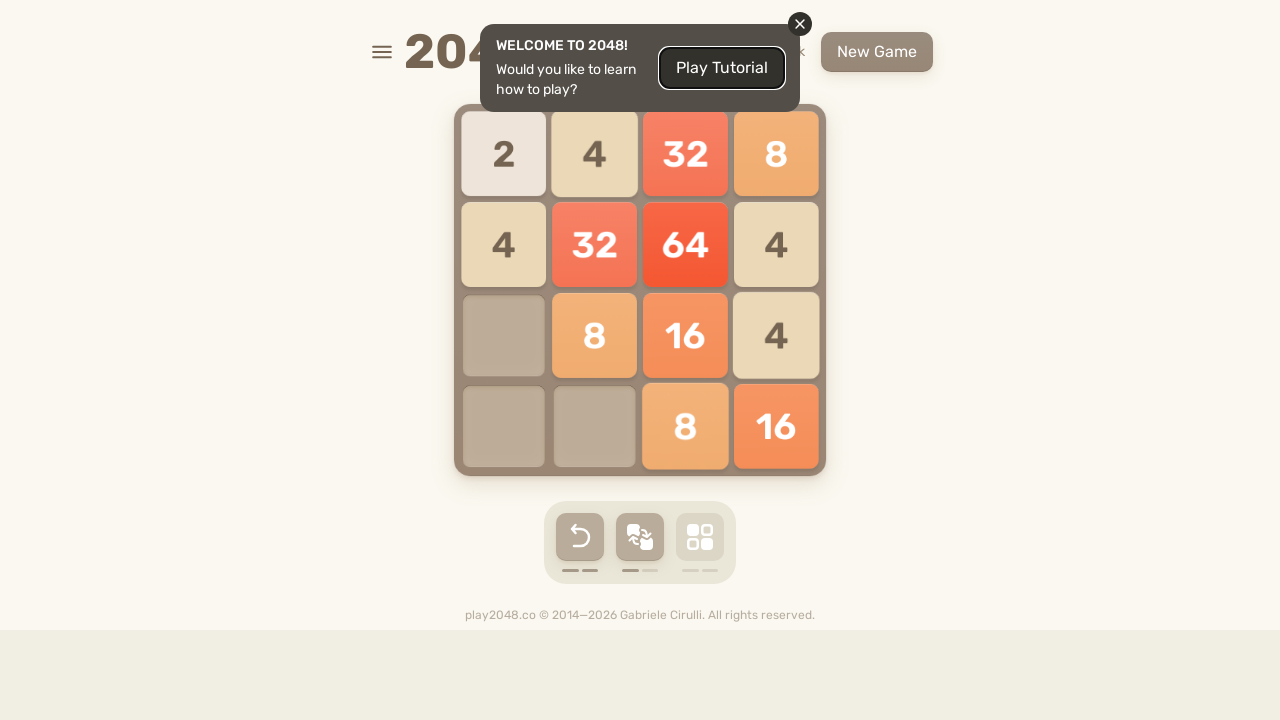

Pressed random arrow key (move 104) on html
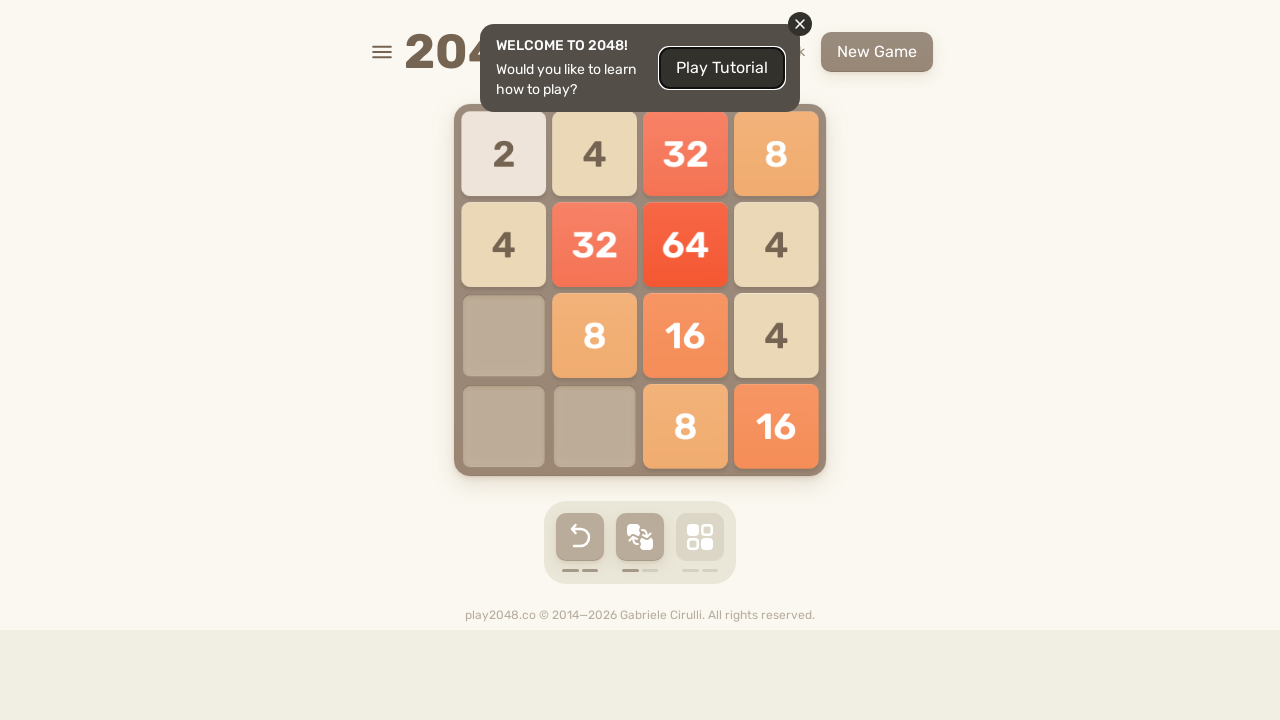

Pressed random arrow key (move 105) on html
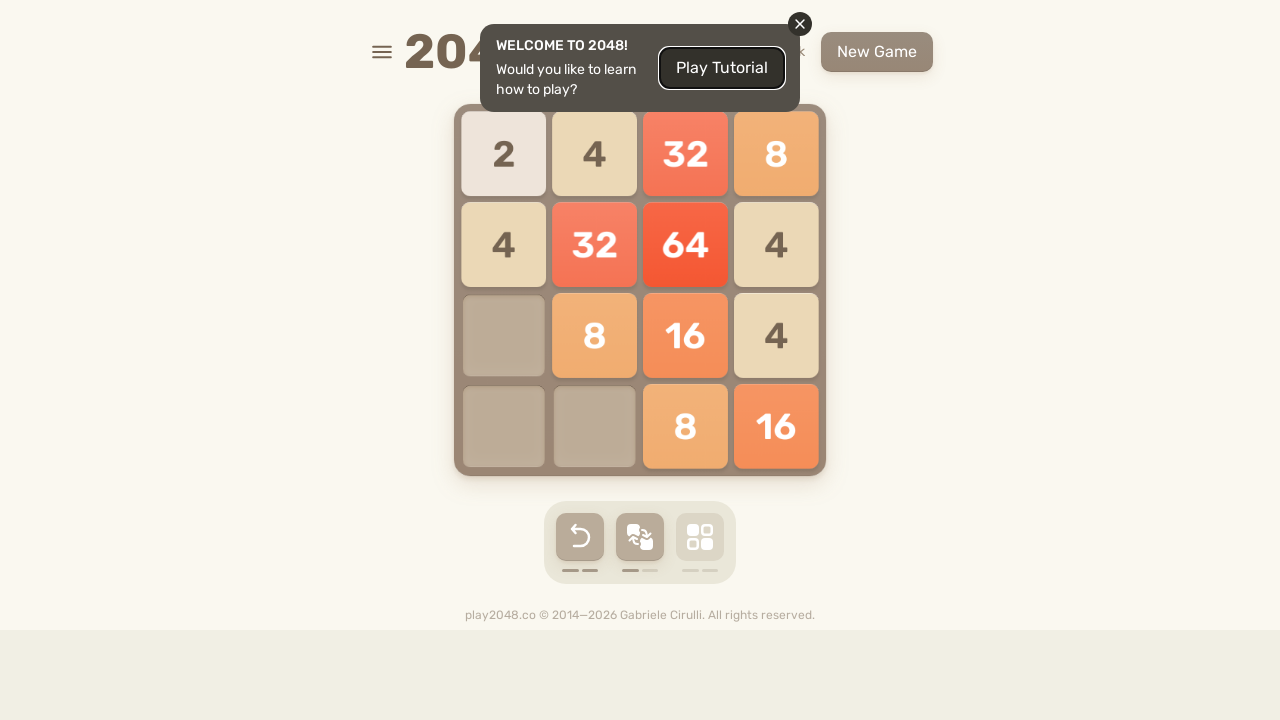

Waited 100ms after key press
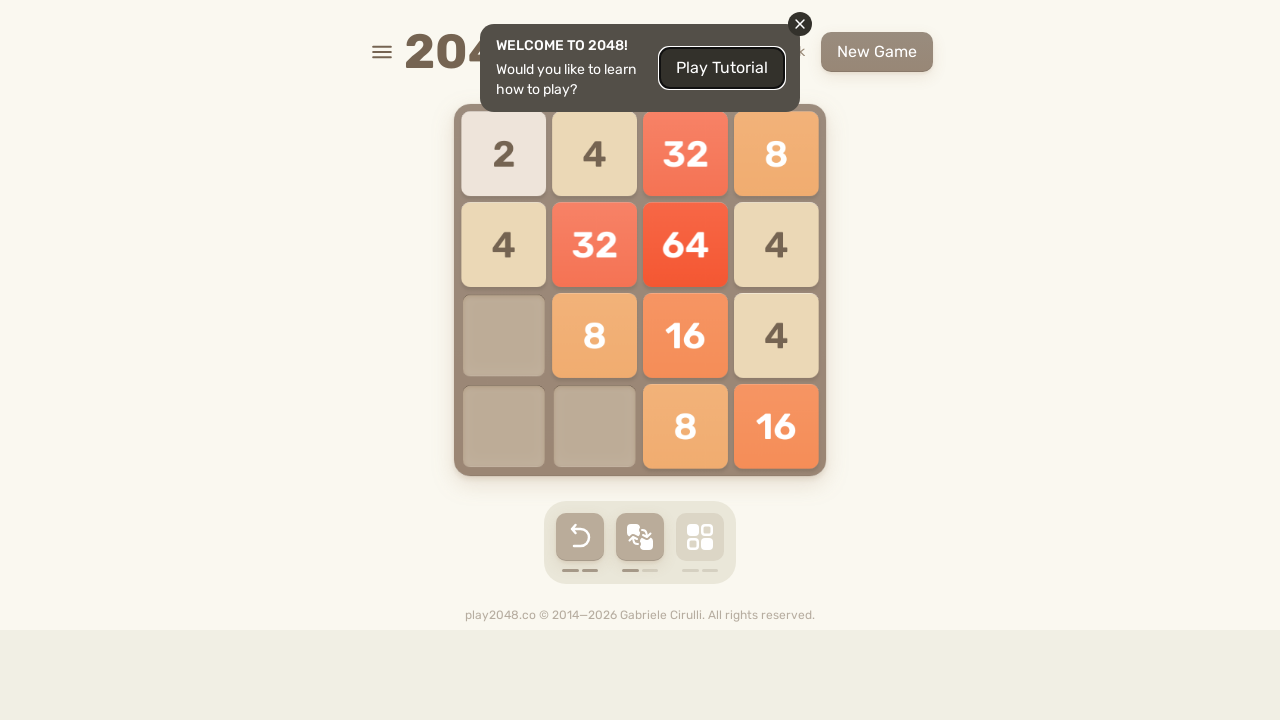

Pressed random arrow key (move 106) on html
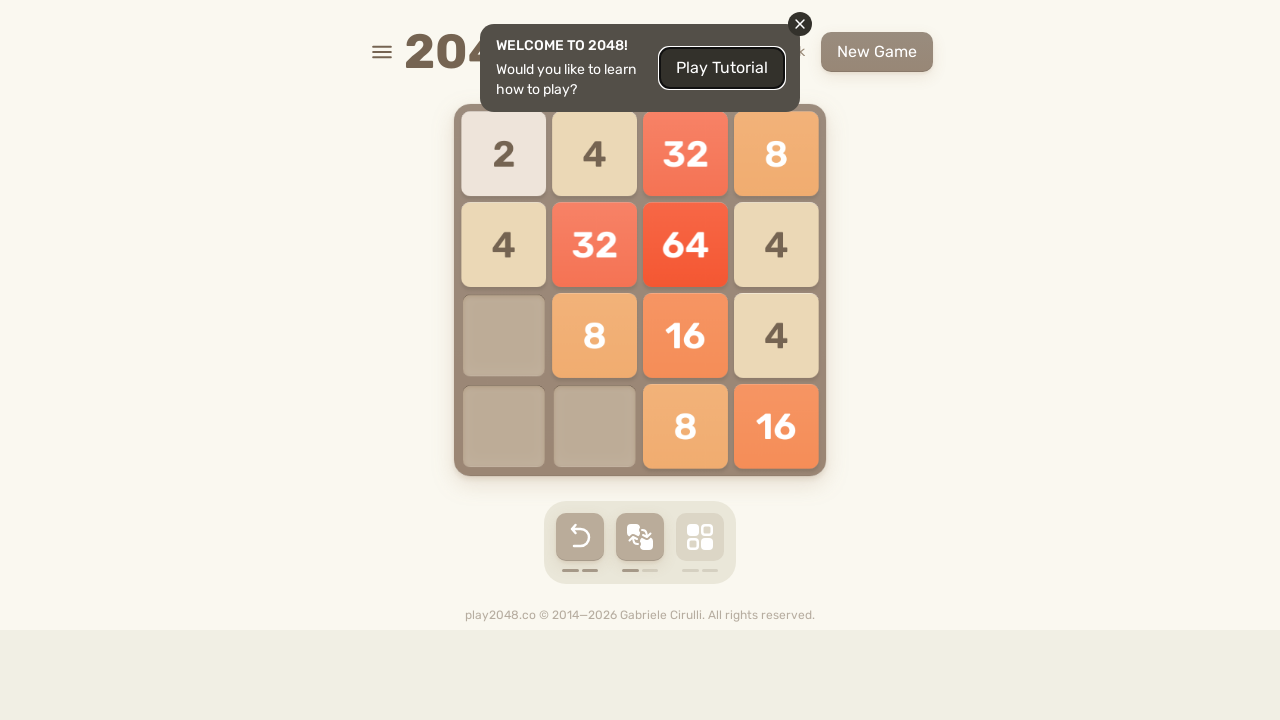

Waited 100ms after key press
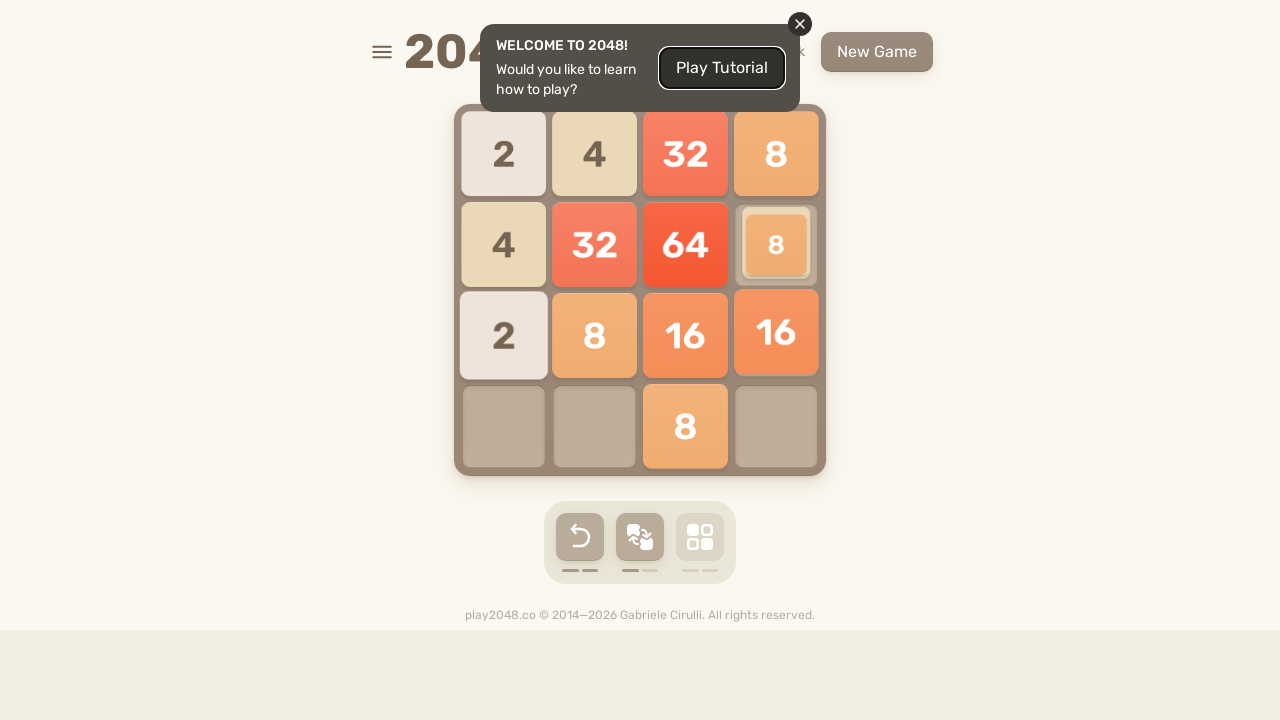

Pressed random arrow key (move 107) on html
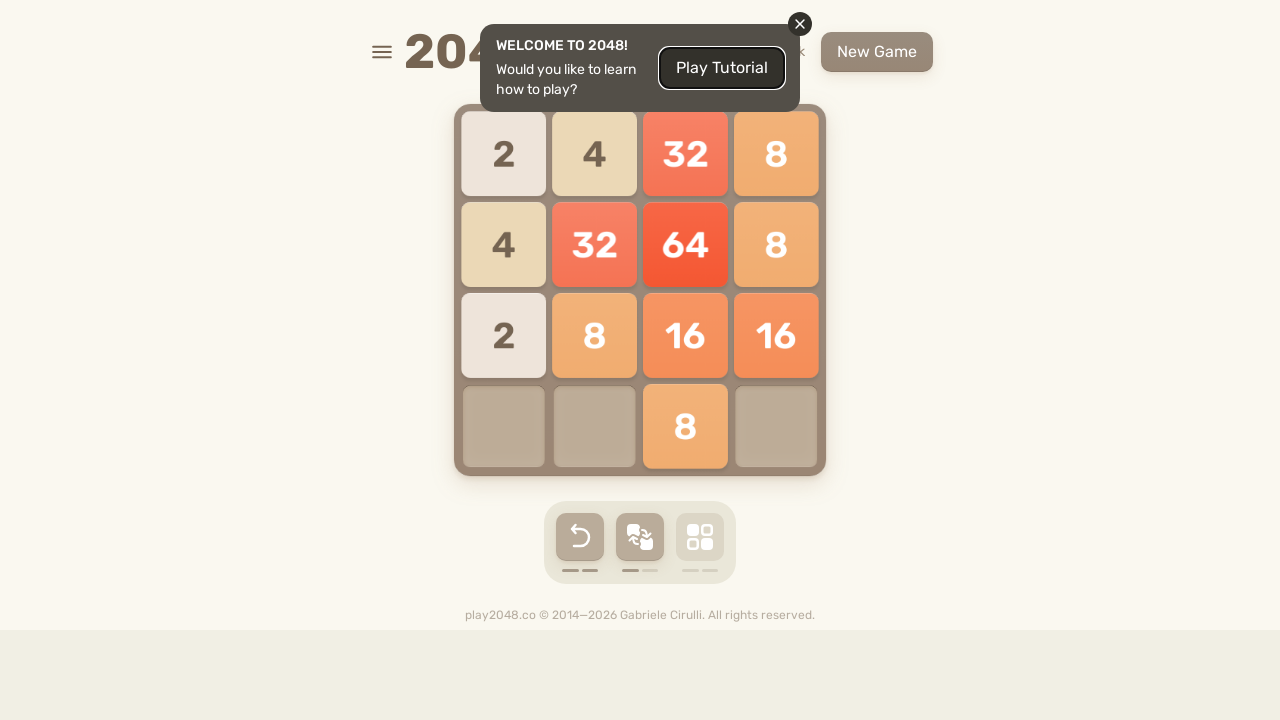

Waited 100ms after key press
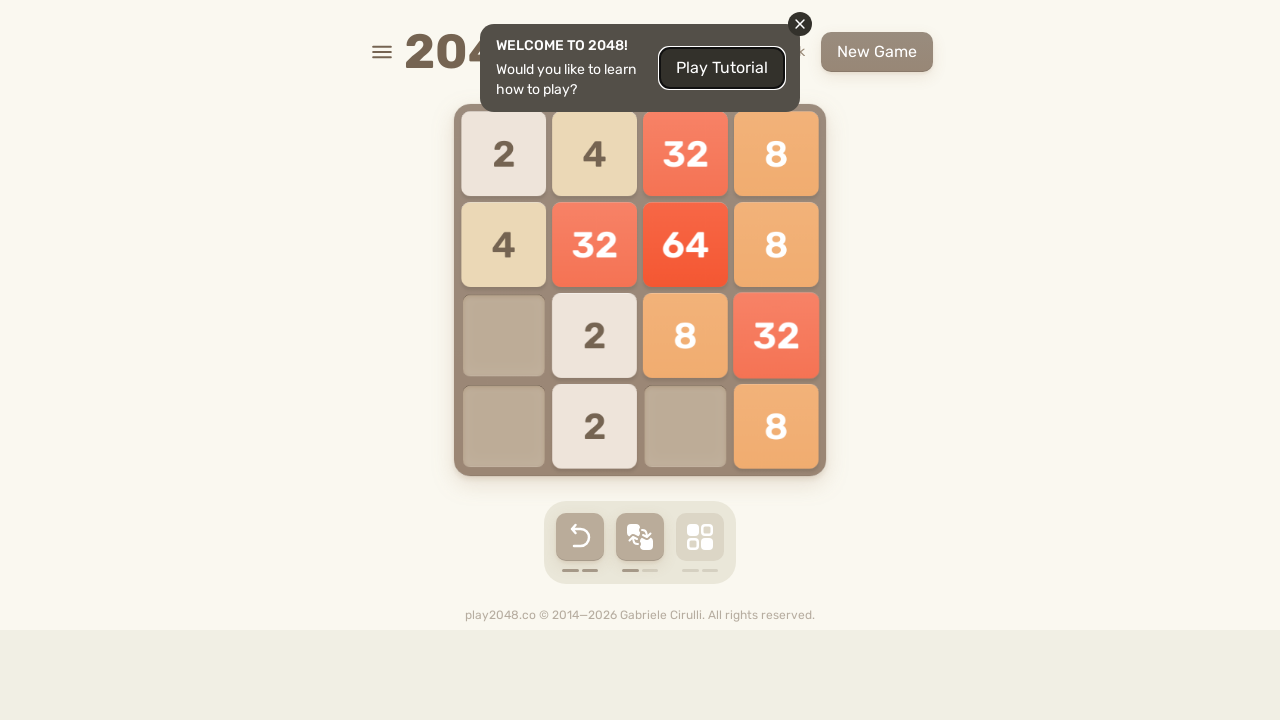

Pressed random arrow key (move 108) on html
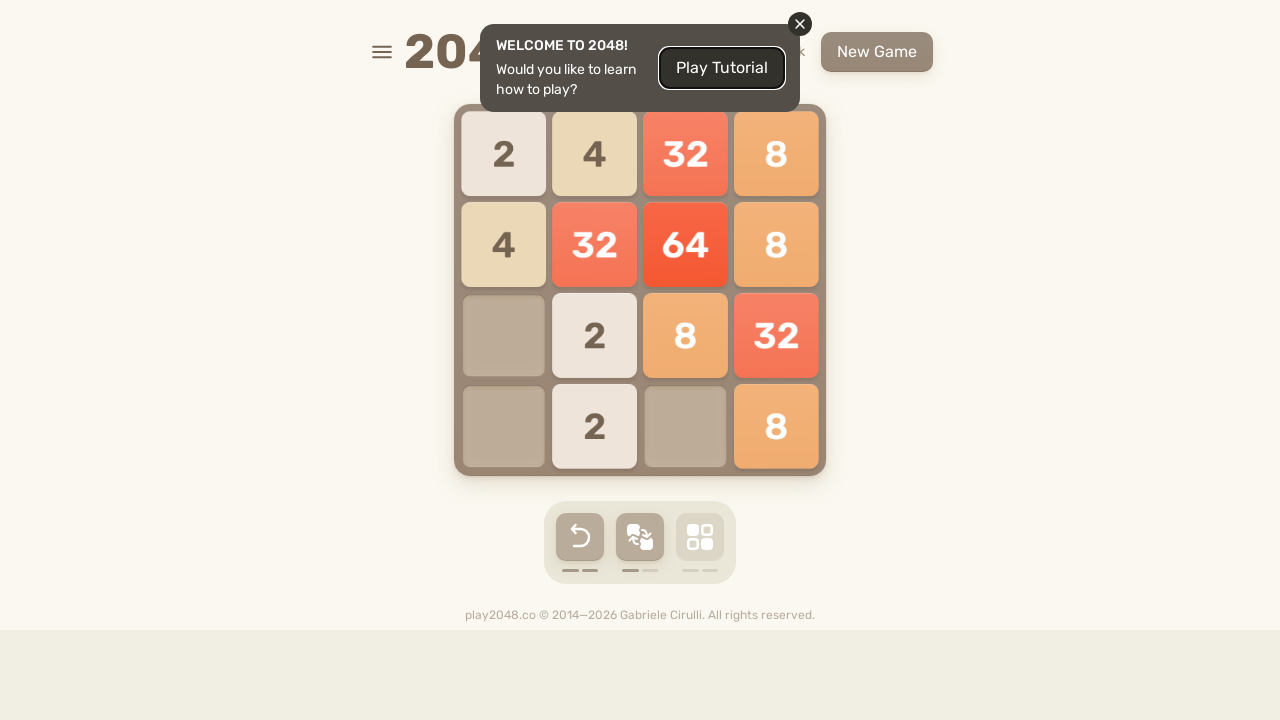

Pressed random arrow key (move 109) on html
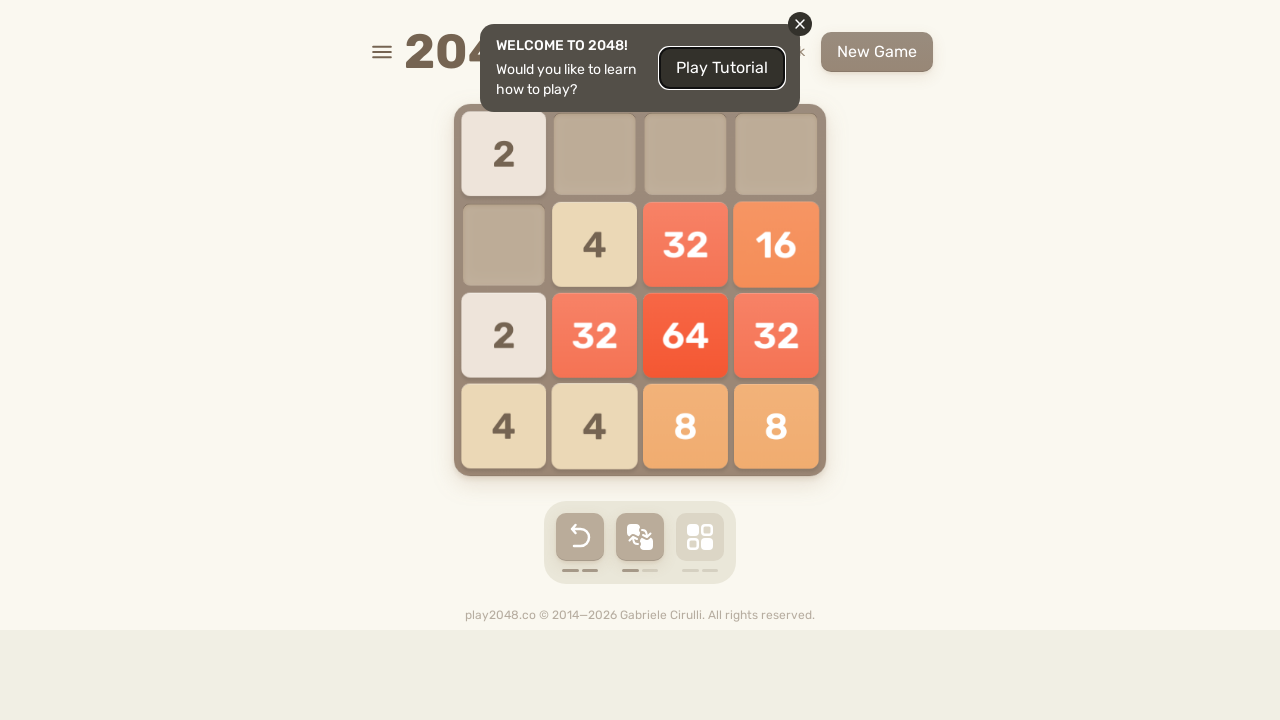

Waited 100ms after key press
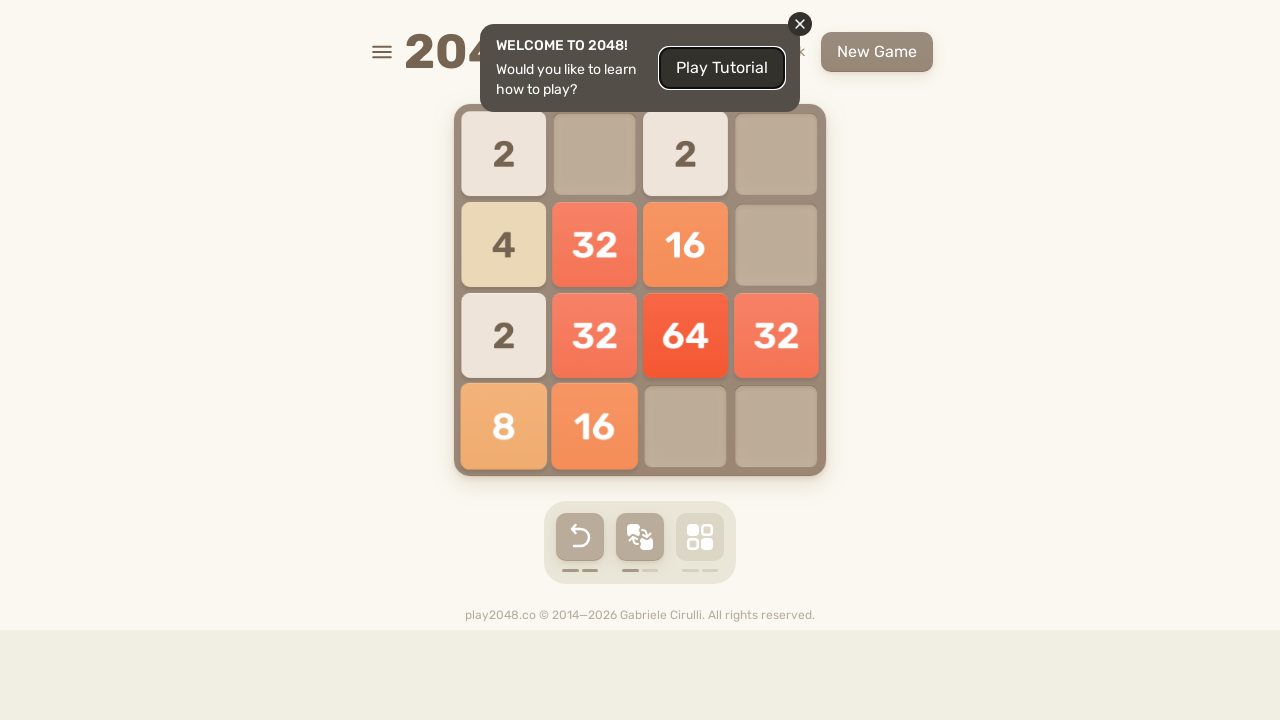

Pressed random arrow key (move 110) on html
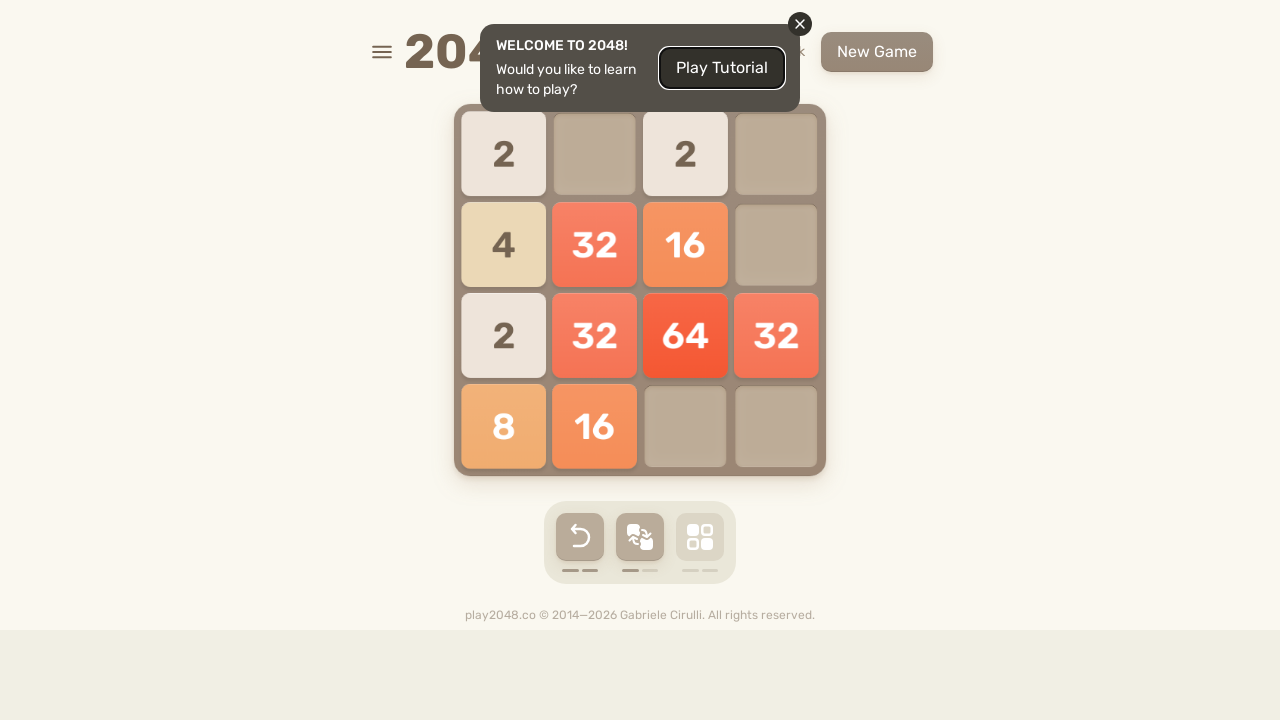

Waited 100ms after key press
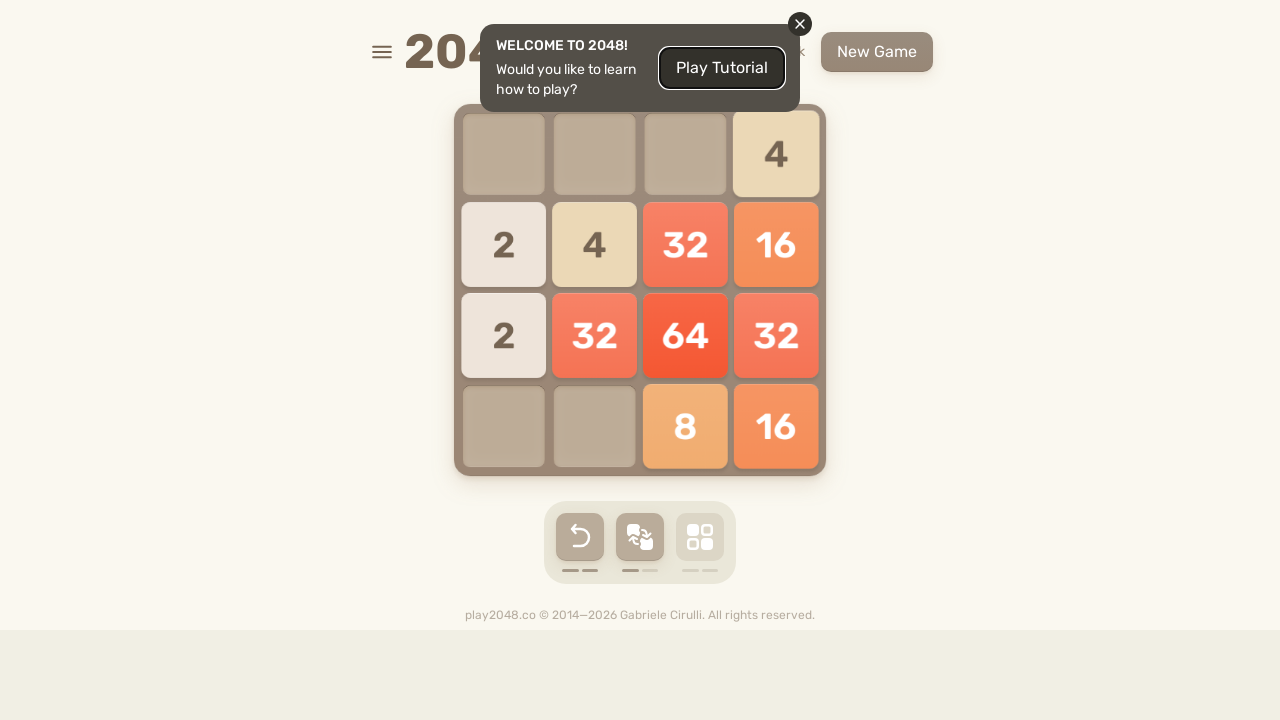

Pressed random arrow key (move 111) on html
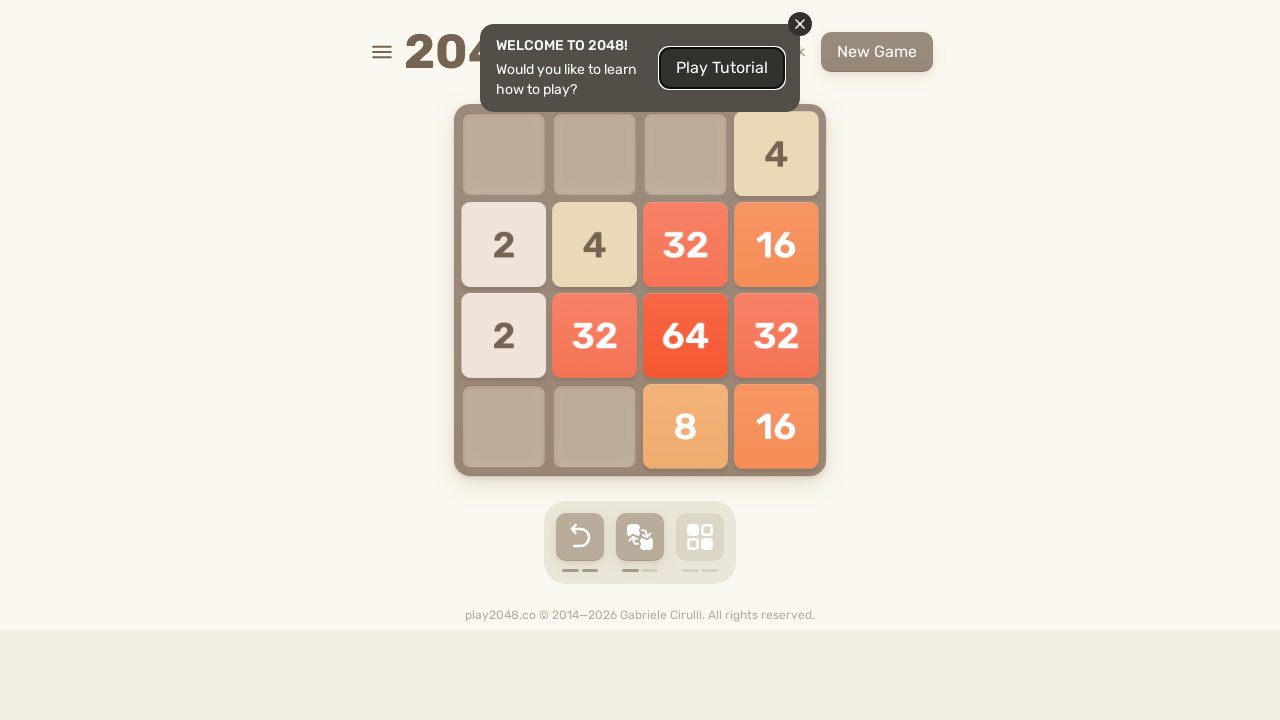

Waited 100ms after key press
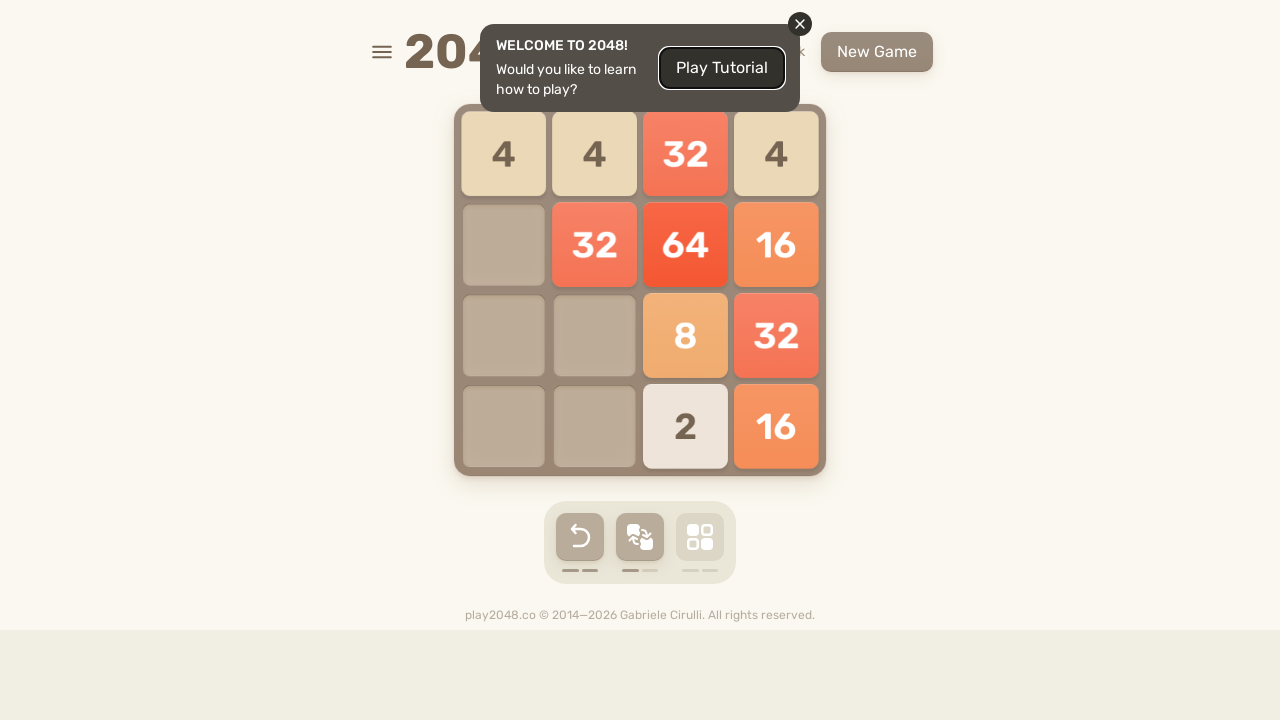

Pressed random arrow key (move 112) on html
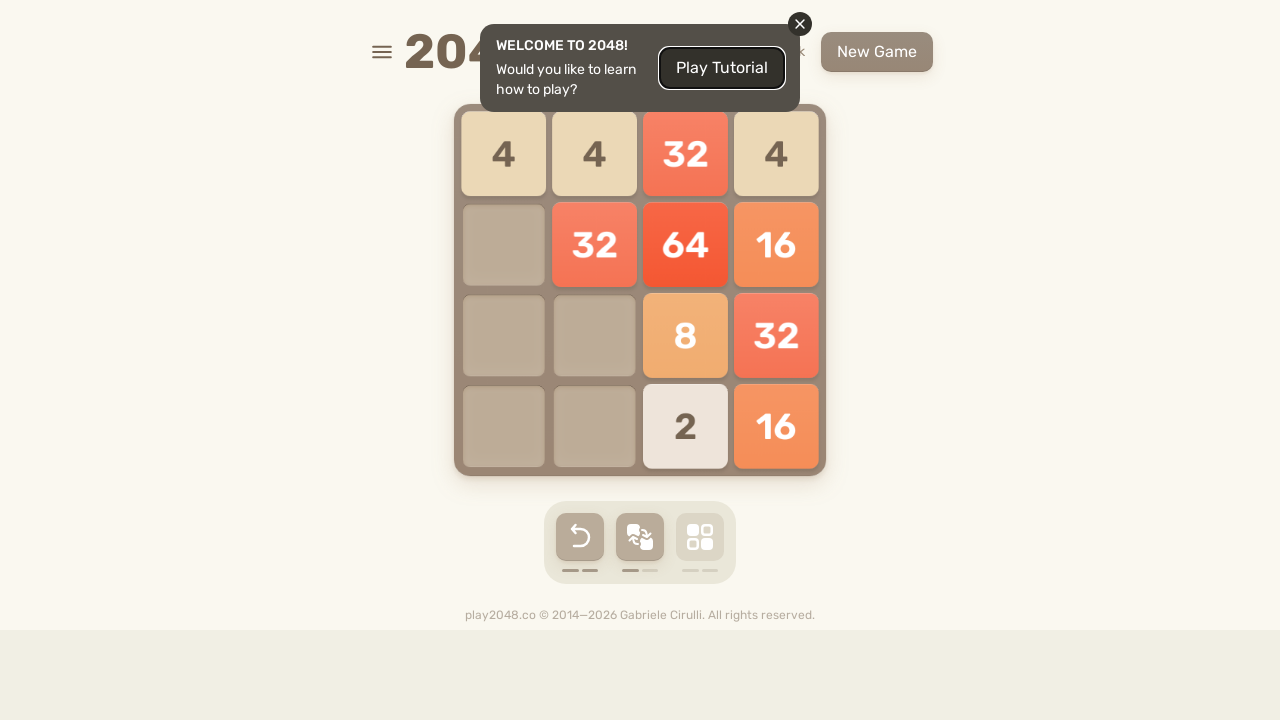

Pressed random arrow key (move 113) on html
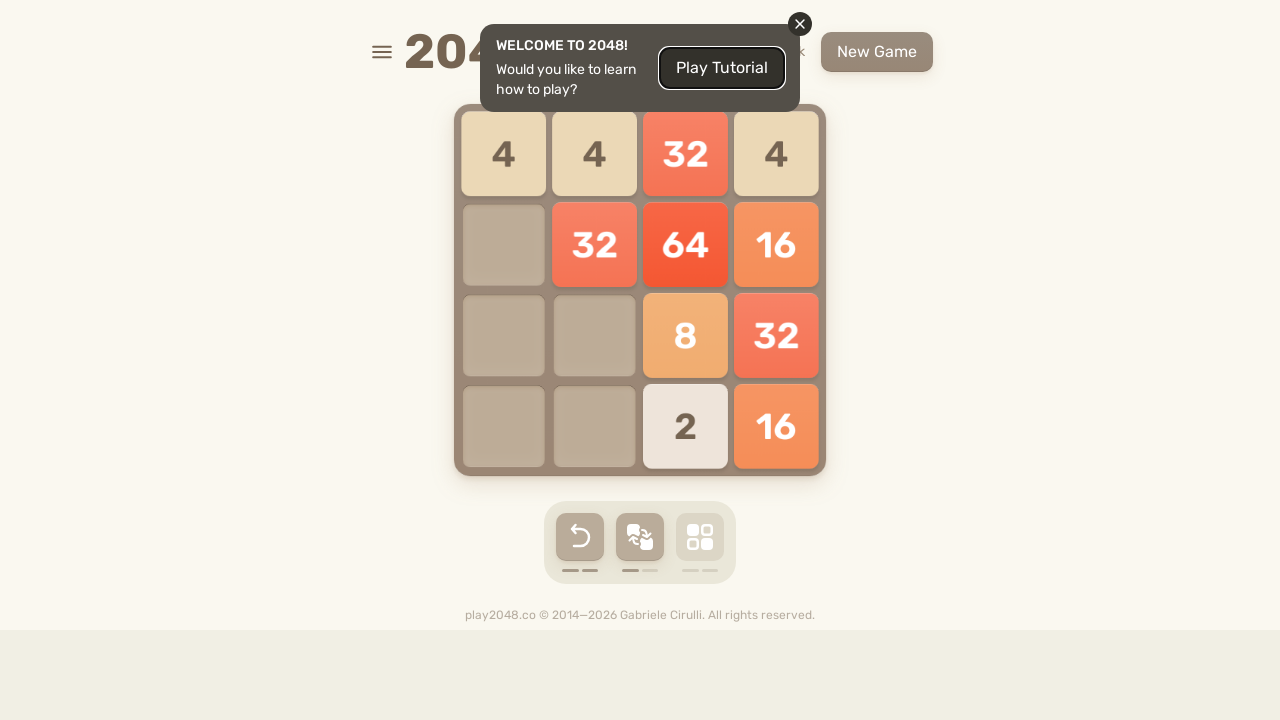

Waited 100ms after key press
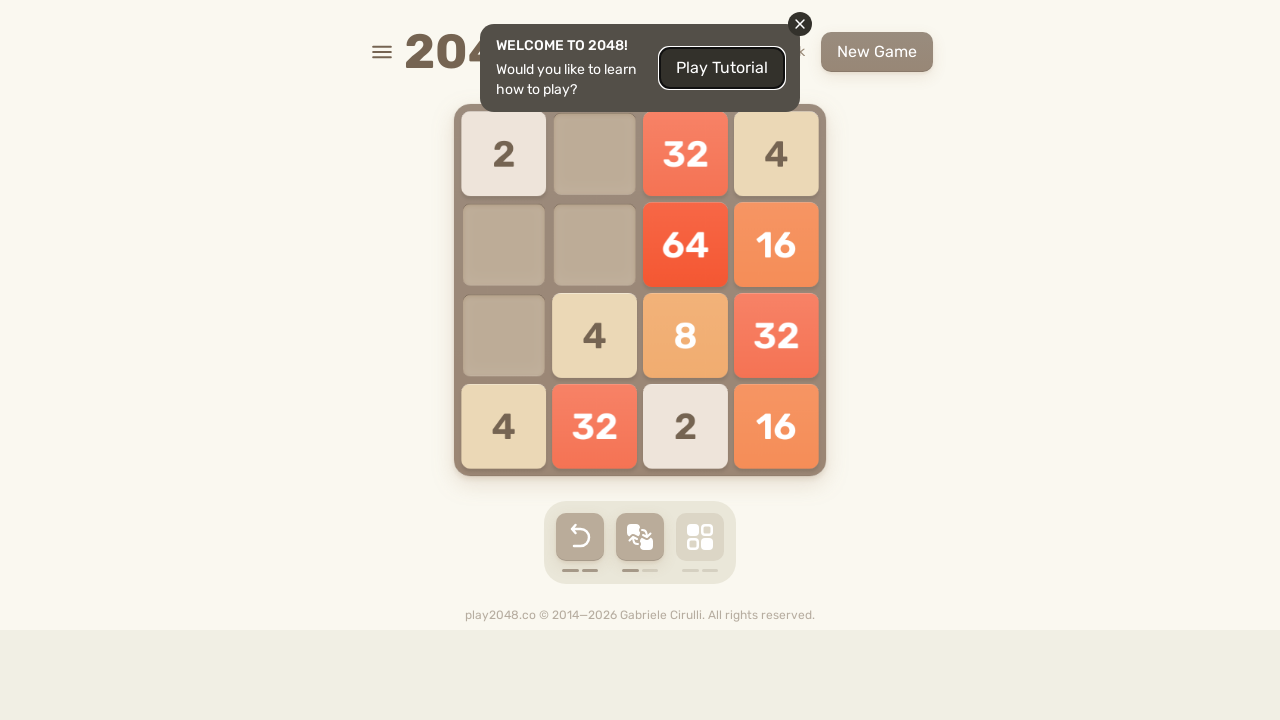

Pressed random arrow key (move 114) on html
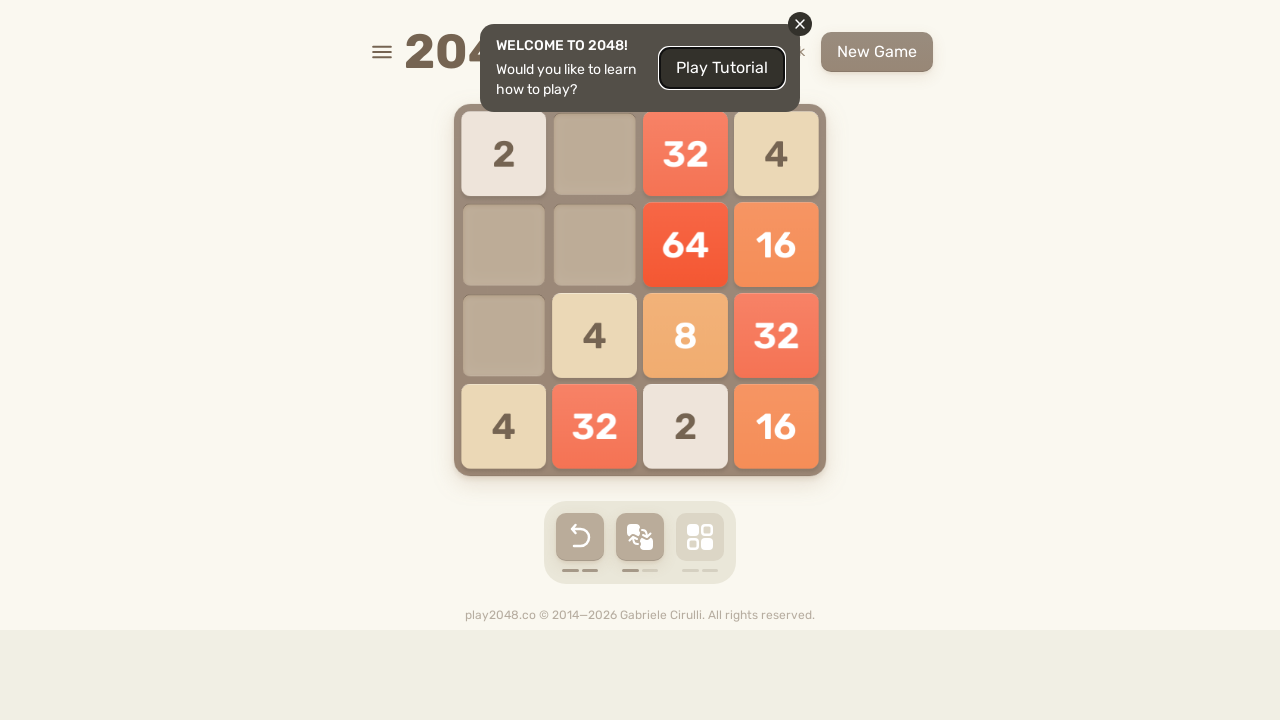

Waited 100ms after key press
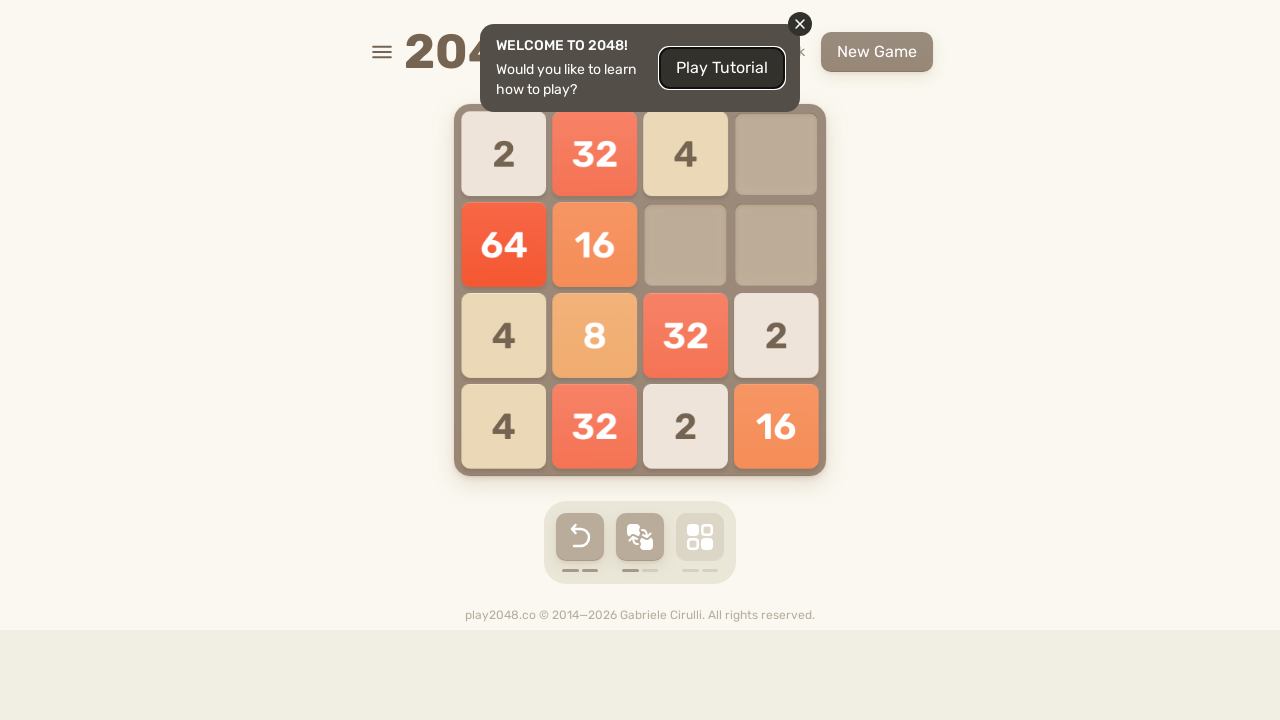

Pressed random arrow key (move 115) on html
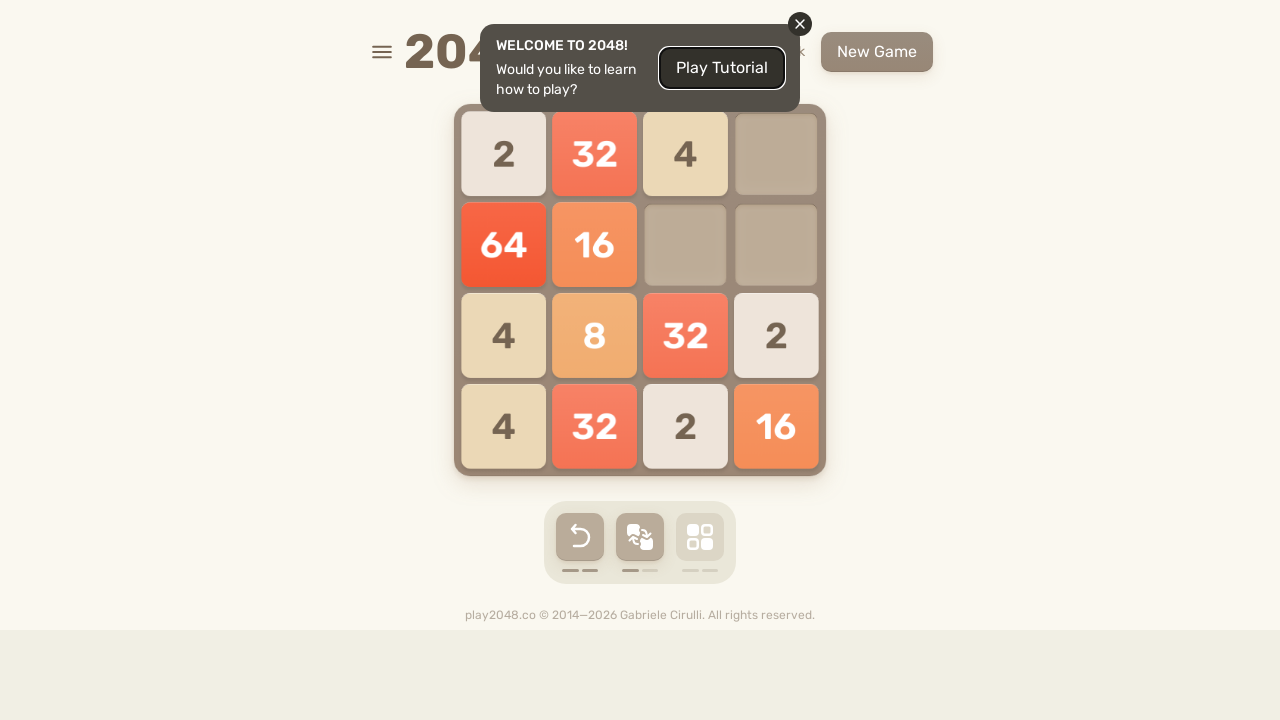

Waited 100ms after key press
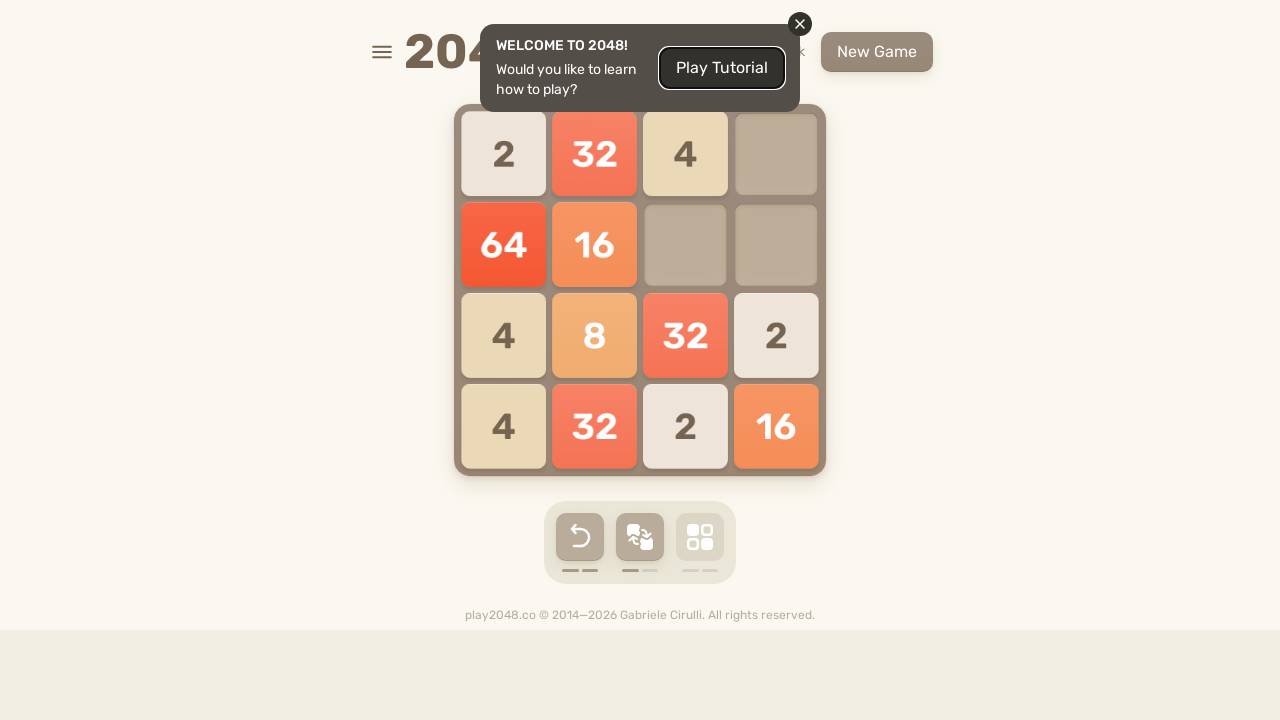

Pressed random arrow key (move 116) on html
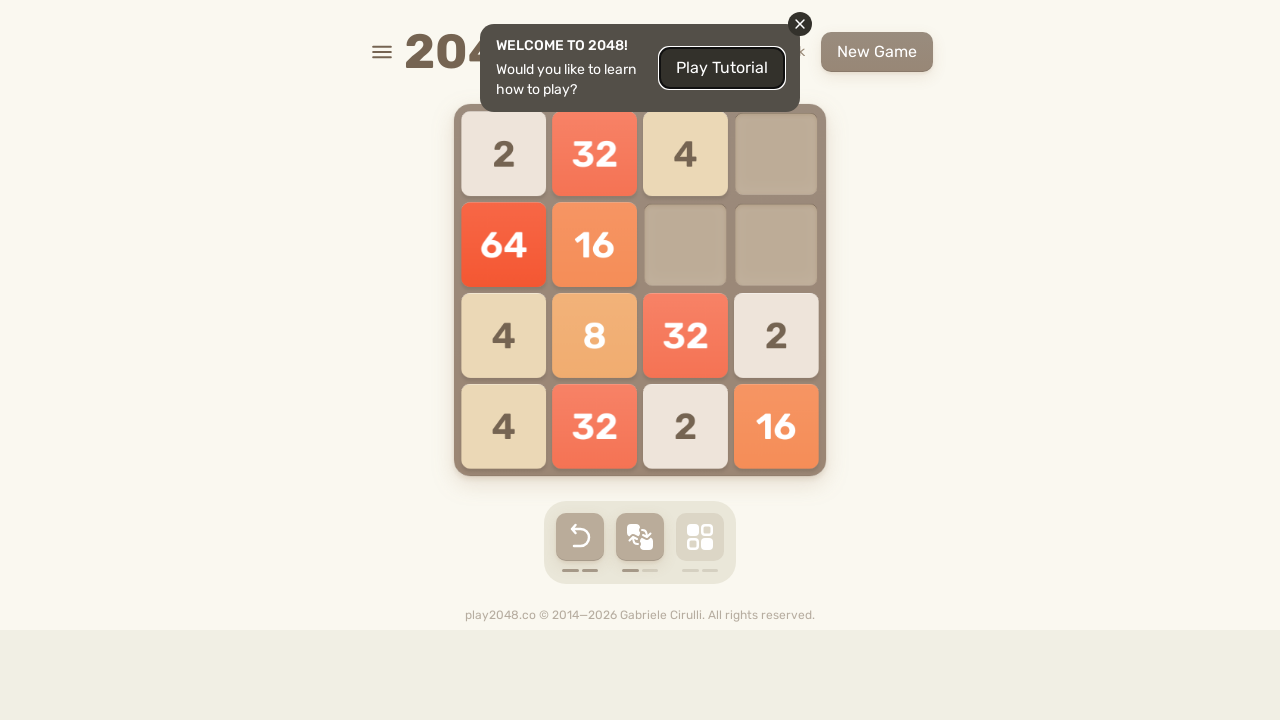

Pressed random arrow key (move 117) on html
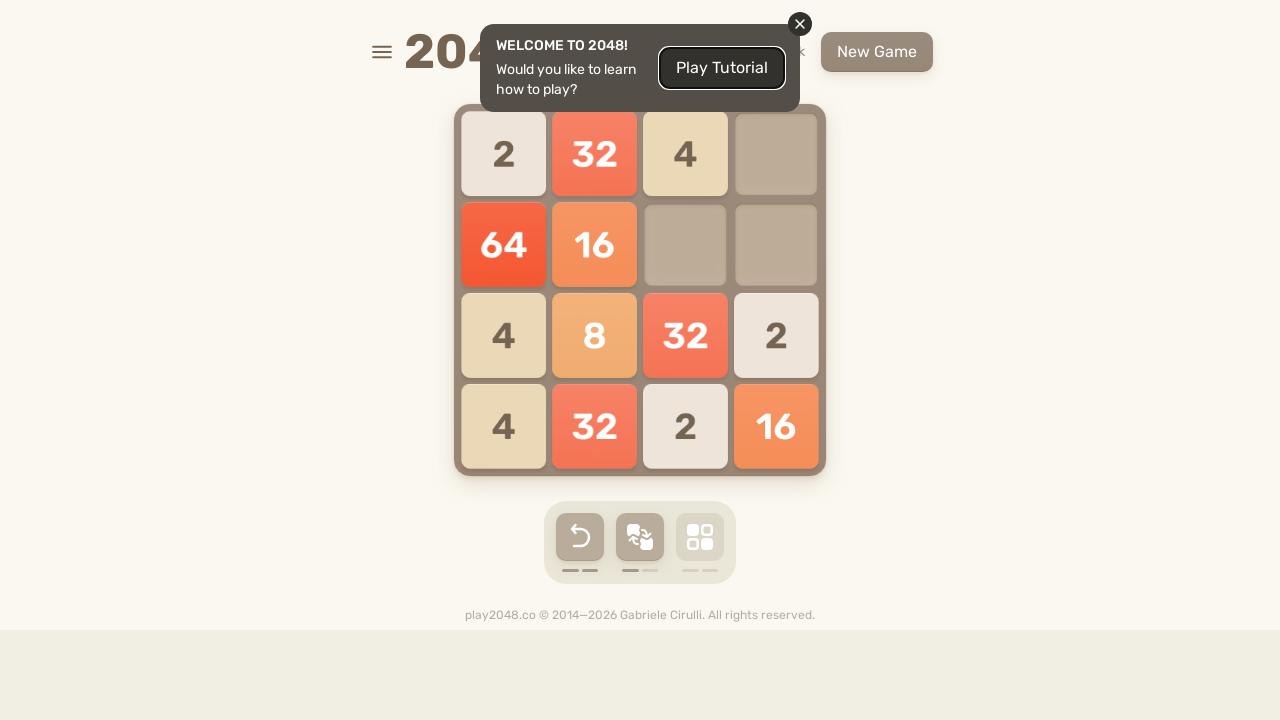

Waited 100ms after key press
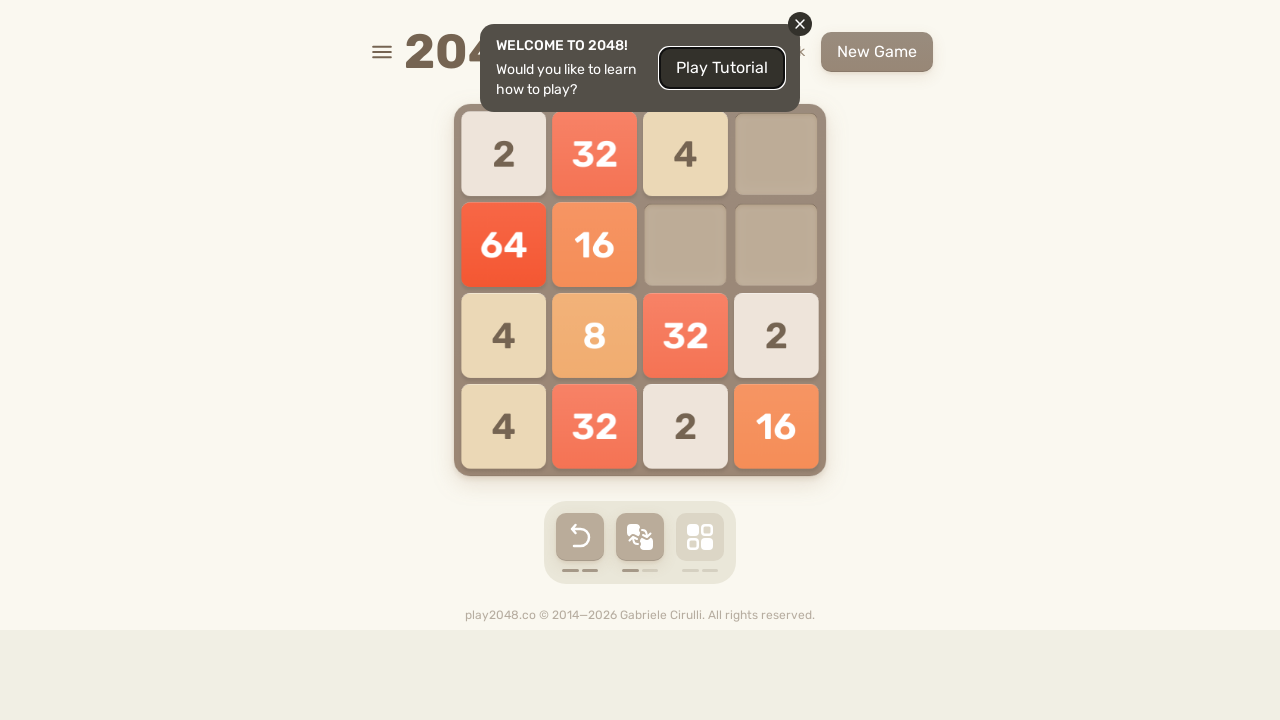

Pressed random arrow key (move 118) on html
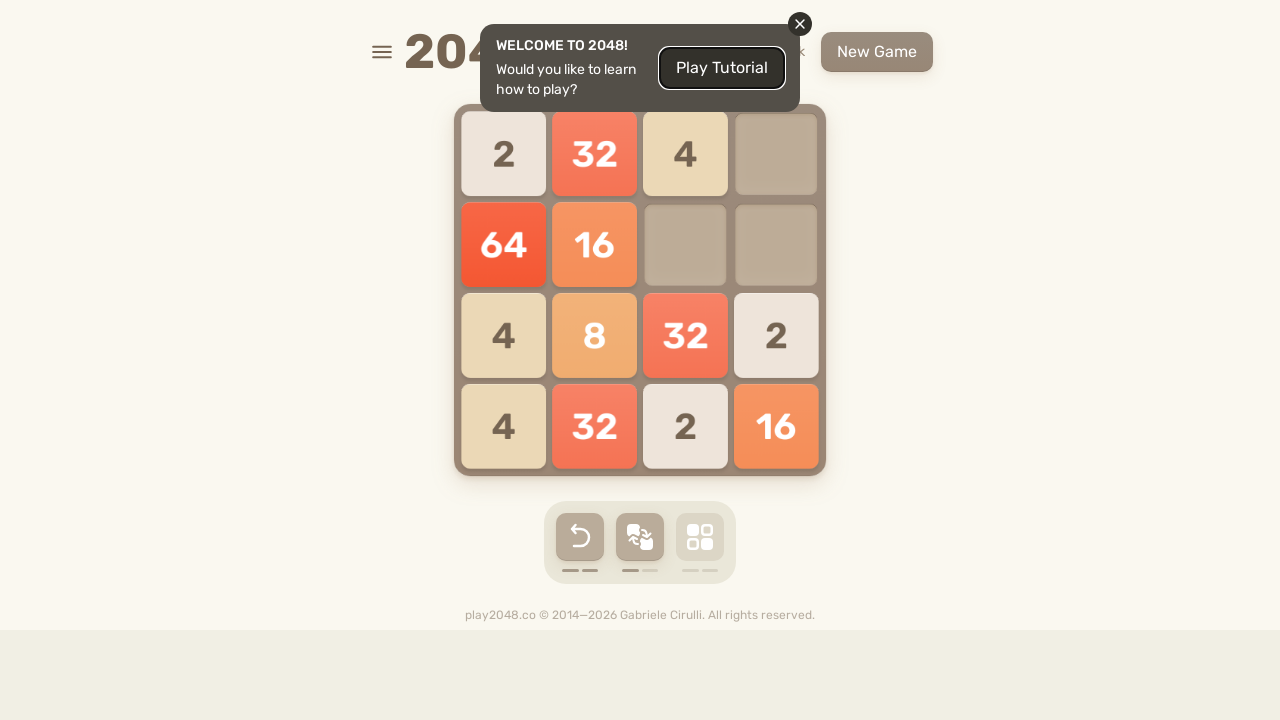

Waited 100ms after key press
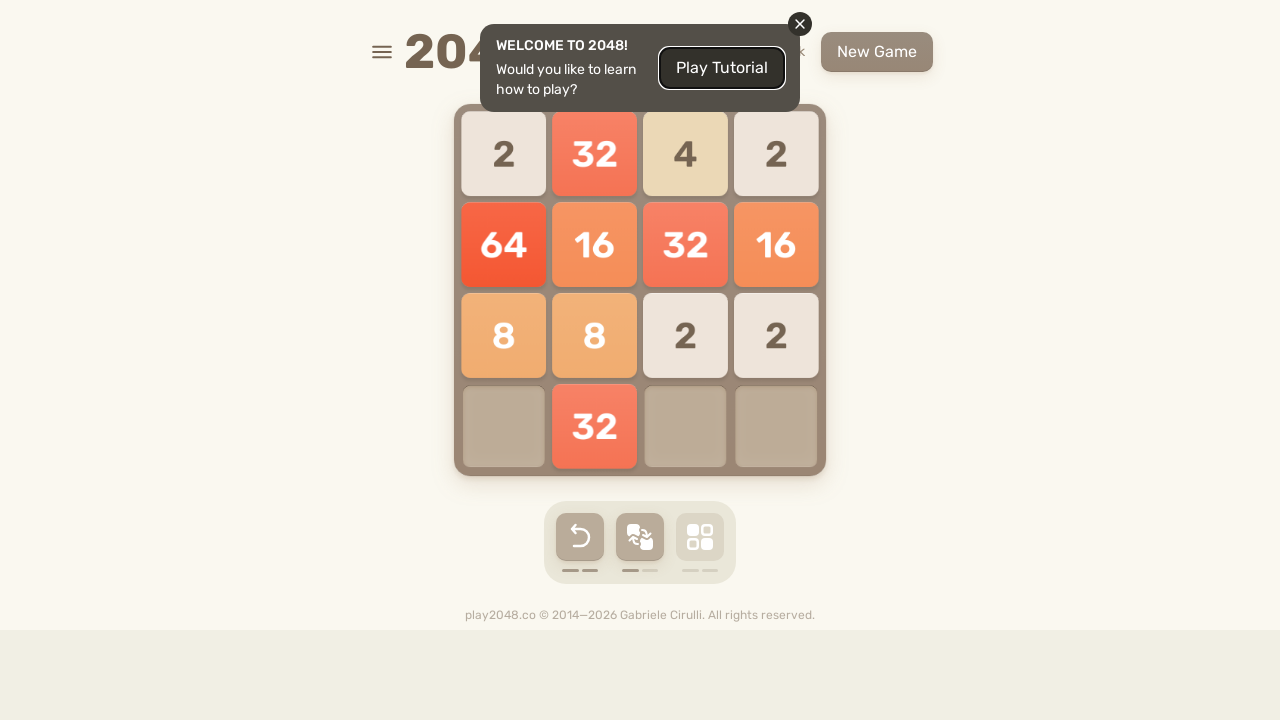

Pressed random arrow key (move 119) on html
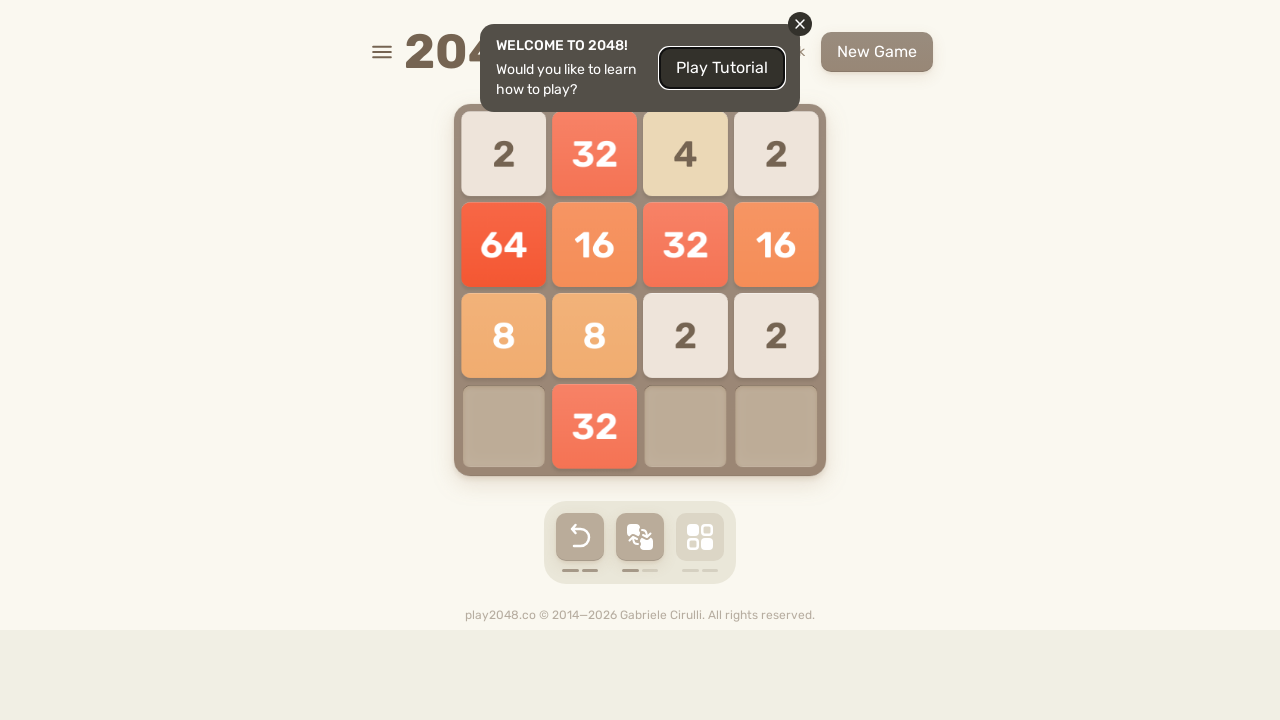

Waited 100ms after key press
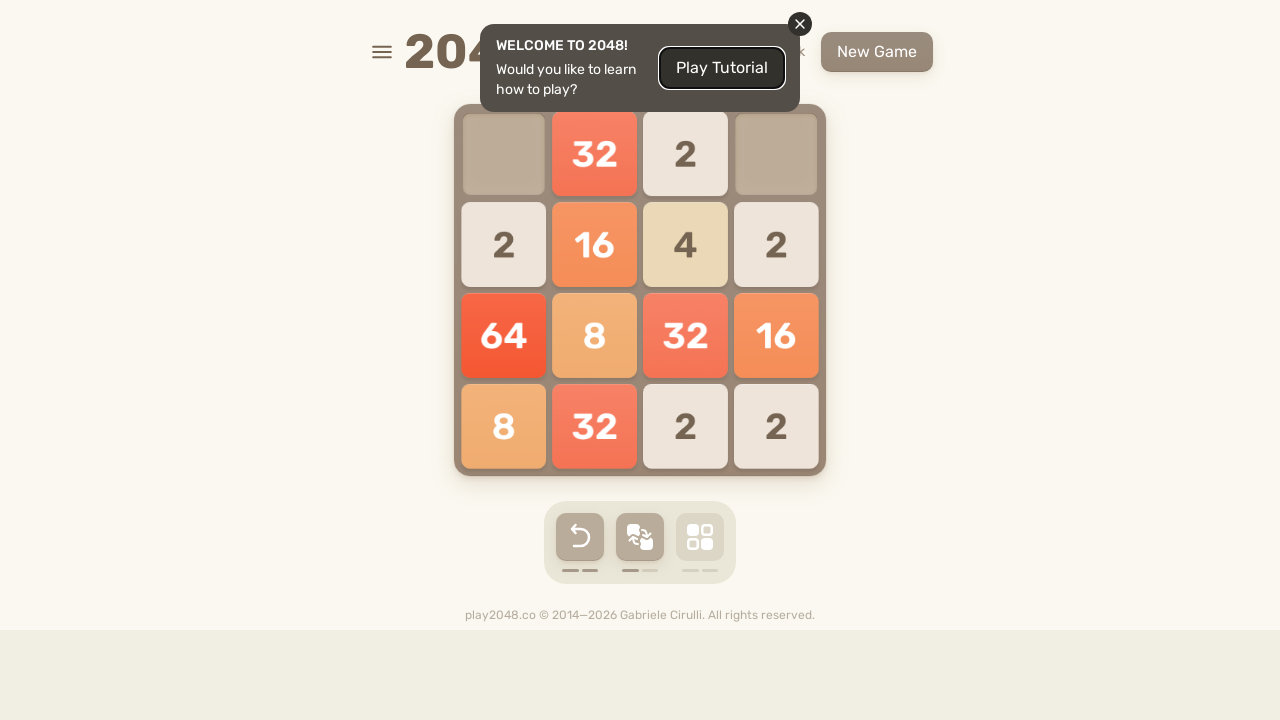

Pressed random arrow key (move 120) on html
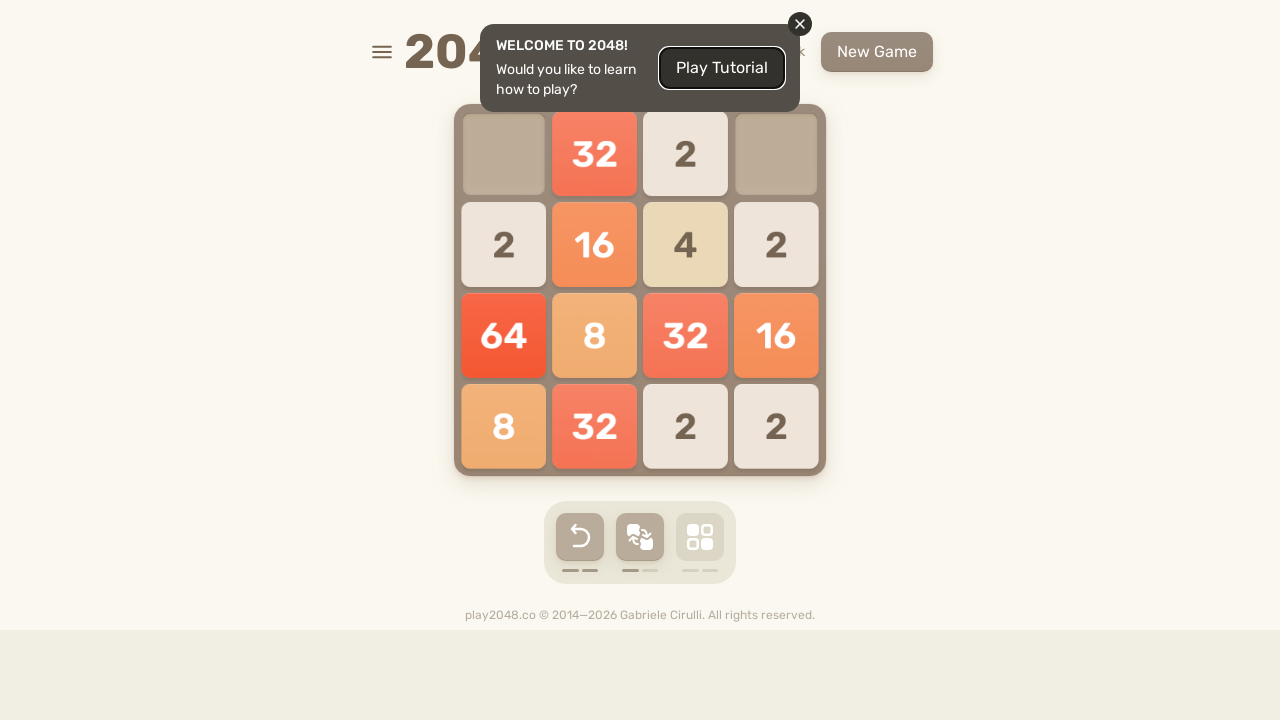

Pressed random arrow key (move 121) on html
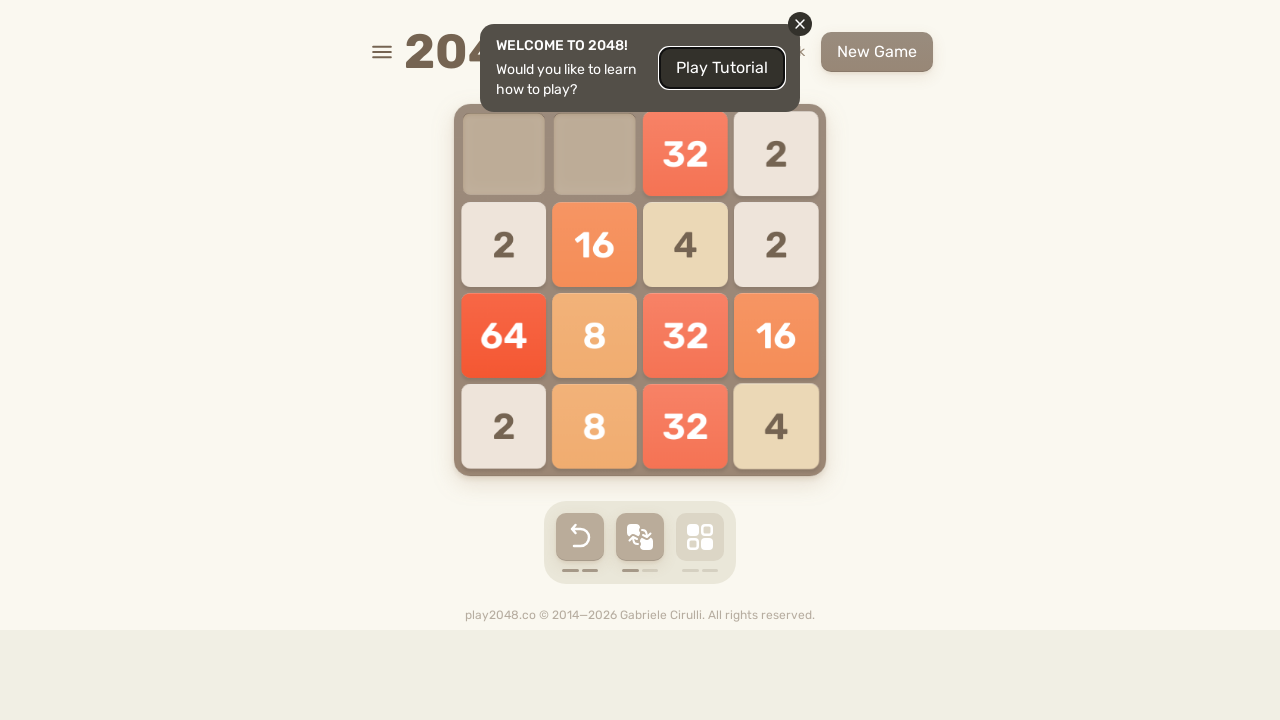

Waited 100ms after key press
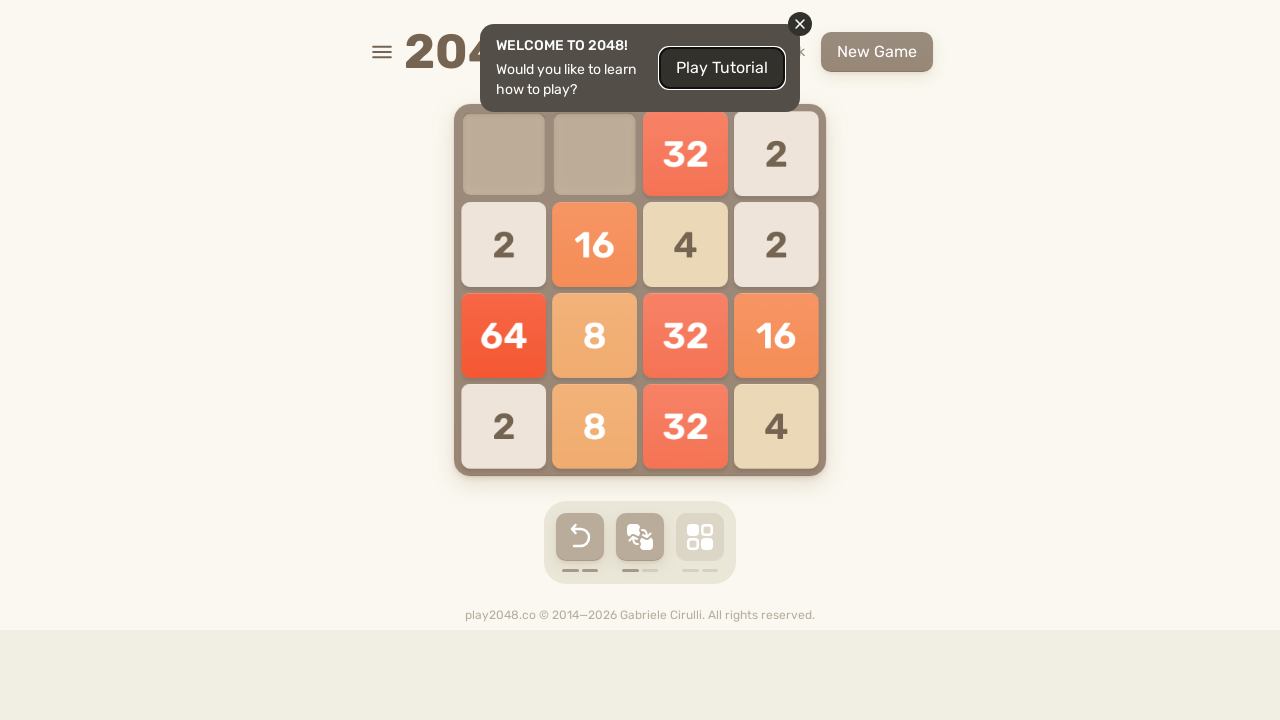

Pressed random arrow key (move 122) on html
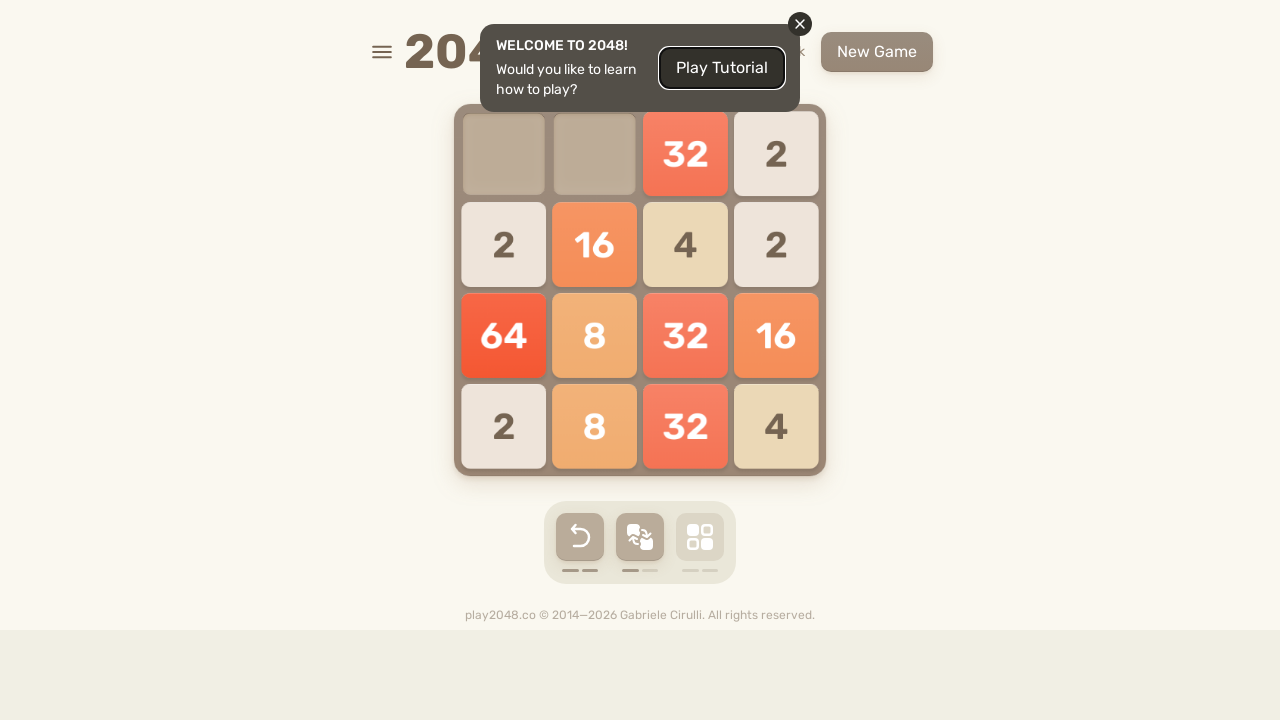

Waited 100ms after key press
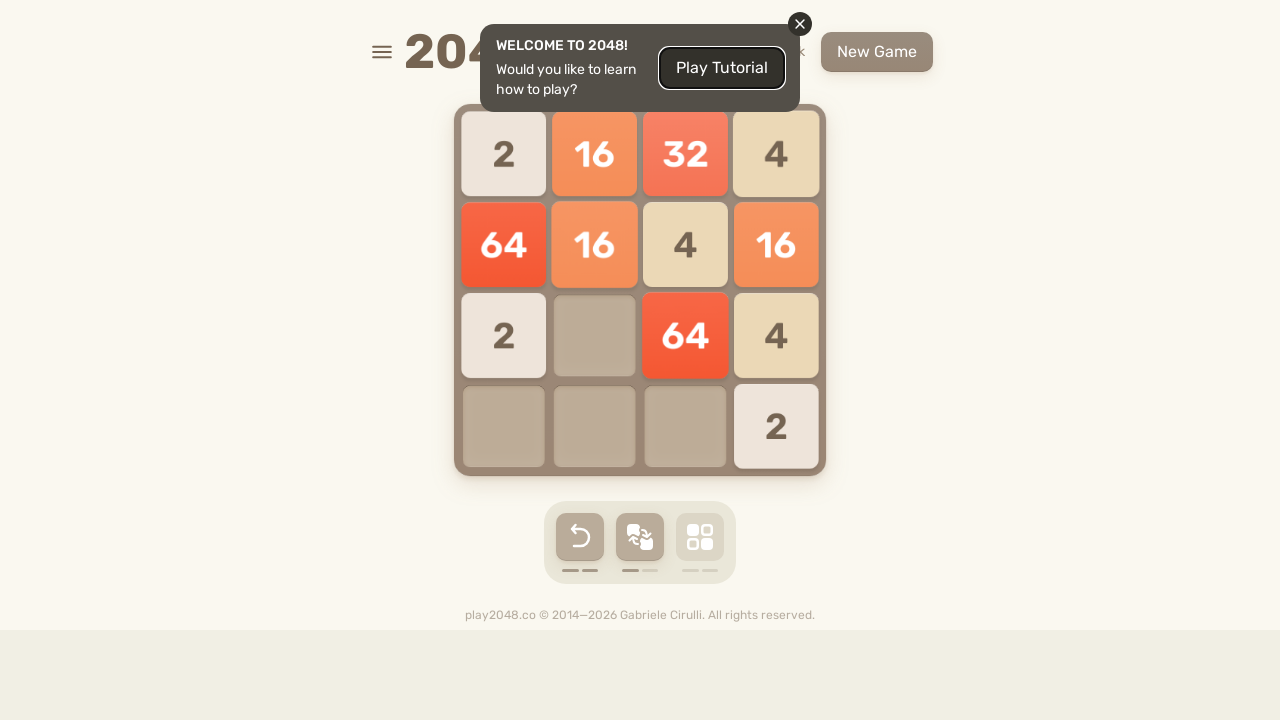

Pressed random arrow key (move 123) on html
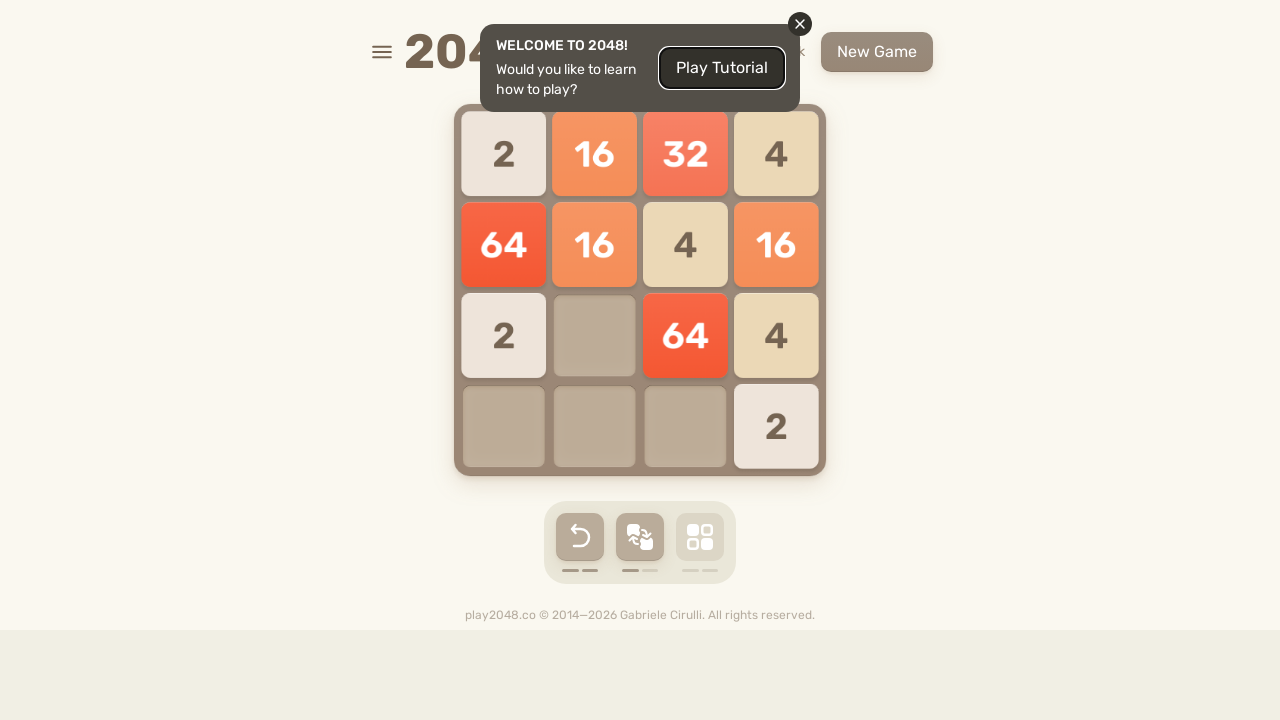

Waited 100ms after key press
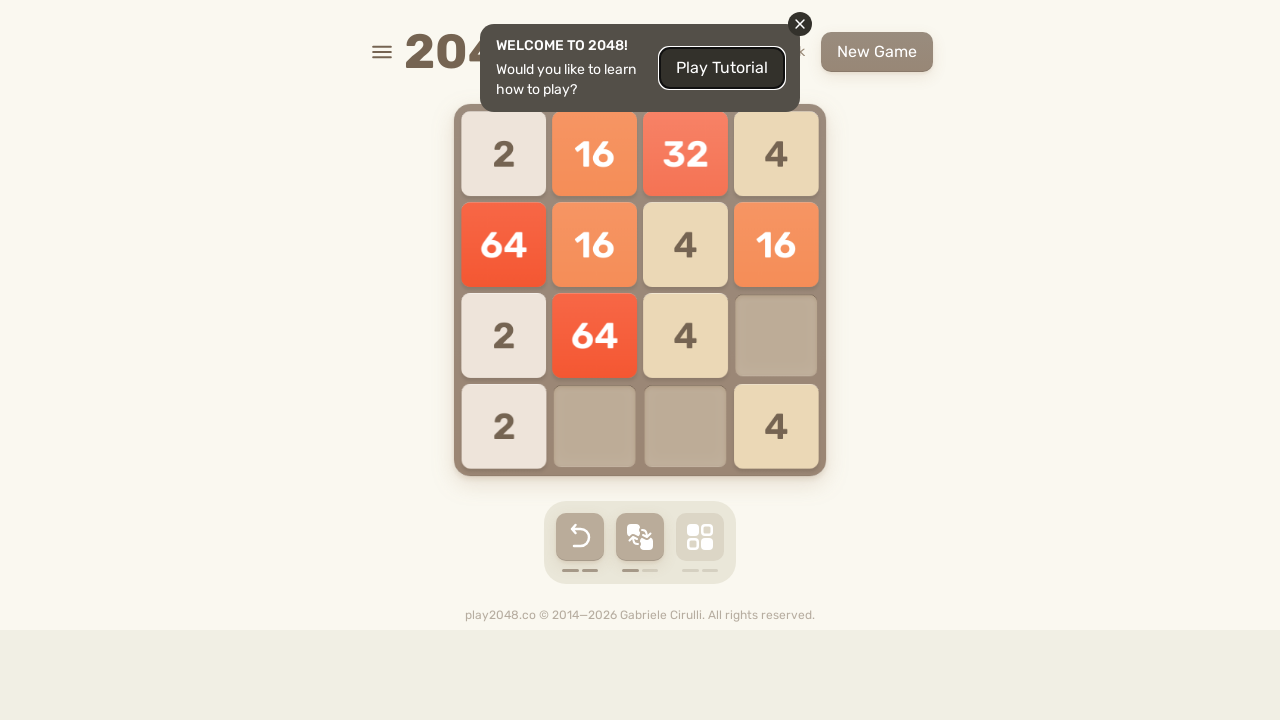

Pressed random arrow key (move 124) on html
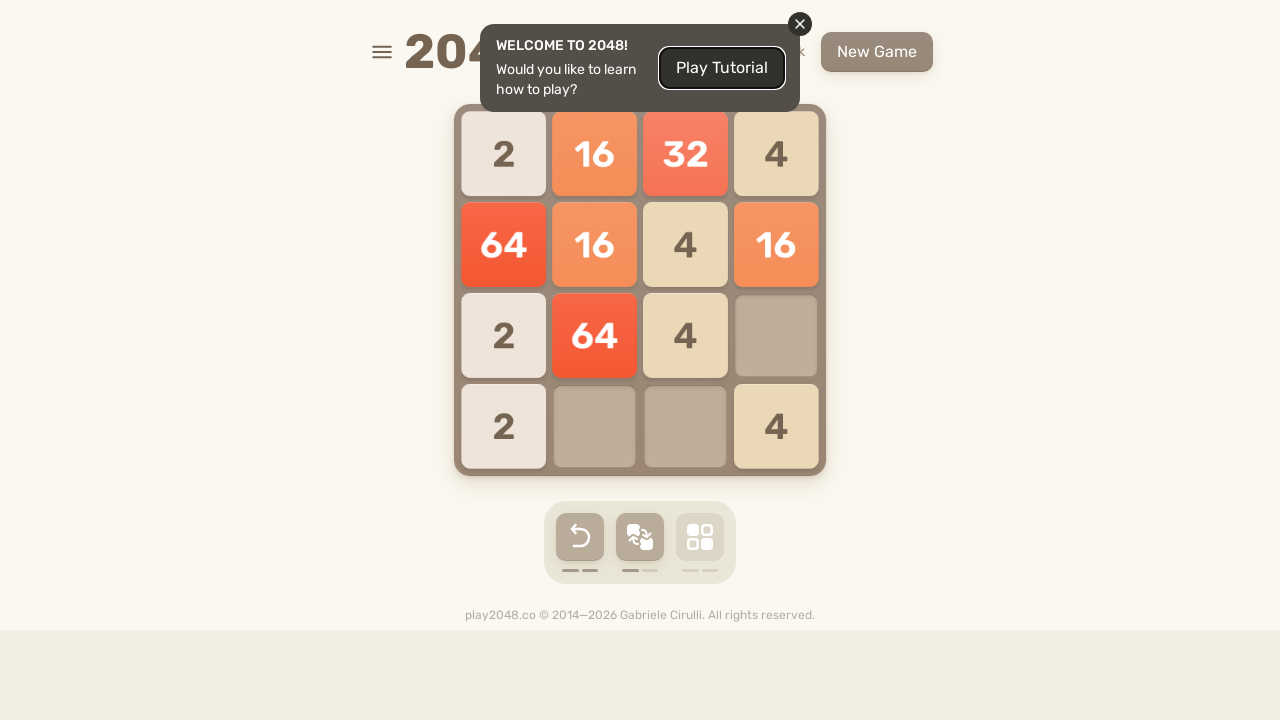

Pressed random arrow key (move 125) on html
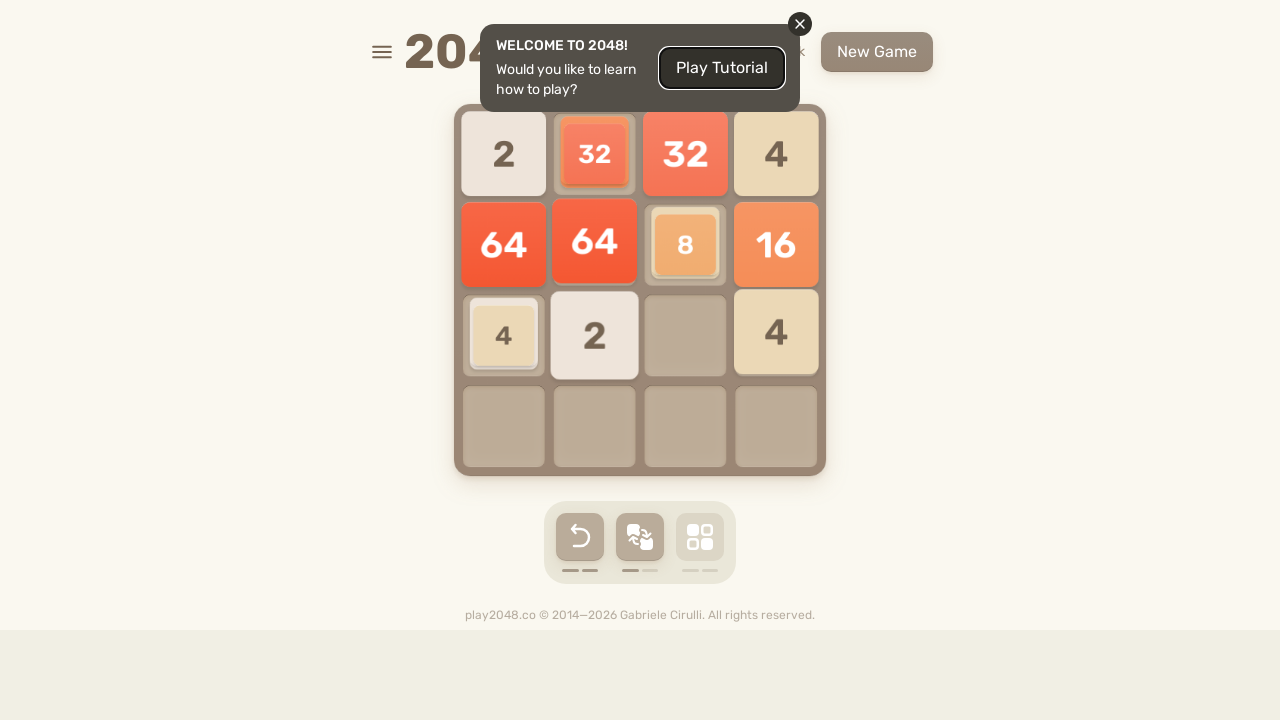

Waited 100ms after key press
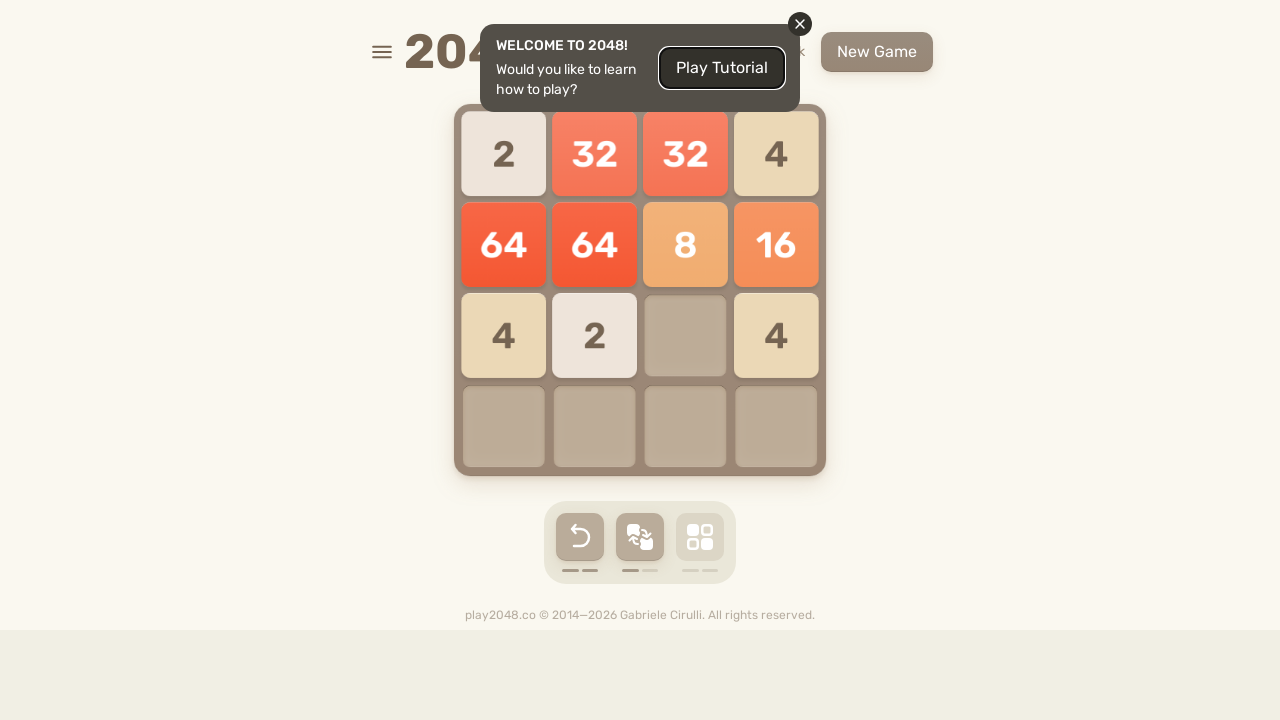

Pressed random arrow key (move 126) on html
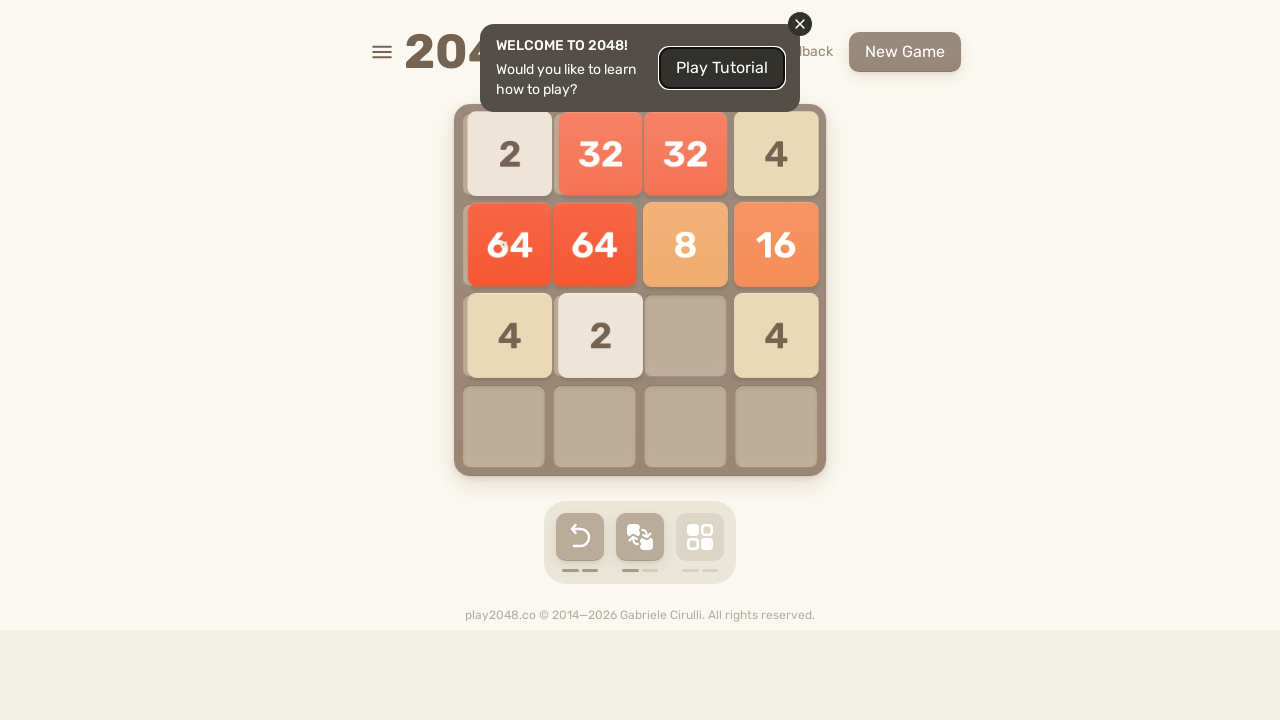

Waited 100ms after key press
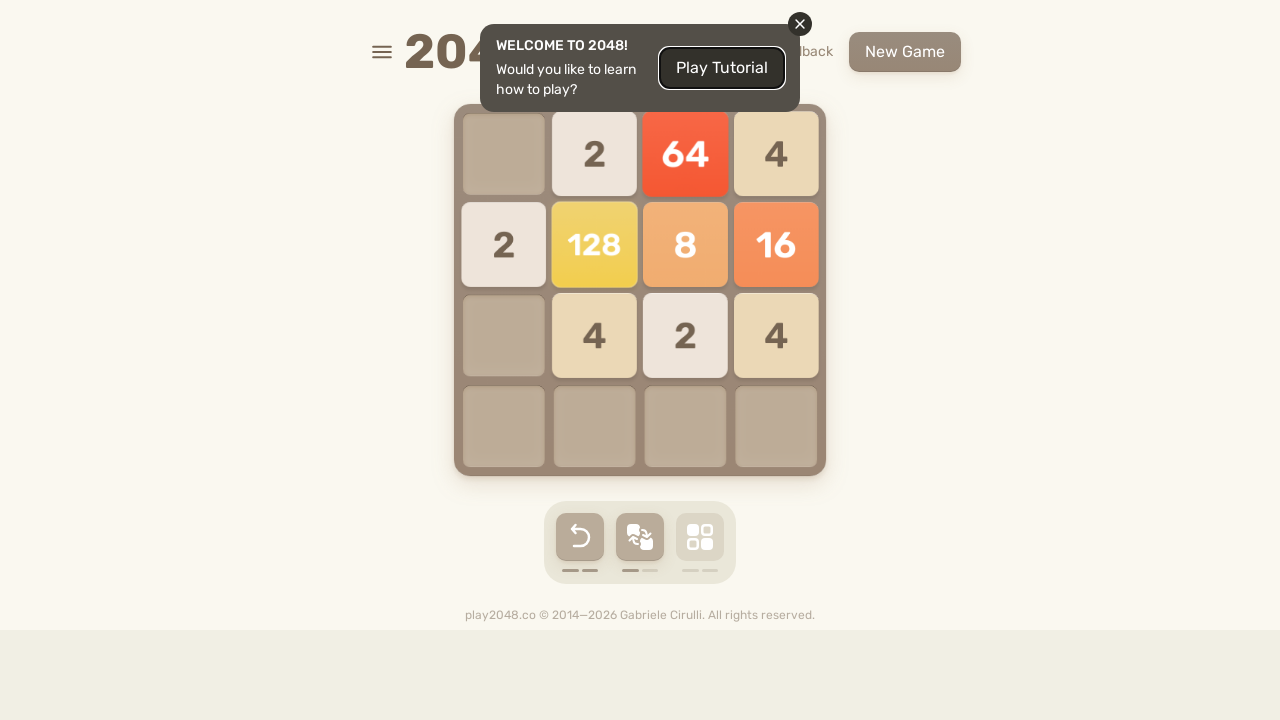

Pressed random arrow key (move 127) on html
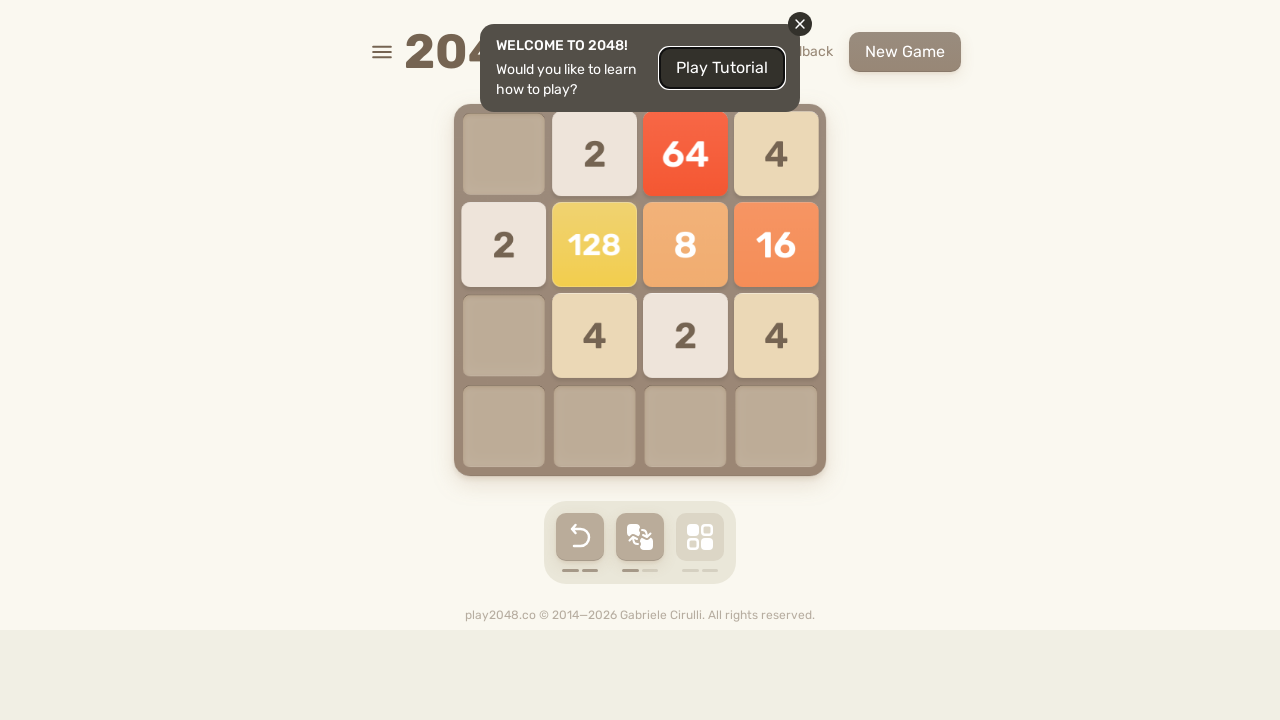

Waited 100ms after key press
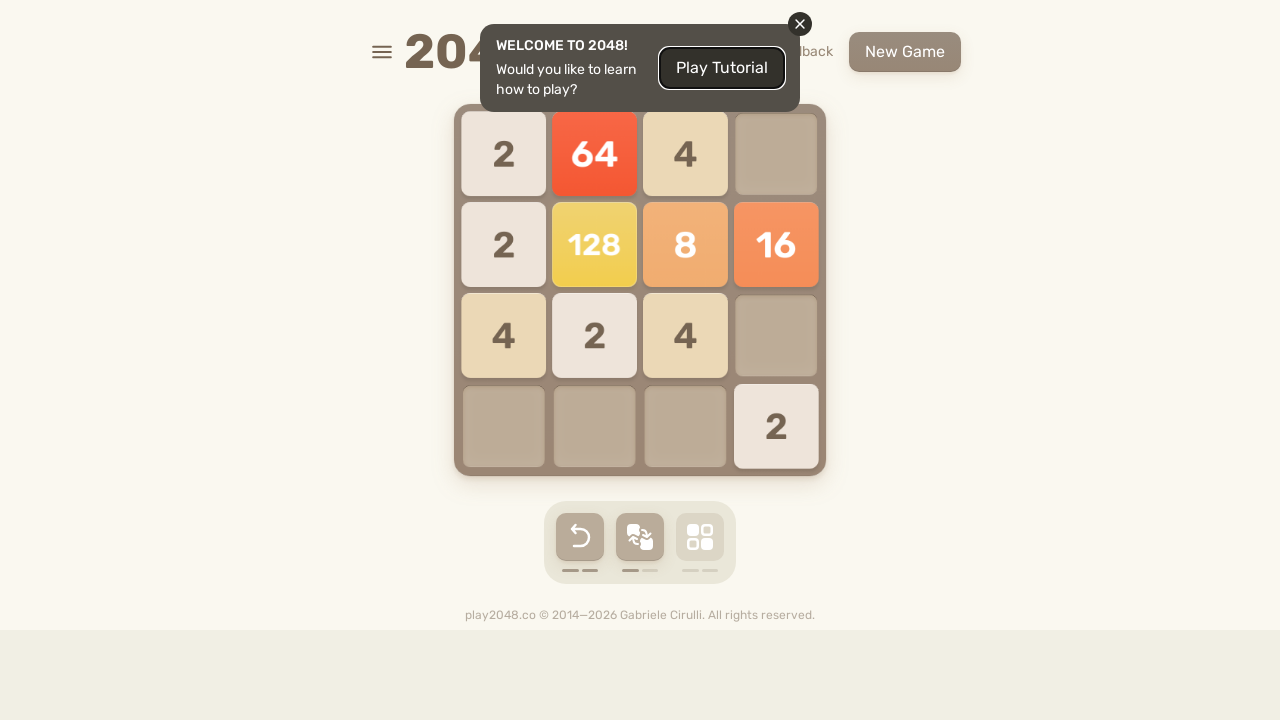

Pressed random arrow key (move 128) on html
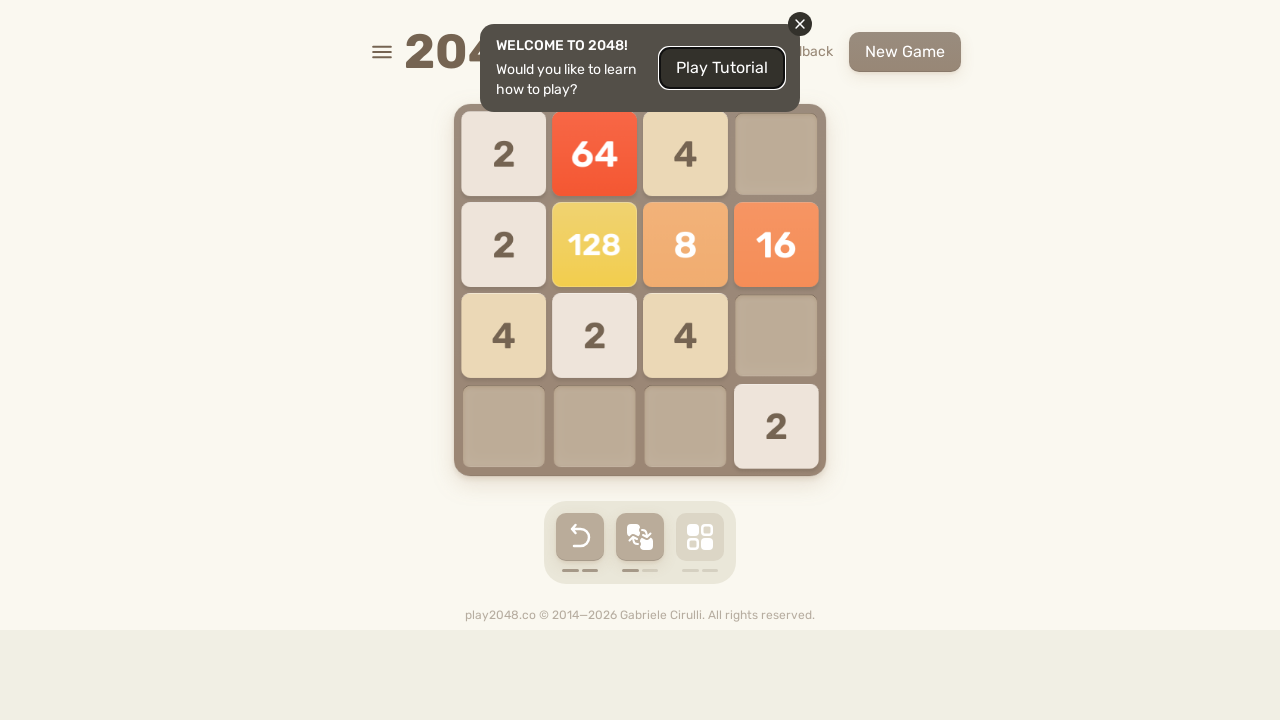

Pressed random arrow key (move 129) on html
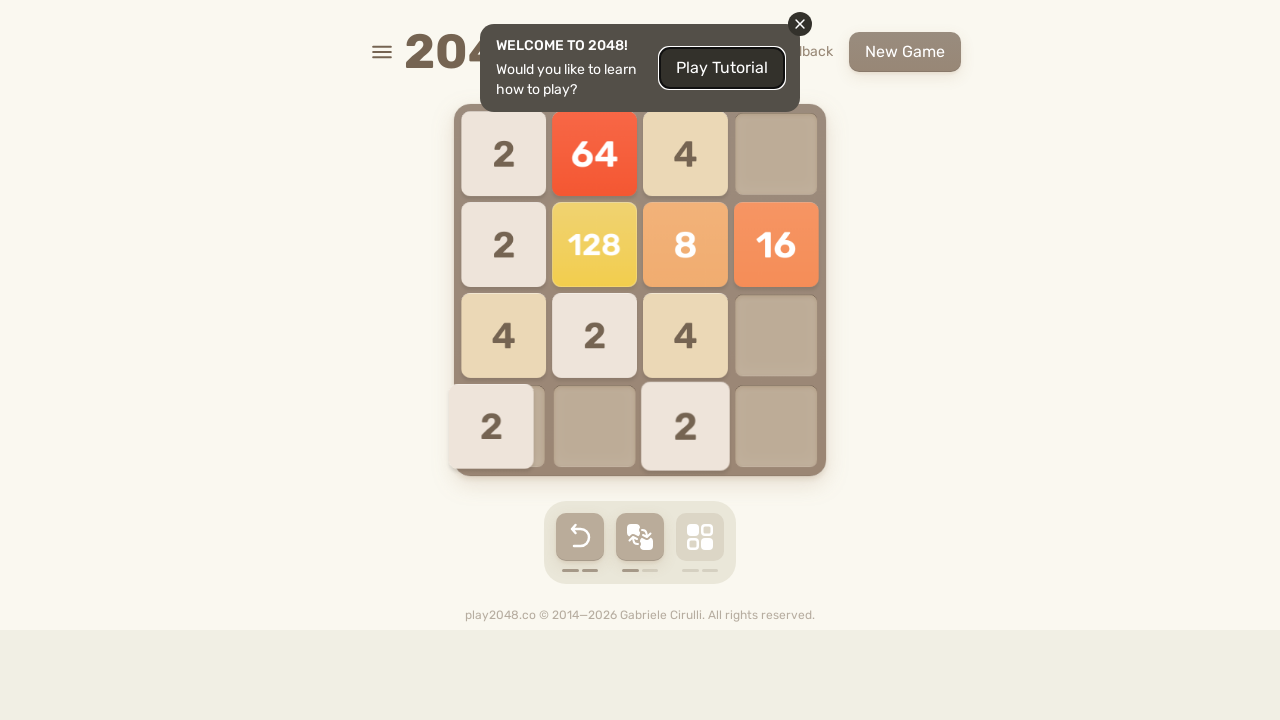

Waited 100ms after key press
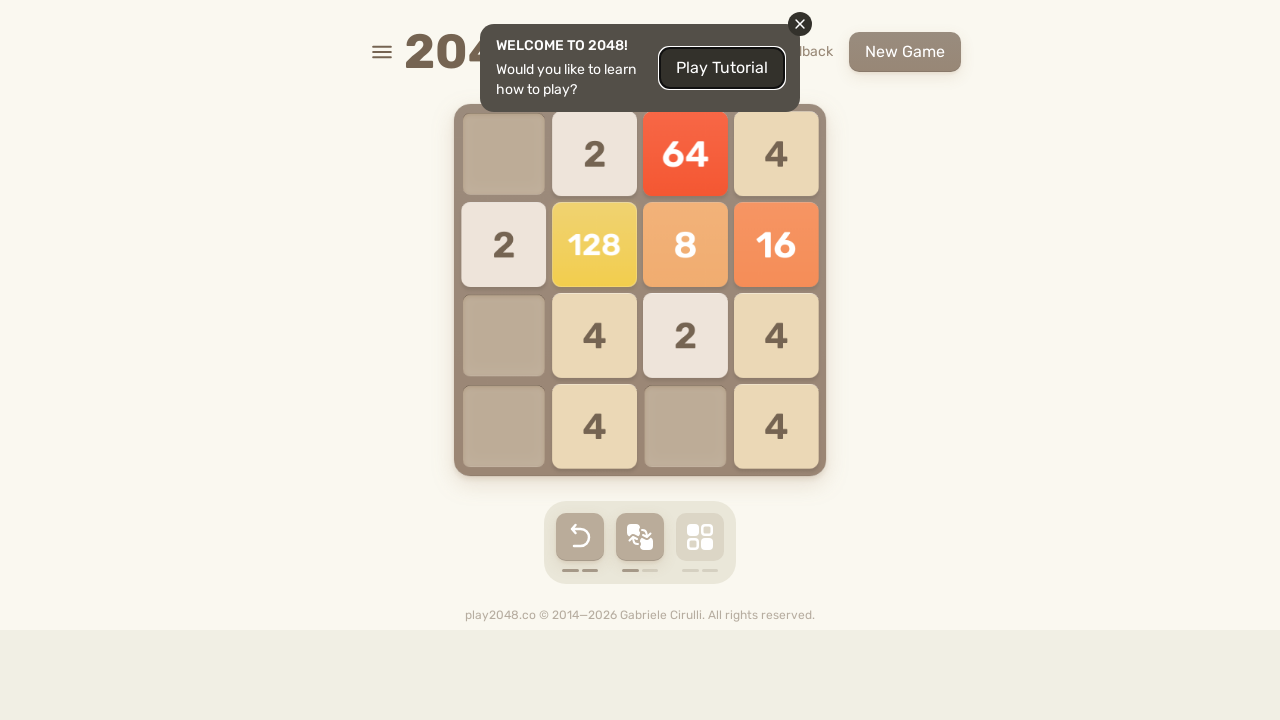

Pressed random arrow key (move 130) on html
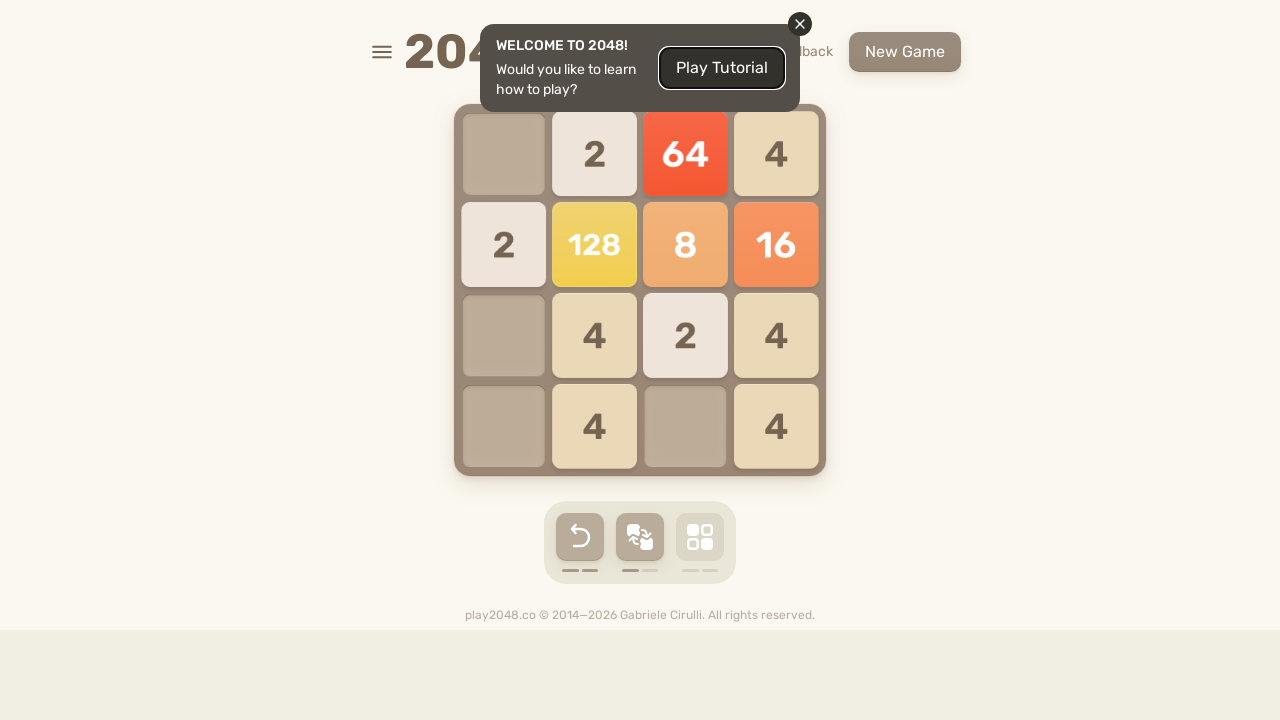

Waited 100ms after key press
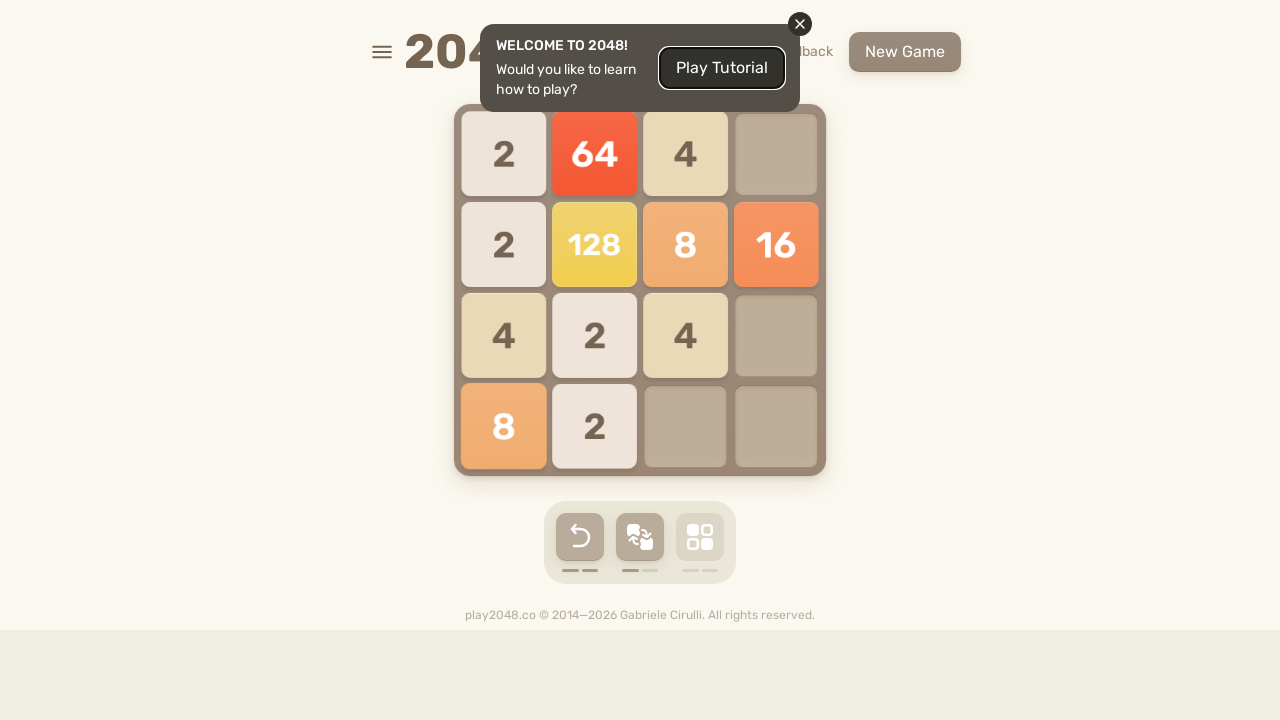

Pressed random arrow key (move 131) on html
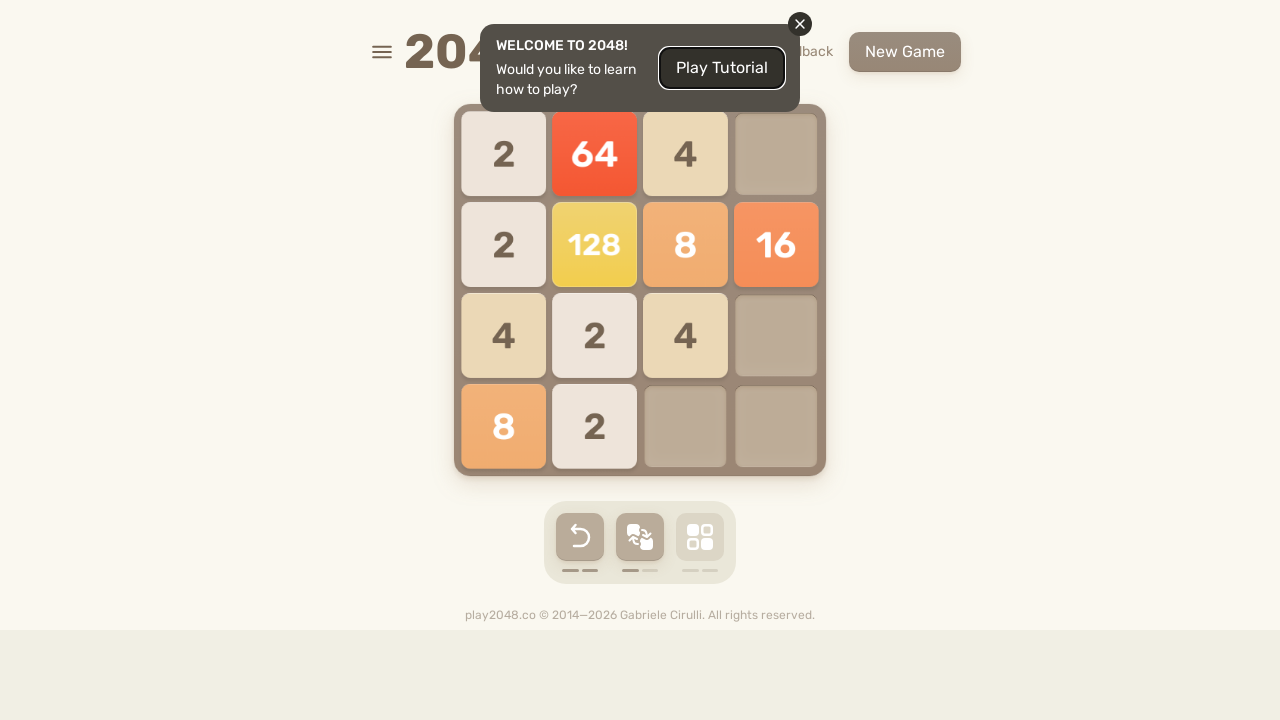

Waited 100ms after key press
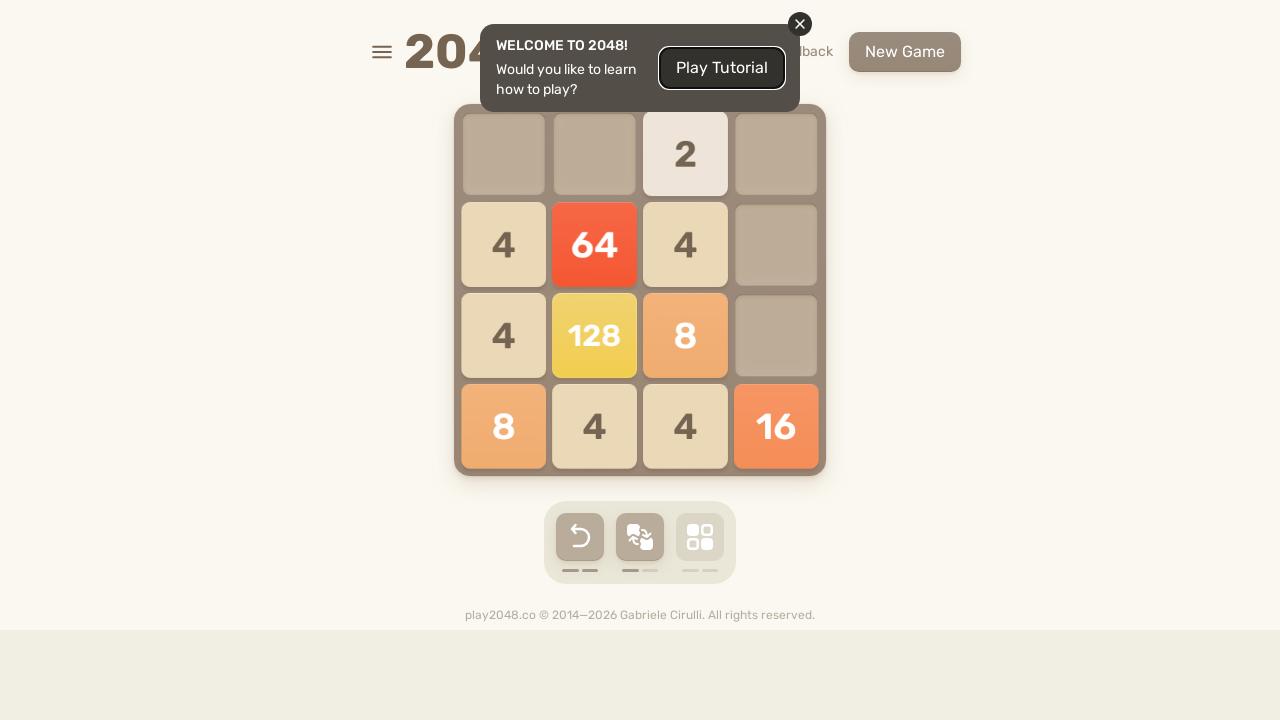

Pressed random arrow key (move 132) on html
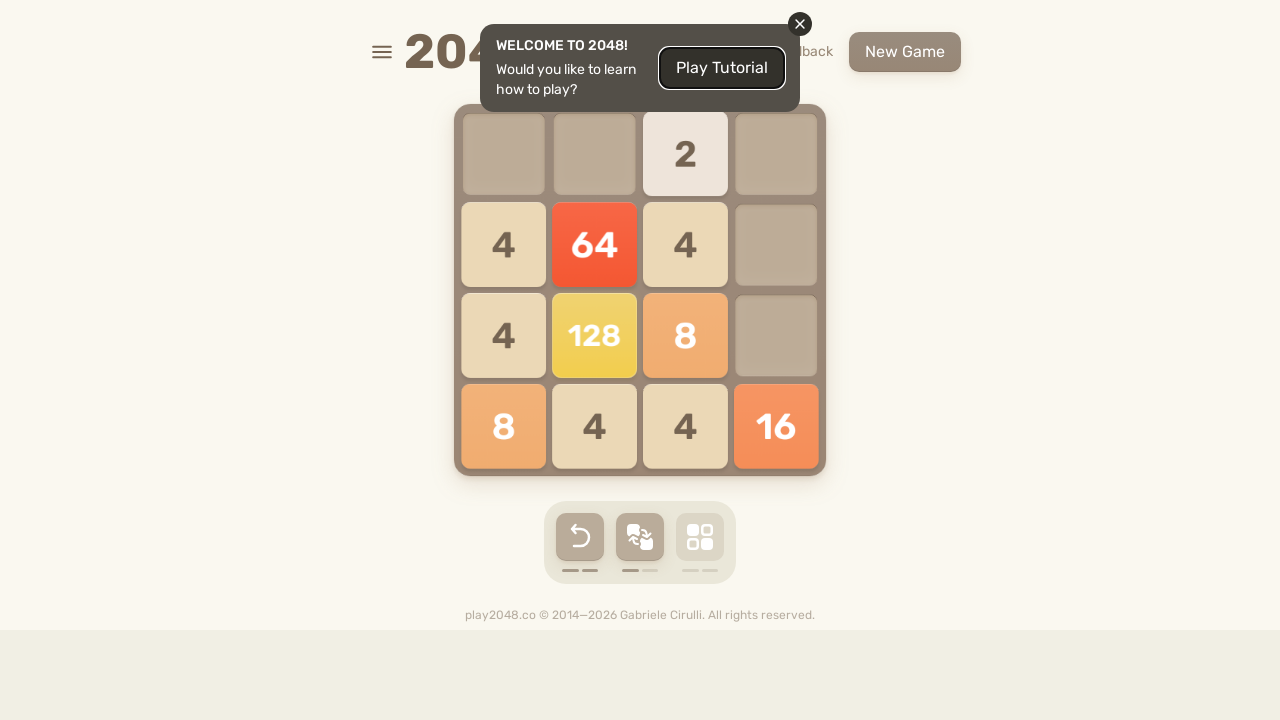

Pressed random arrow key (move 133) on html
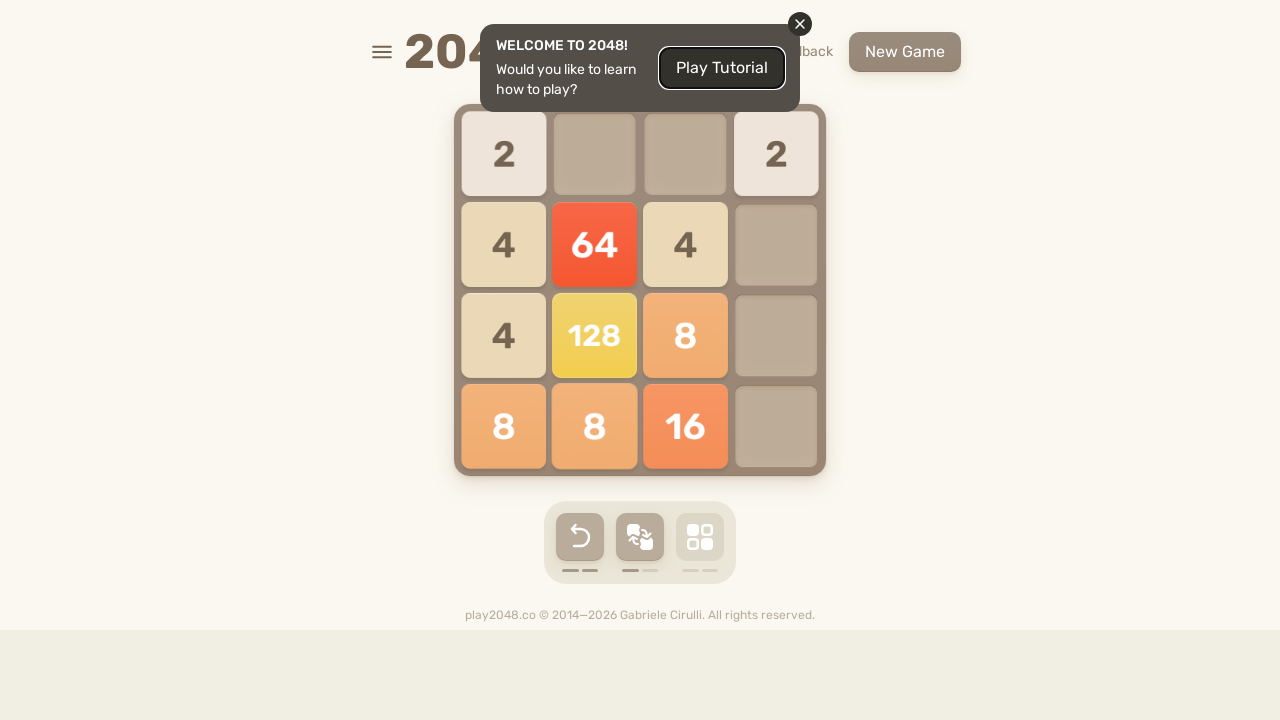

Waited 100ms after key press
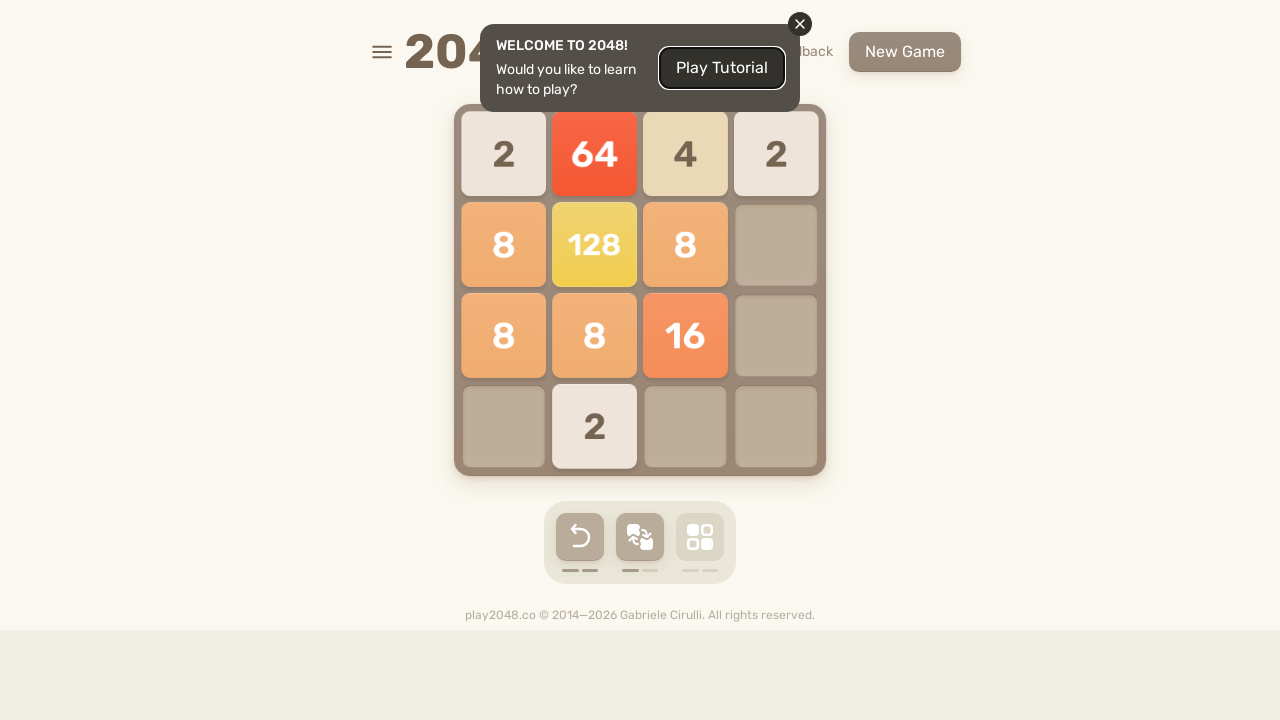

Pressed random arrow key (move 134) on html
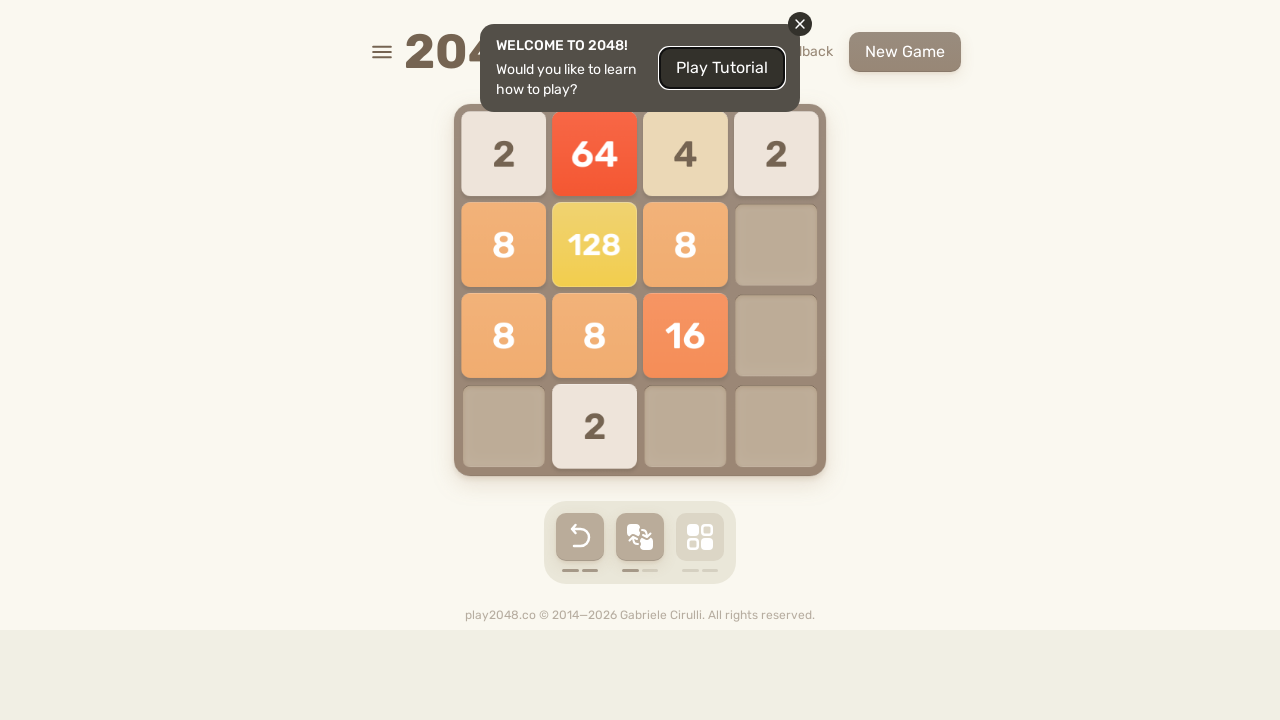

Waited 100ms after key press
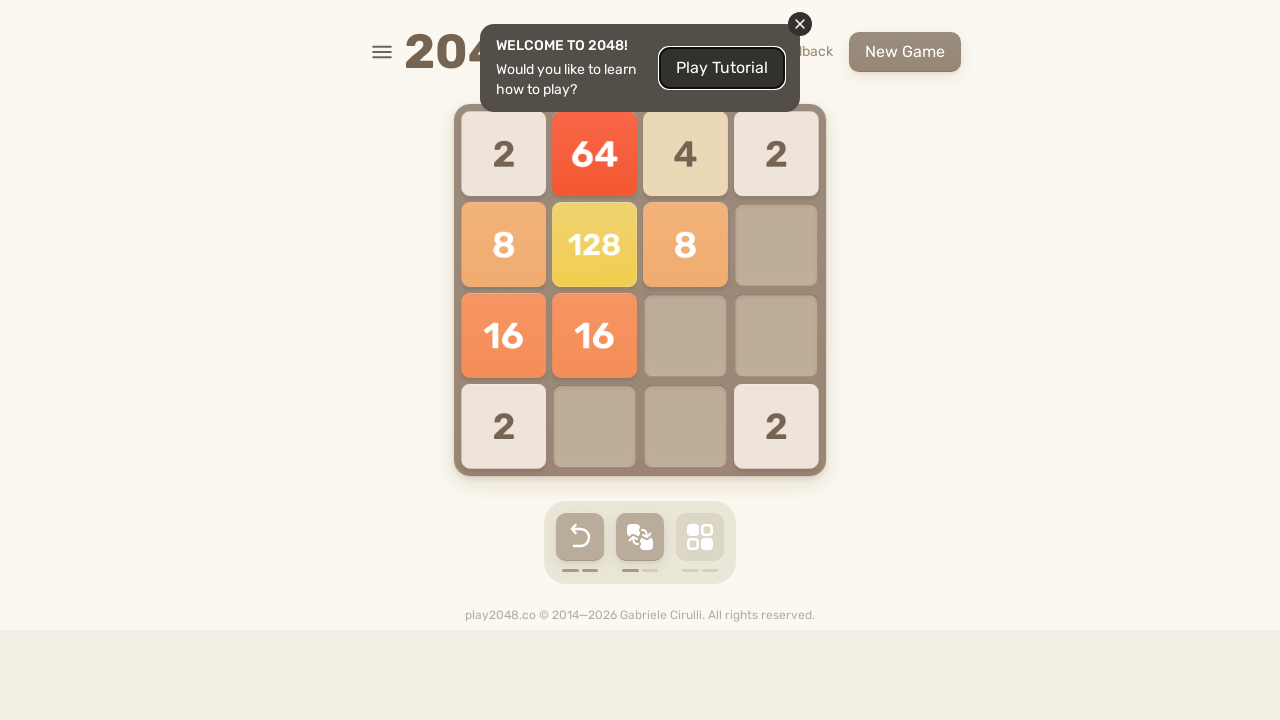

Pressed random arrow key (move 135) on html
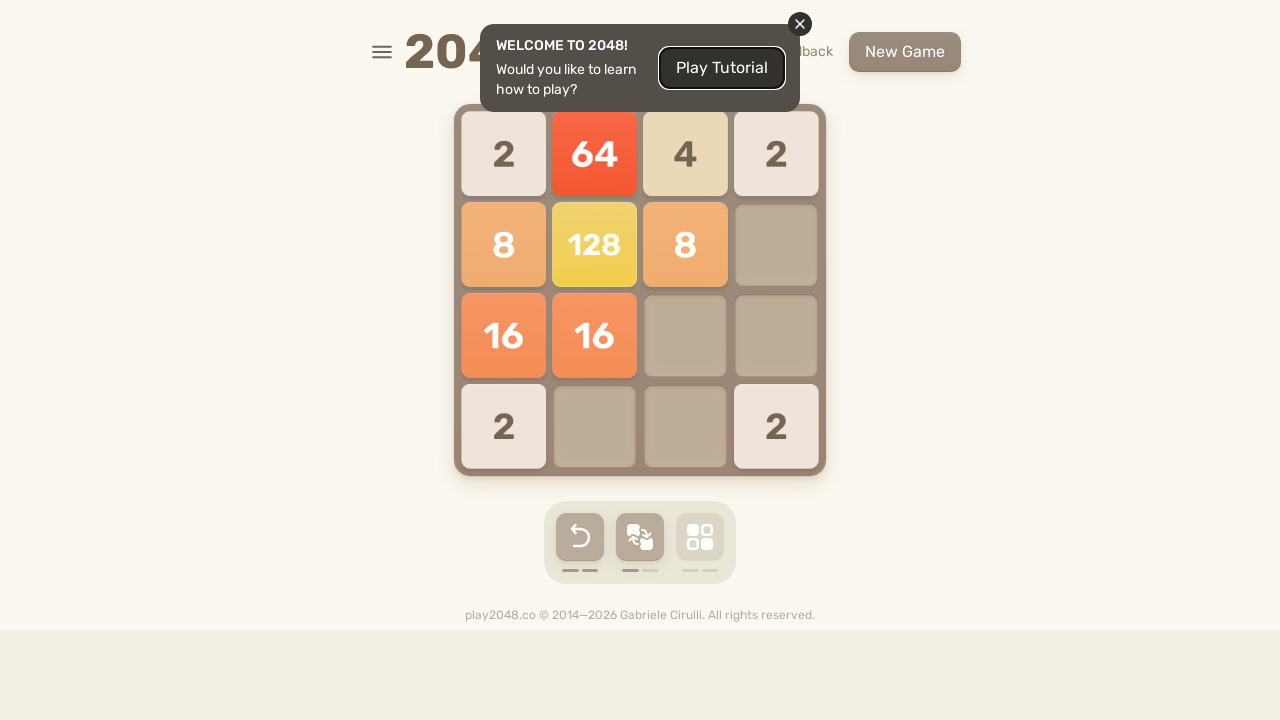

Waited 100ms after key press
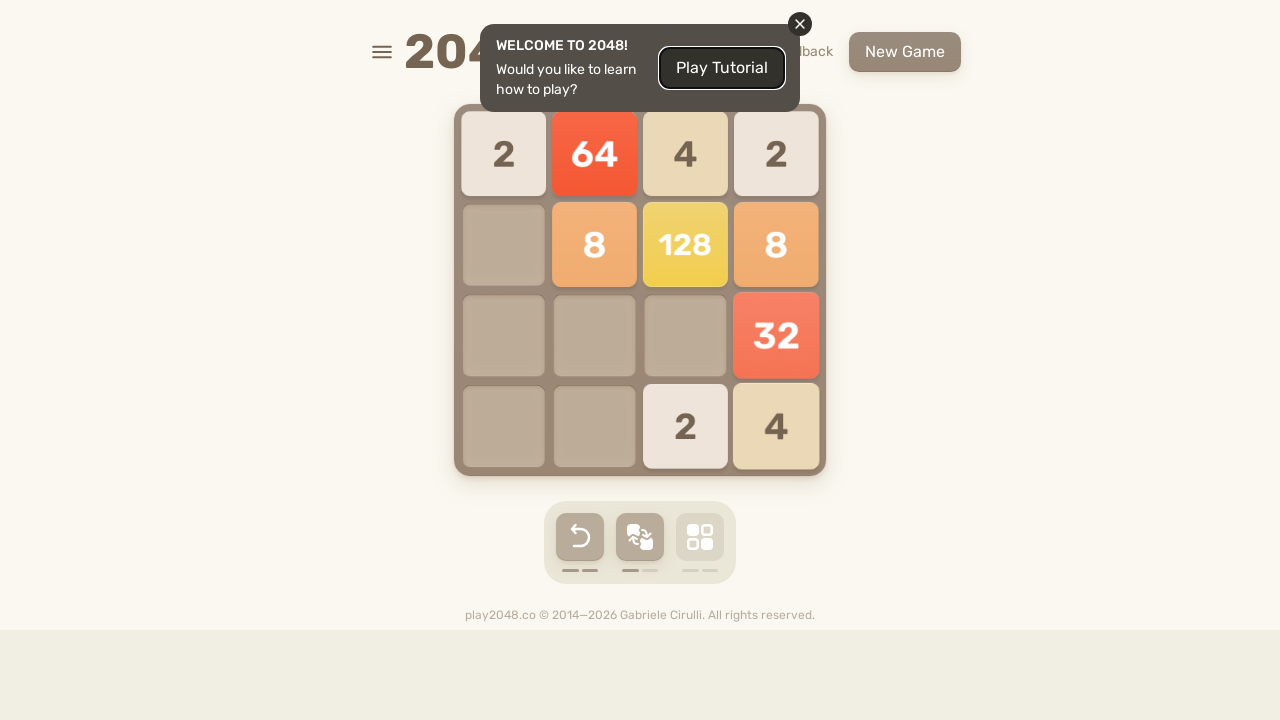

Pressed random arrow key (move 136) on html
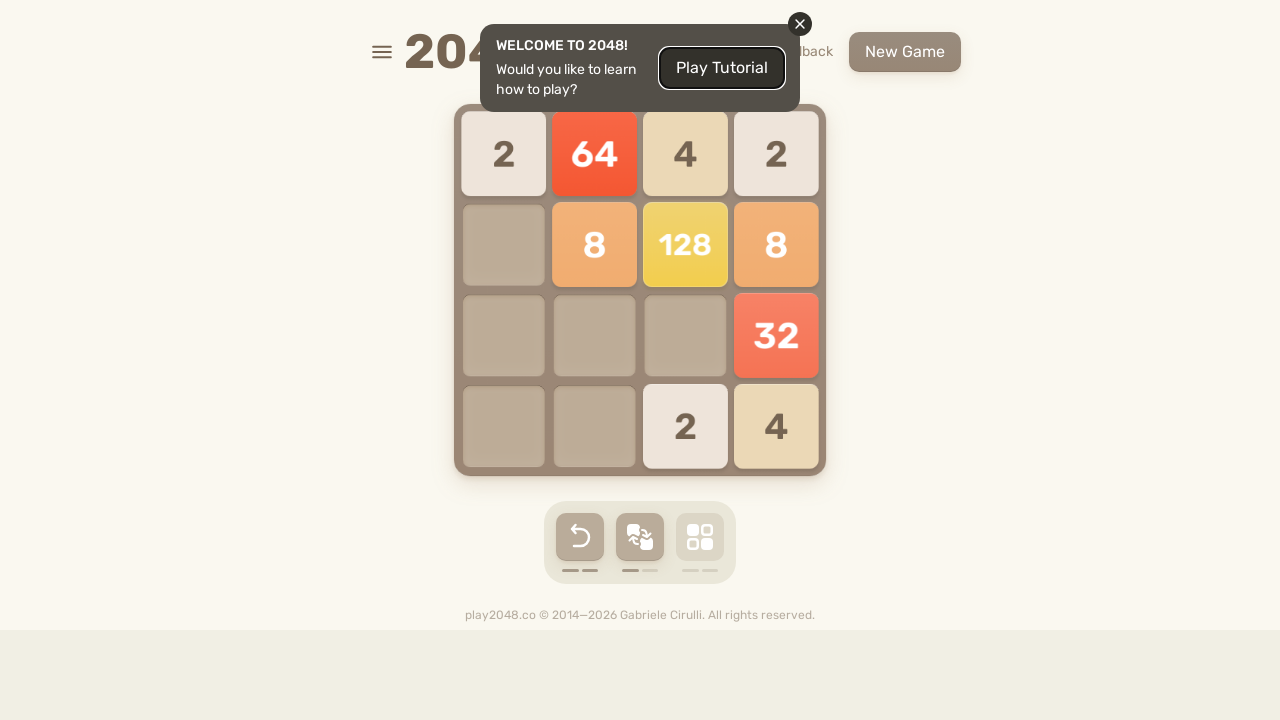

Pressed random arrow key (move 137) on html
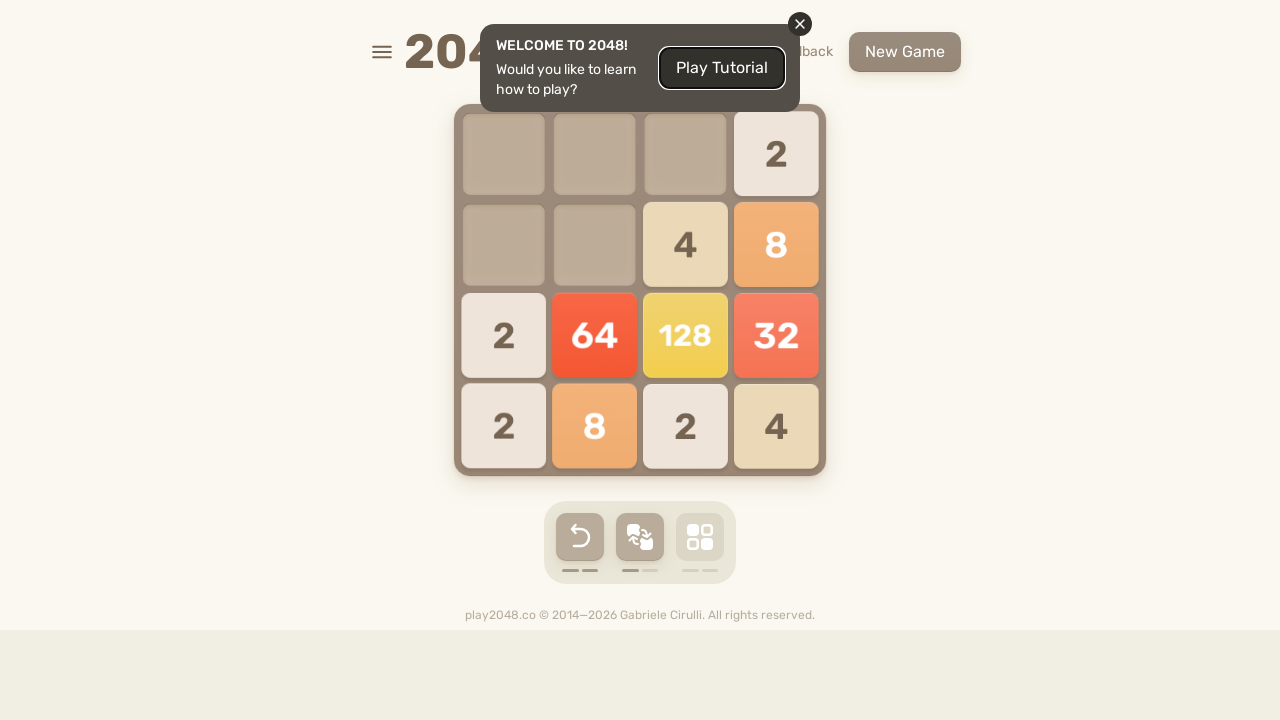

Waited 100ms after key press
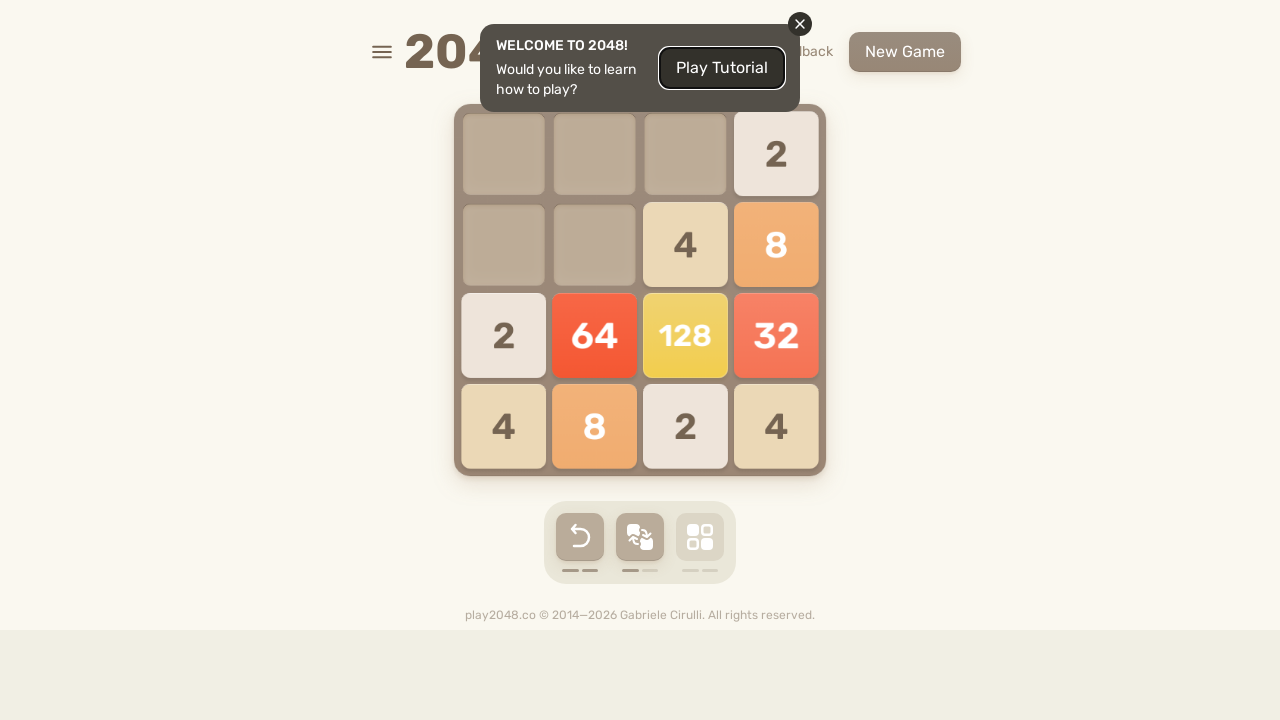

Pressed random arrow key (move 138) on html
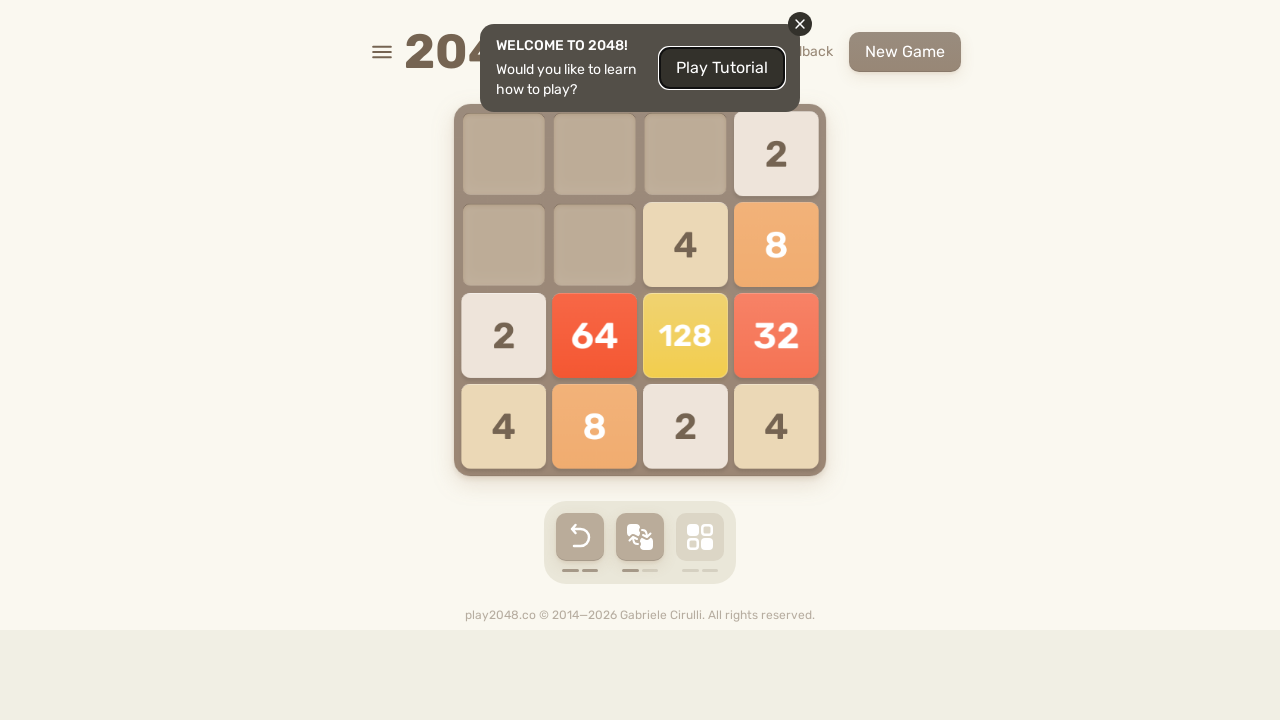

Waited 100ms after key press
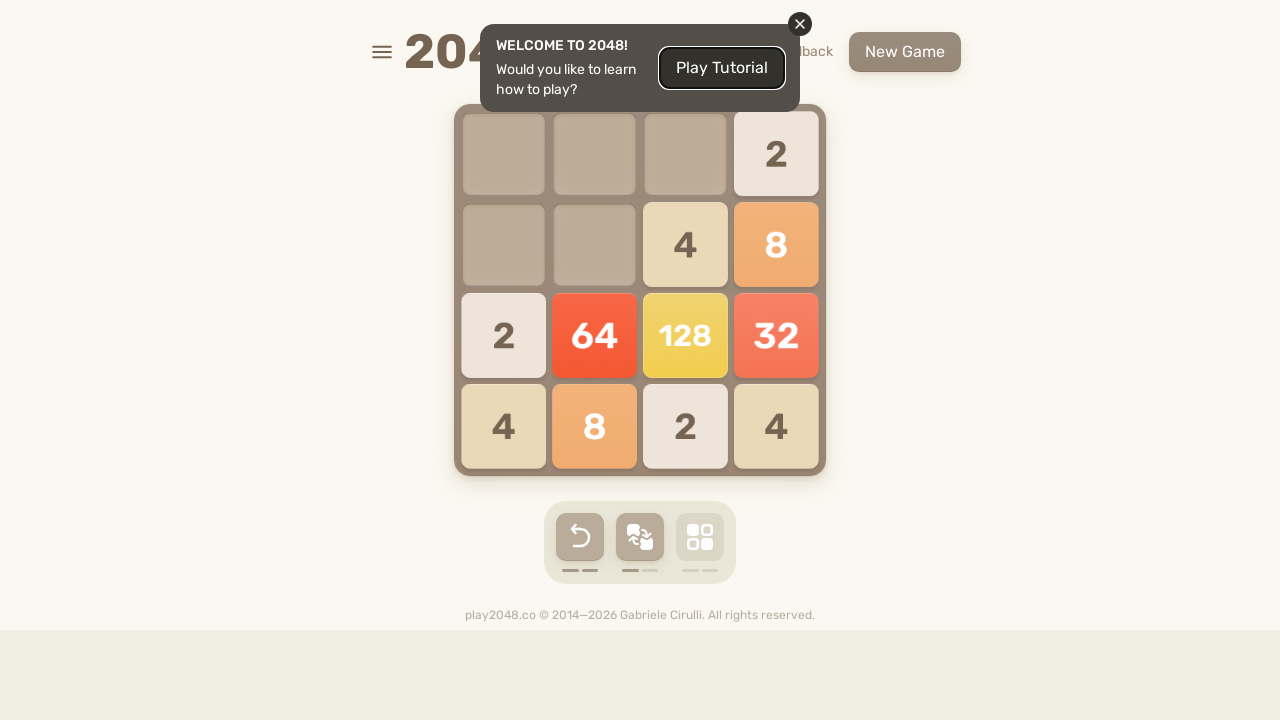

Pressed random arrow key (move 139) on html
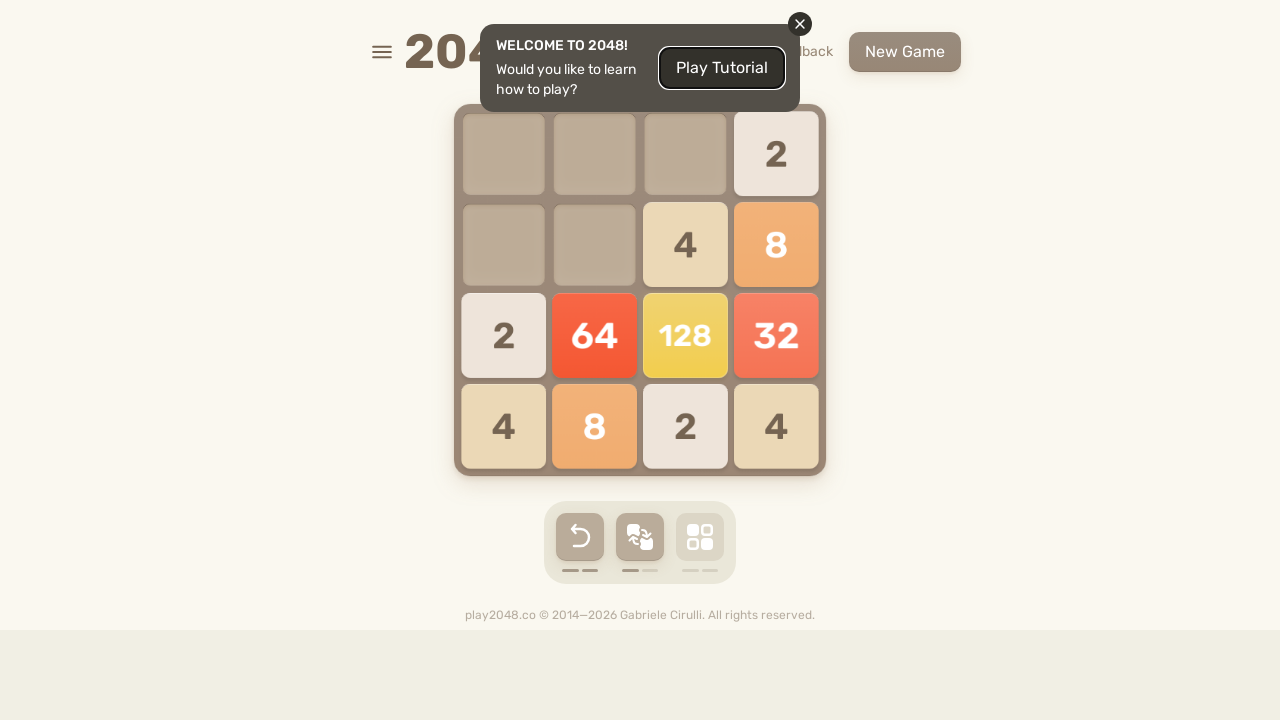

Waited 100ms after key press
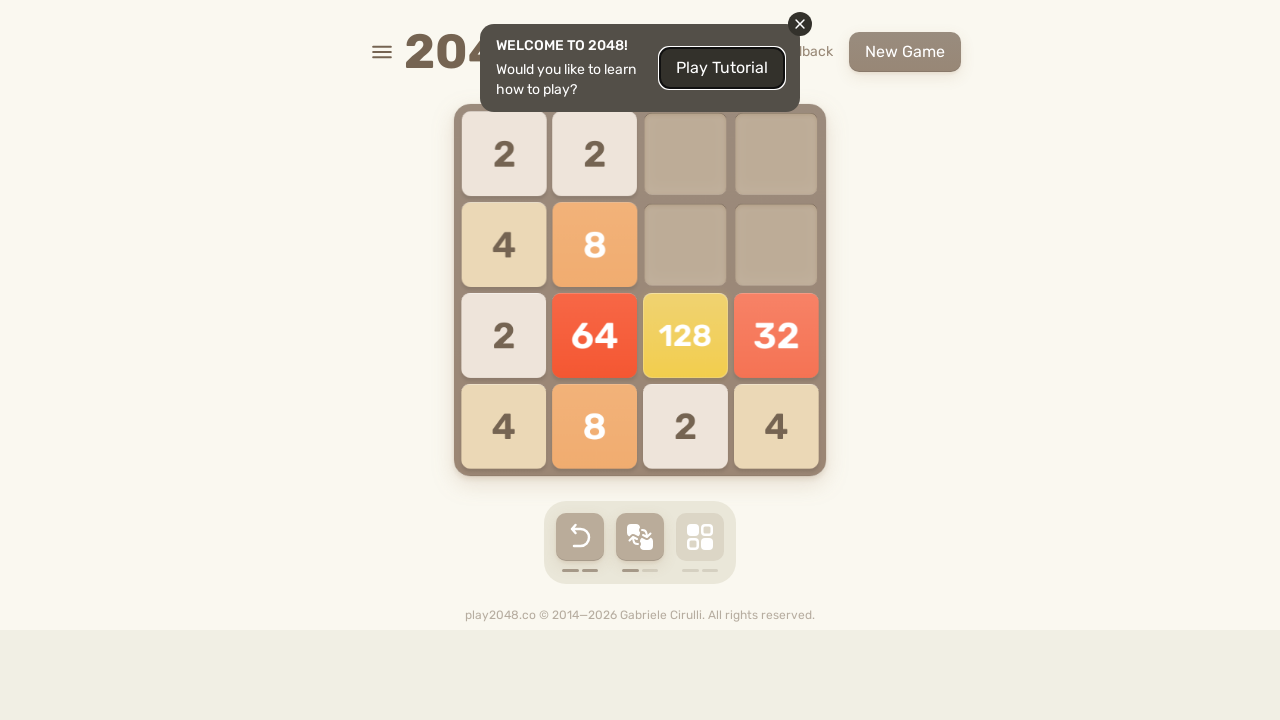

Pressed random arrow key (move 140) on html
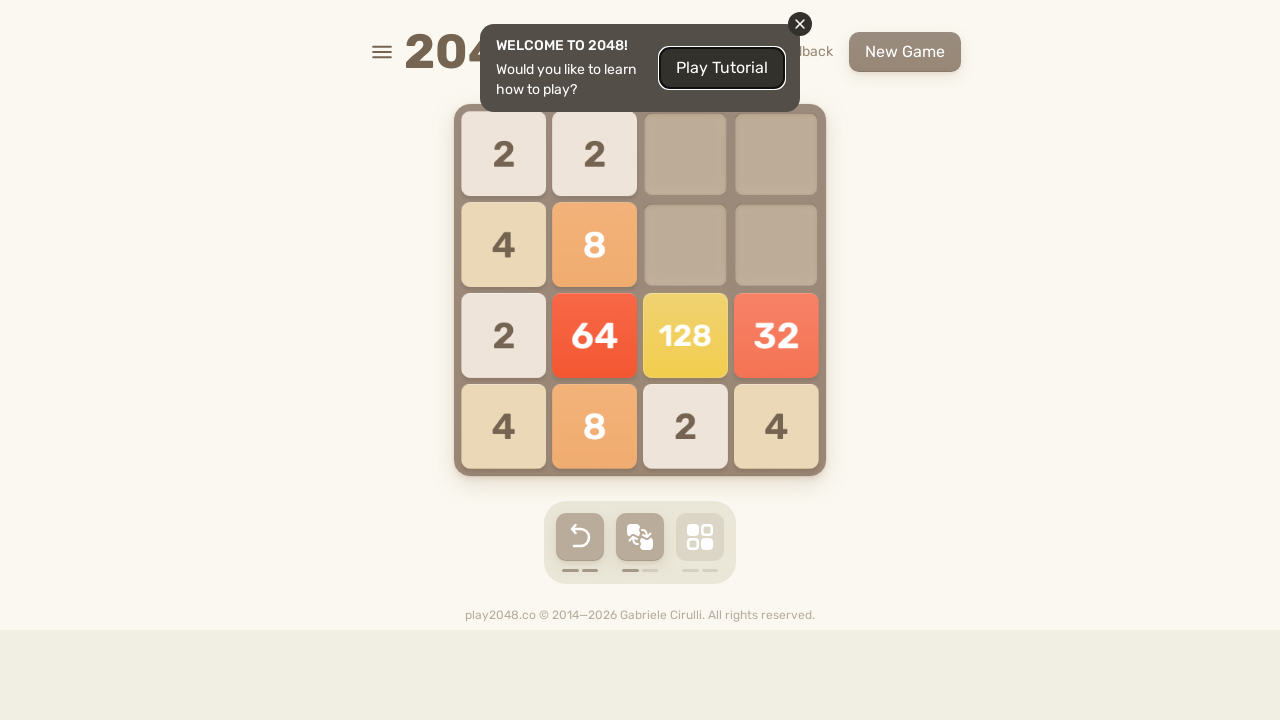

Pressed random arrow key (move 141) on html
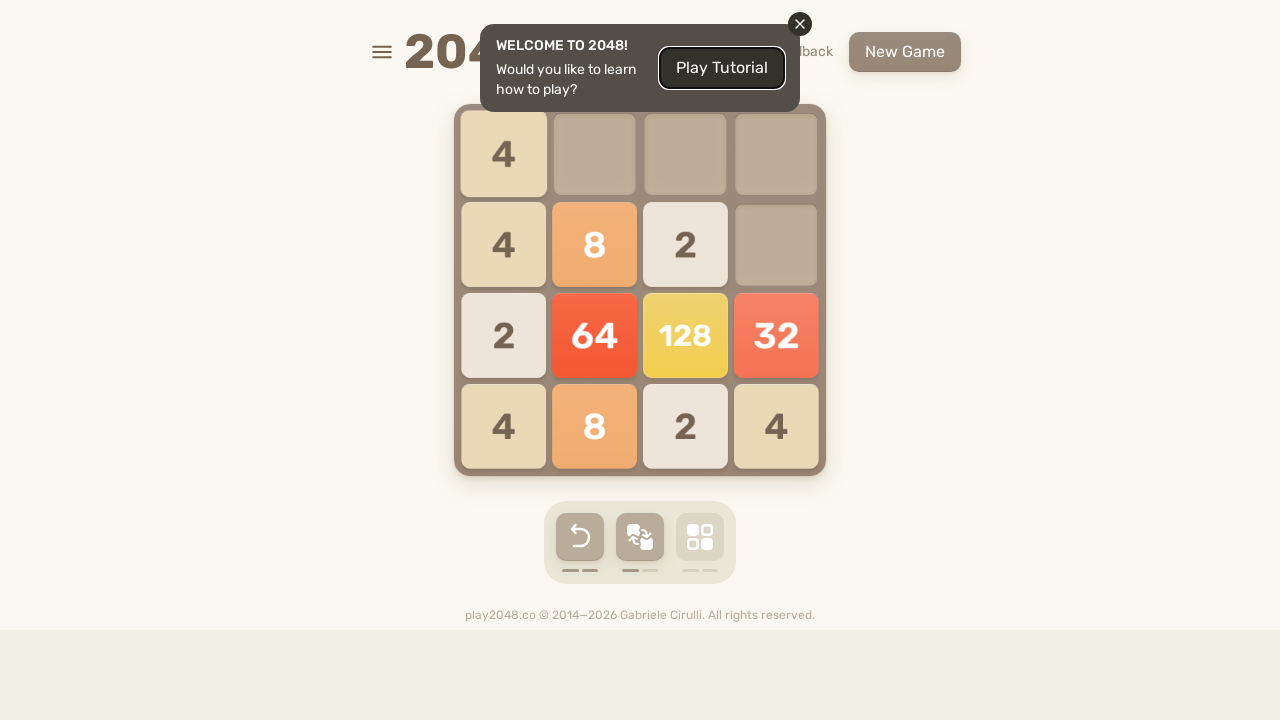

Waited 100ms after key press
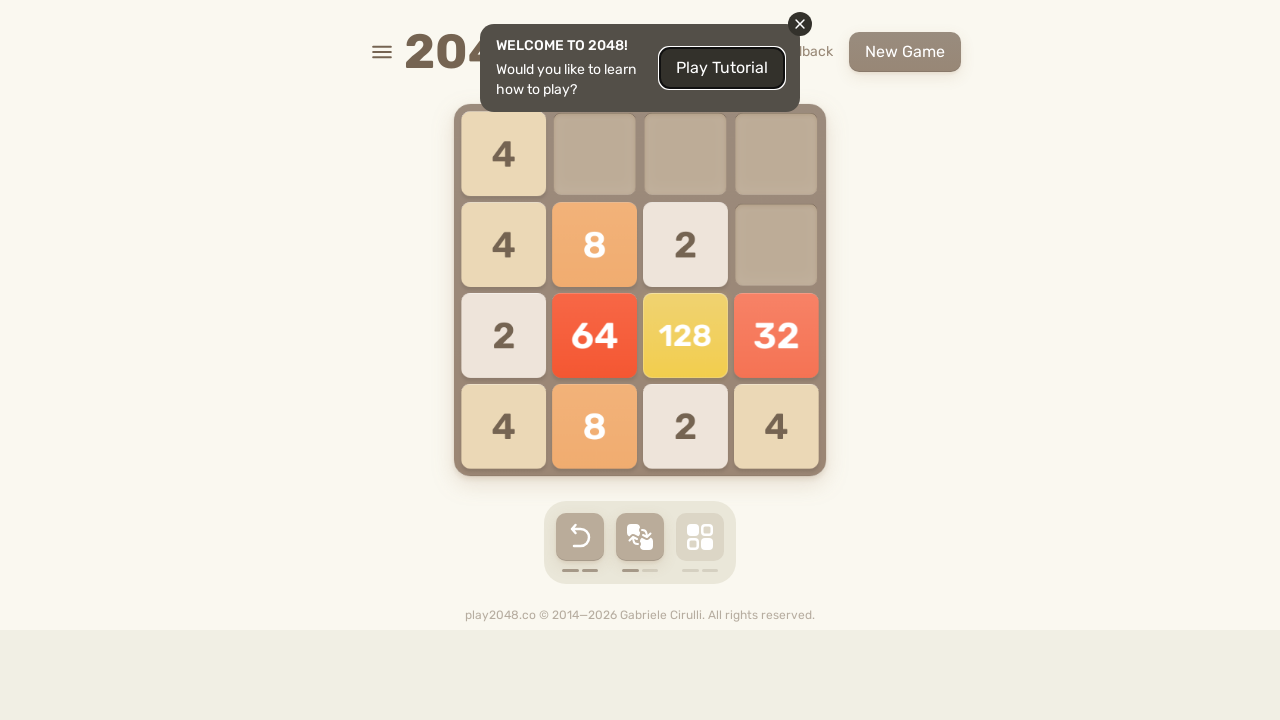

Pressed random arrow key (move 142) on html
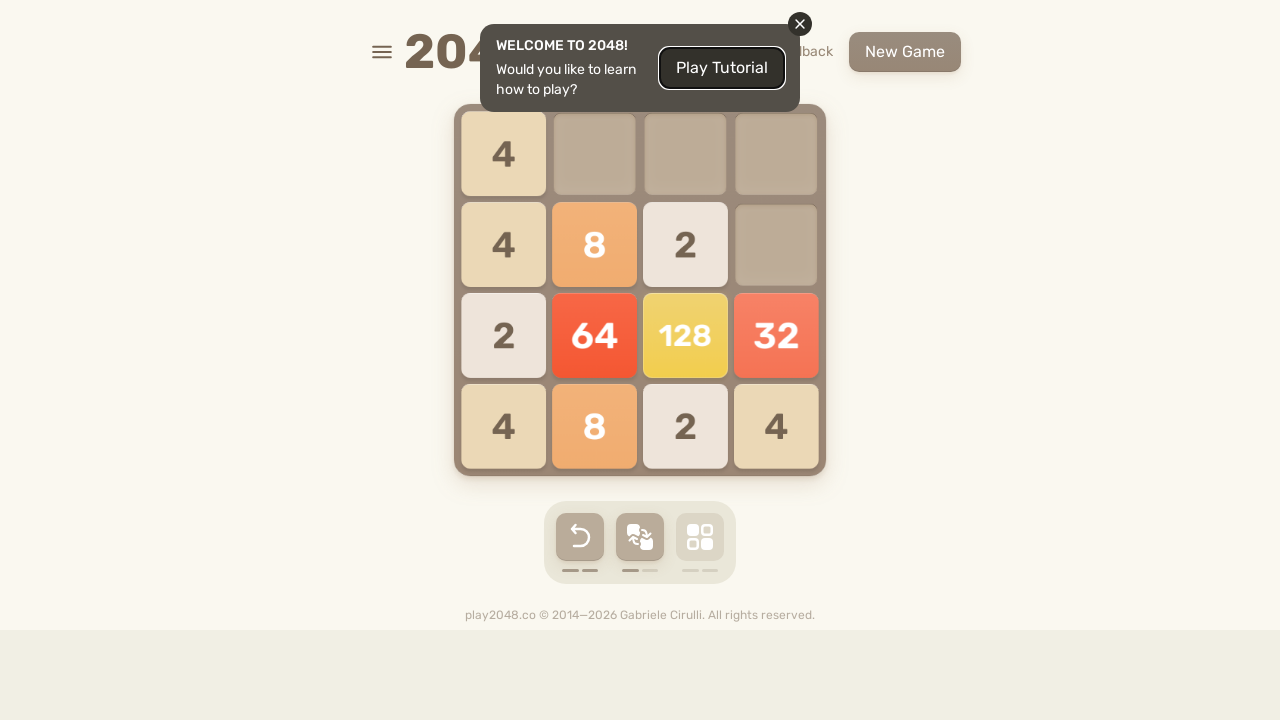

Waited 100ms after key press
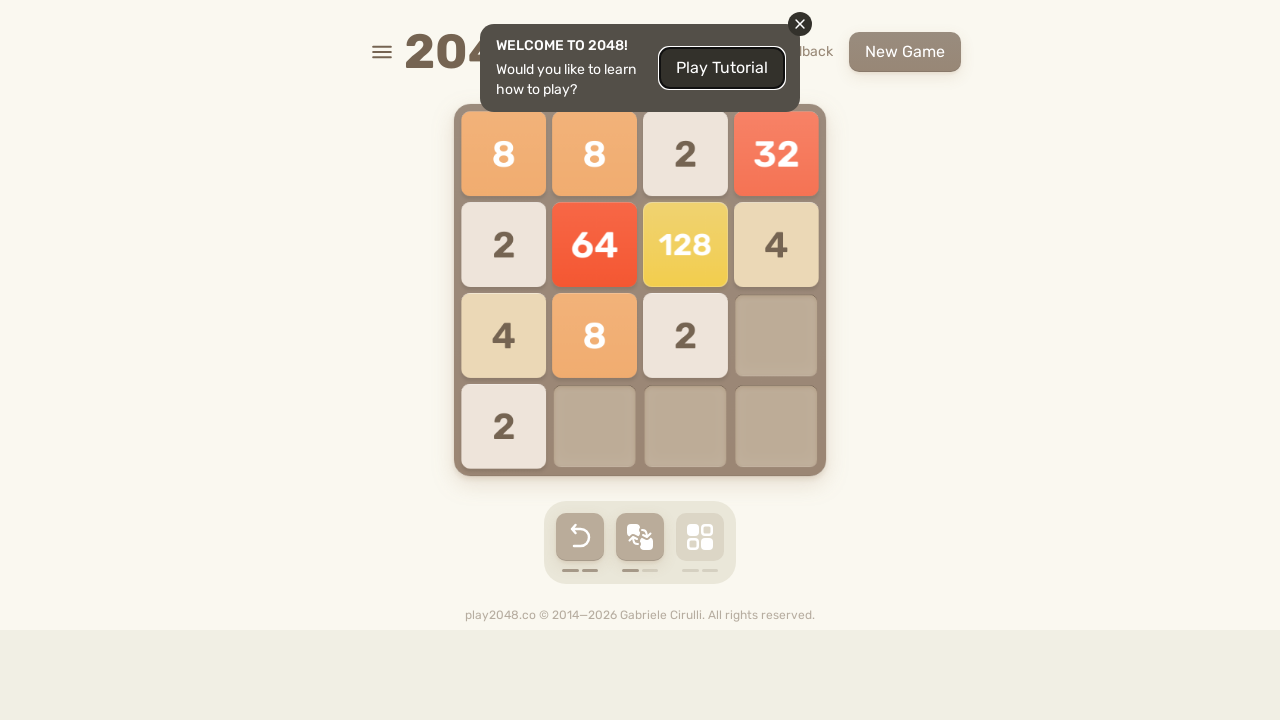

Pressed random arrow key (move 143) on html
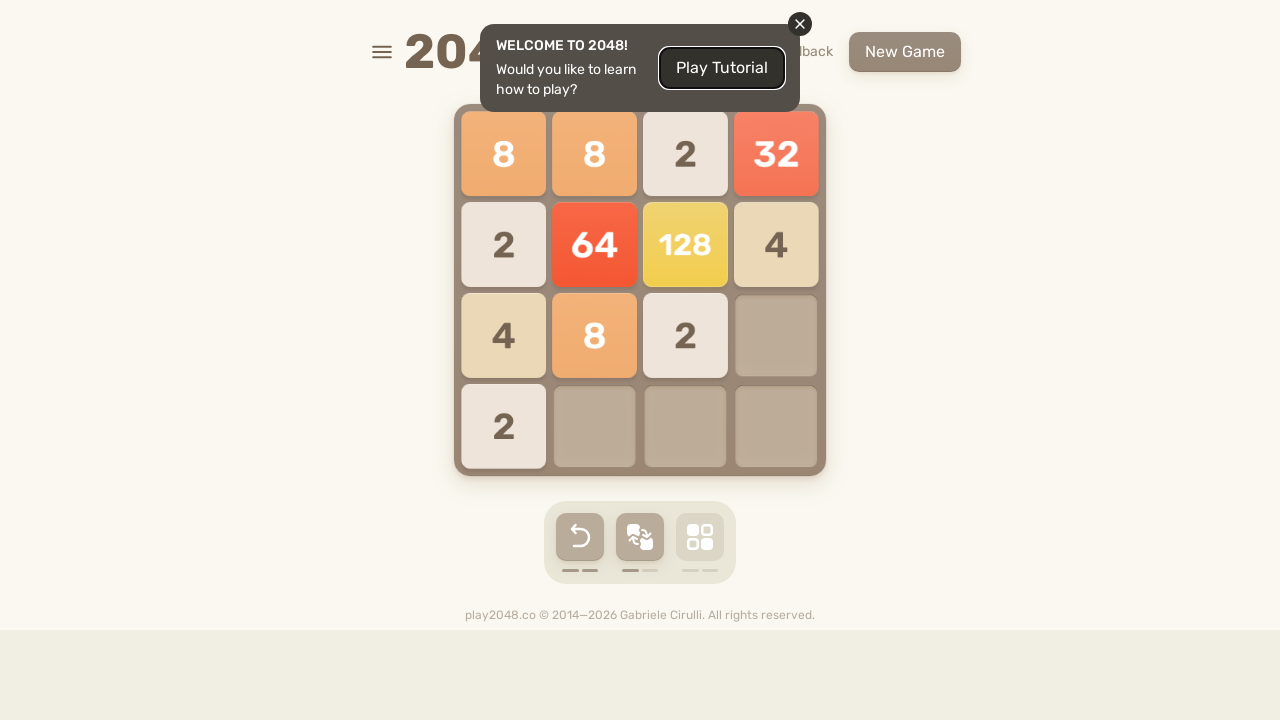

Waited 100ms after key press
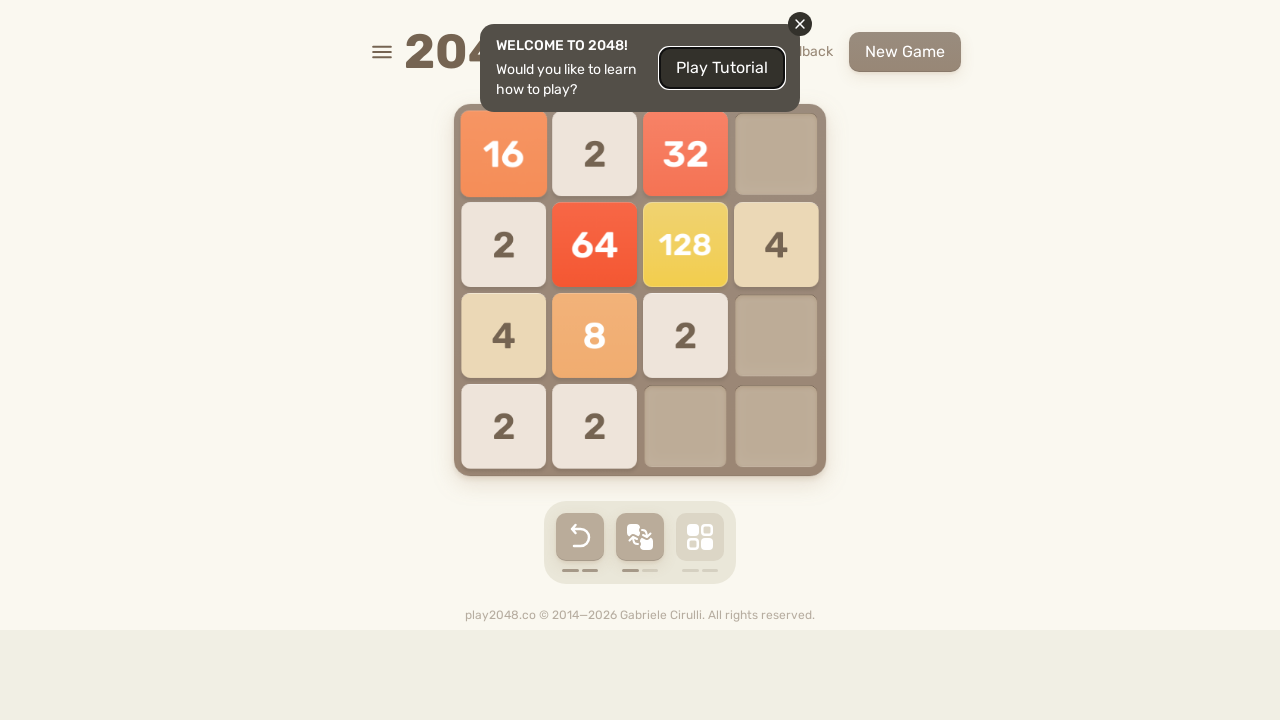

Pressed random arrow key (move 144) on html
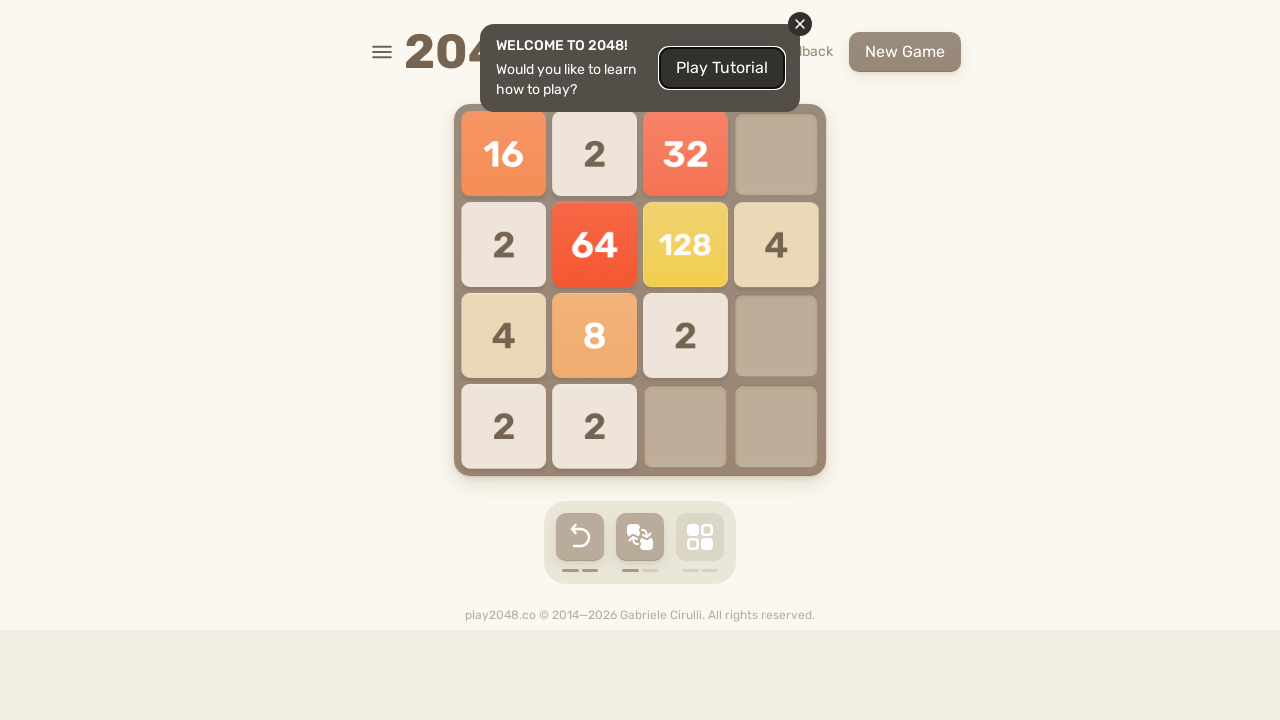

Pressed random arrow key (move 145) on html
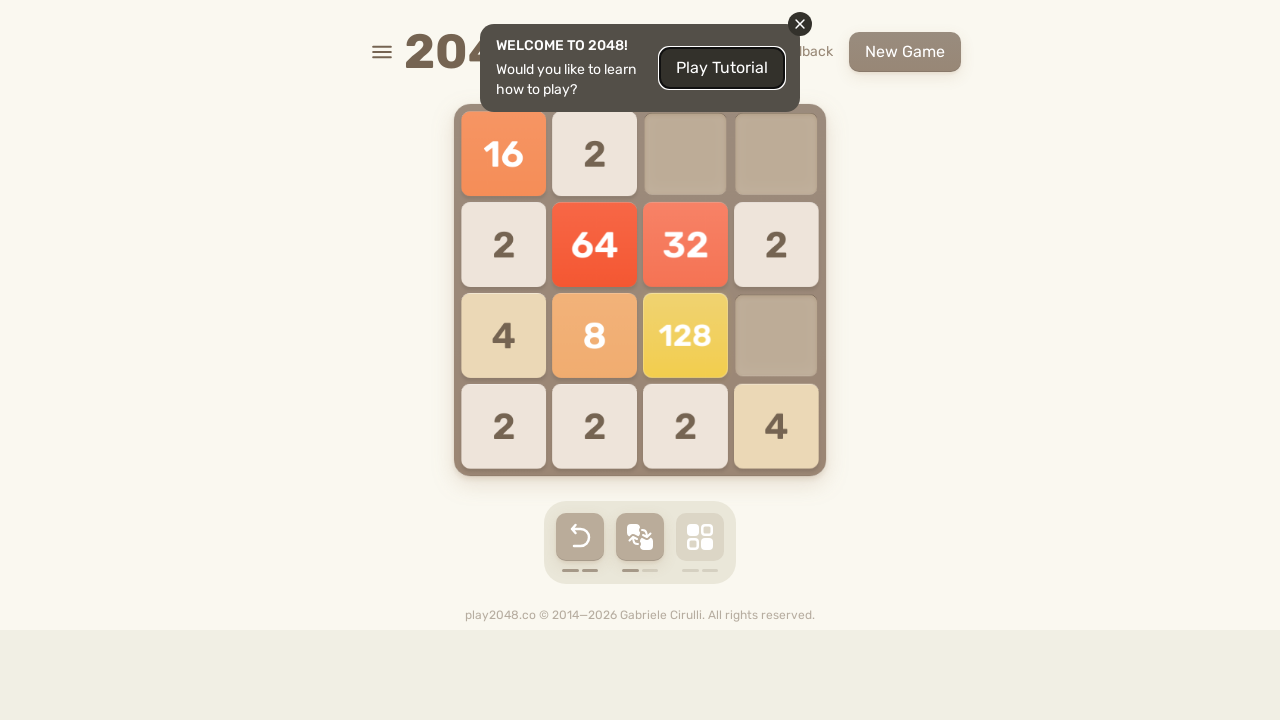

Waited 100ms after key press
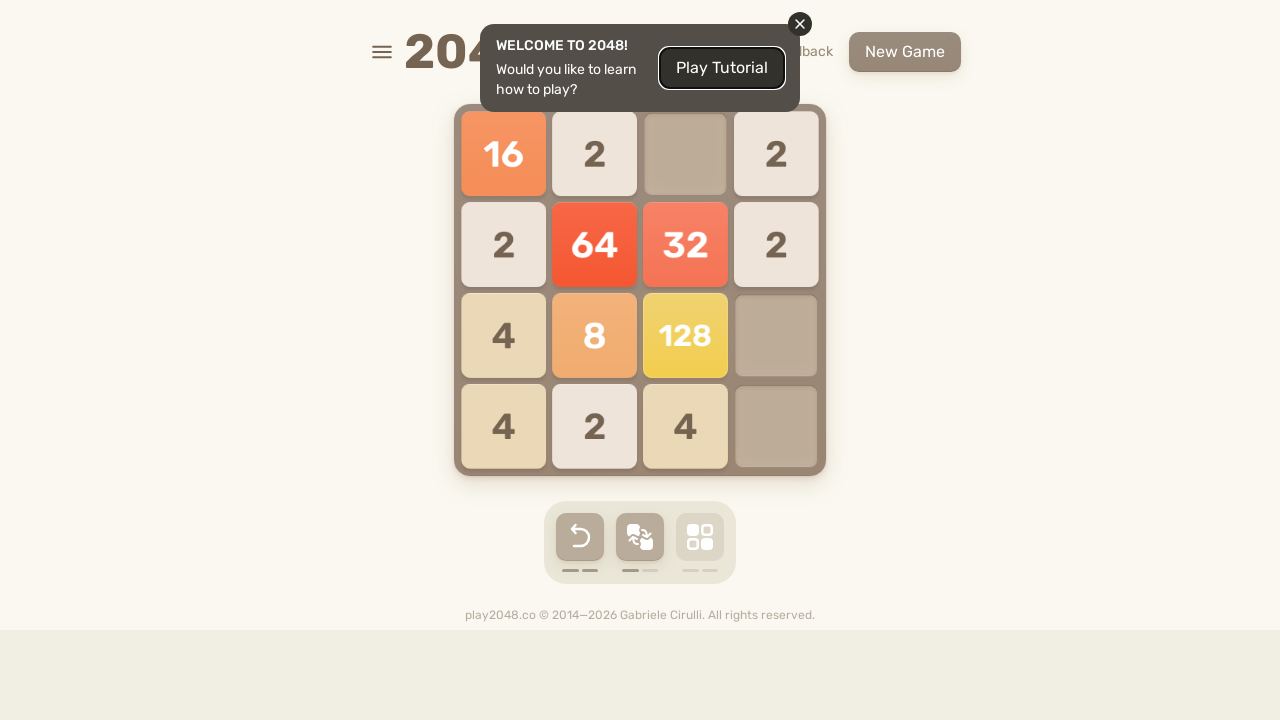

Pressed random arrow key (move 146) on html
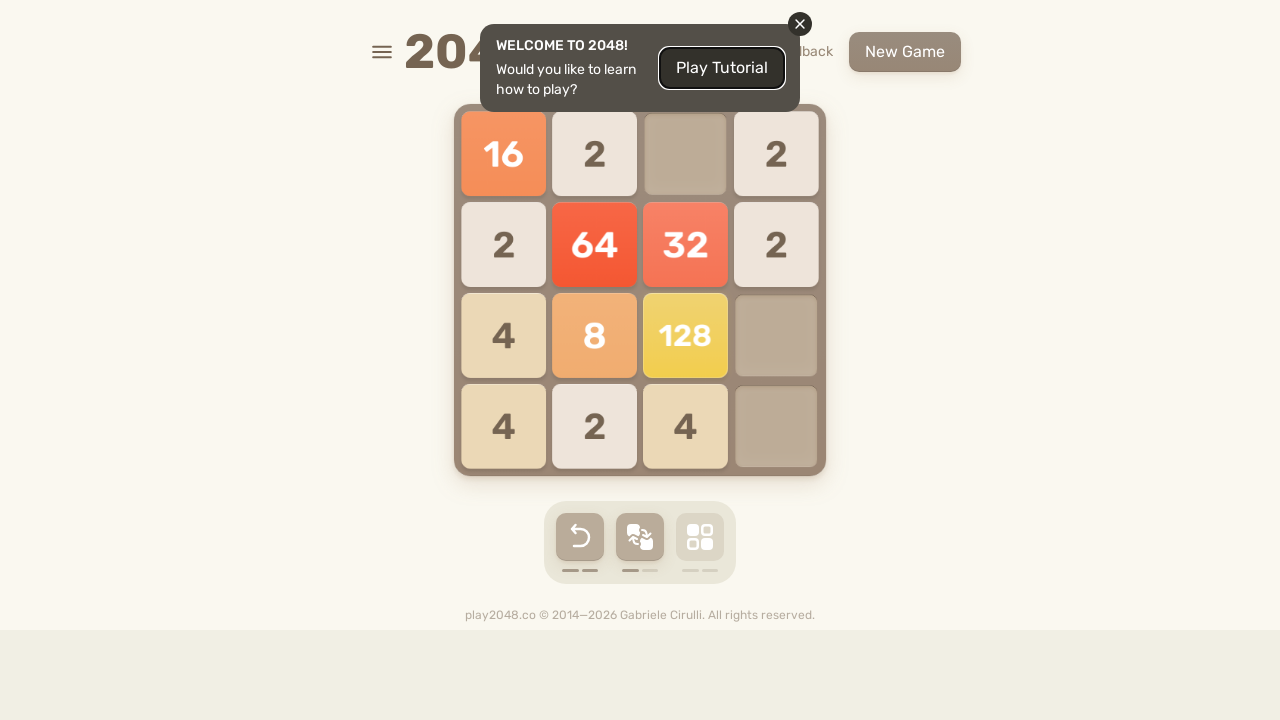

Waited 100ms after key press
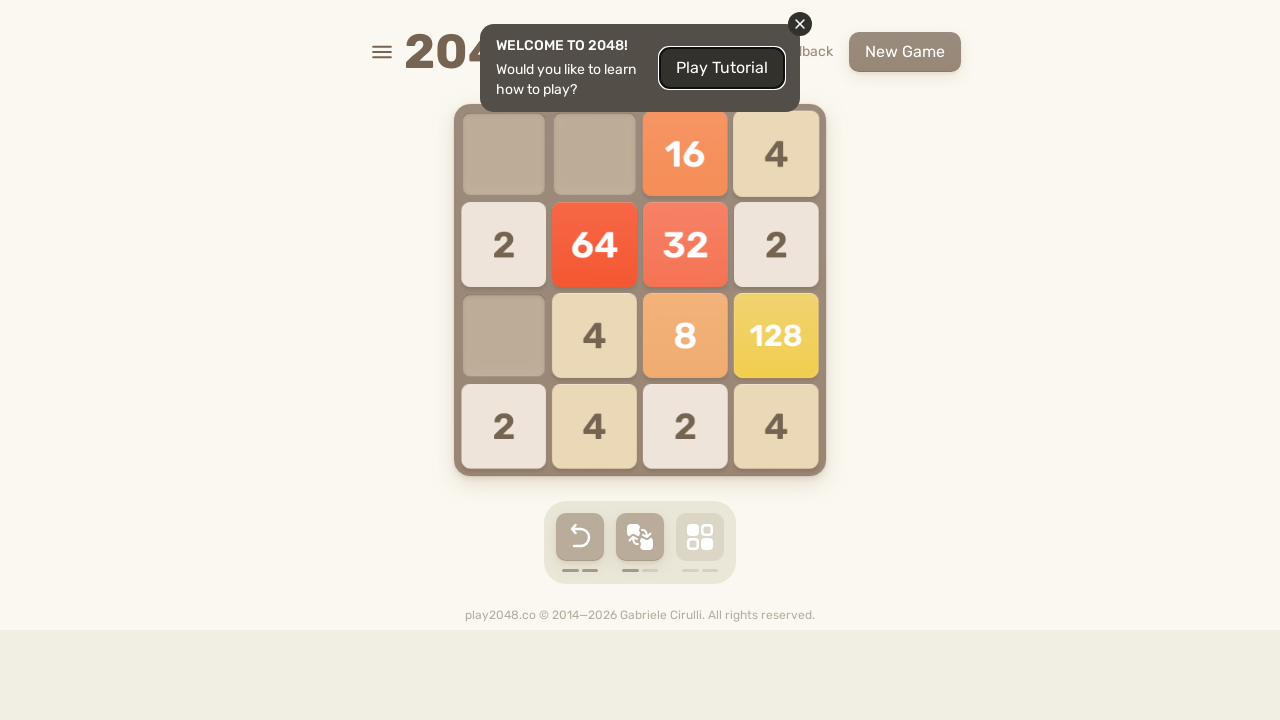

Pressed random arrow key (move 147) on html
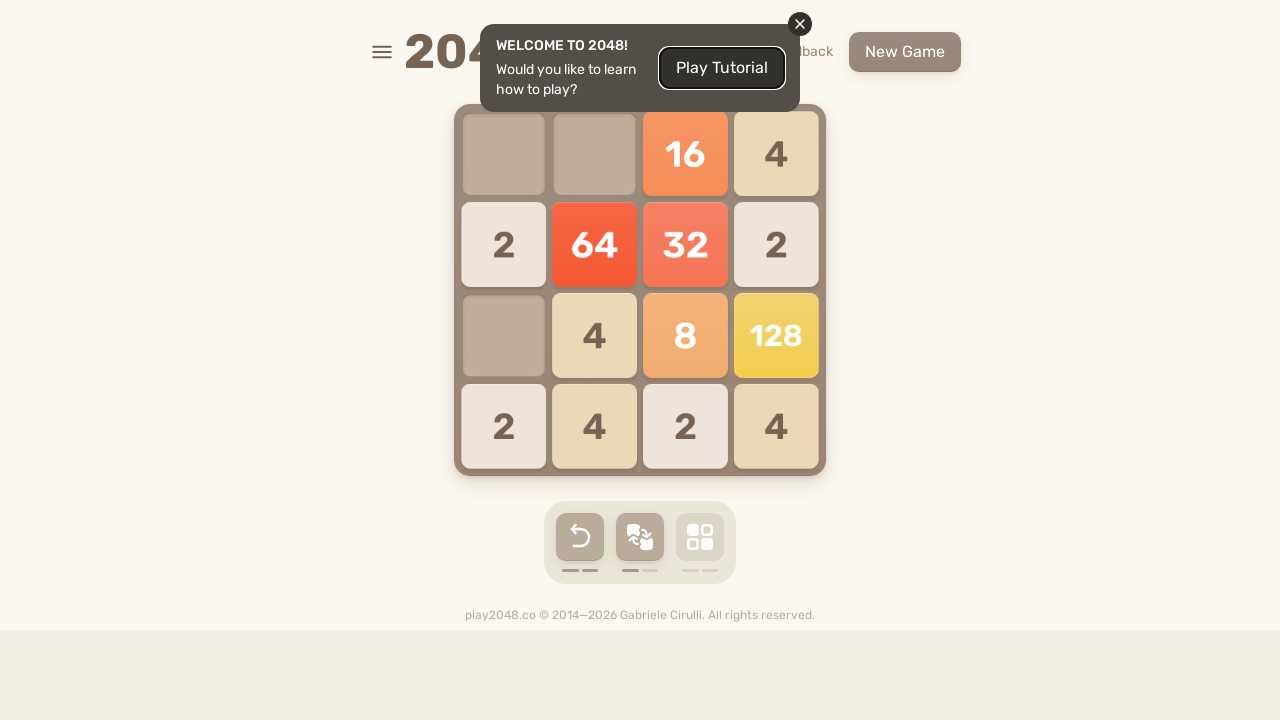

Waited 100ms after key press
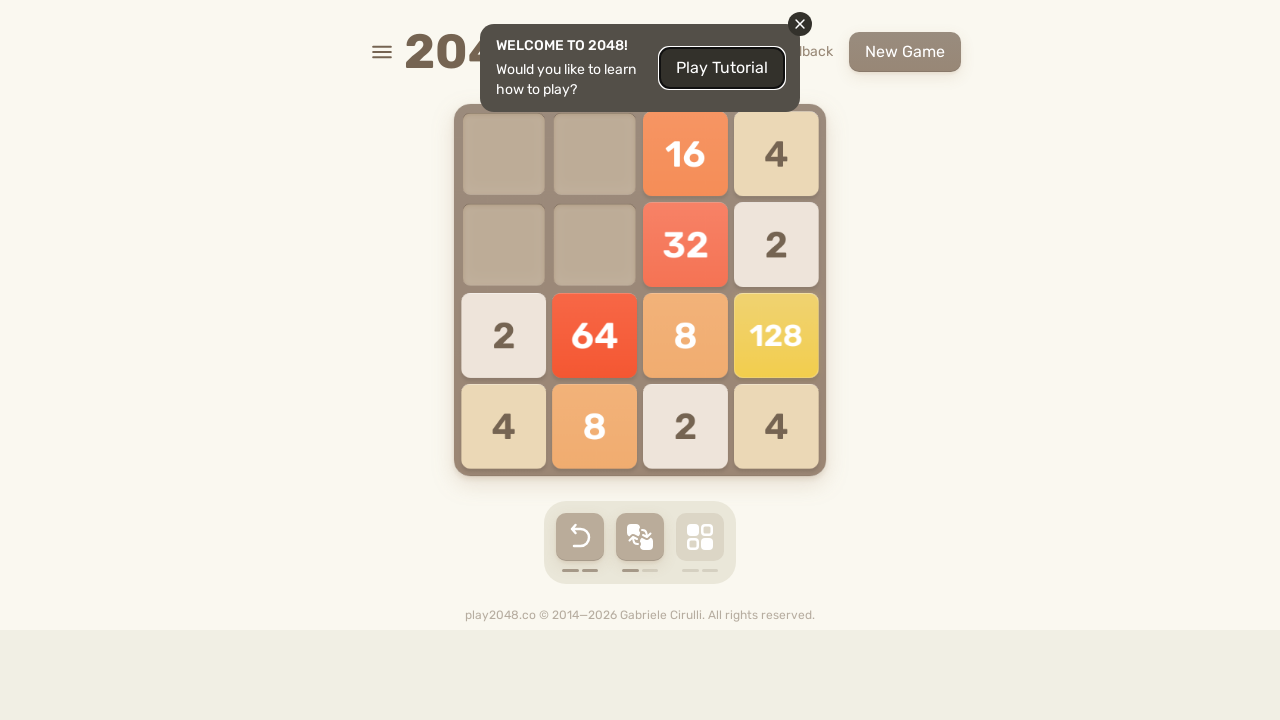

Pressed random arrow key (move 148) on html
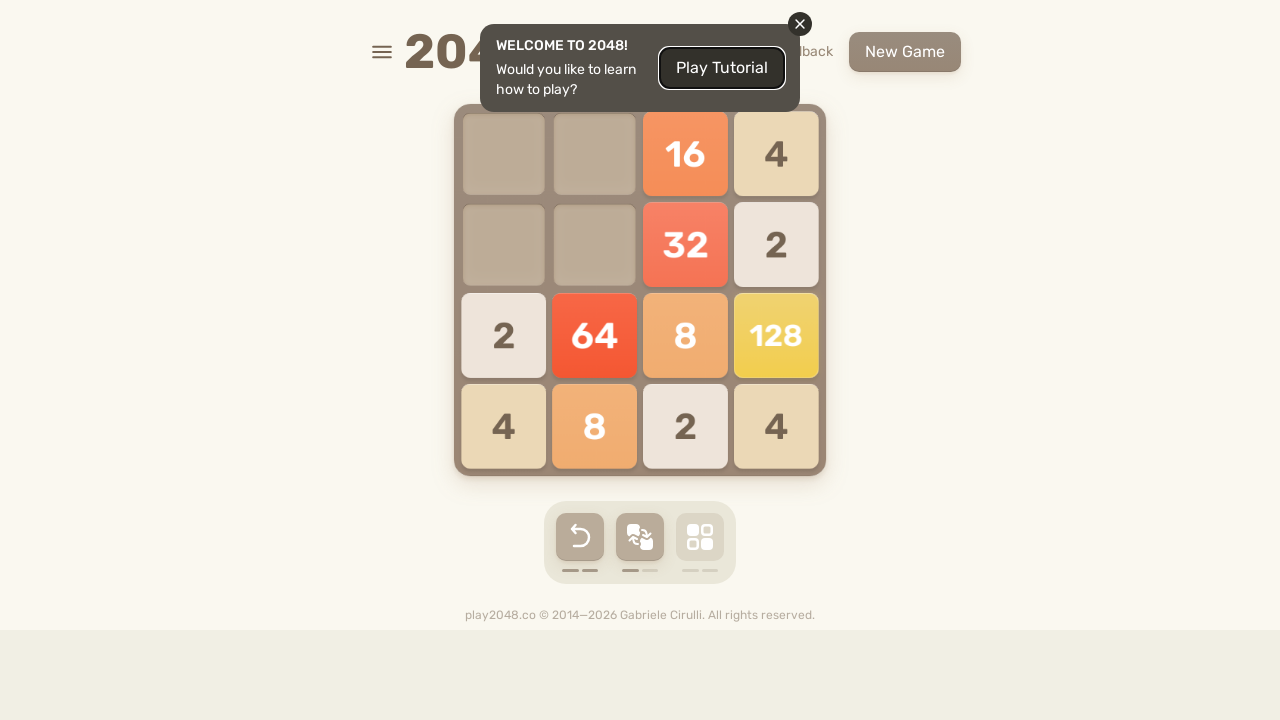

Pressed random arrow key (move 149) on html
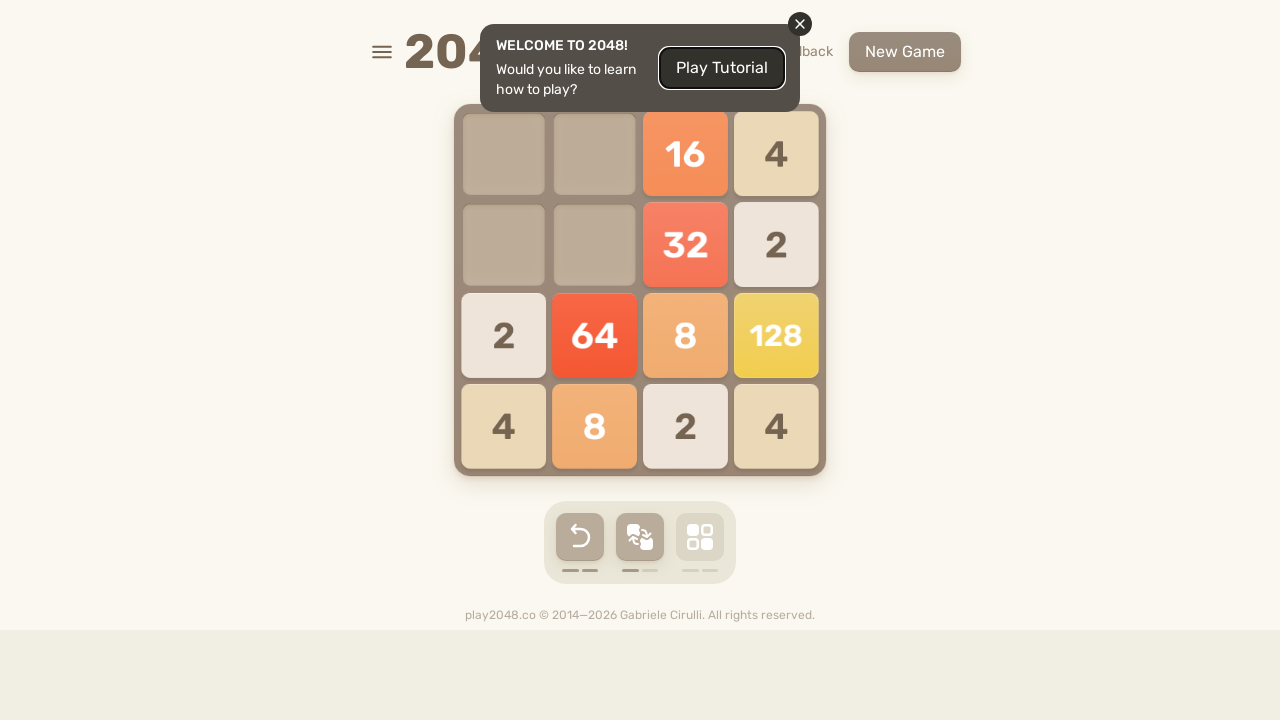

Waited 100ms after key press
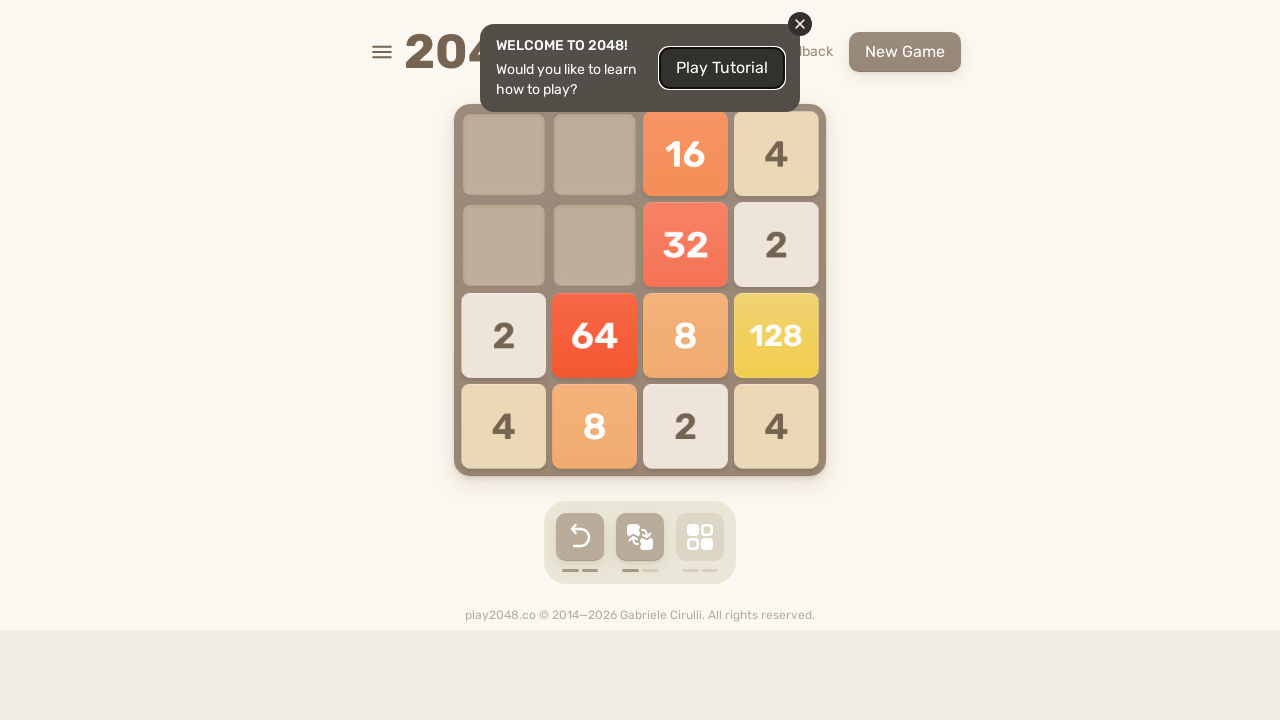

Pressed random arrow key (move 150) on html
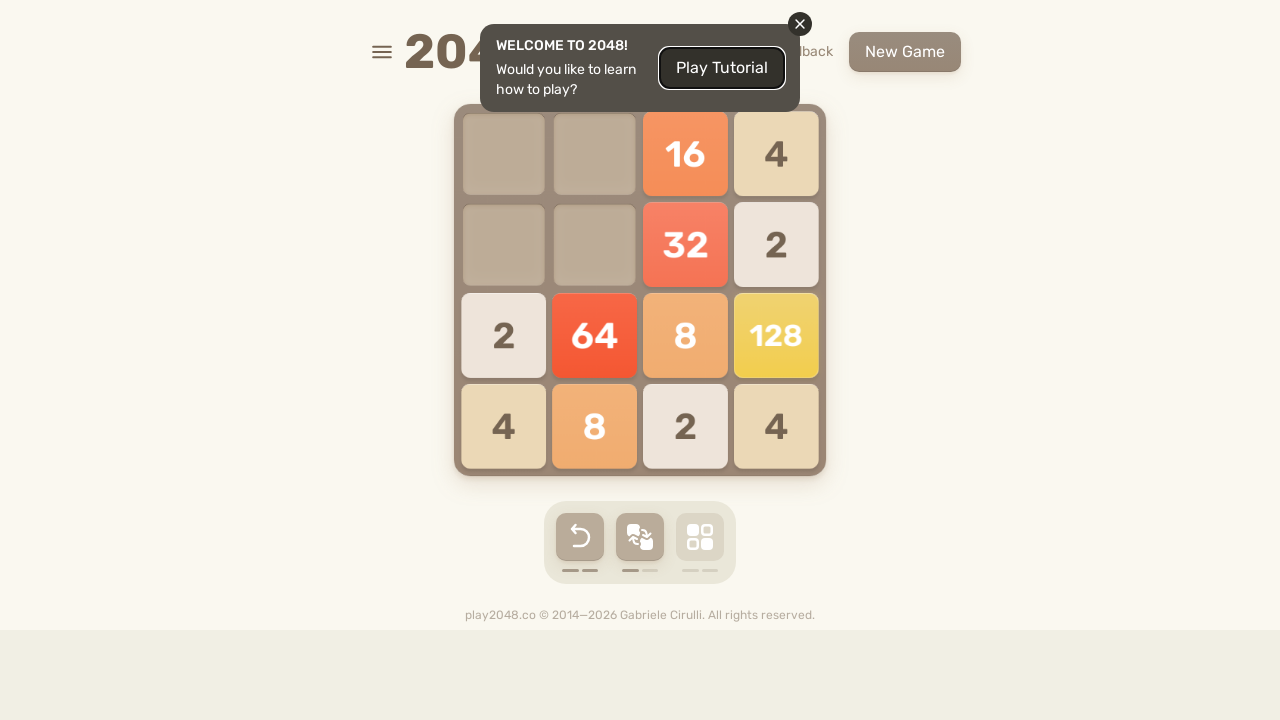

Waited 100ms after key press
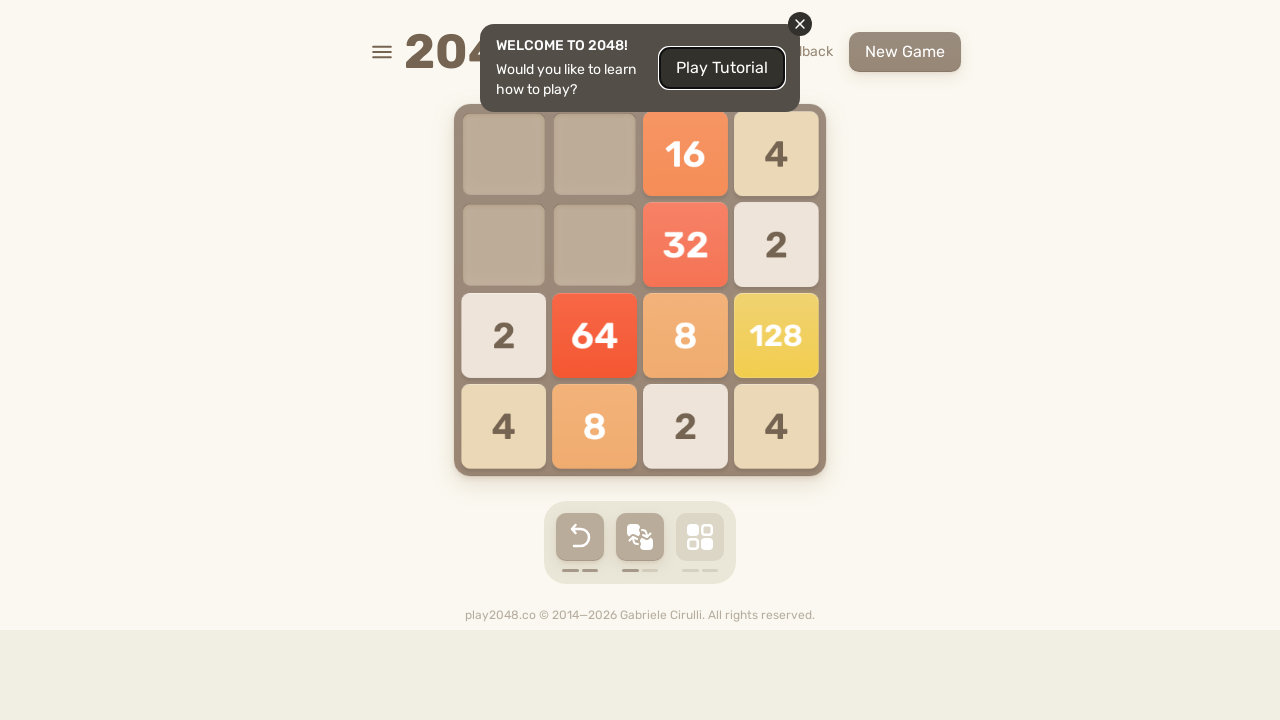

Pressed random arrow key (move 151) on html
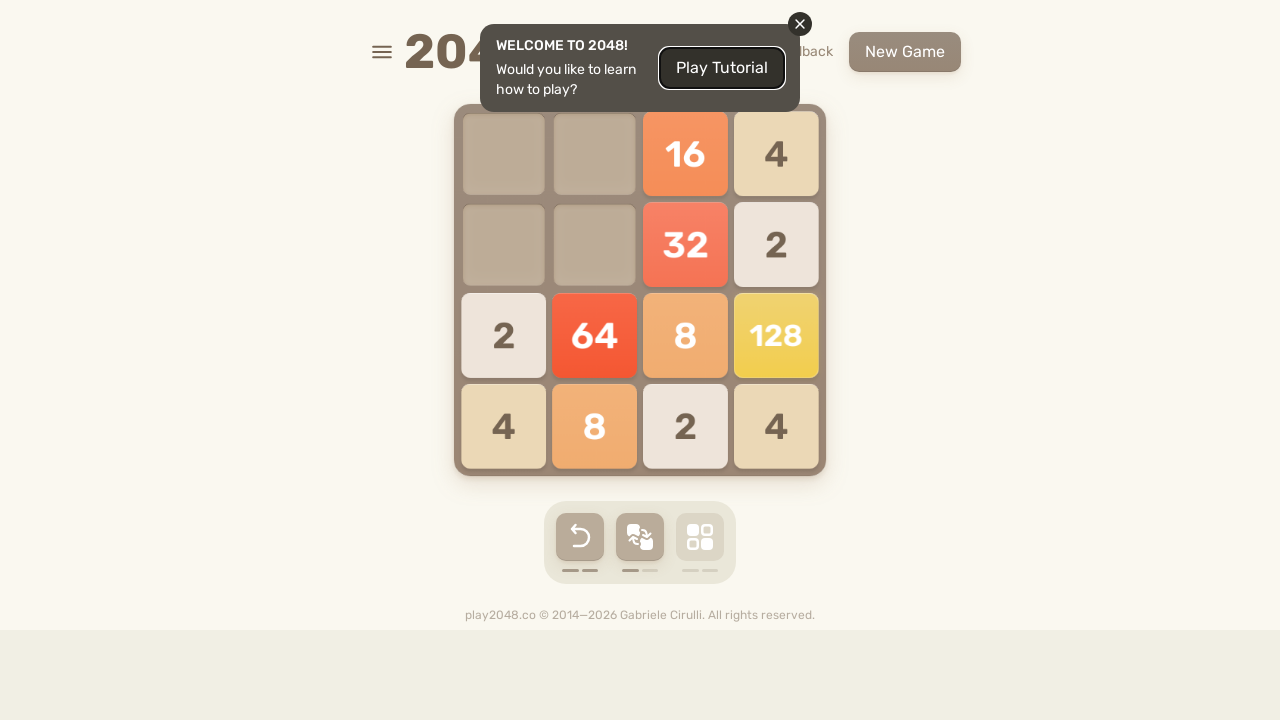

Waited 100ms after key press
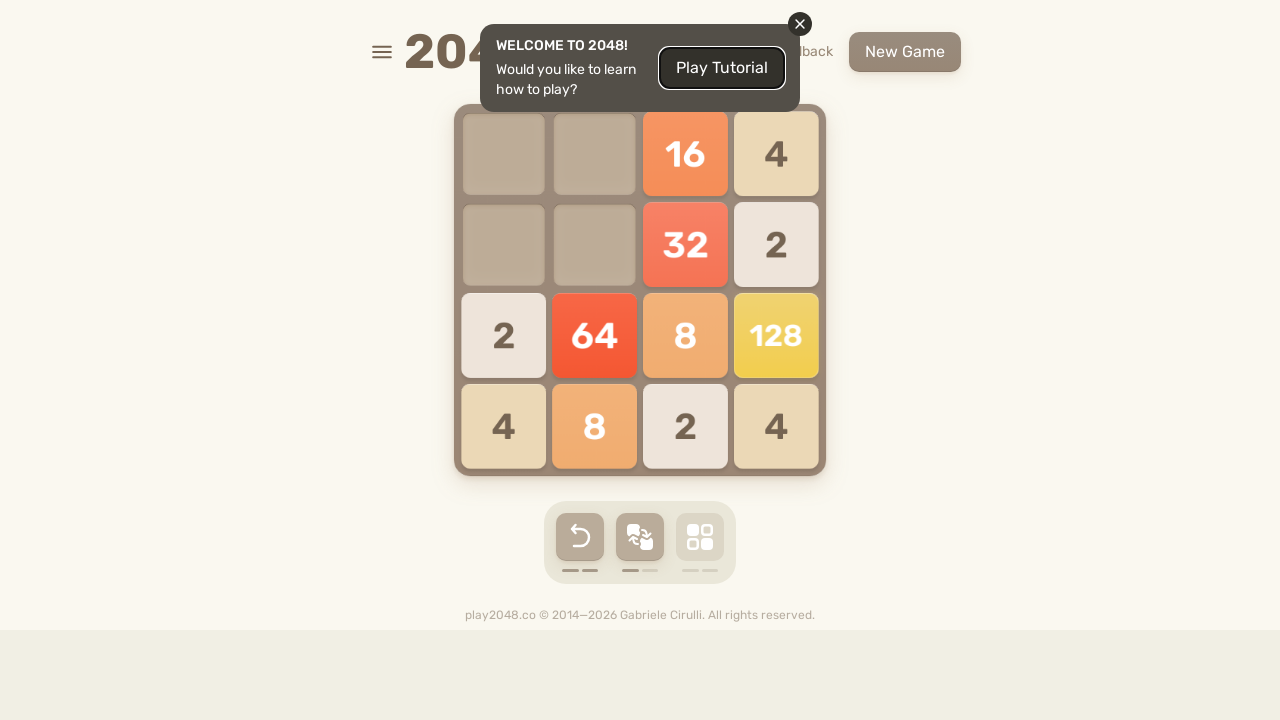

Pressed random arrow key (move 152) on html
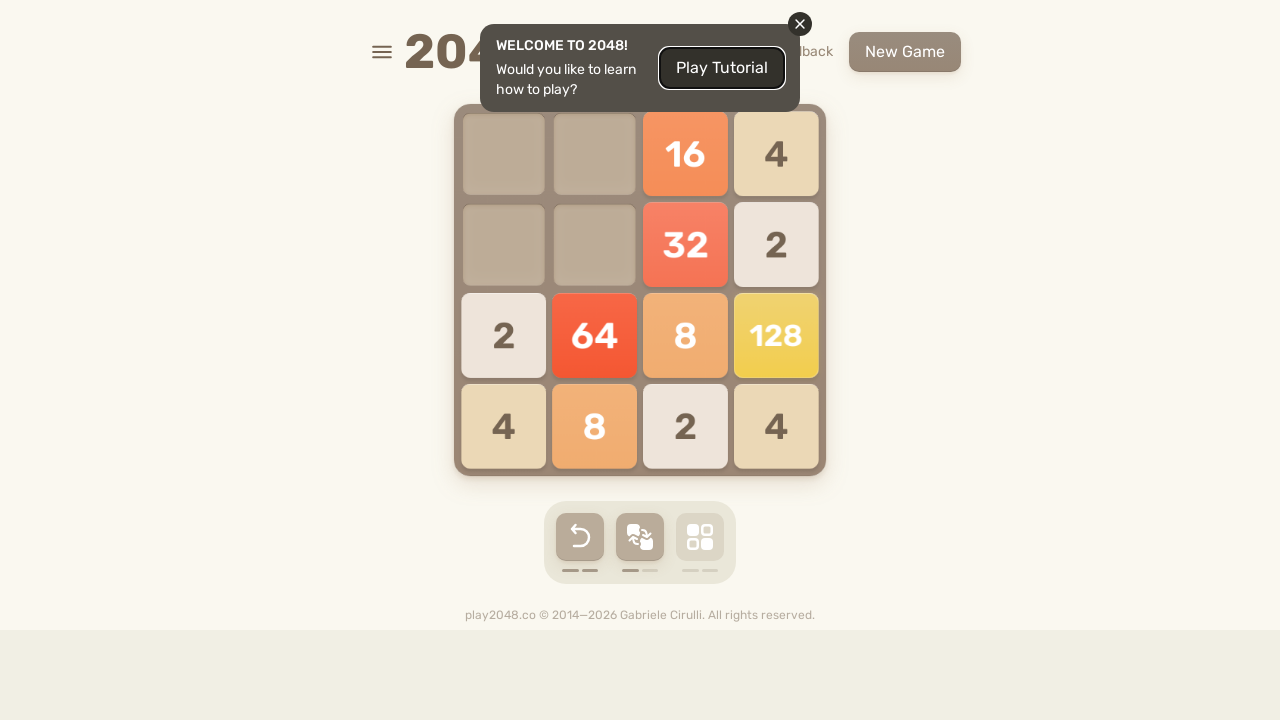

Pressed random arrow key (move 153) on html
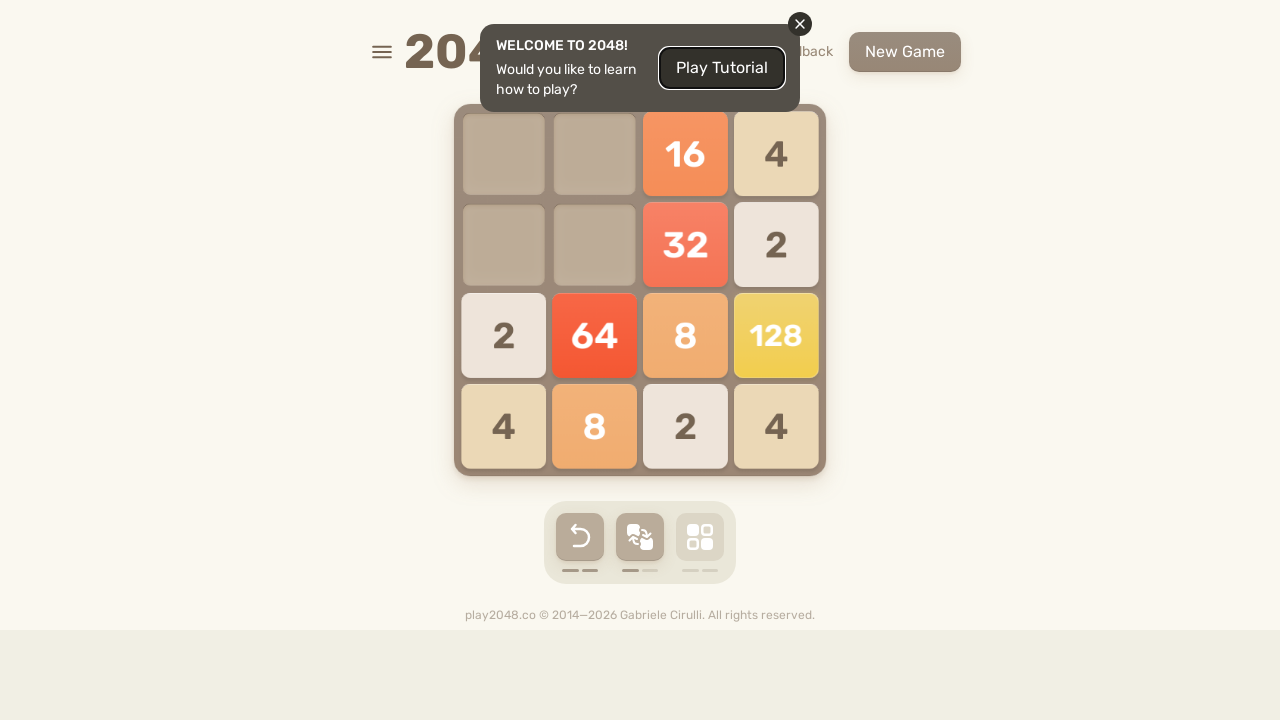

Waited 100ms after key press
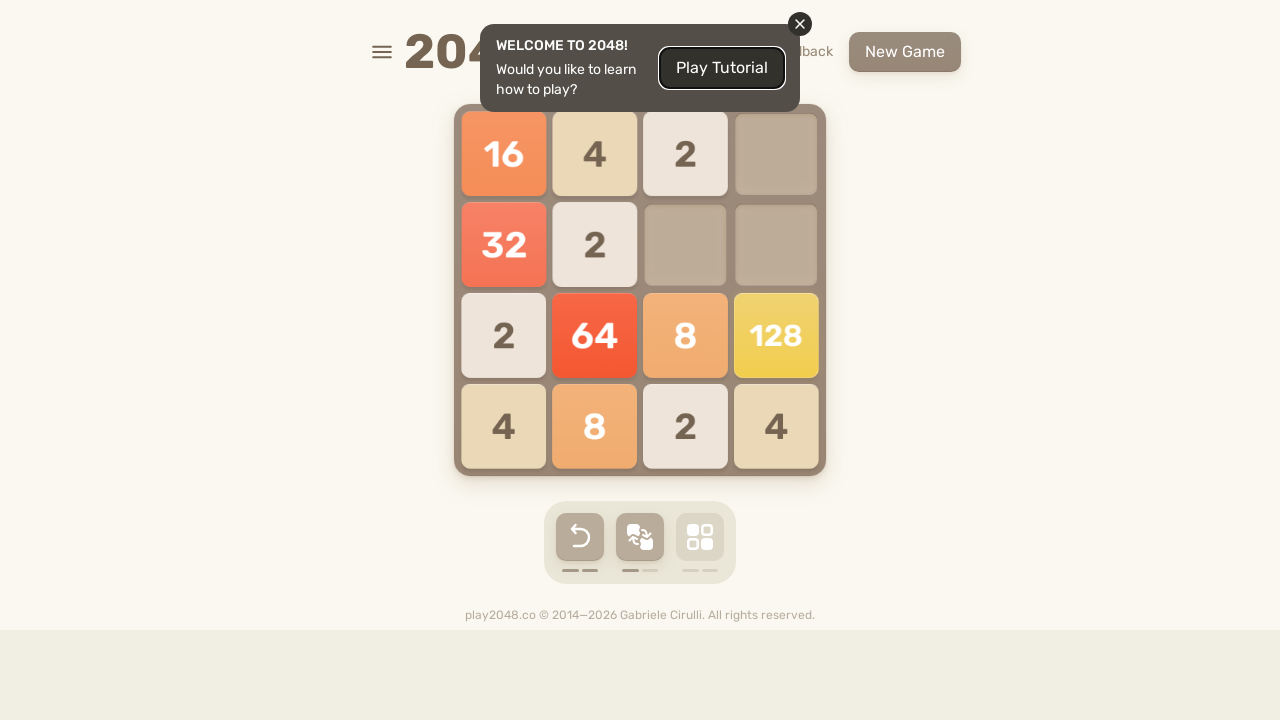

Pressed random arrow key (move 154) on html
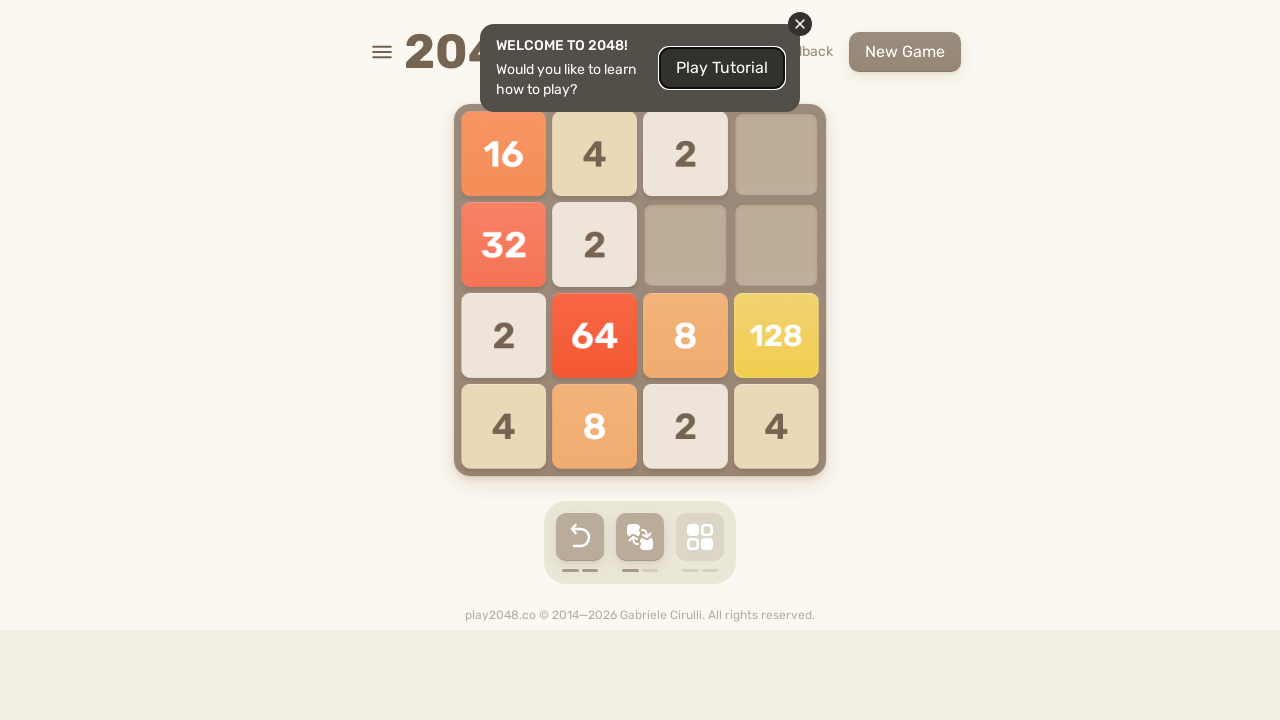

Waited 100ms after key press
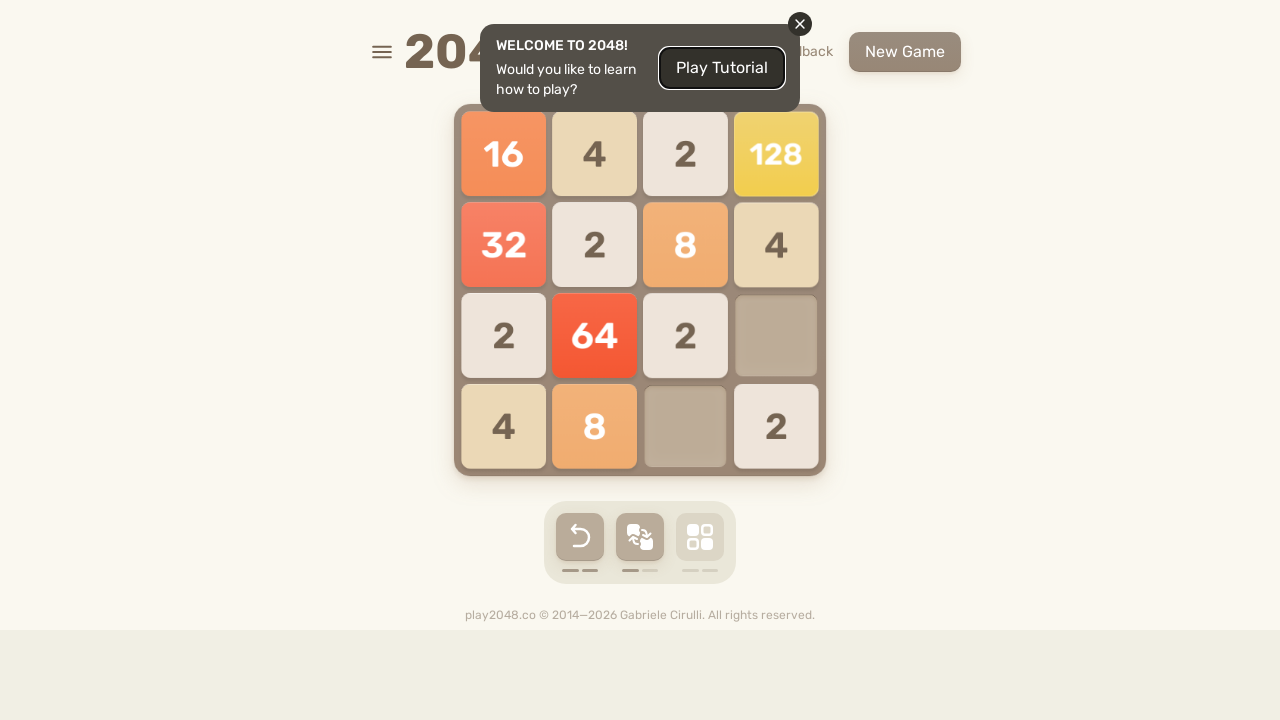

Pressed random arrow key (move 155) on html
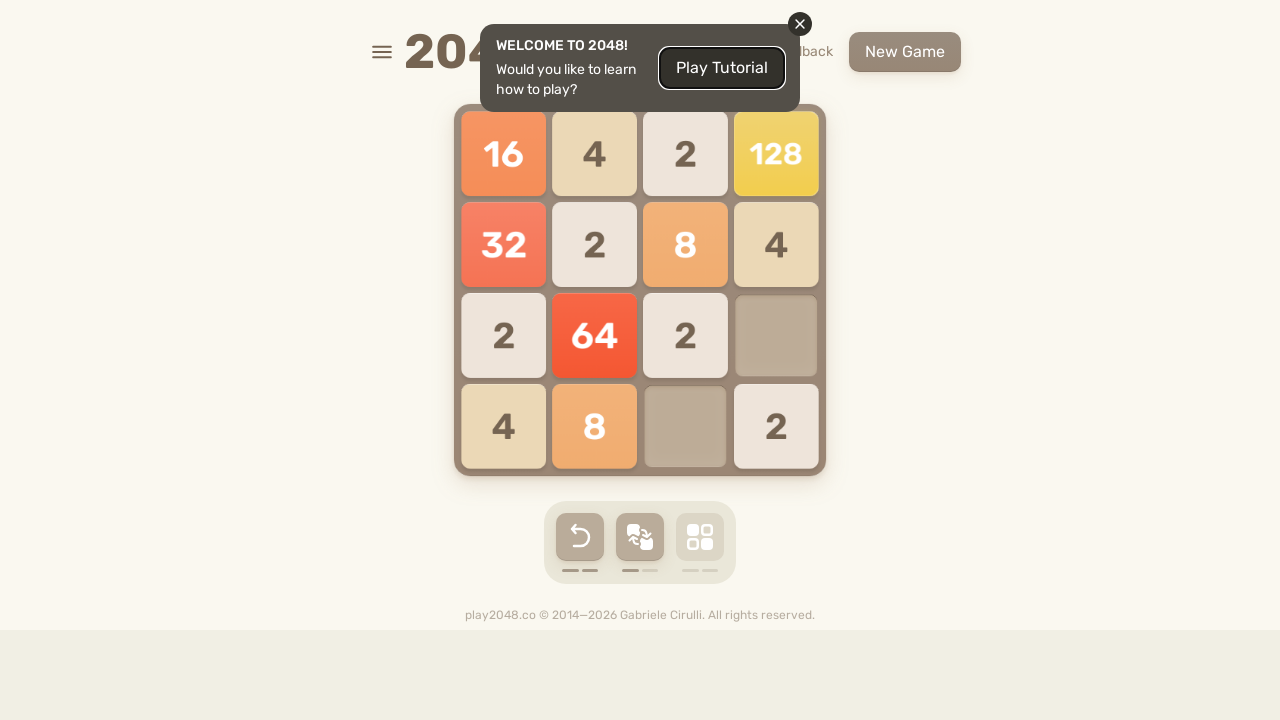

Waited 100ms after key press
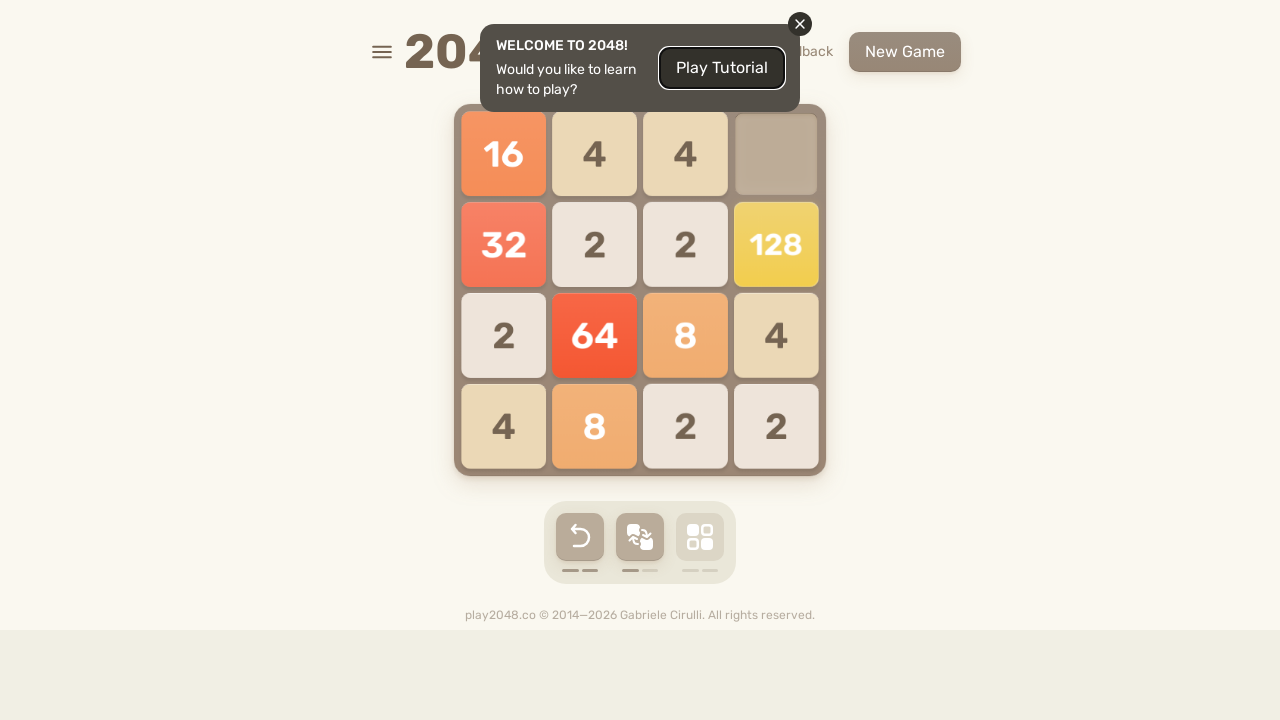

Pressed random arrow key (move 156) on html
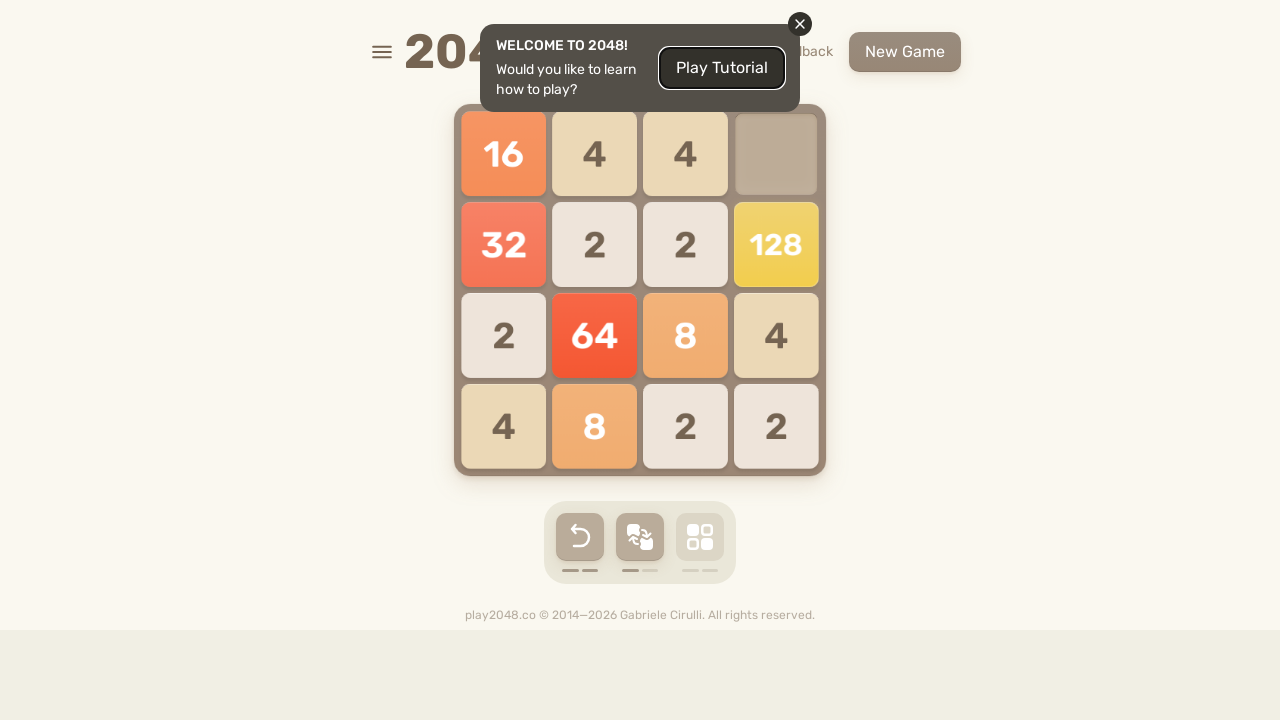

Pressed random arrow key (move 157) on html
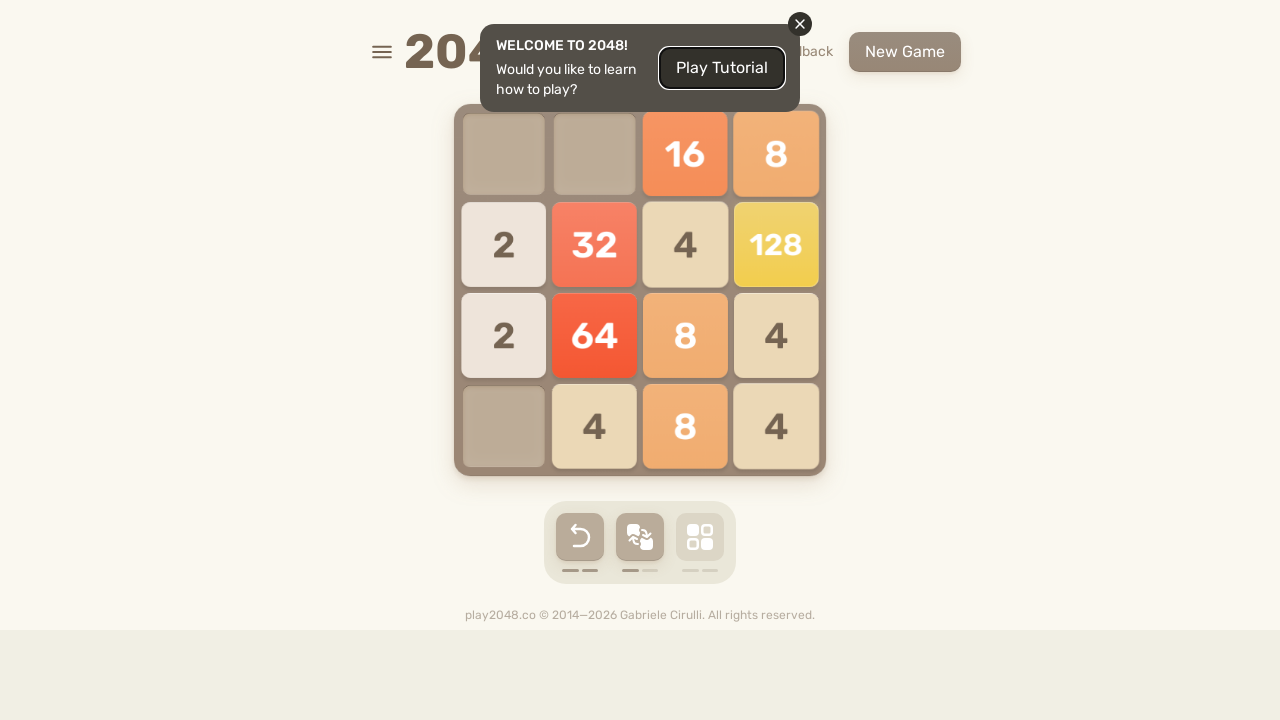

Waited 100ms after key press
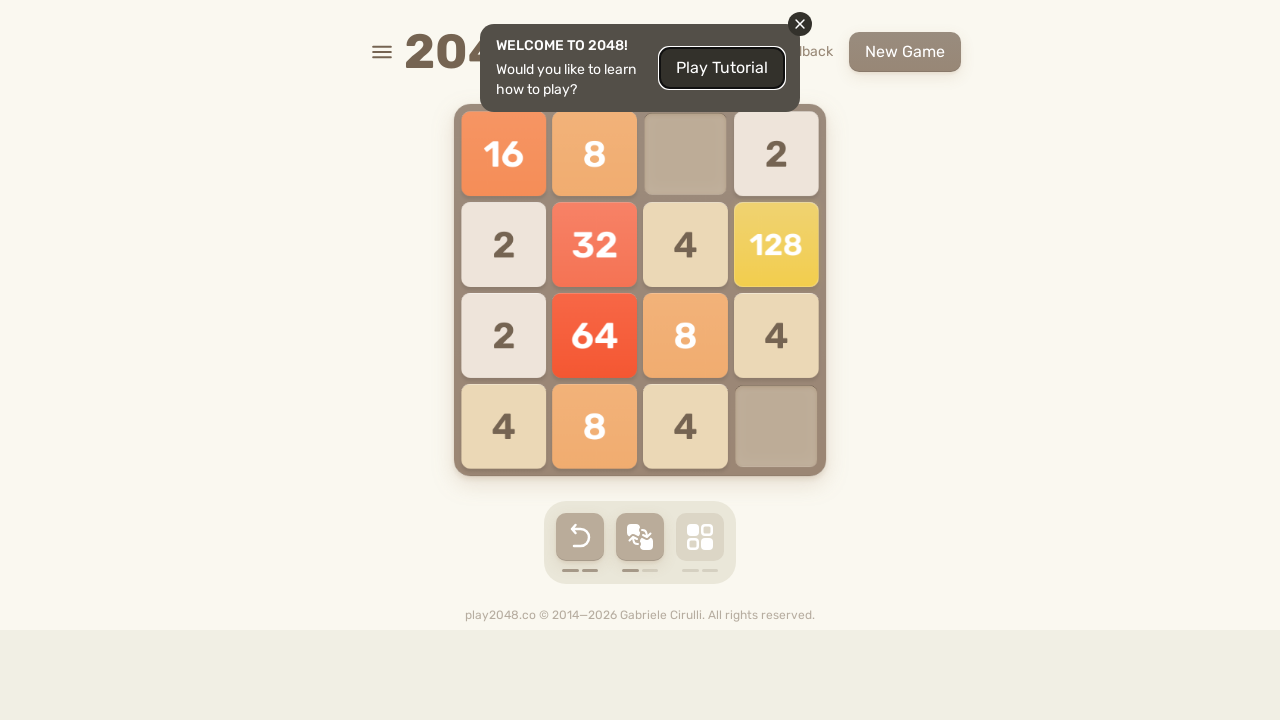

Pressed random arrow key (move 158) on html
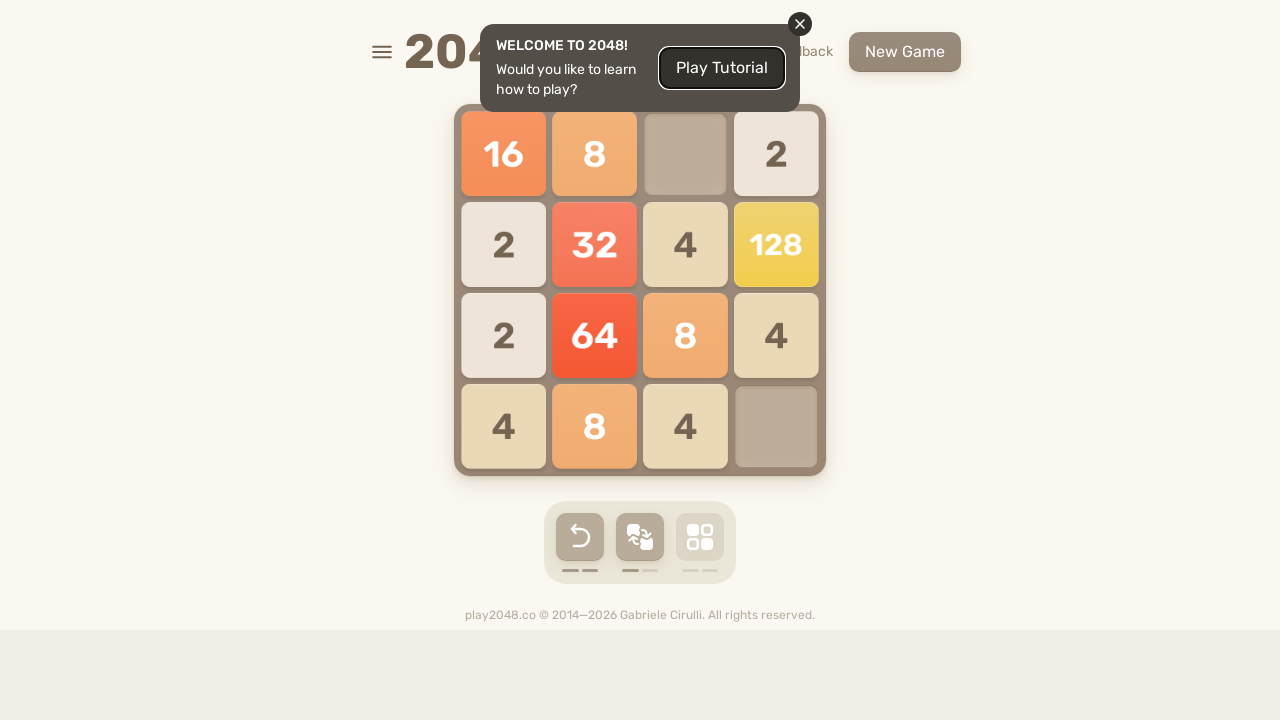

Waited 100ms after key press
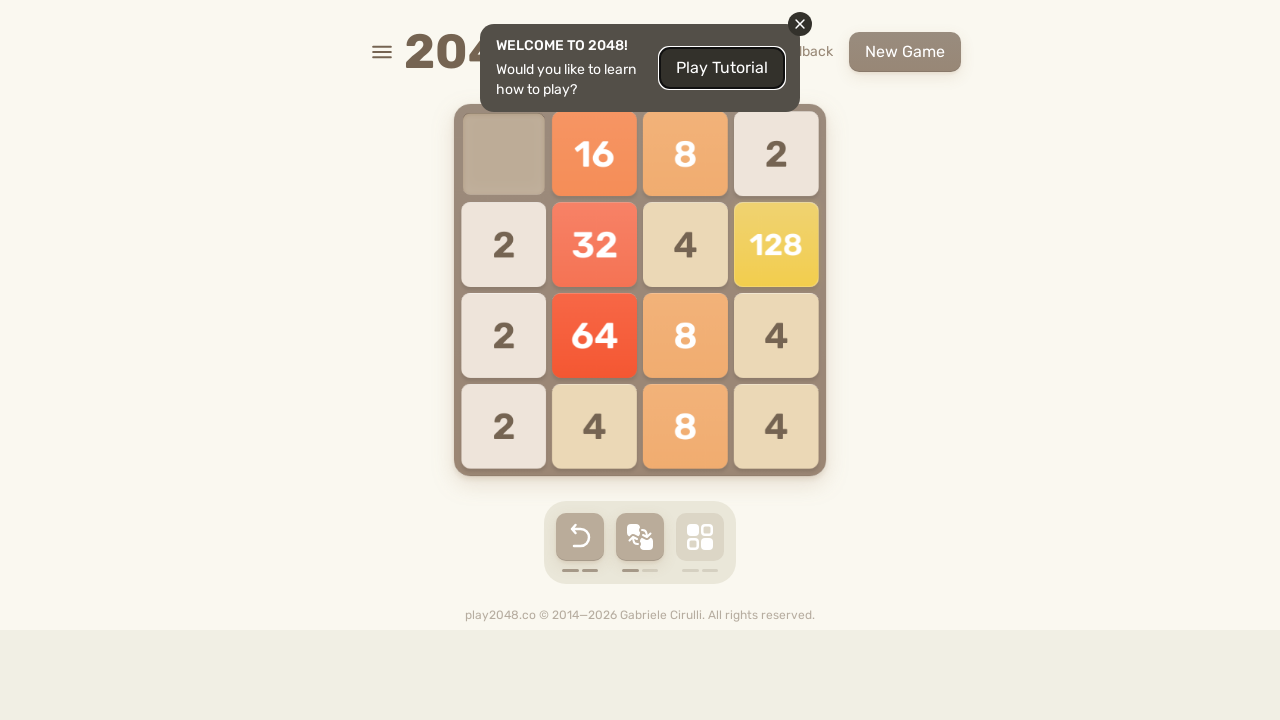

Pressed random arrow key (move 159) on html
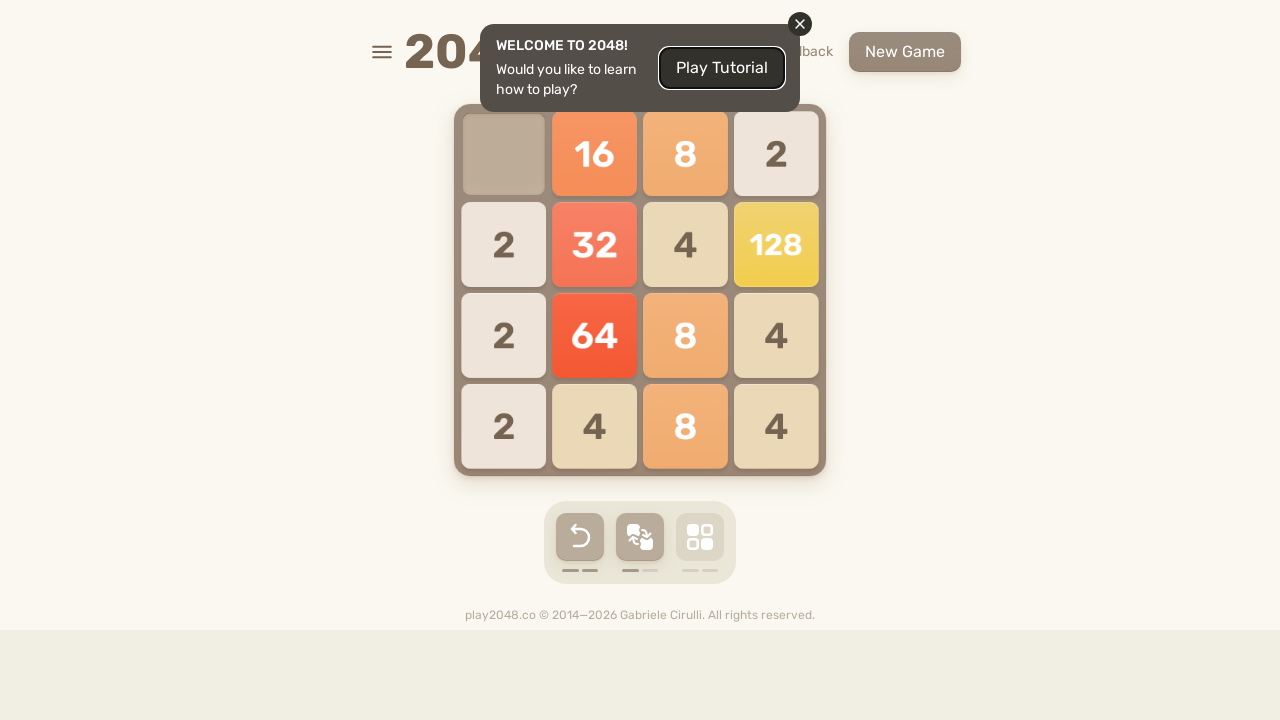

Waited 100ms after key press
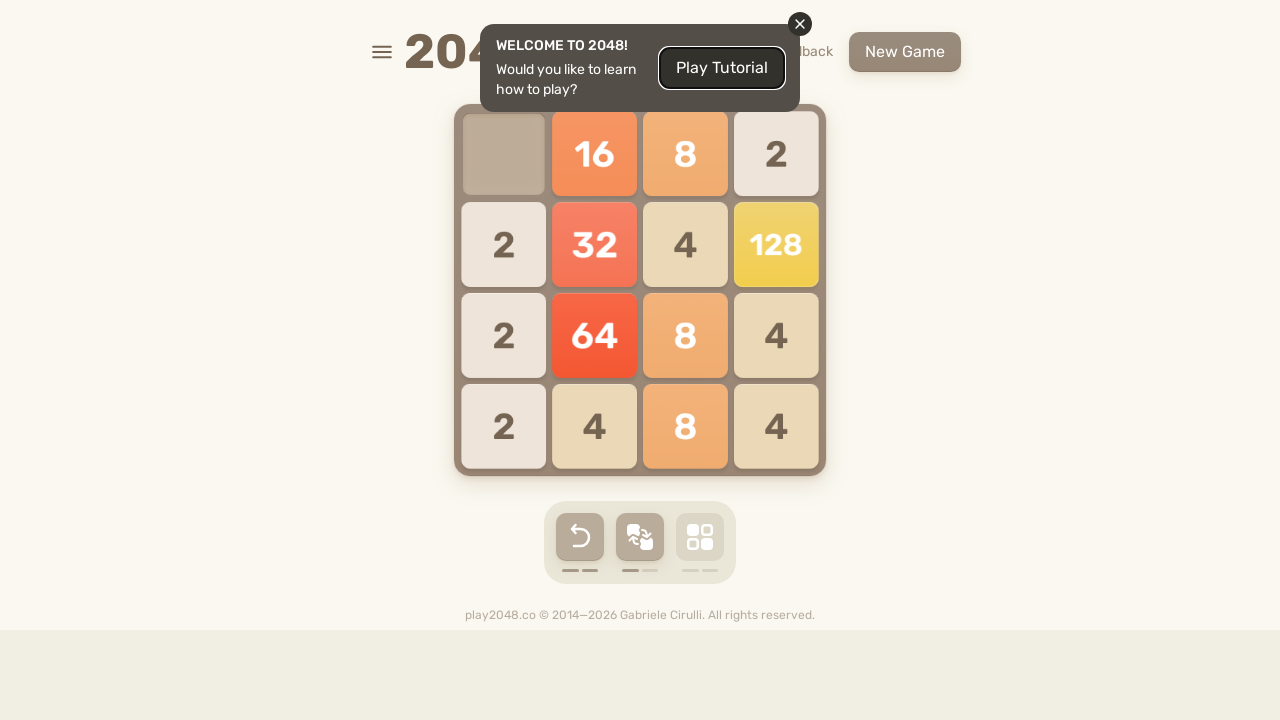

Pressed random arrow key (move 160) on html
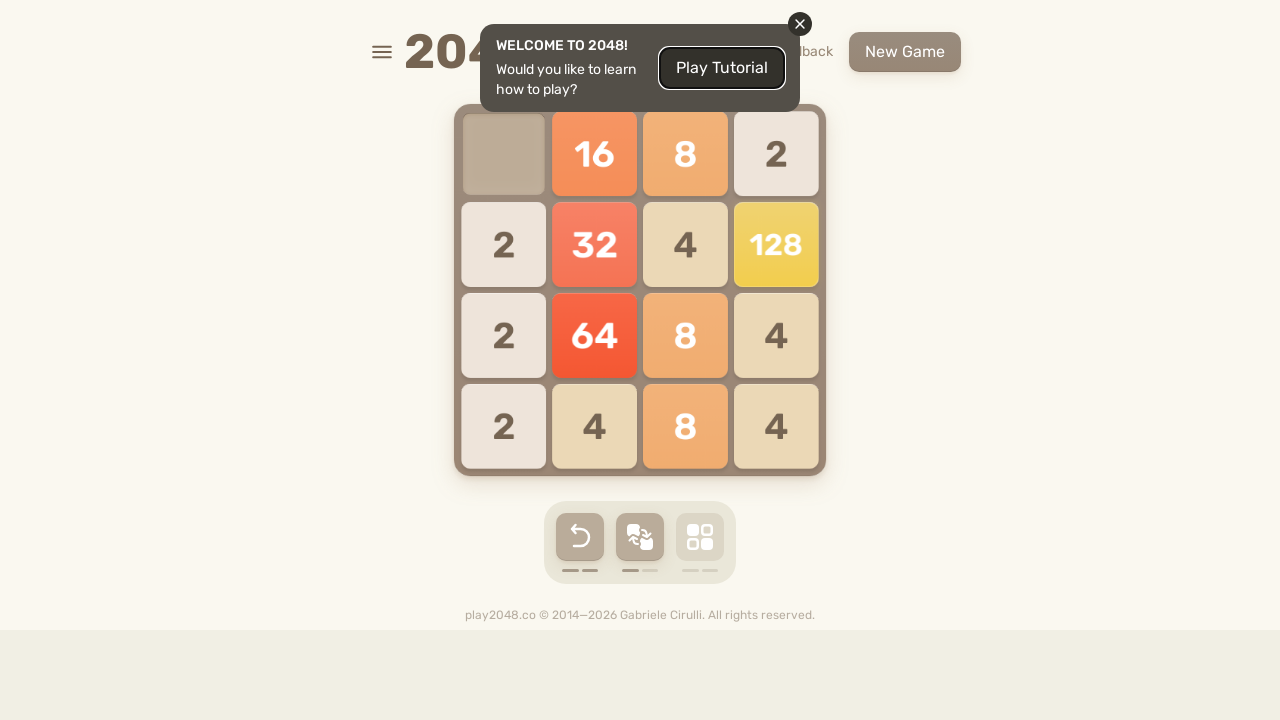

Pressed random arrow key (move 161) on html
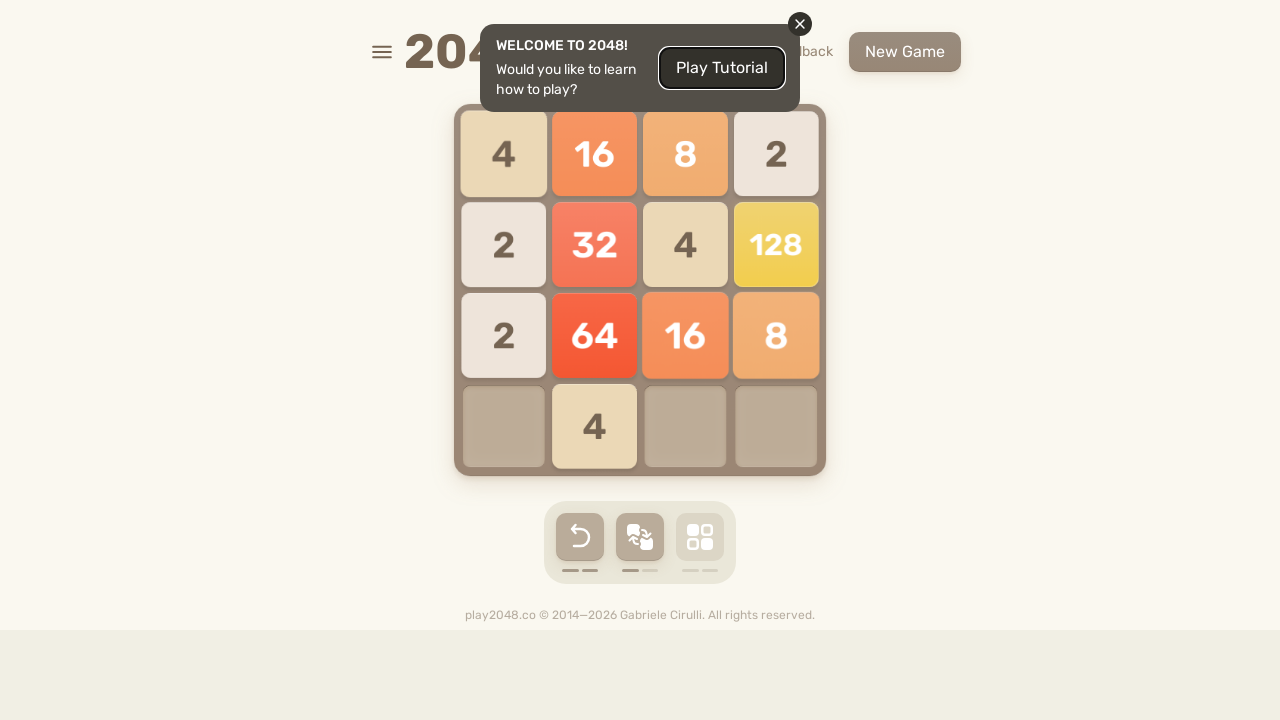

Waited 100ms after key press
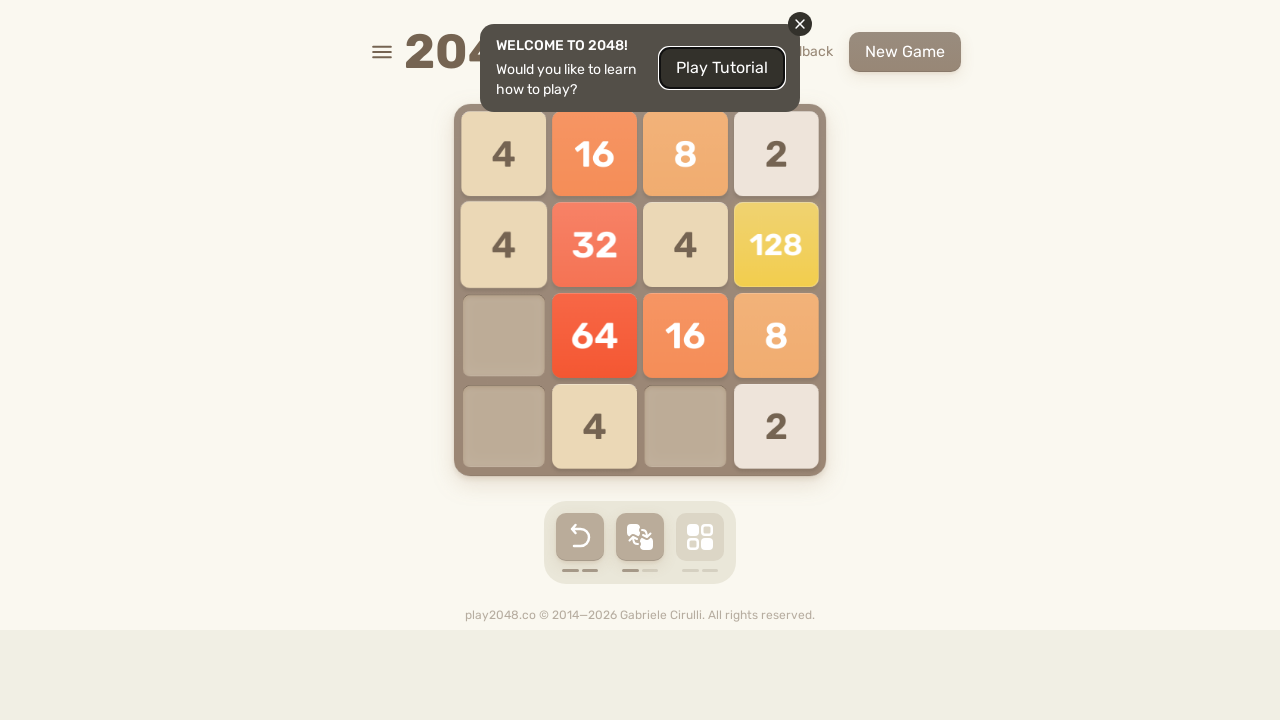

Pressed random arrow key (move 162) on html
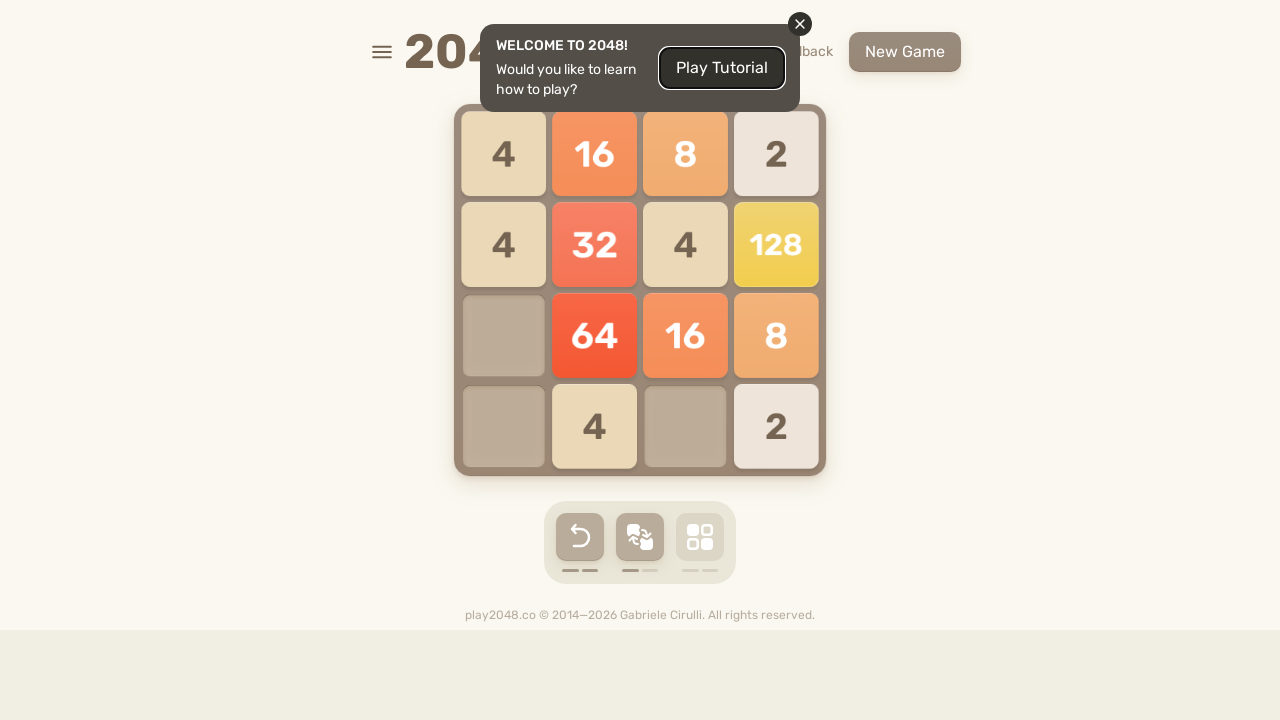

Waited 100ms after key press
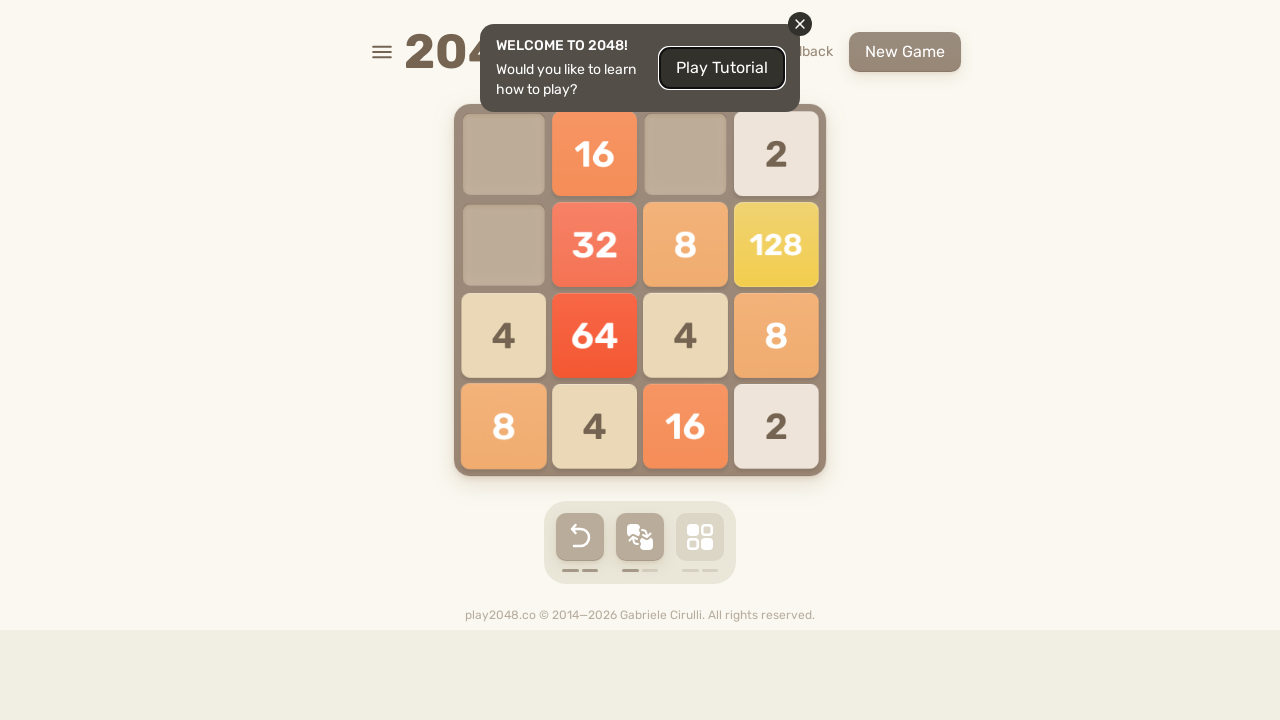

Pressed random arrow key (move 163) on html
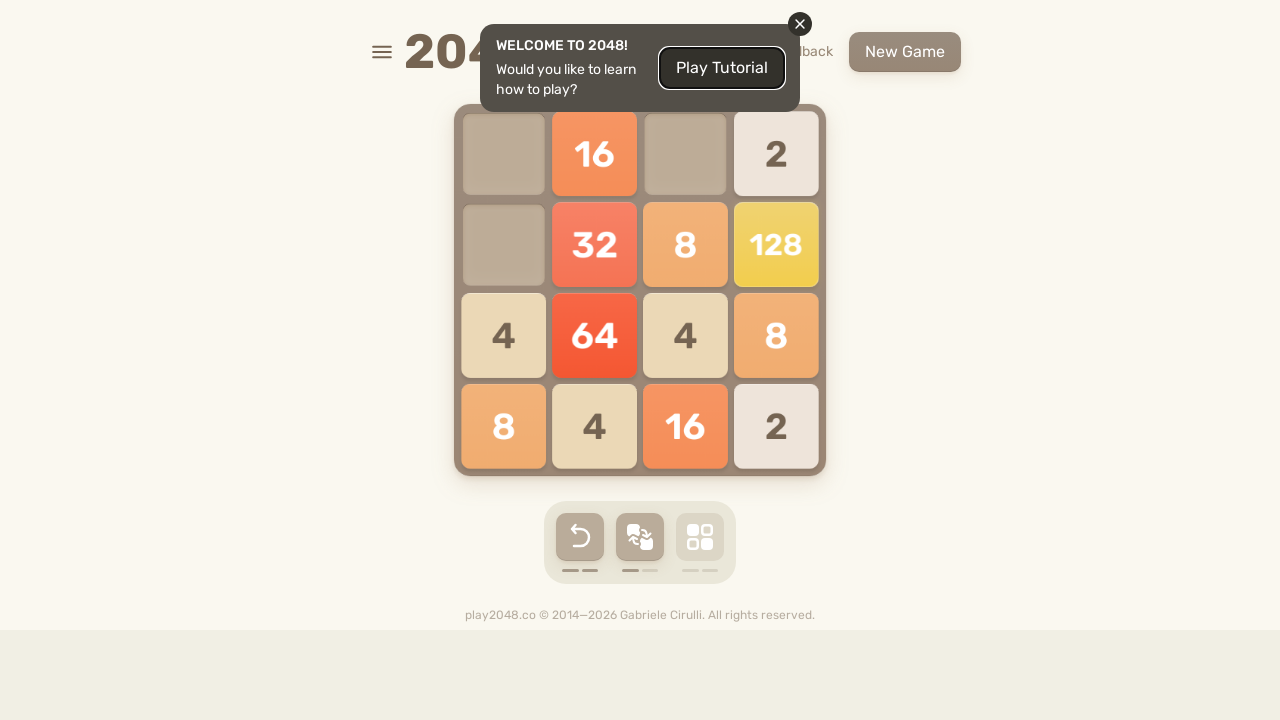

Waited 100ms after key press
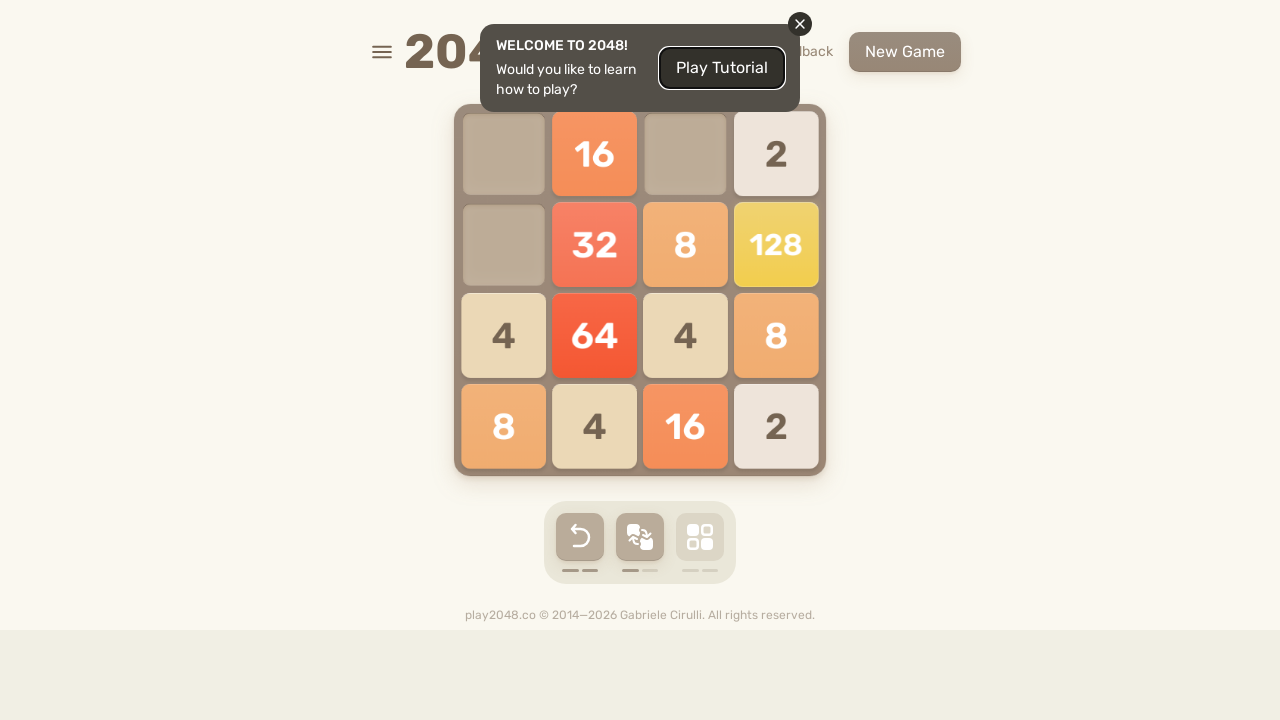

Pressed random arrow key (move 164) on html
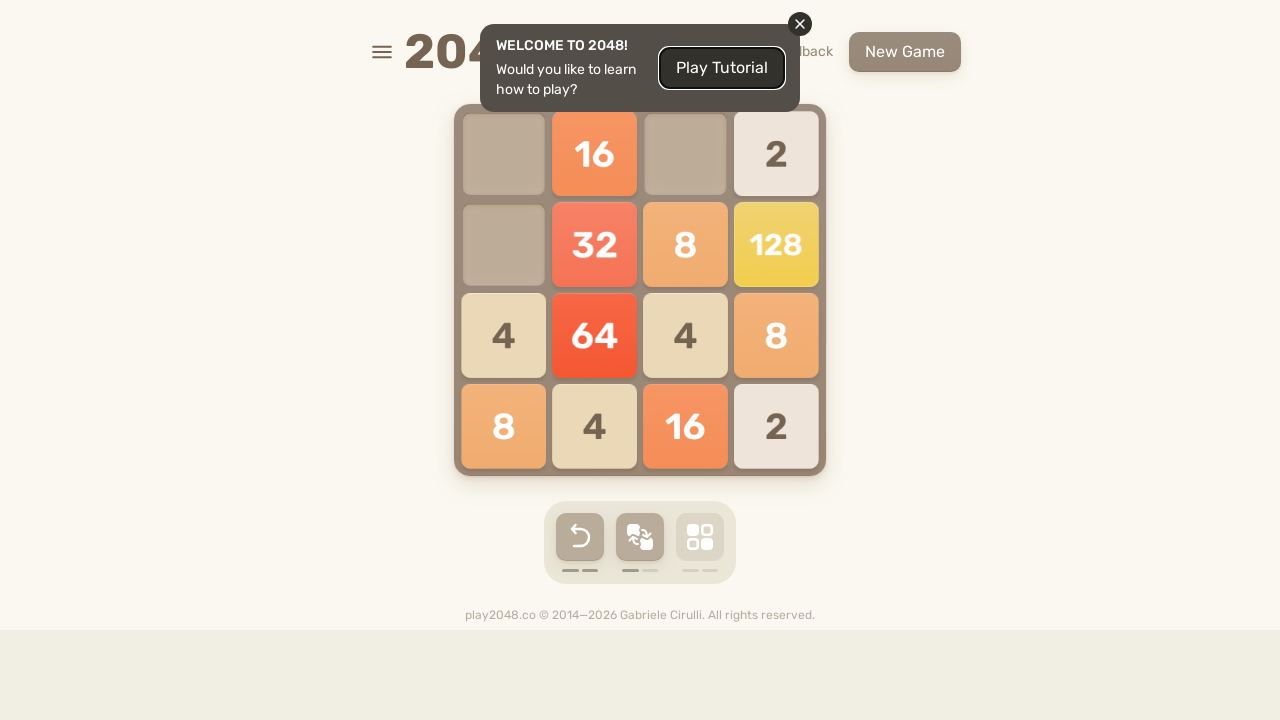

Pressed random arrow key (move 165) on html
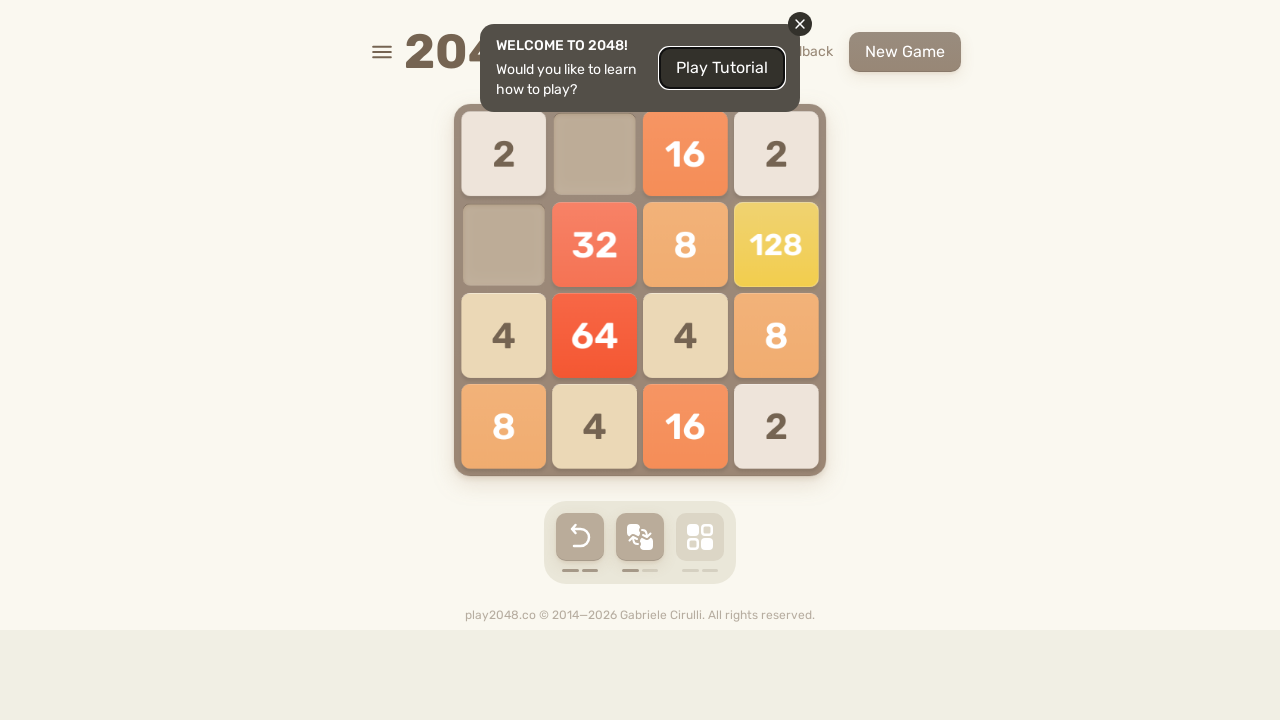

Waited 100ms after key press
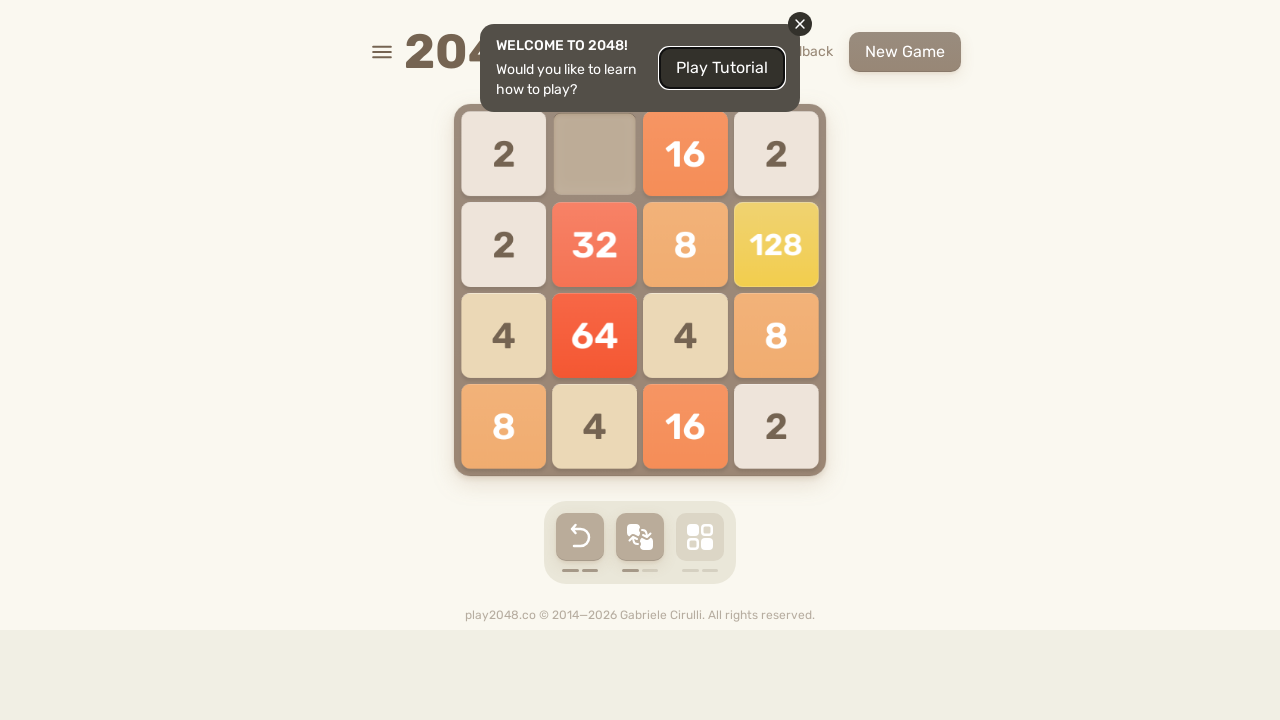

Pressed random arrow key (move 166) on html
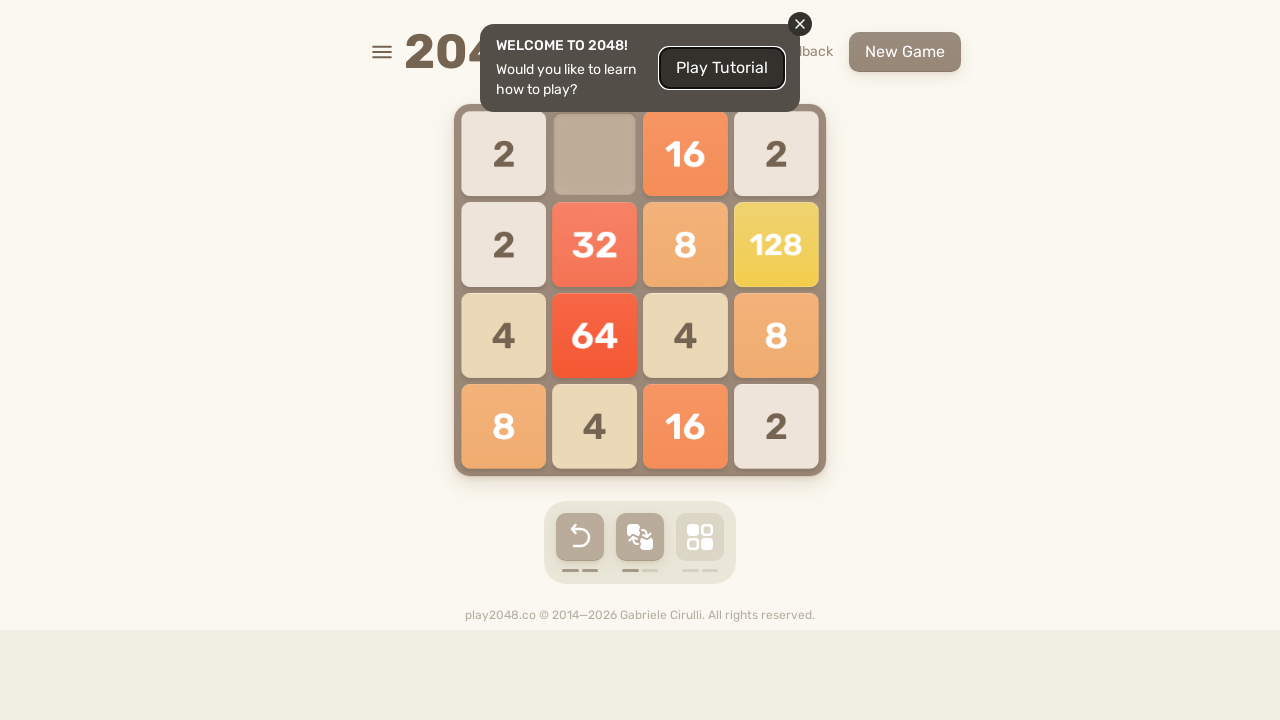

Waited 100ms after key press
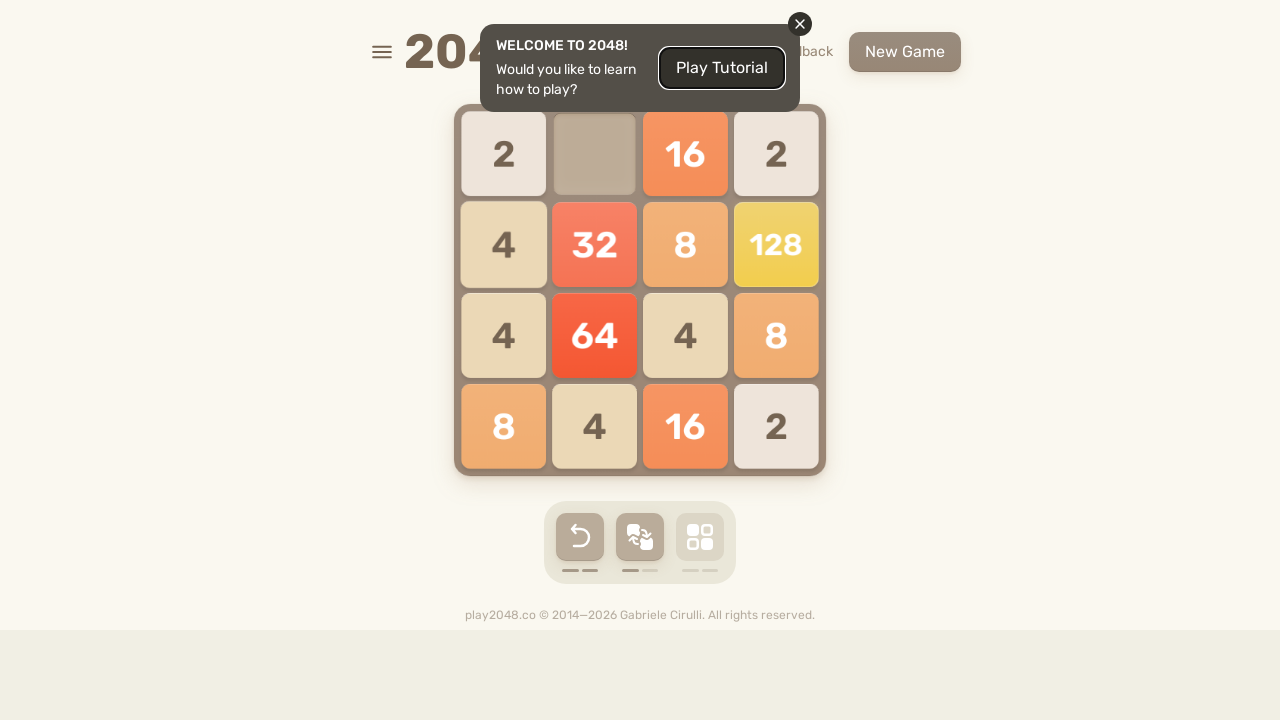

Pressed random arrow key (move 167) on html
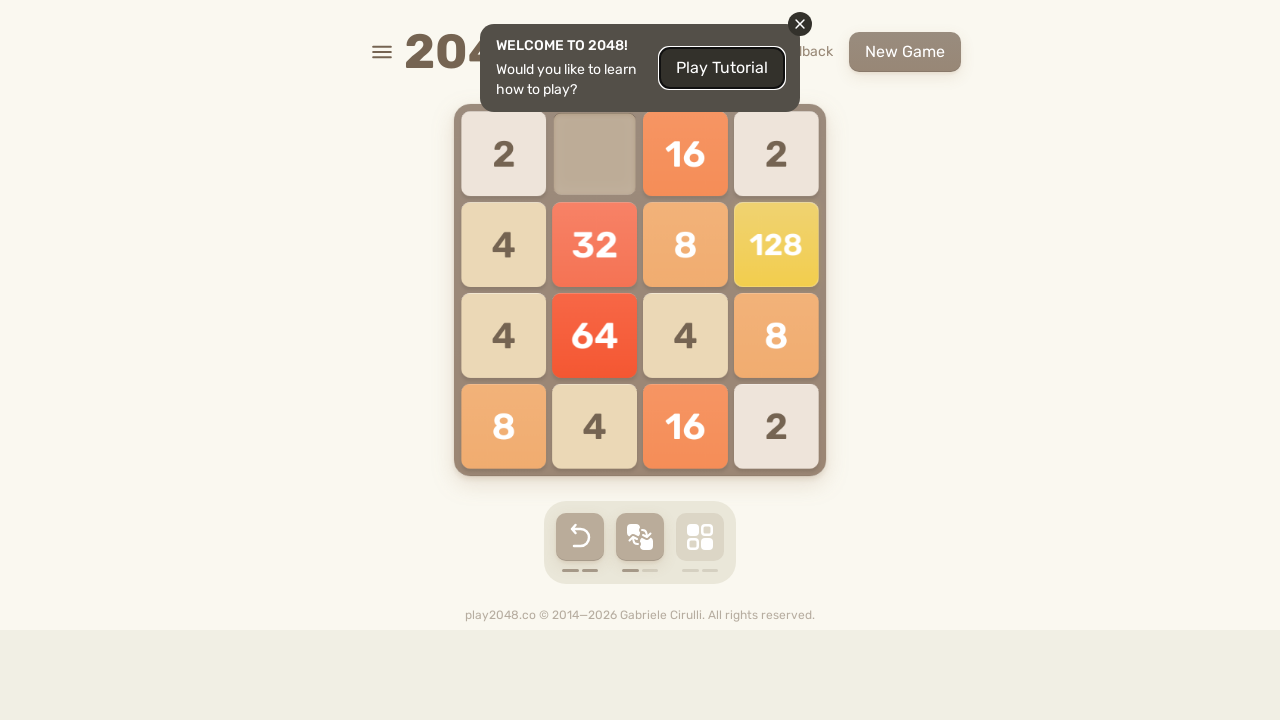

Waited 100ms after key press
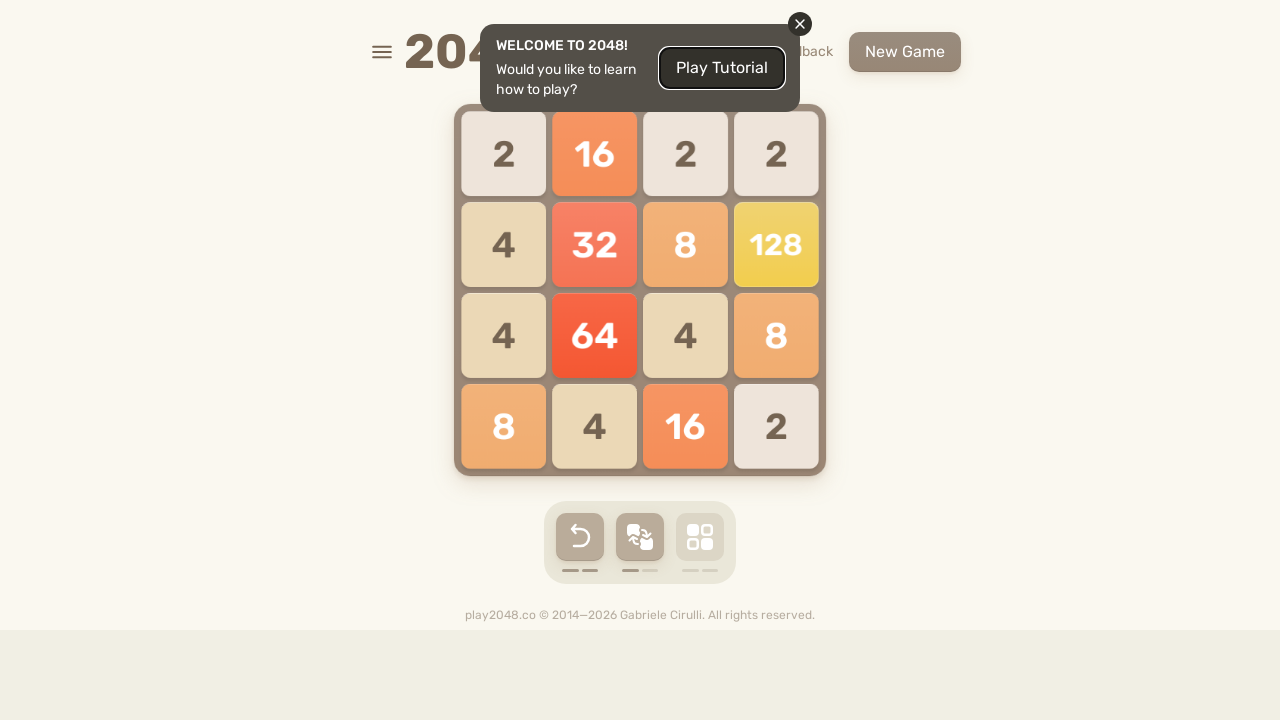

Pressed random arrow key (move 168) on html
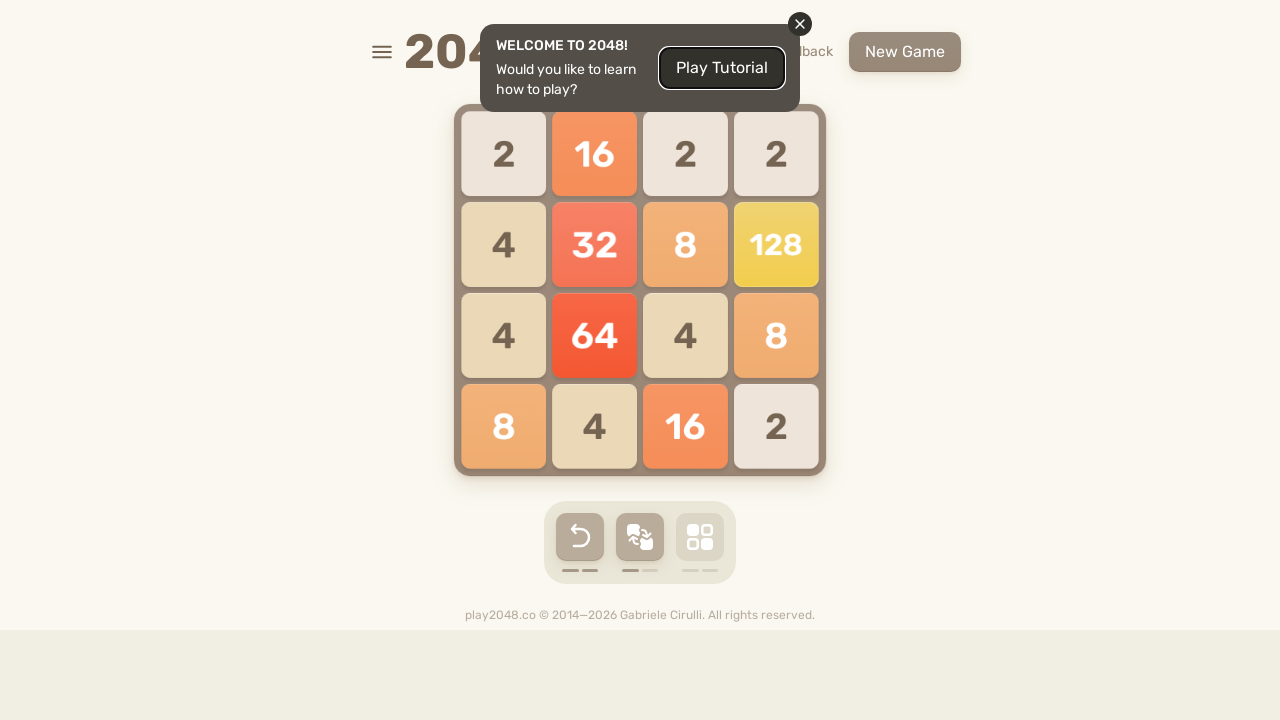

Pressed random arrow key (move 169) on html
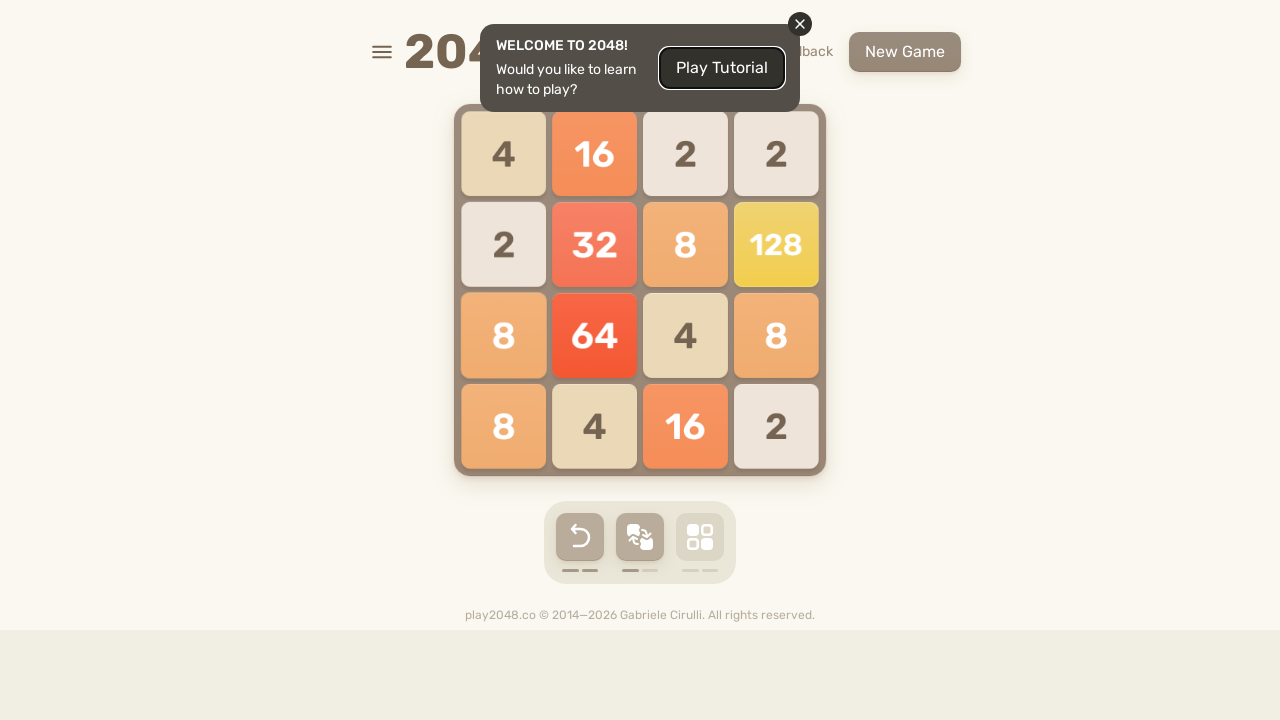

Waited 100ms after key press
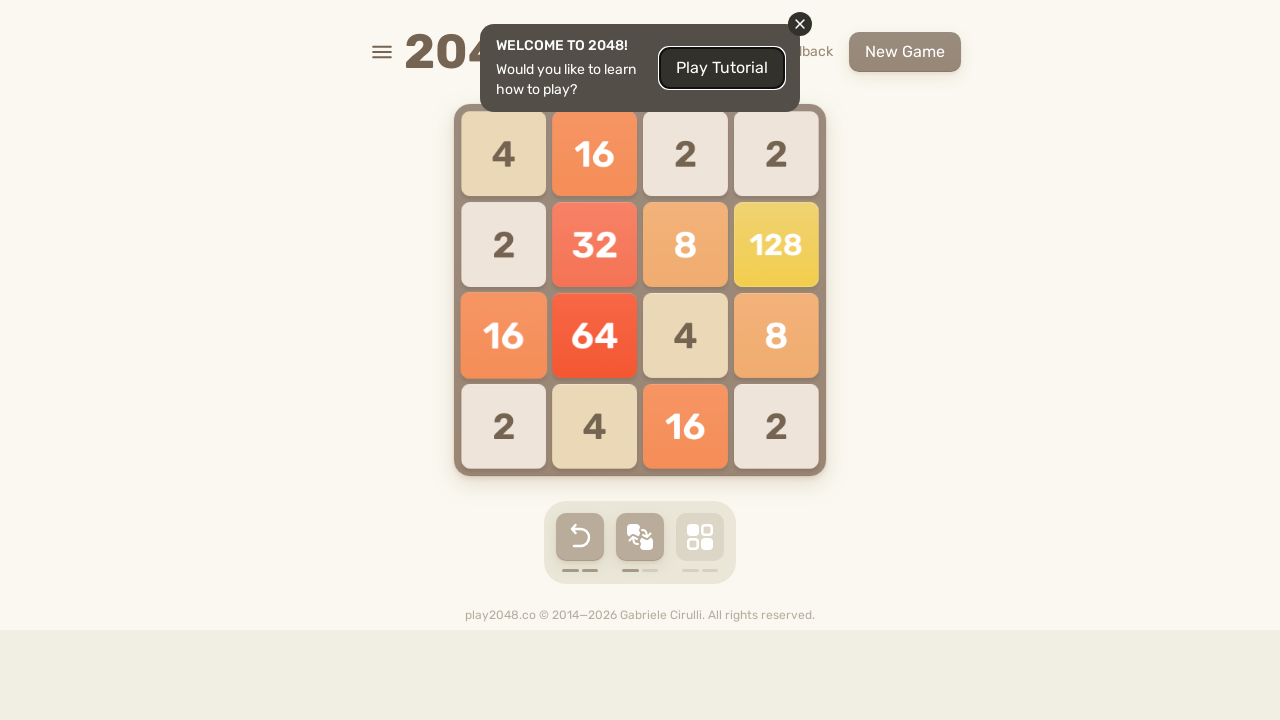

Pressed random arrow key (move 170) on html
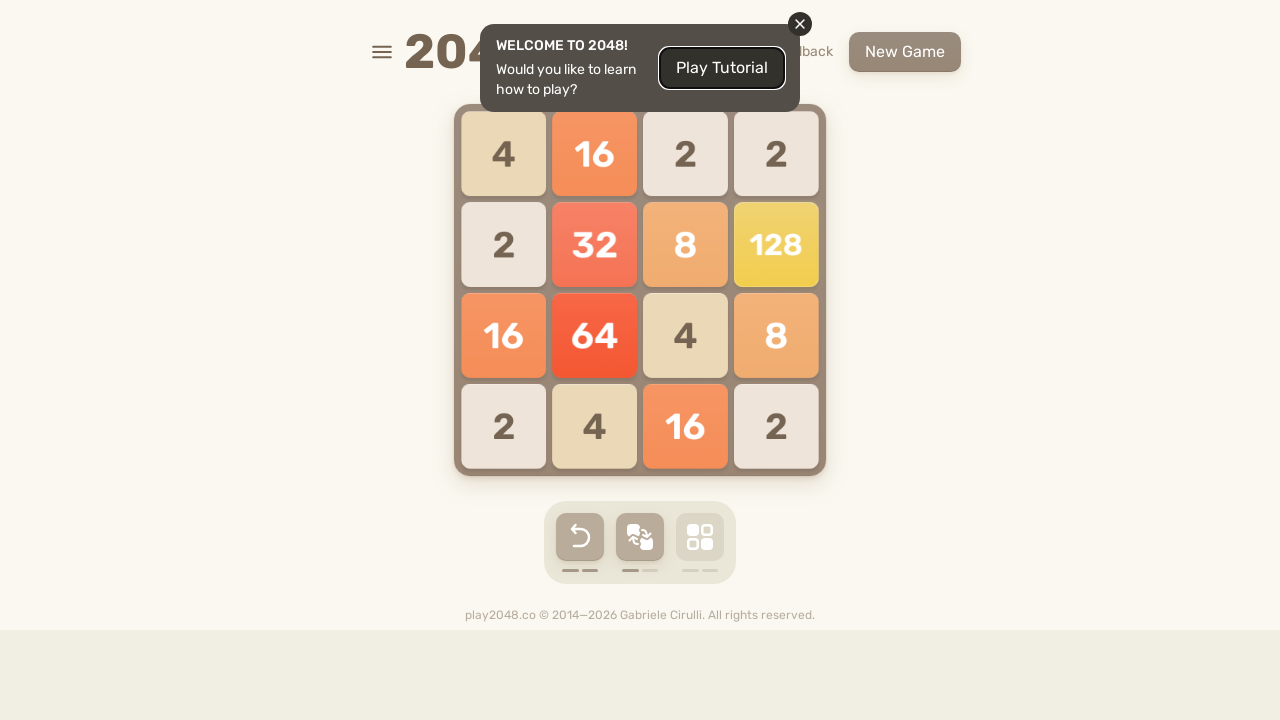

Waited 100ms after key press
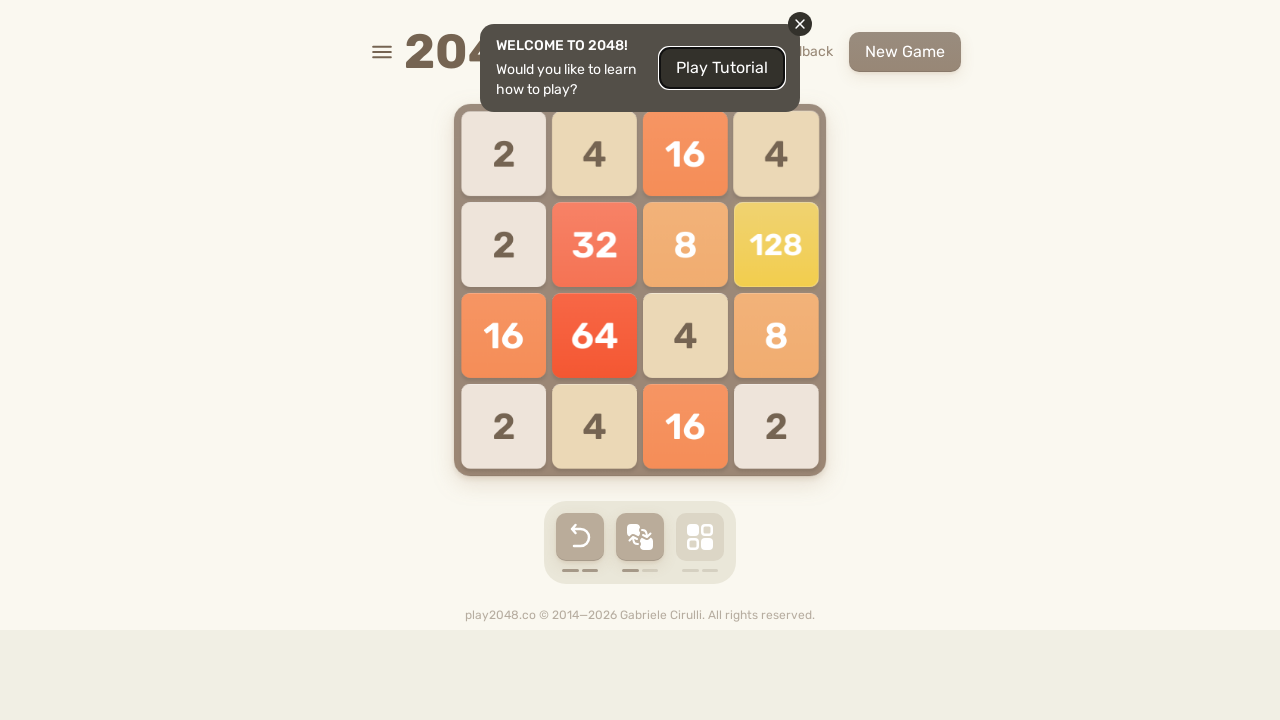

Pressed random arrow key (move 171) on html
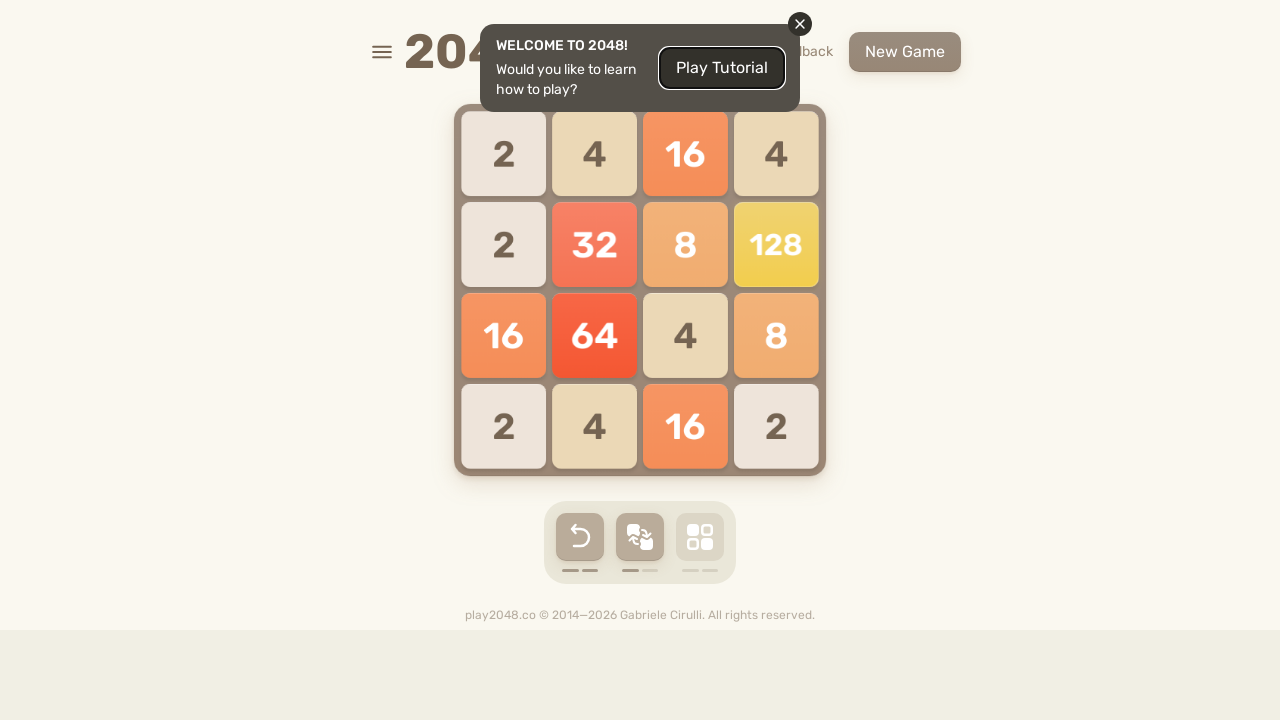

Waited 100ms after key press
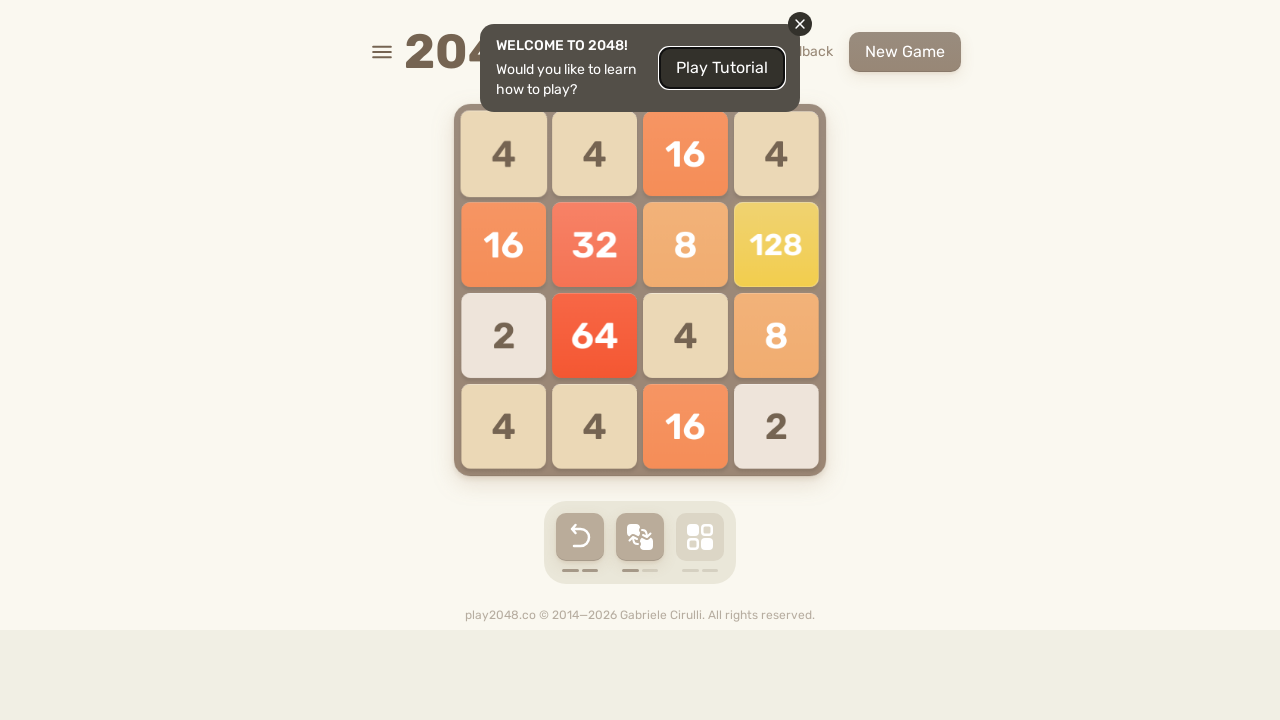

Pressed random arrow key (move 172) on html
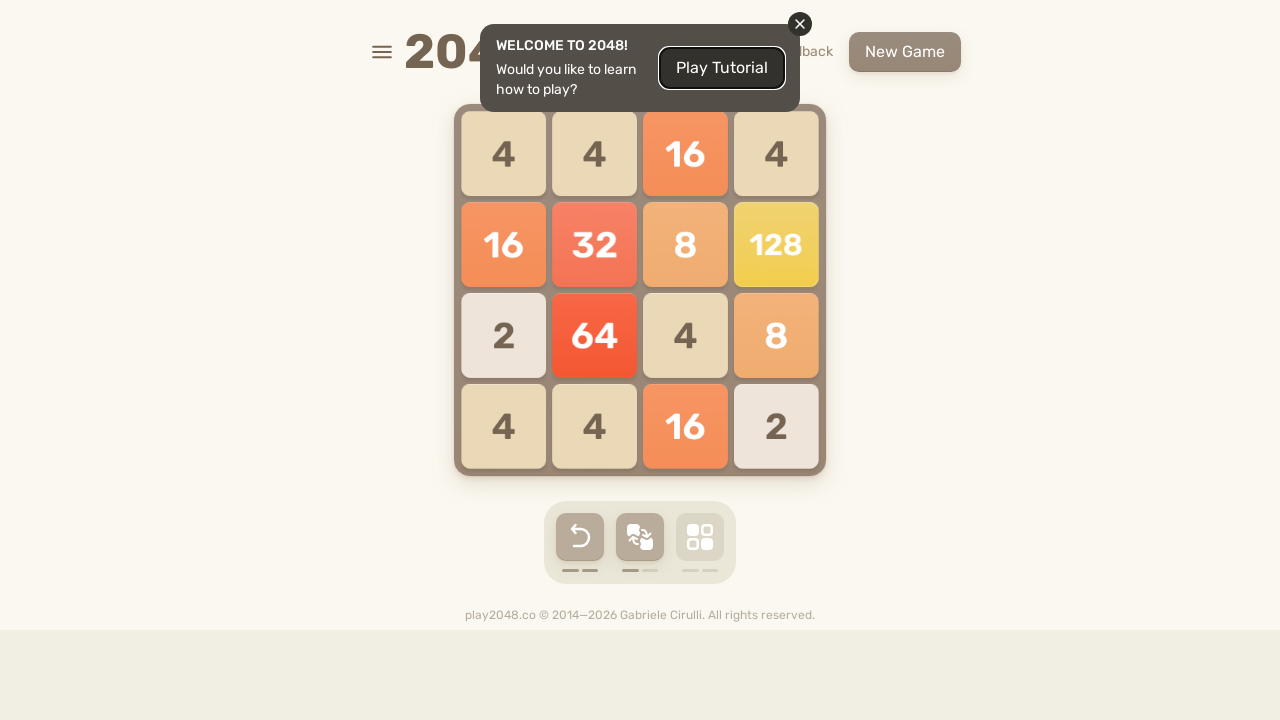

Pressed random arrow key (move 173) on html
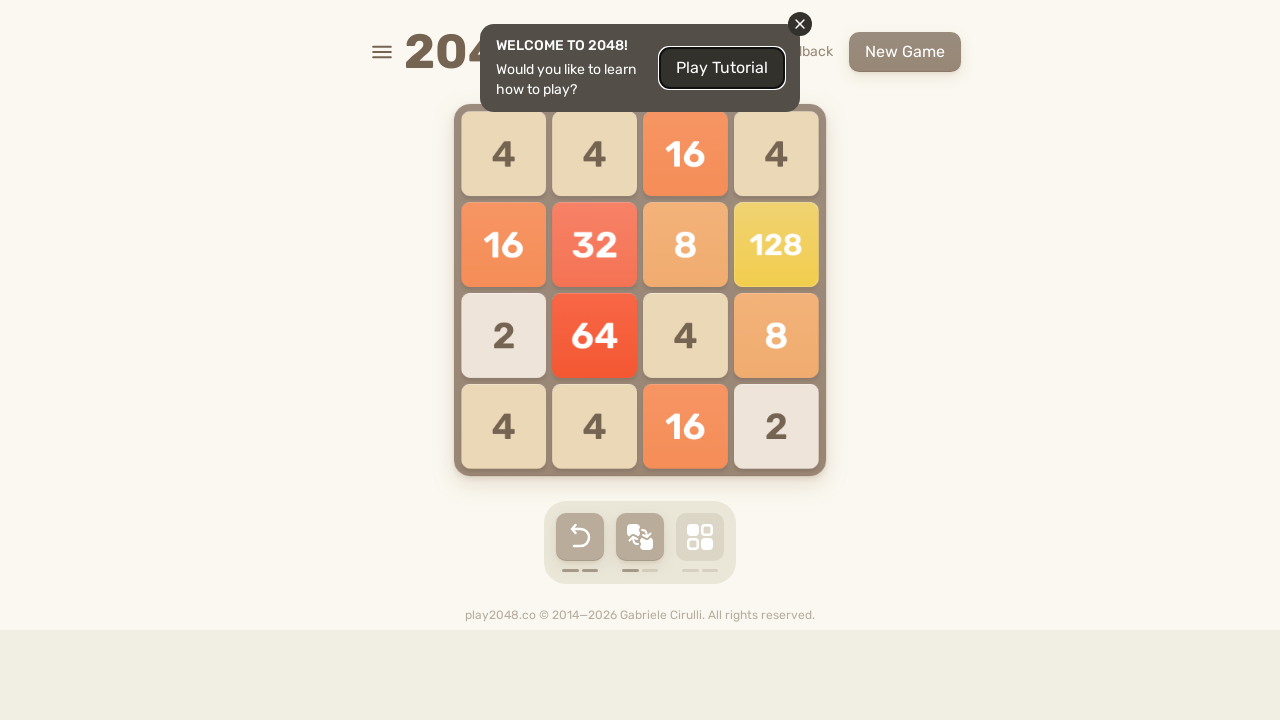

Waited 100ms after key press
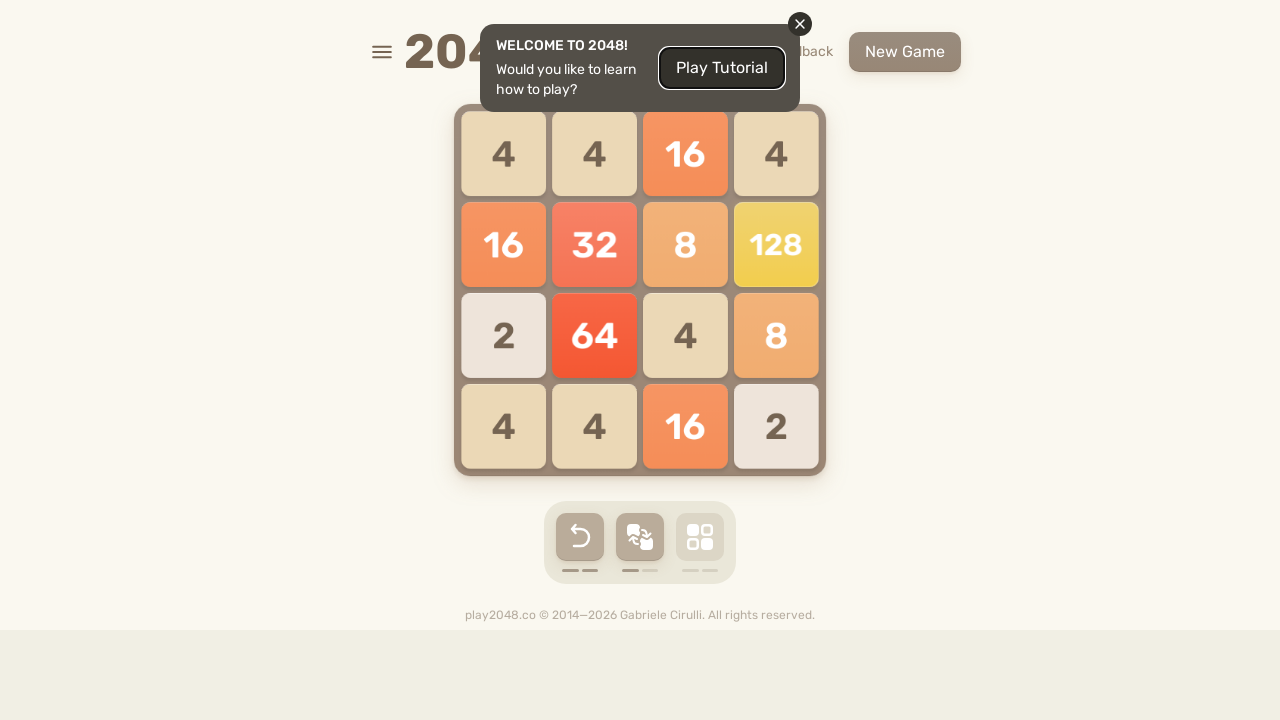

Pressed random arrow key (move 174) on html
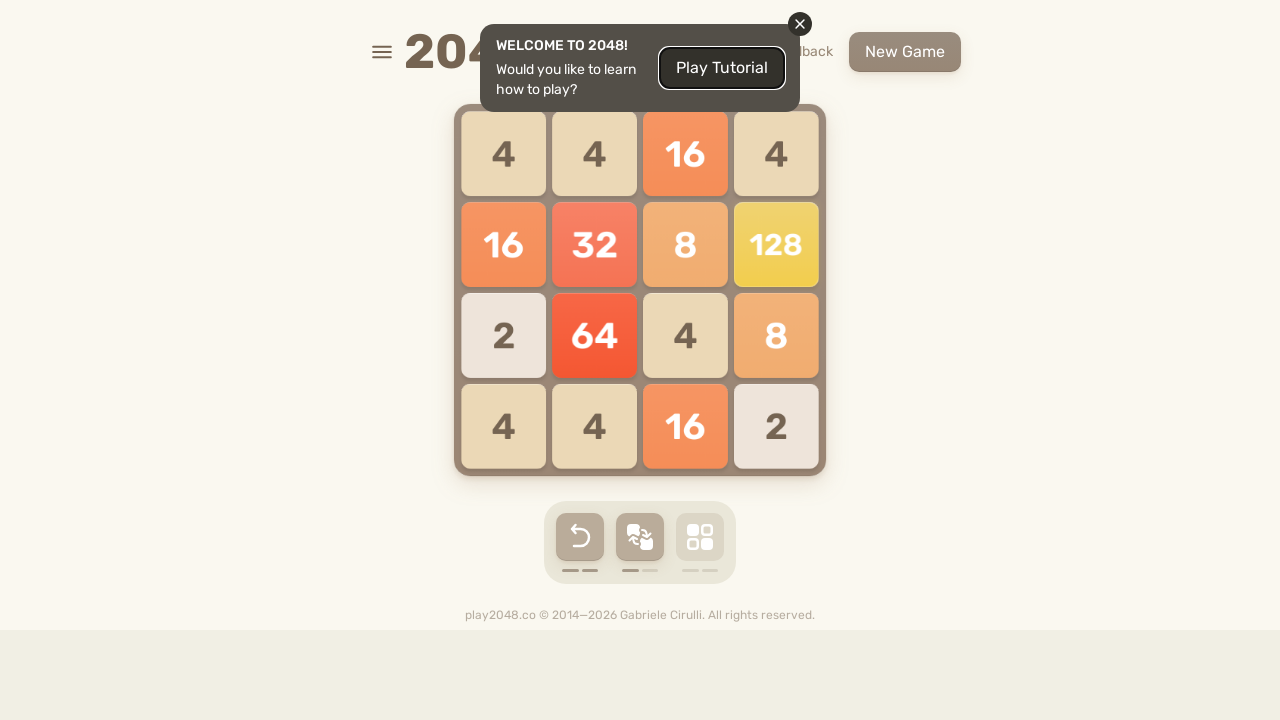

Waited 100ms after key press
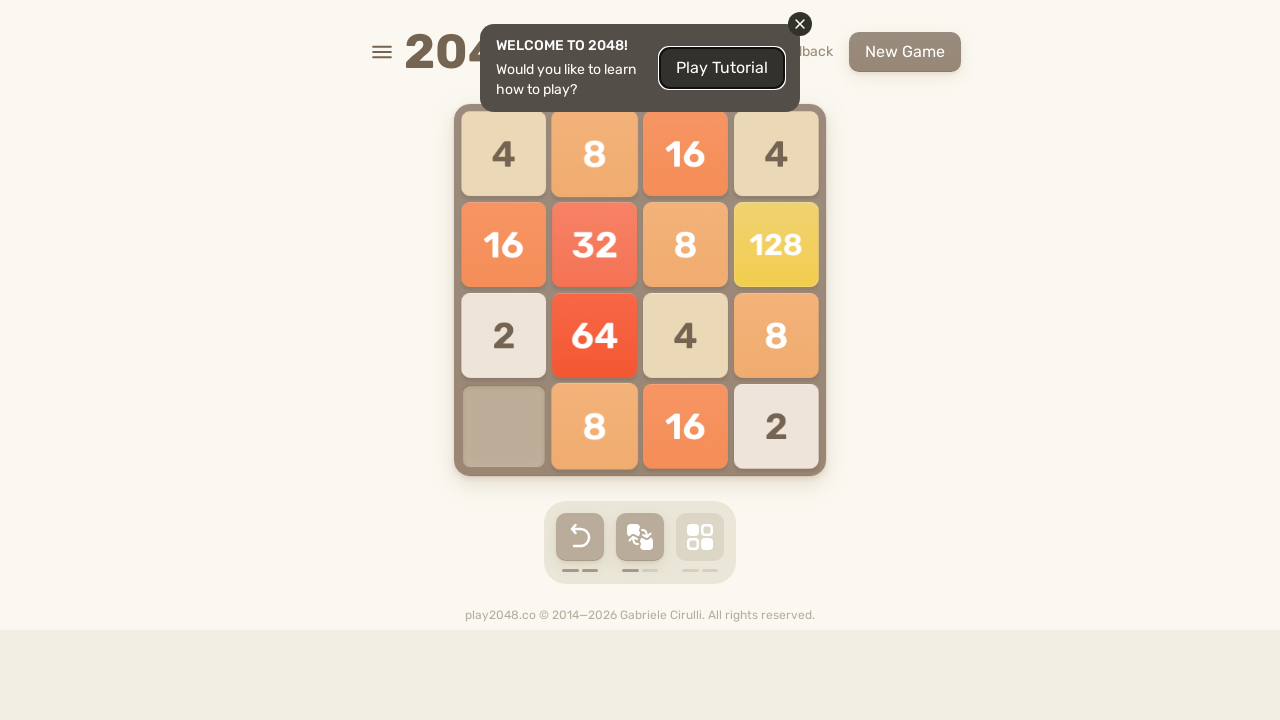

Pressed random arrow key (move 175) on html
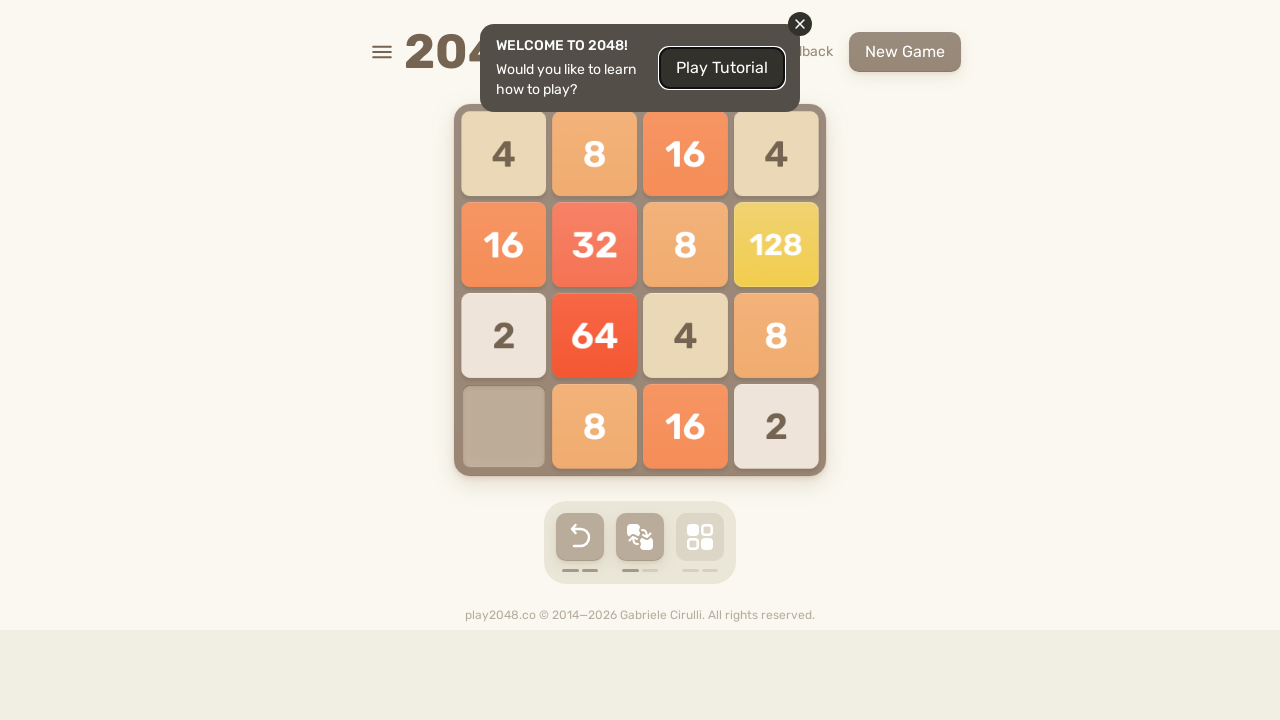

Waited 100ms after key press
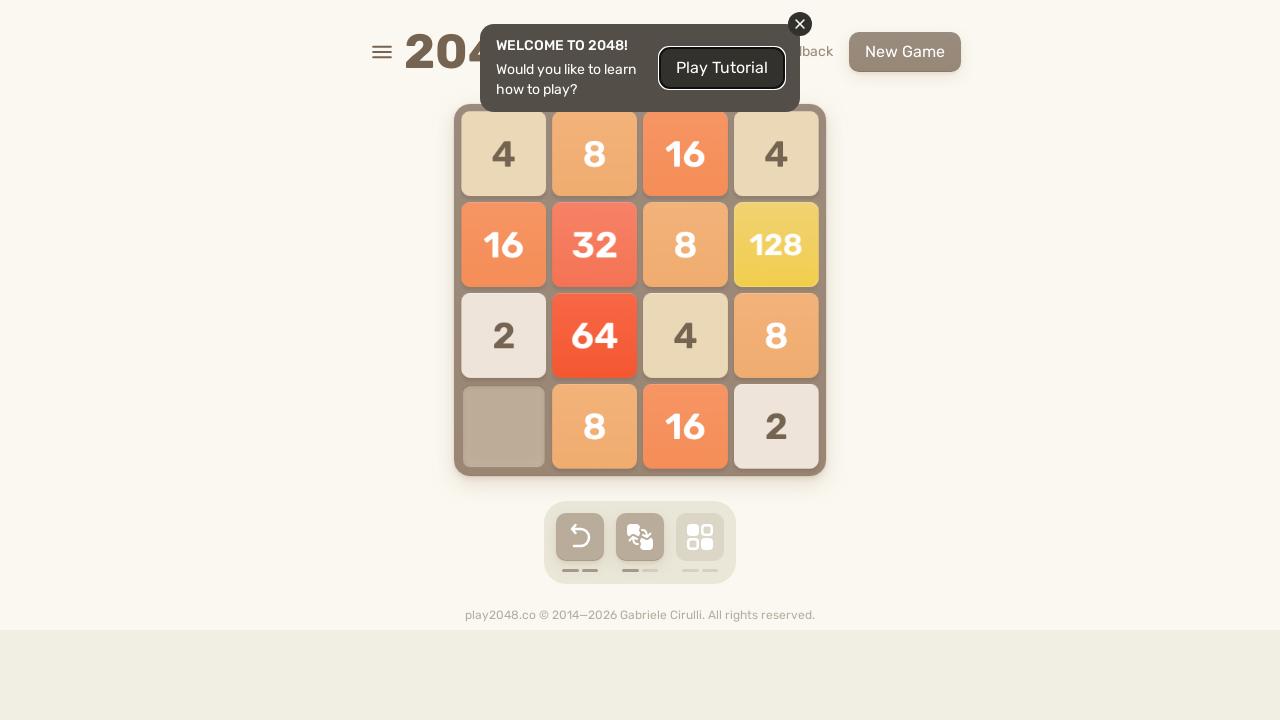

Pressed random arrow key (move 176) on html
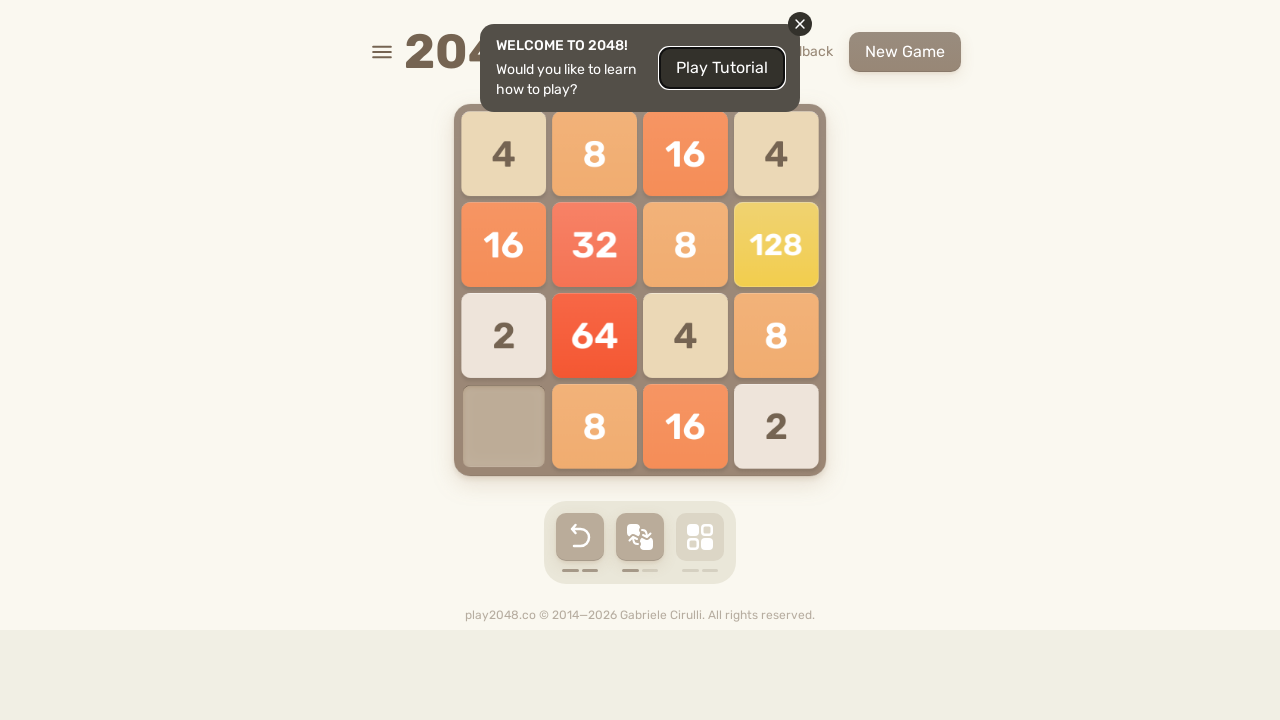

Pressed random arrow key (move 177) on html
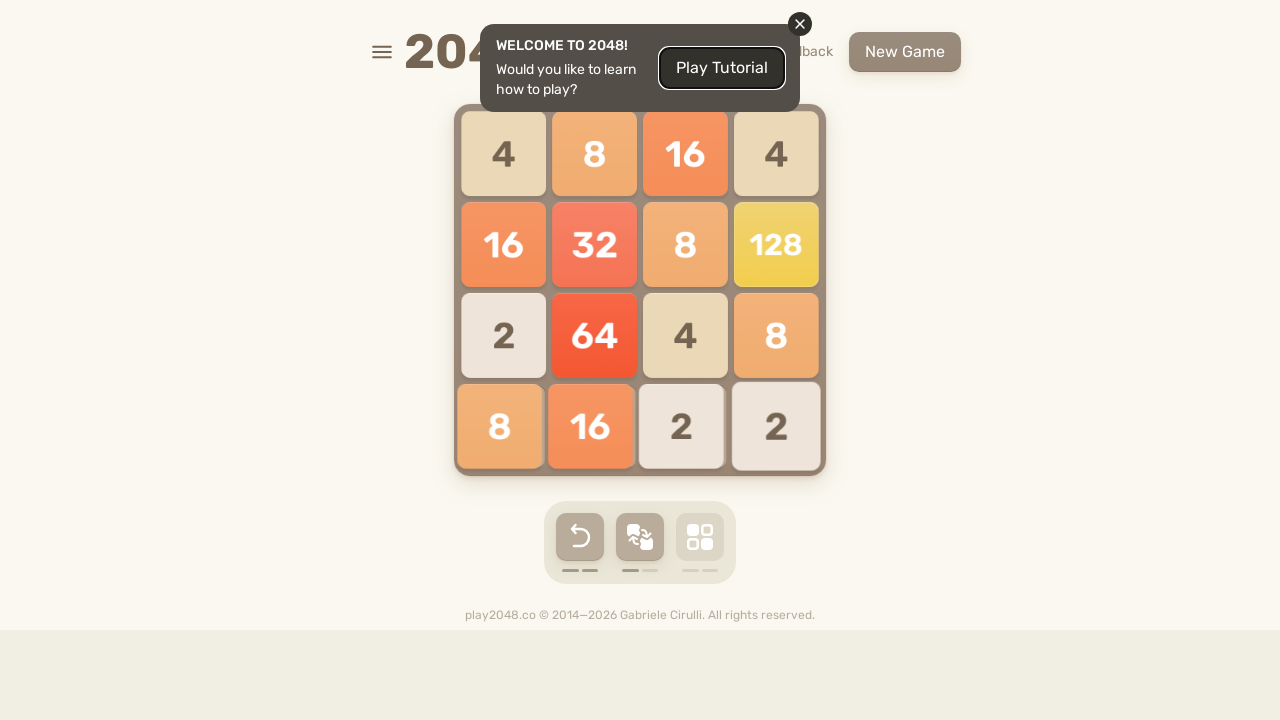

Waited 100ms after key press
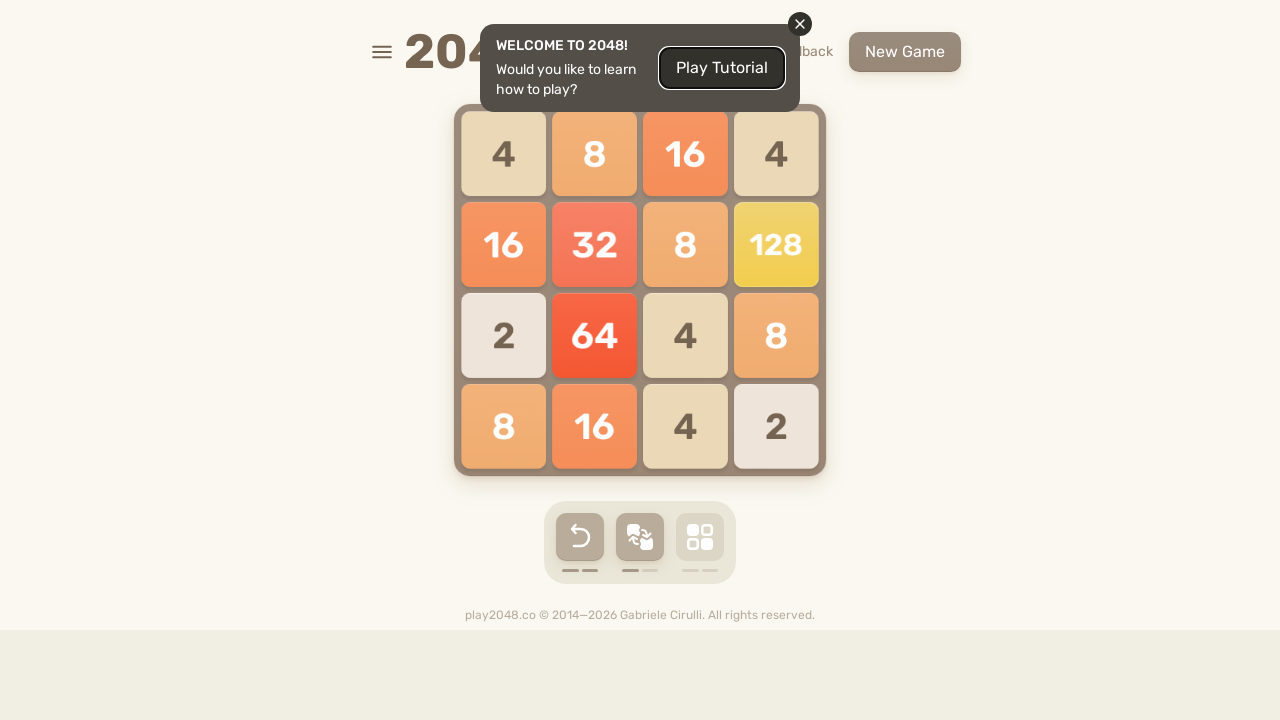

Pressed random arrow key (move 178) on html
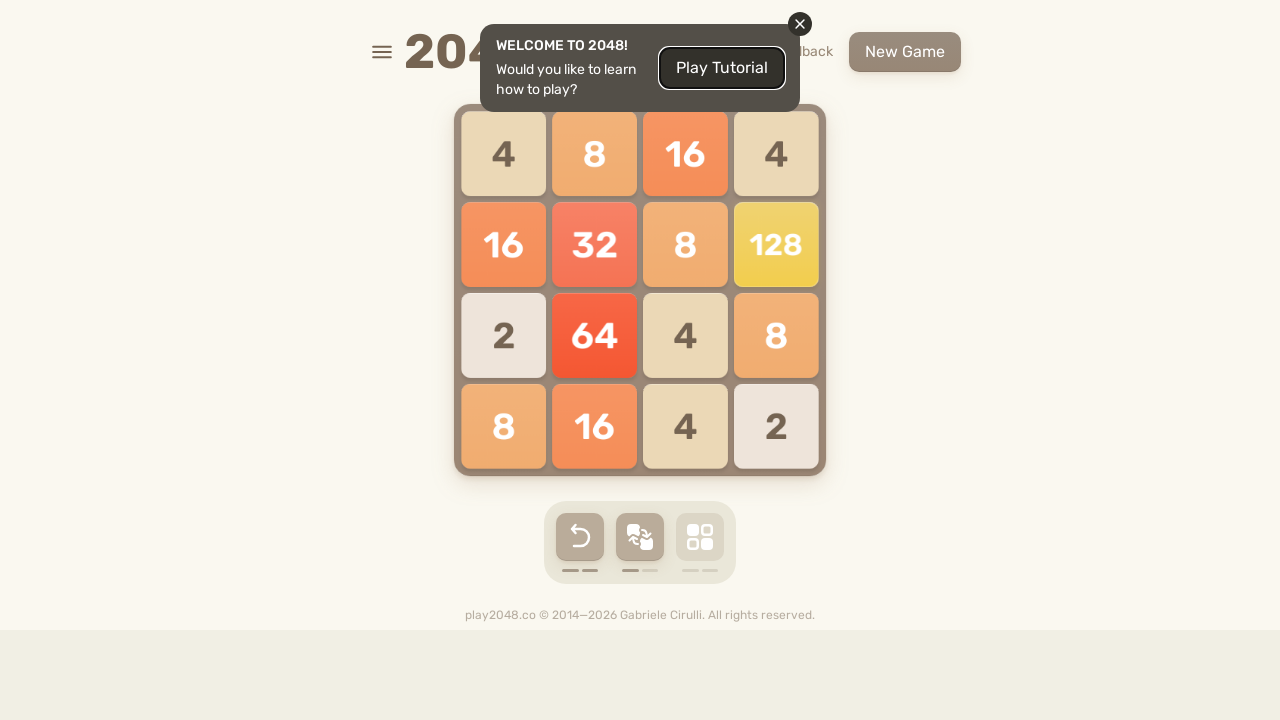

Waited 100ms after key press
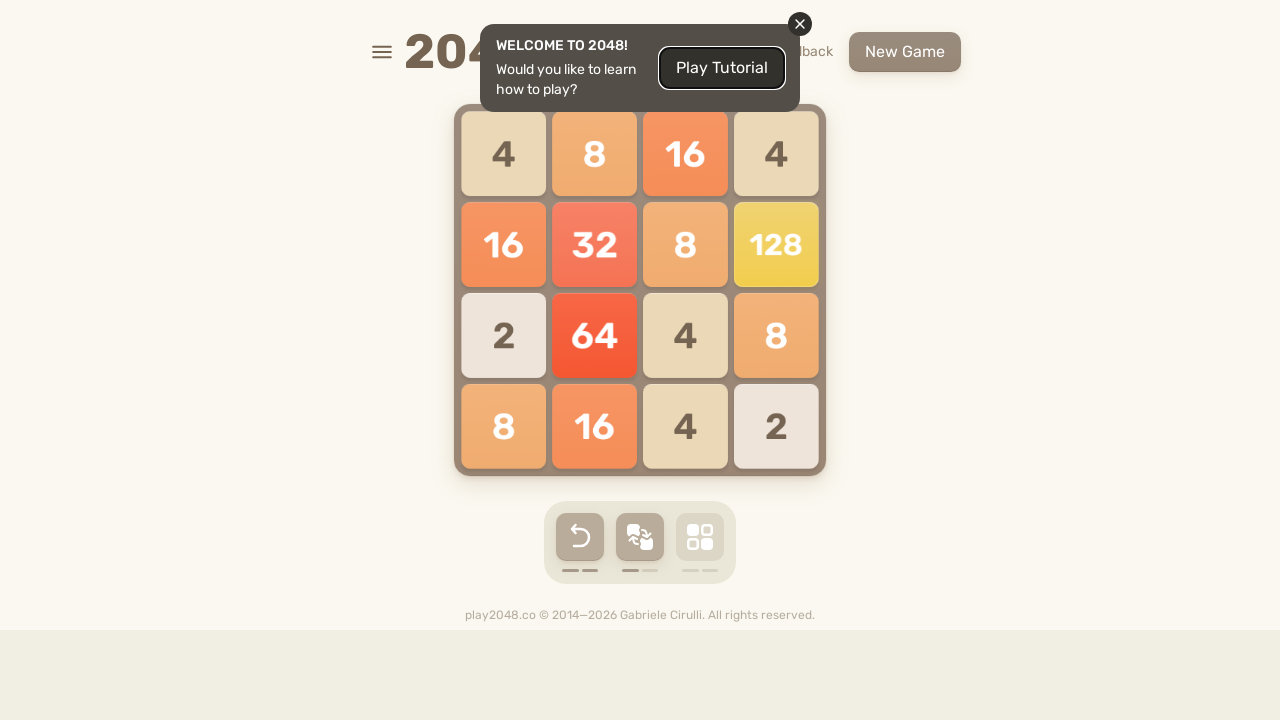

Pressed random arrow key (move 179) on html
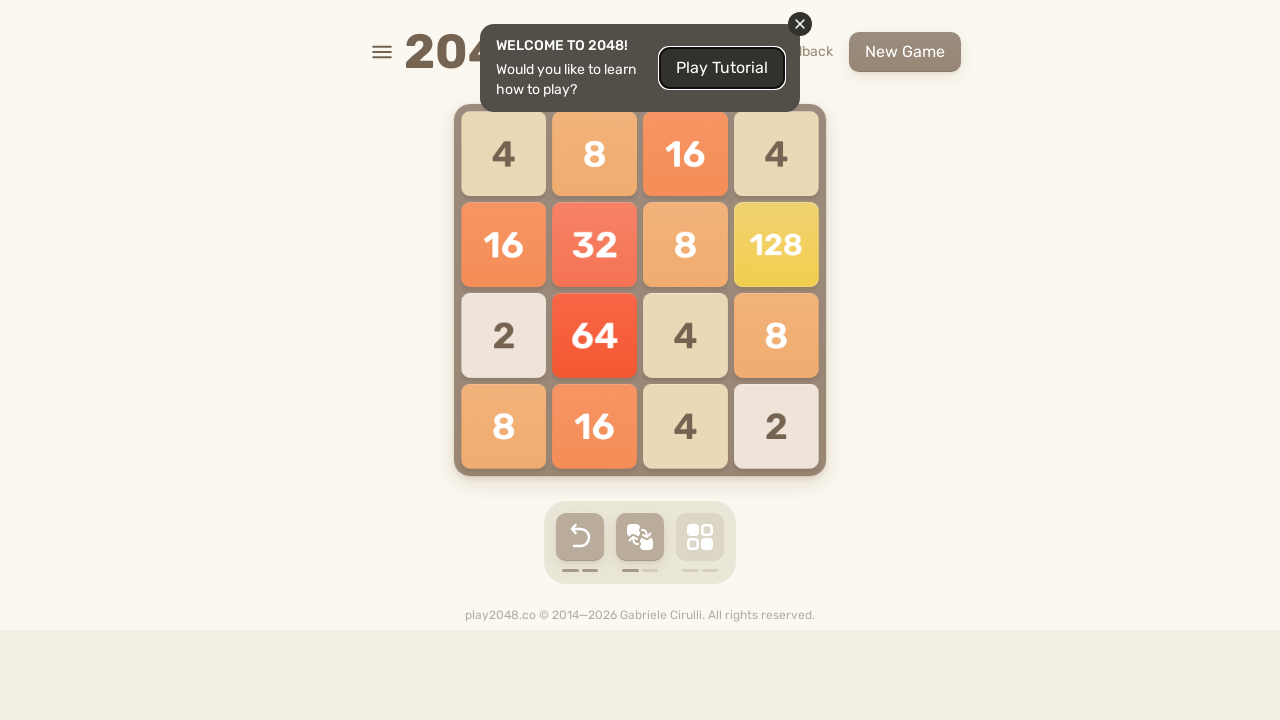

Waited 100ms after key press
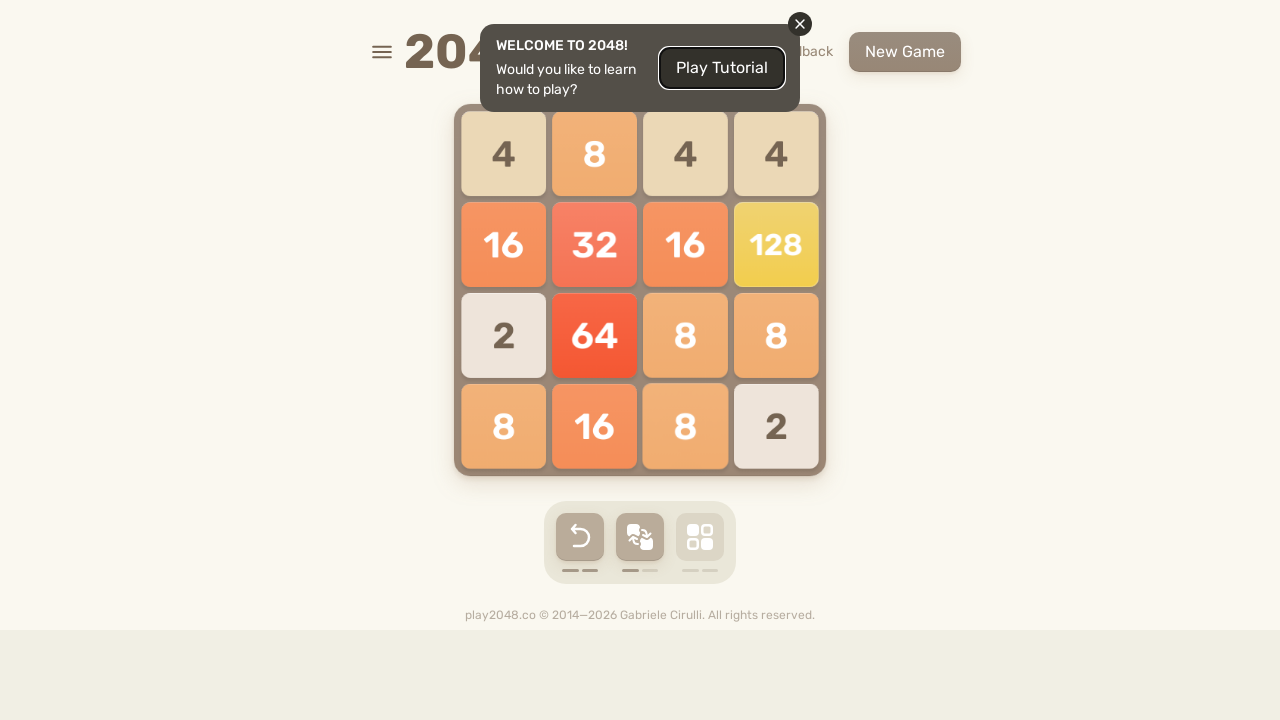

Pressed random arrow key (move 180) on html
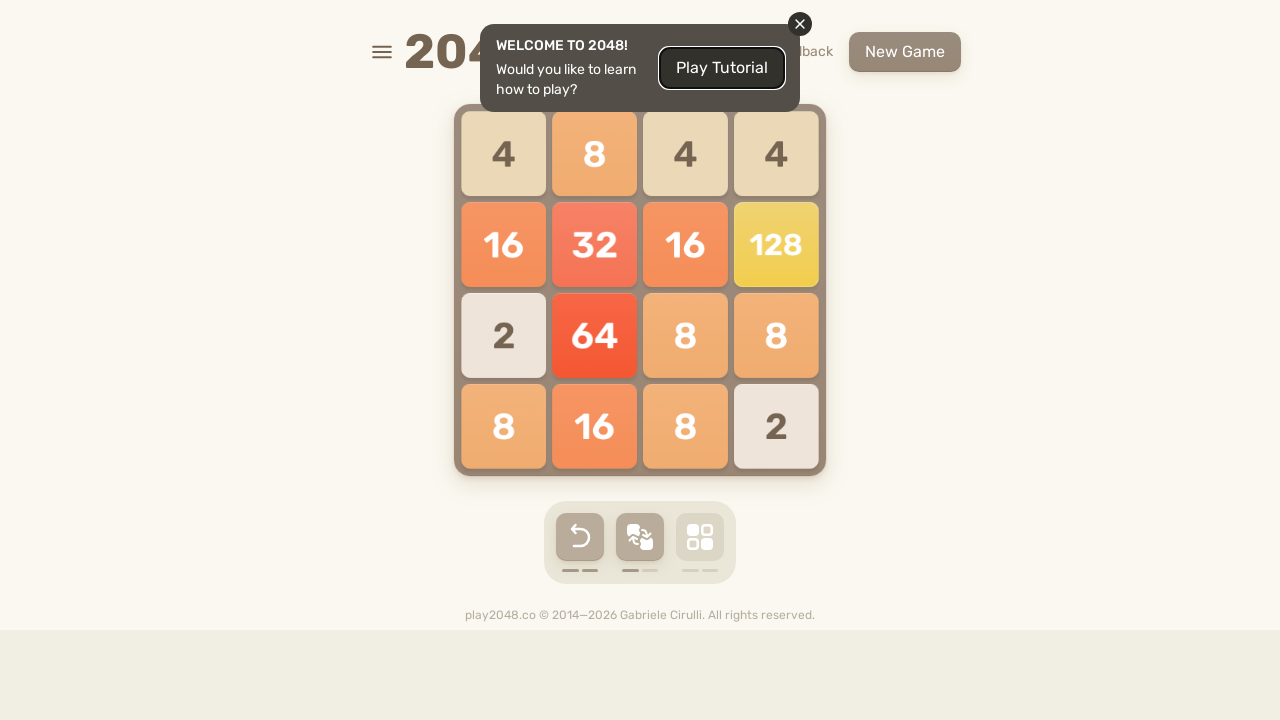

Pressed random arrow key (move 181) on html
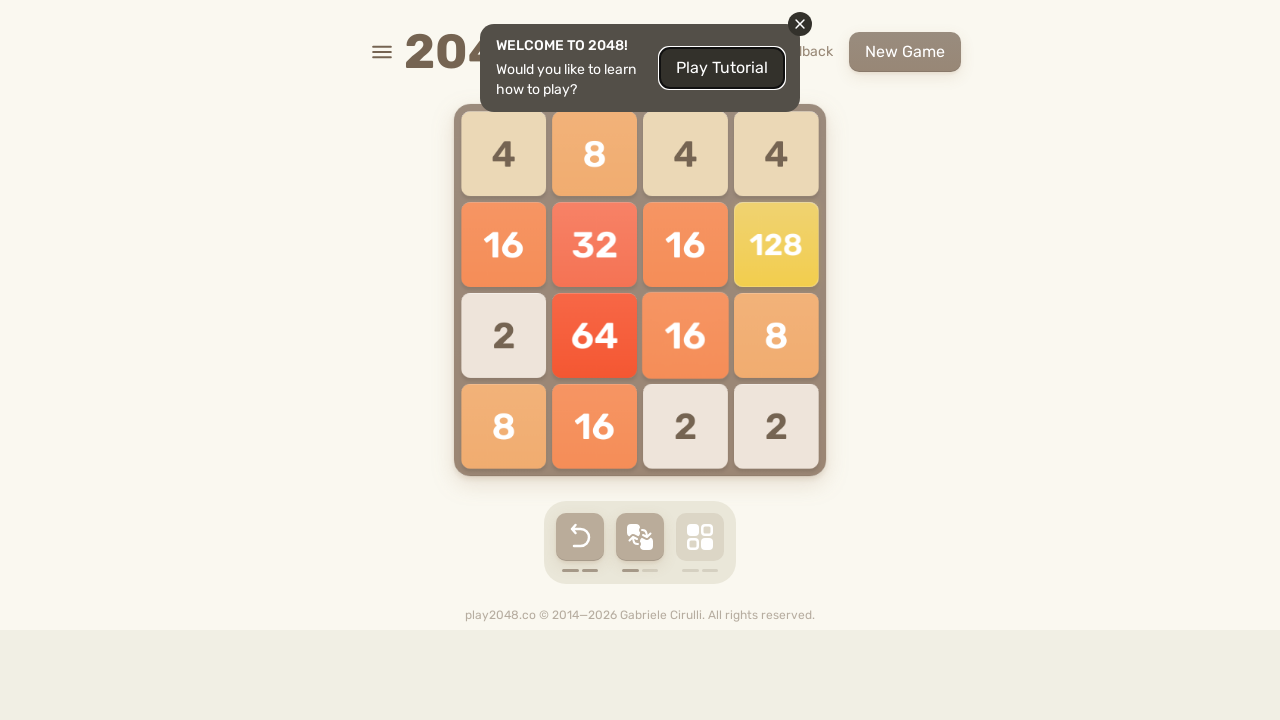

Waited 100ms after key press
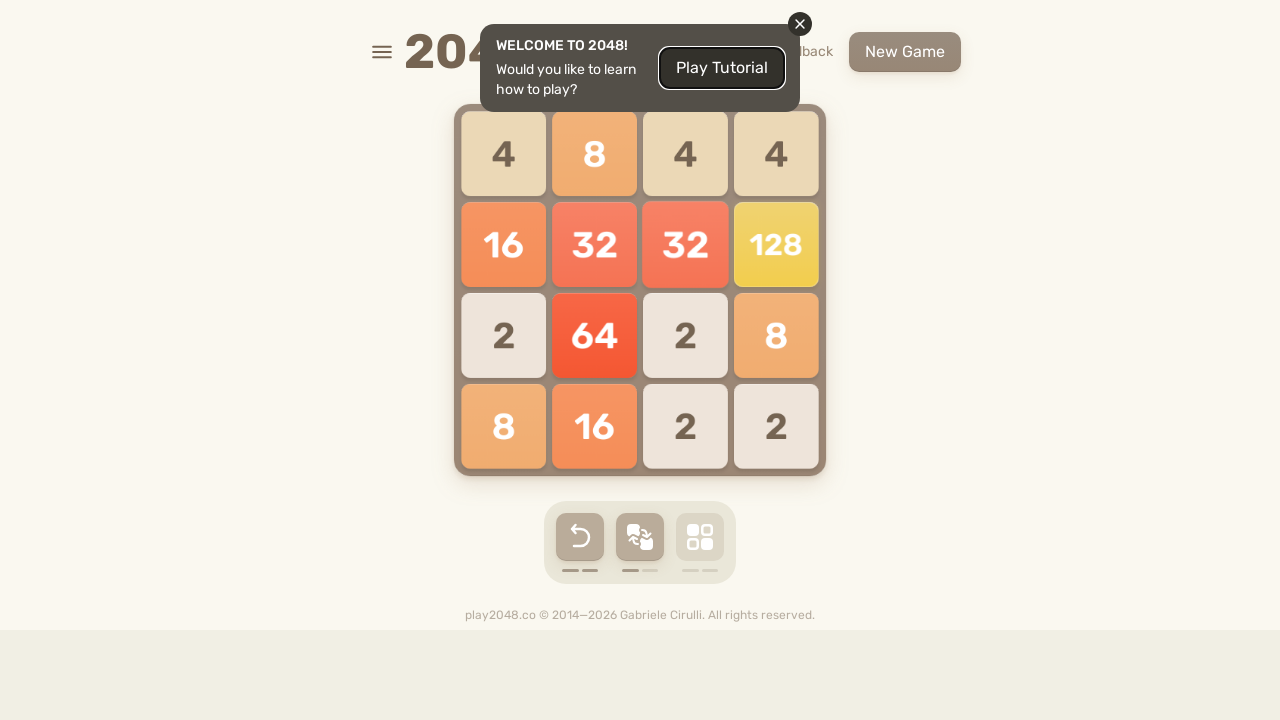

Pressed random arrow key (move 182) on html
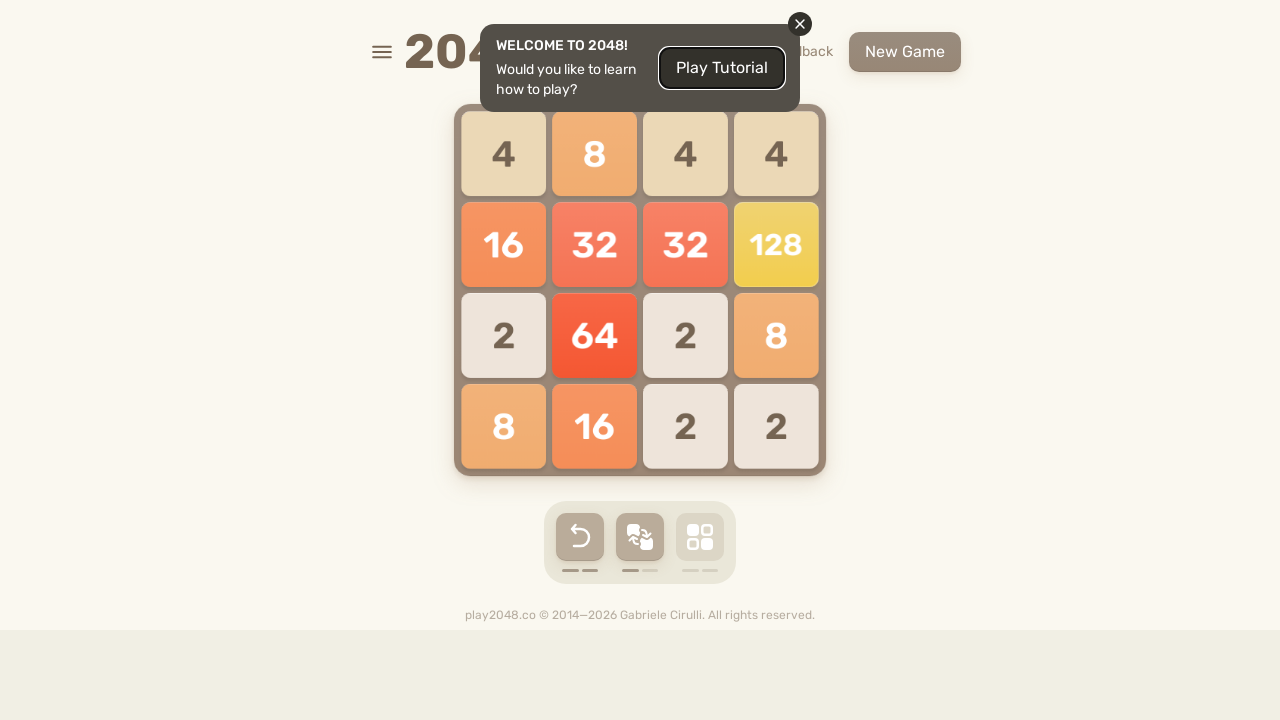

Waited 100ms after key press
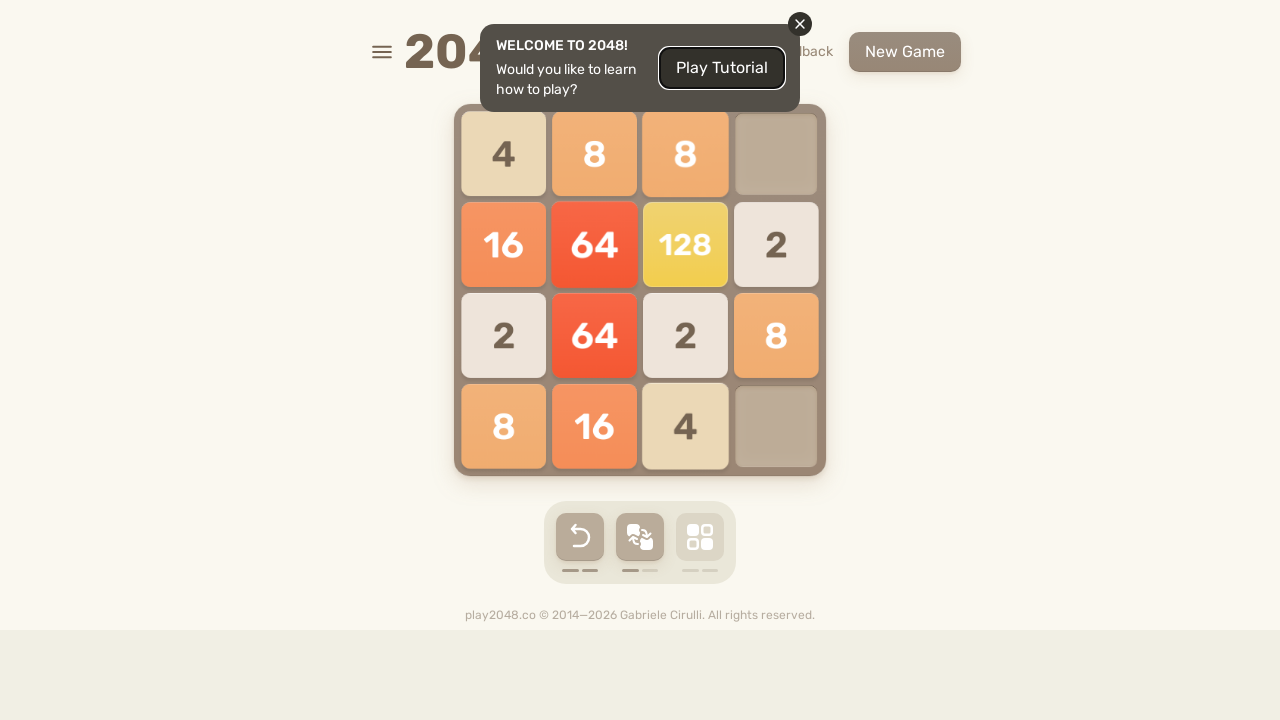

Pressed random arrow key (move 183) on html
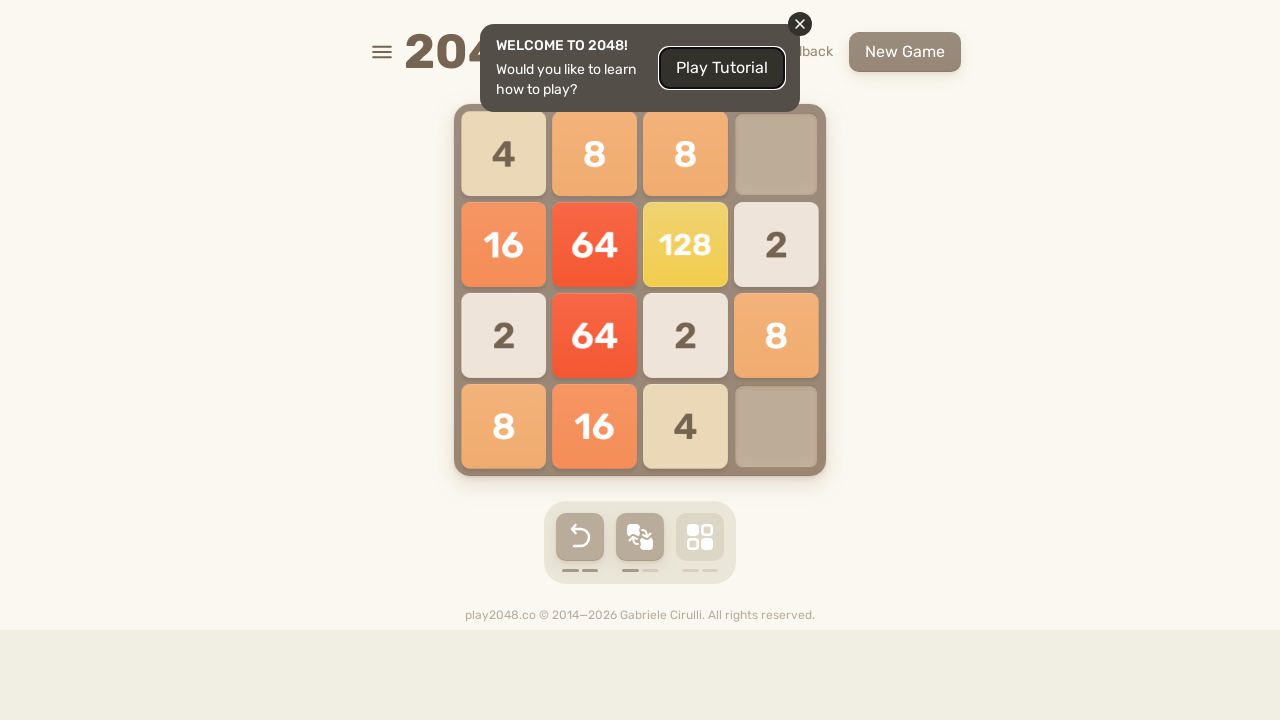

Waited 100ms after key press
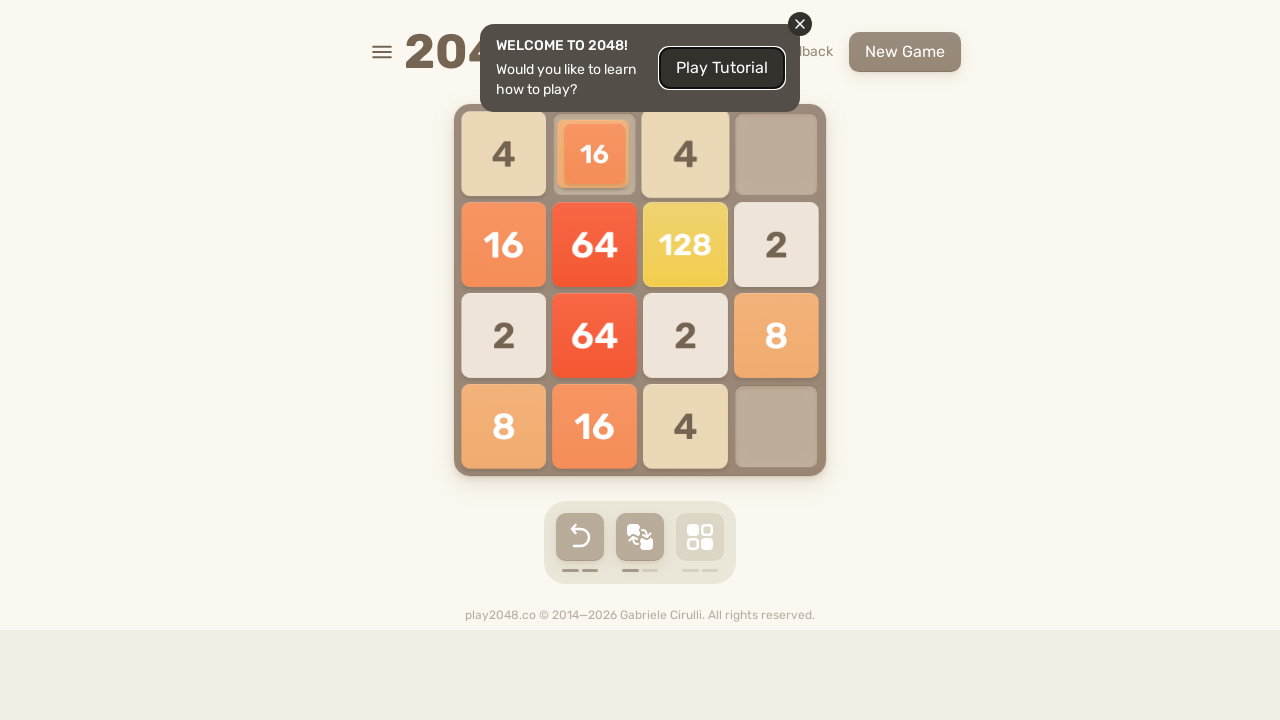

Pressed random arrow key (move 184) on html
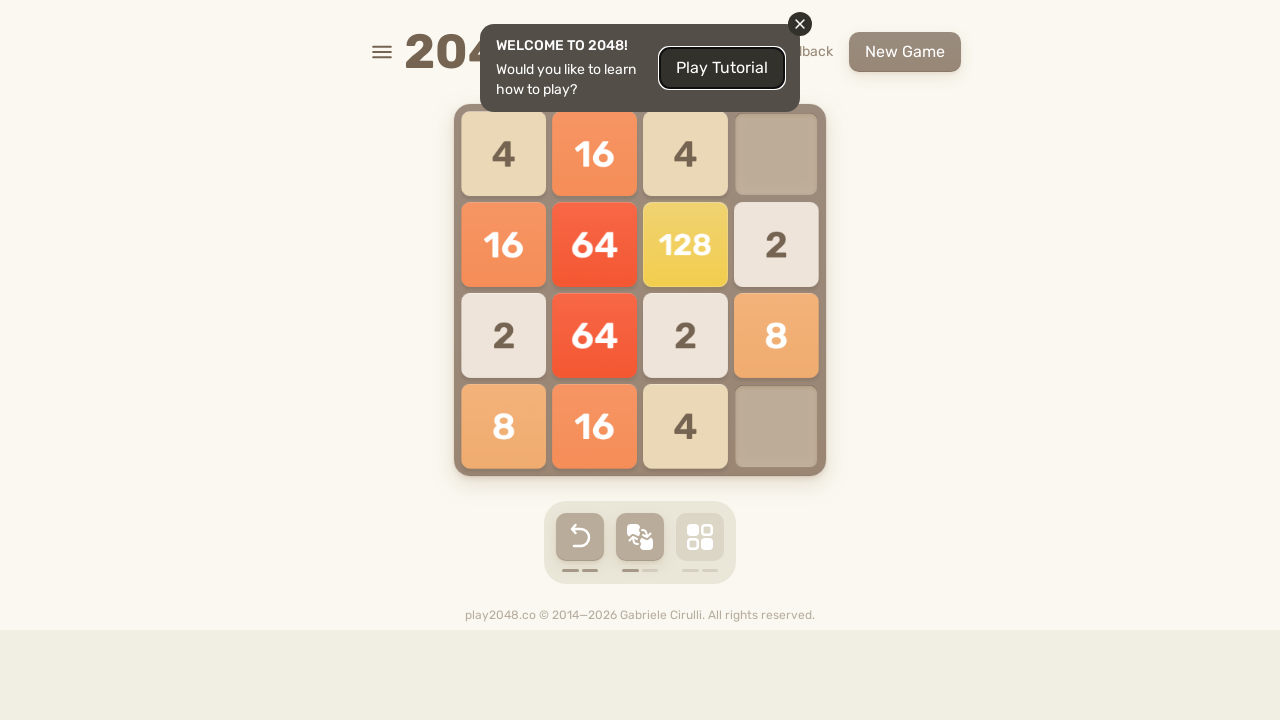

Pressed random arrow key (move 185) on html
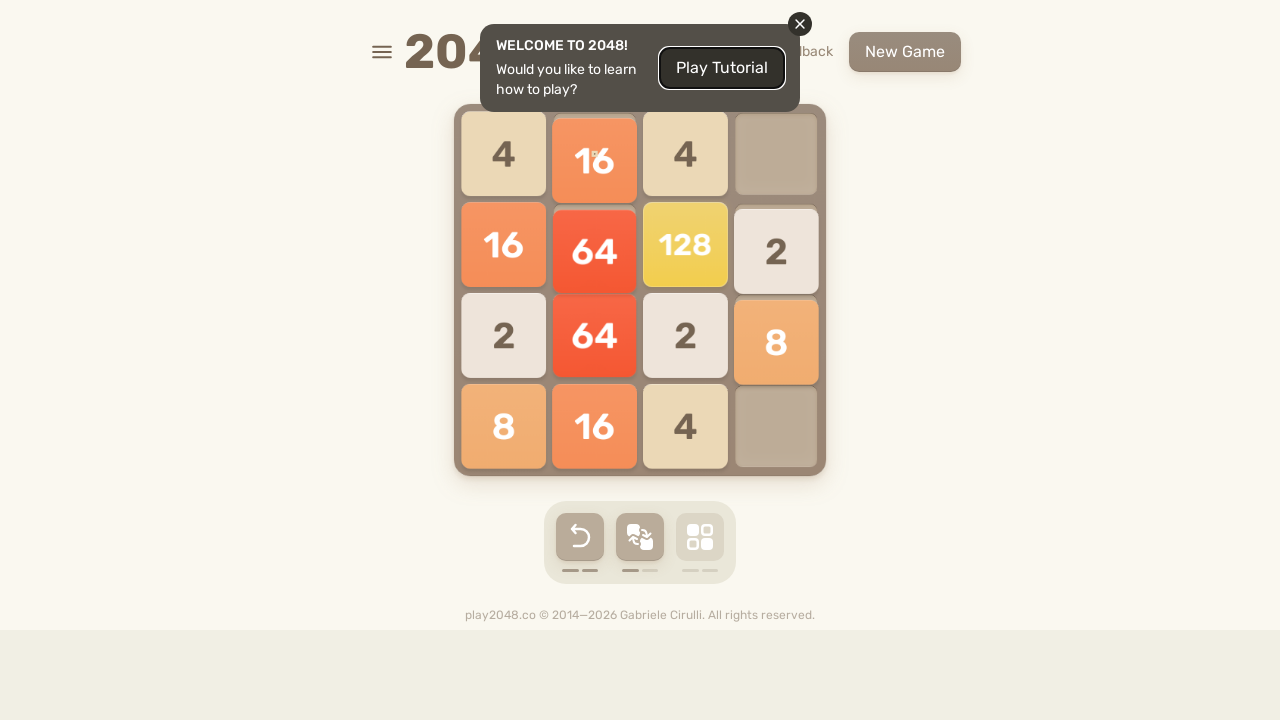

Waited 100ms after key press
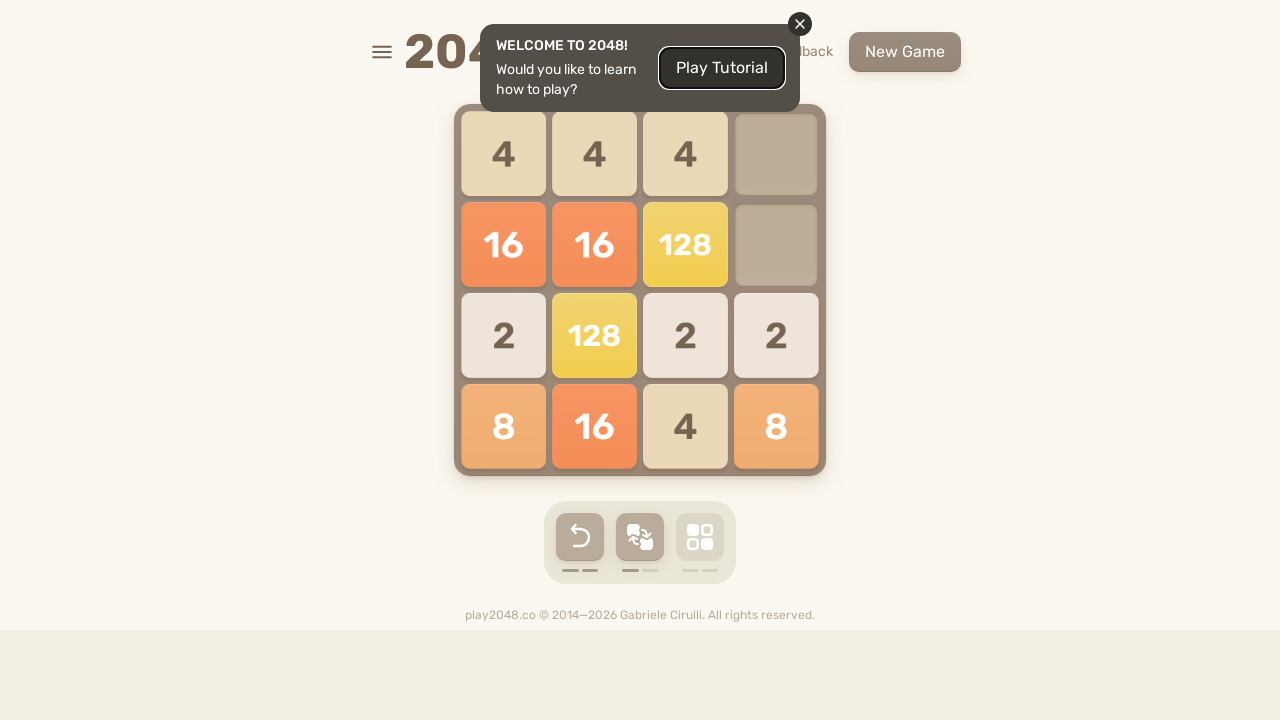

Pressed random arrow key (move 186) on html
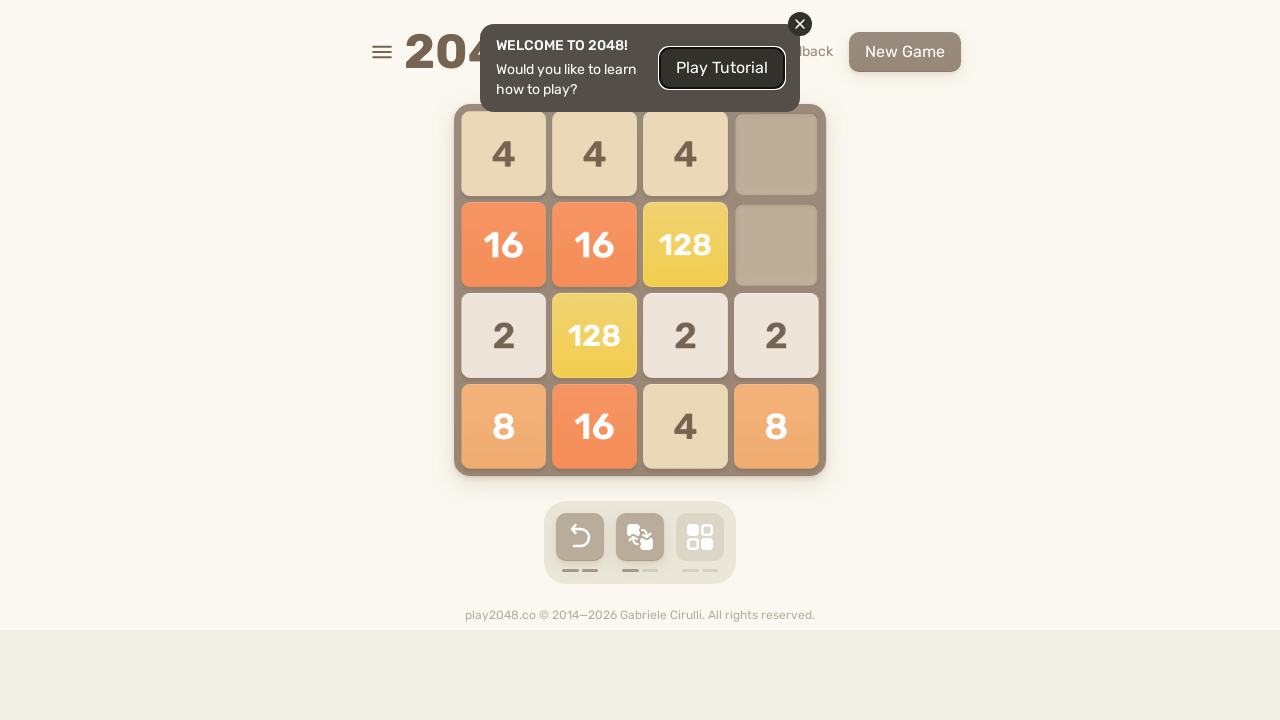

Waited 100ms after key press
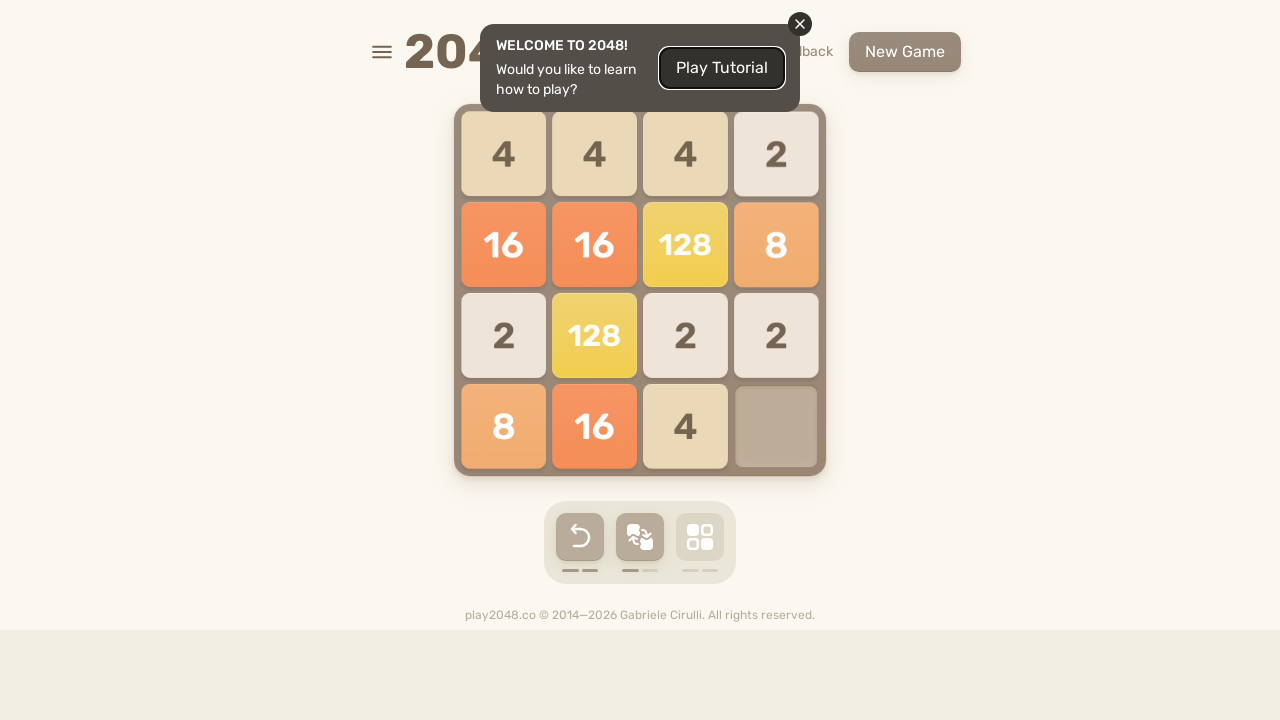

Pressed random arrow key (move 187) on html
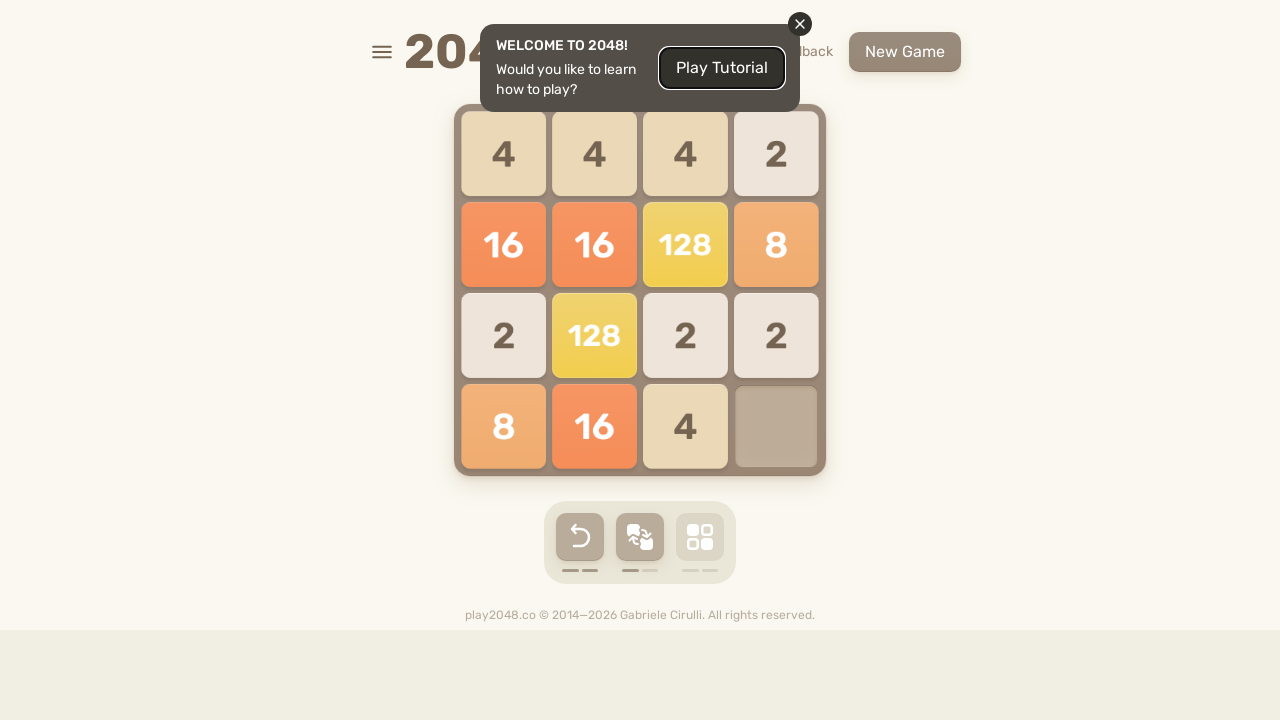

Waited 100ms after key press
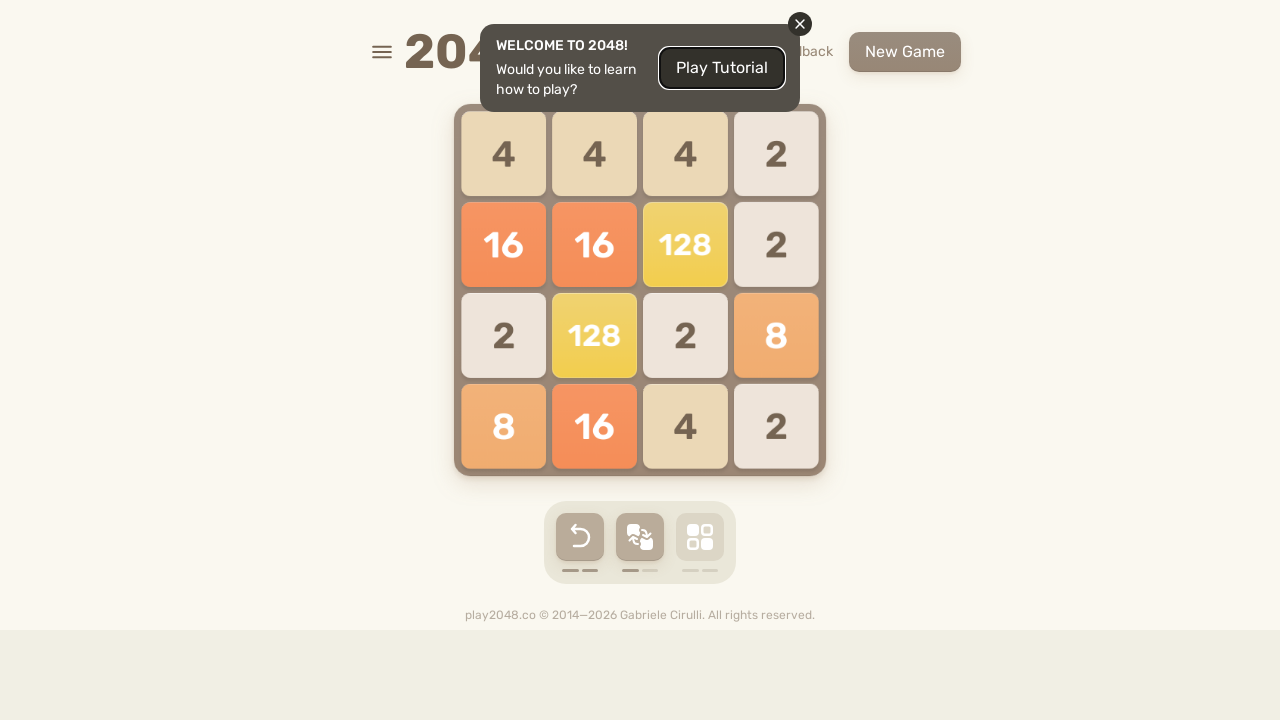

Pressed random arrow key (move 188) on html
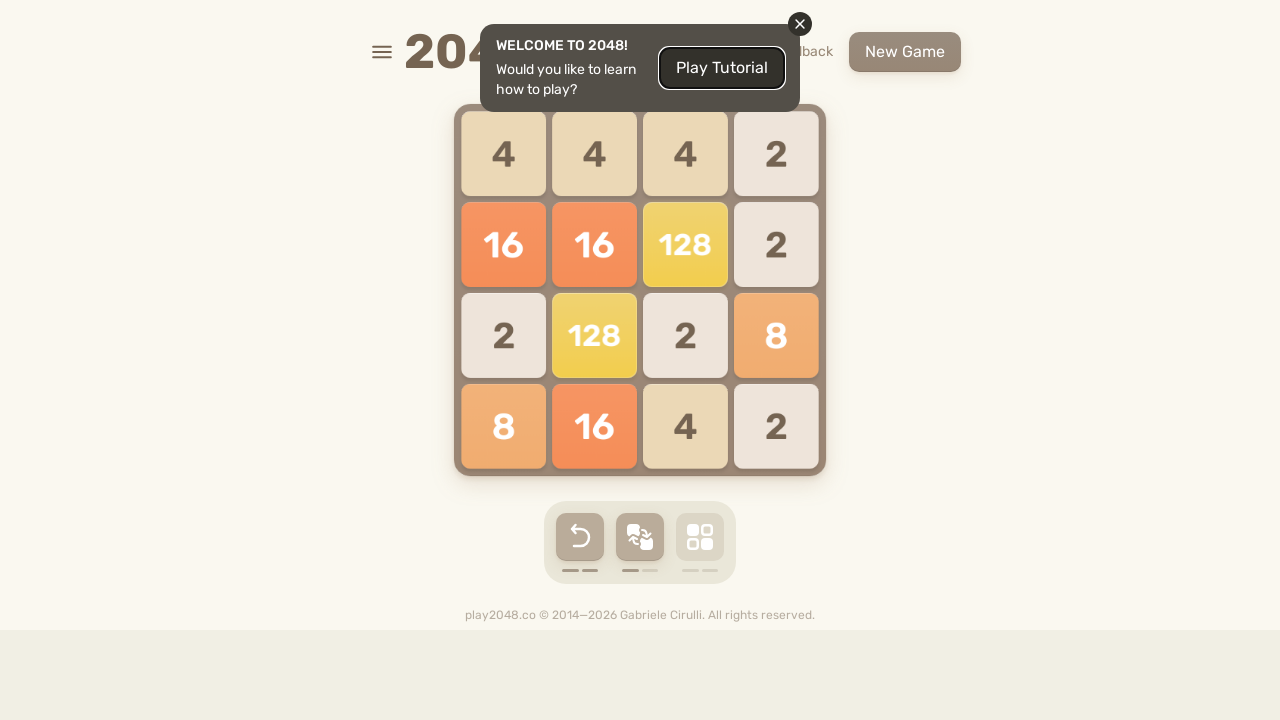

Pressed random arrow key (move 189) on html
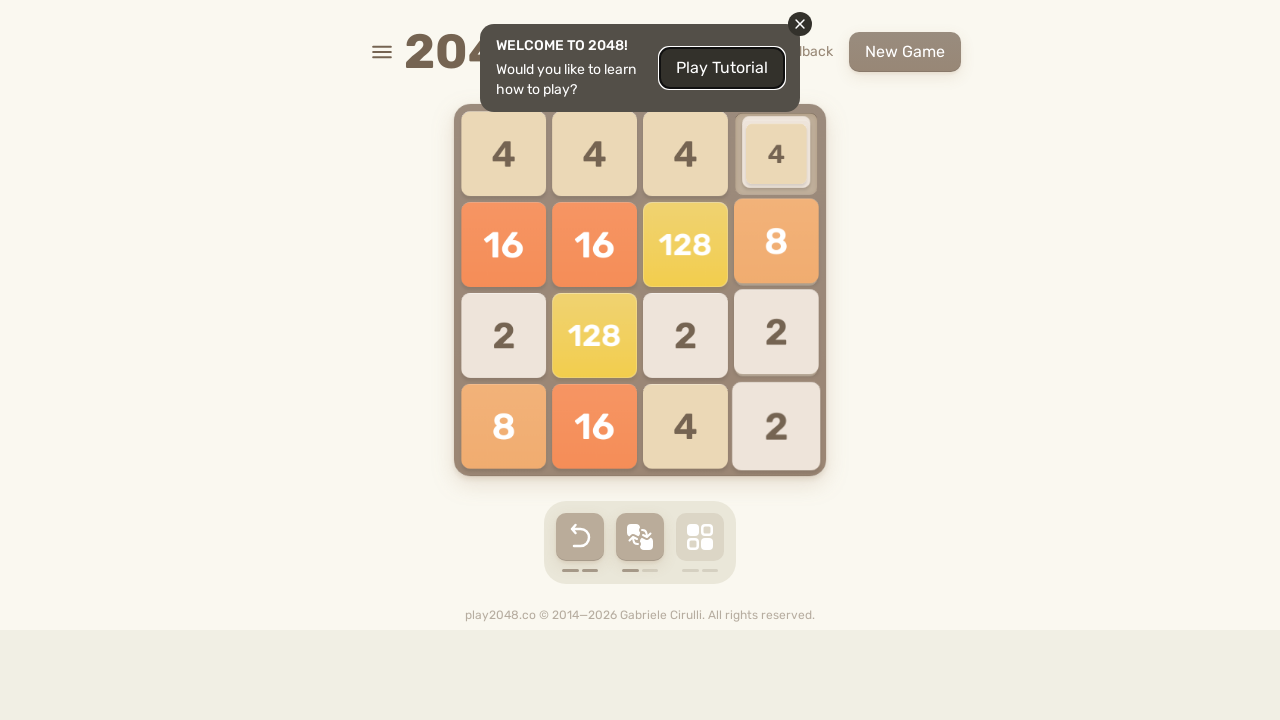

Waited 100ms after key press
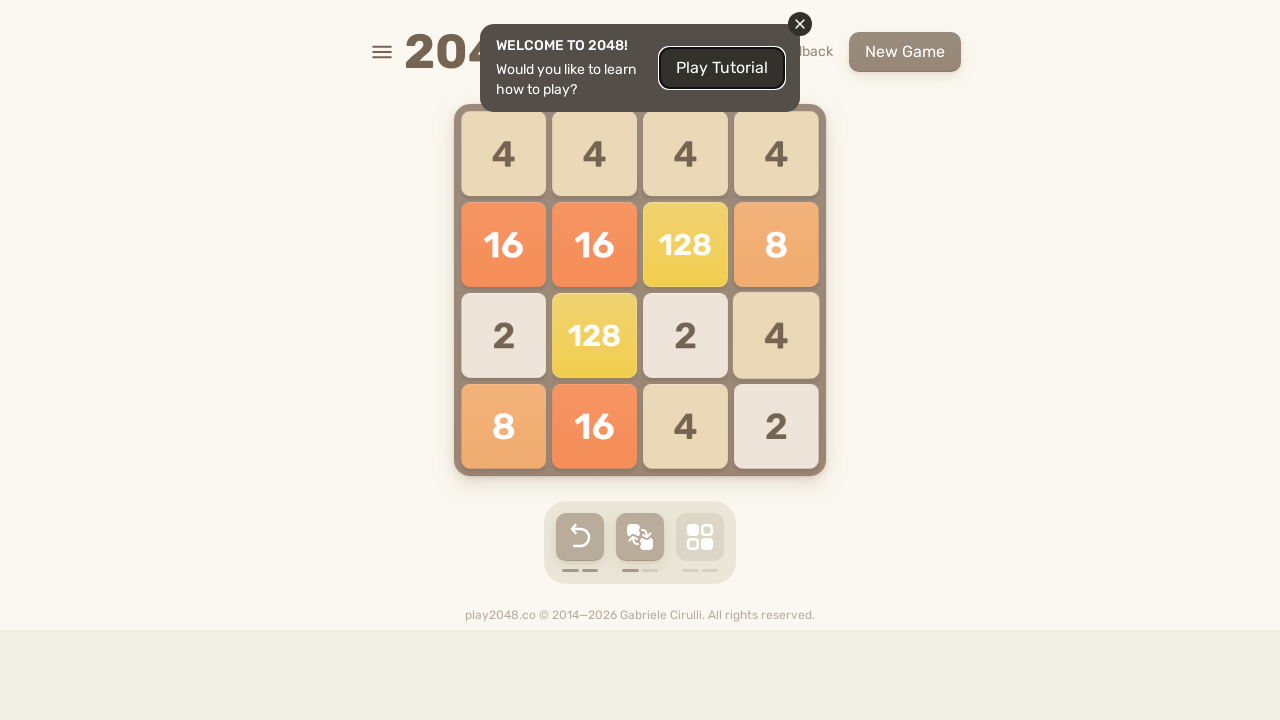

Pressed random arrow key (move 190) on html
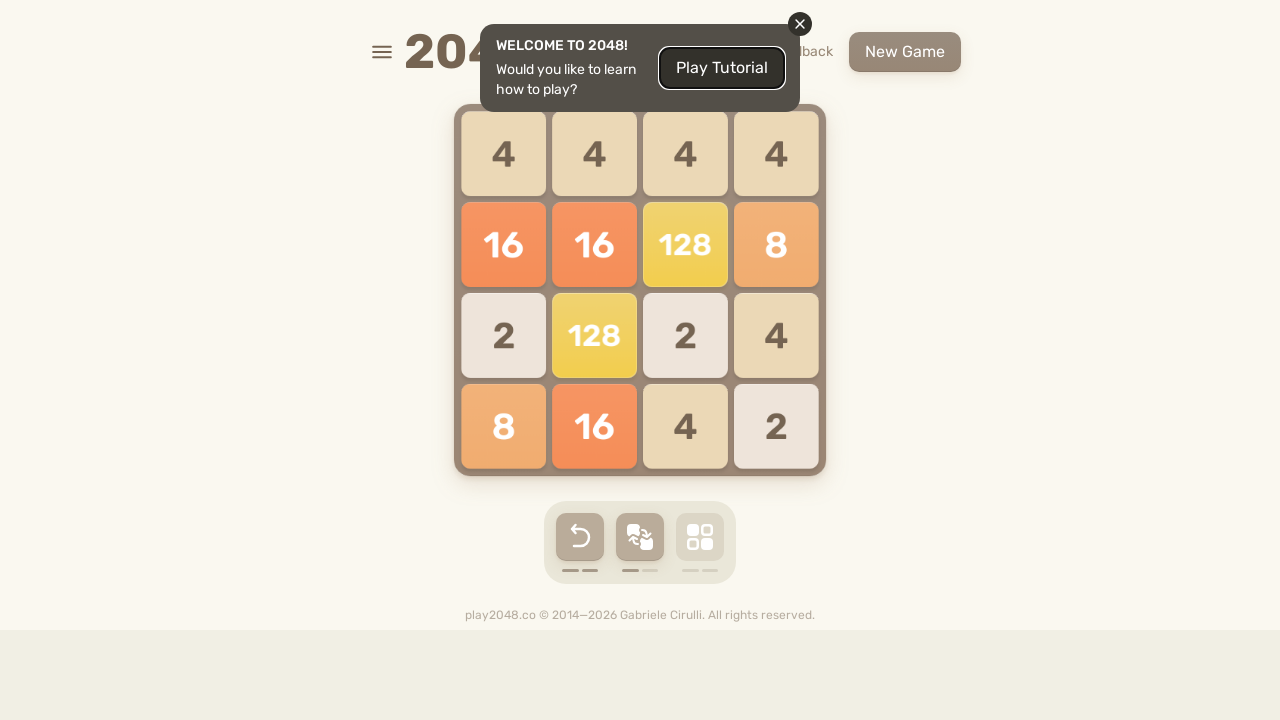

Waited 100ms after key press
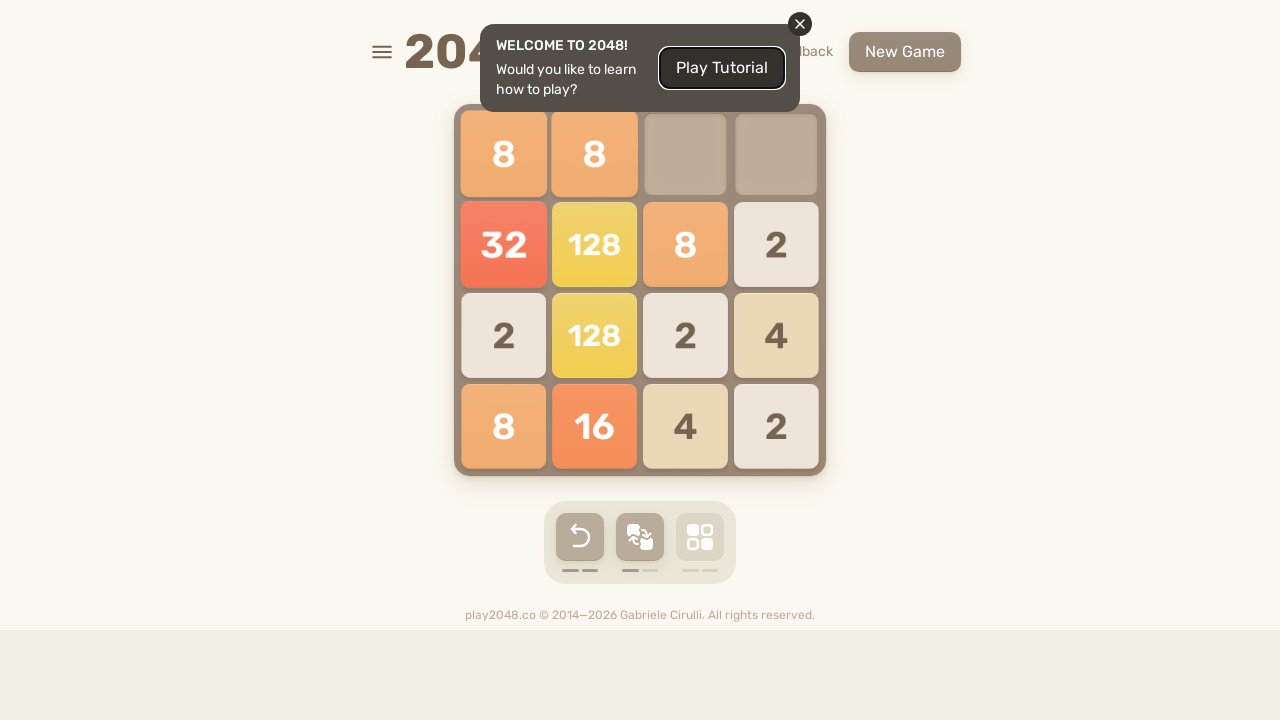

Pressed random arrow key (move 191) on html
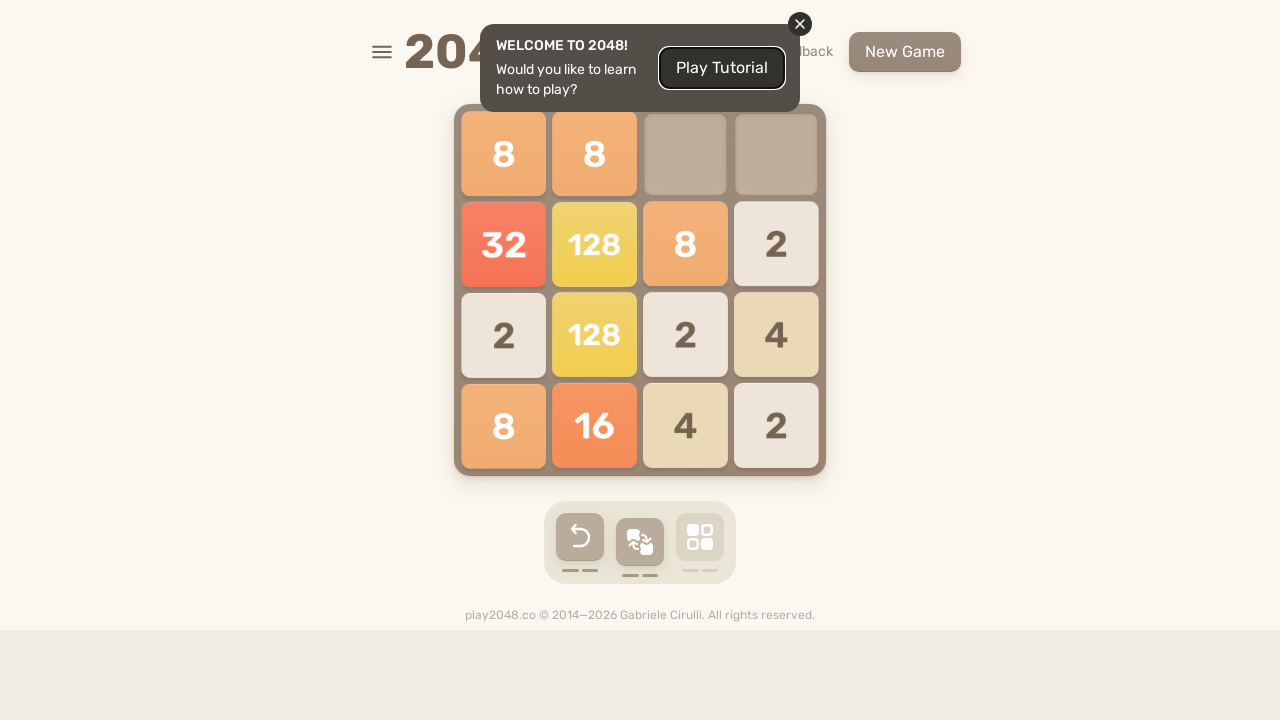

Waited 100ms after key press
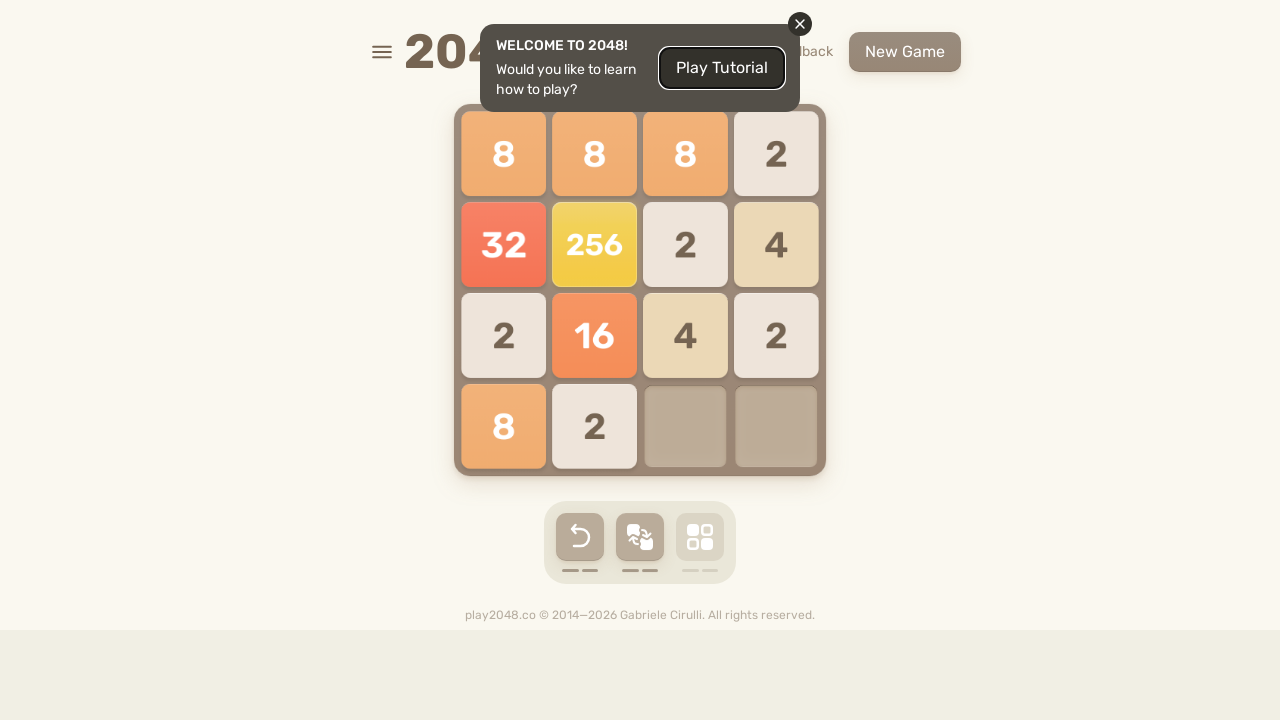

Pressed random arrow key (move 192) on html
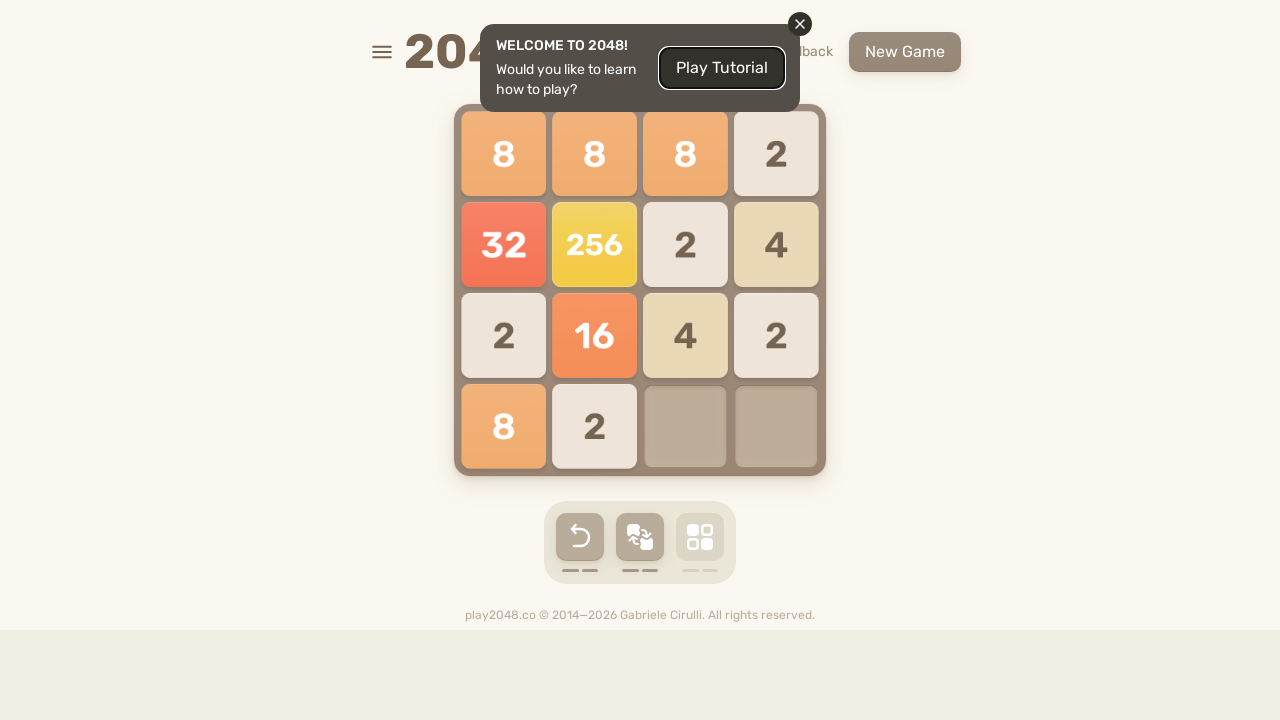

Pressed random arrow key (move 193) on html
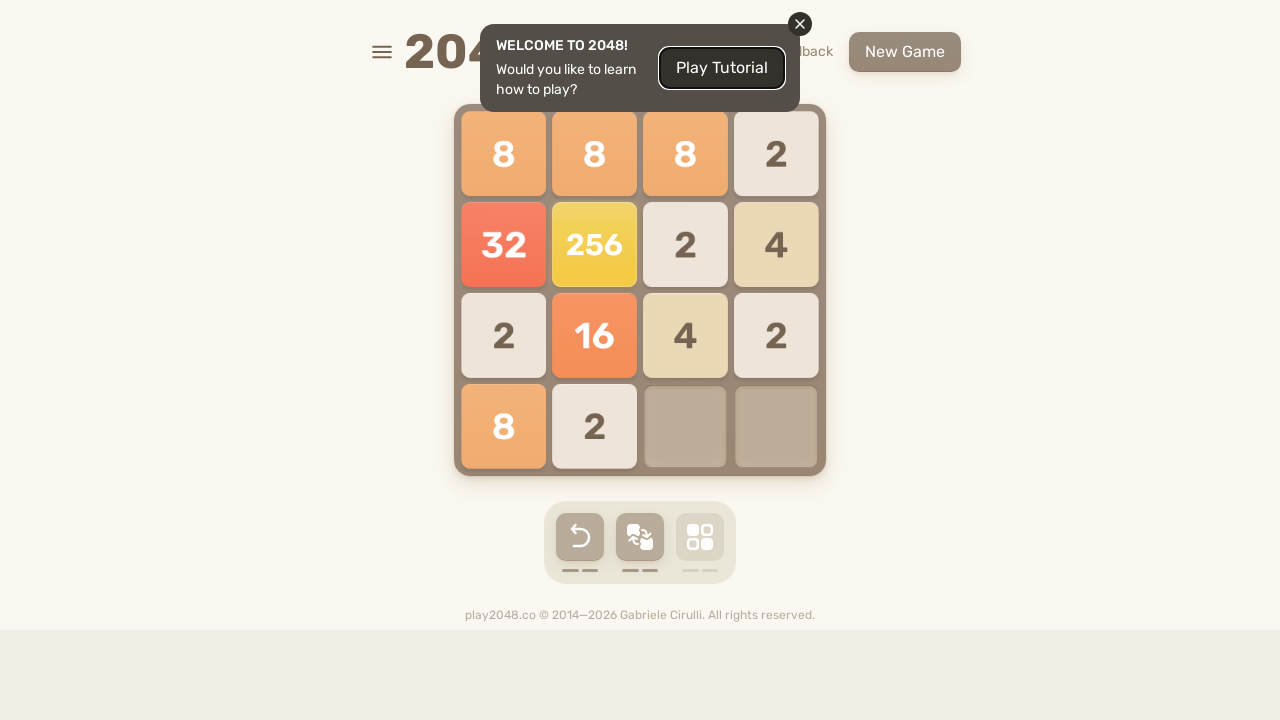

Waited 100ms after key press
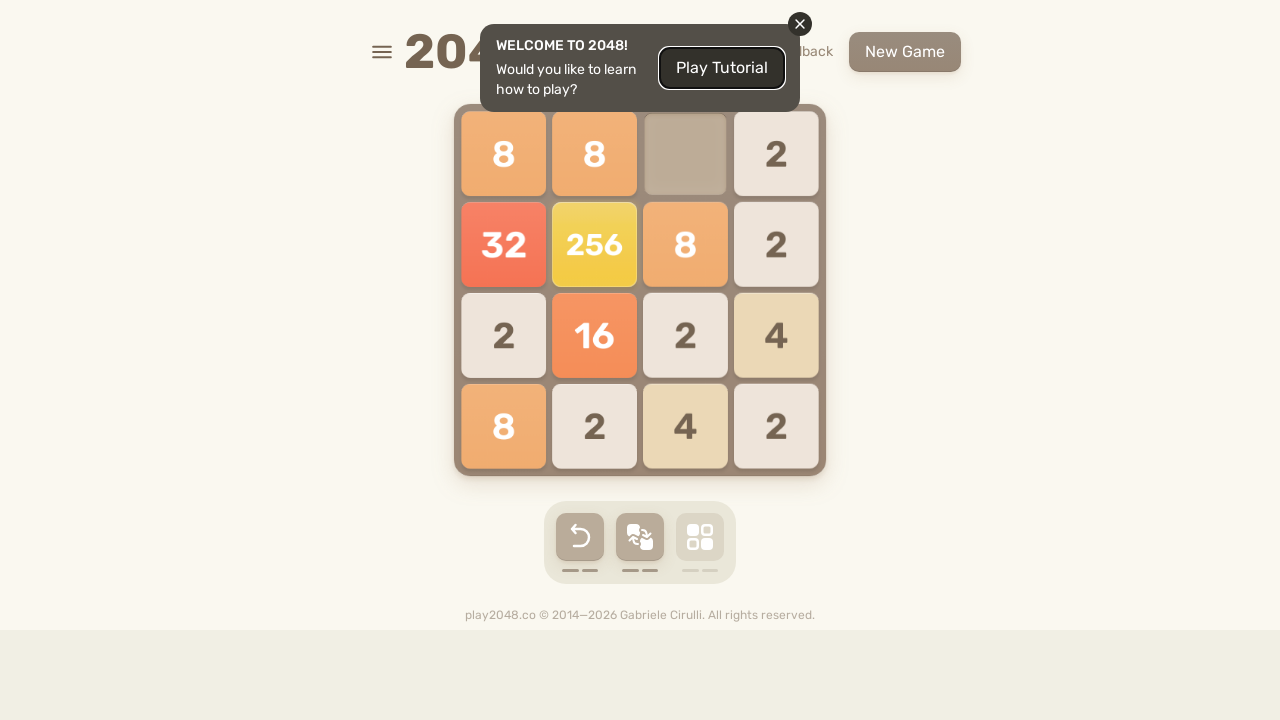

Pressed random arrow key (move 194) on html
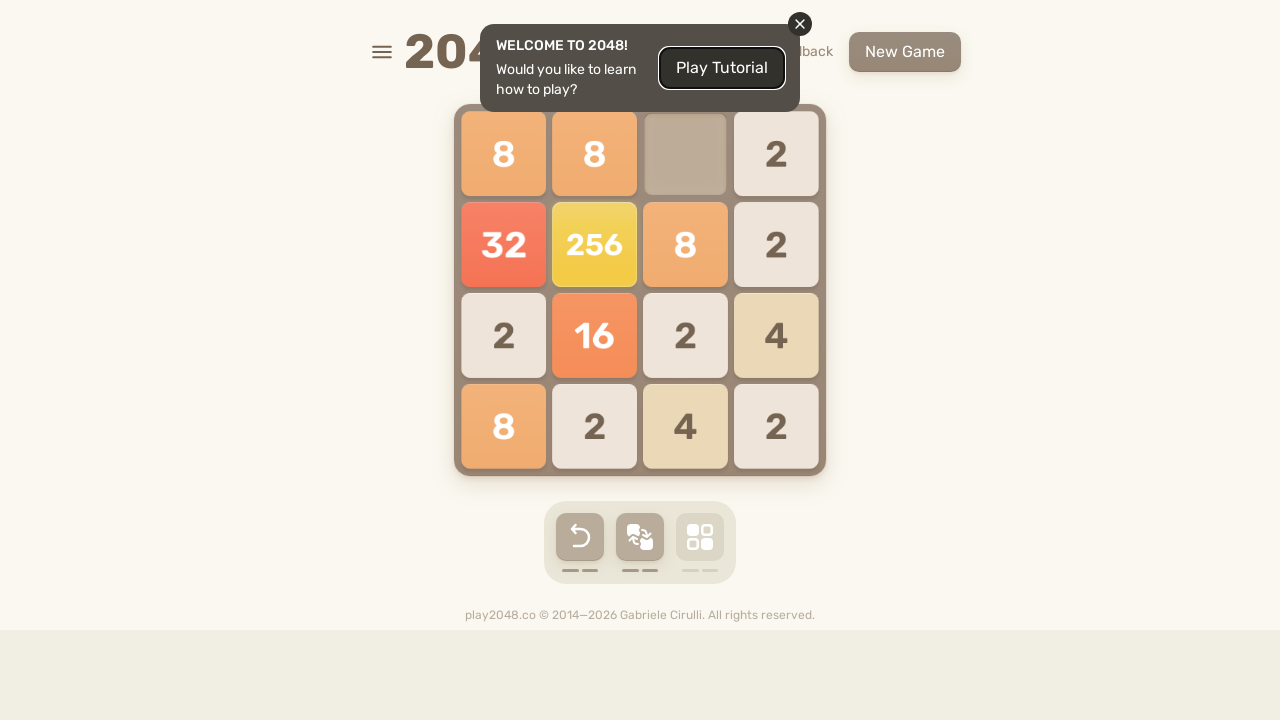

Waited 100ms after key press
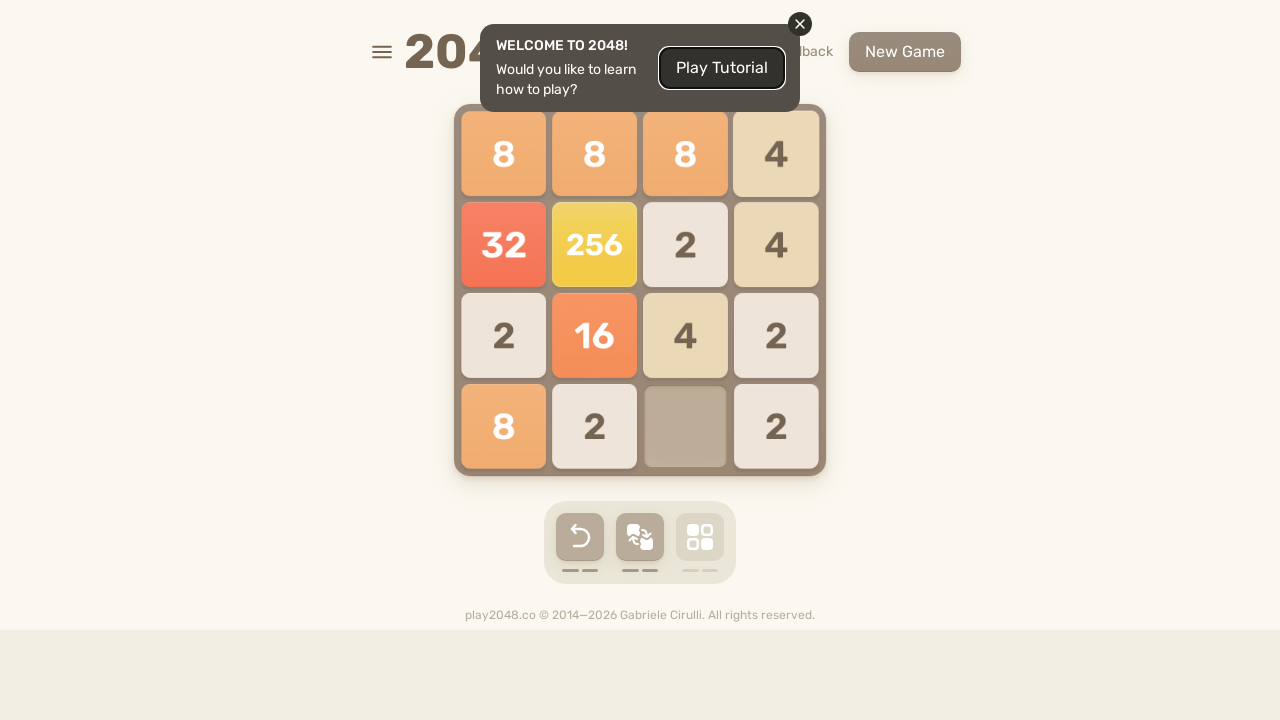

Pressed random arrow key (move 195) on html
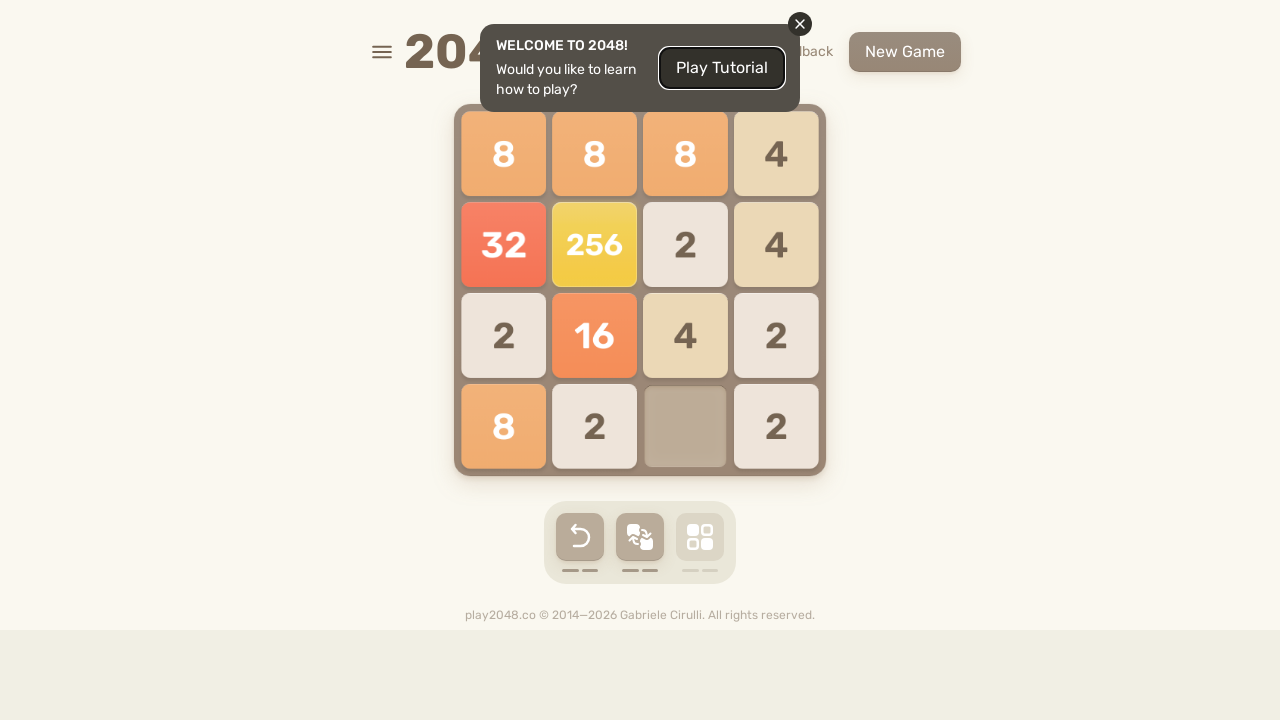

Waited 100ms after key press
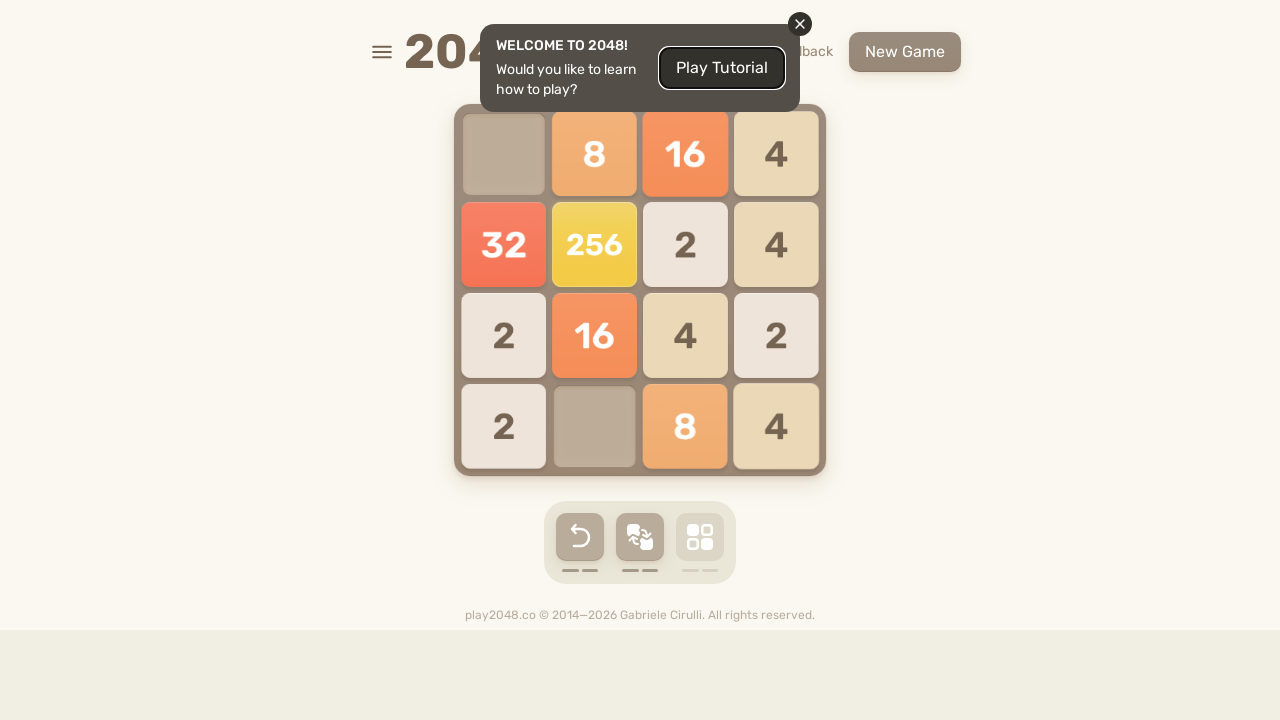

Pressed random arrow key (move 196) on html
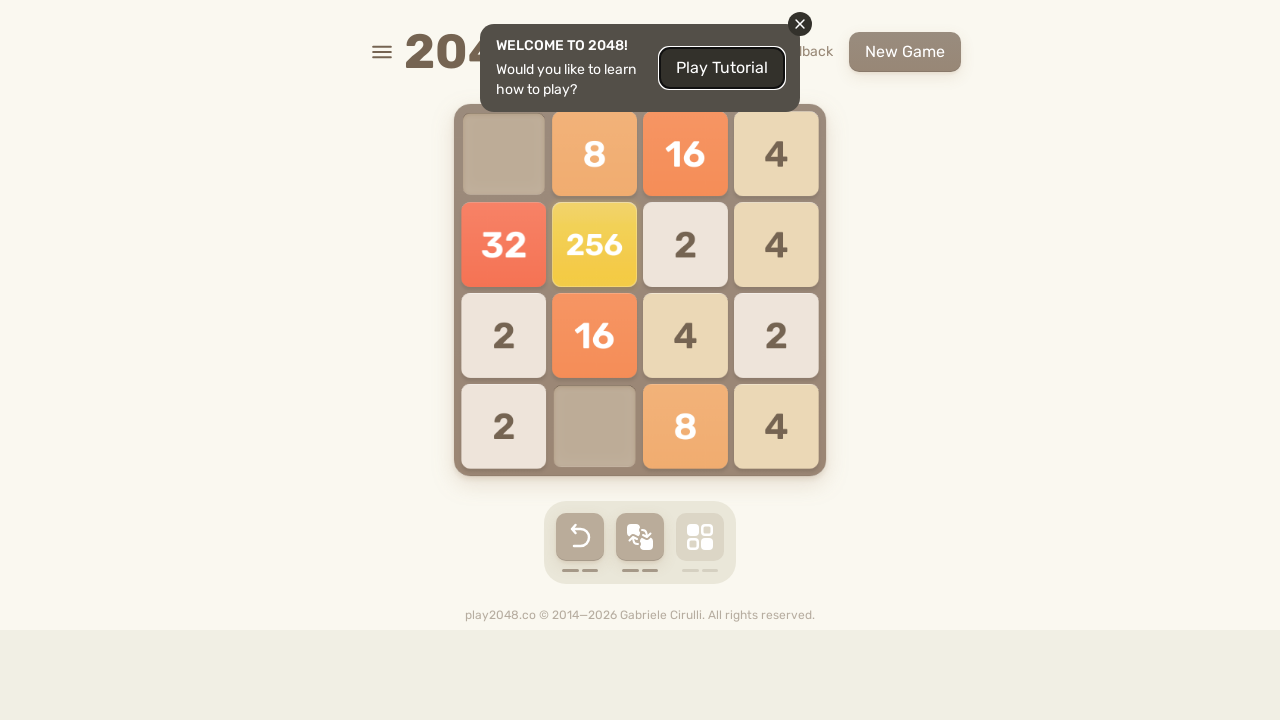

Pressed random arrow key (move 197) on html
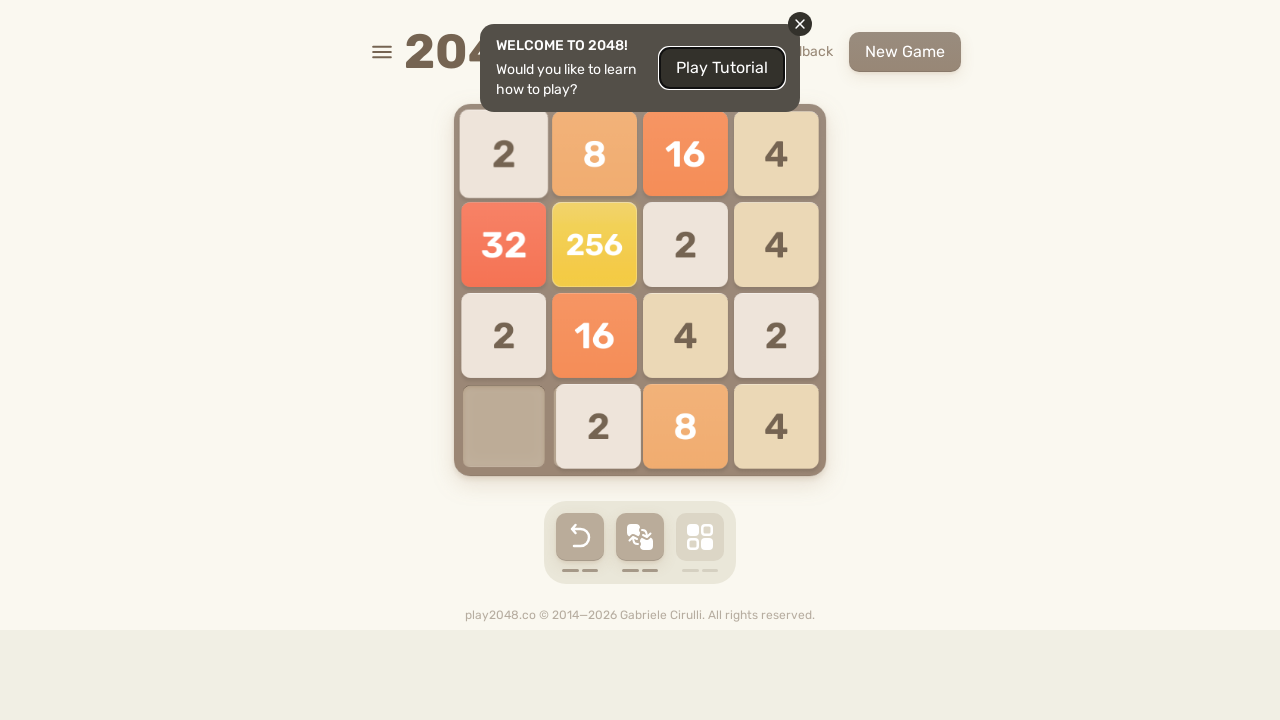

Waited 100ms after key press
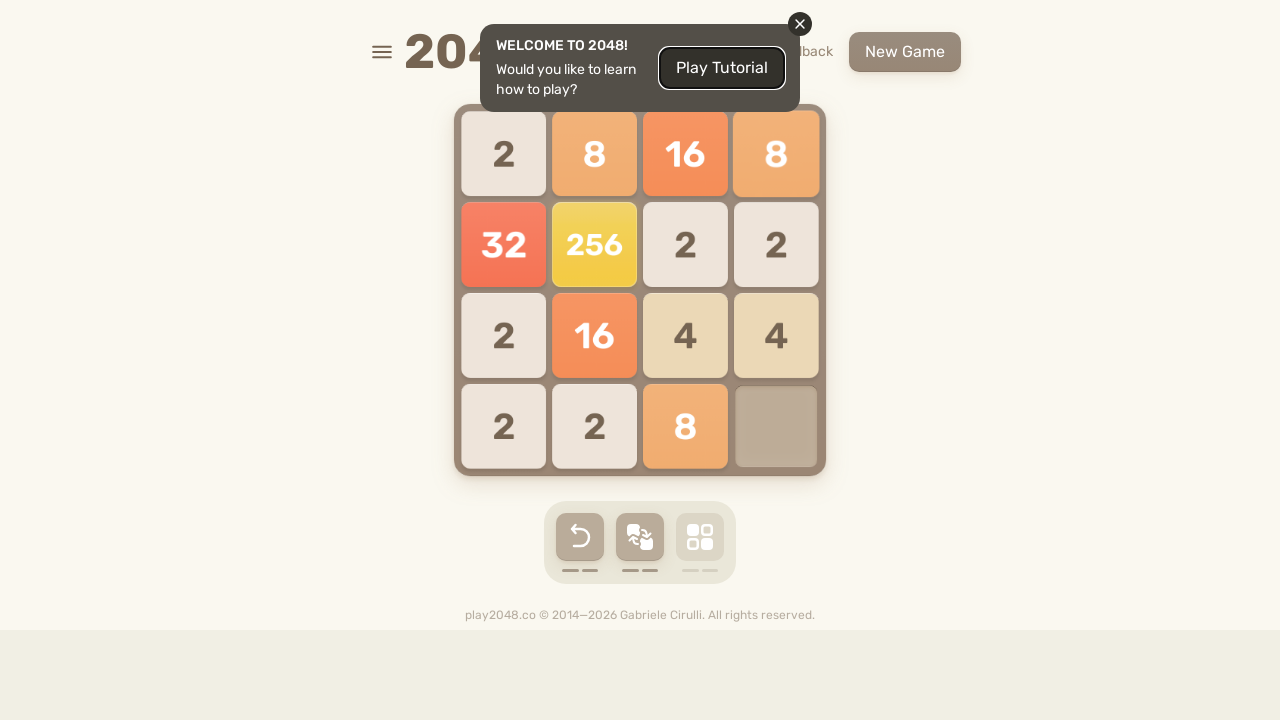

Pressed random arrow key (move 198) on html
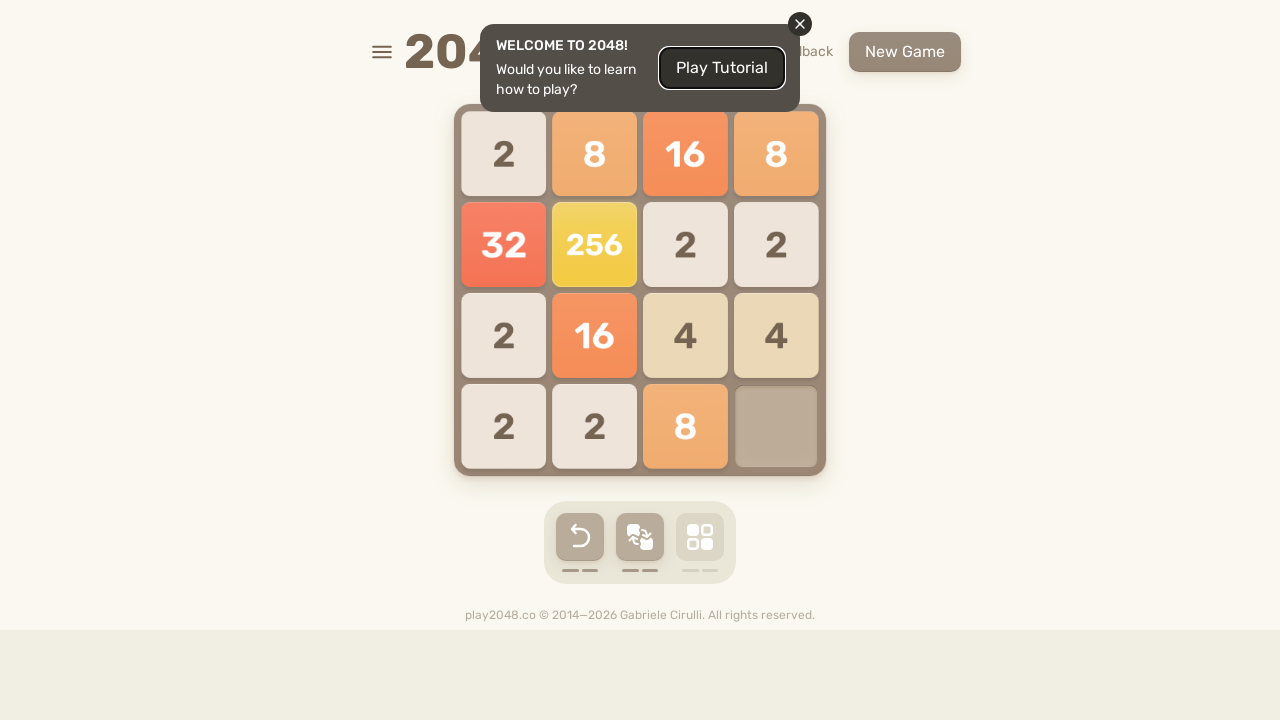

Waited 100ms after key press
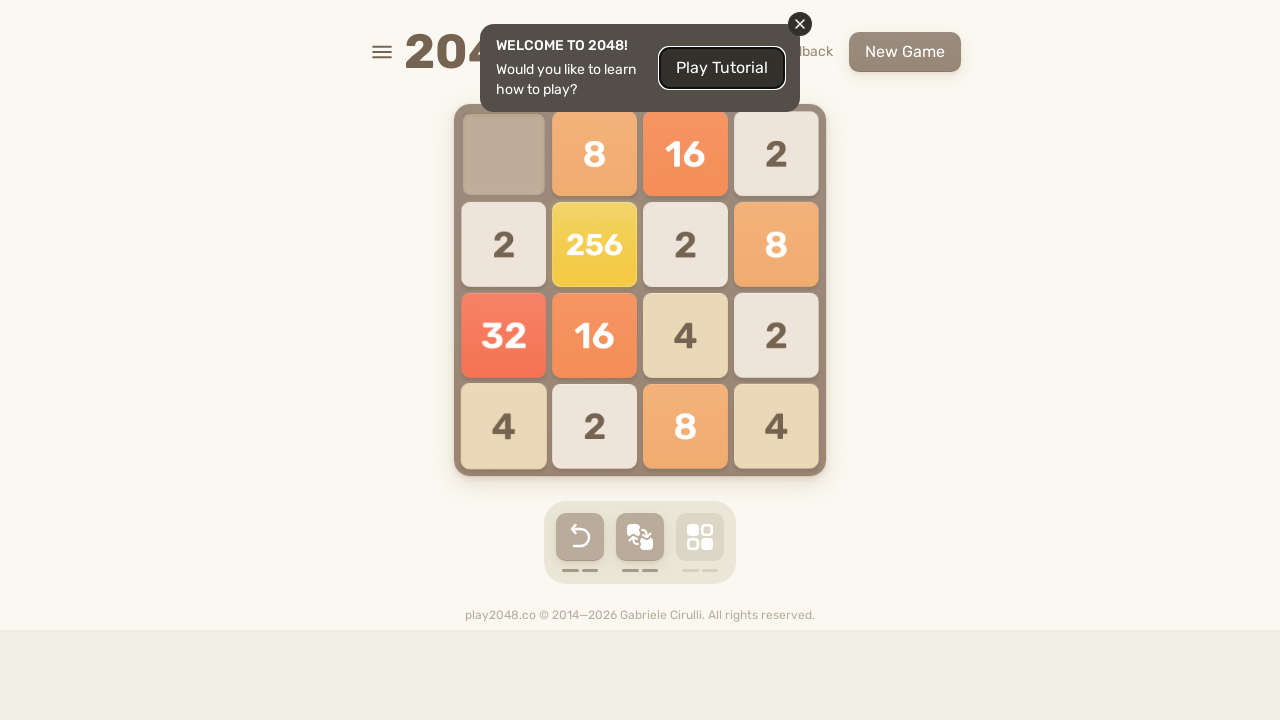

Pressed random arrow key (move 199) on html
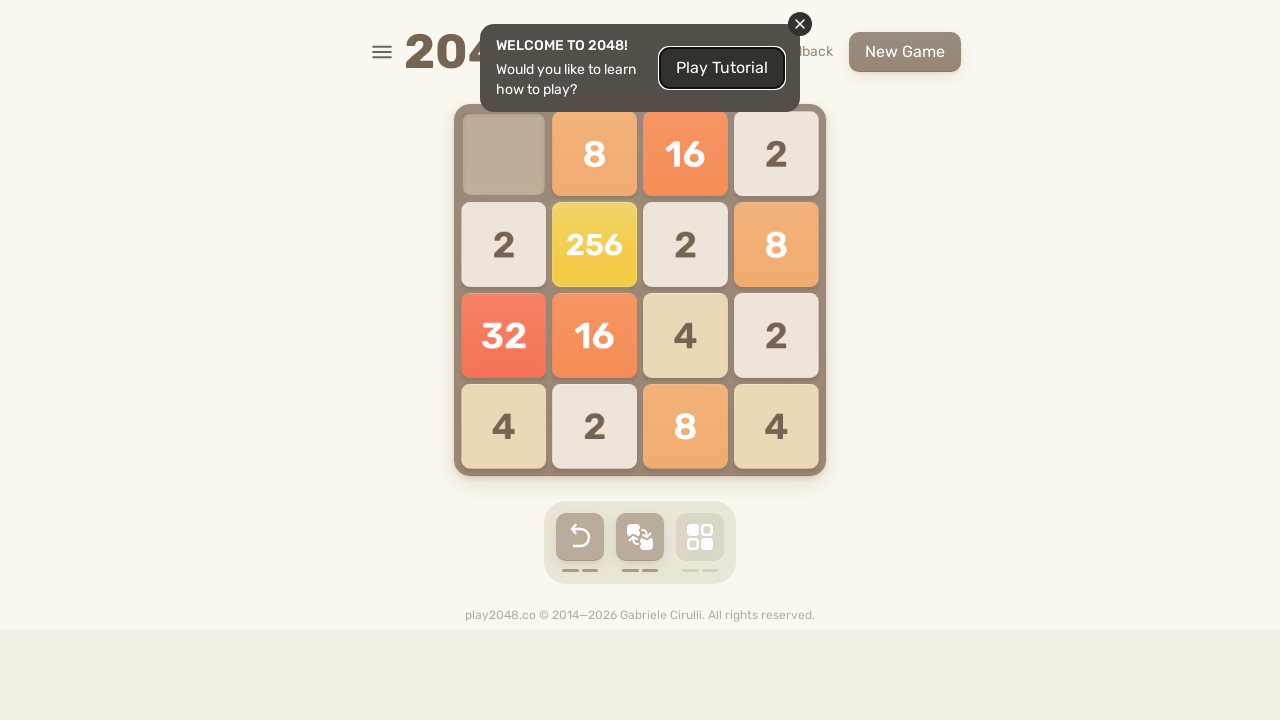

Waited 100ms after key press
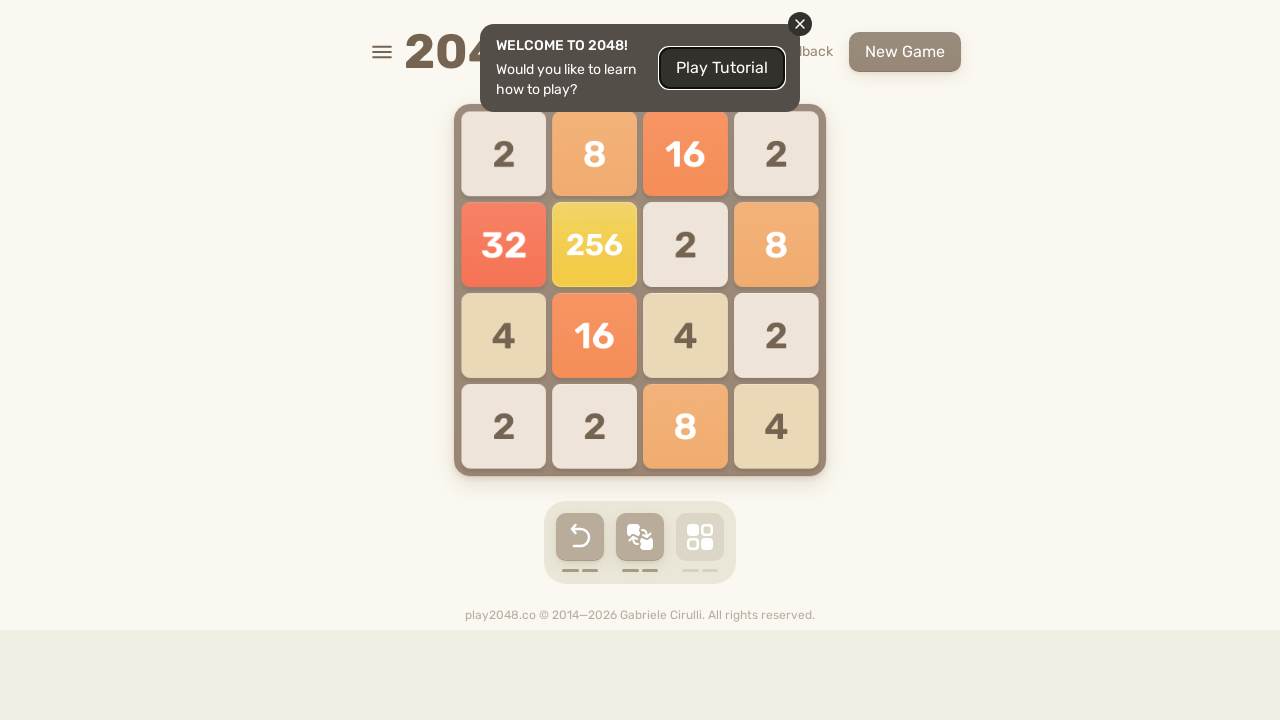

Pressed random arrow key (move 200) on html
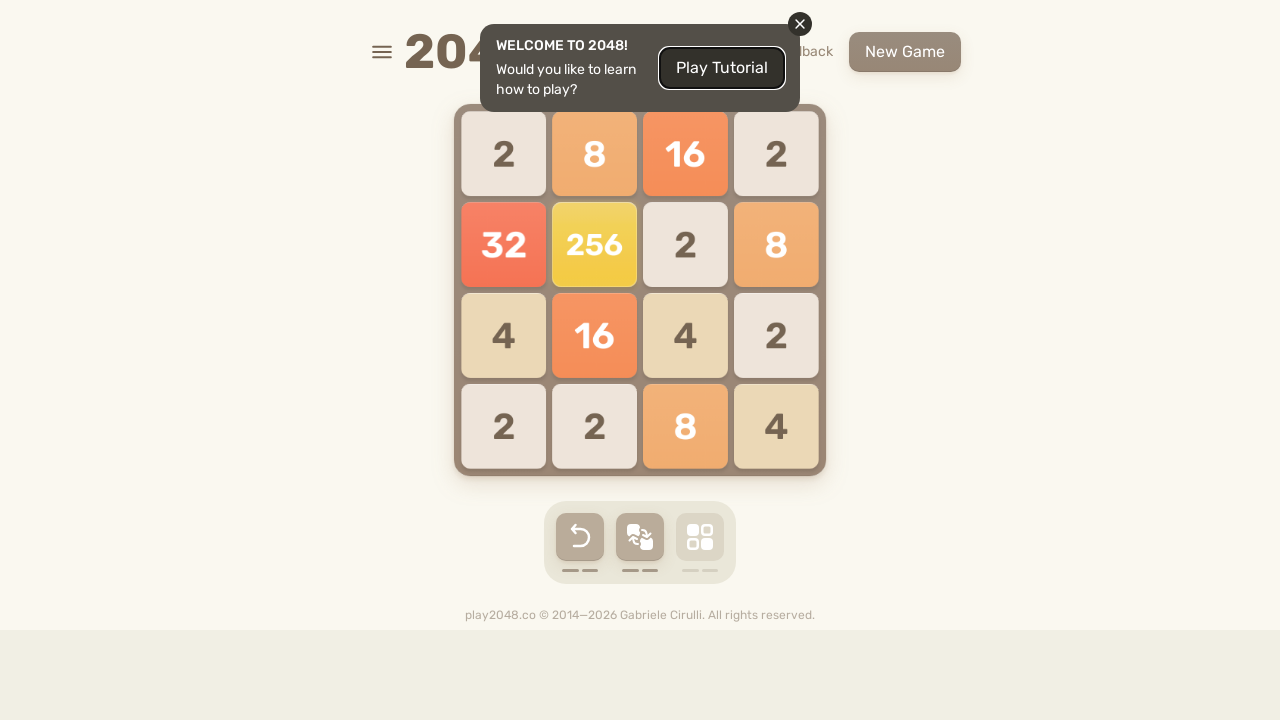

Pressed random arrow key (move 201) on html
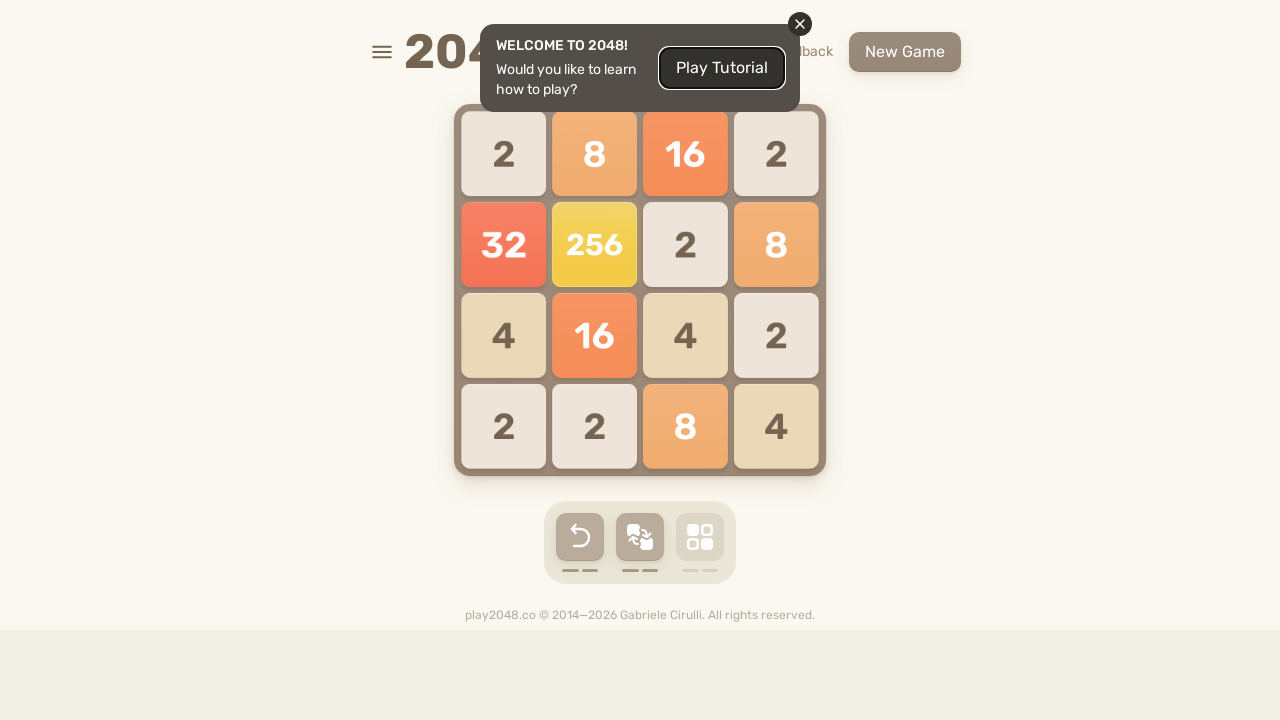

Waited 100ms after key press
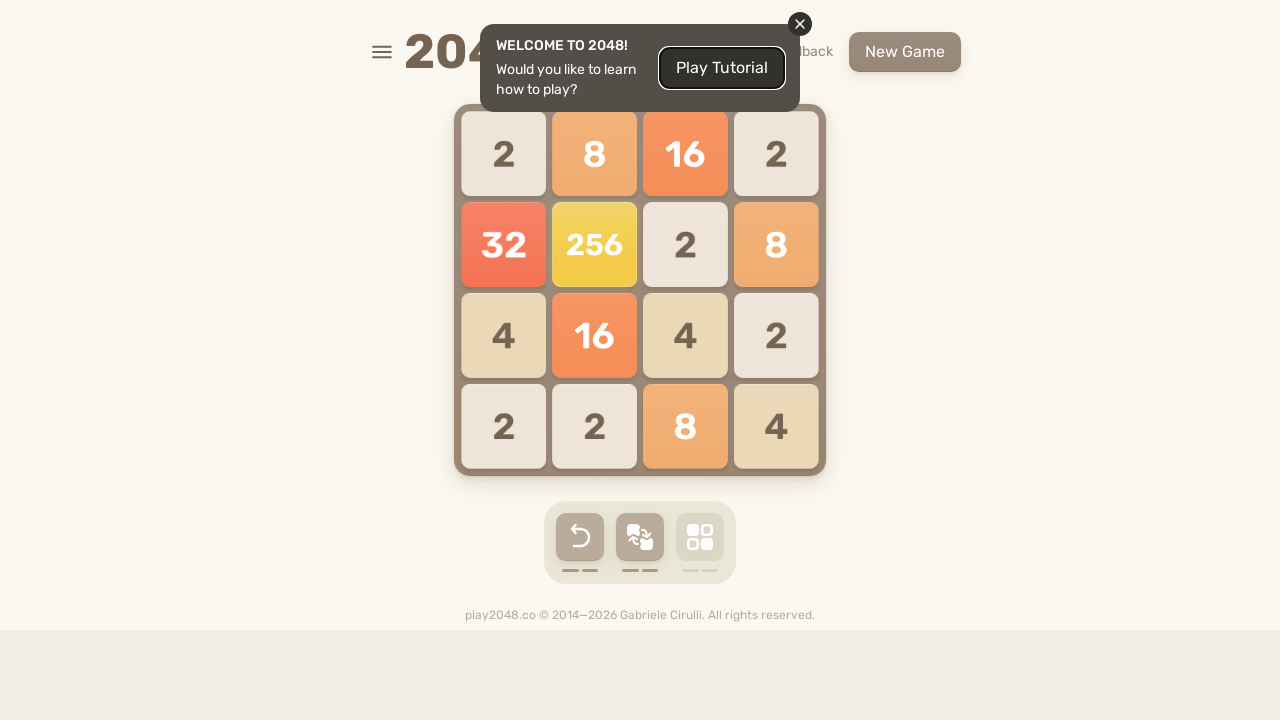

Pressed random arrow key (move 202) on html
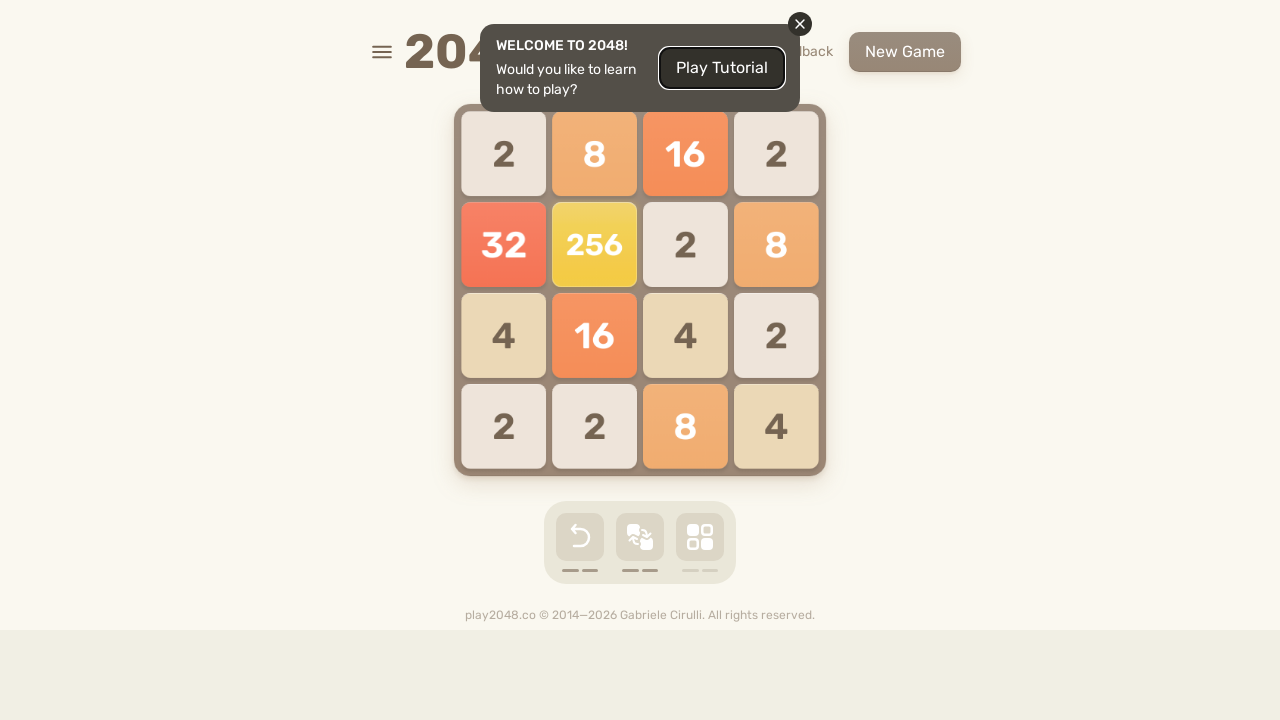

Waited 100ms after key press
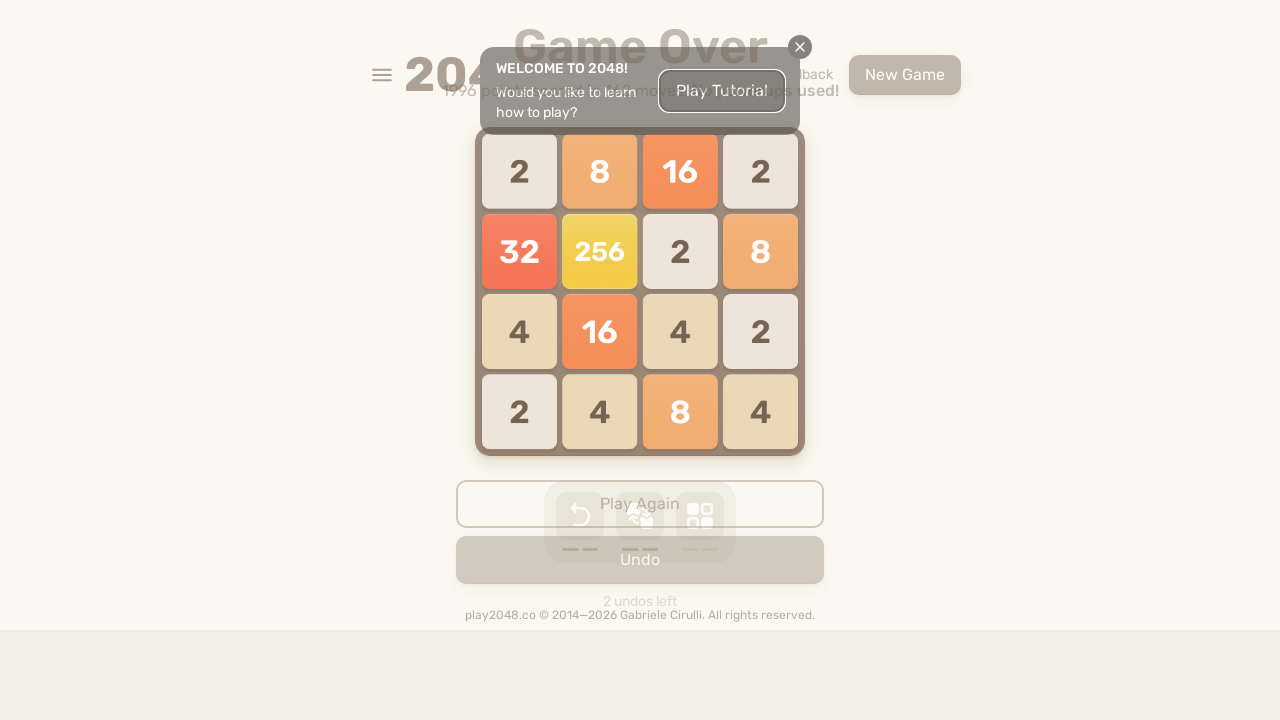

Pressed random arrow key (move 203) on html
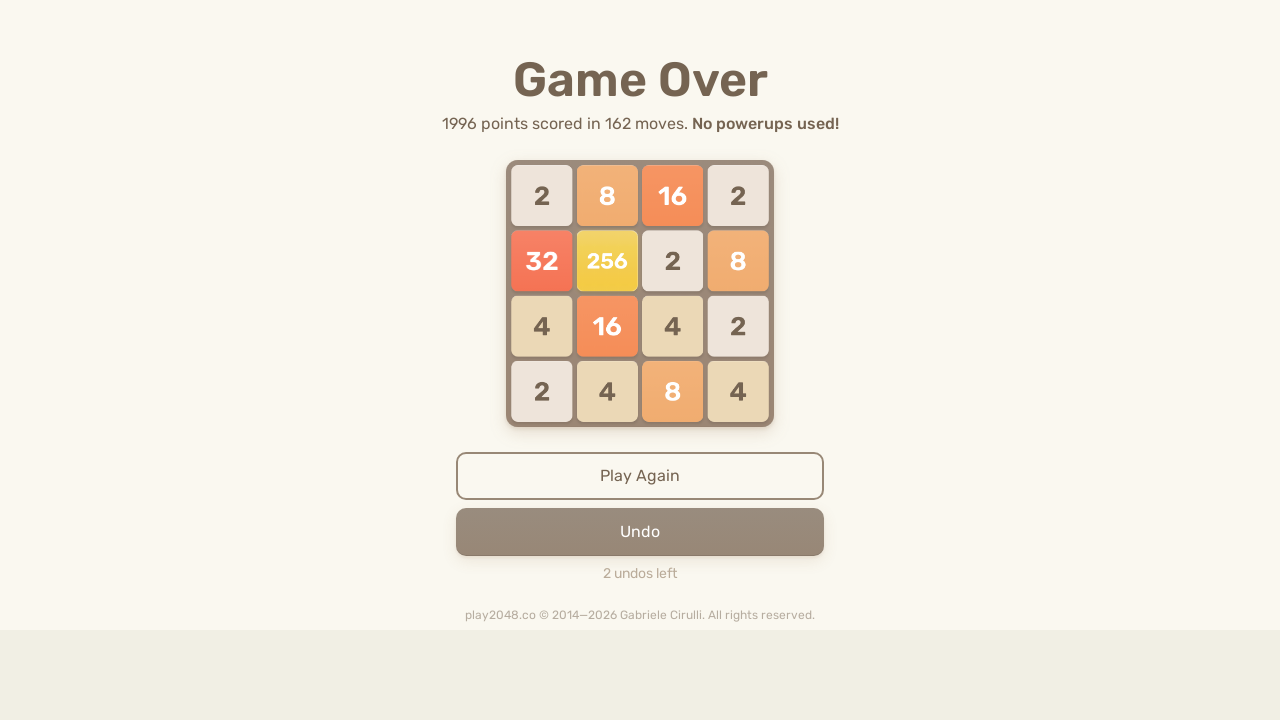

Waited 100ms after key press
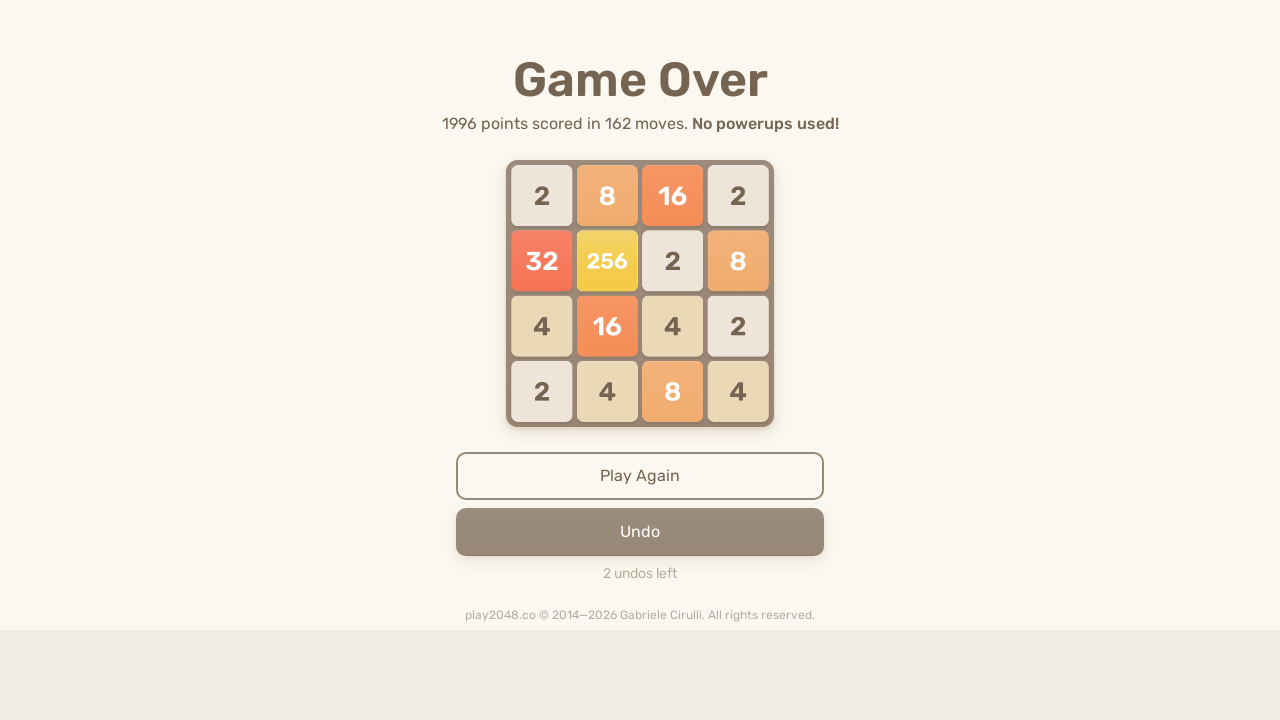

Pressed random arrow key (move 204) on html
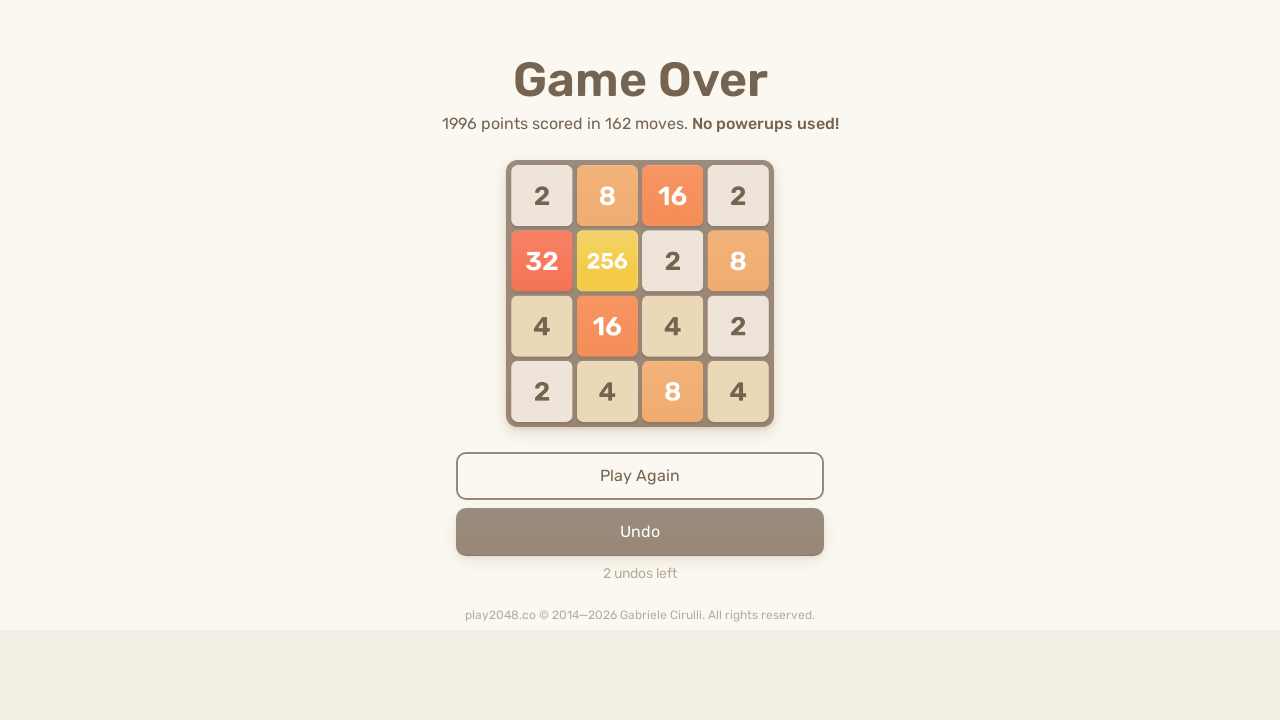

Pressed random arrow key (move 205) on html
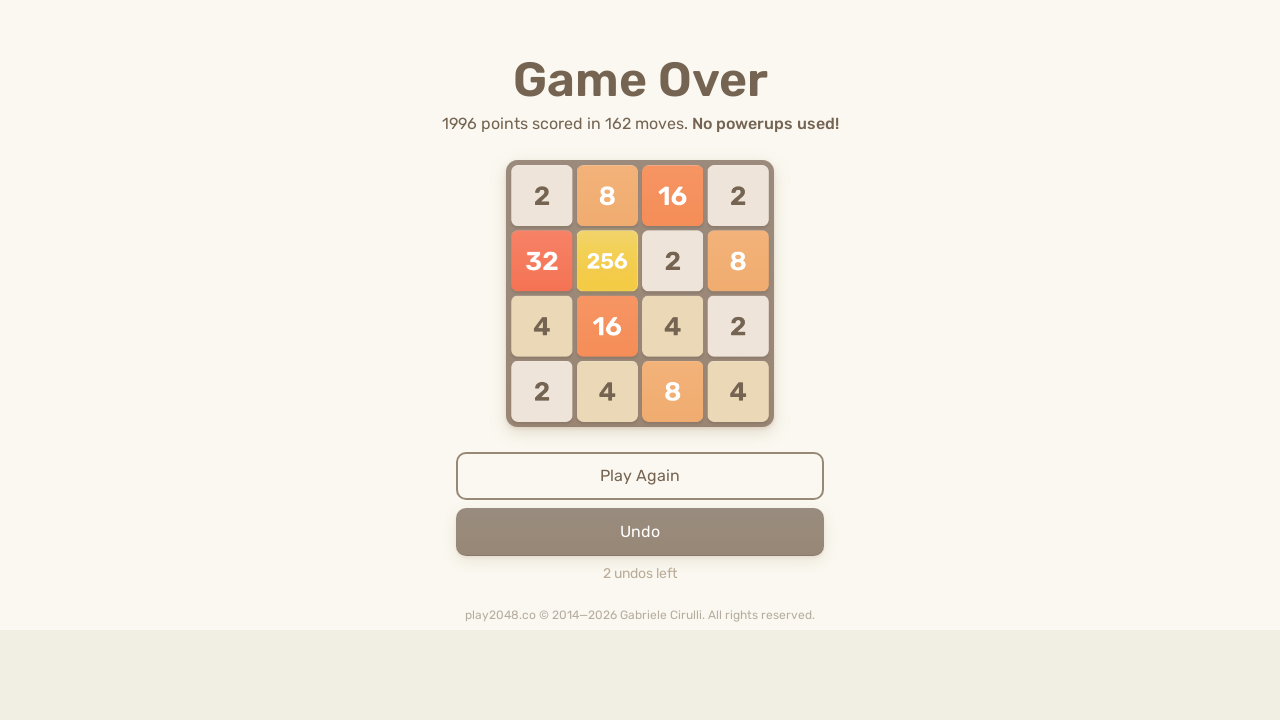

Waited 100ms after key press
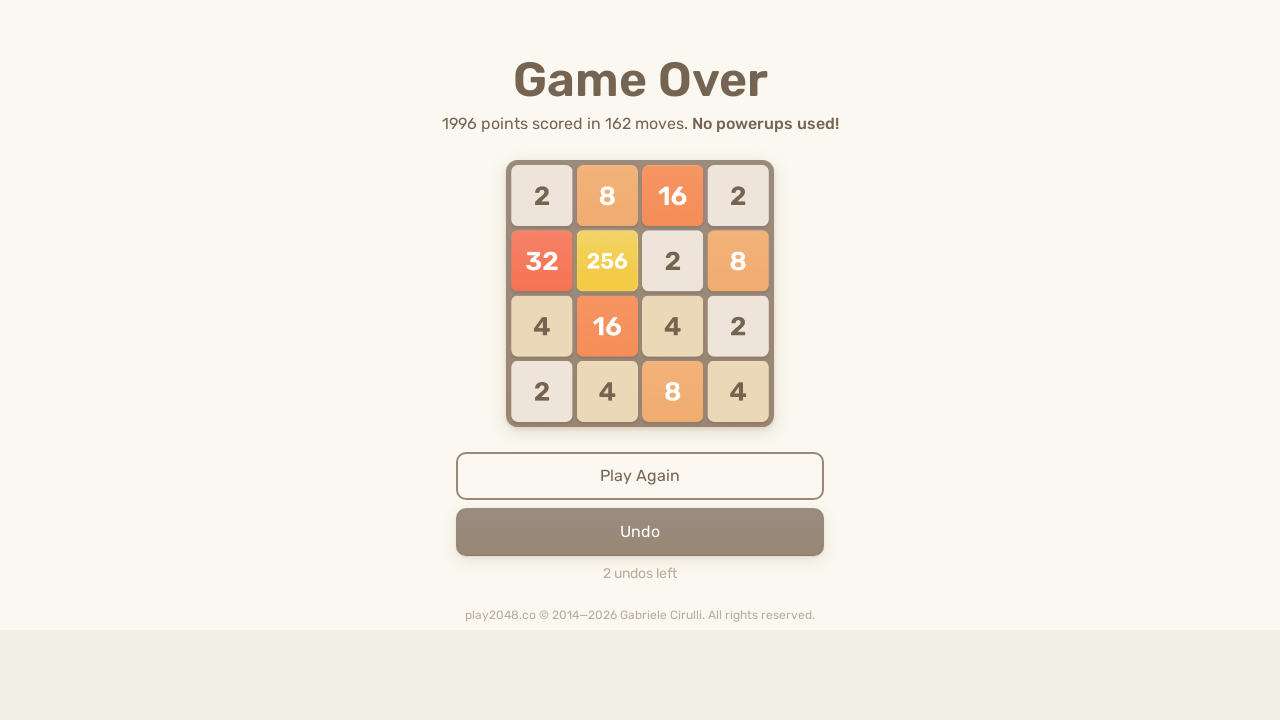

Pressed random arrow key (move 206) on html
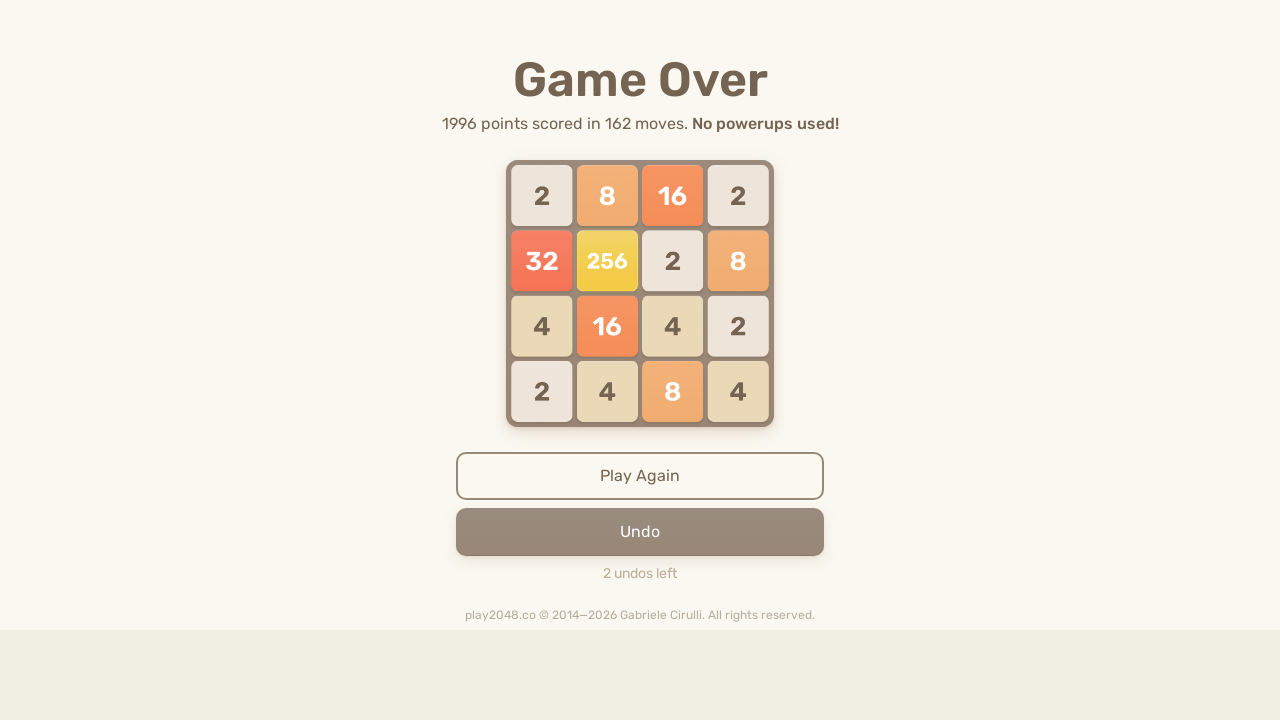

Waited 100ms after key press
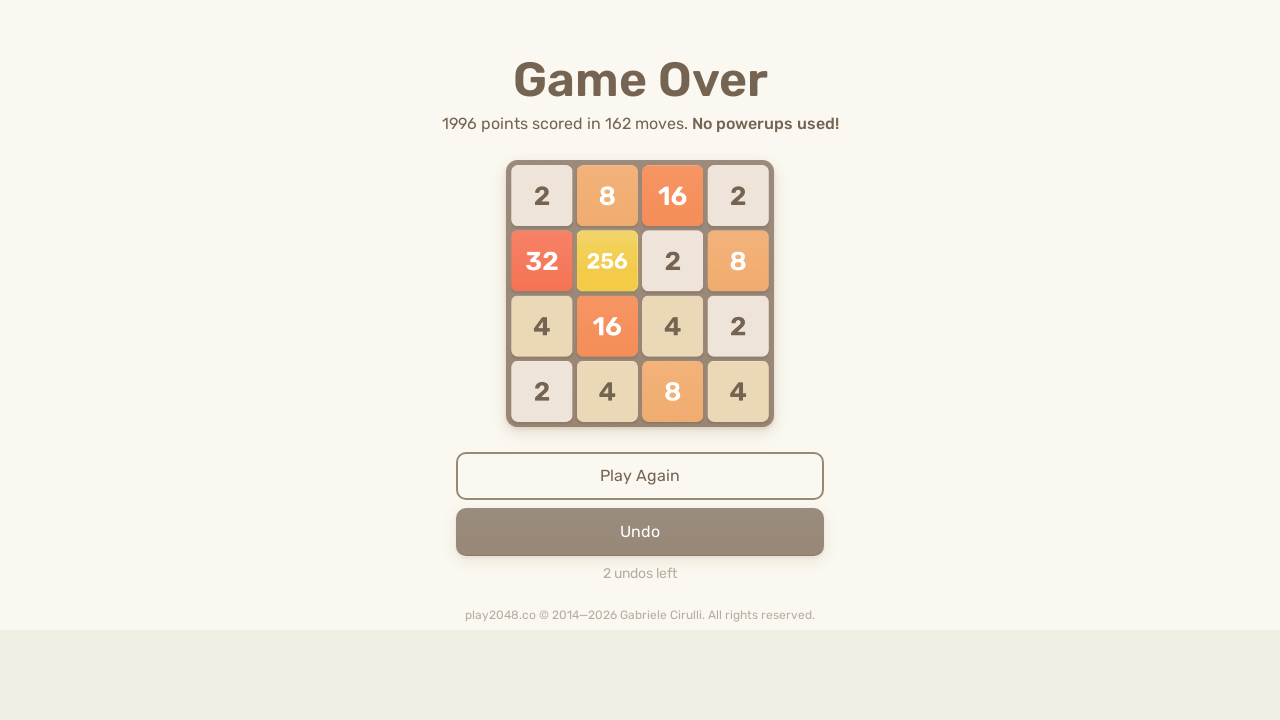

Pressed random arrow key (move 207) on html
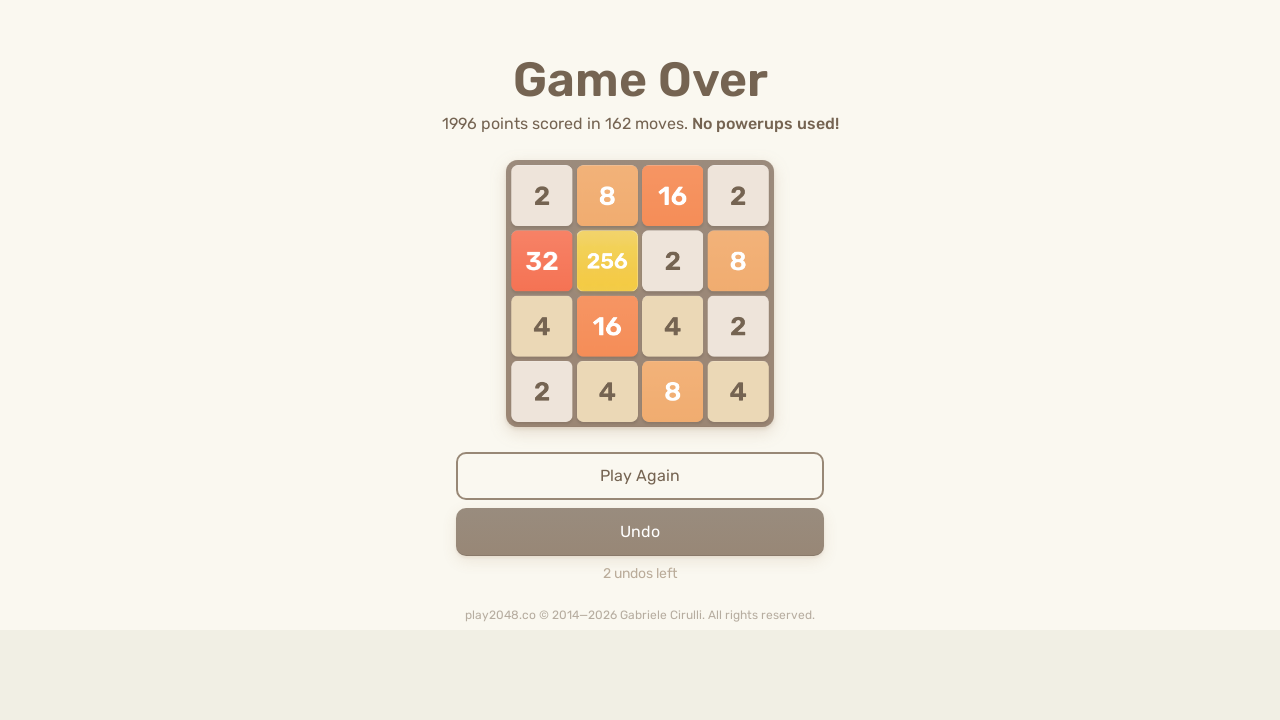

Waited 100ms after key press
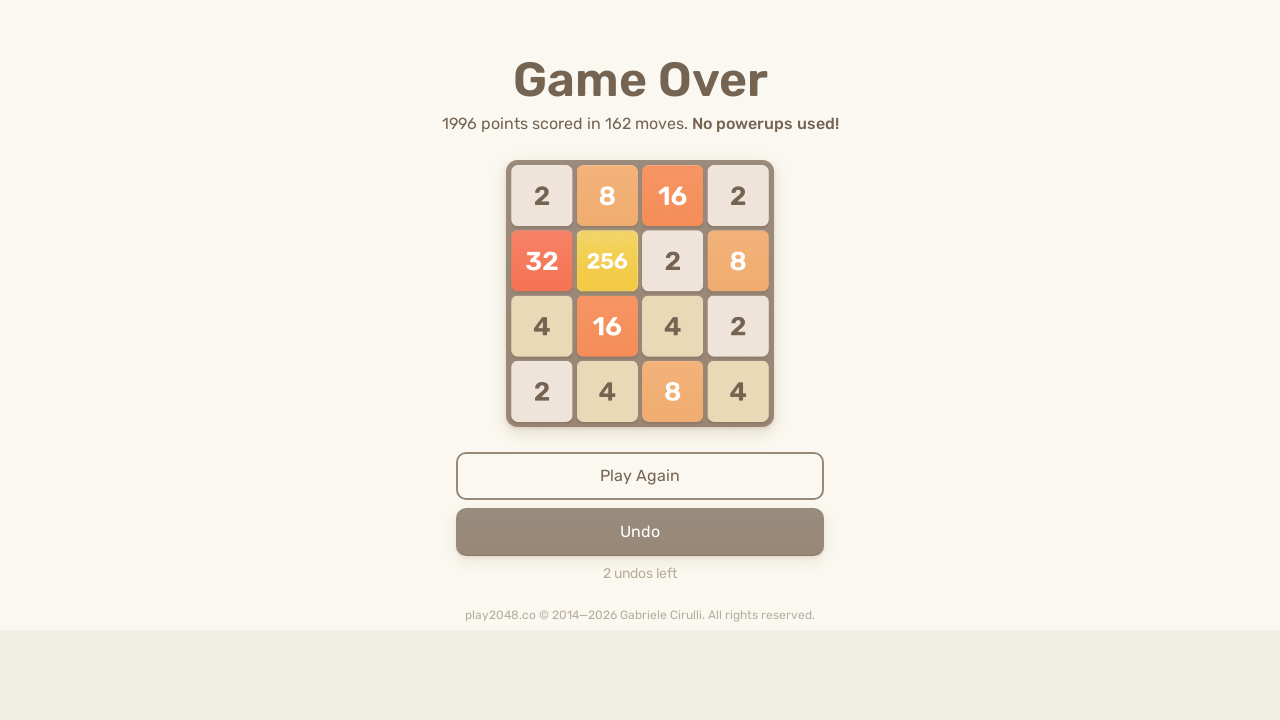

Pressed random arrow key (move 208) on html
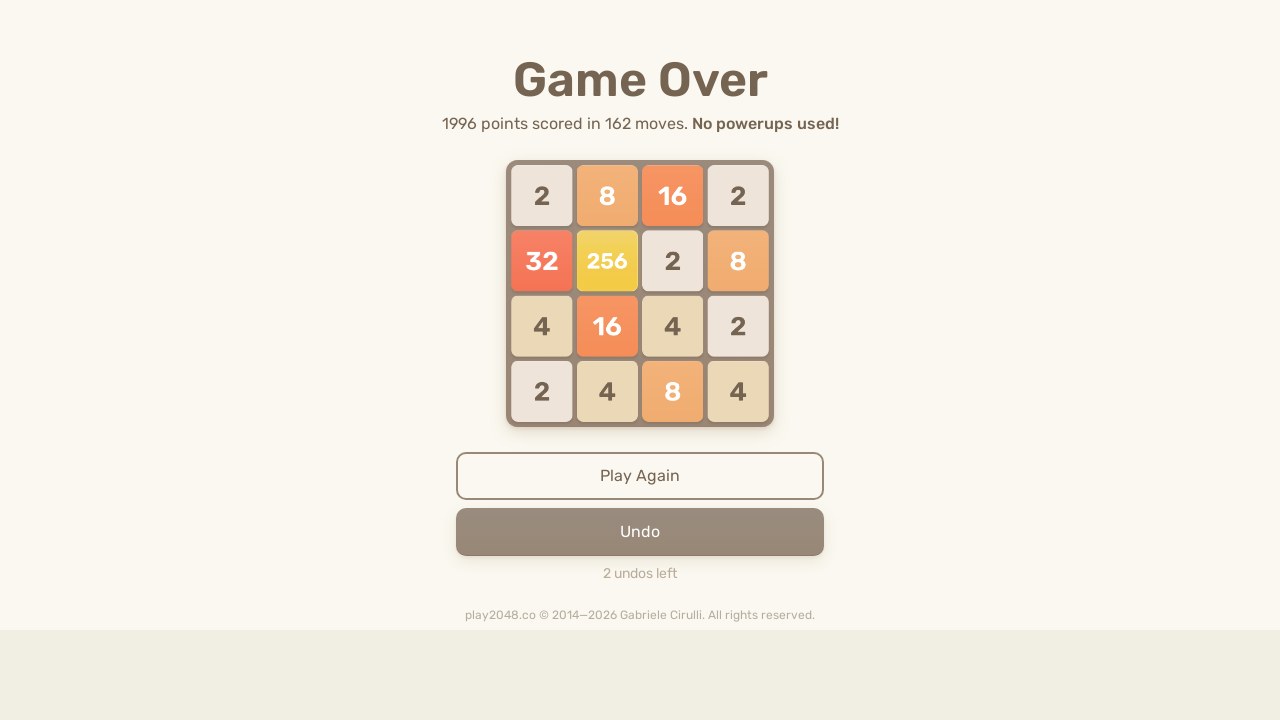

Pressed random arrow key (move 209) on html
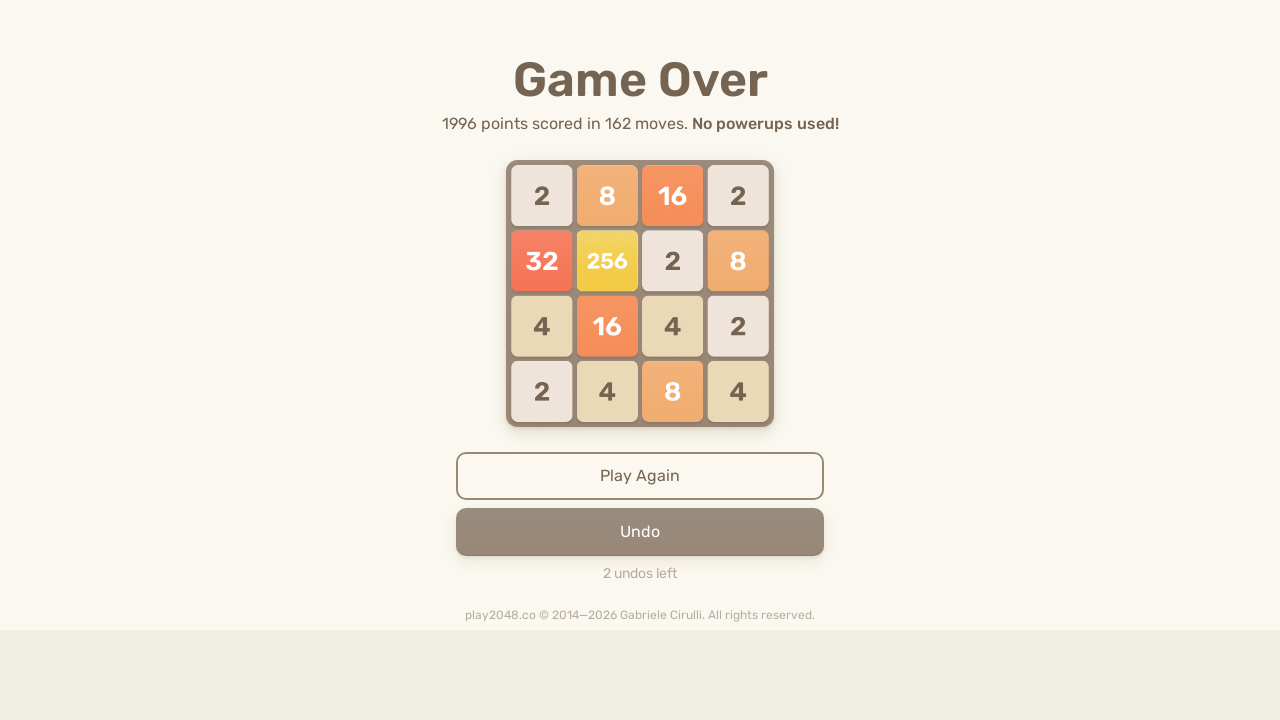

Waited 100ms after key press
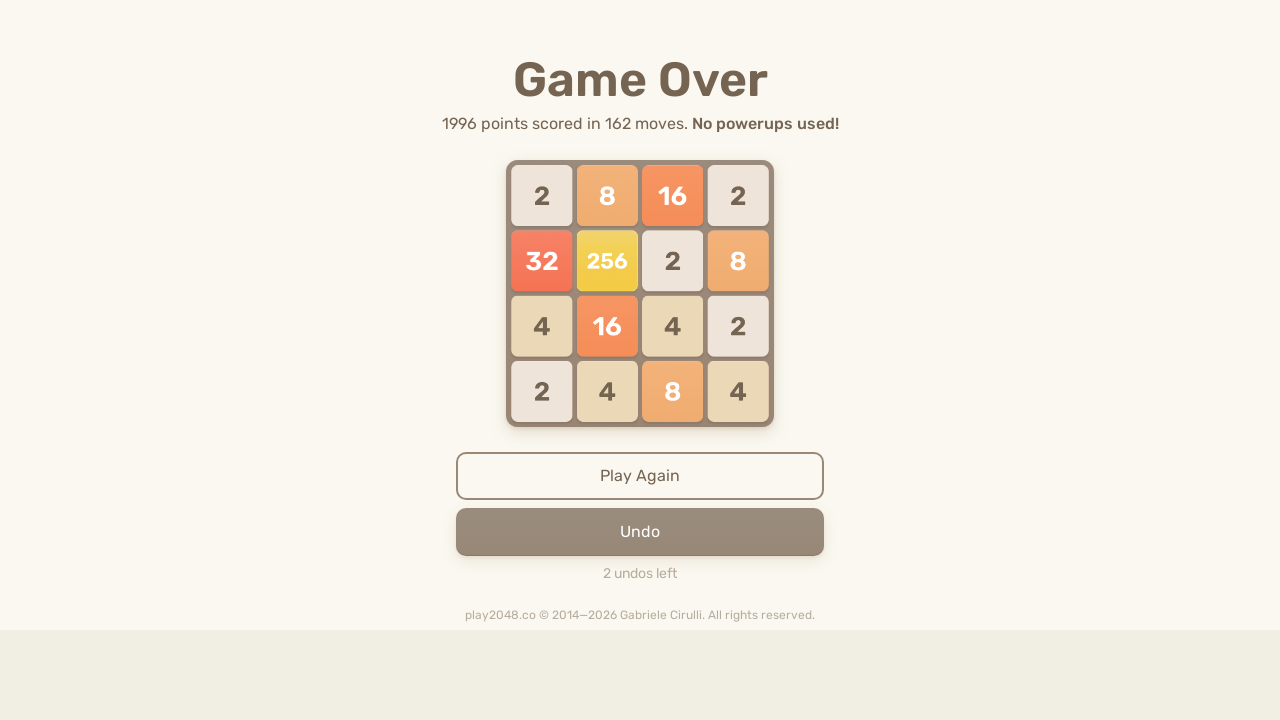

Pressed random arrow key (move 210) on html
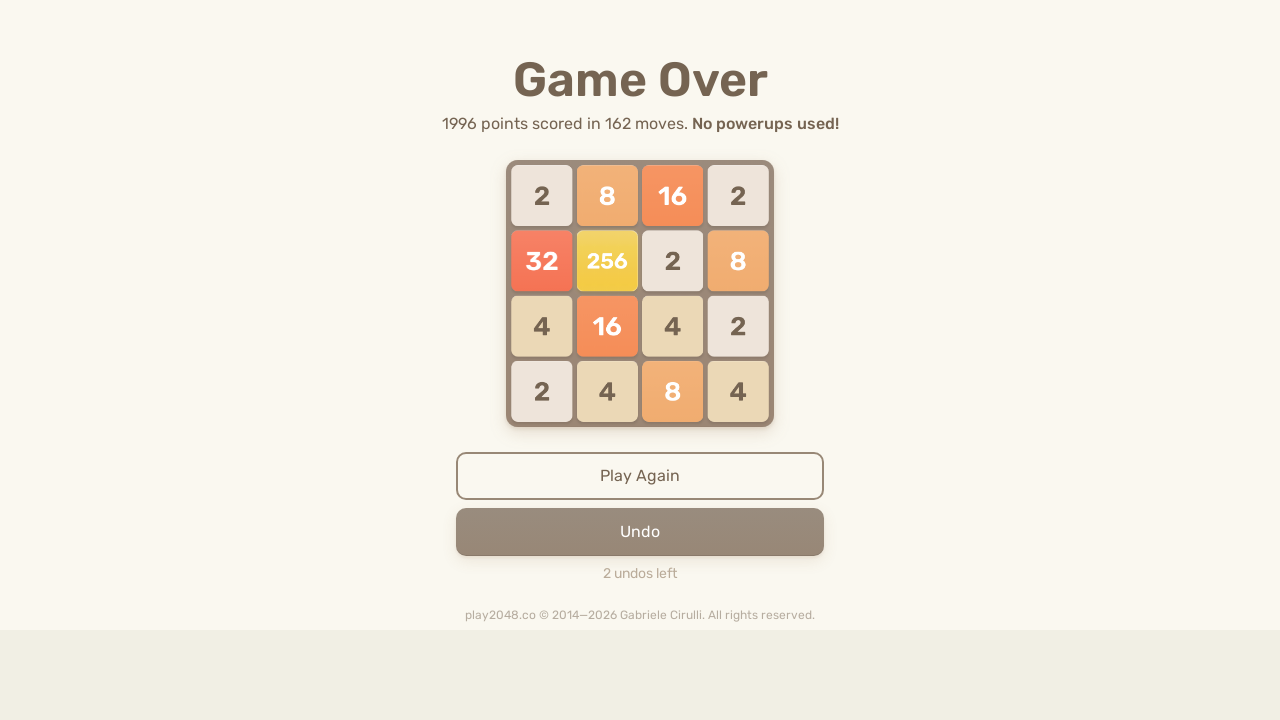

Waited 100ms after key press
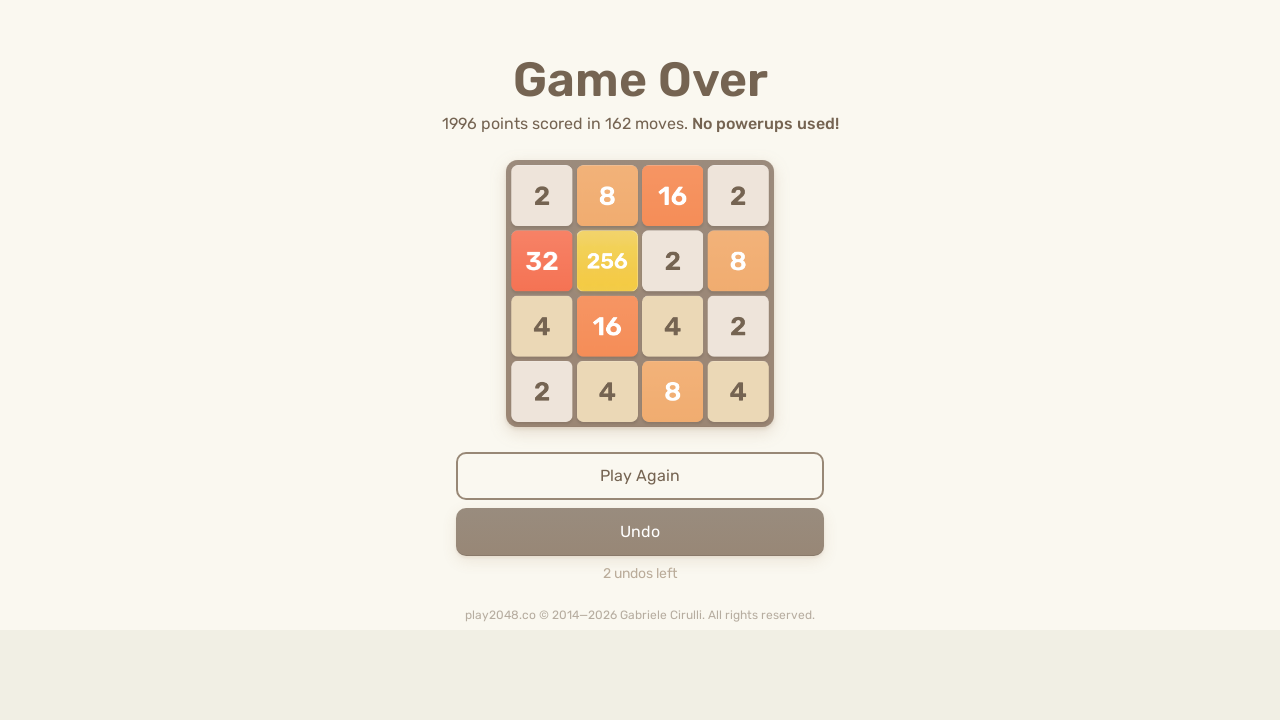

Pressed random arrow key (move 211) on html
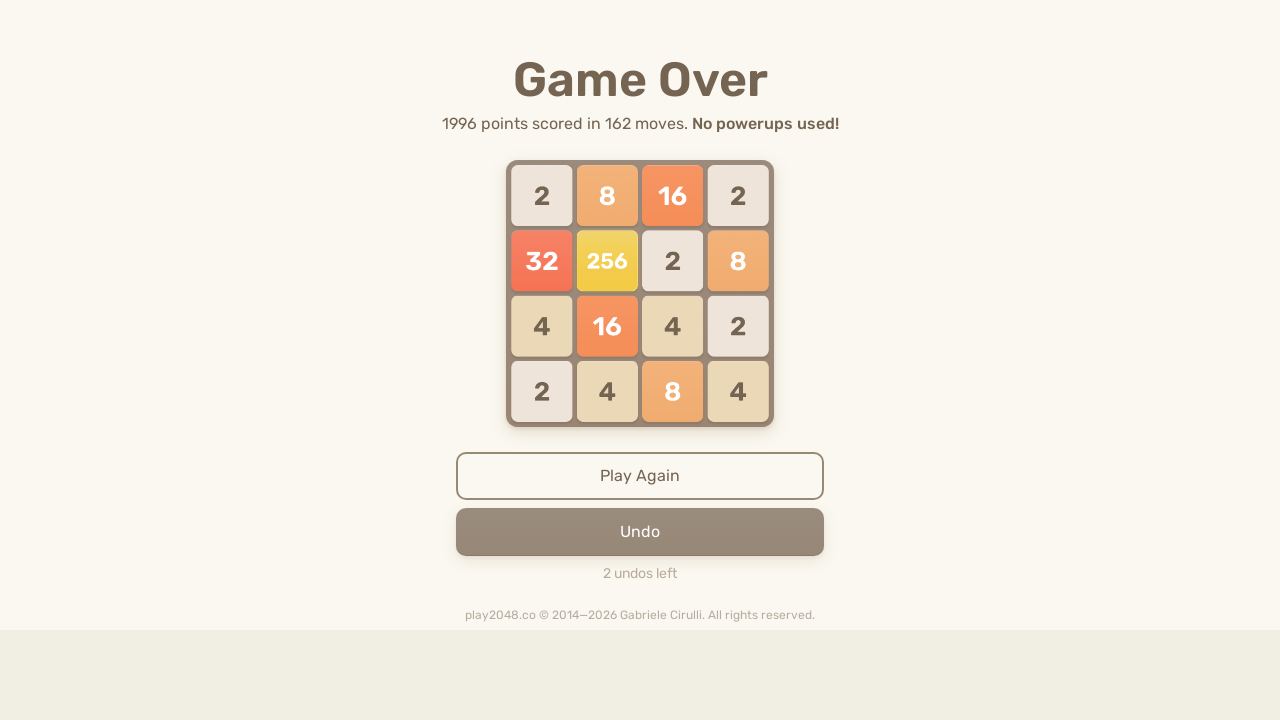

Waited 100ms after key press
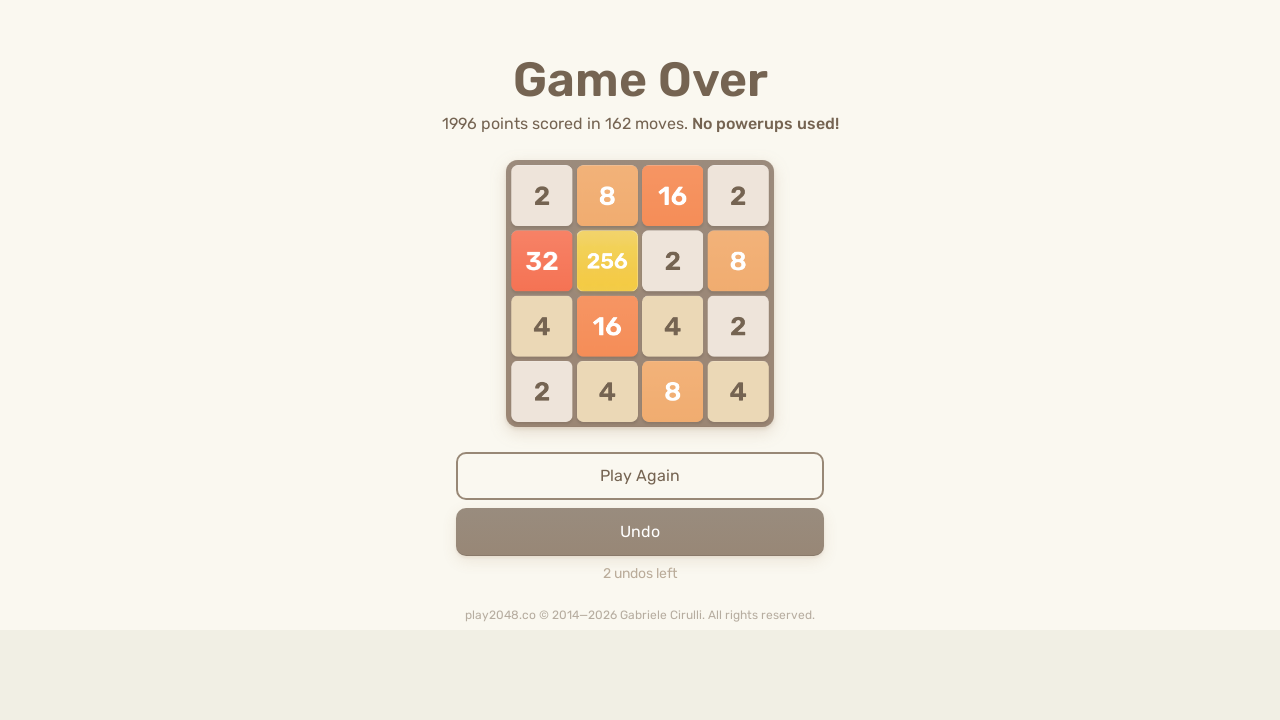

Pressed random arrow key (move 212) on html
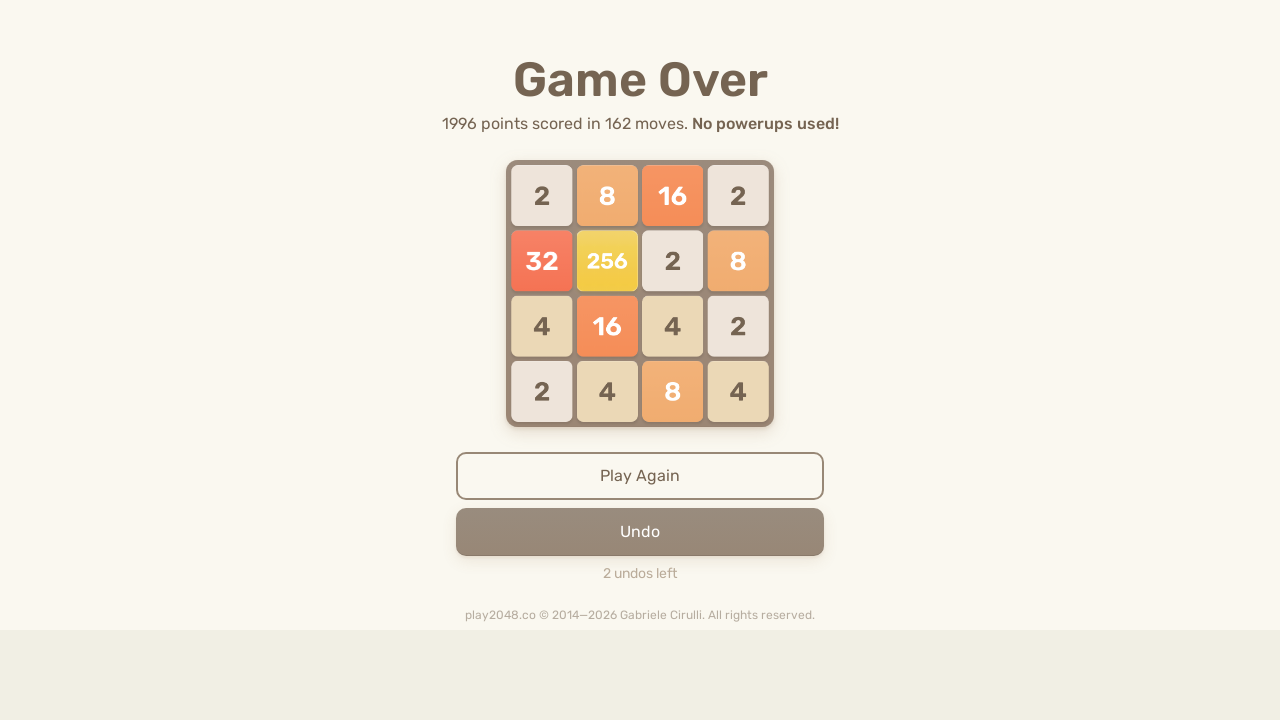

Pressed random arrow key (move 213) on html
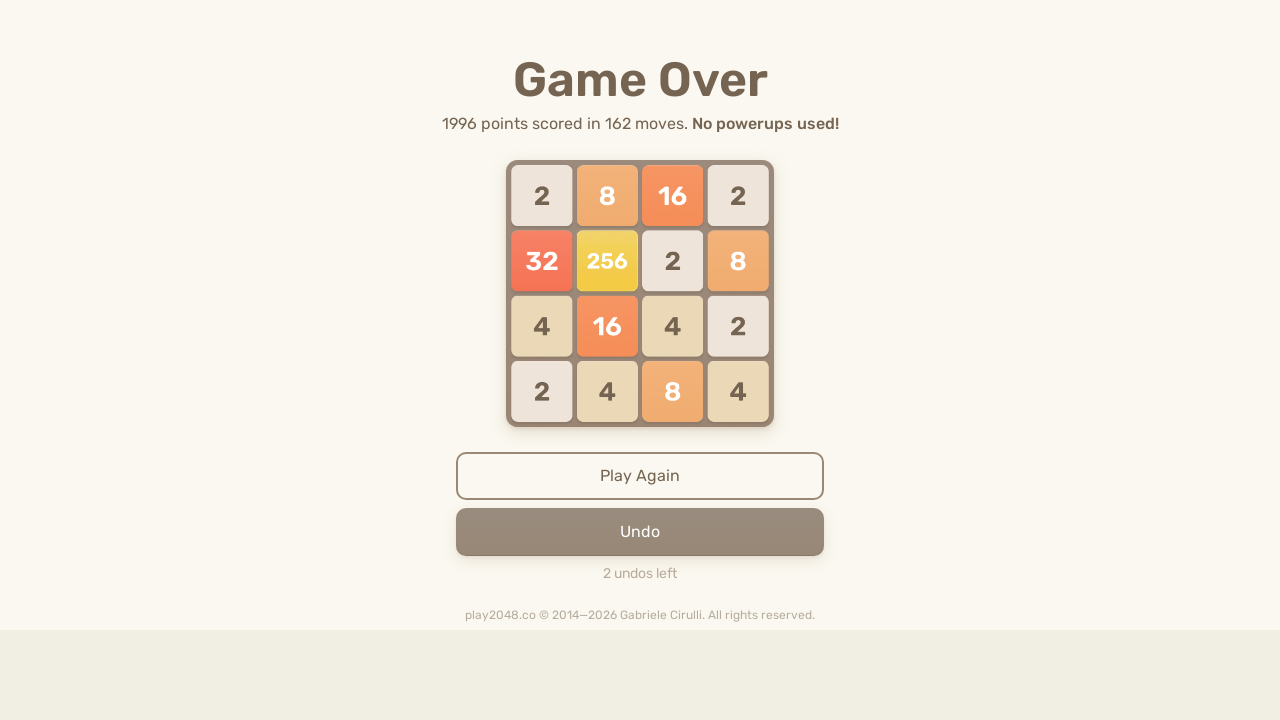

Waited 100ms after key press
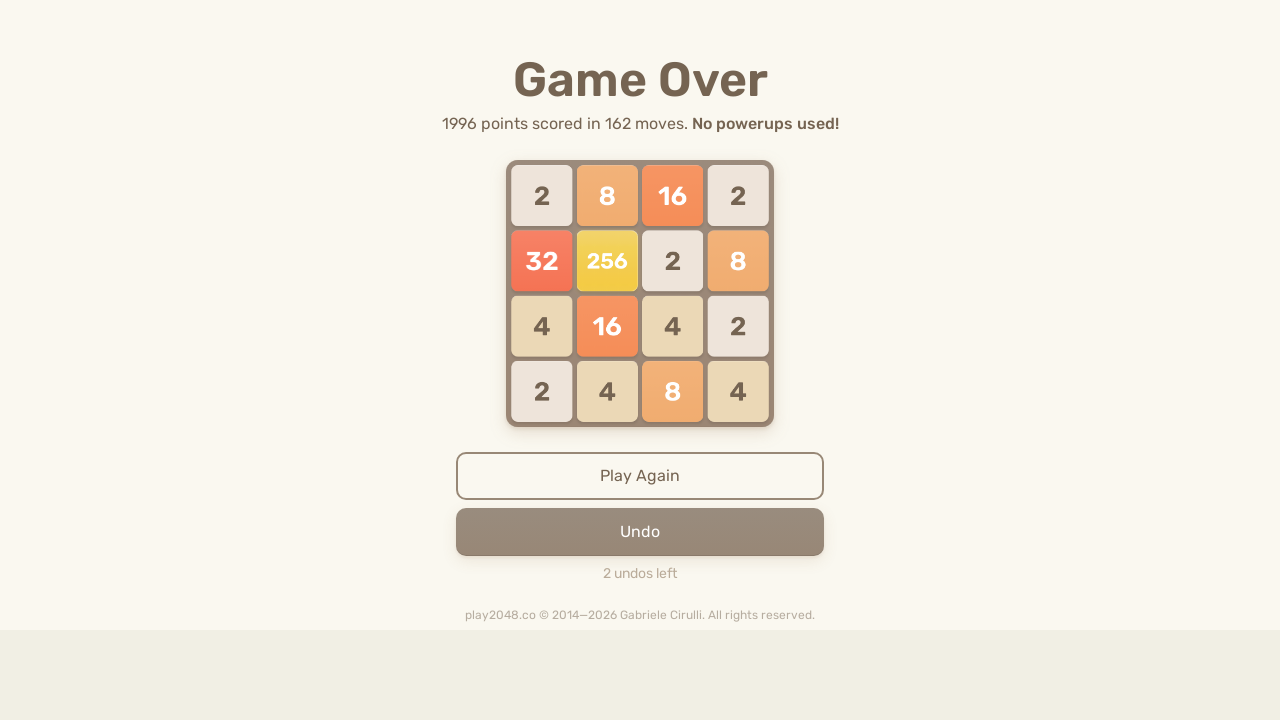

Pressed random arrow key (move 214) on html
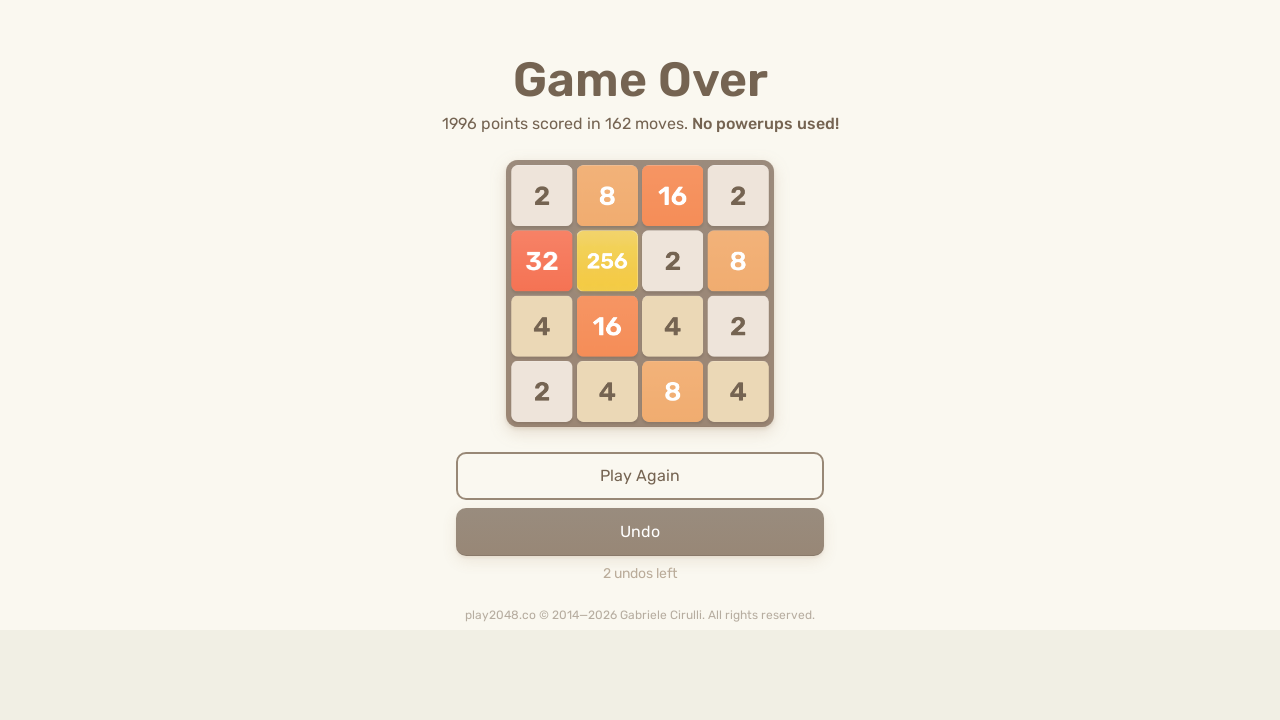

Waited 100ms after key press
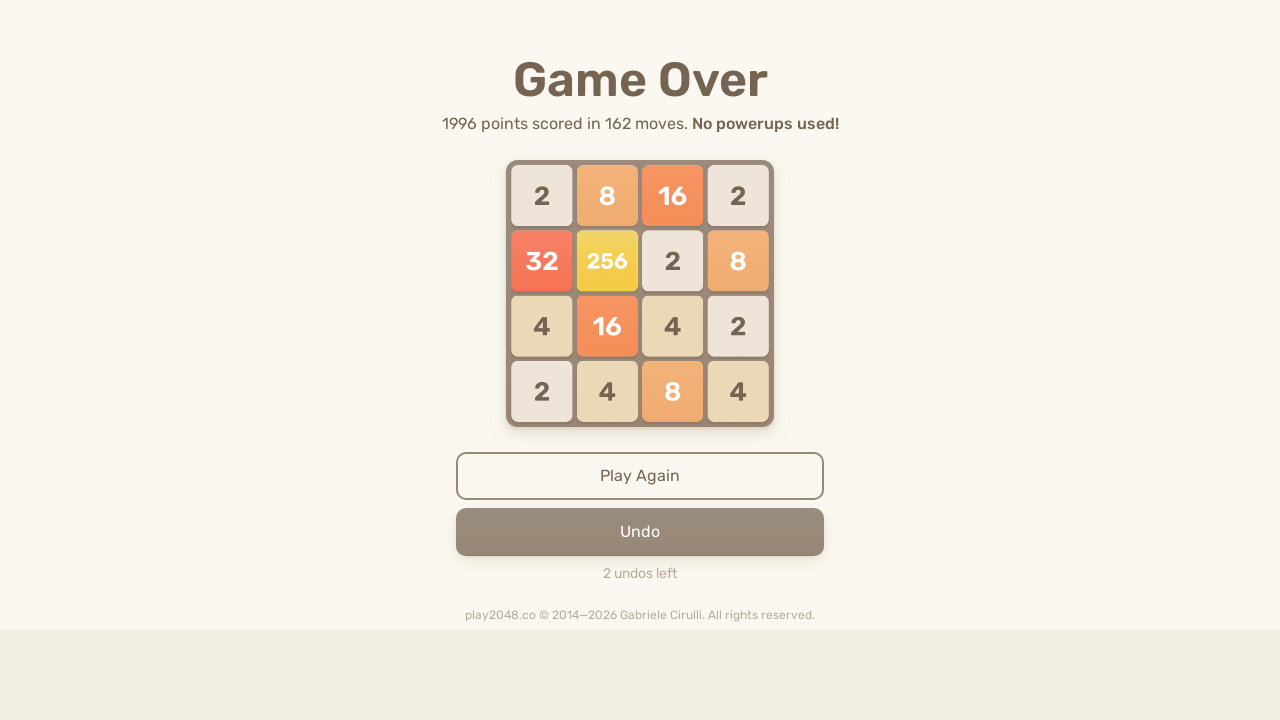

Pressed random arrow key (move 215) on html
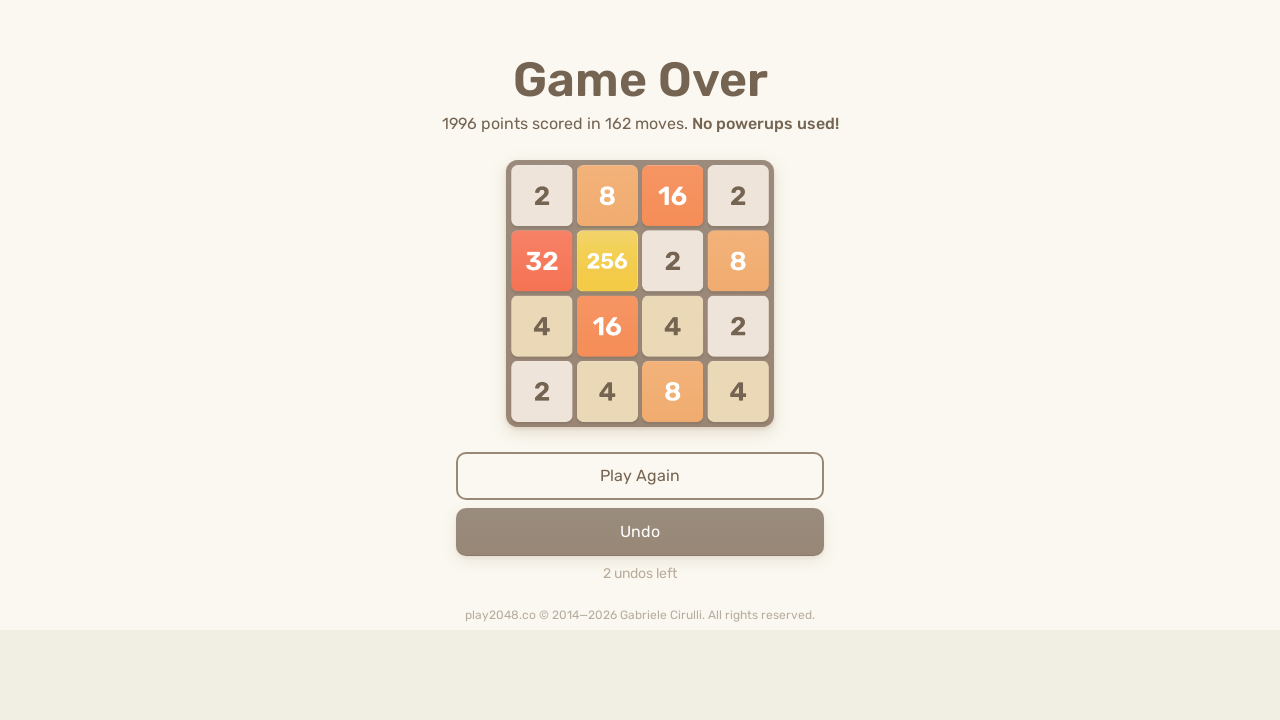

Waited 100ms after key press
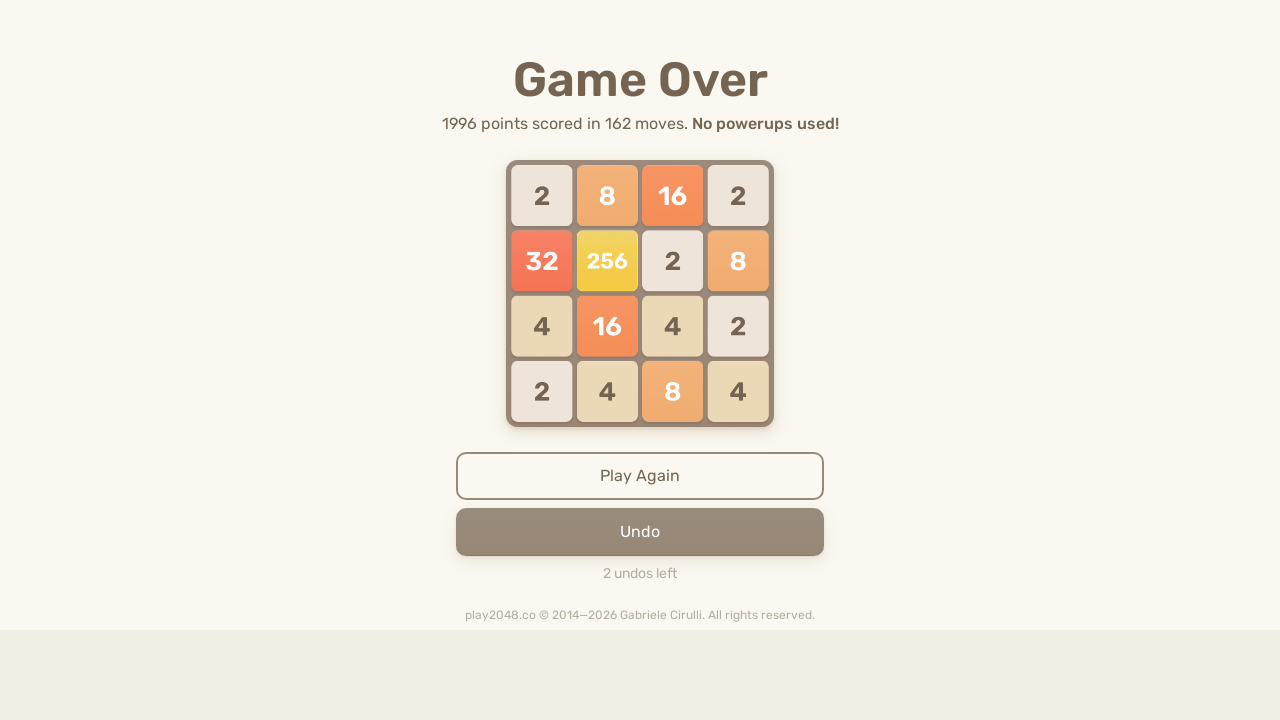

Pressed random arrow key (move 216) on html
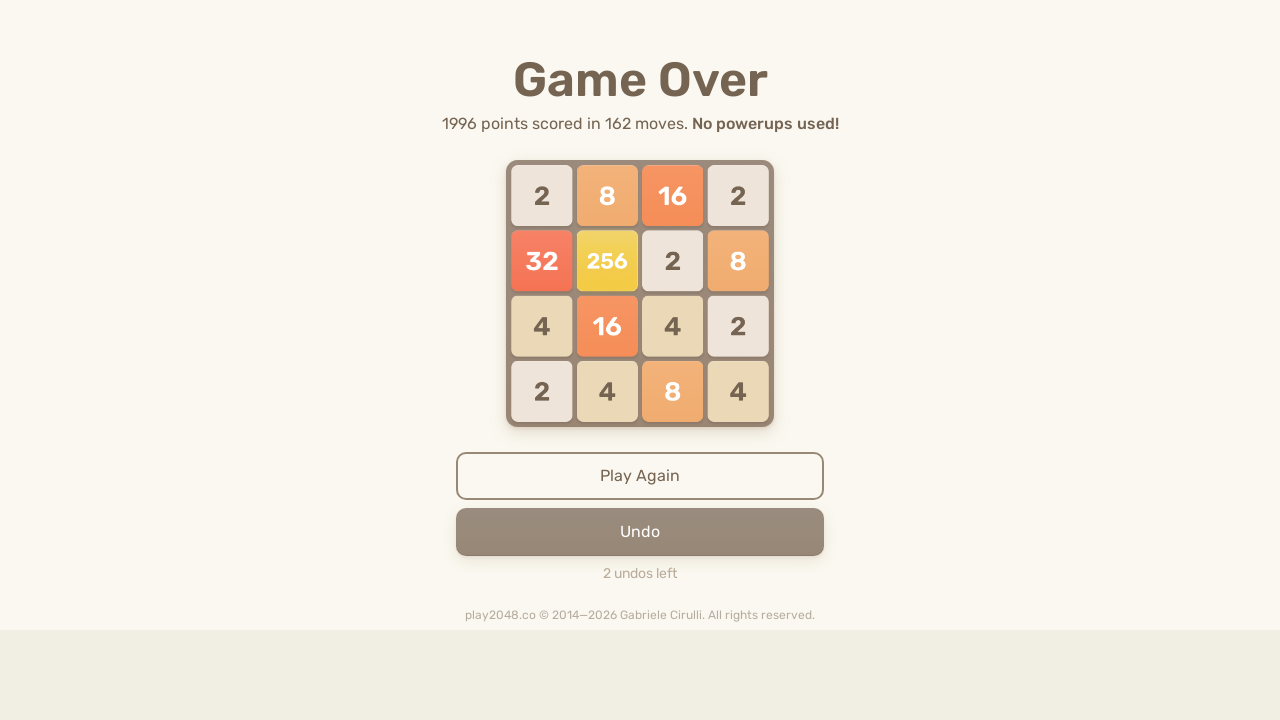

Pressed random arrow key (move 217) on html
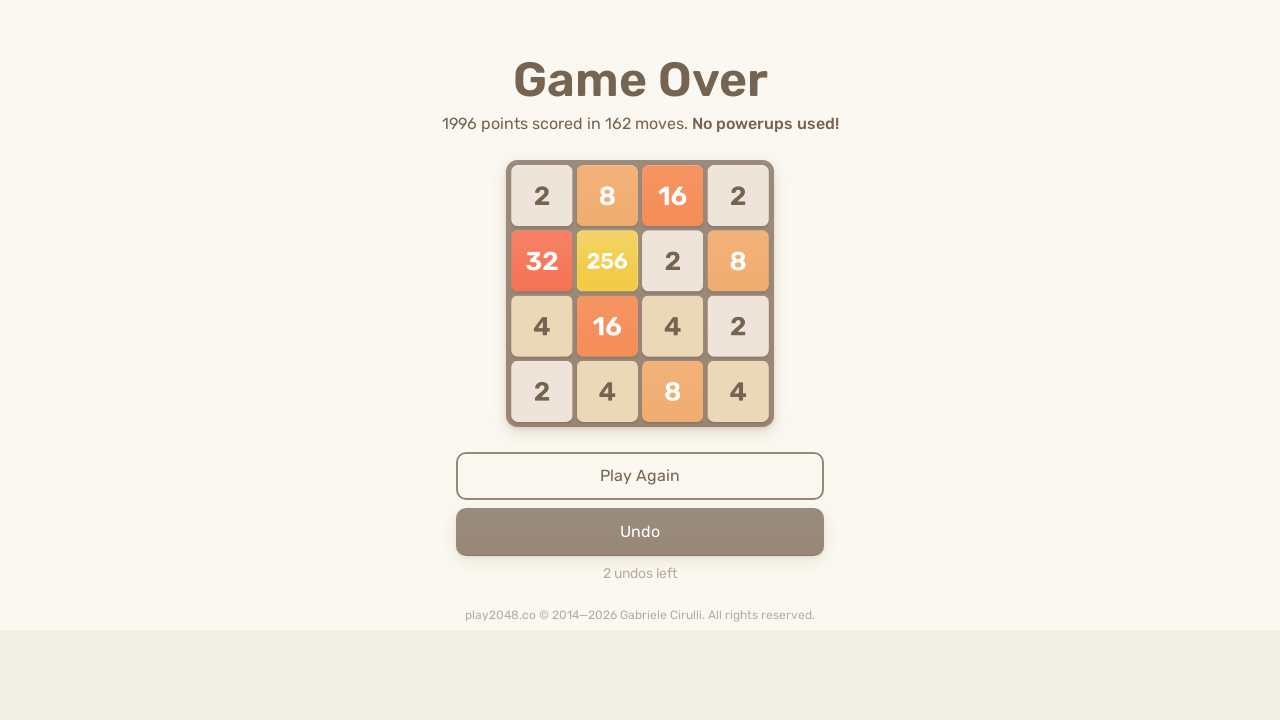

Waited 100ms after key press
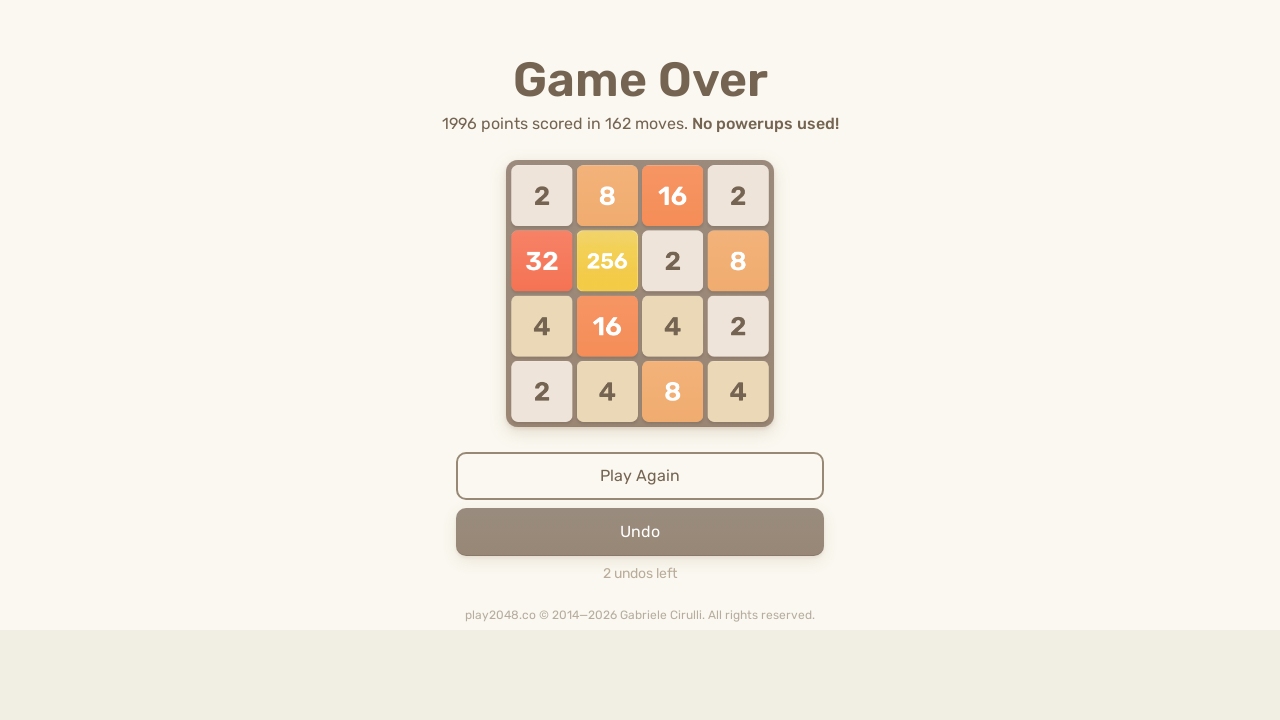

Pressed random arrow key (move 218) on html
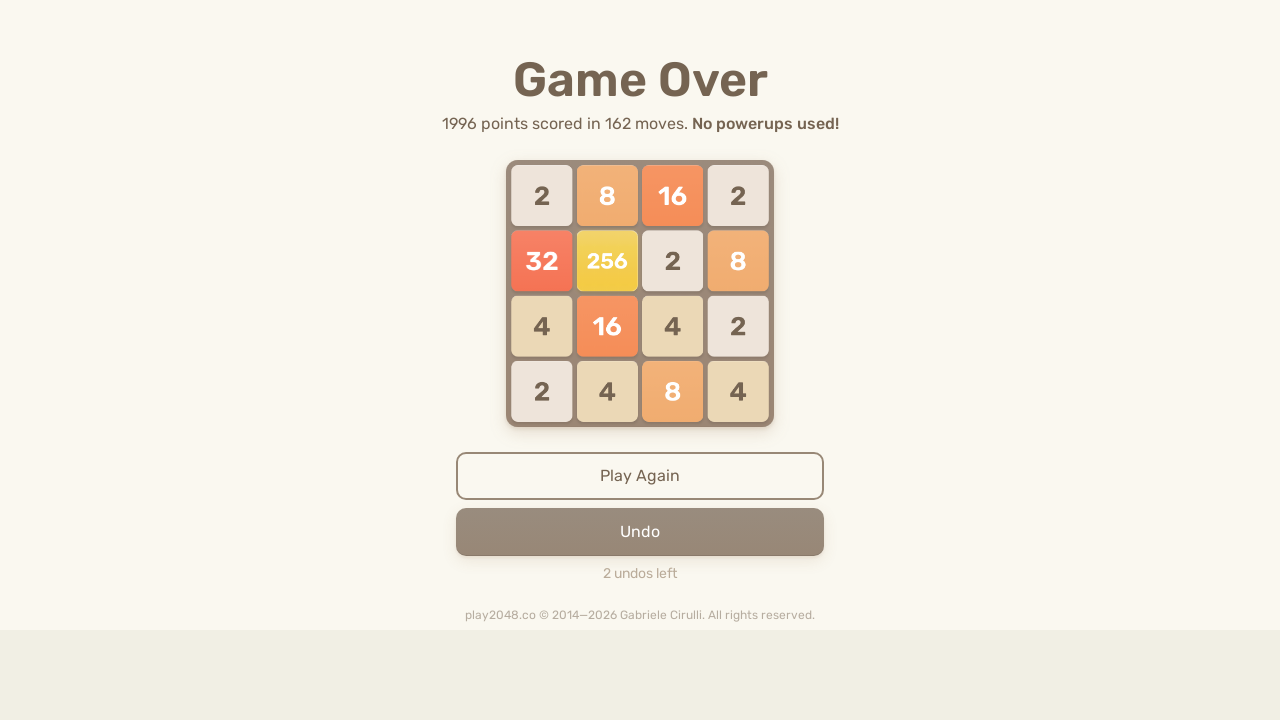

Waited 100ms after key press
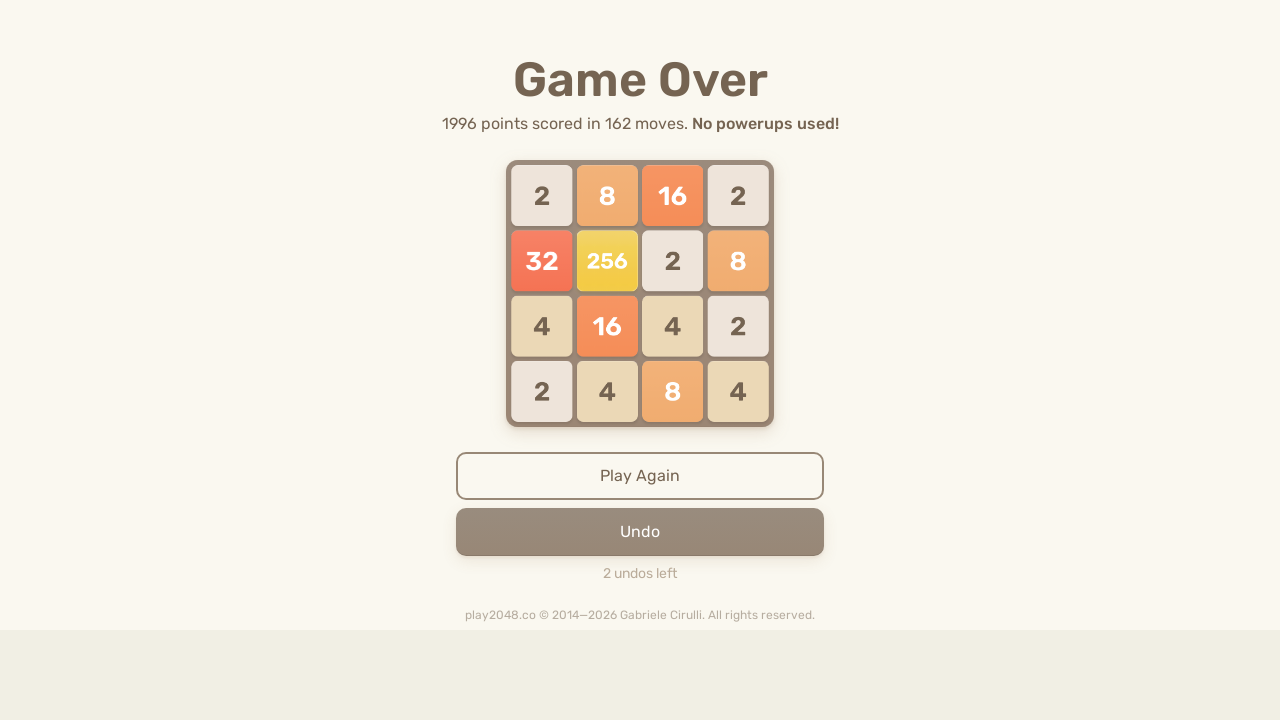

Pressed random arrow key (move 219) on html
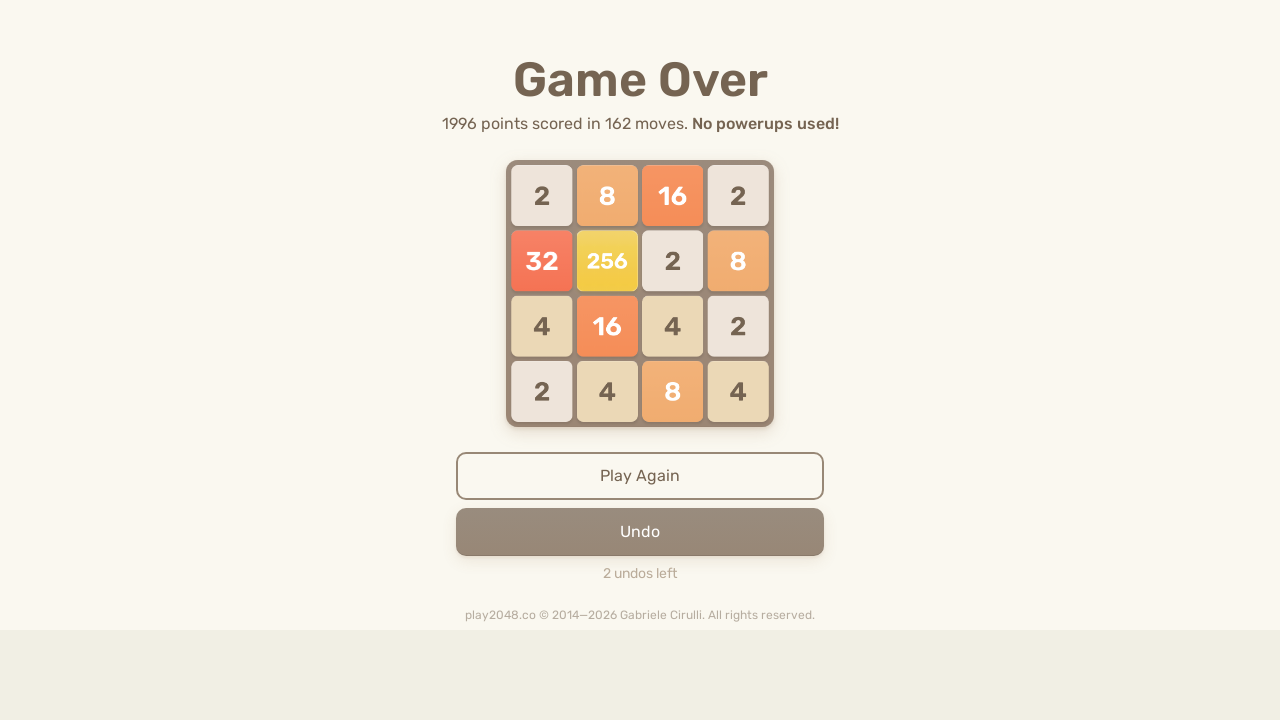

Waited 100ms after key press
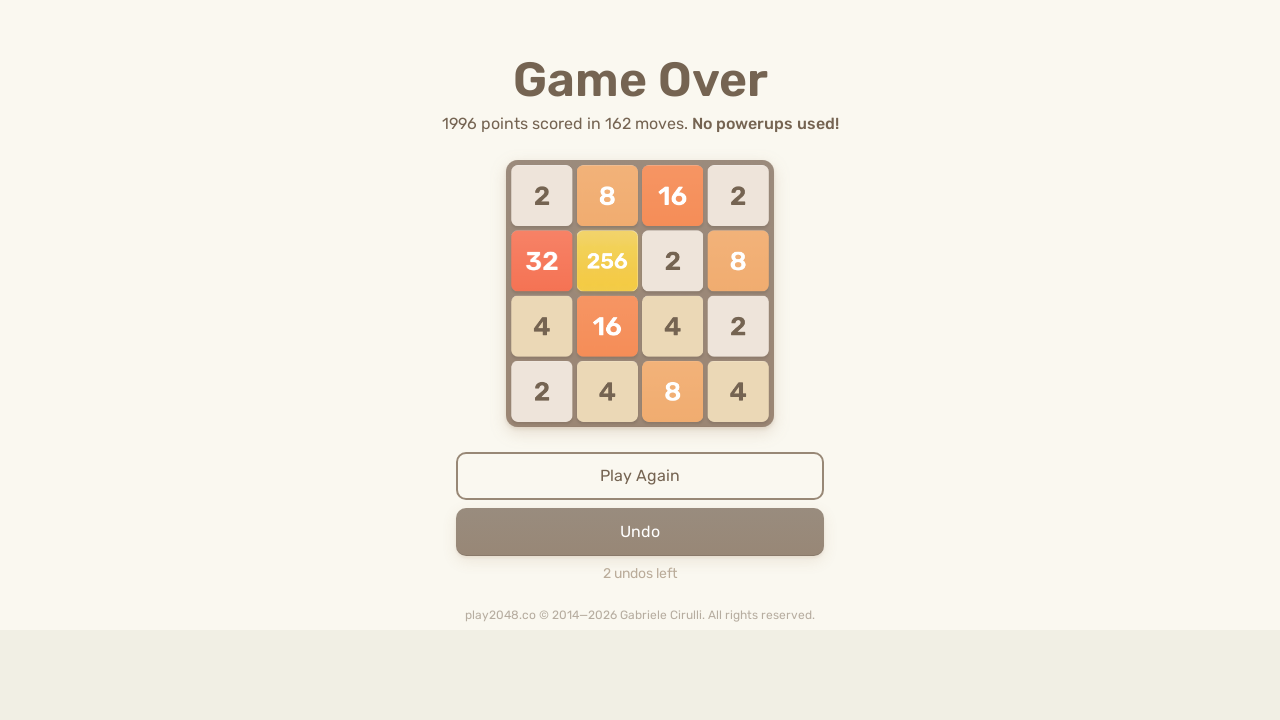

Pressed random arrow key (move 220) on html
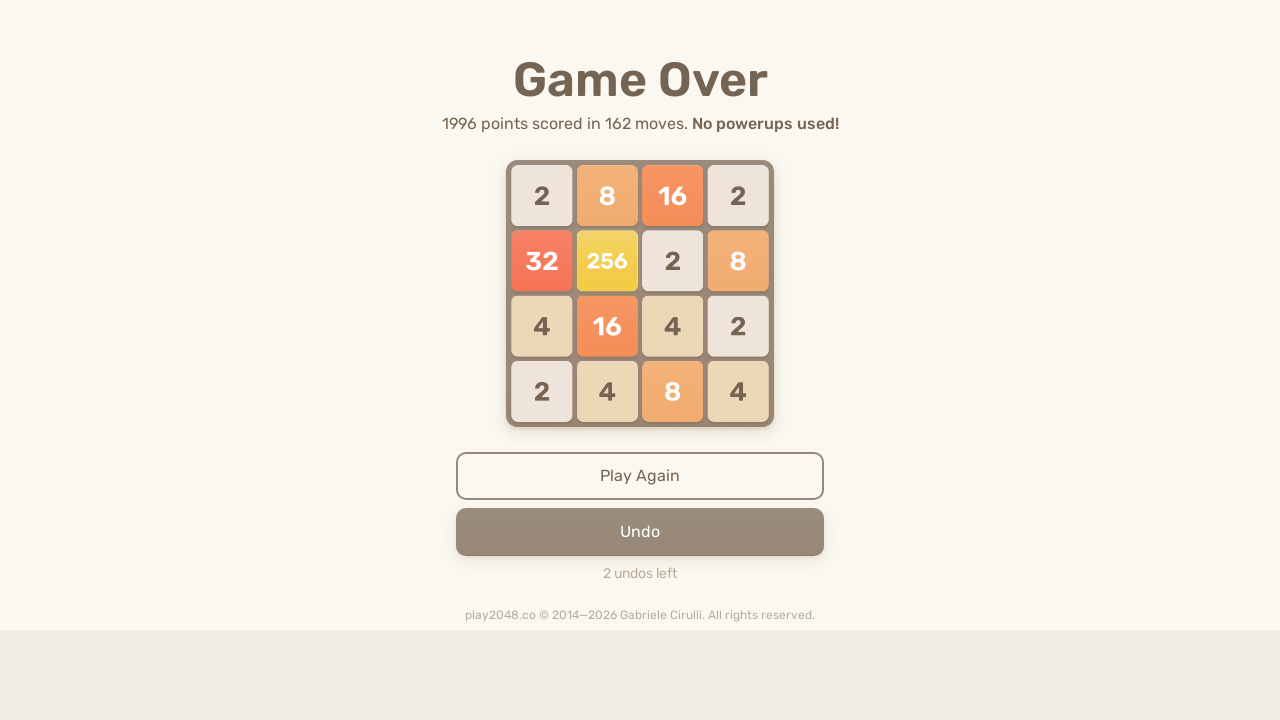

Pressed random arrow key (move 221) on html
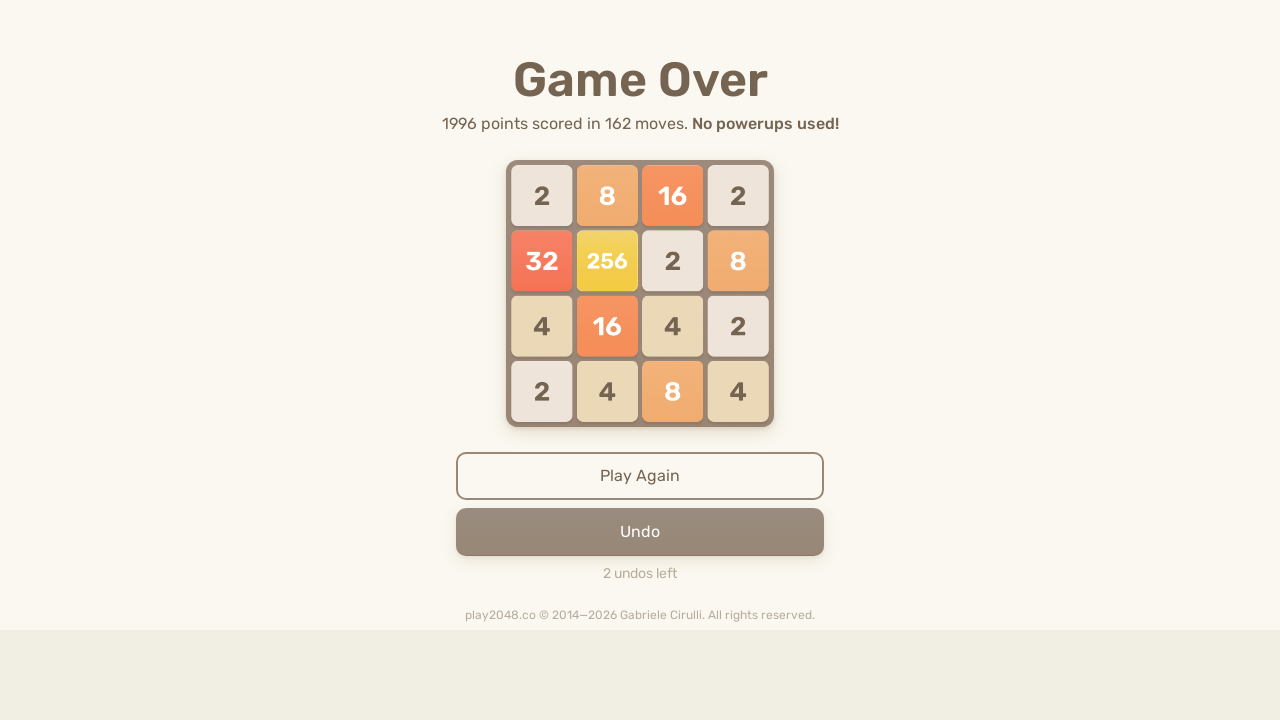

Waited 100ms after key press
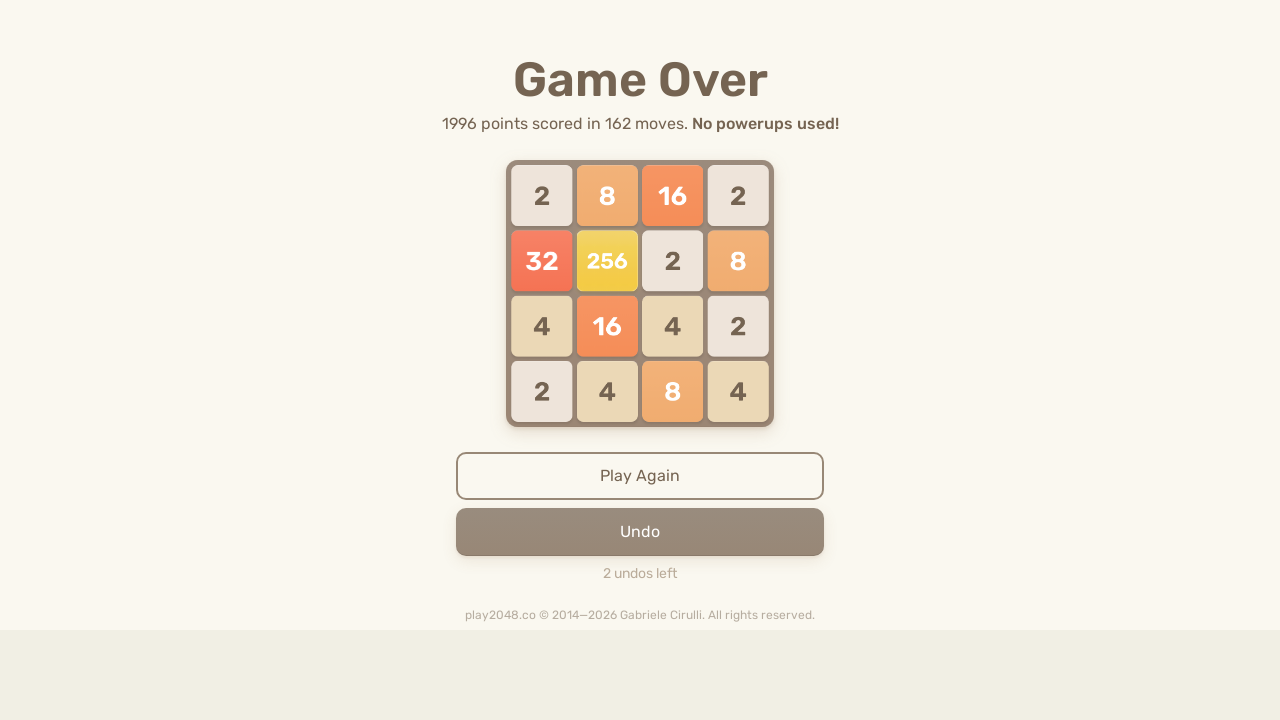

Pressed random arrow key (move 222) on html
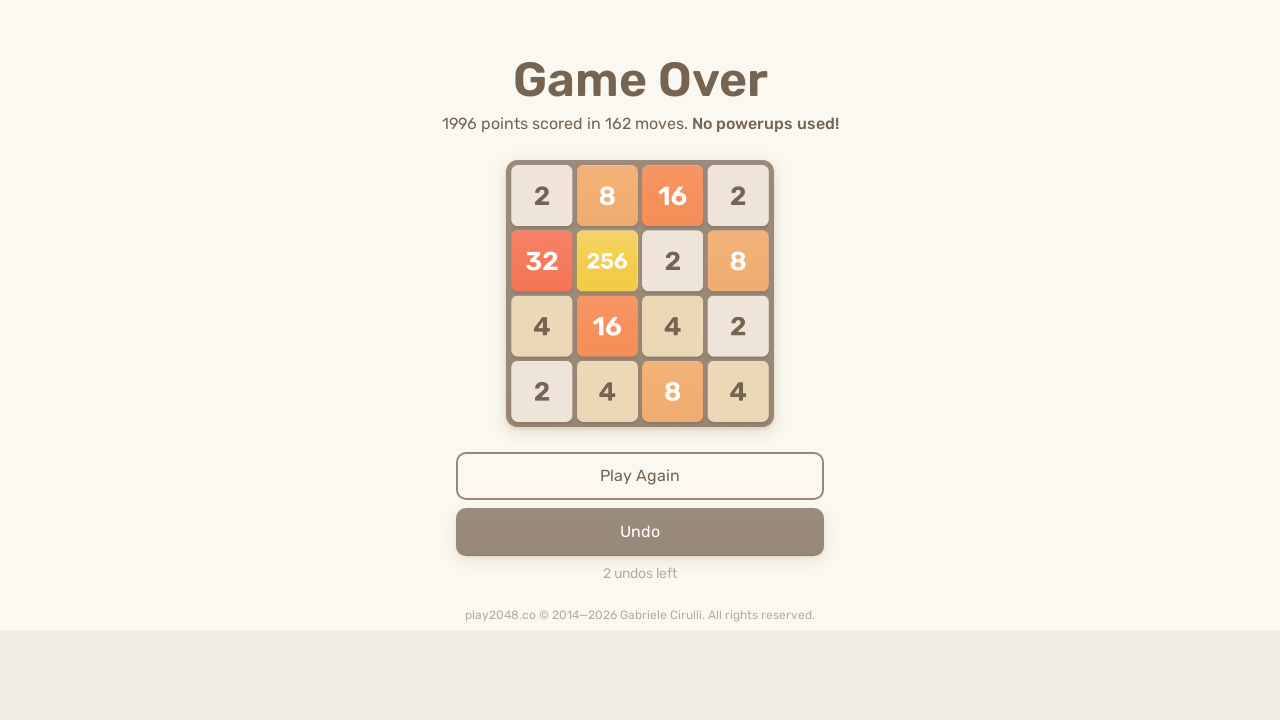

Waited 100ms after key press
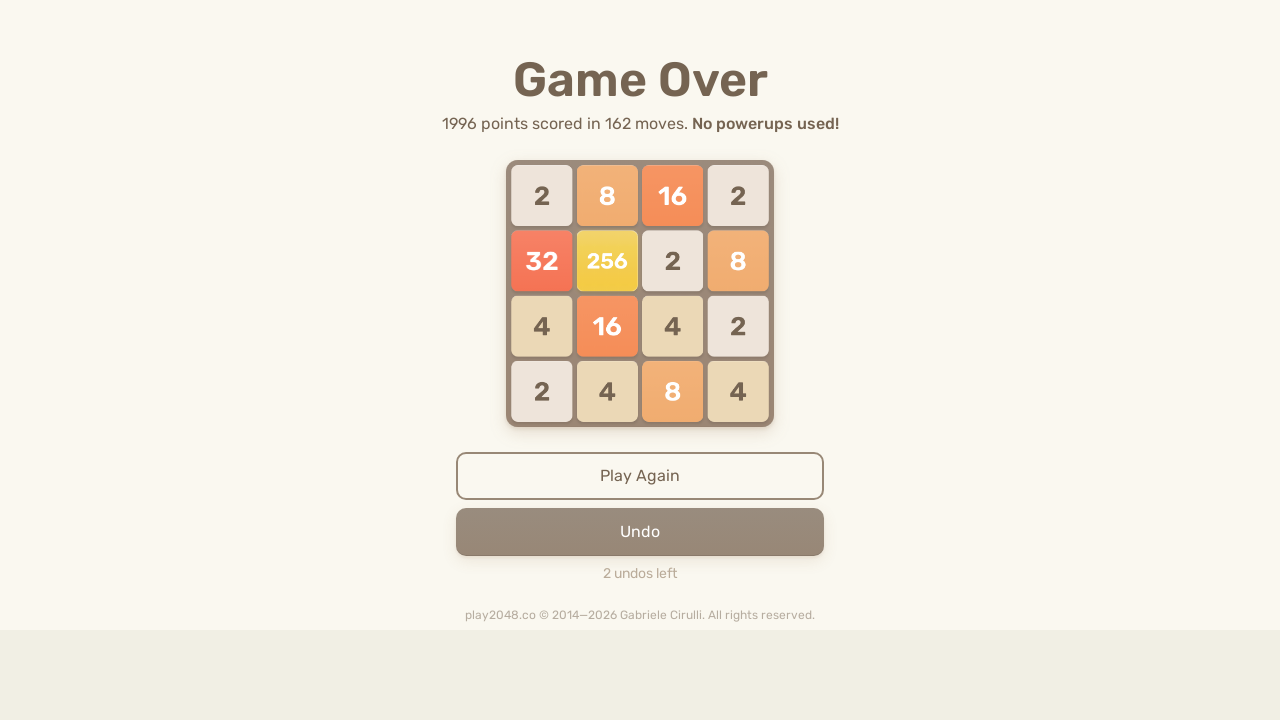

Pressed random arrow key (move 223) on html
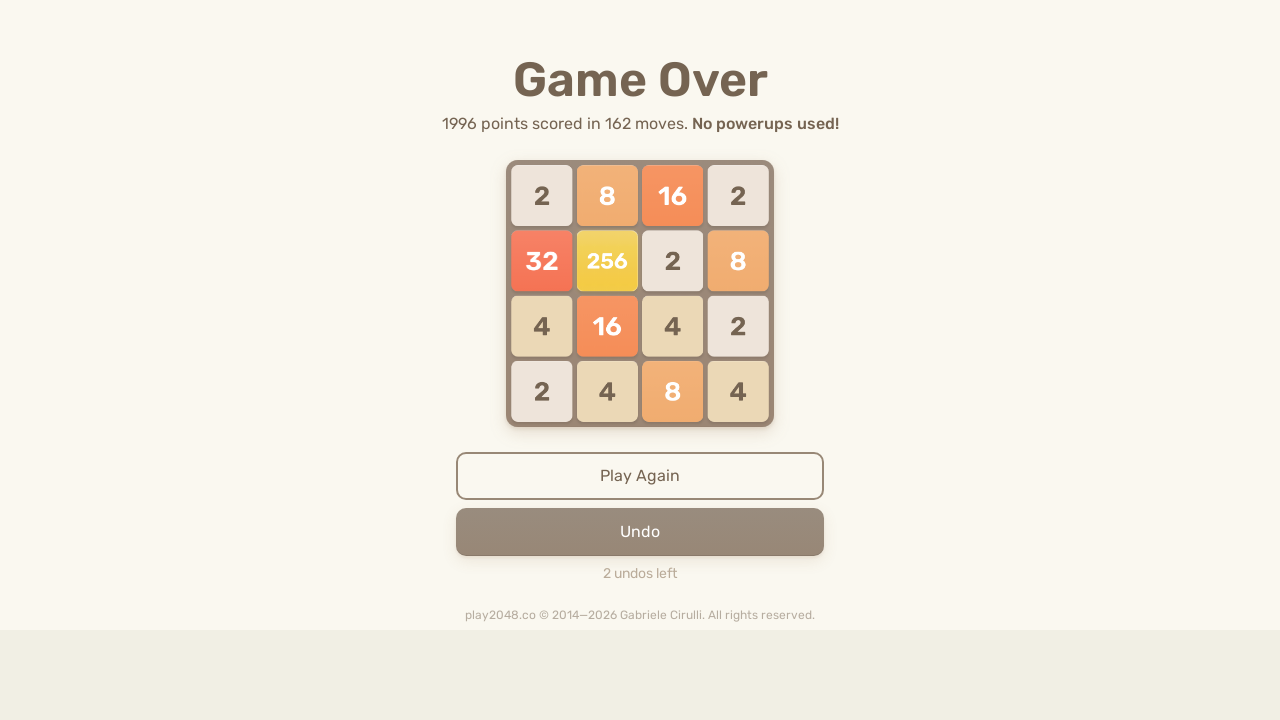

Waited 100ms after key press
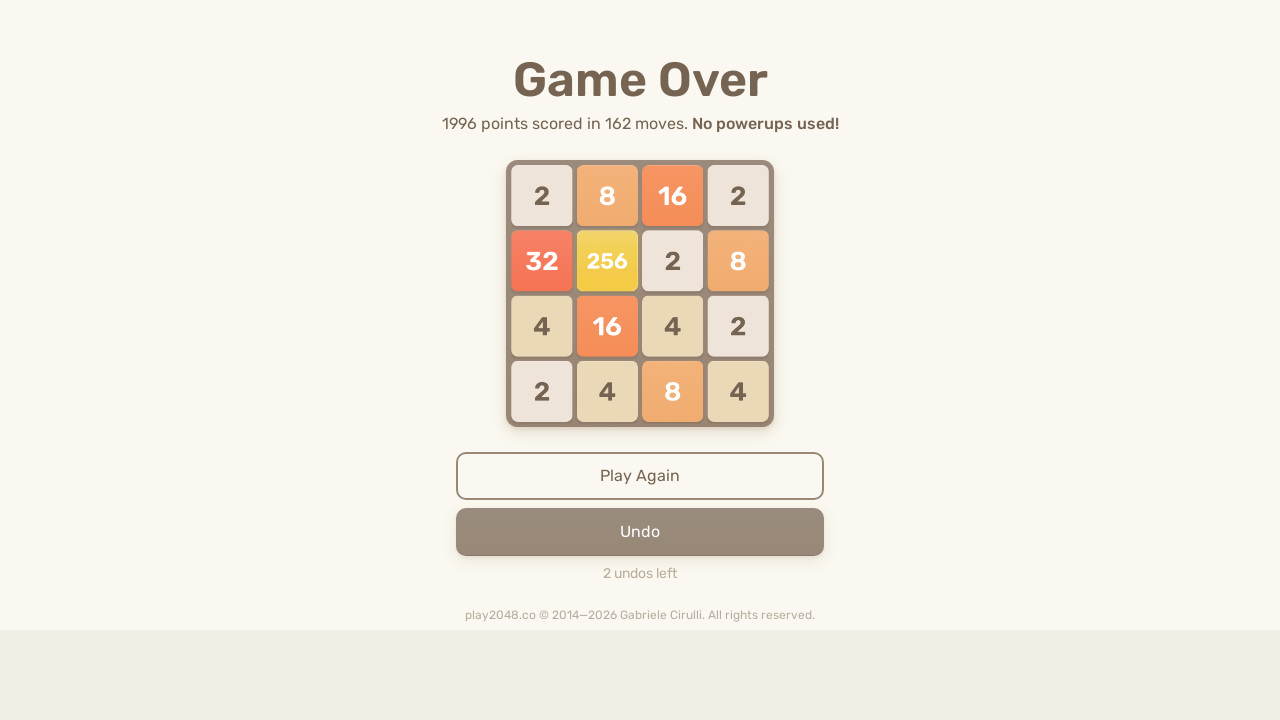

Pressed random arrow key (move 224) on html
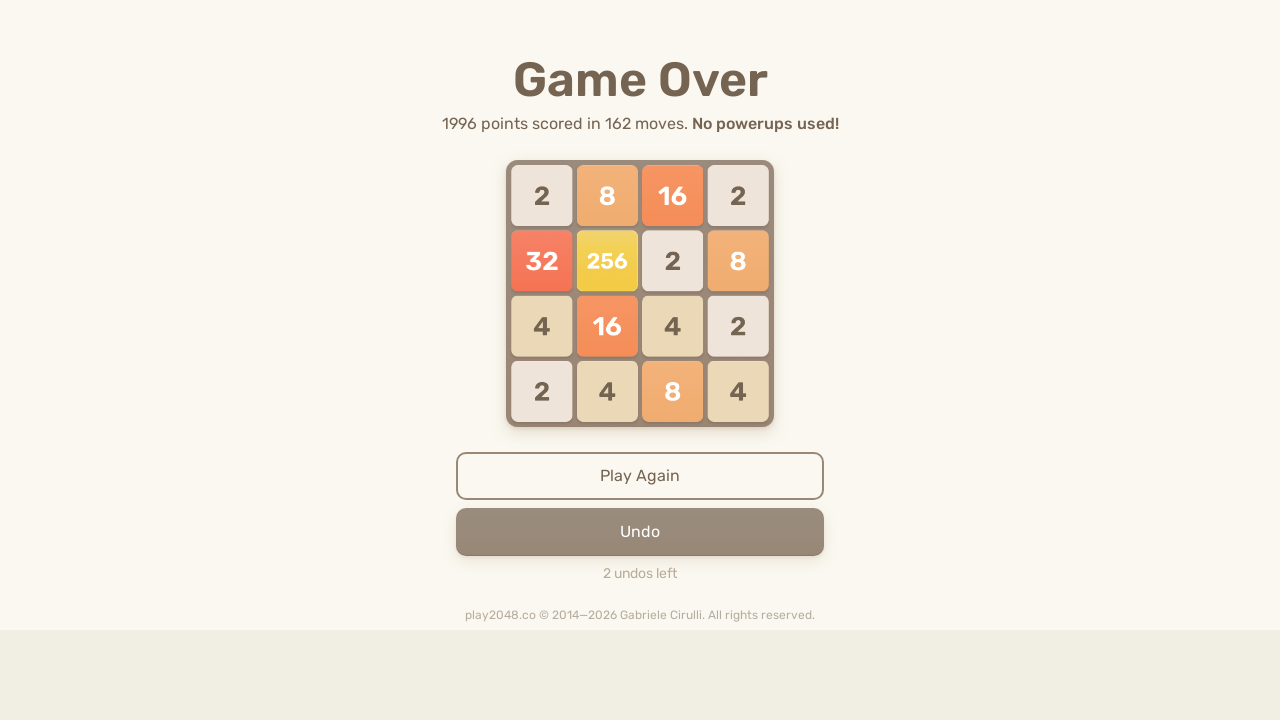

Pressed random arrow key (move 225) on html
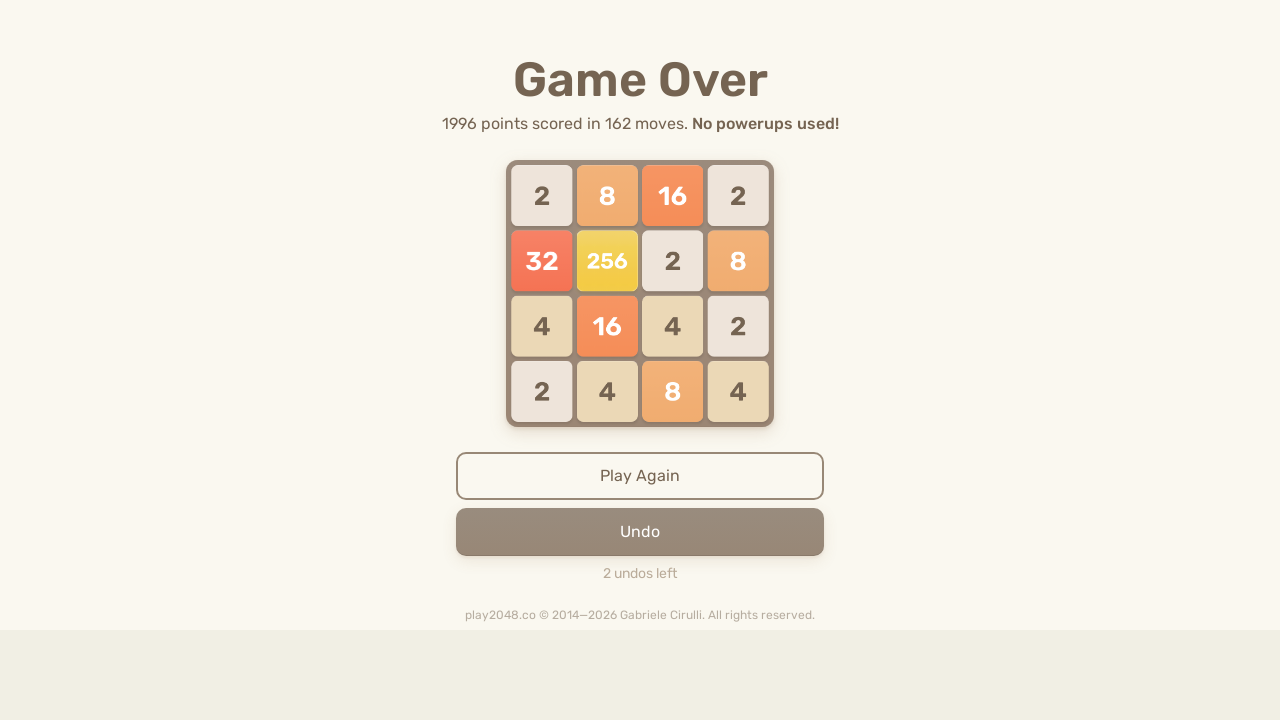

Waited 100ms after key press
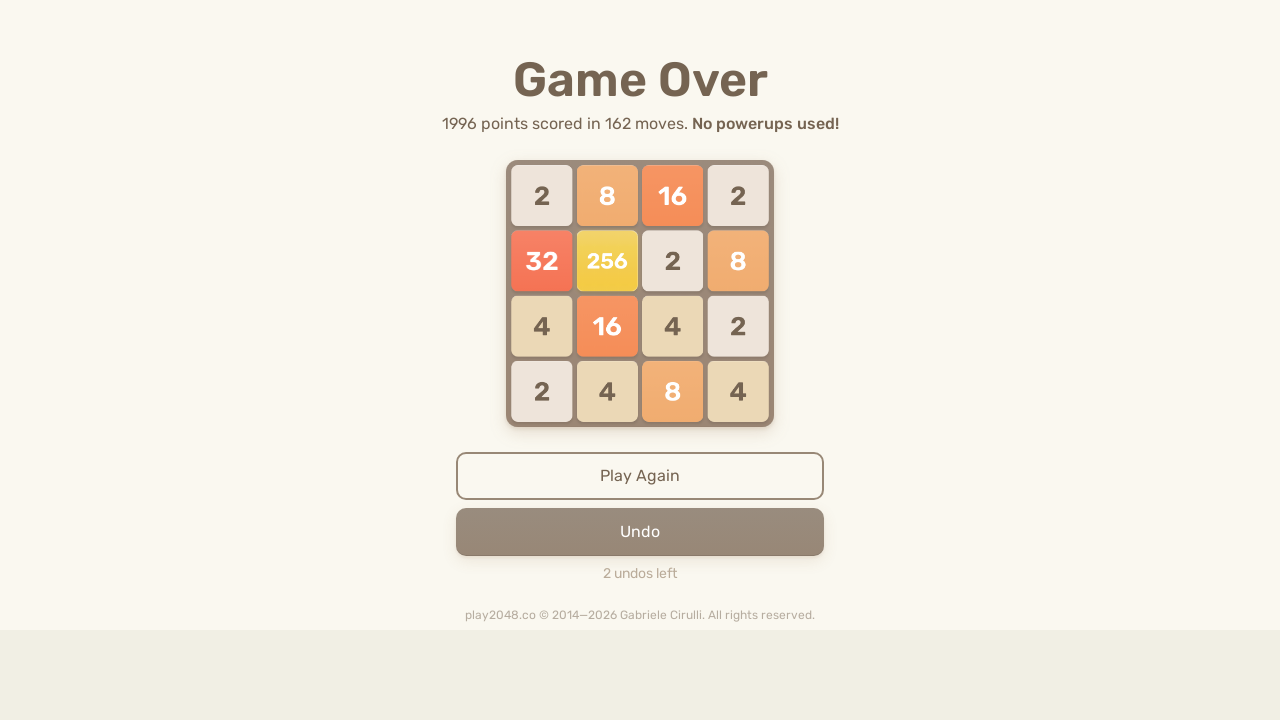

Pressed random arrow key (move 226) on html
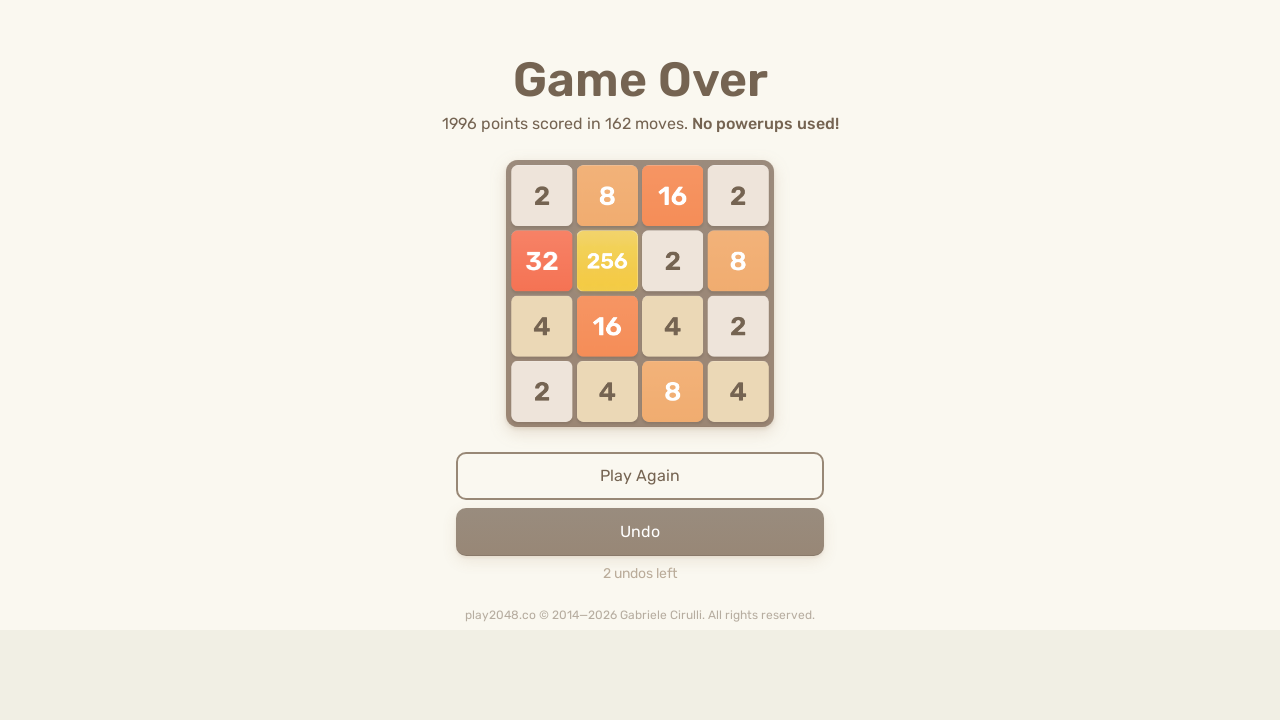

Waited 100ms after key press
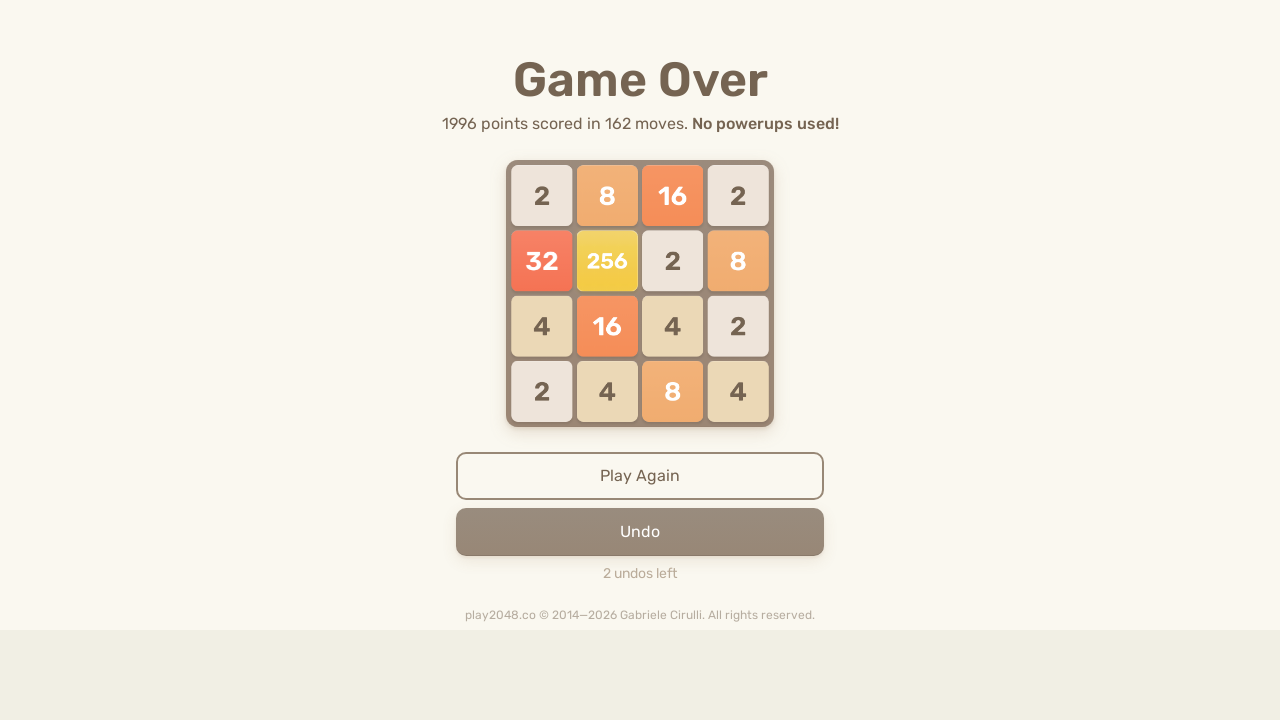

Pressed random arrow key (move 227) on html
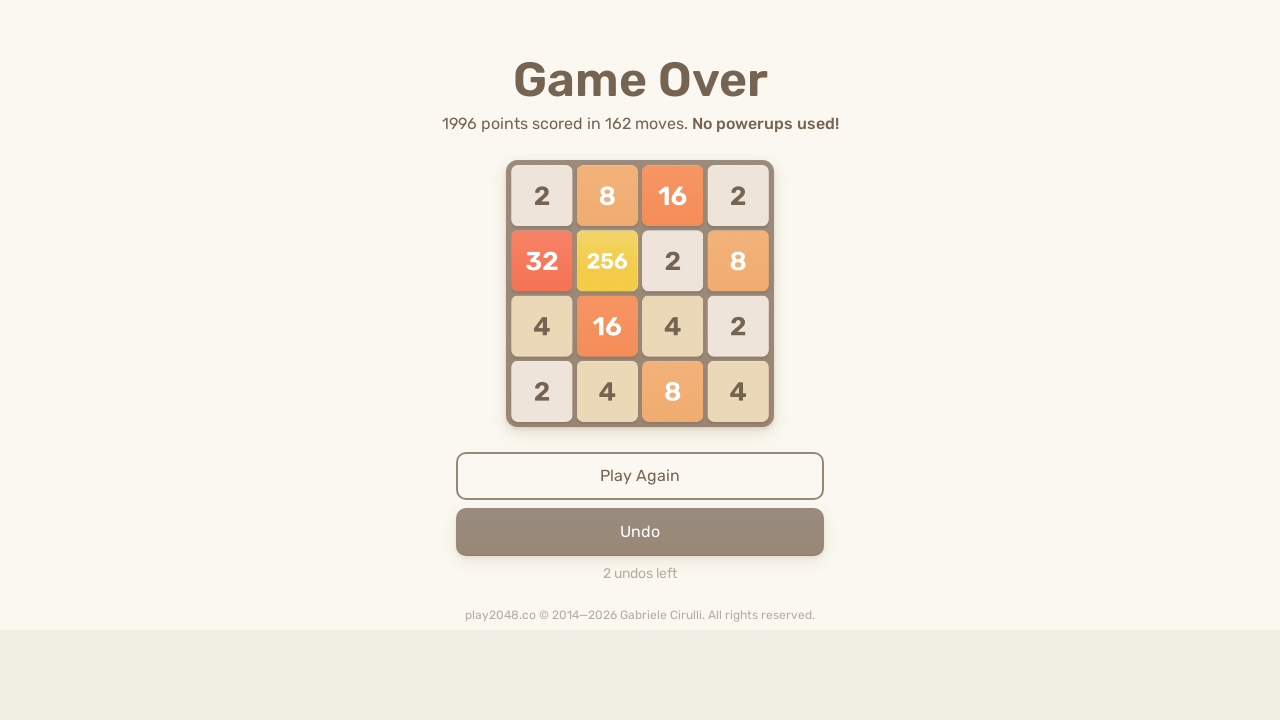

Waited 100ms after key press
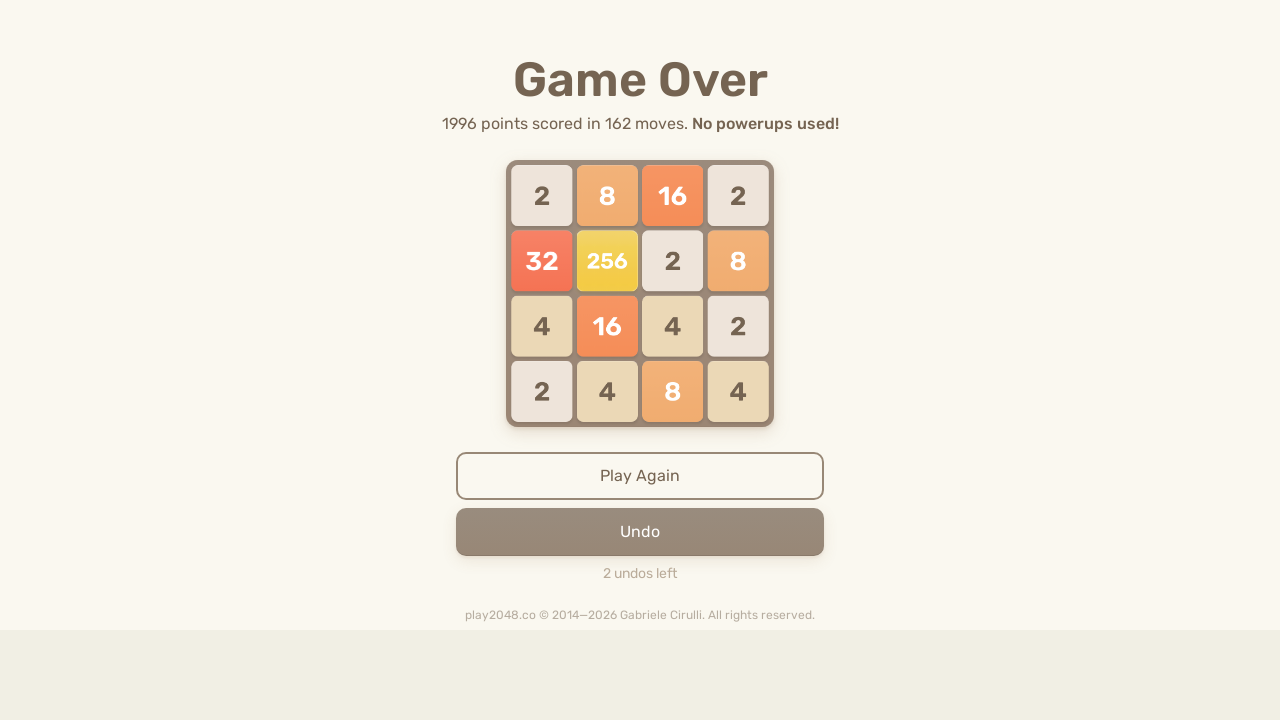

Pressed random arrow key (move 228) on html
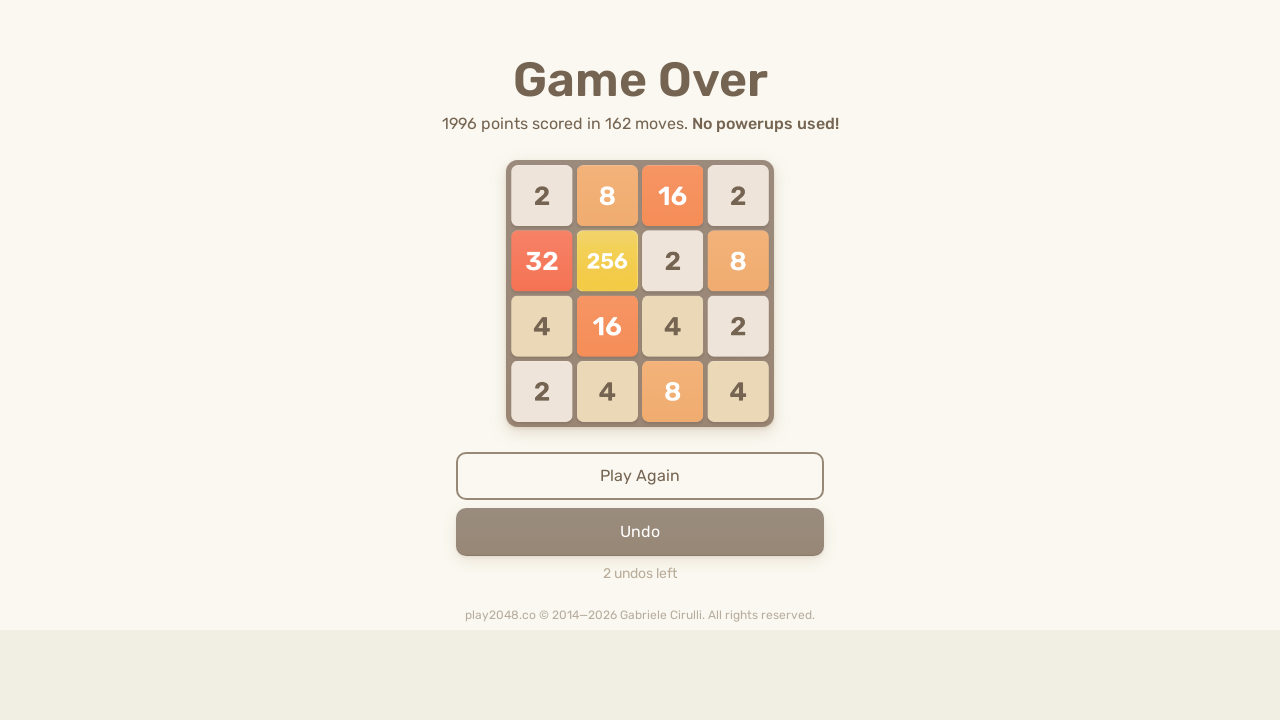

Pressed random arrow key (move 229) on html
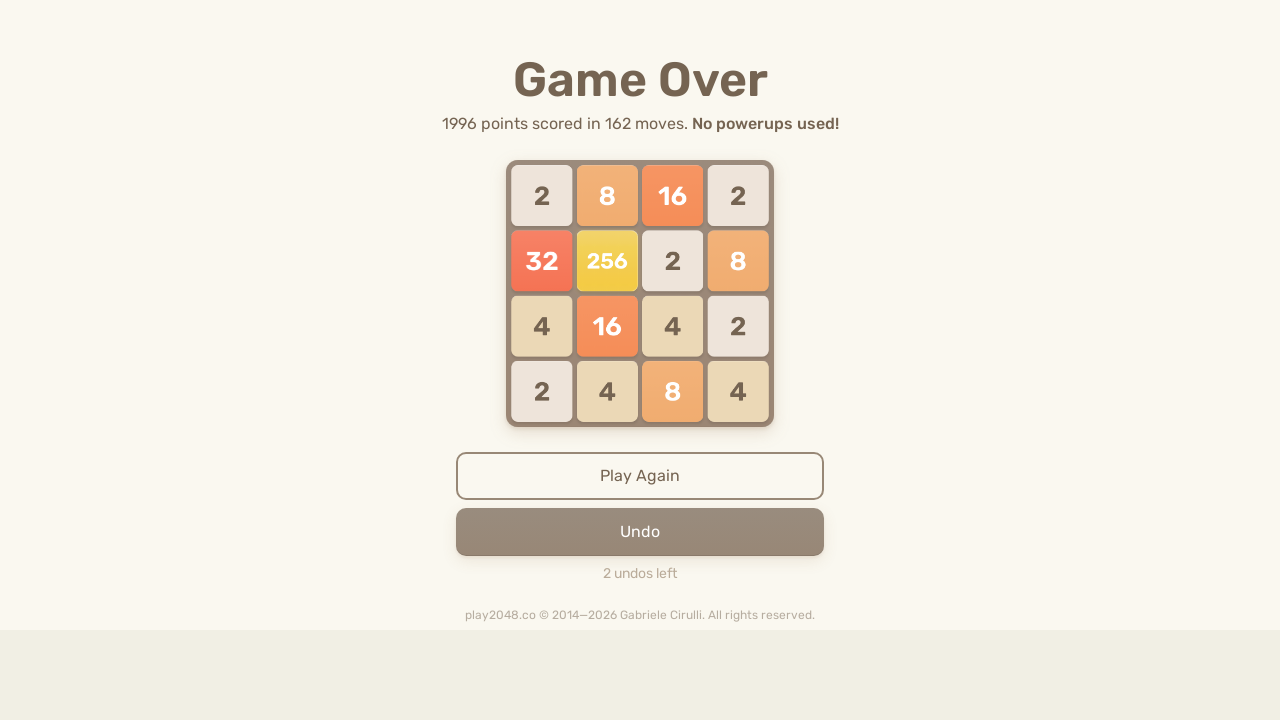

Waited 100ms after key press
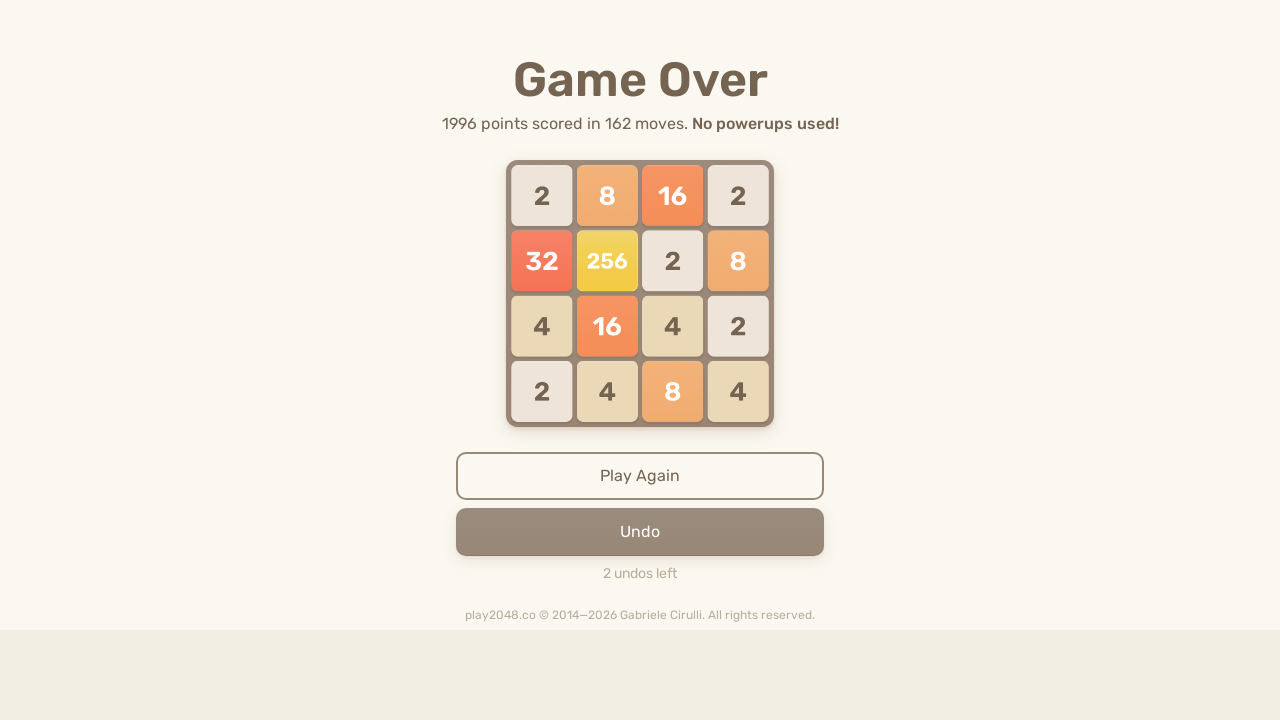

Pressed random arrow key (move 230) on html
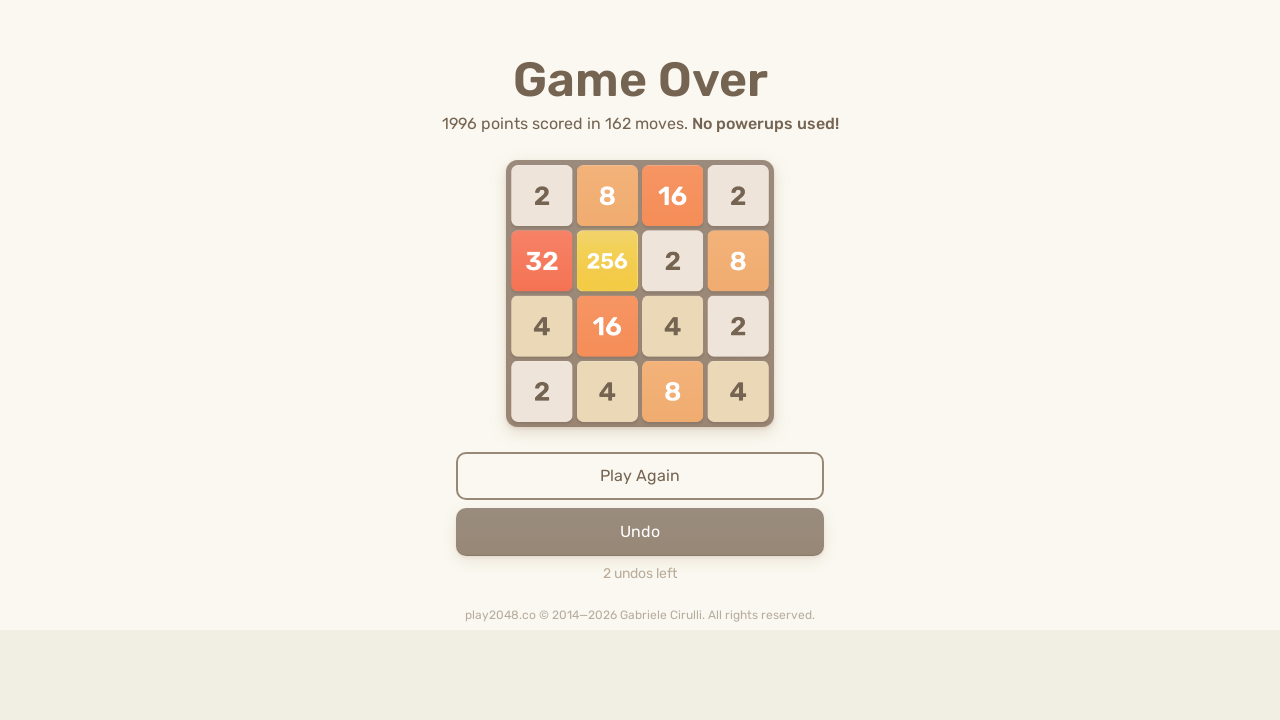

Waited 100ms after key press
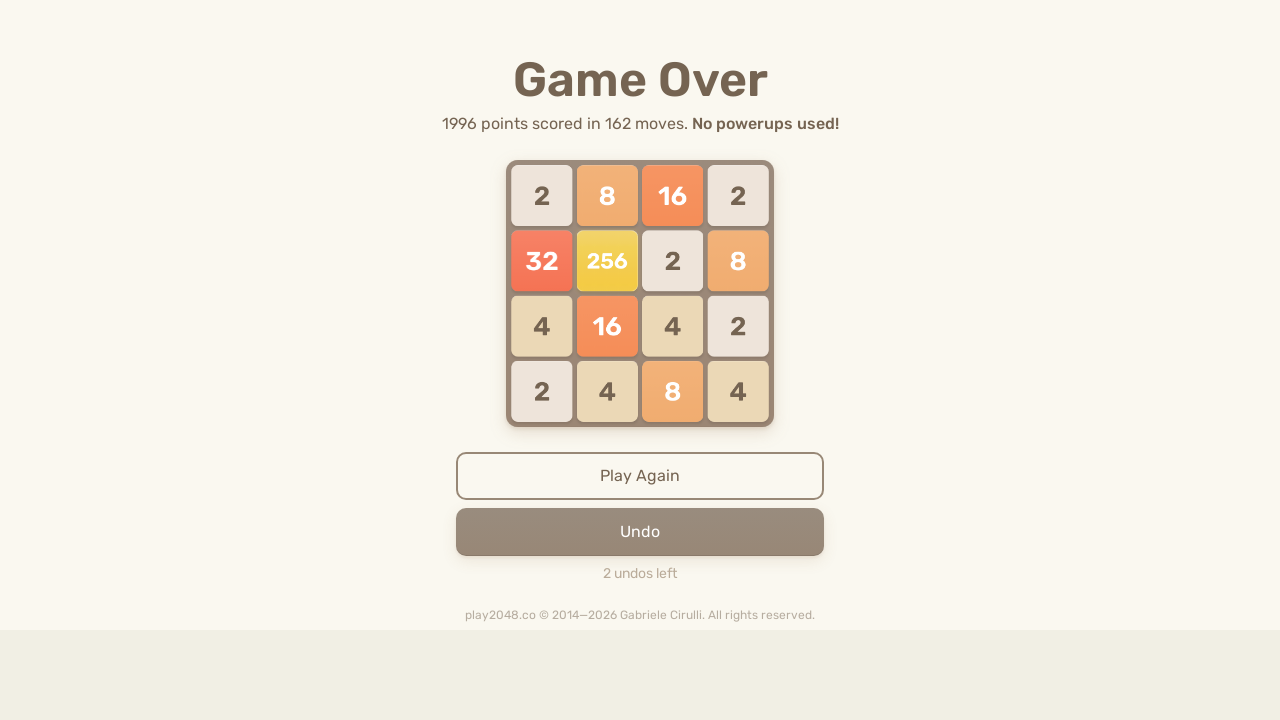

Pressed random arrow key (move 231) on html
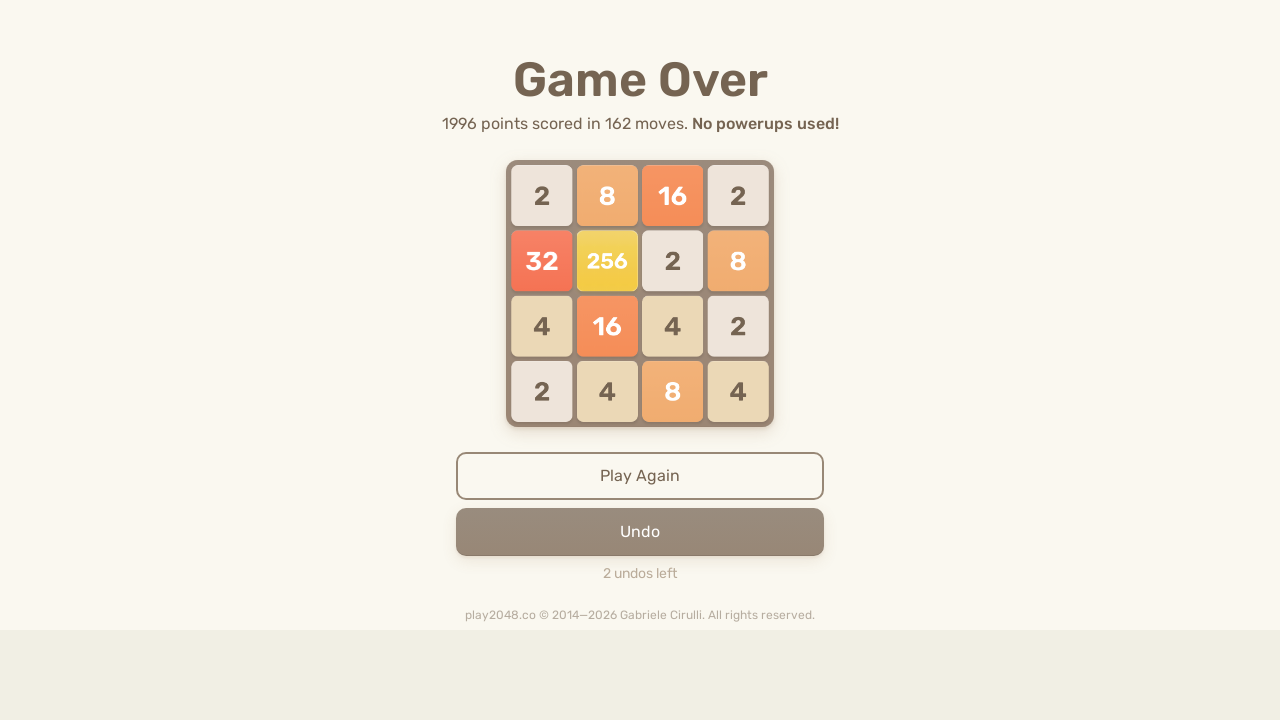

Waited 100ms after key press
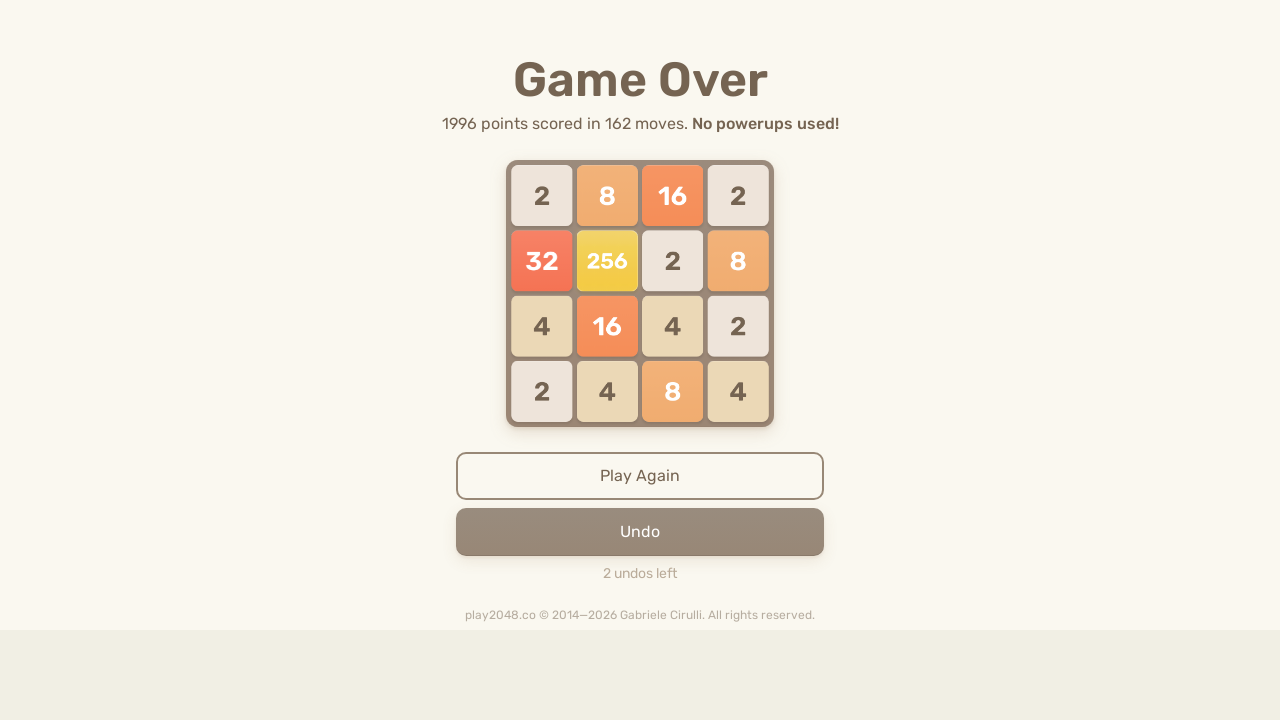

Pressed random arrow key (move 232) on html
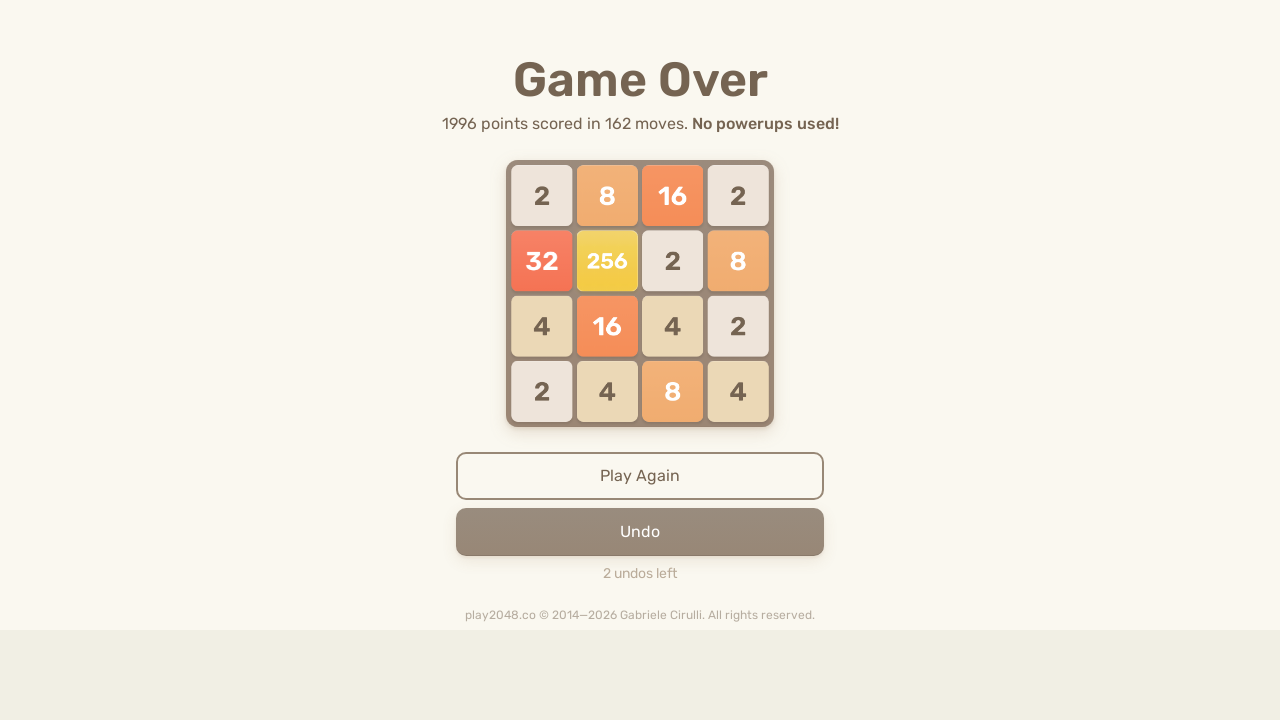

Pressed random arrow key (move 233) on html
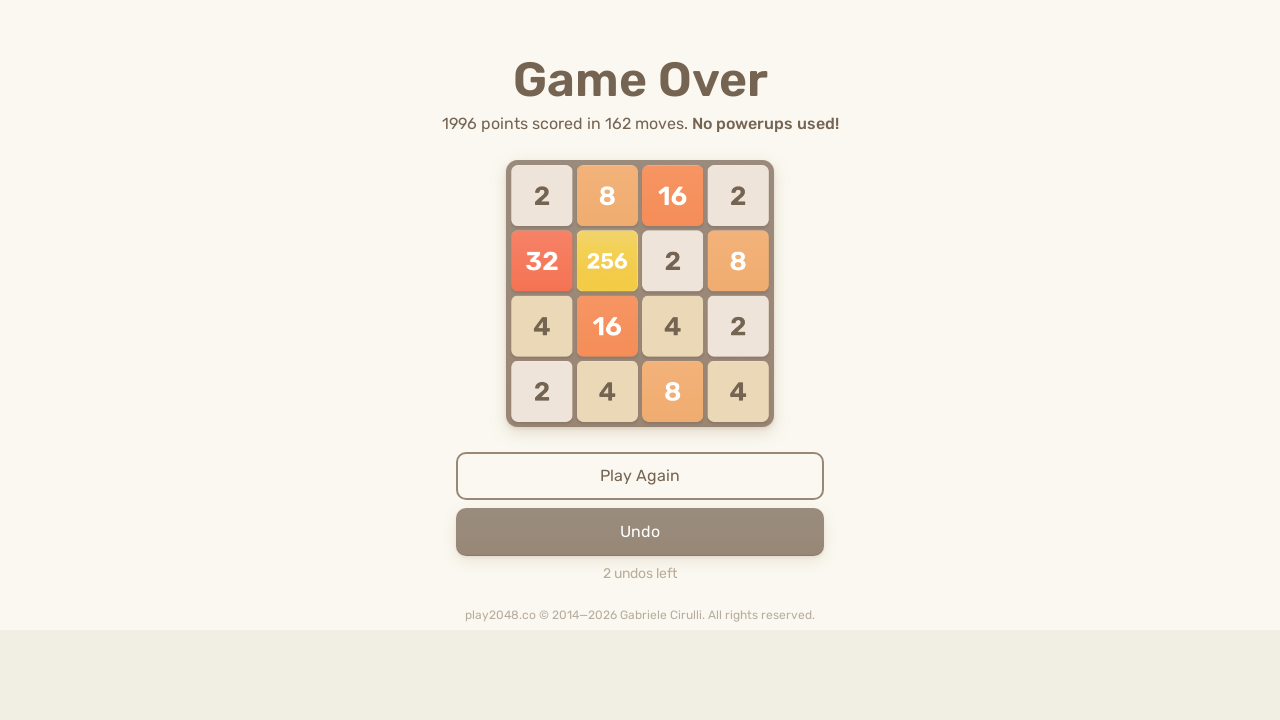

Waited 100ms after key press
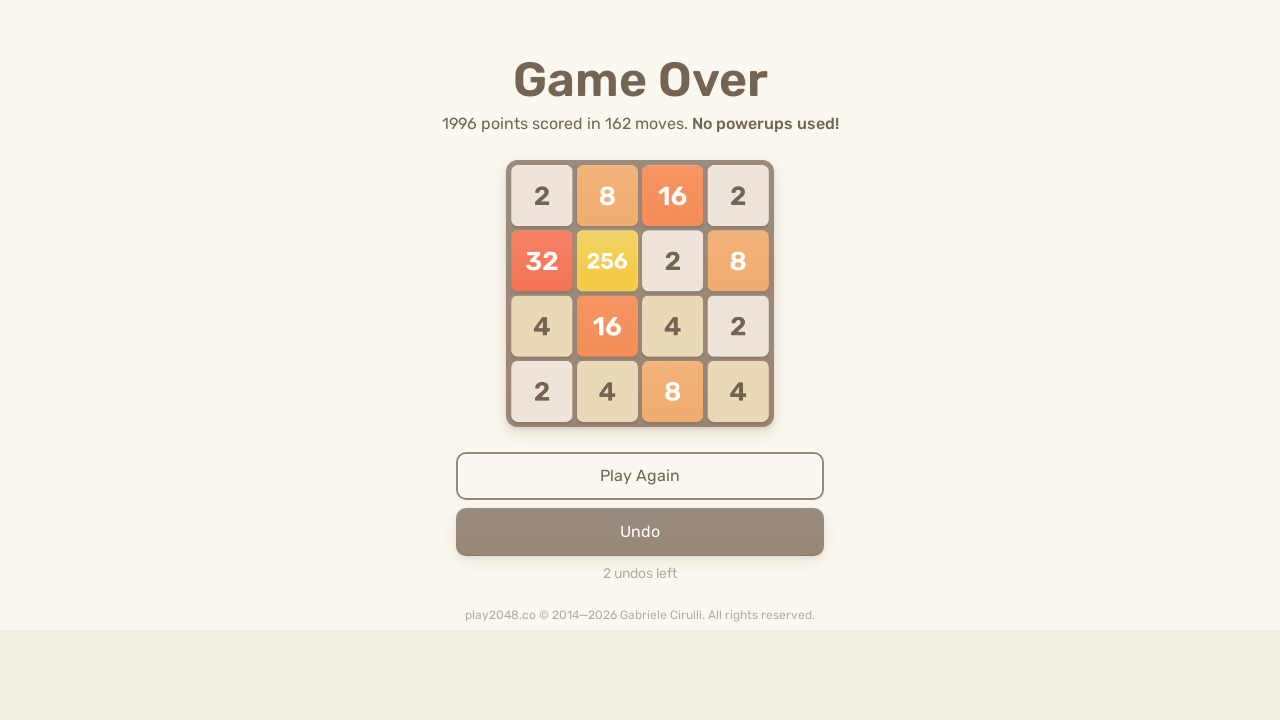

Pressed random arrow key (move 234) on html
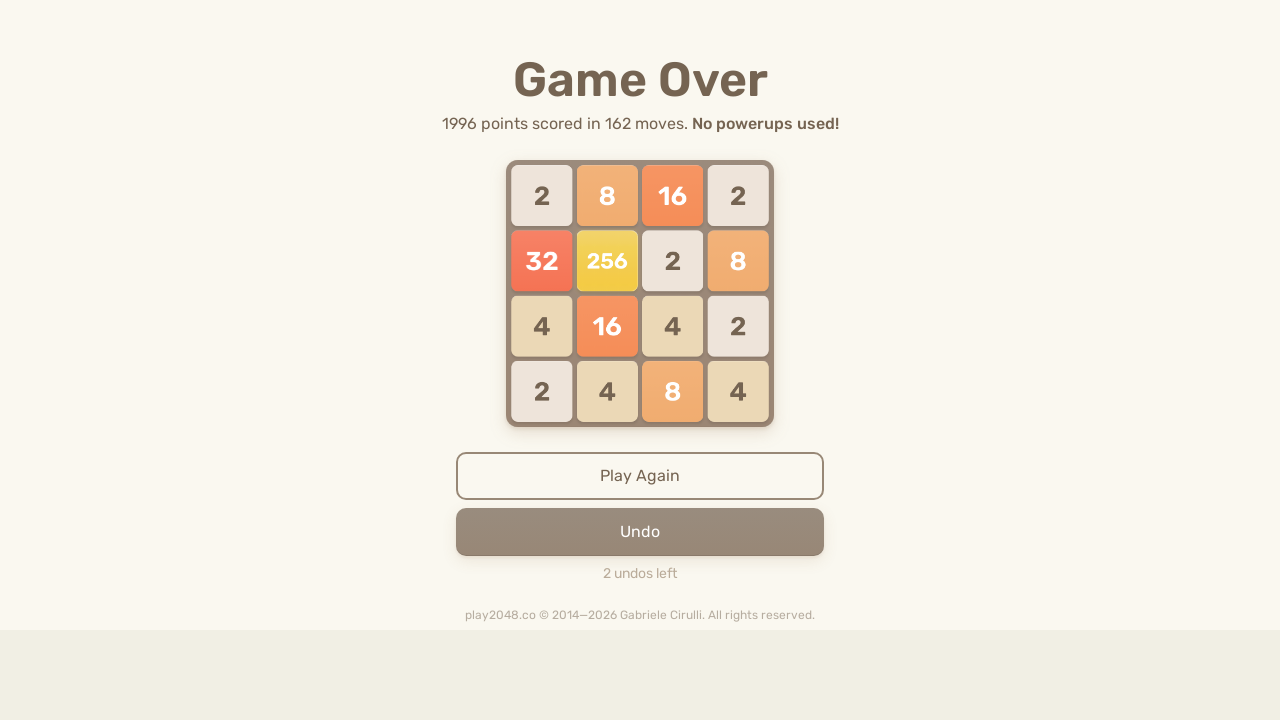

Waited 100ms after key press
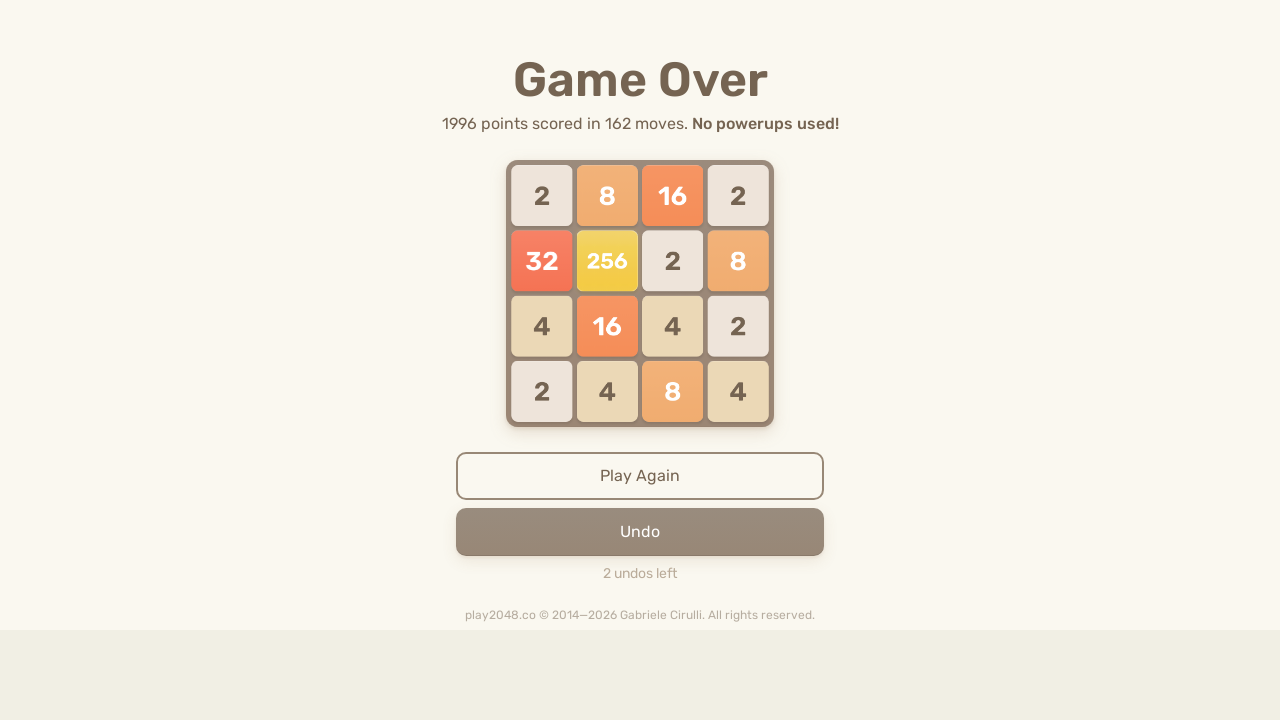

Pressed random arrow key (move 235) on html
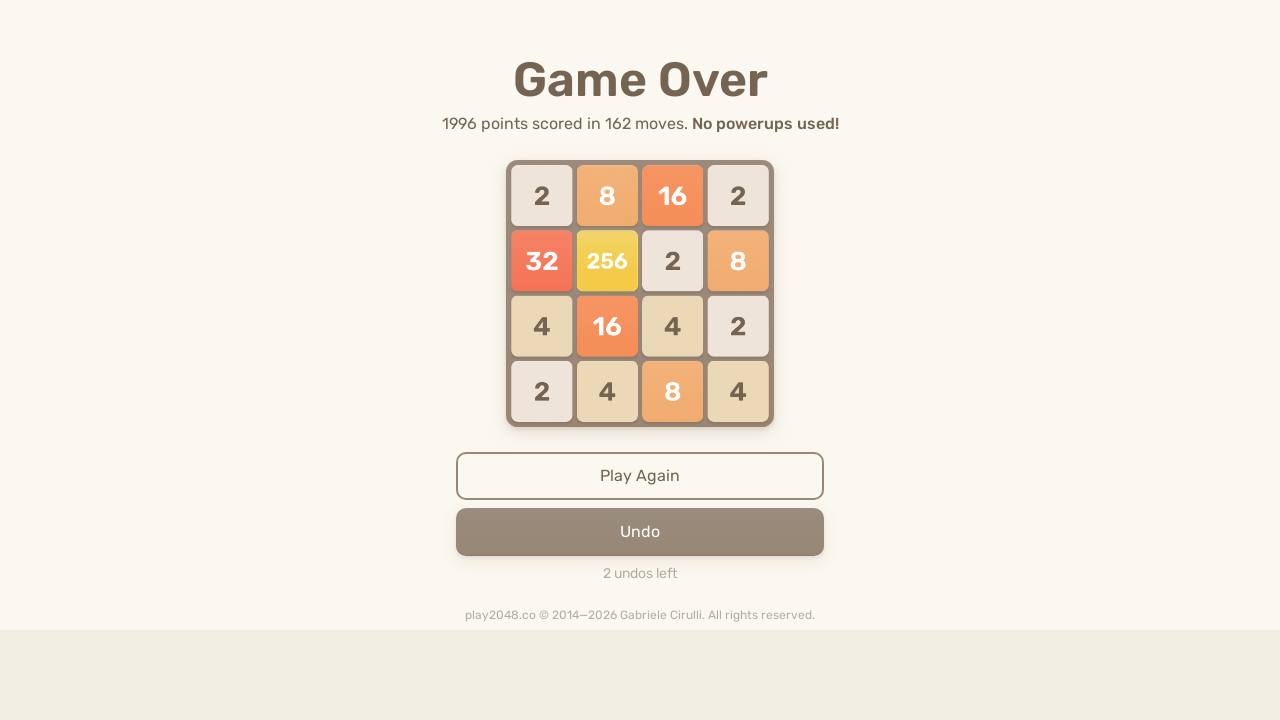

Waited 100ms after key press
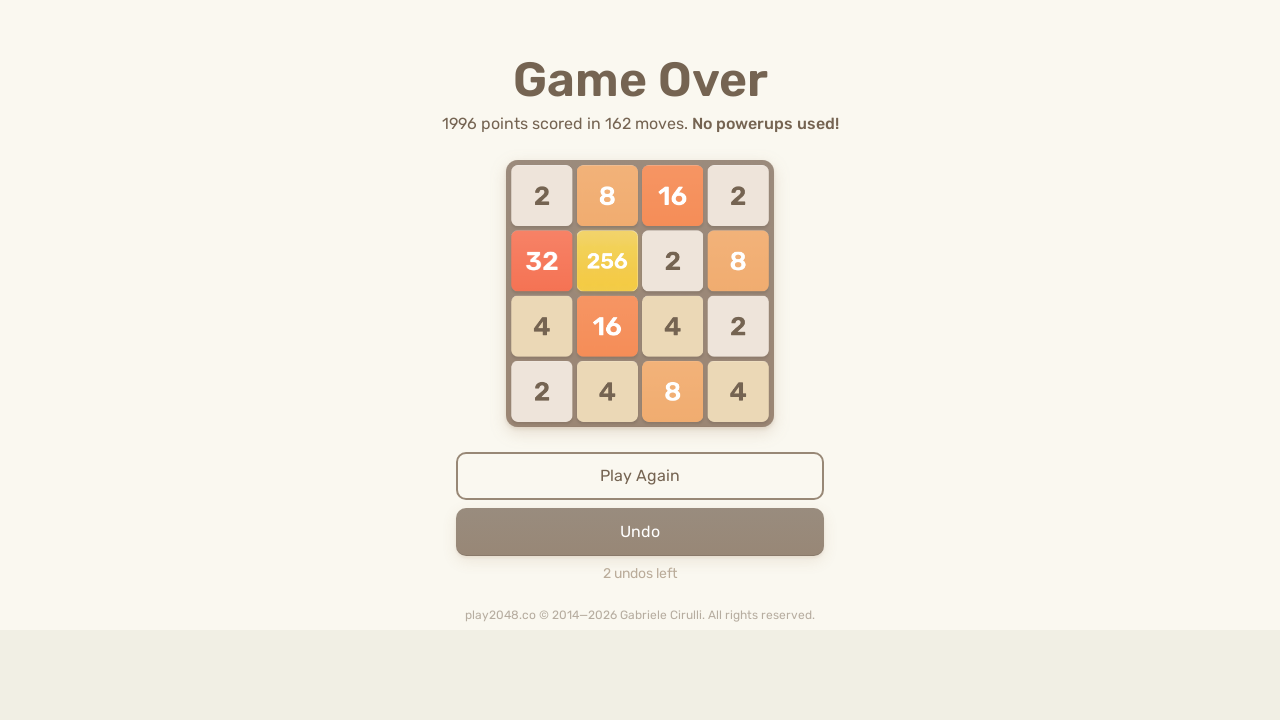

Pressed random arrow key (move 236) on html
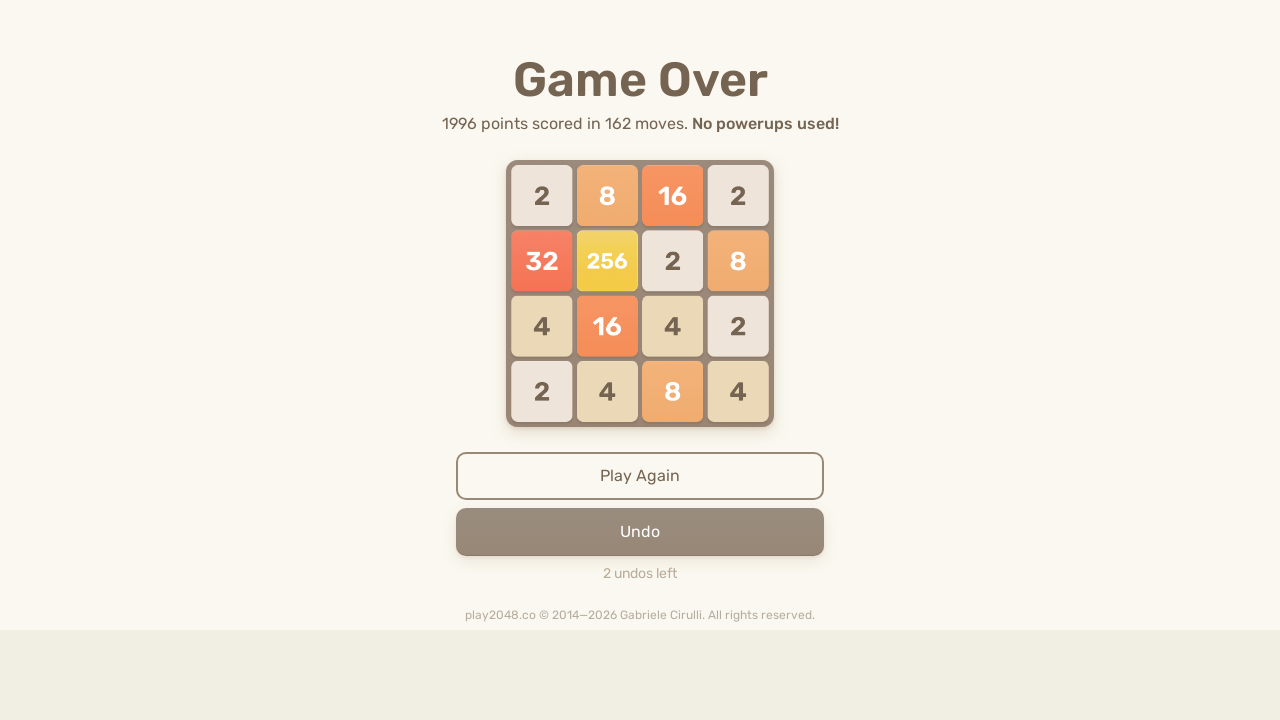

Pressed random arrow key (move 237) on html
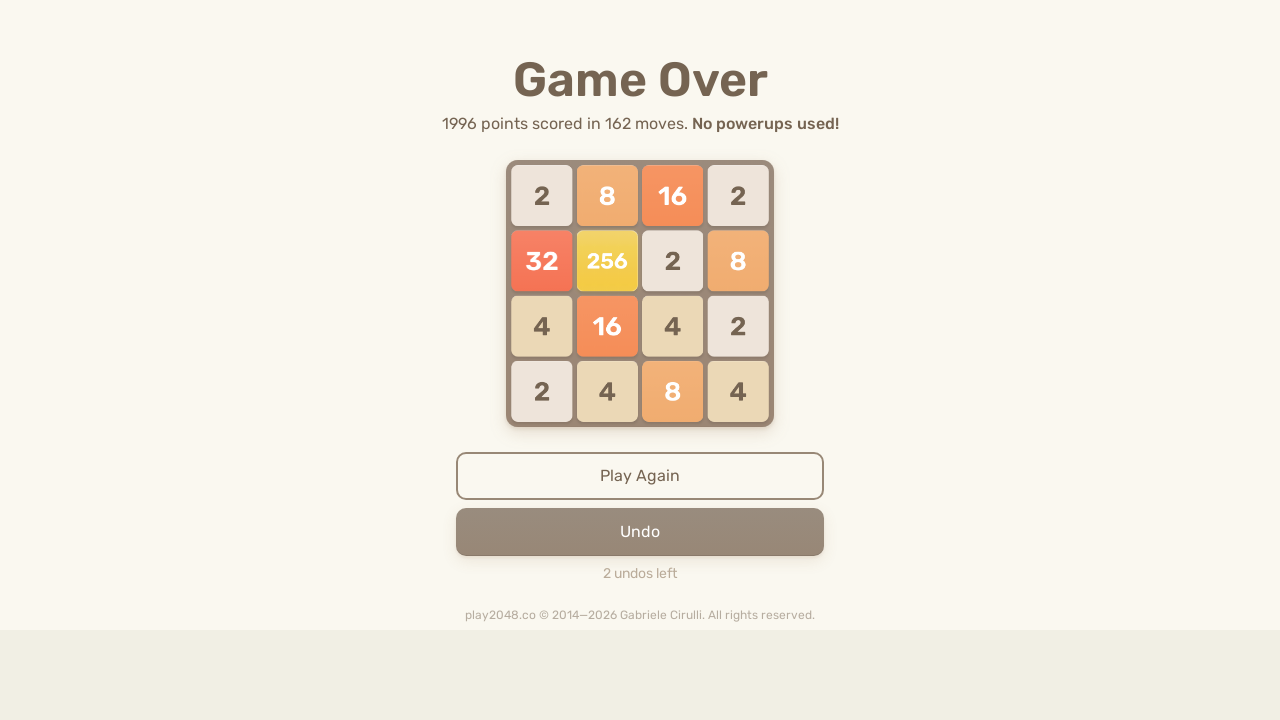

Waited 100ms after key press
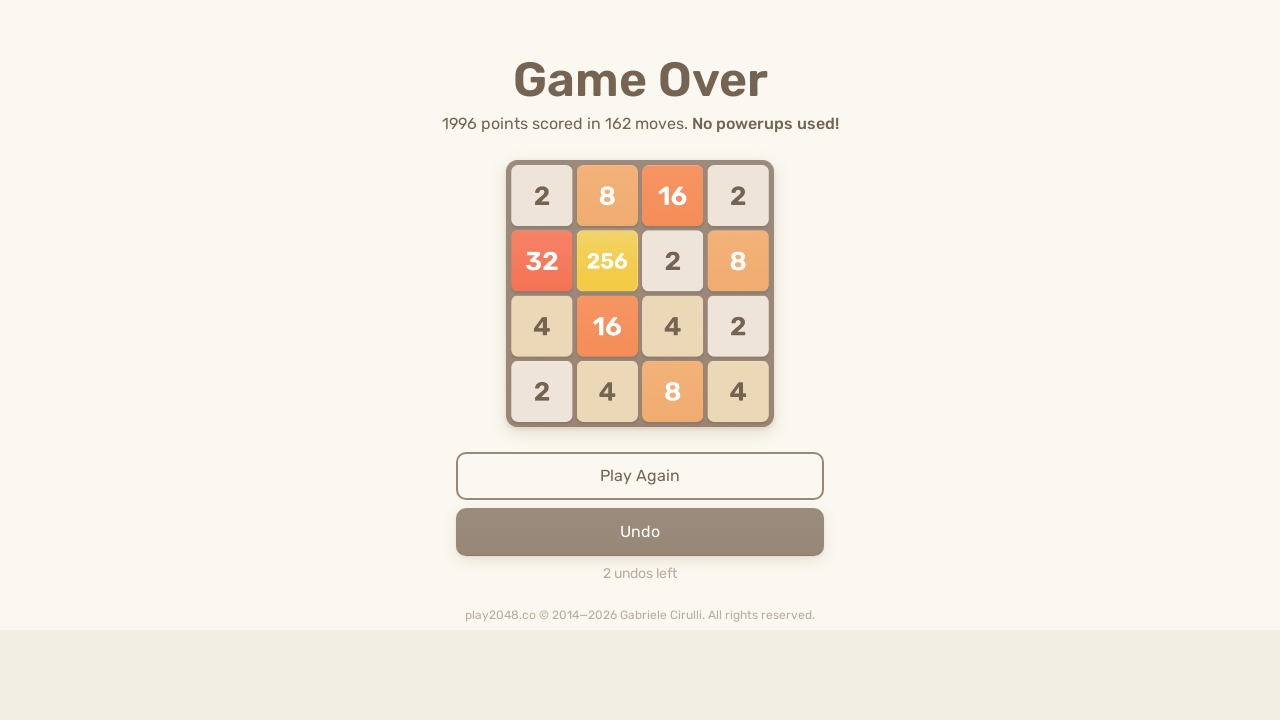

Pressed random arrow key (move 238) on html
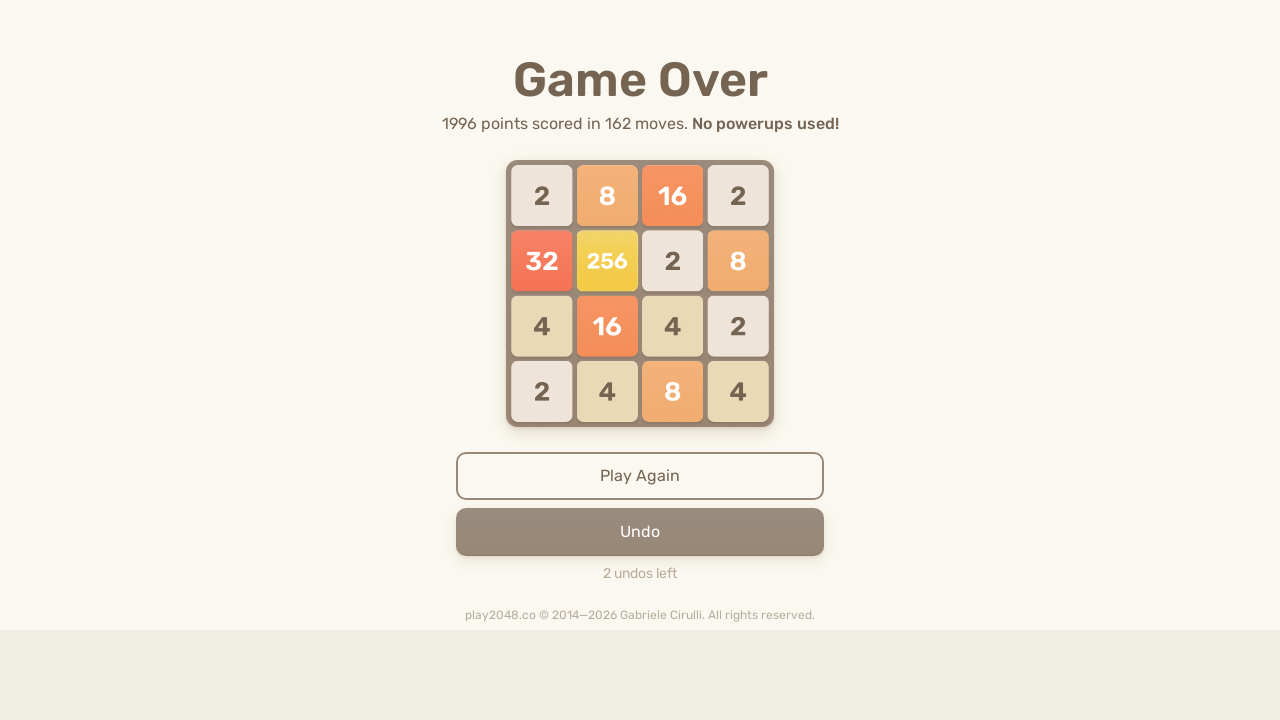

Waited 100ms after key press
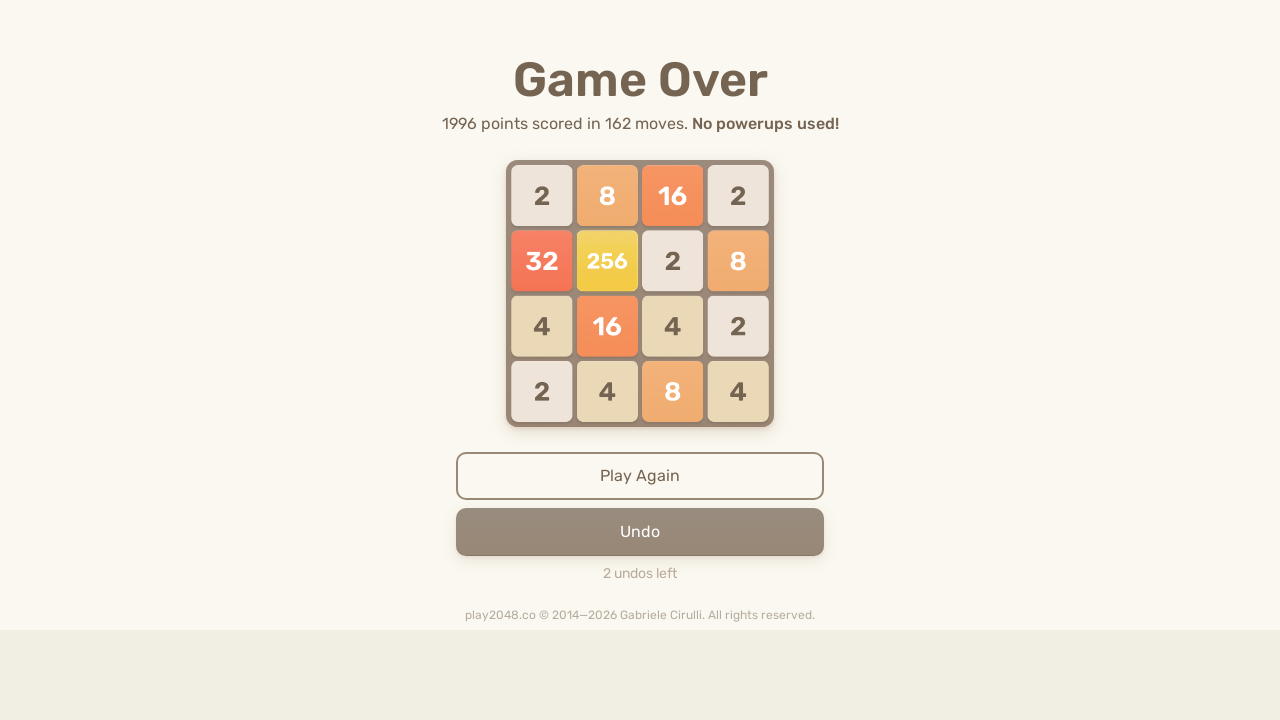

Pressed random arrow key (move 239) on html
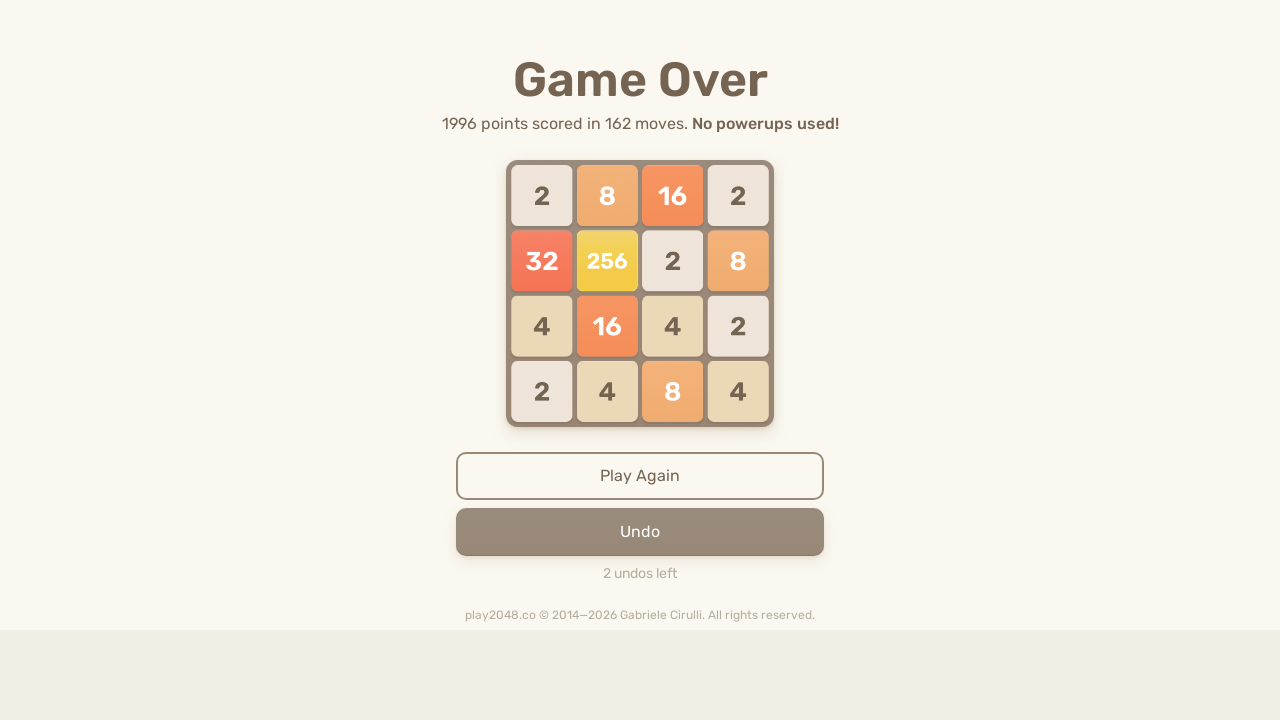

Waited 100ms after key press
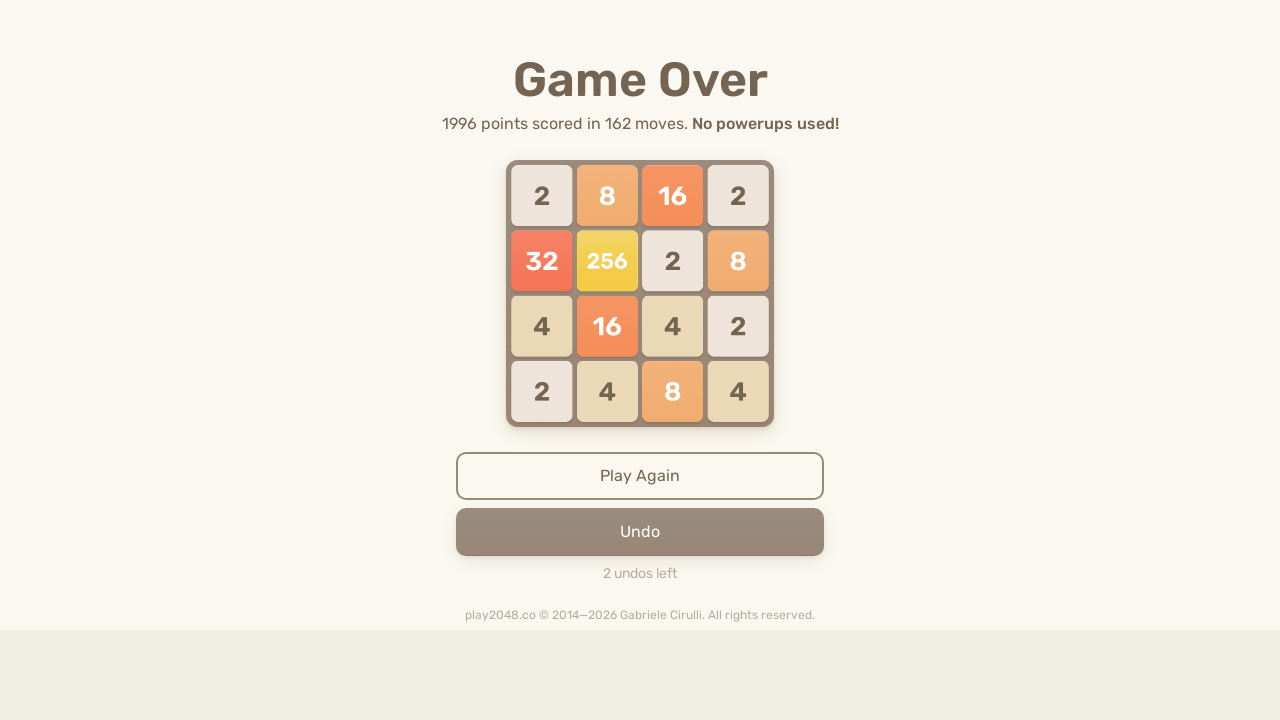

Pressed random arrow key (move 240) on html
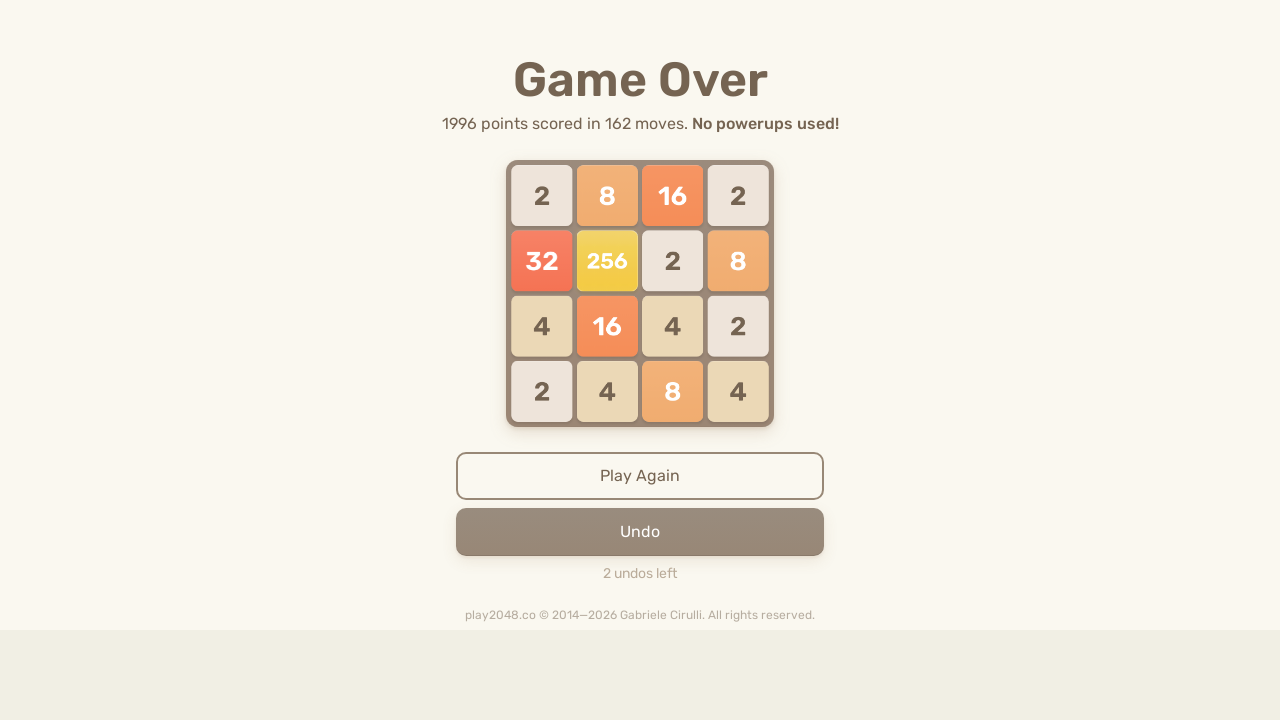

Pressed random arrow key (move 241) on html
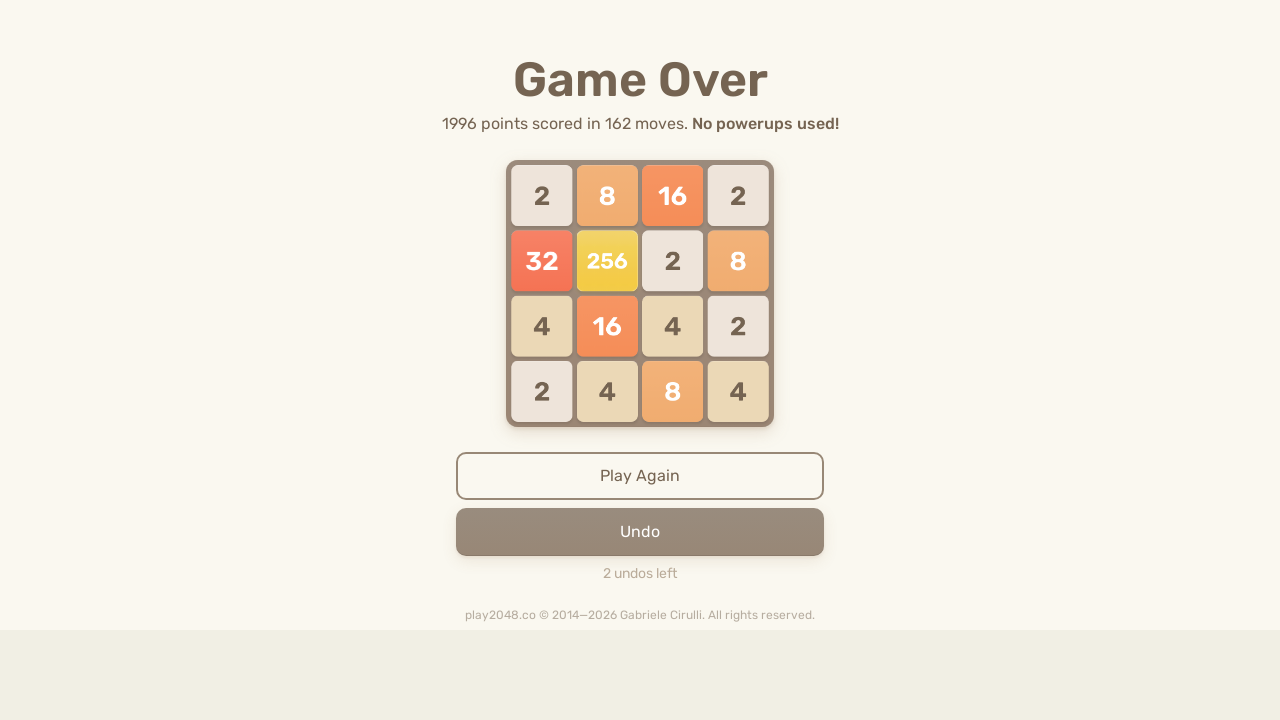

Waited 100ms after key press
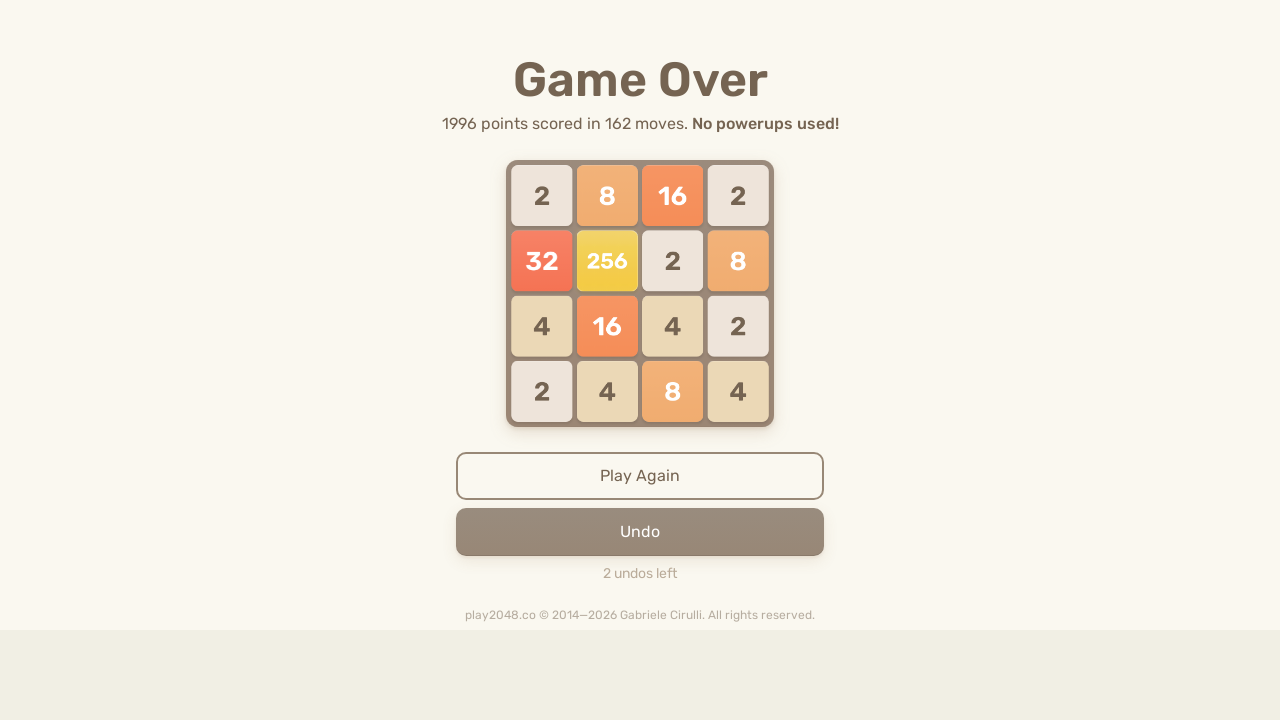

Pressed random arrow key (move 242) on html
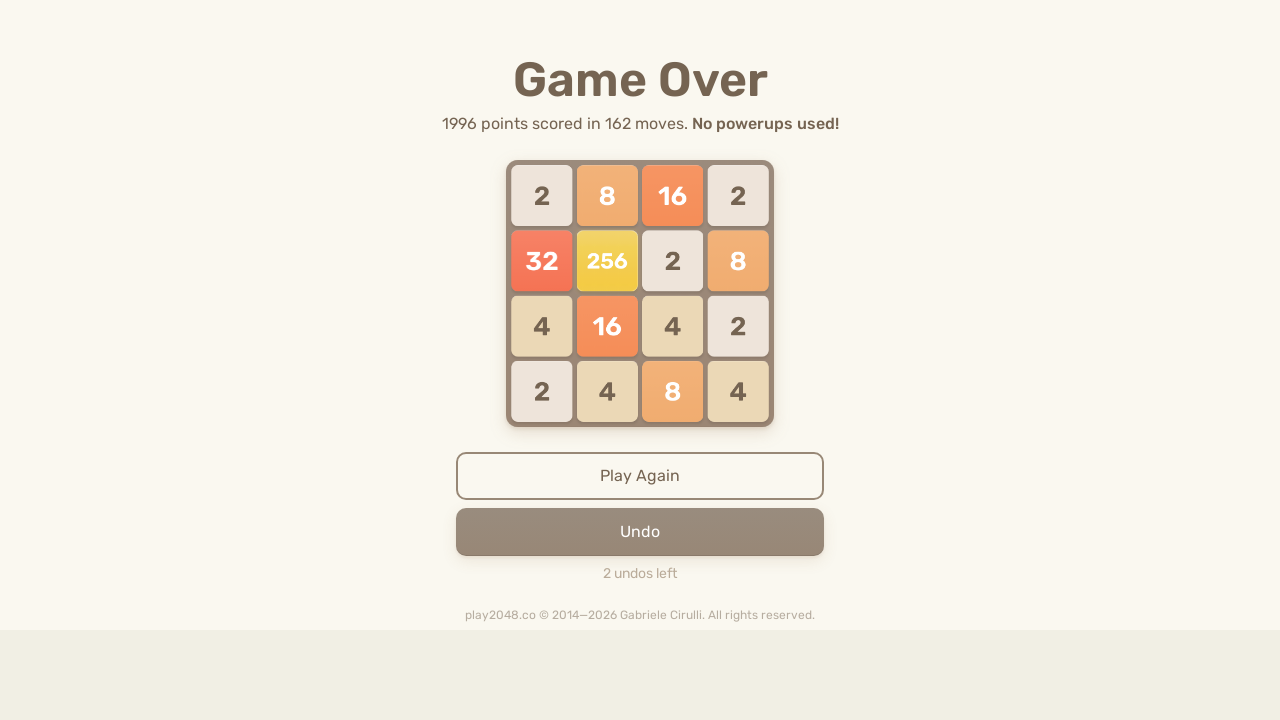

Waited 100ms after key press
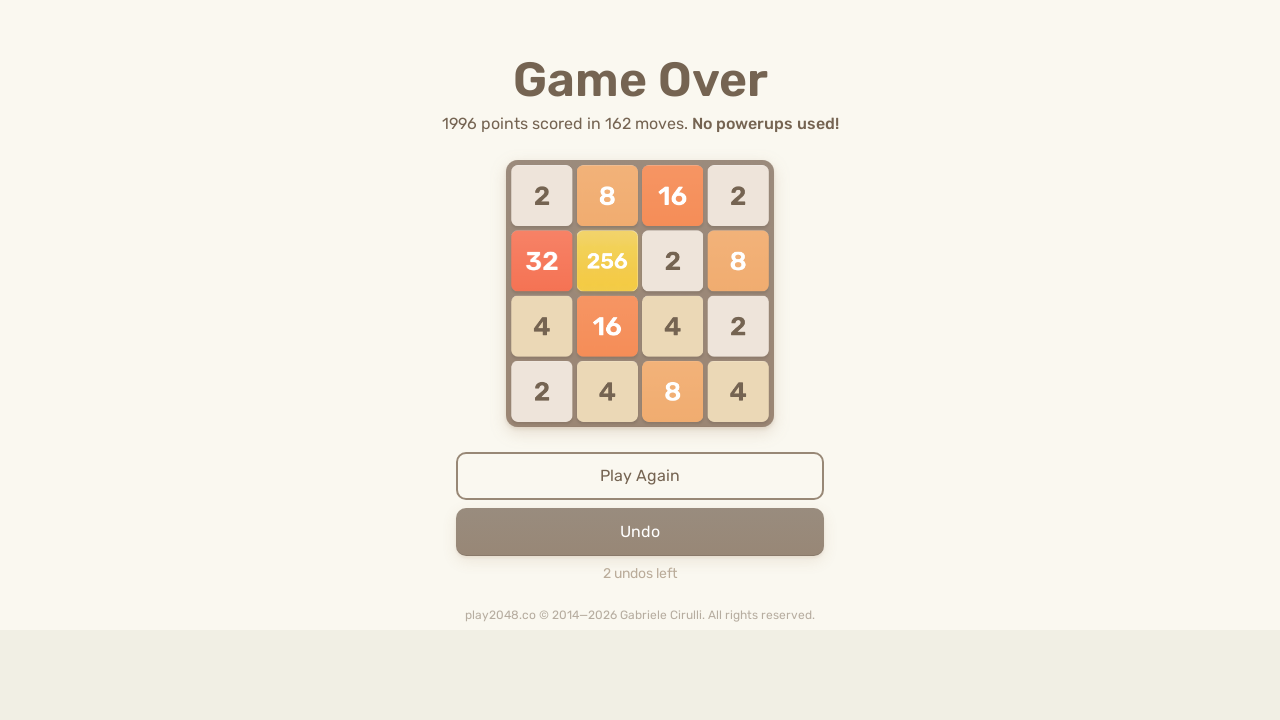

Pressed random arrow key (move 243) on html
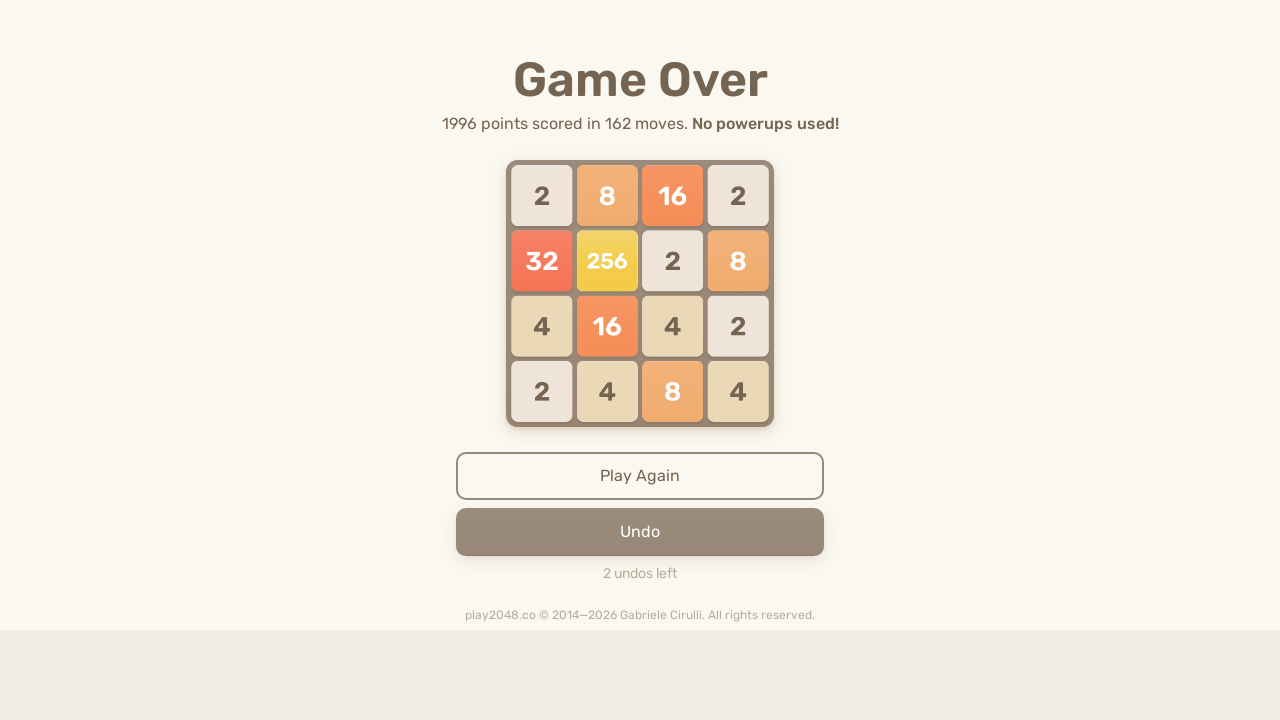

Waited 100ms after key press
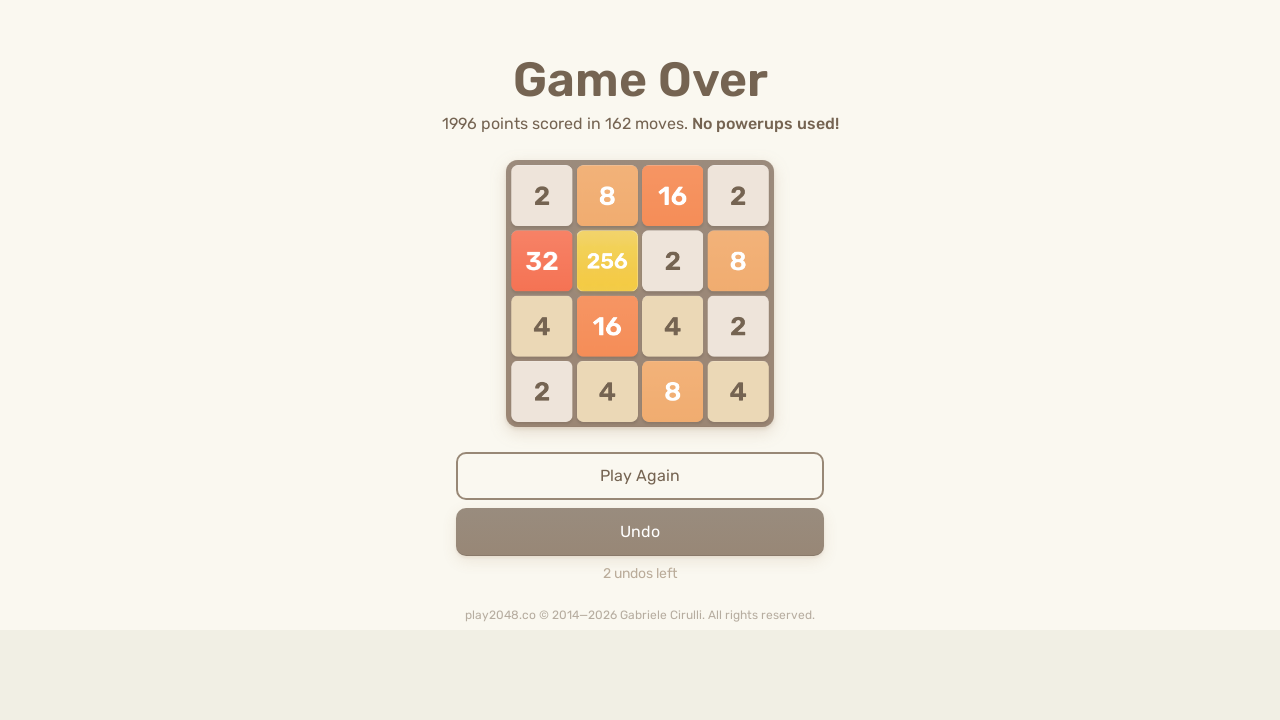

Pressed random arrow key (move 244) on html
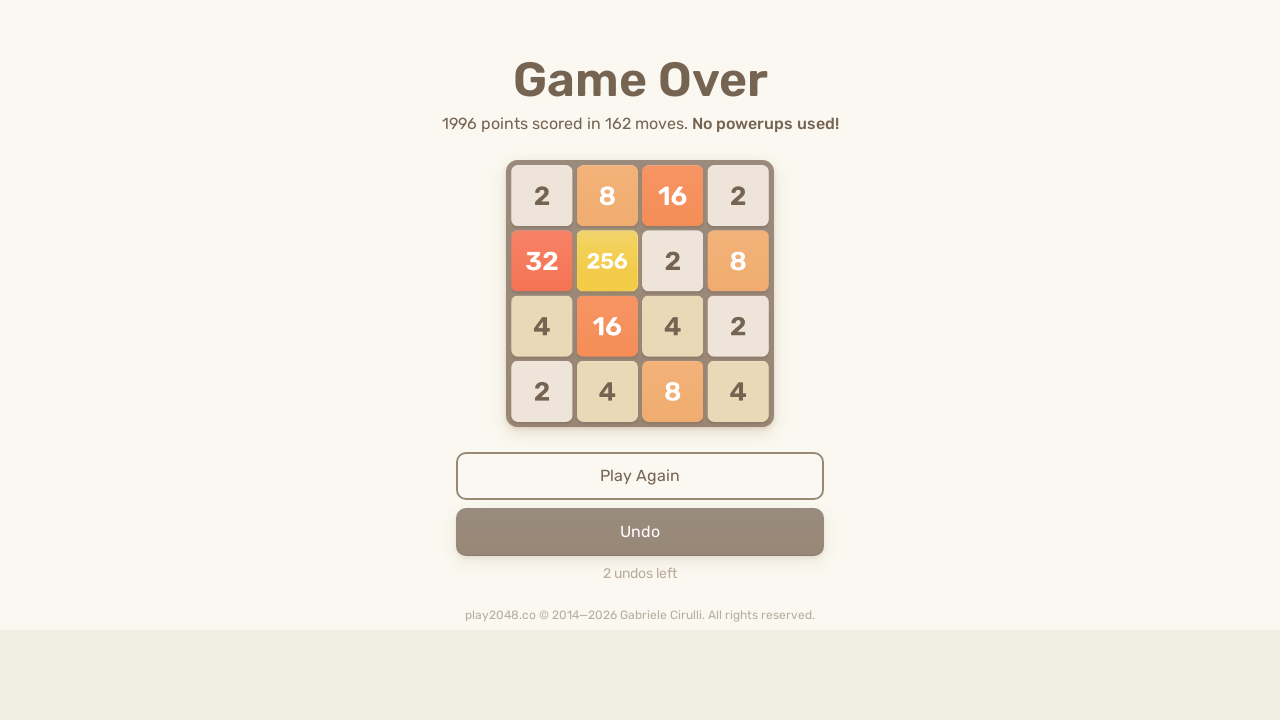

Pressed random arrow key (move 245) on html
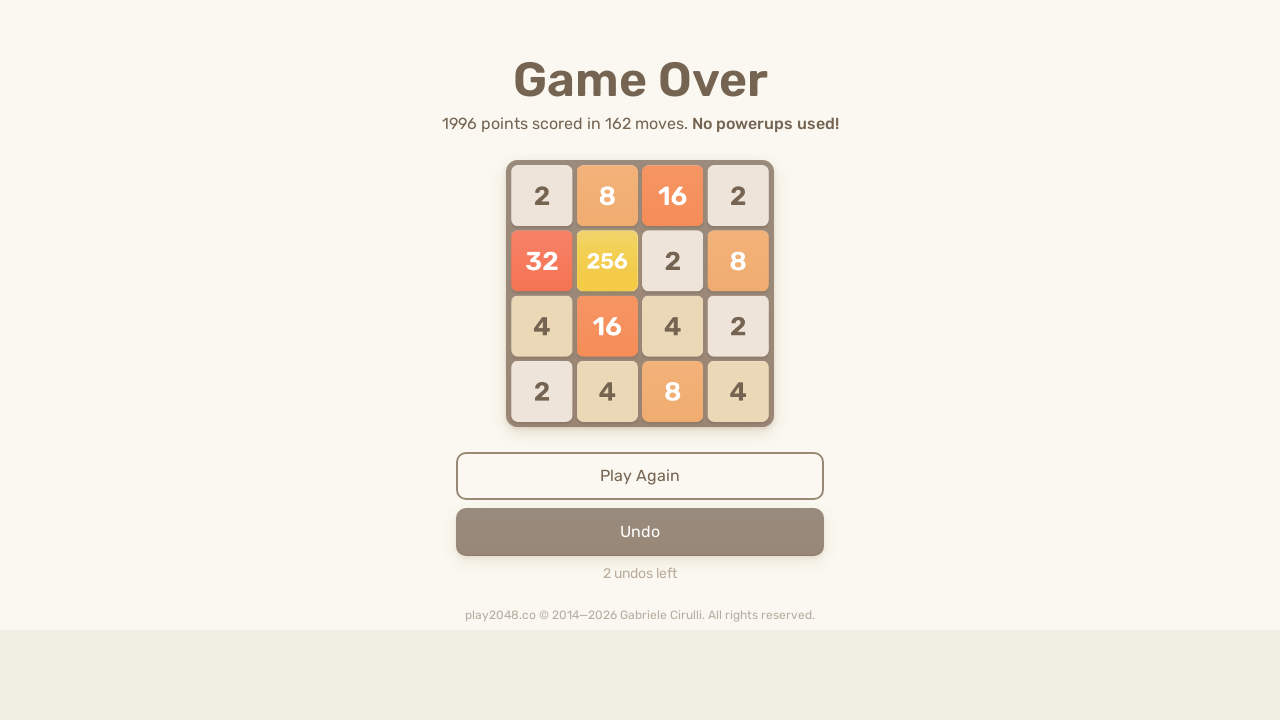

Waited 100ms after key press
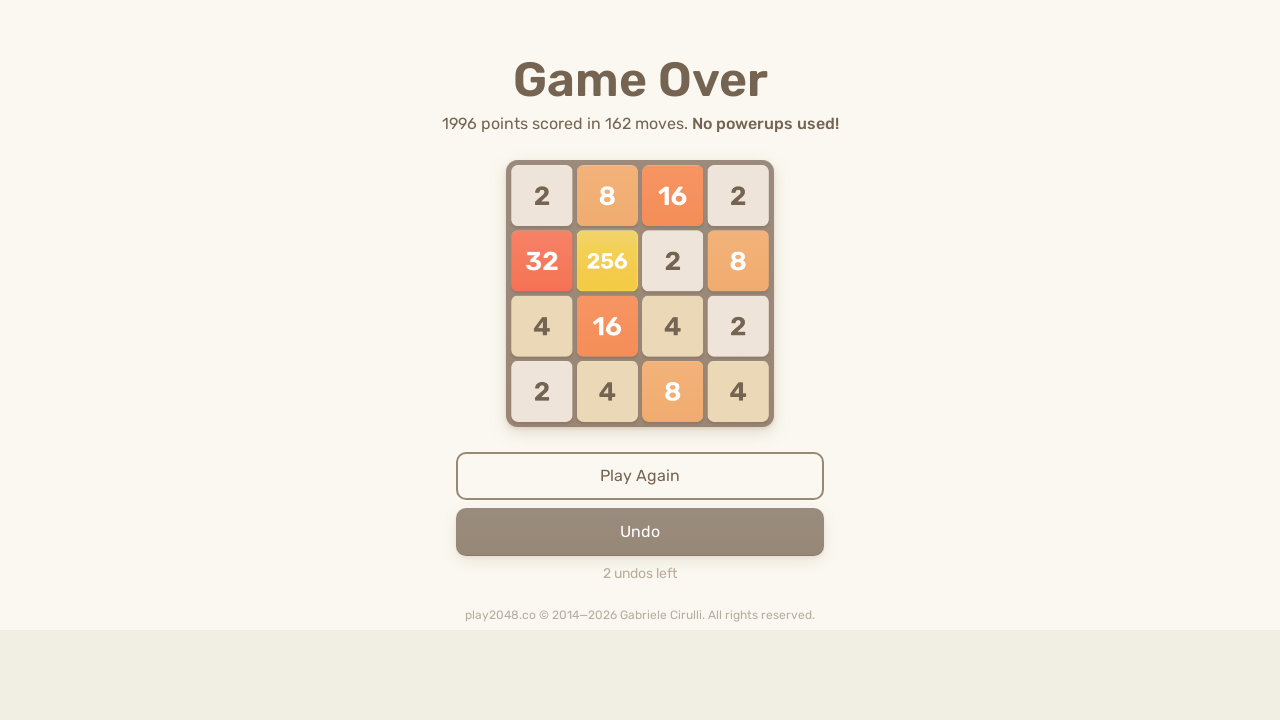

Pressed random arrow key (move 246) on html
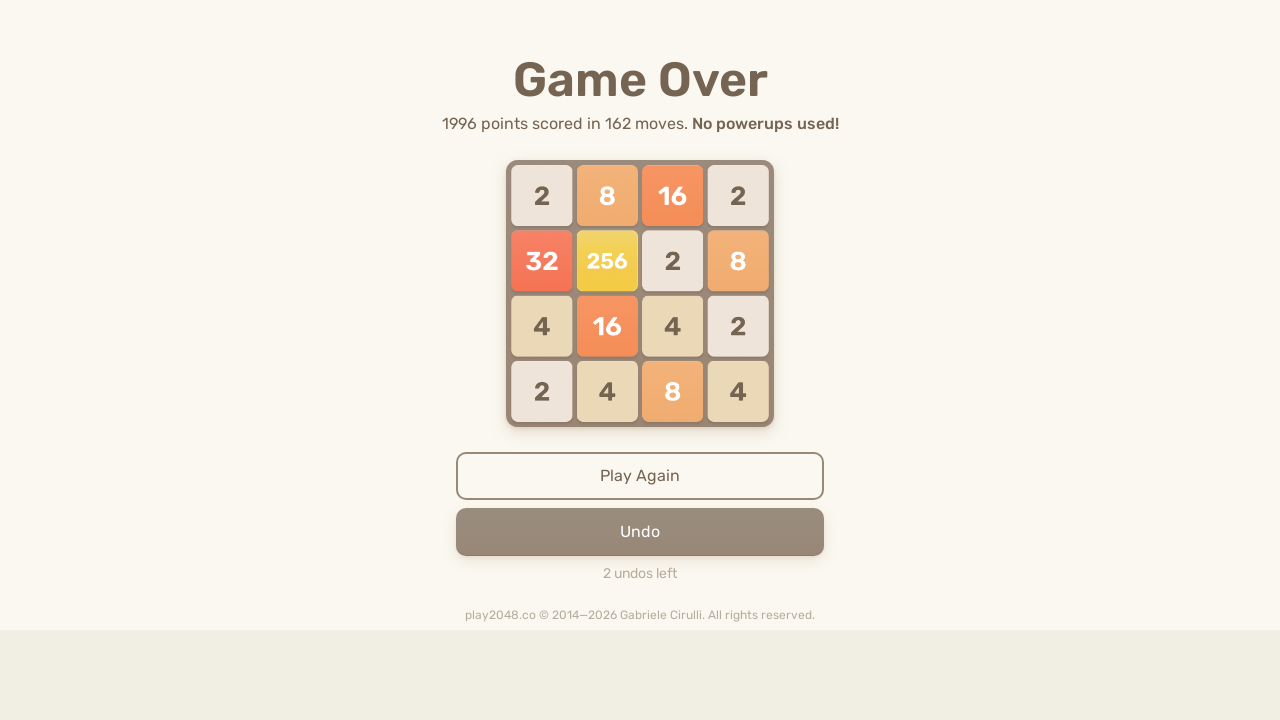

Waited 100ms after key press
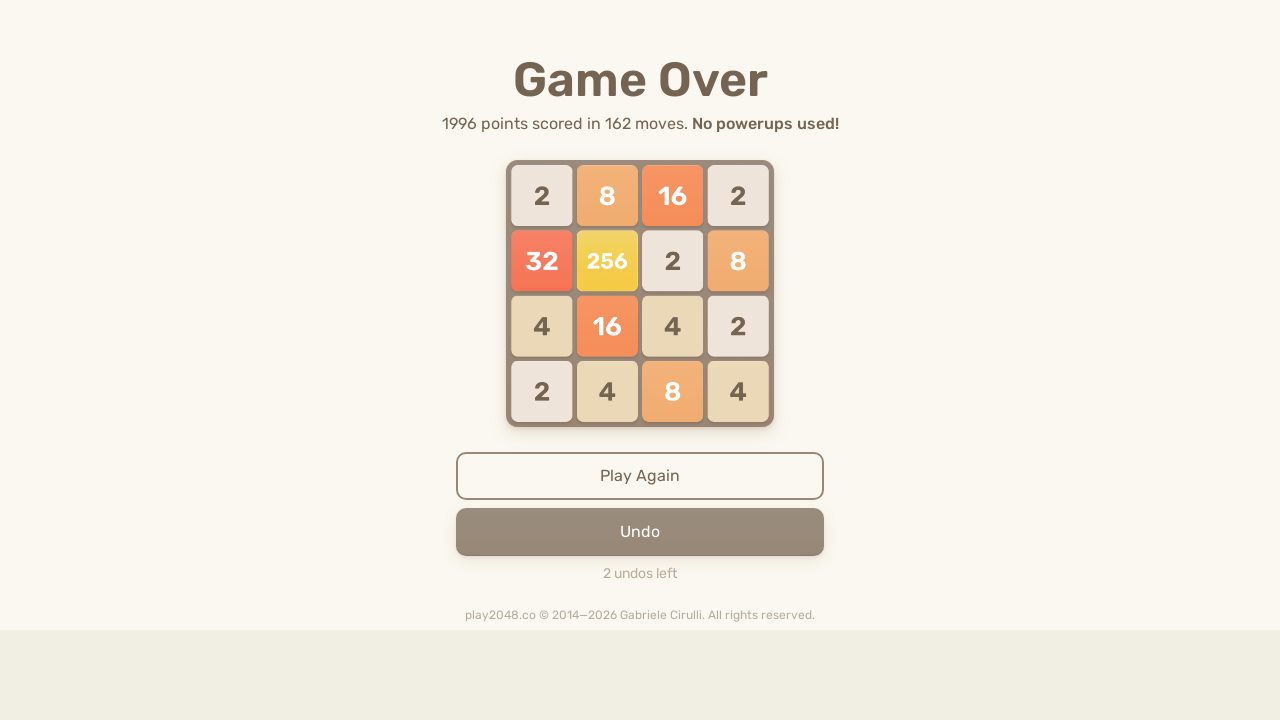

Pressed random arrow key (move 247) on html
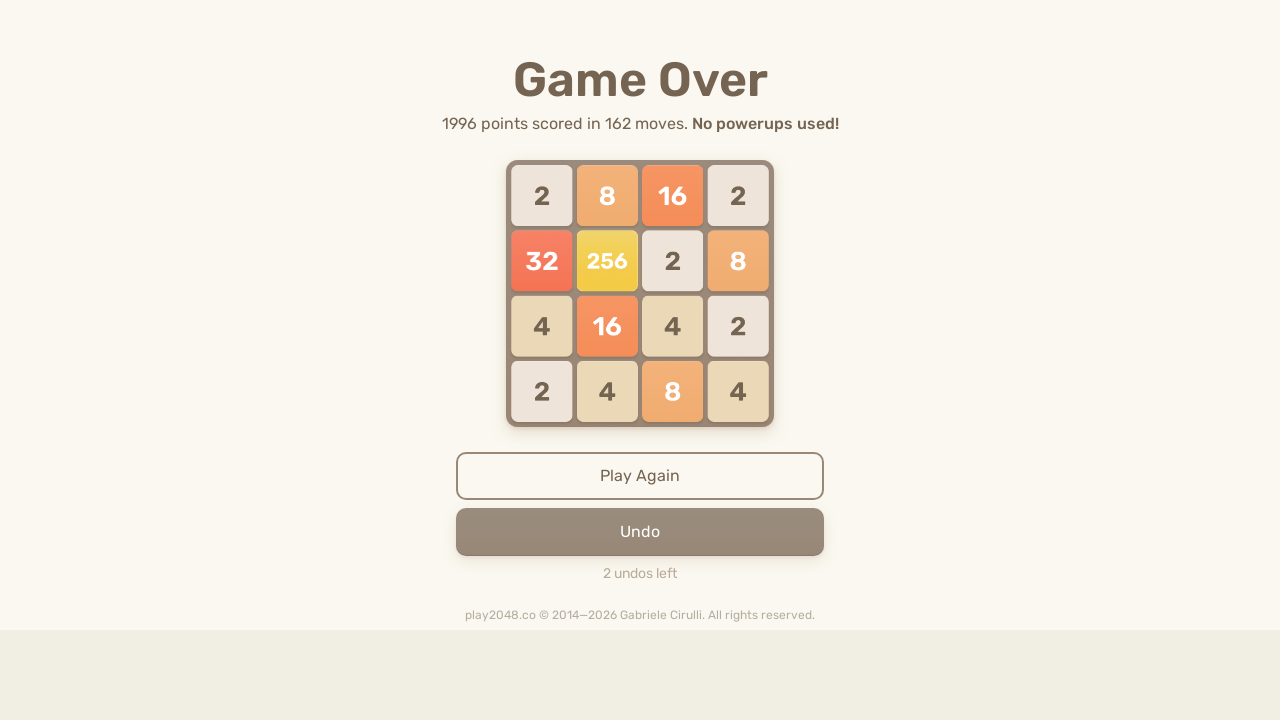

Waited 100ms after key press
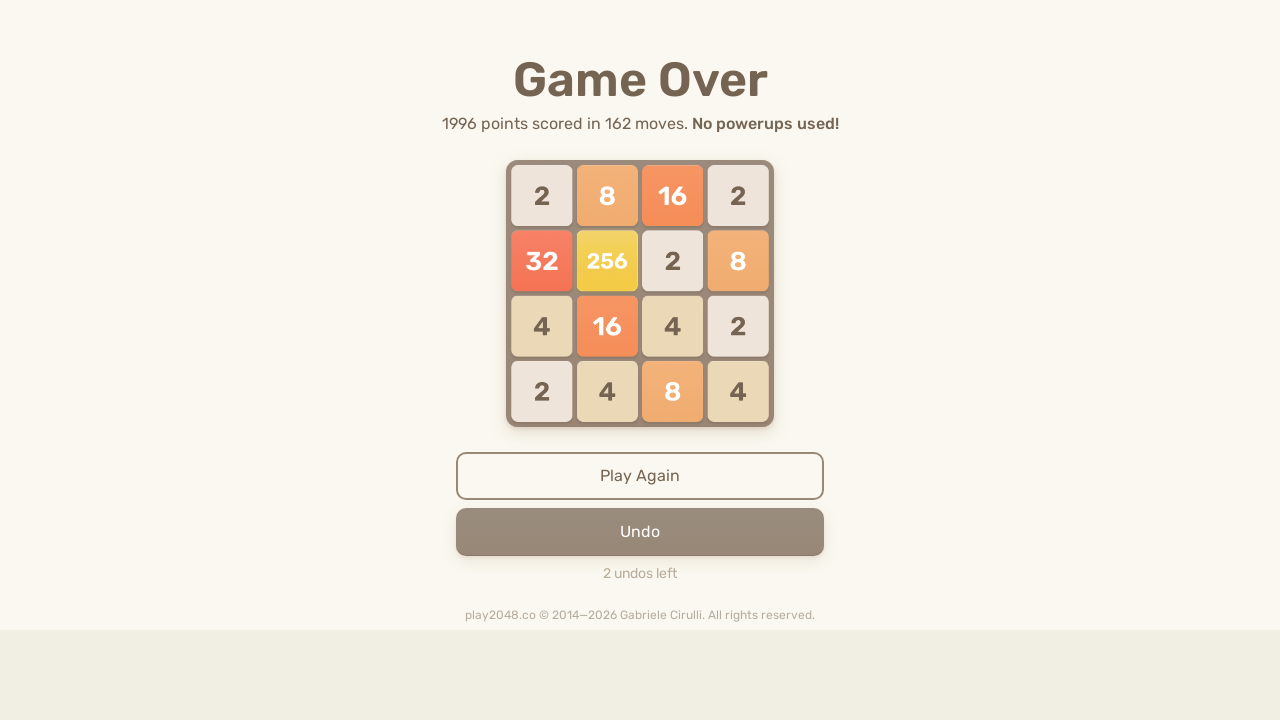

Pressed random arrow key (move 248) on html
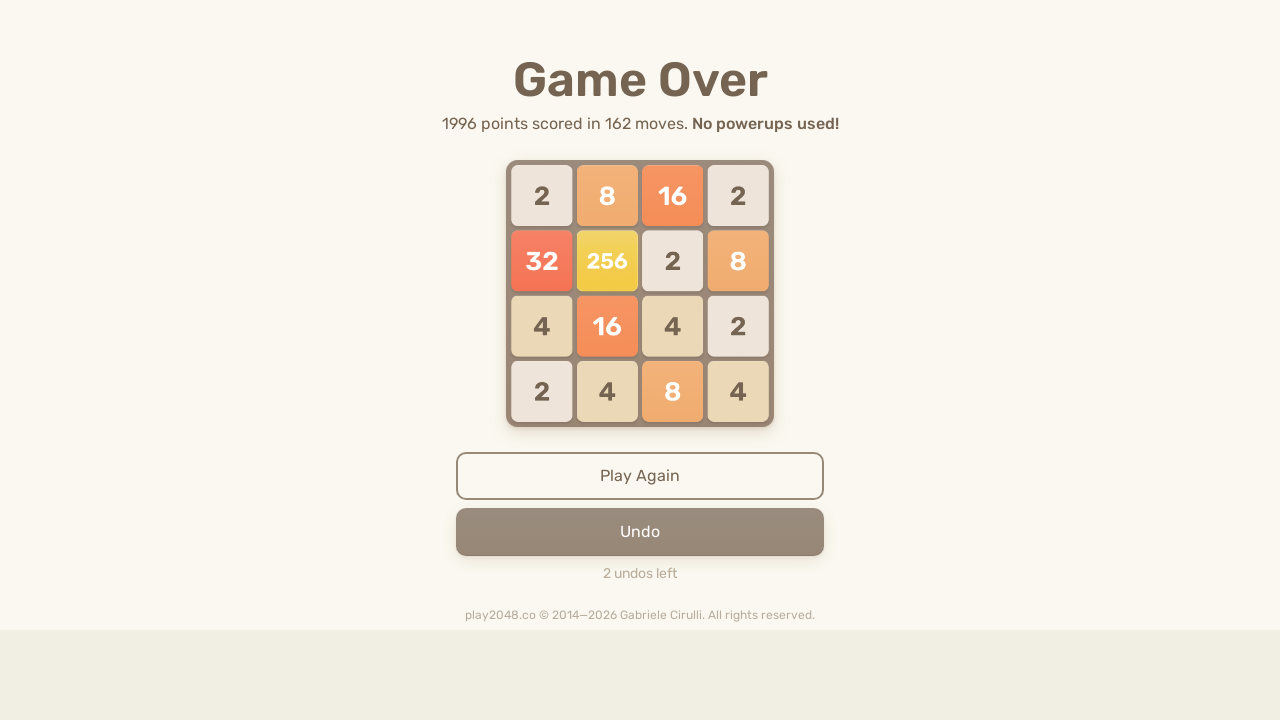

Pressed random arrow key (move 249) on html
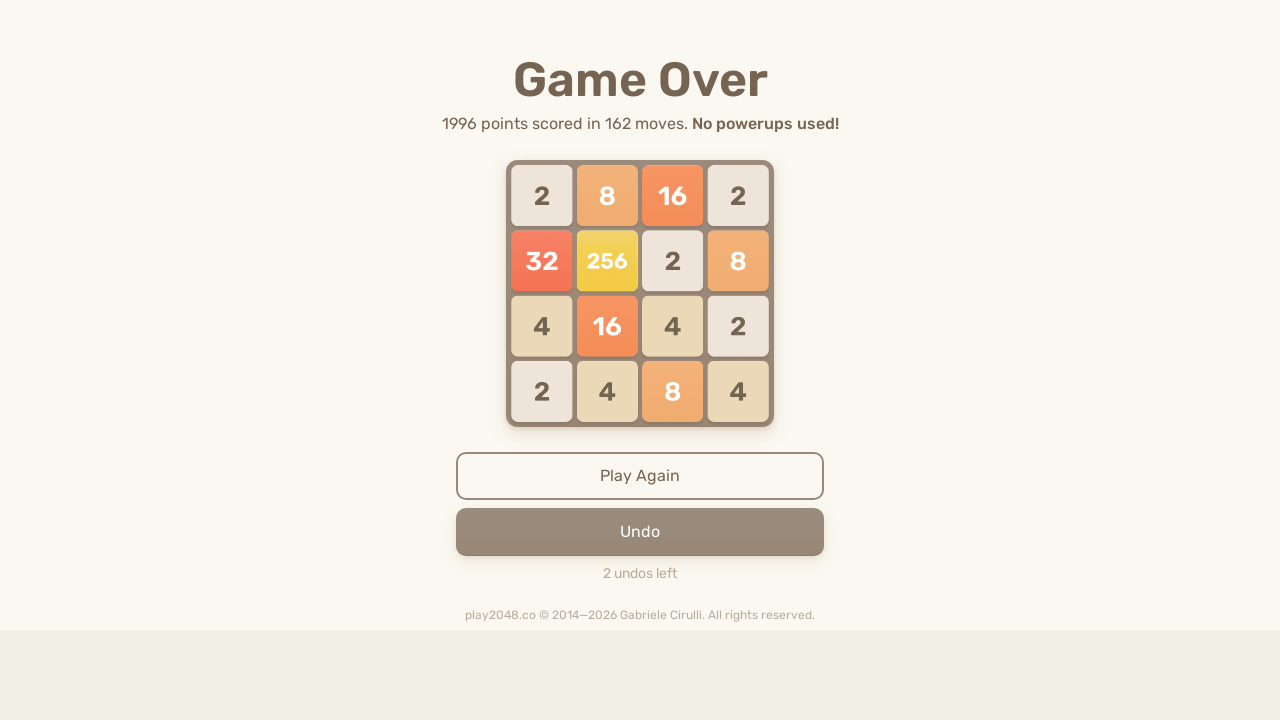

Waited 100ms after key press
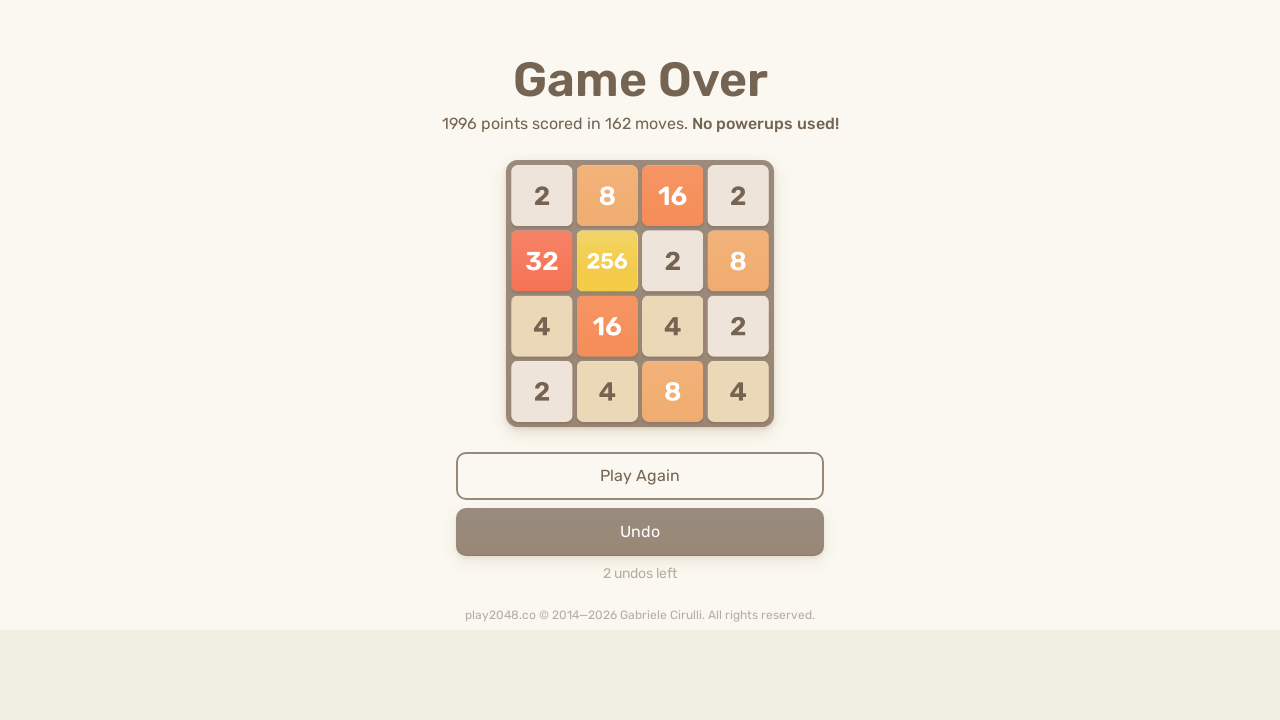

Pressed random arrow key (move 250) on html
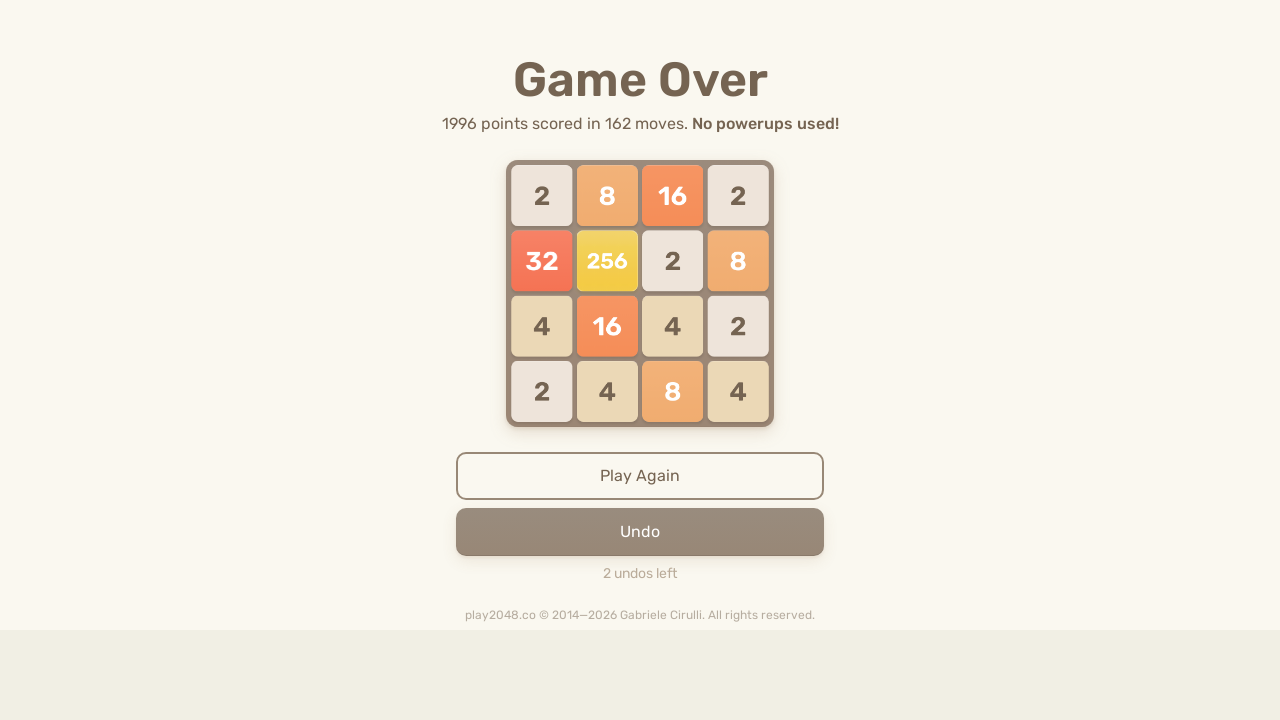

Waited 100ms after key press
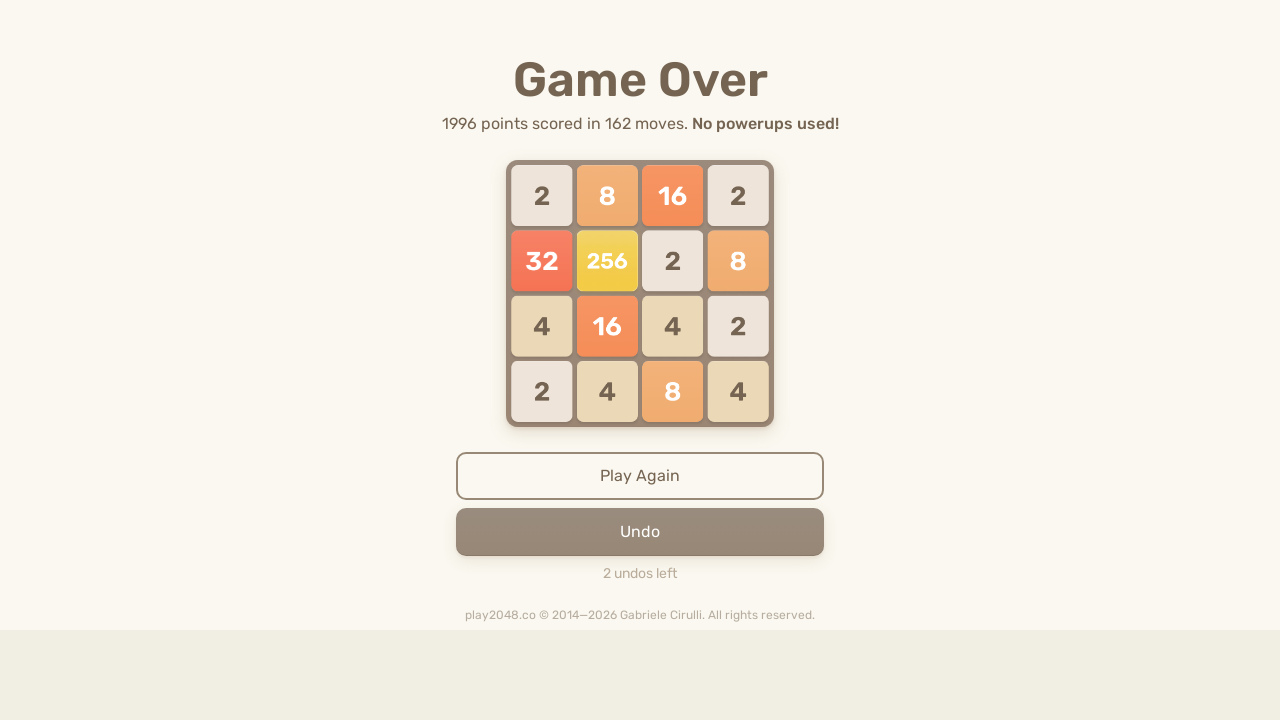

Pressed random arrow key (move 251) on html
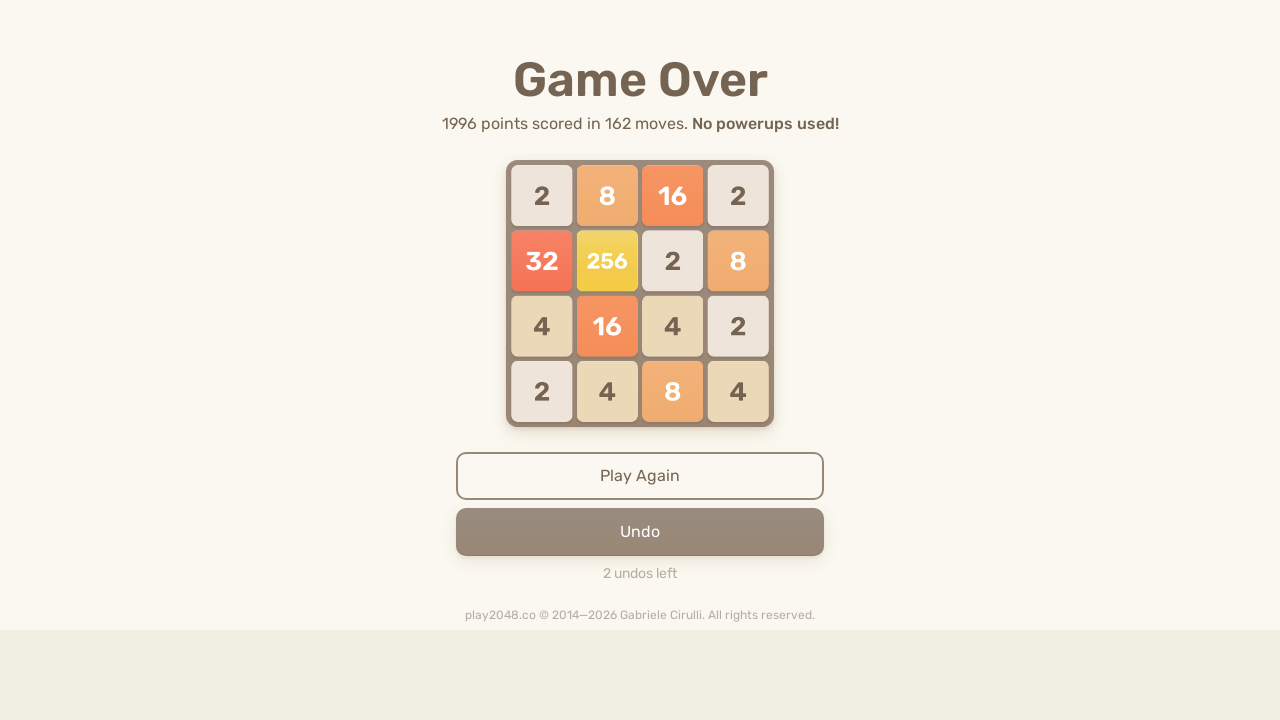

Waited 100ms after key press
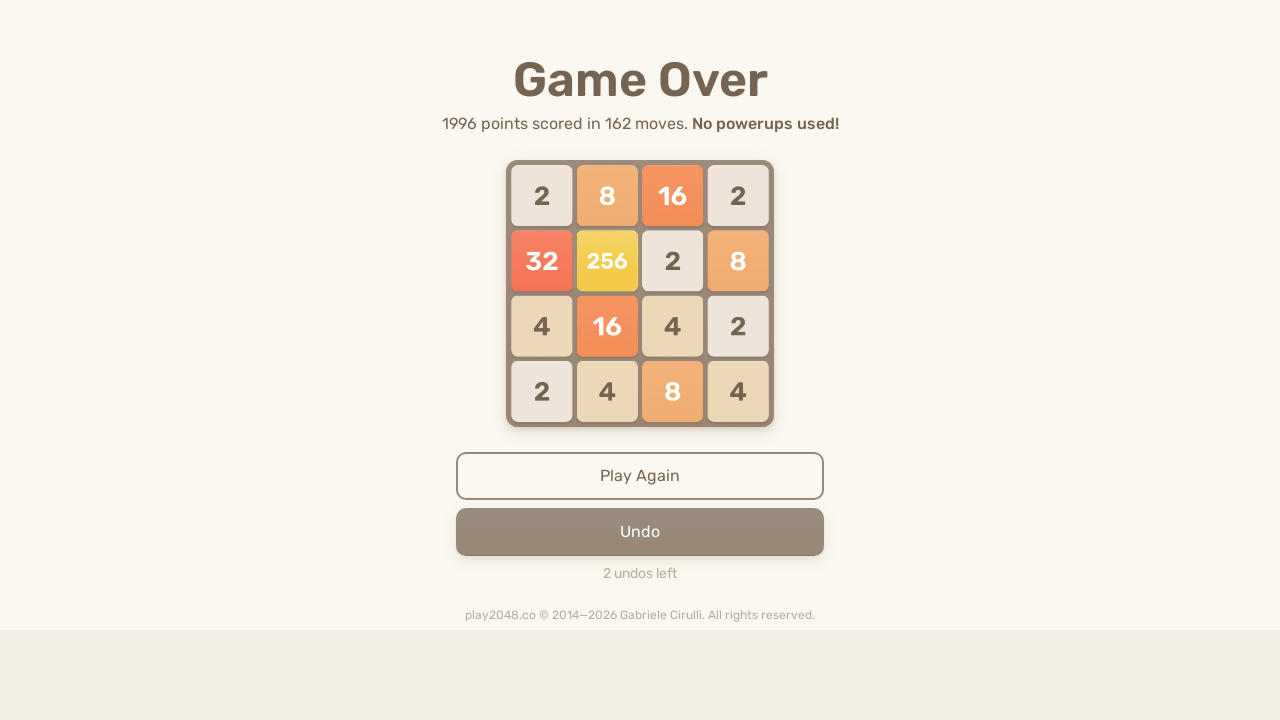

Pressed random arrow key (move 252) on html
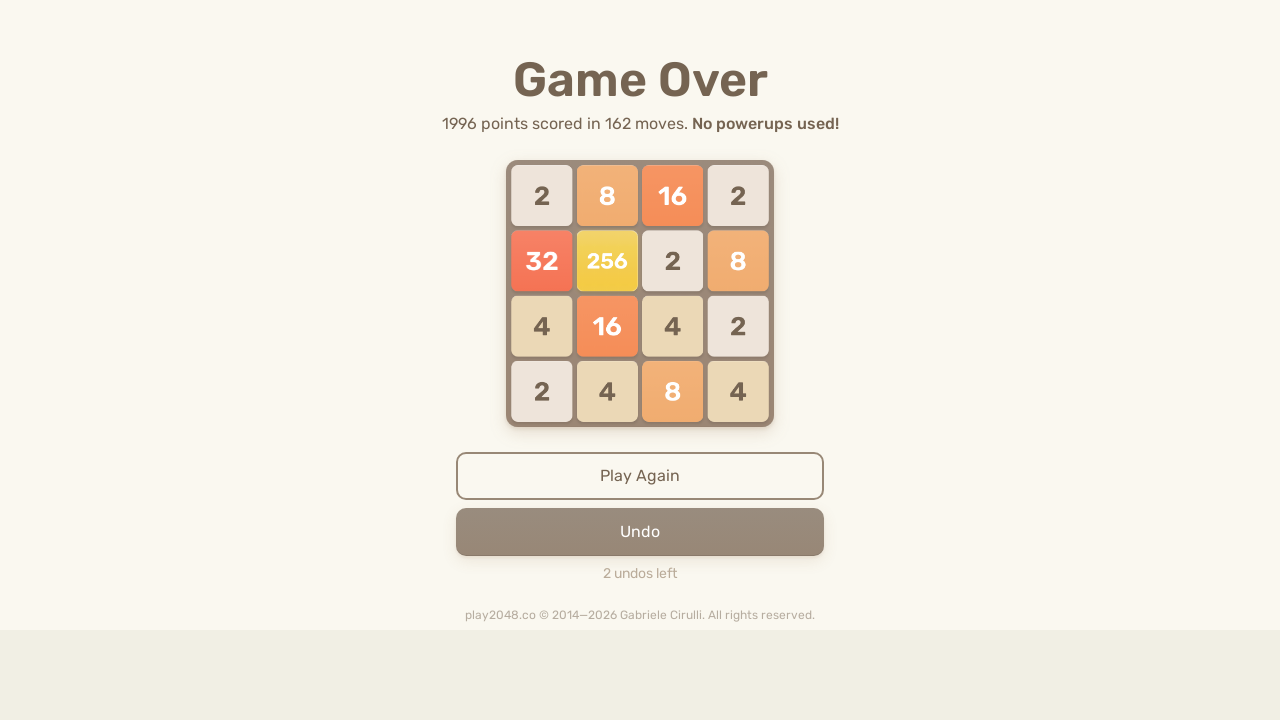

Pressed random arrow key (move 253) on html
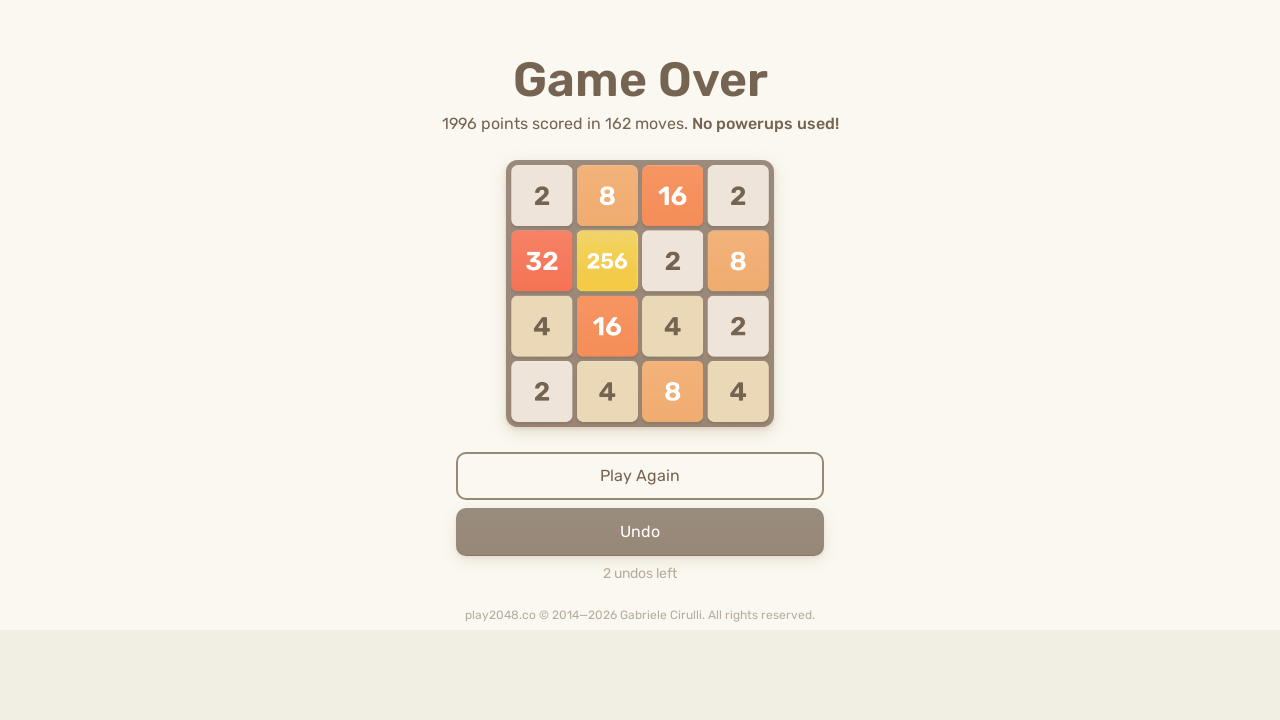

Waited 100ms after key press
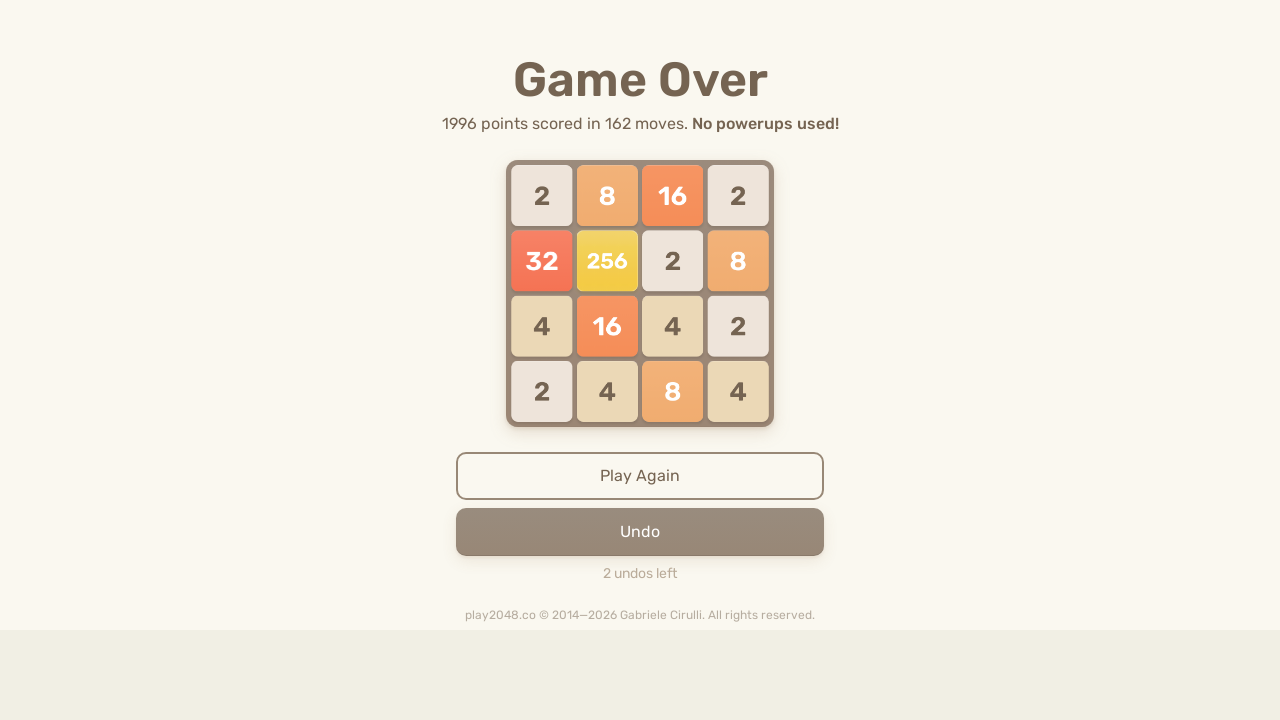

Pressed random arrow key (move 254) on html
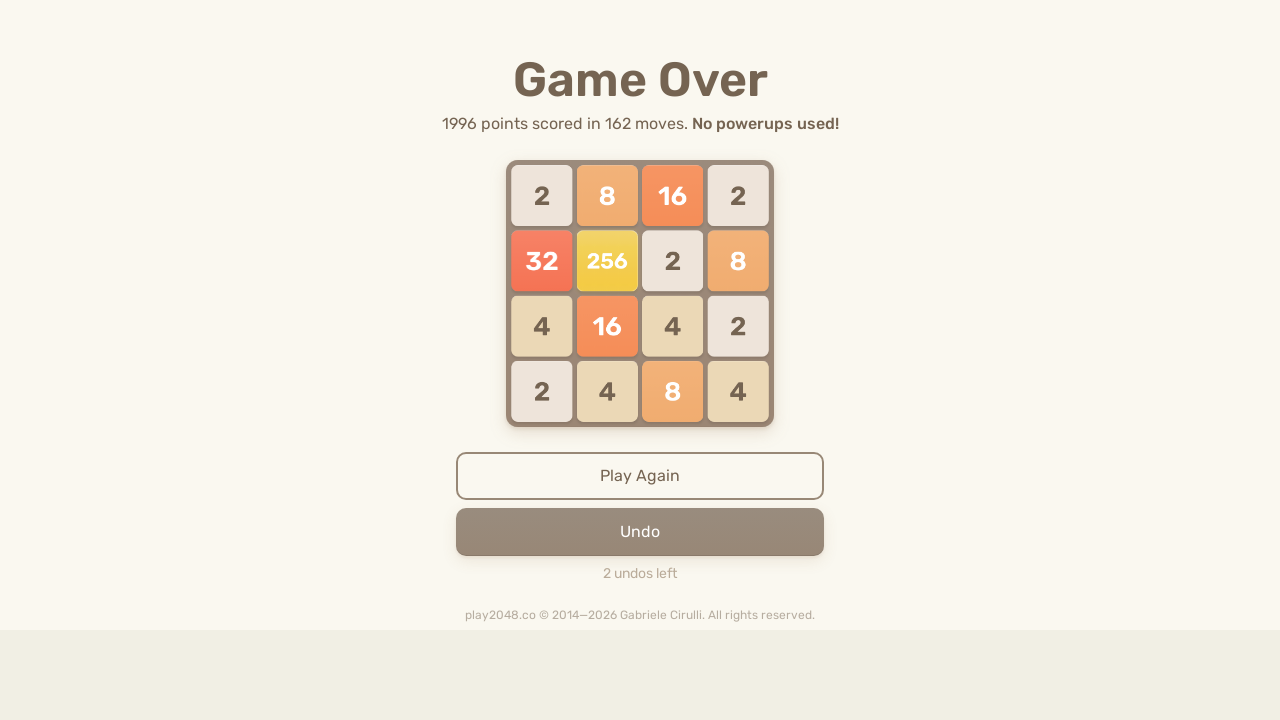

Waited 100ms after key press
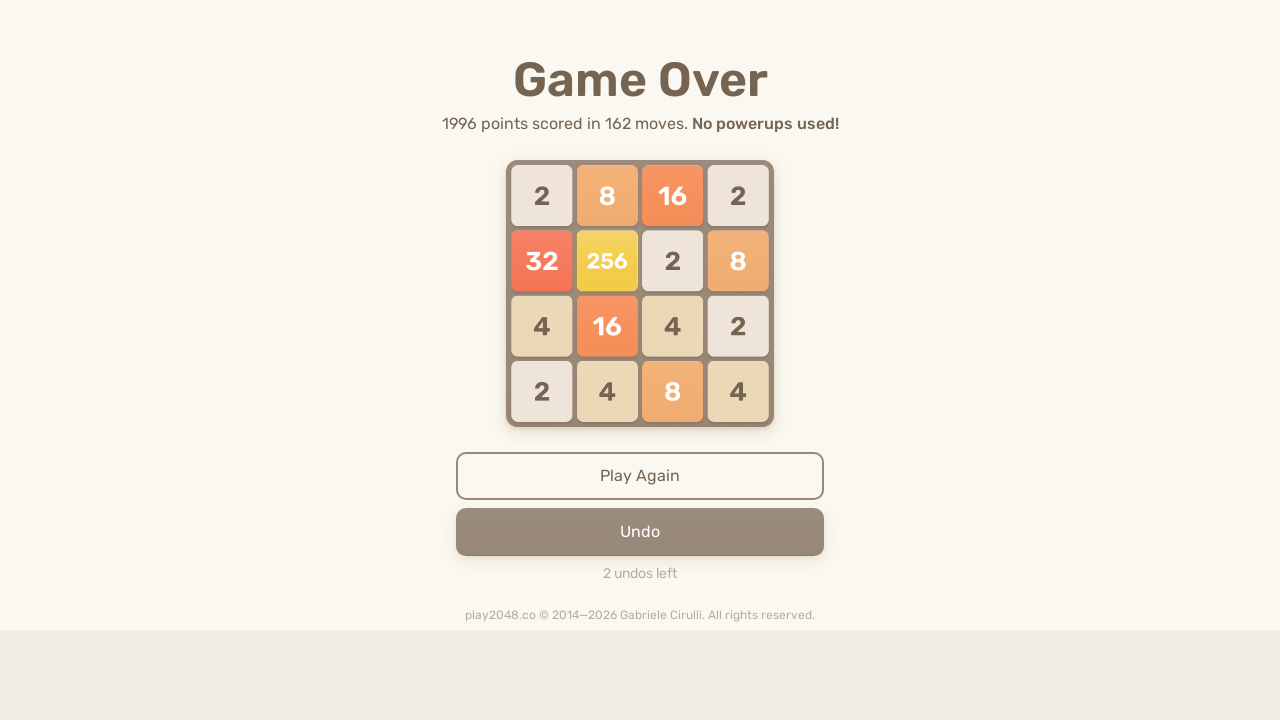

Pressed random arrow key (move 255) on html
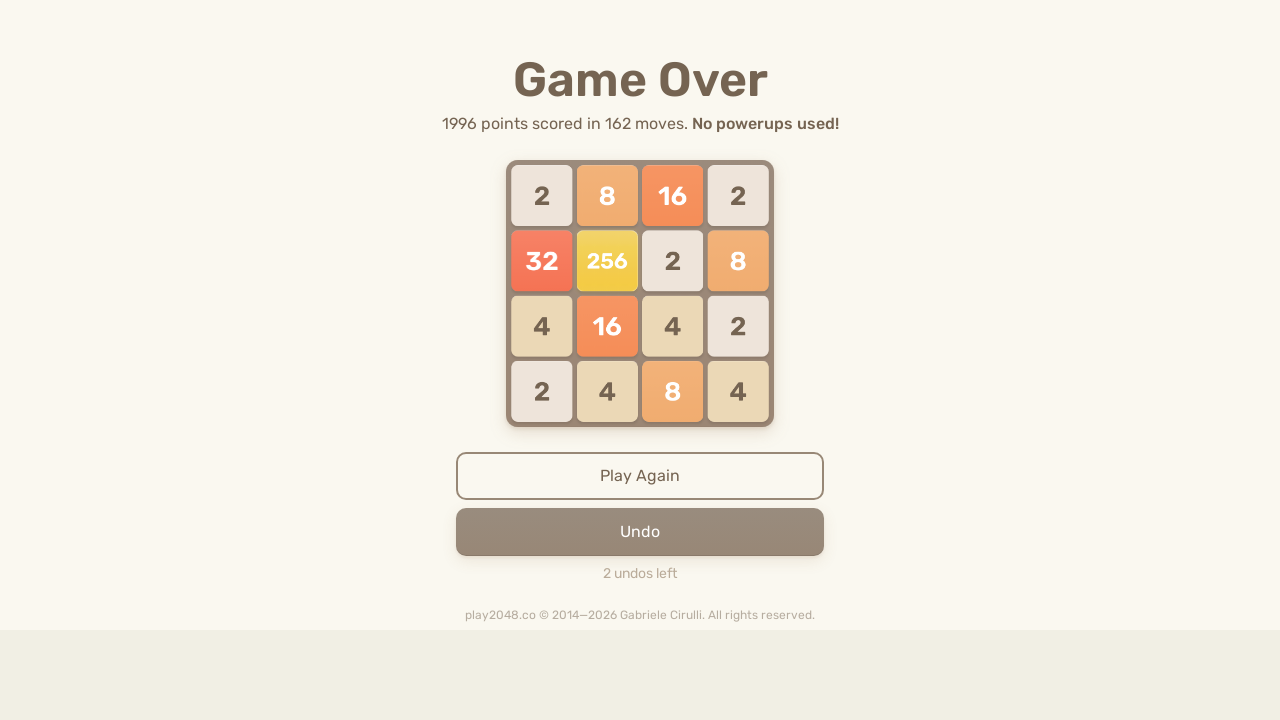

Waited 100ms after key press
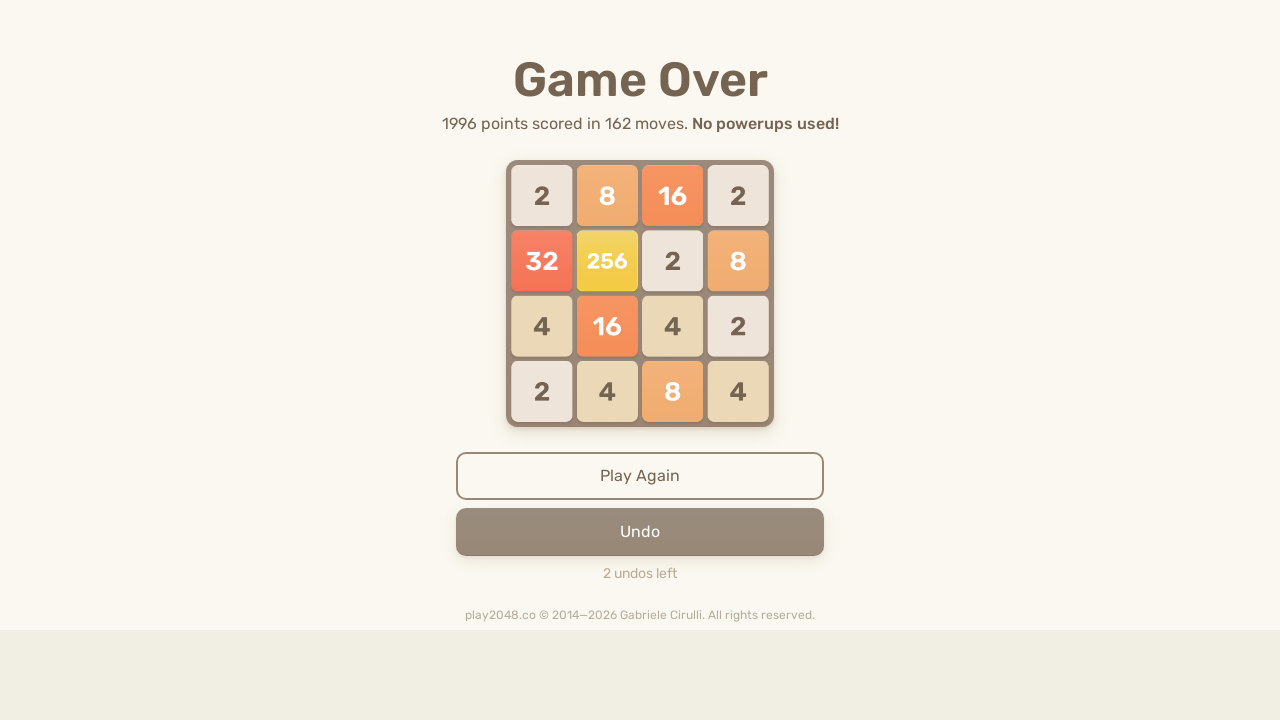

Pressed random arrow key (move 256) on html
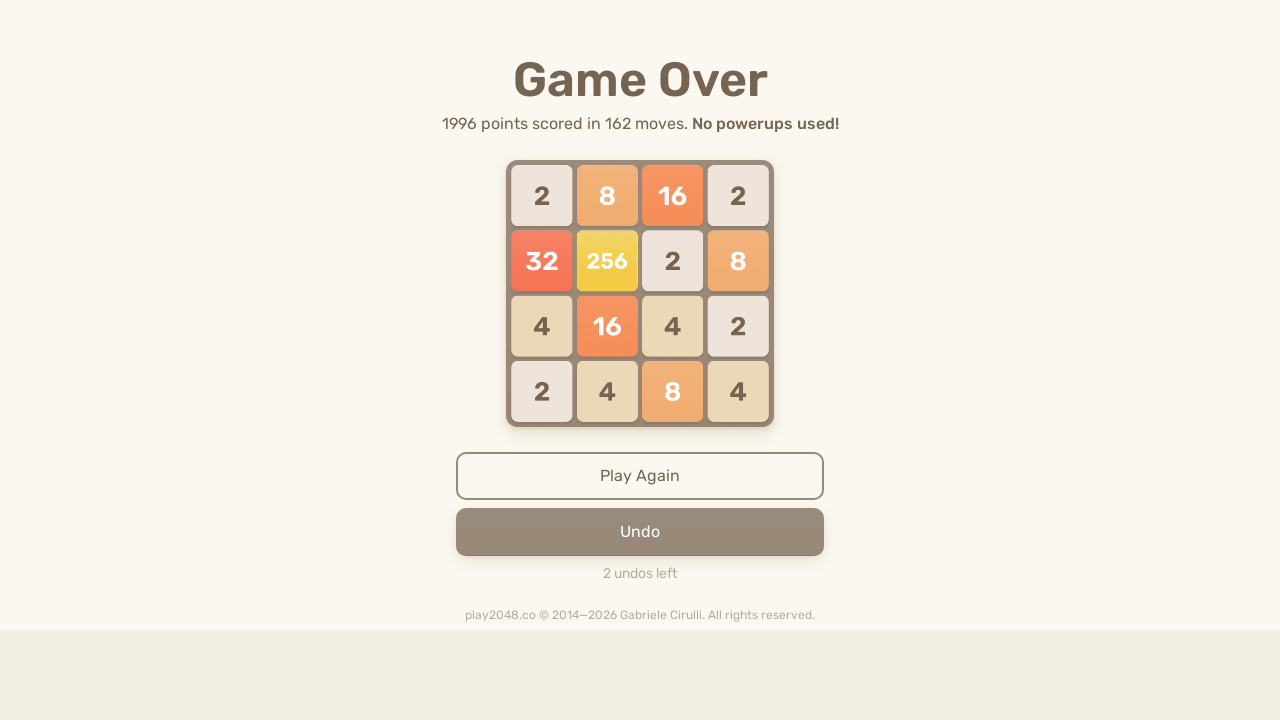

Pressed random arrow key (move 257) on html
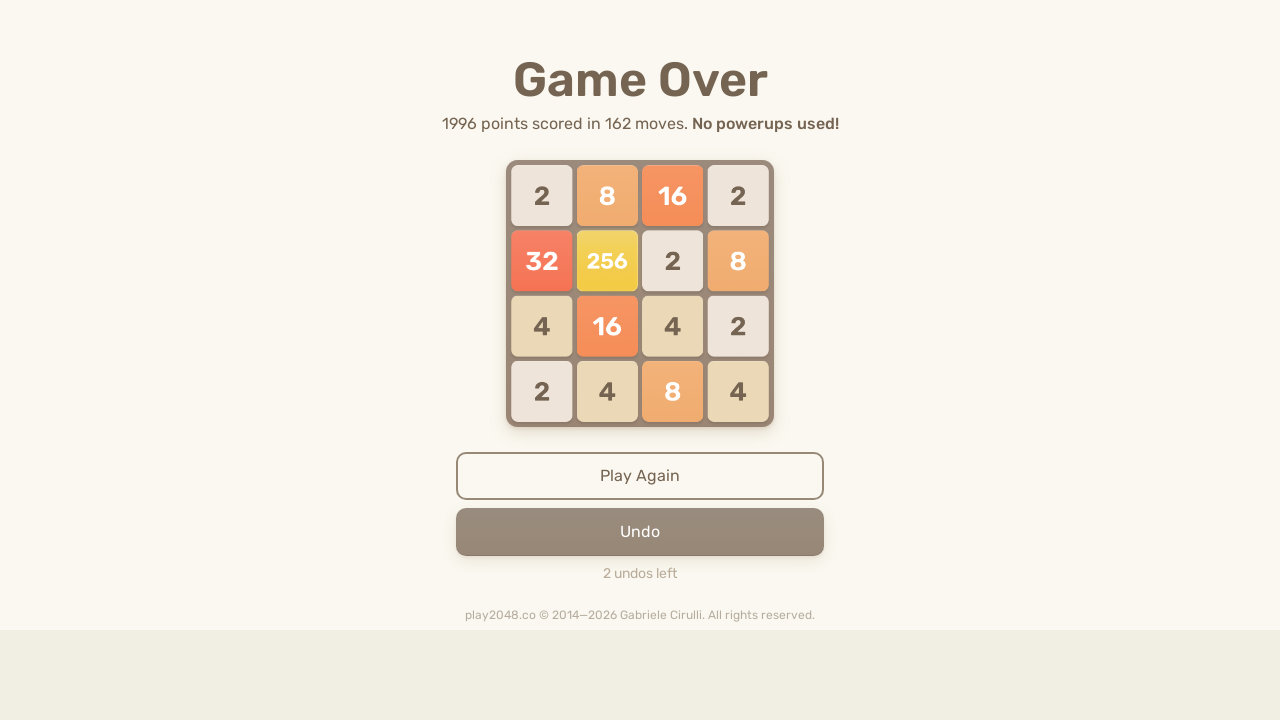

Waited 100ms after key press
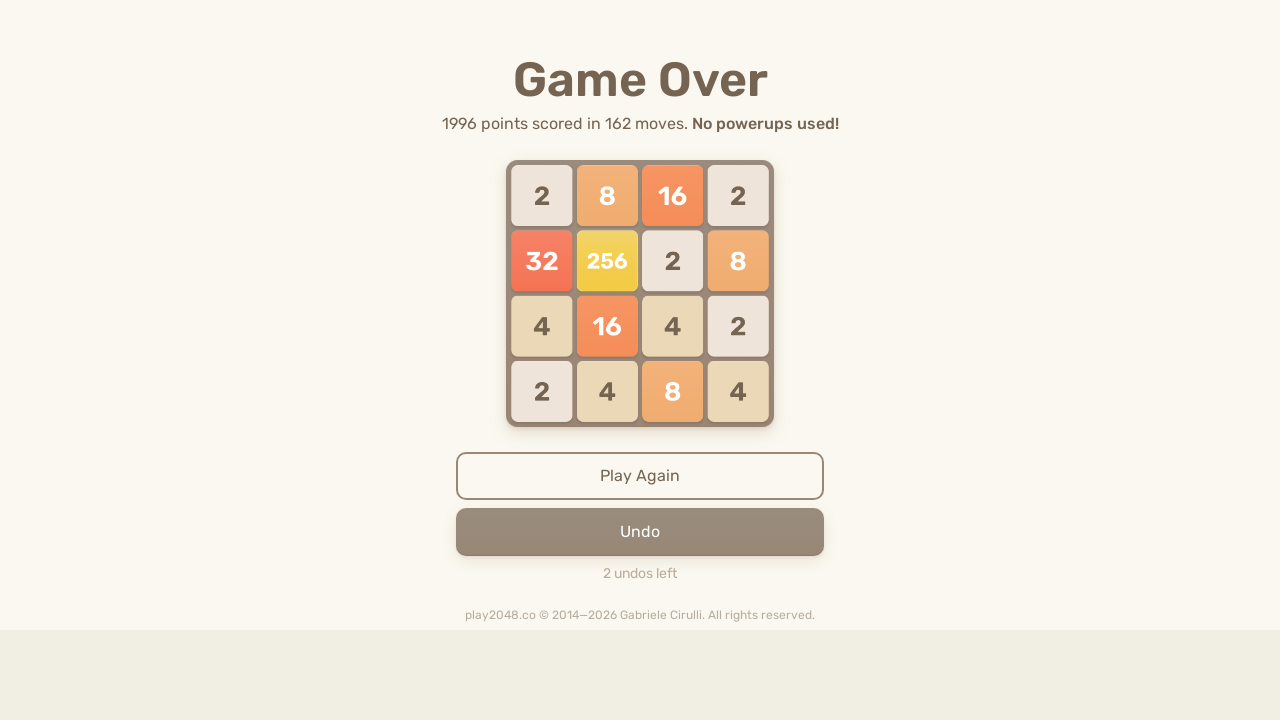

Pressed random arrow key (move 258) on html
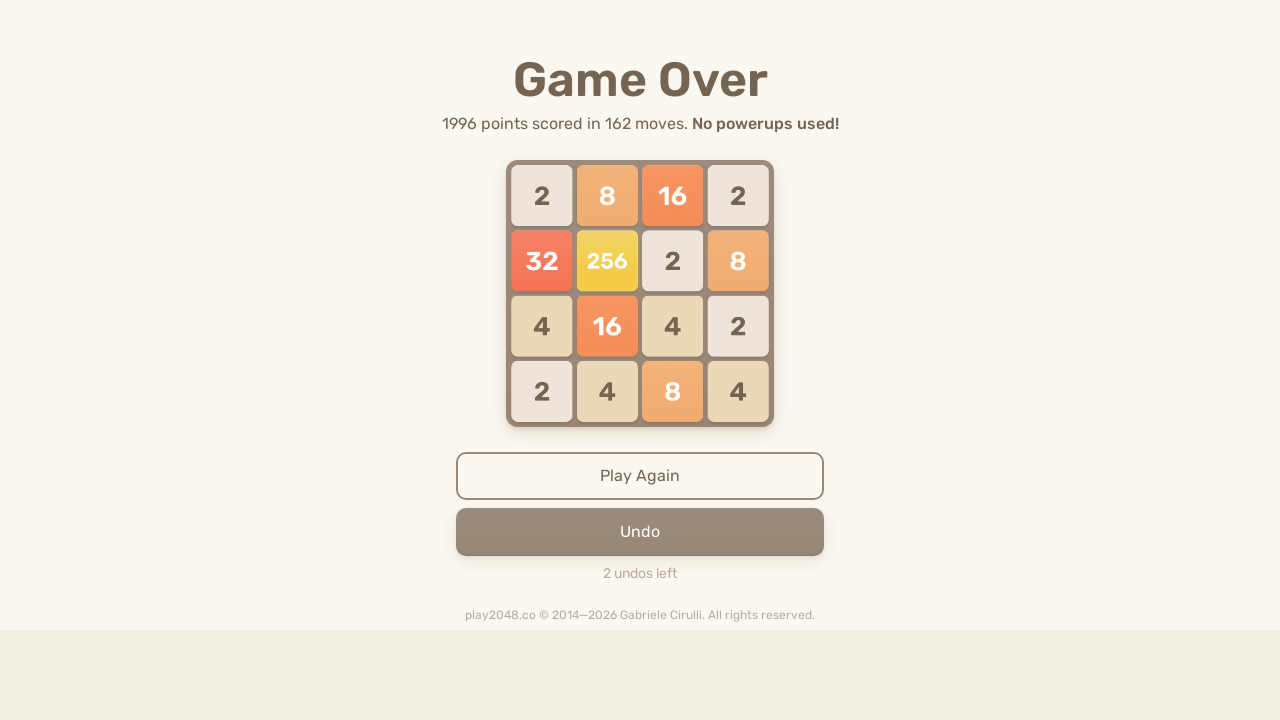

Waited 100ms after key press
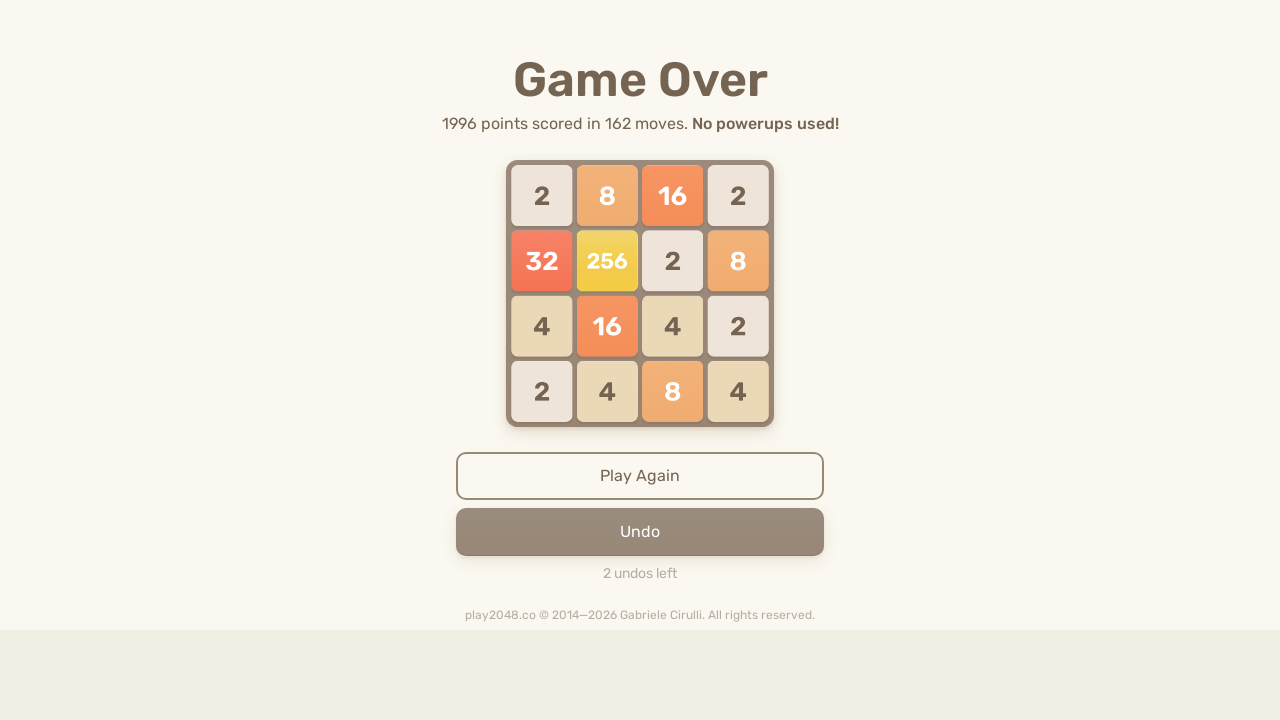

Pressed random arrow key (move 259) on html
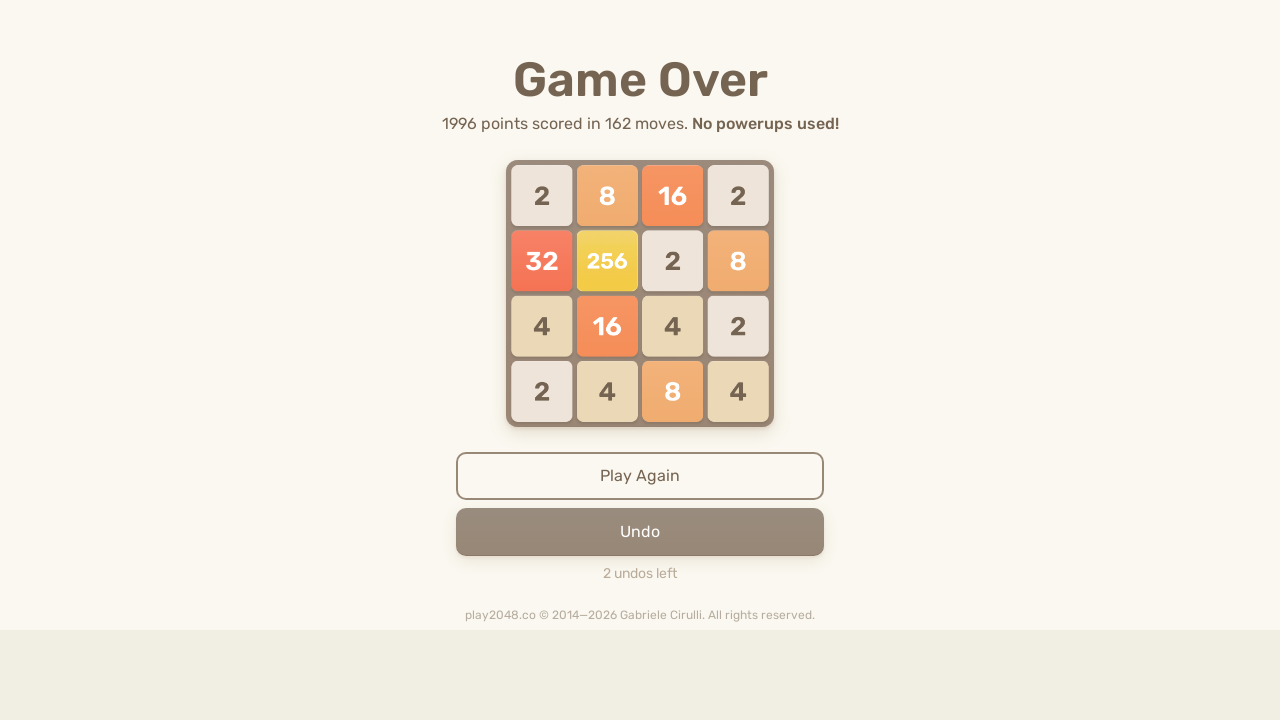

Waited 100ms after key press
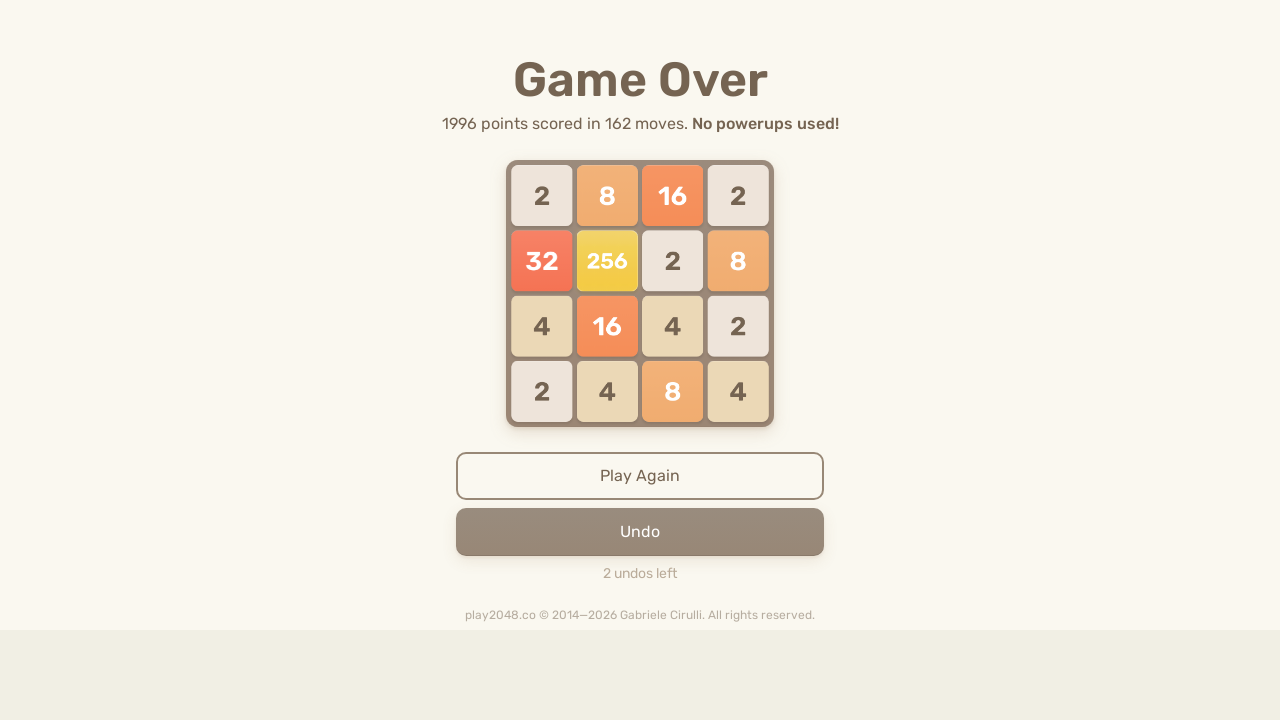

Pressed random arrow key (move 260) on html
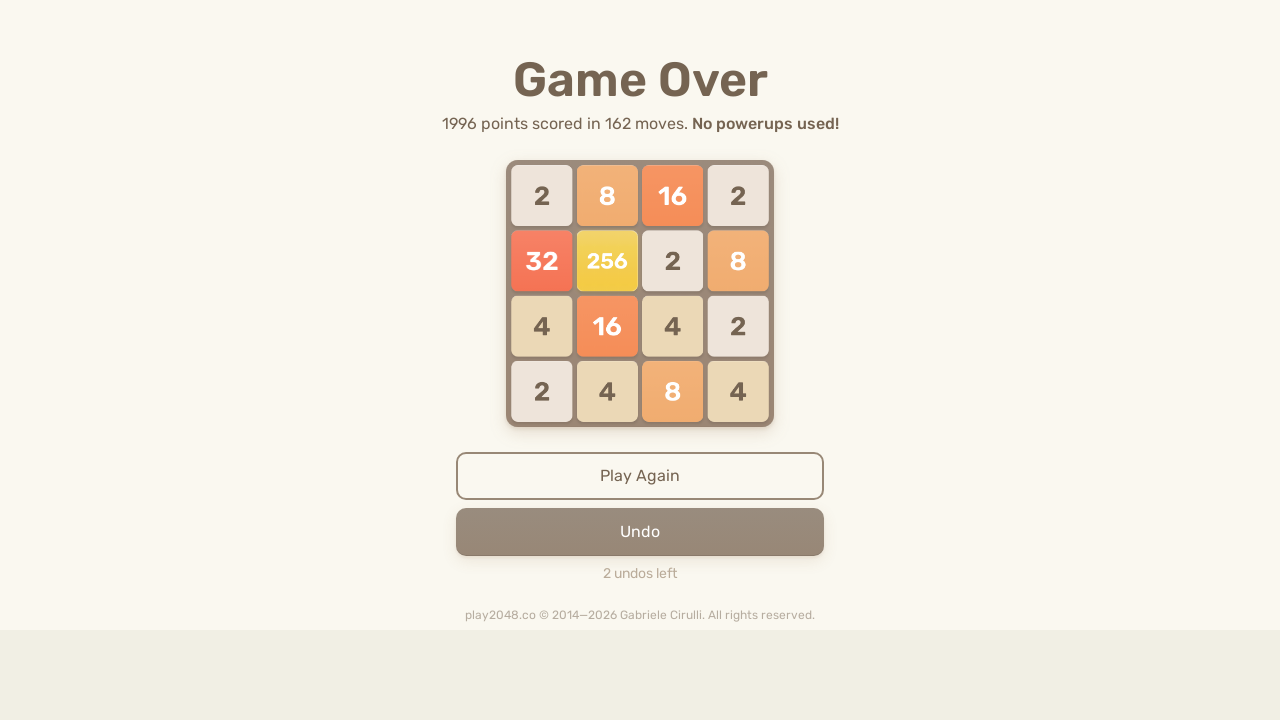

Pressed random arrow key (move 261) on html
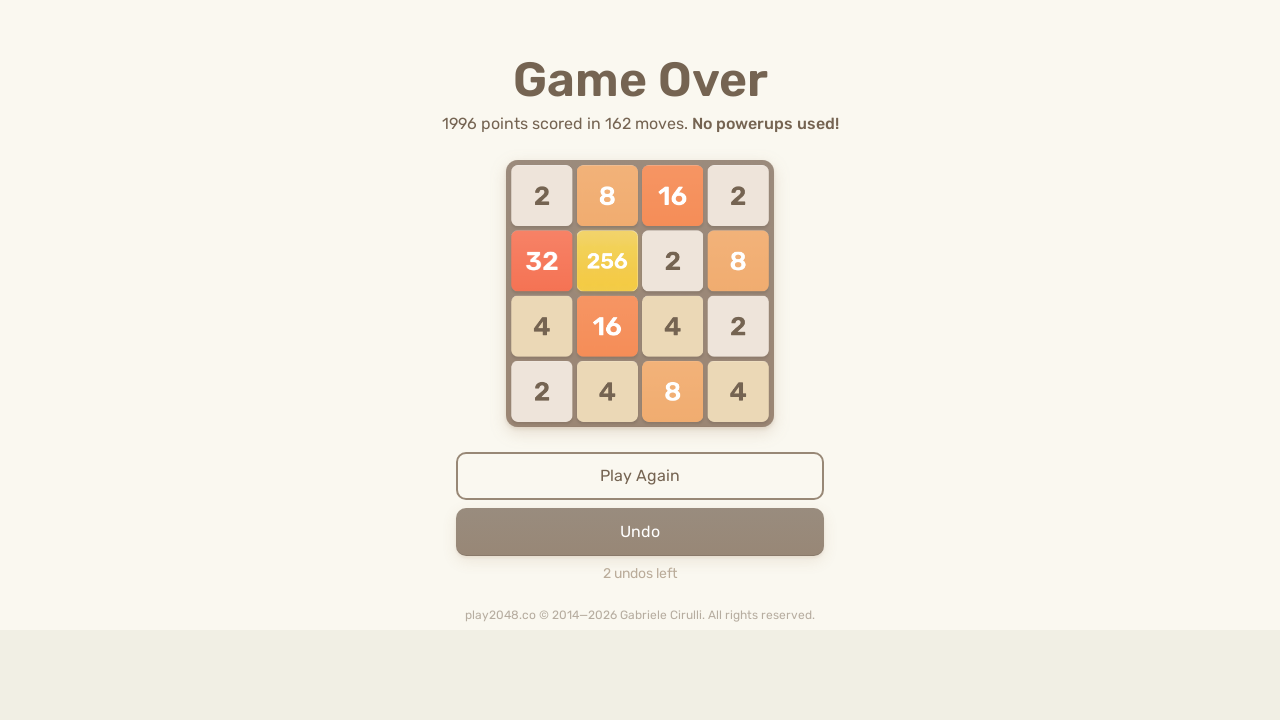

Waited 100ms after key press
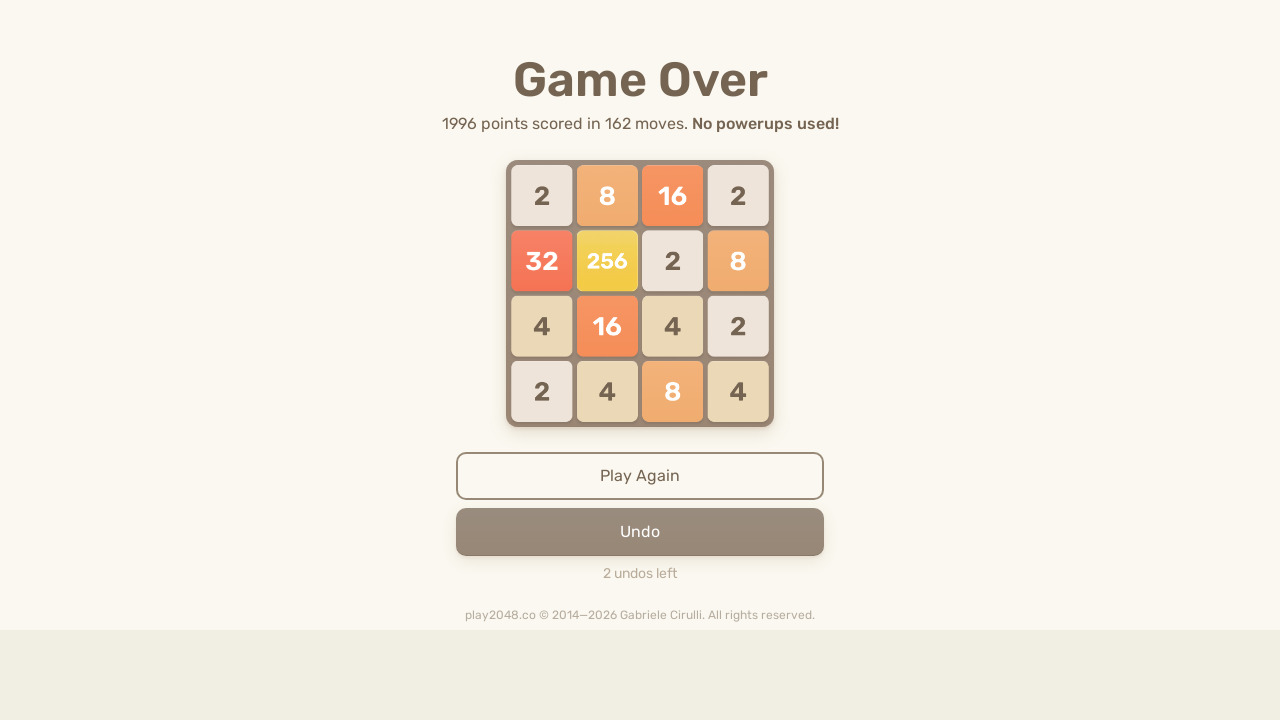

Pressed random arrow key (move 262) on html
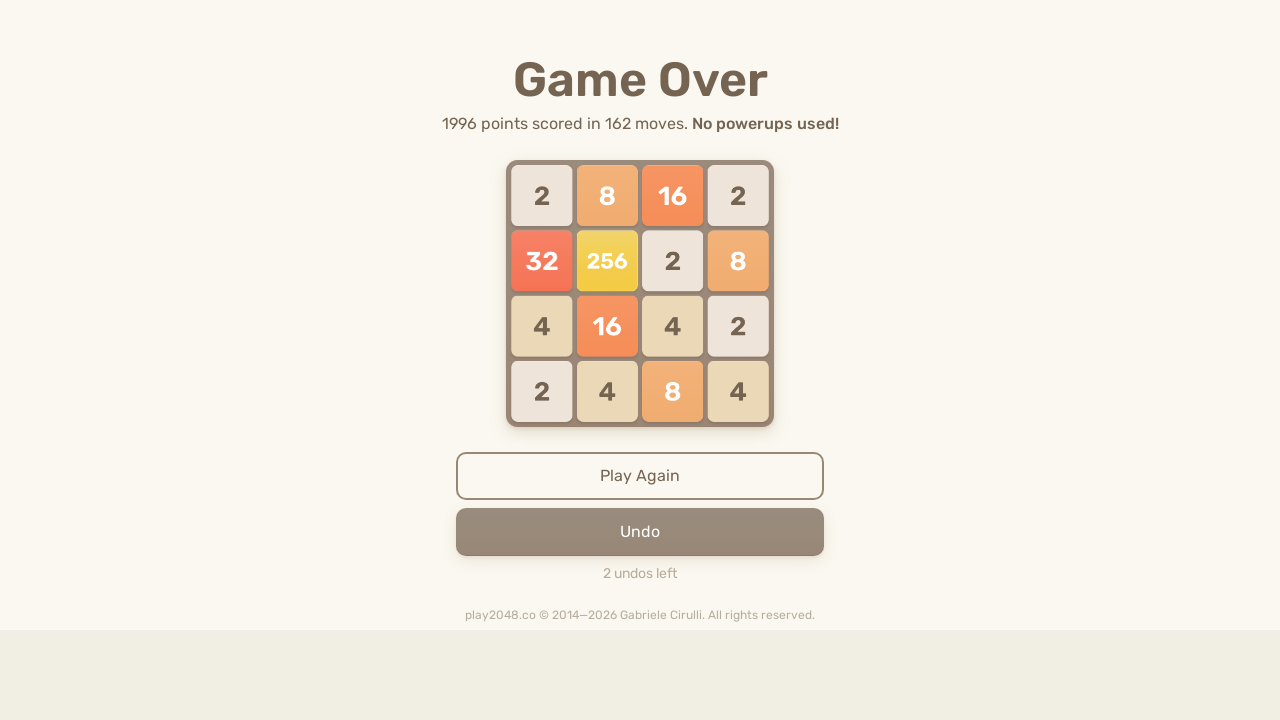

Waited 100ms after key press
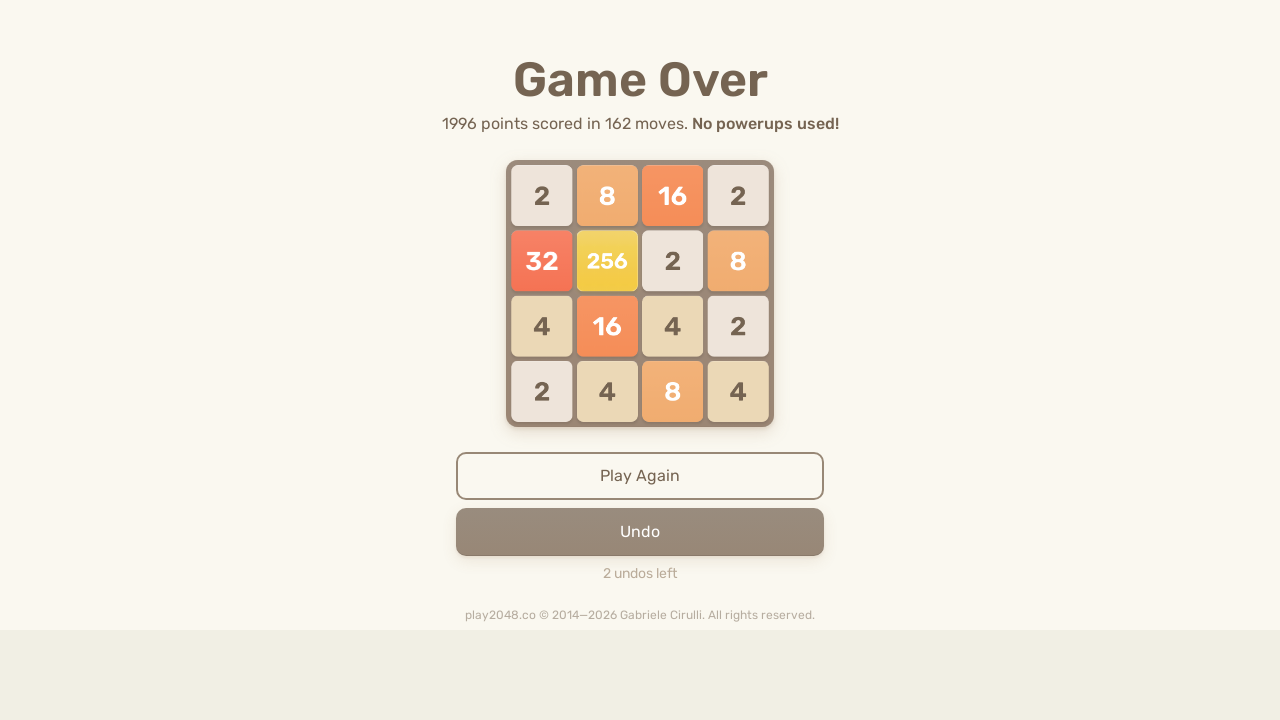

Pressed random arrow key (move 263) on html
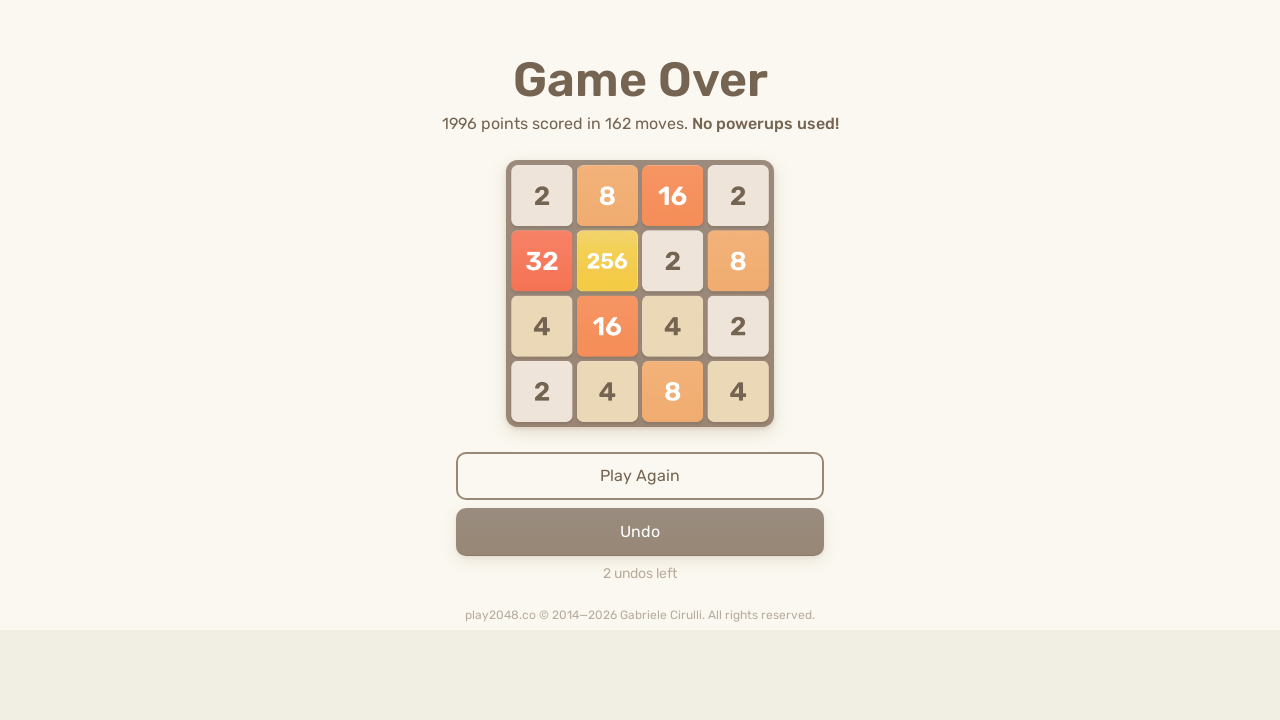

Waited 100ms after key press
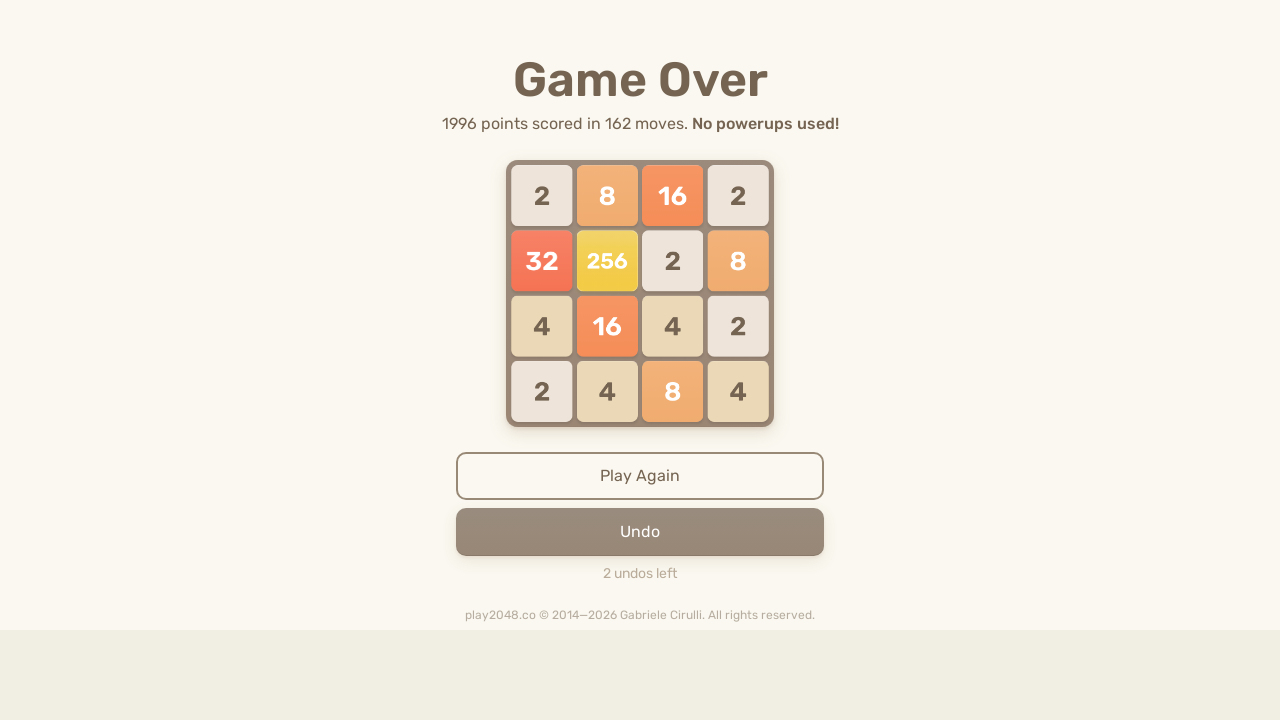

Pressed random arrow key (move 264) on html
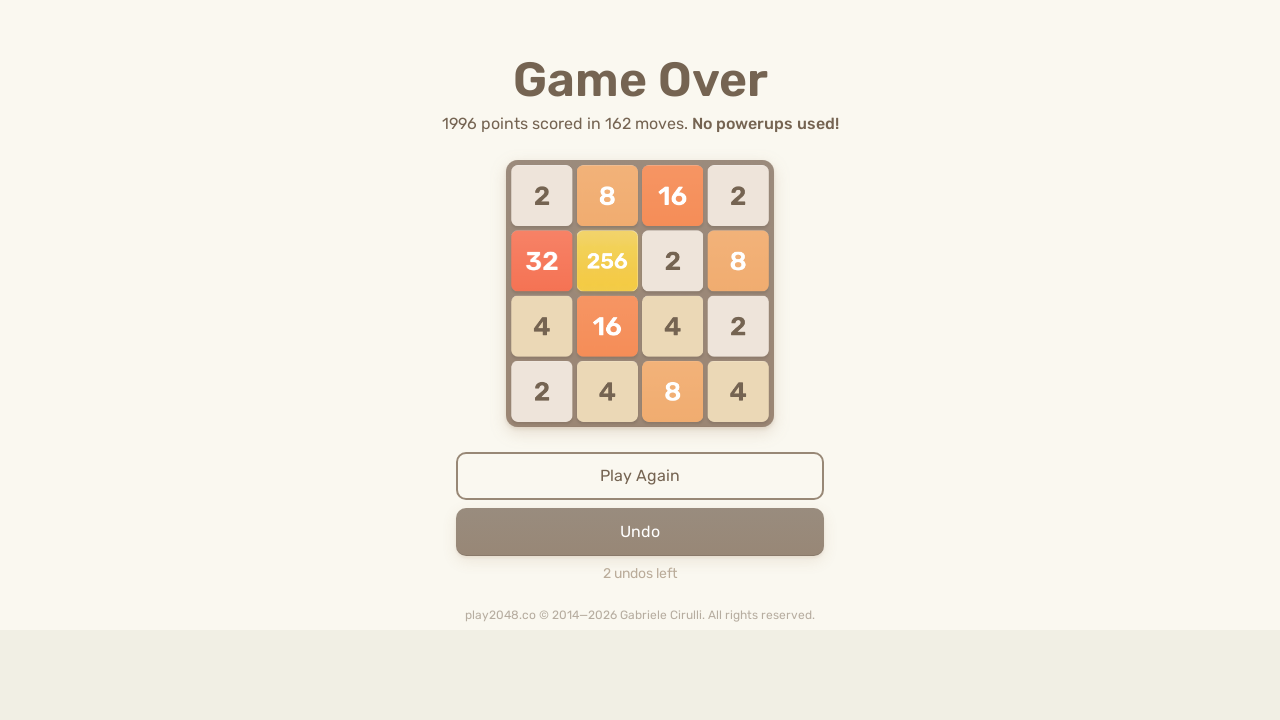

Pressed random arrow key (move 265) on html
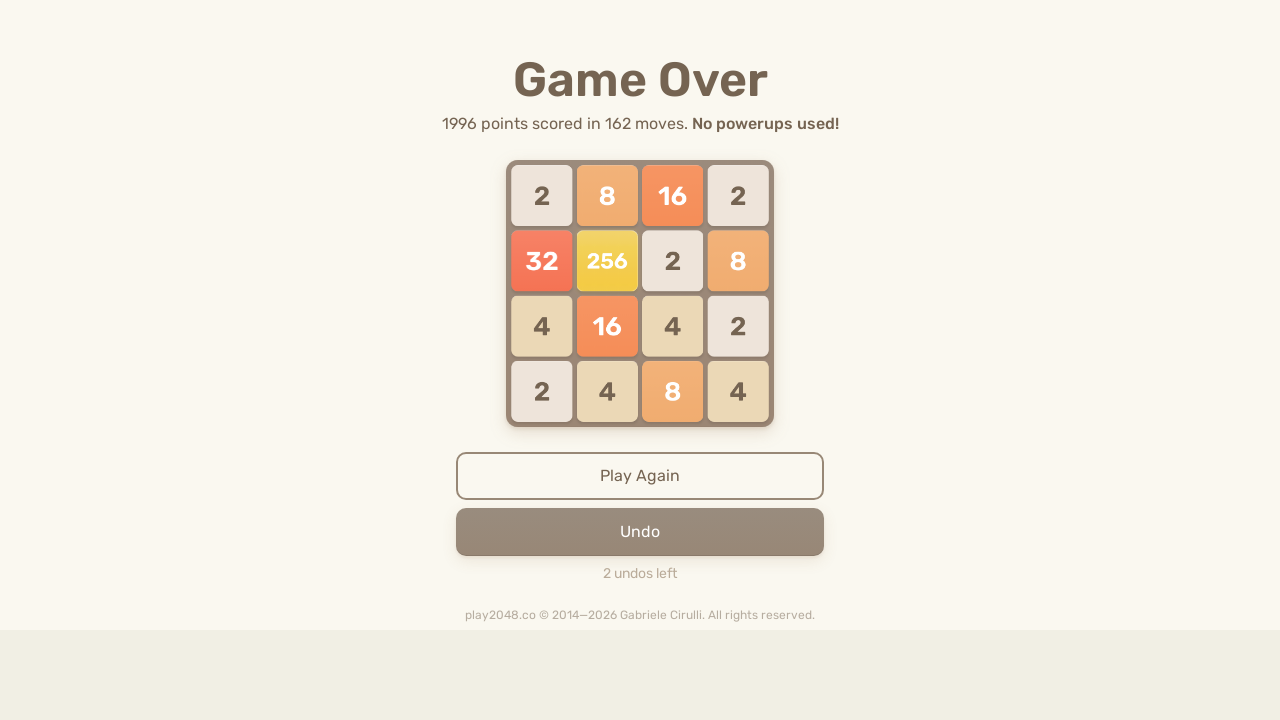

Waited 100ms after key press
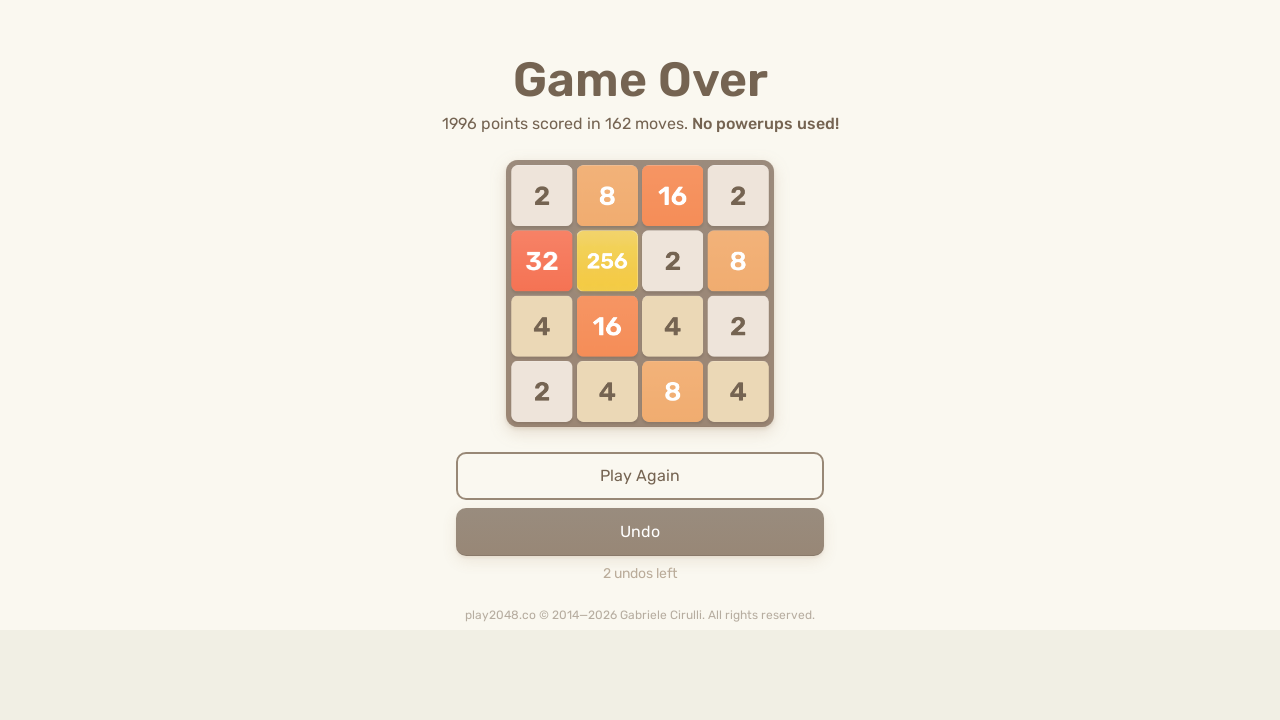

Pressed random arrow key (move 266) on html
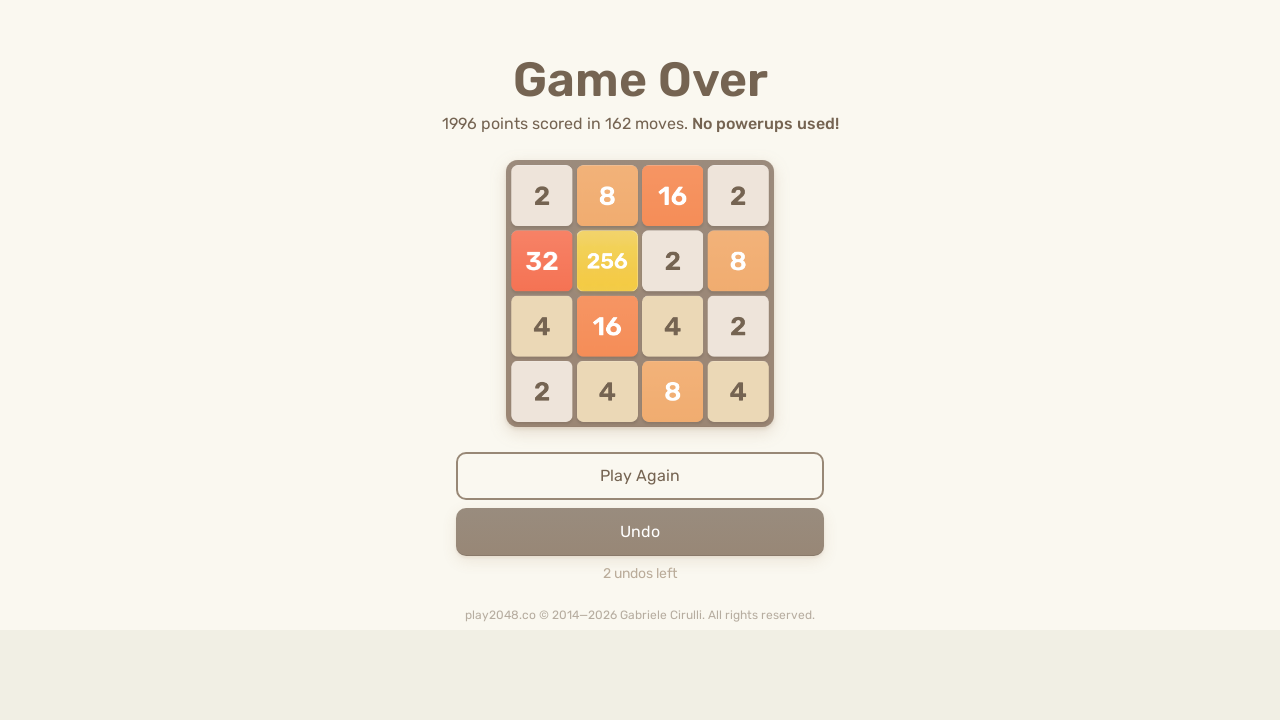

Waited 100ms after key press
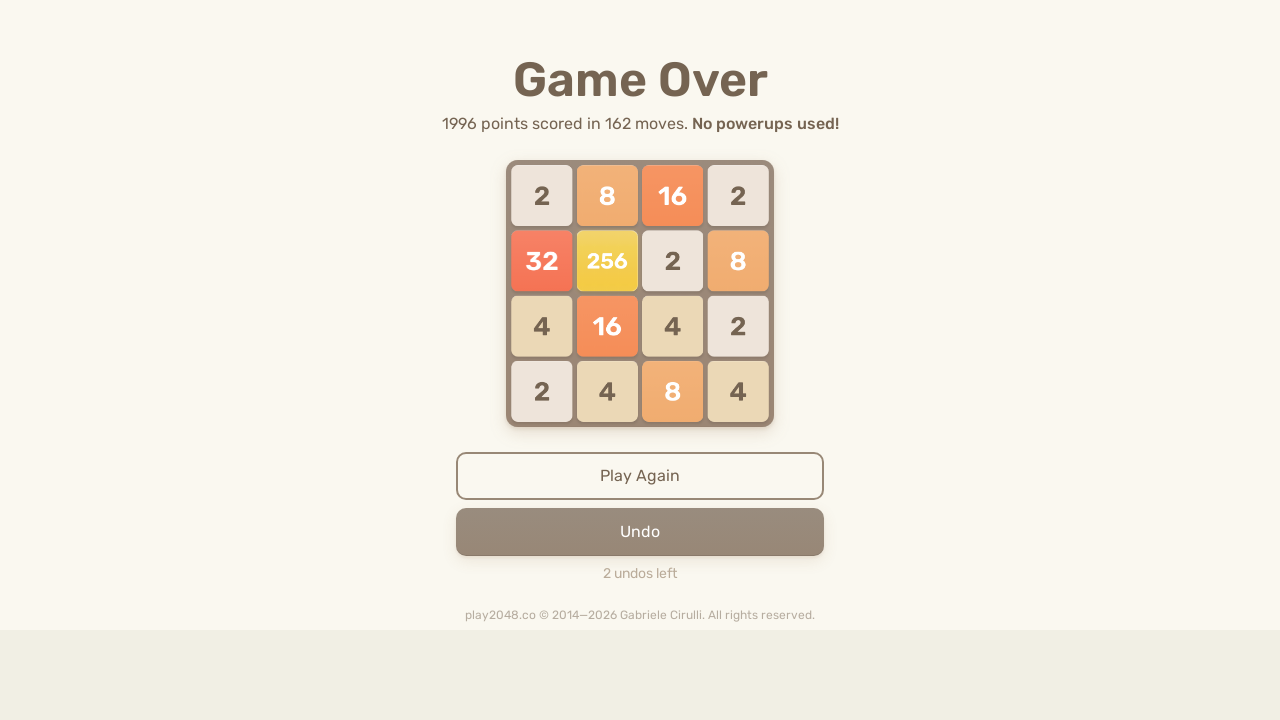

Pressed random arrow key (move 267) on html
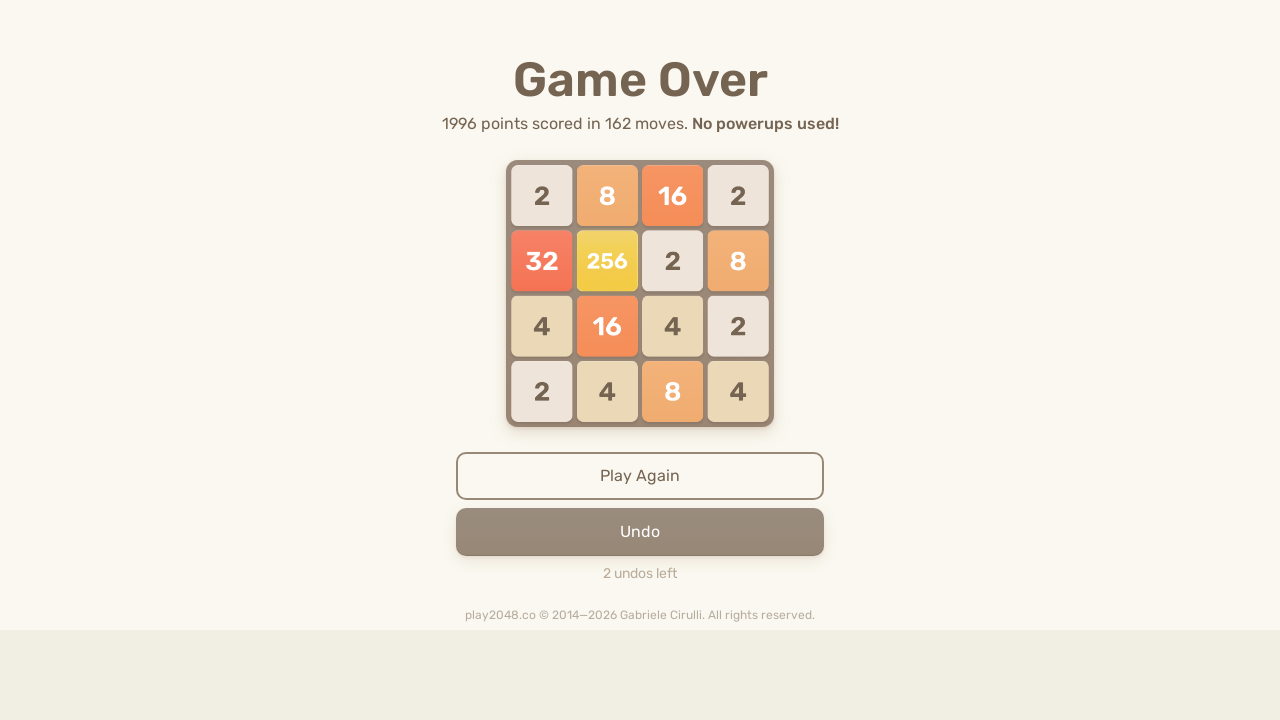

Waited 100ms after key press
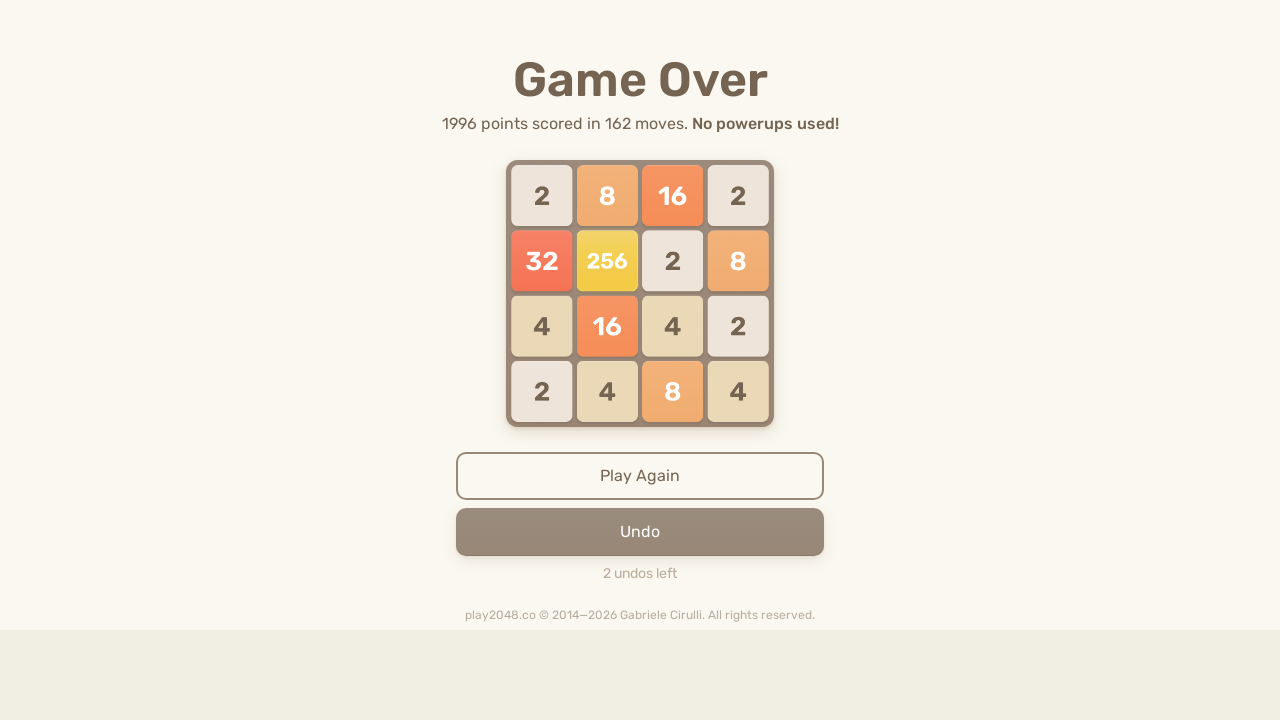

Pressed random arrow key (move 268) on html
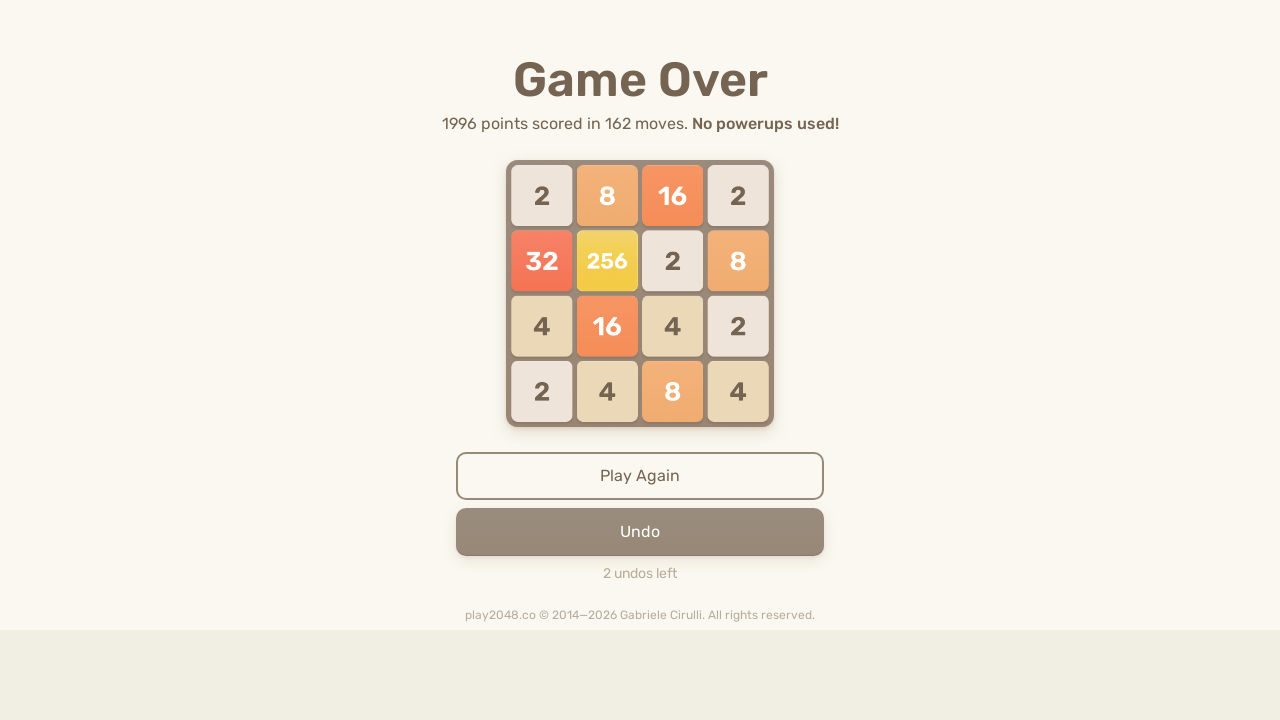

Pressed random arrow key (move 269) on html
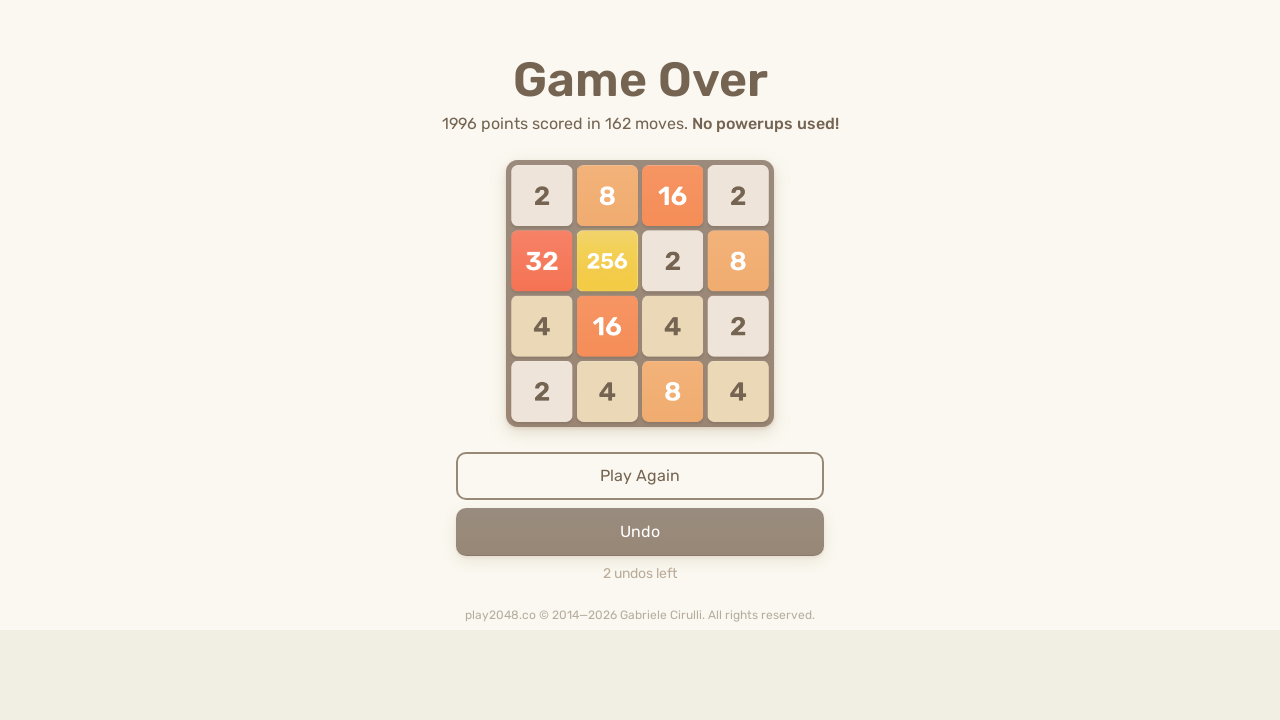

Waited 100ms after key press
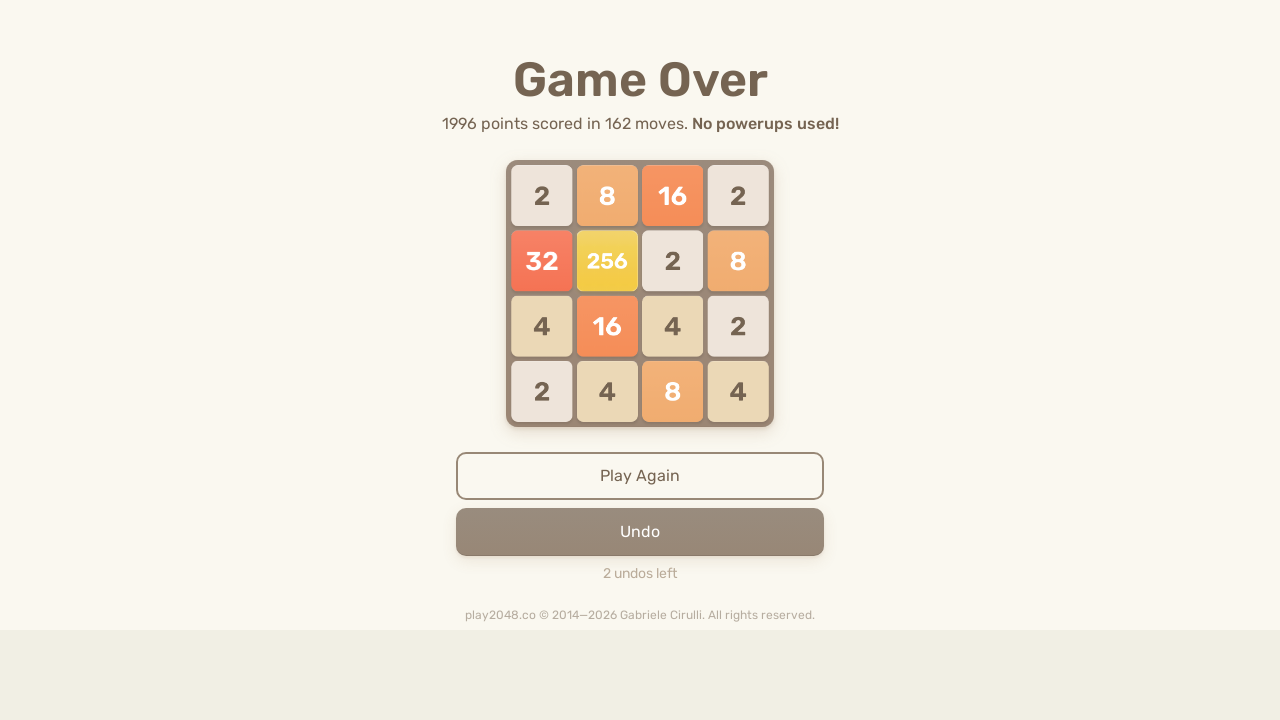

Pressed random arrow key (move 270) on html
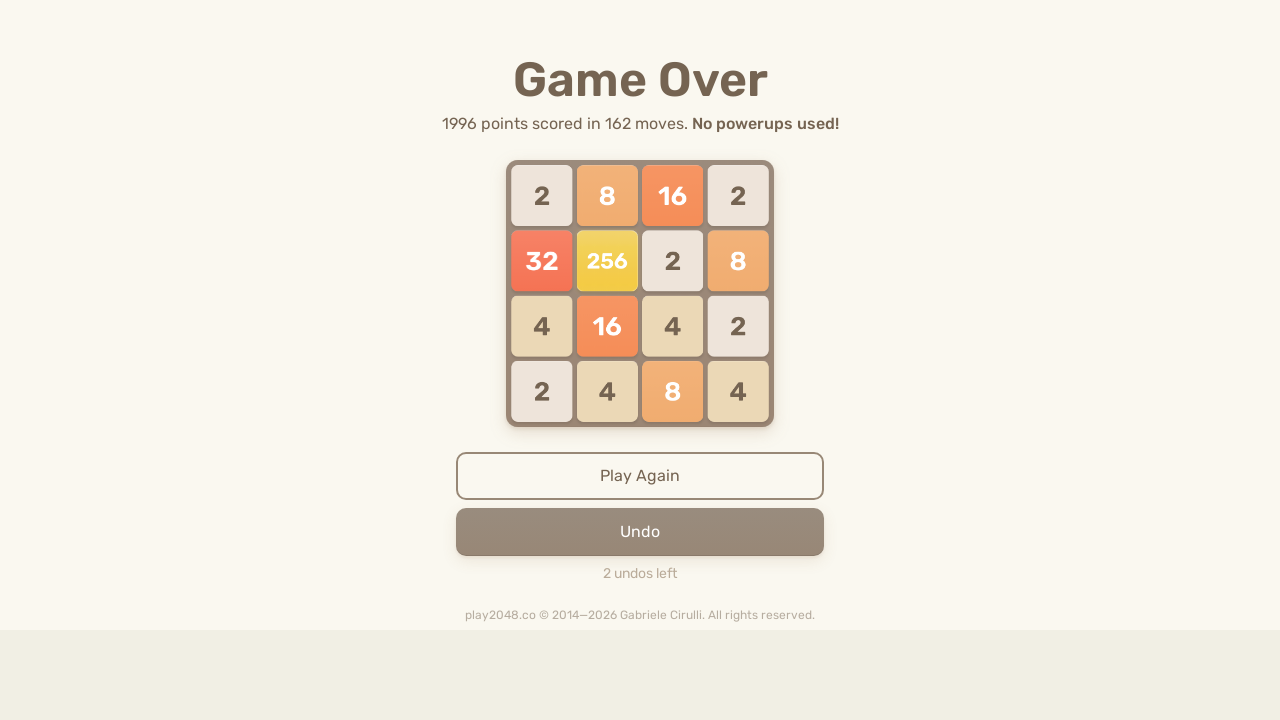

Waited 100ms after key press
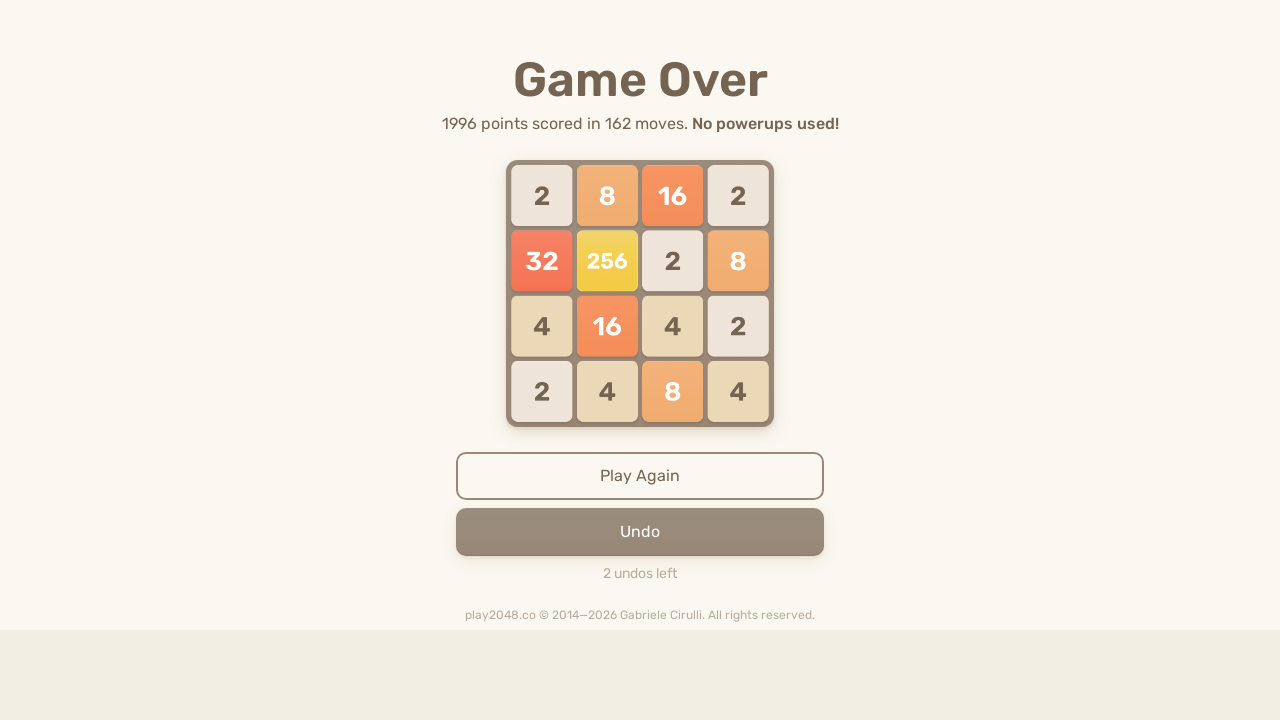

Pressed random arrow key (move 271) on html
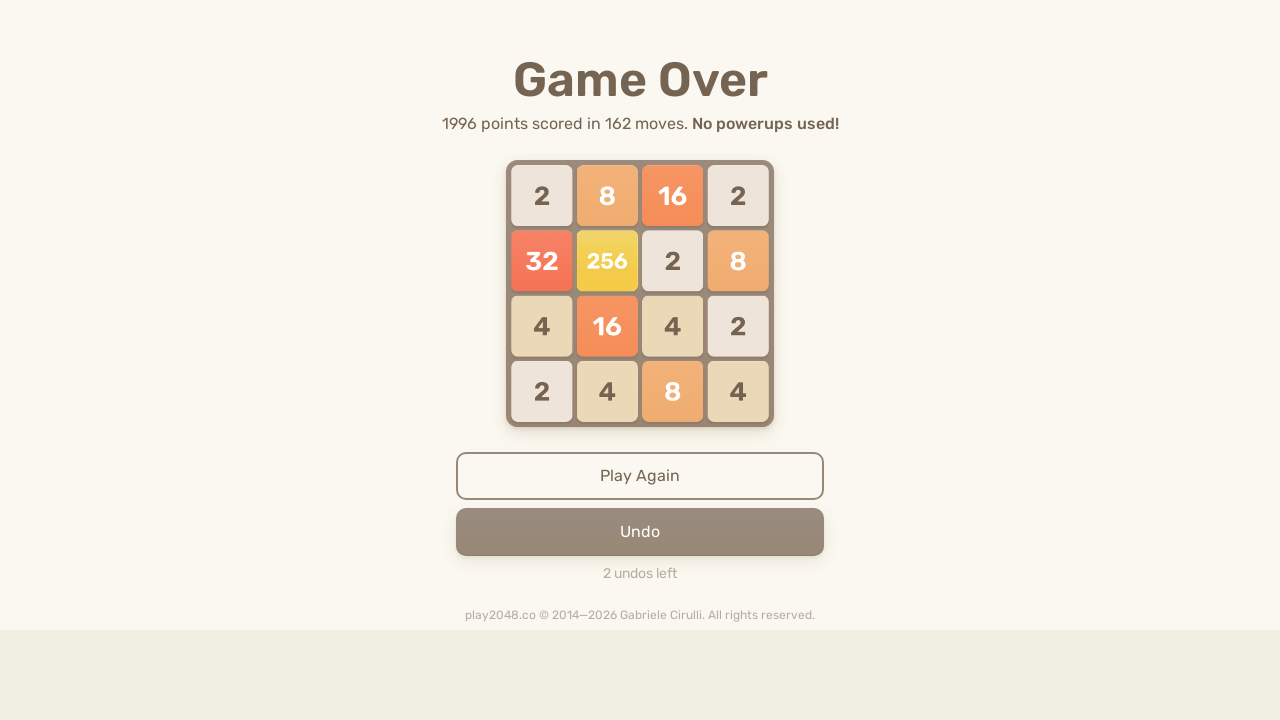

Waited 100ms after key press
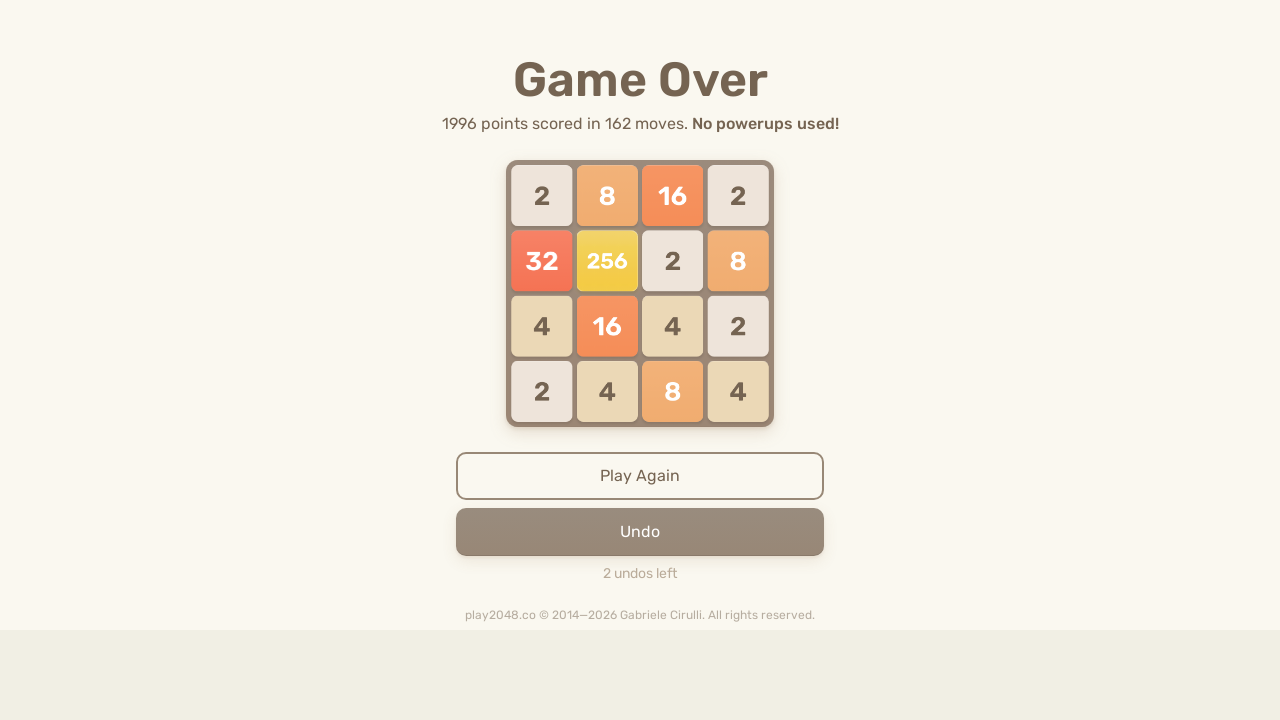

Pressed random arrow key (move 272) on html
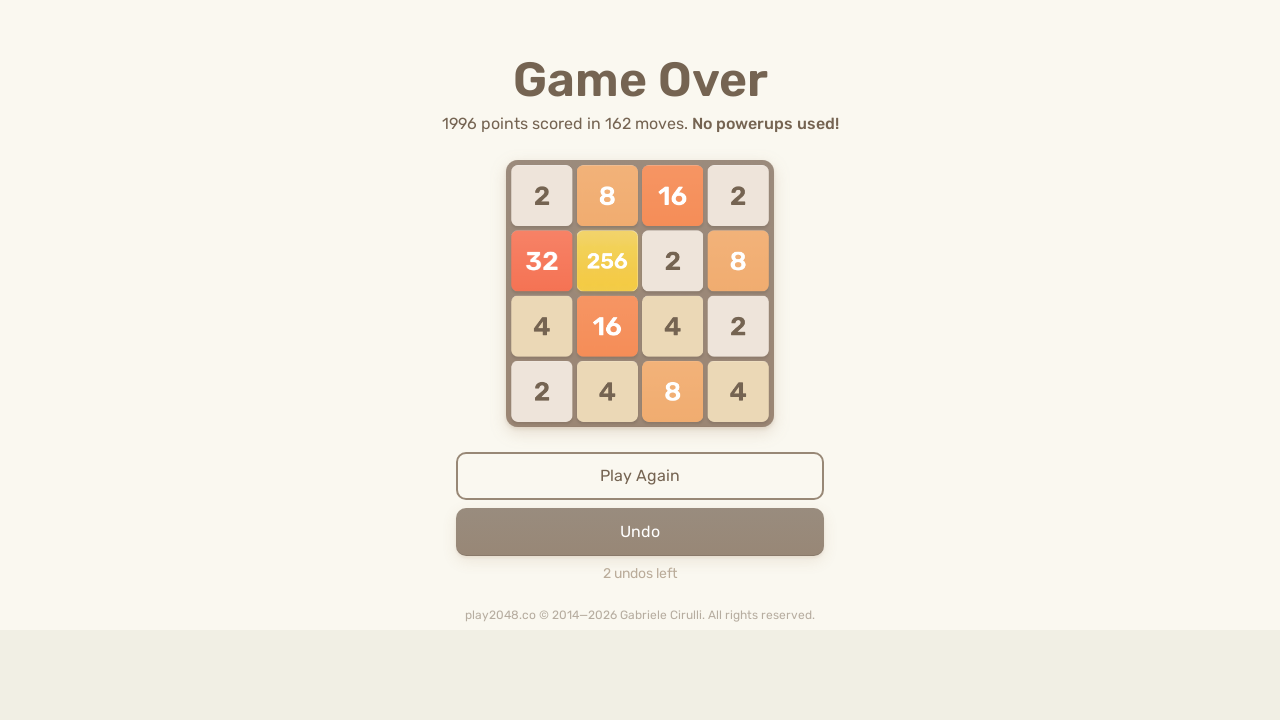

Pressed random arrow key (move 273) on html
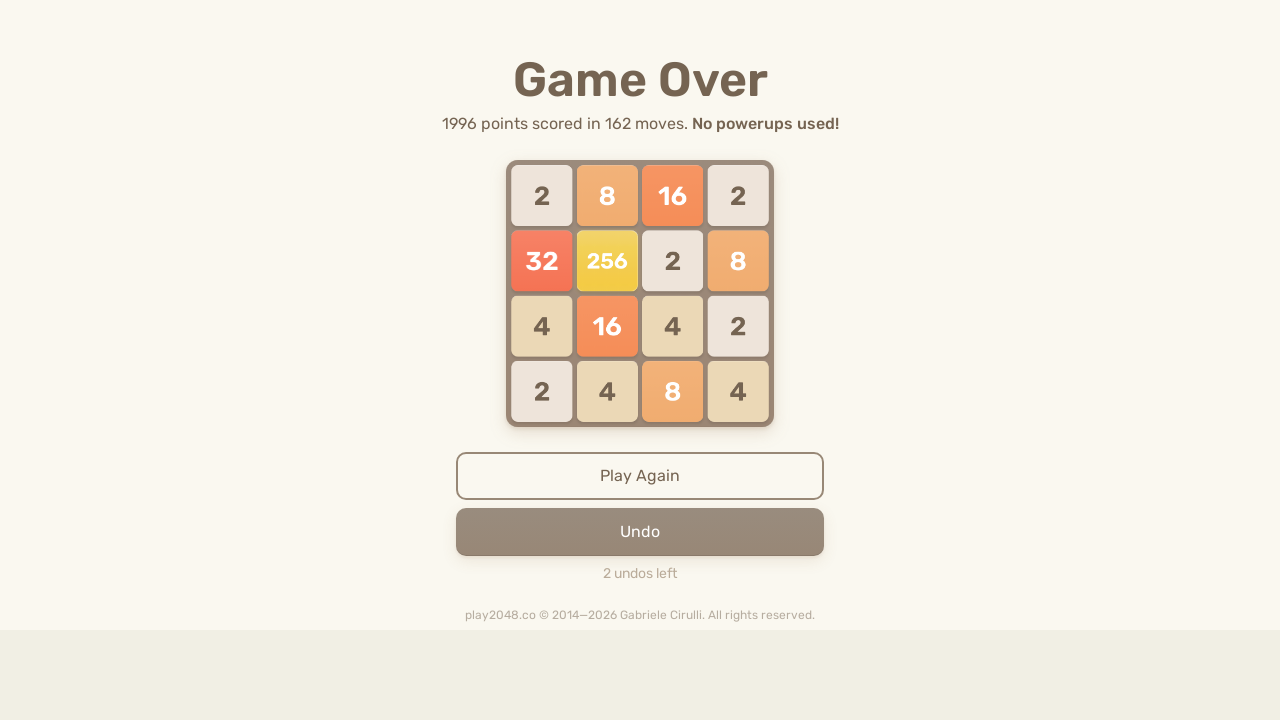

Waited 100ms after key press
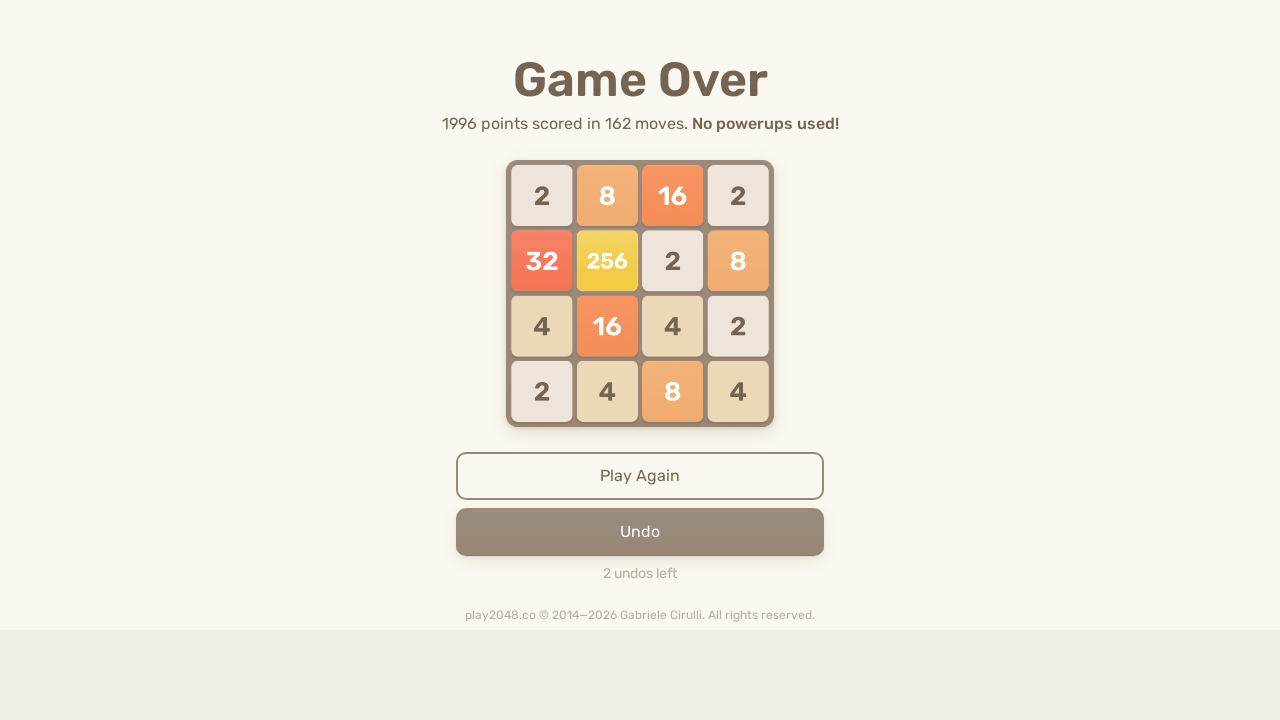

Pressed random arrow key (move 274) on html
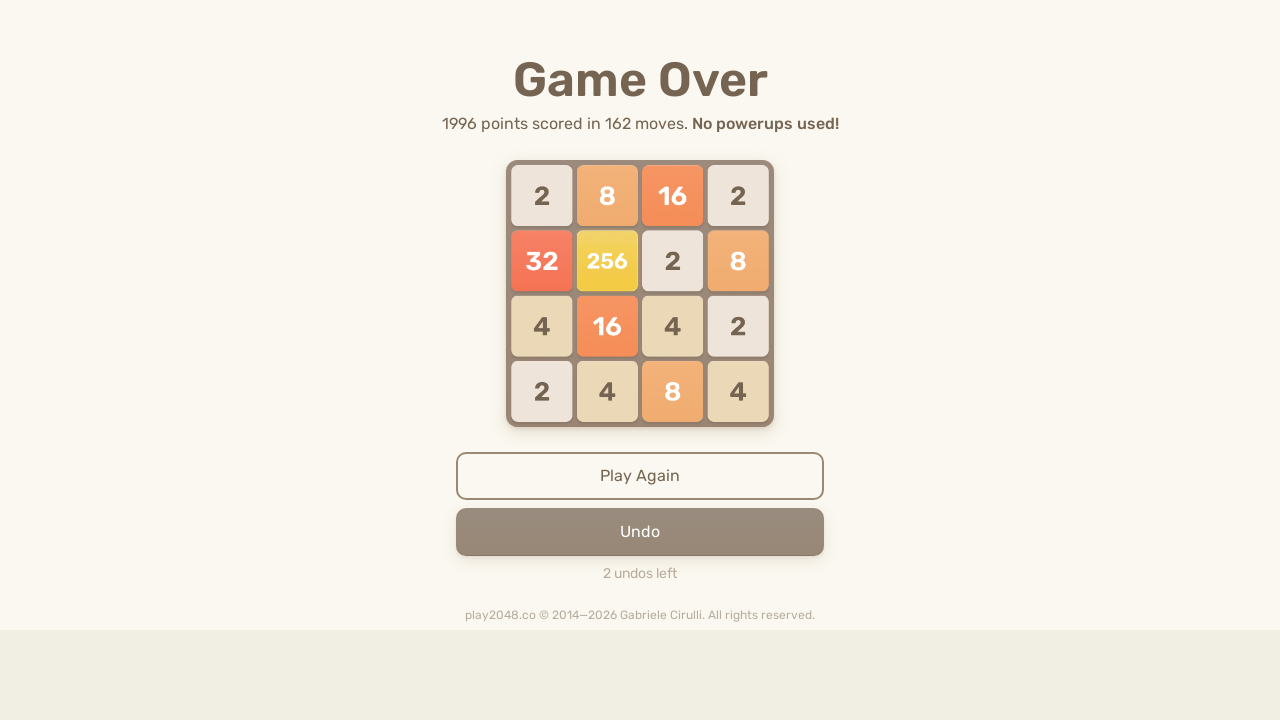

Waited 100ms after key press
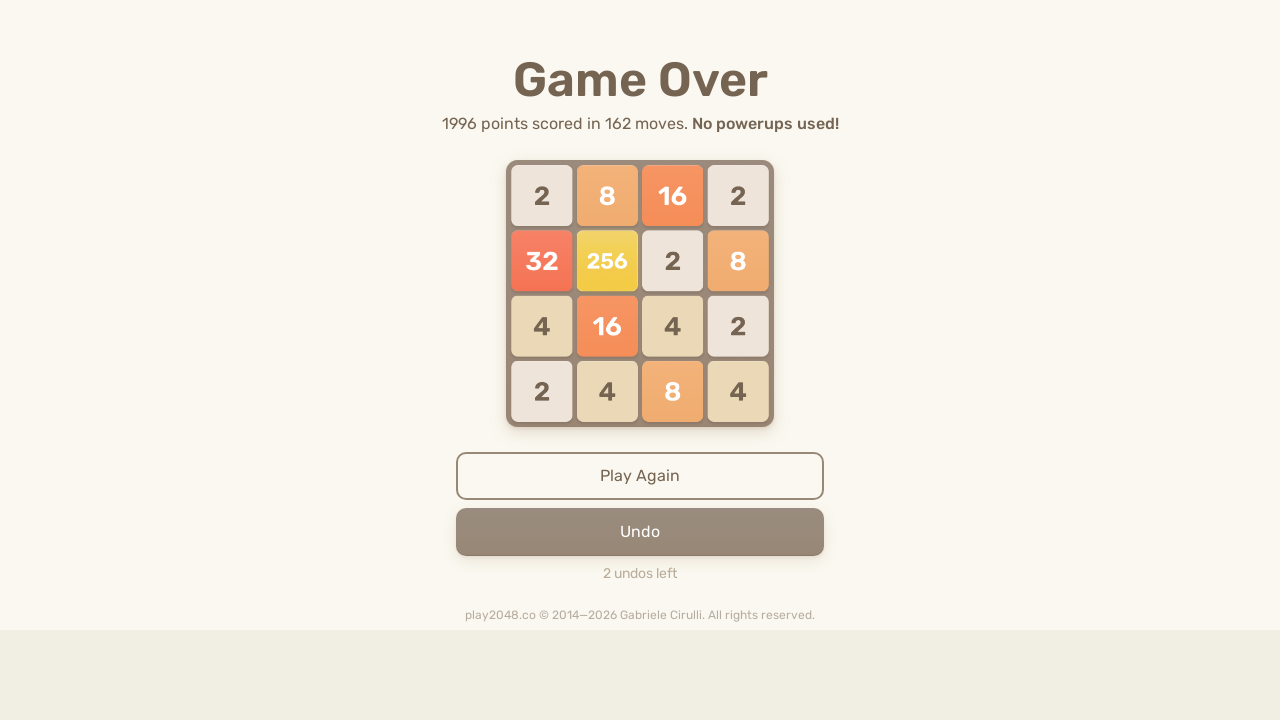

Pressed random arrow key (move 275) on html
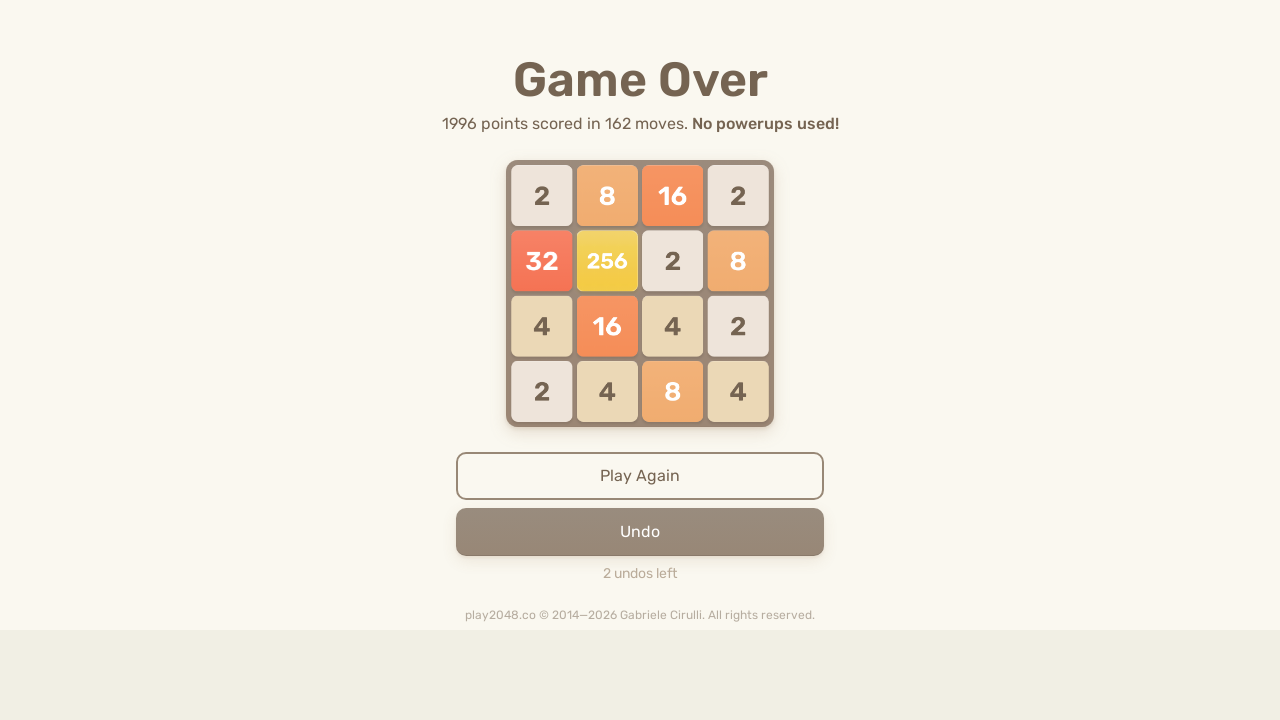

Waited 100ms after key press
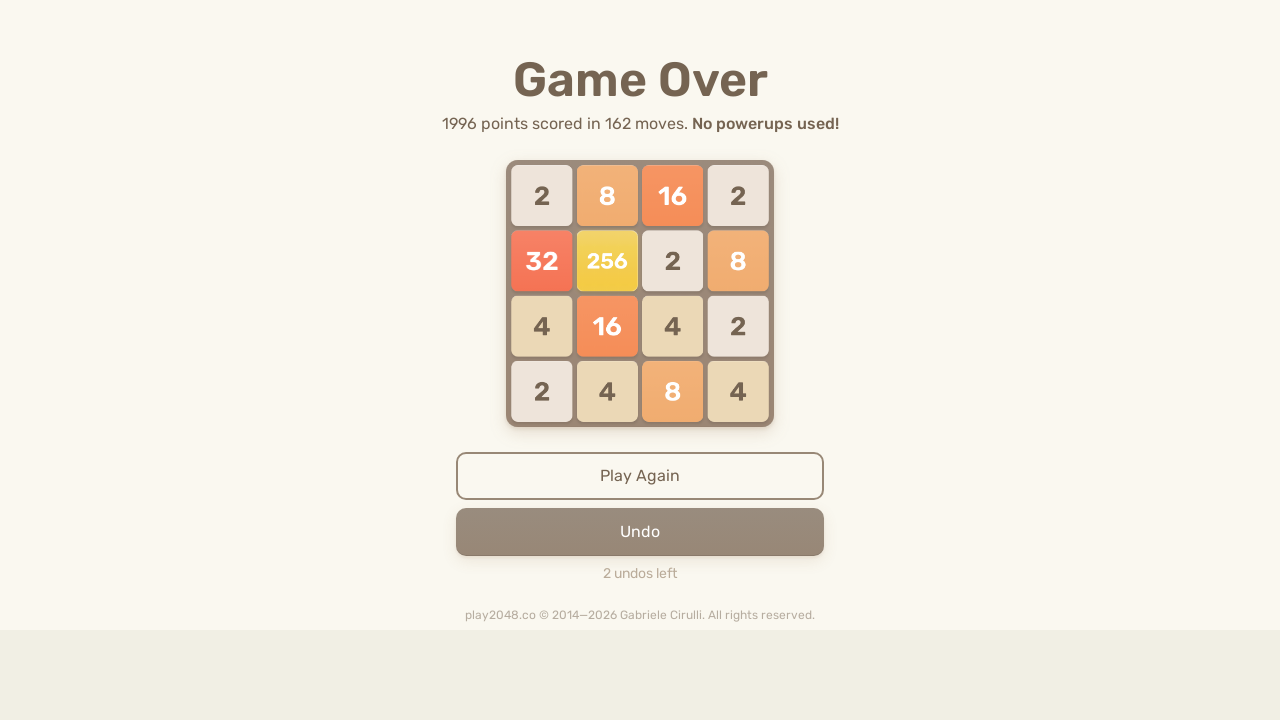

Pressed random arrow key (move 276) on html
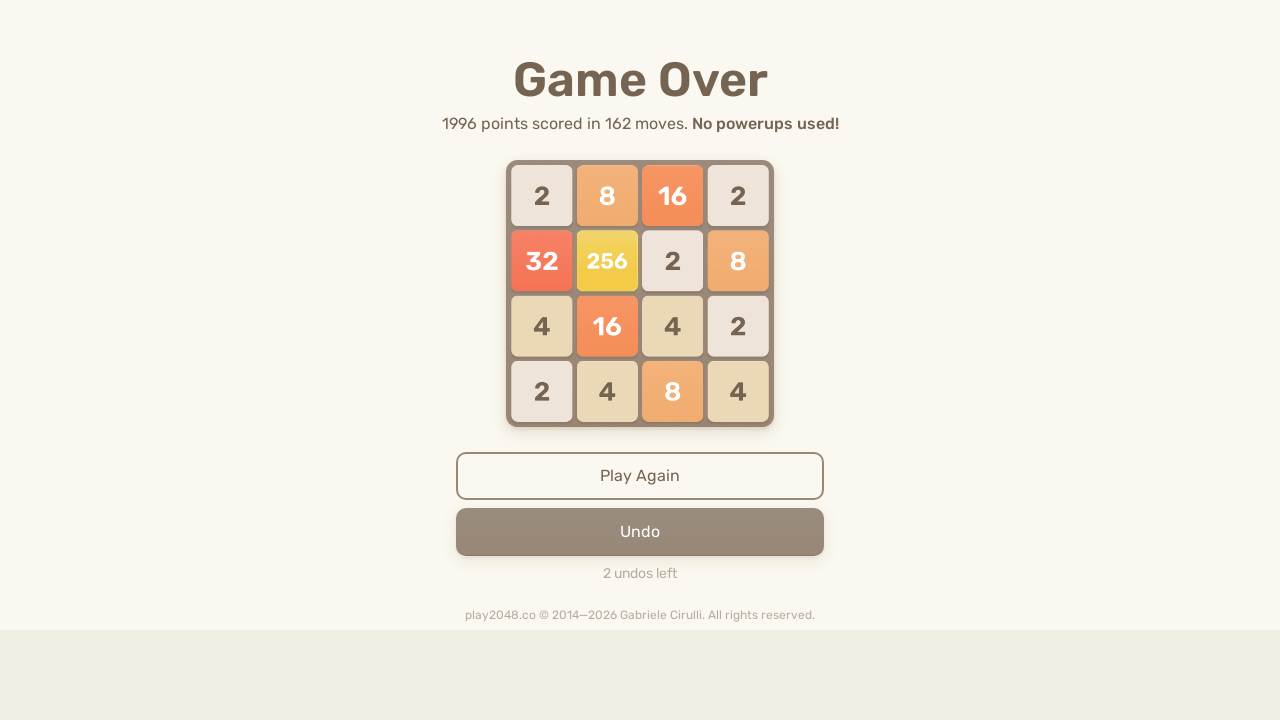

Pressed random arrow key (move 277) on html
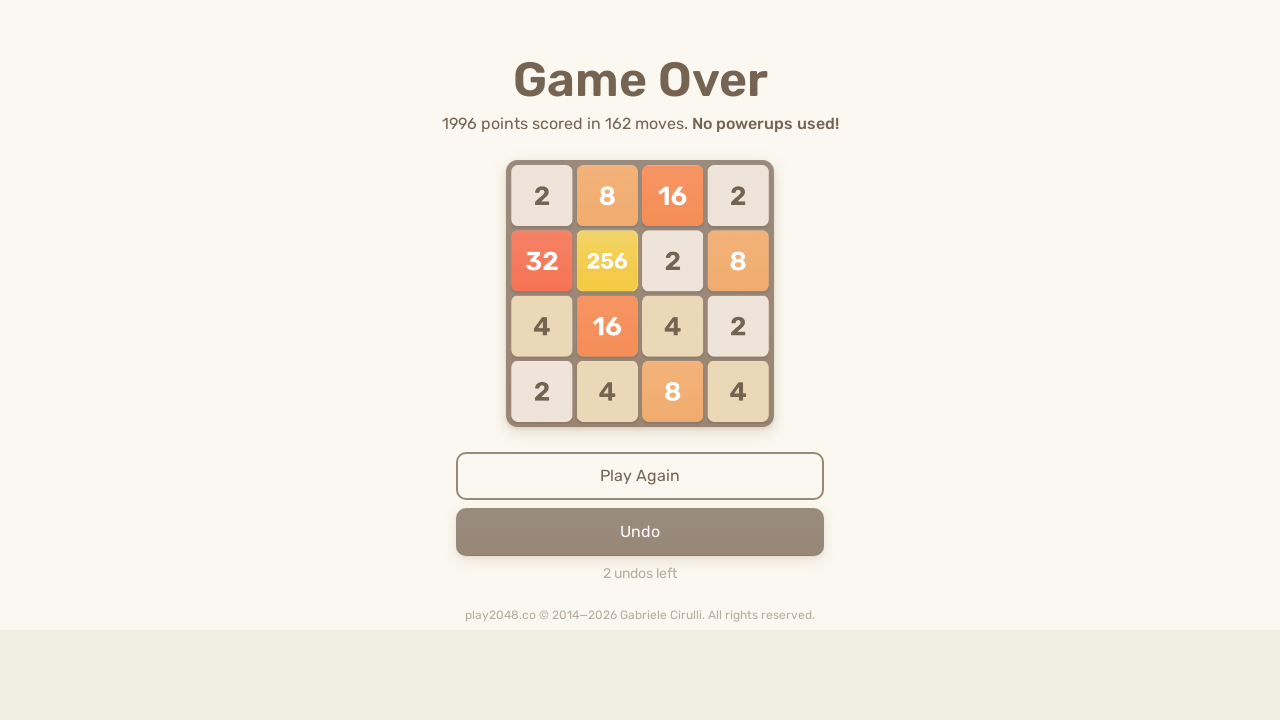

Waited 100ms after key press
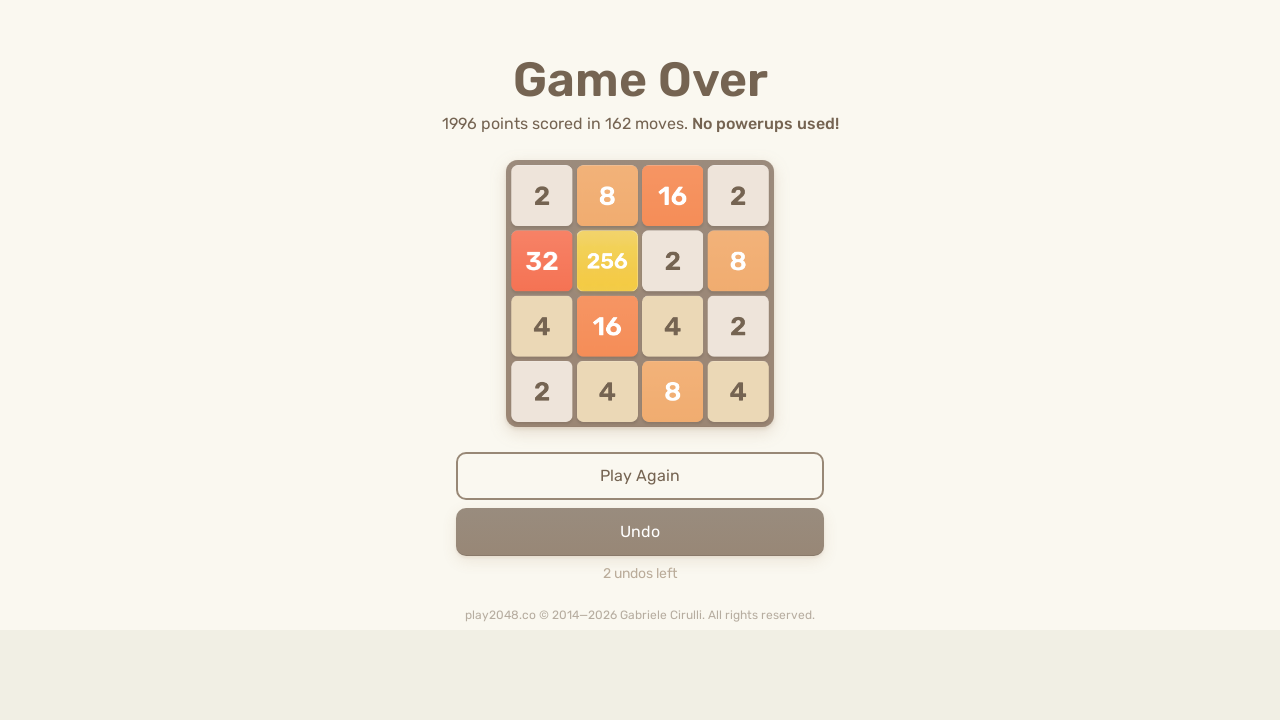

Pressed random arrow key (move 278) on html
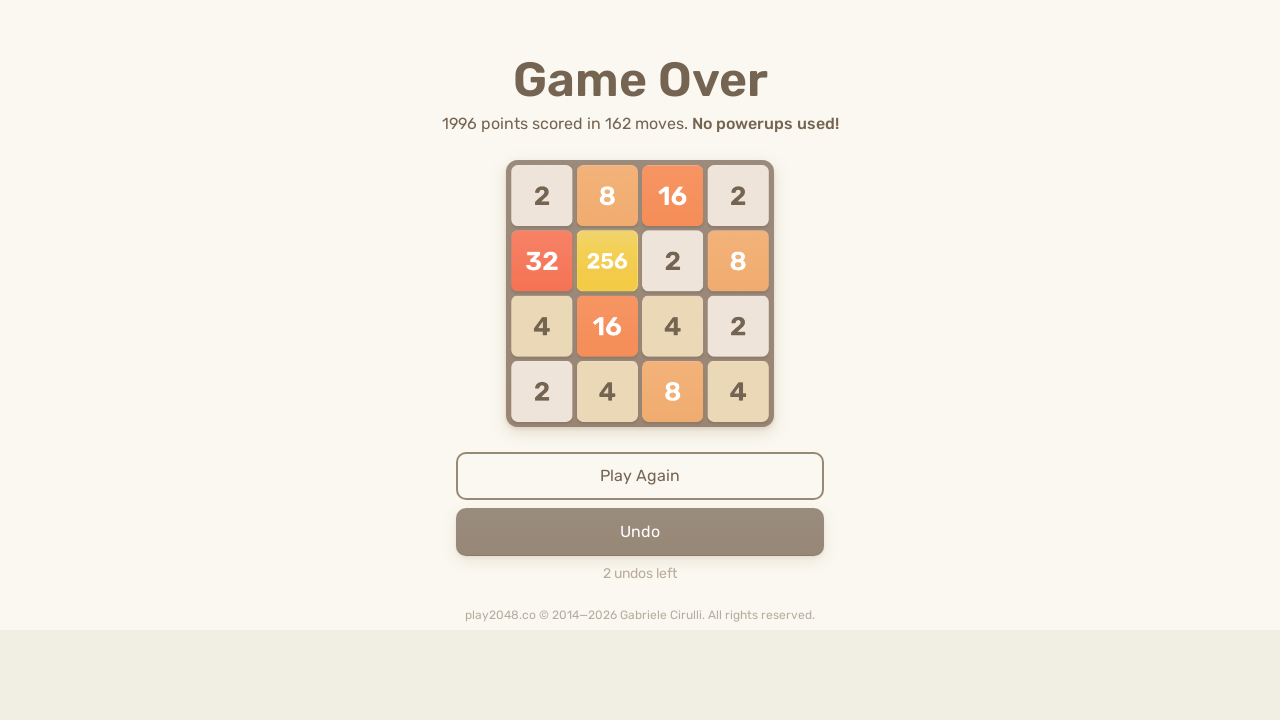

Waited 100ms after key press
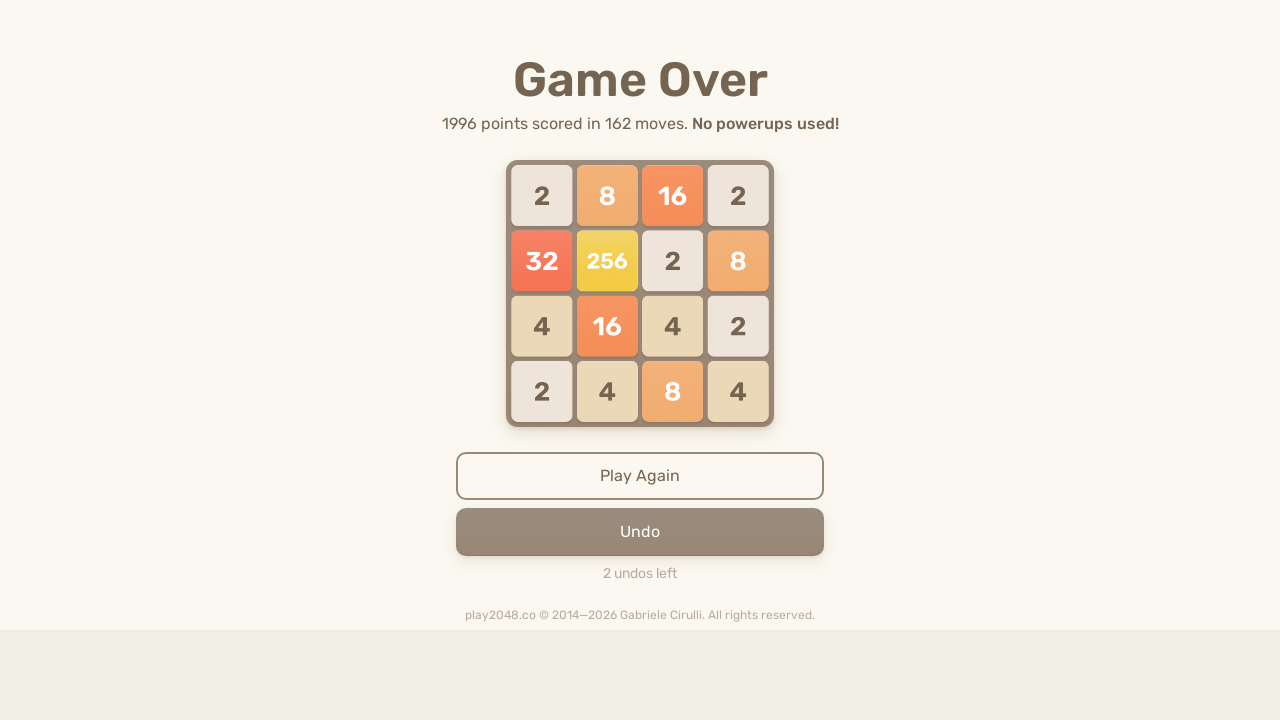

Pressed random arrow key (move 279) on html
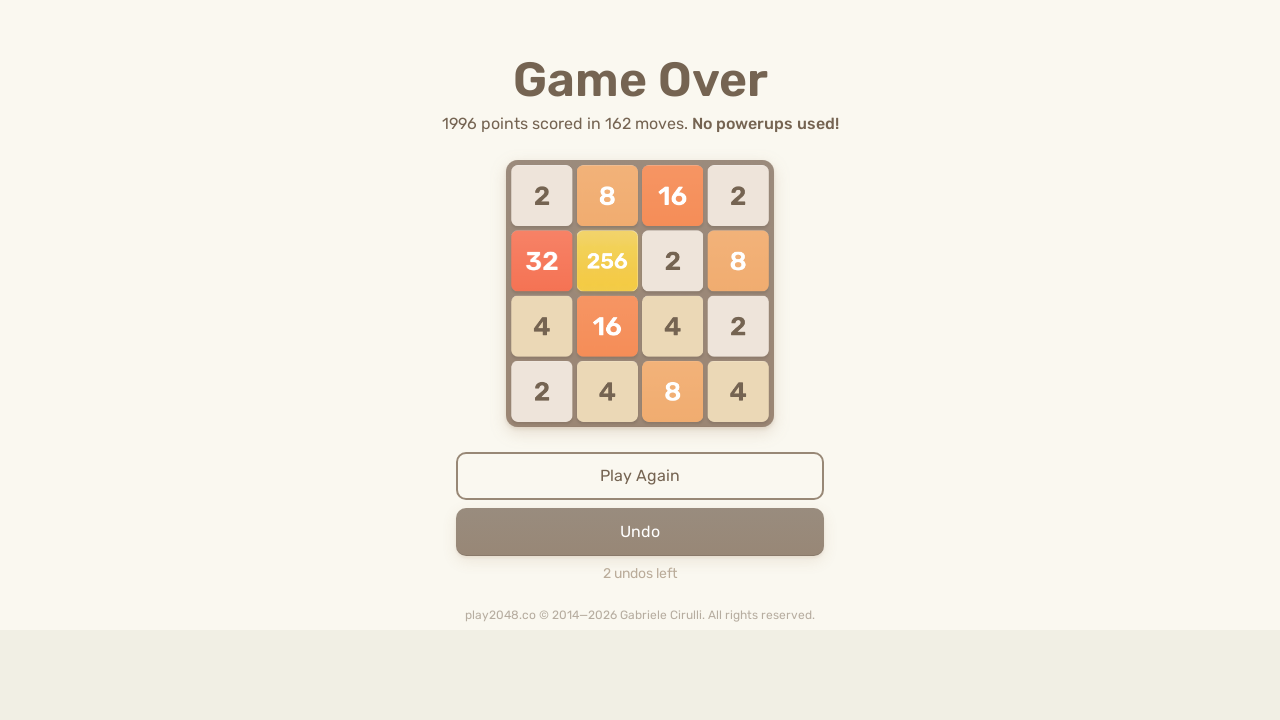

Waited 100ms after key press
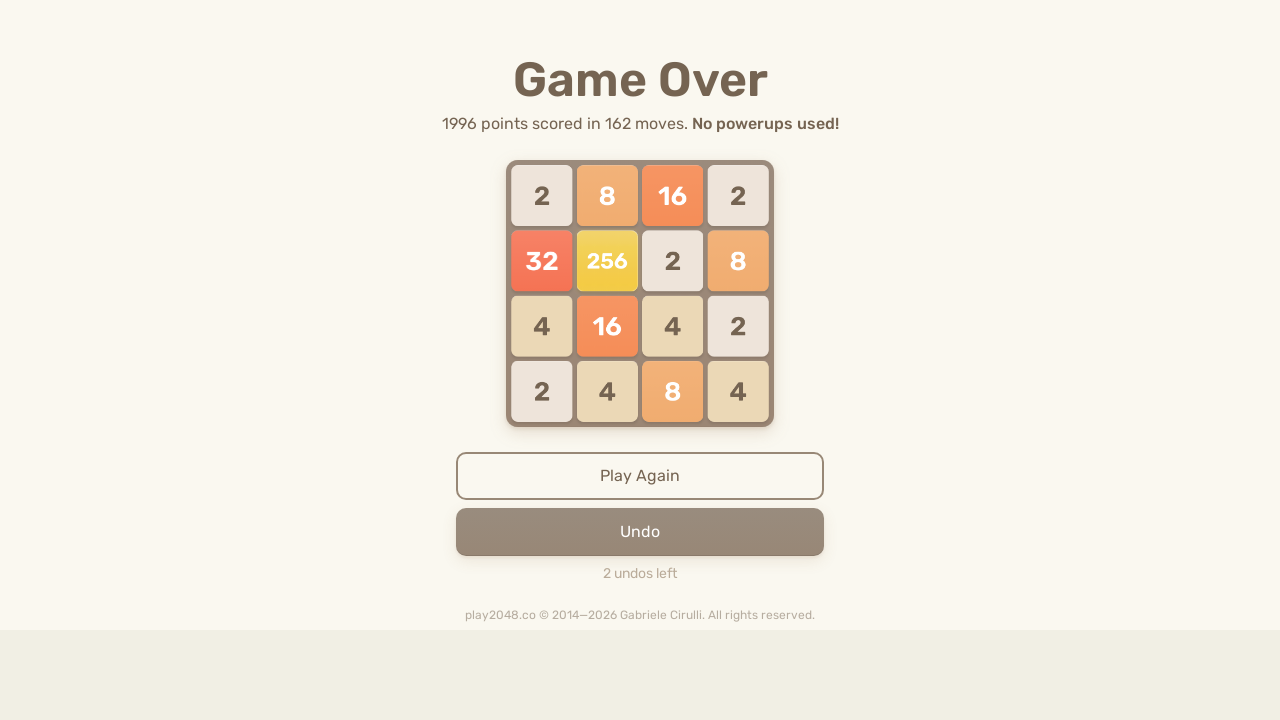

Pressed random arrow key (move 280) on html
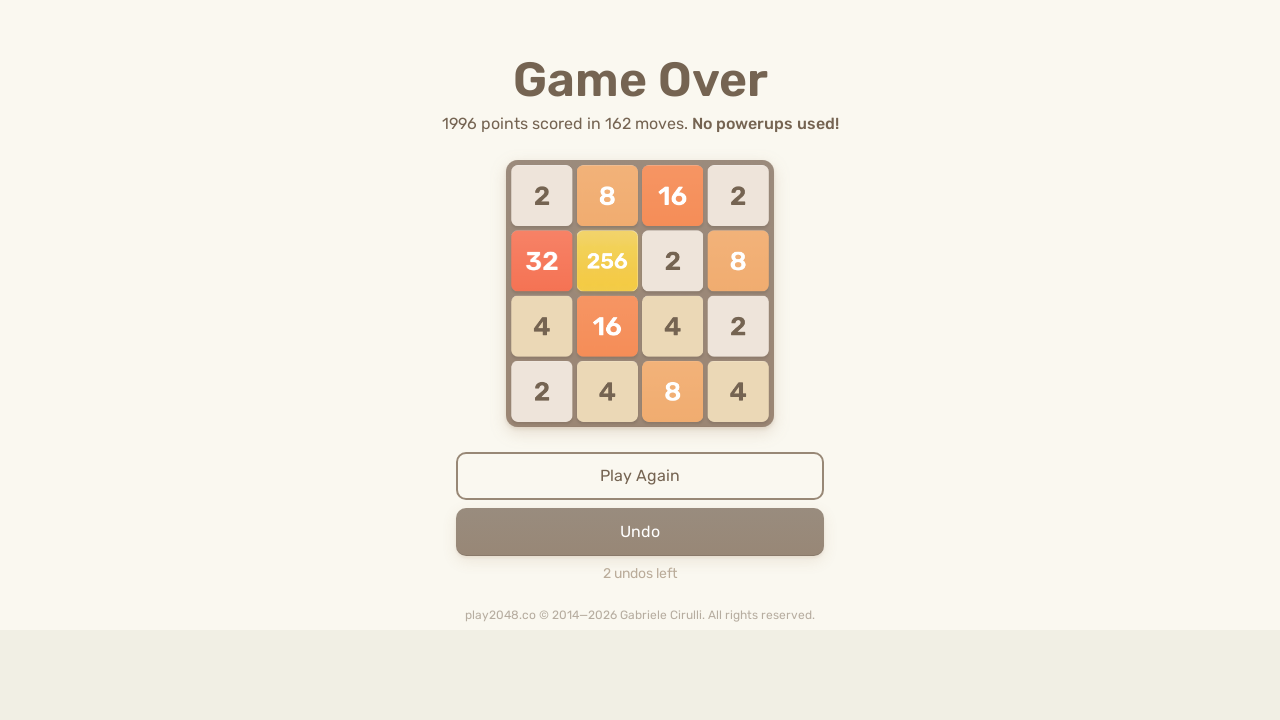

Pressed random arrow key (move 281) on html
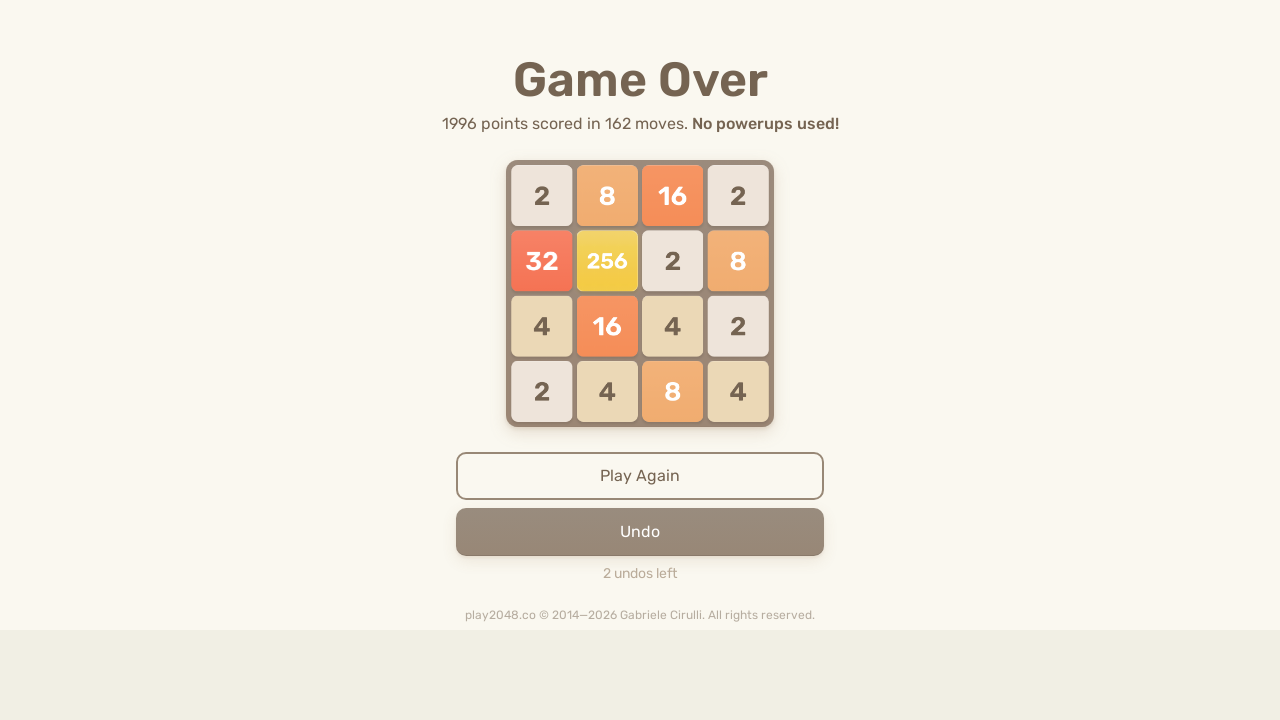

Waited 100ms after key press
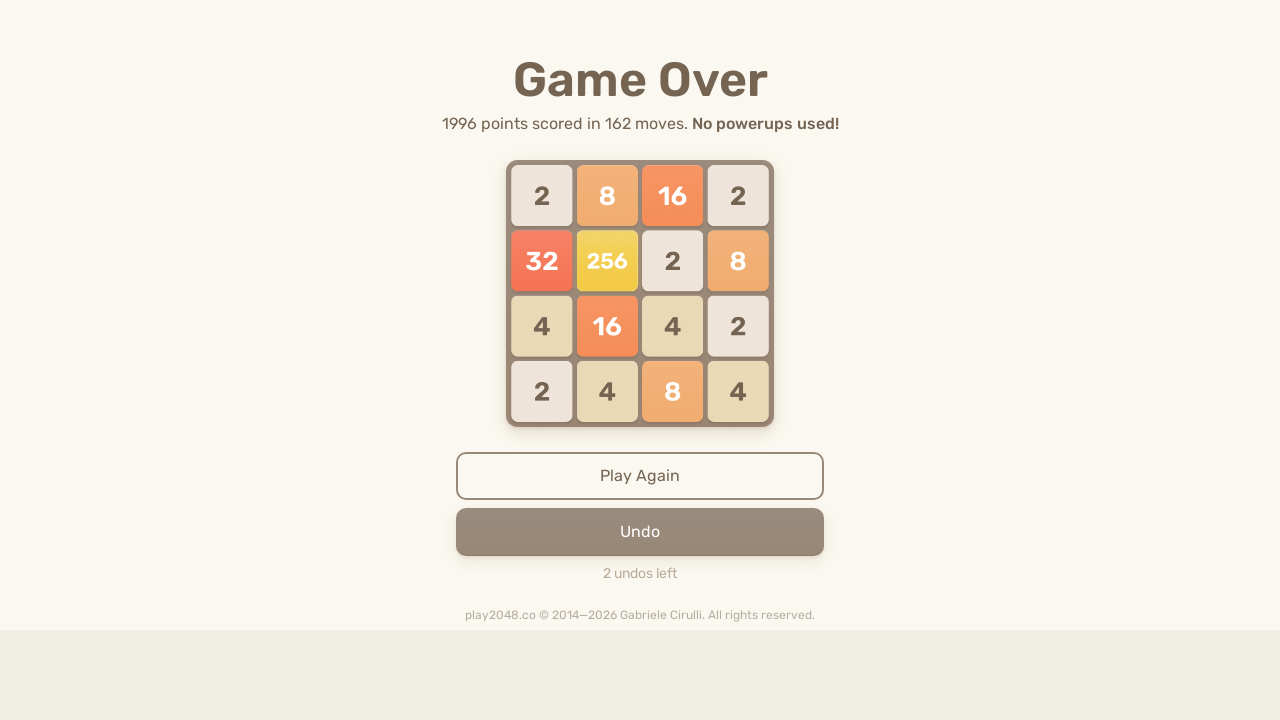

Pressed random arrow key (move 282) on html
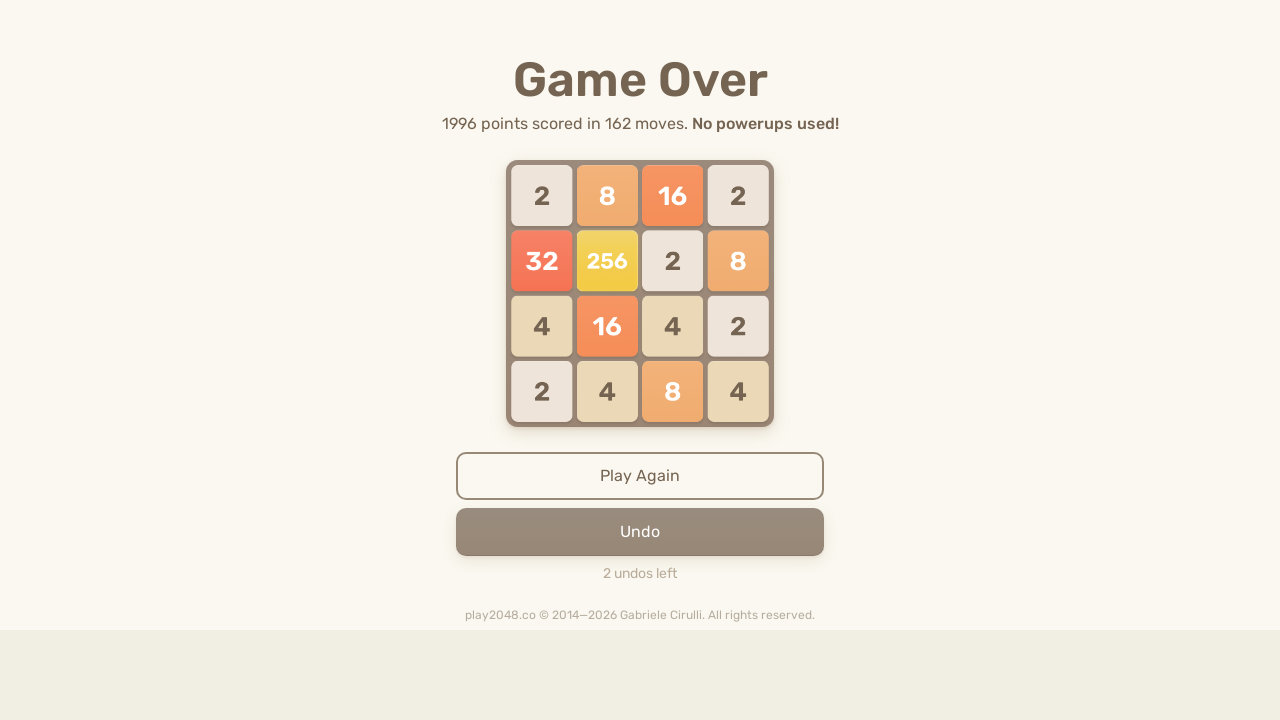

Waited 100ms after key press
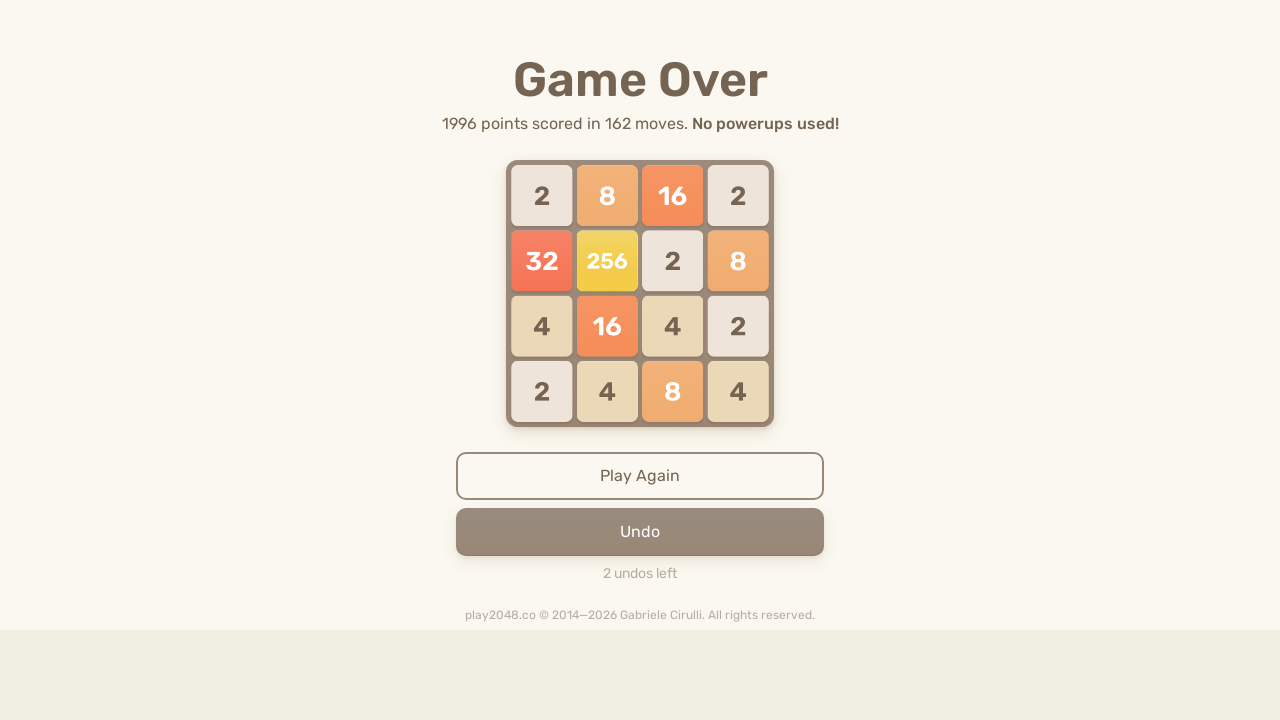

Pressed random arrow key (move 283) on html
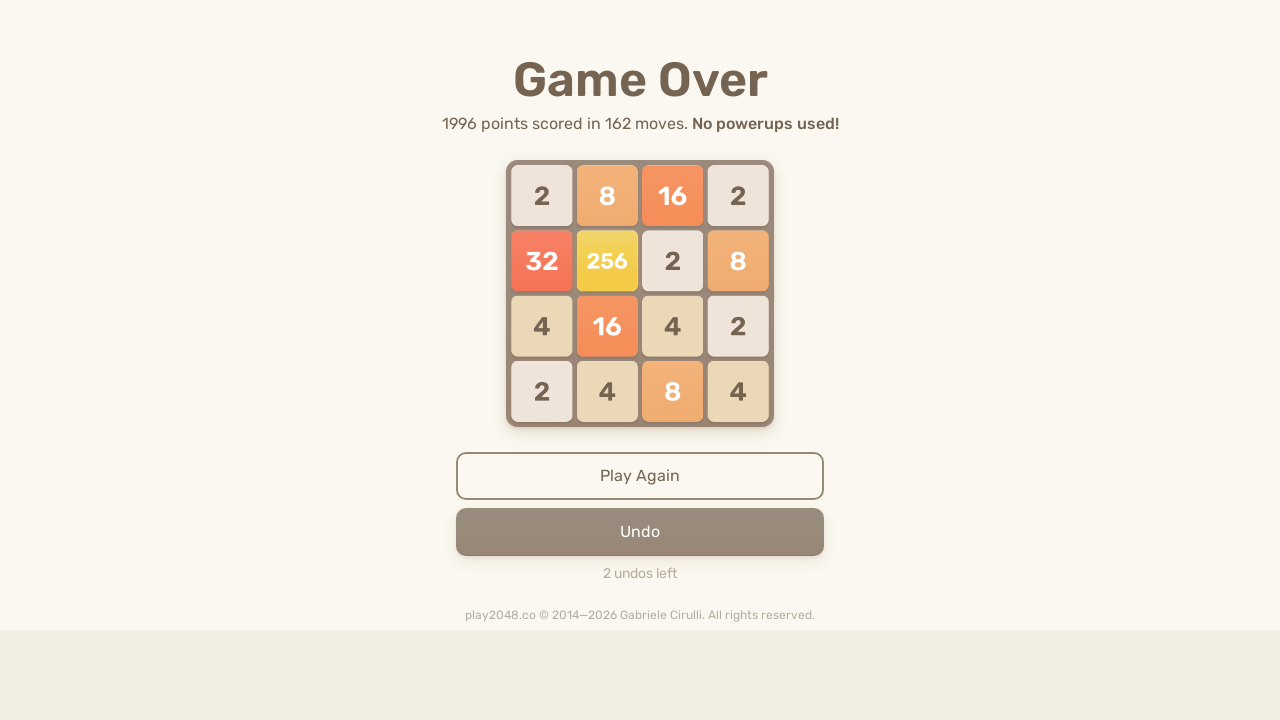

Waited 100ms after key press
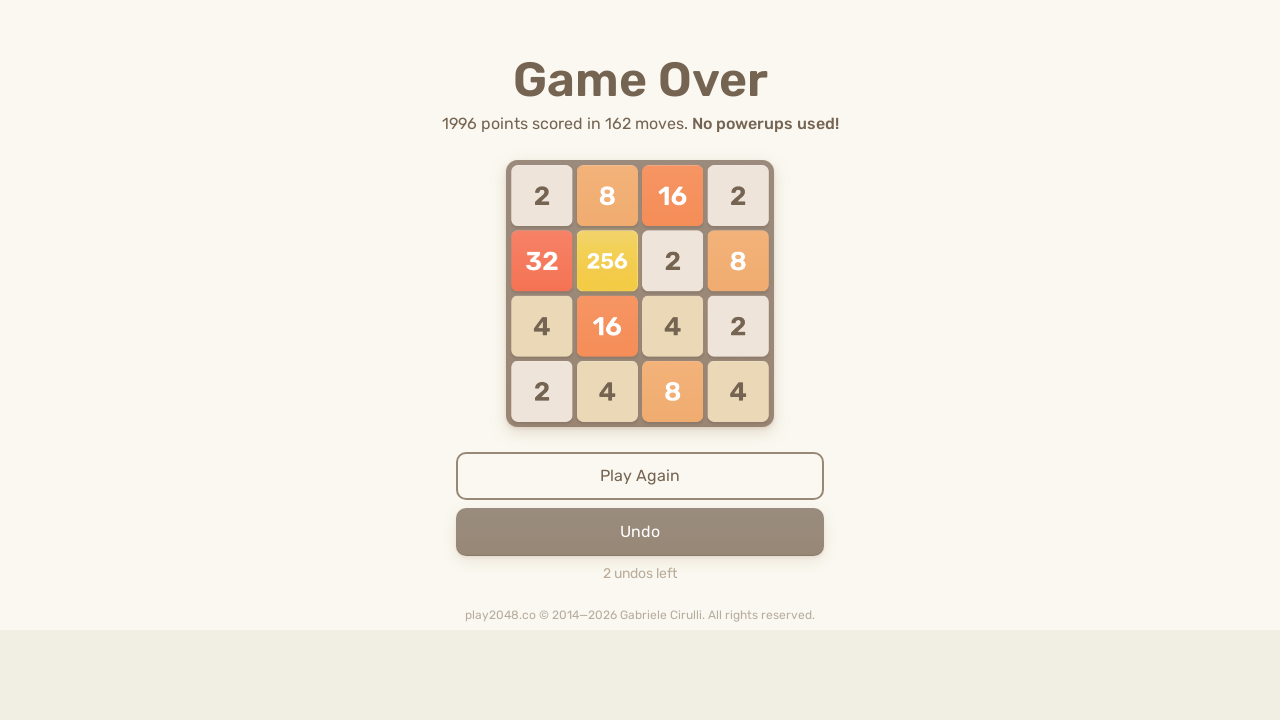

Pressed random arrow key (move 284) on html
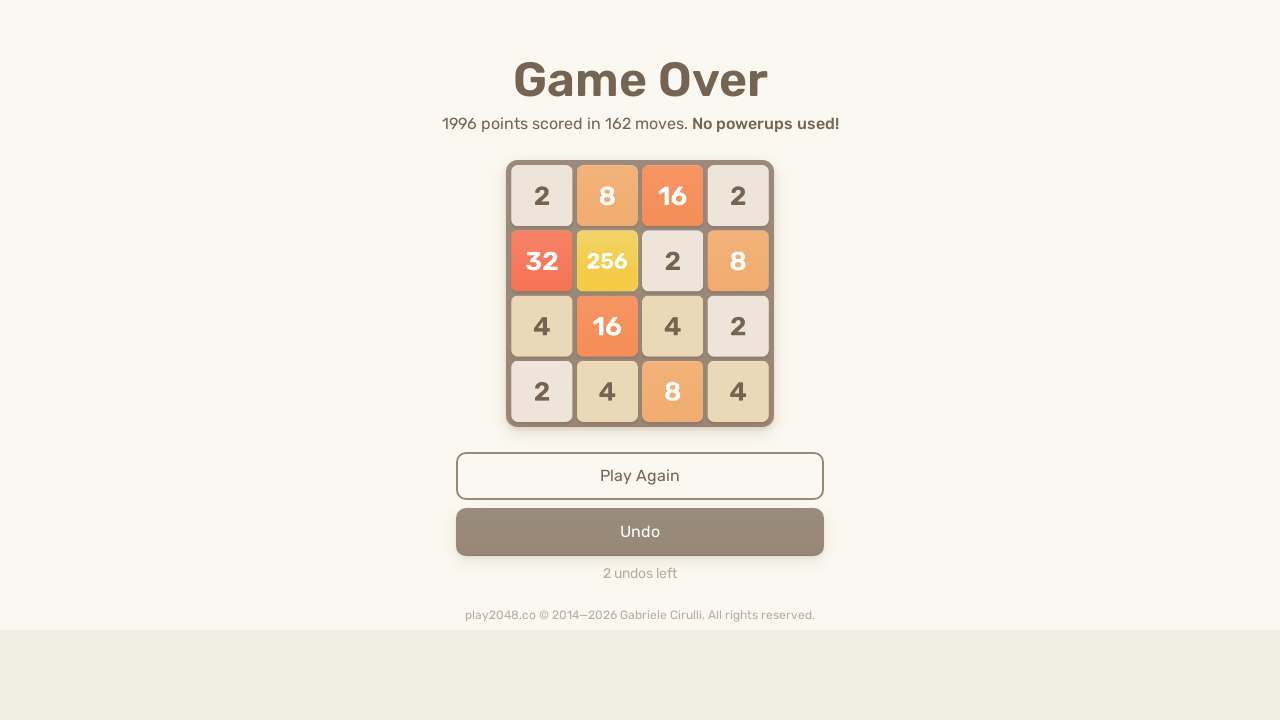

Pressed random arrow key (move 285) on html
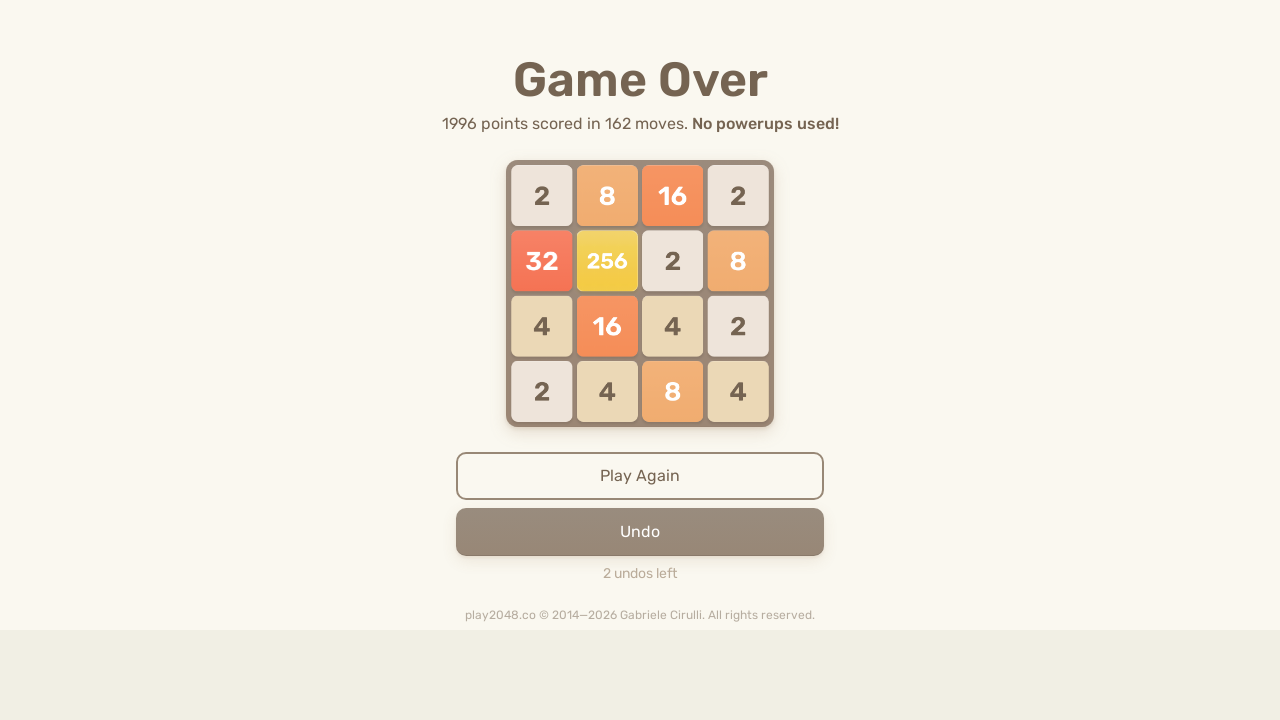

Waited 100ms after key press
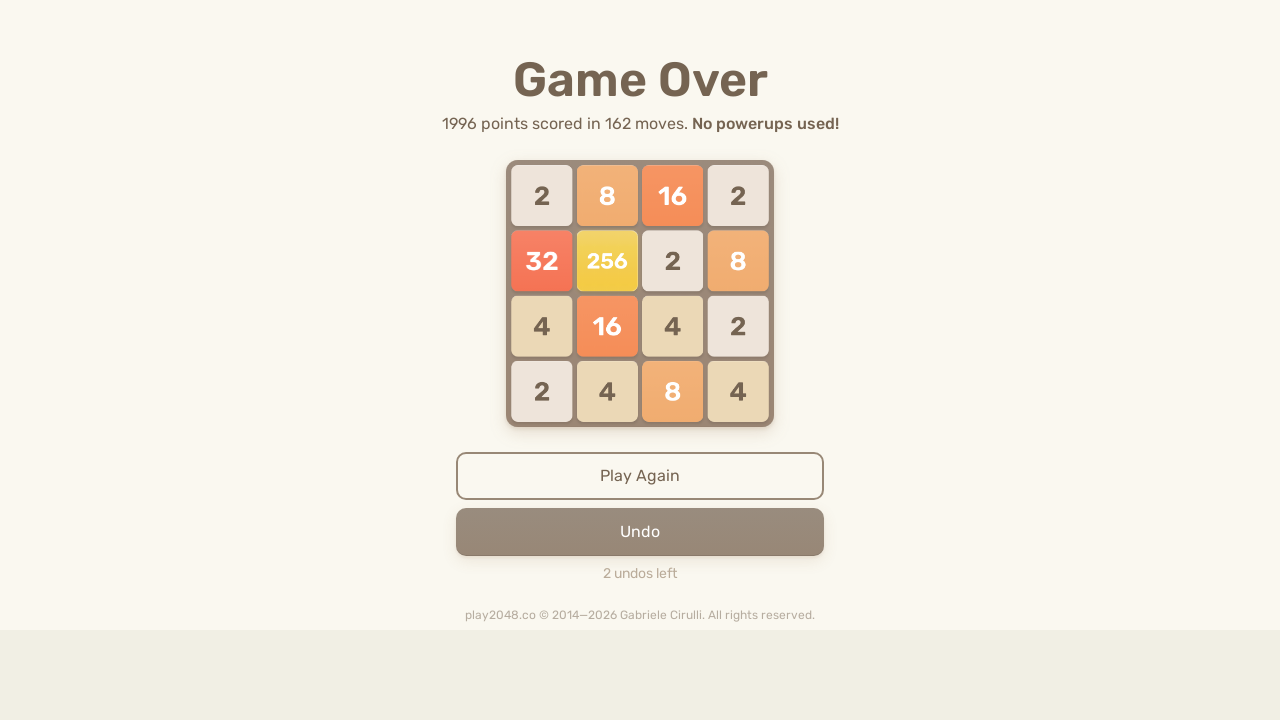

Pressed random arrow key (move 286) on html
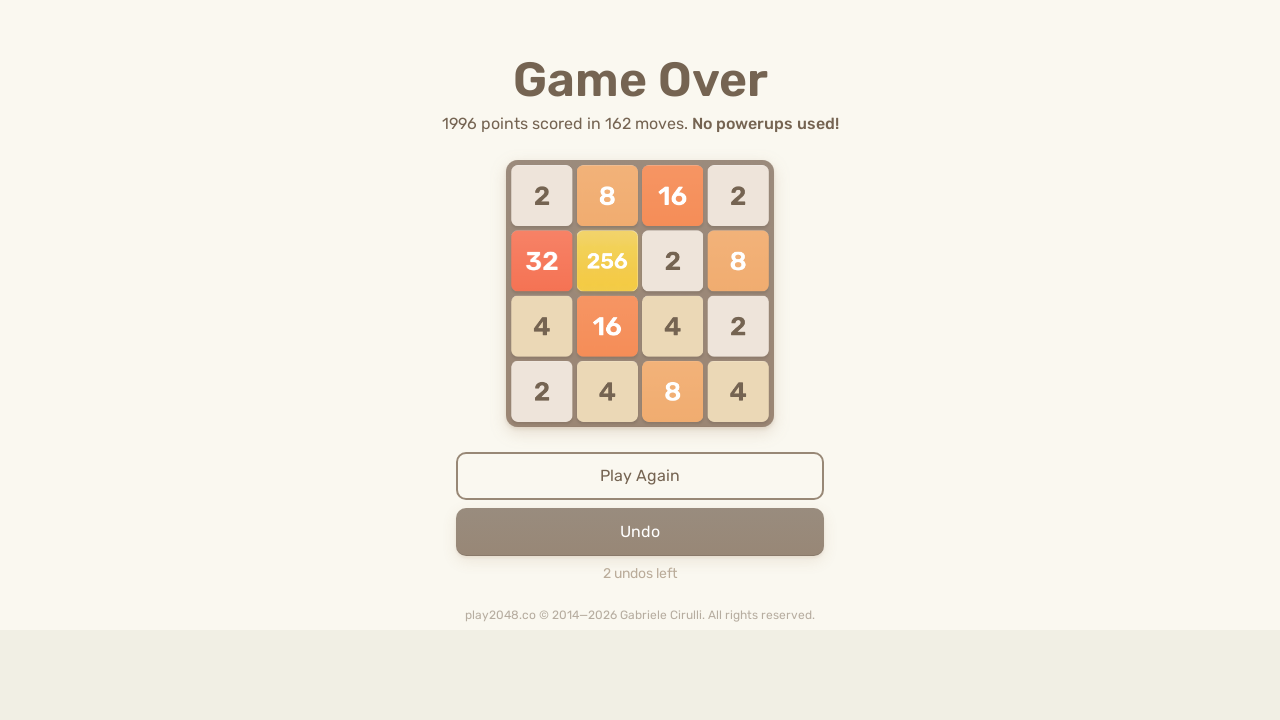

Waited 100ms after key press
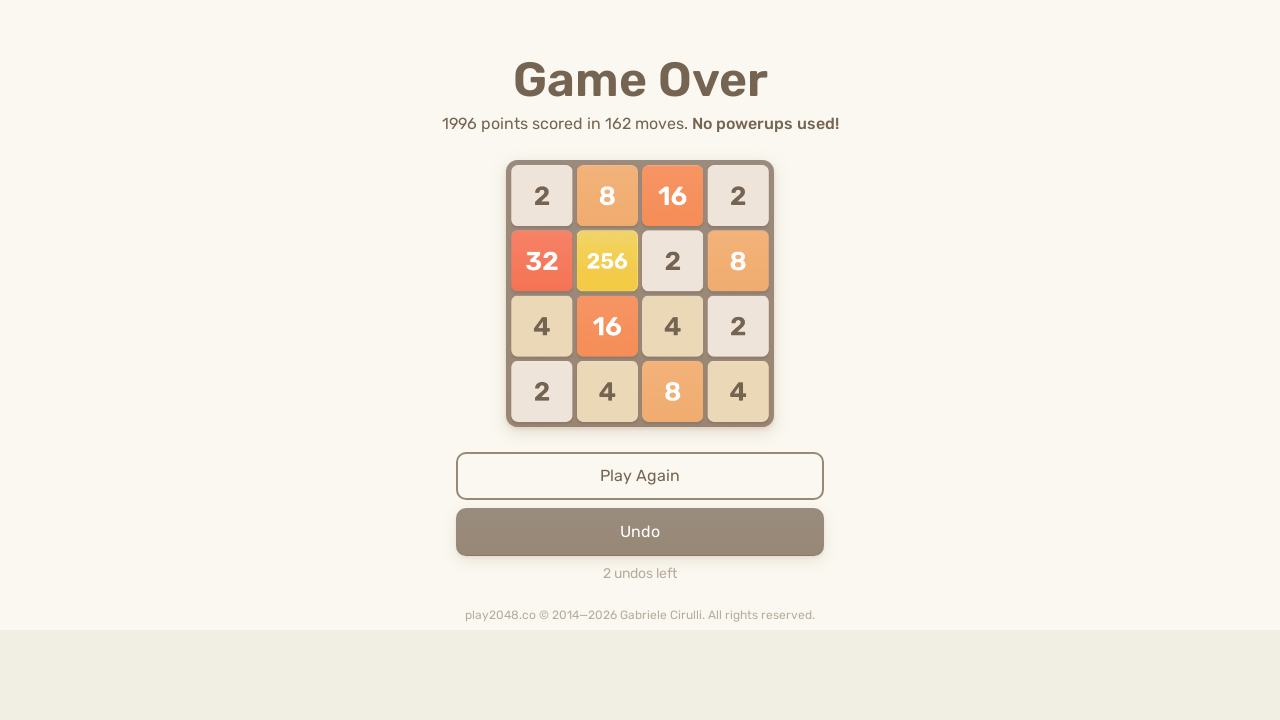

Pressed random arrow key (move 287) on html
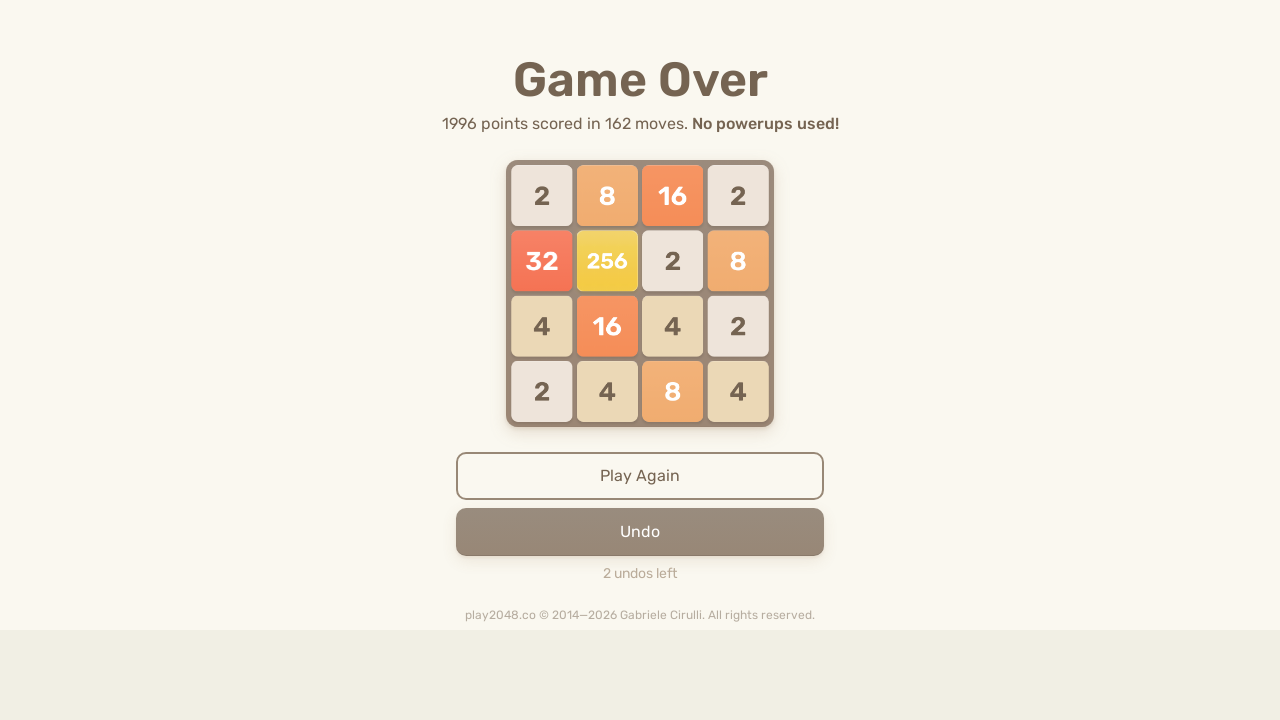

Waited 100ms after key press
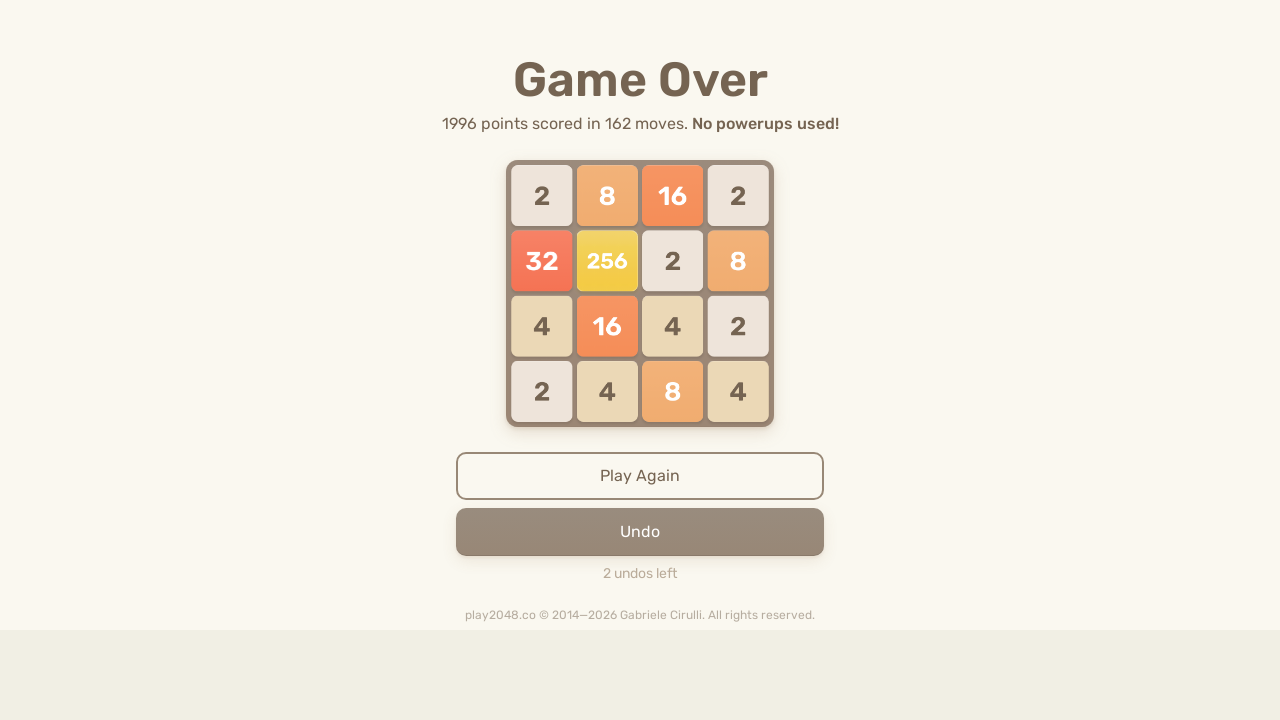

Pressed random arrow key (move 288) on html
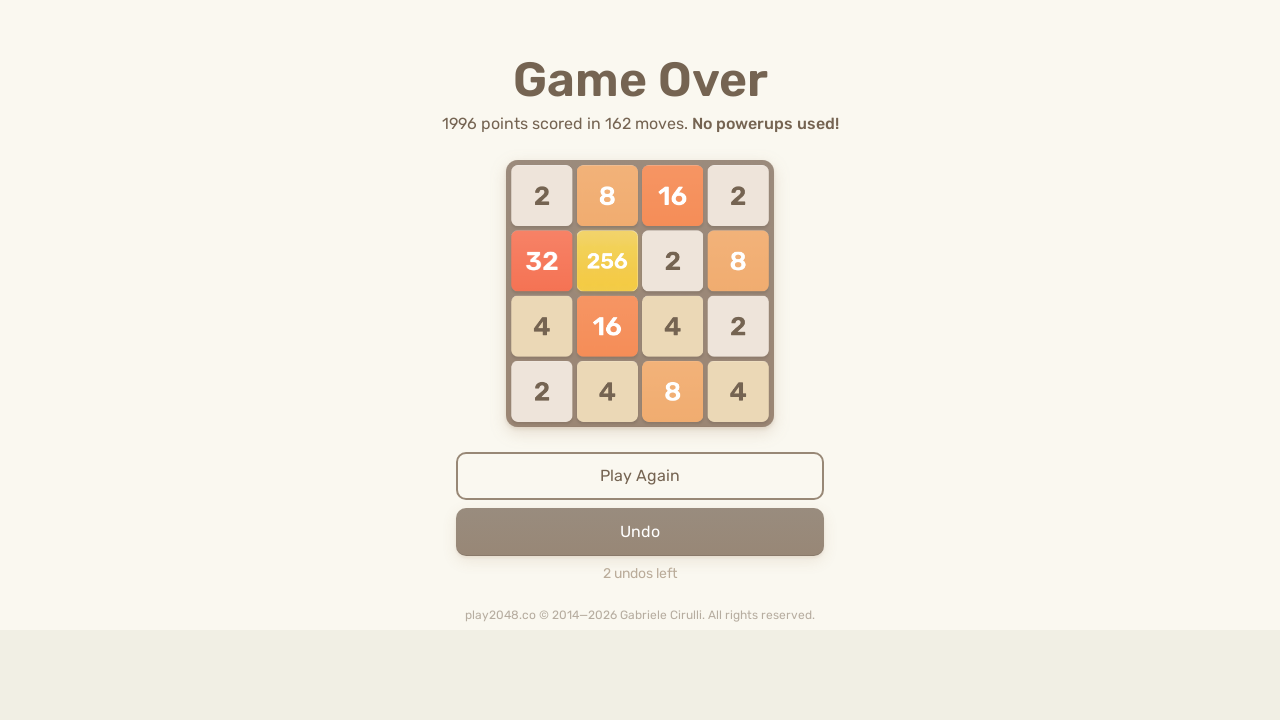

Pressed random arrow key (move 289) on html
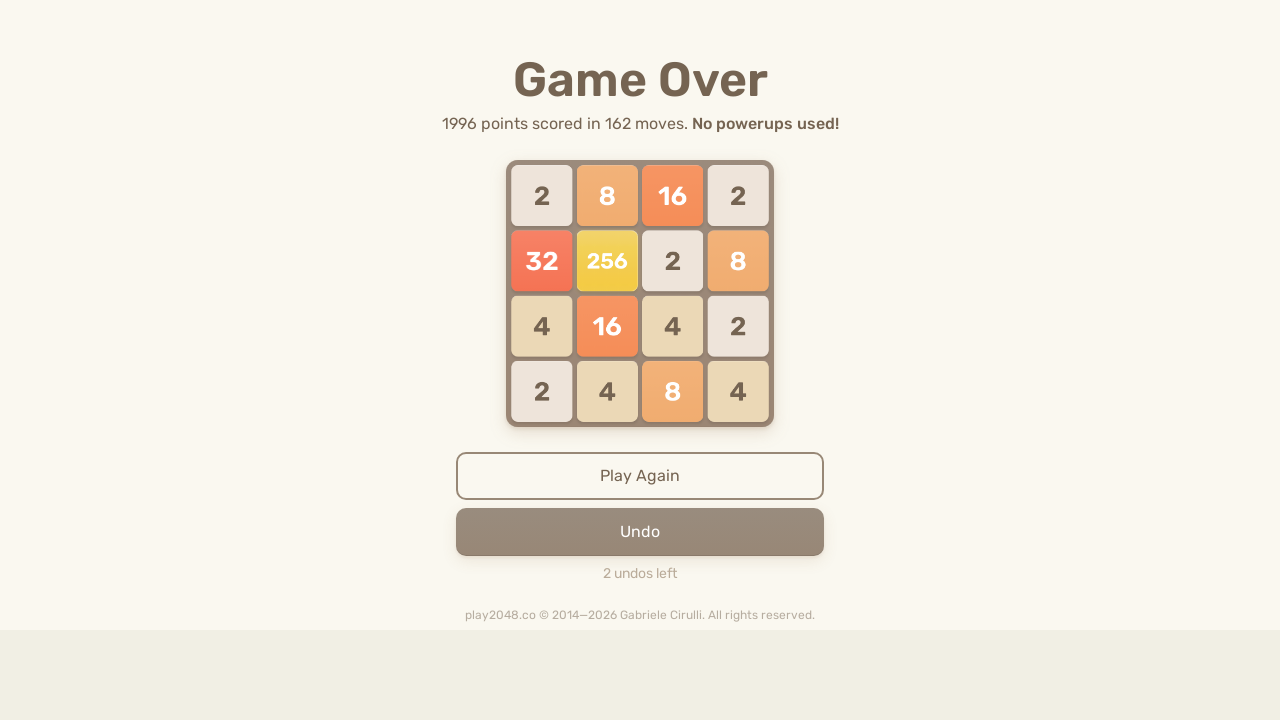

Waited 100ms after key press
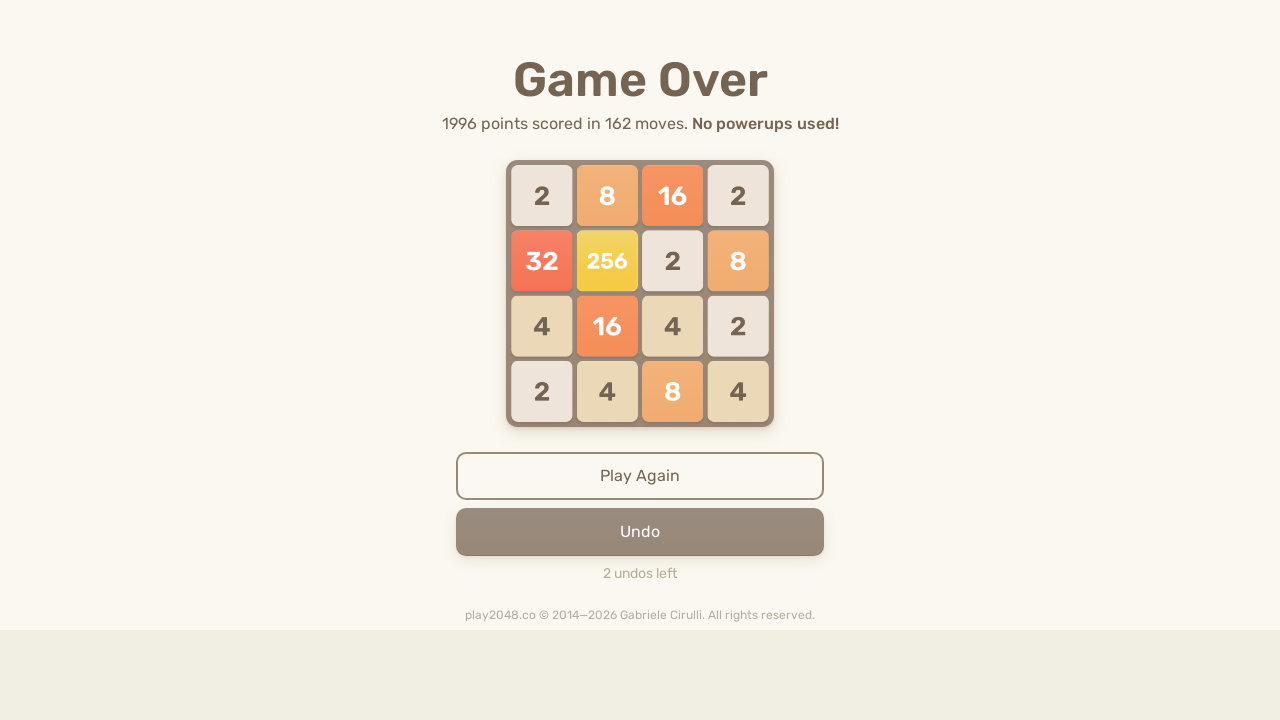

Pressed random arrow key (move 290) on html
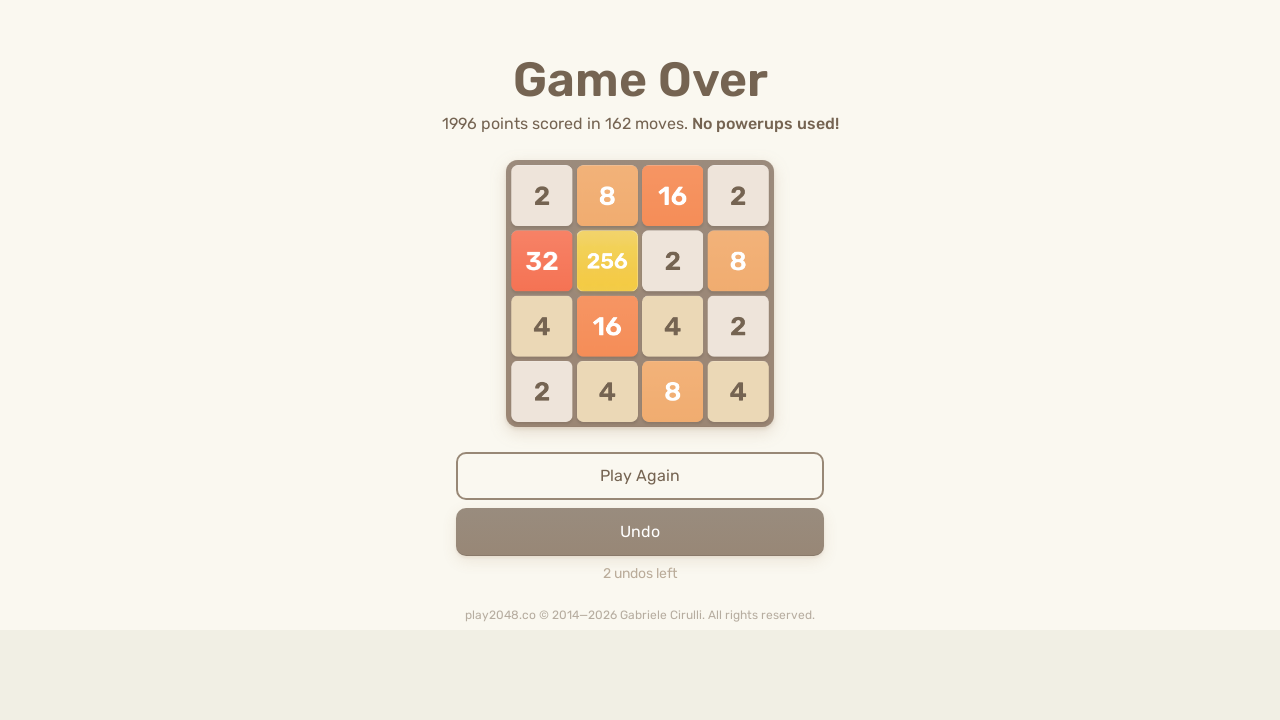

Waited 100ms after key press
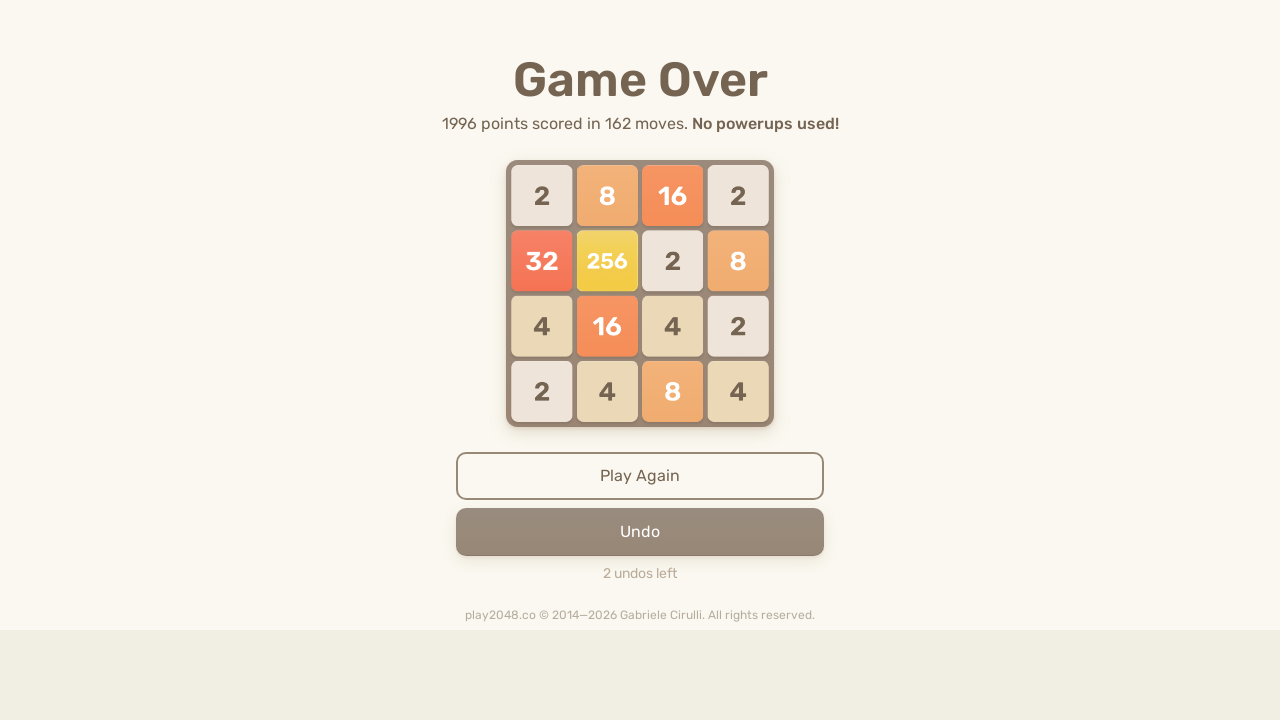

Pressed random arrow key (move 291) on html
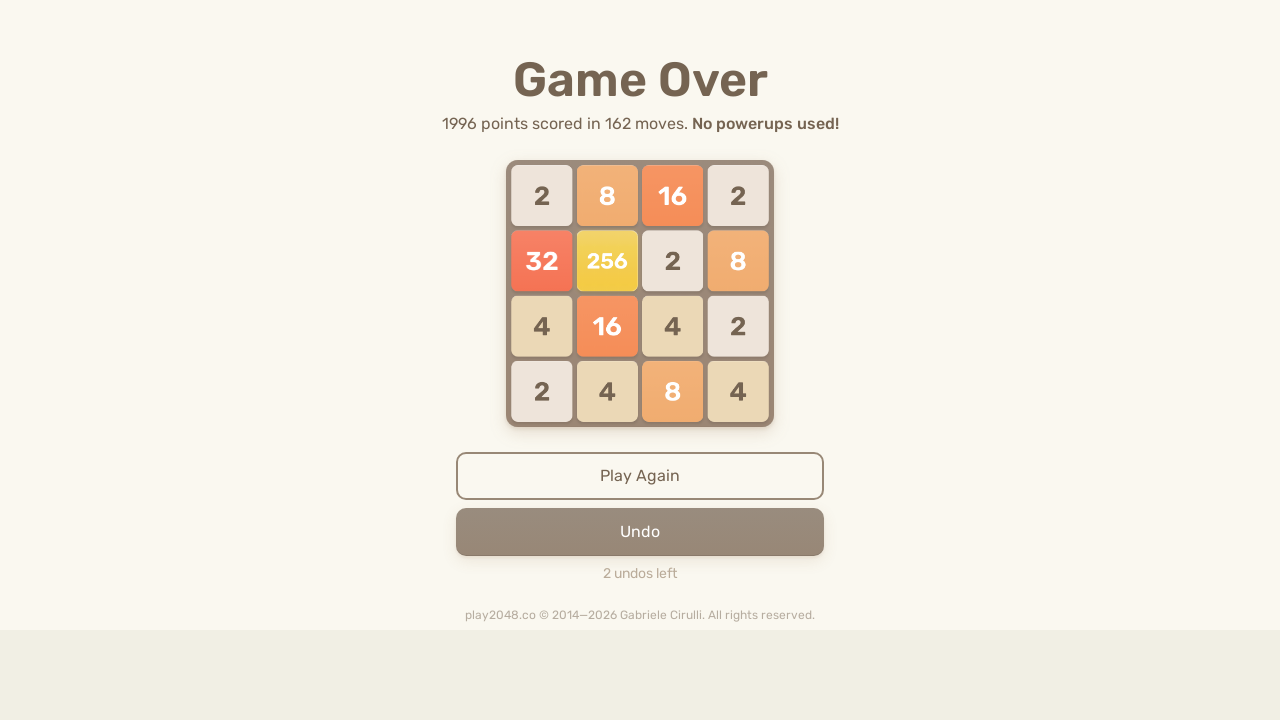

Waited 100ms after key press
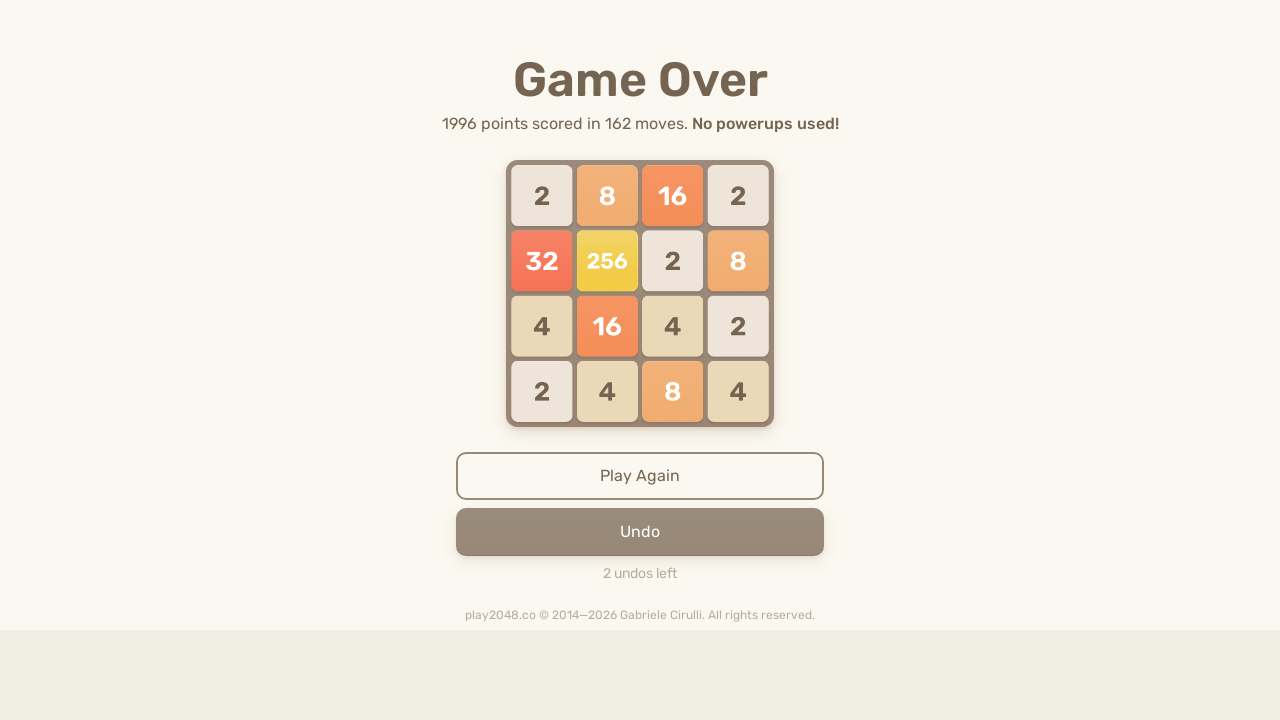

Pressed random arrow key (move 292) on html
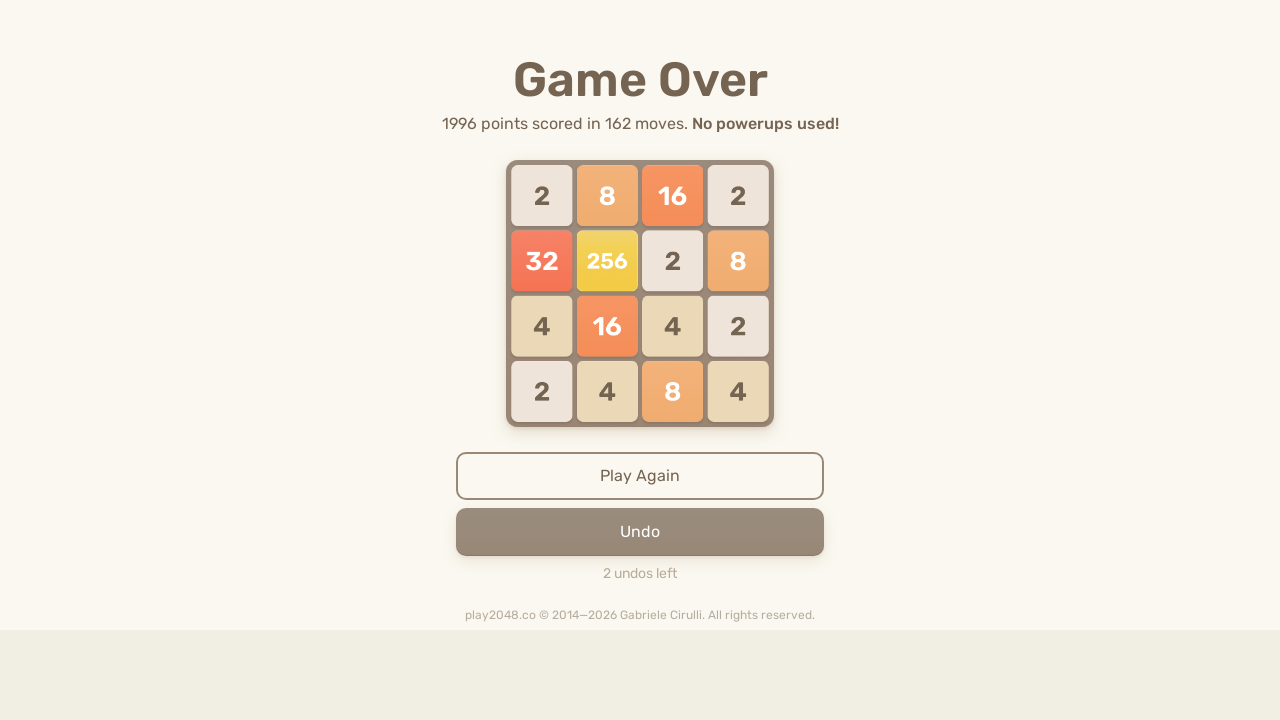

Pressed random arrow key (move 293) on html
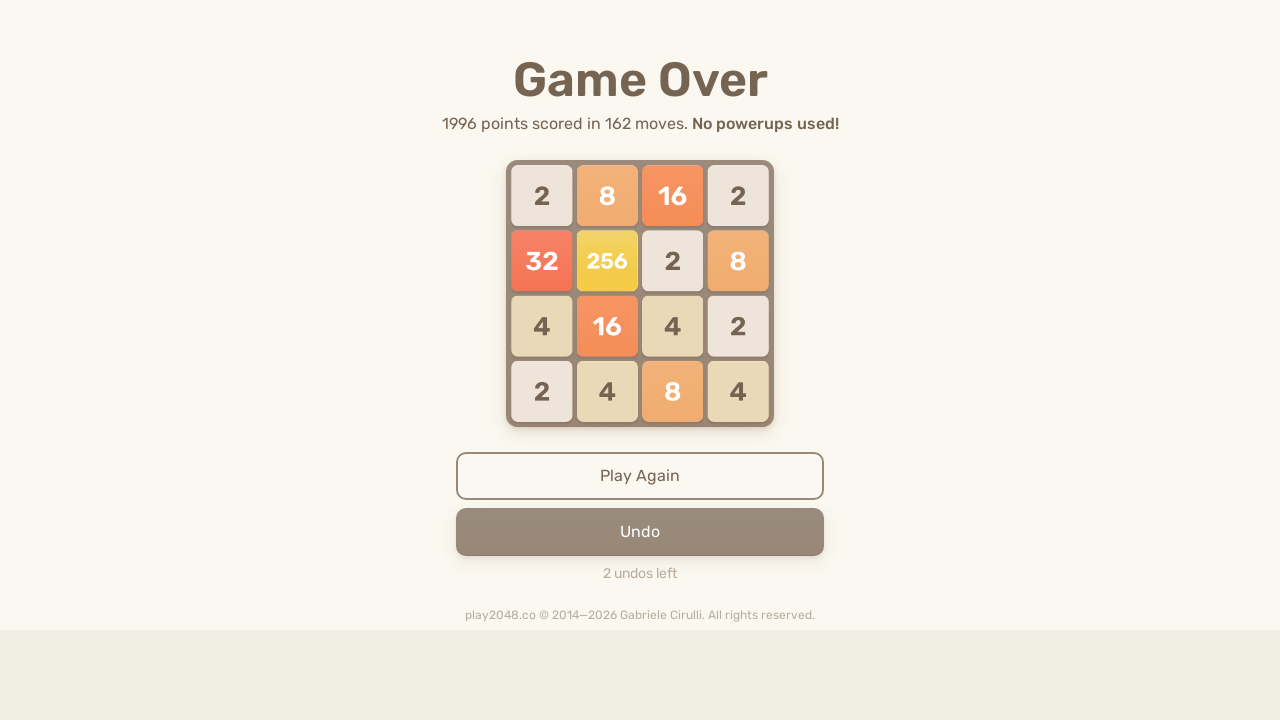

Waited 100ms after key press
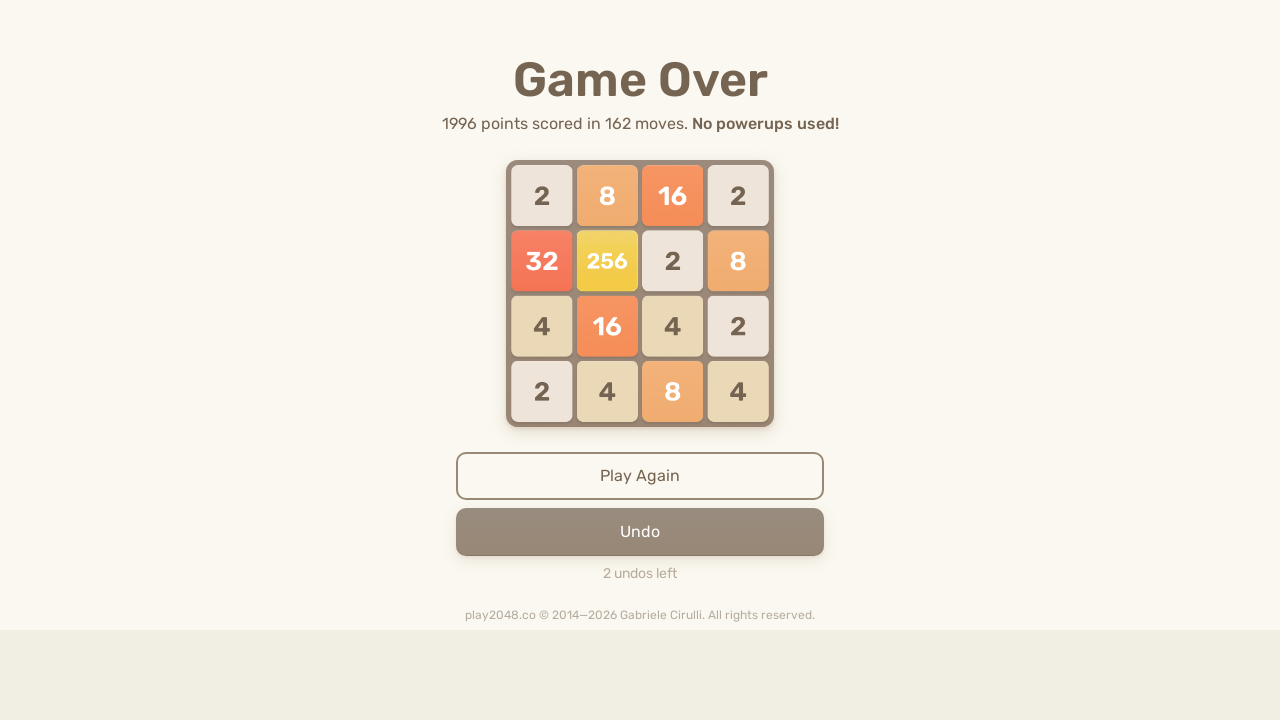

Pressed random arrow key (move 294) on html
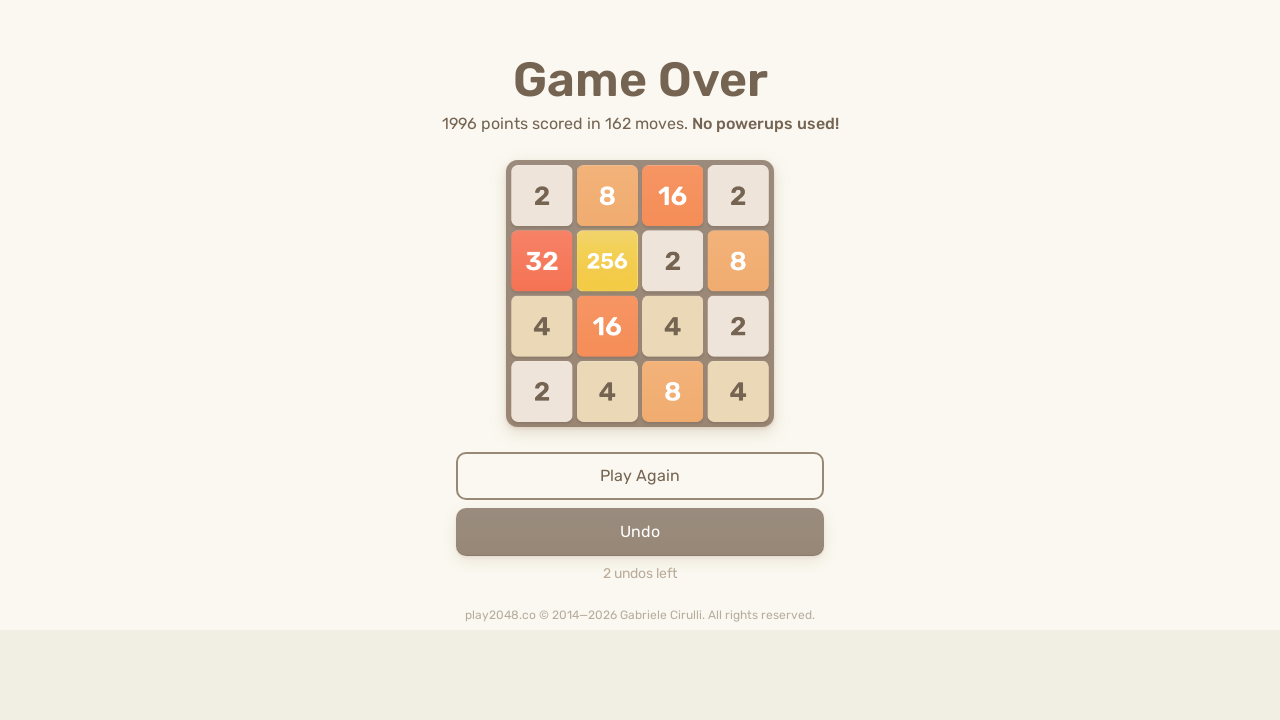

Waited 100ms after key press
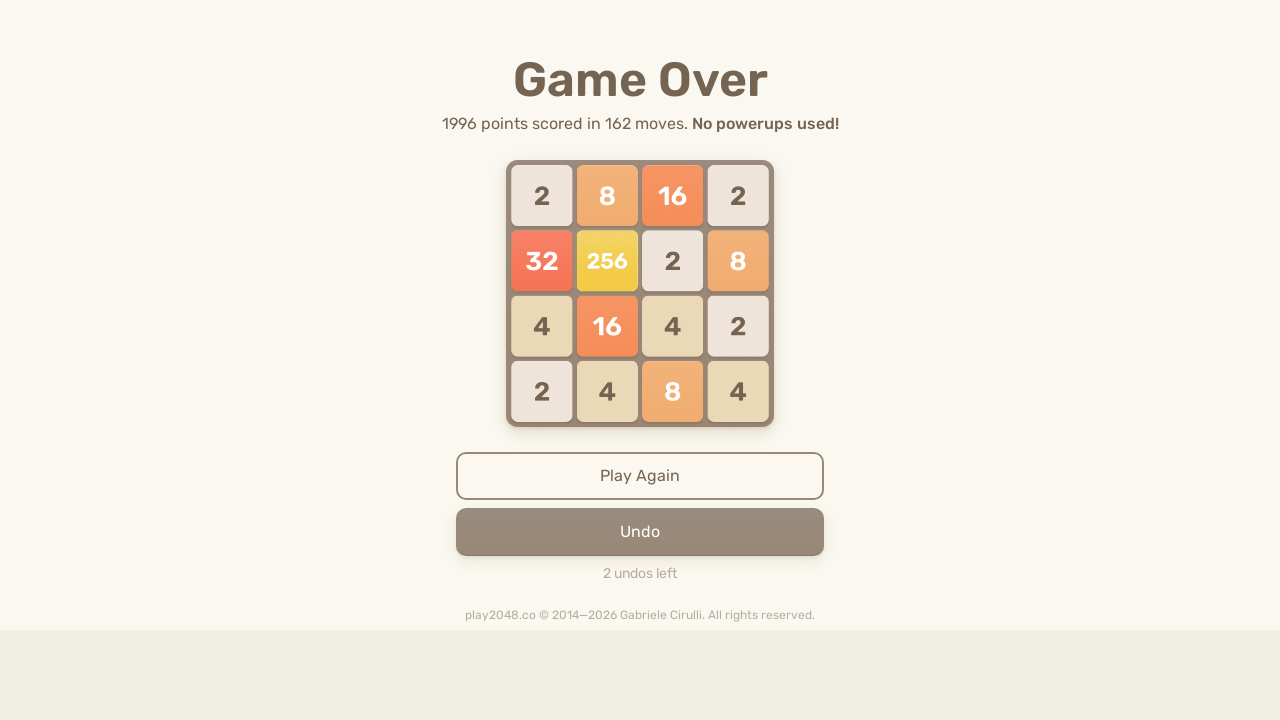

Pressed random arrow key (move 295) on html
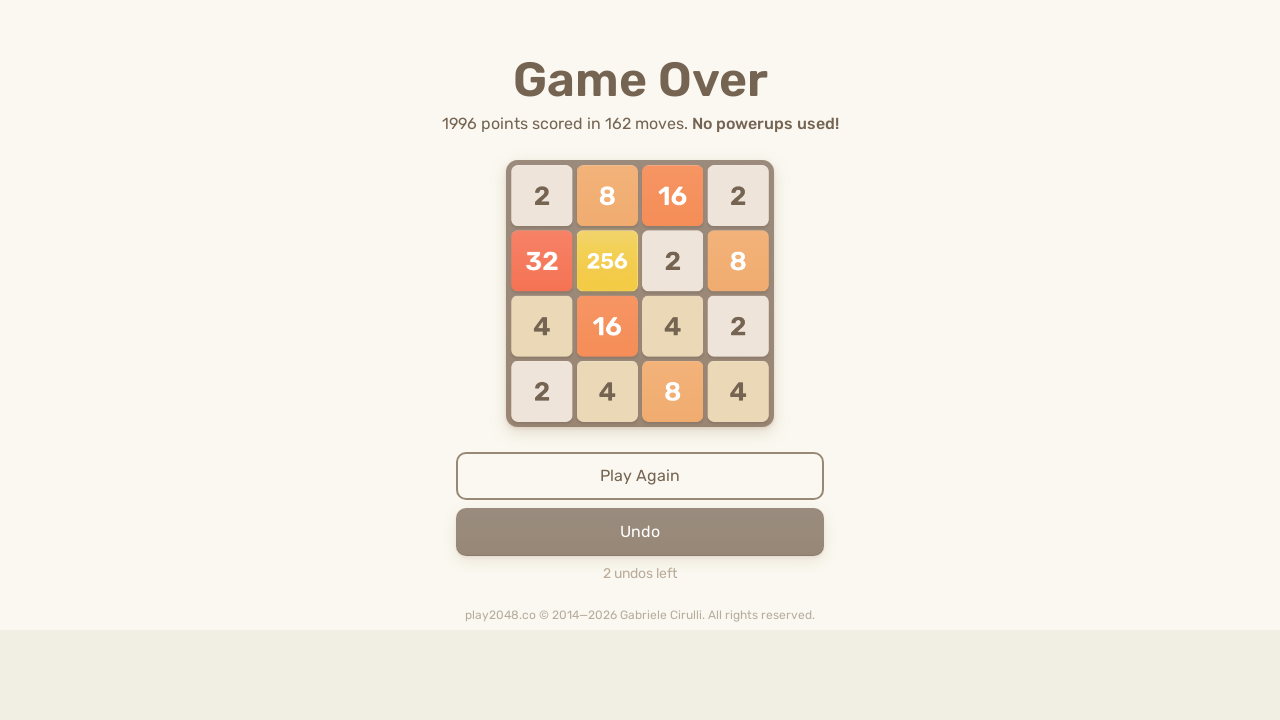

Waited 100ms after key press
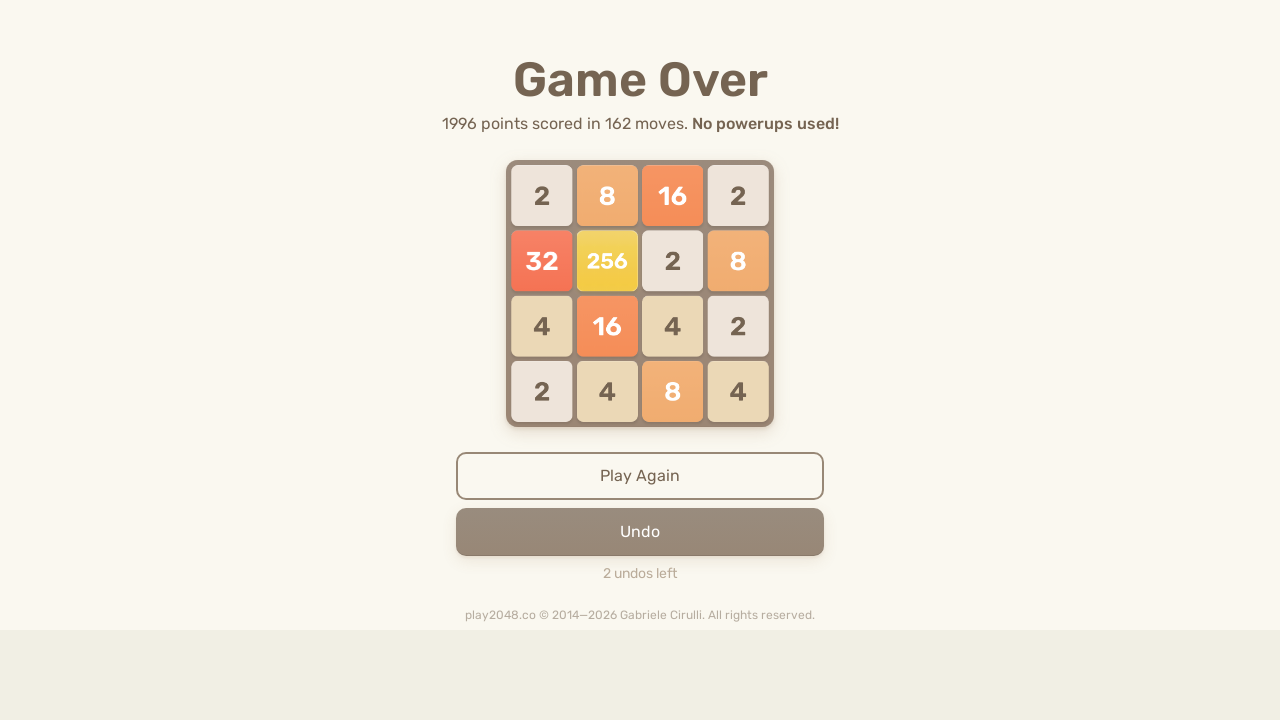

Pressed random arrow key (move 296) on html
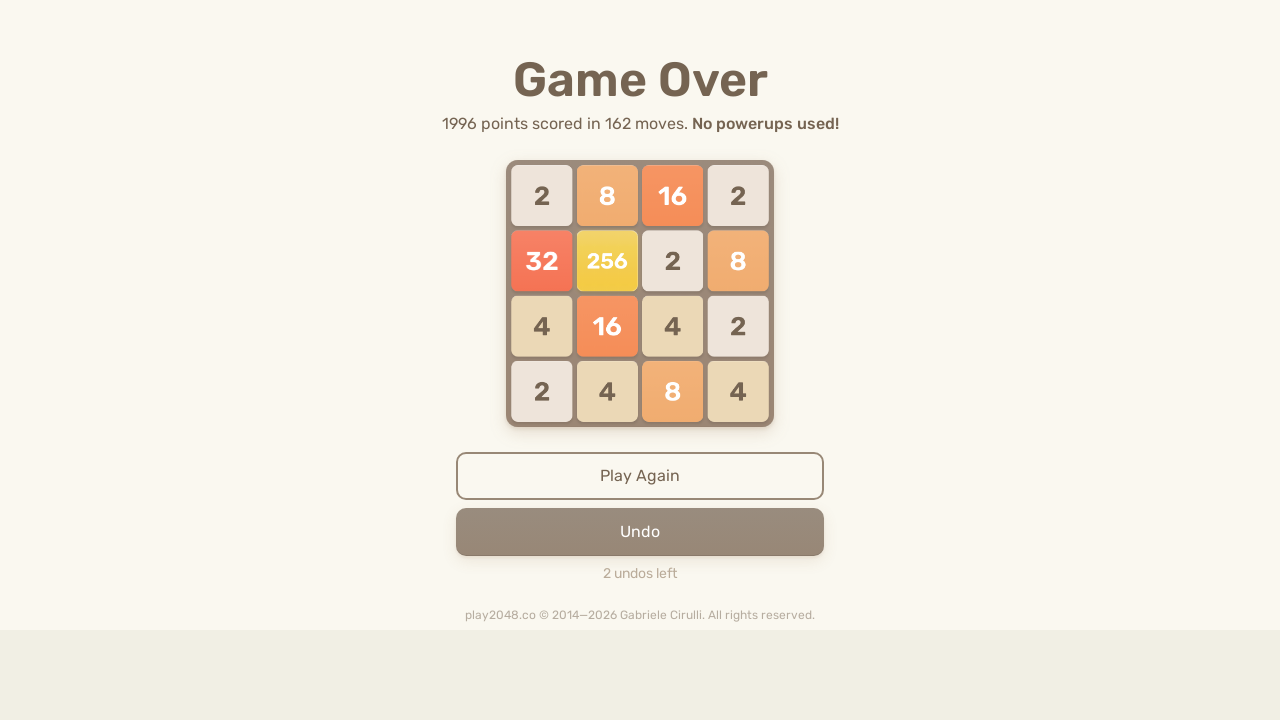

Pressed random arrow key (move 297) on html
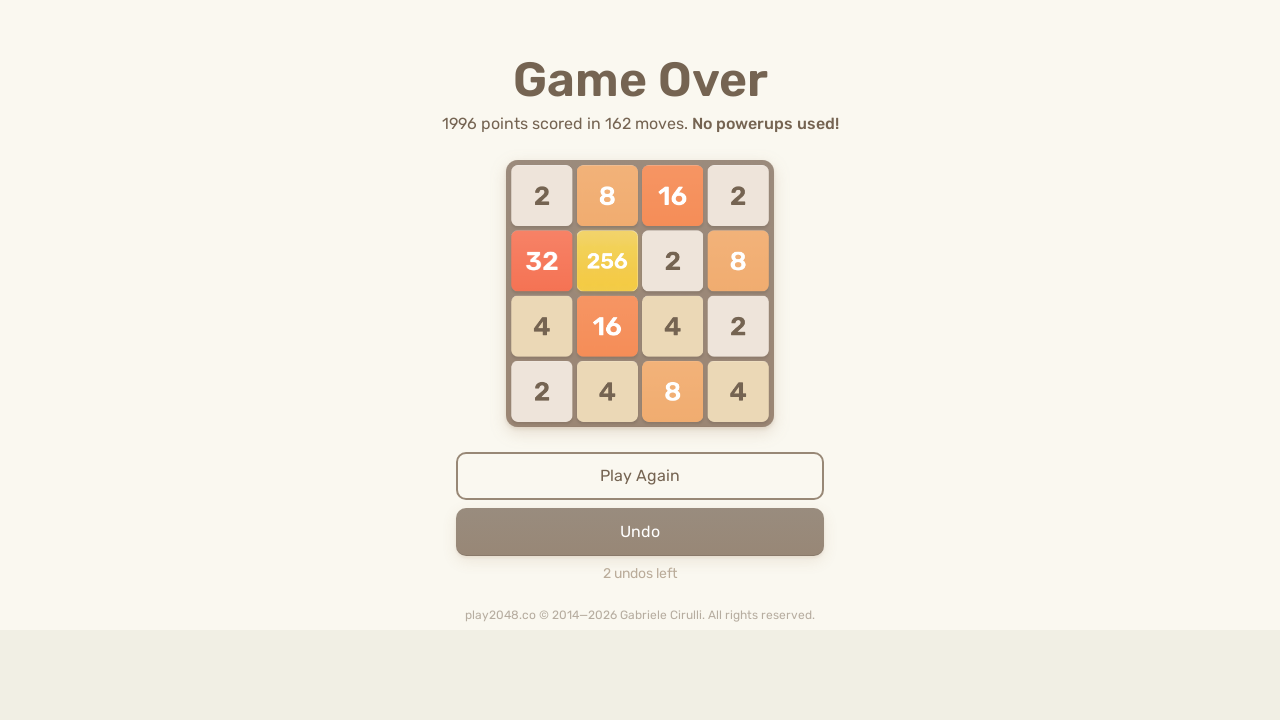

Waited 100ms after key press
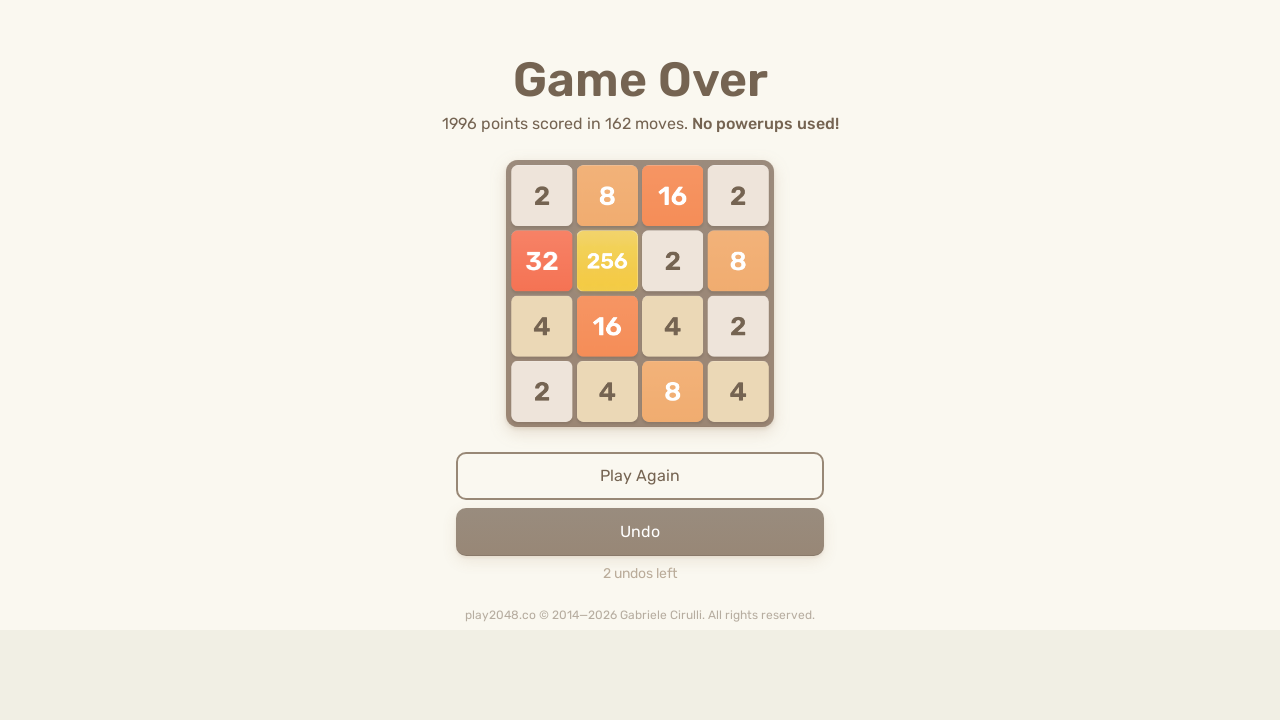

Pressed random arrow key (move 298) on html
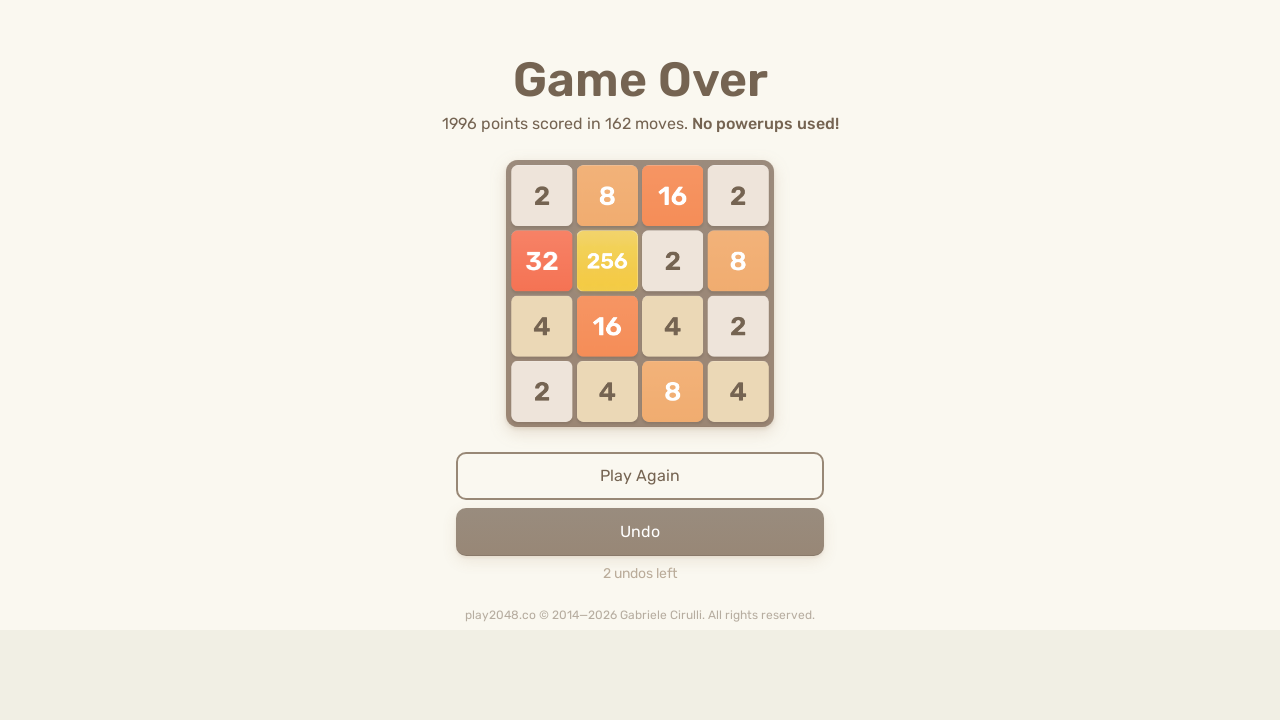

Waited 100ms after key press
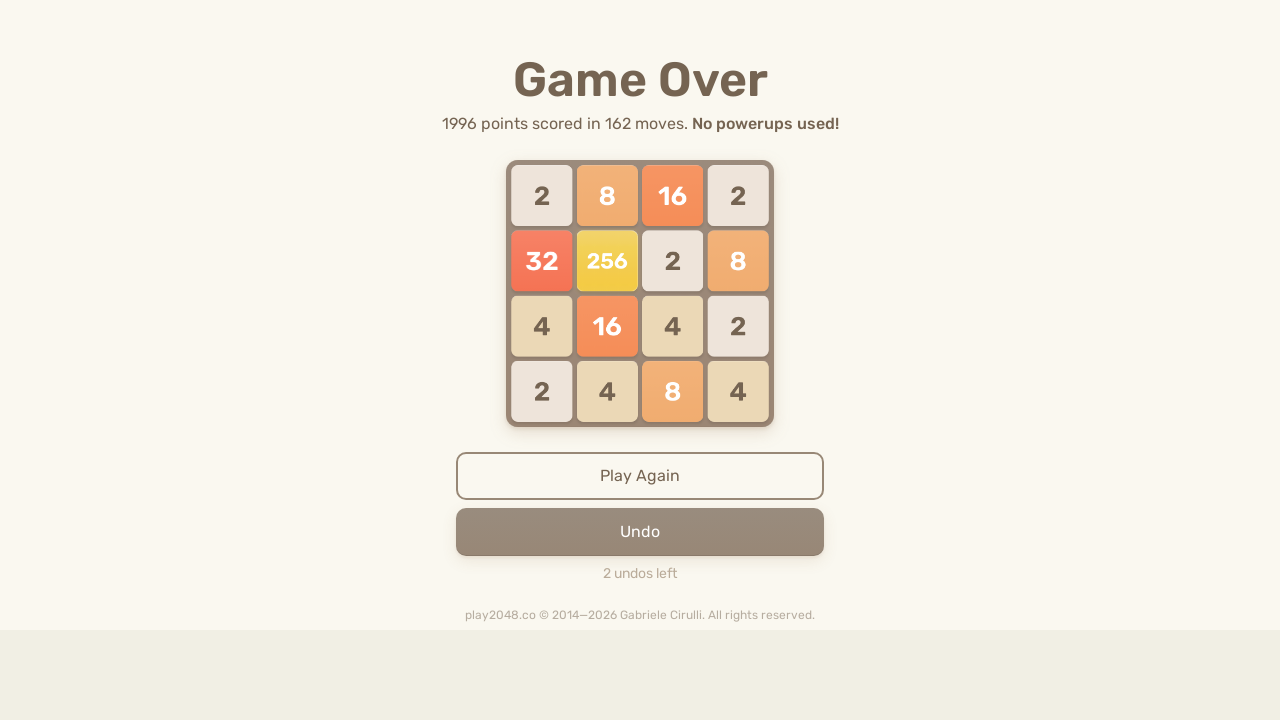

Pressed random arrow key (move 299) on html
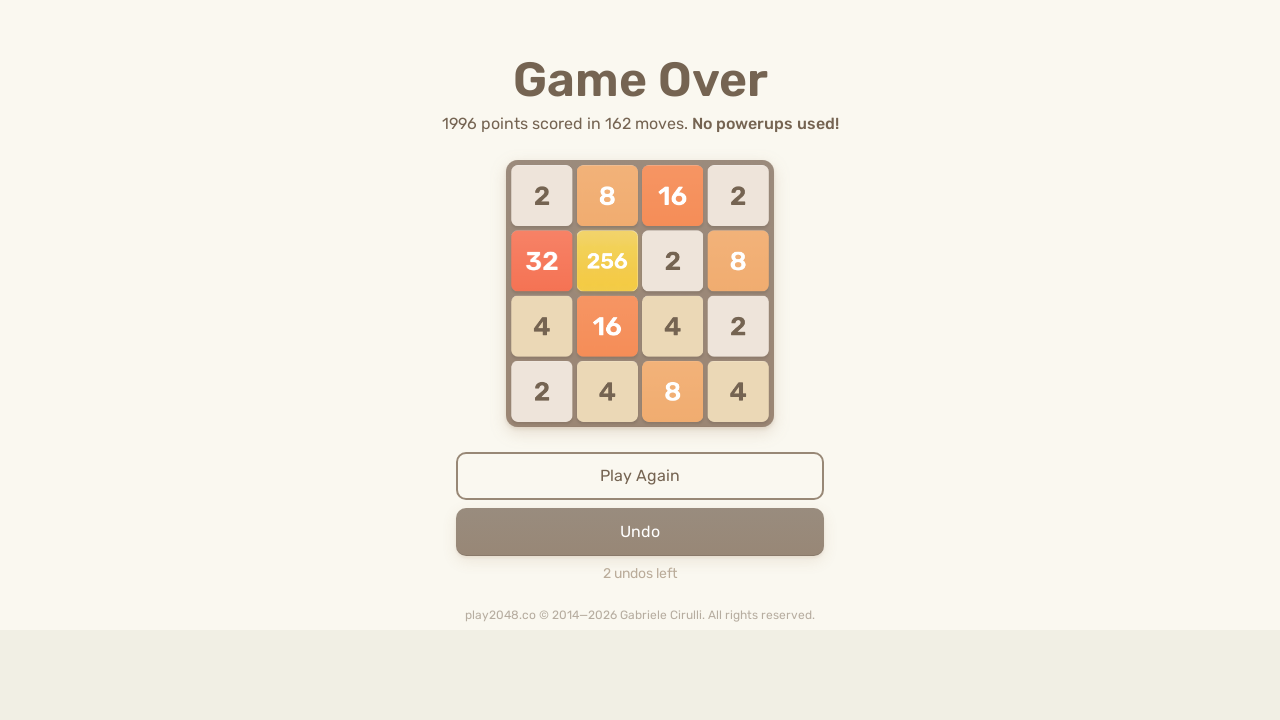

Waited 100ms after key press
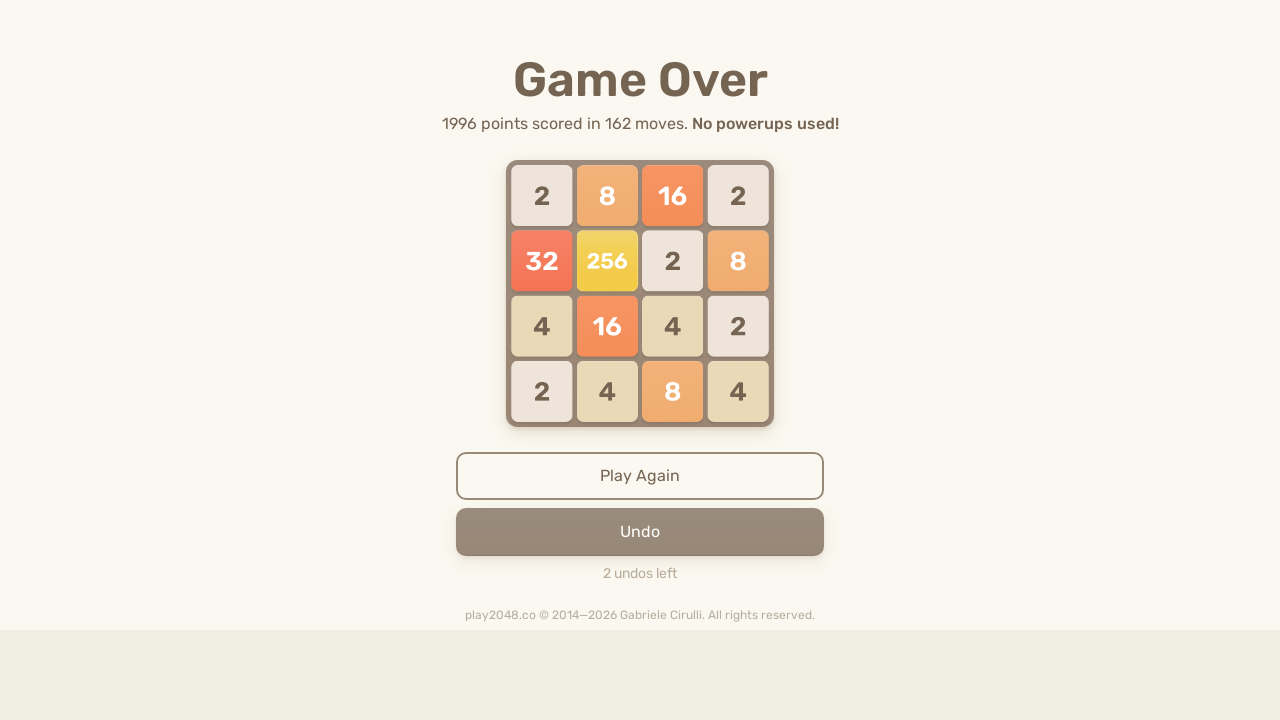

Pressed random arrow key (move 300) on html
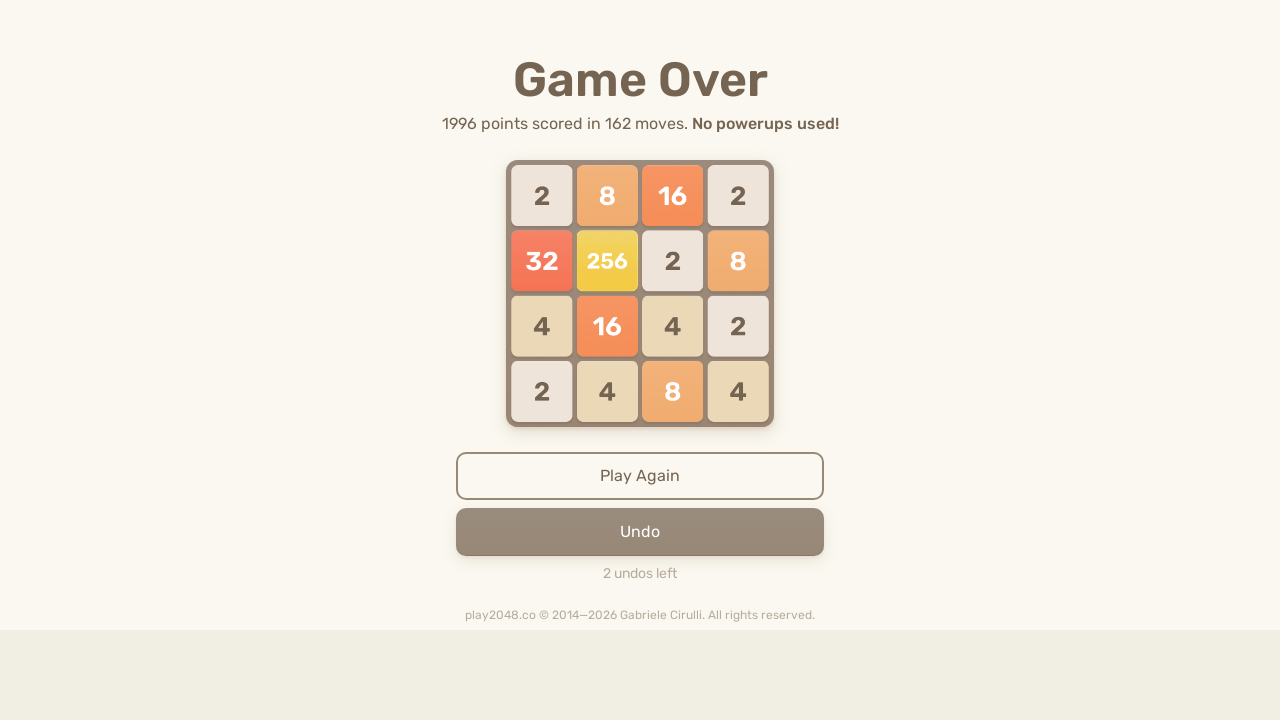

Pressed random arrow key (move 301) on html
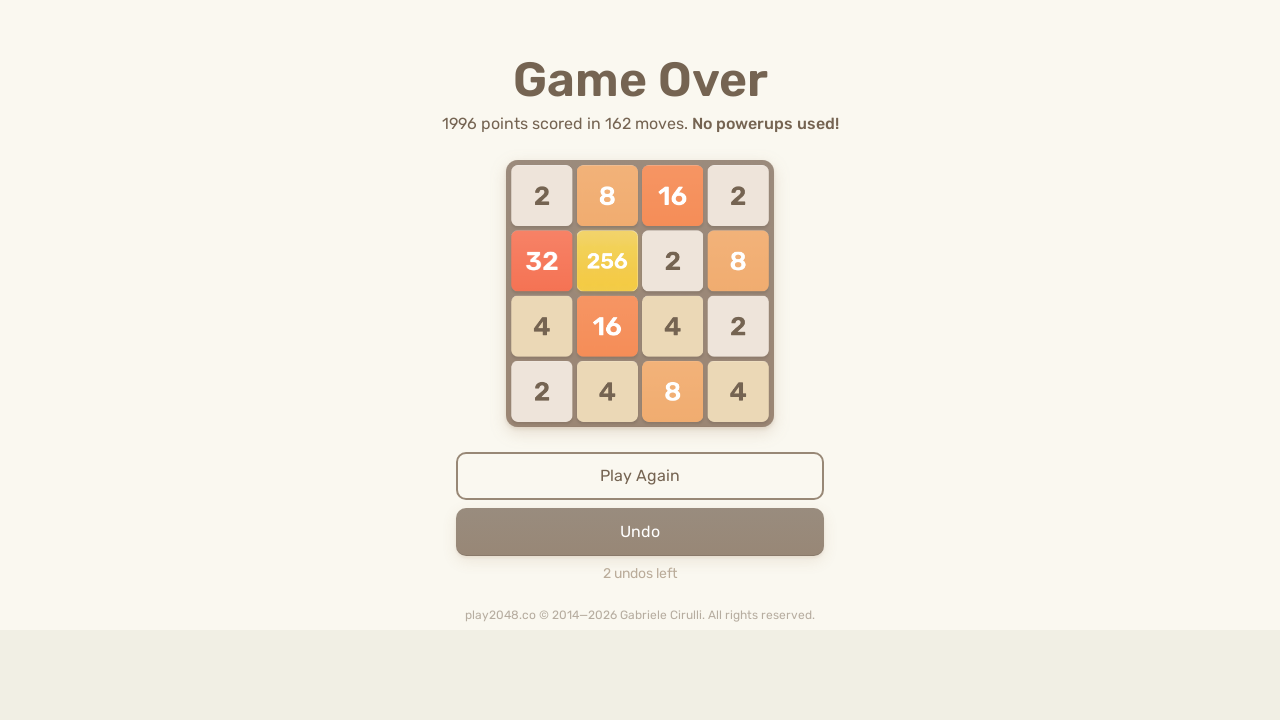

Waited 100ms after key press
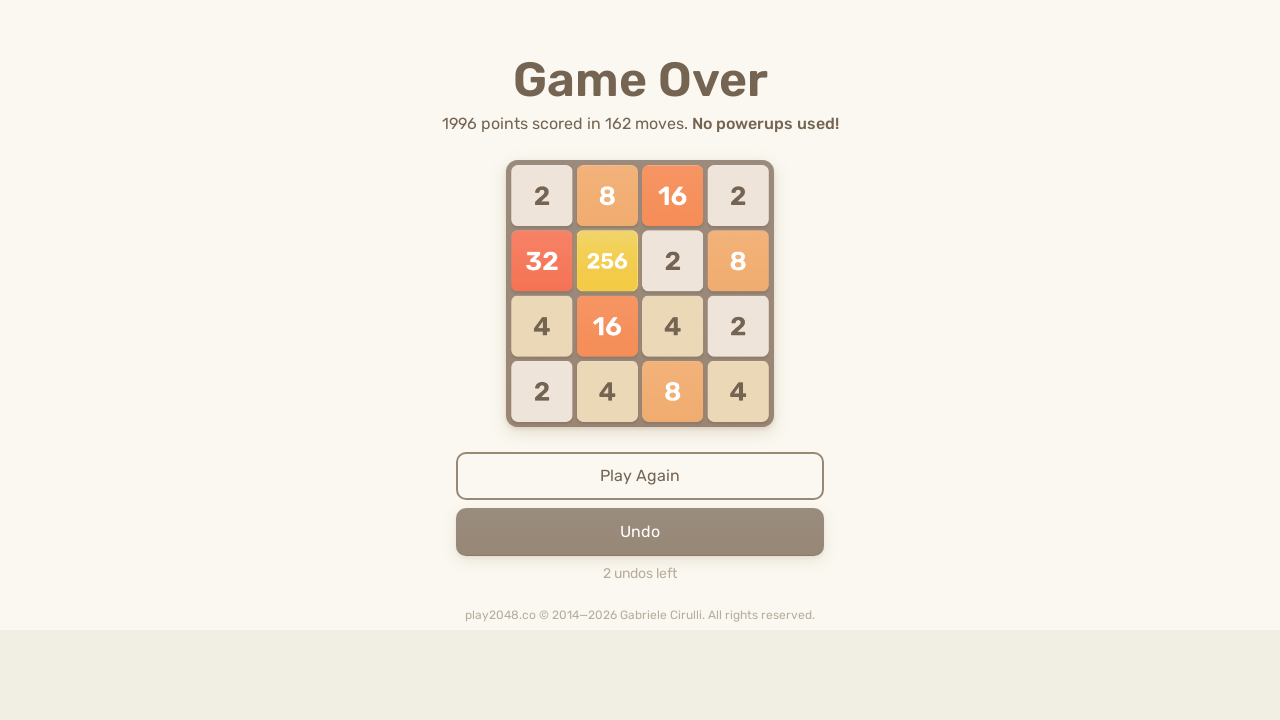

Pressed random arrow key (move 302) on html
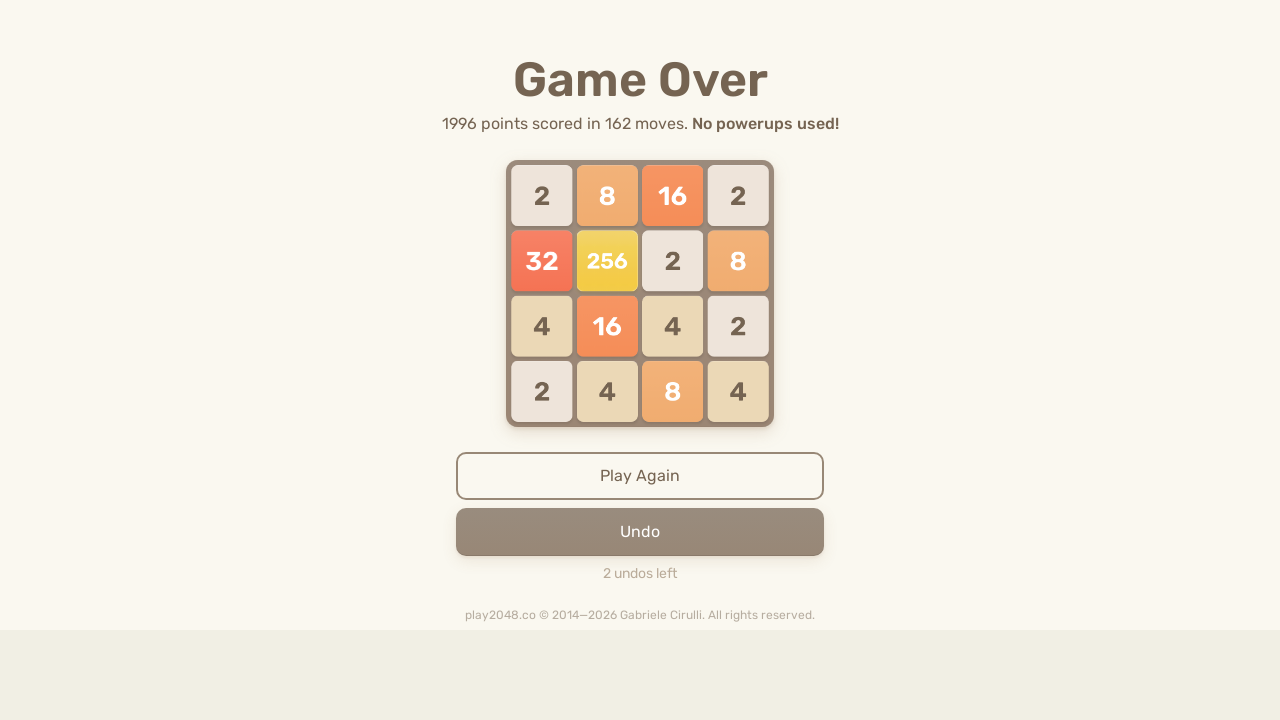

Waited 100ms after key press
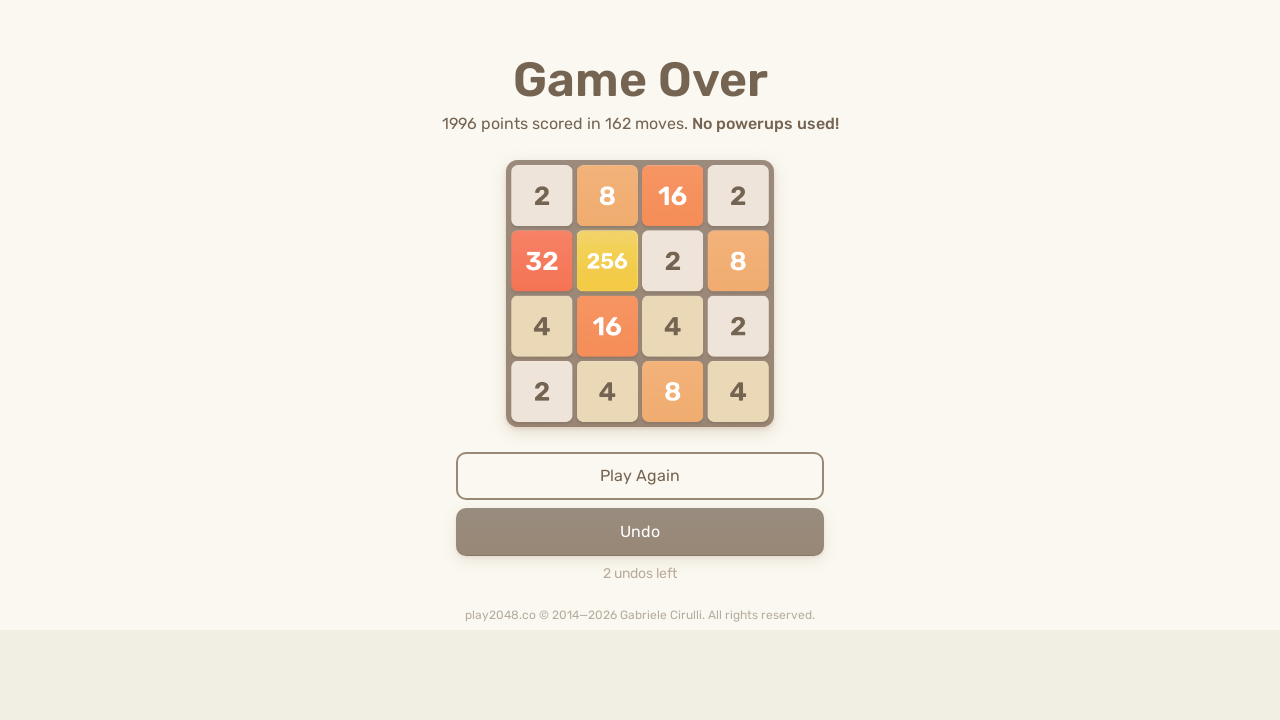

Pressed random arrow key (move 303) on html
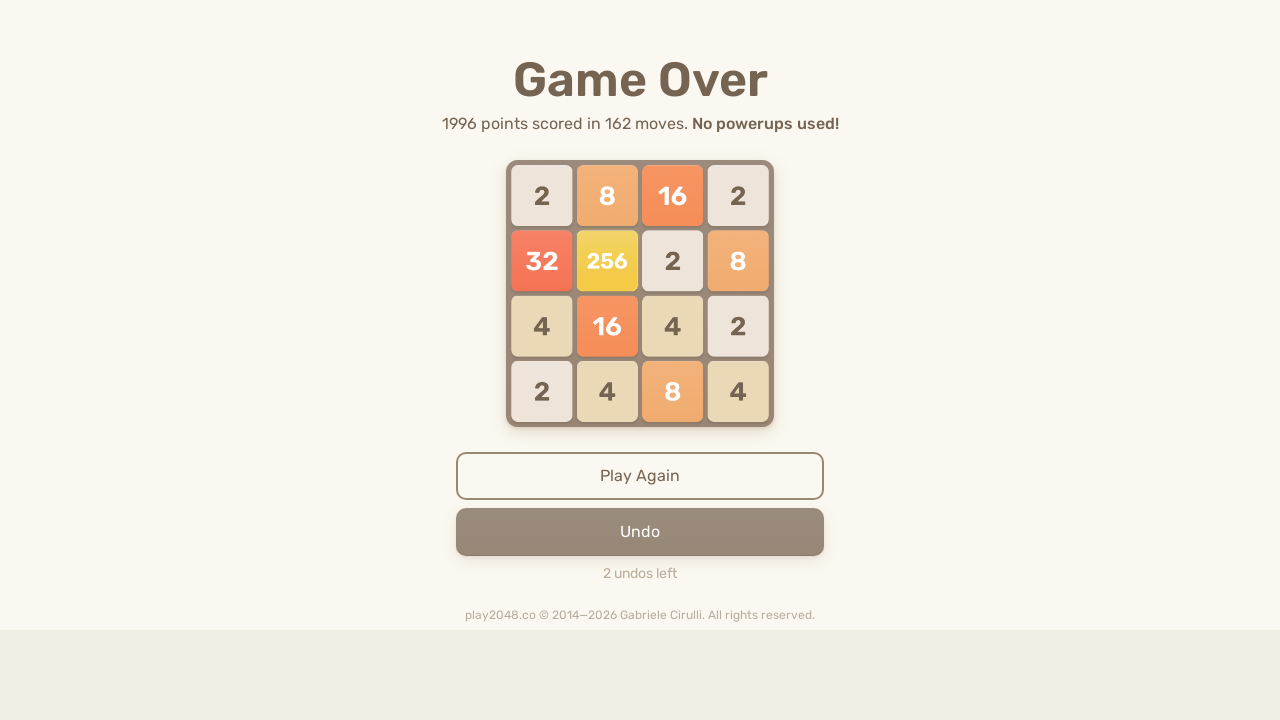

Waited 100ms after key press
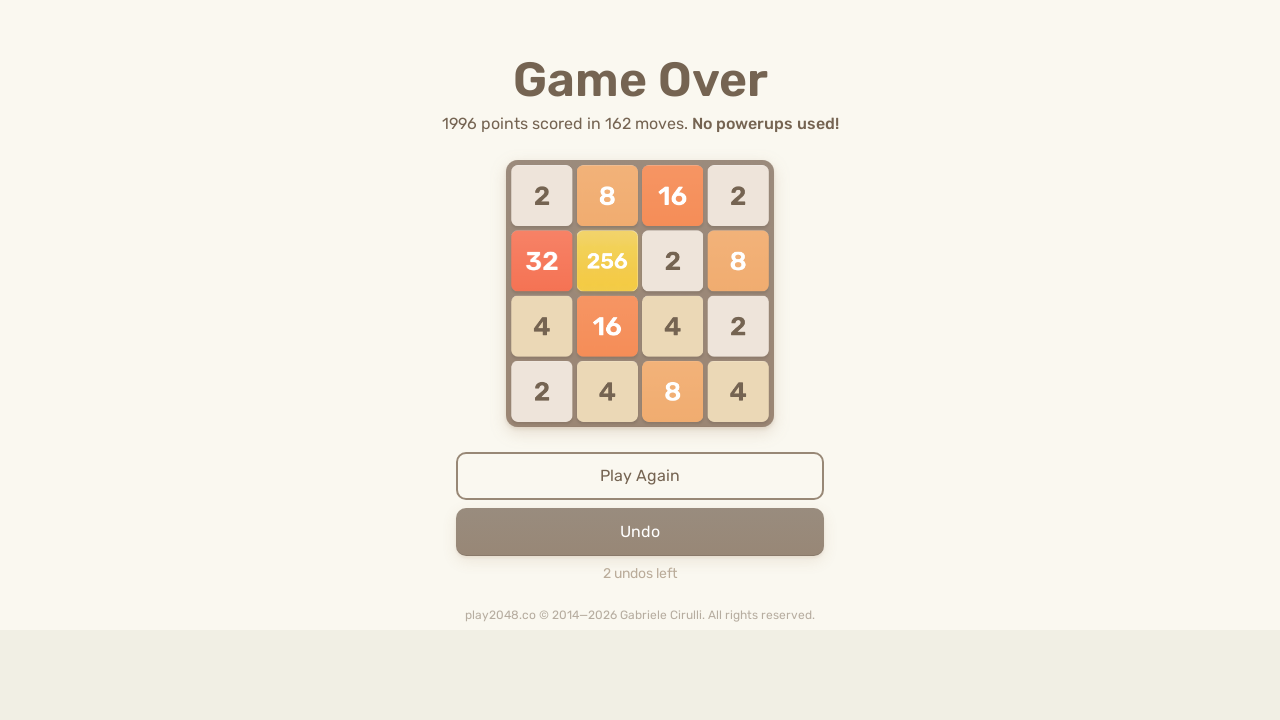

Pressed random arrow key (move 304) on html
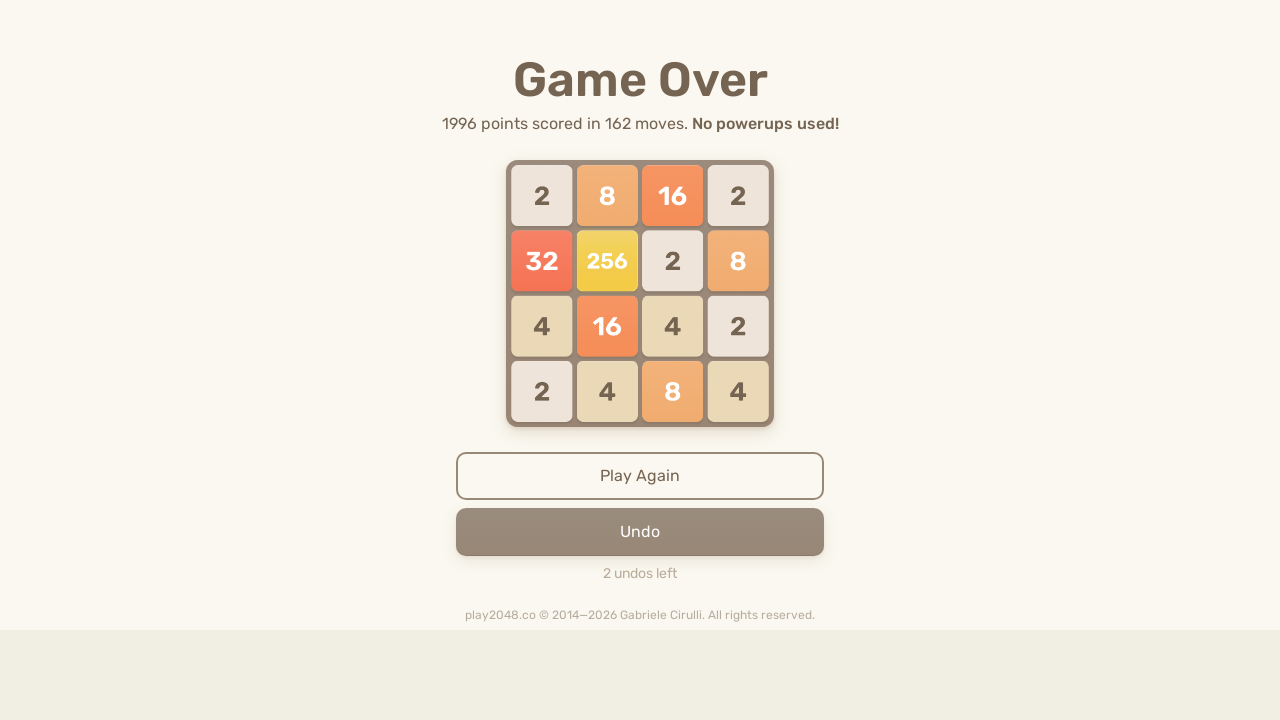

Pressed random arrow key (move 305) on html
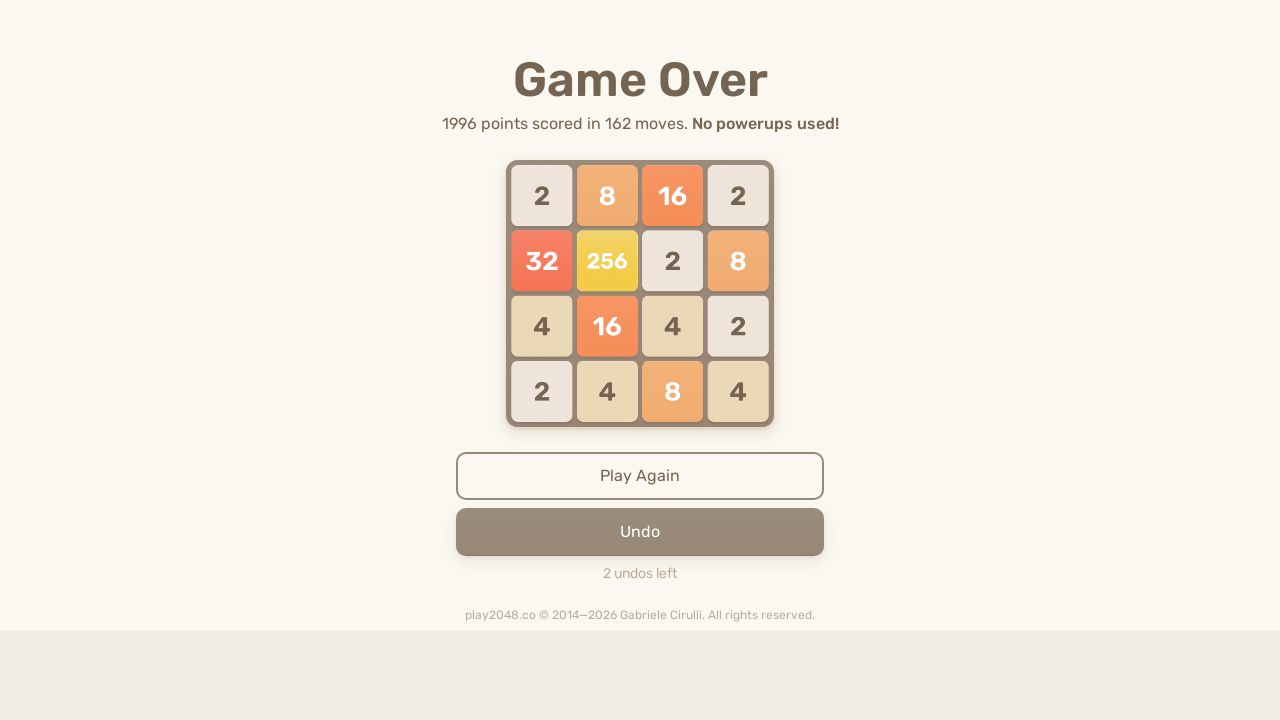

Waited 100ms after key press
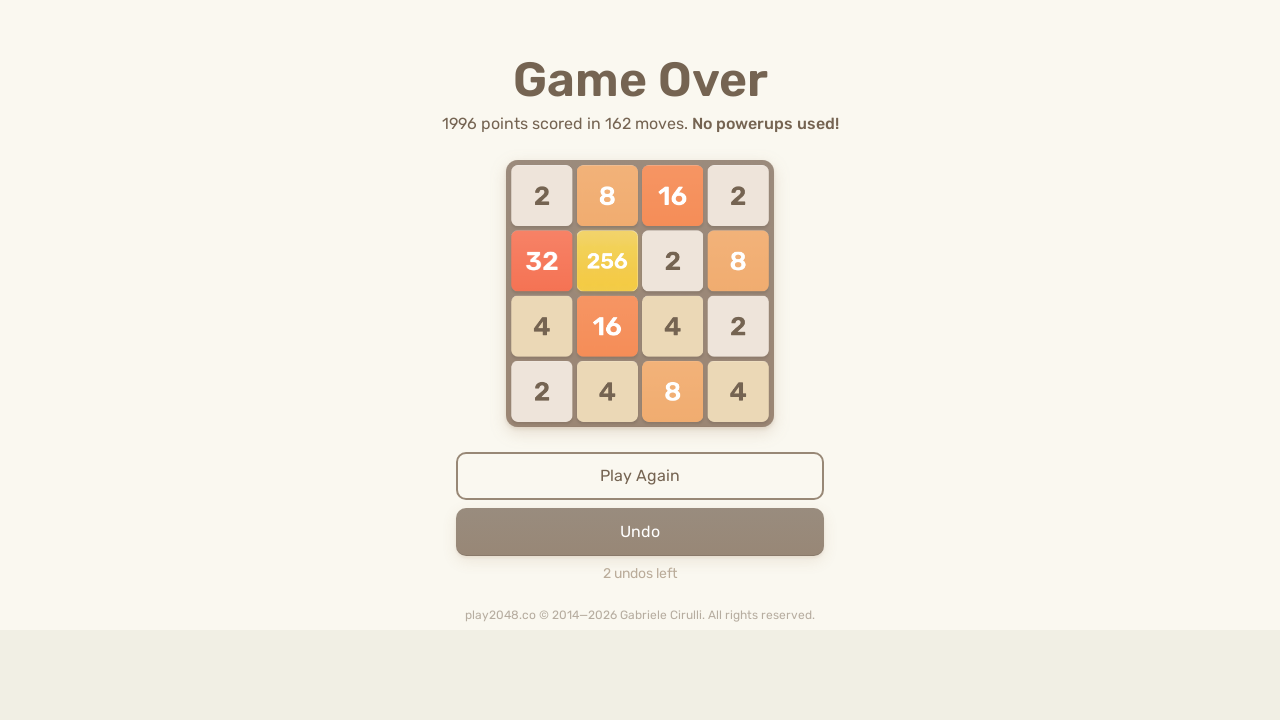

Pressed random arrow key (move 306) on html
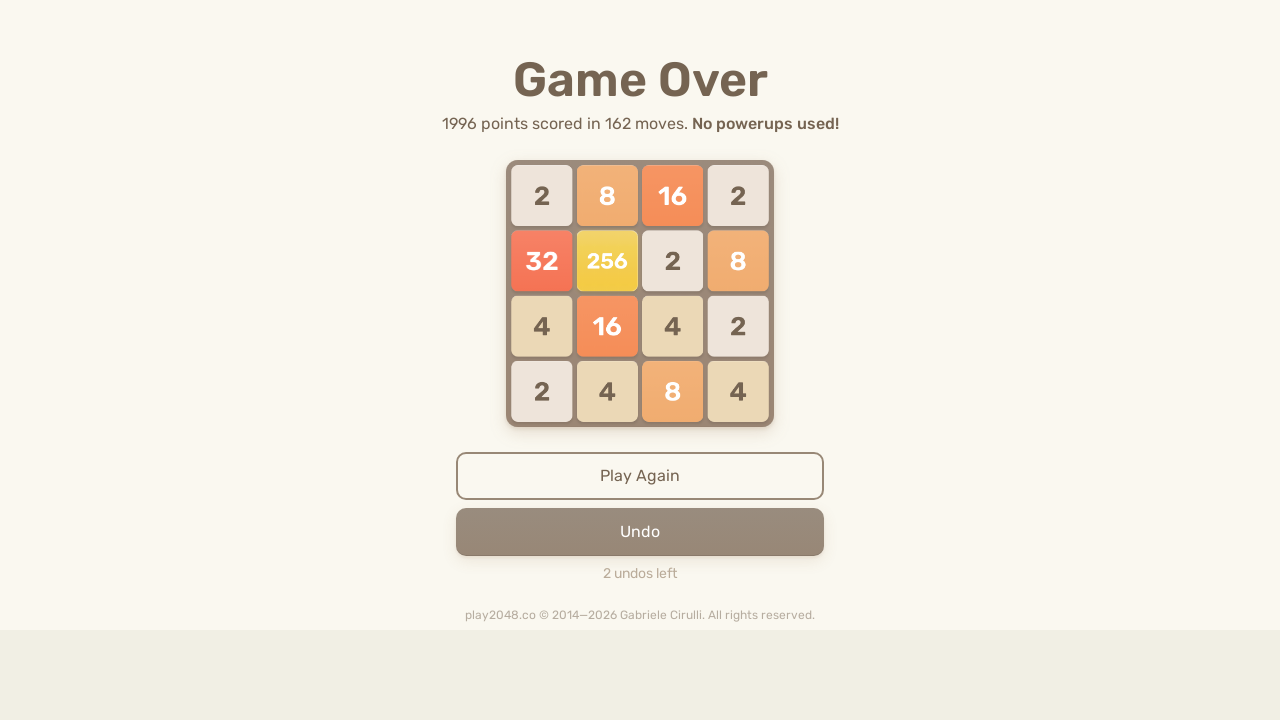

Waited 100ms after key press
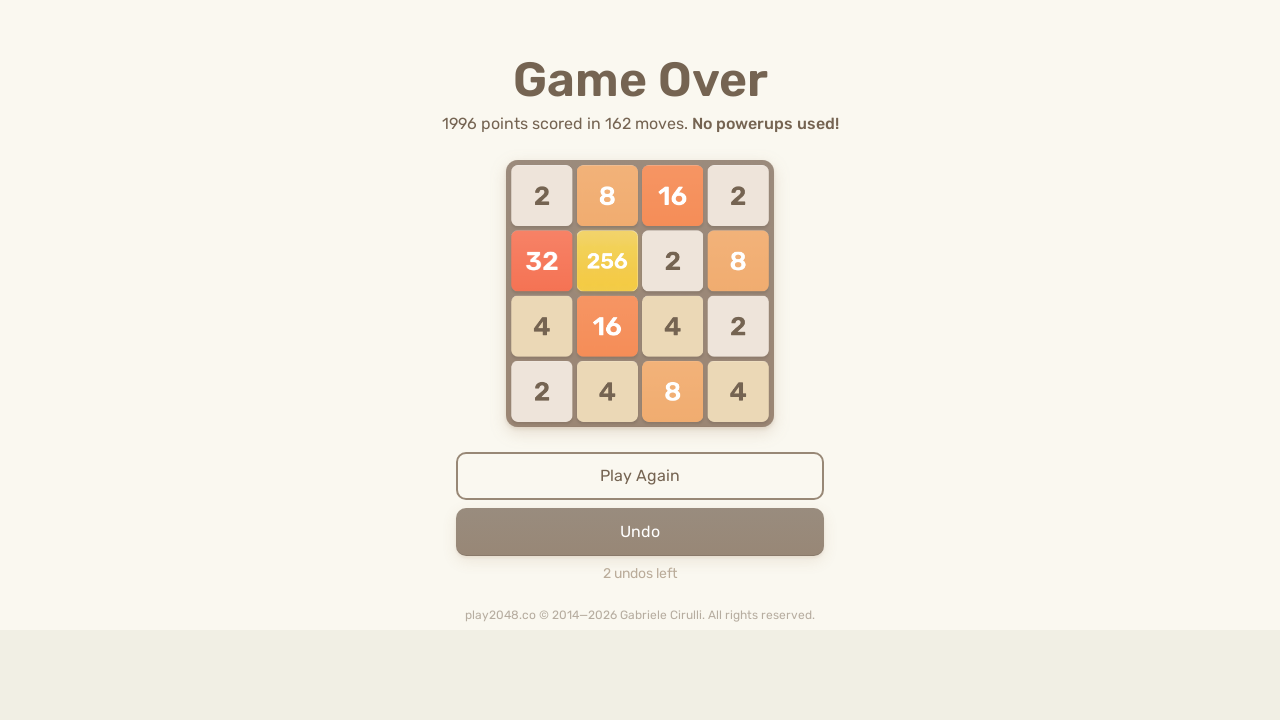

Pressed random arrow key (move 307) on html
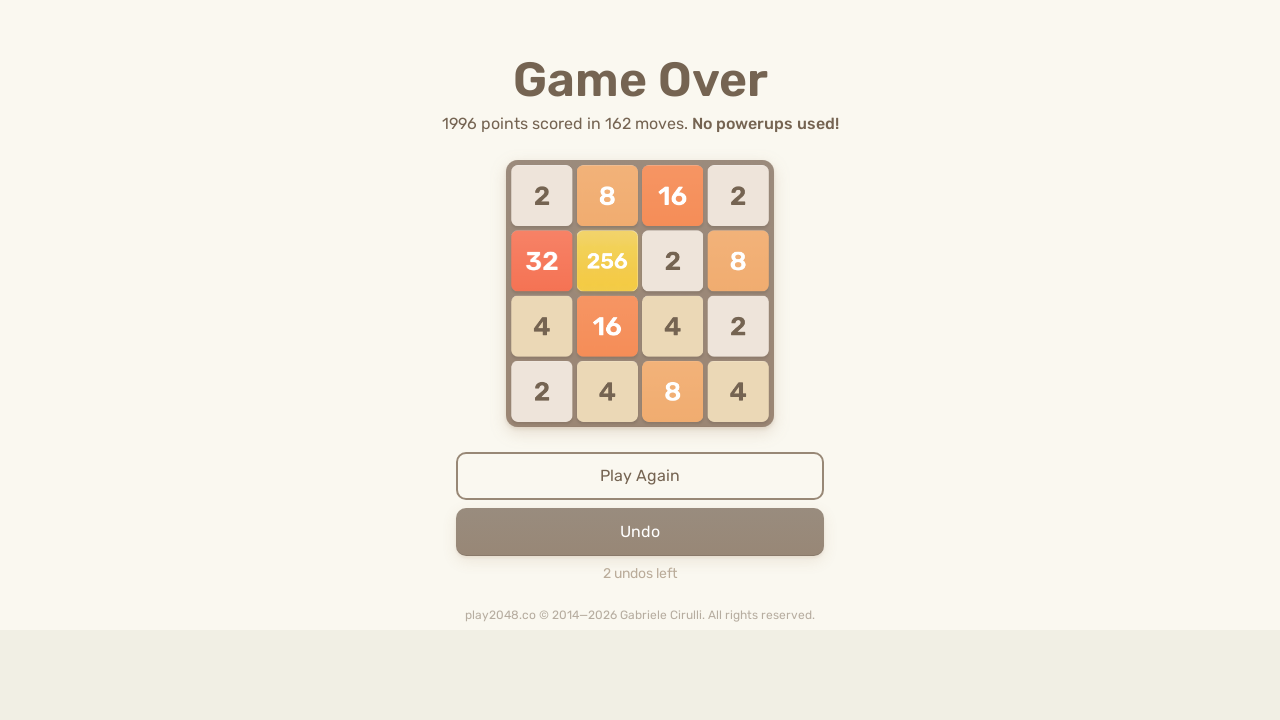

Waited 100ms after key press
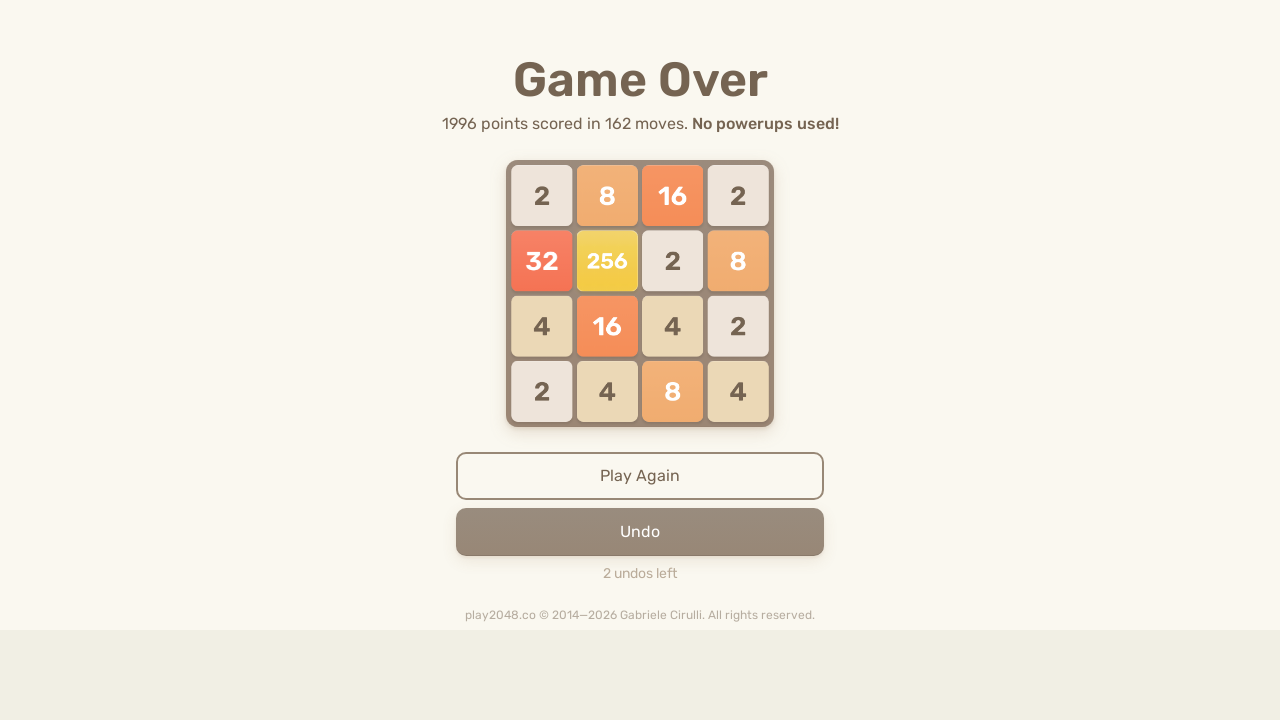

Pressed random arrow key (move 308) on html
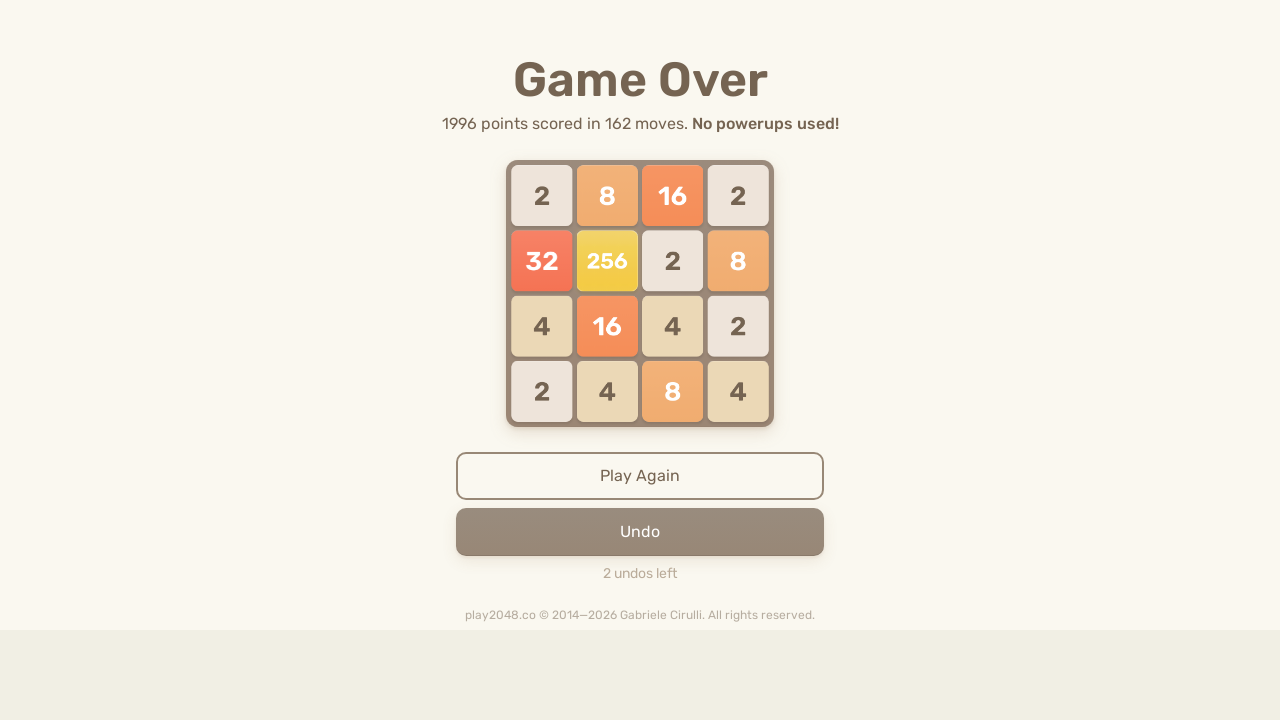

Pressed random arrow key (move 309) on html
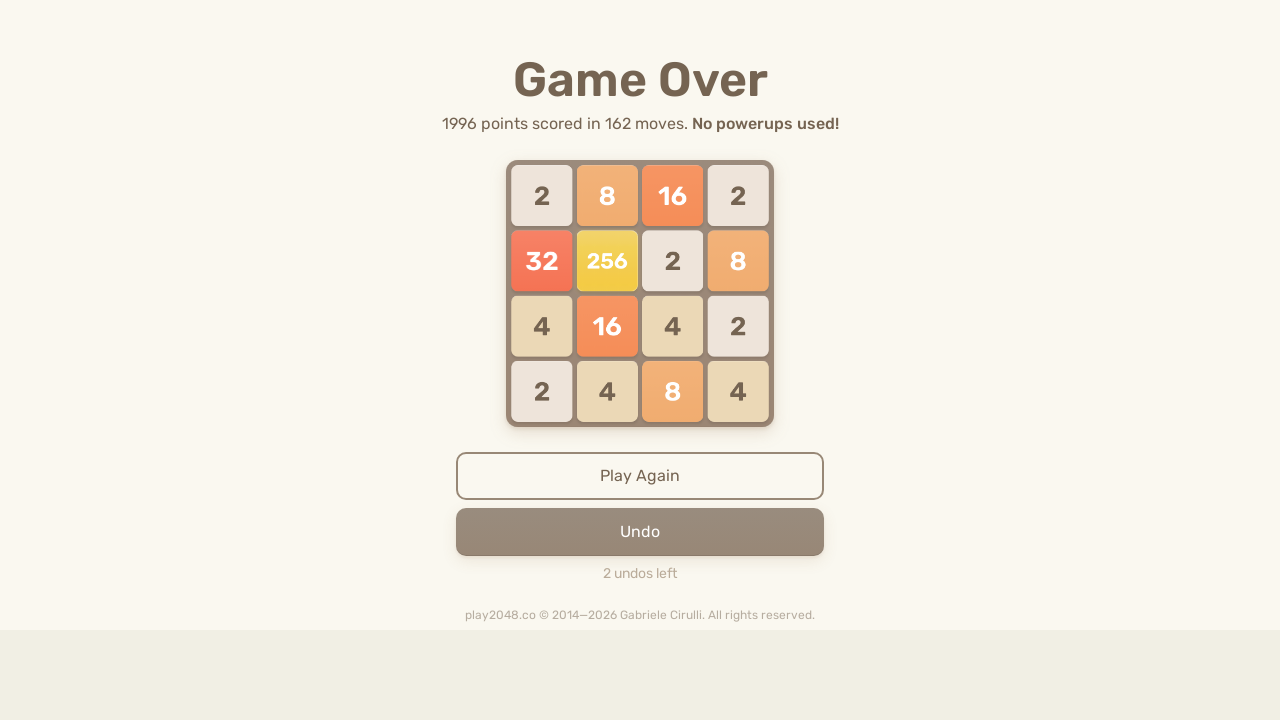

Waited 100ms after key press
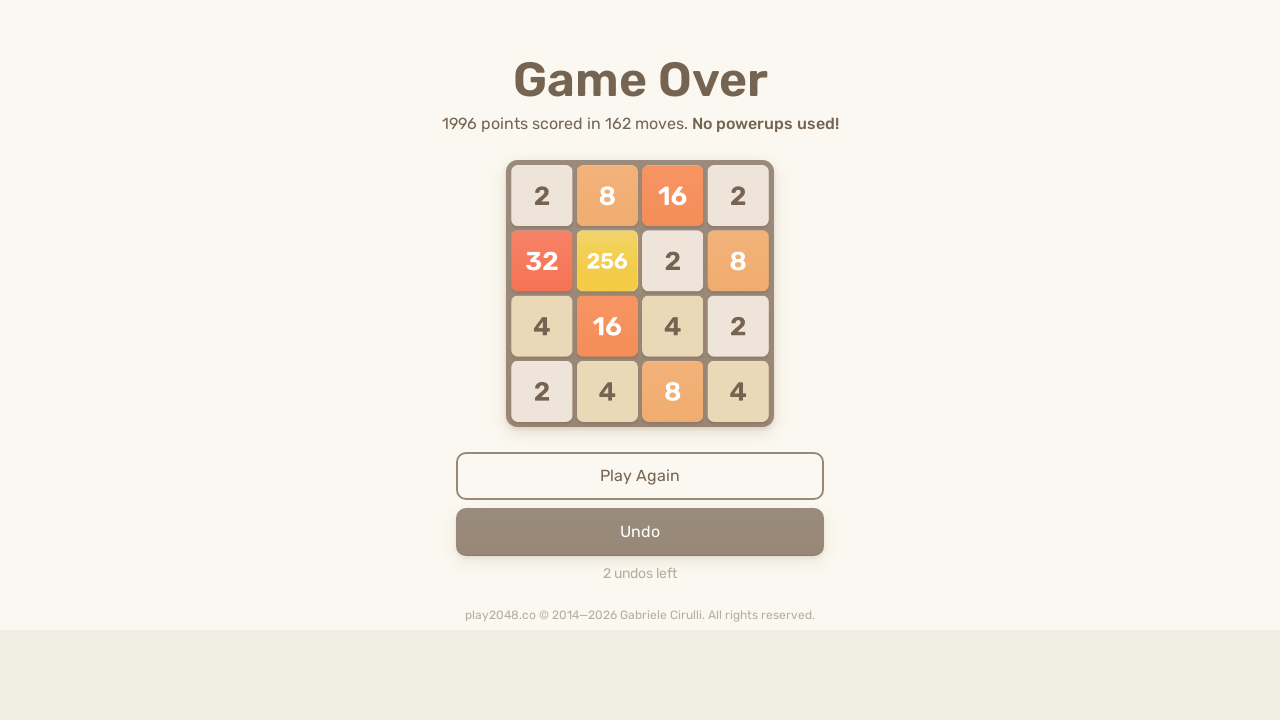

Pressed random arrow key (move 310) on html
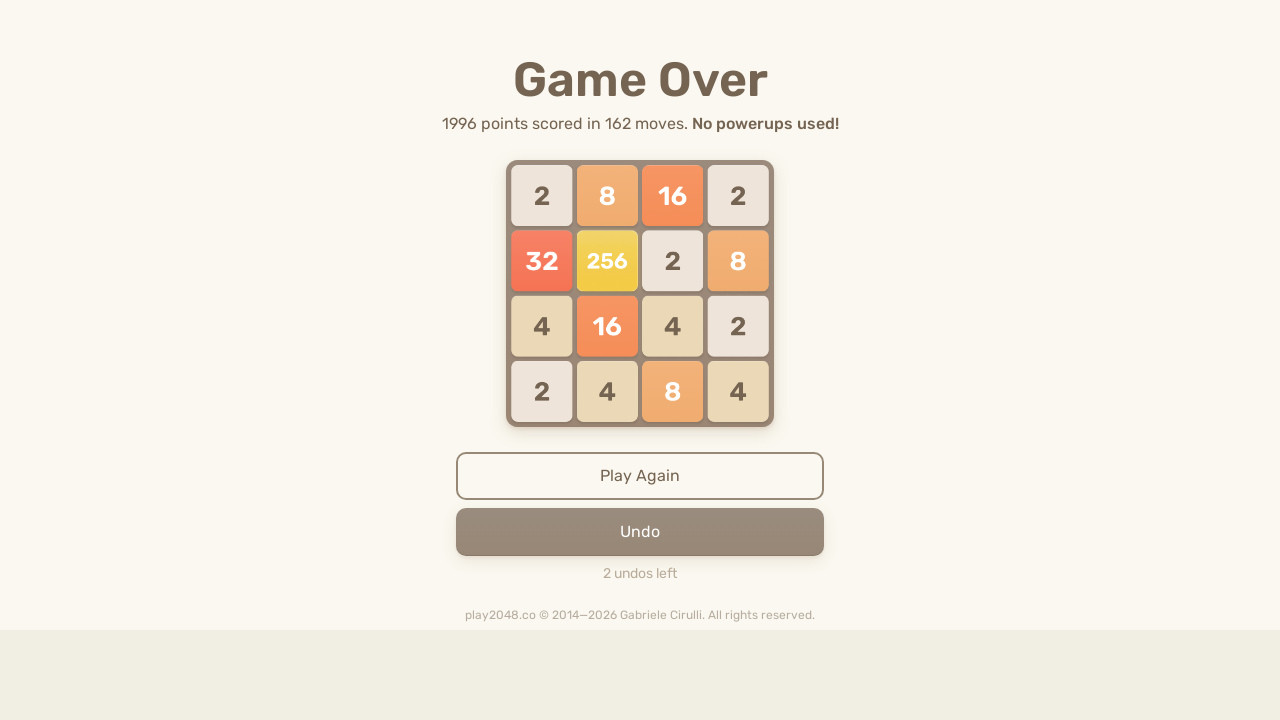

Waited 100ms after key press
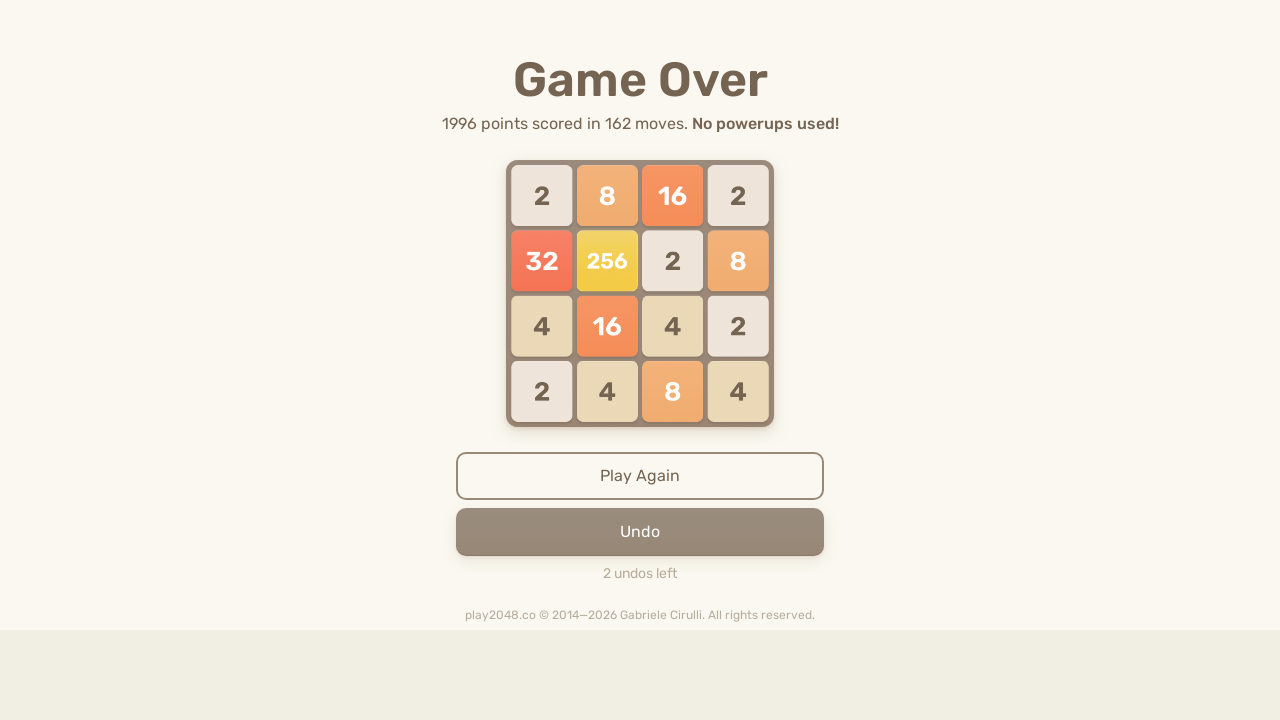

Pressed random arrow key (move 311) on html
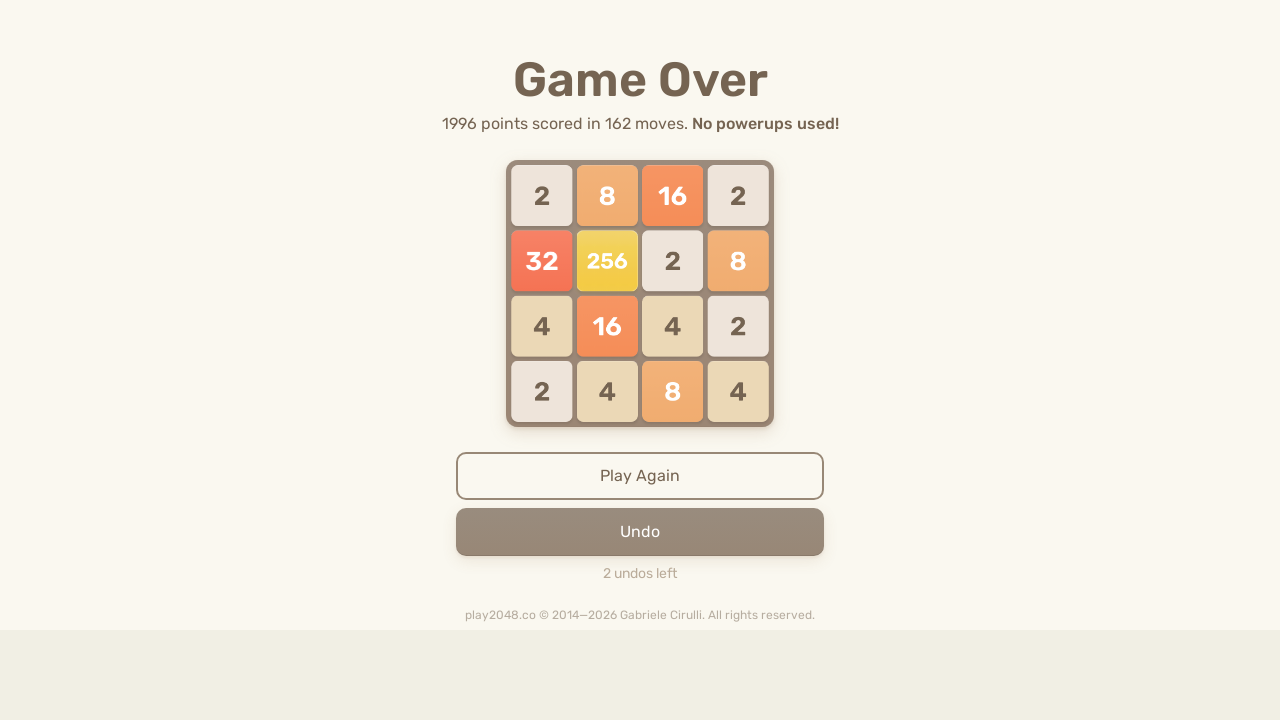

Waited 100ms after key press
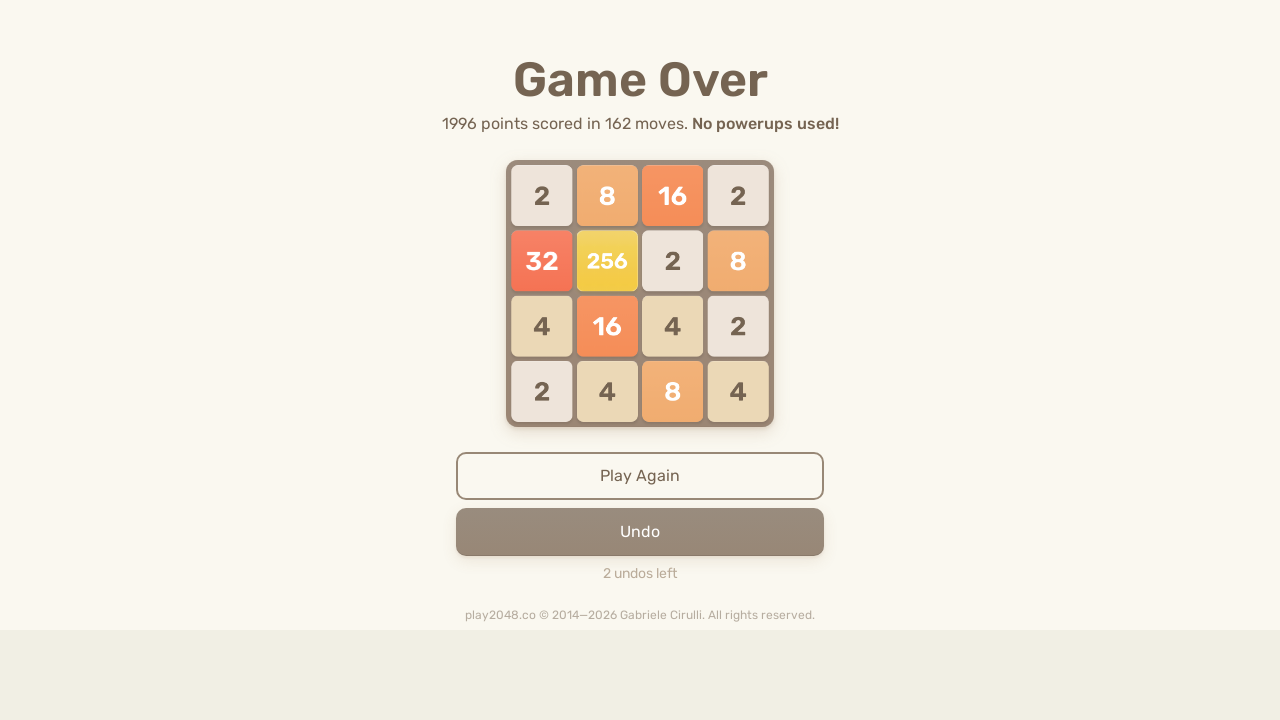

Pressed random arrow key (move 312) on html
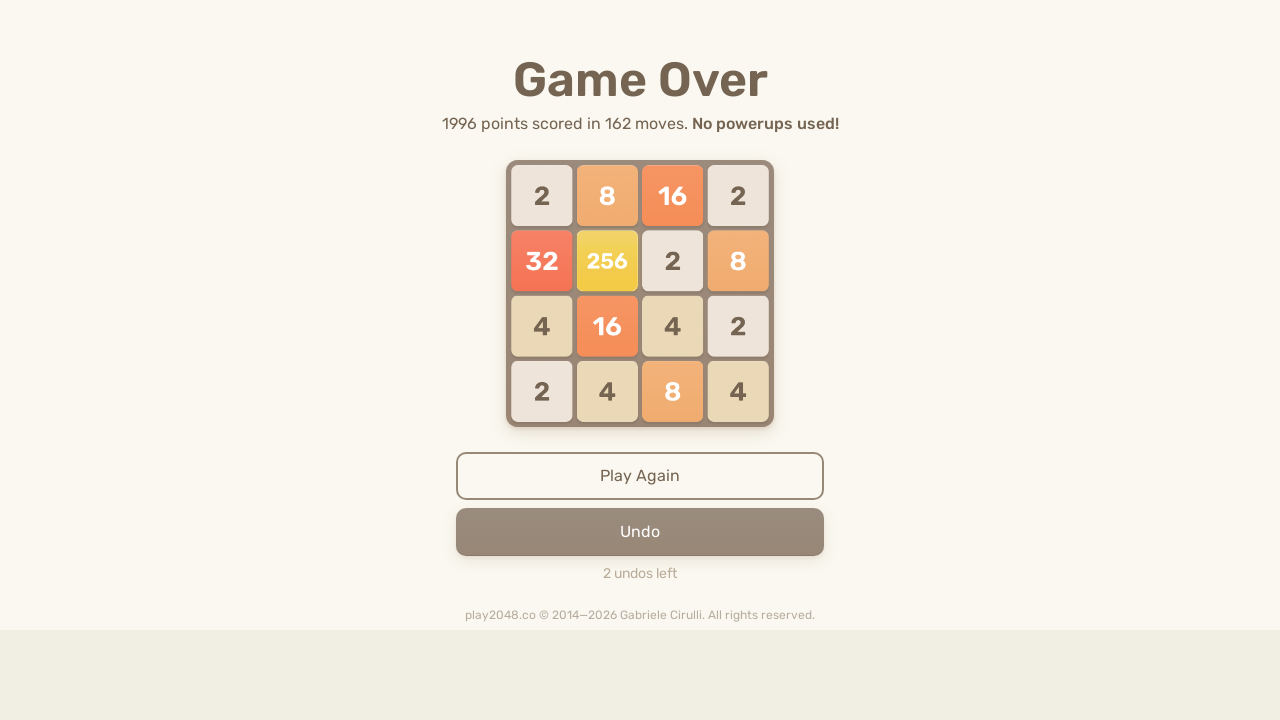

Pressed random arrow key (move 313) on html
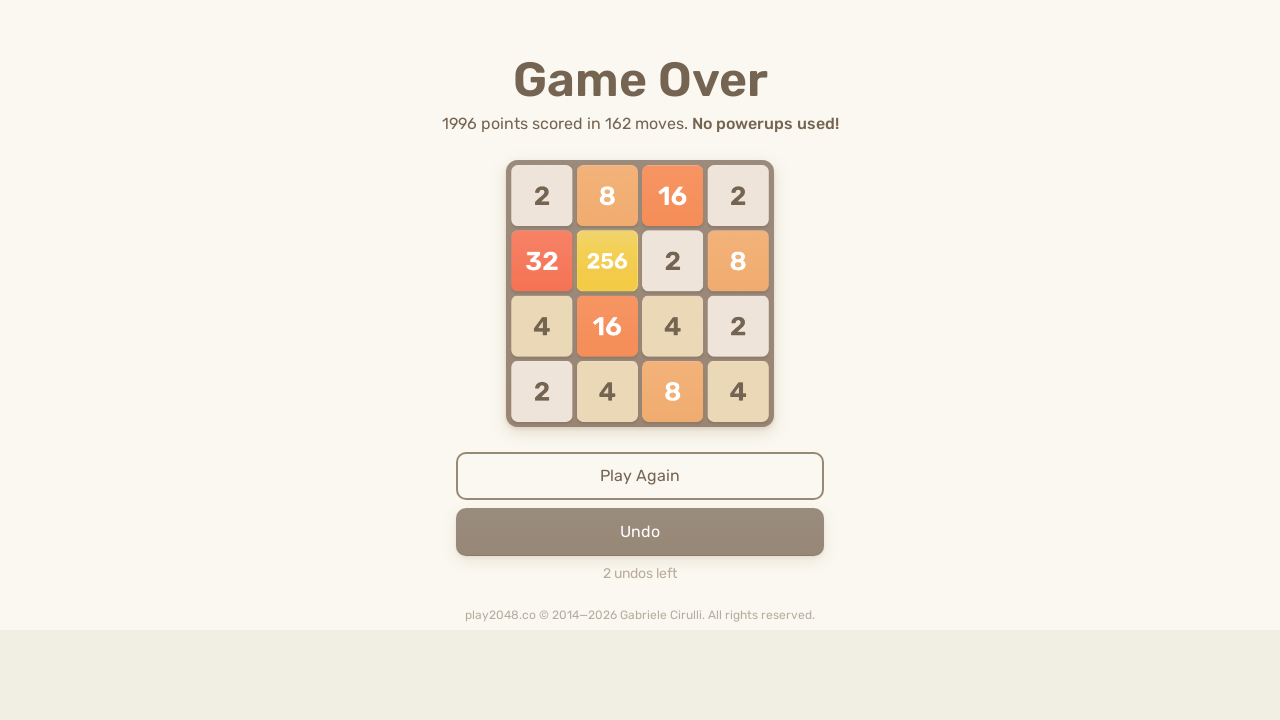

Waited 100ms after key press
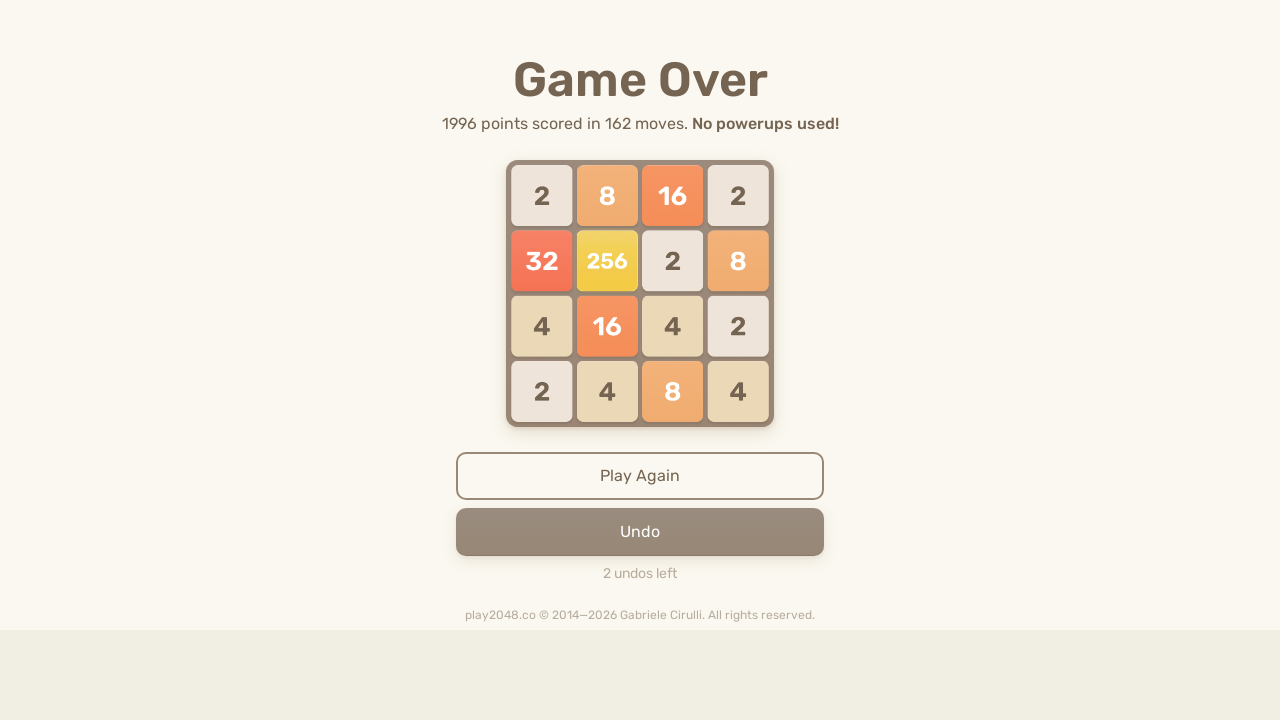

Pressed random arrow key (move 314) on html
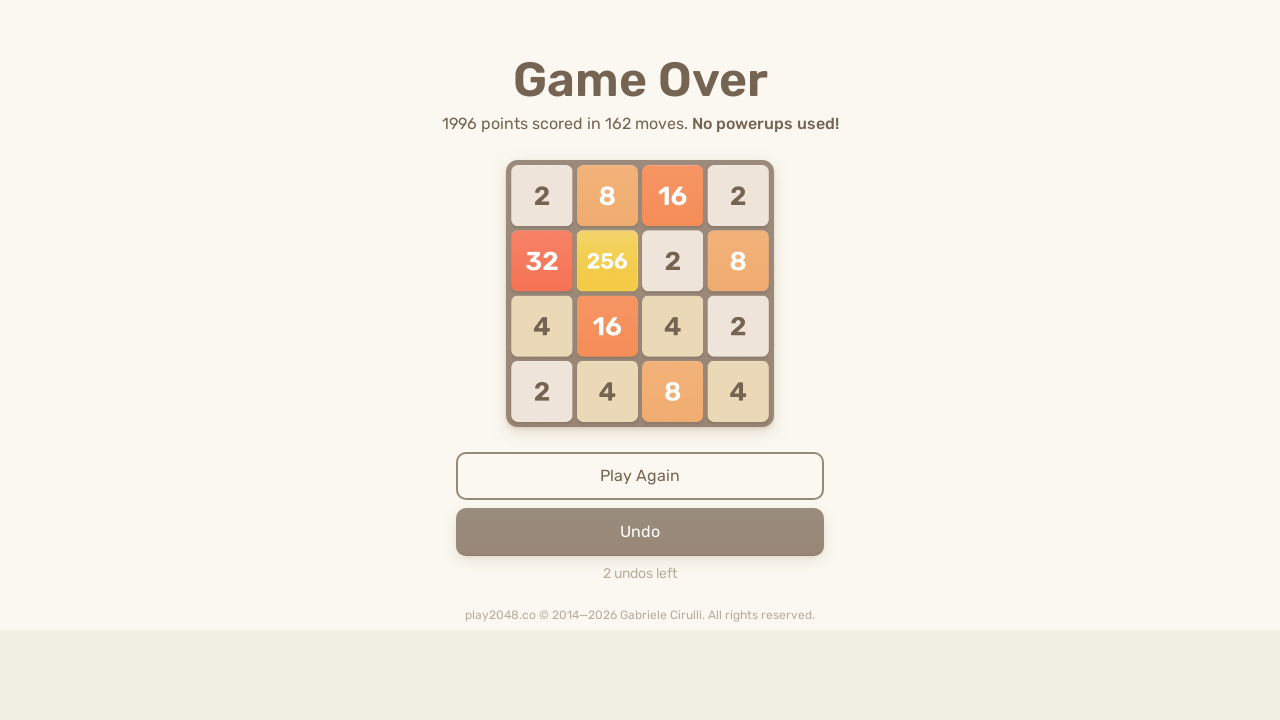

Waited 100ms after key press
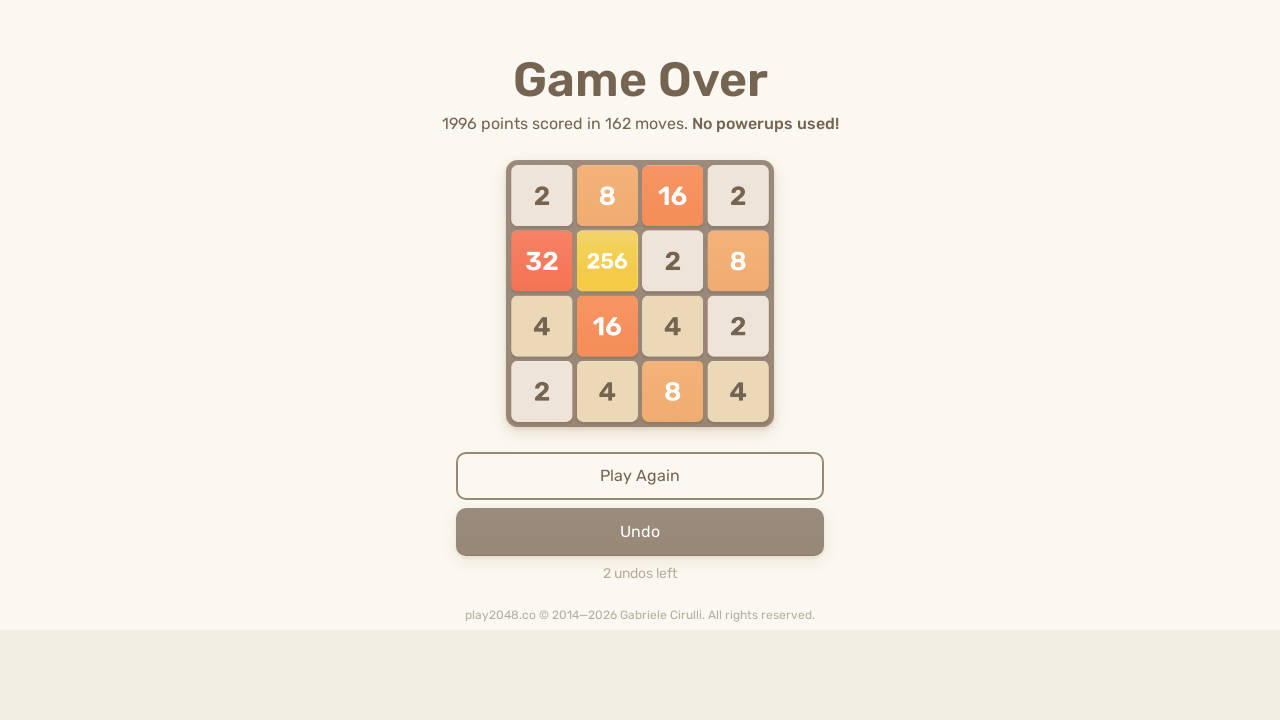

Pressed random arrow key (move 315) on html
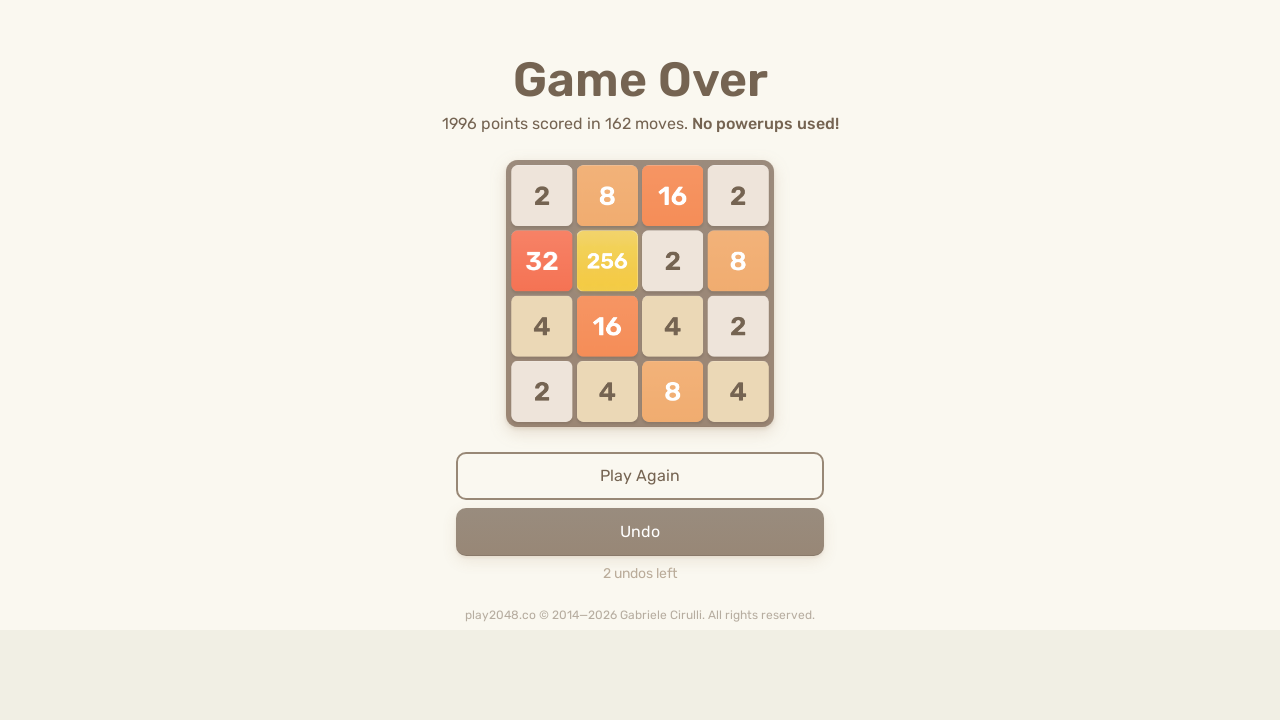

Waited 100ms after key press
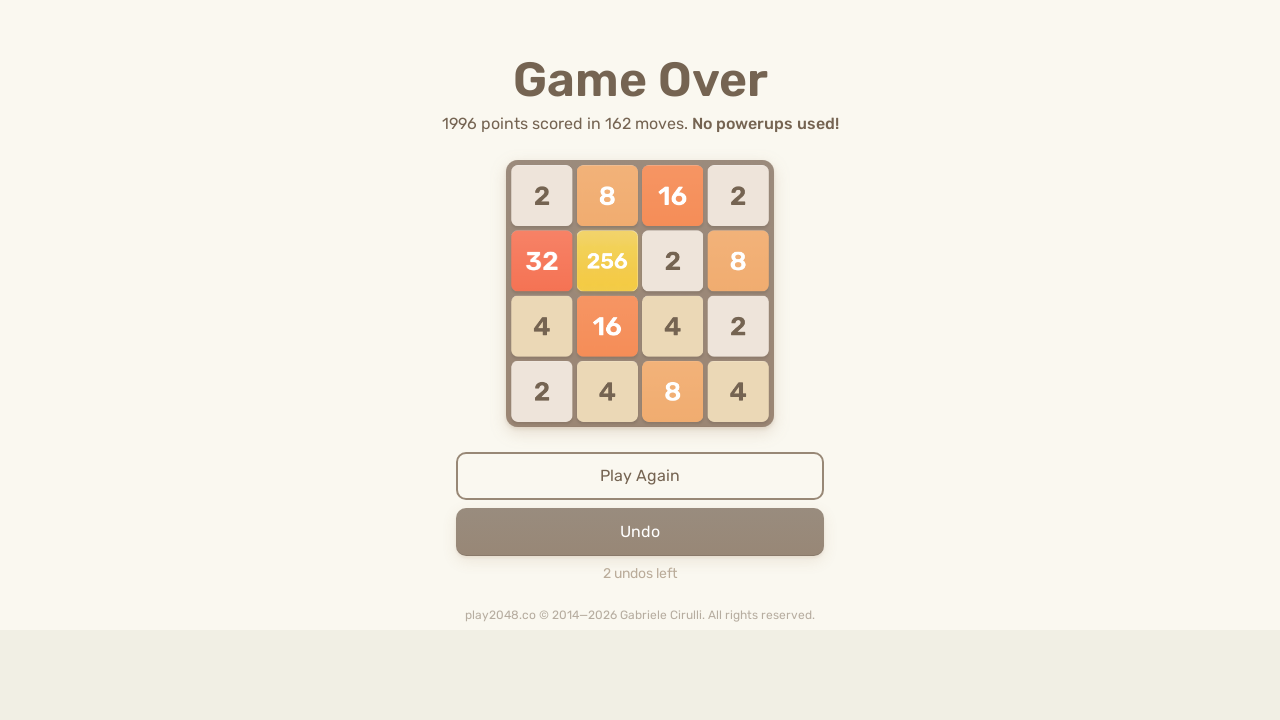

Pressed random arrow key (move 316) on html
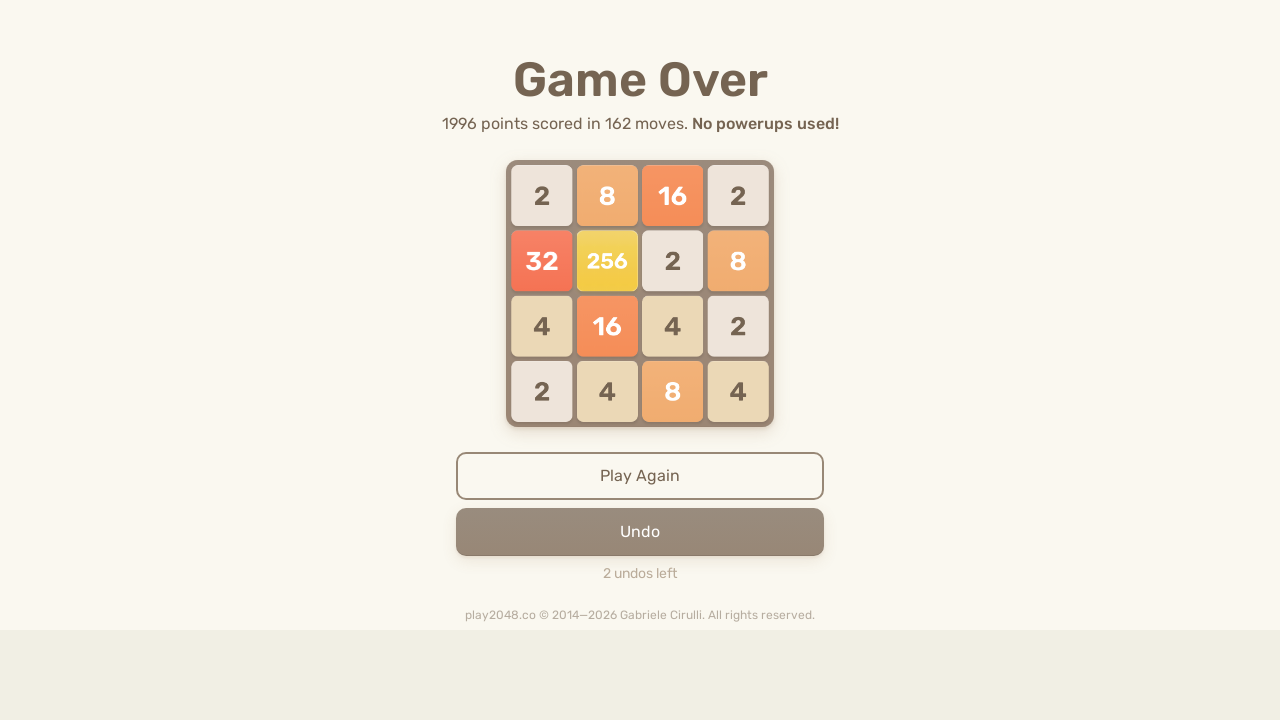

Pressed random arrow key (move 317) on html
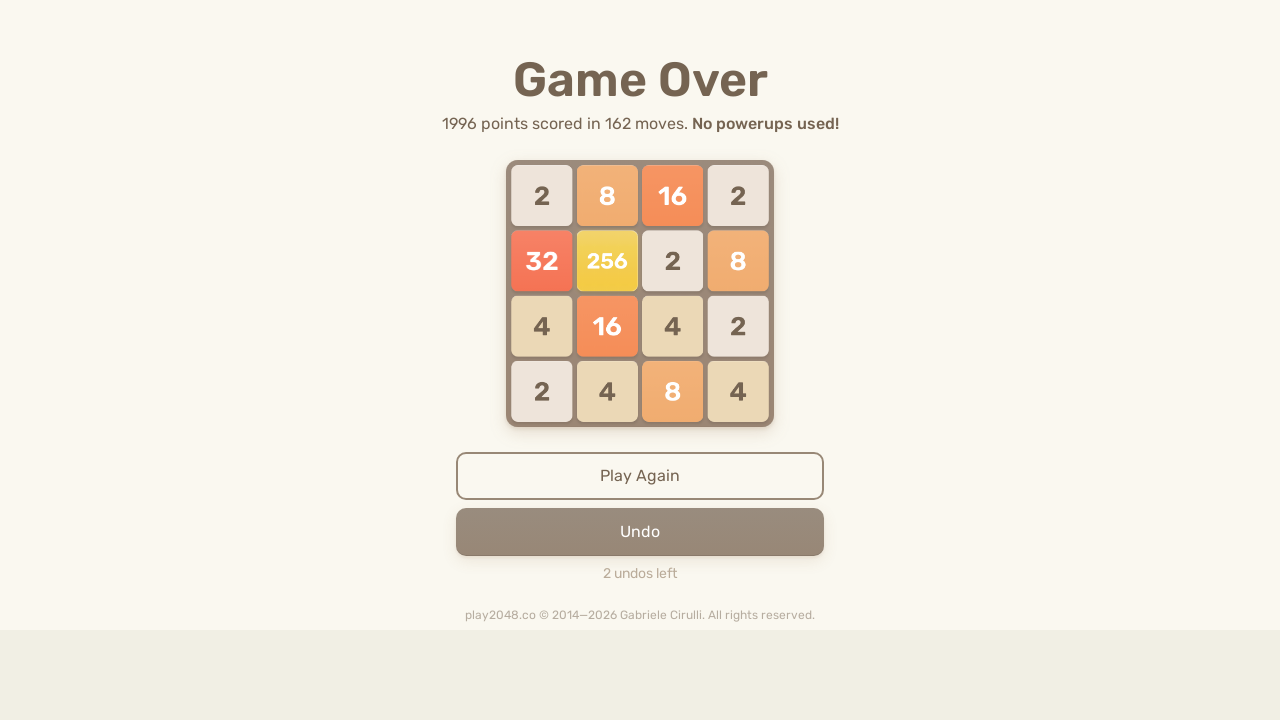

Waited 100ms after key press
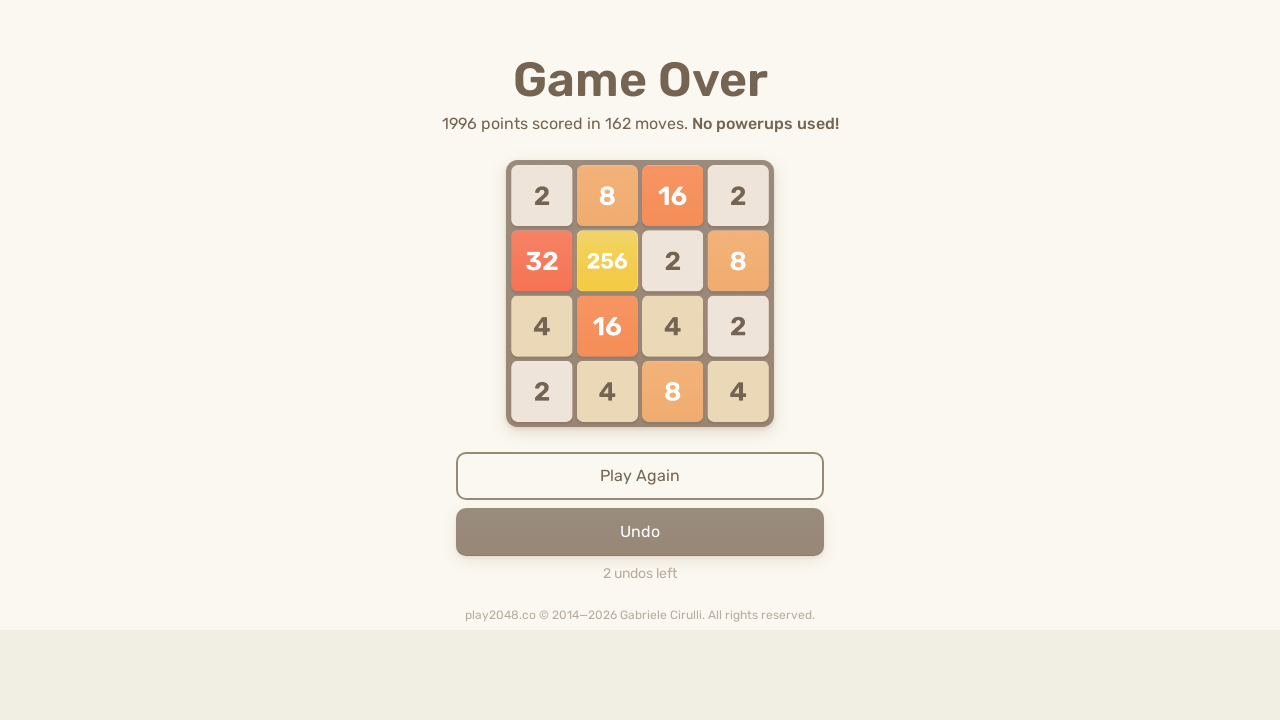

Pressed random arrow key (move 318) on html
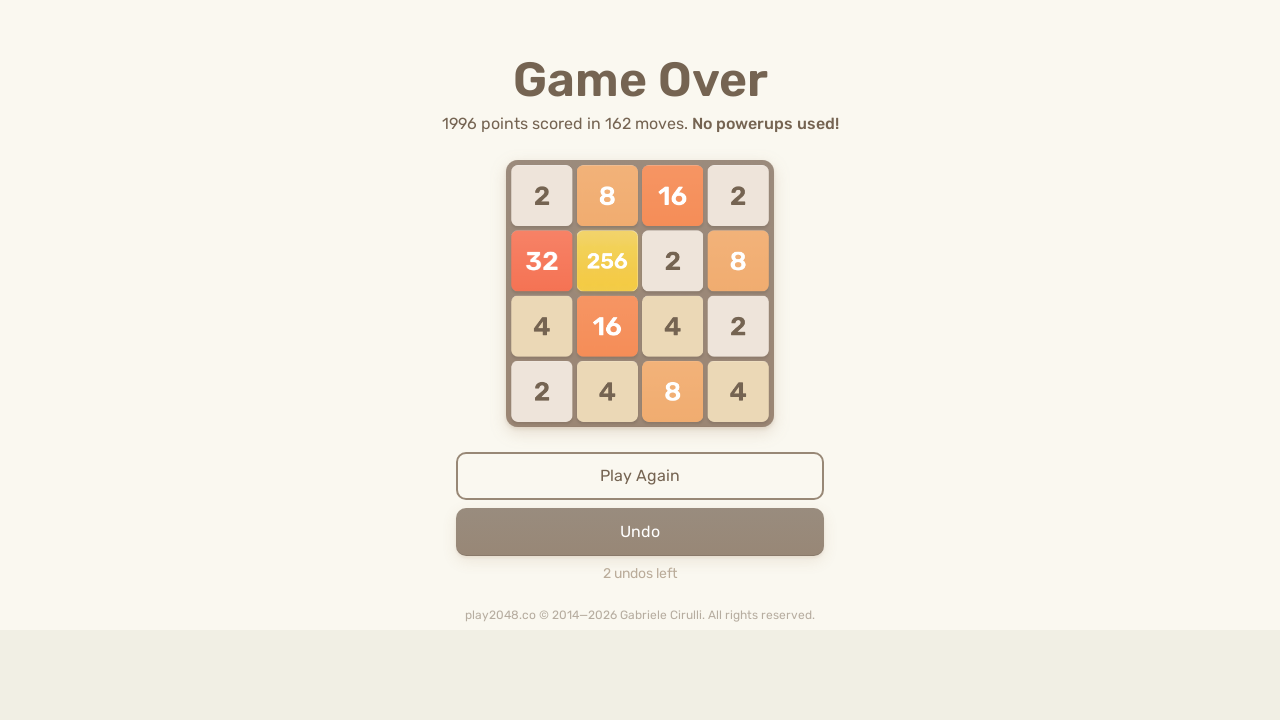

Waited 100ms after key press
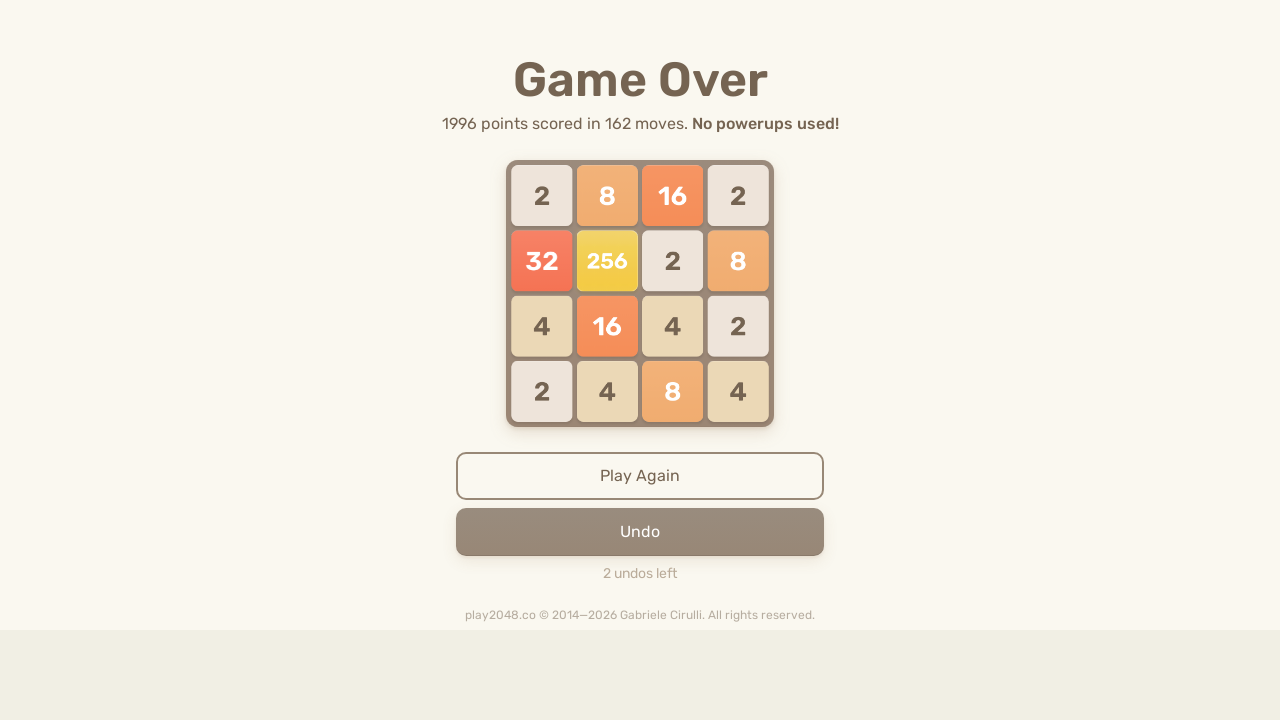

Pressed random arrow key (move 319) on html
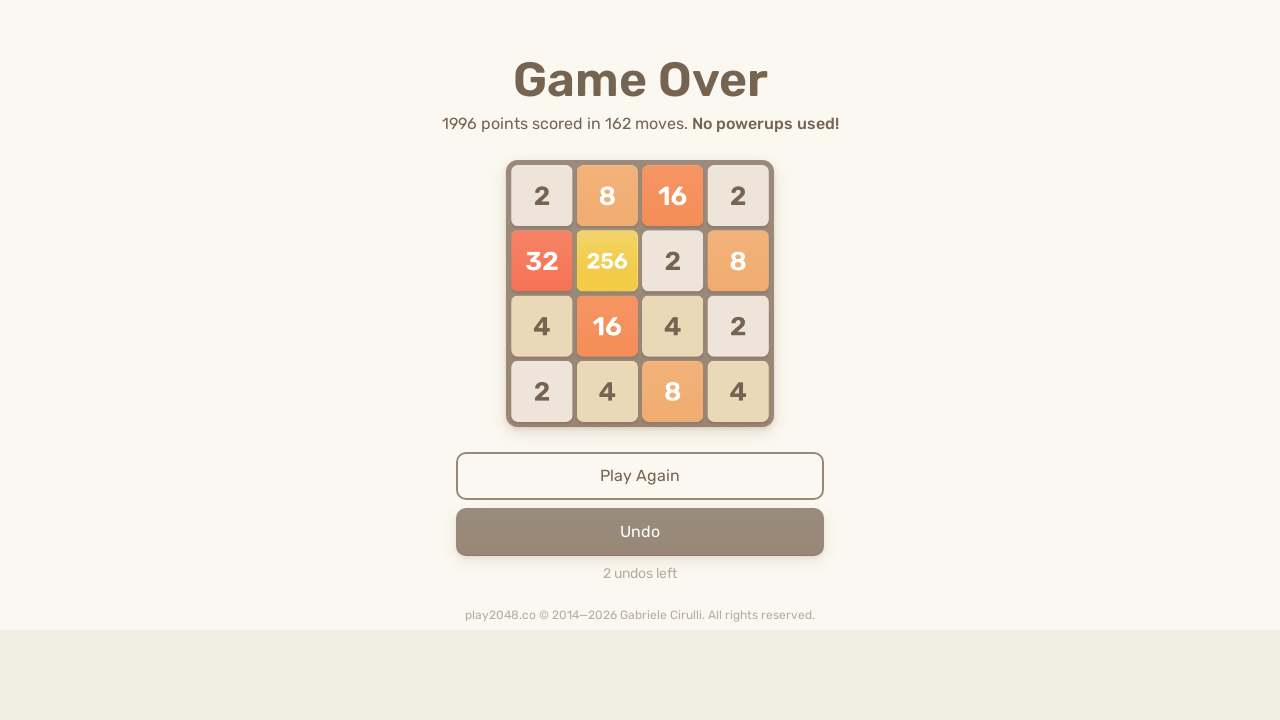

Waited 100ms after key press
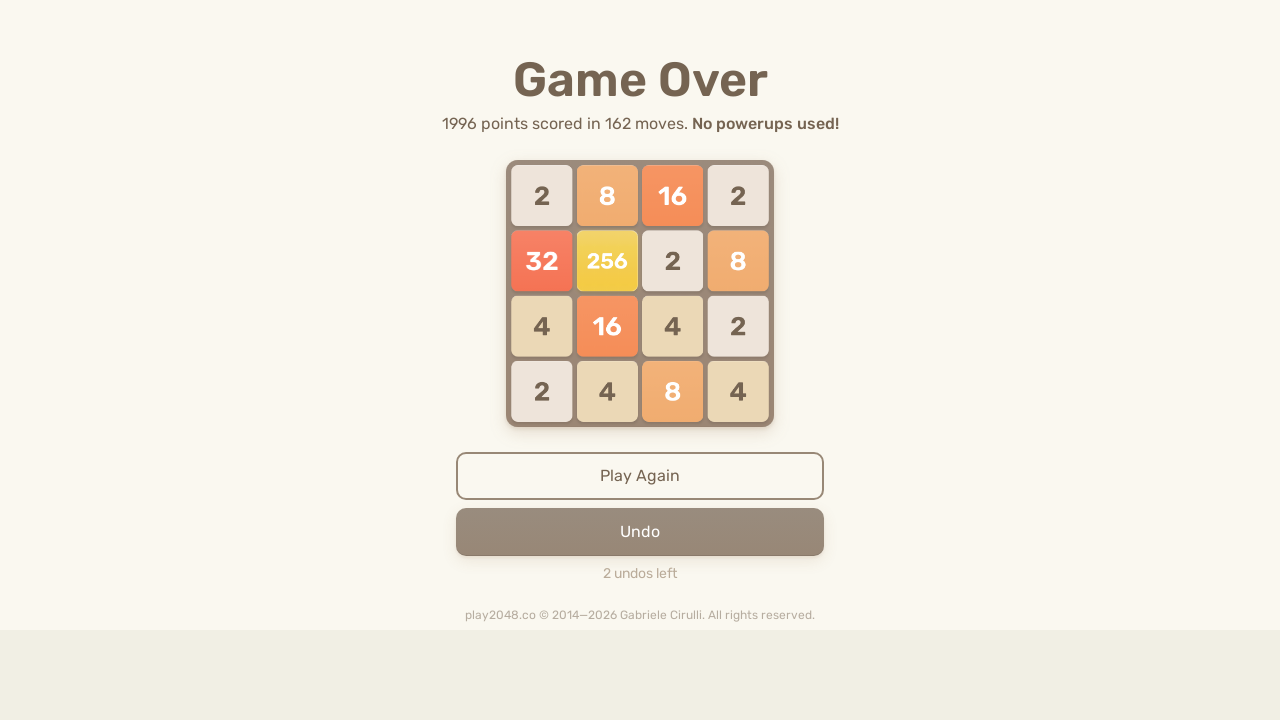

Pressed random arrow key (move 320) on html
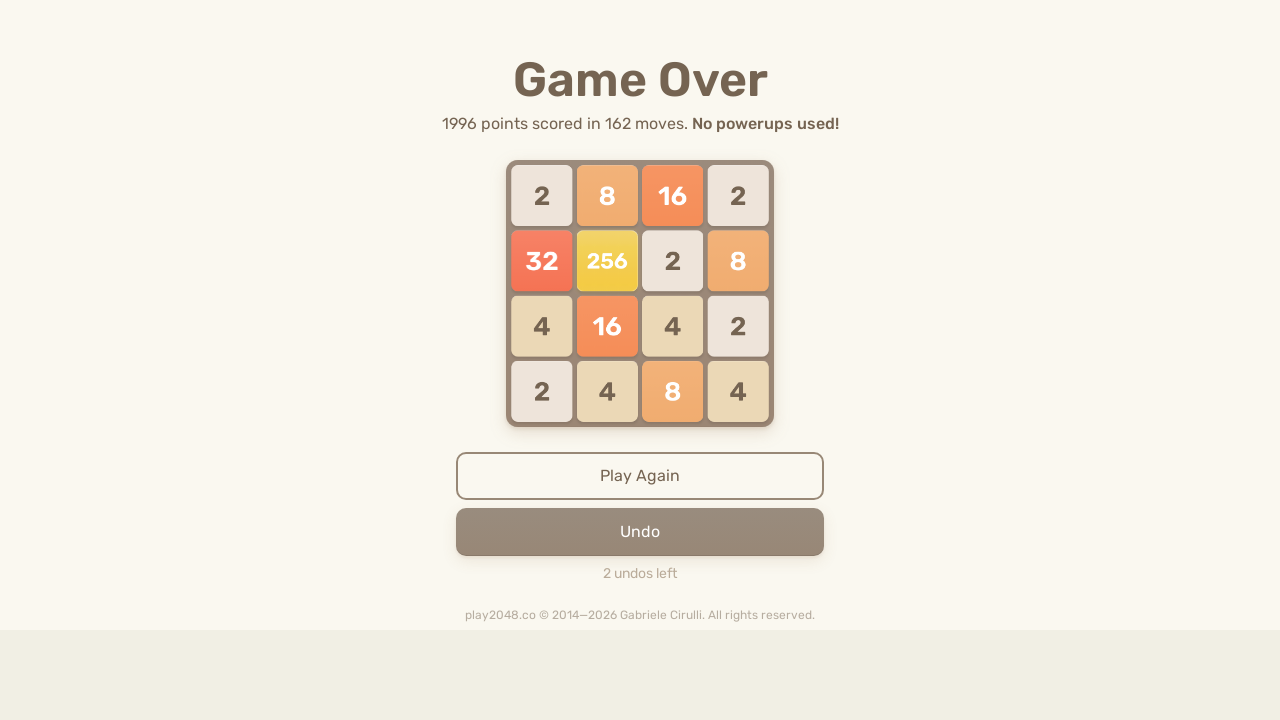

Pressed random arrow key (move 321) on html
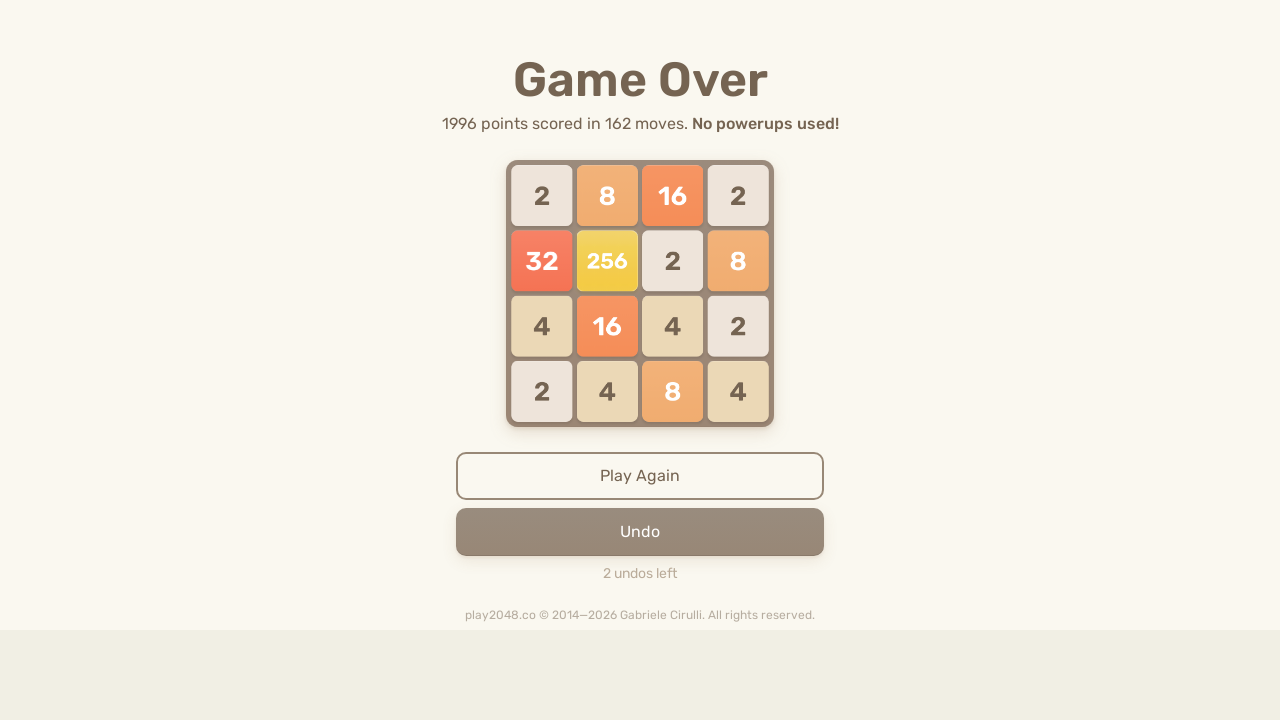

Waited 100ms after key press
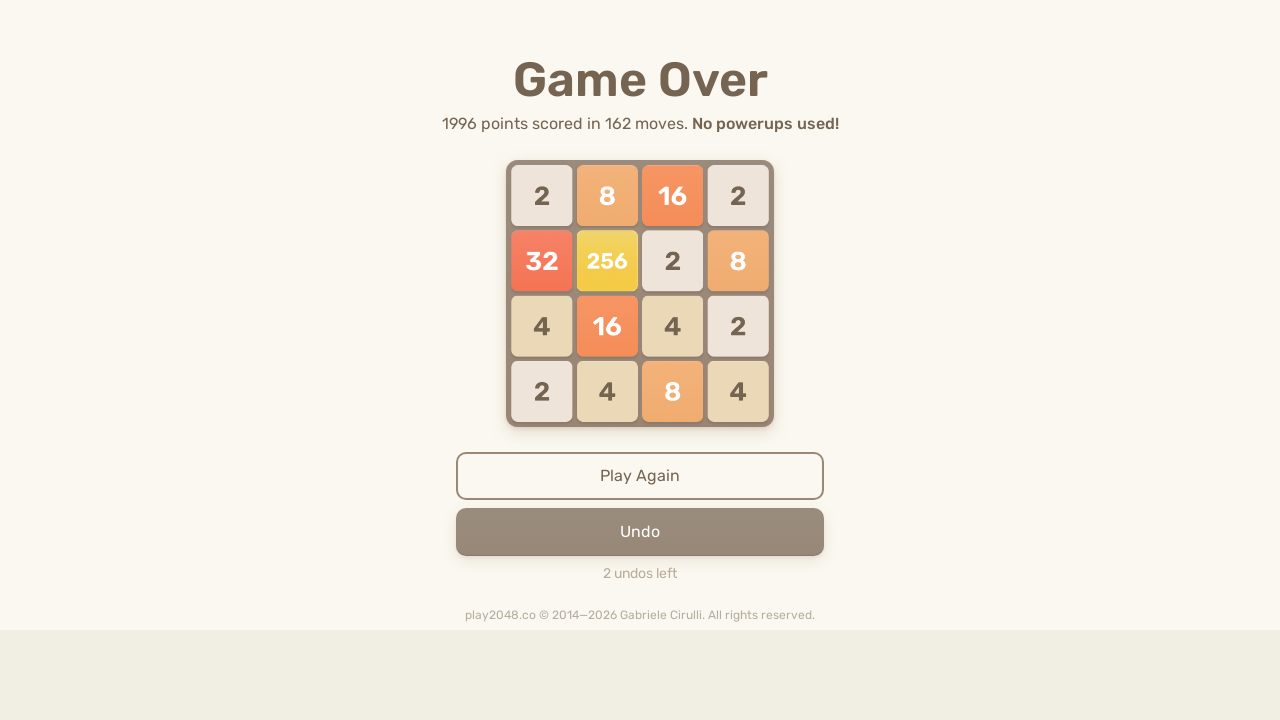

Pressed random arrow key (move 322) on html
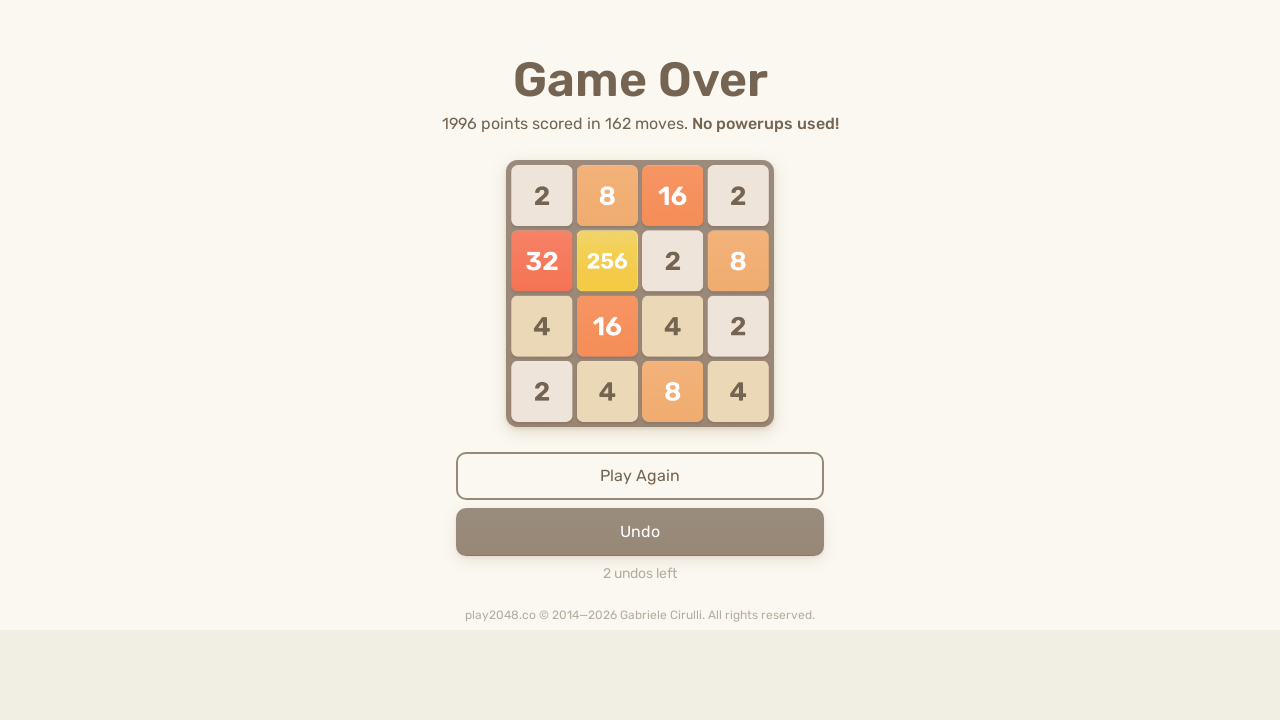

Waited 100ms after key press
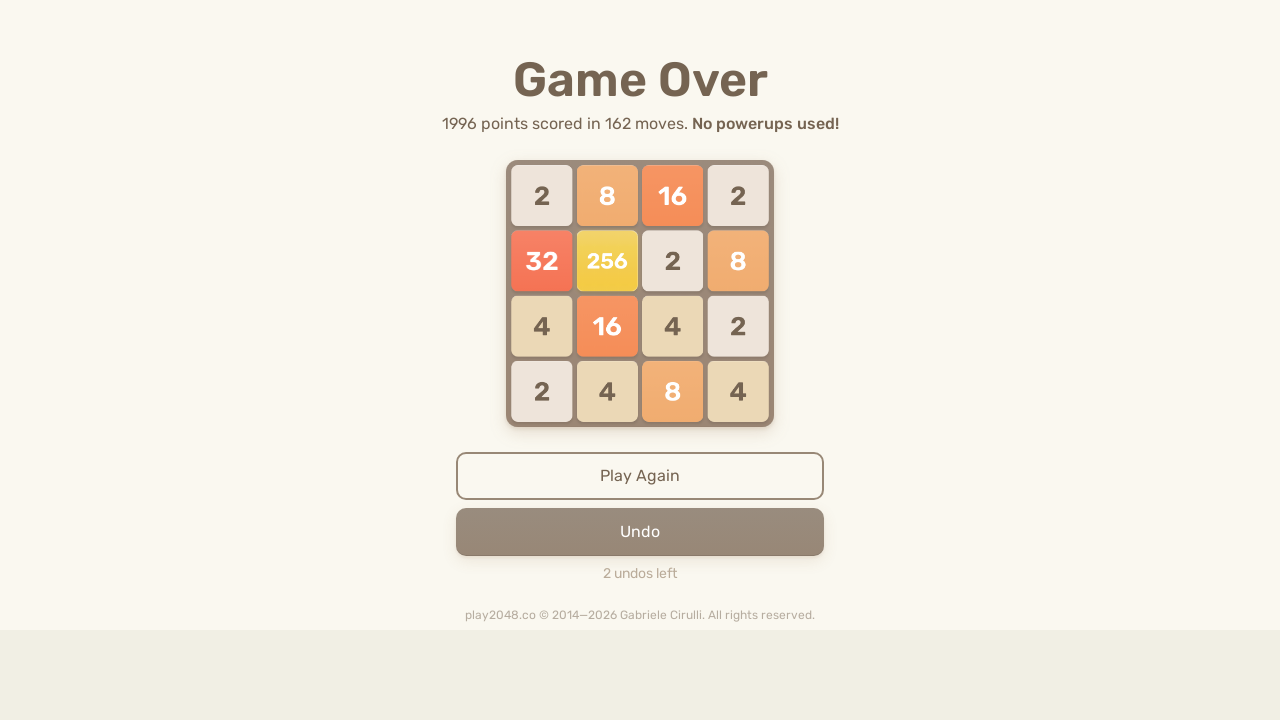

Pressed random arrow key (move 323) on html
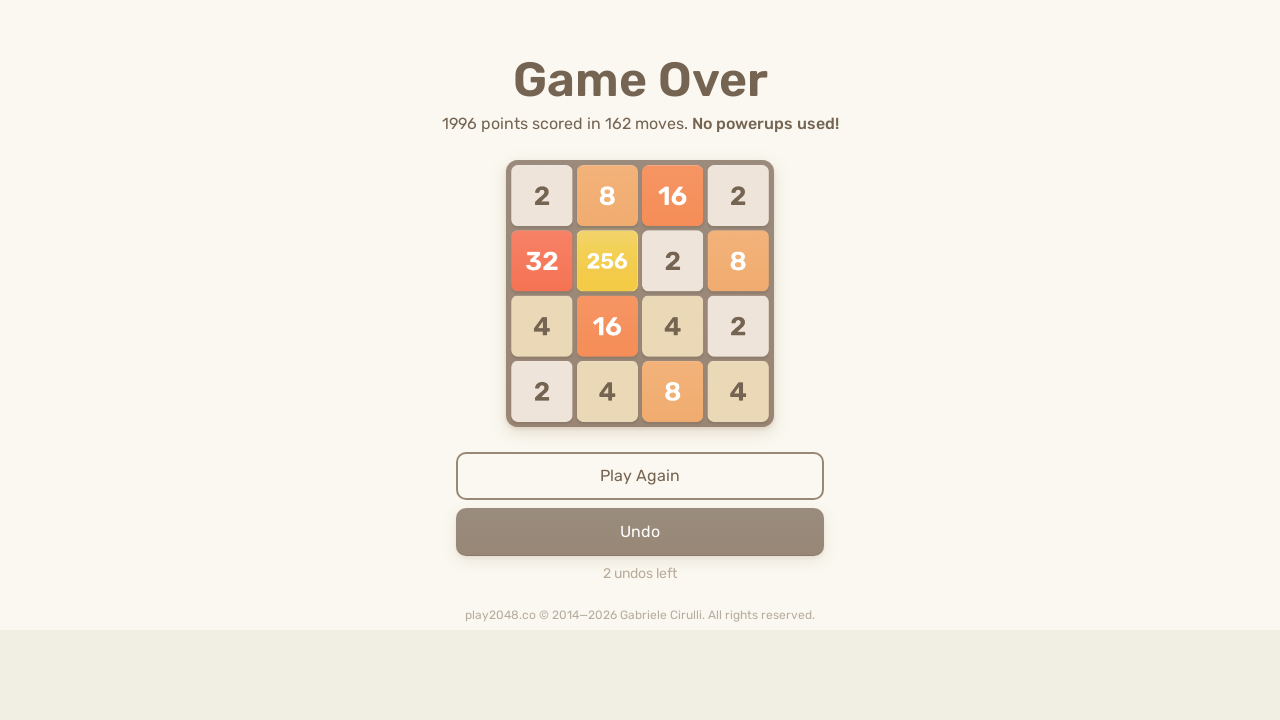

Waited 100ms after key press
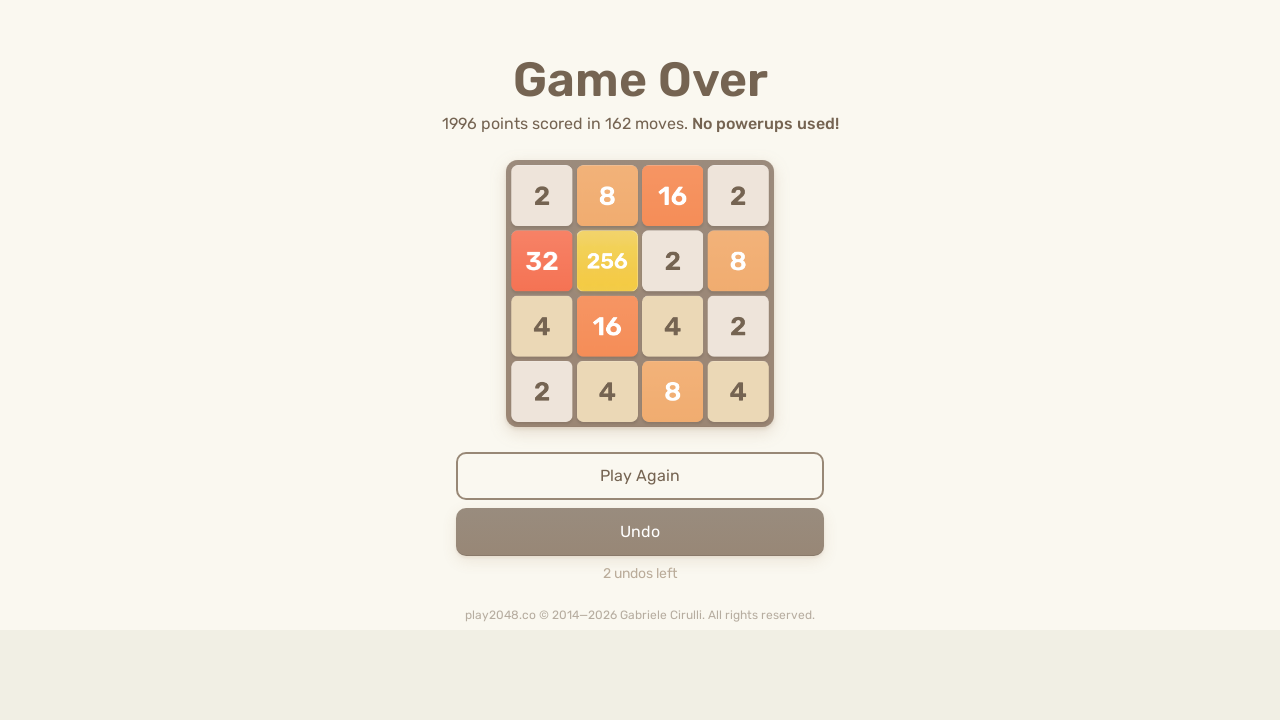

Pressed random arrow key (move 324) on html
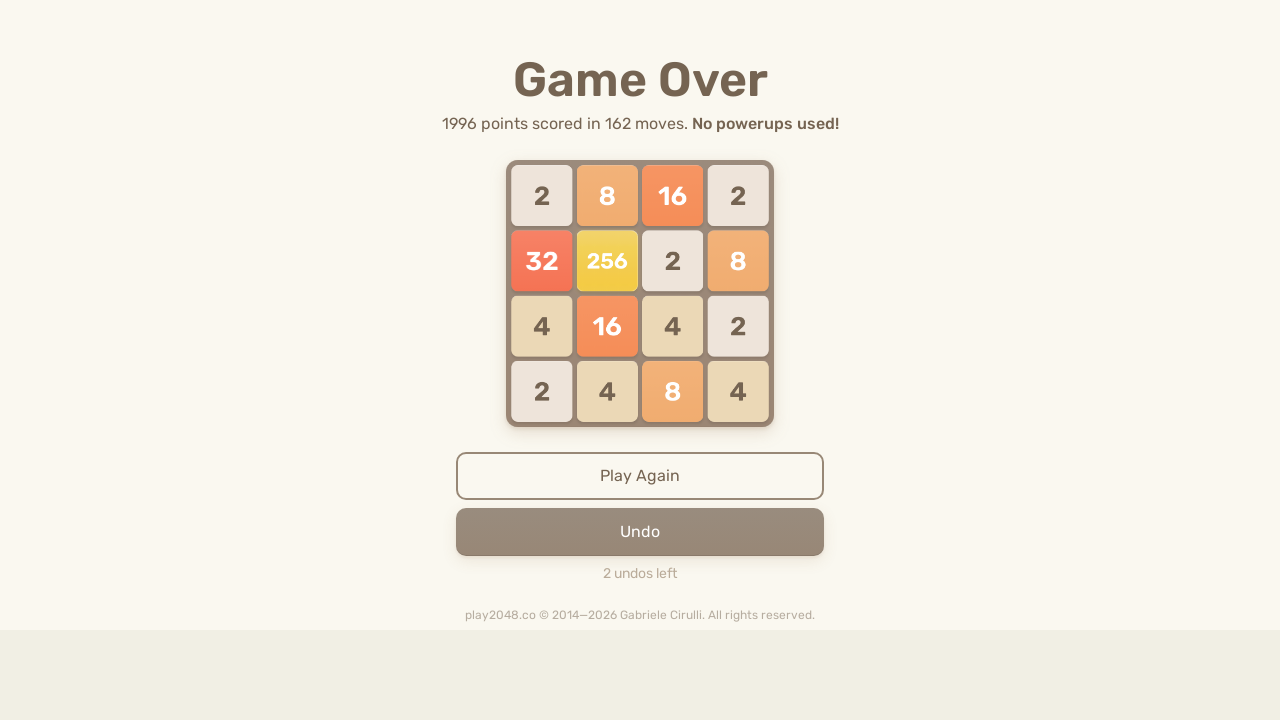

Pressed random arrow key (move 325) on html
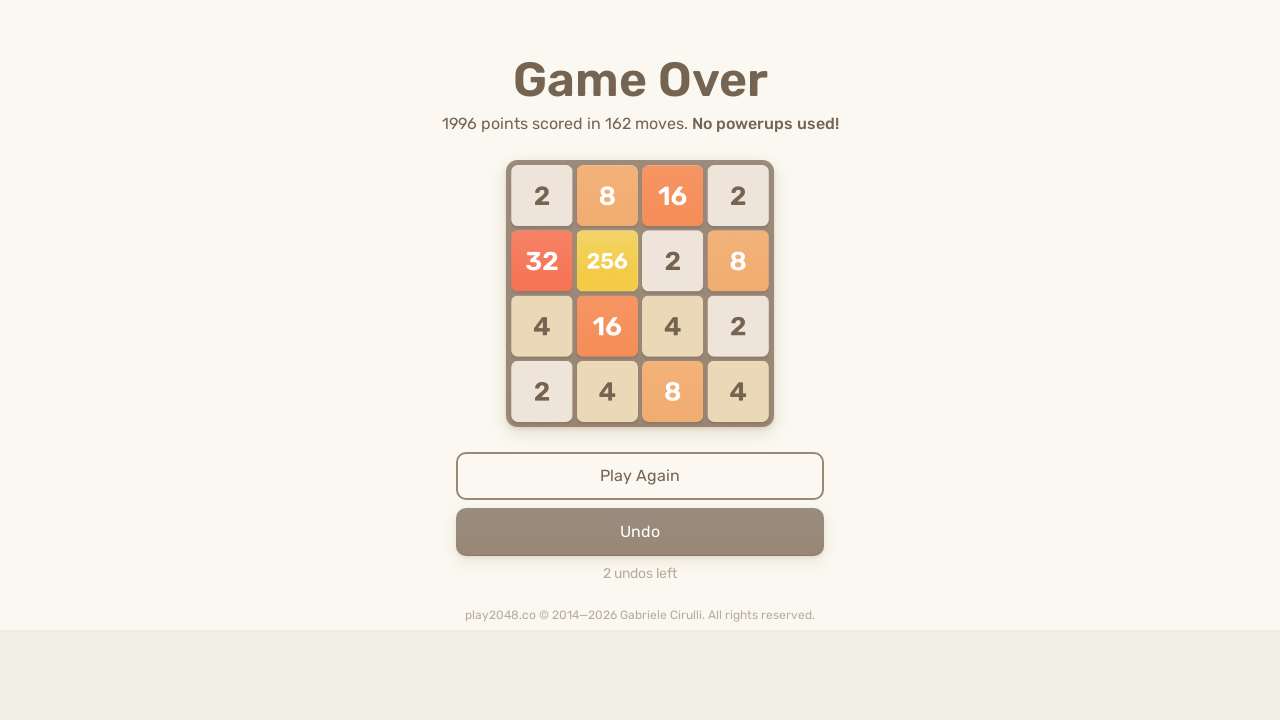

Waited 100ms after key press
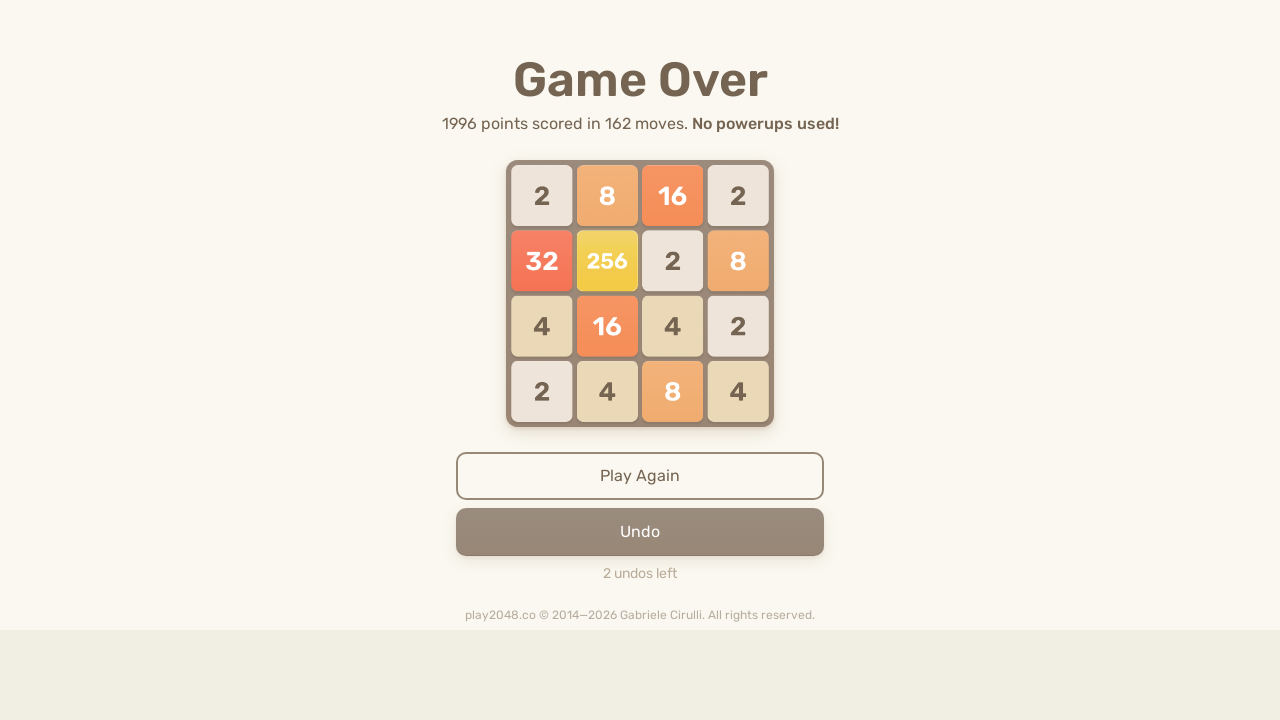

Pressed random arrow key (move 326) on html
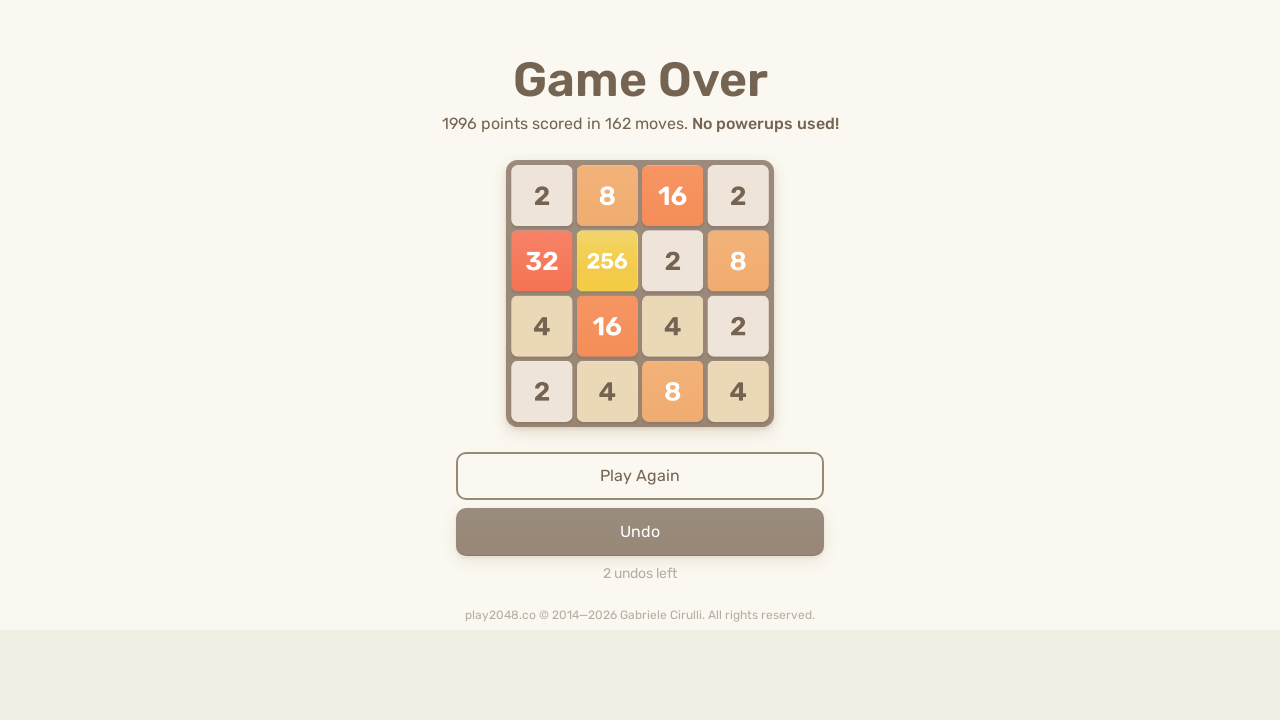

Waited 100ms after key press
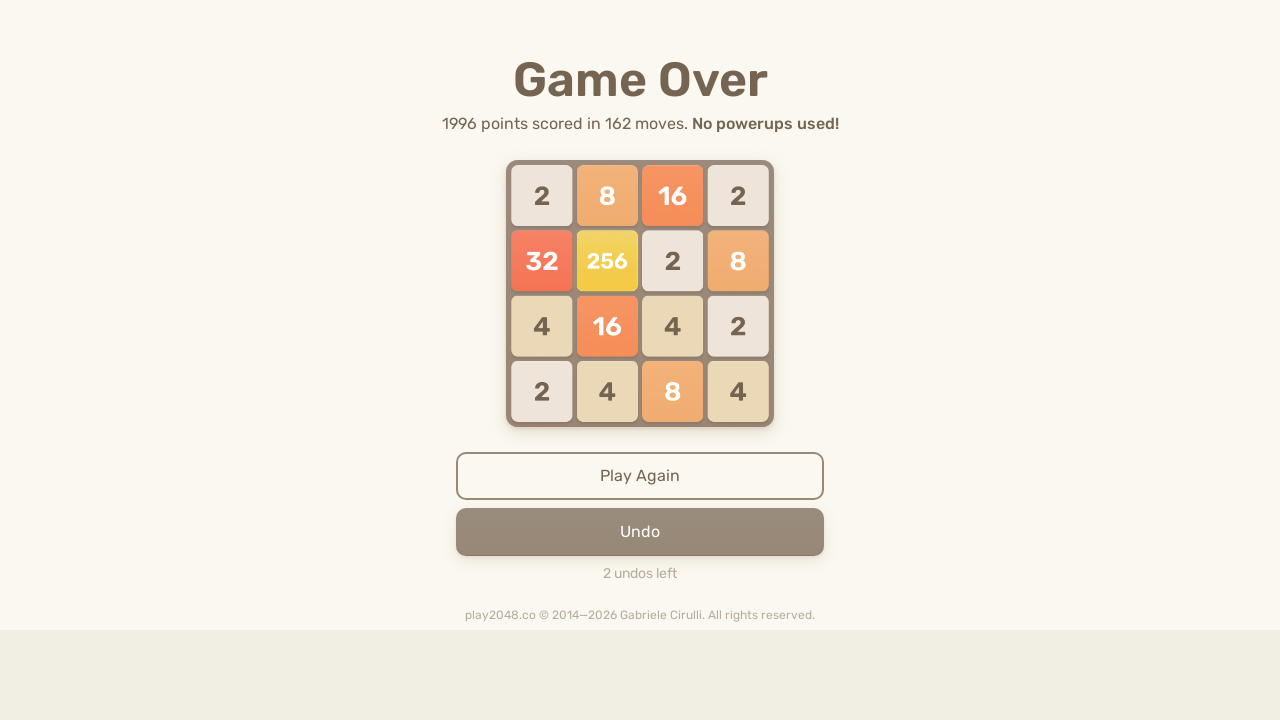

Pressed random arrow key (move 327) on html
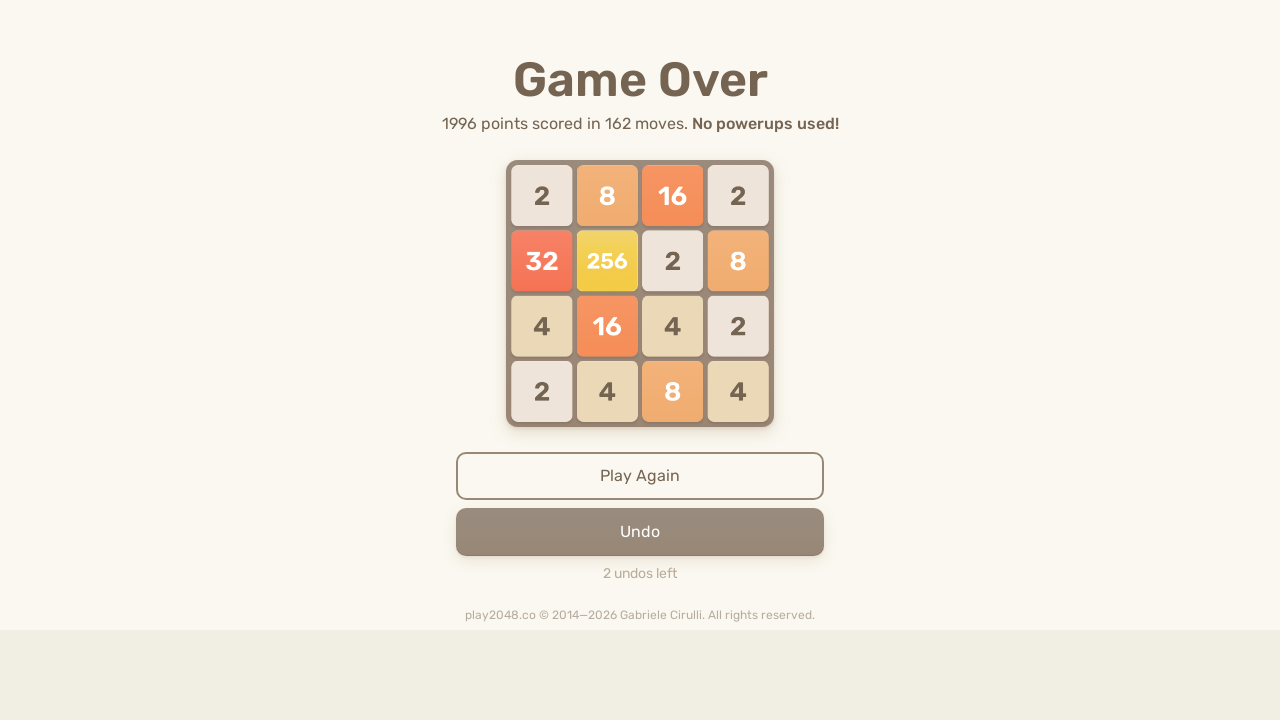

Waited 100ms after key press
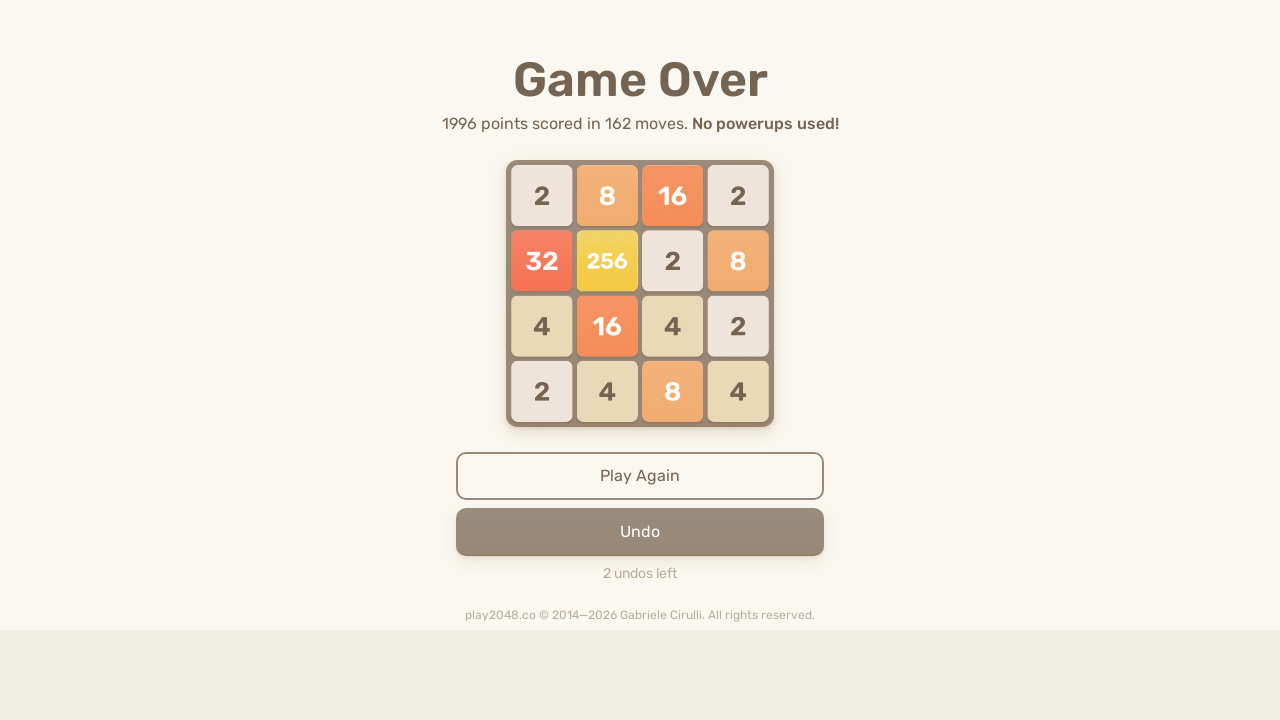

Pressed random arrow key (move 328) on html
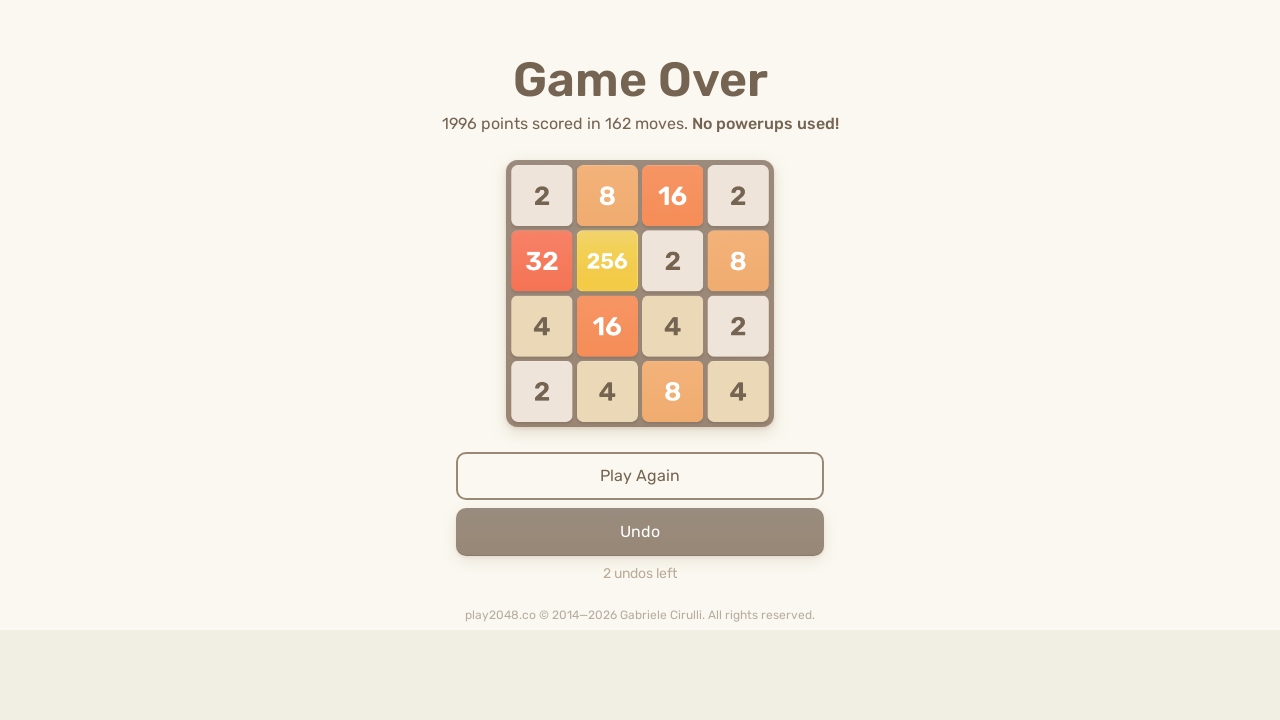

Pressed random arrow key (move 329) on html
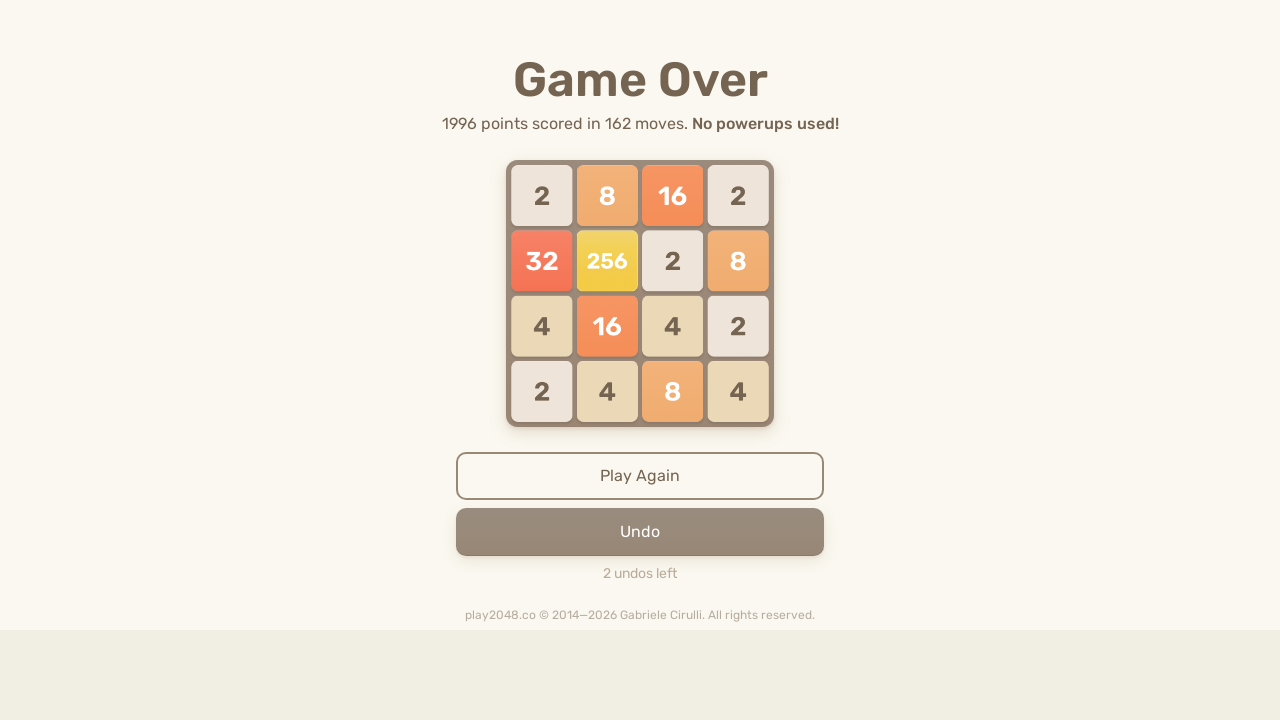

Waited 100ms after key press
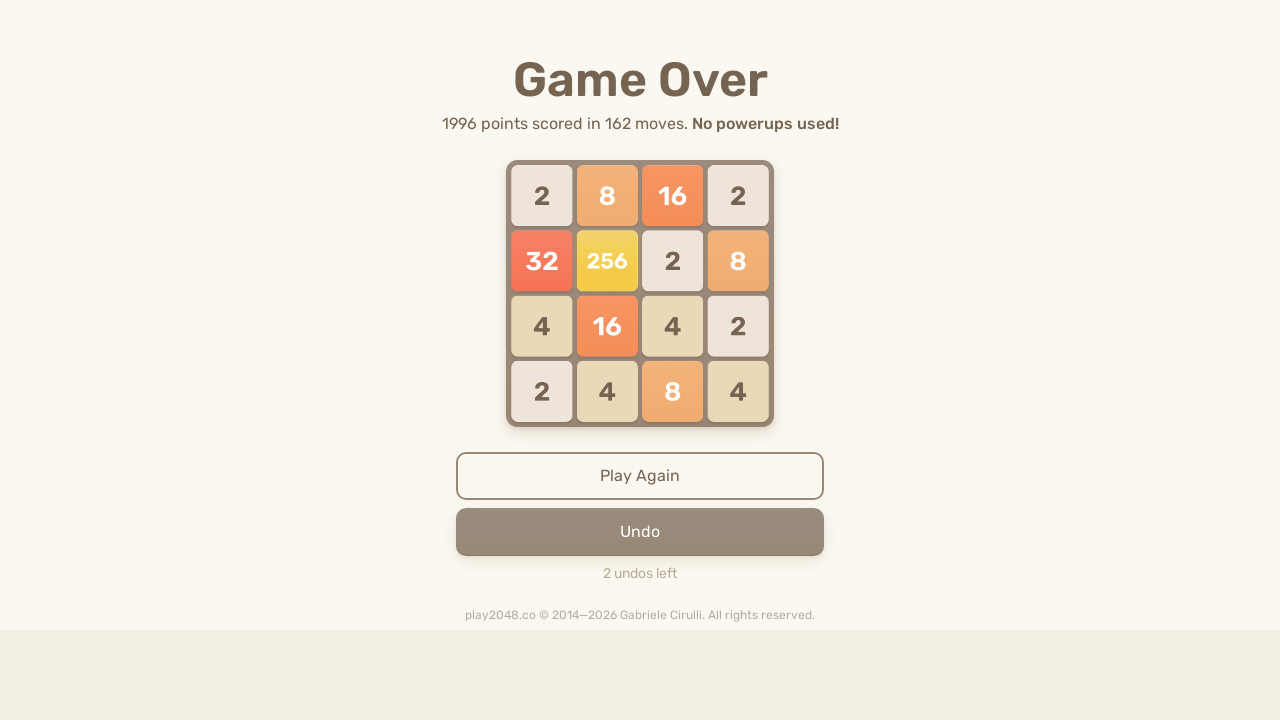

Pressed random arrow key (move 330) on html
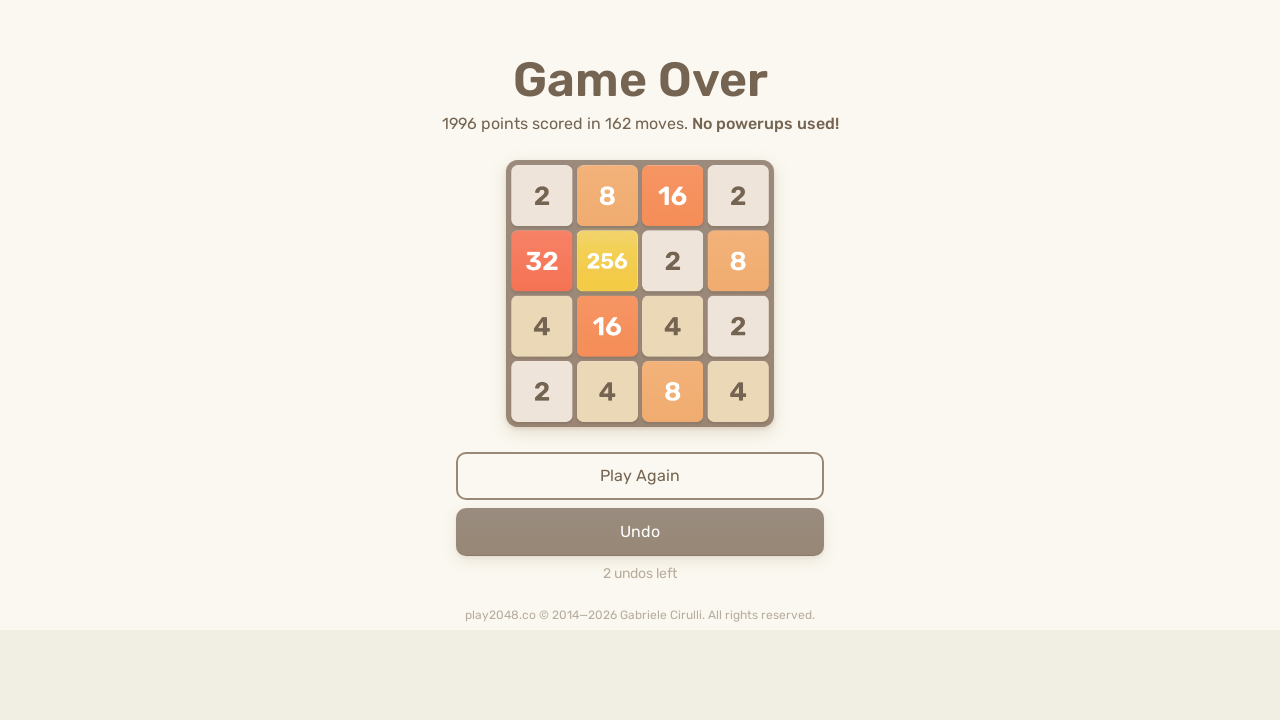

Waited 100ms after key press
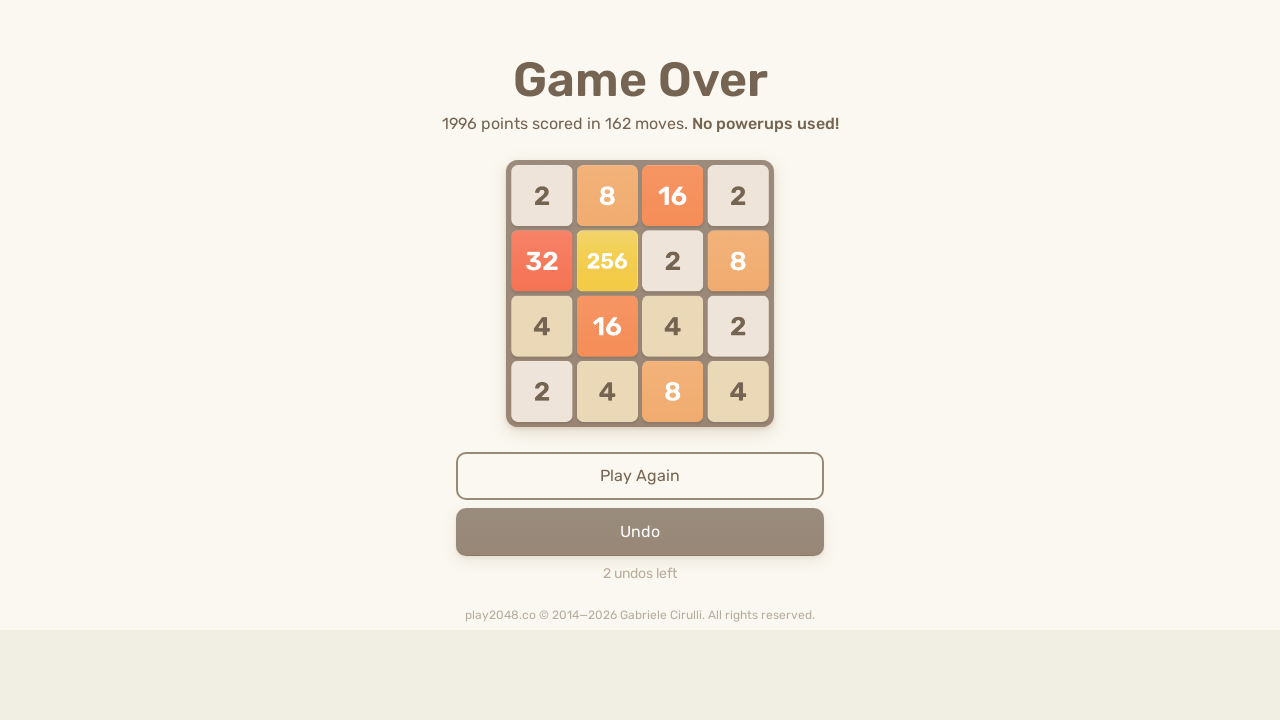

Pressed random arrow key (move 331) on html
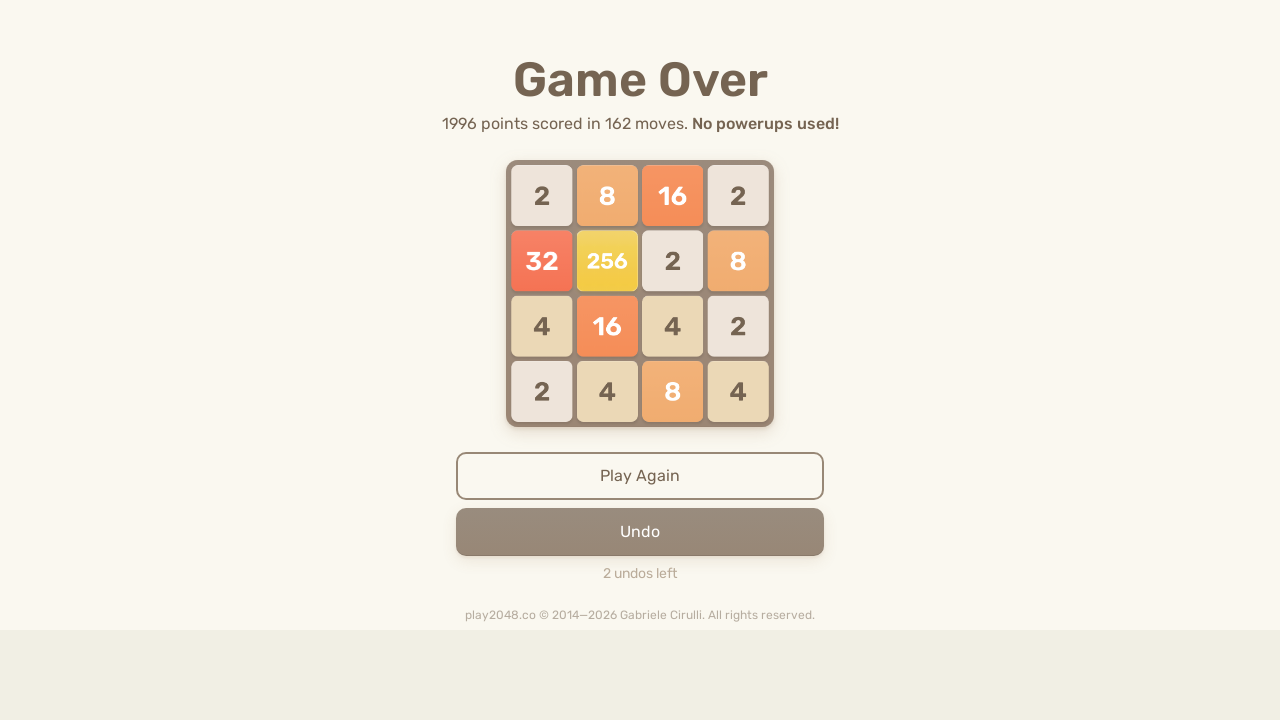

Waited 100ms after key press
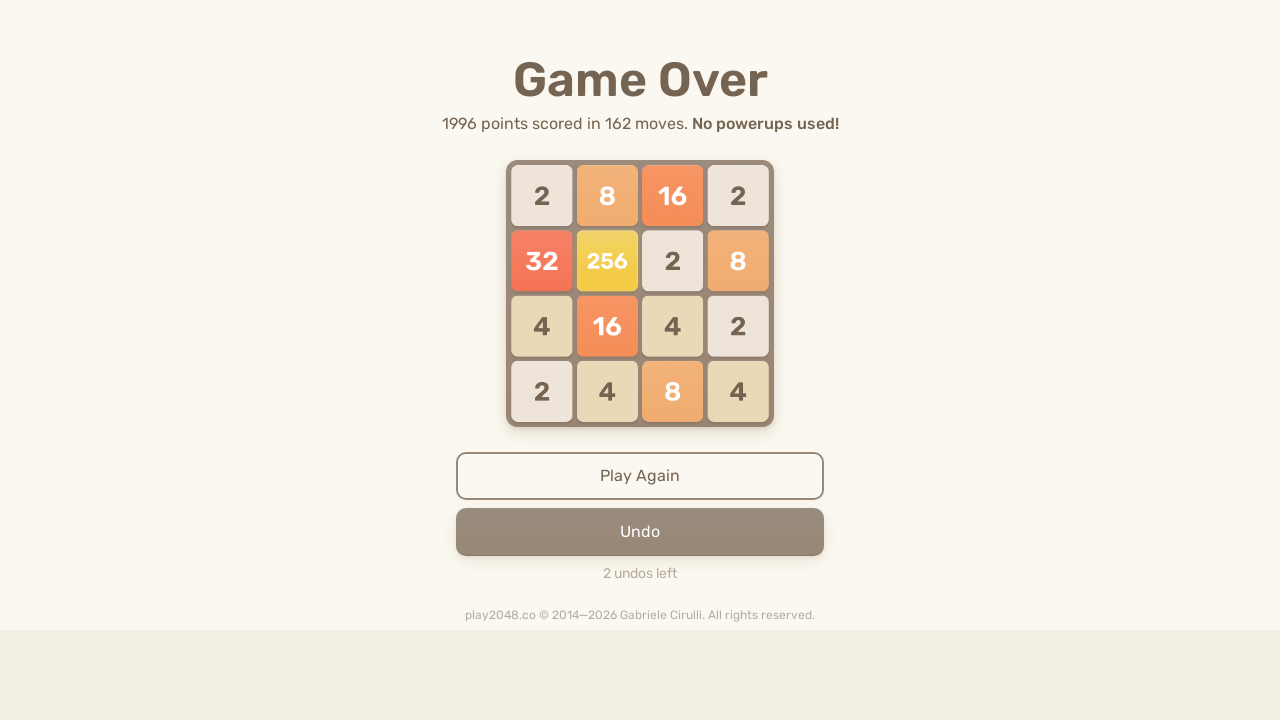

Pressed random arrow key (move 332) on html
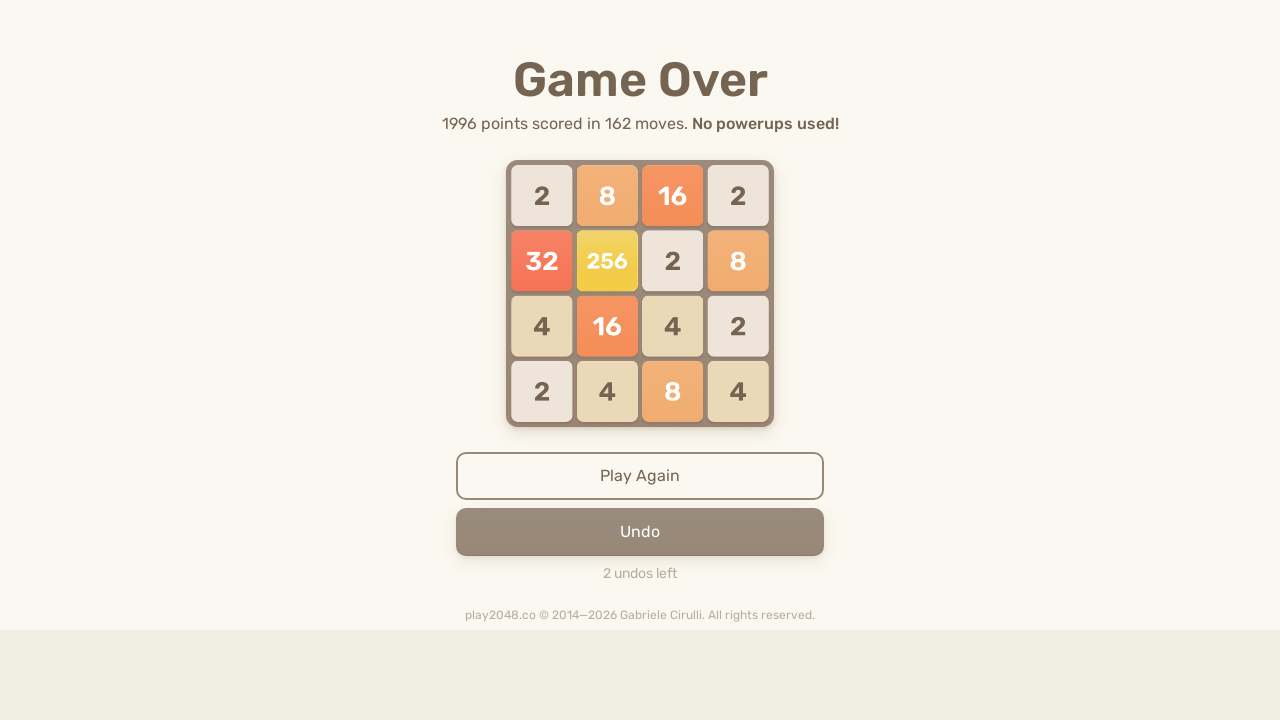

Pressed random arrow key (move 333) on html
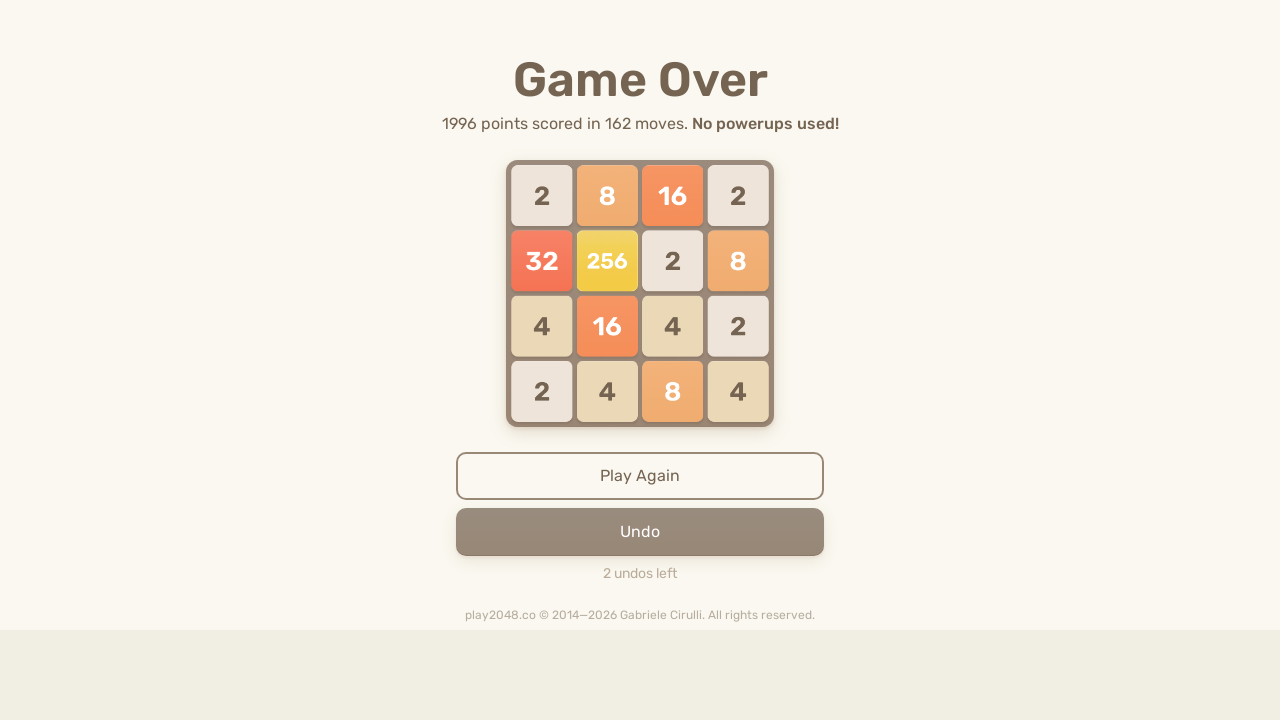

Waited 100ms after key press
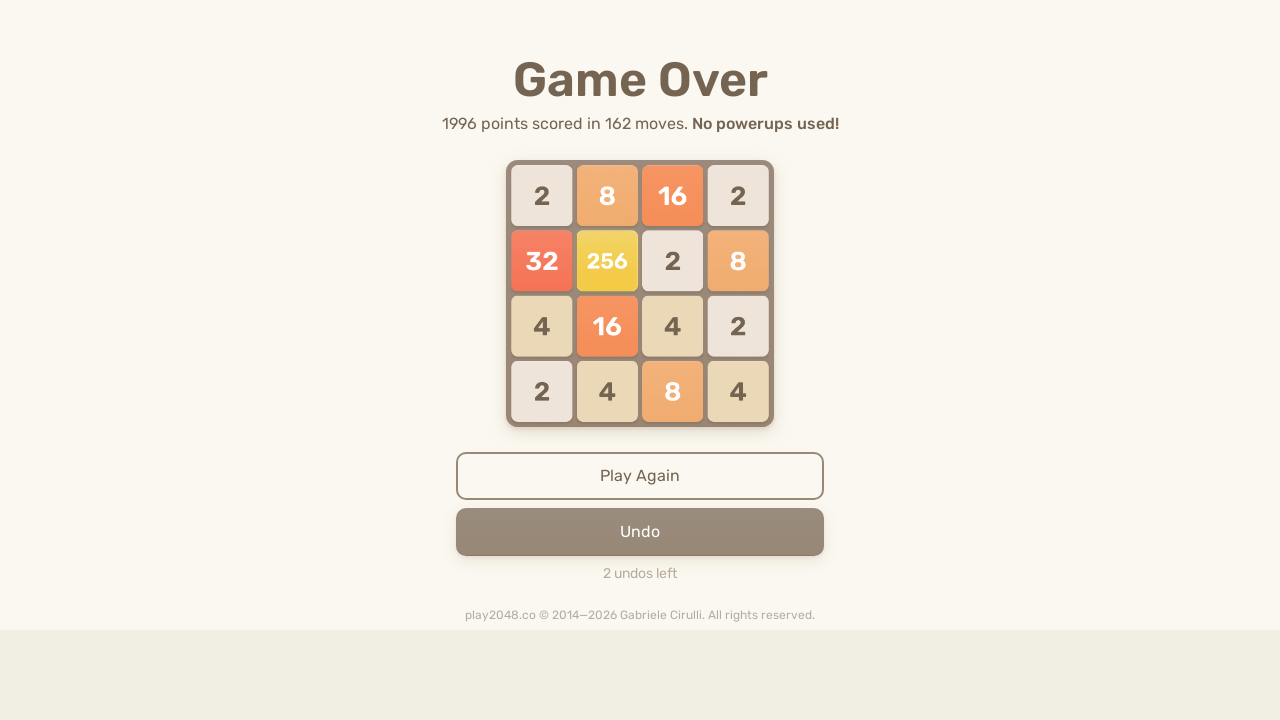

Pressed random arrow key (move 334) on html
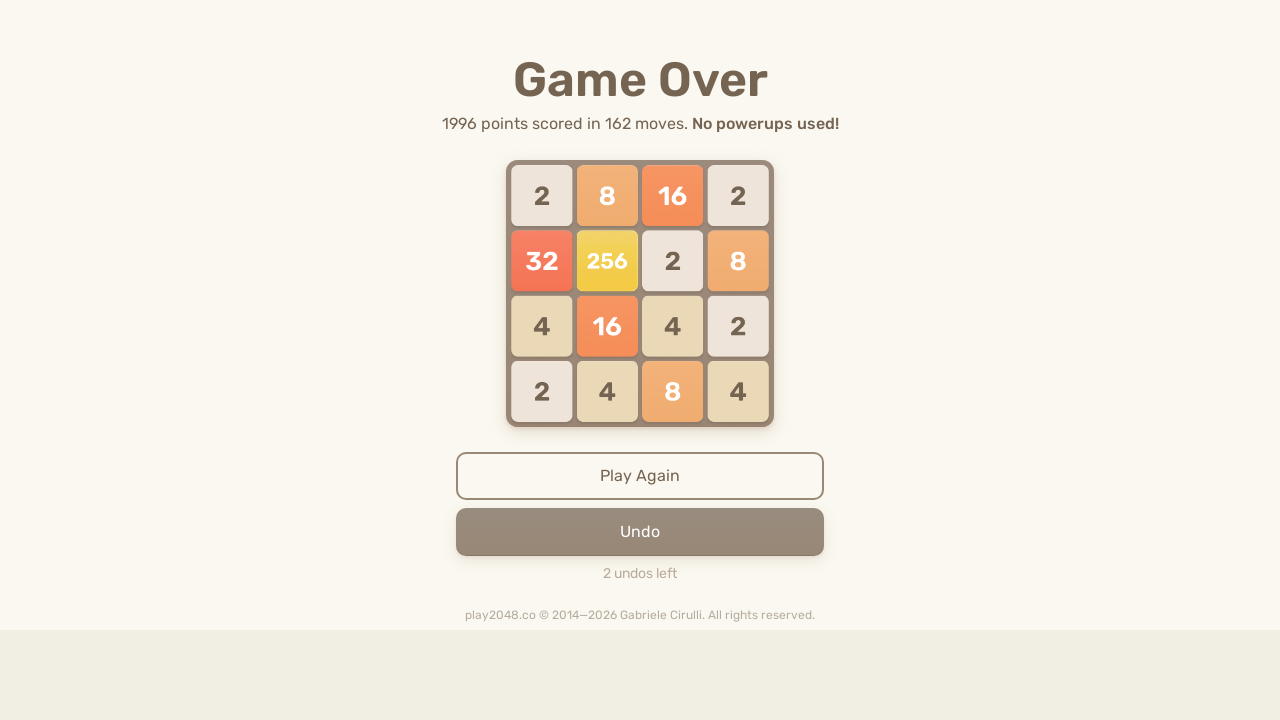

Waited 100ms after key press
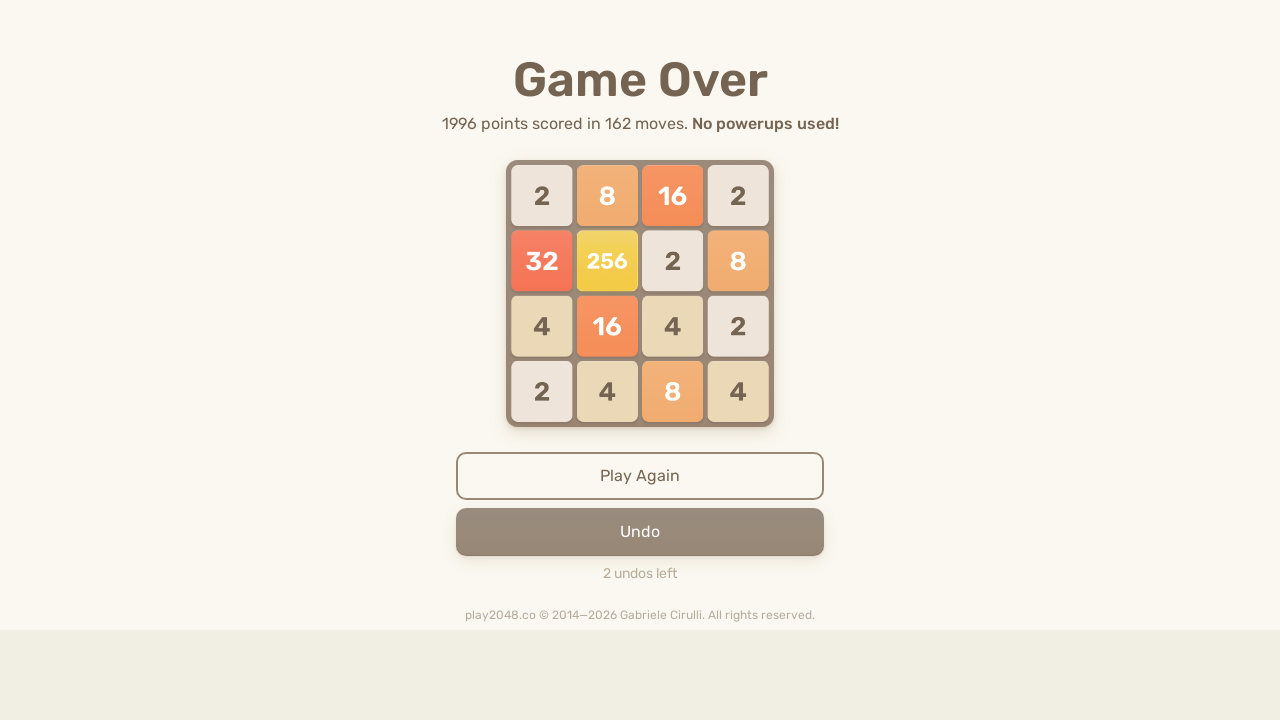

Pressed random arrow key (move 335) on html
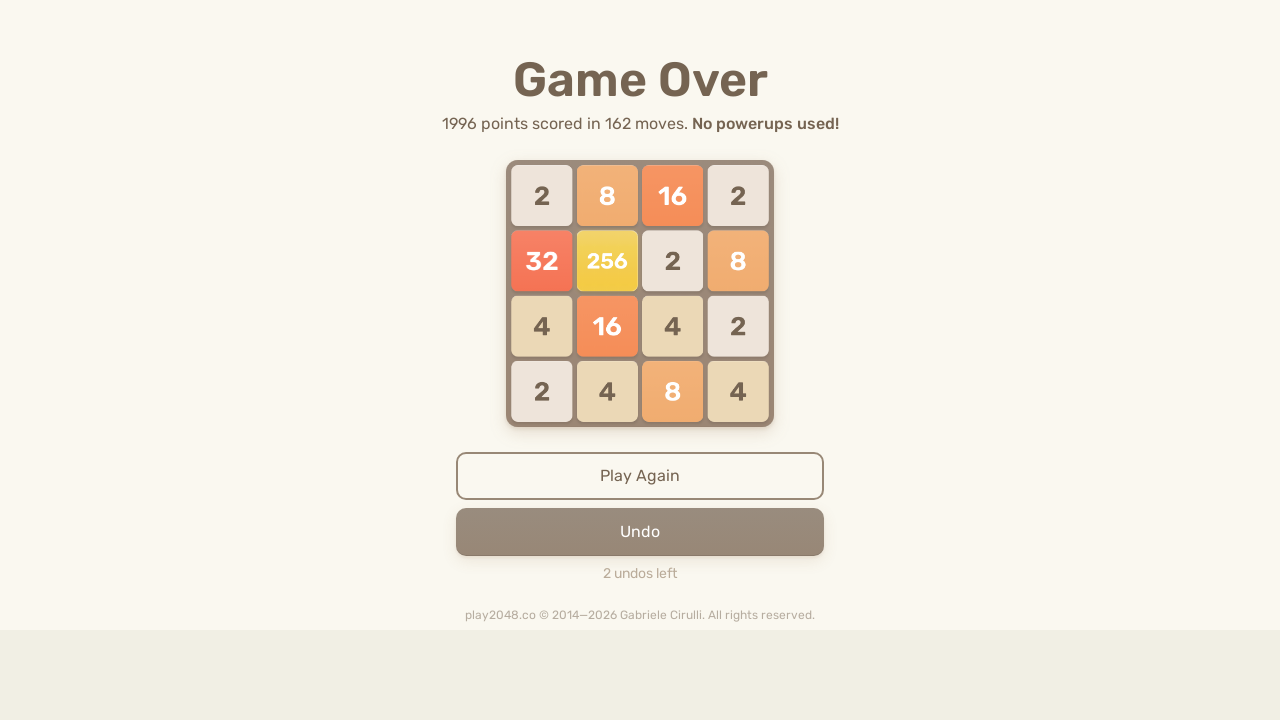

Waited 100ms after key press
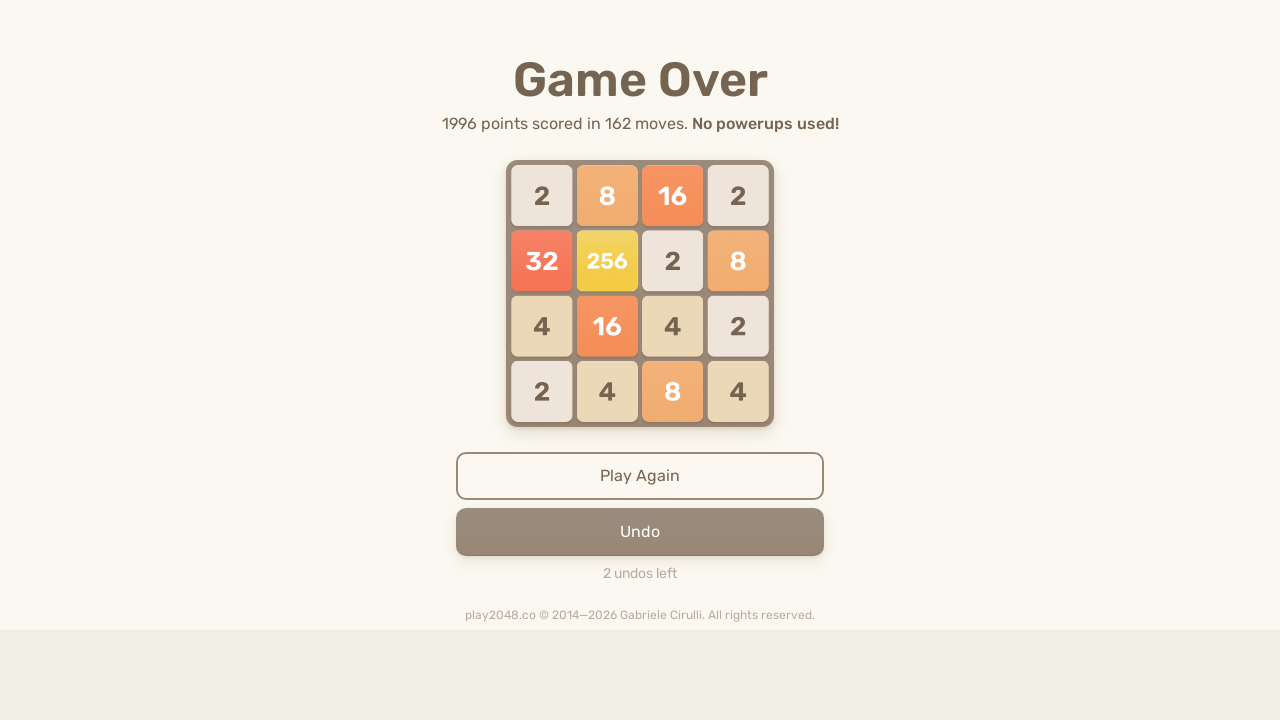

Pressed random arrow key (move 336) on html
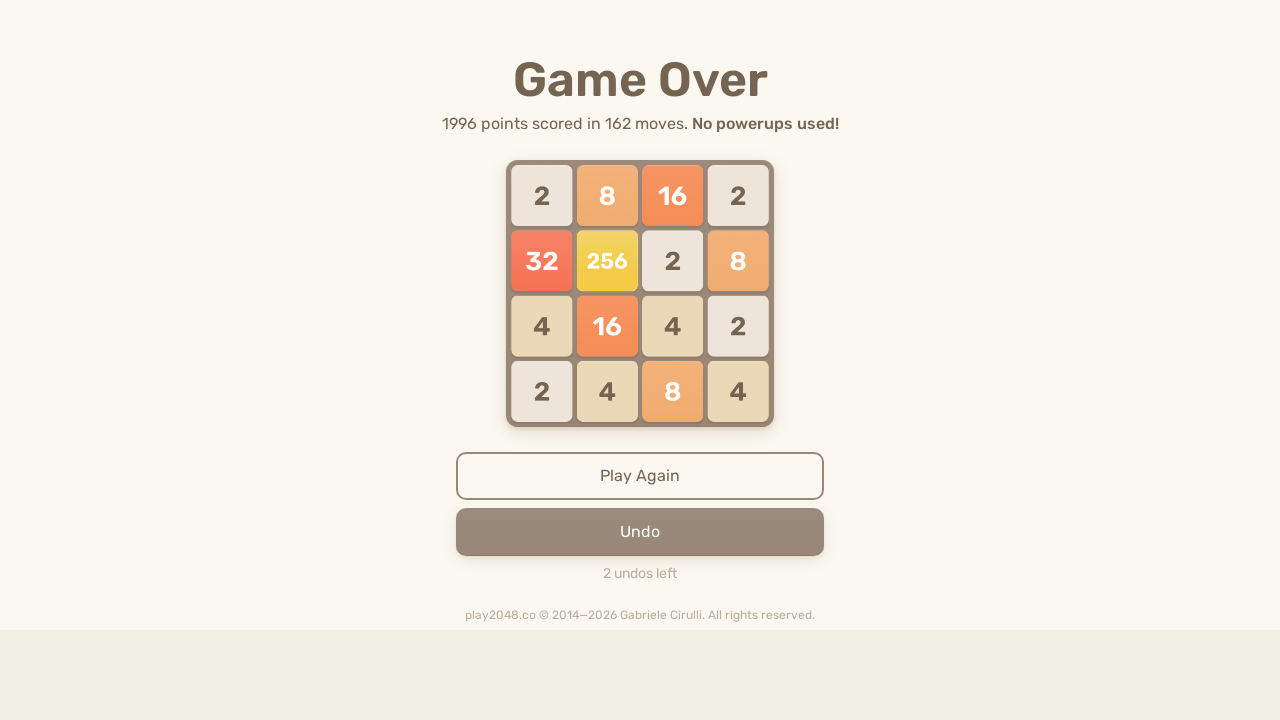

Pressed random arrow key (move 337) on html
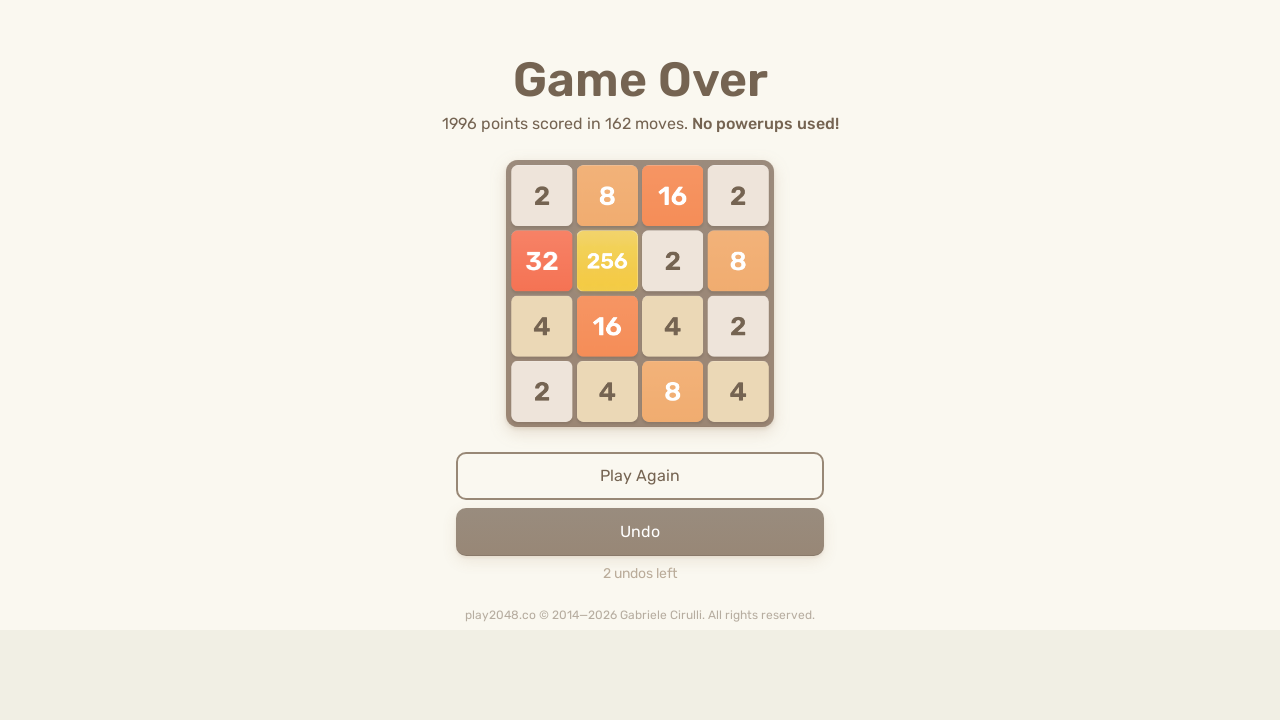

Waited 100ms after key press
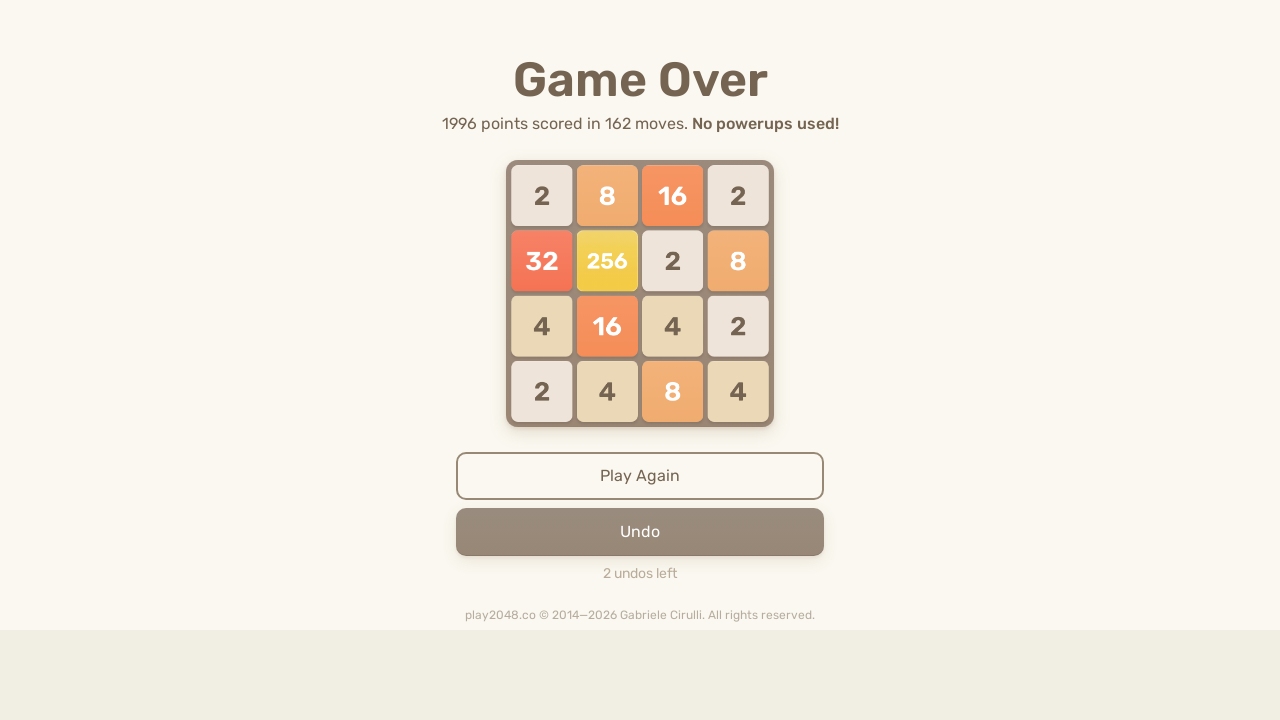

Pressed random arrow key (move 338) on html
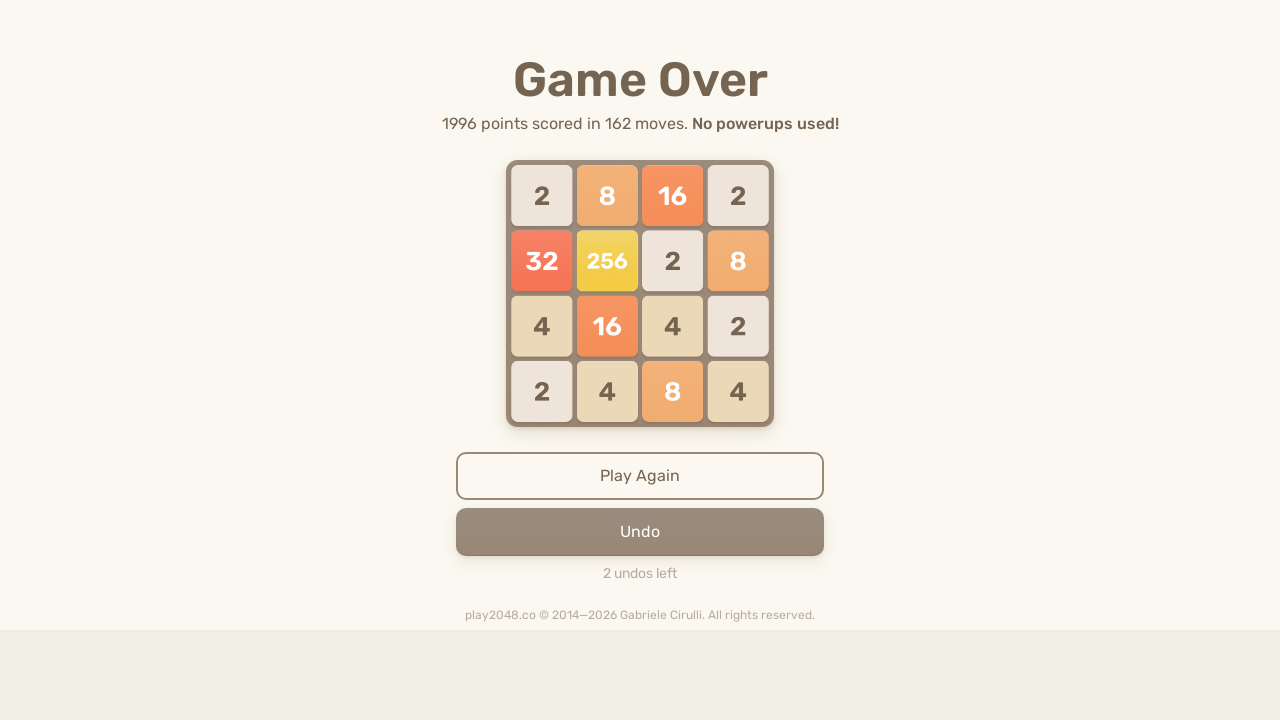

Waited 100ms after key press
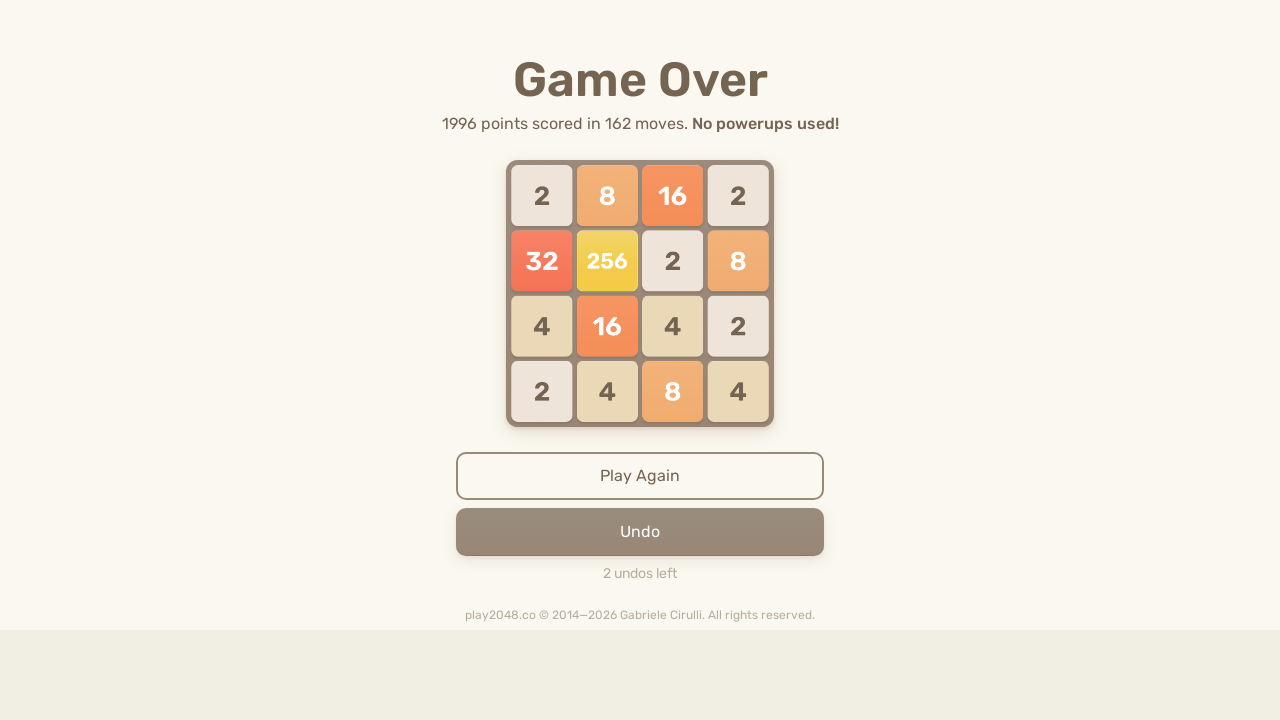

Pressed random arrow key (move 339) on html
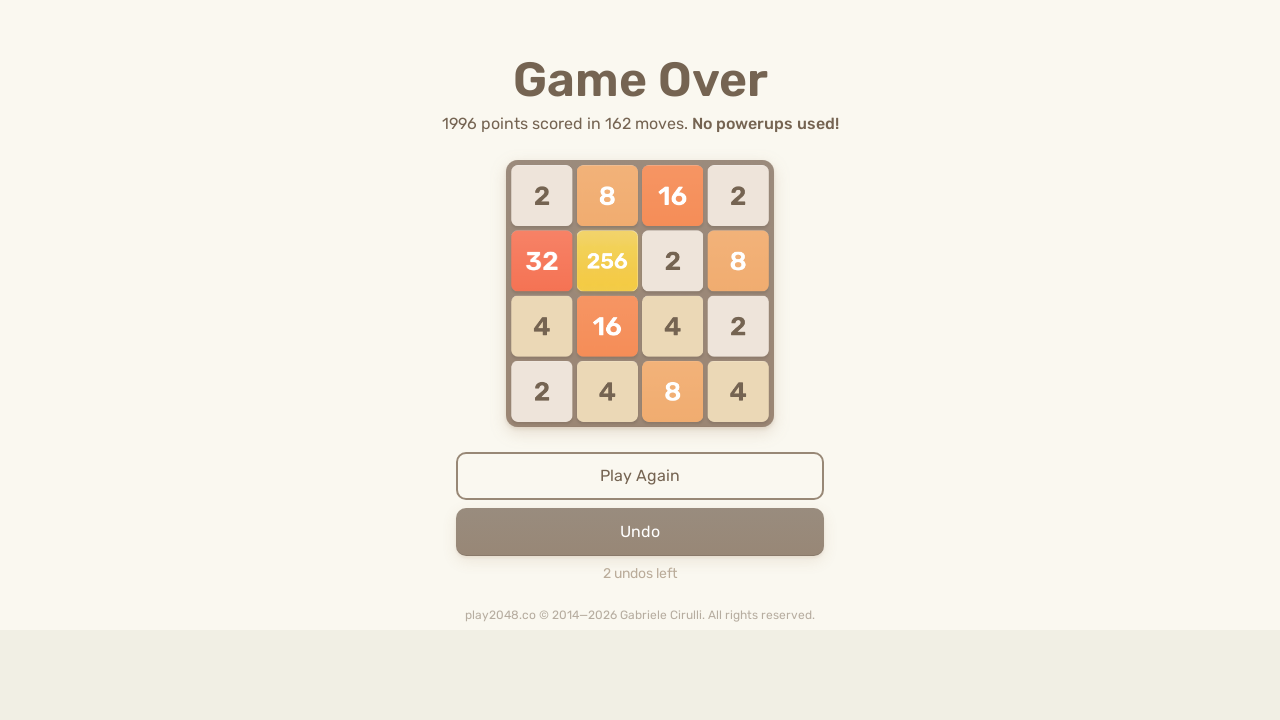

Waited 100ms after key press
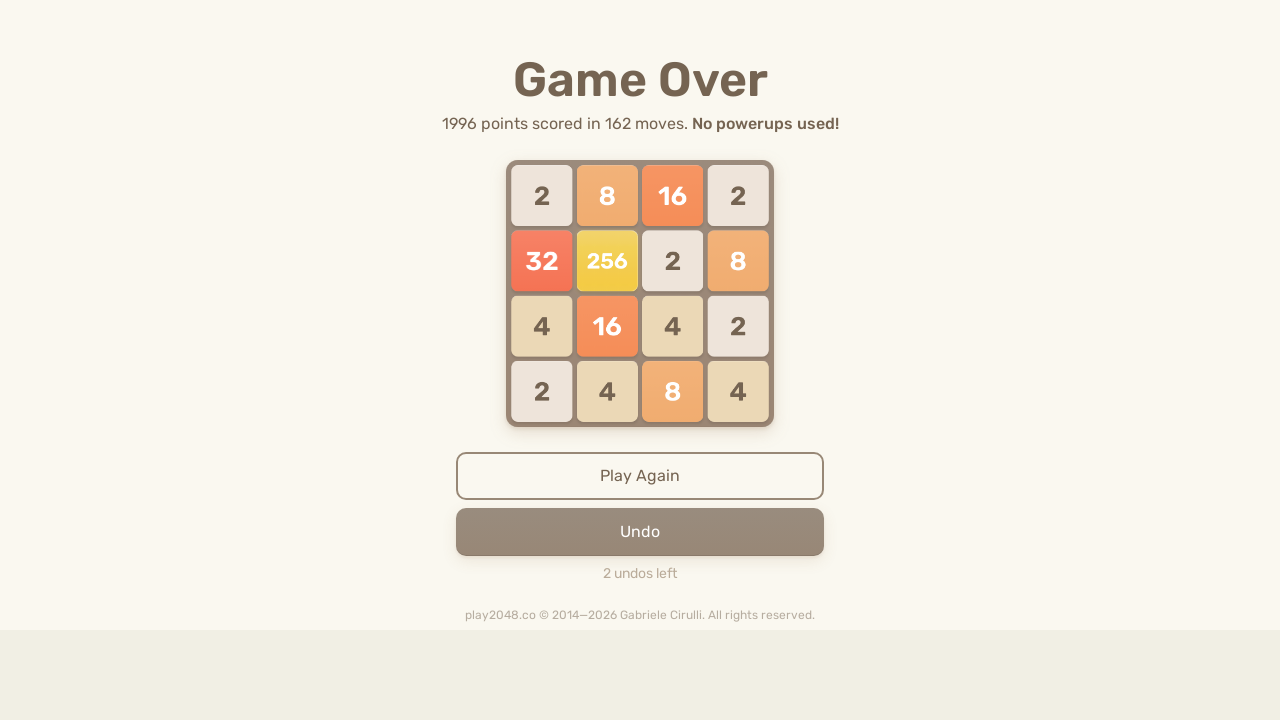

Pressed random arrow key (move 340) on html
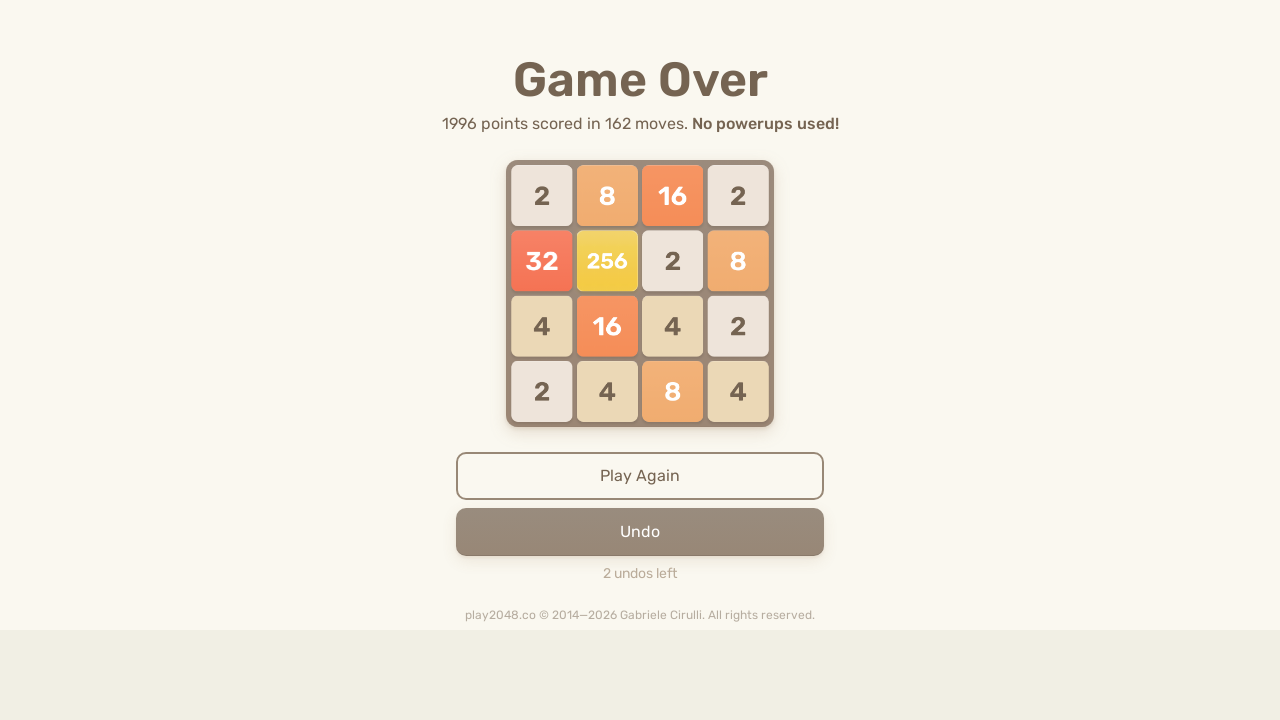

Pressed random arrow key (move 341) on html
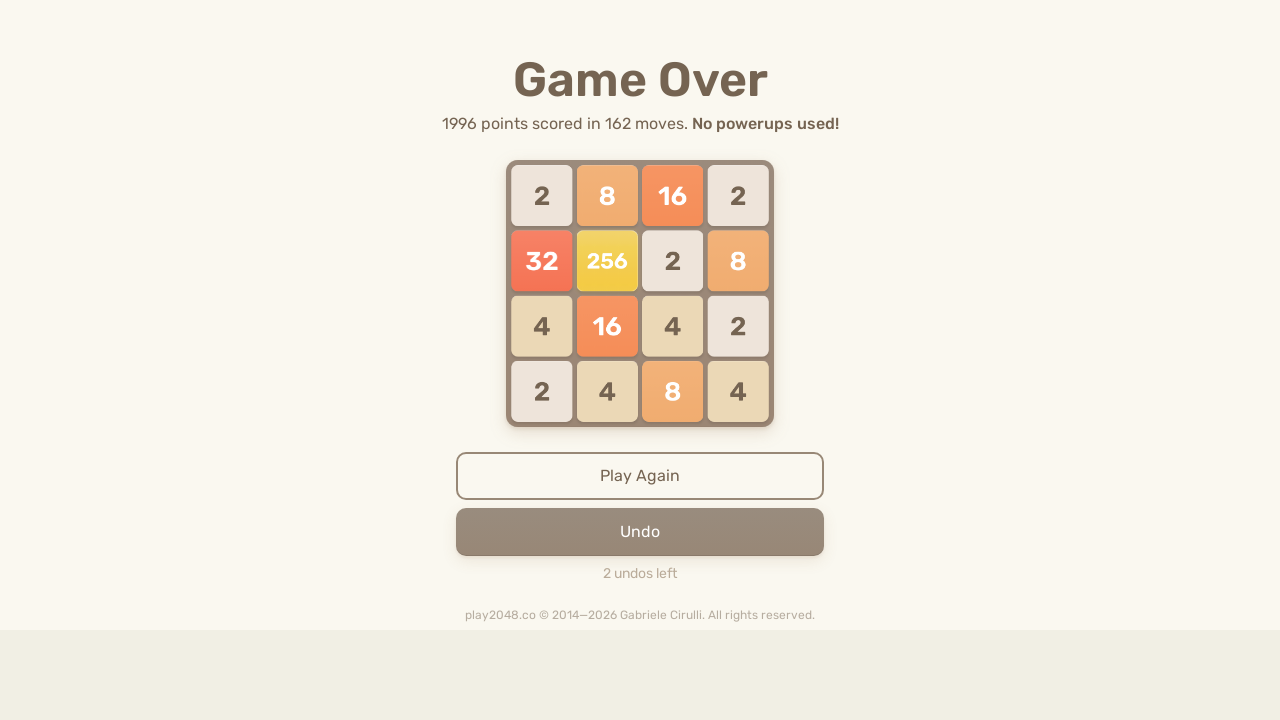

Waited 100ms after key press
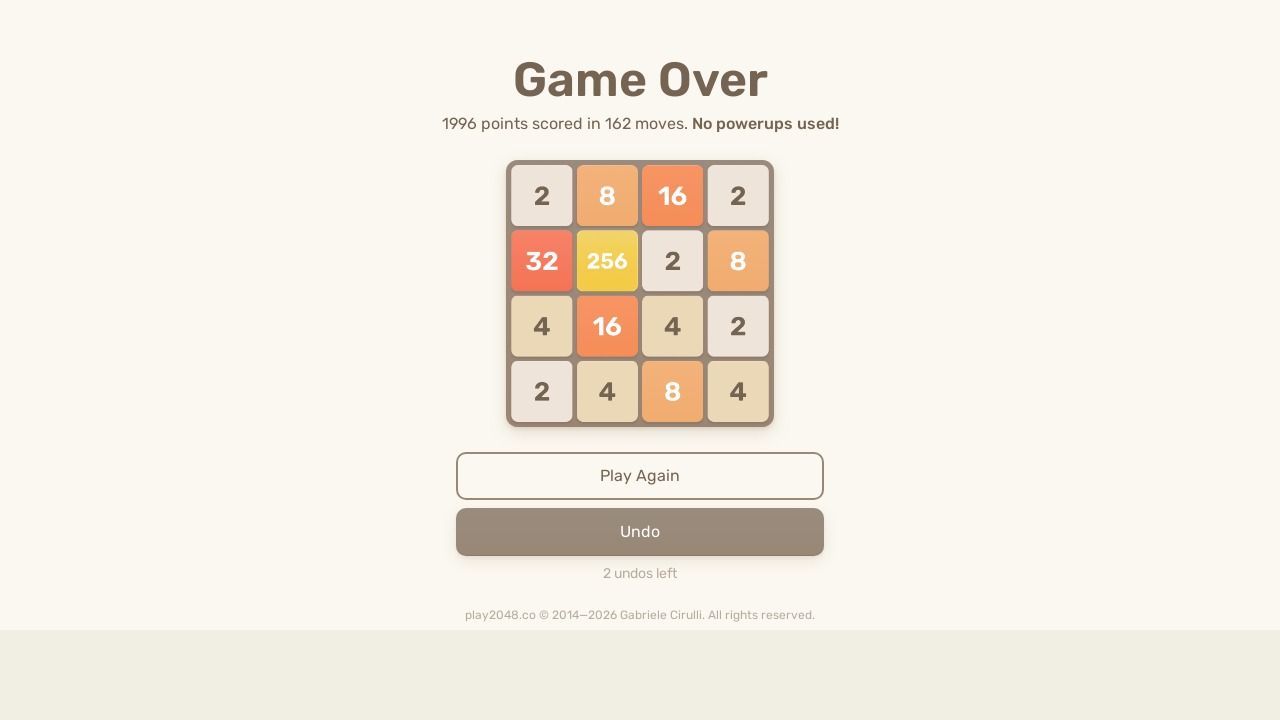

Pressed random arrow key (move 342) on html
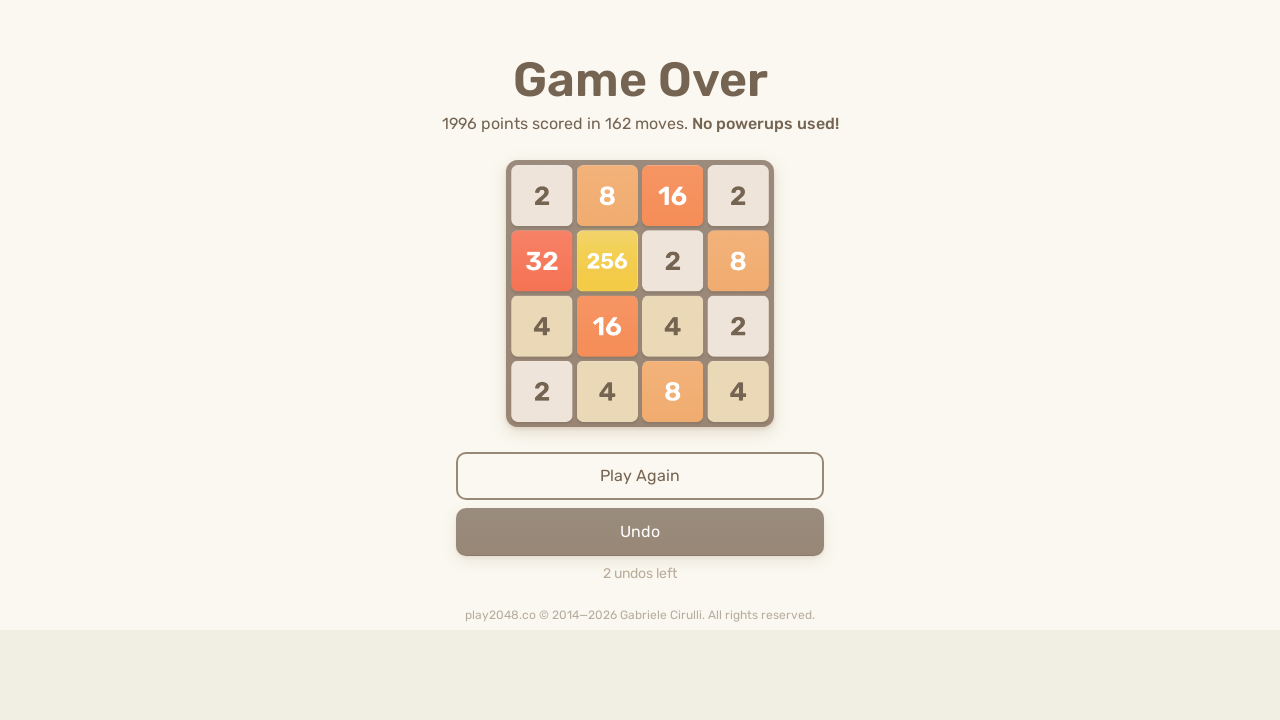

Waited 100ms after key press
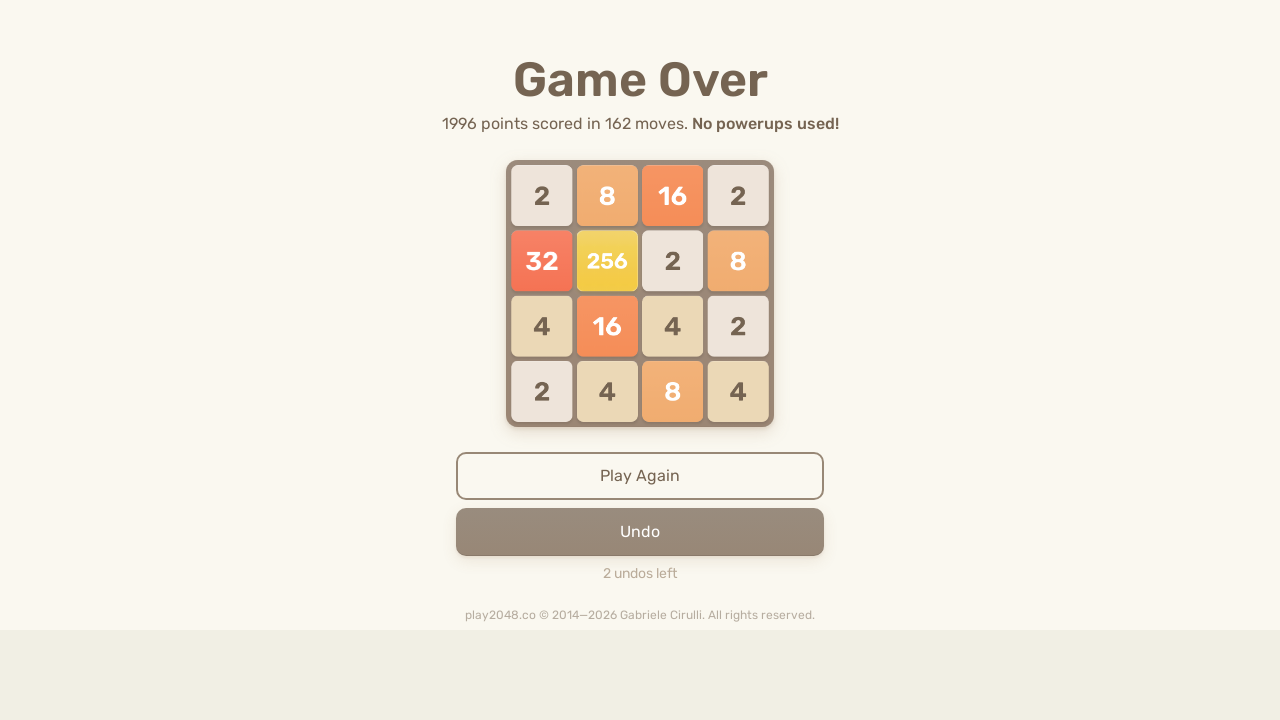

Pressed random arrow key (move 343) on html
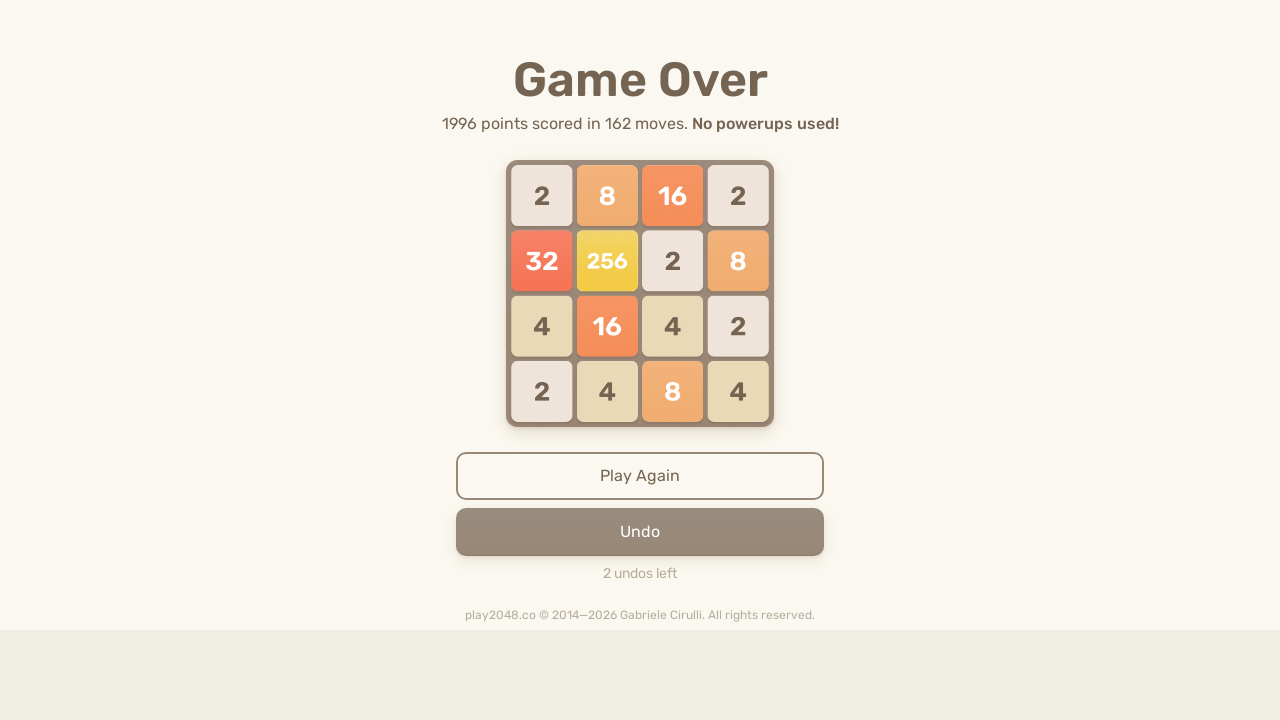

Waited 100ms after key press
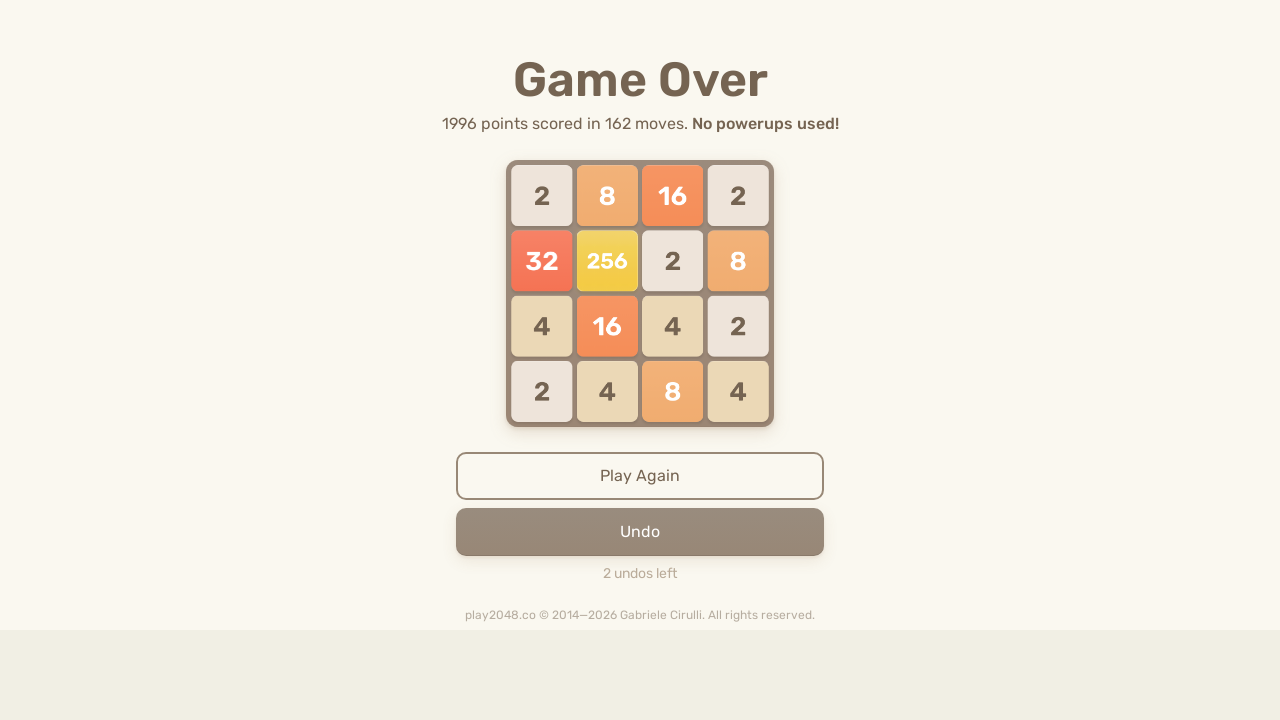

Pressed random arrow key (move 344) on html
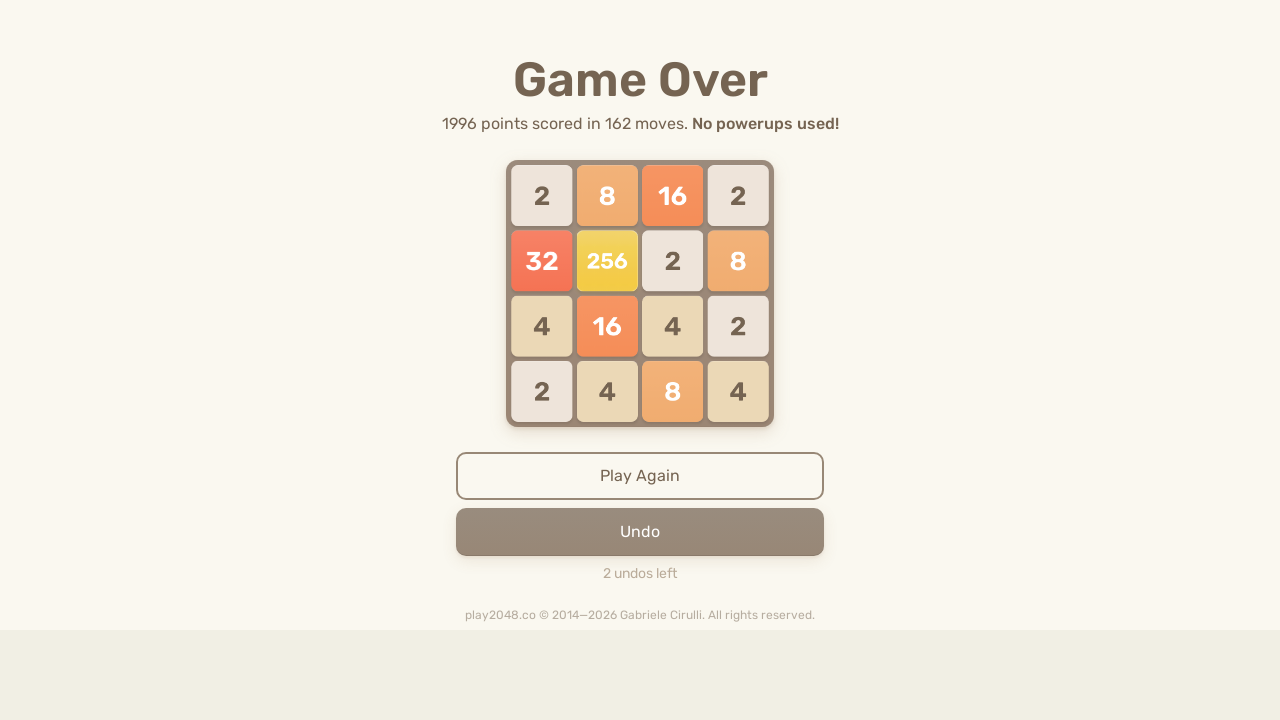

Pressed random arrow key (move 345) on html
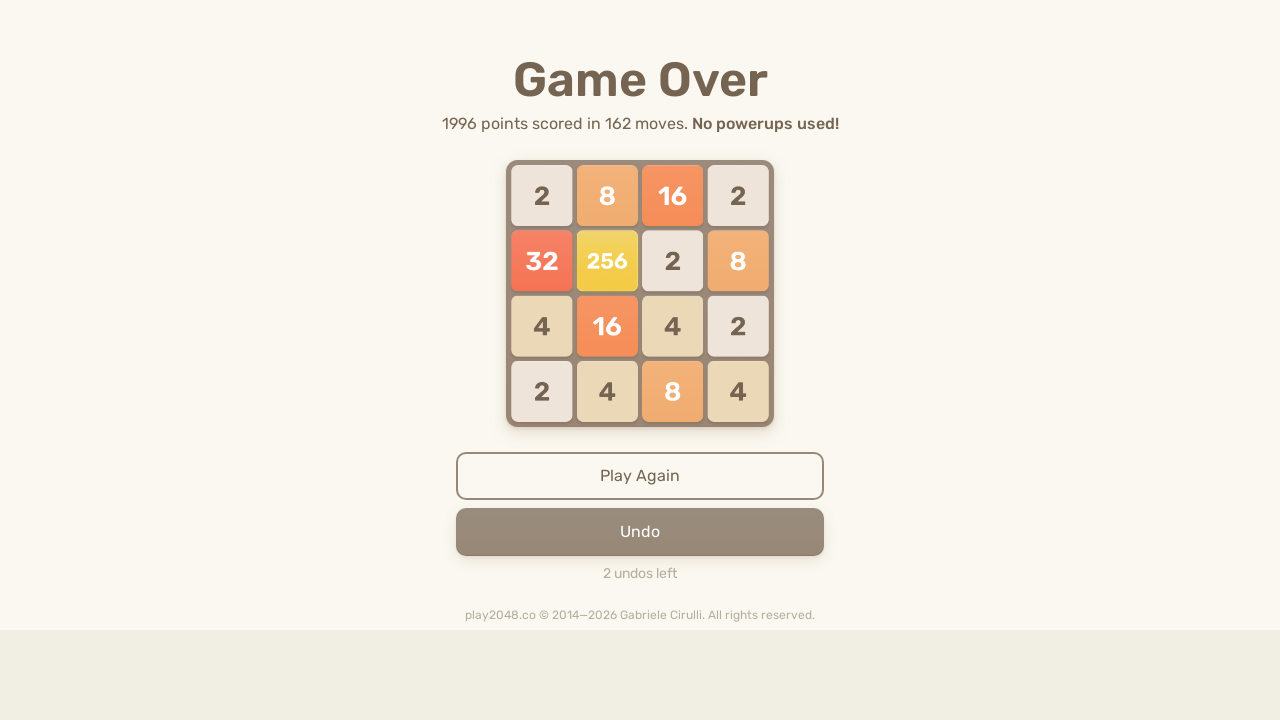

Waited 100ms after key press
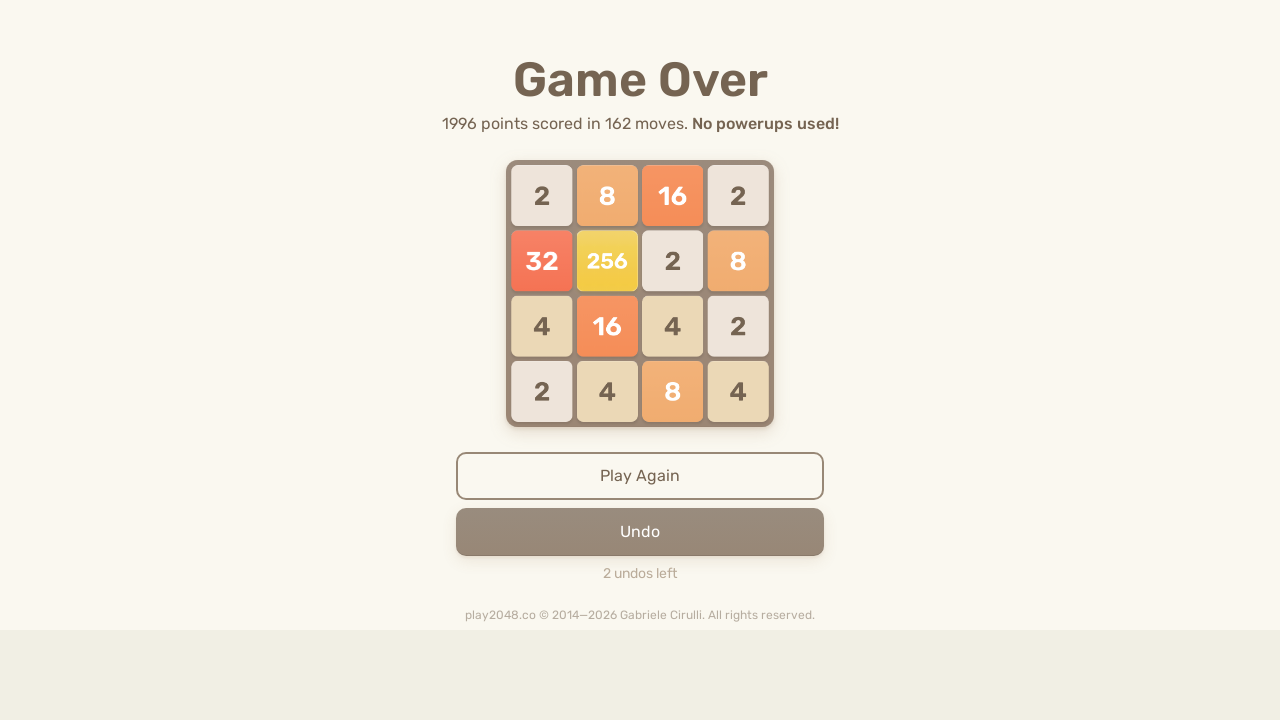

Pressed random arrow key (move 346) on html
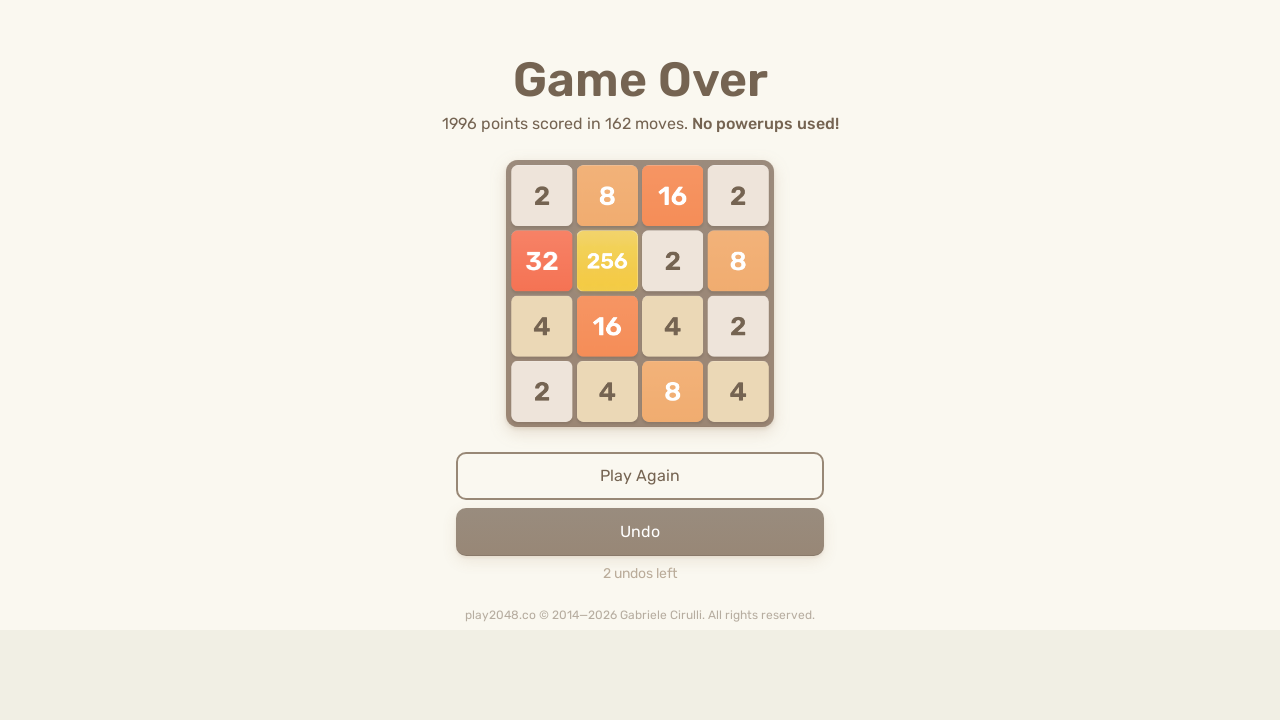

Waited 100ms after key press
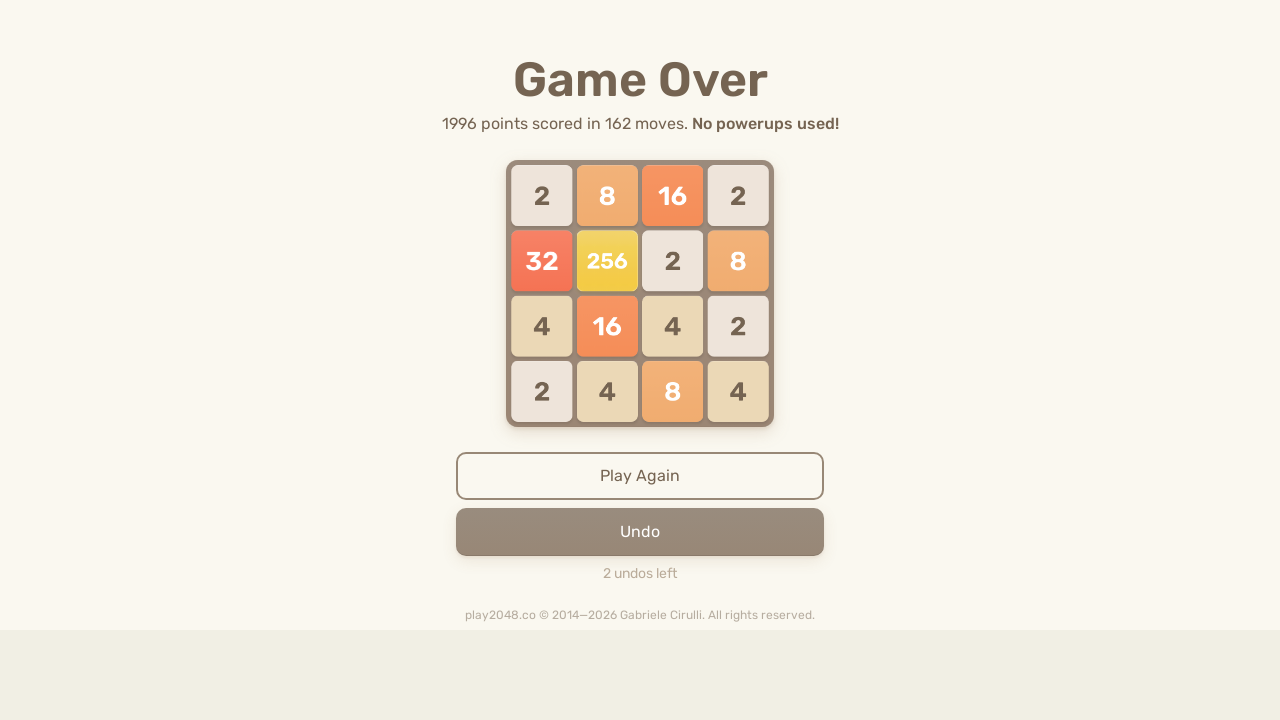

Pressed random arrow key (move 347) on html
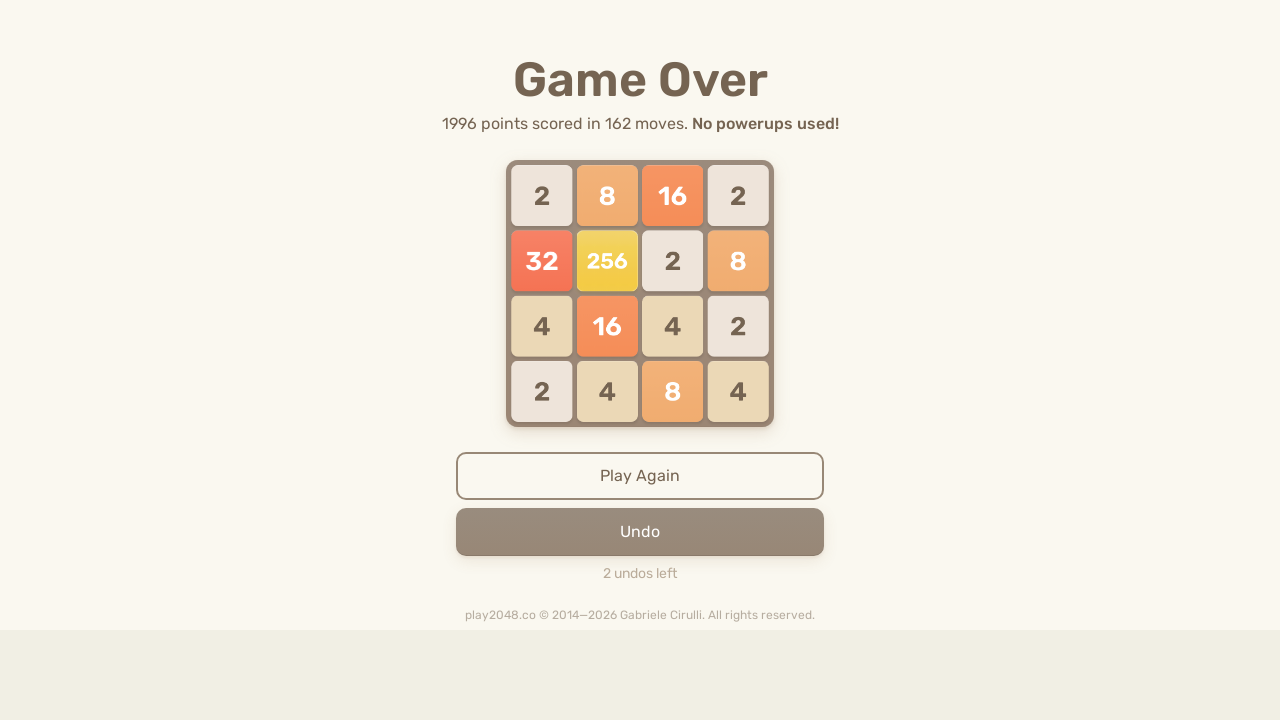

Waited 100ms after key press
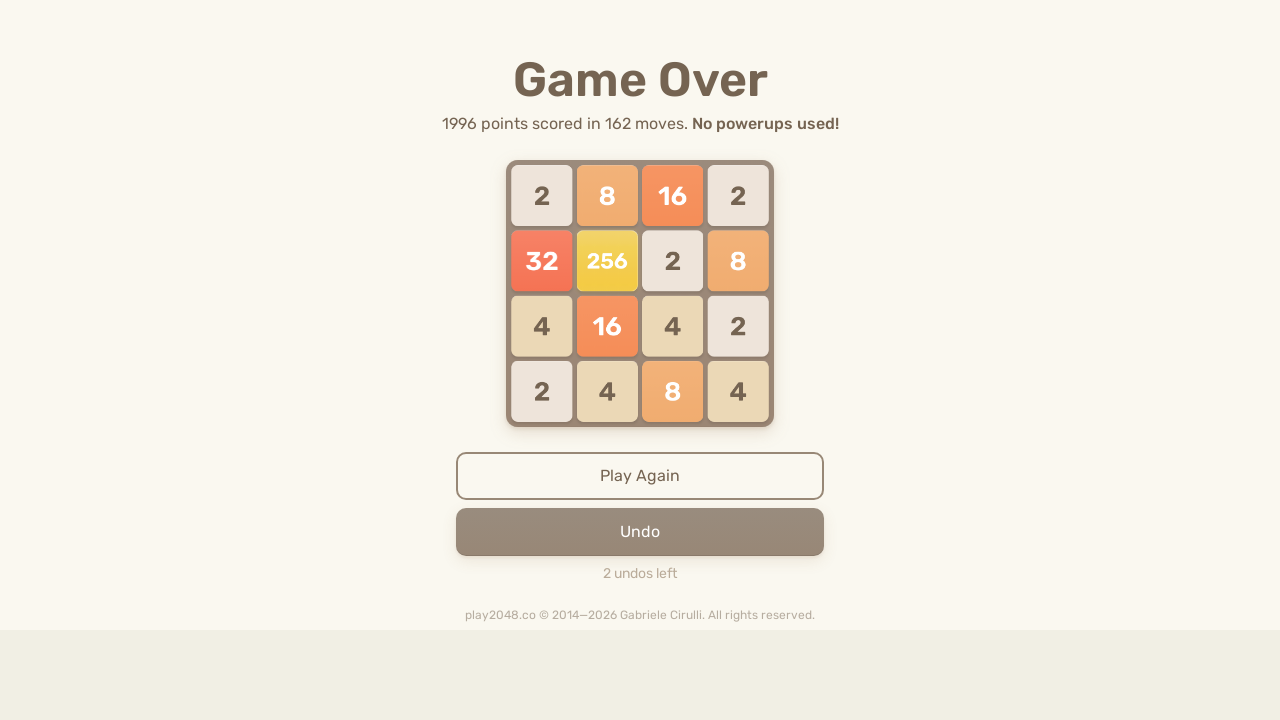

Pressed random arrow key (move 348) on html
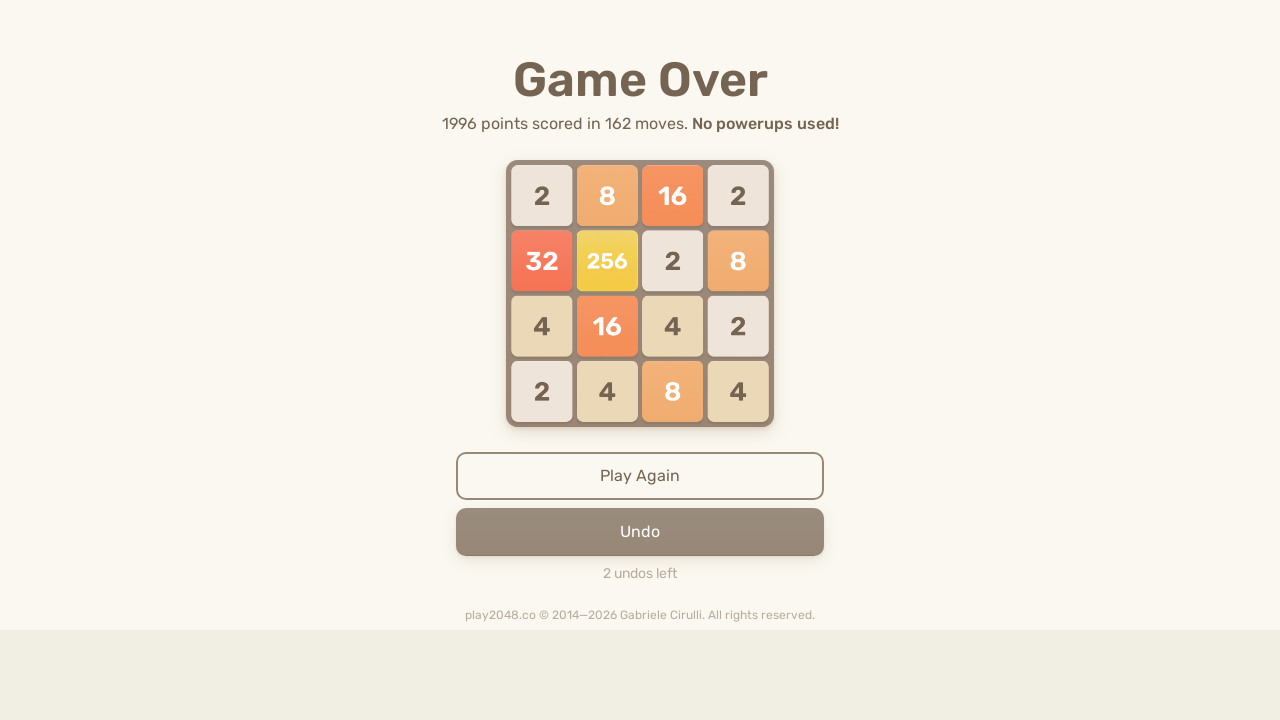

Pressed random arrow key (move 349) on html
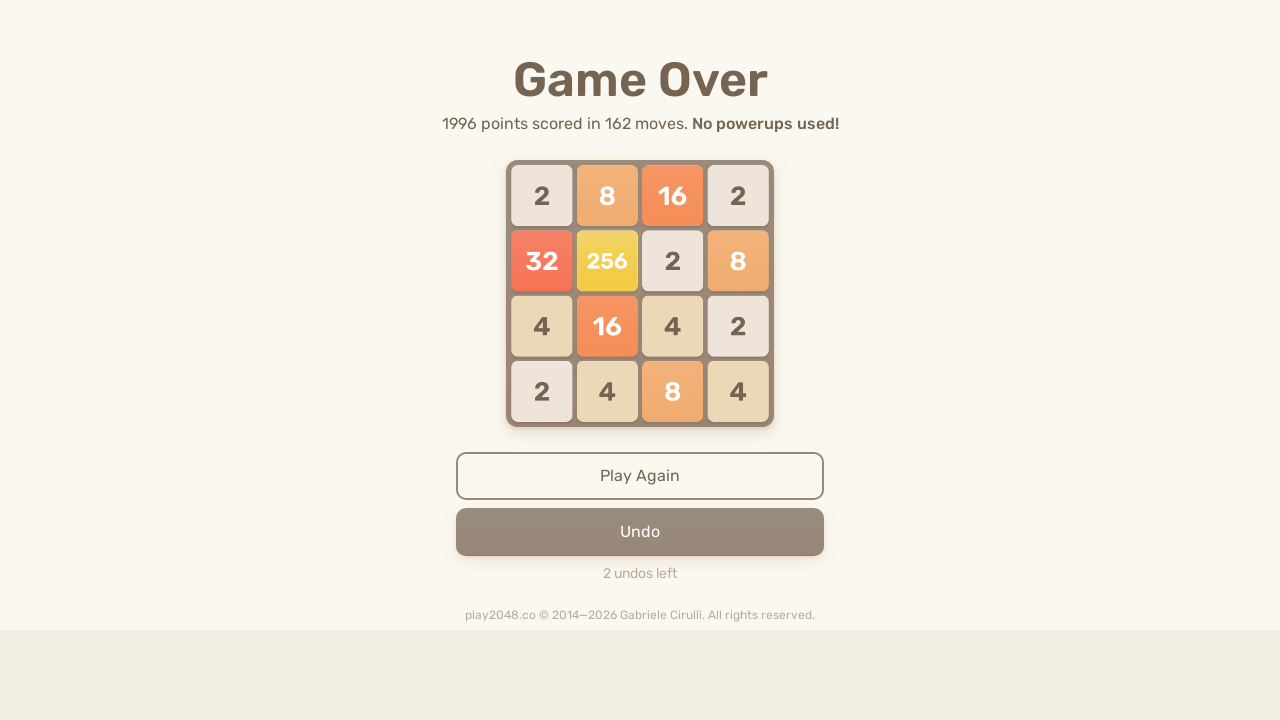

Waited 100ms after key press
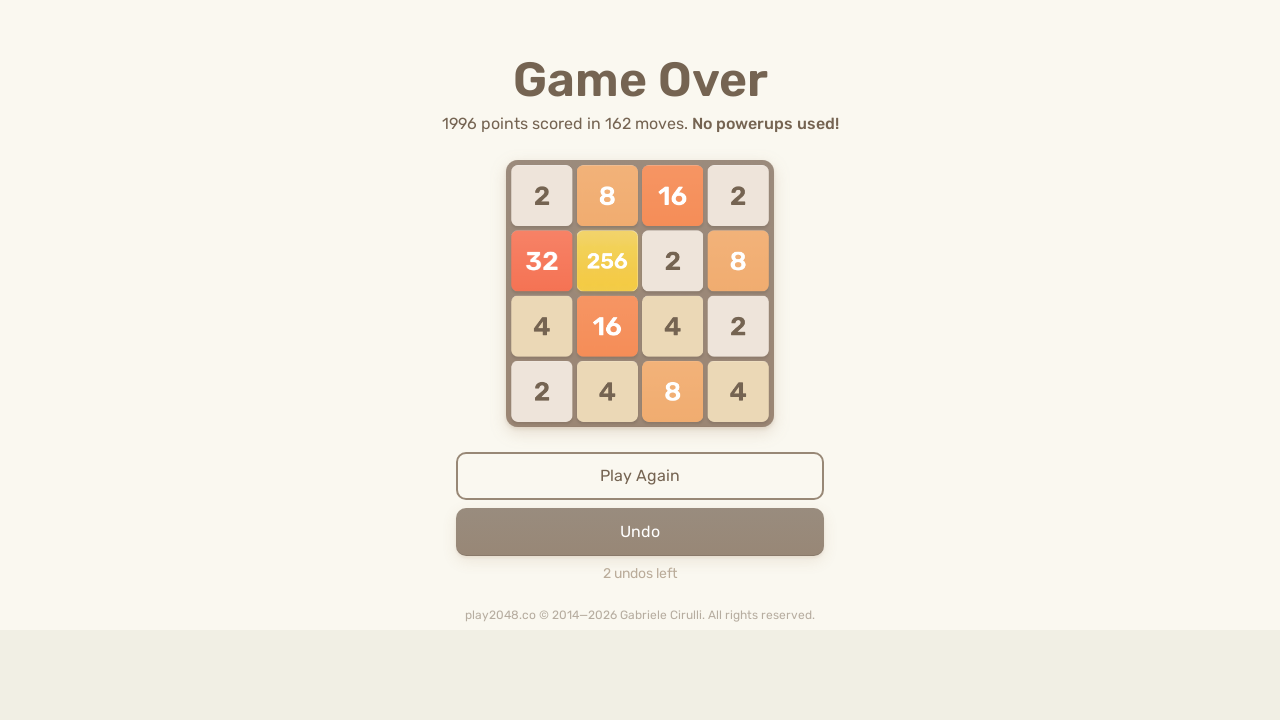

Pressed random arrow key (move 350) on html
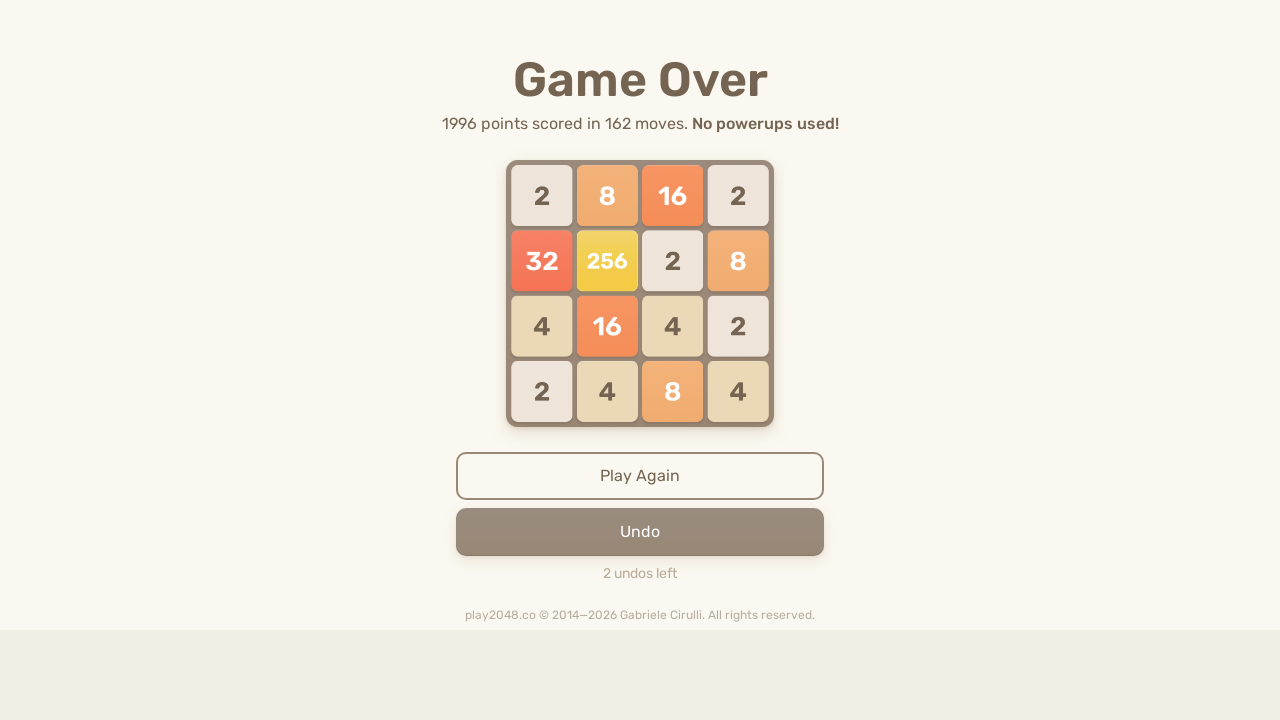

Waited 100ms after key press
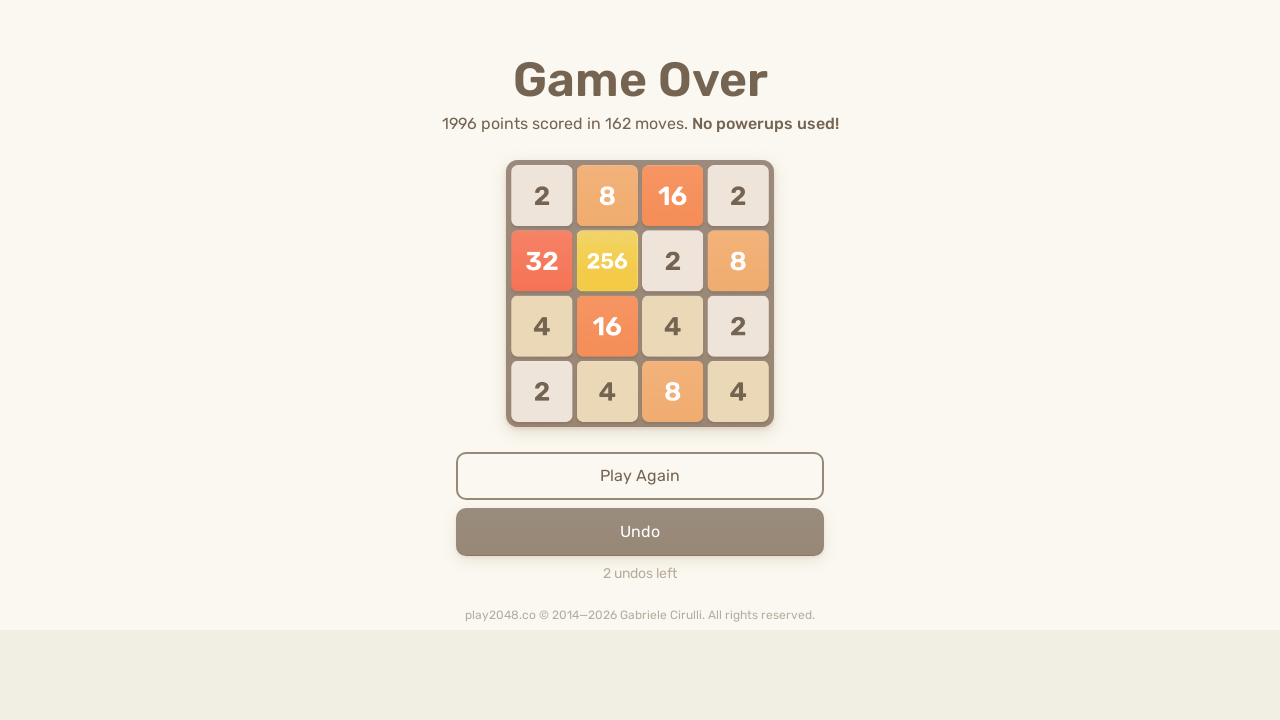

Pressed random arrow key (move 351) on html
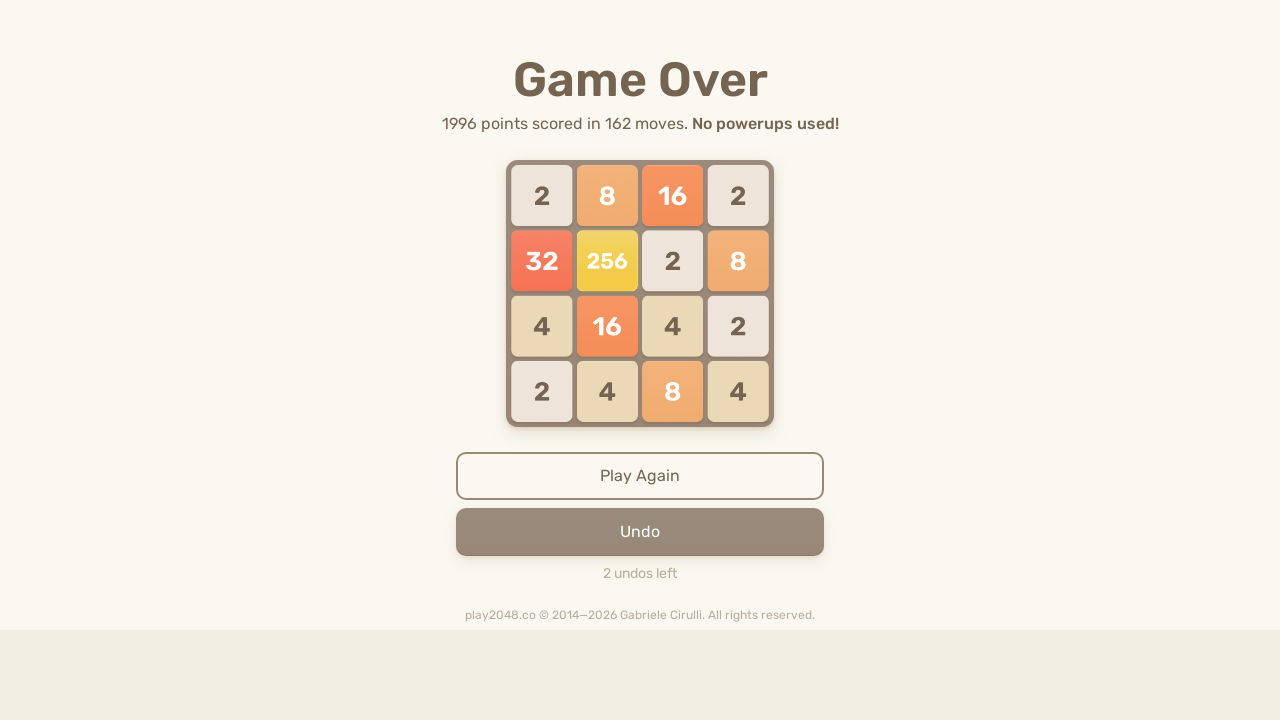

Waited 100ms after key press
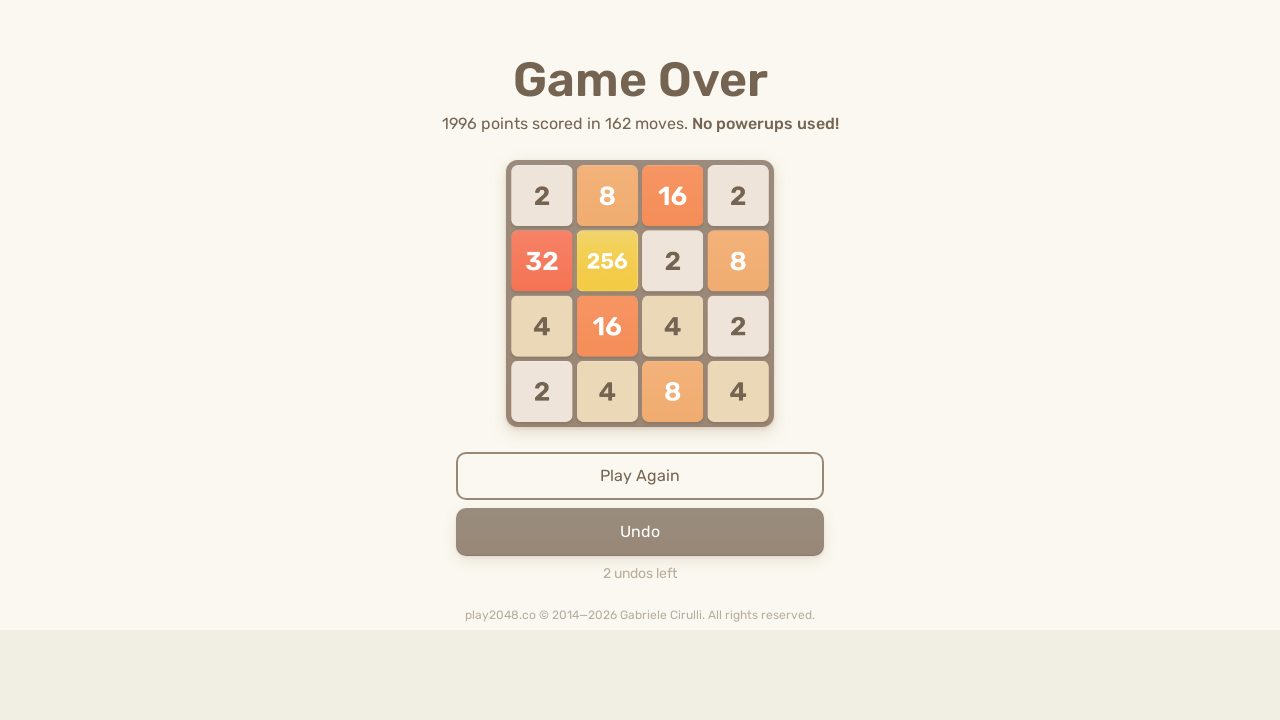

Pressed random arrow key (move 352) on html
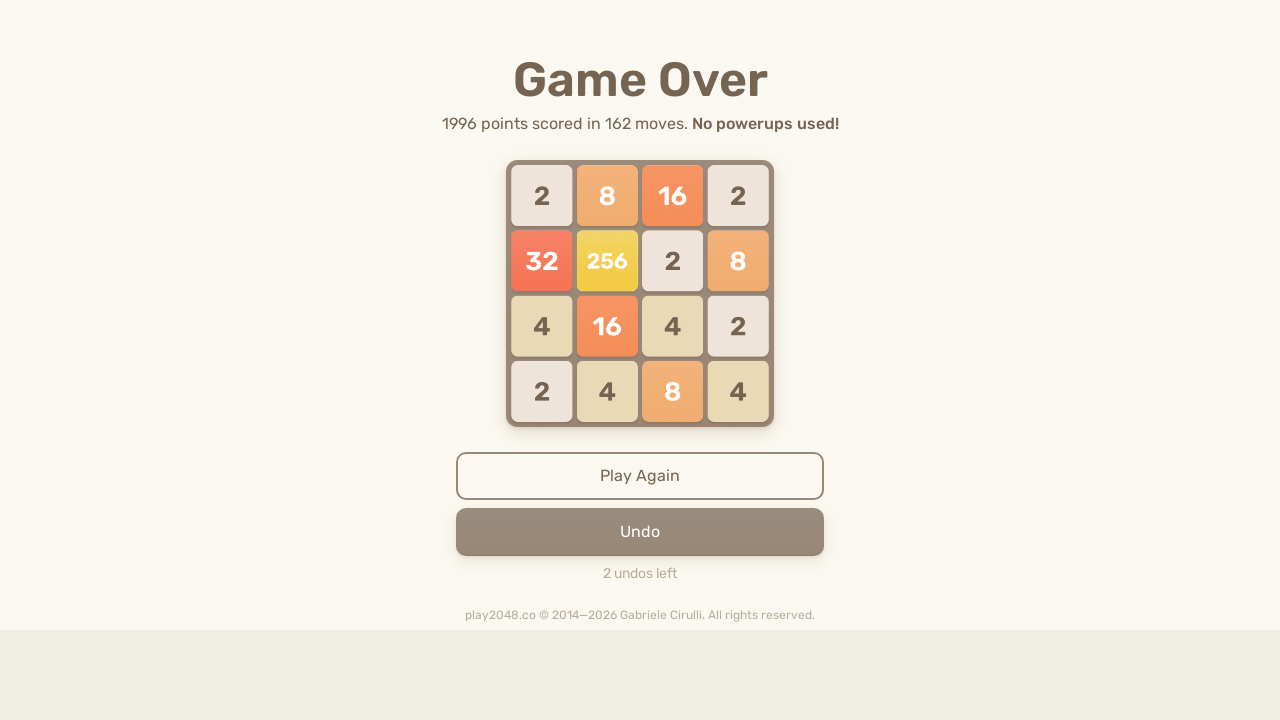

Pressed random arrow key (move 353) on html
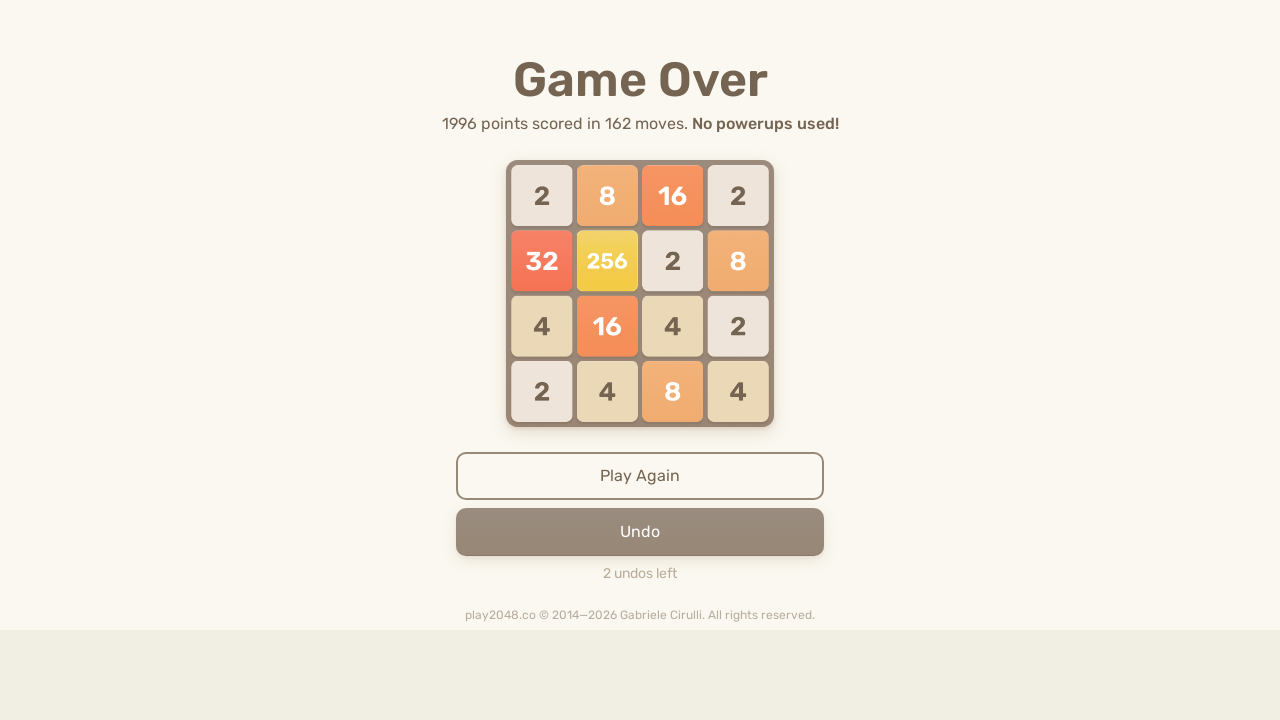

Waited 100ms after key press
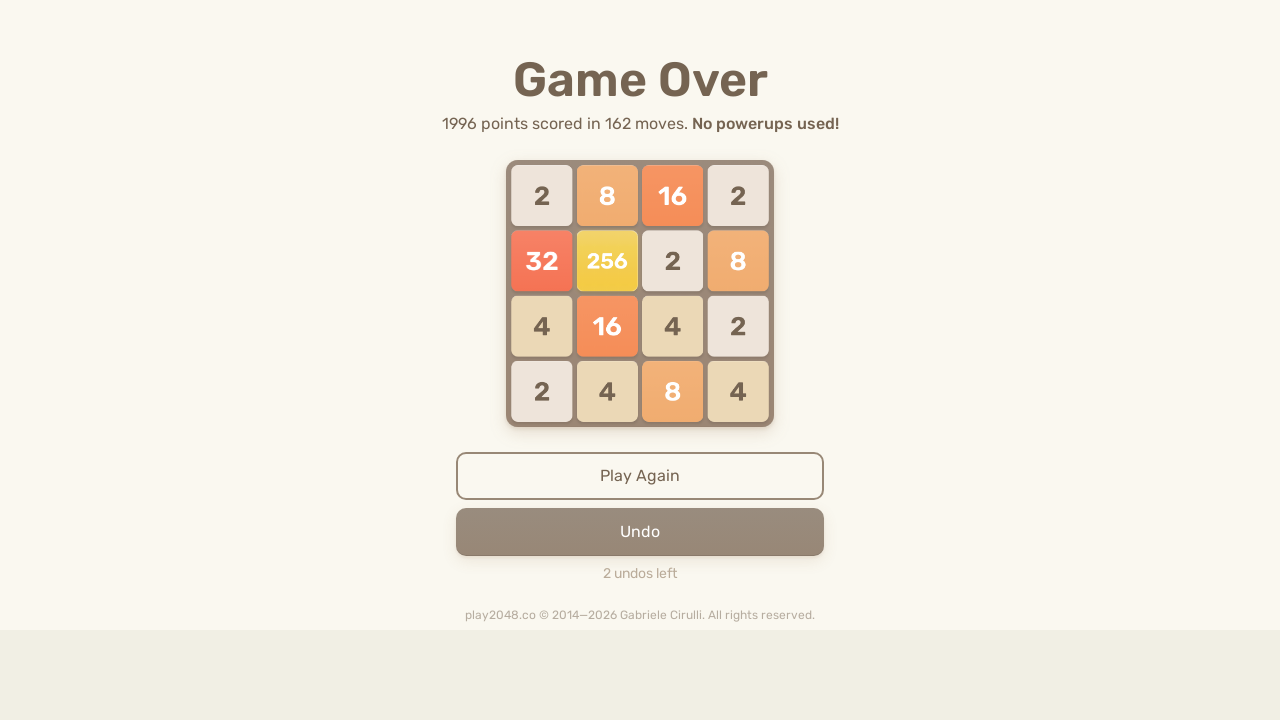

Pressed random arrow key (move 354) on html
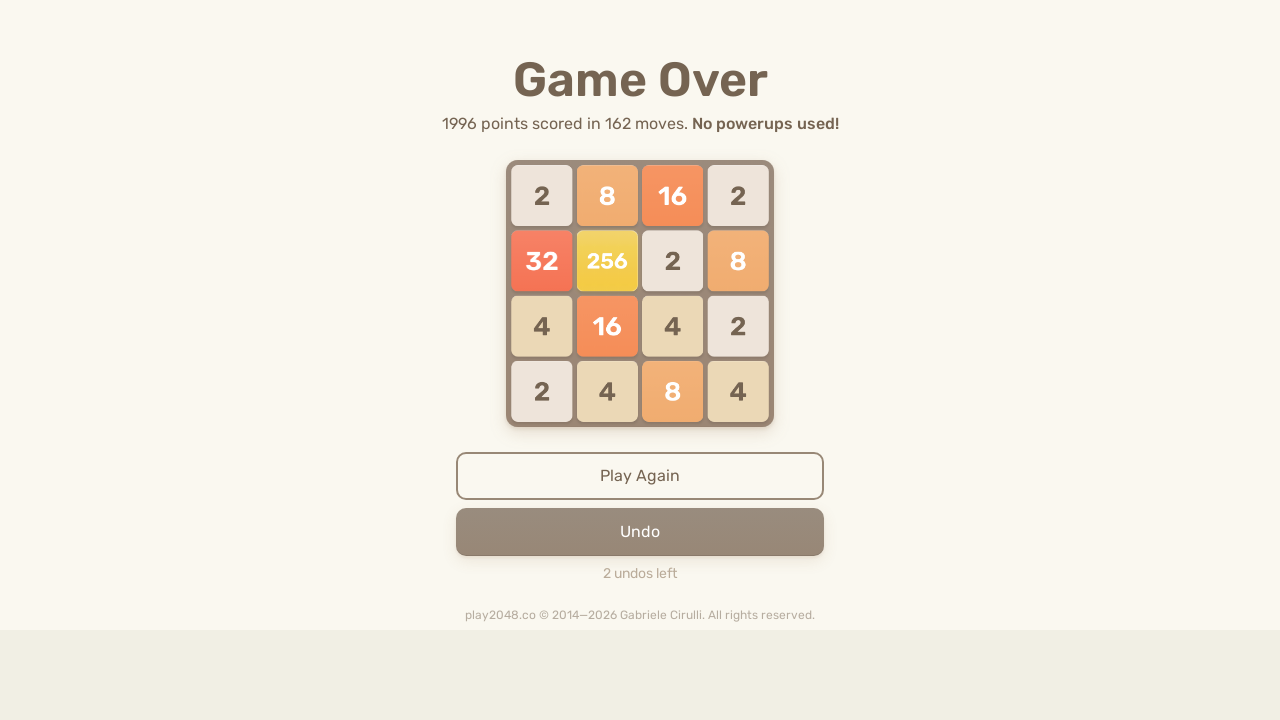

Waited 100ms after key press
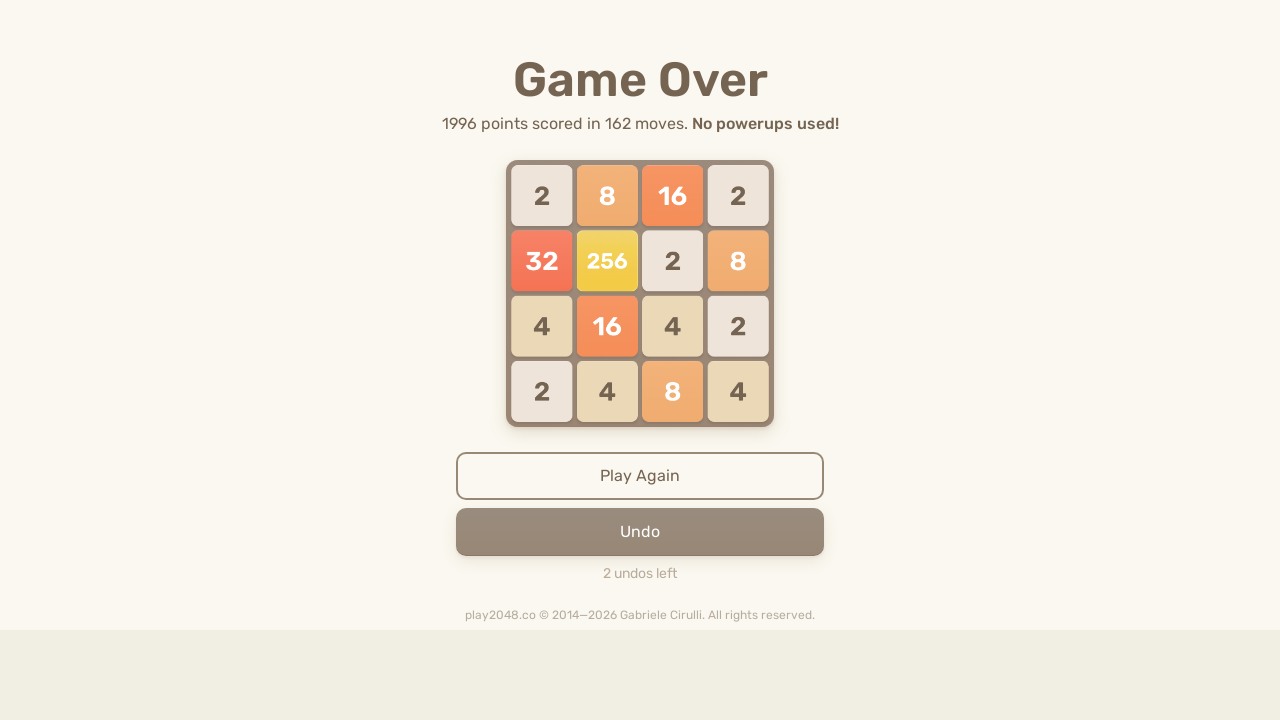

Pressed random arrow key (move 355) on html
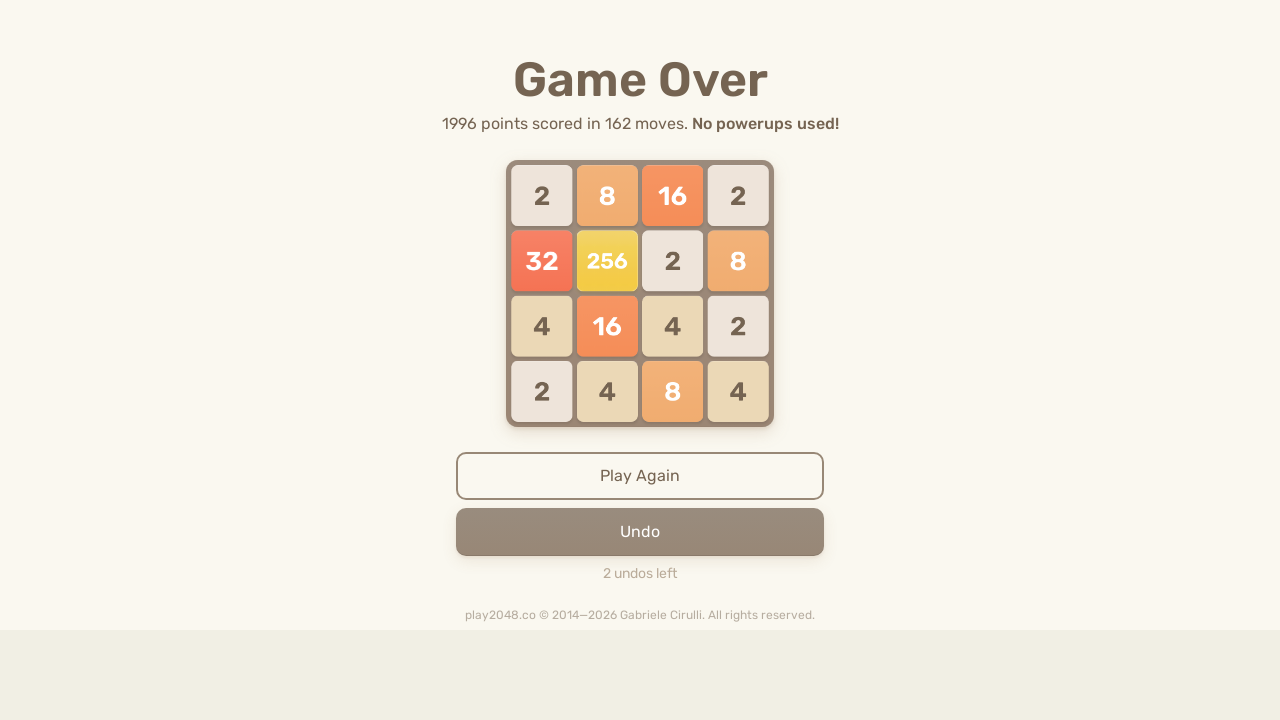

Waited 100ms after key press
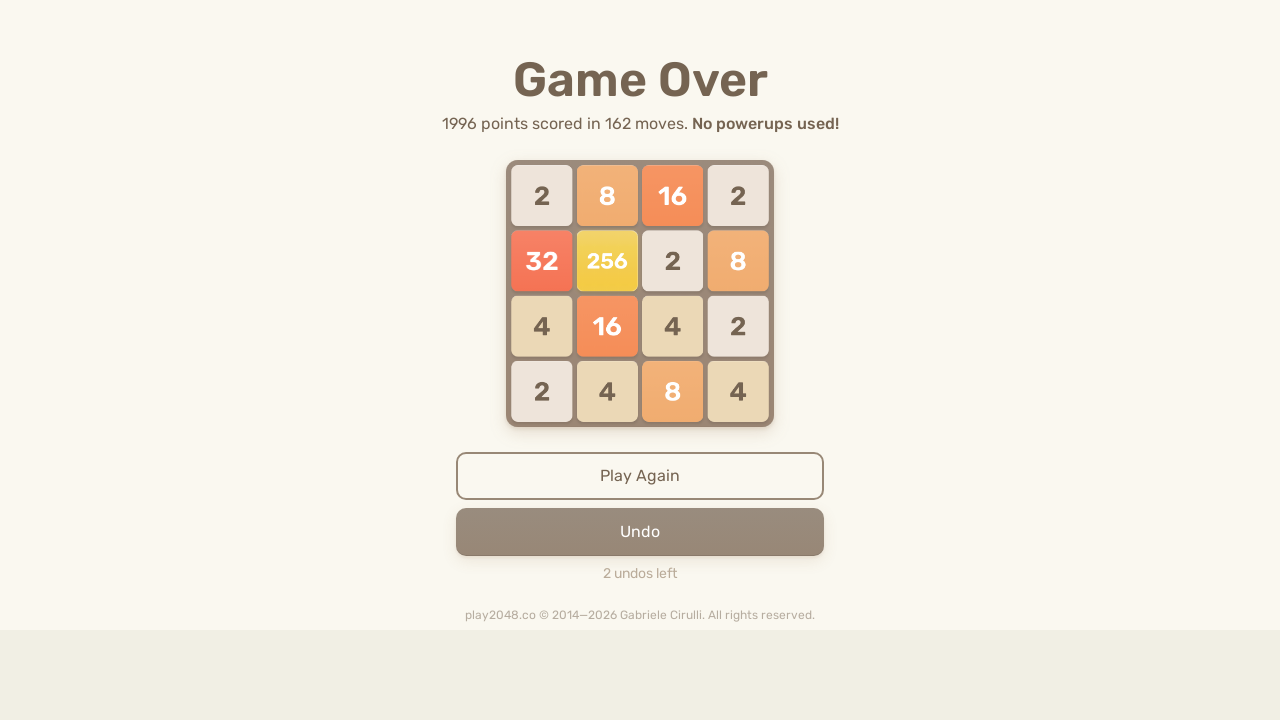

Pressed random arrow key (move 356) on html
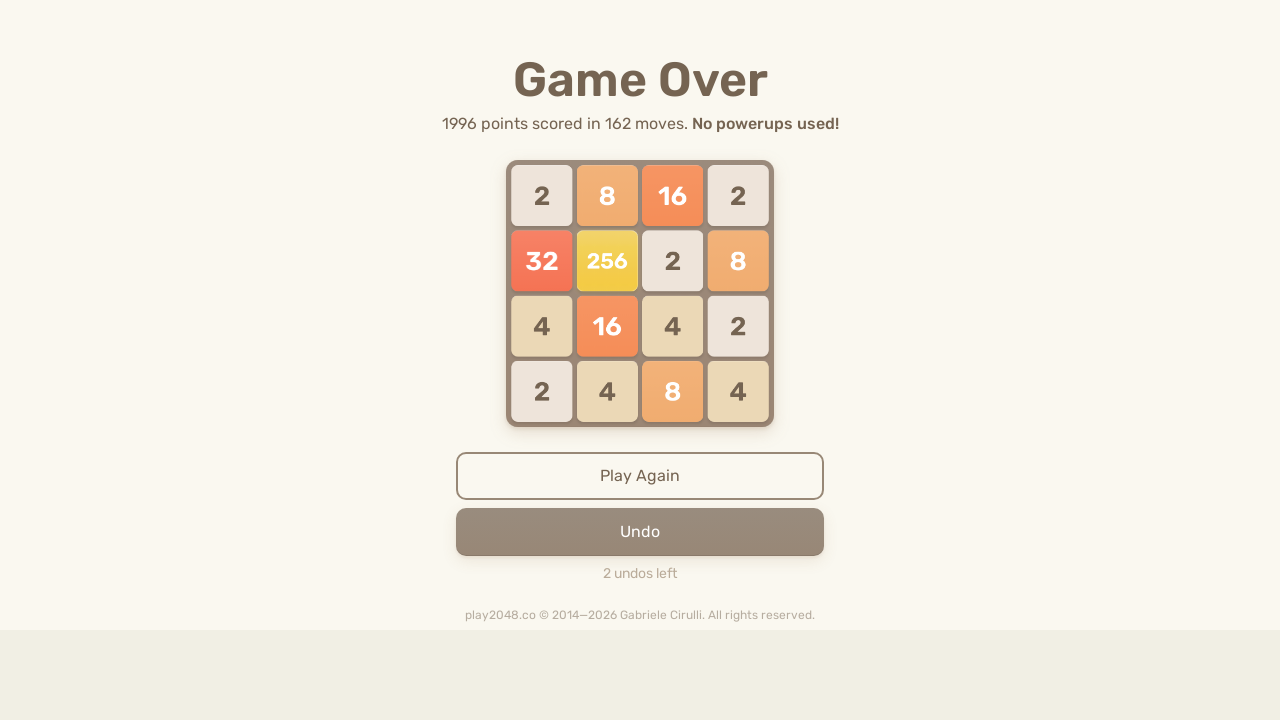

Pressed random arrow key (move 357) on html
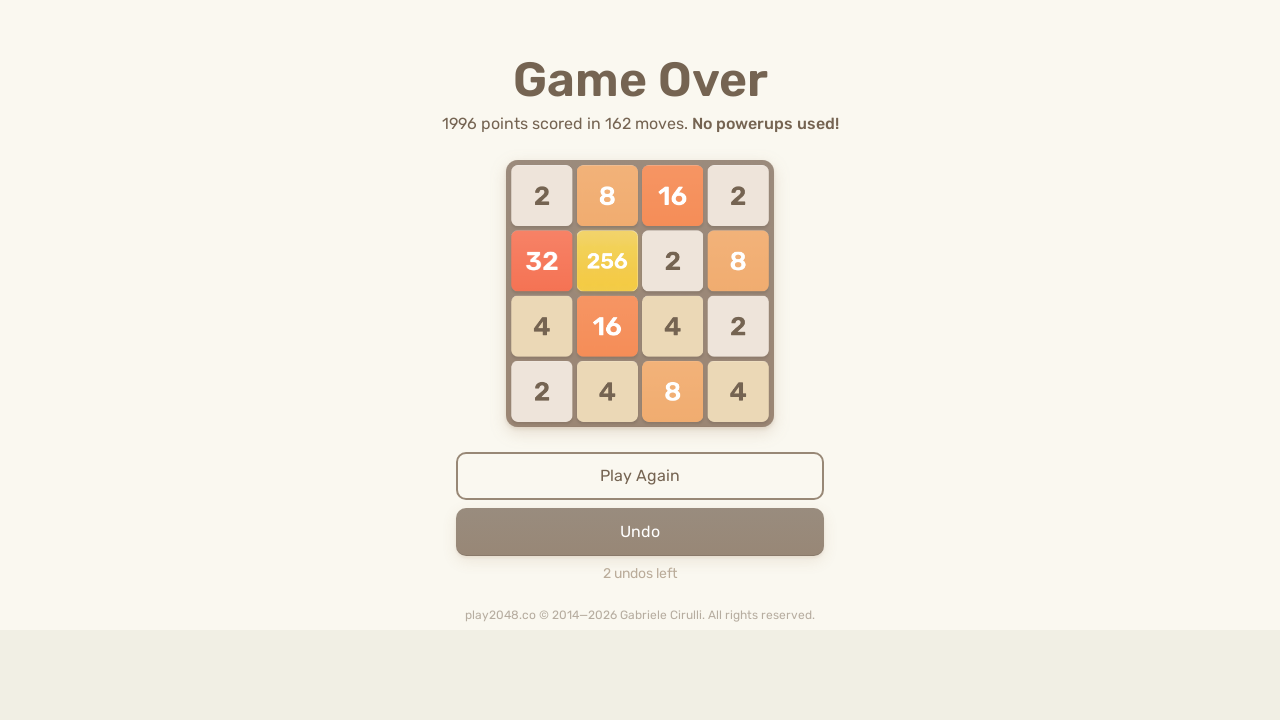

Waited 100ms after key press
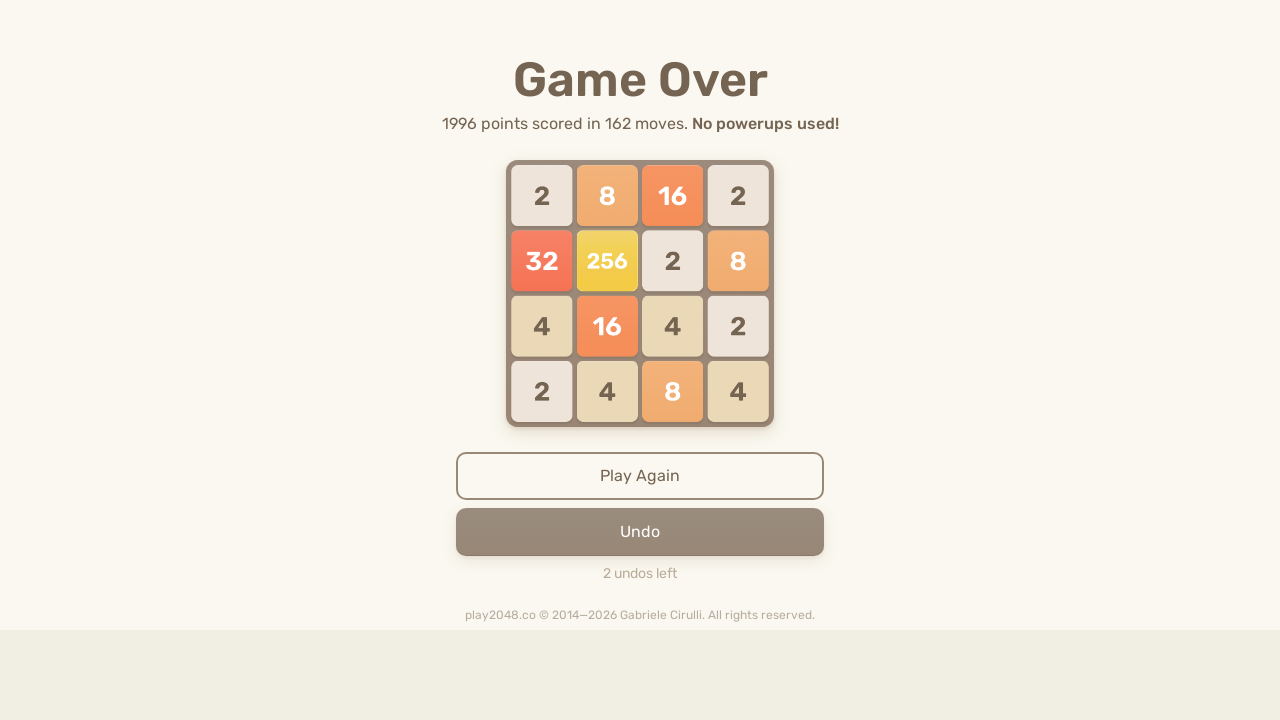

Pressed random arrow key (move 358) on html
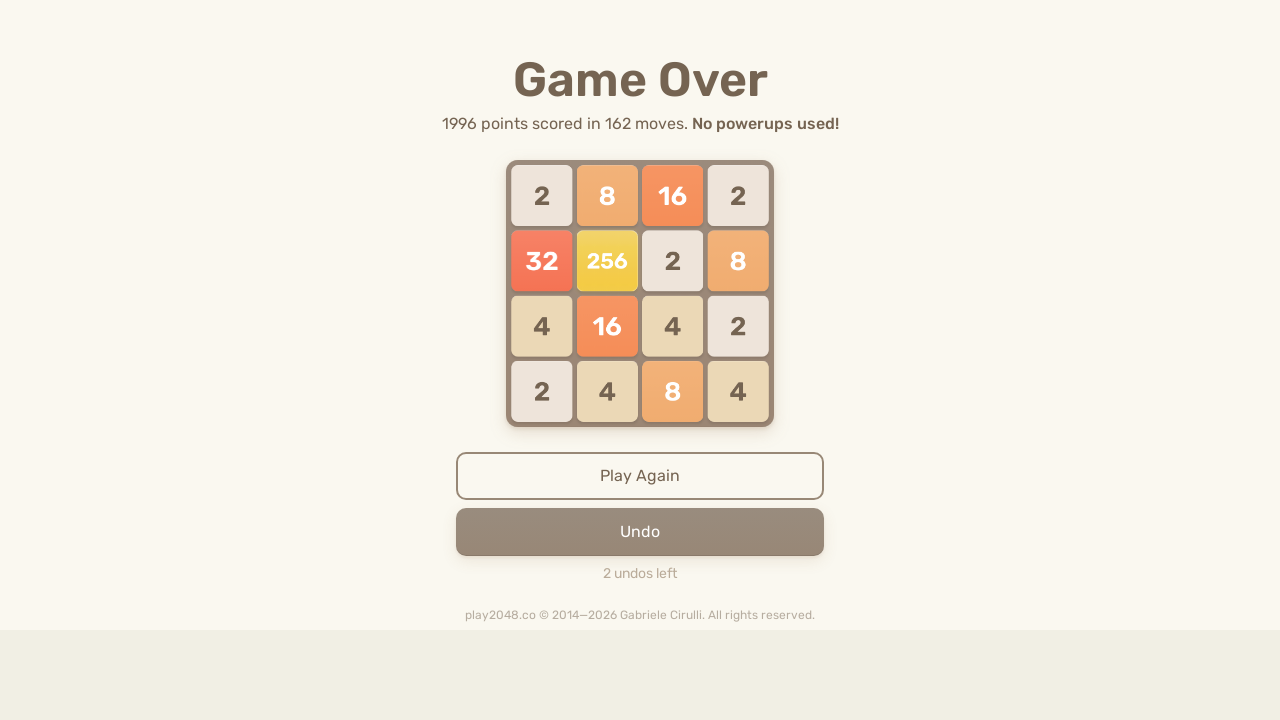

Waited 100ms after key press
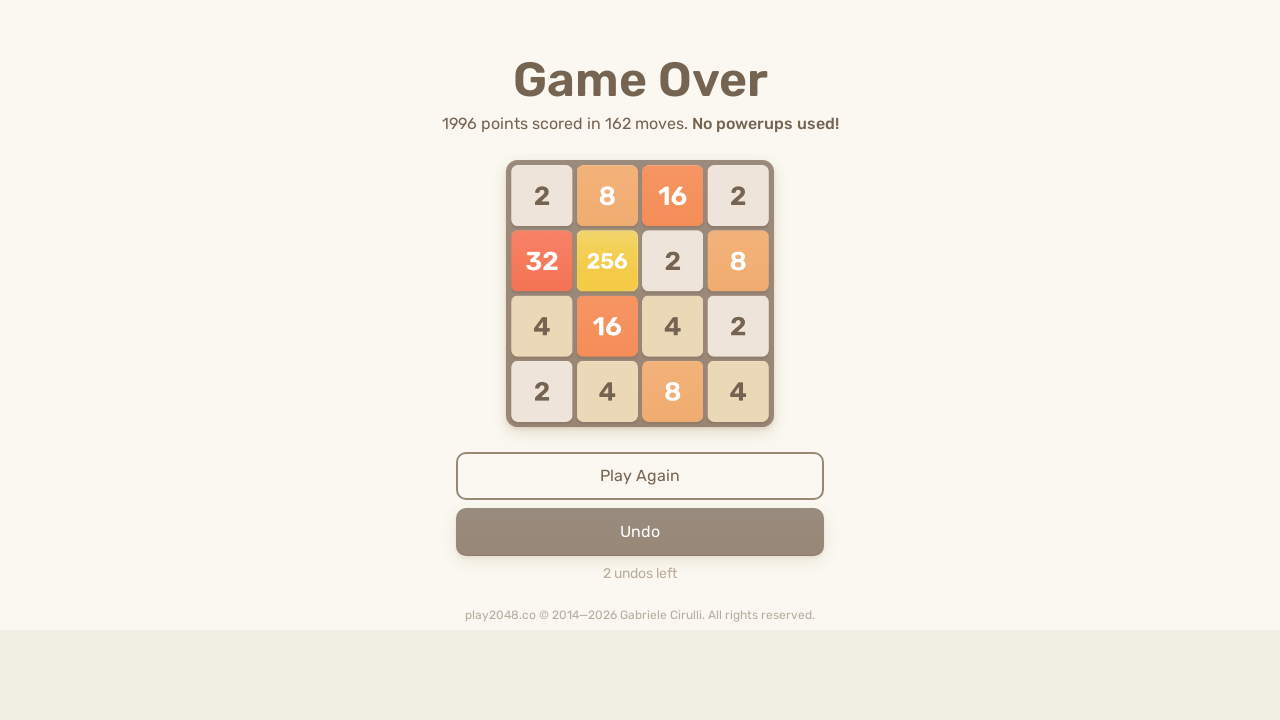

Pressed random arrow key (move 359) on html
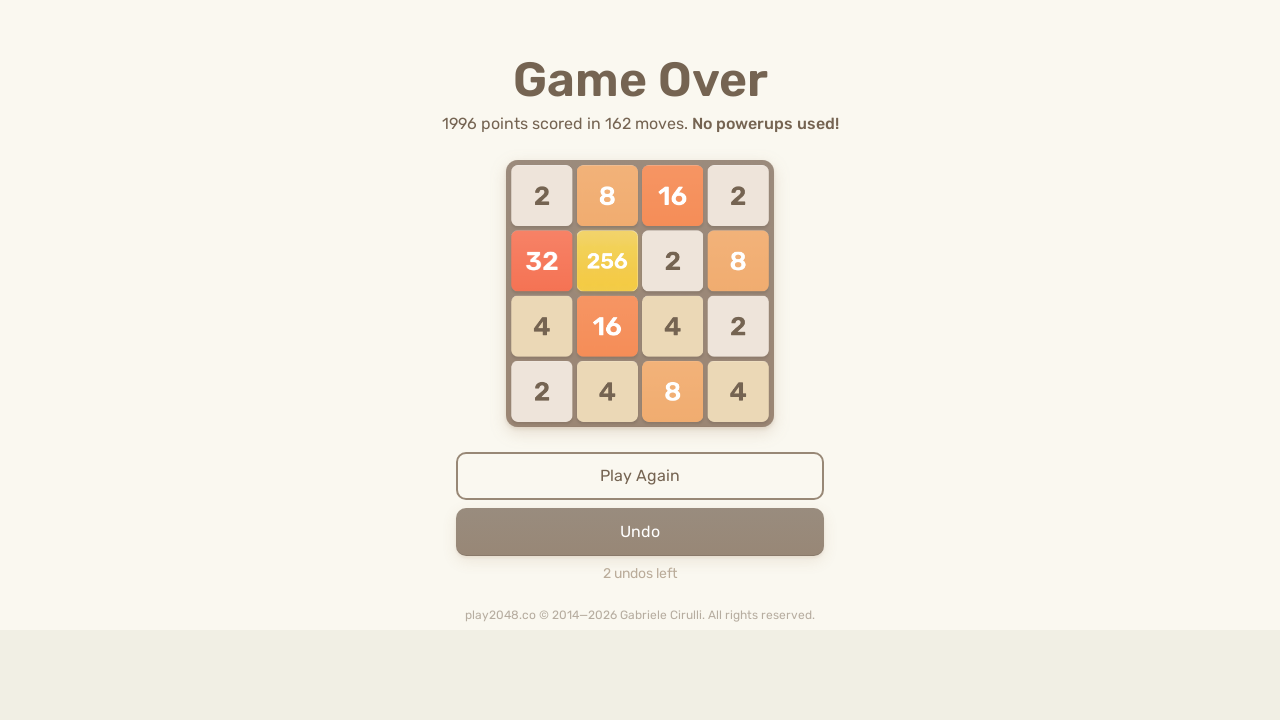

Waited 100ms after key press
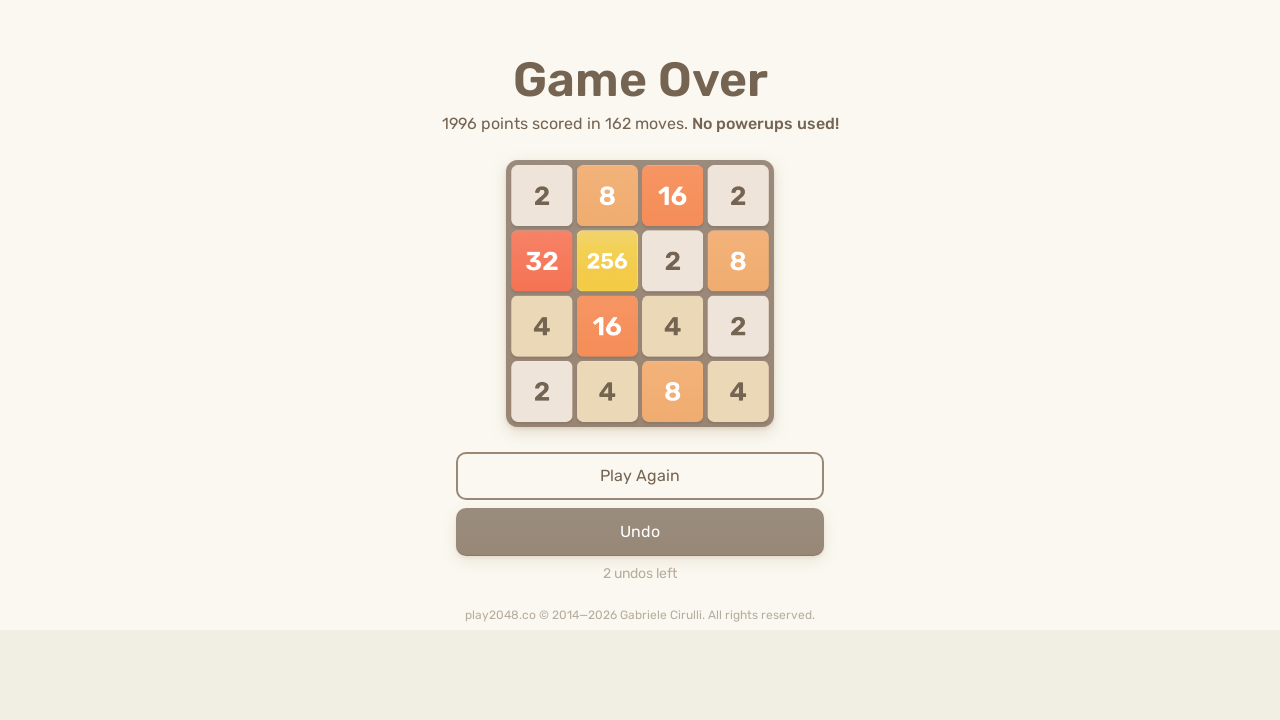

Pressed random arrow key (move 360) on html
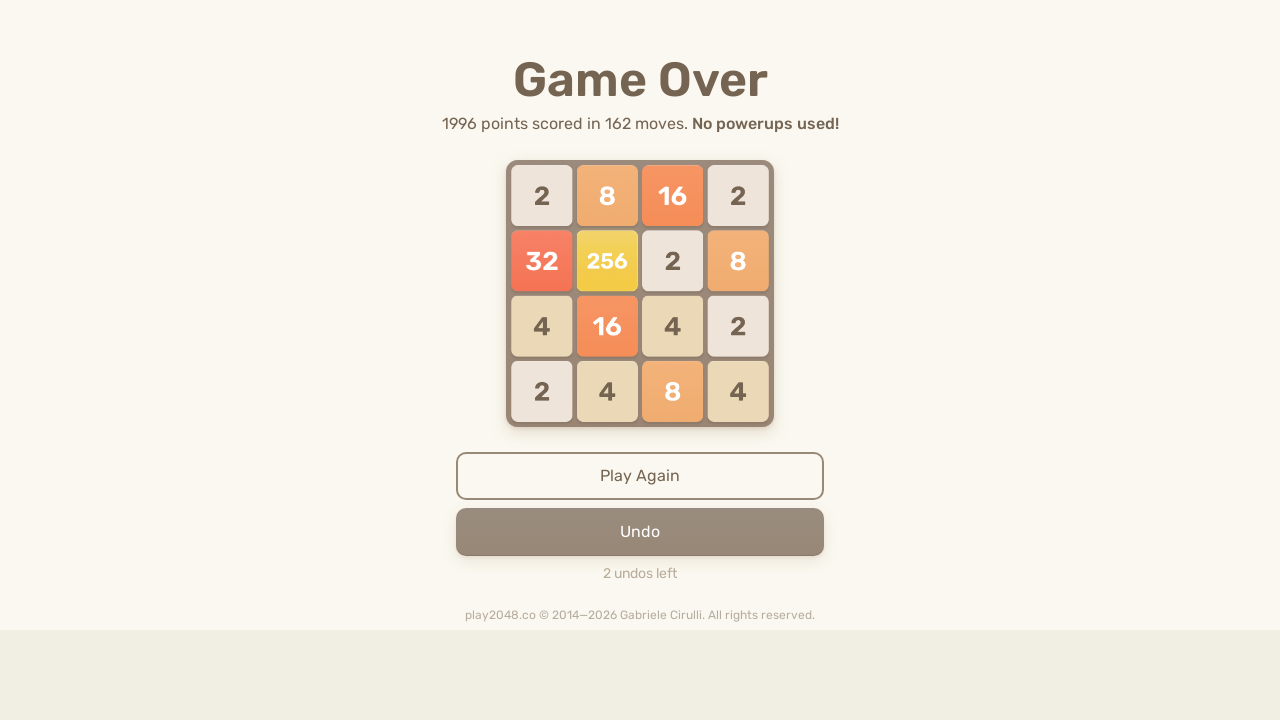

Pressed random arrow key (move 361) on html
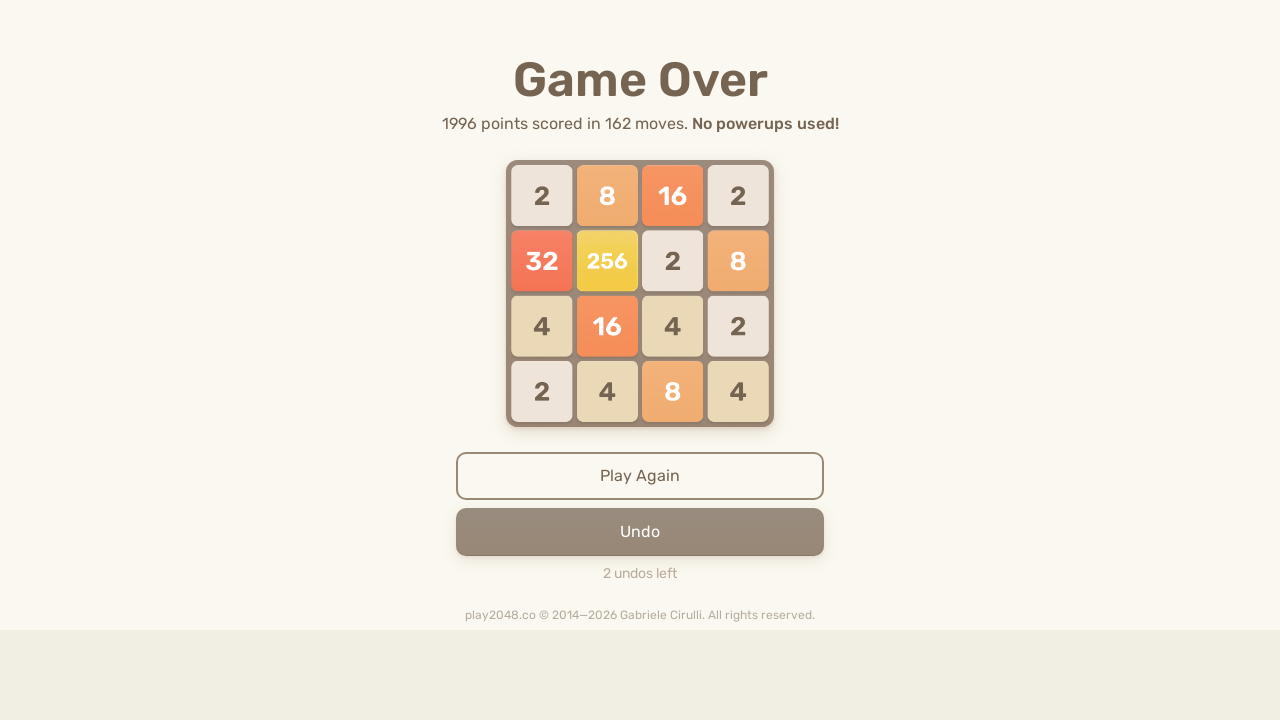

Waited 100ms after key press
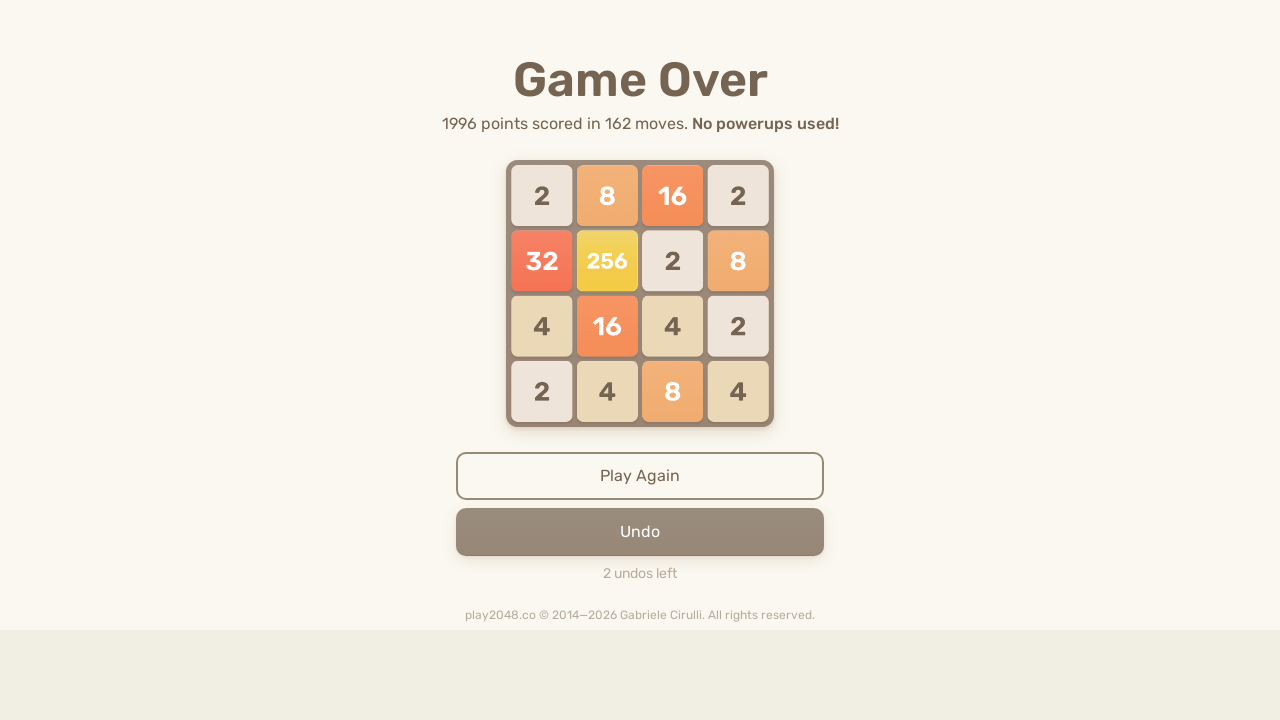

Pressed random arrow key (move 362) on html
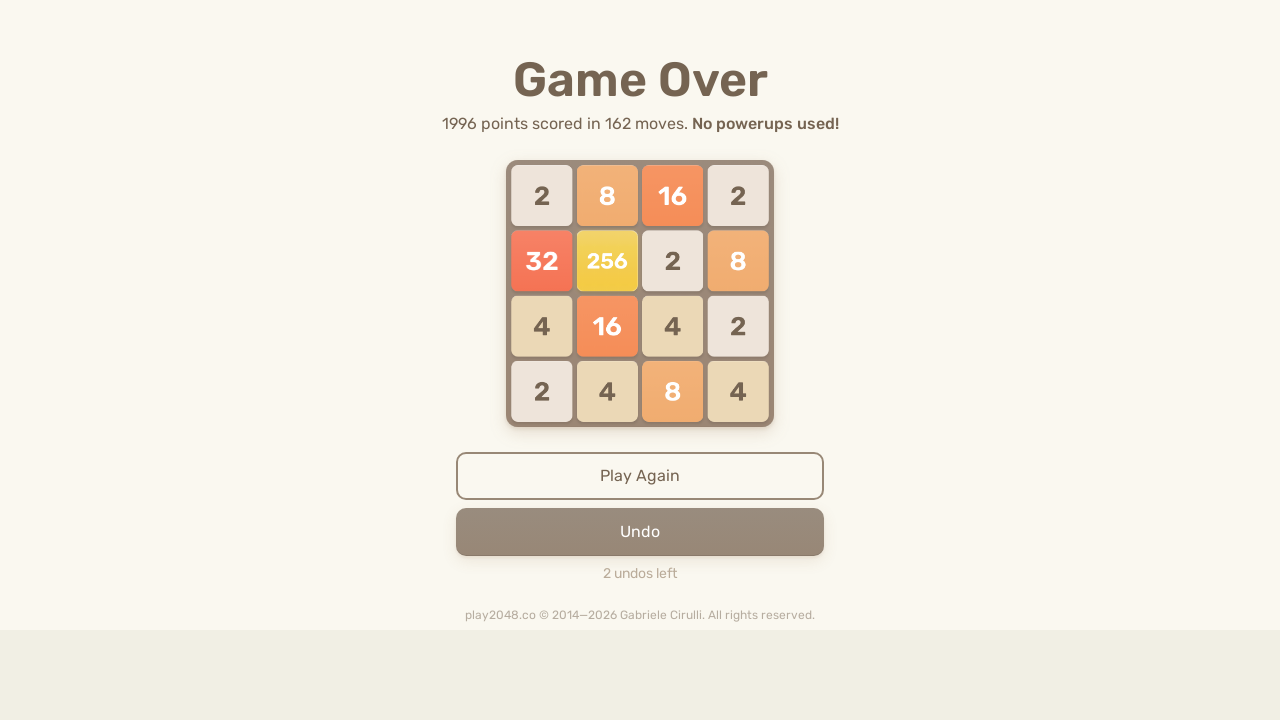

Waited 100ms after key press
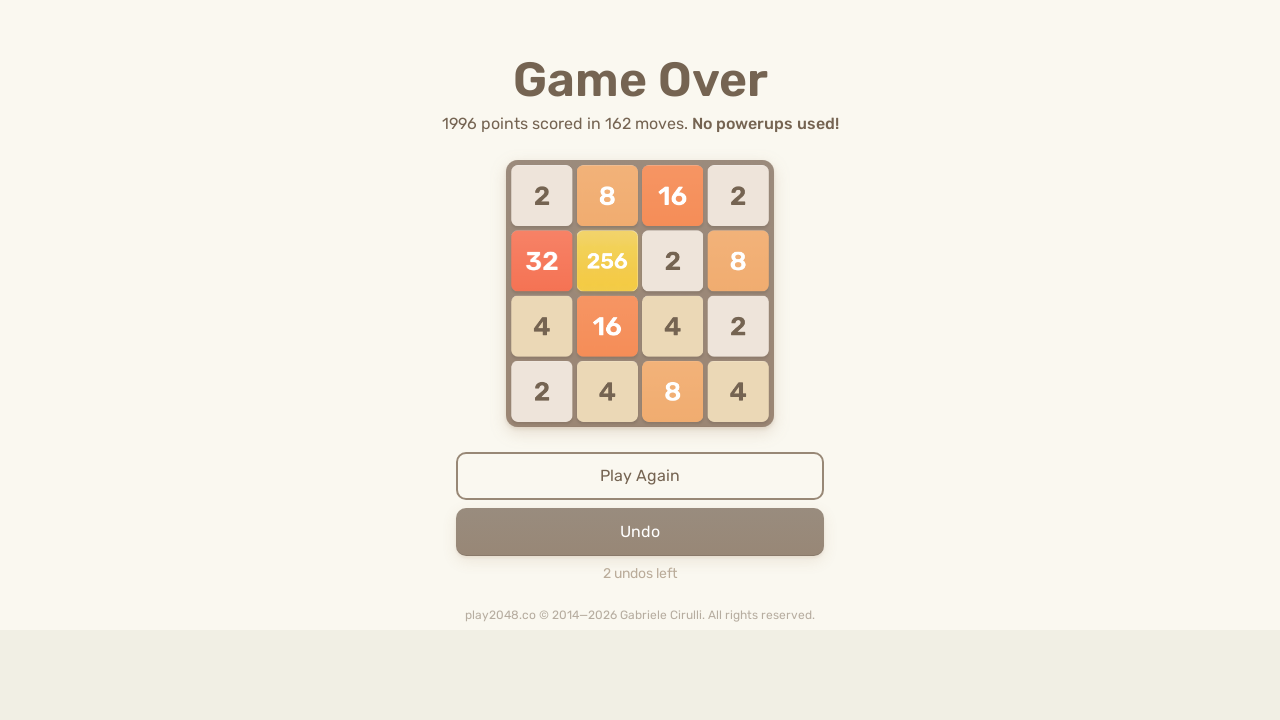

Pressed random arrow key (move 363) on html
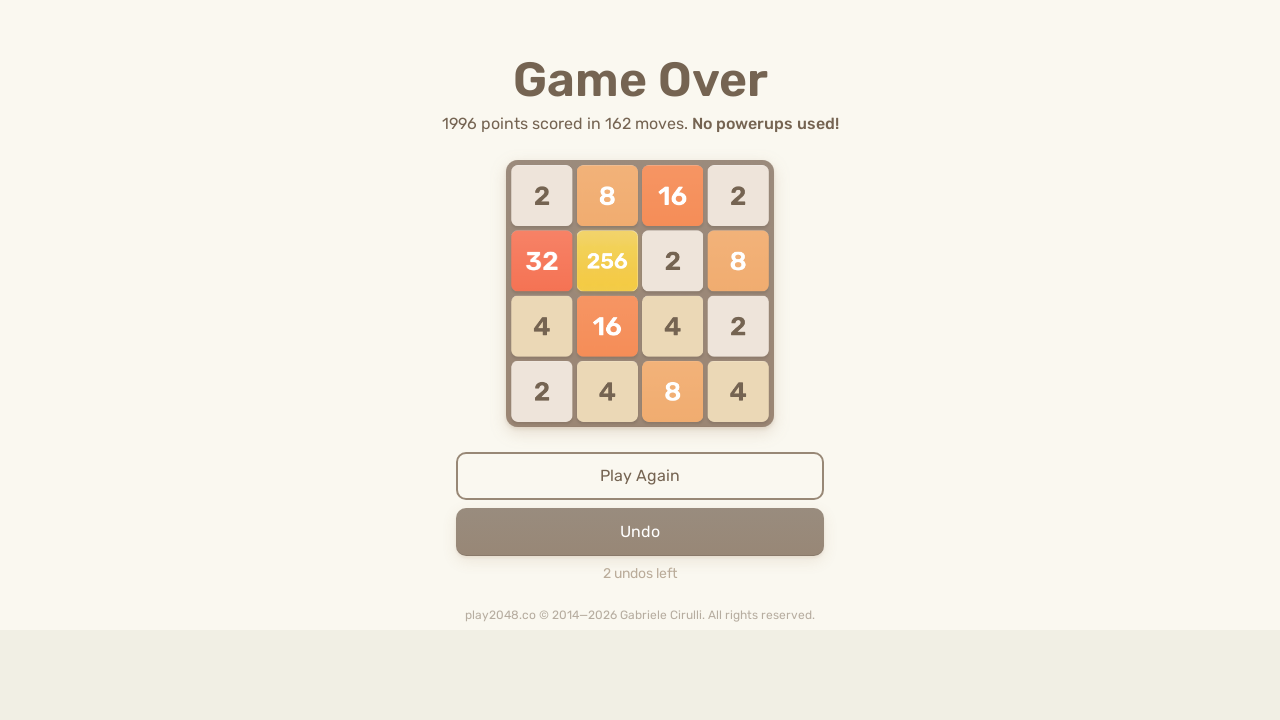

Waited 100ms after key press
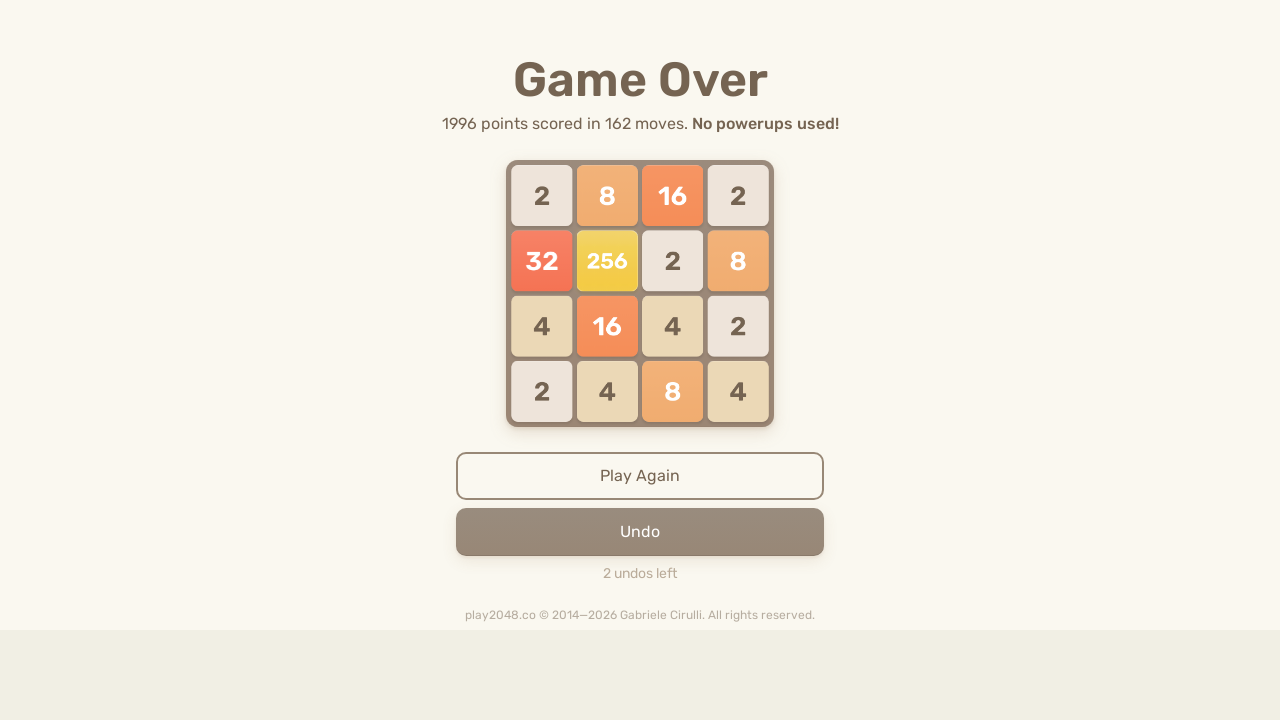

Pressed random arrow key (move 364) on html
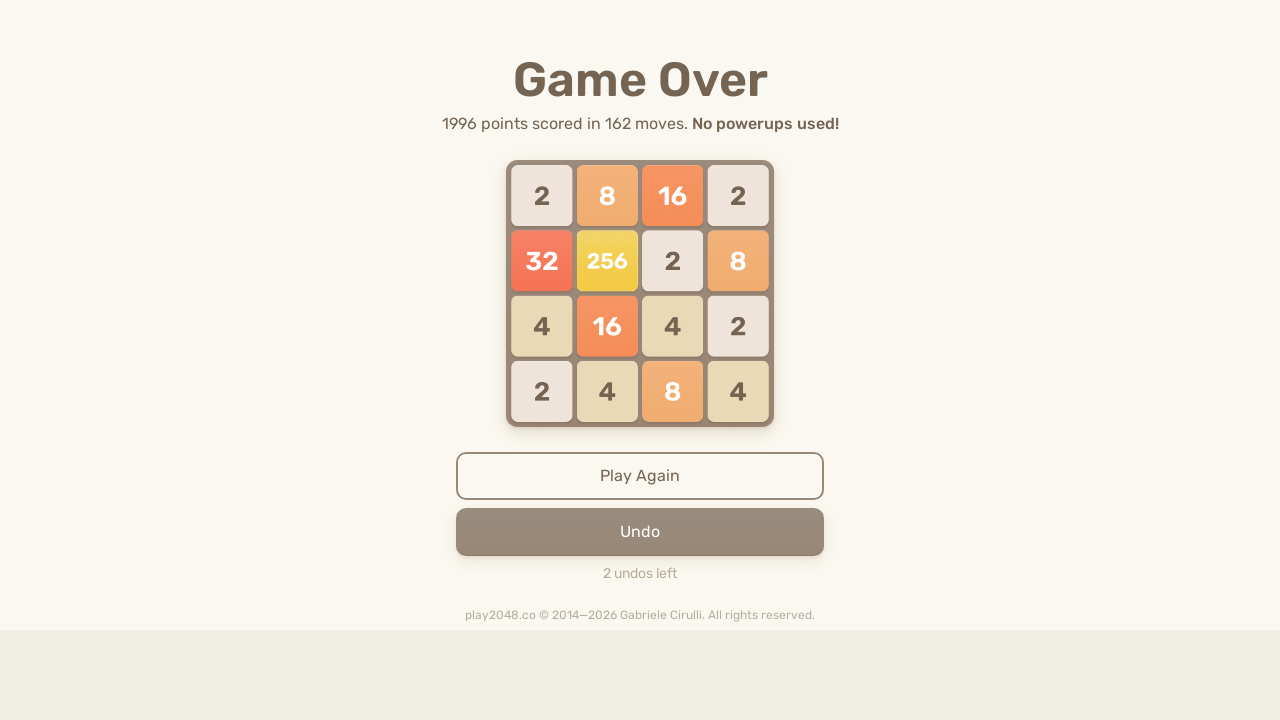

Pressed random arrow key (move 365) on html
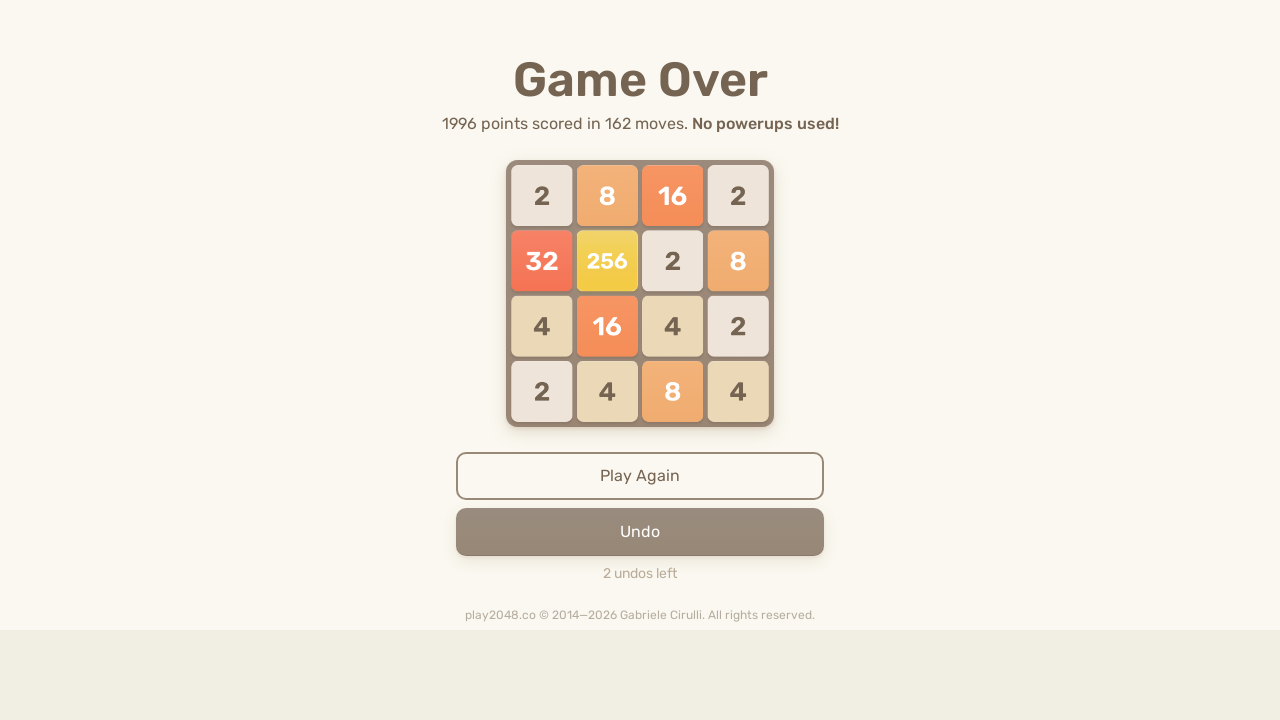

Waited 100ms after key press
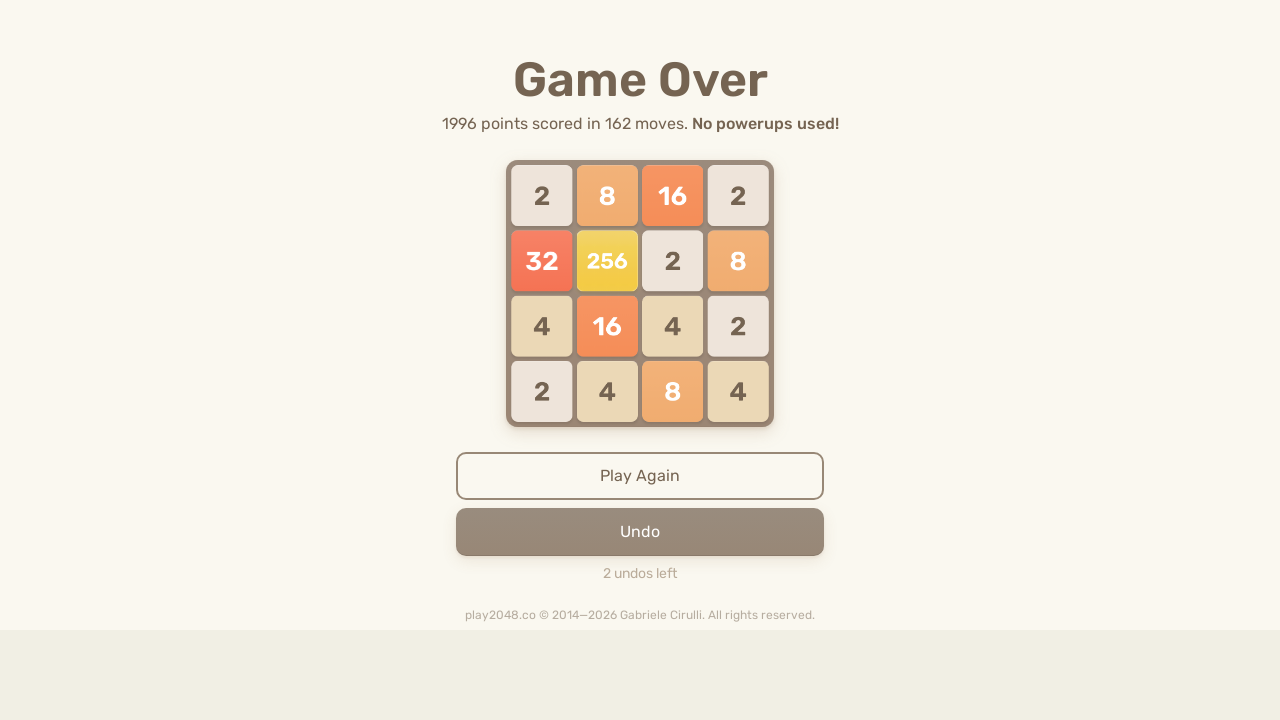

Pressed random arrow key (move 366) on html
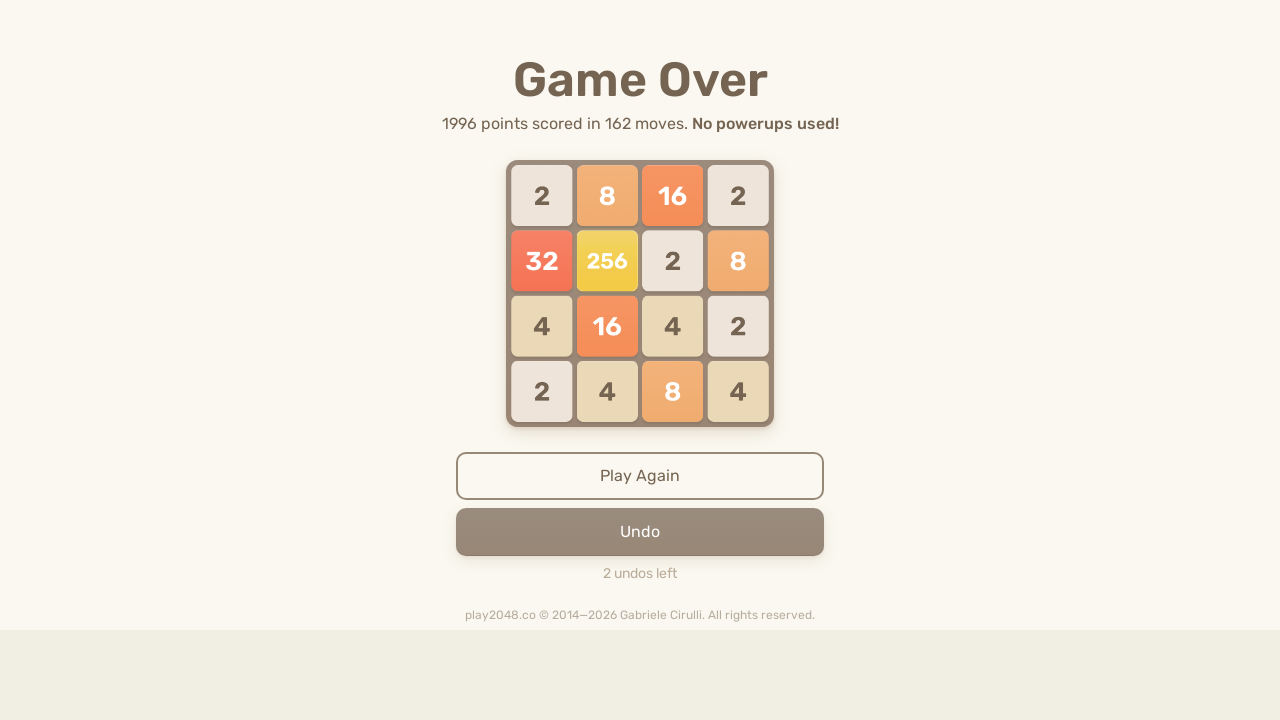

Waited 100ms after key press
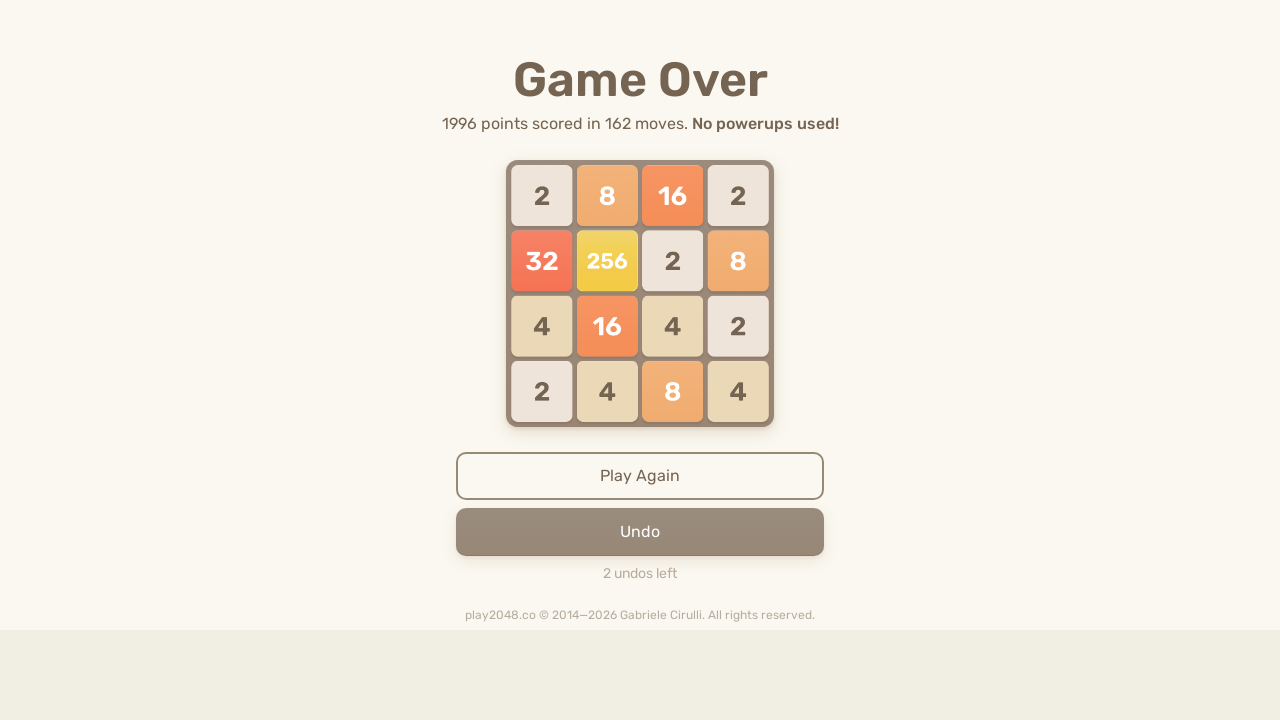

Pressed random arrow key (move 367) on html
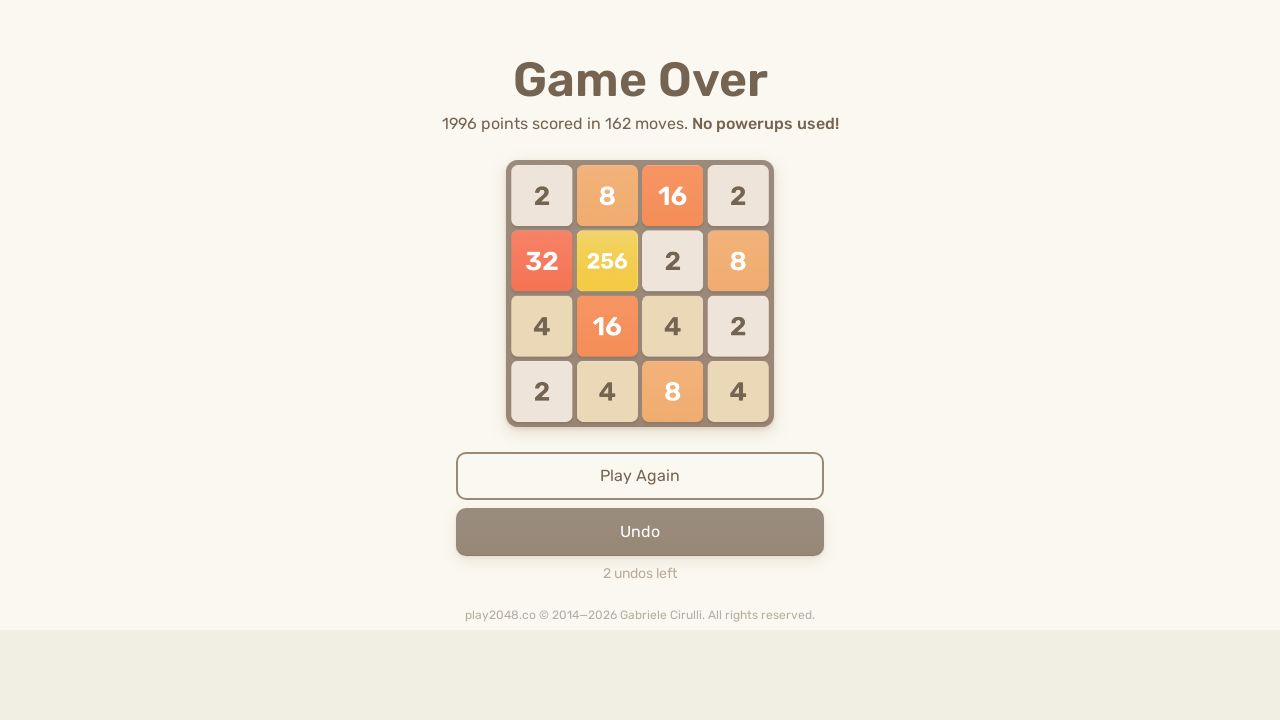

Waited 100ms after key press
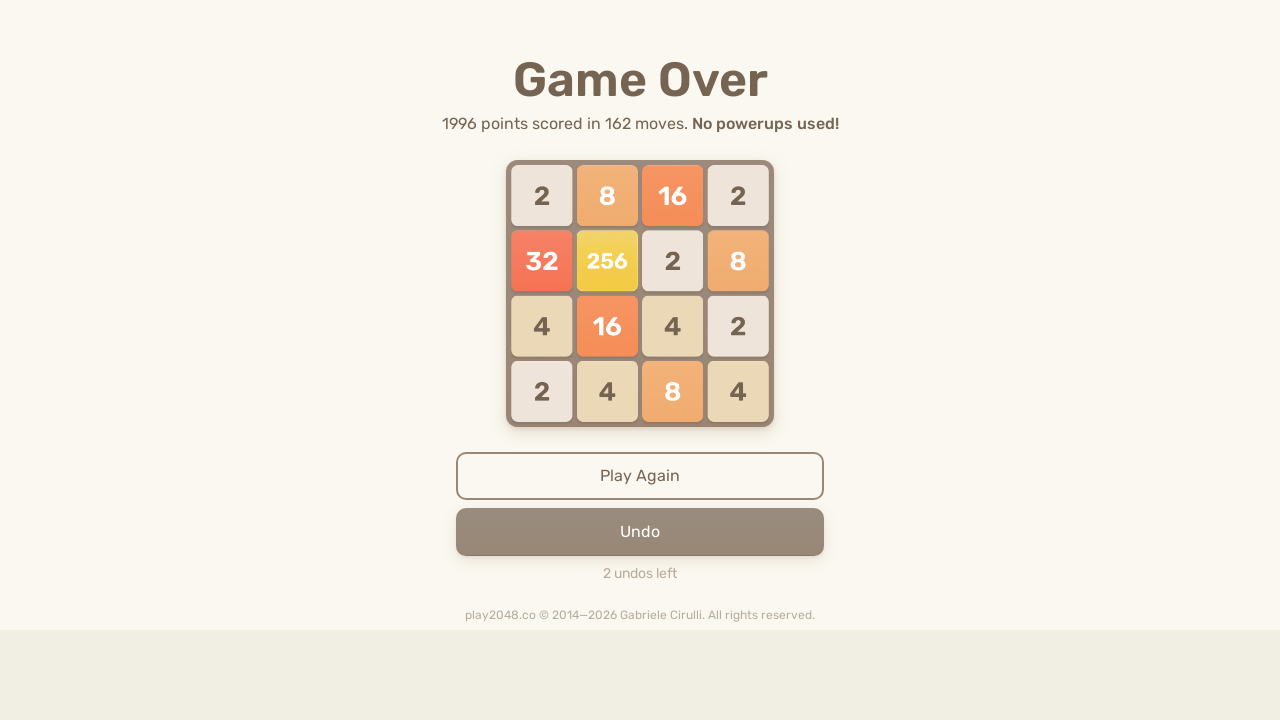

Pressed random arrow key (move 368) on html
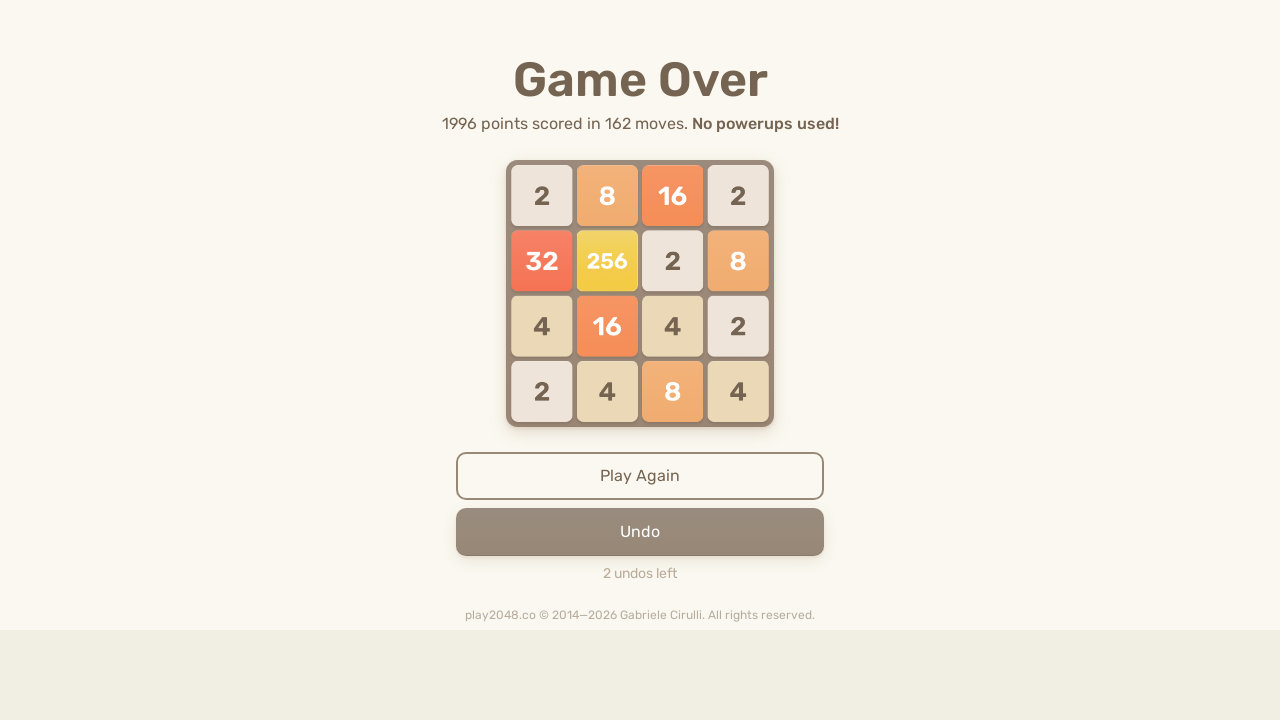

Pressed random arrow key (move 369) on html
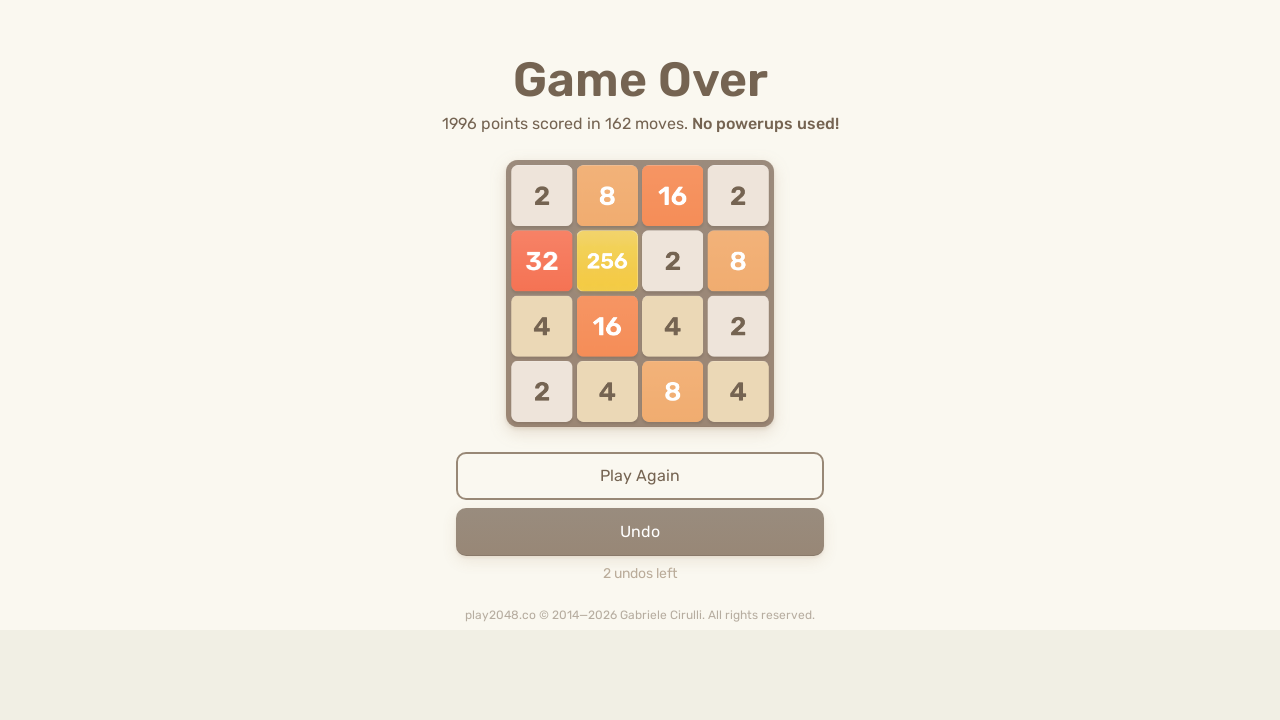

Waited 100ms after key press
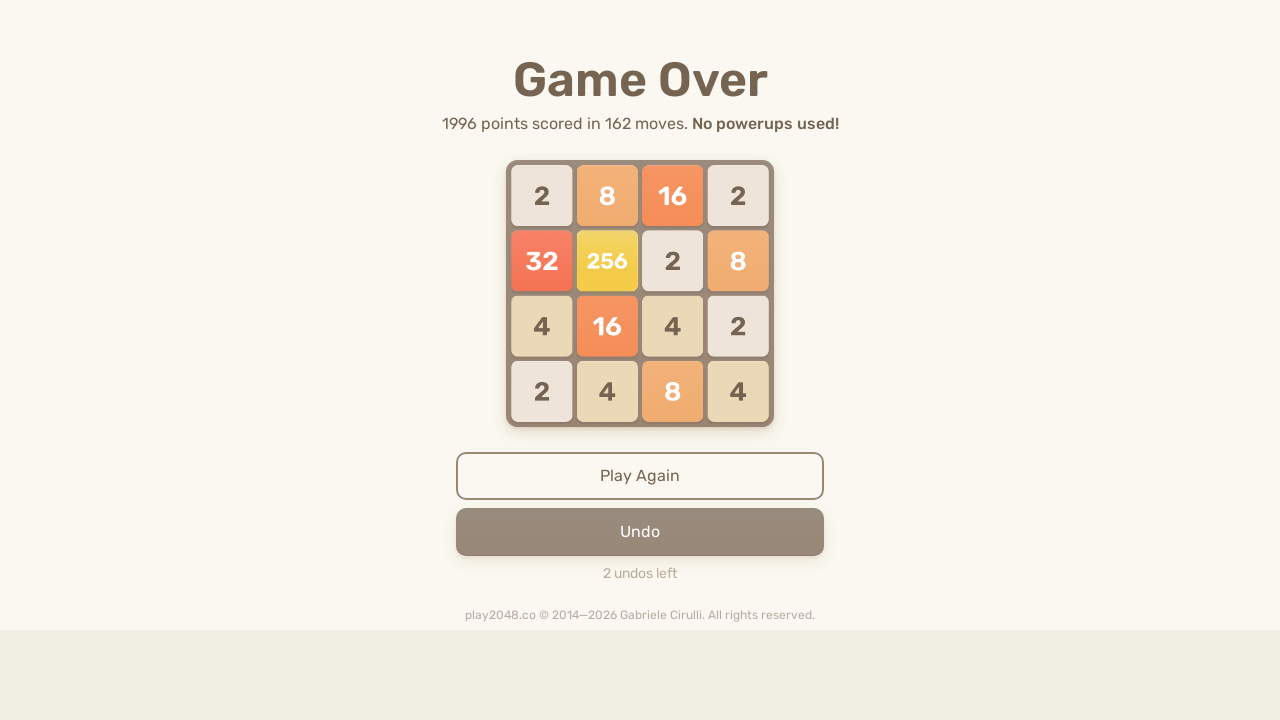

Pressed random arrow key (move 370) on html
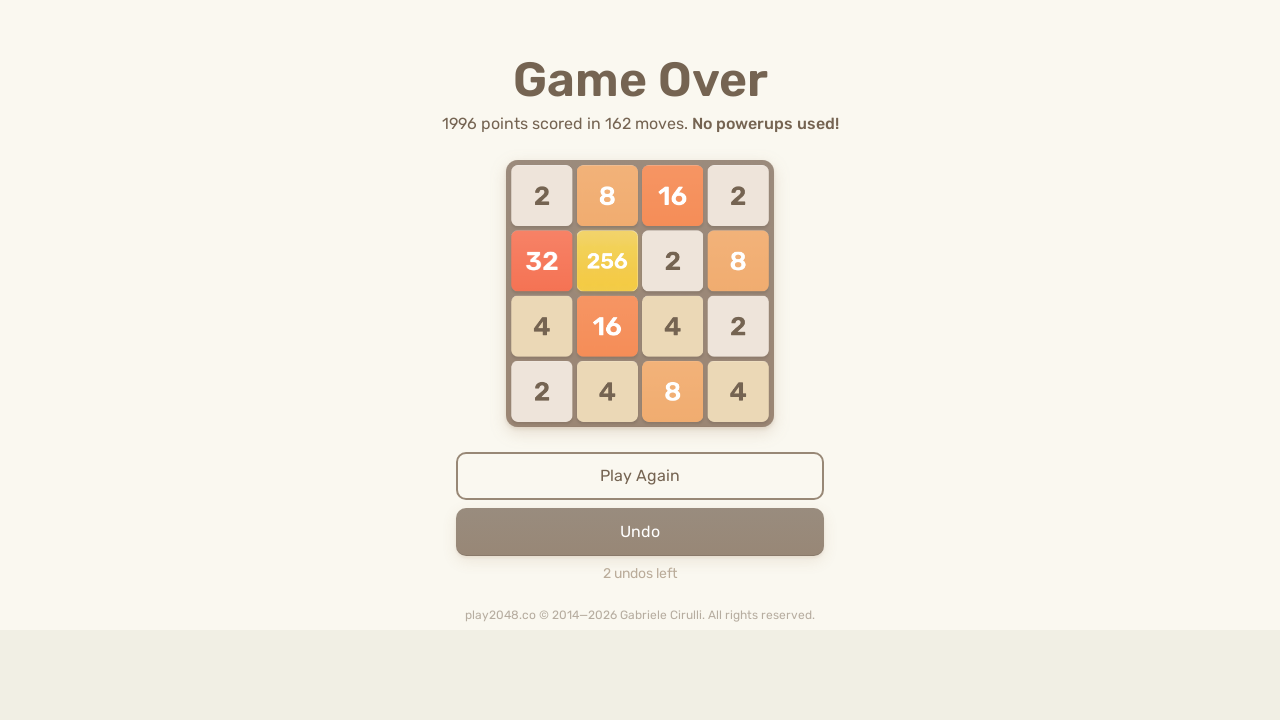

Waited 100ms after key press
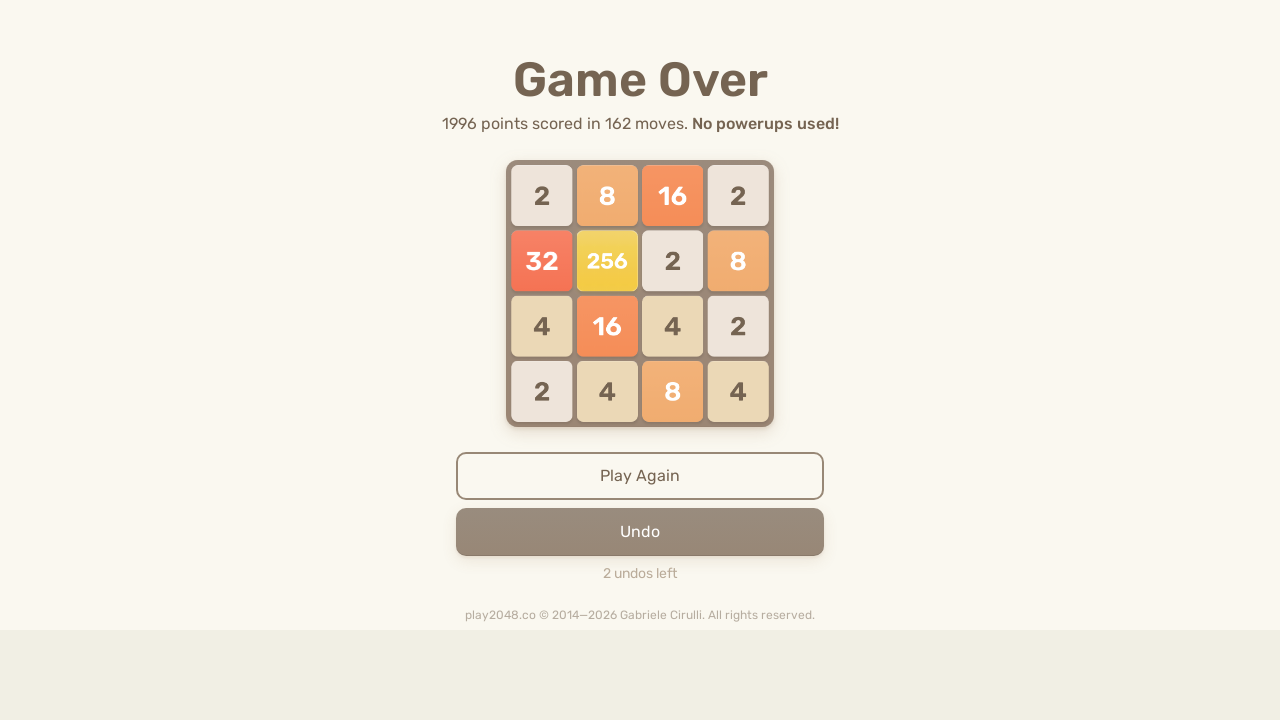

Pressed random arrow key (move 371) on html
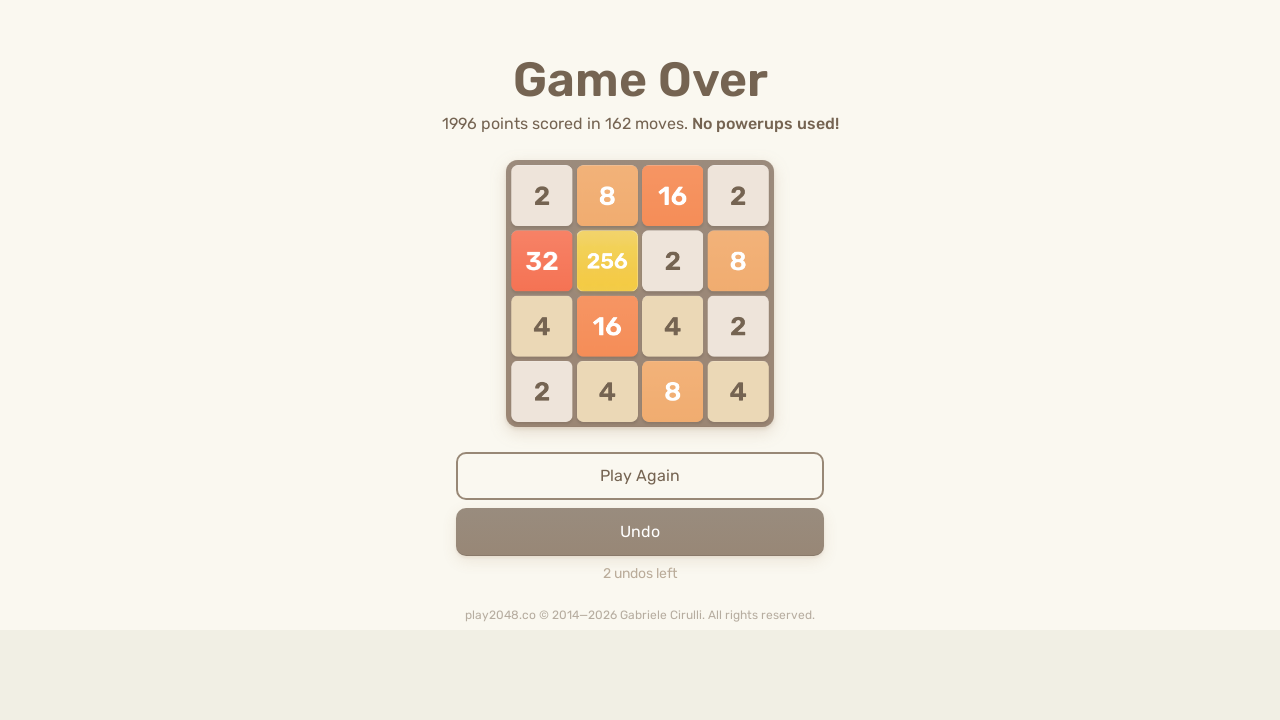

Waited 100ms after key press
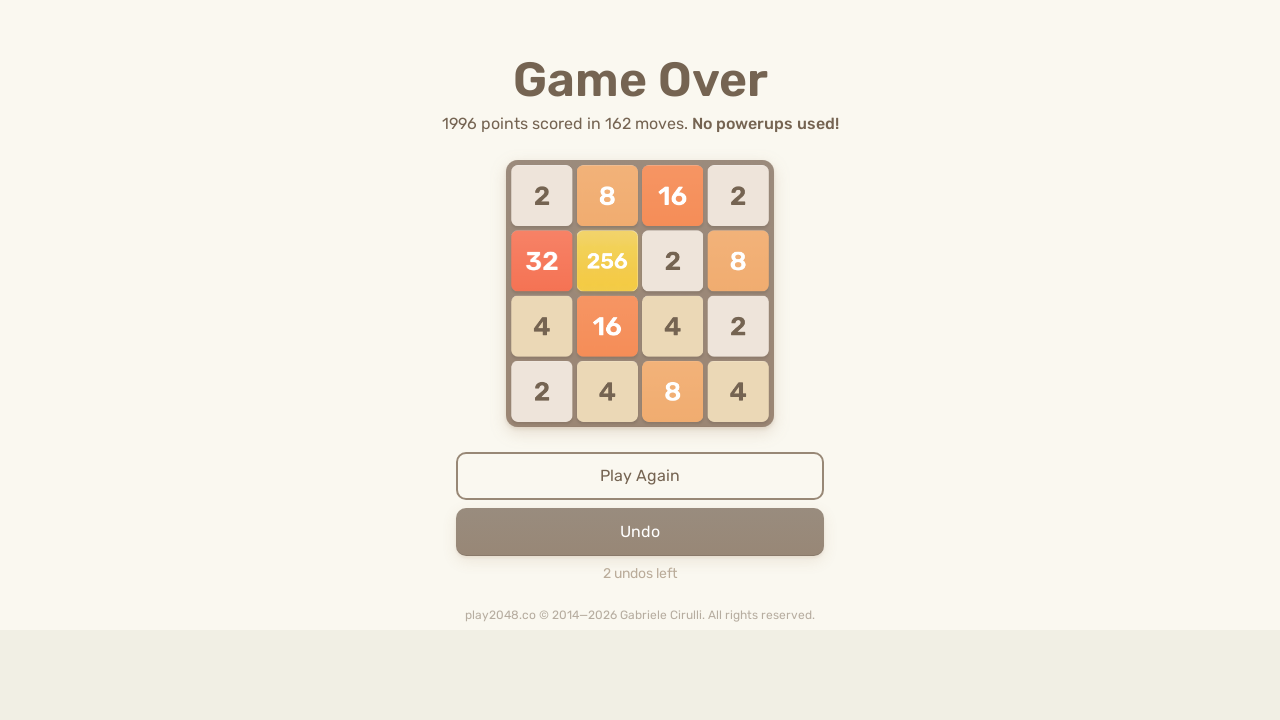

Pressed random arrow key (move 372) on html
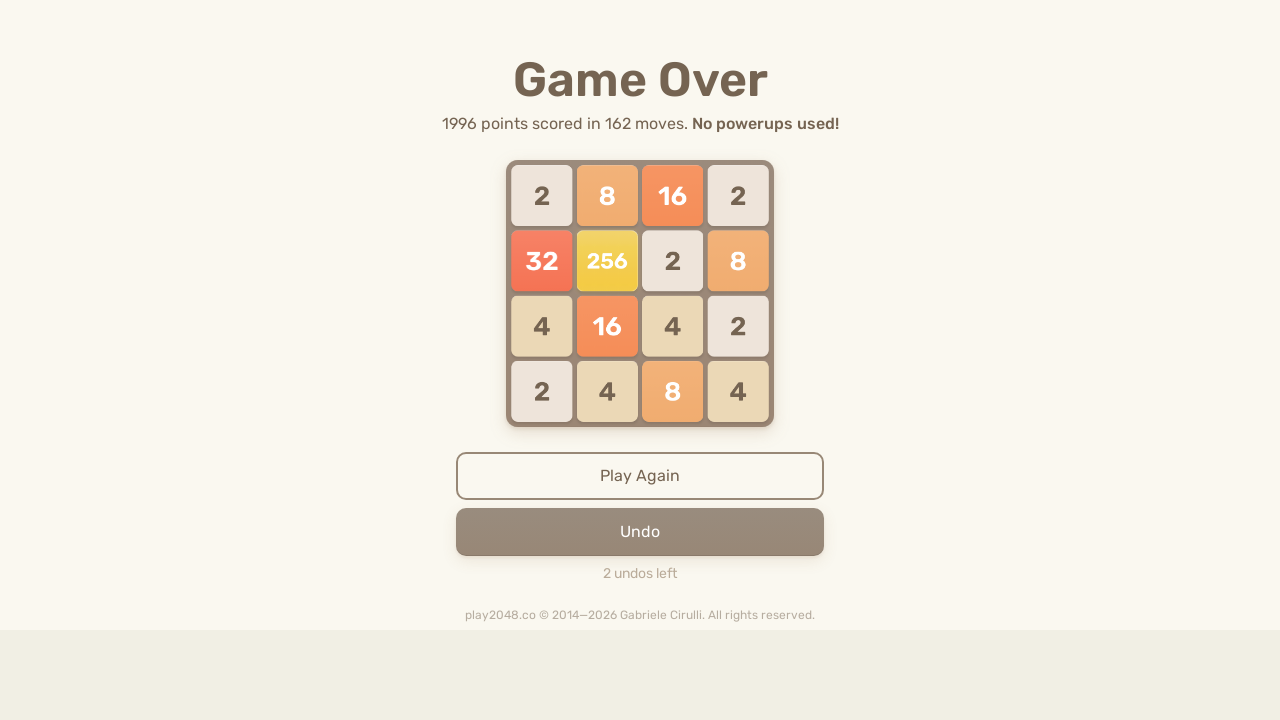

Pressed random arrow key (move 373) on html
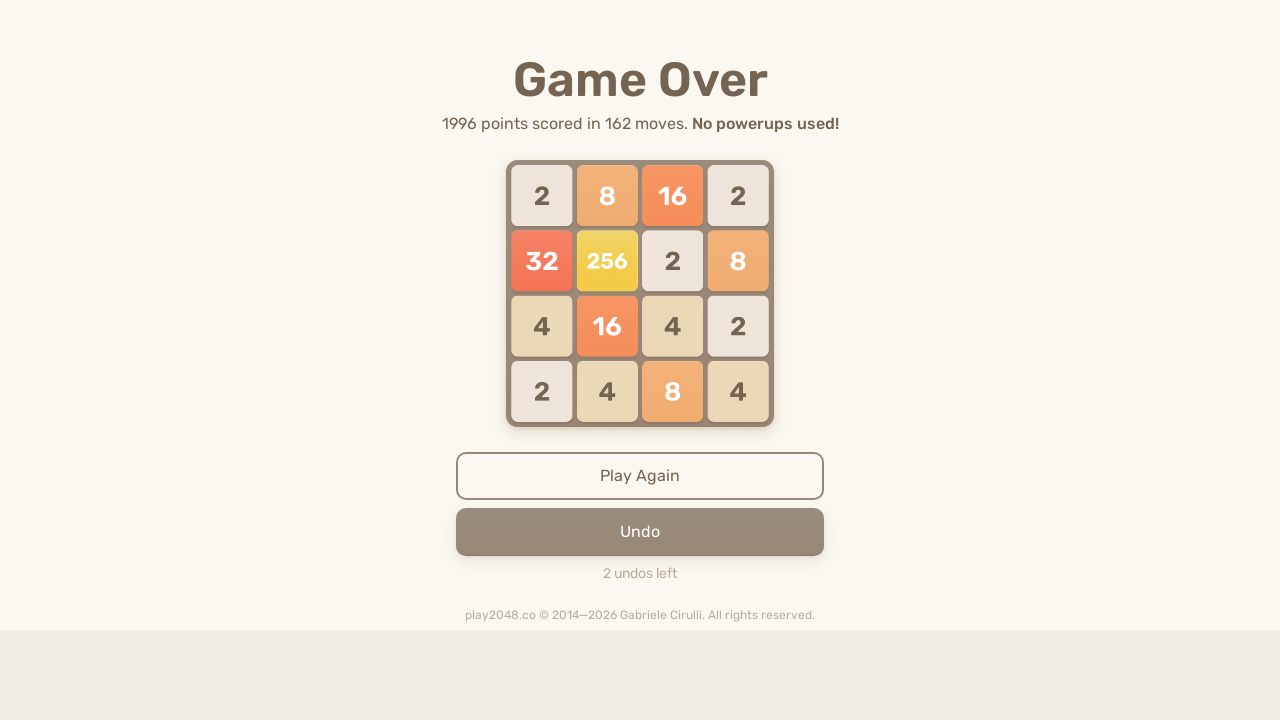

Waited 100ms after key press
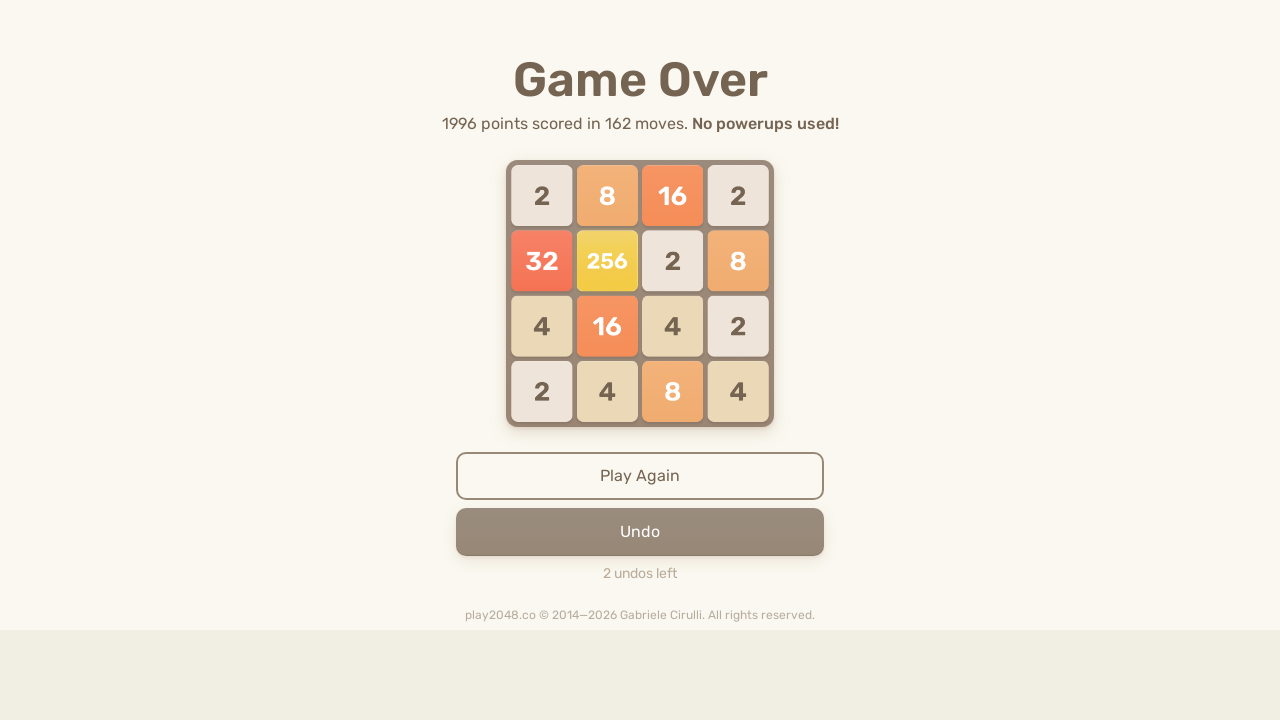

Pressed random arrow key (move 374) on html
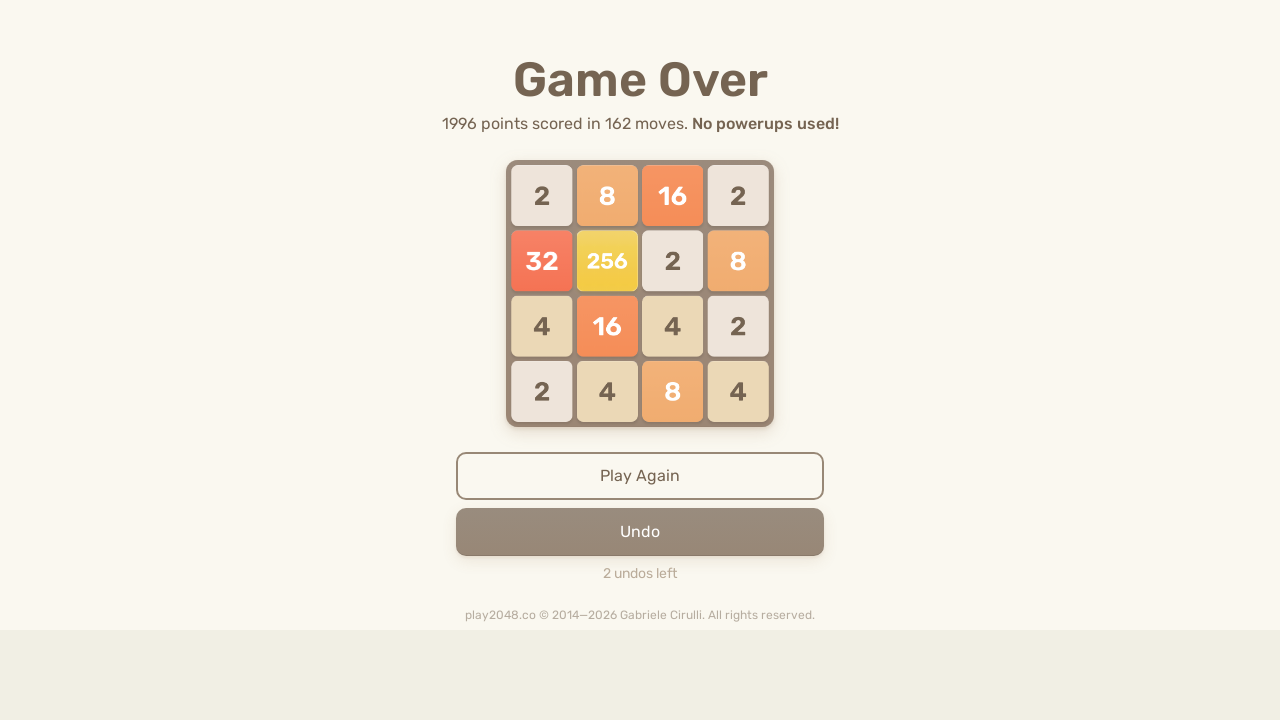

Waited 100ms after key press
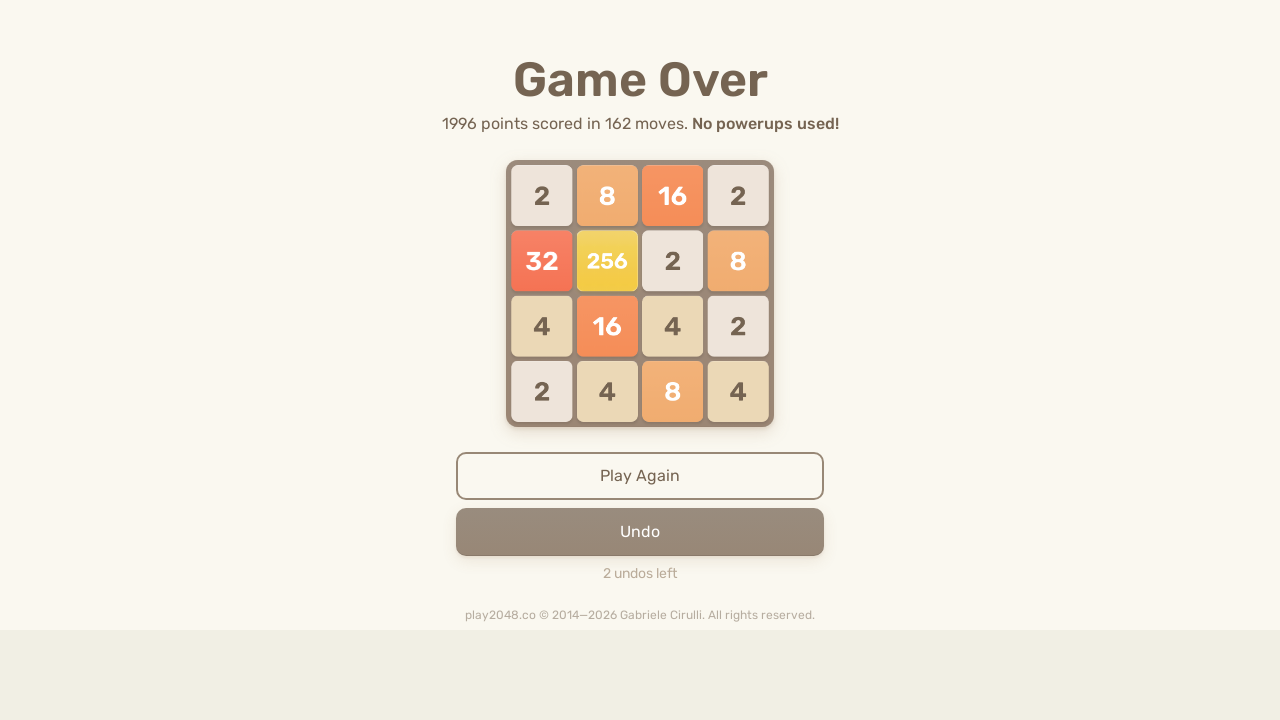

Pressed random arrow key (move 375) on html
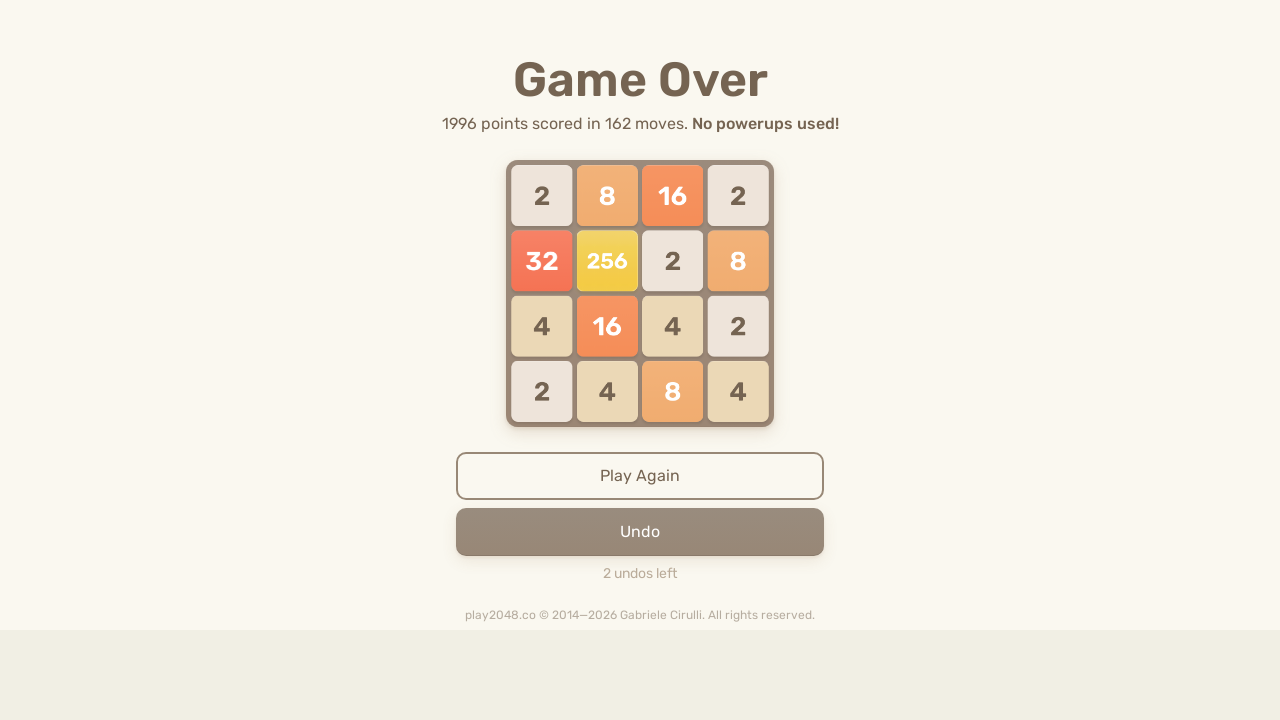

Waited 100ms after key press
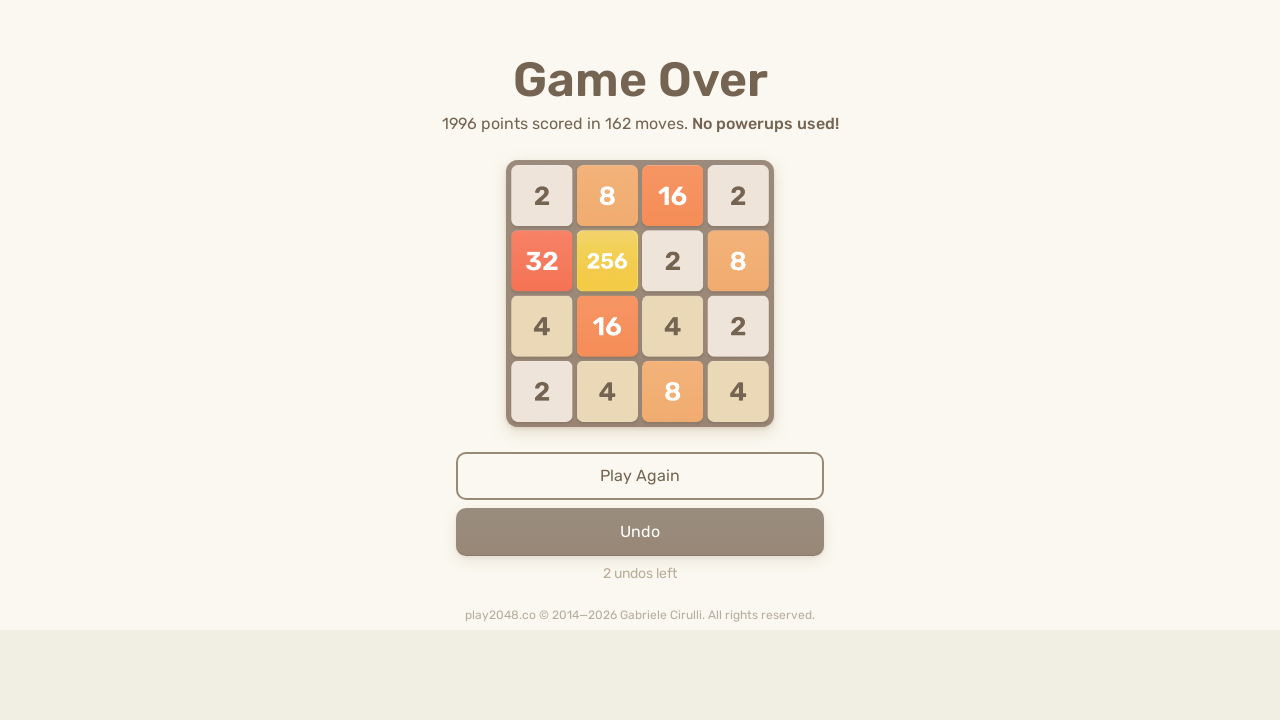

Pressed random arrow key (move 376) on html
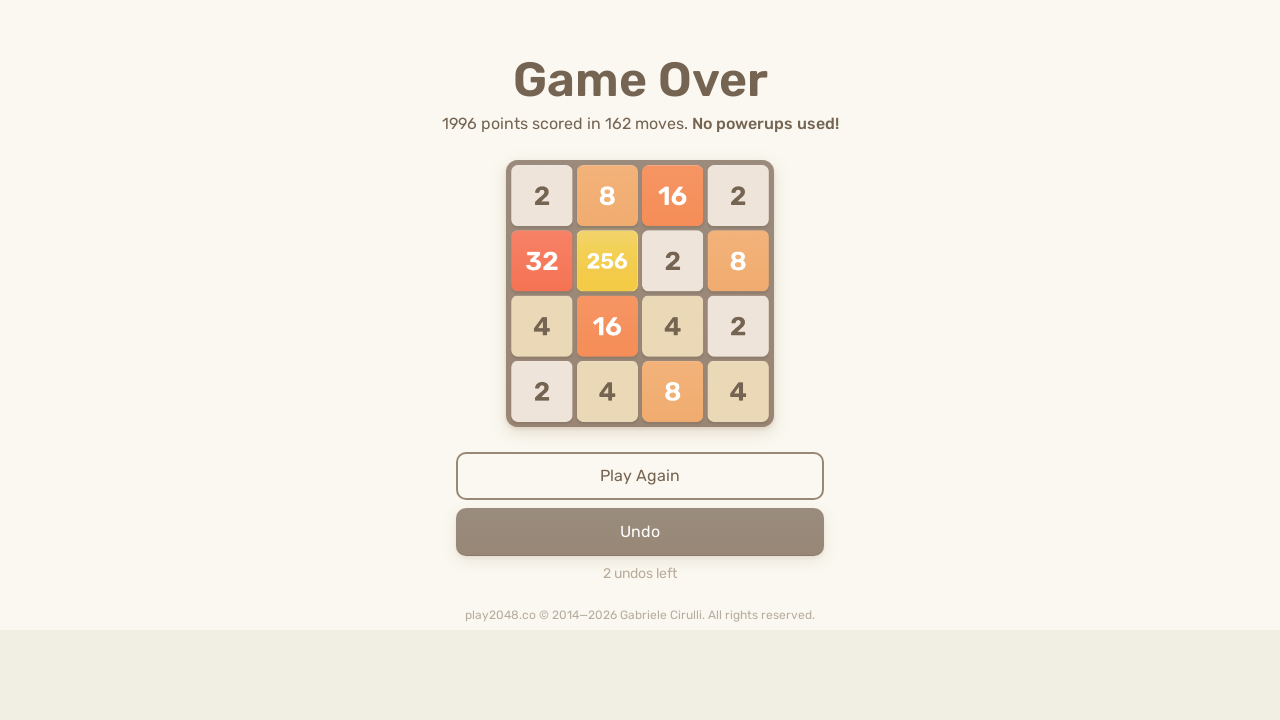

Pressed random arrow key (move 377) on html
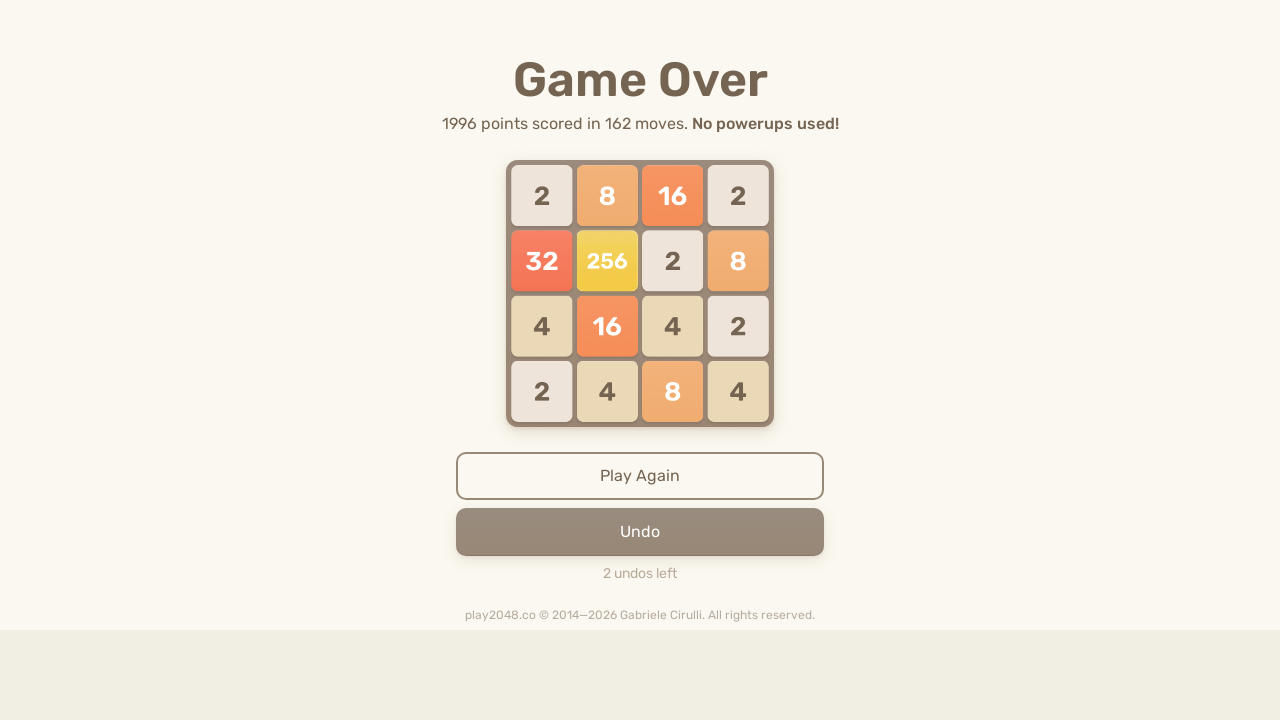

Waited 100ms after key press
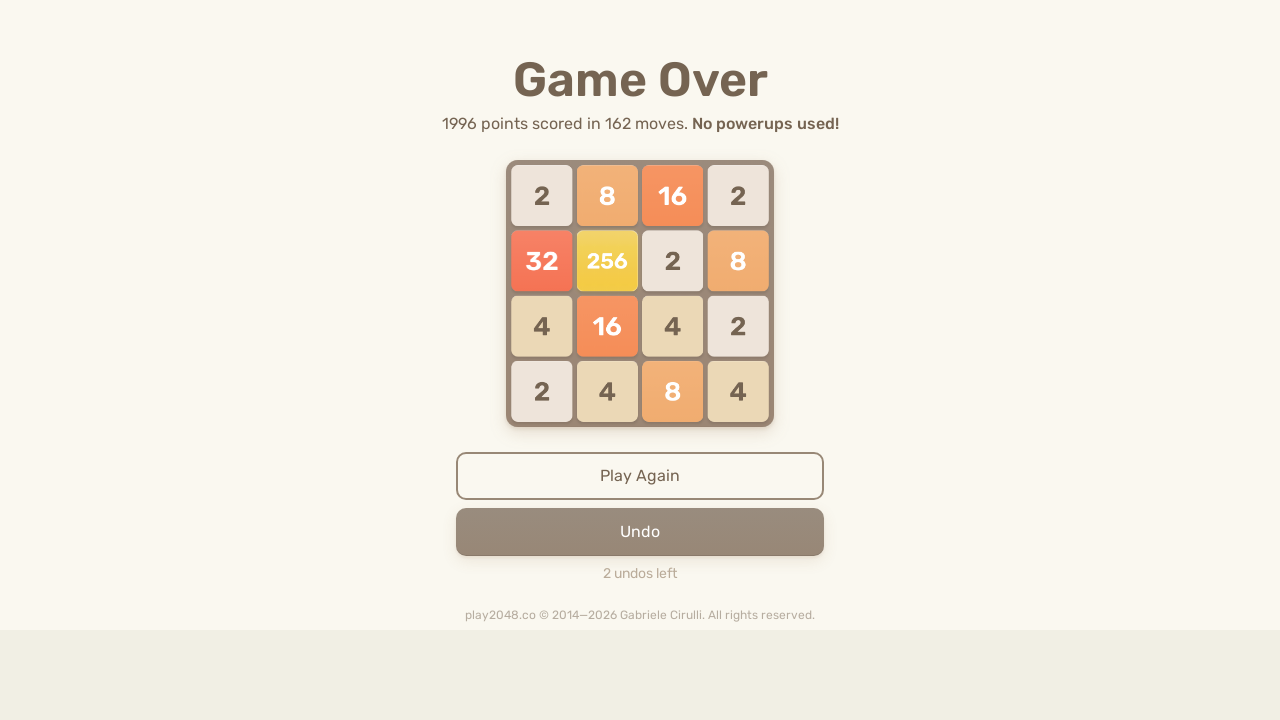

Pressed random arrow key (move 378) on html
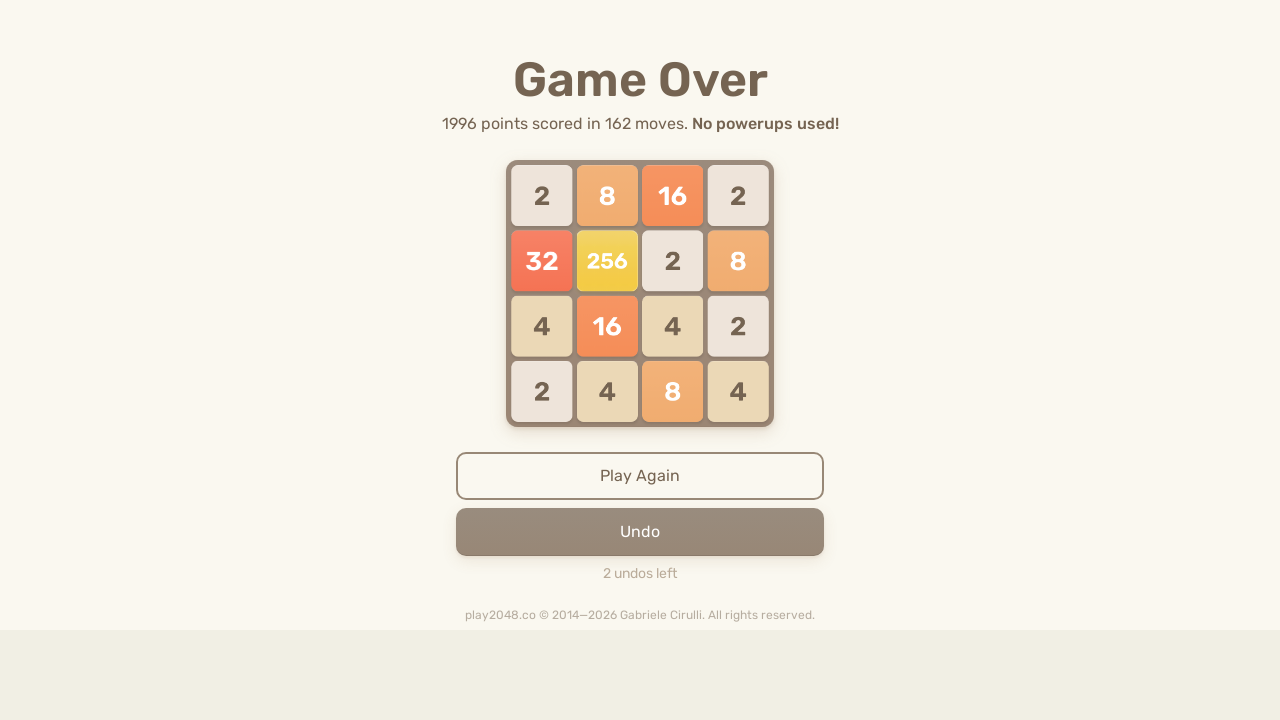

Waited 100ms after key press
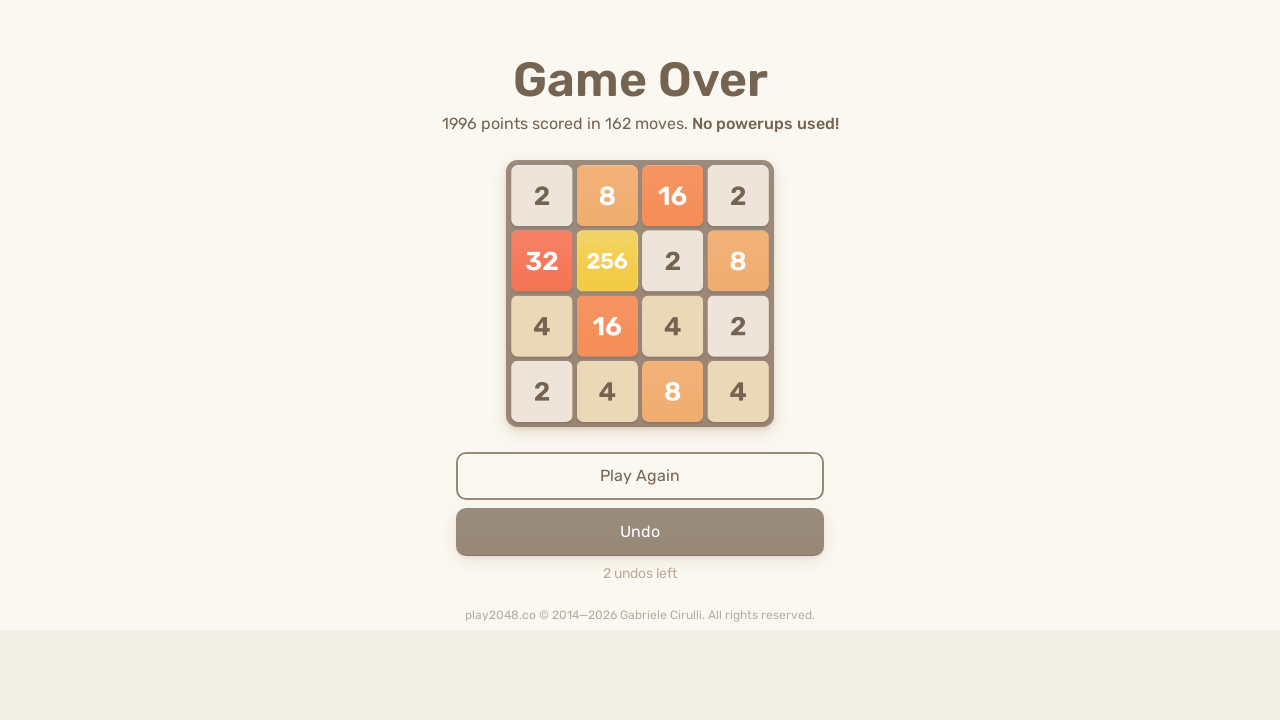

Pressed random arrow key (move 379) on html
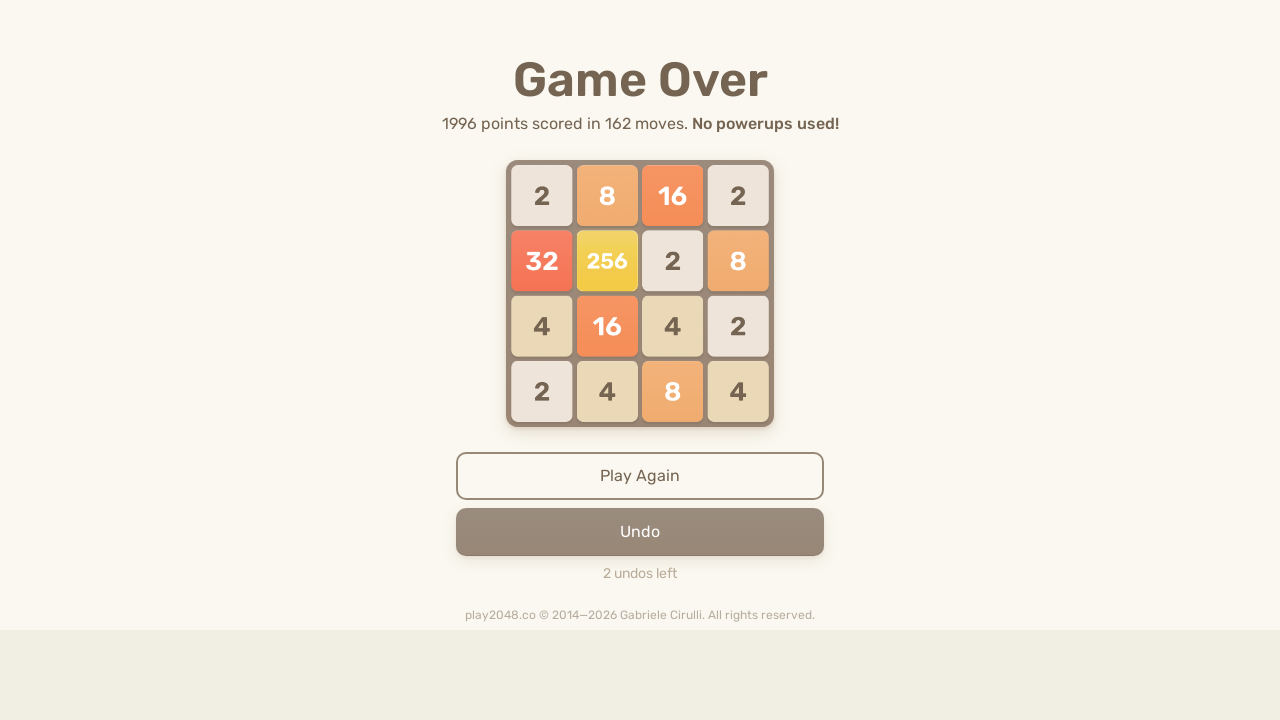

Waited 100ms after key press
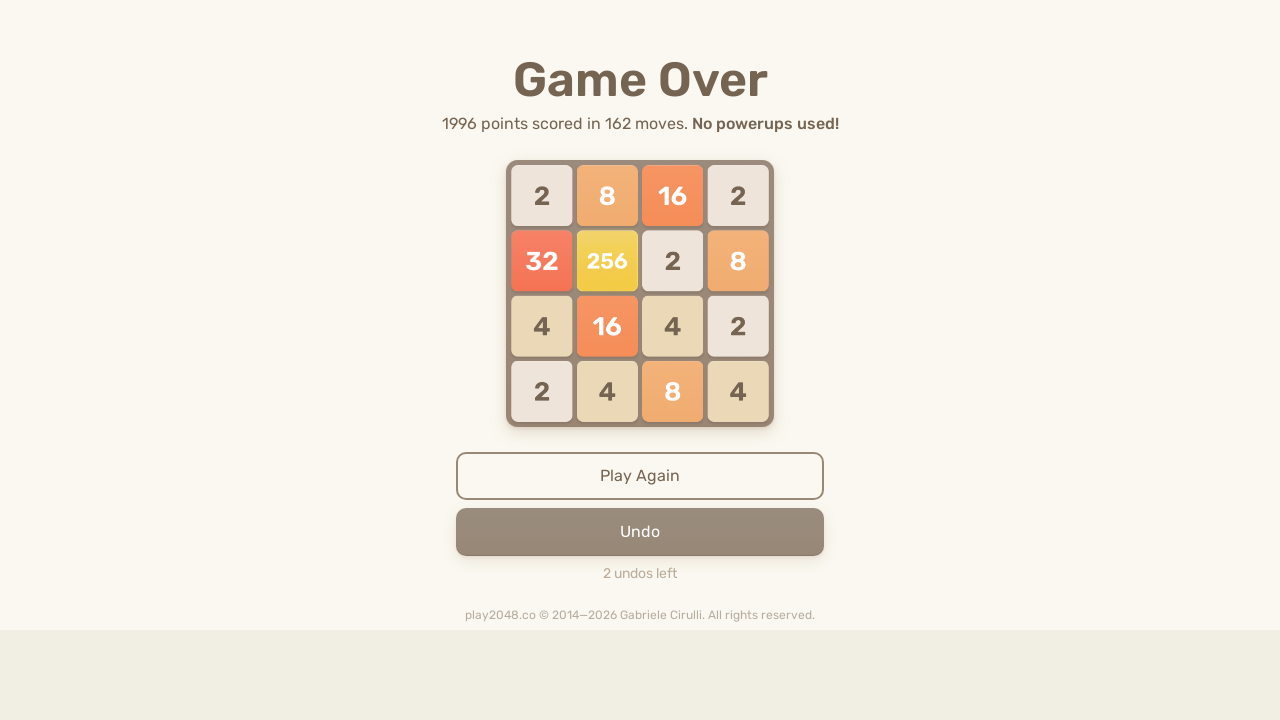

Pressed random arrow key (move 380) on html
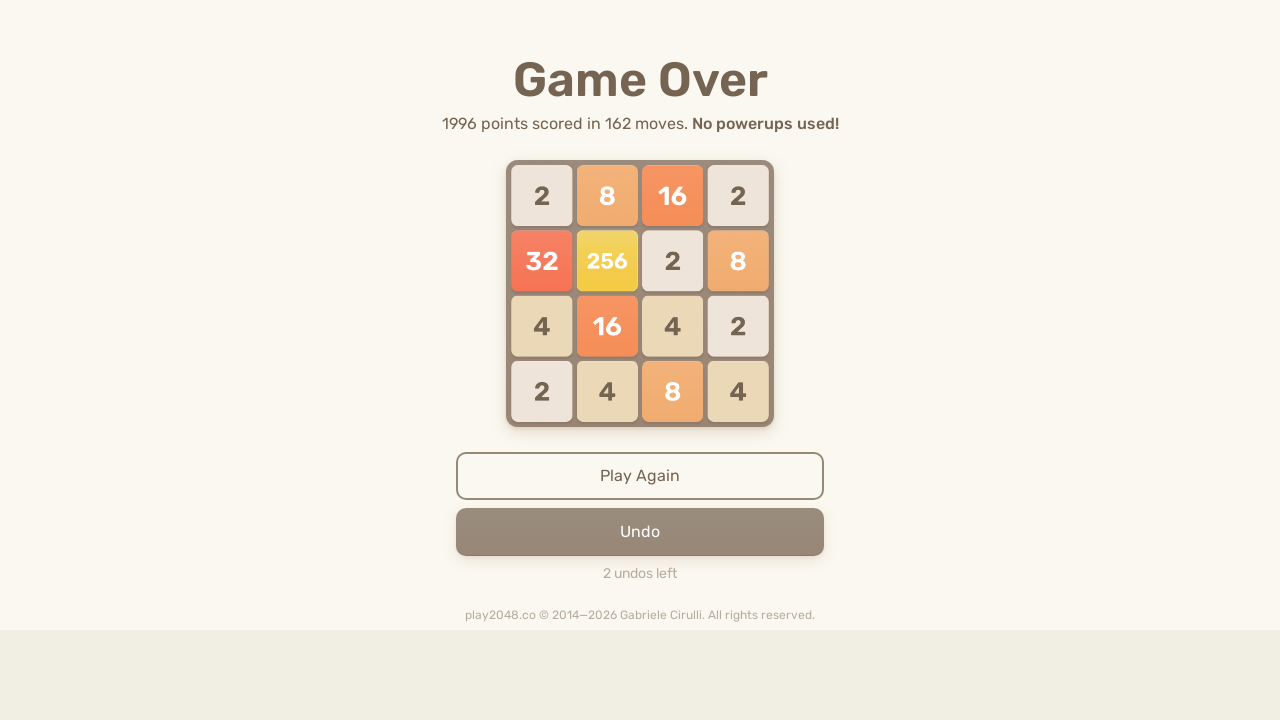

Pressed random arrow key (move 381) on html
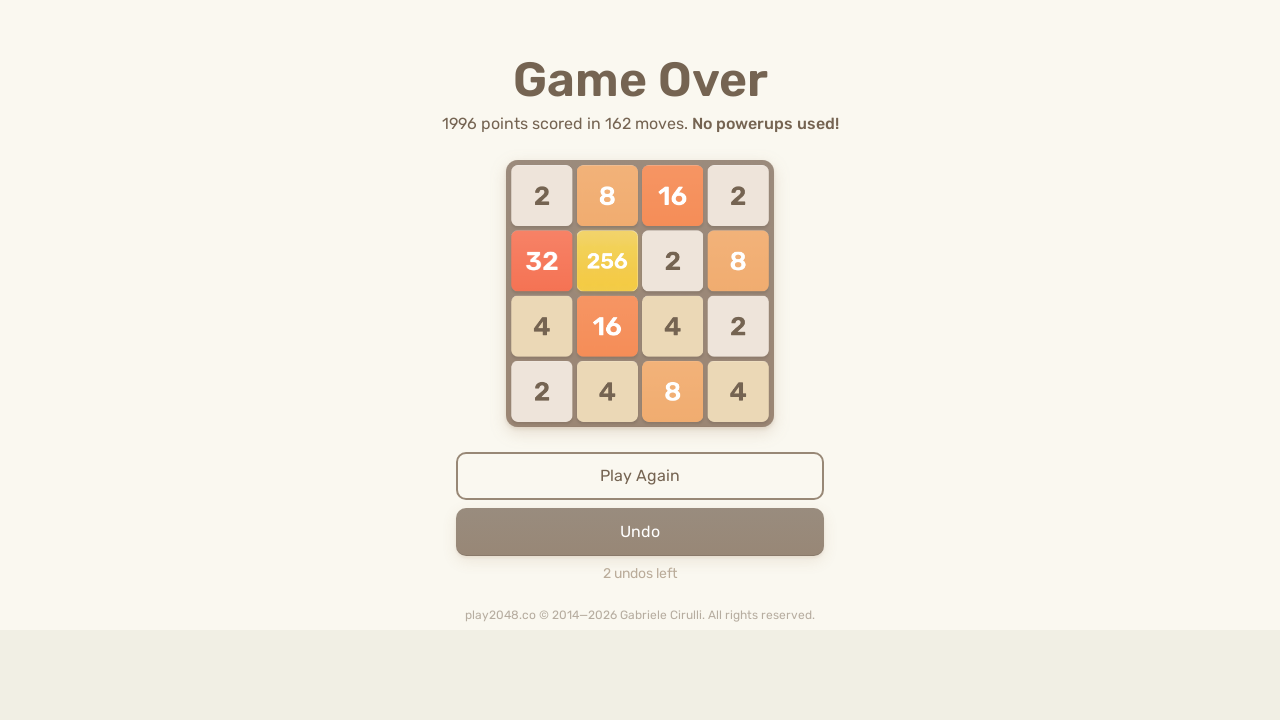

Waited 100ms after key press
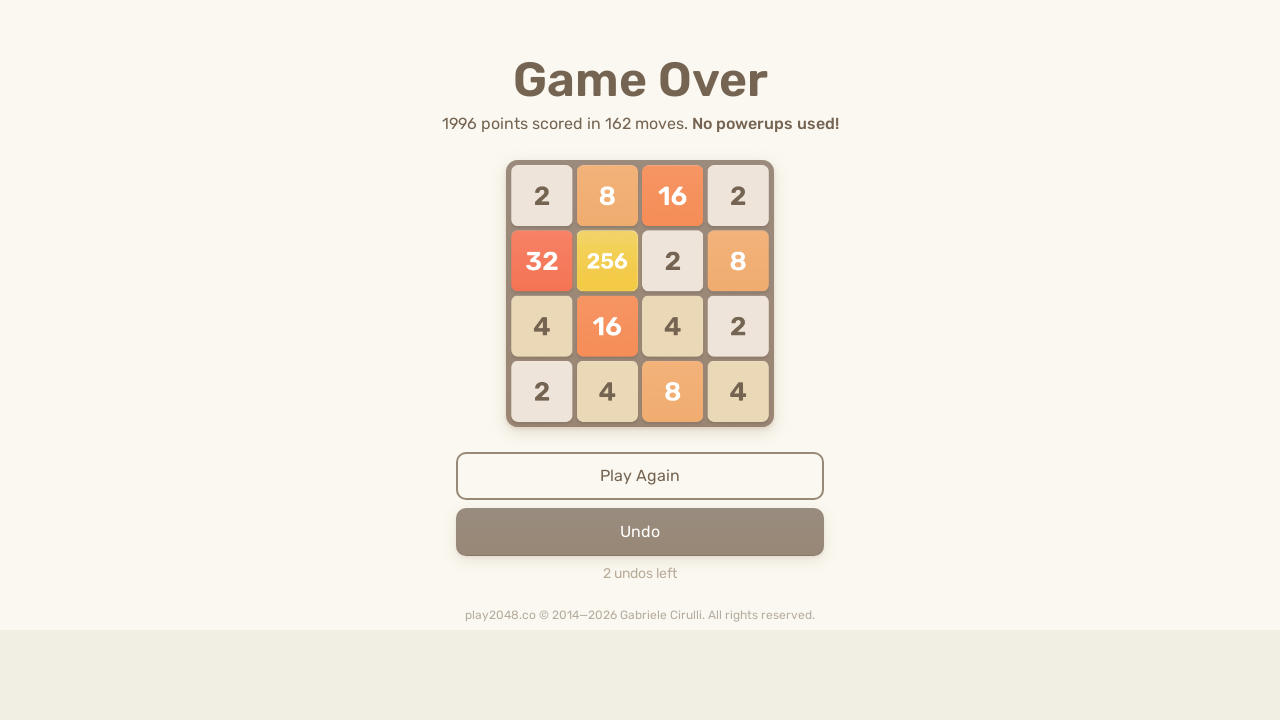

Pressed random arrow key (move 382) on html
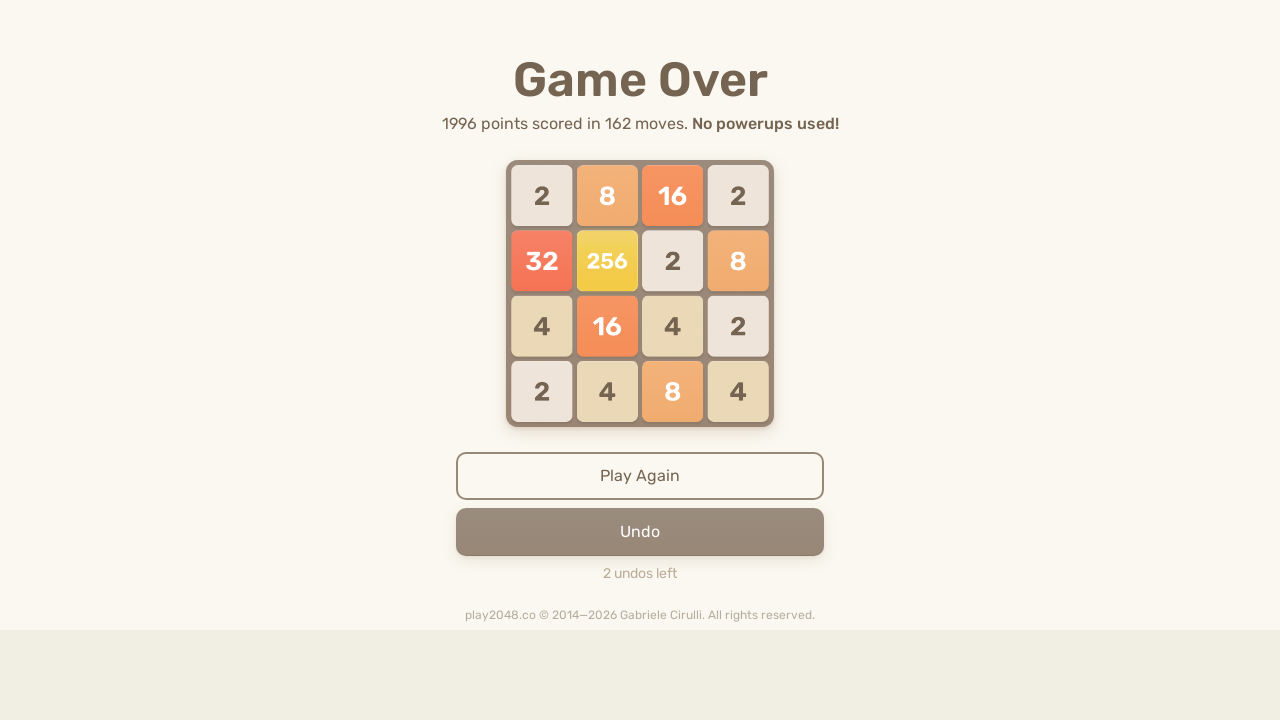

Waited 100ms after key press
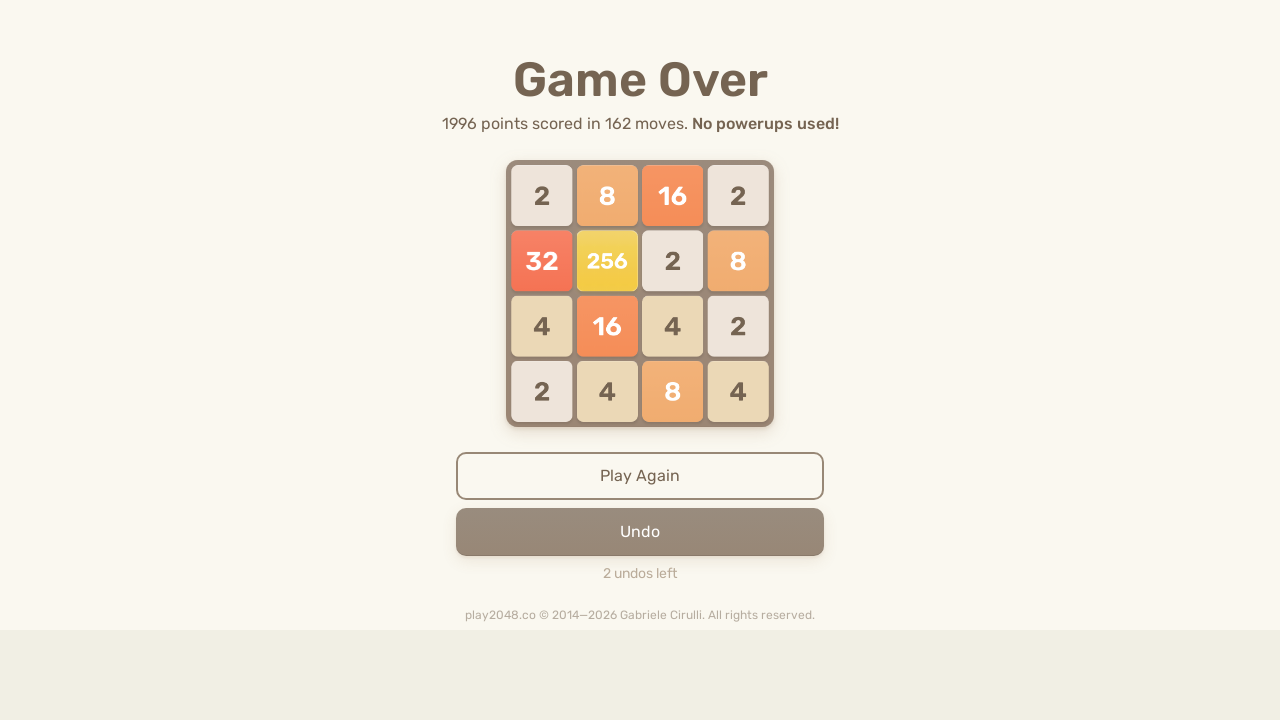

Pressed random arrow key (move 383) on html
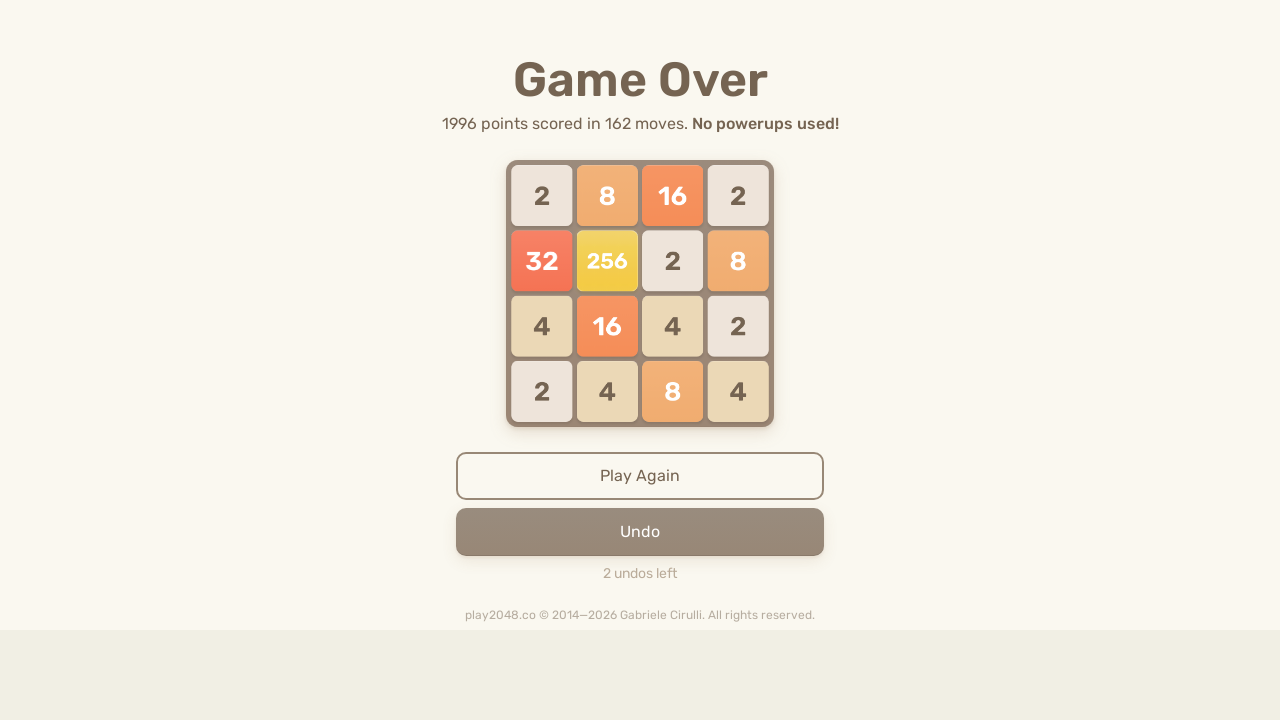

Waited 100ms after key press
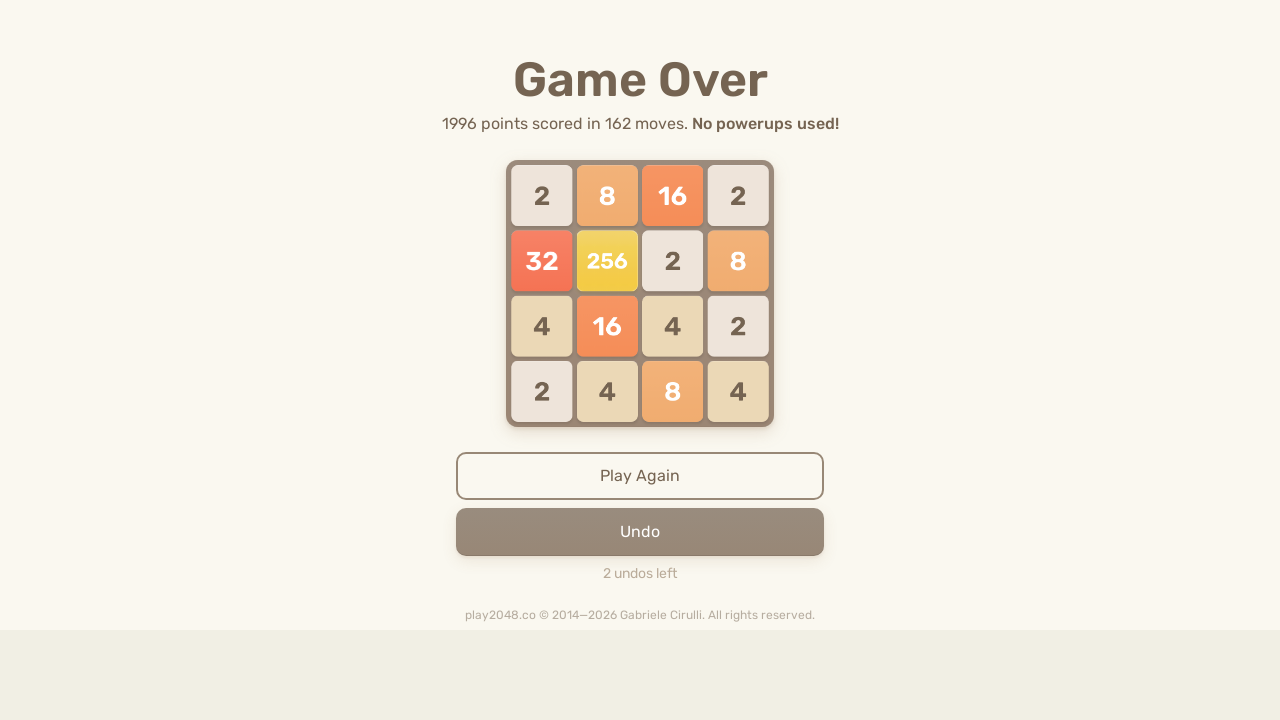

Pressed random arrow key (move 384) on html
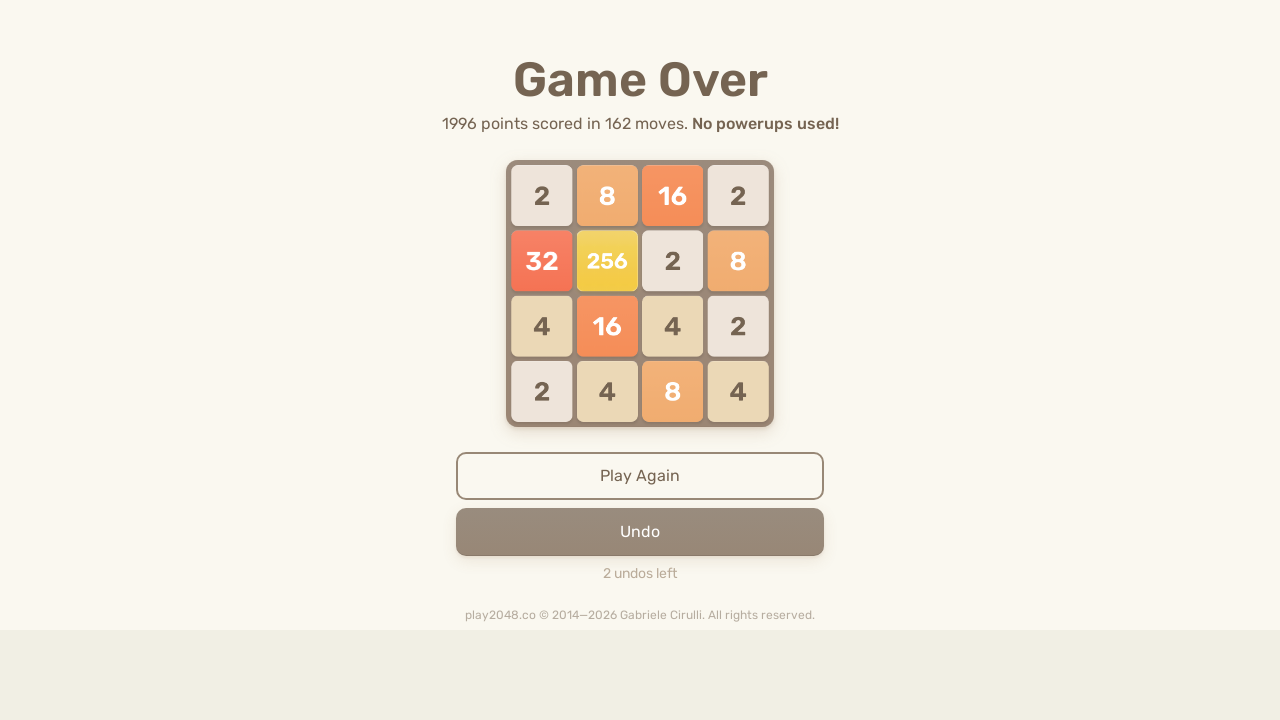

Pressed random arrow key (move 385) on html
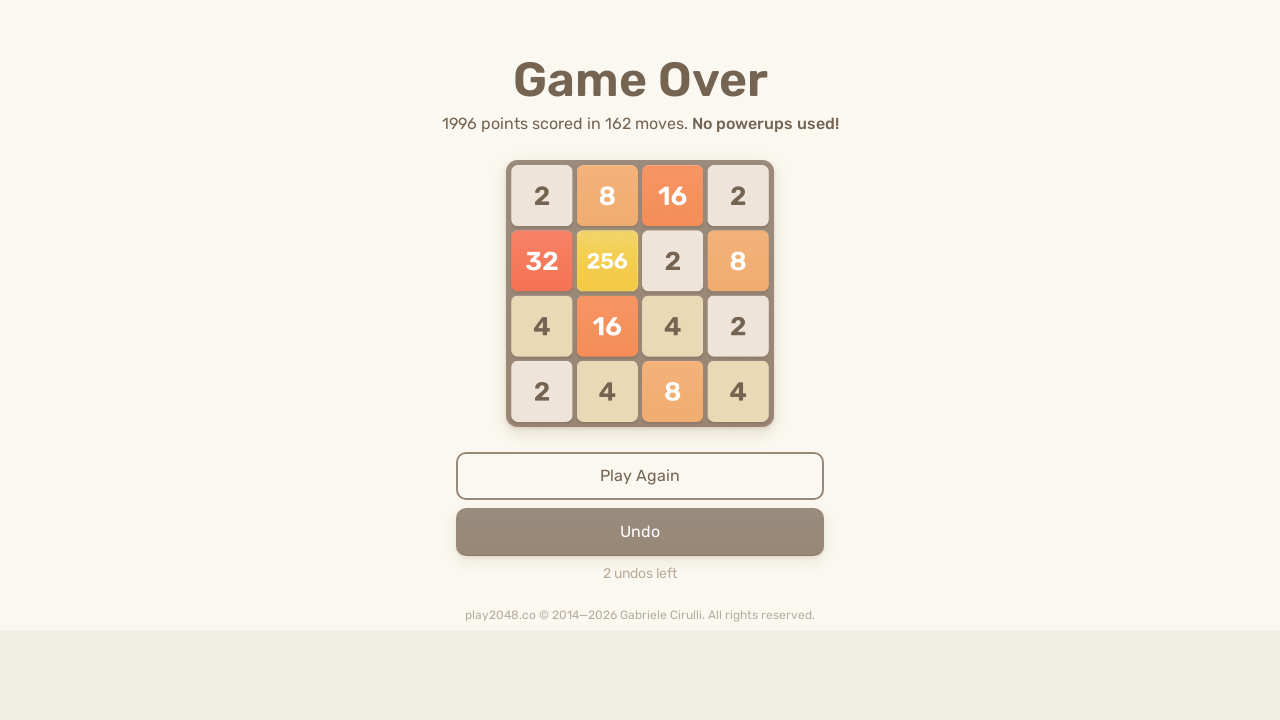

Waited 100ms after key press
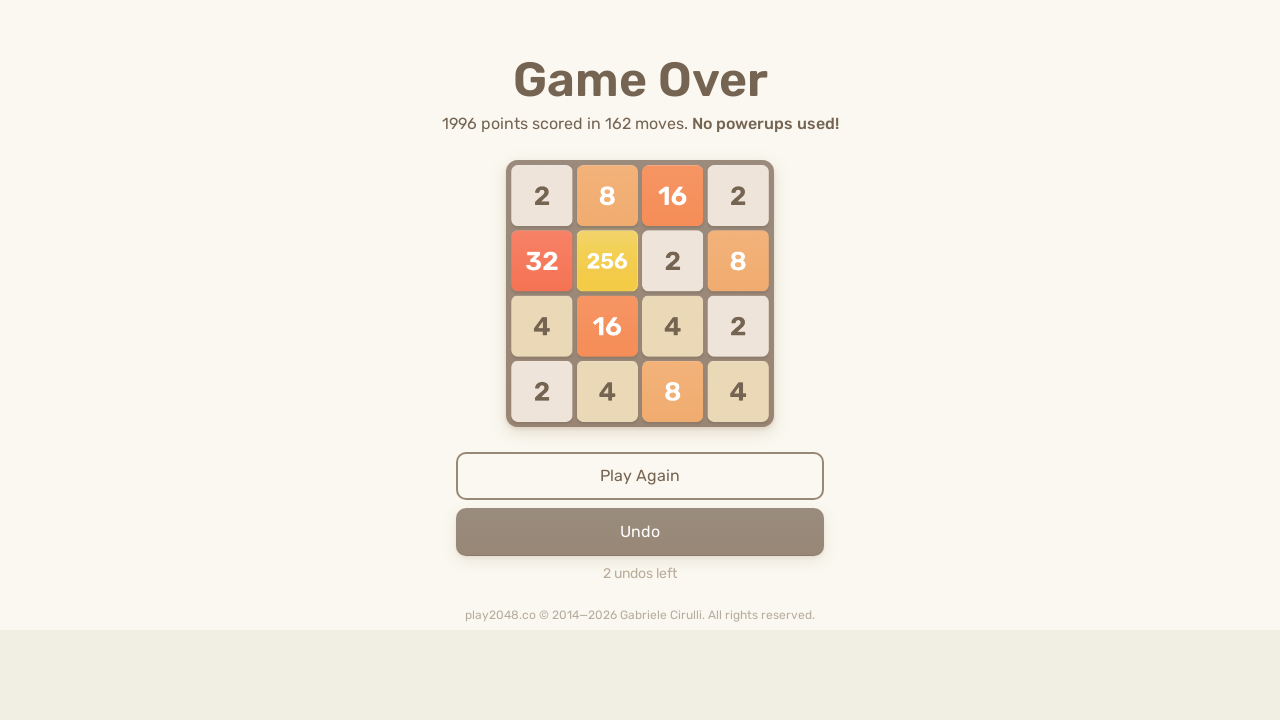

Pressed random arrow key (move 386) on html
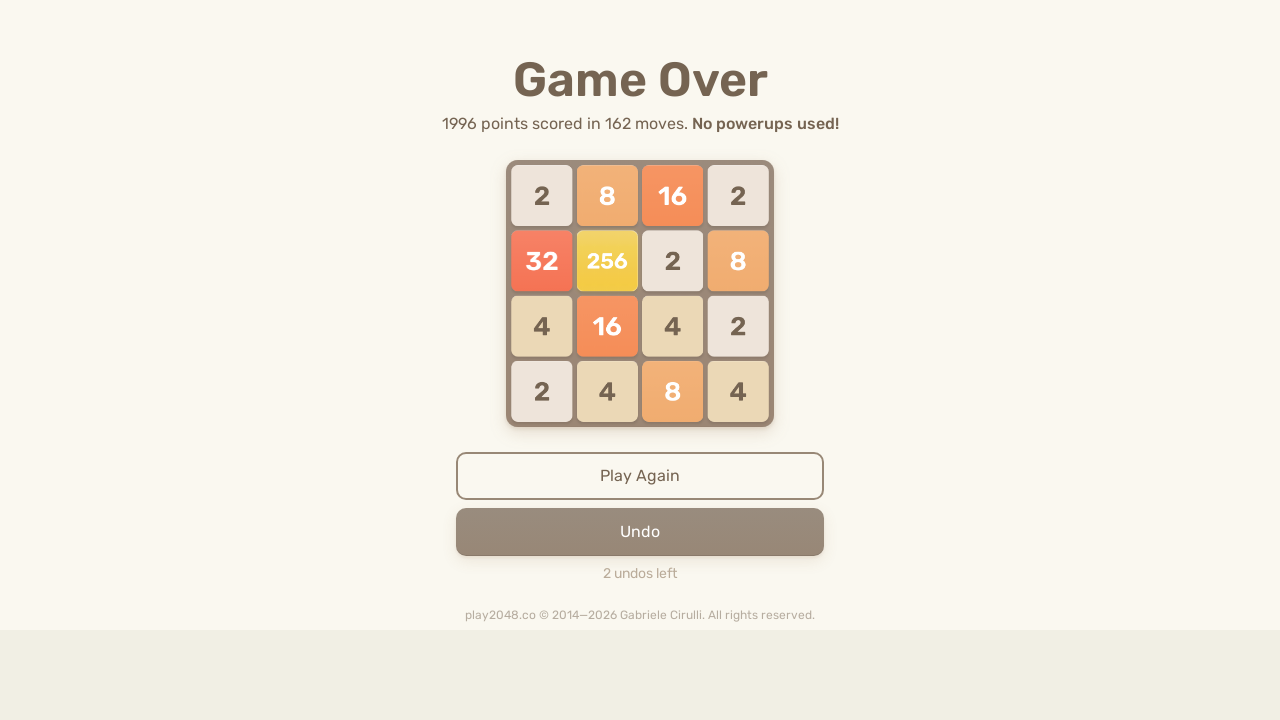

Waited 100ms after key press
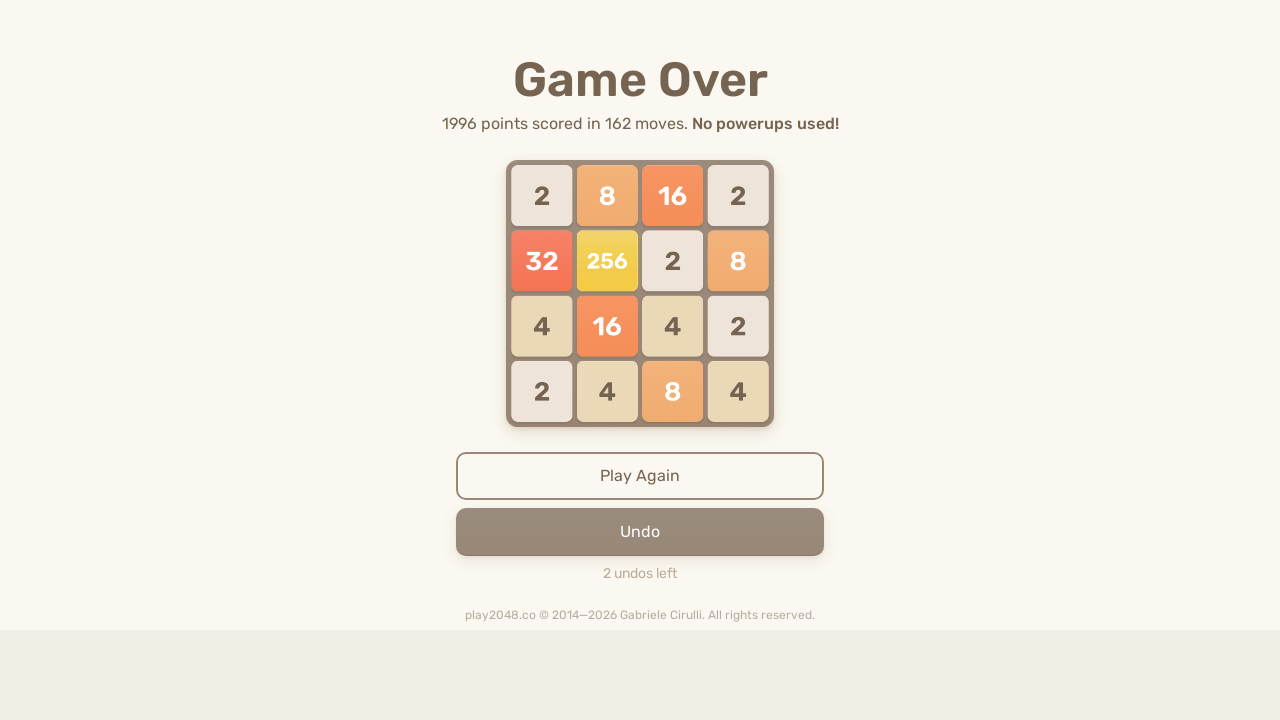

Pressed random arrow key (move 387) on html
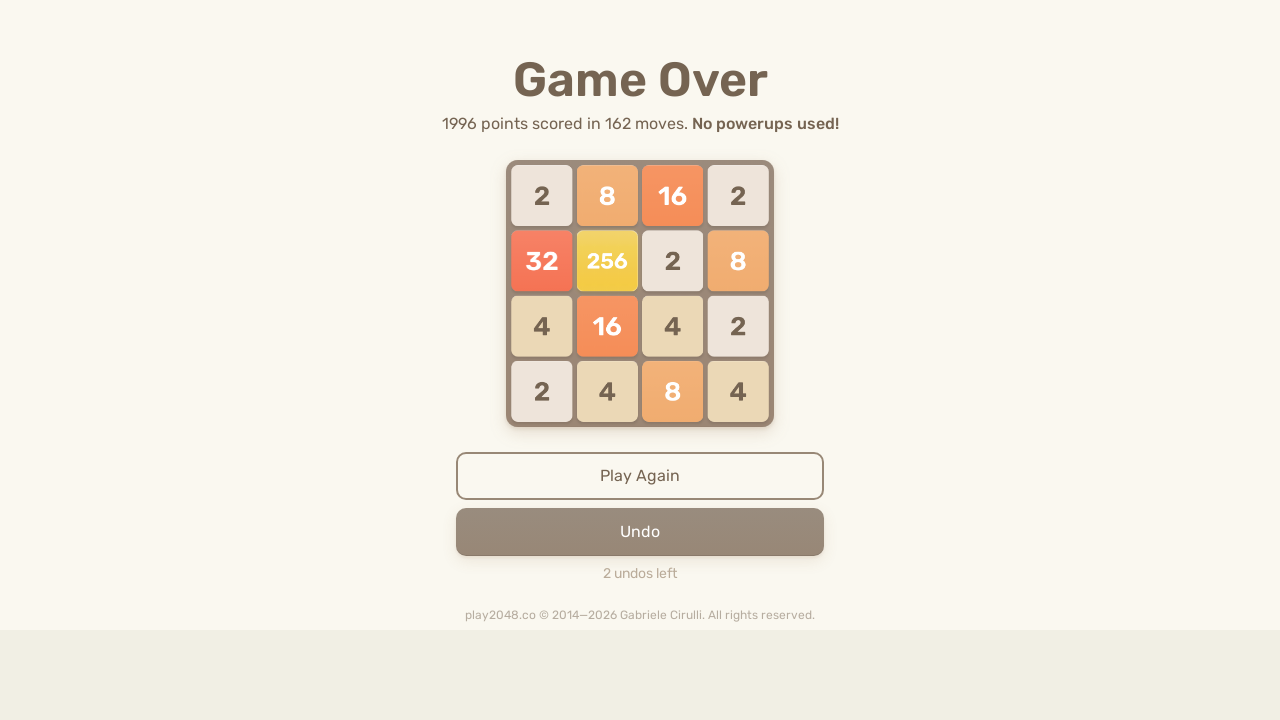

Waited 100ms after key press
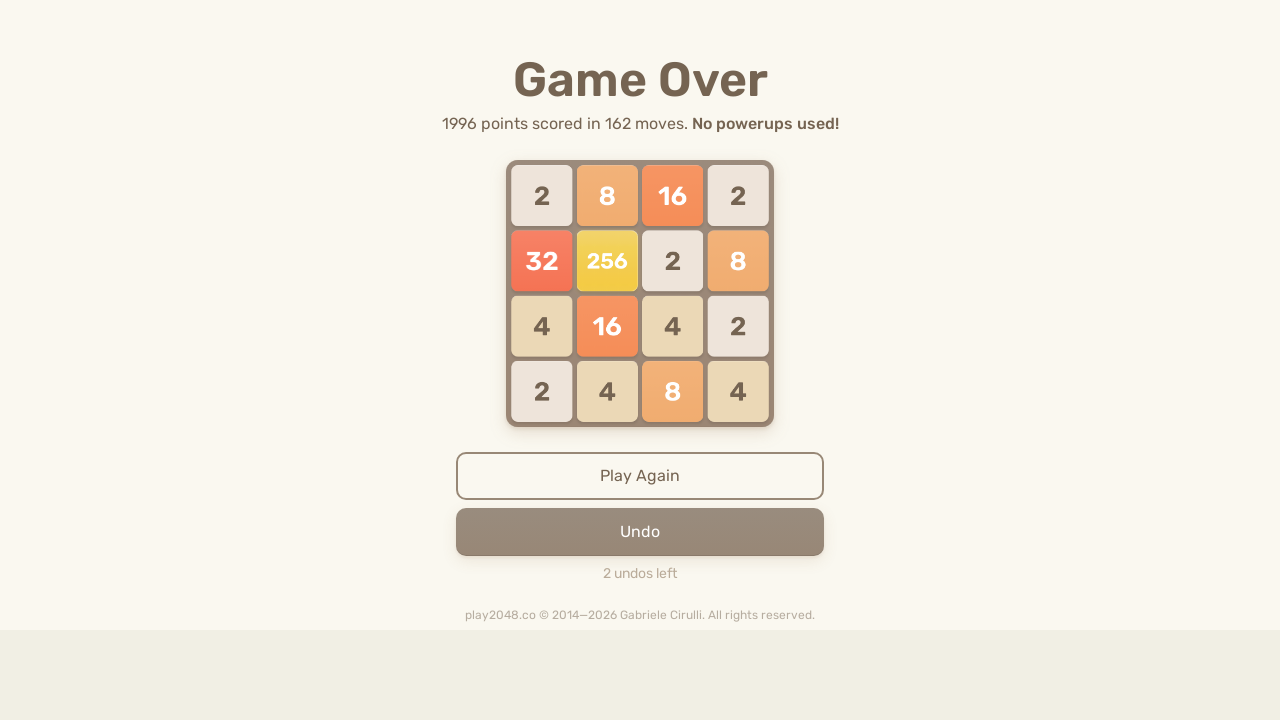

Pressed random arrow key (move 388) on html
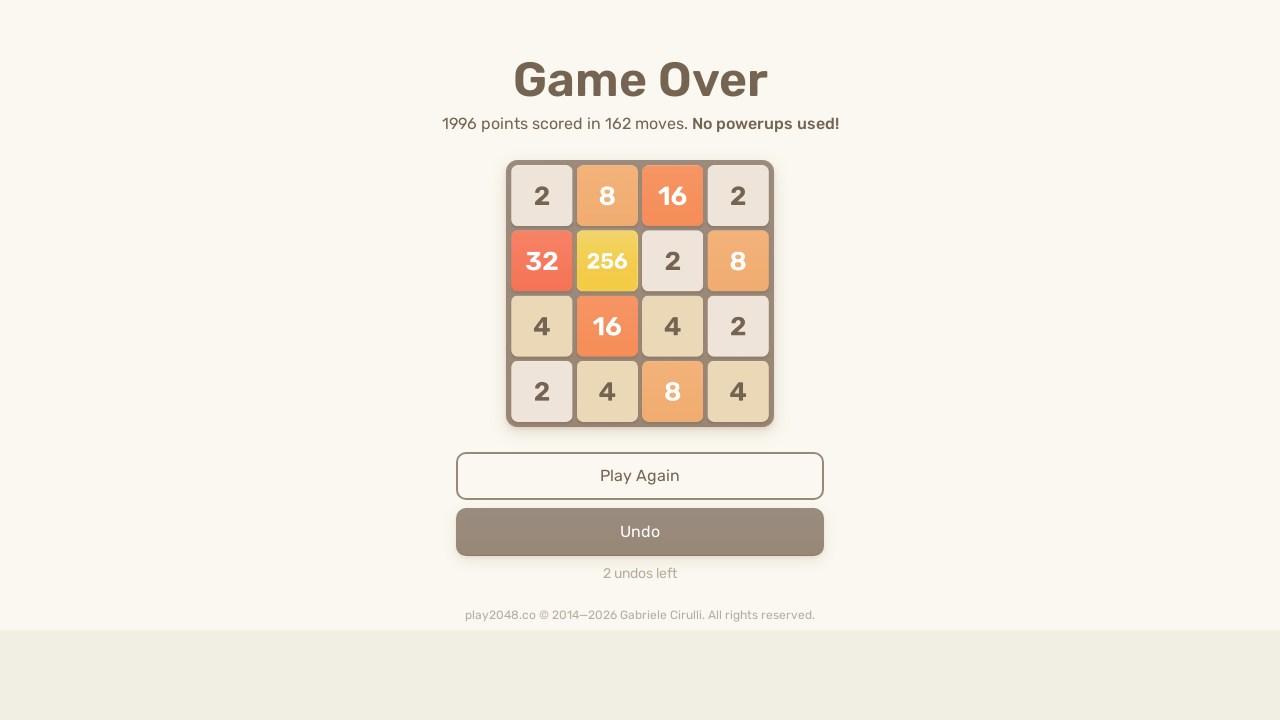

Pressed random arrow key (move 389) on html
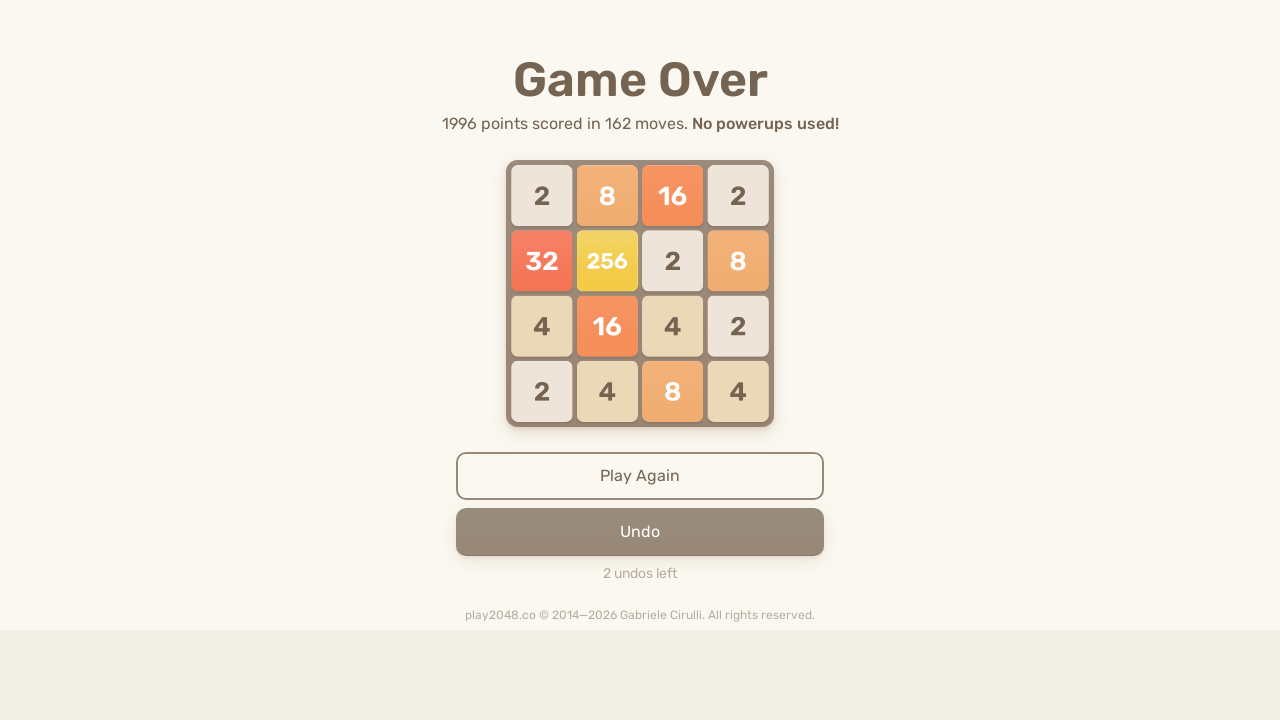

Waited 100ms after key press
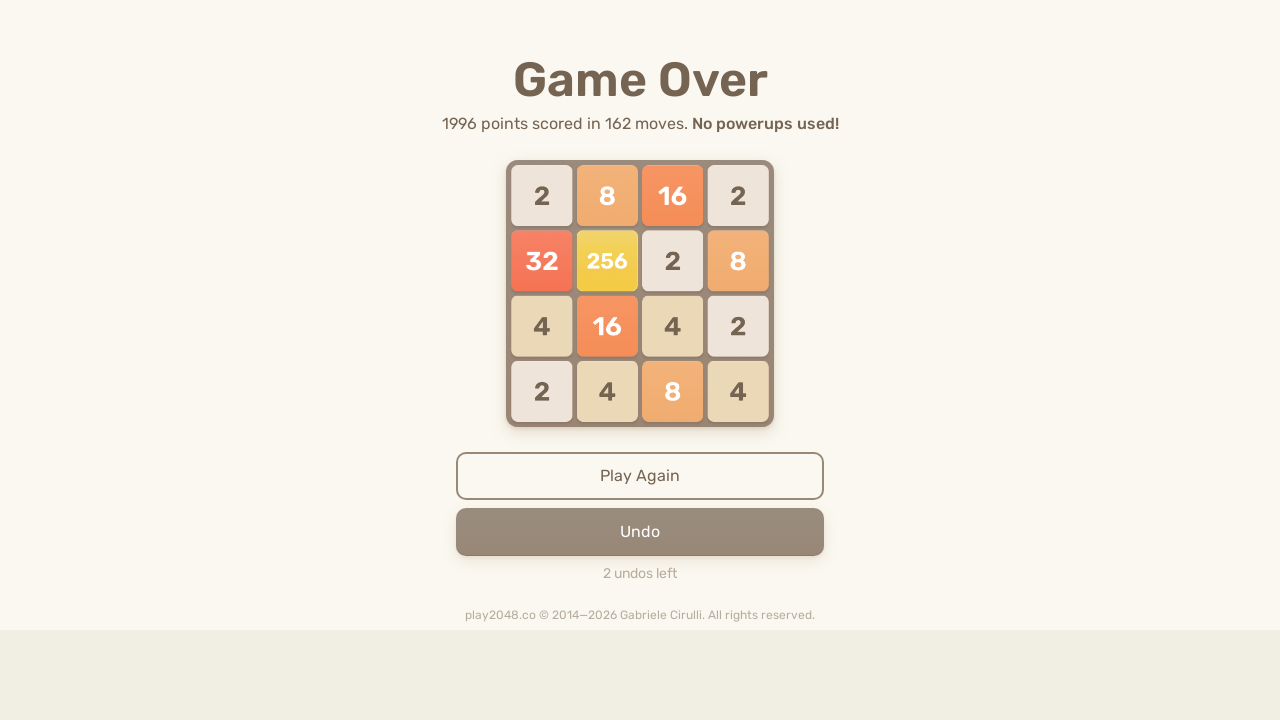

Pressed random arrow key (move 390) on html
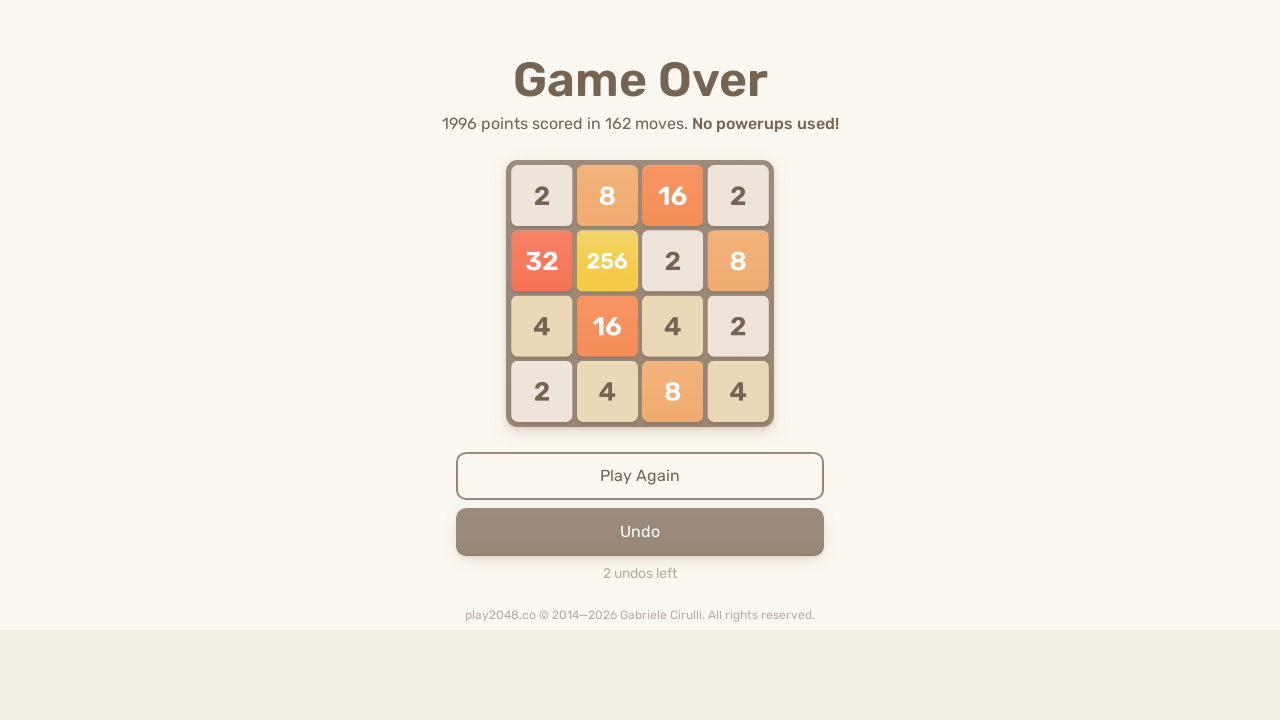

Waited 100ms after key press
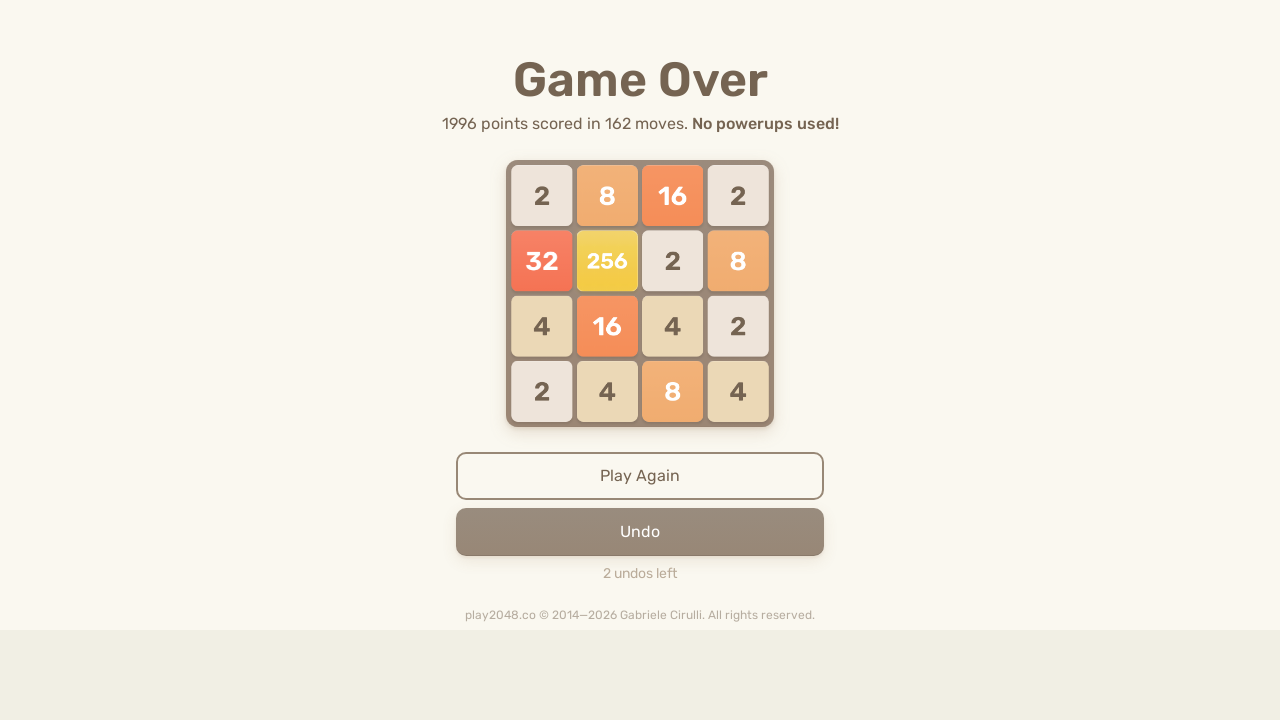

Pressed random arrow key (move 391) on html
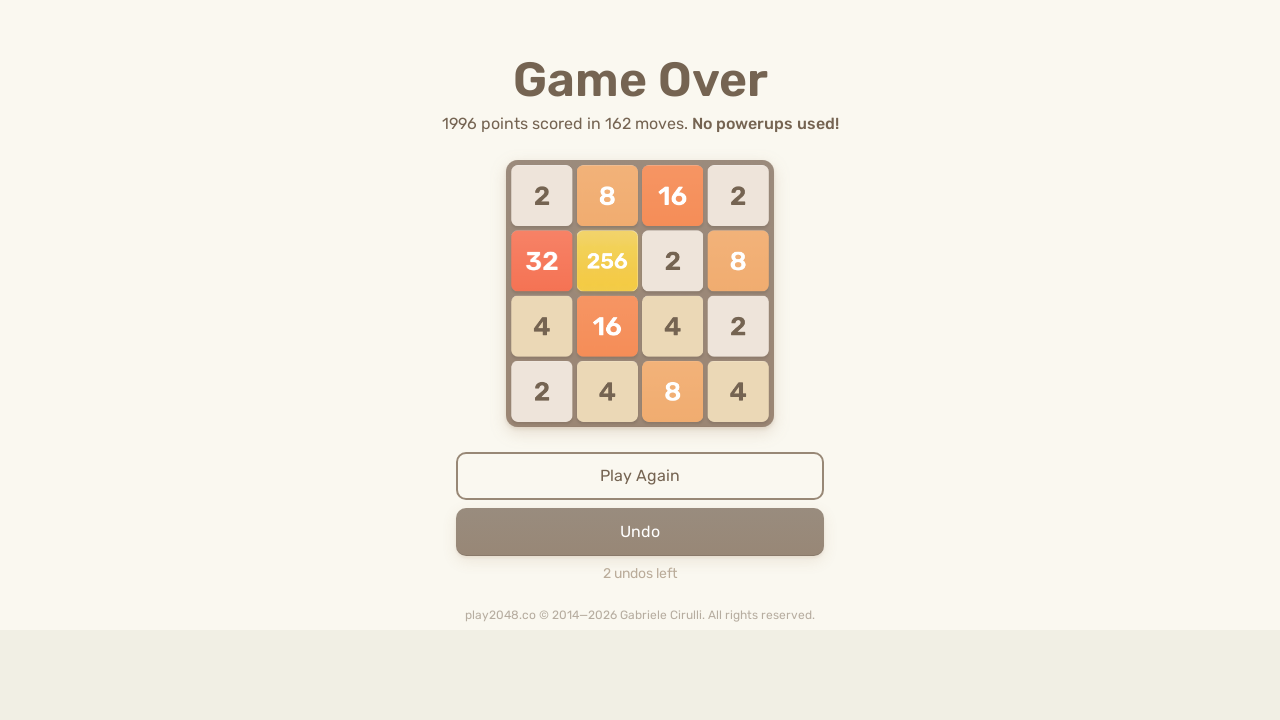

Waited 100ms after key press
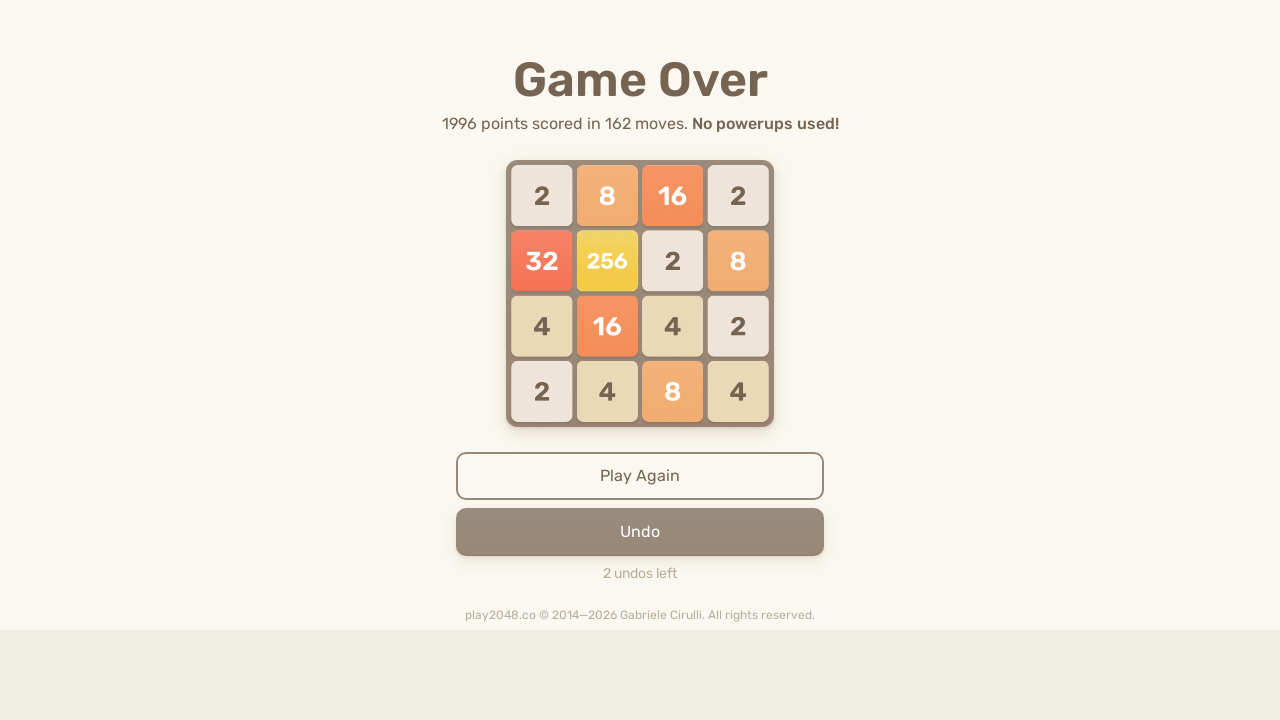

Pressed random arrow key (move 392) on html
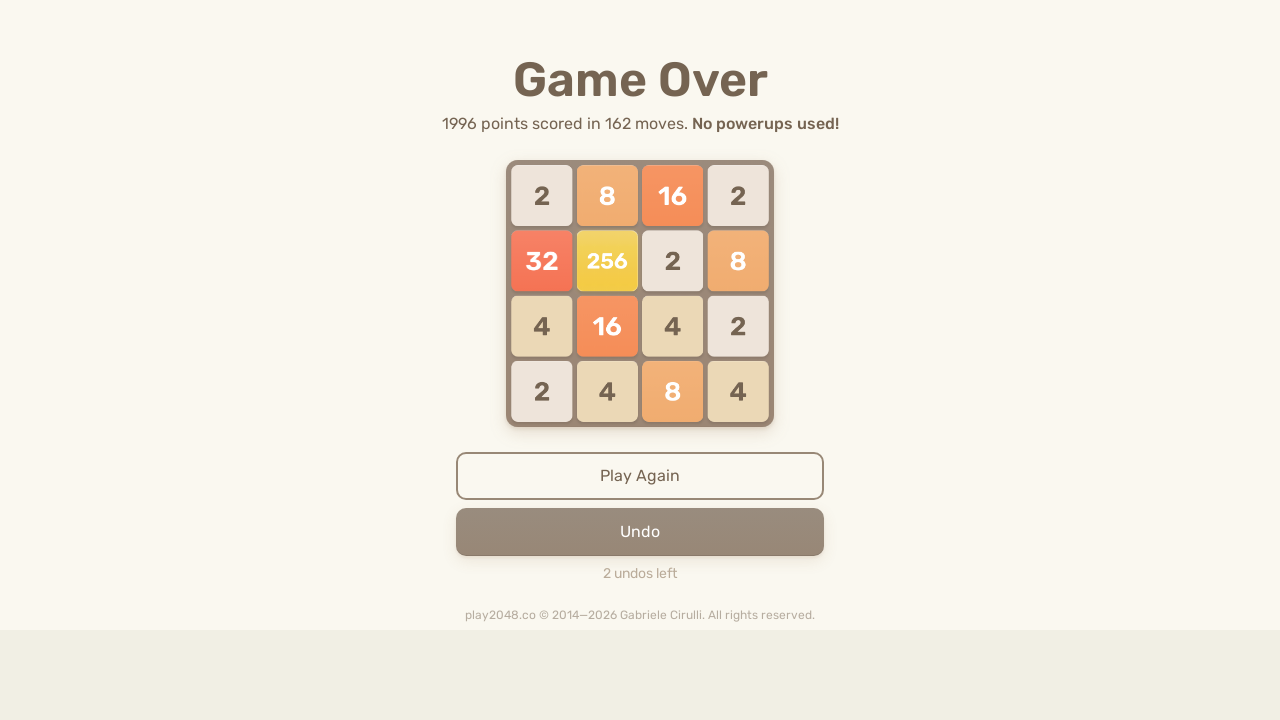

Pressed random arrow key (move 393) on html
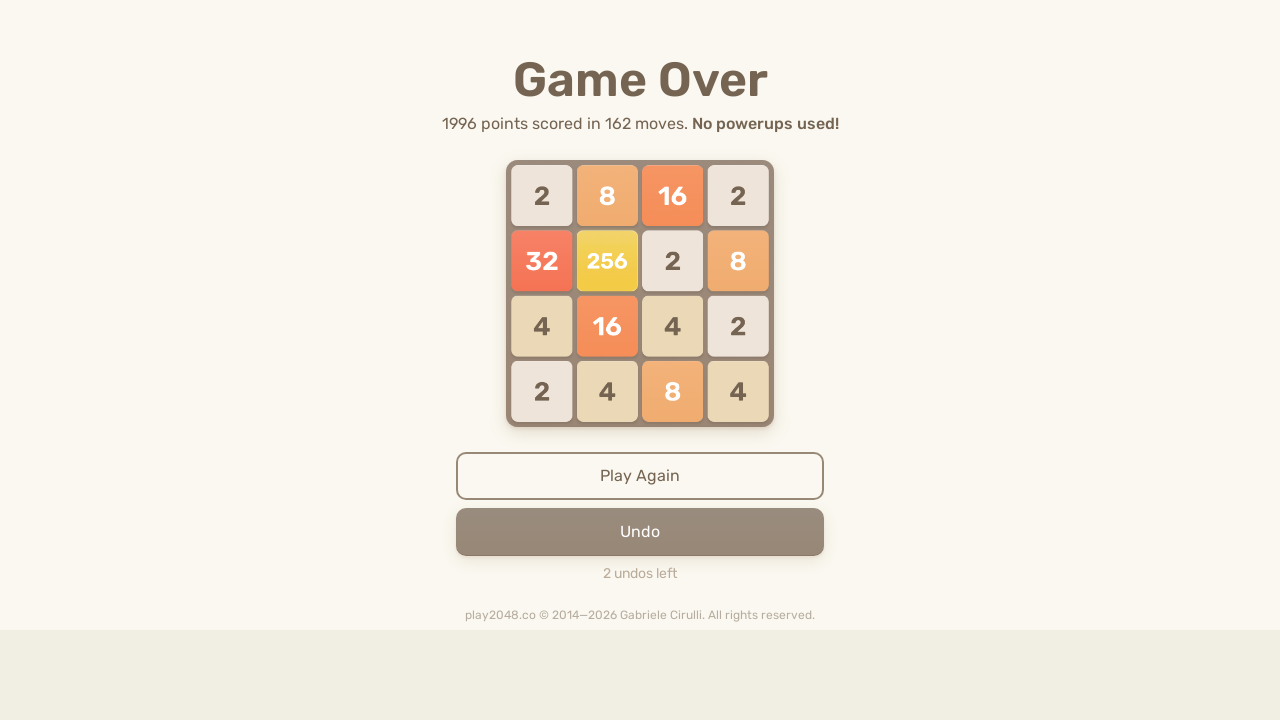

Waited 100ms after key press
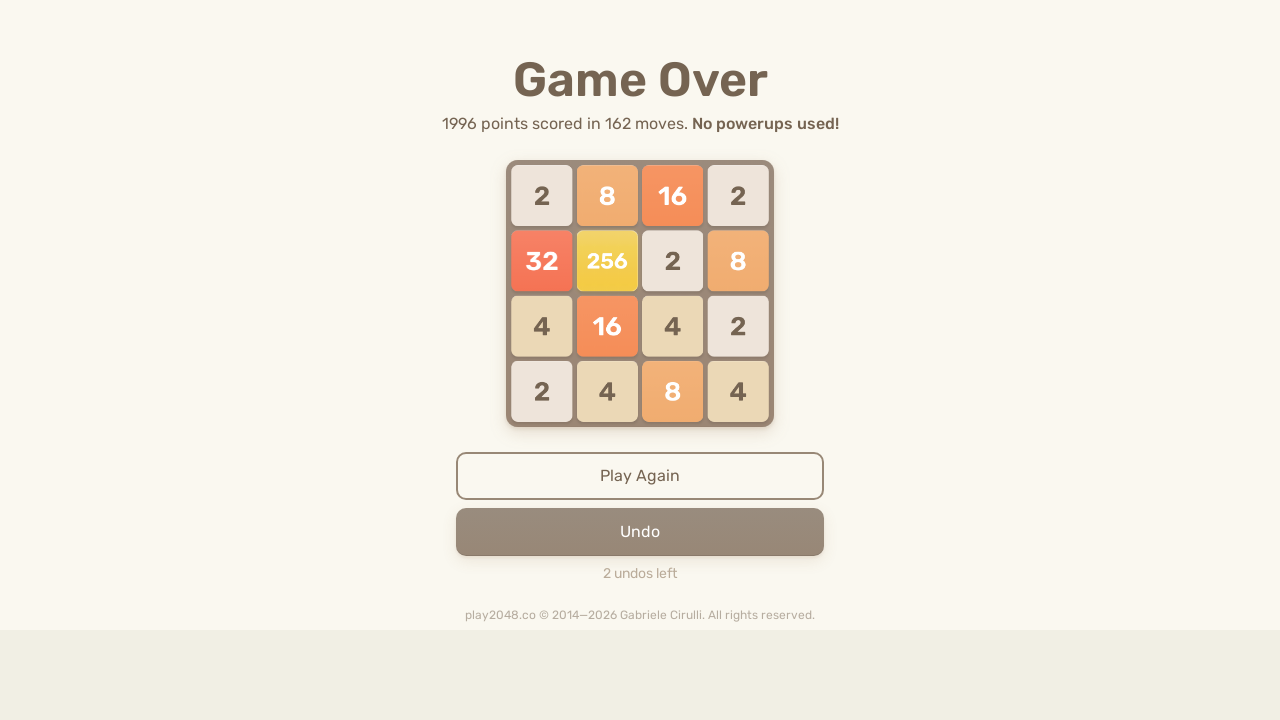

Pressed random arrow key (move 394) on html
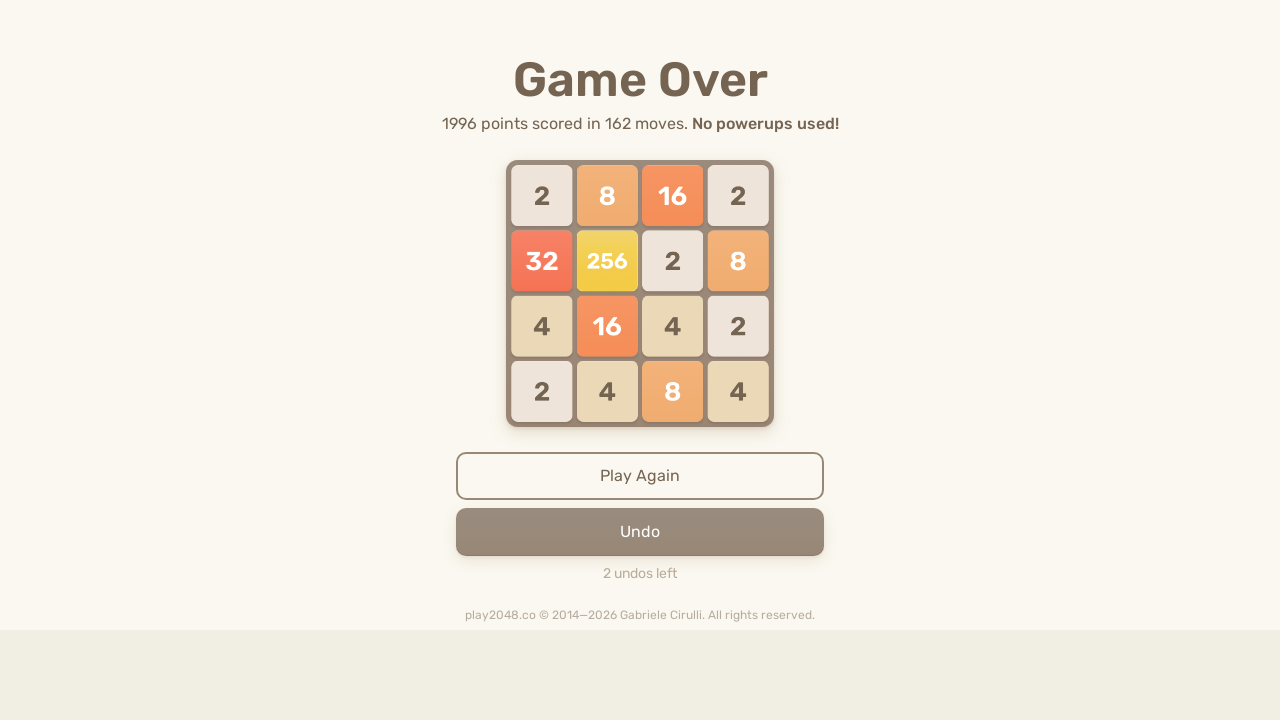

Waited 100ms after key press
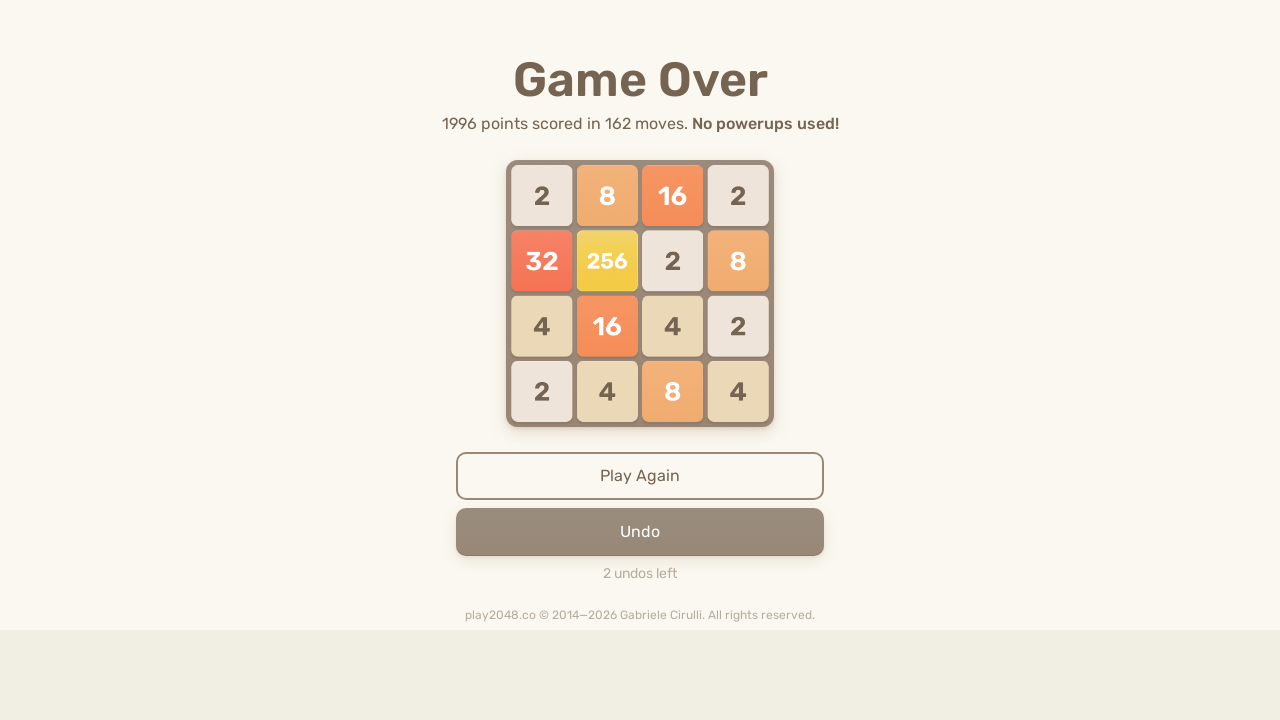

Pressed random arrow key (move 395) on html
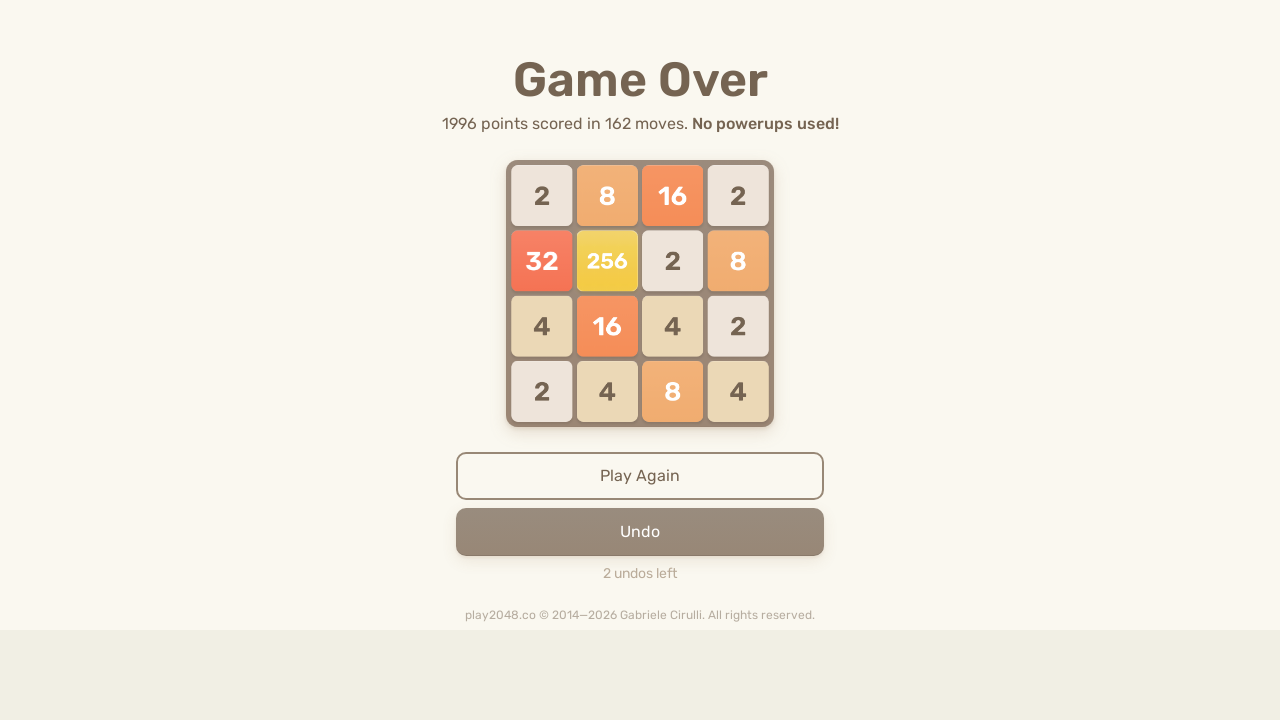

Waited 100ms after key press
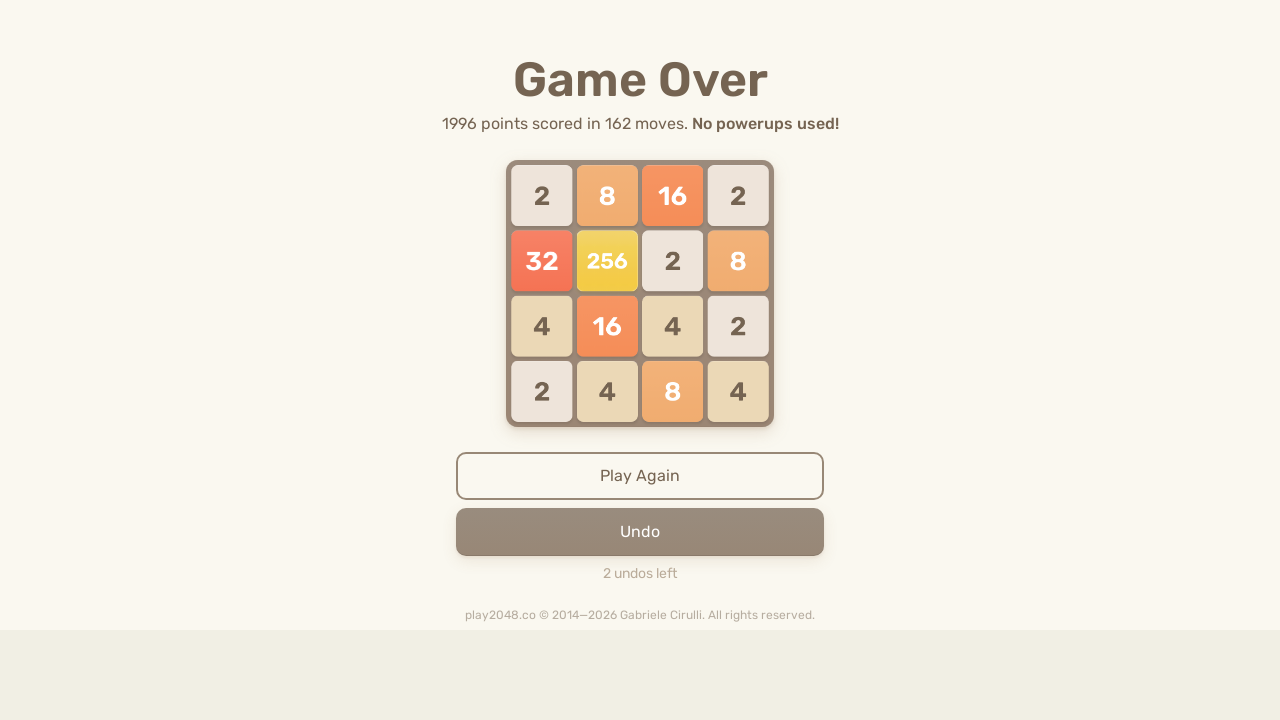

Pressed random arrow key (move 396) on html
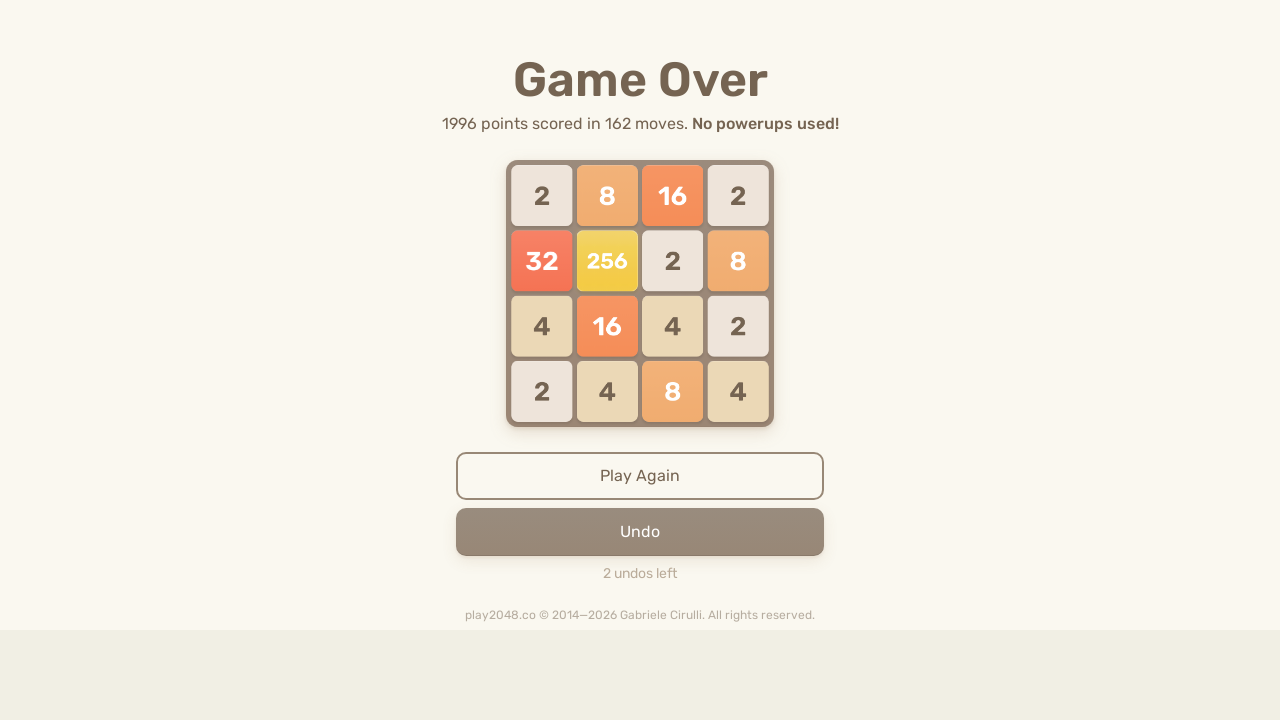

Pressed random arrow key (move 397) on html
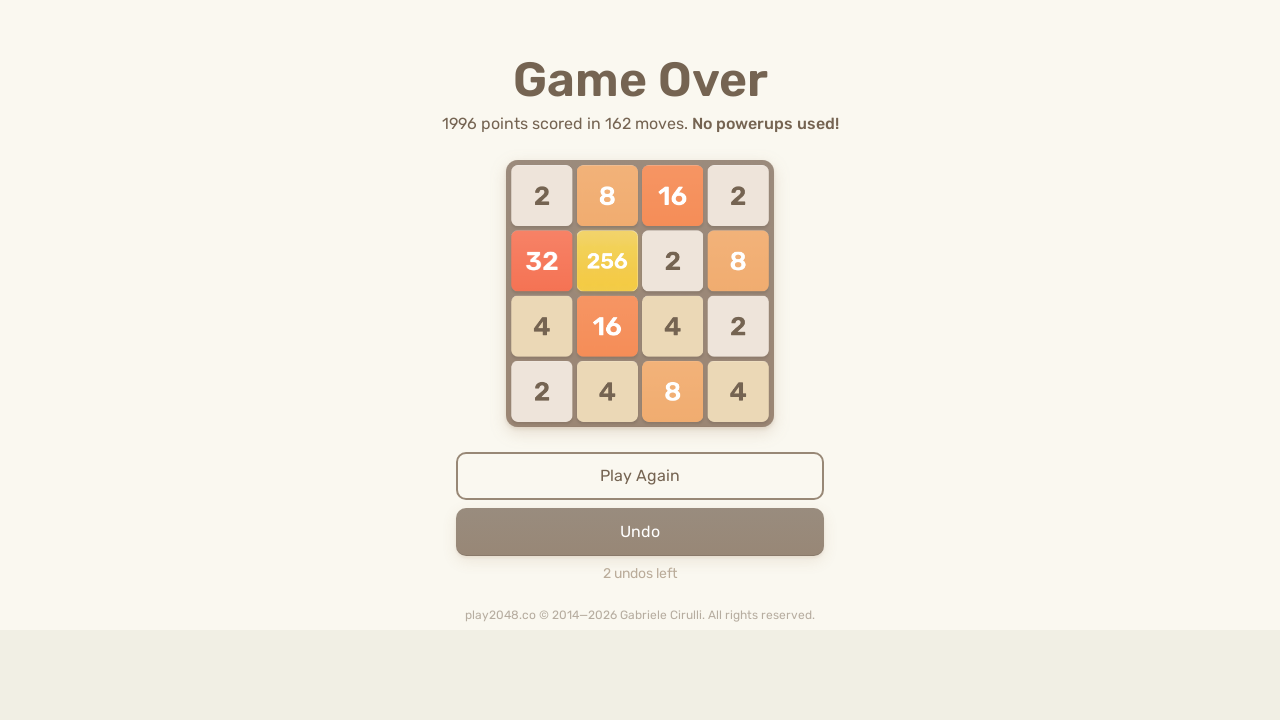

Waited 100ms after key press
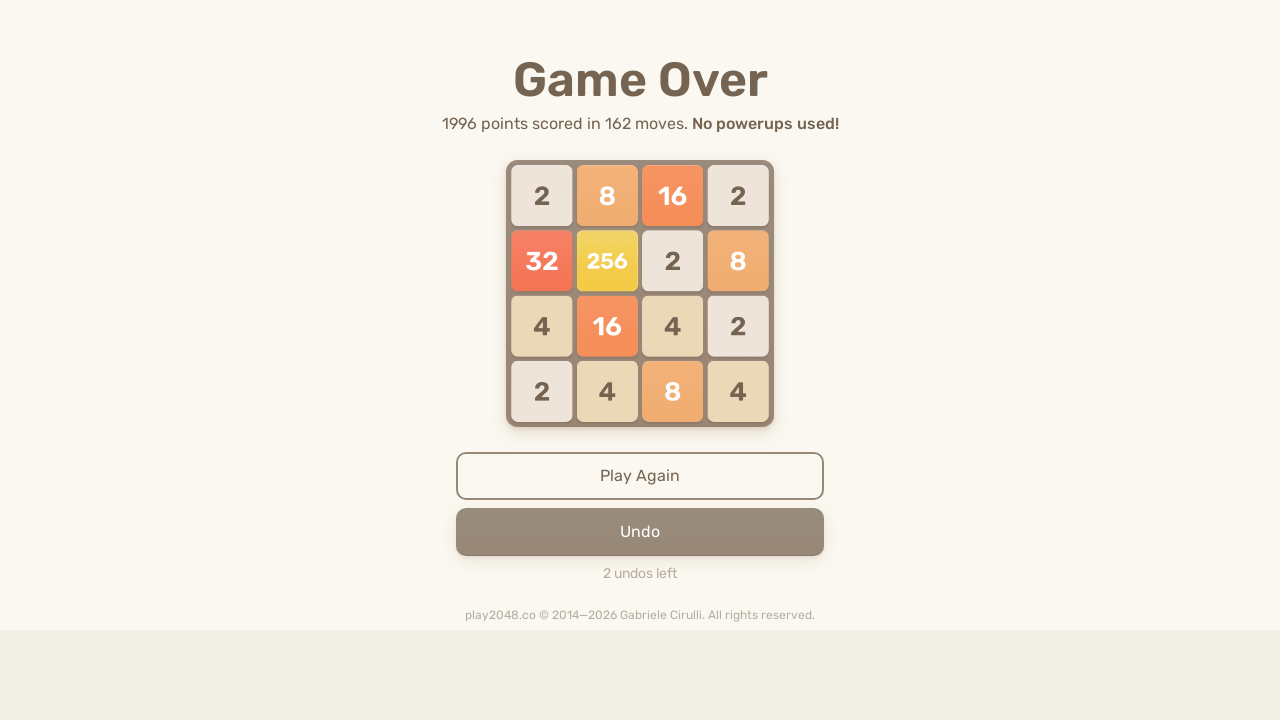

Pressed random arrow key (move 398) on html
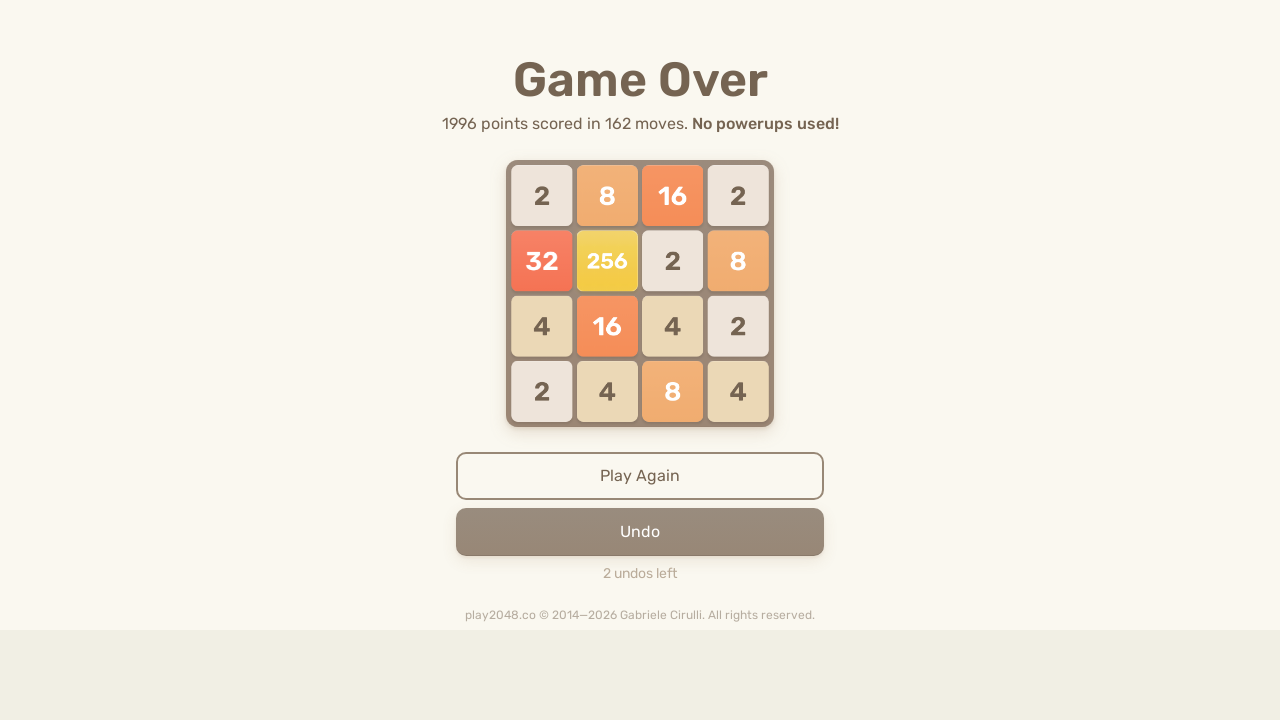

Waited 100ms after key press
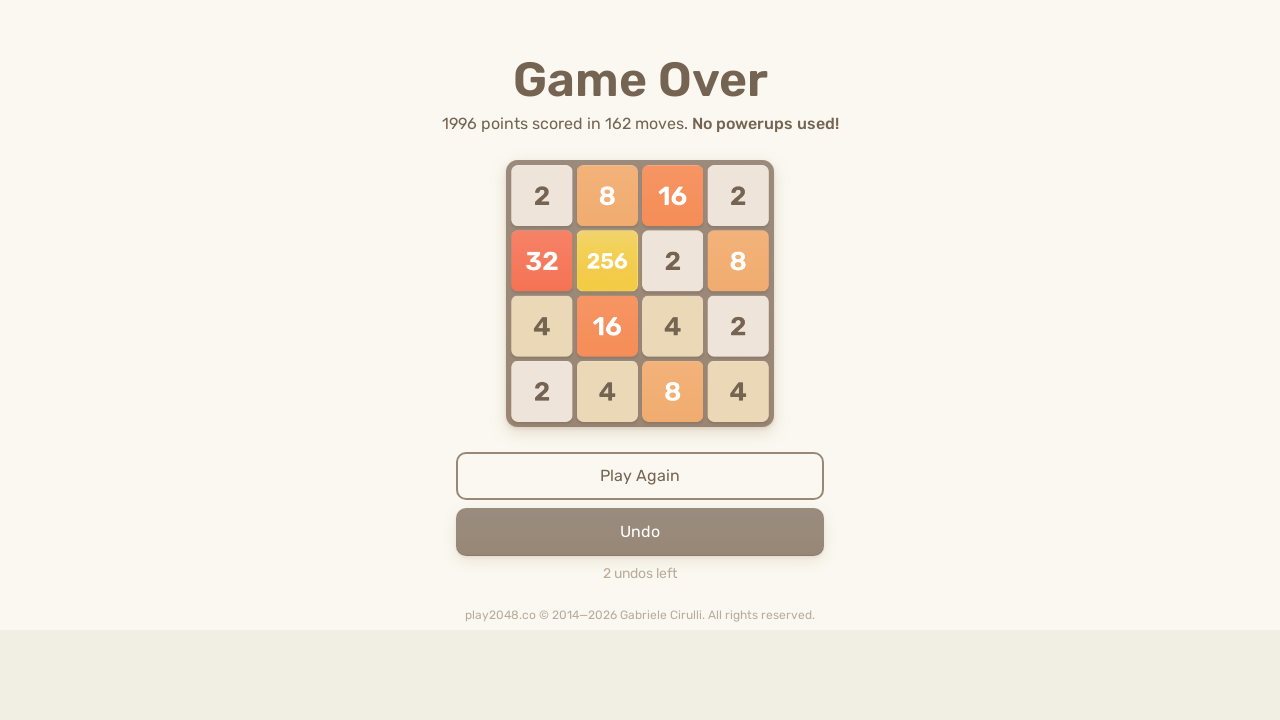

Pressed random arrow key (move 399) on html
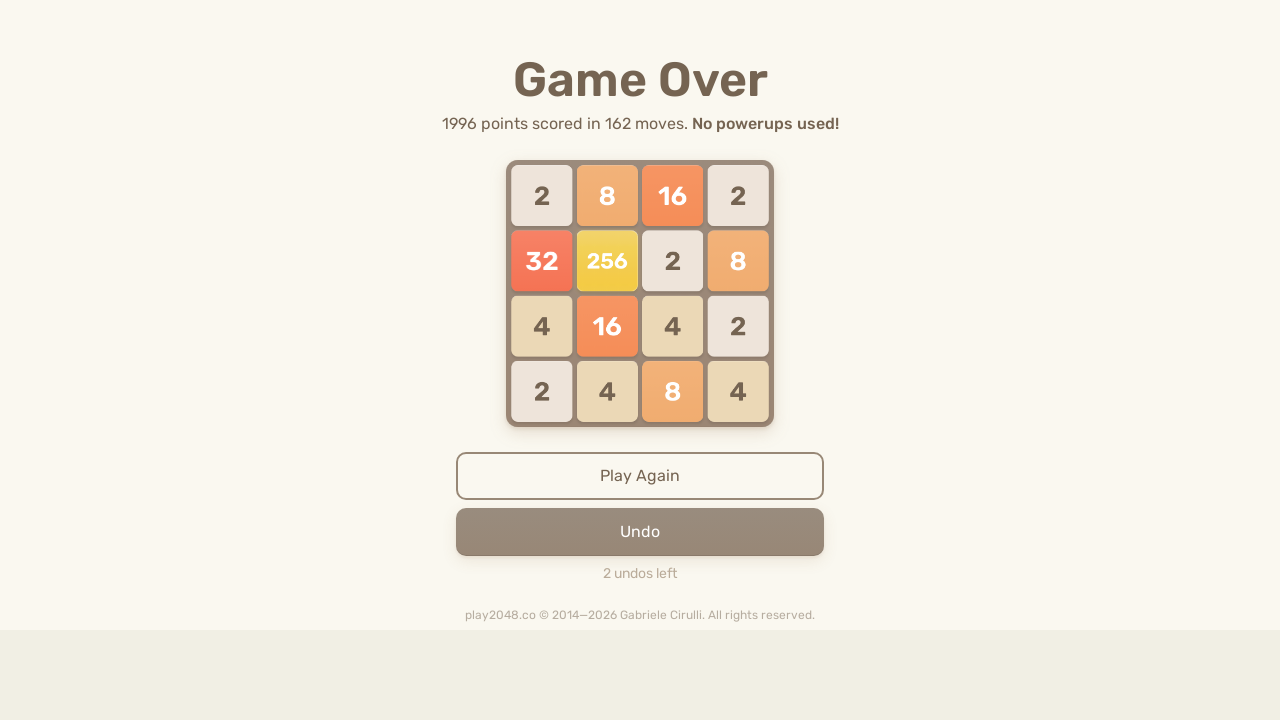

Waited 100ms after key press
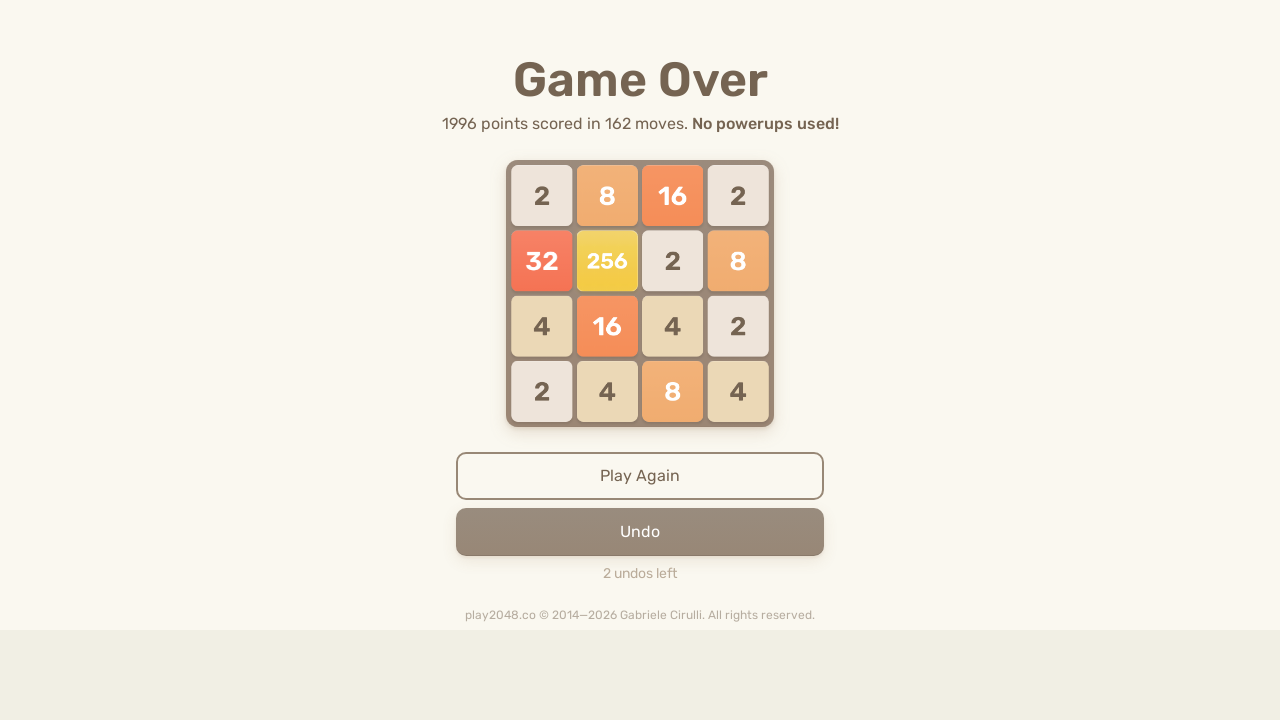

Pressed random arrow key (move 400) on html
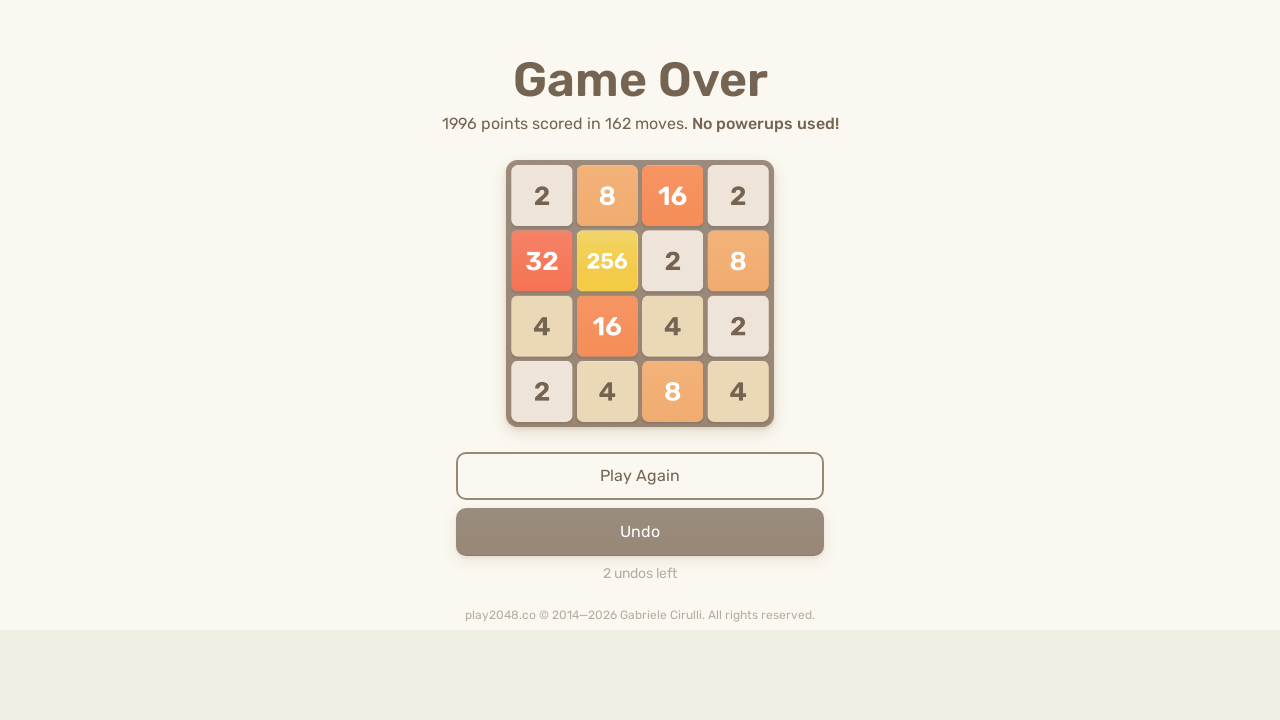

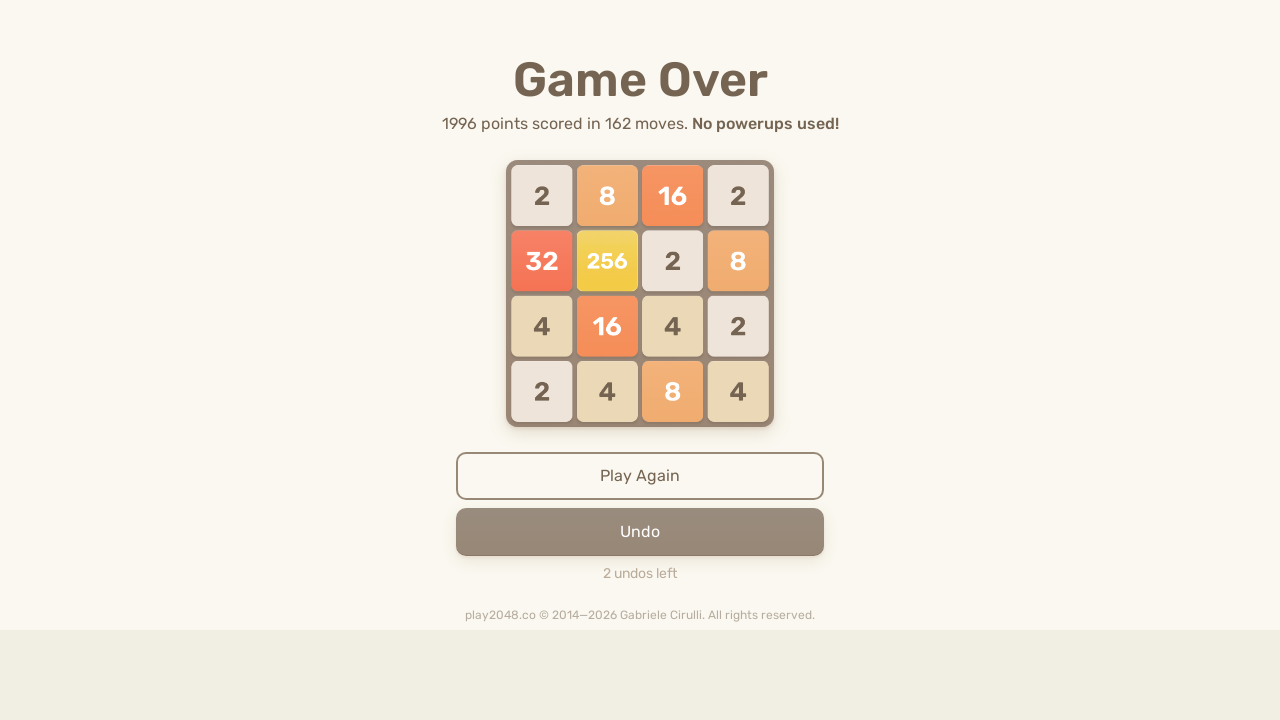